Automates a Taiwan map quiz by reading the problem text, clicking the corresponding answer element by ID, and repeating through 26 questions for 10 rounds, clicking restart between rounds.

Starting URL: https://chrysalis.tw/taiwan-map-quiz/changhua

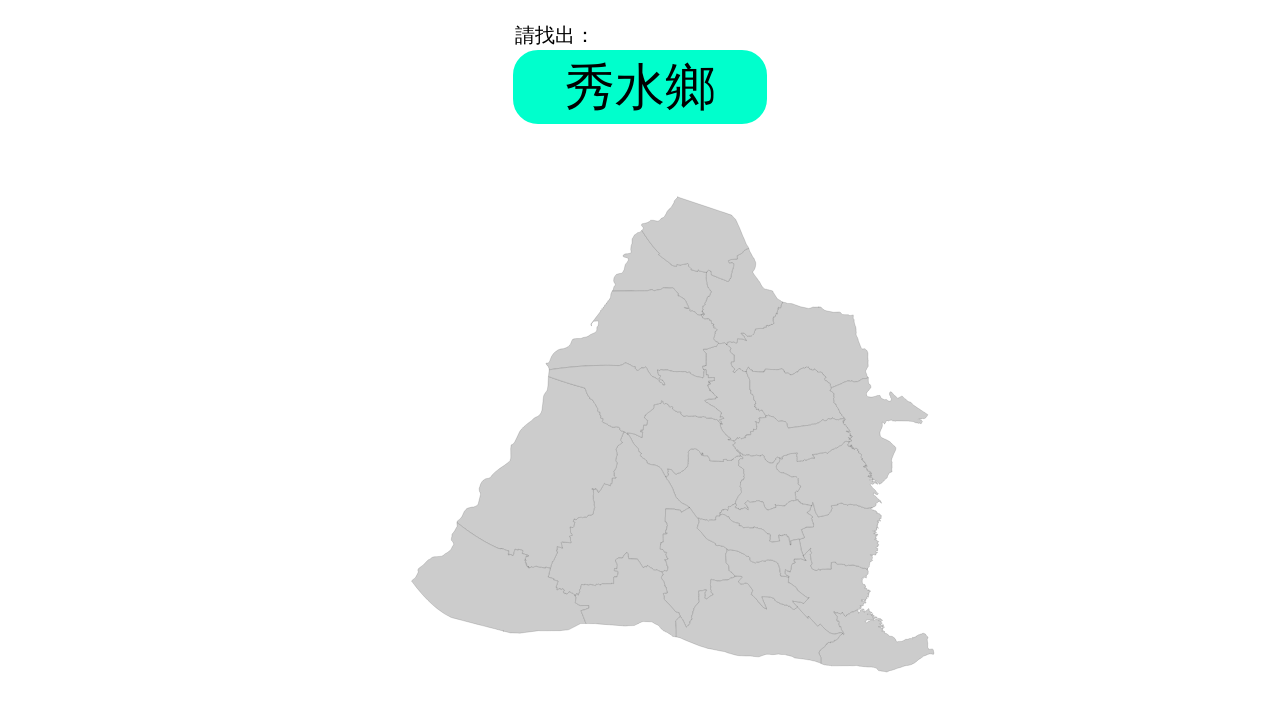

Round 1, Question 1: Waited for problem element to appear
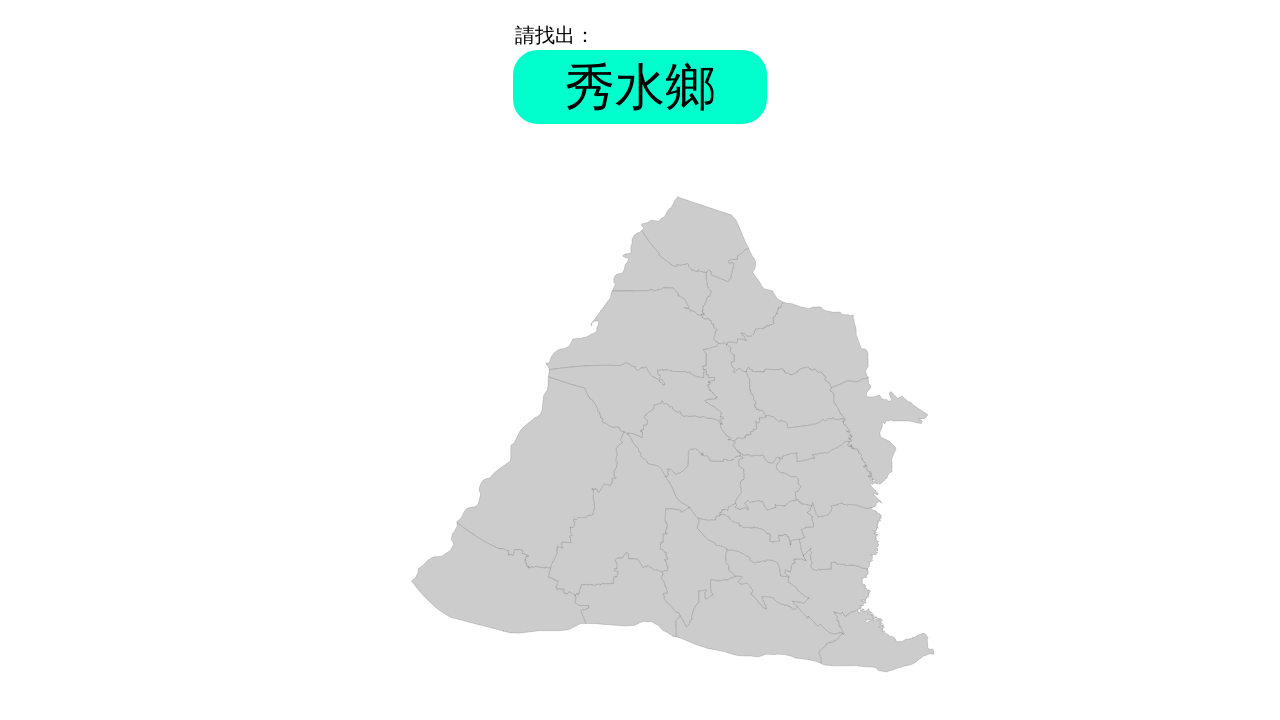

Retrieved problem text: '秀水鄉'
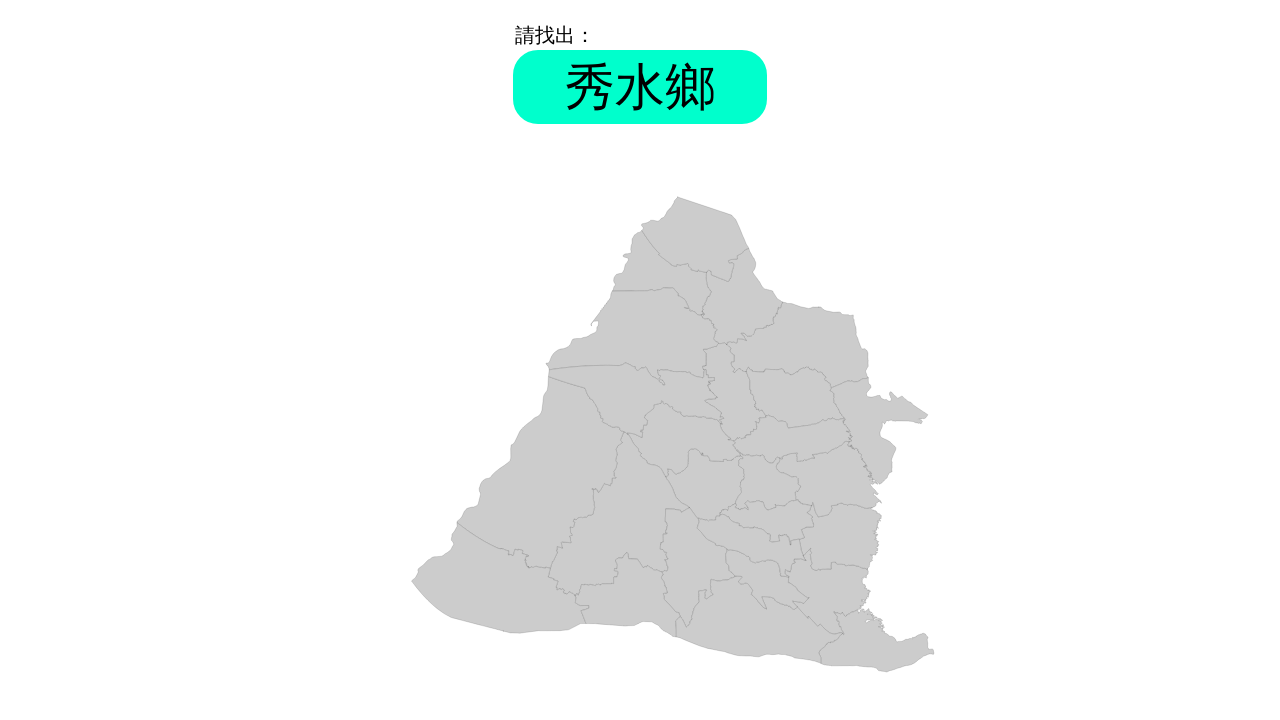

Clicked answer element with ID '秀水鄉' at (734, 392) on #秀水鄉
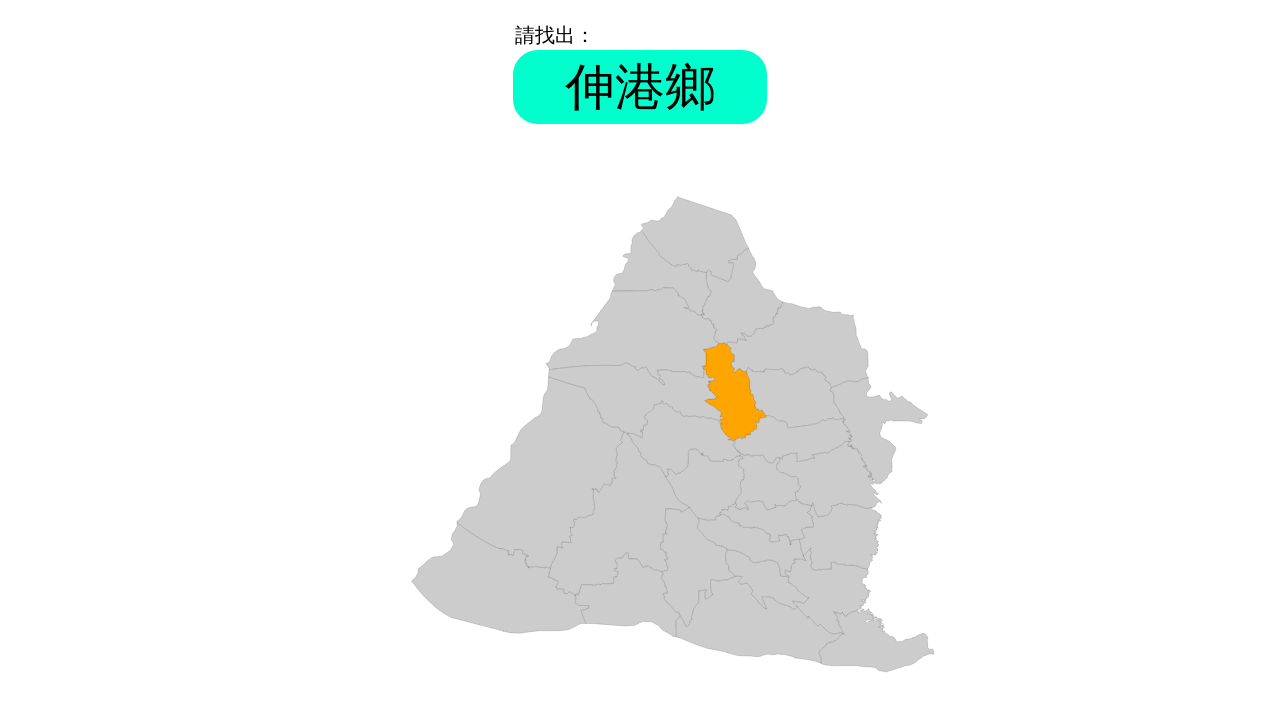

Round 1, Question 2: Waited for problem element to appear
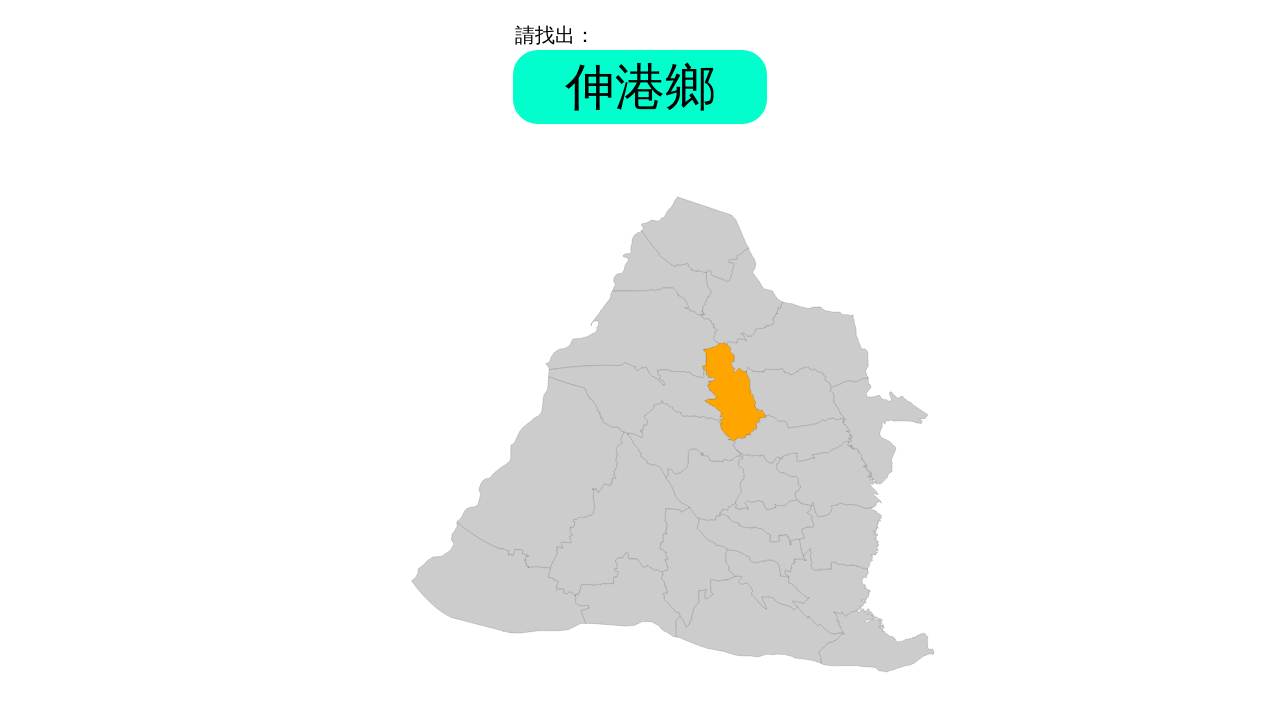

Retrieved problem text: '伸港鄉'
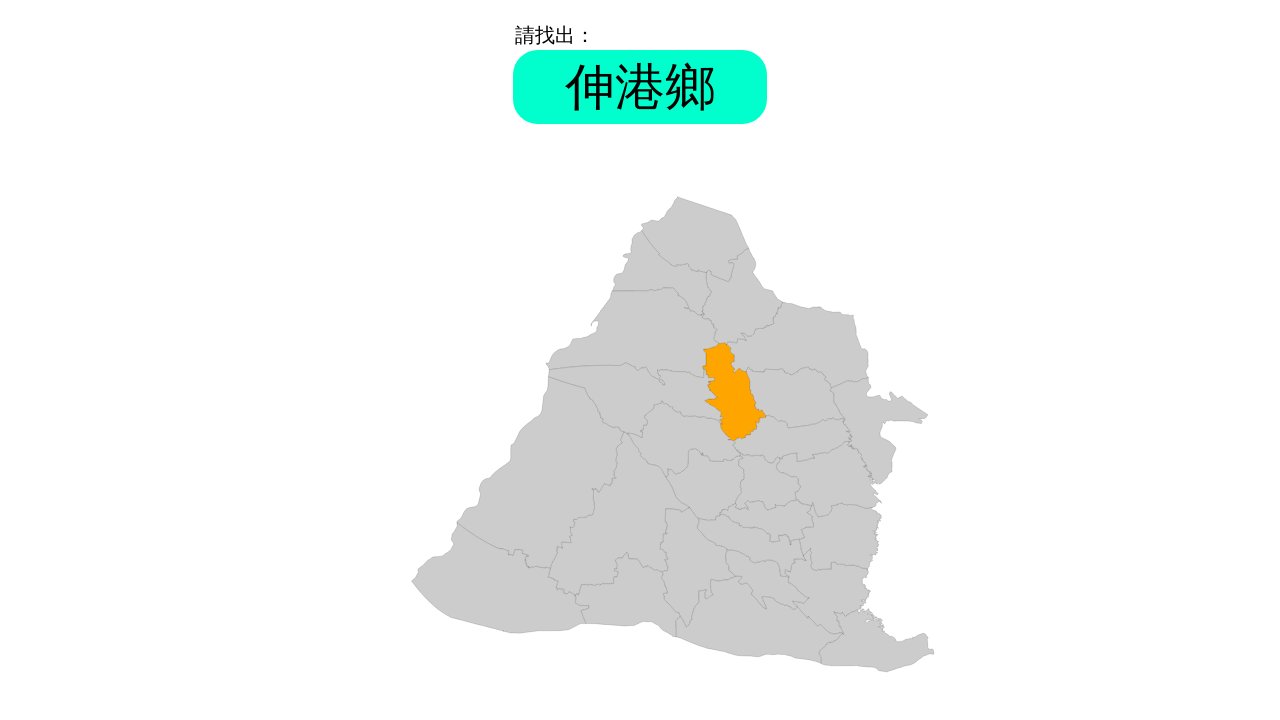

Clicked answer element with ID '伸港鄉' at (695, 239) on #伸港鄉
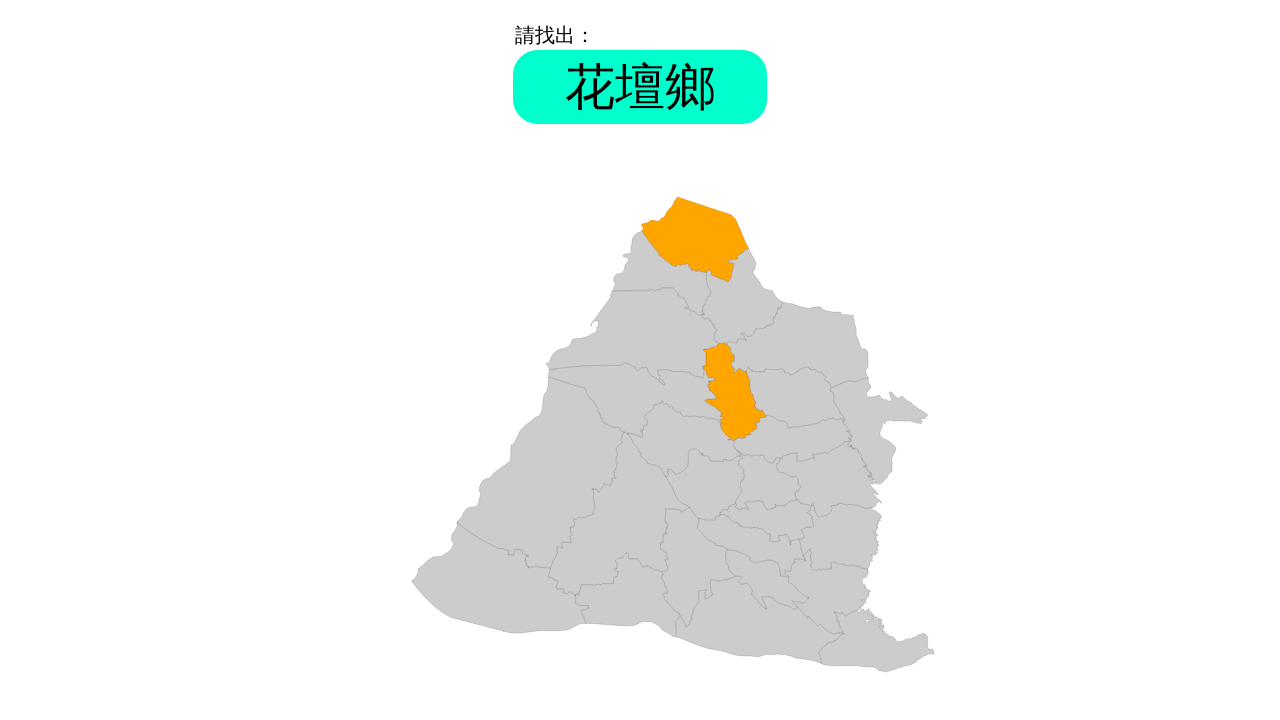

Round 1, Question 3: Waited for problem element to appear
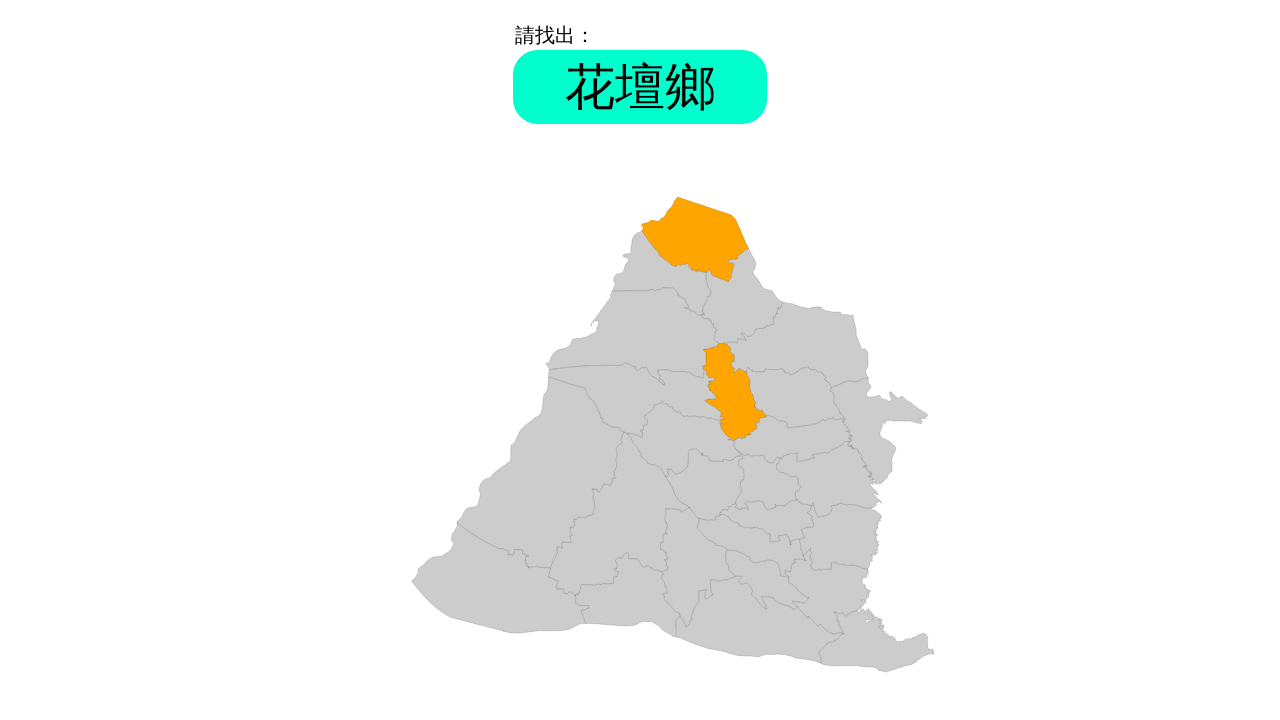

Retrieved problem text: '花壇鄉'
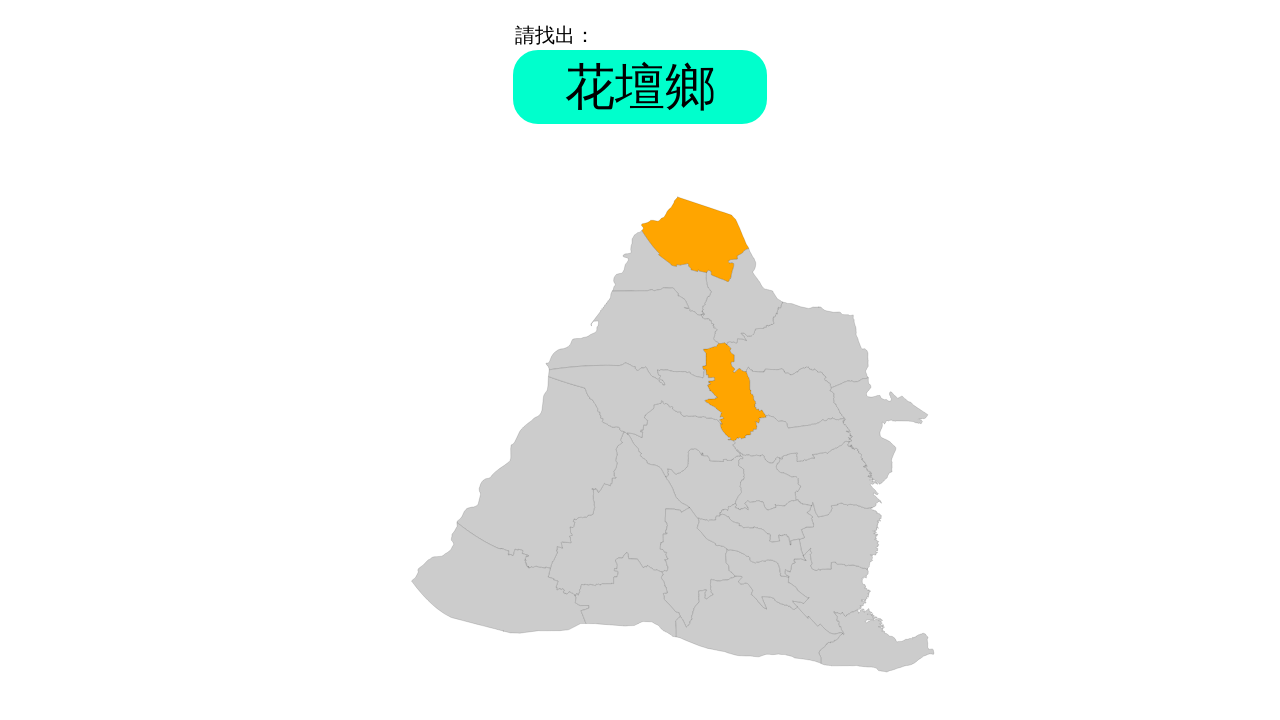

Clicked answer element with ID '花壇鄉' at (796, 398) on #花壇鄉
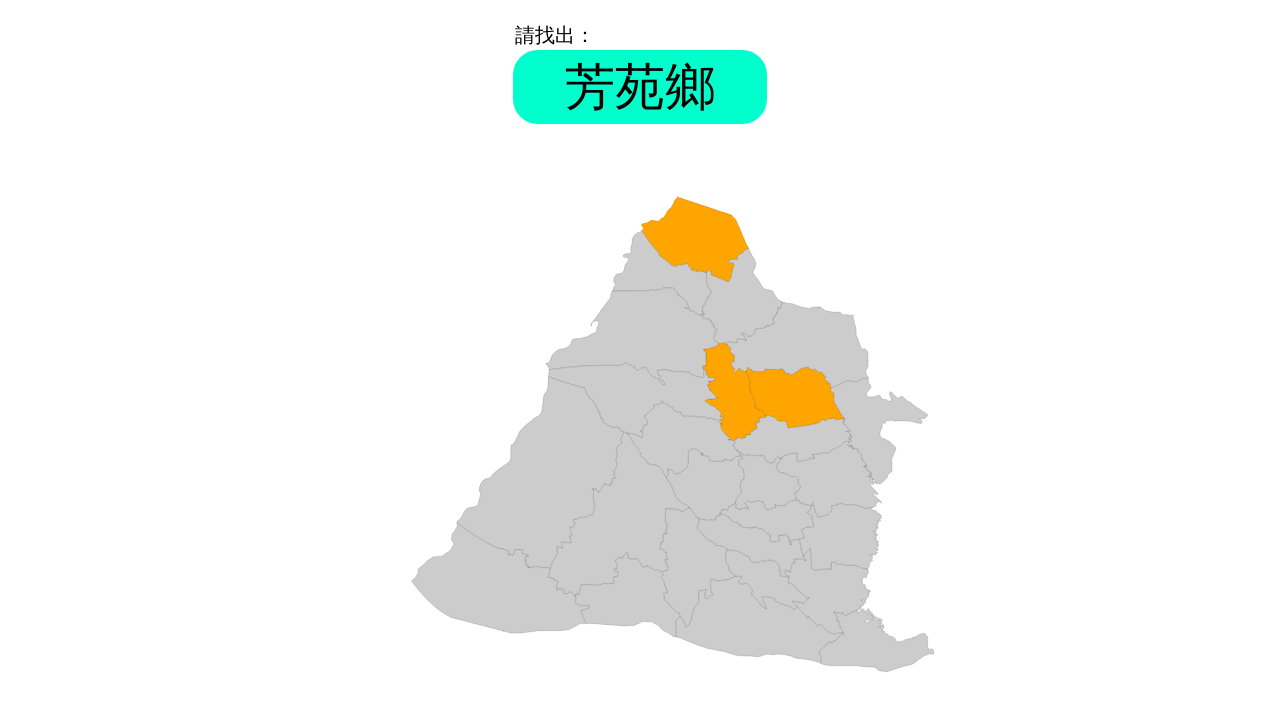

Round 1, Question 4: Waited for problem element to appear
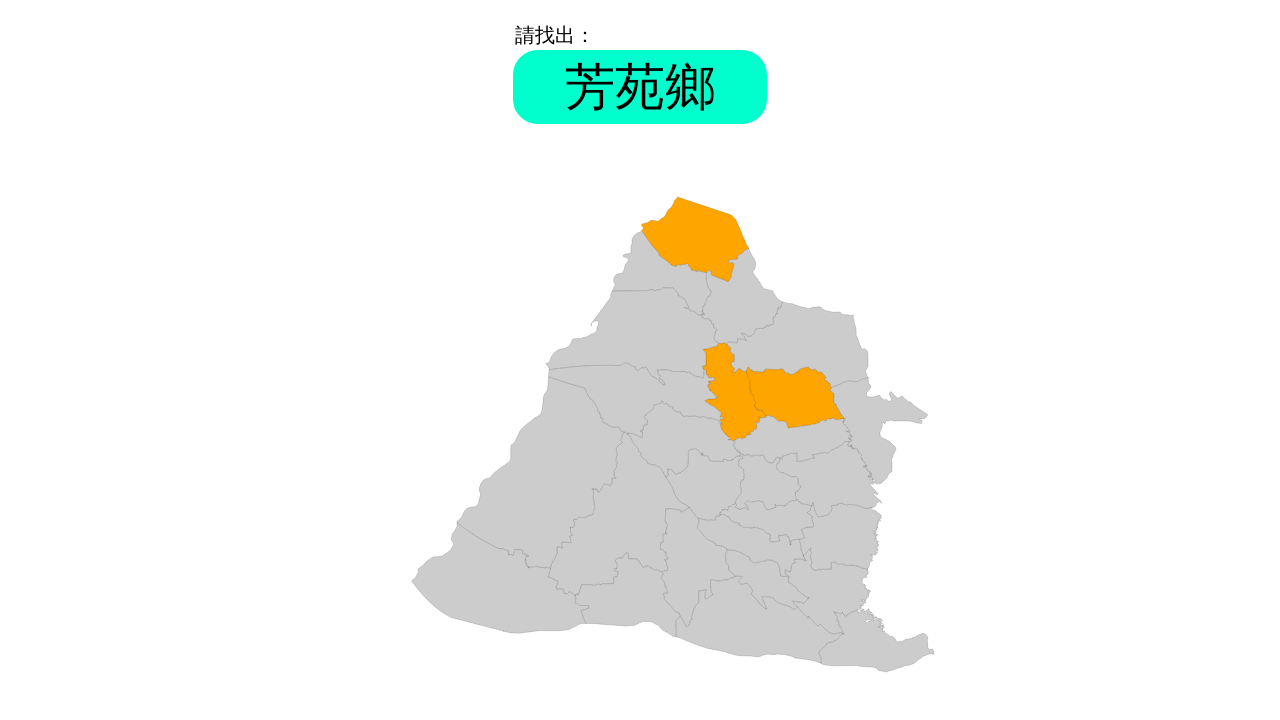

Retrieved problem text: '芳苑鄉'
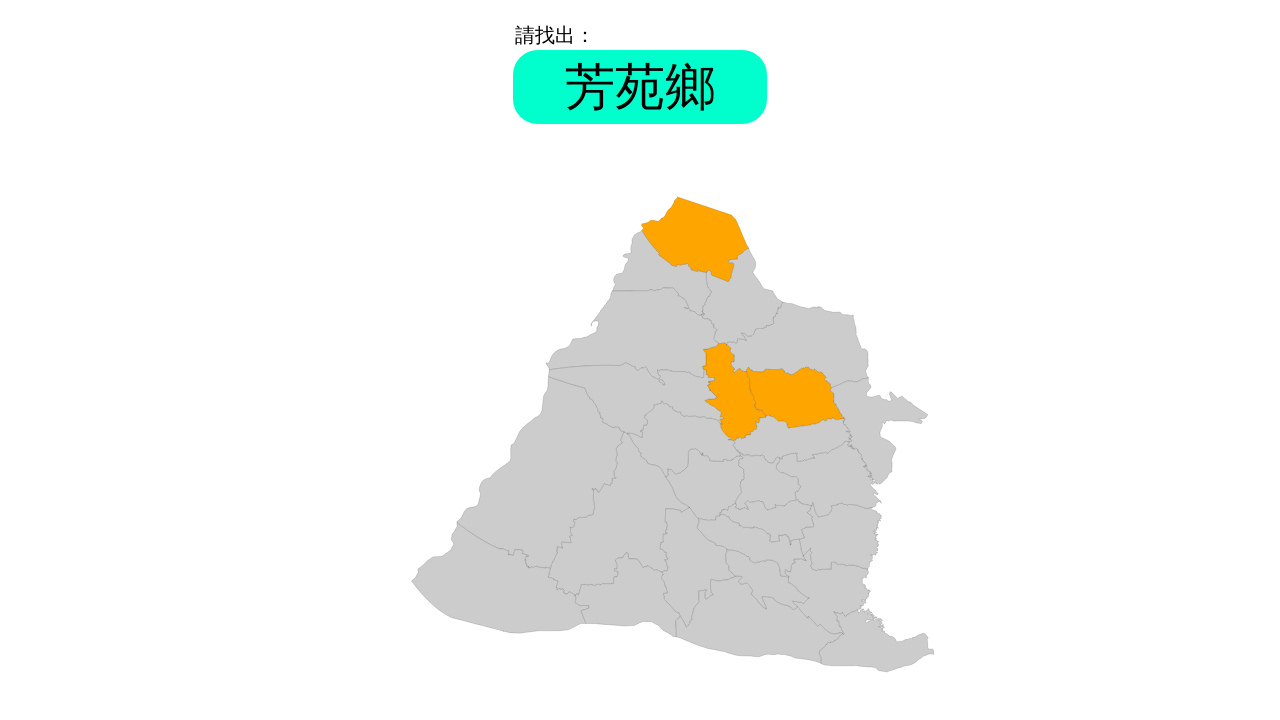

Clicked answer element with ID '芳苑鄉' at (540, 472) on #芳苑鄉
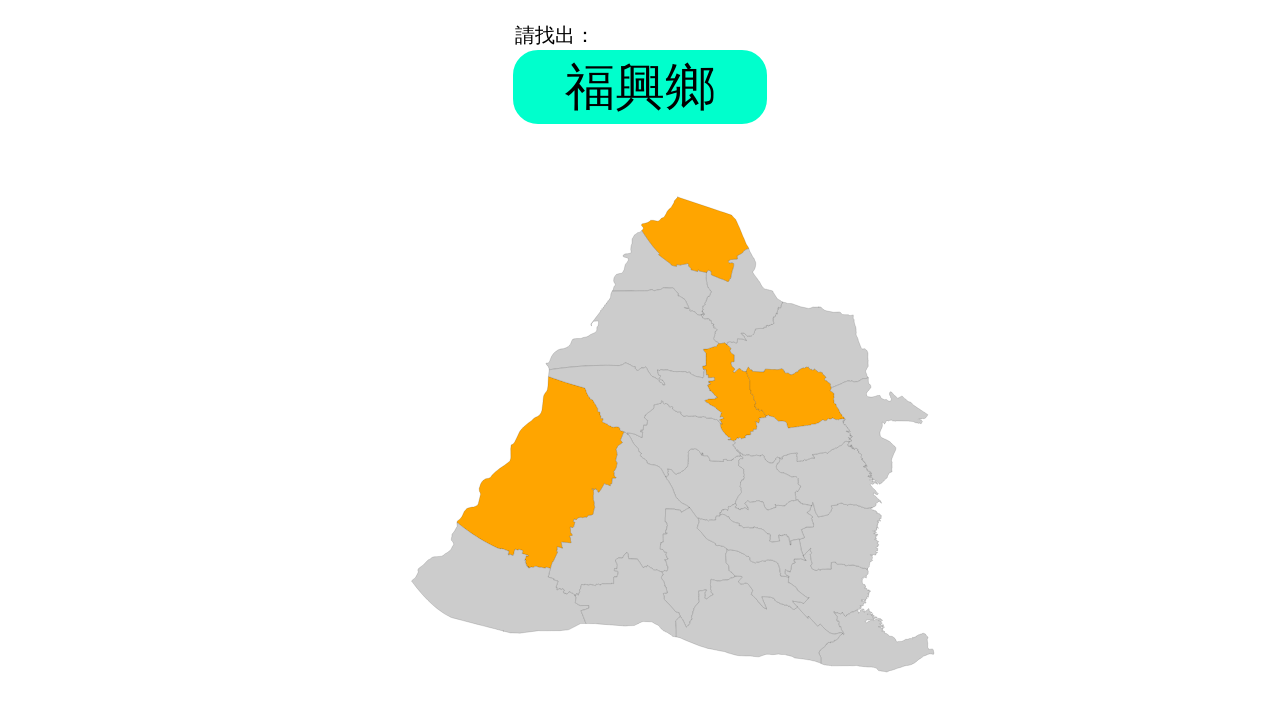

Round 1, Question 5: Waited for problem element to appear
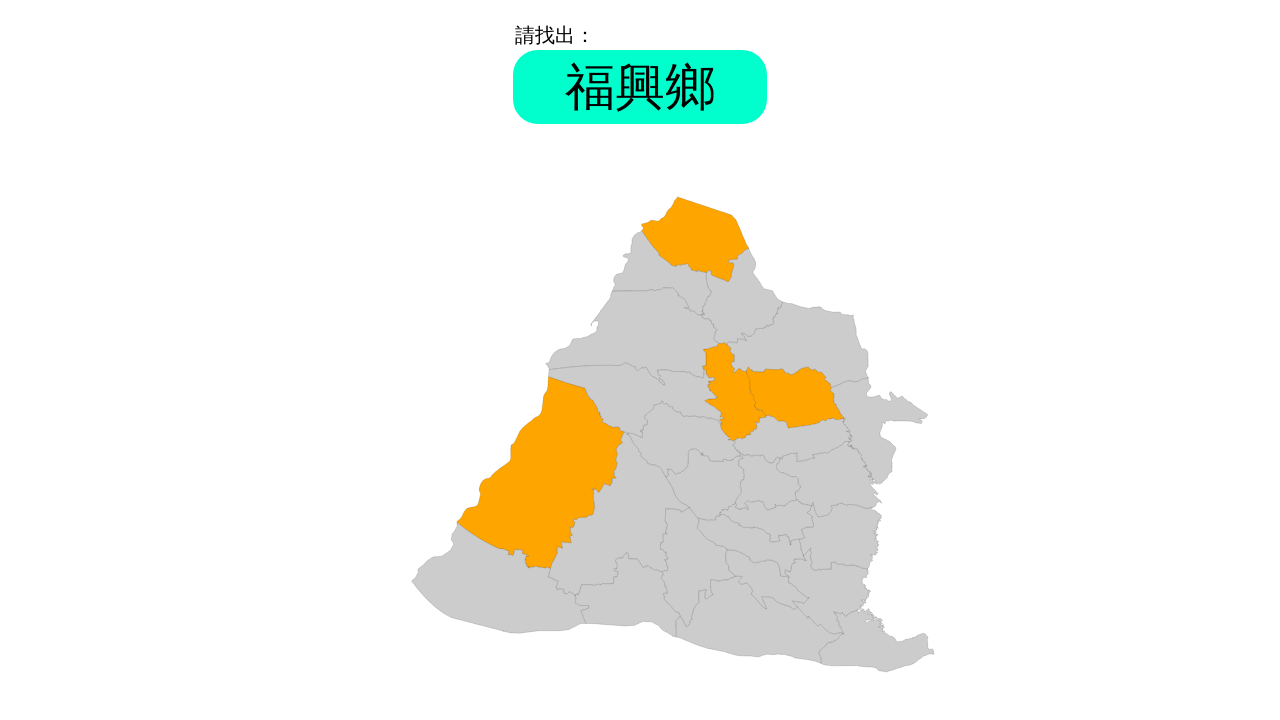

Retrieved problem text: '福興鄉'
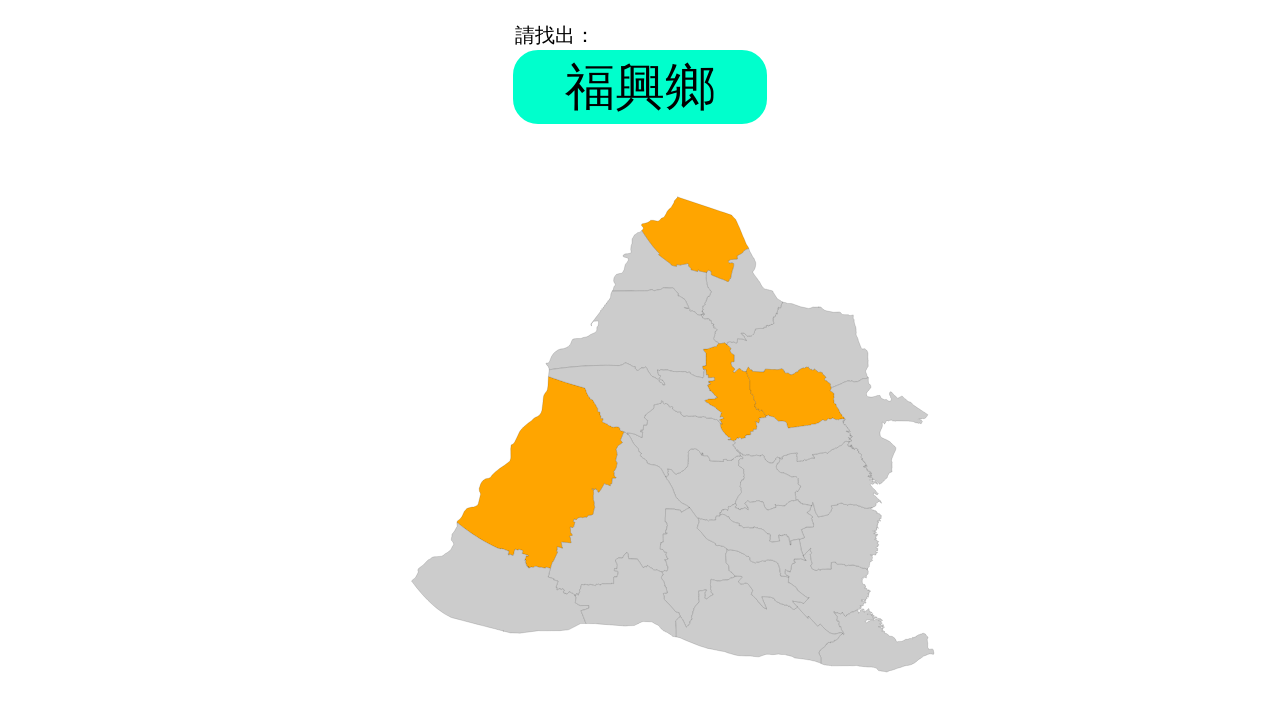

Clicked answer element with ID '福興鄉' at (636, 400) on #福興鄉
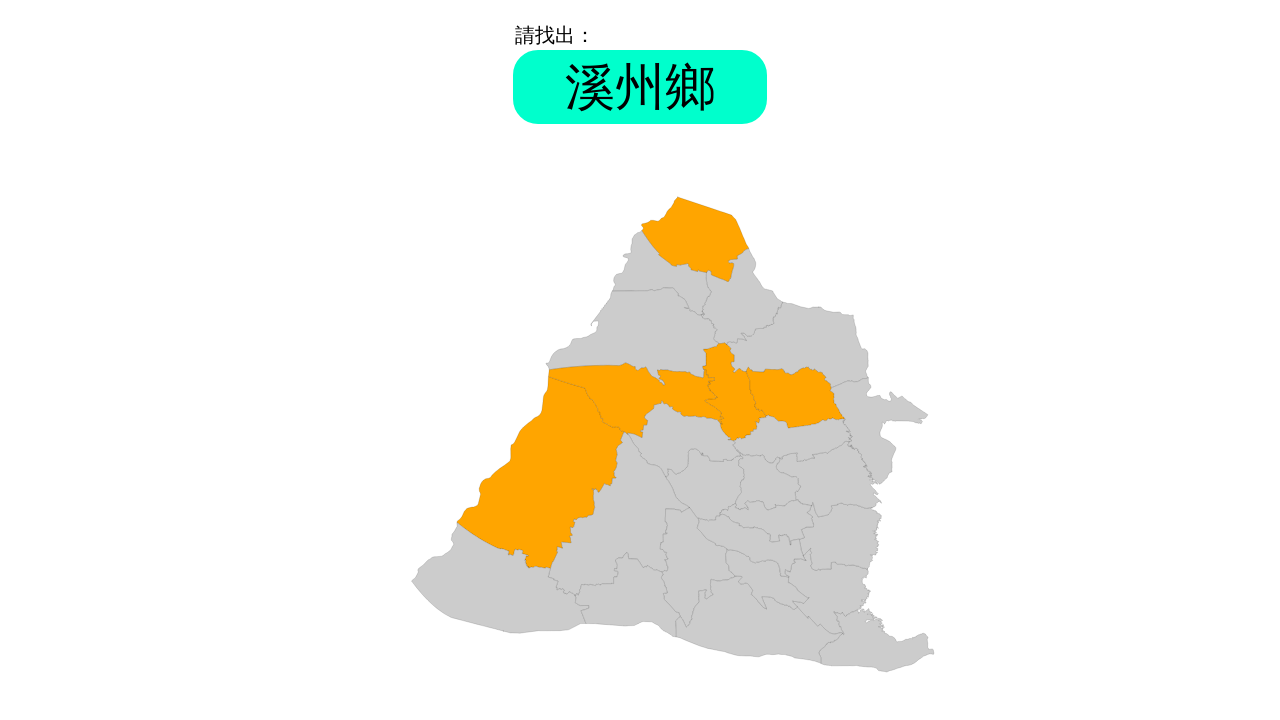

Round 1, Question 6: Waited for problem element to appear
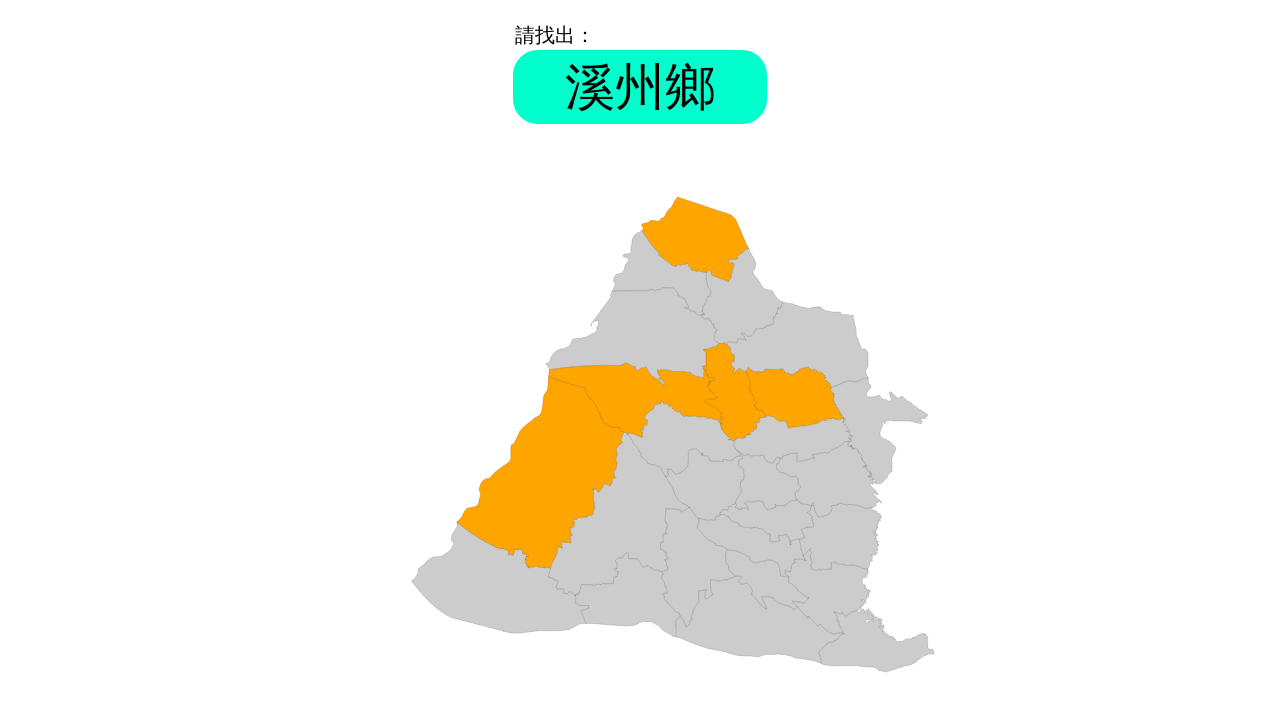

Retrieved problem text: '溪州鄉'
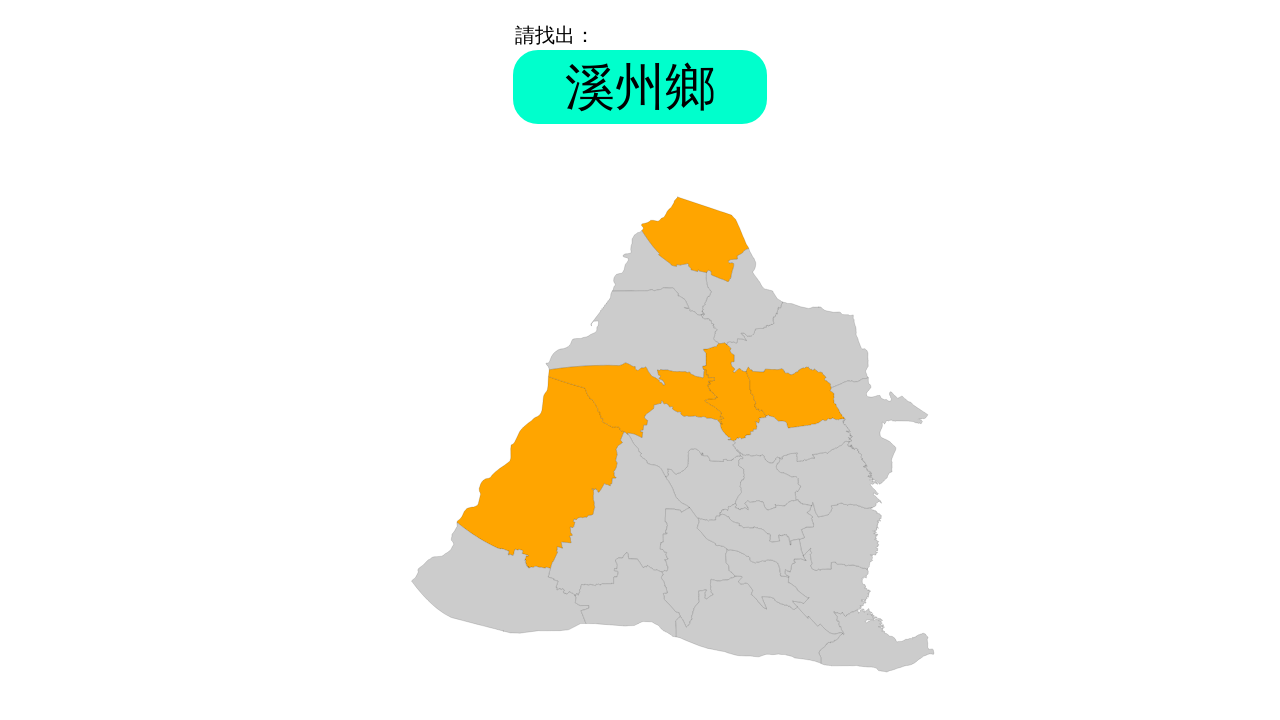

Clicked answer element with ID '溪州鄉' at (759, 620) on #溪州鄉
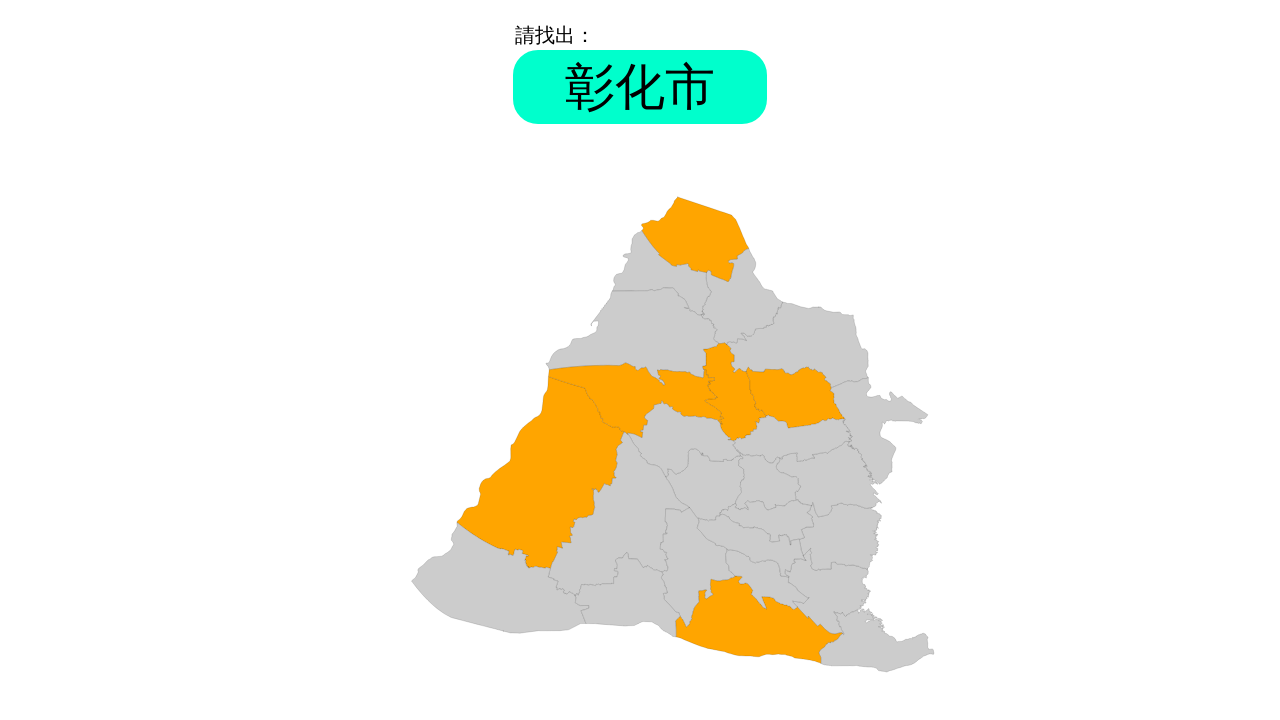

Round 1, Question 7: Waited for problem element to appear
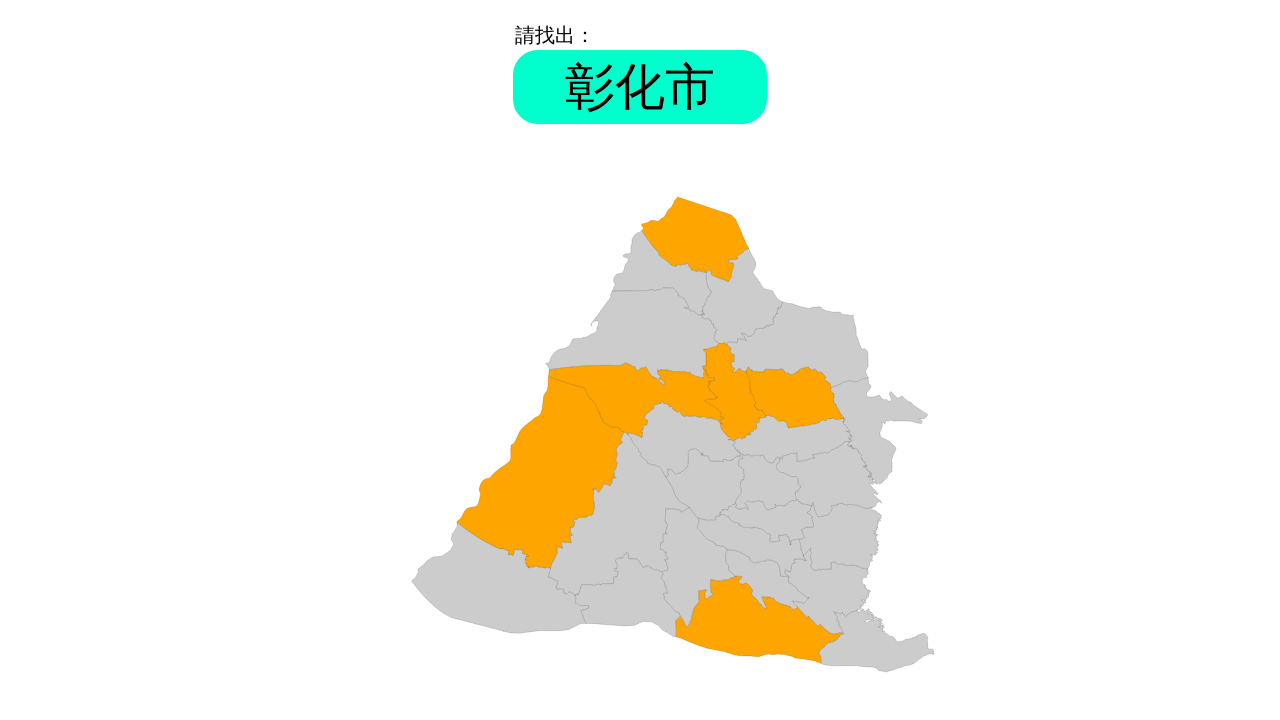

Retrieved problem text: '彰化市'
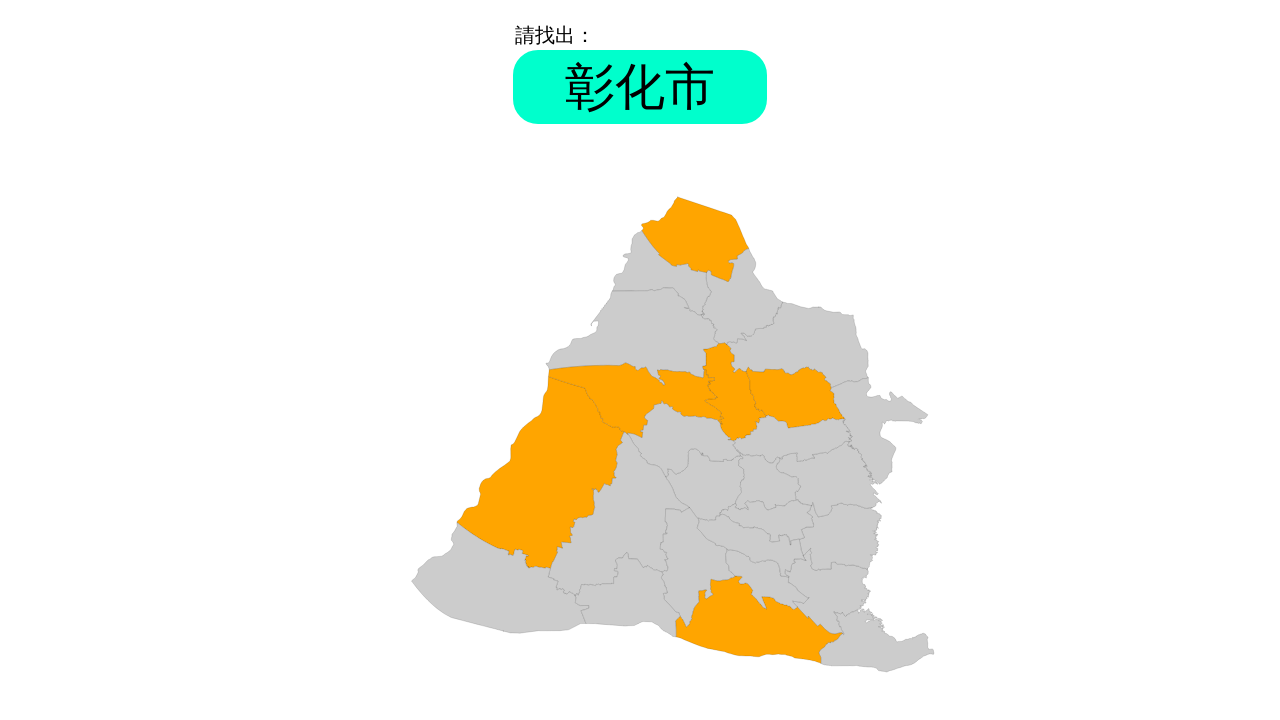

Clicked answer element with ID '彰化市' at (797, 345) on #彰化市
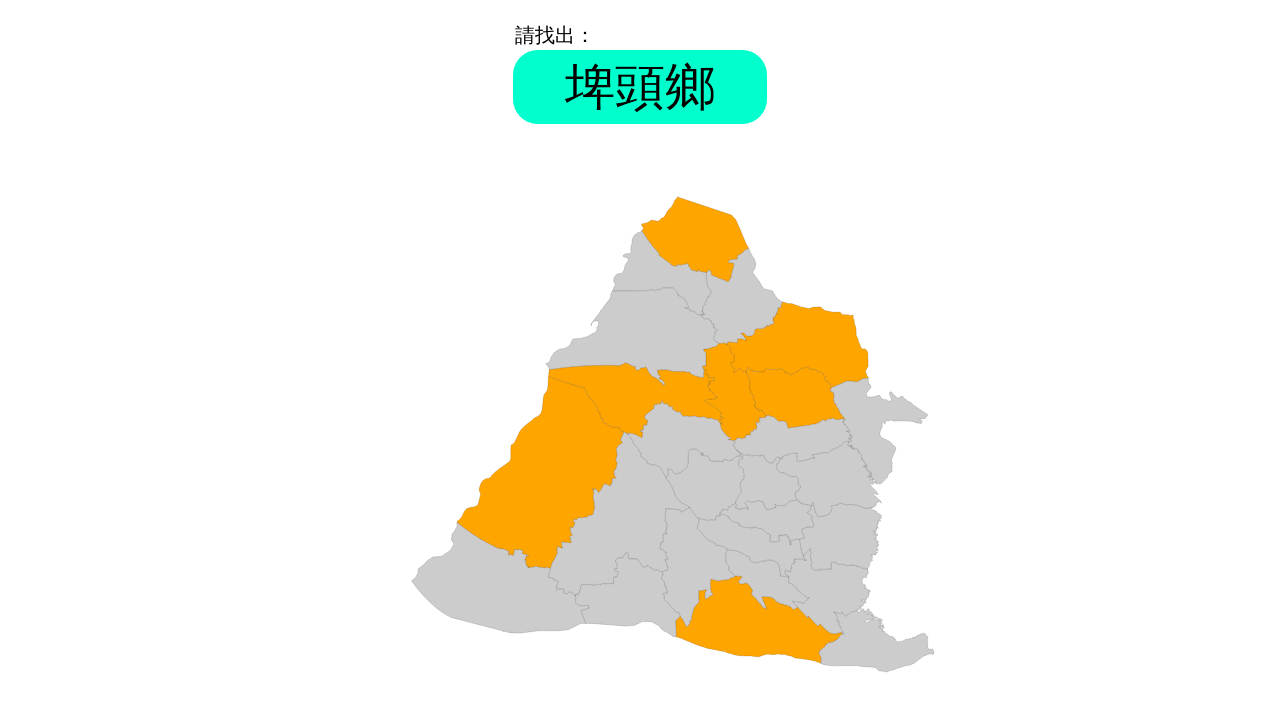

Round 1, Question 8: Waited for problem element to appear
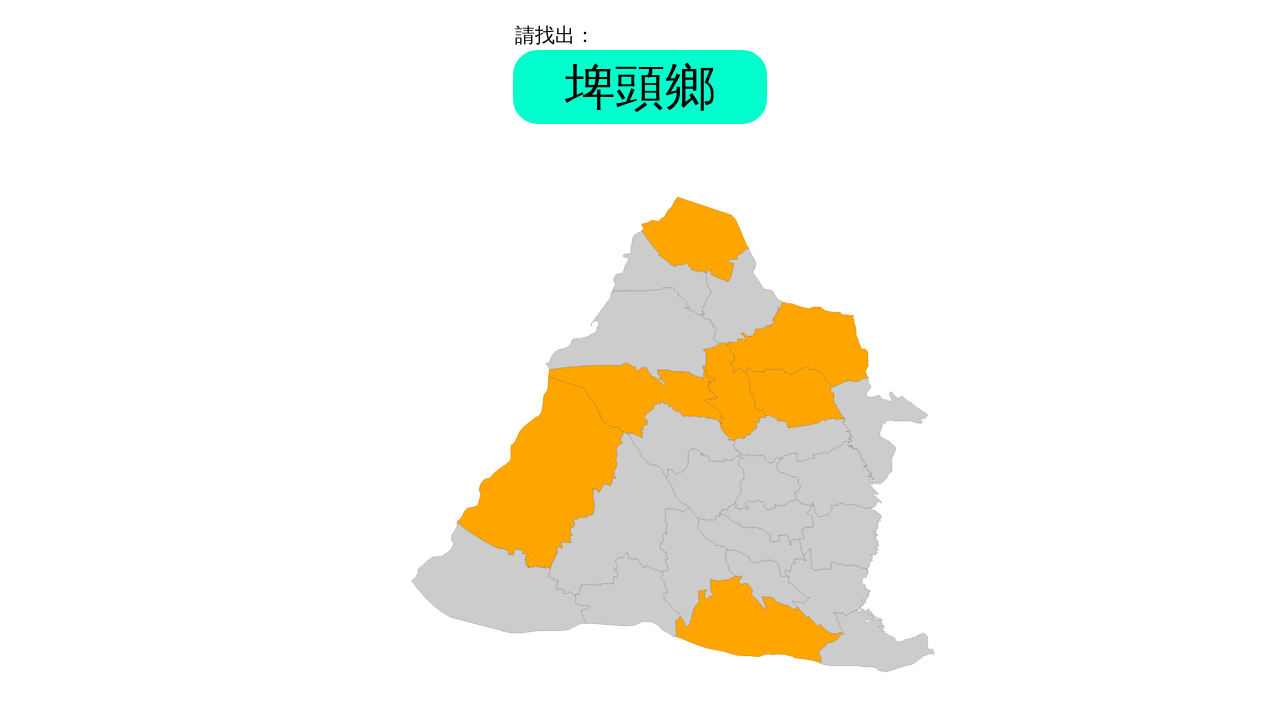

Retrieved problem text: '埤頭鄉'
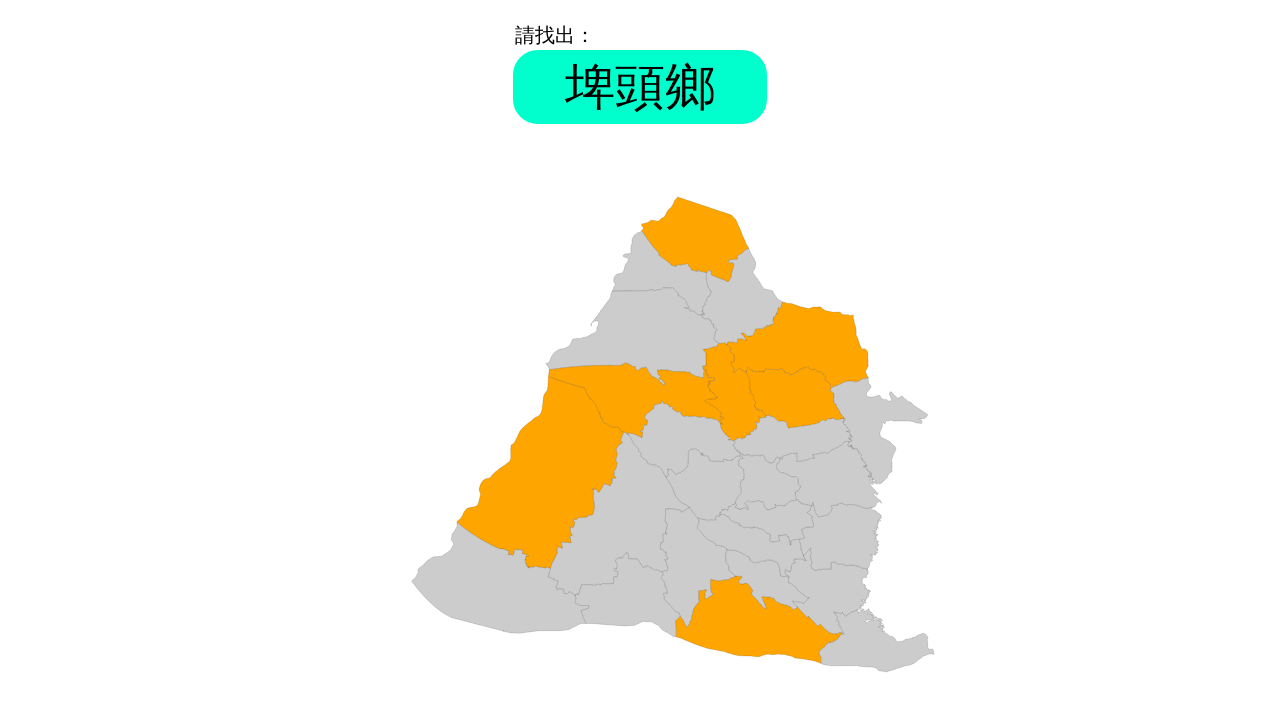

Clicked answer element with ID '埤頭鄉' at (698, 567) on #埤頭鄉
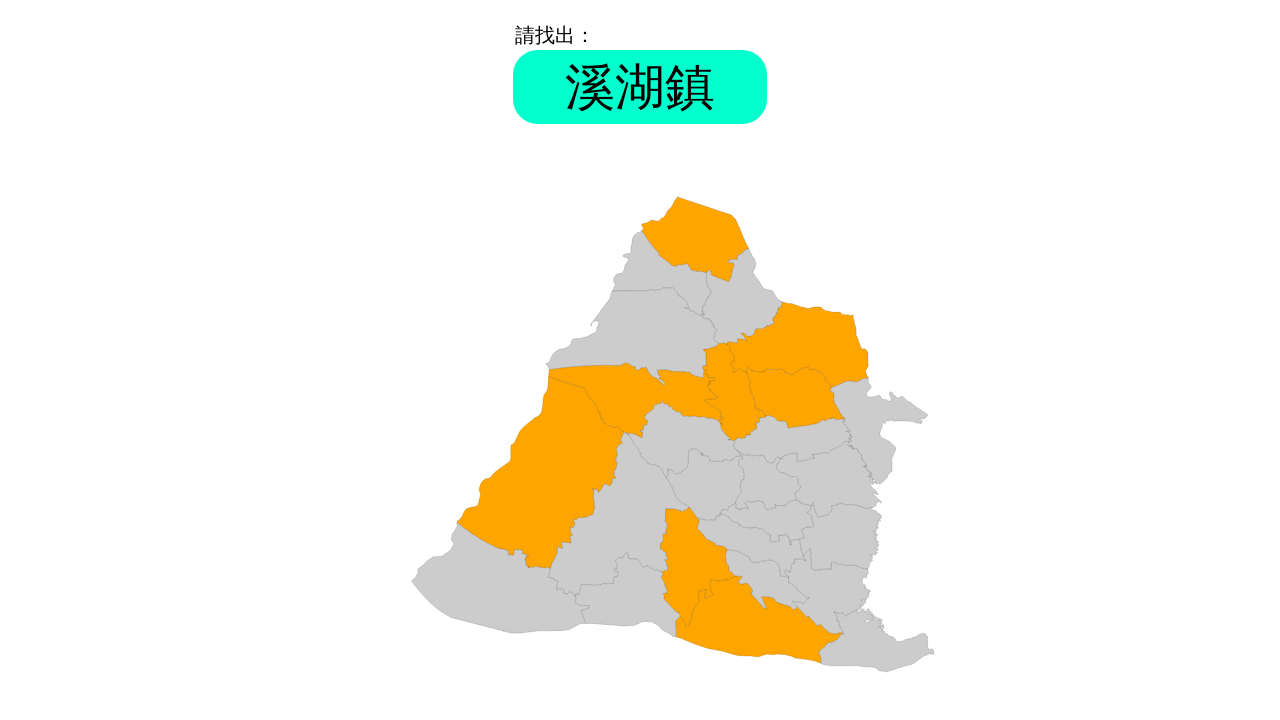

Round 1, Question 9: Waited for problem element to appear
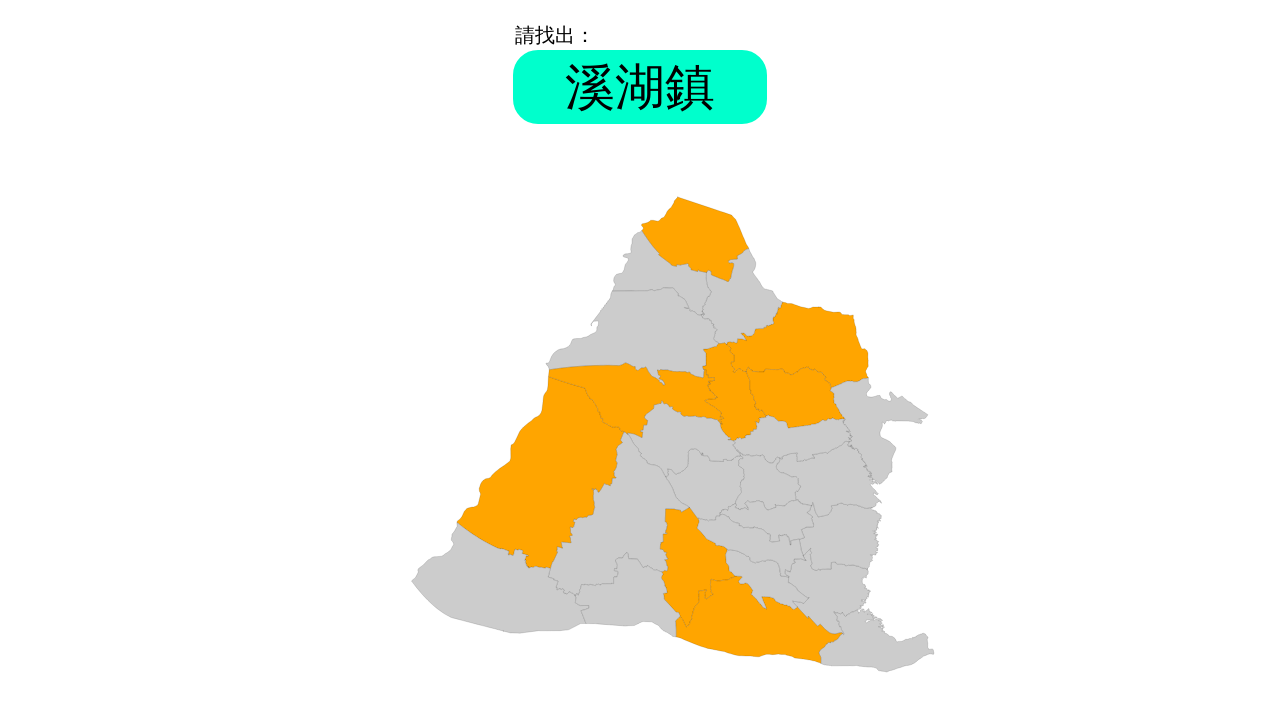

Retrieved problem text: '溪湖鎮'
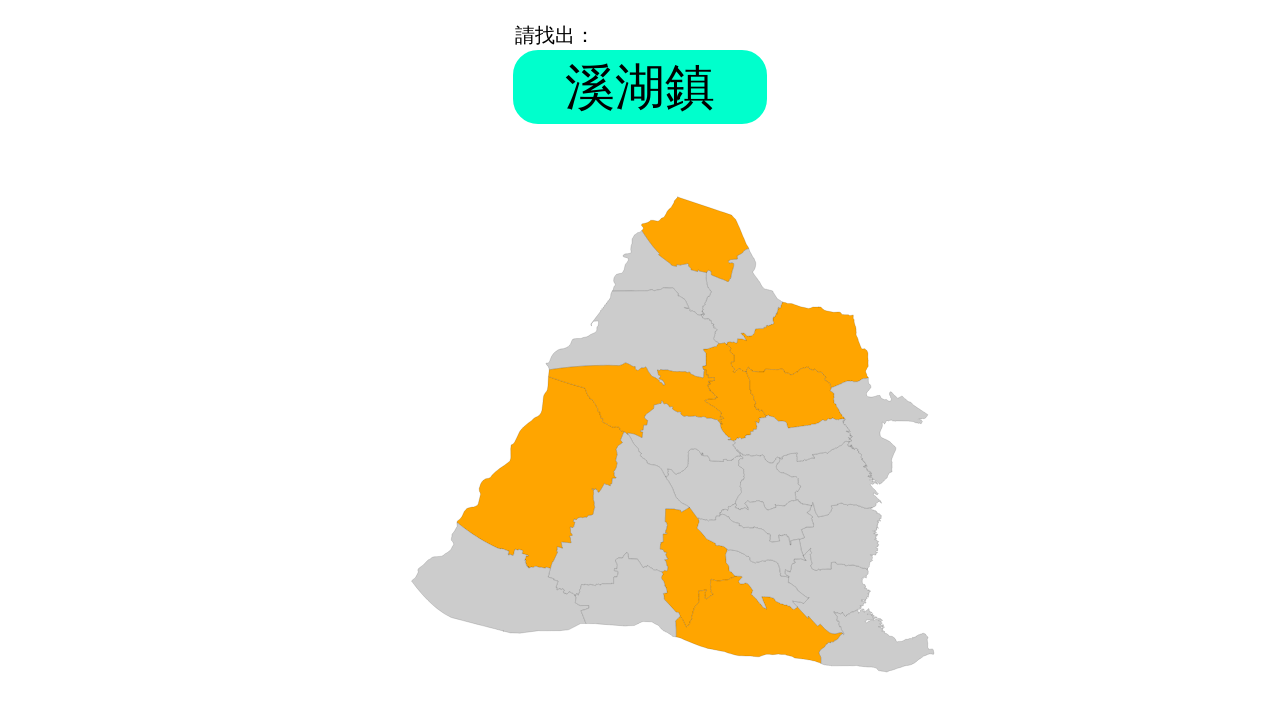

Clicked answer element with ID '溪湖鎮' at (705, 485) on #溪湖鎮
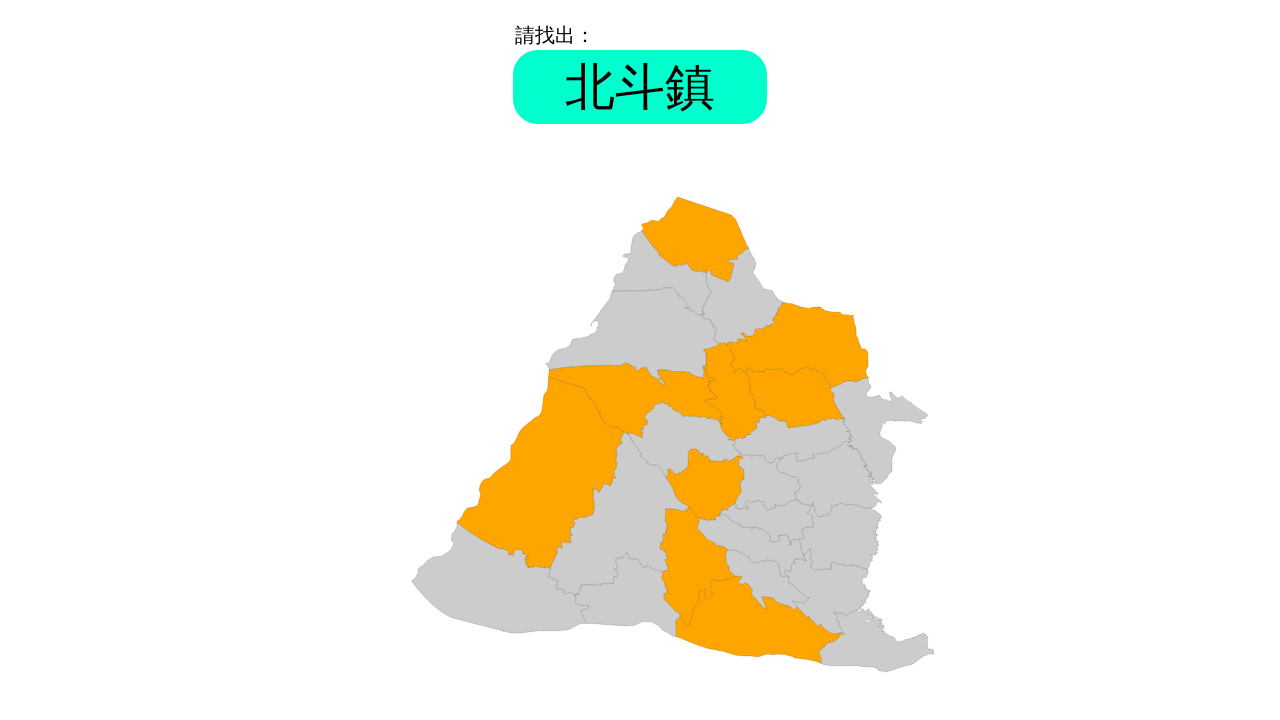

Round 1, Question 10: Waited for problem element to appear
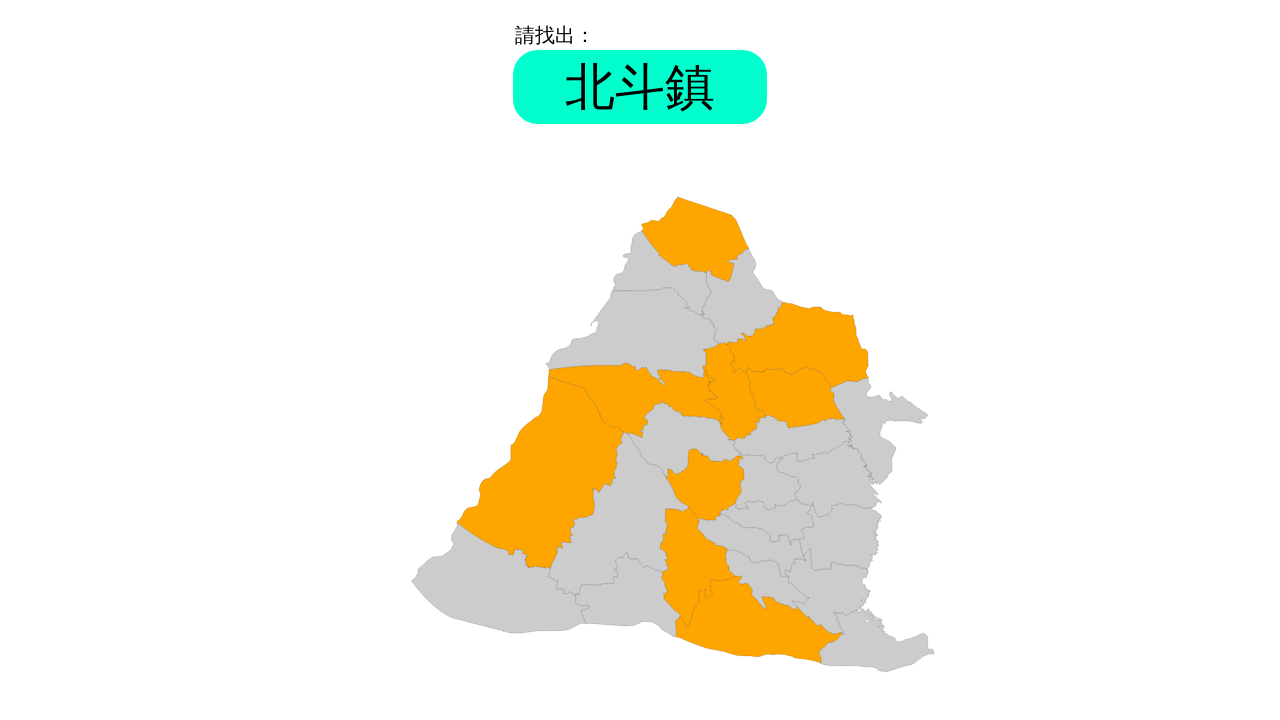

Retrieved problem text: '北斗鎮'
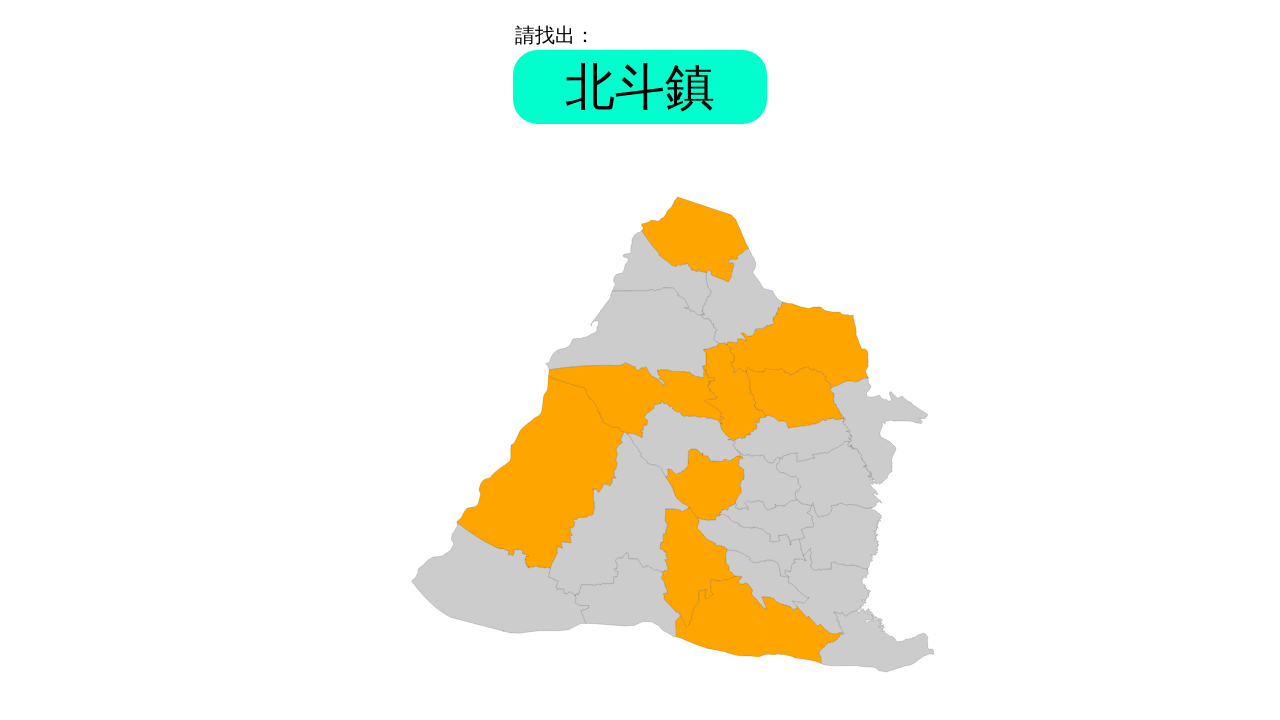

Clicked answer element with ID '北斗鎮' at (767, 579) on #北斗鎮
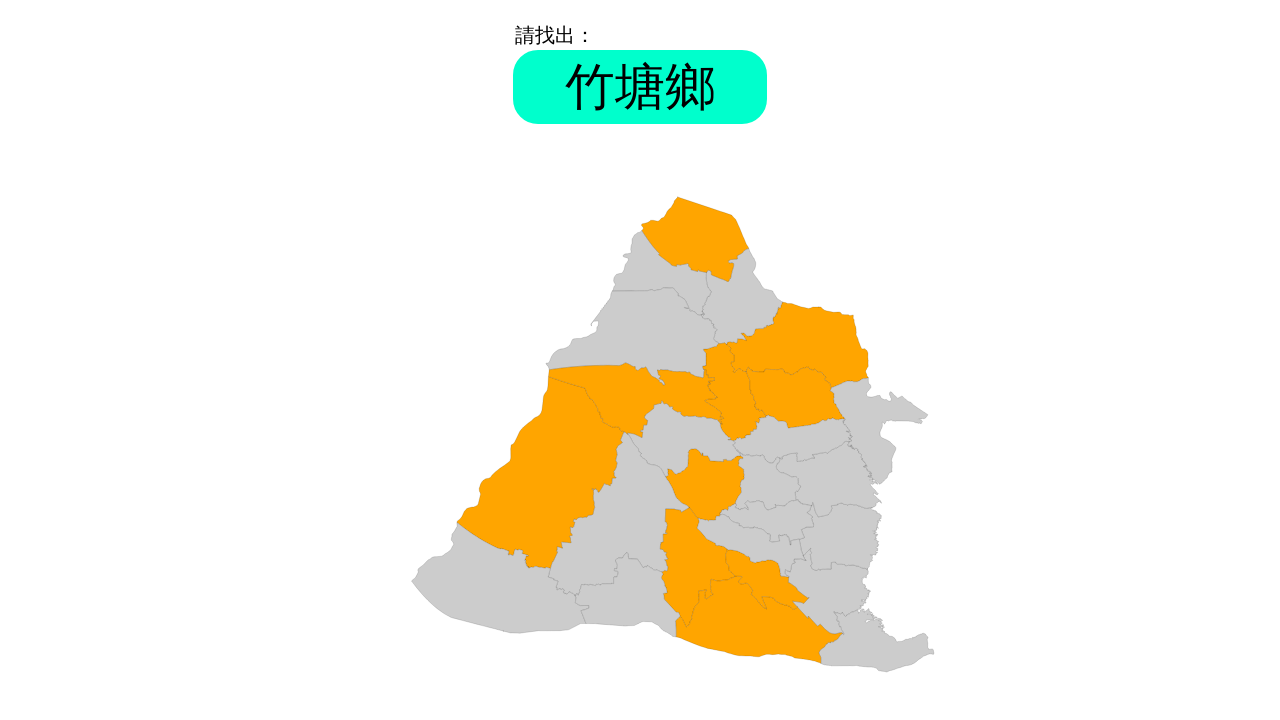

Round 1, Question 11: Waited for problem element to appear
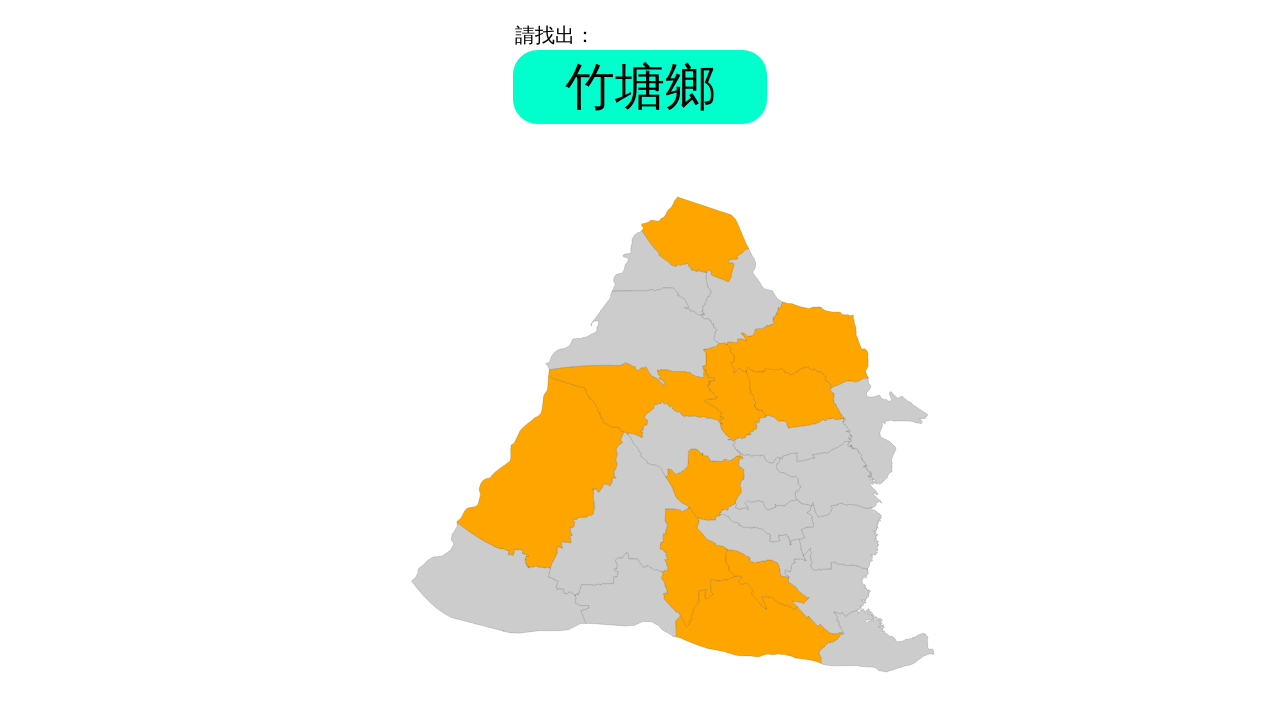

Retrieved problem text: '竹塘鄉'
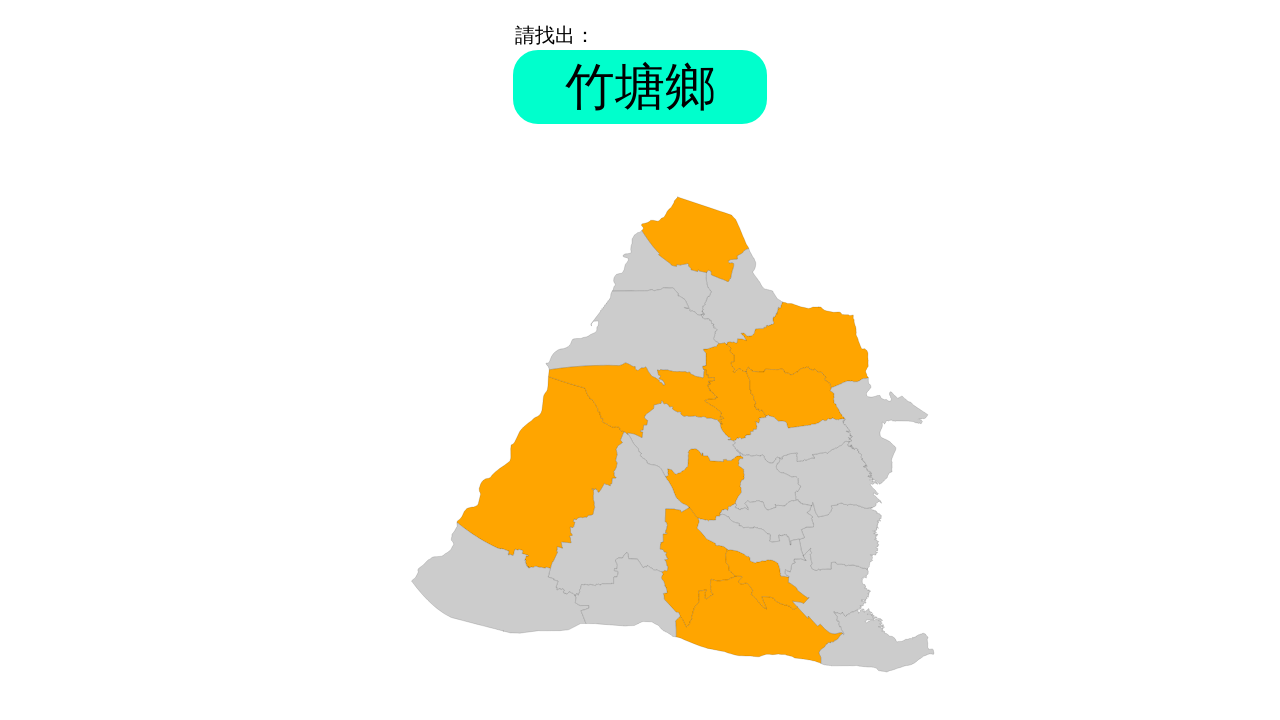

Clicked answer element with ID '竹塘鄉' at (628, 595) on #竹塘鄉
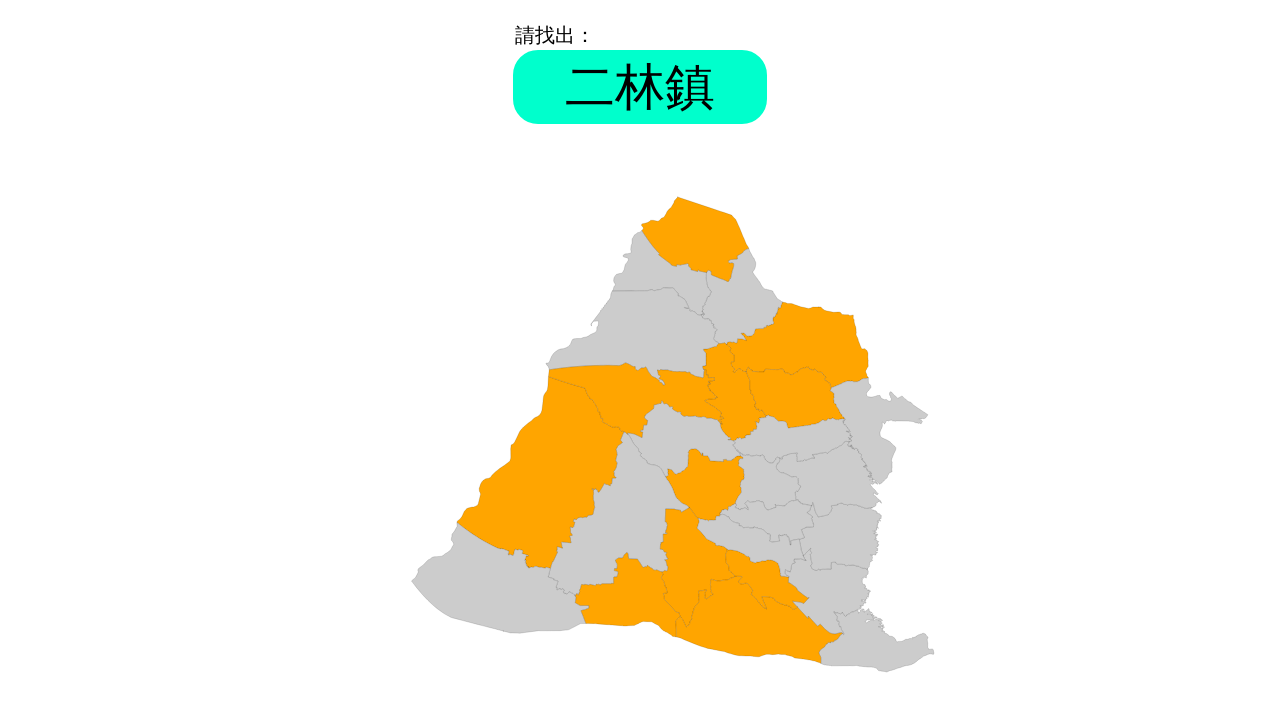

Round 1, Question 12: Waited for problem element to appear
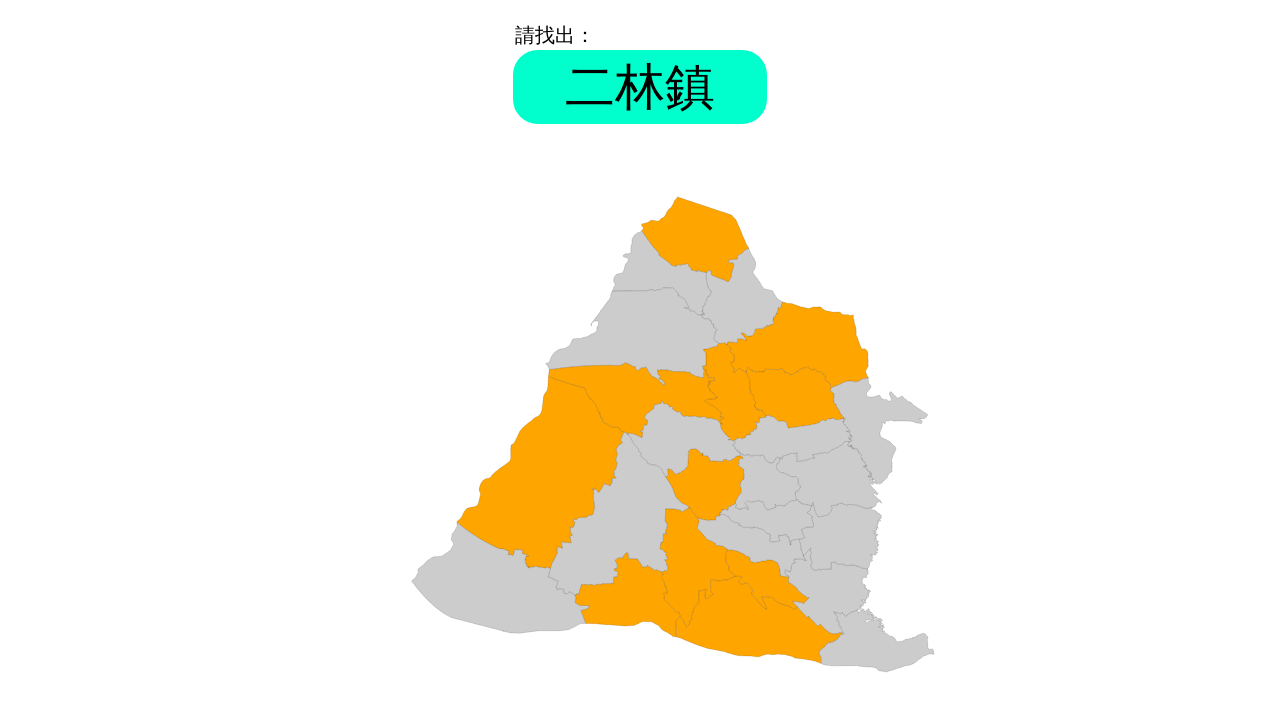

Retrieved problem text: '二林鎮'
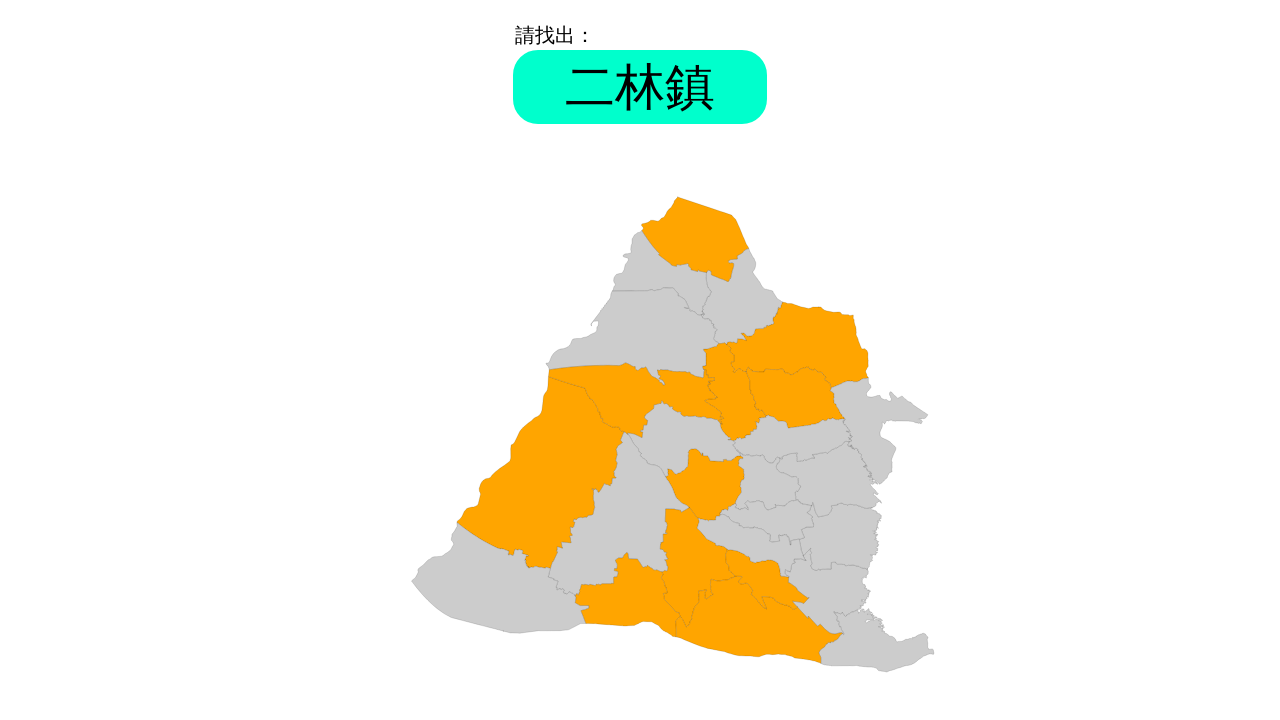

Clicked answer element with ID '二林鎮' at (619, 514) on #二林鎮
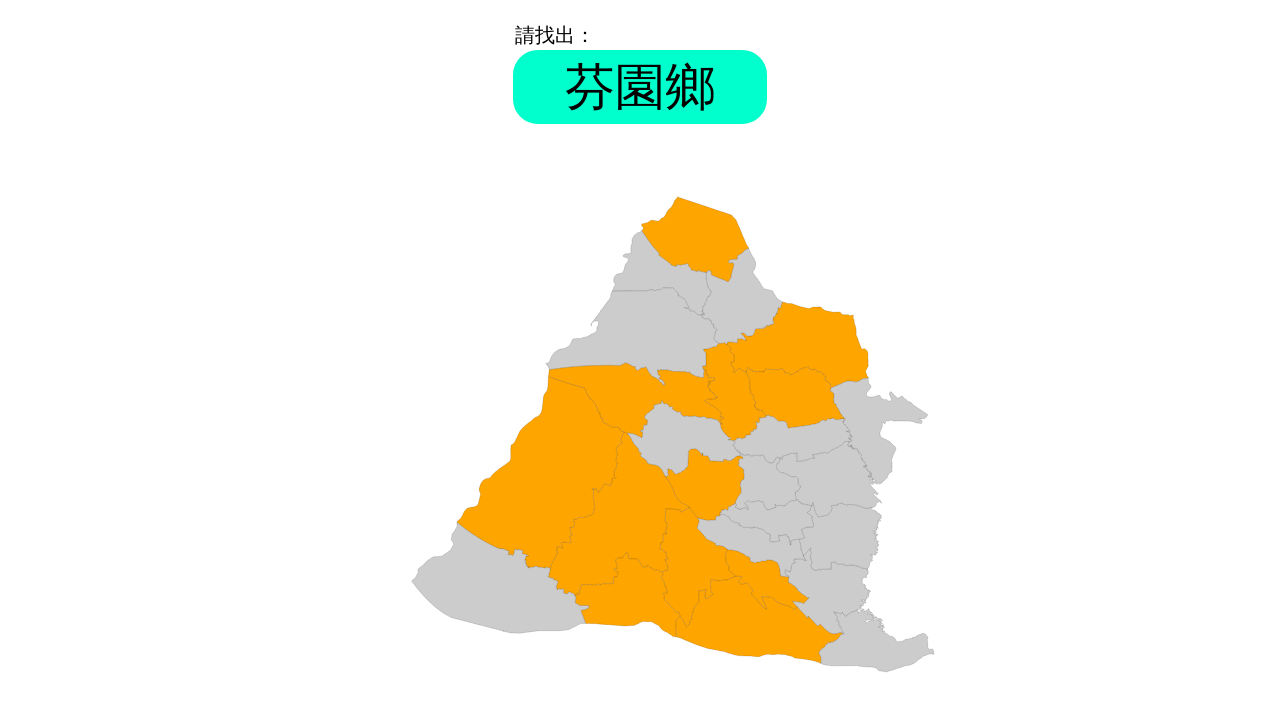

Round 1, Question 13: Waited for problem element to appear
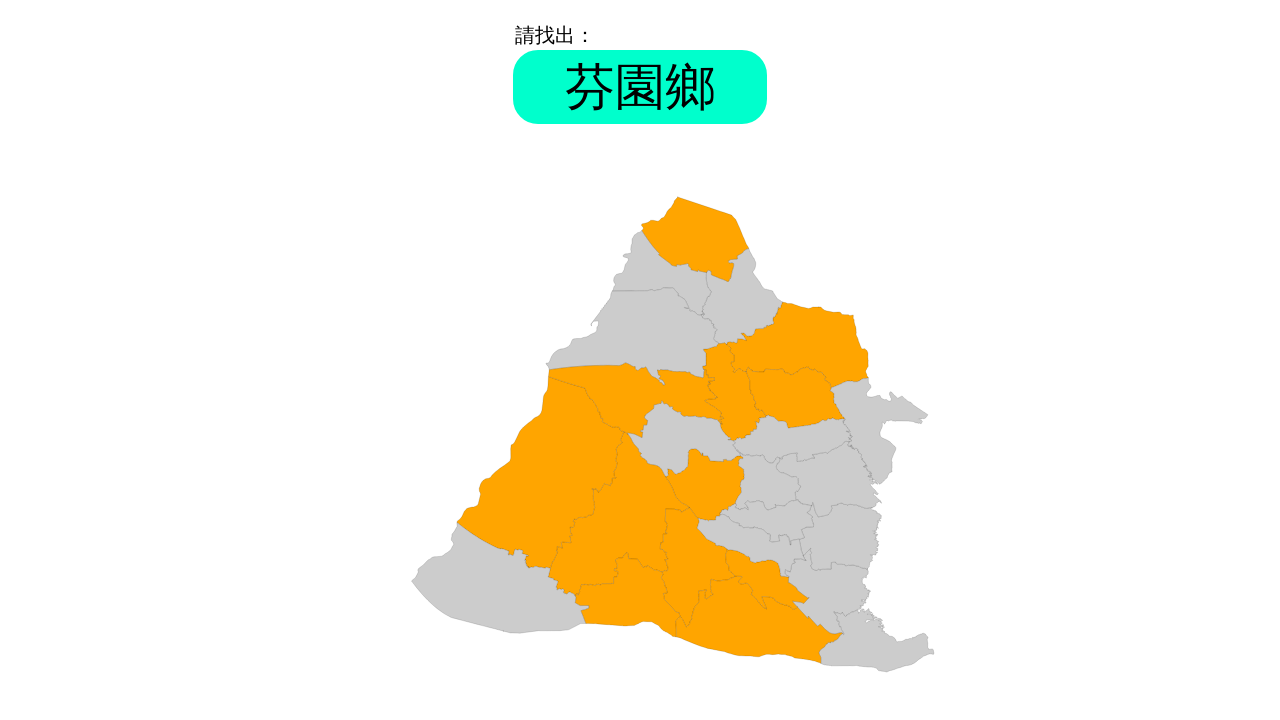

Retrieved problem text: '芬園鄉'
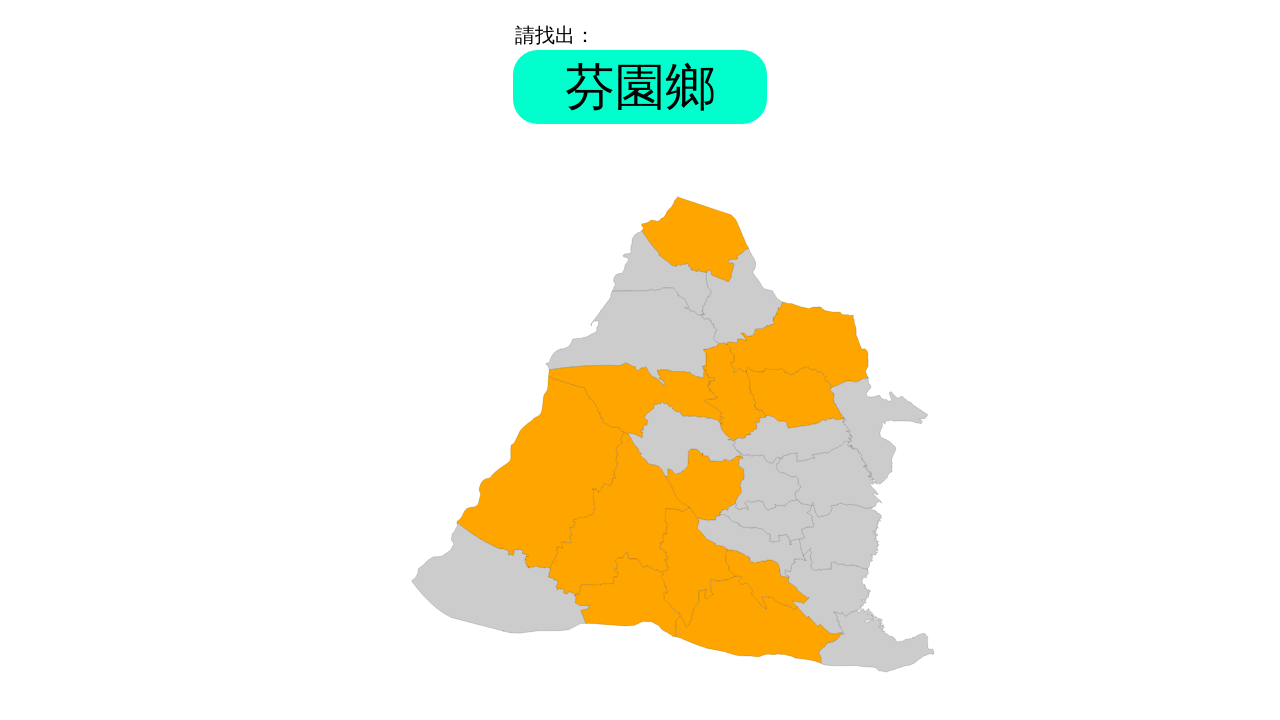

Clicked answer element with ID '芬園鄉' at (879, 431) on #芬園鄉
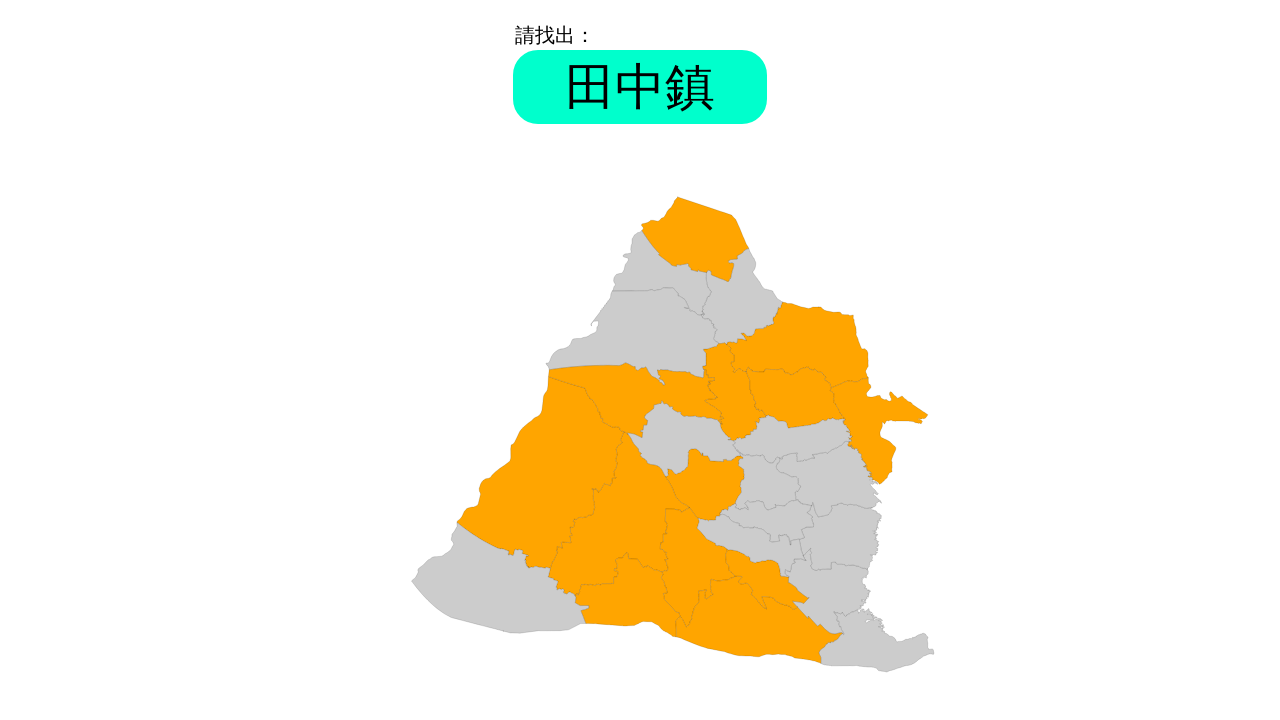

Round 1, Question 14: Waited for problem element to appear
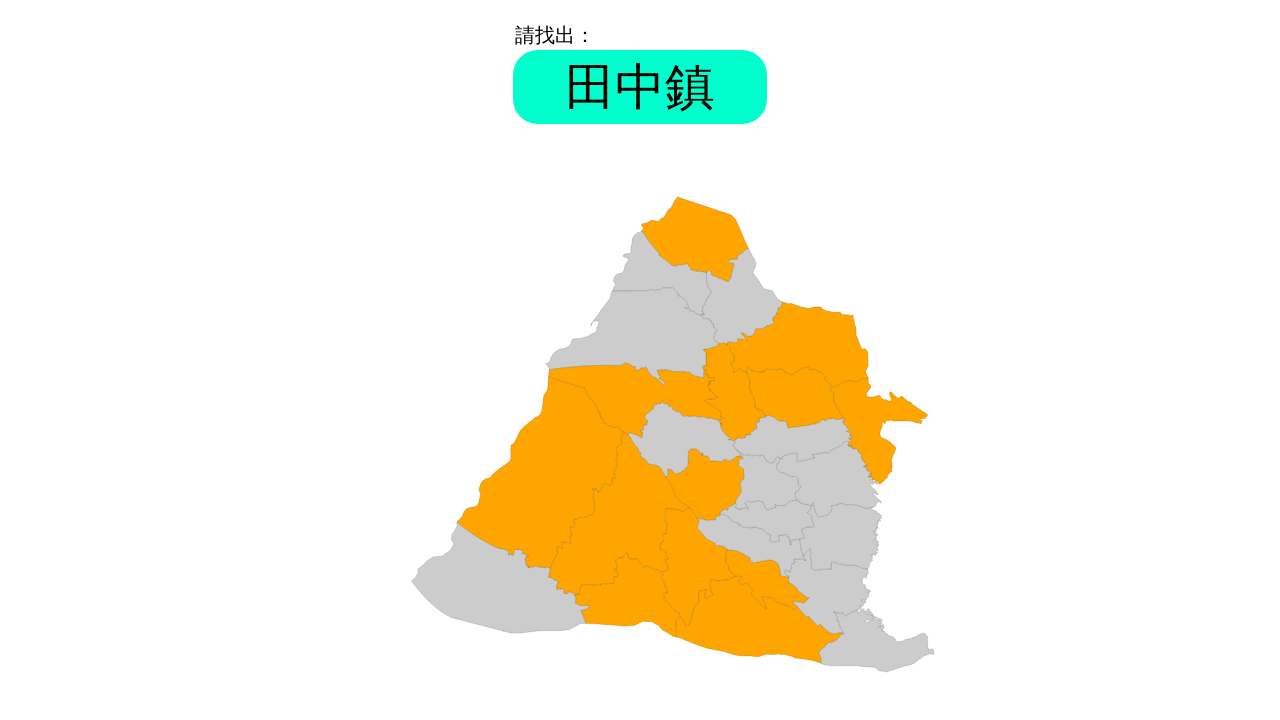

Retrieved problem text: '田中鎮'
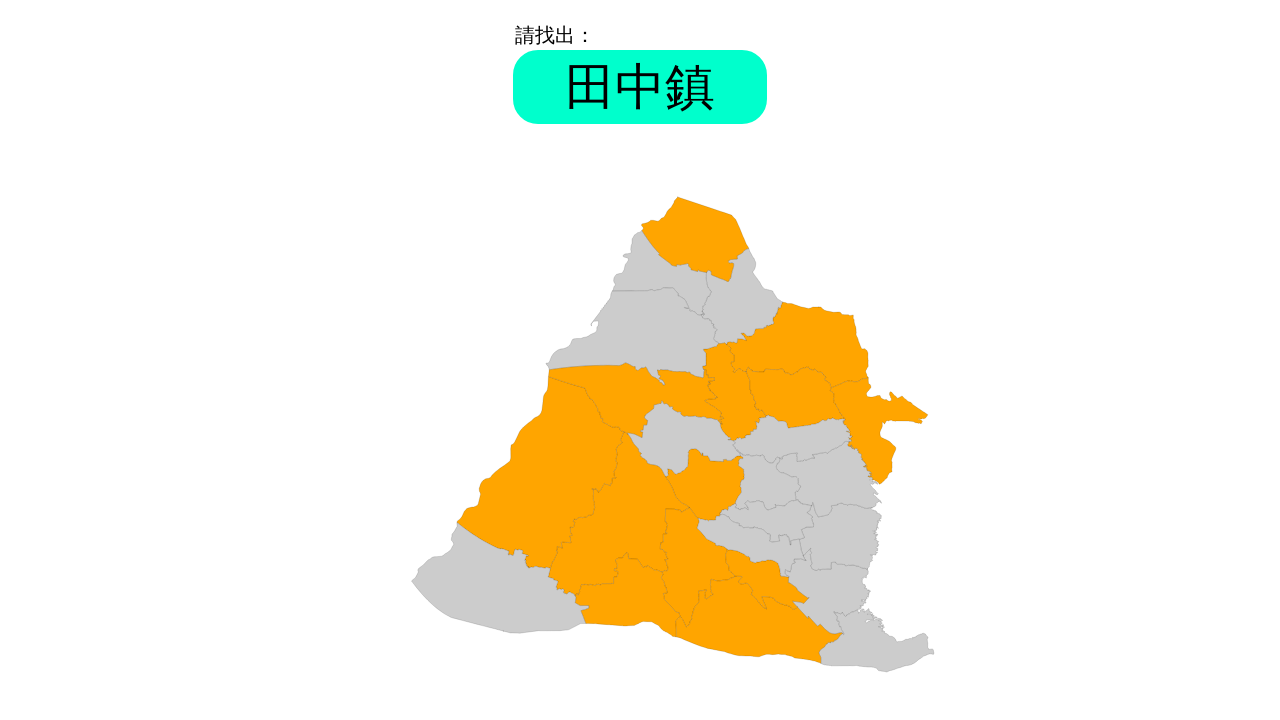

Clicked answer element with ID '田中鎮' at (828, 591) on #田中鎮
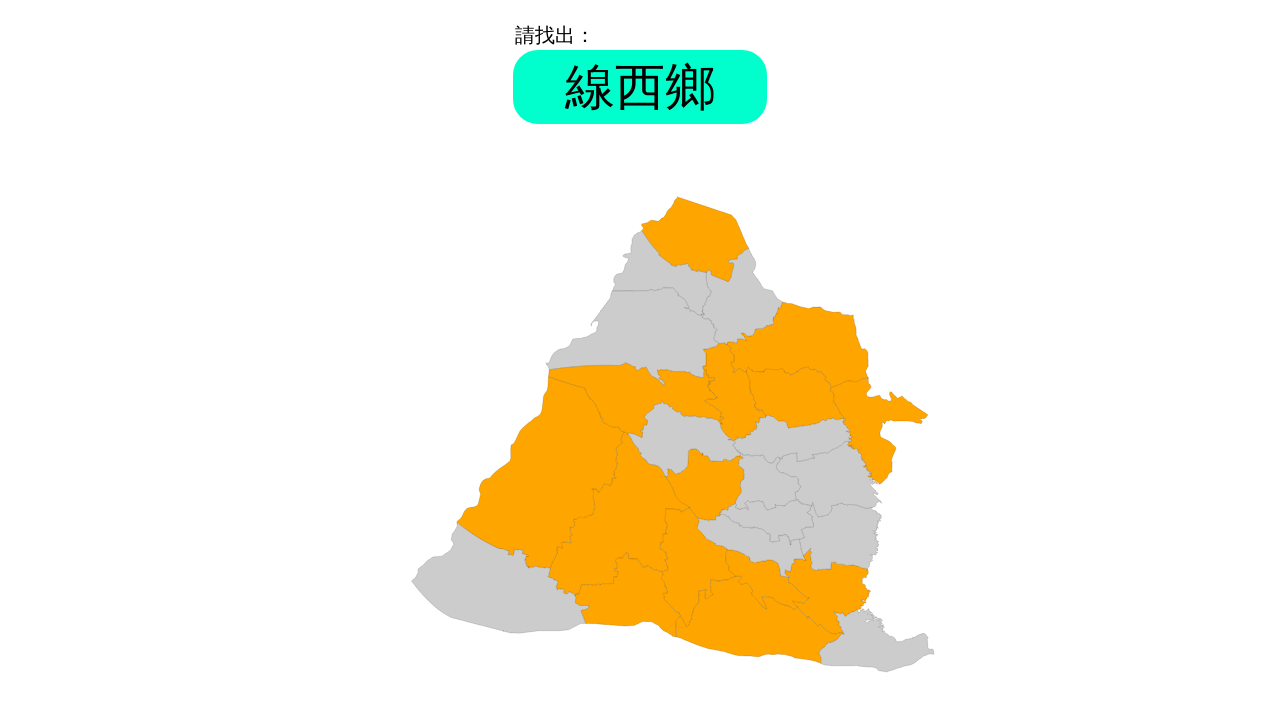

Round 1, Question 15: Waited for problem element to appear
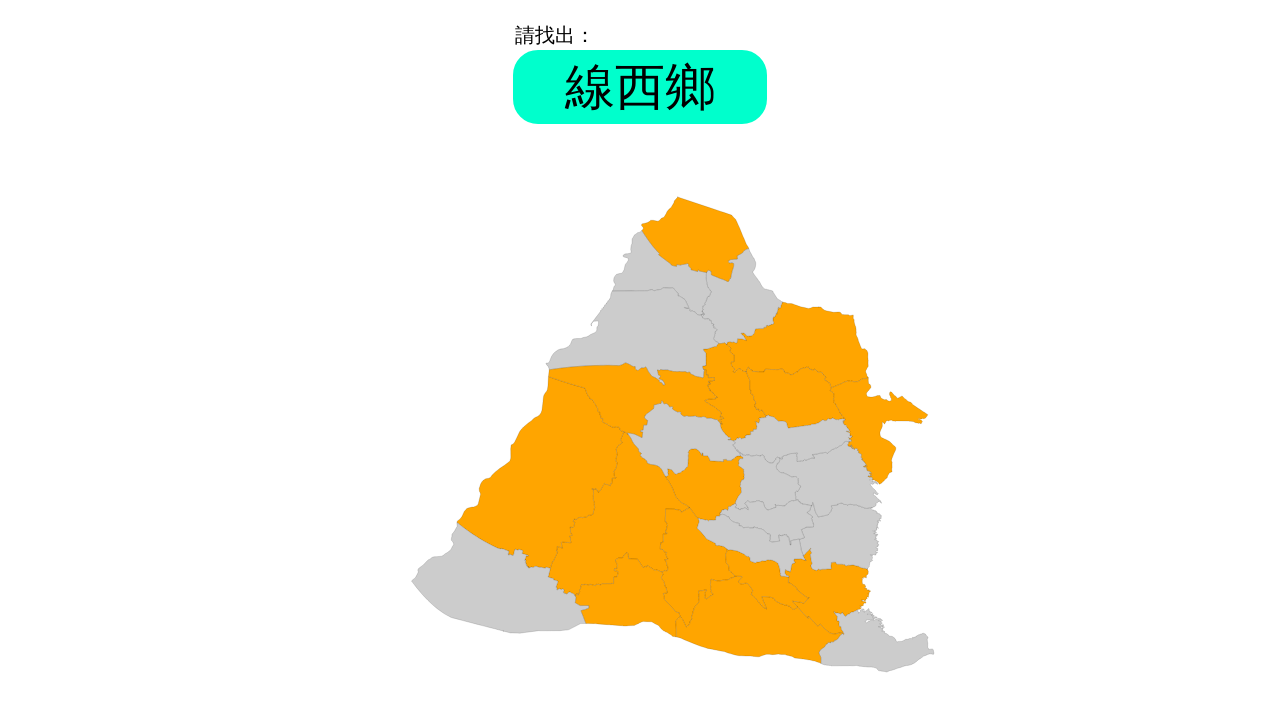

Retrieved problem text: '線西鄉'
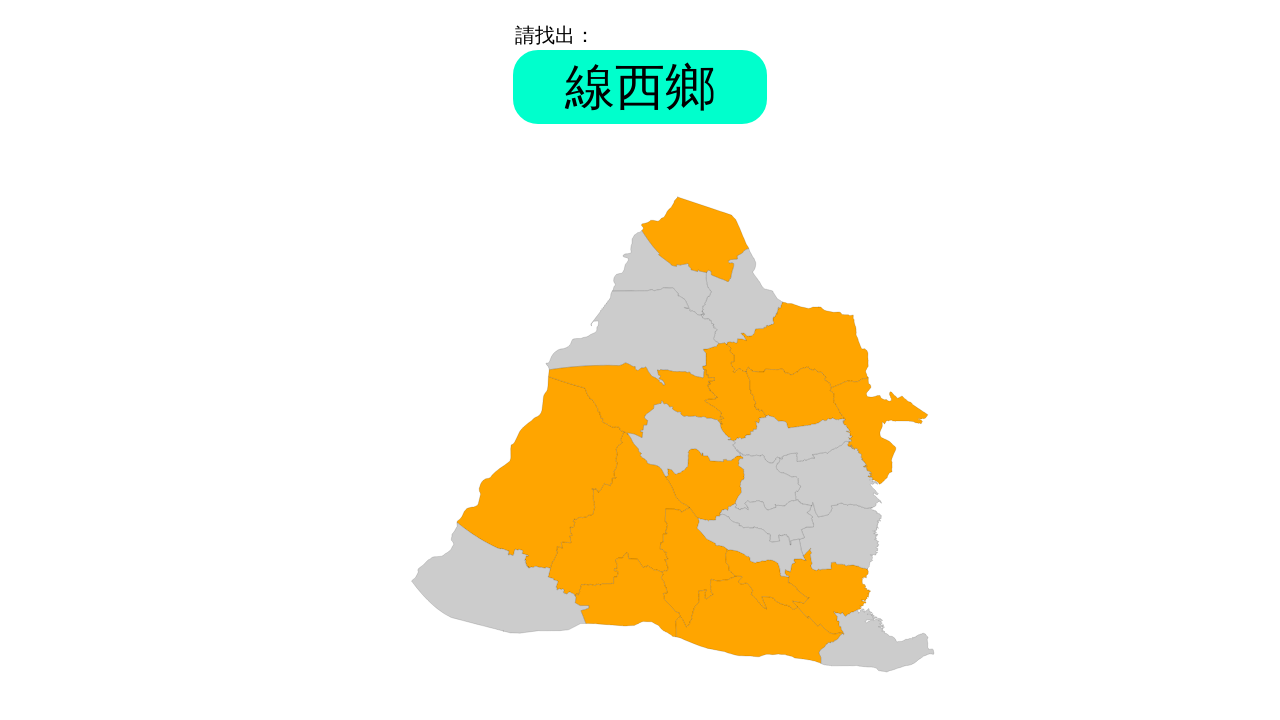

Clicked answer element with ID '線西鄉' at (662, 273) on #線西鄉
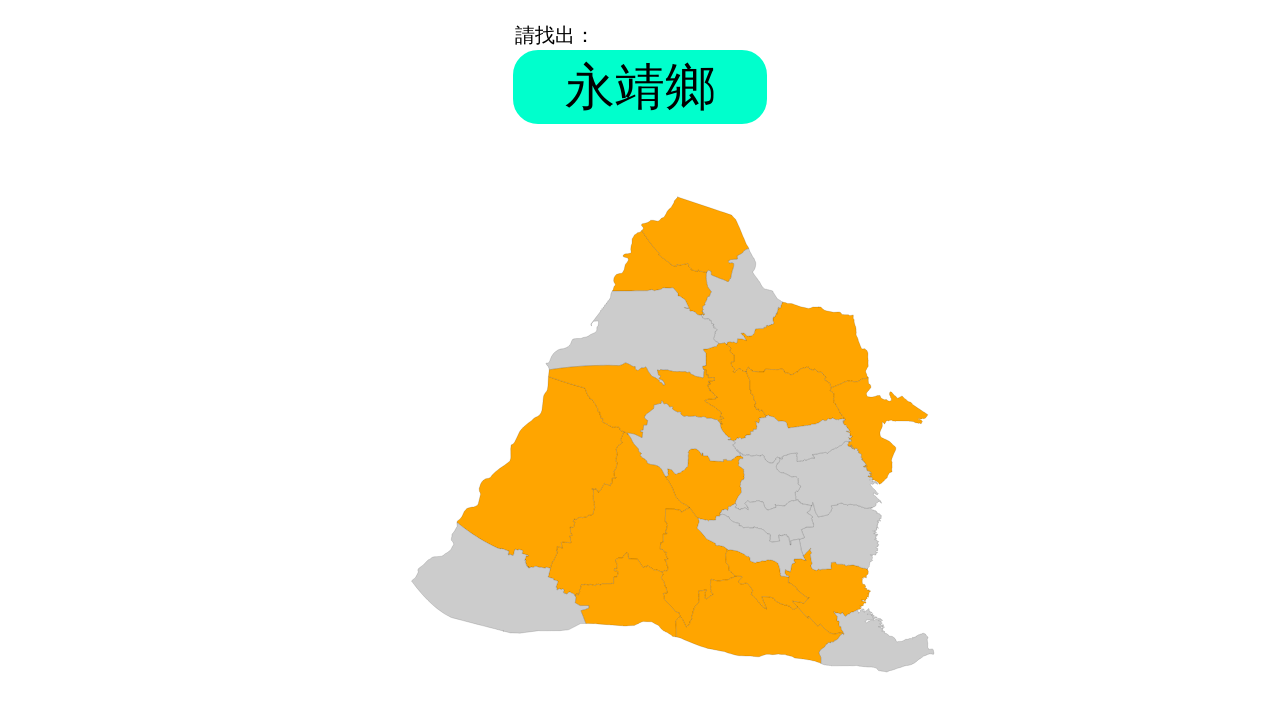

Round 1, Question 16: Waited for problem element to appear
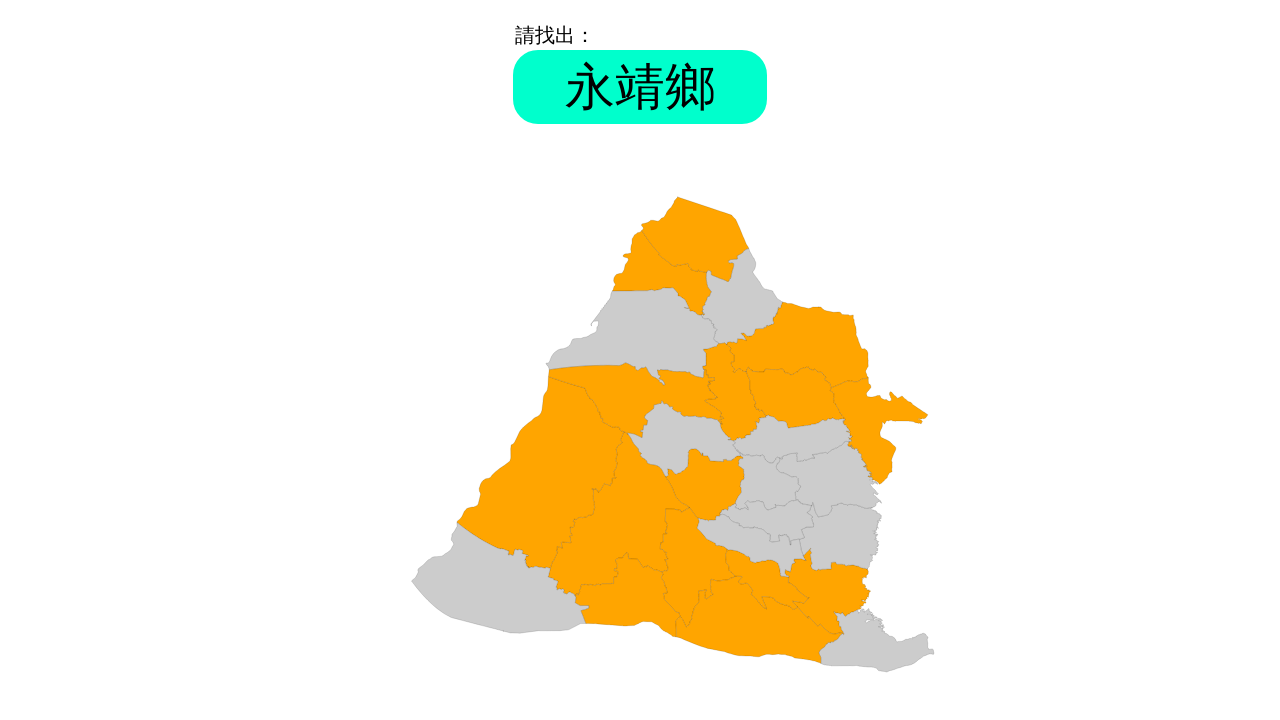

Retrieved problem text: '永靖鄉'
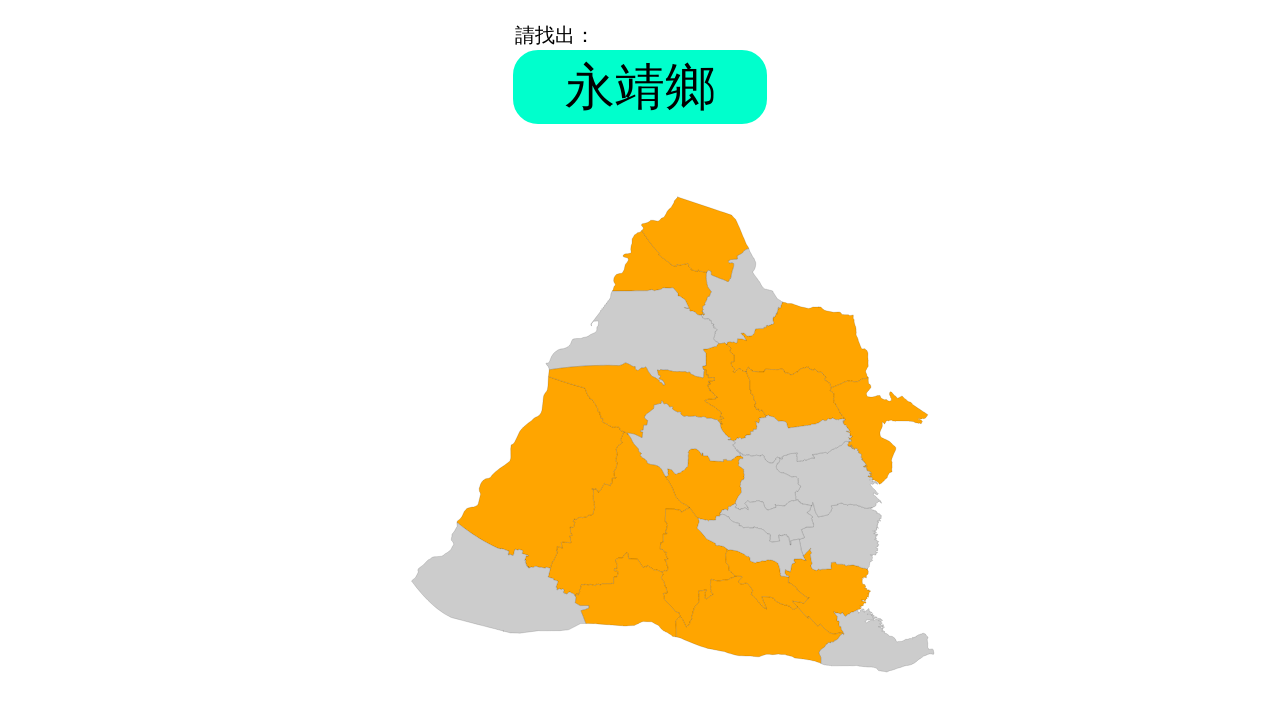

Clicked answer element with ID '永靖鄉' at (767, 522) on #永靖鄉
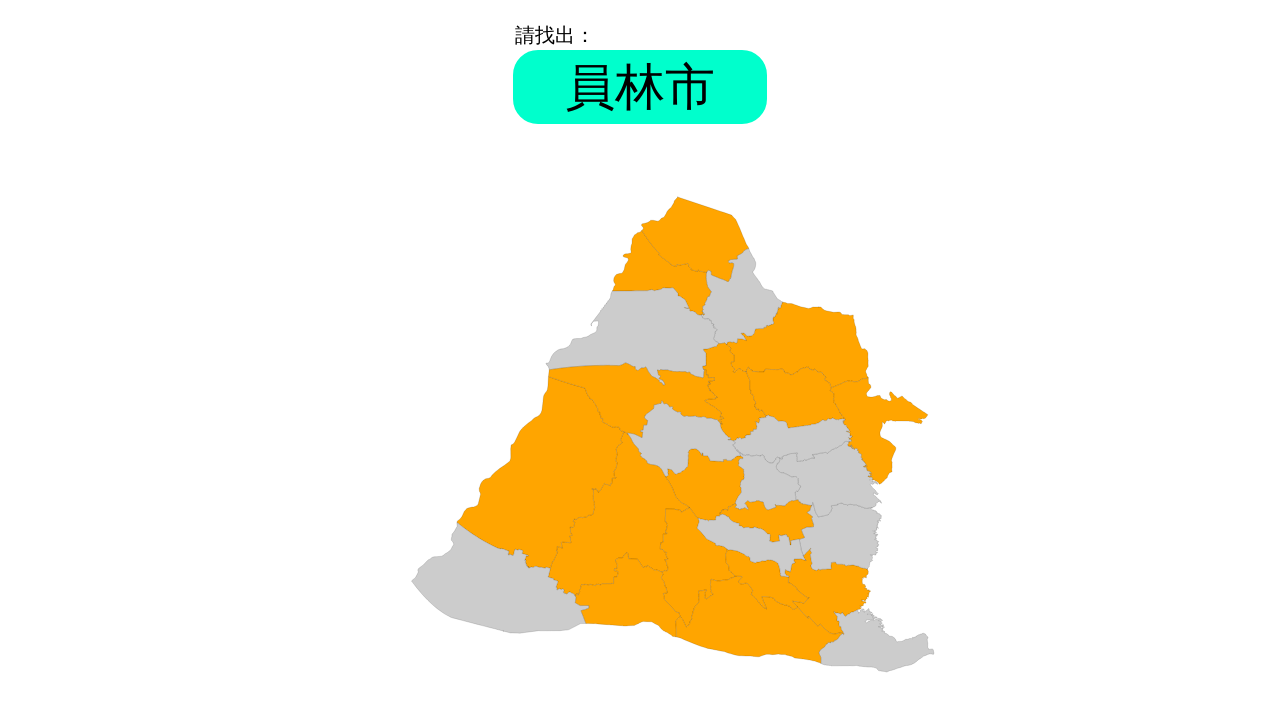

Round 1, Question 17: Waited for problem element to appear
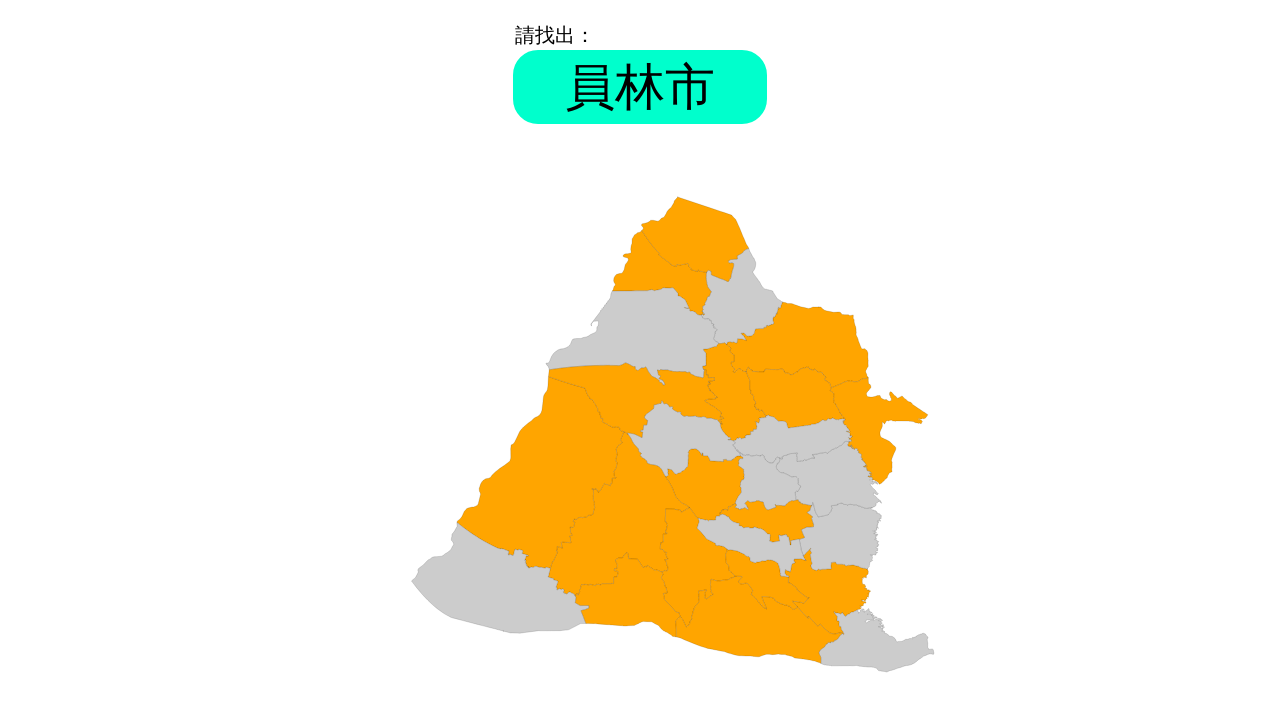

Retrieved problem text: '員林市'
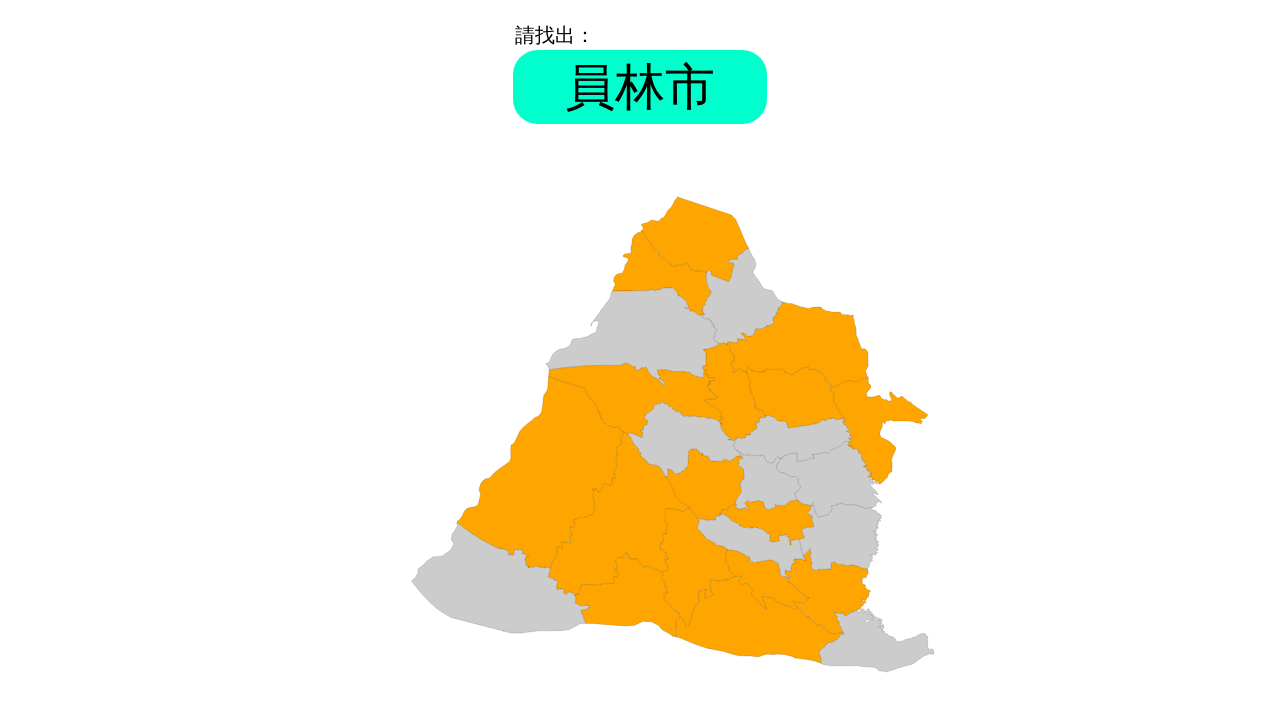

Clicked answer element with ID '員林市' at (829, 479) on #員林市
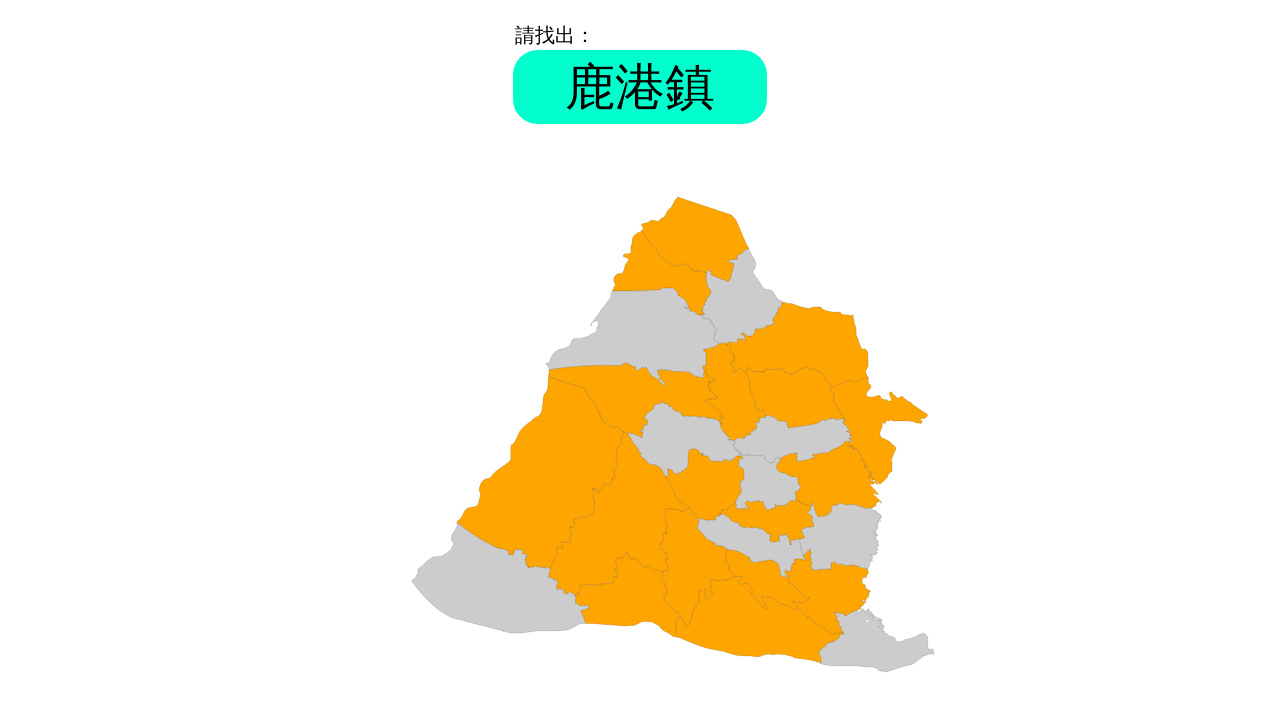

Round 1, Question 18: Waited for problem element to appear
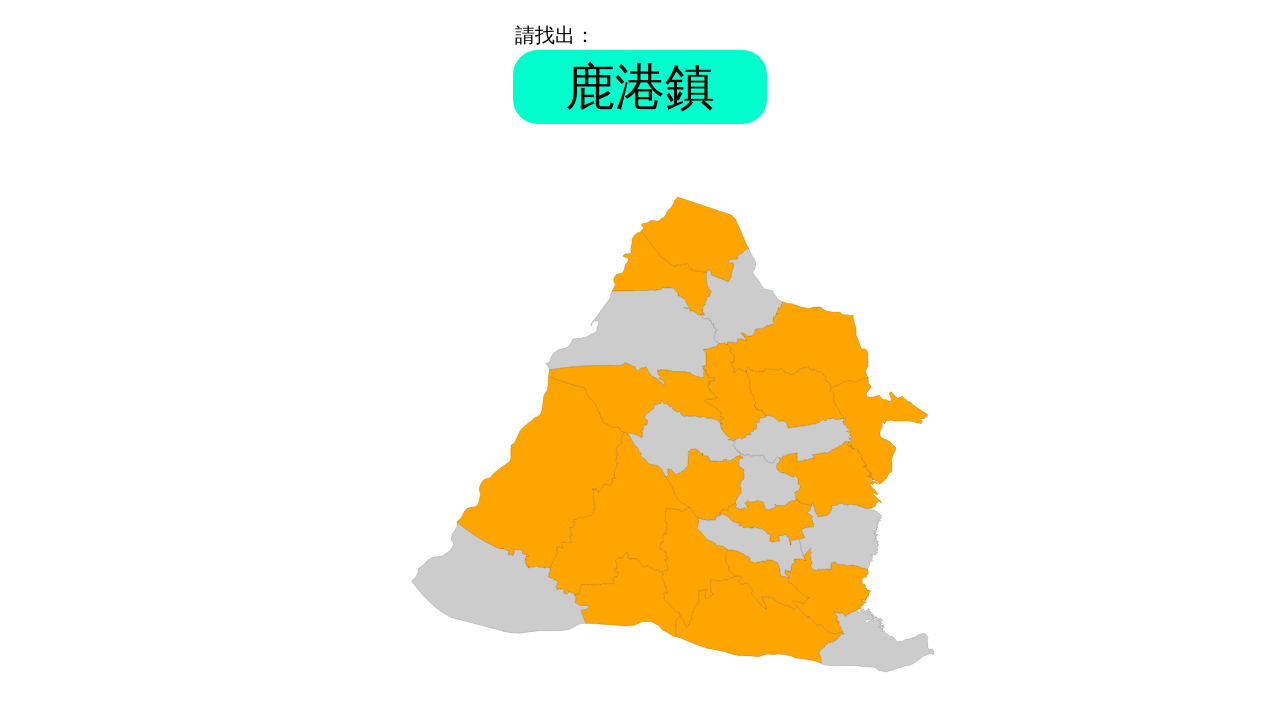

Retrieved problem text: '鹿港鎮'
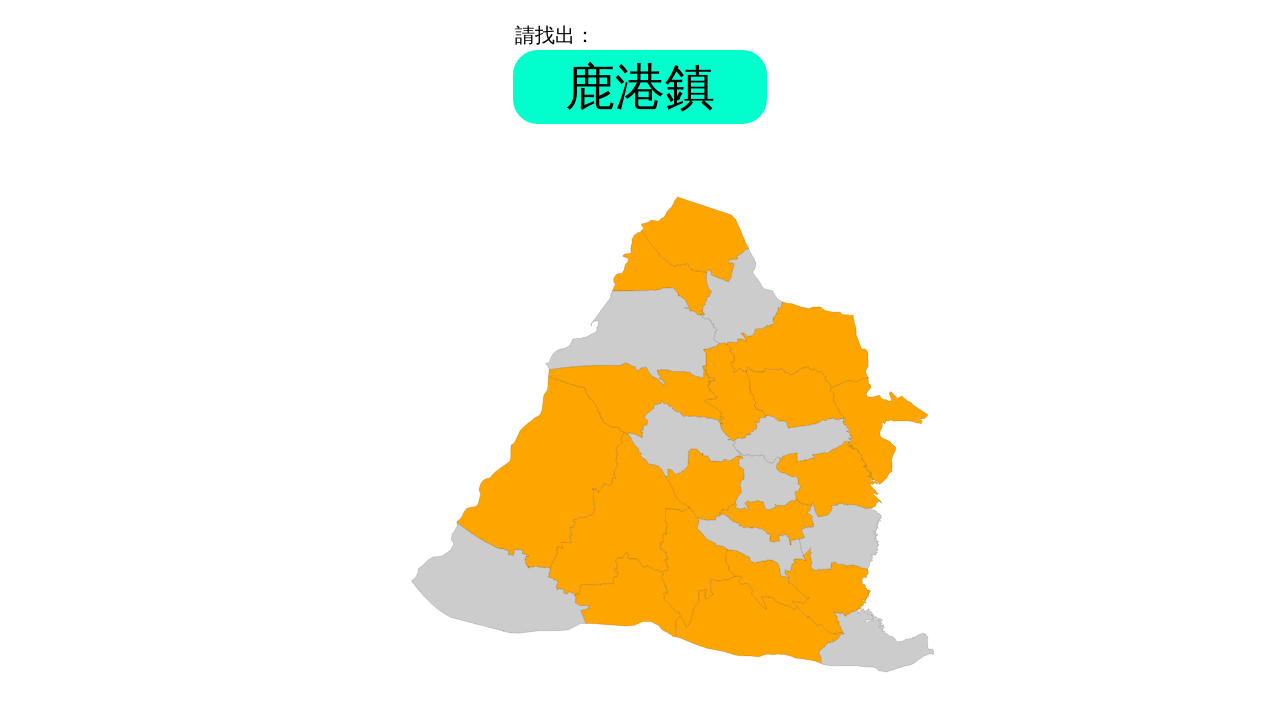

Clicked answer element with ID '鹿港鎮' at (632, 336) on #鹿港鎮
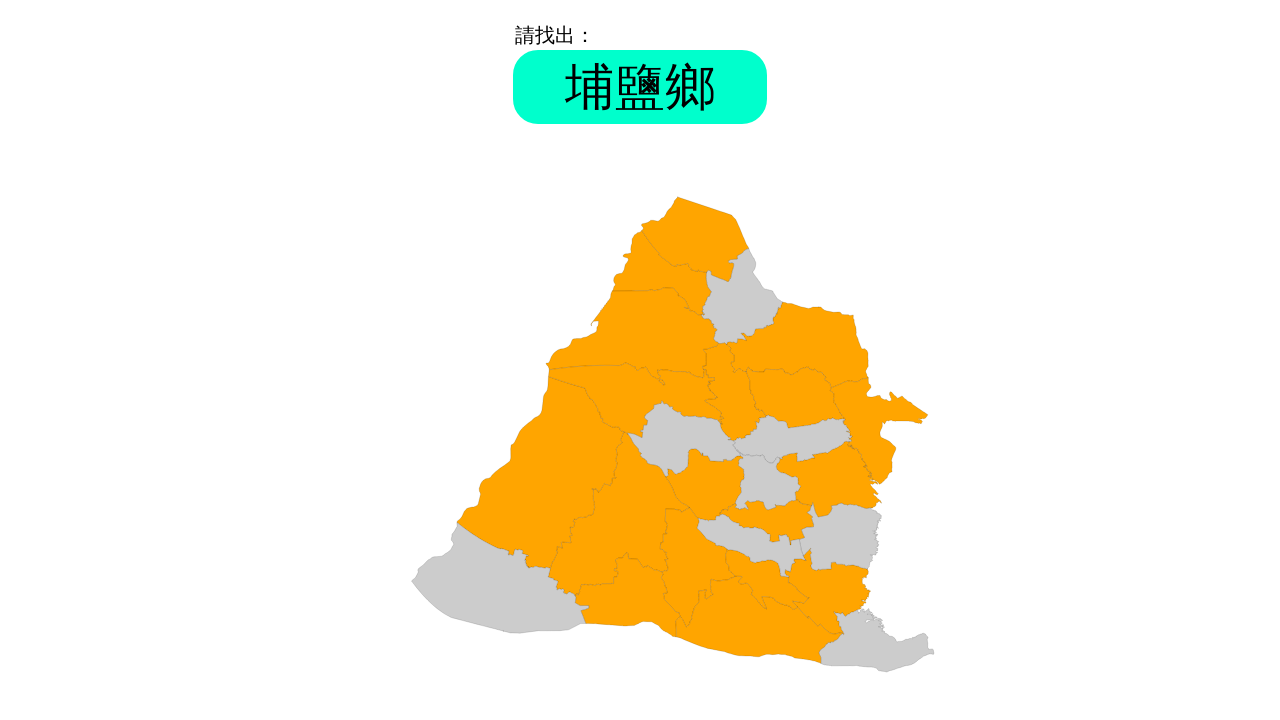

Round 1, Question 19: Waited for problem element to appear
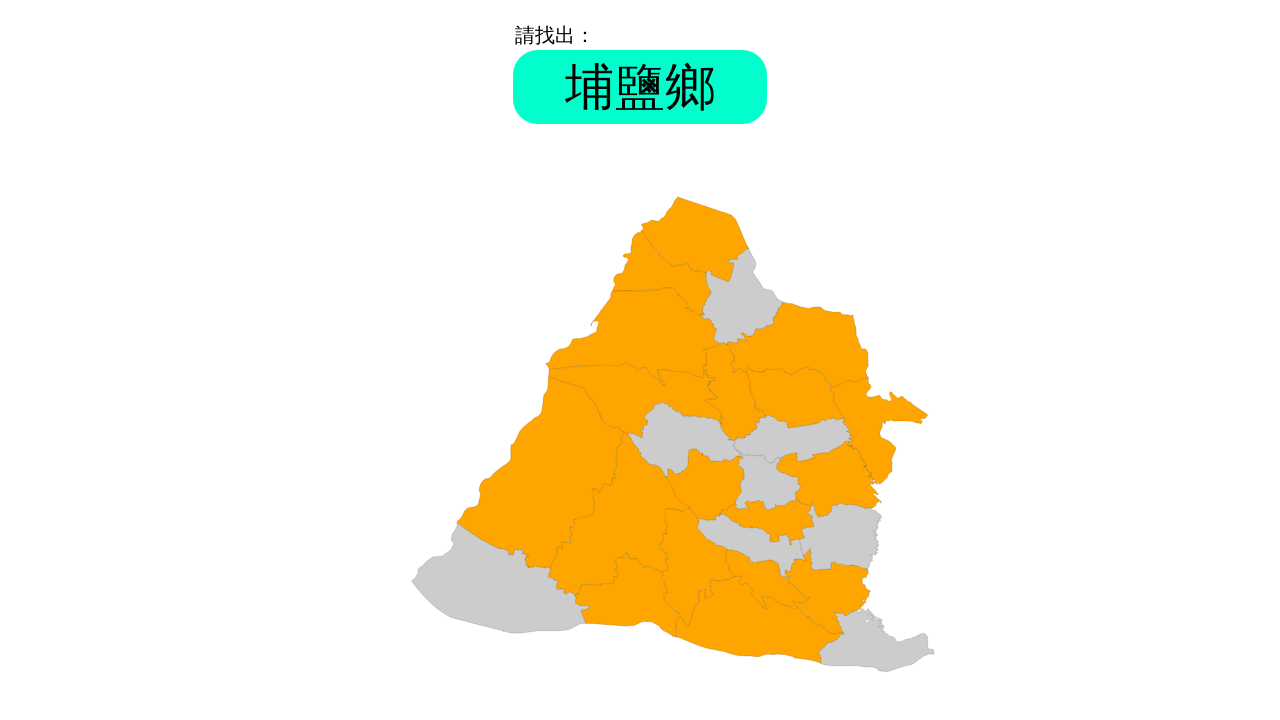

Retrieved problem text: '埔鹽鄉'
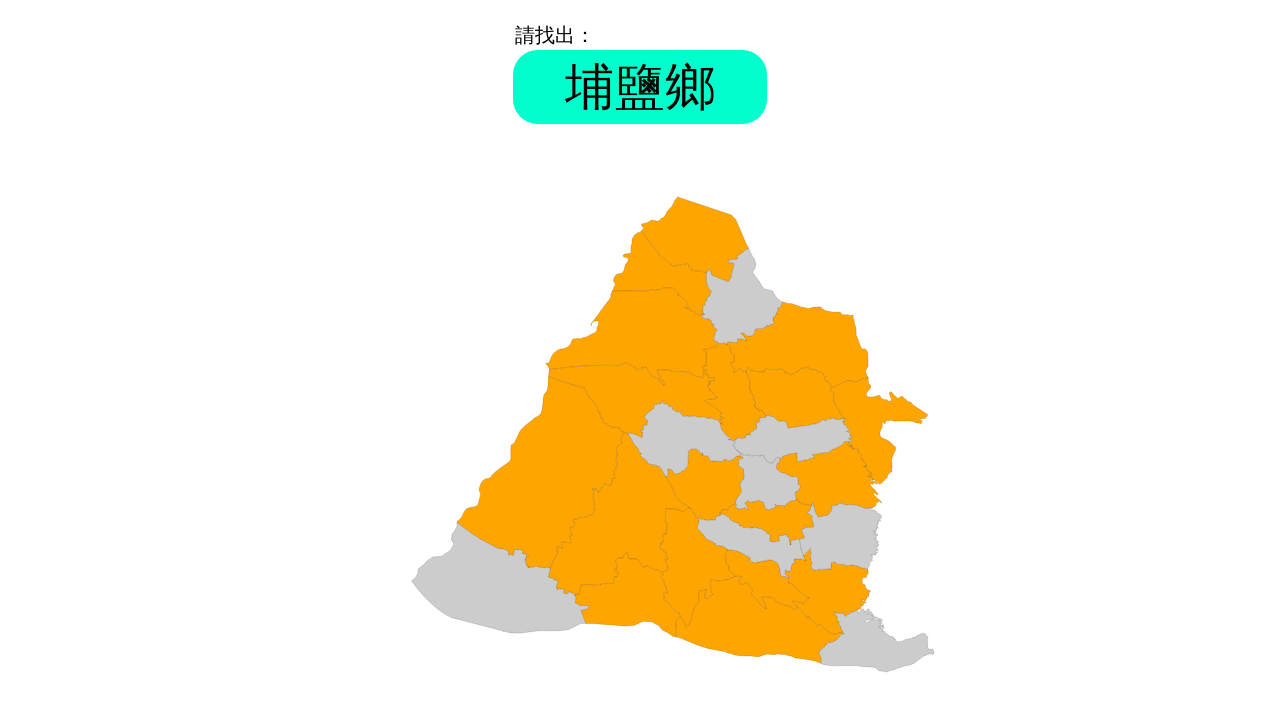

Clicked answer element with ID '埔鹽鄉' at (684, 439) on #埔鹽鄉
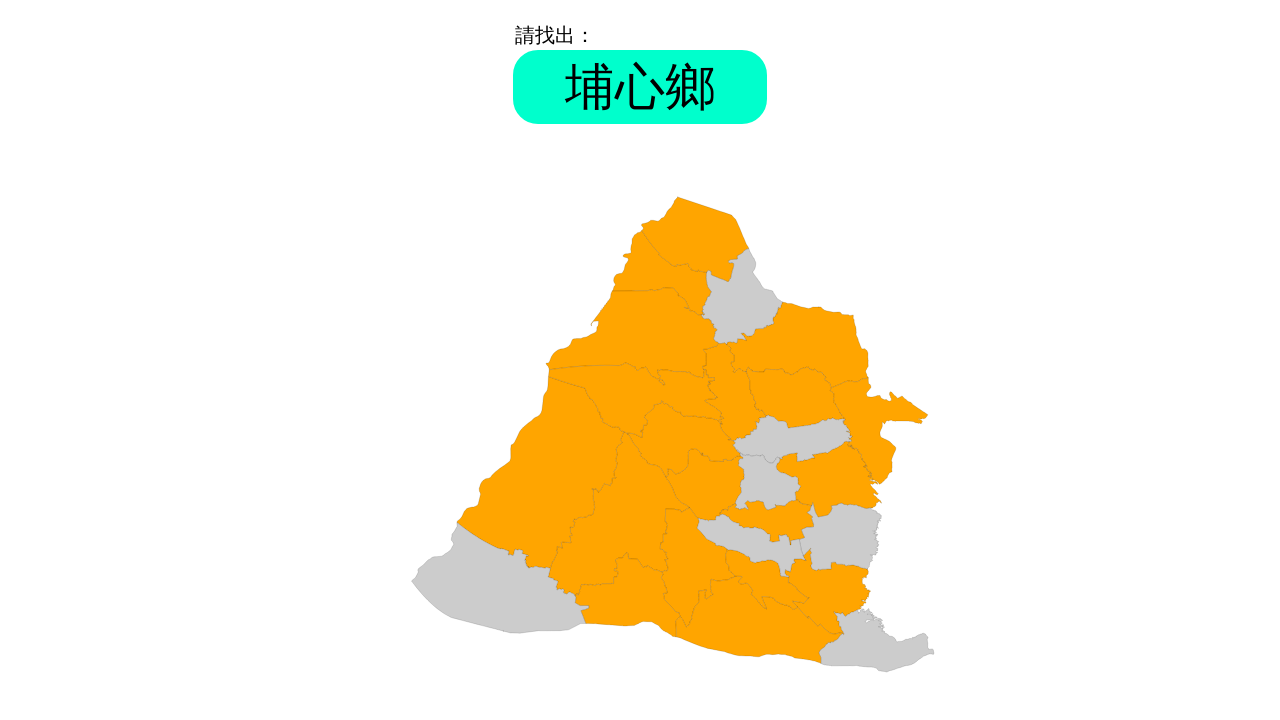

Round 1, Question 20: Waited for problem element to appear
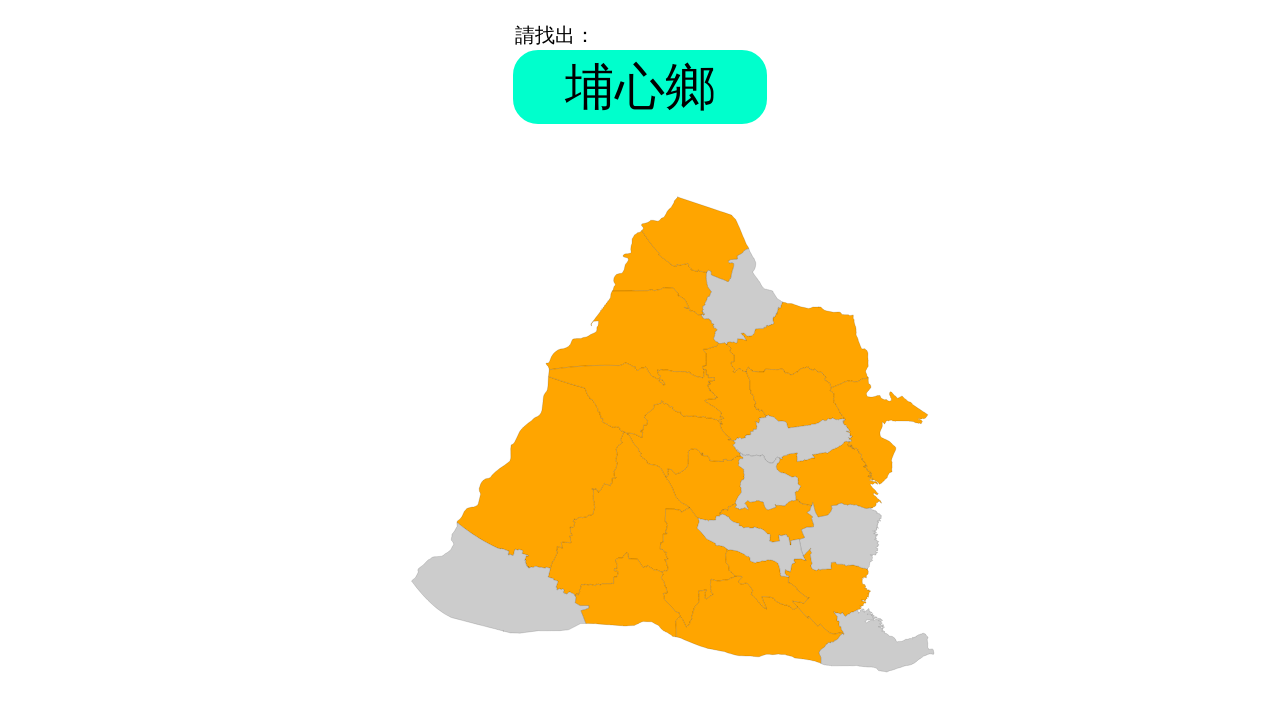

Retrieved problem text: '埔心鄉'
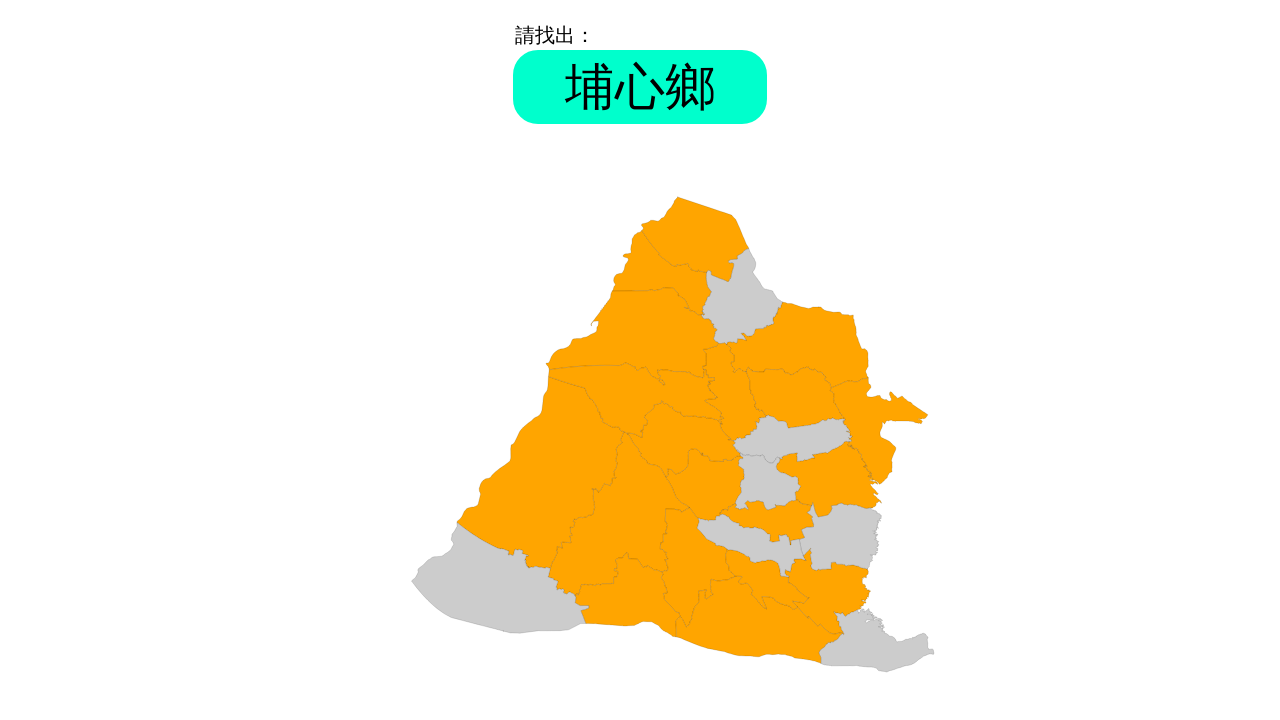

Clicked answer element with ID '埔心鄉' at (768, 480) on #埔心鄉
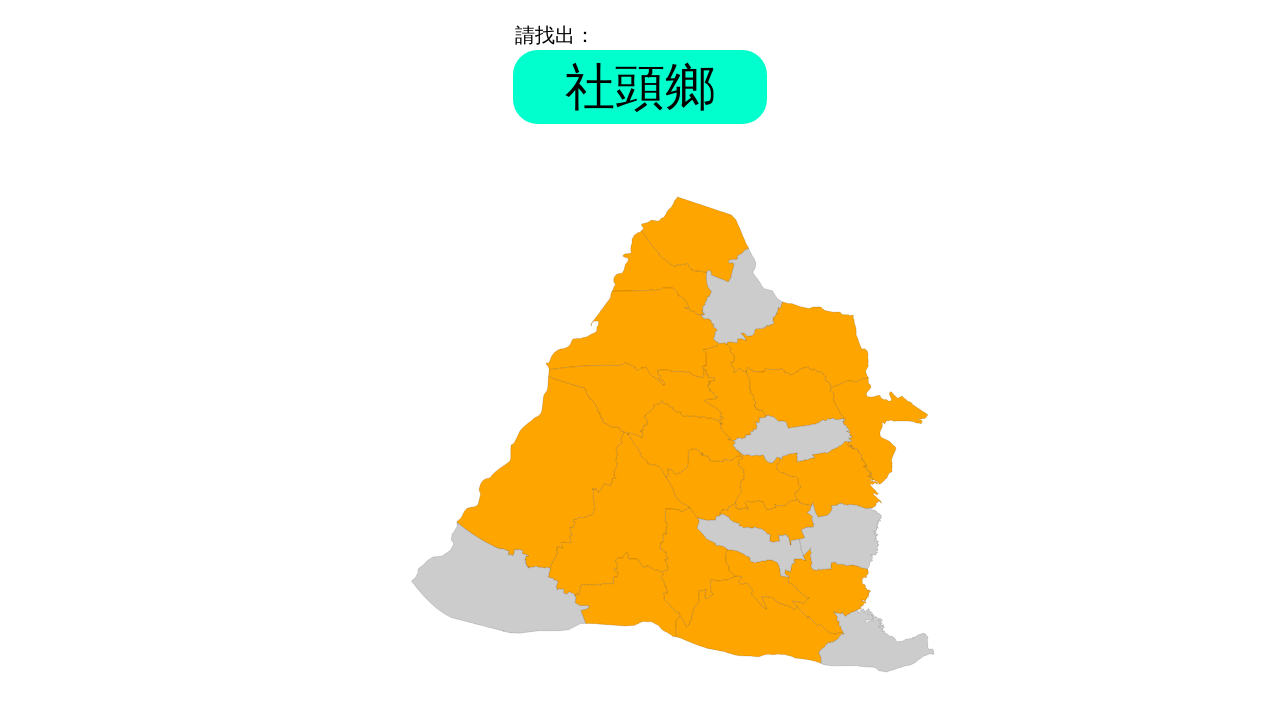

Round 1, Question 21: Waited for problem element to appear
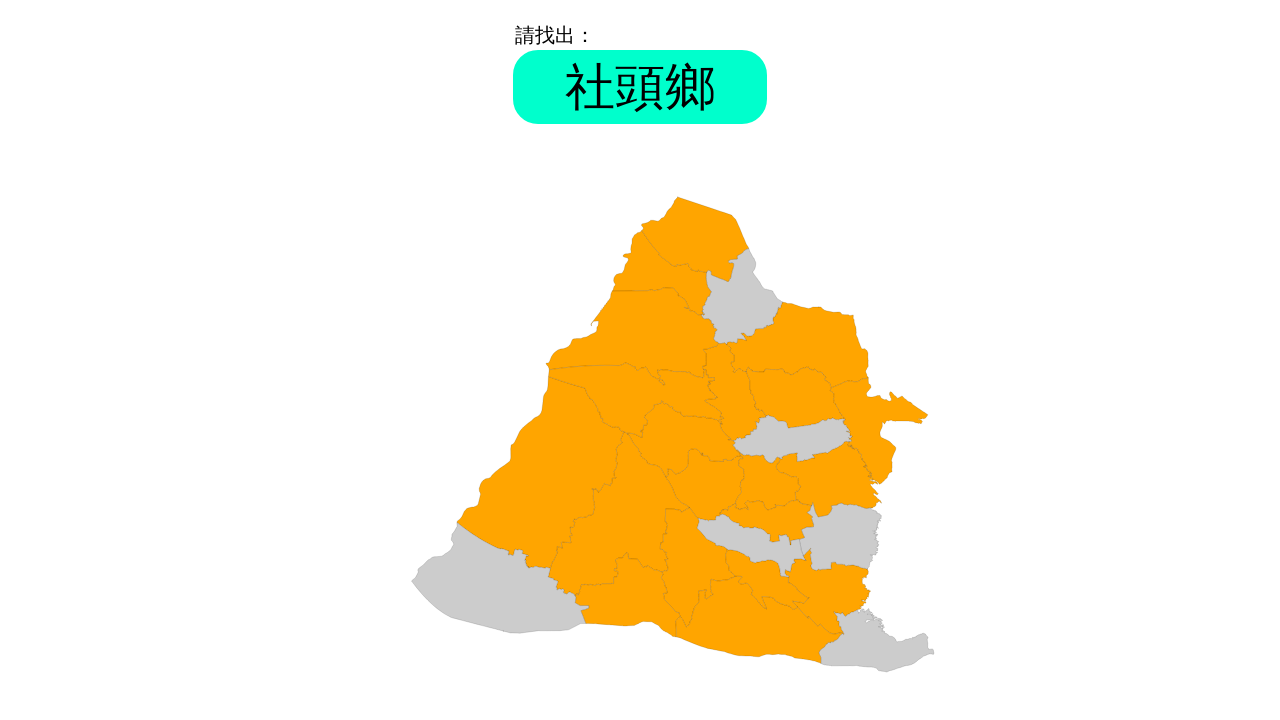

Retrieved problem text: '社頭鄉'
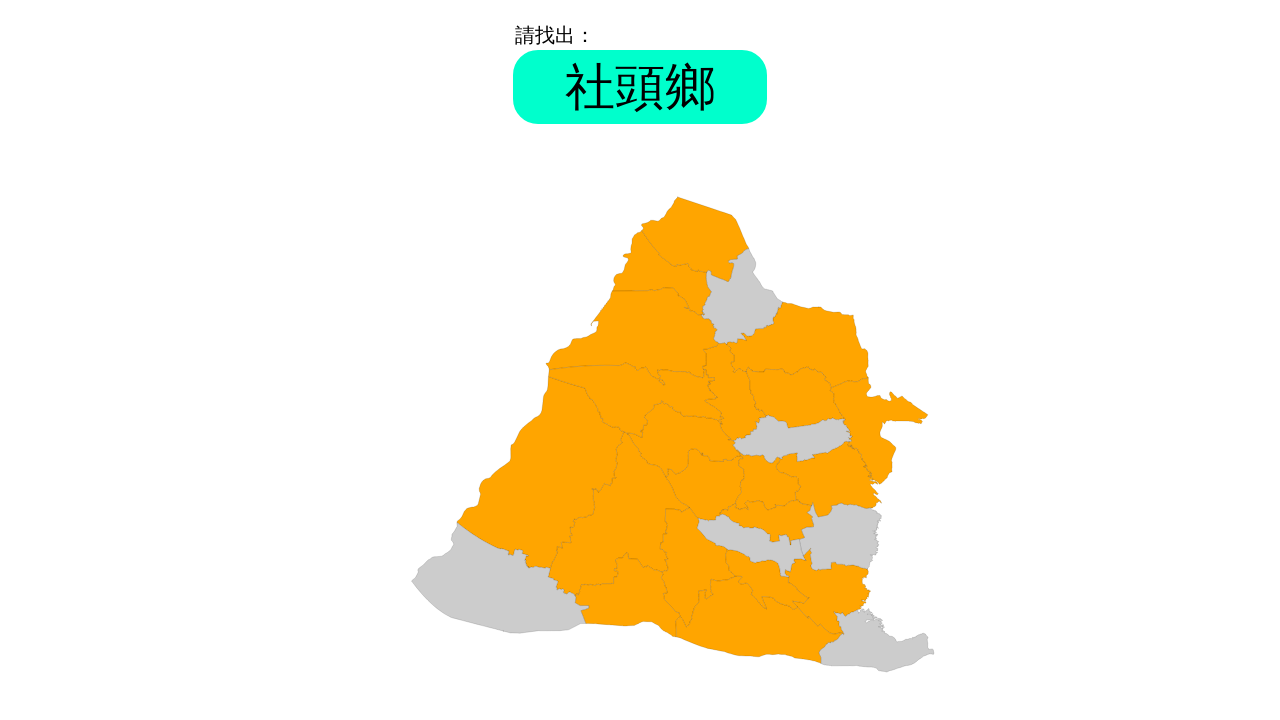

Clicked answer element with ID '社頭鄉' at (840, 537) on #社頭鄉
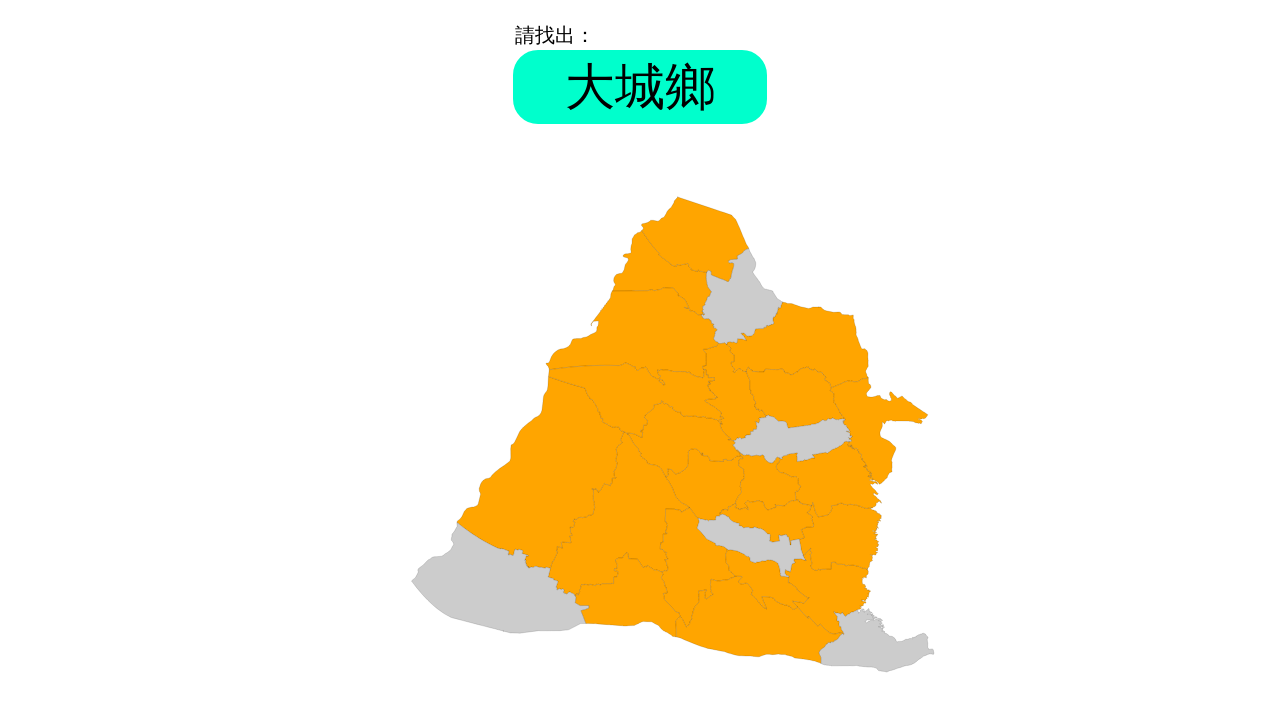

Round 1, Question 22: Waited for problem element to appear
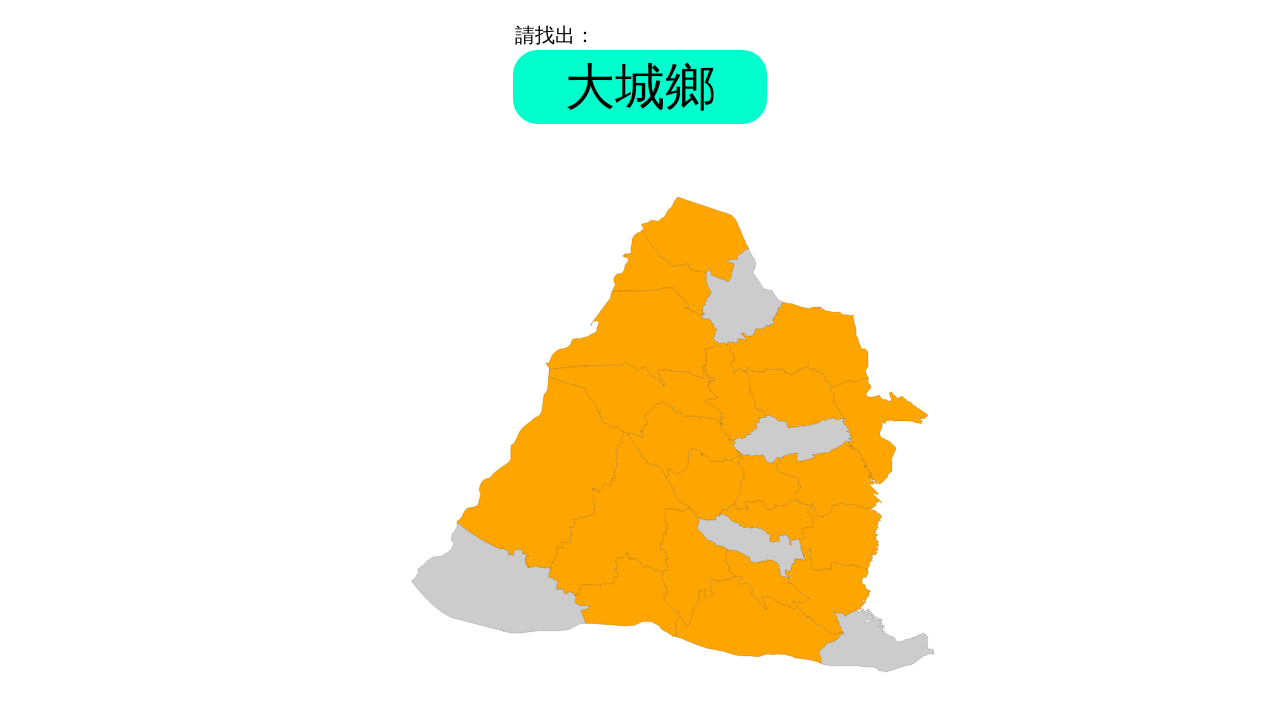

Retrieved problem text: '大城鄉'
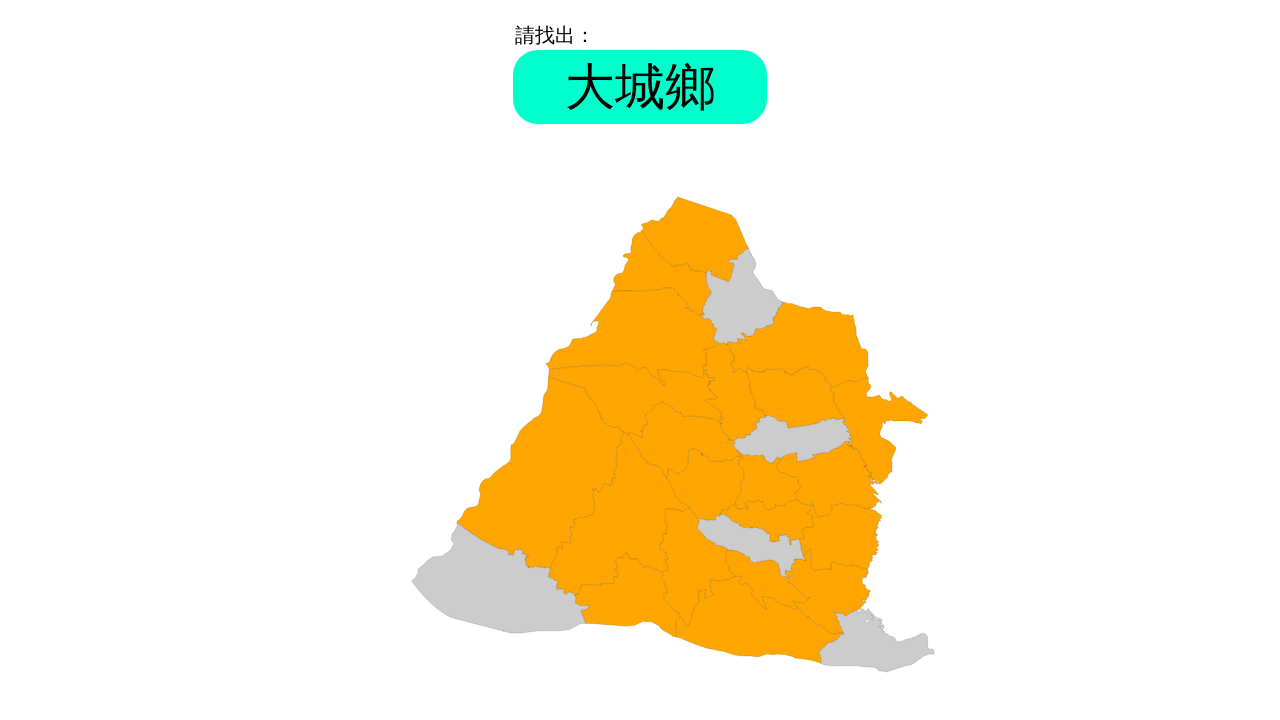

Clicked answer element with ID '大城鄉' at (500, 578) on #大城鄉
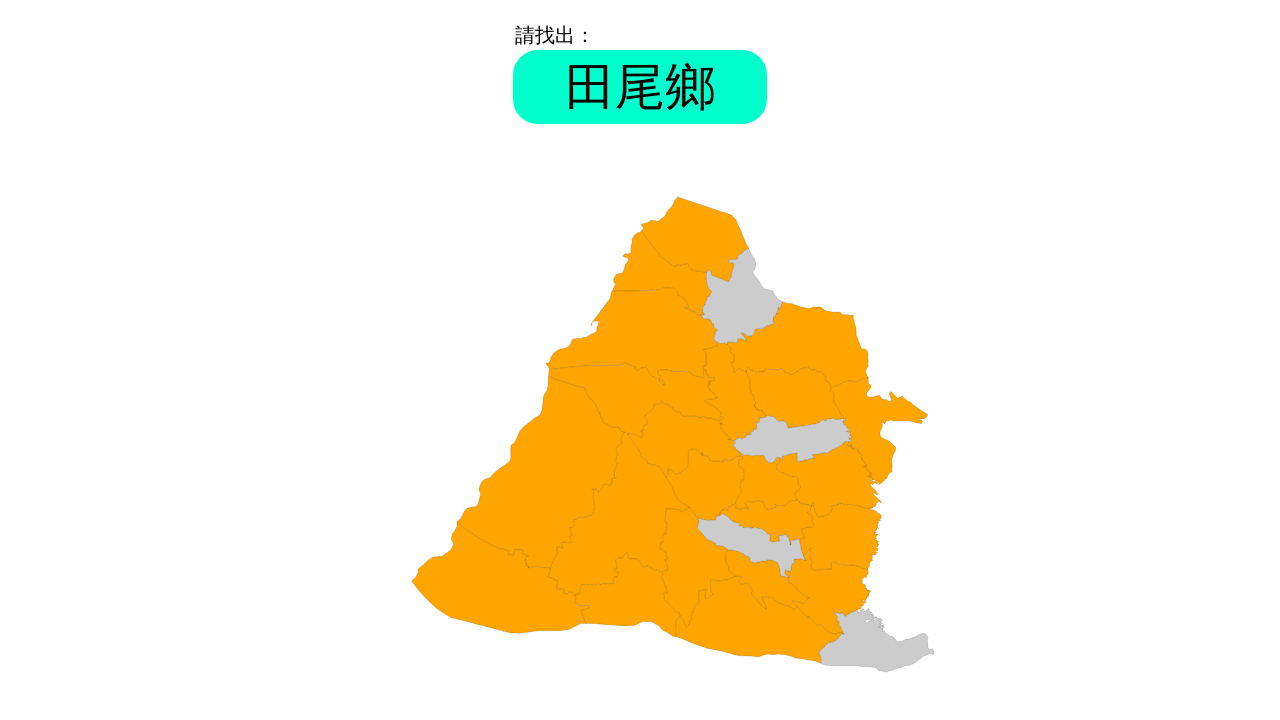

Round 1, Question 23: Waited for problem element to appear
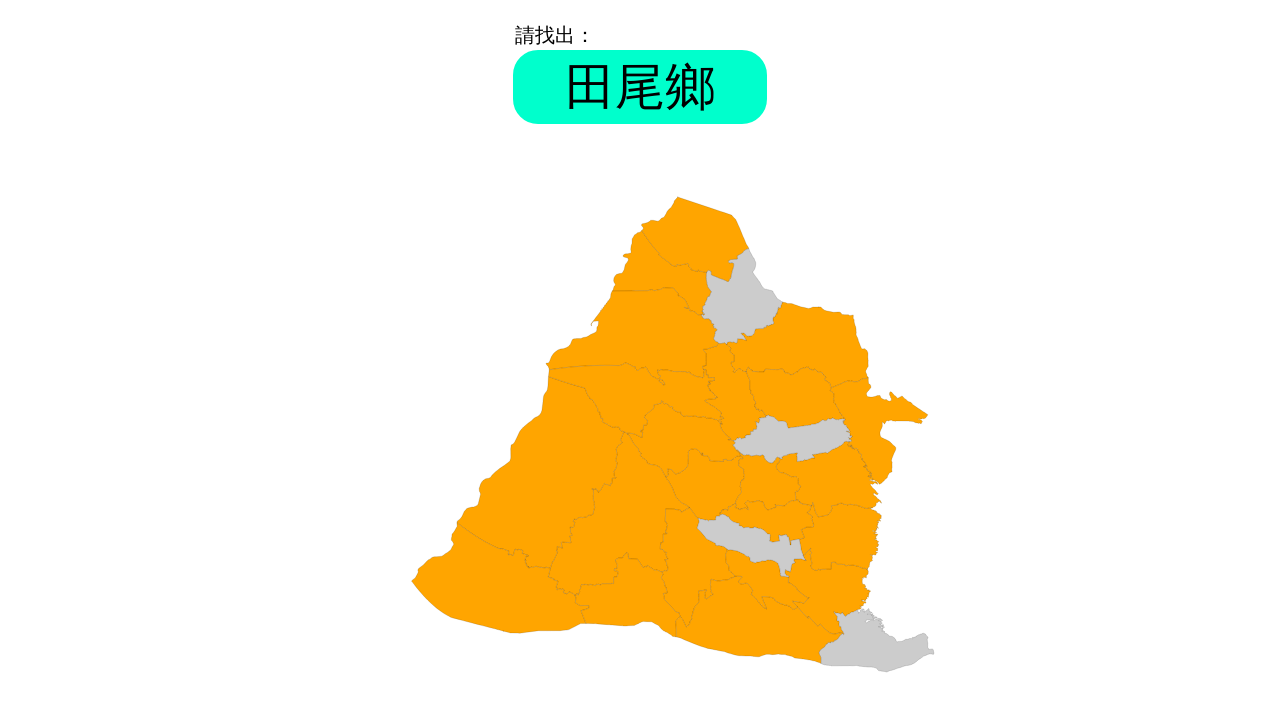

Retrieved problem text: '田尾鄉'
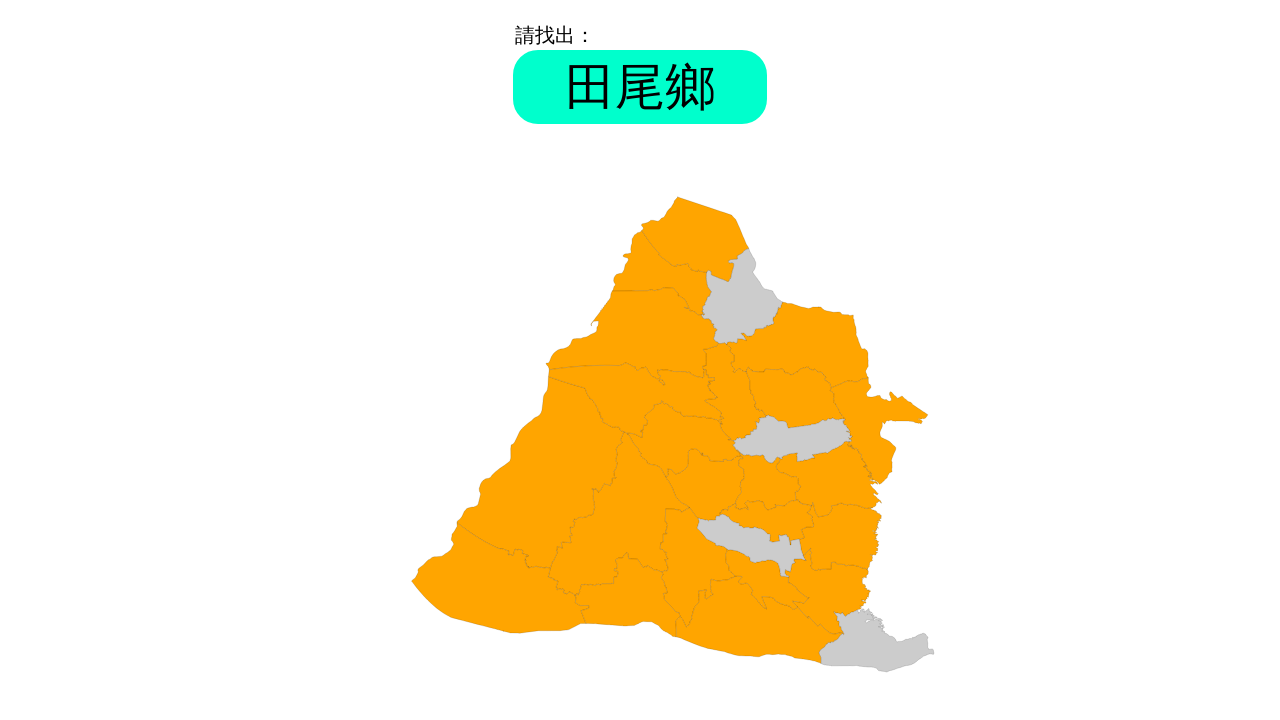

Clicked answer element with ID '田尾鄉' at (752, 546) on #田尾鄉
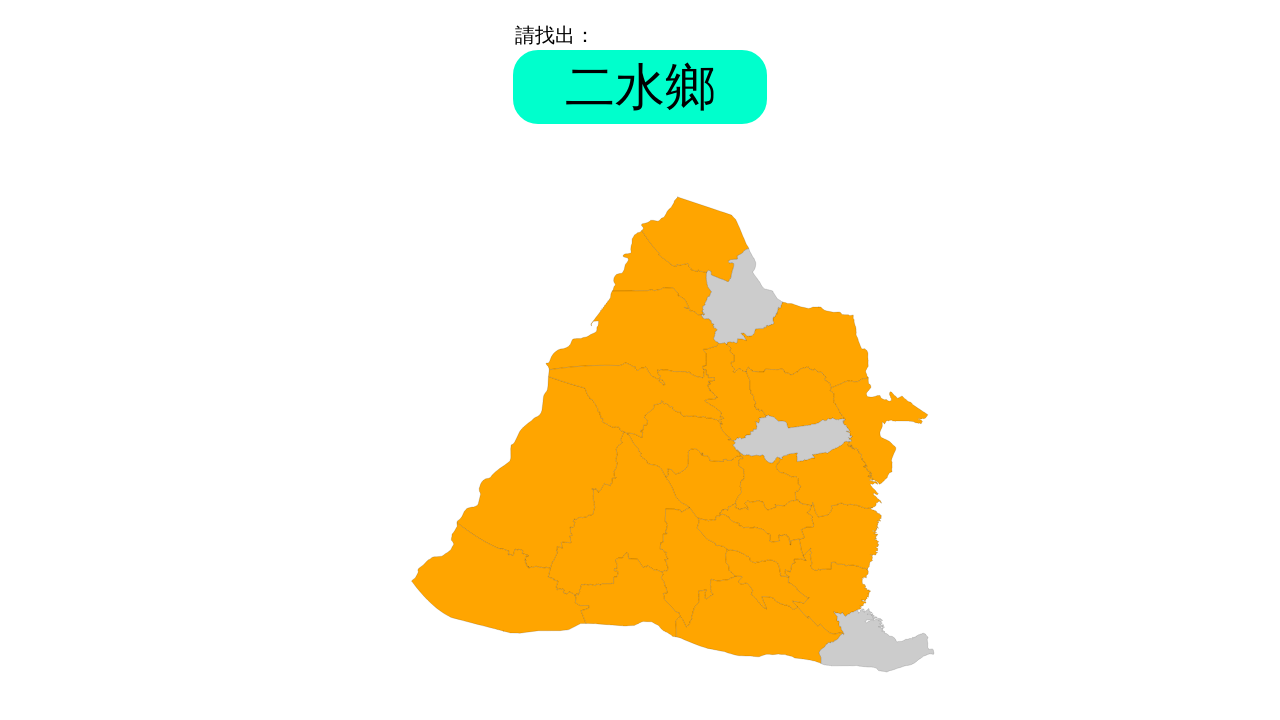

Round 1, Question 24: Waited for problem element to appear
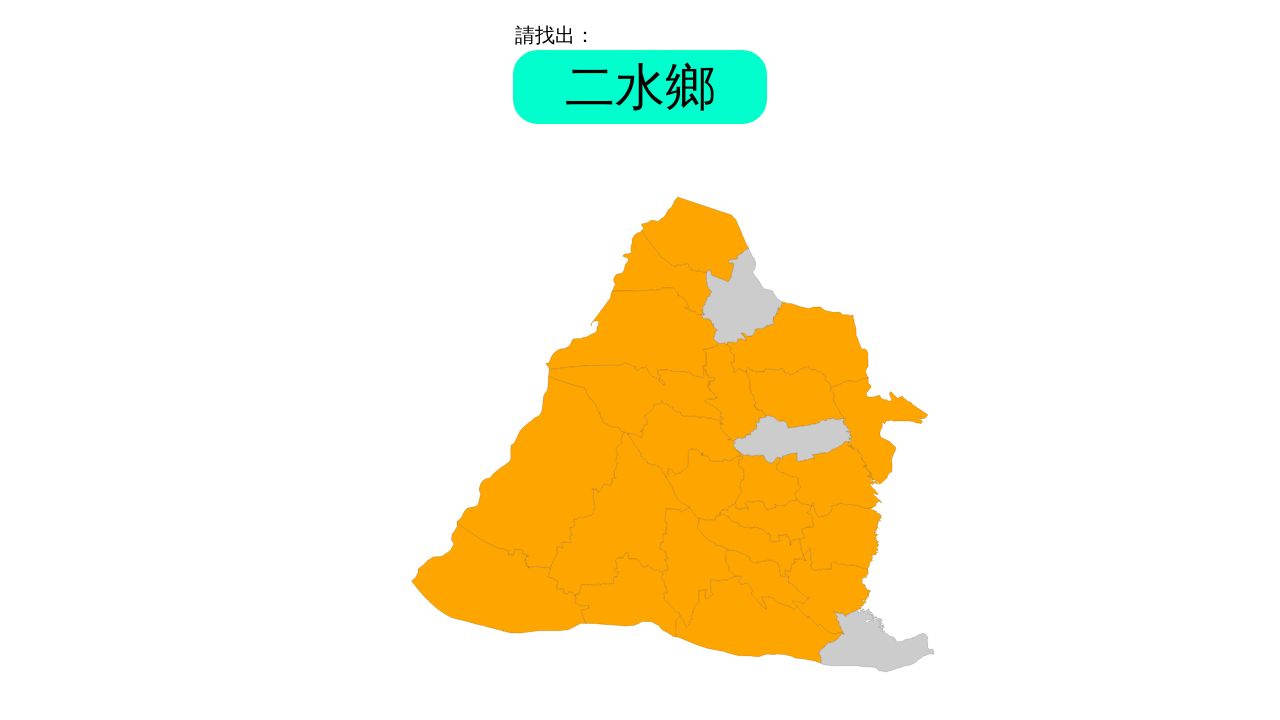

Retrieved problem text: '二水鄉'
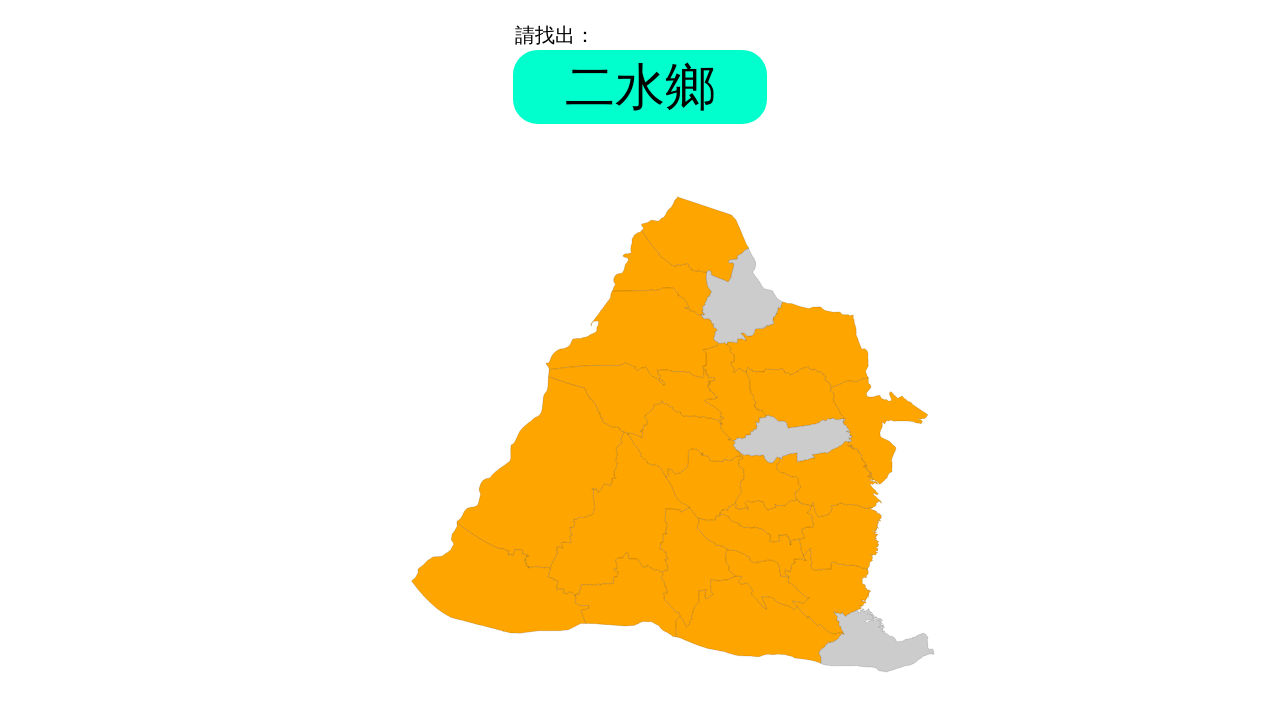

Clicked answer element with ID '二水鄉' at (876, 640) on #二水鄉
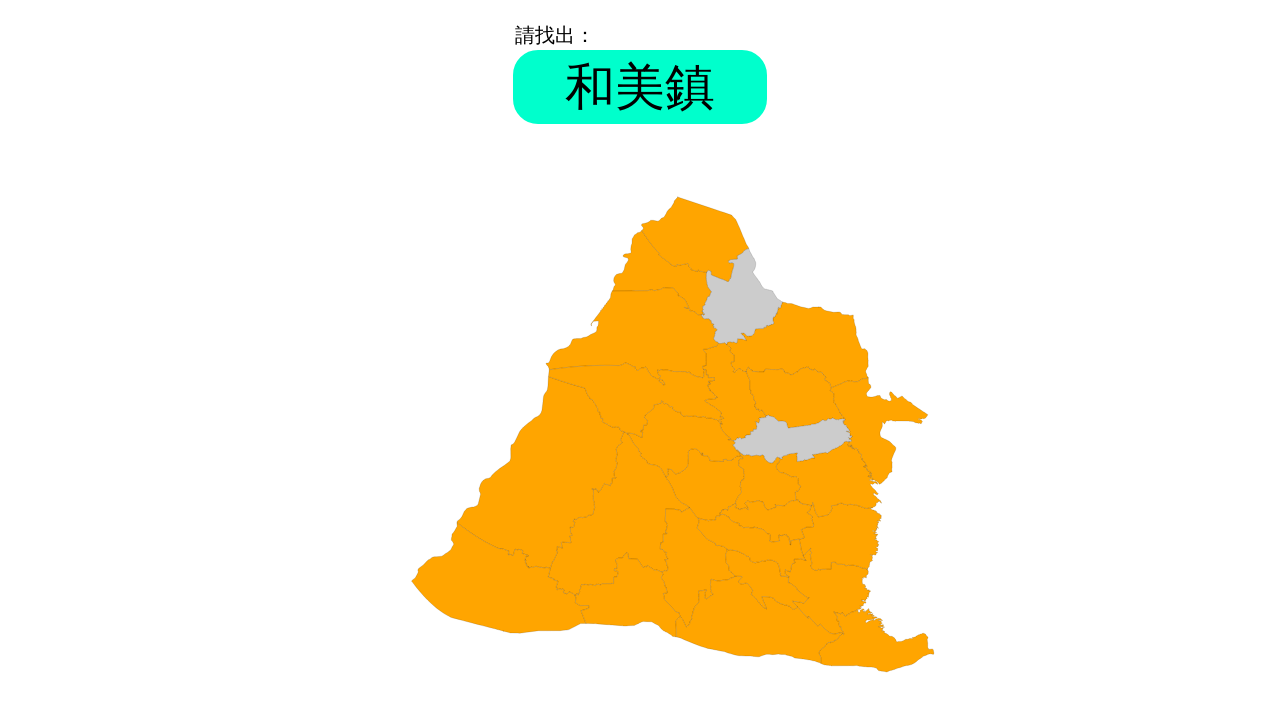

Round 1, Question 25: Waited for problem element to appear
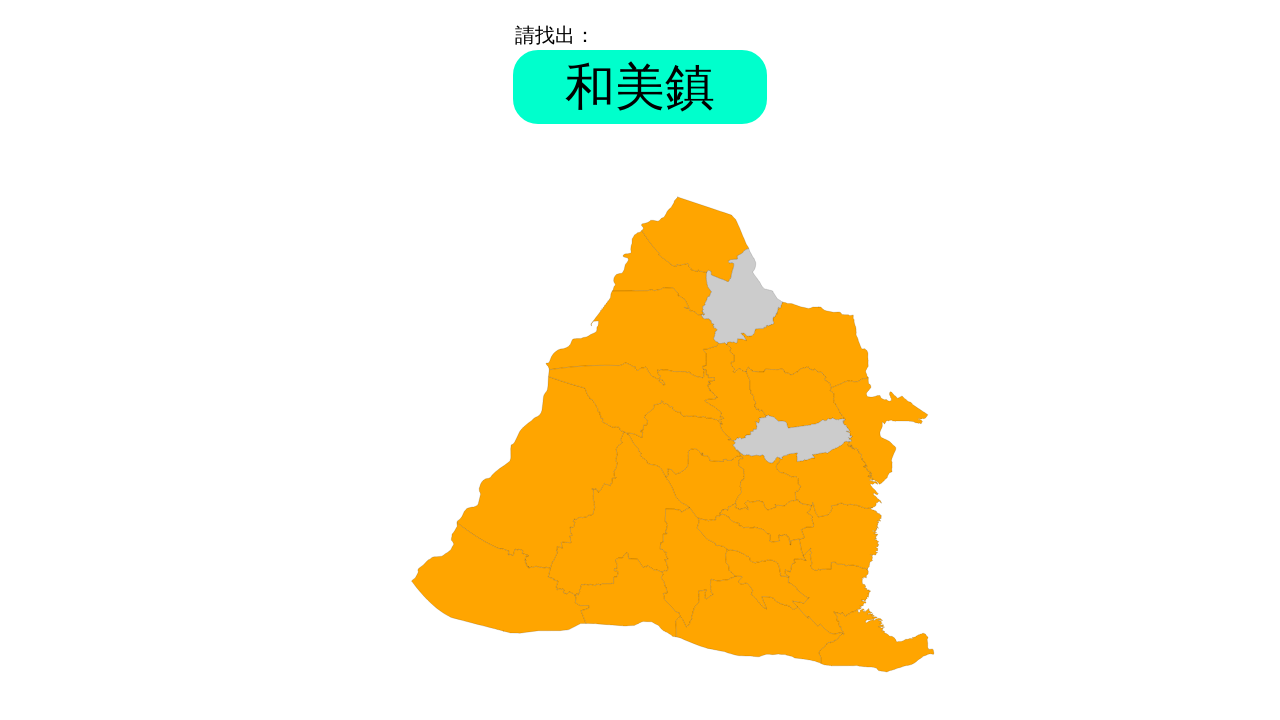

Retrieved problem text: '和美鎮'
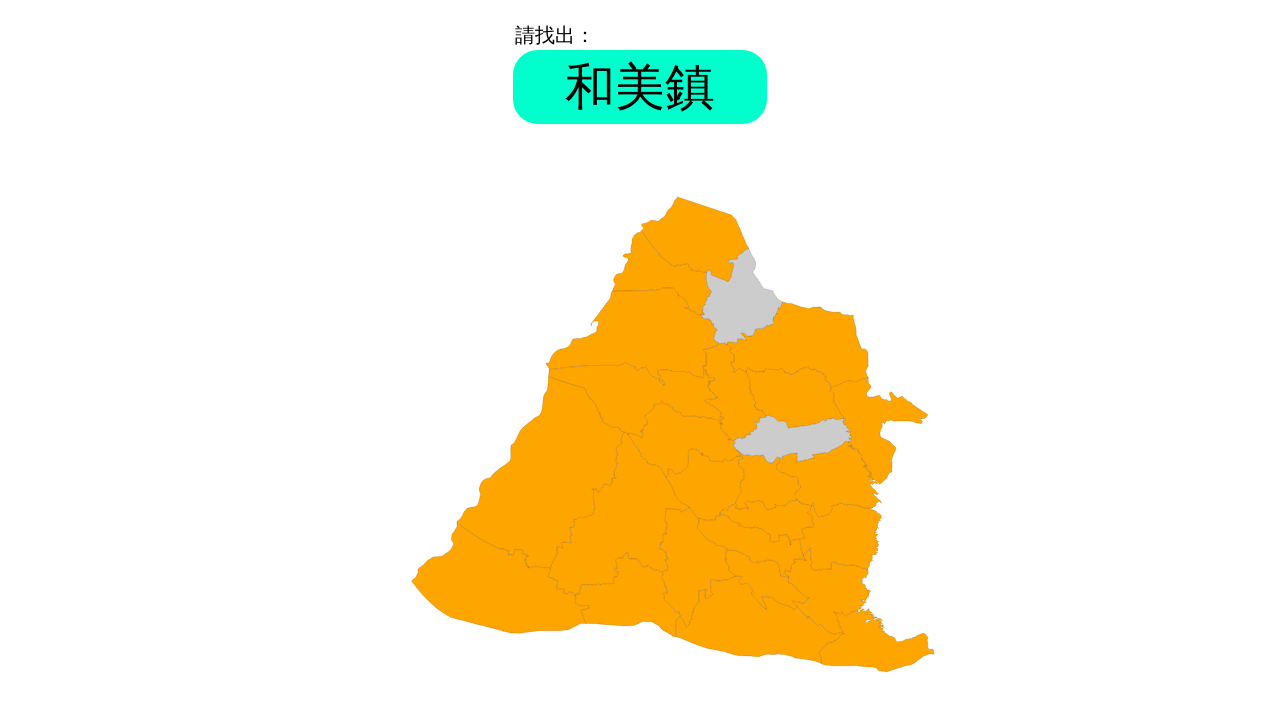

Clicked answer element with ID '和美鎮' at (742, 296) on #和美鎮
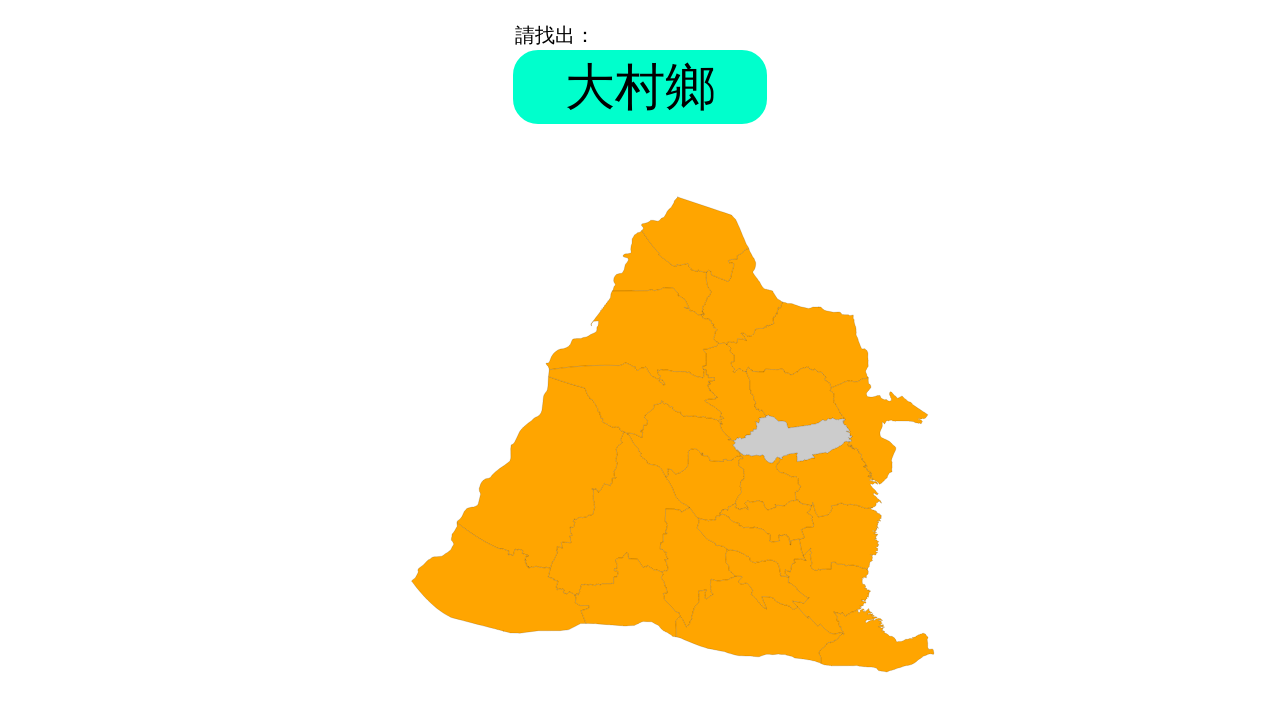

Round 1, Question 26: Waited for problem element to appear
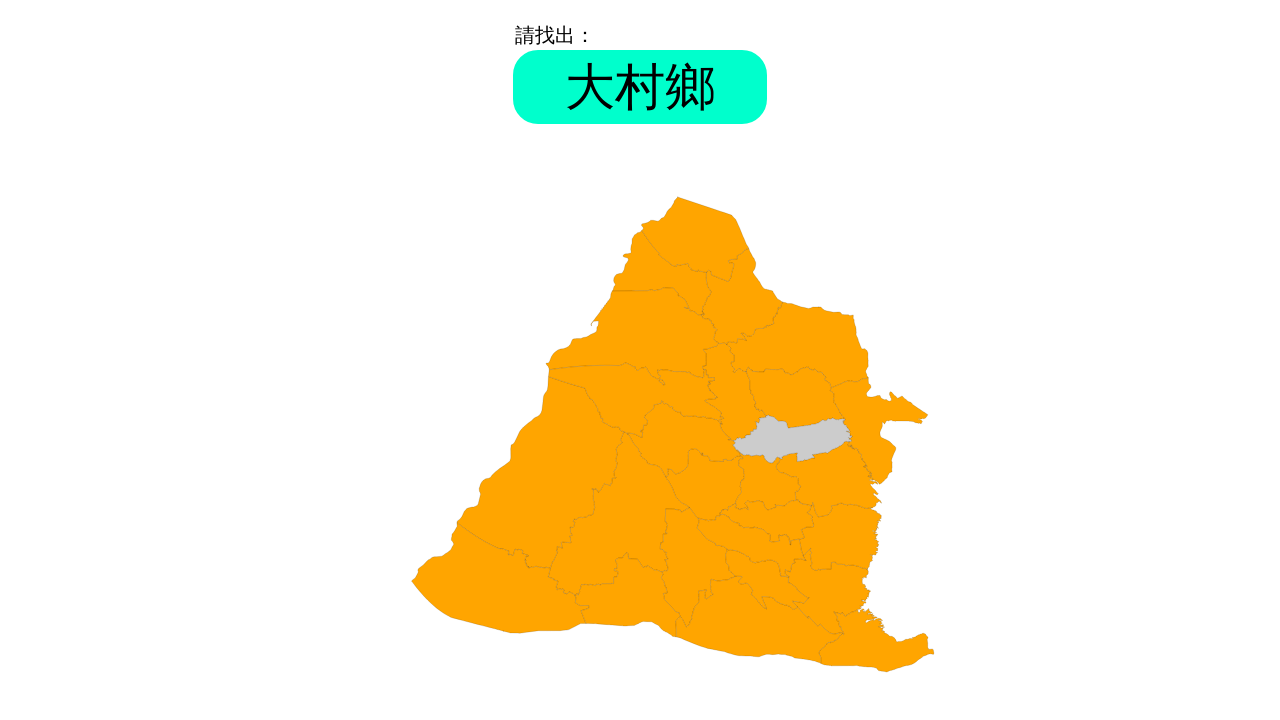

Retrieved problem text: '大村鄉'
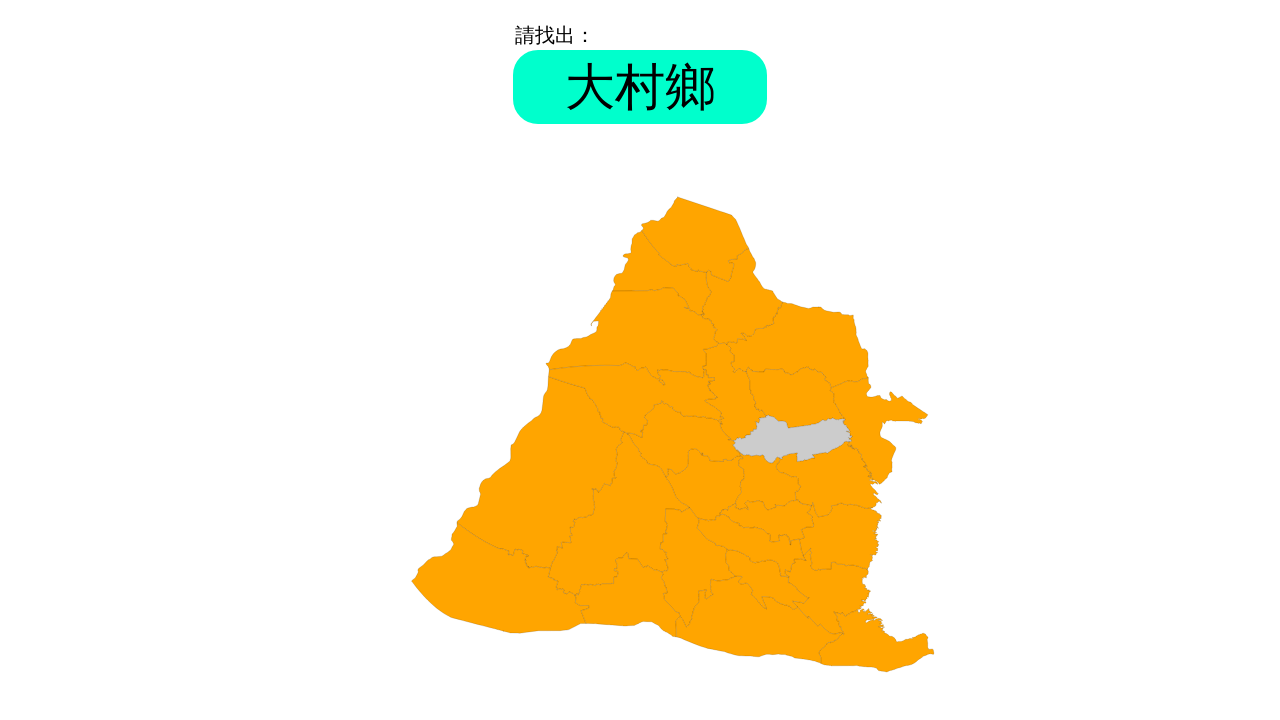

Clicked answer element with ID '大村鄉' at (792, 439) on #大村鄉
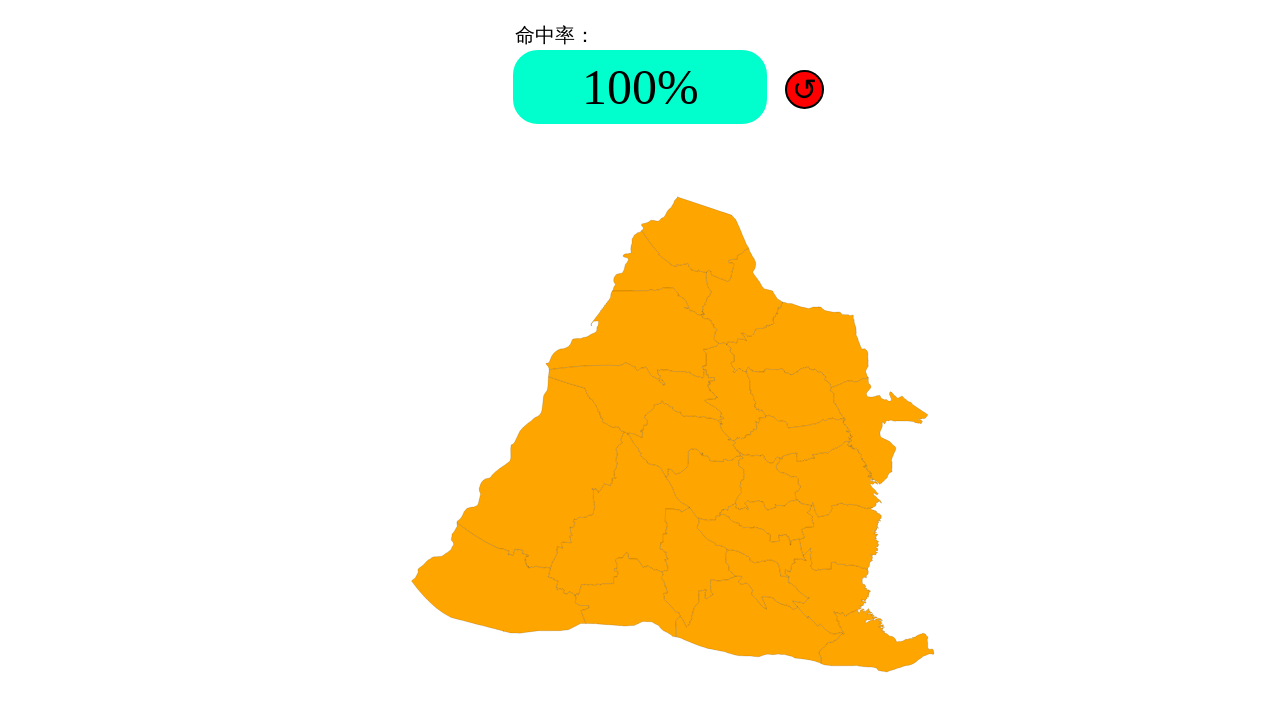

Clicked restart button to begin round 2 at (804, 89) on #restart
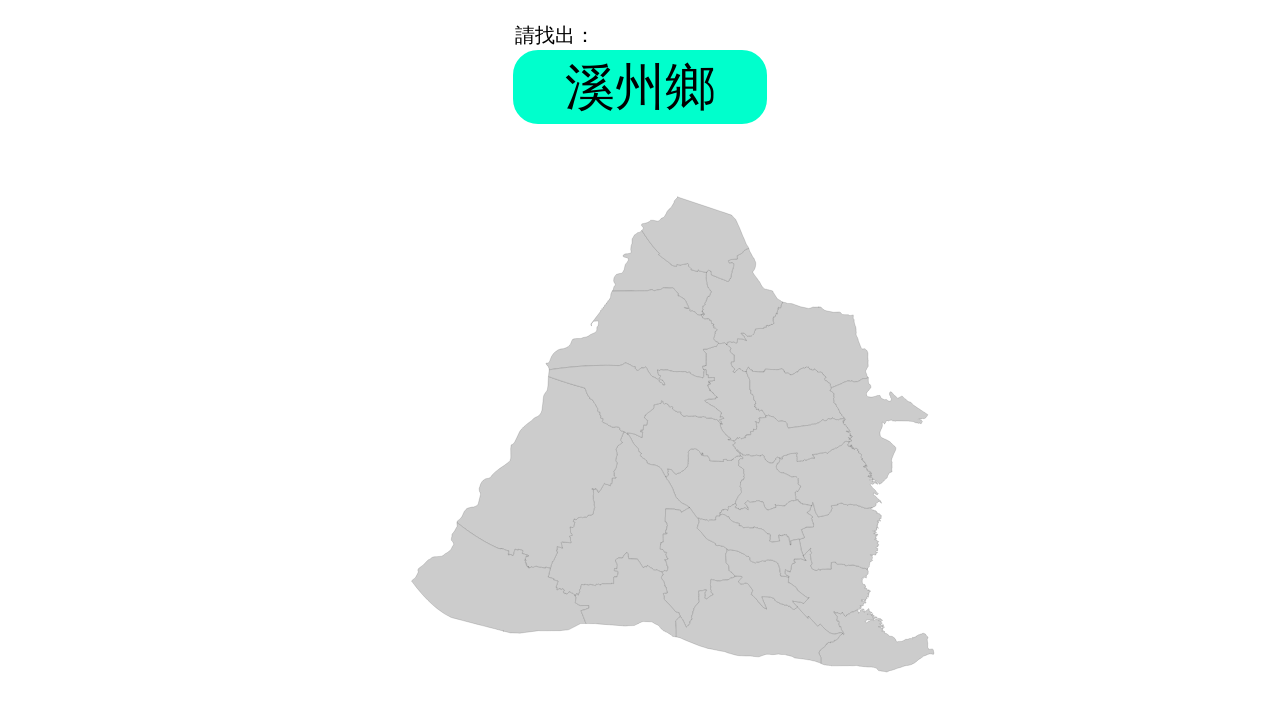

Waited 500ms for quiz to reset
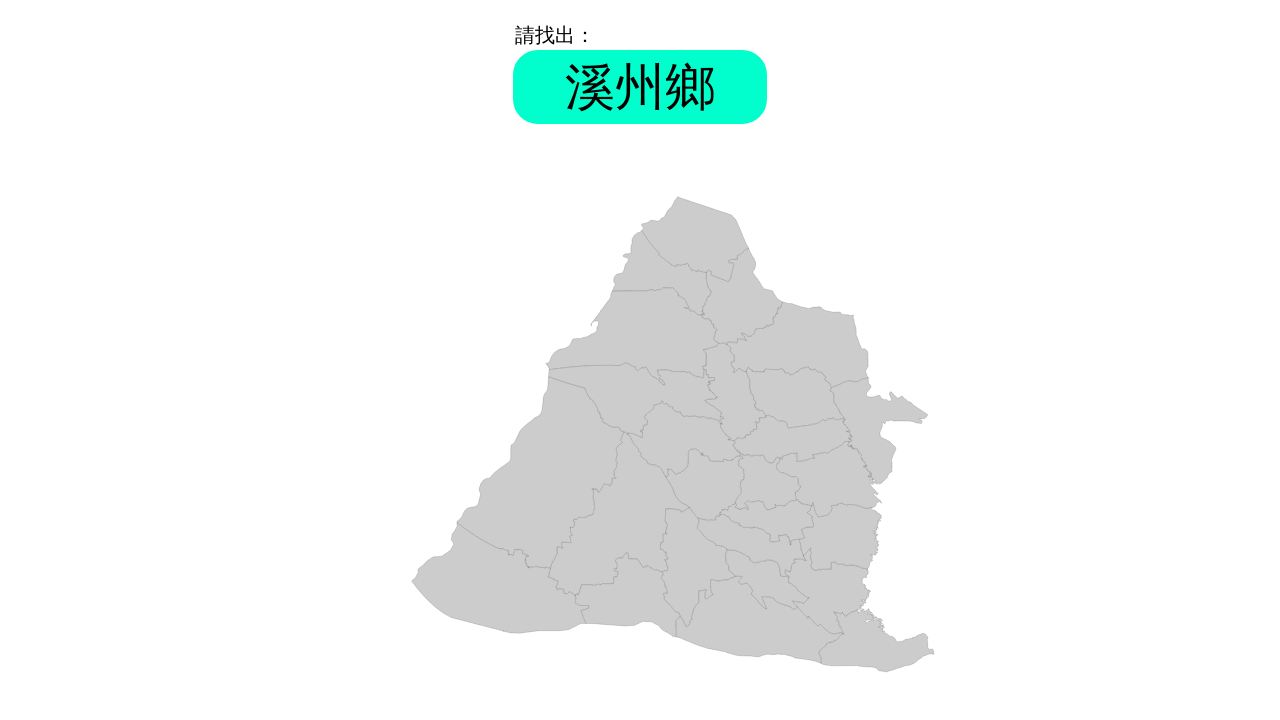

Round 2, Question 1: Waited for problem element to appear
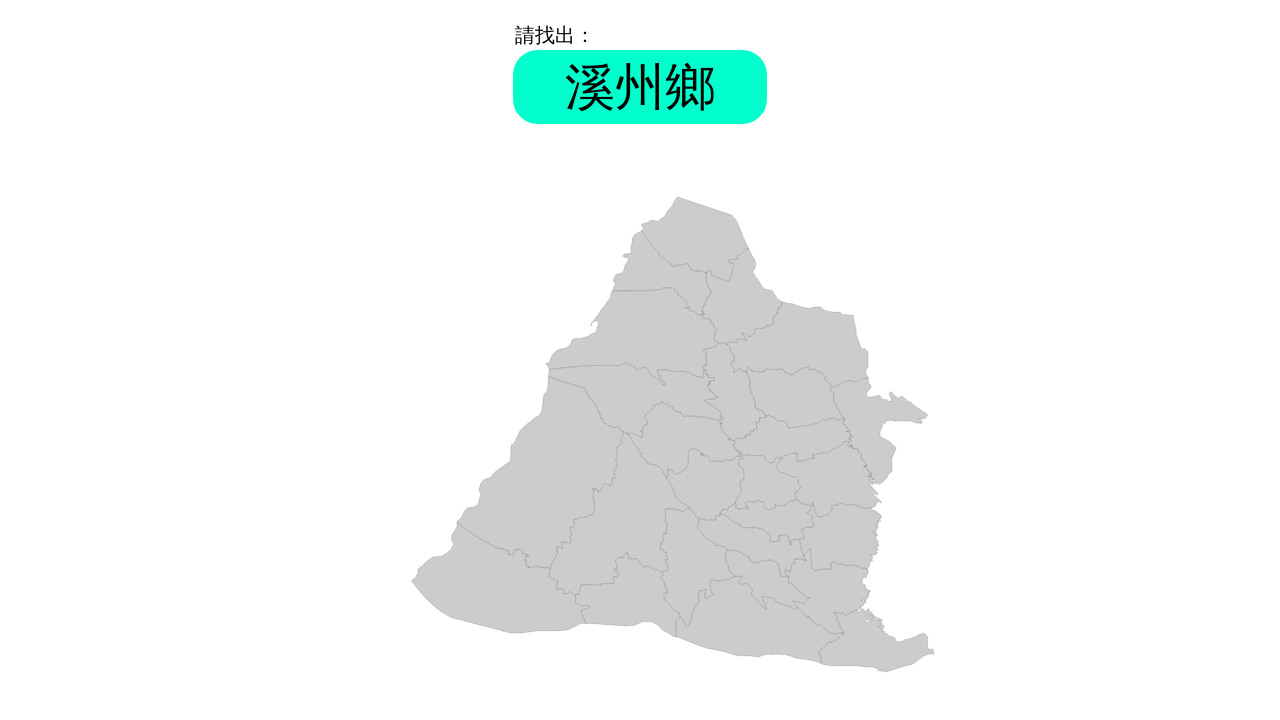

Retrieved problem text: '溪州鄉'
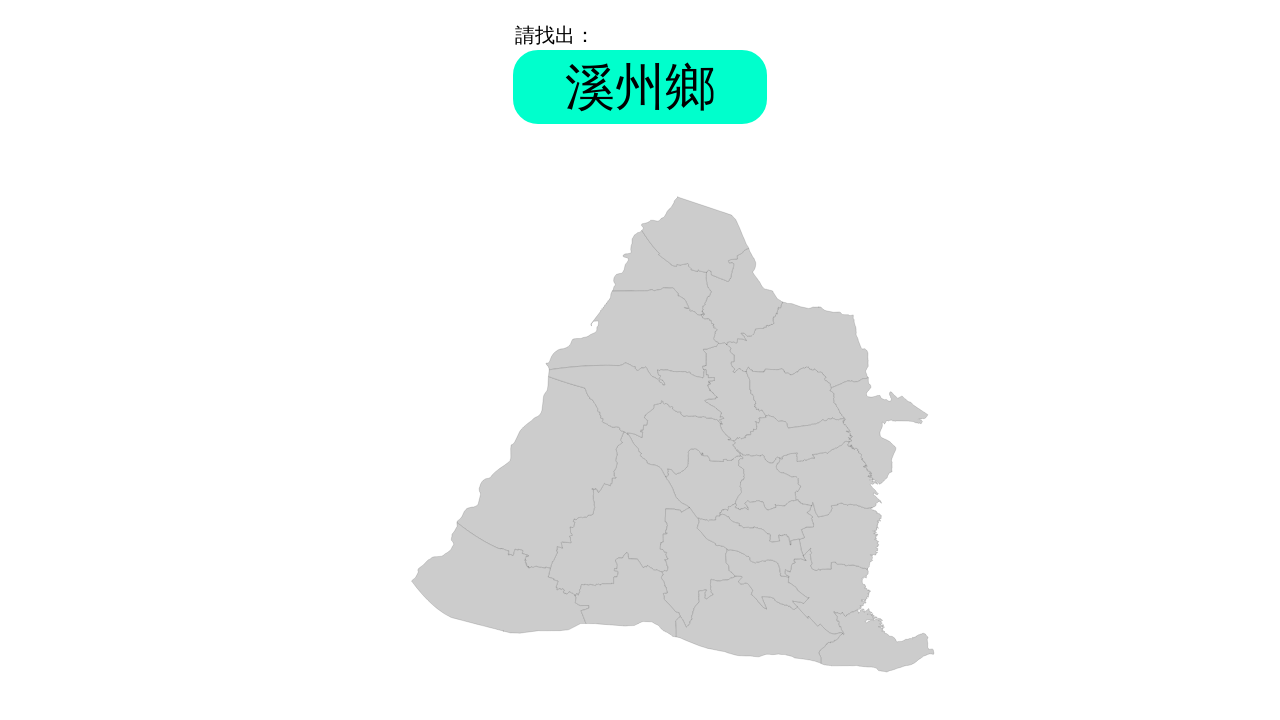

Clicked answer element with ID '溪州鄉' at (759, 620) on #溪州鄉
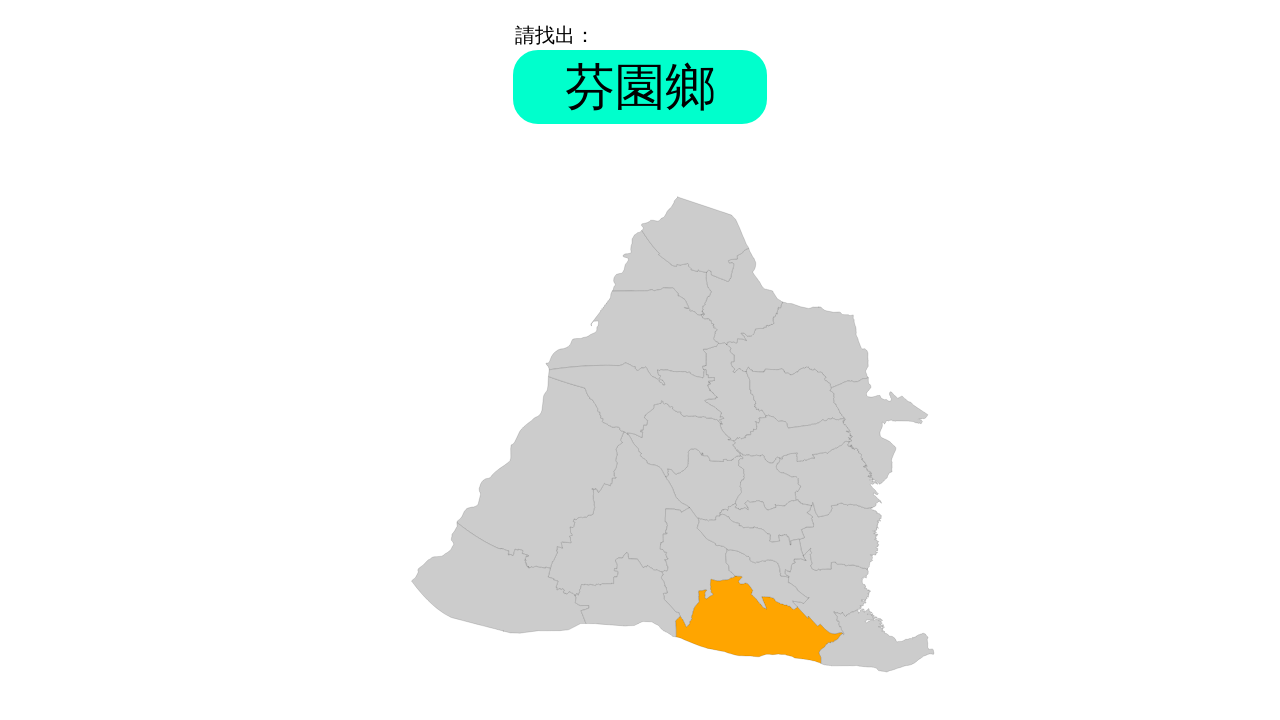

Round 2, Question 2: Waited for problem element to appear
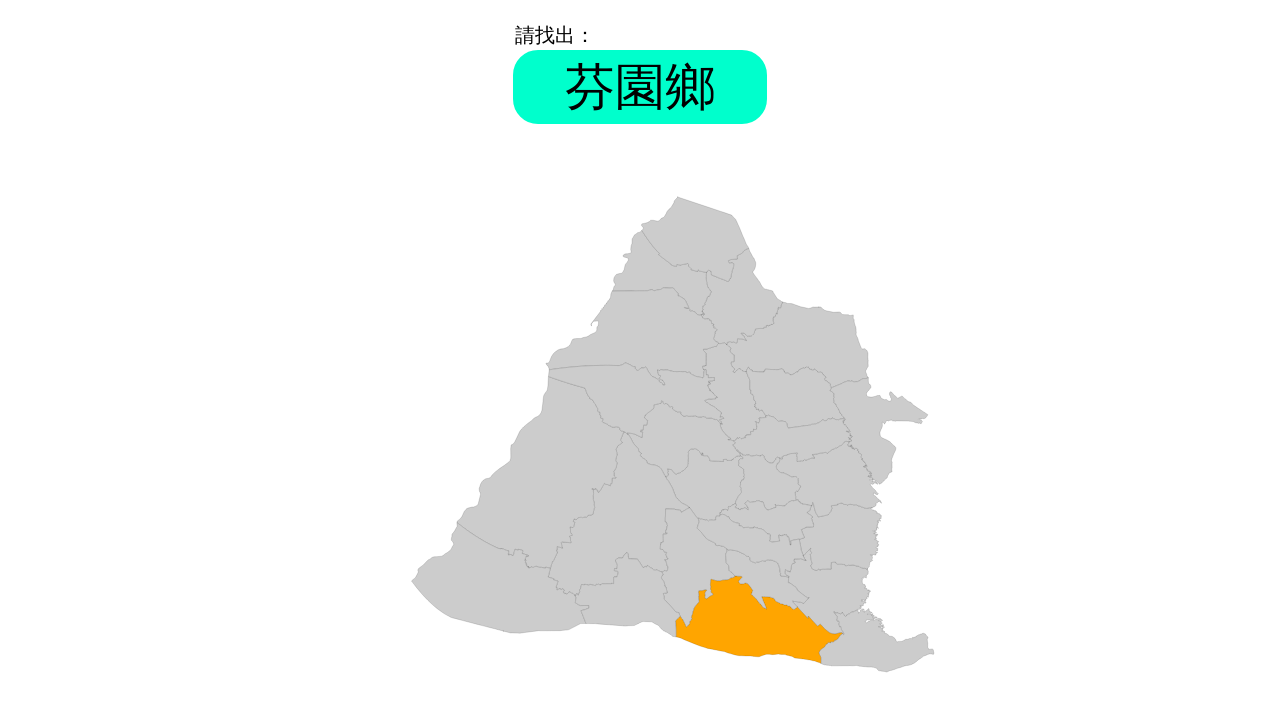

Retrieved problem text: '芬園鄉'
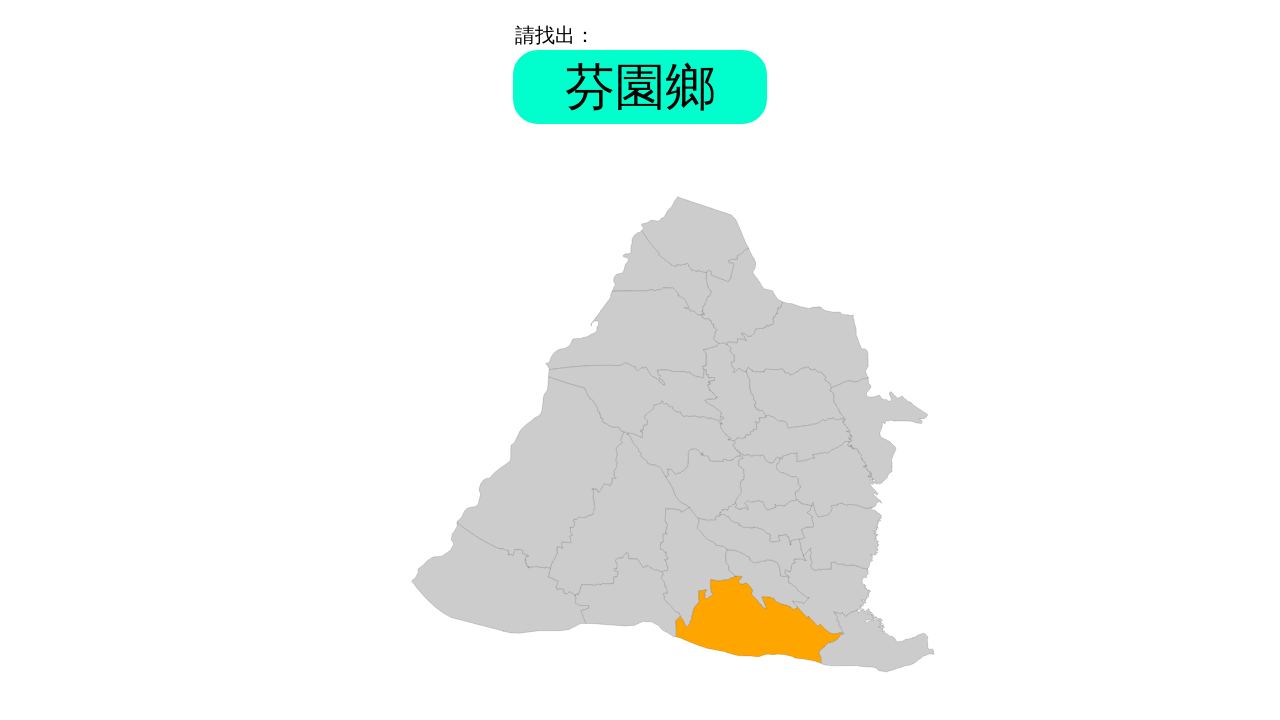

Clicked answer element with ID '芬園鄉' at (879, 431) on #芬園鄉
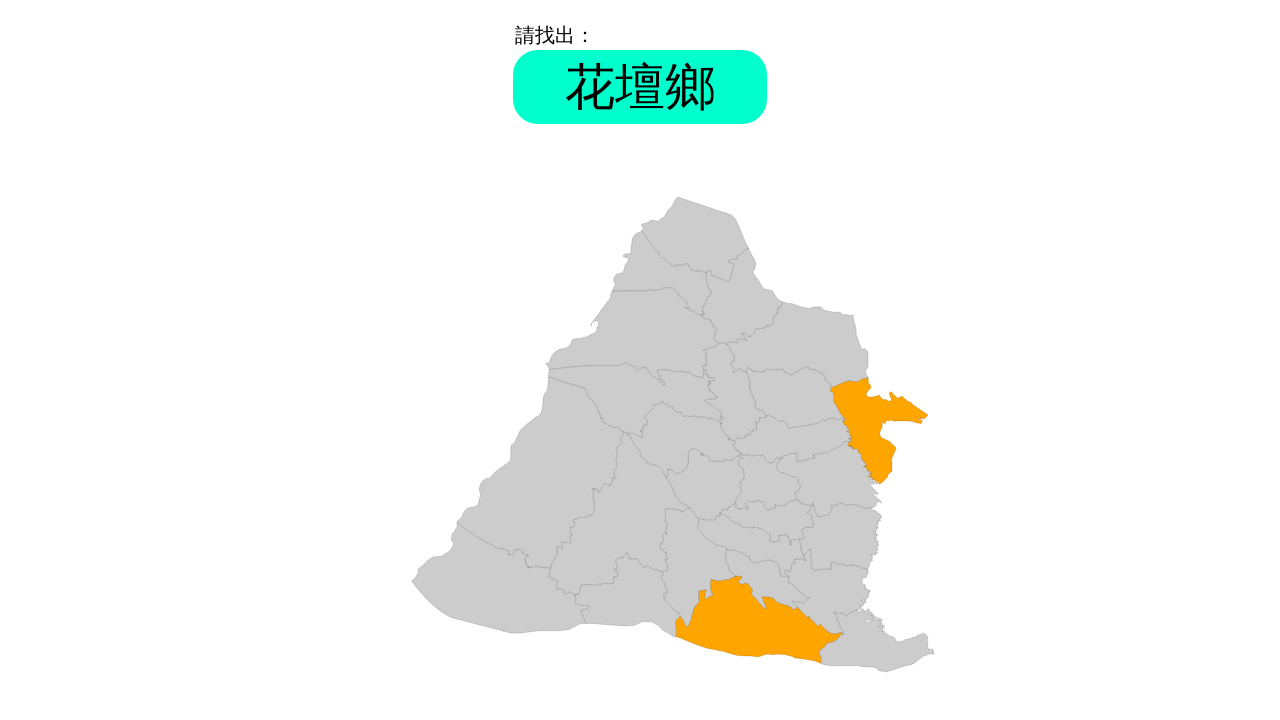

Round 2, Question 3: Waited for problem element to appear
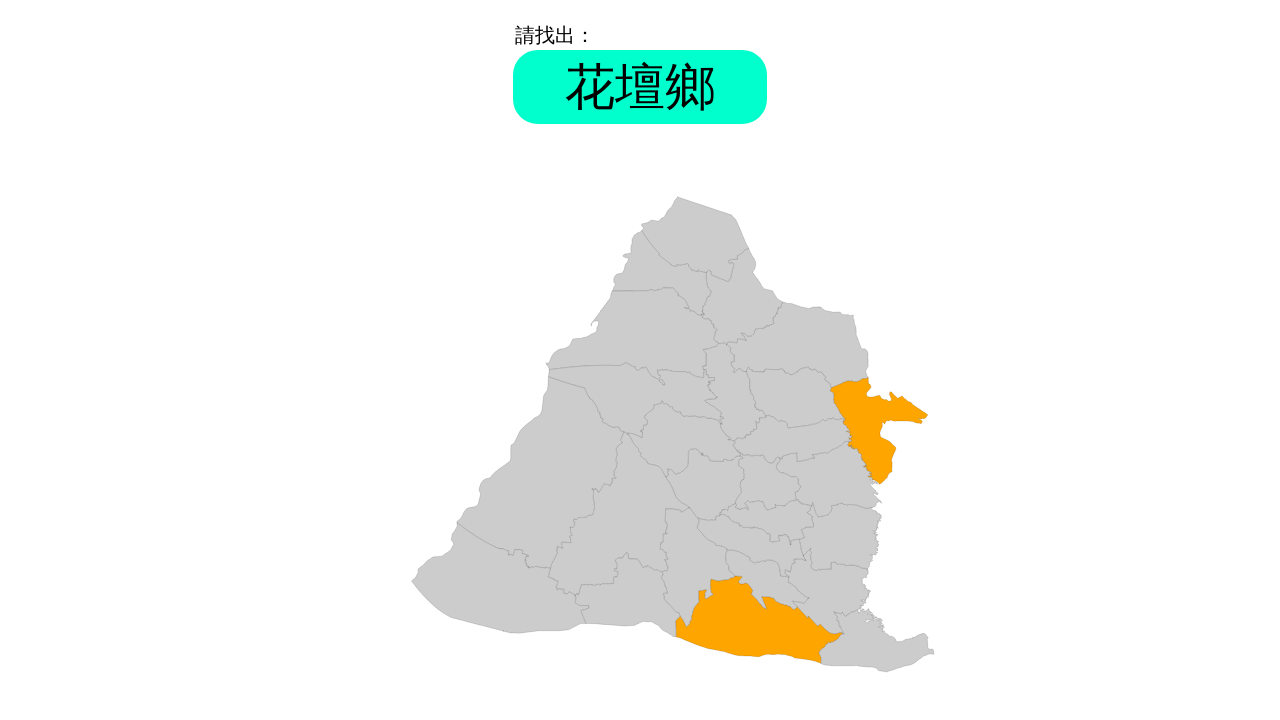

Retrieved problem text: '花壇鄉'
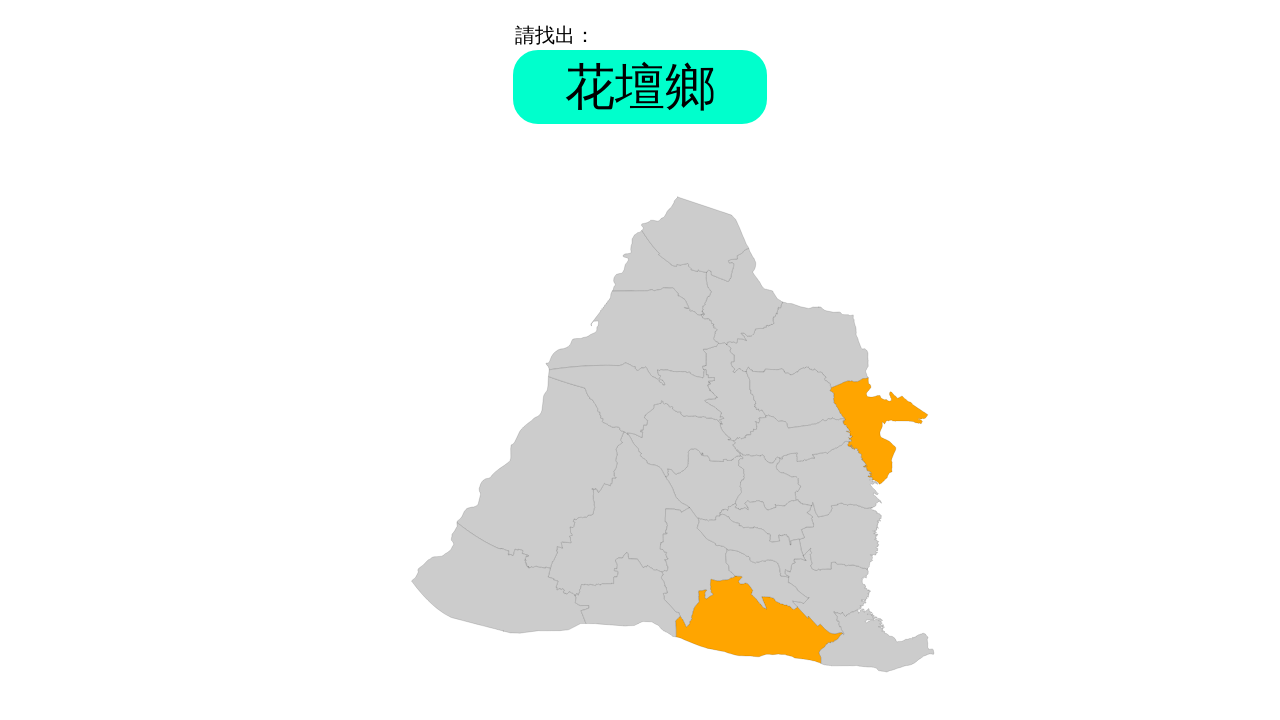

Clicked answer element with ID '花壇鄉' at (796, 398) on #花壇鄉
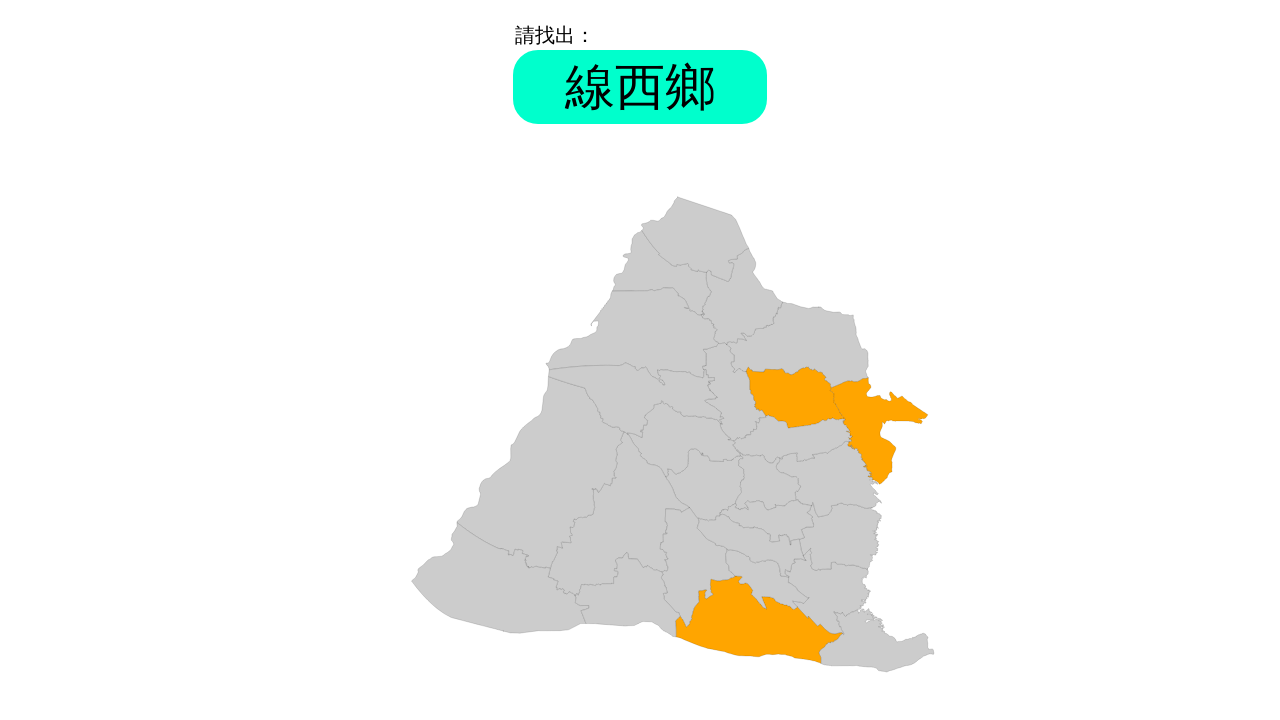

Round 2, Question 4: Waited for problem element to appear
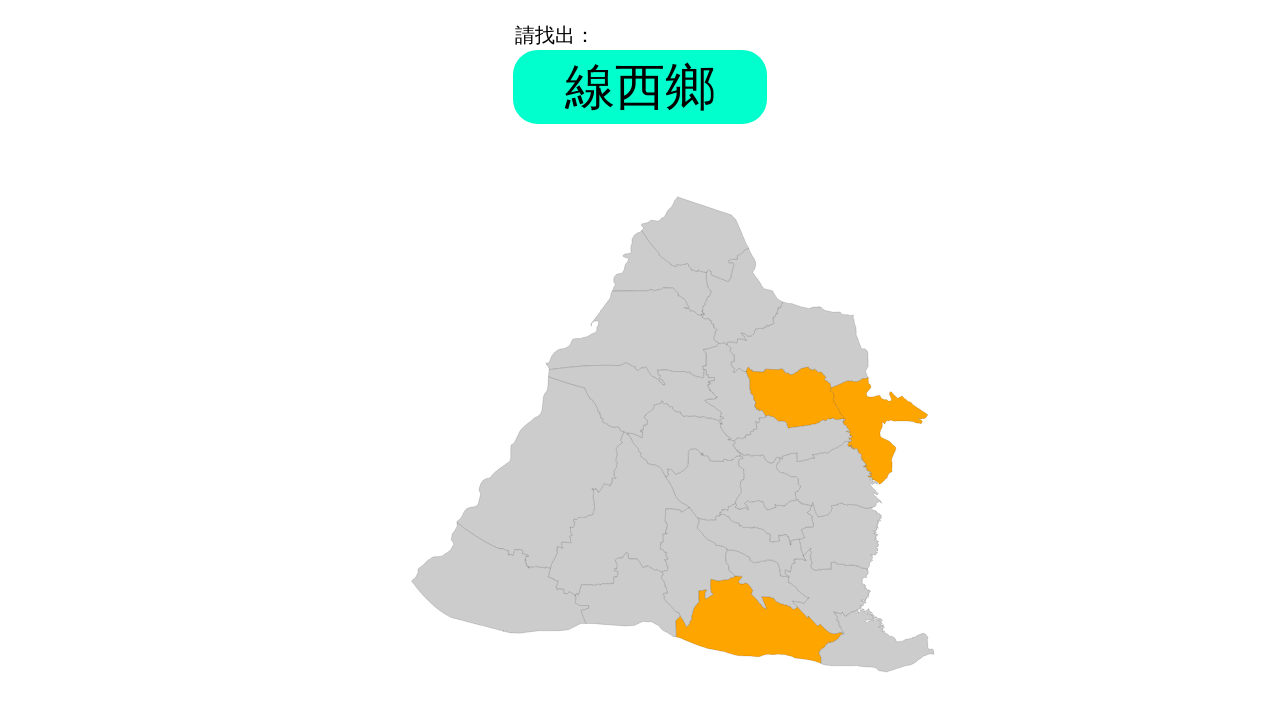

Retrieved problem text: '線西鄉'
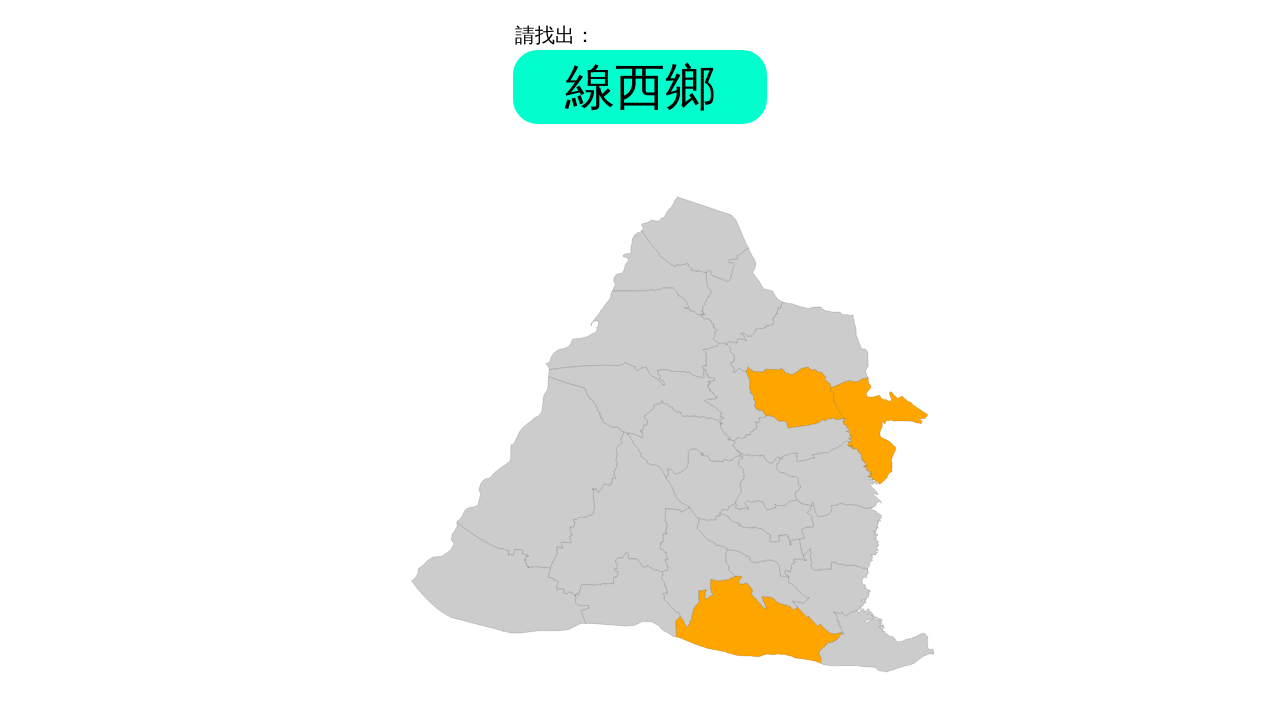

Clicked answer element with ID '線西鄉' at (662, 273) on #線西鄉
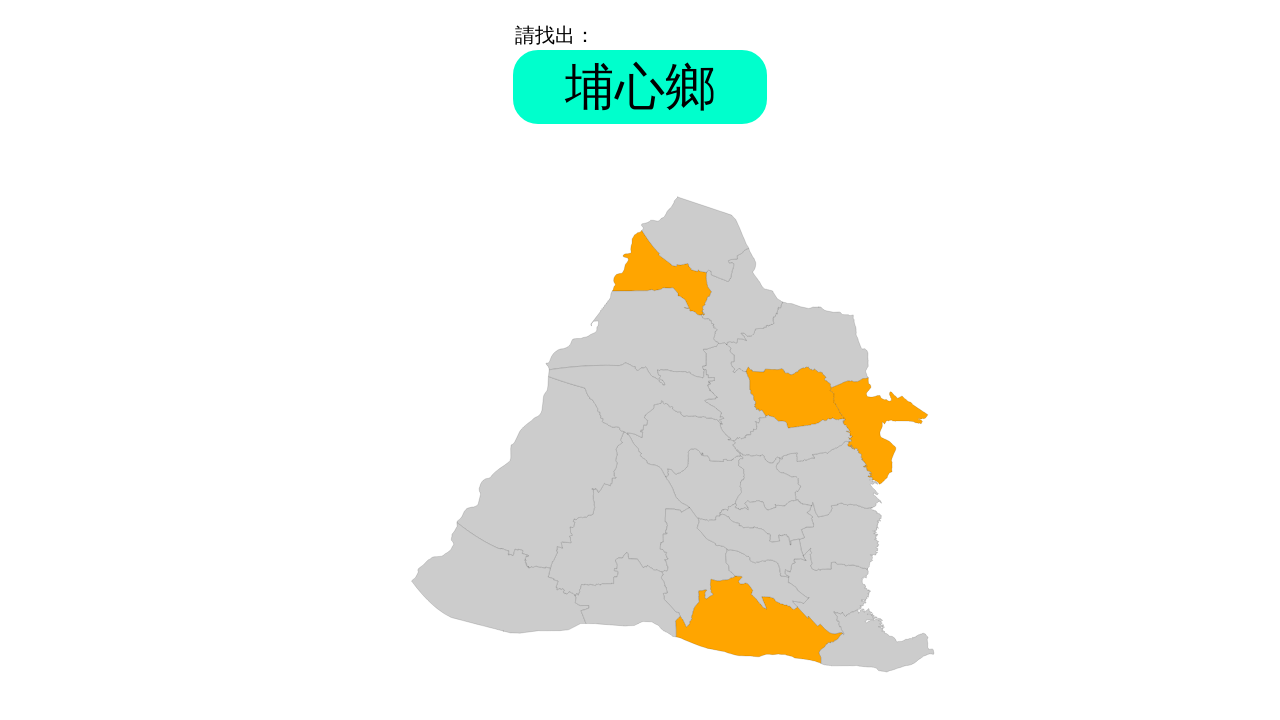

Round 2, Question 5: Waited for problem element to appear
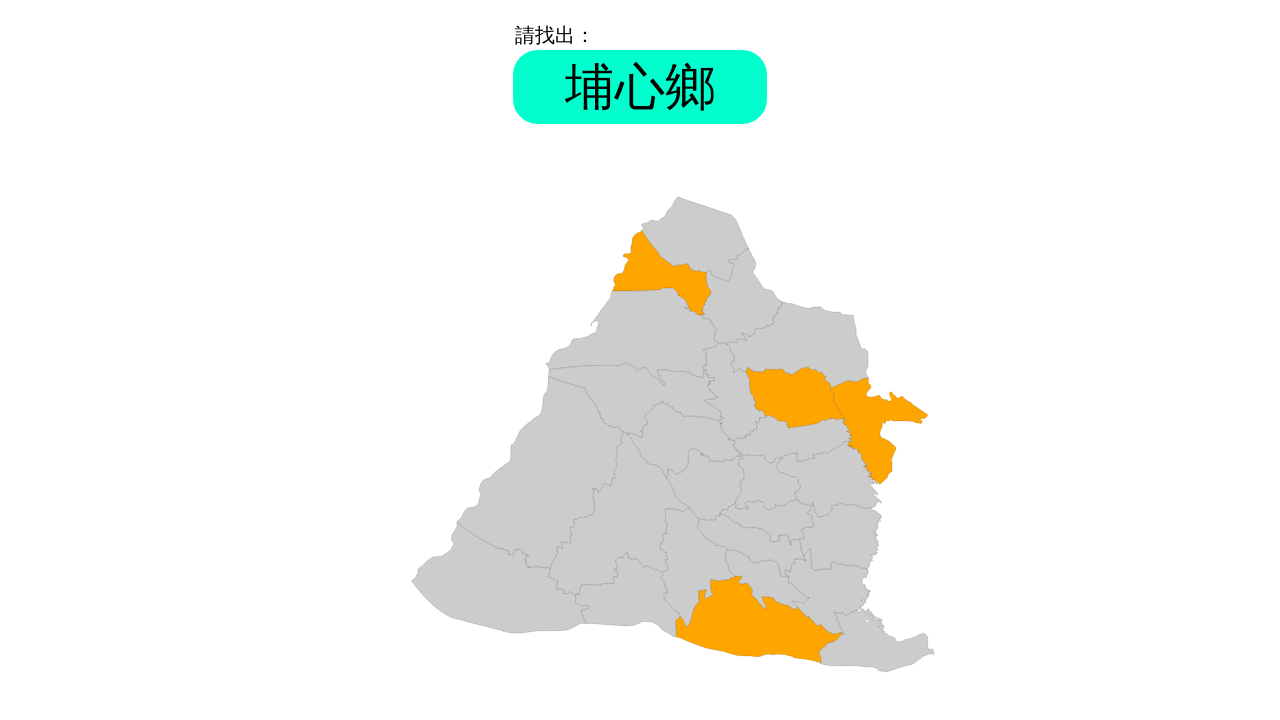

Retrieved problem text: '埔心鄉'
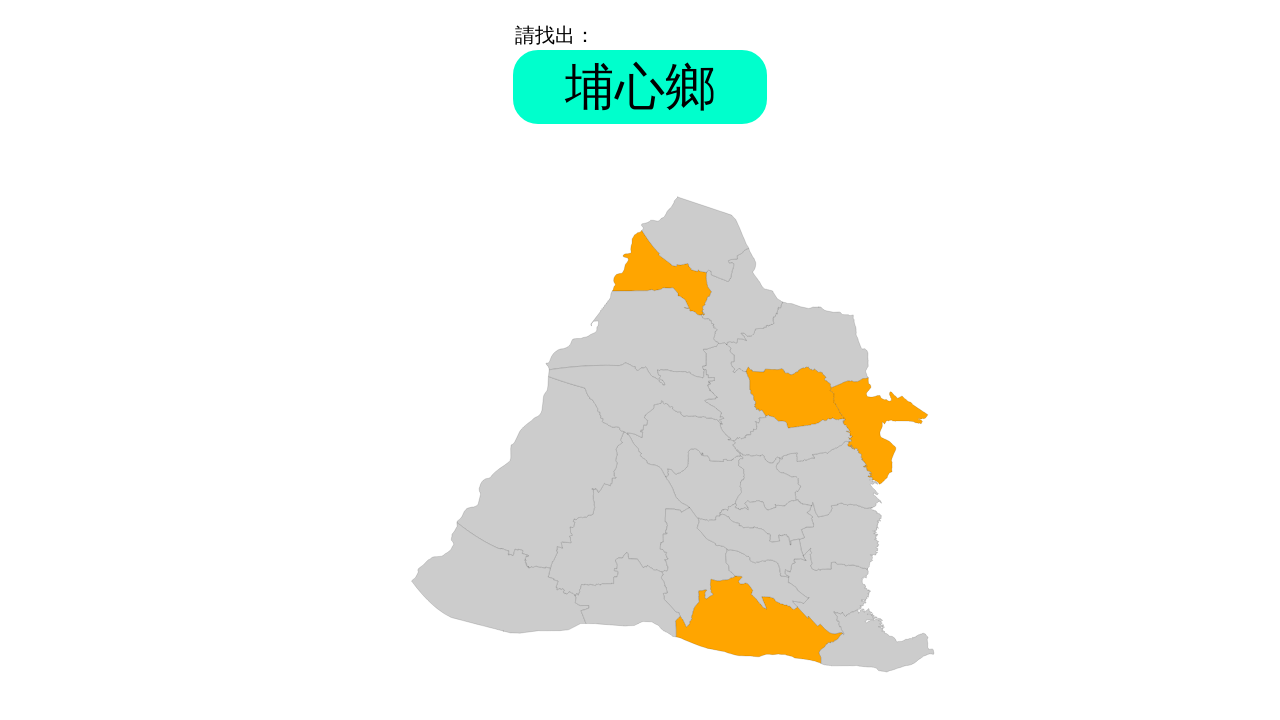

Clicked answer element with ID '埔心鄉' at (768, 480) on #埔心鄉
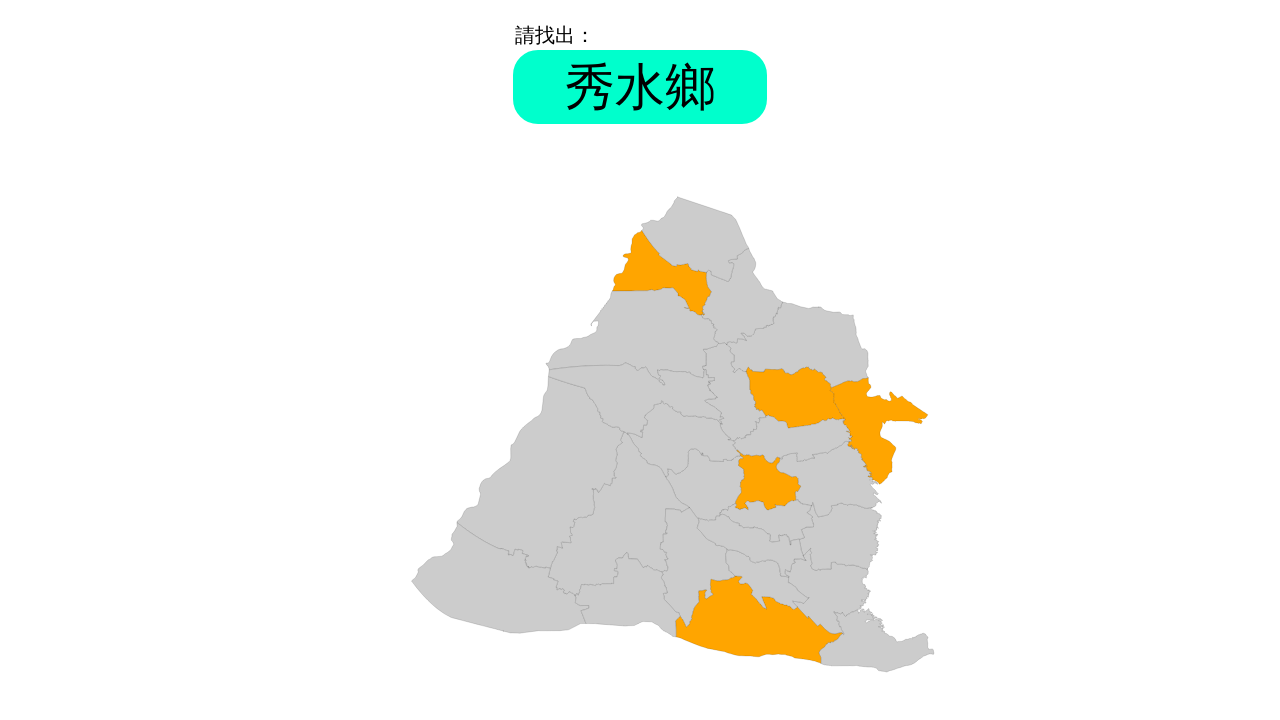

Round 2, Question 6: Waited for problem element to appear
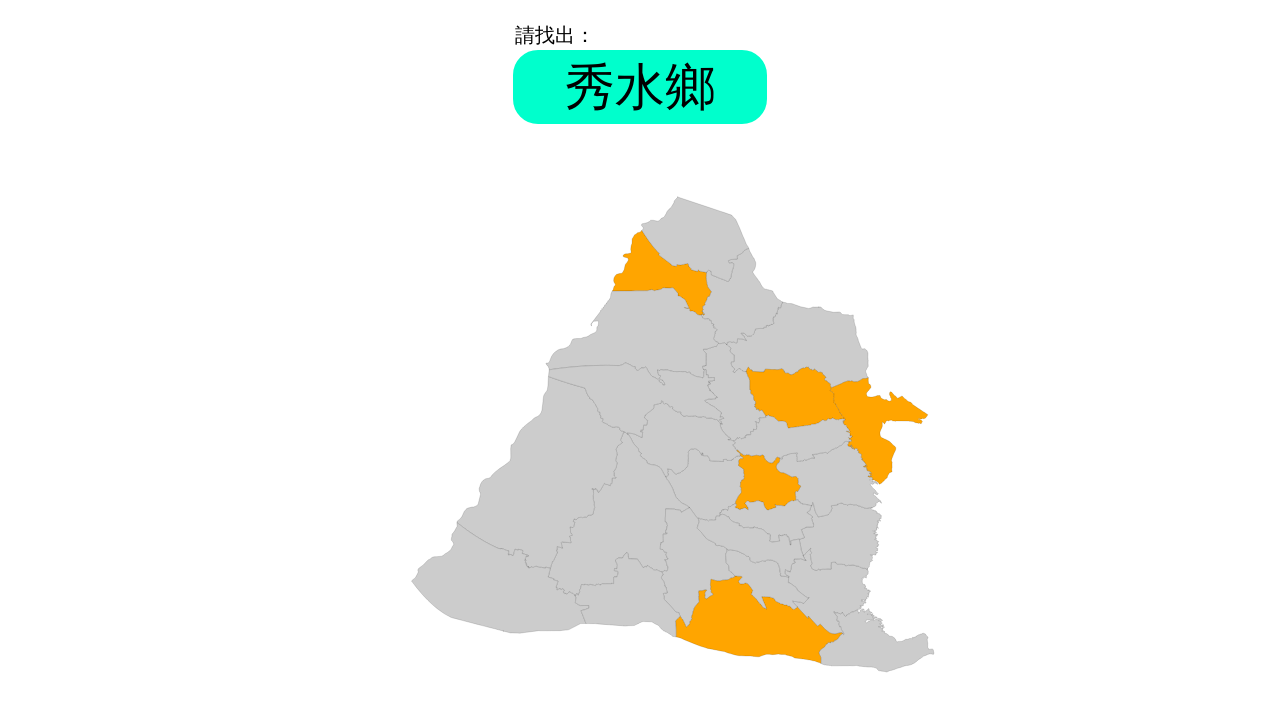

Retrieved problem text: '秀水鄉'
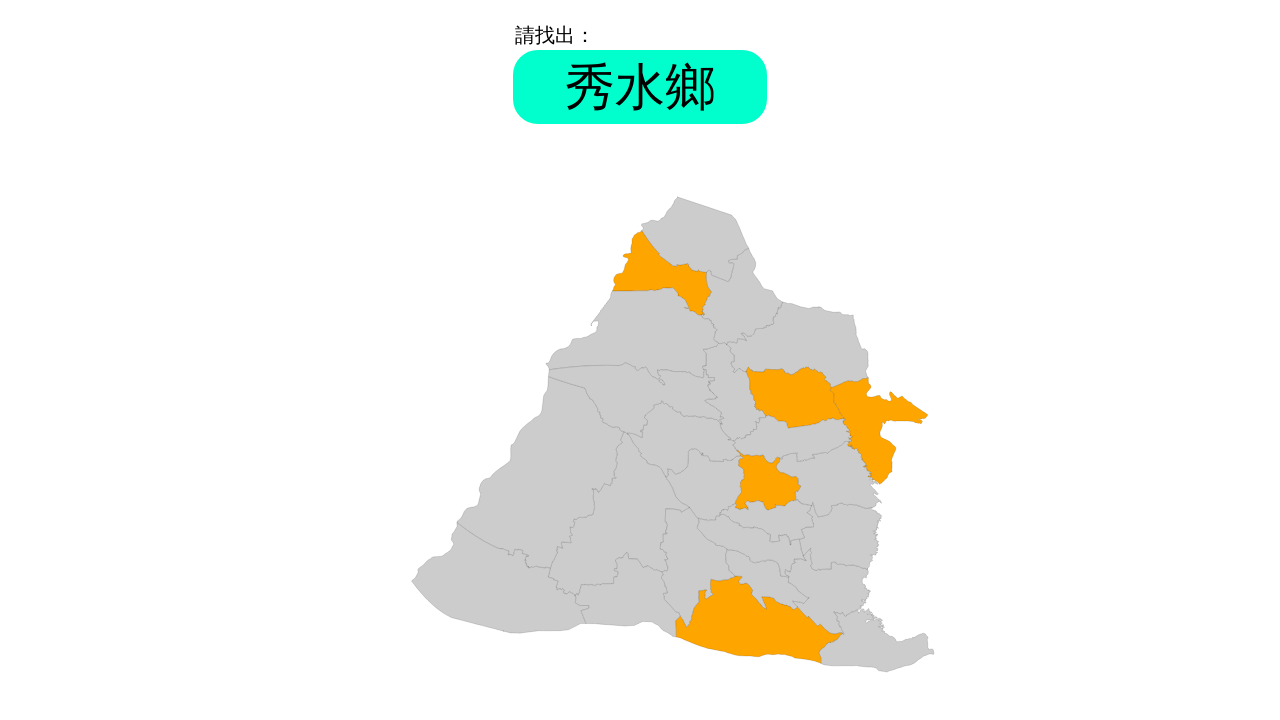

Clicked answer element with ID '秀水鄉' at (734, 392) on #秀水鄉
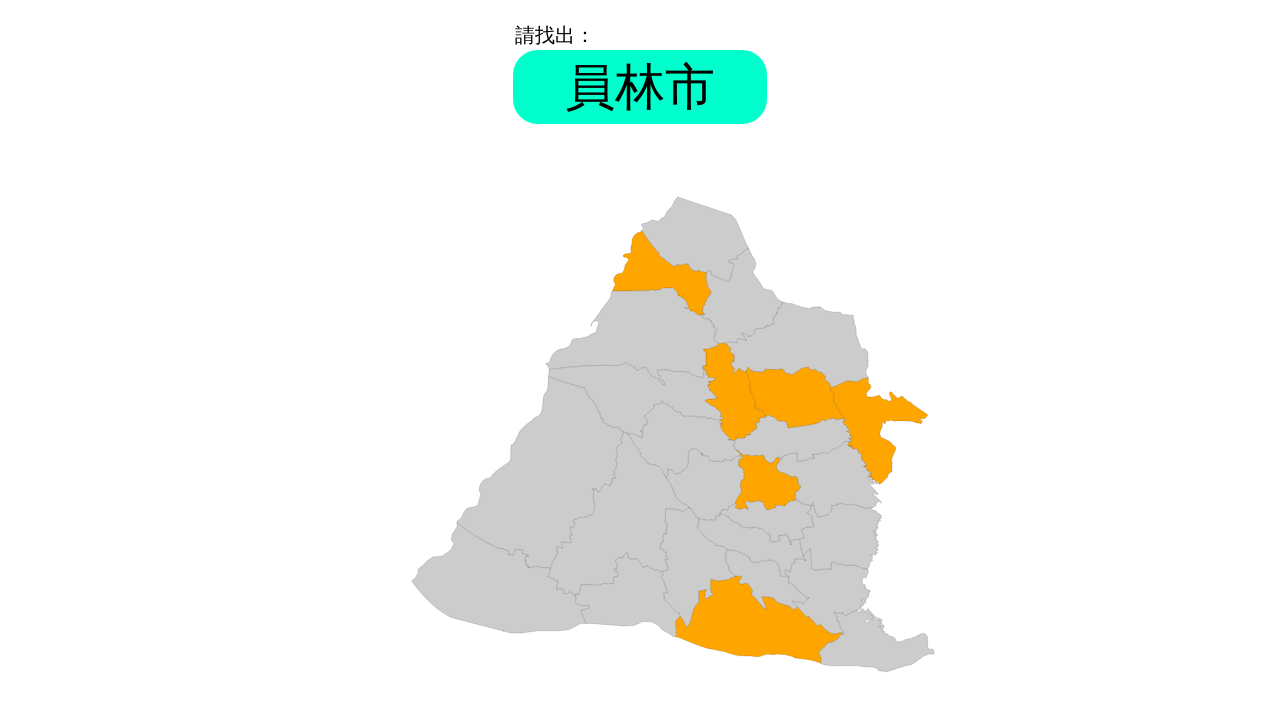

Round 2, Question 7: Waited for problem element to appear
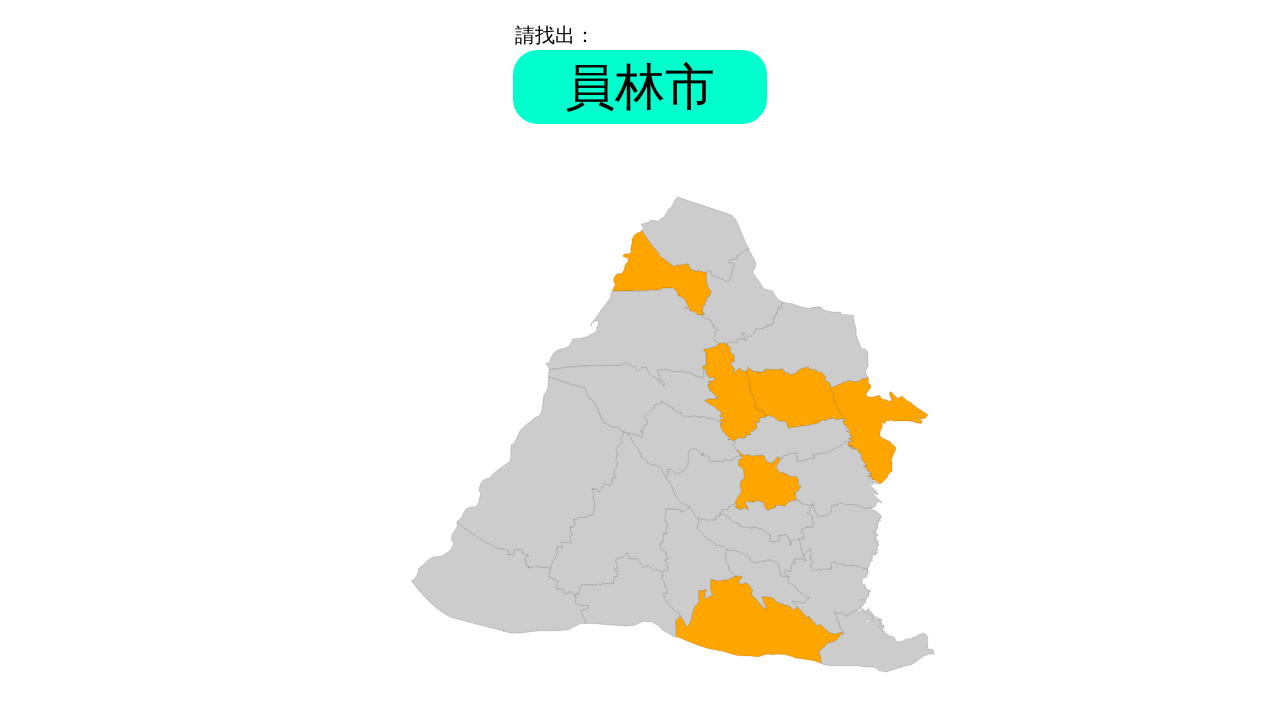

Retrieved problem text: '員林市'
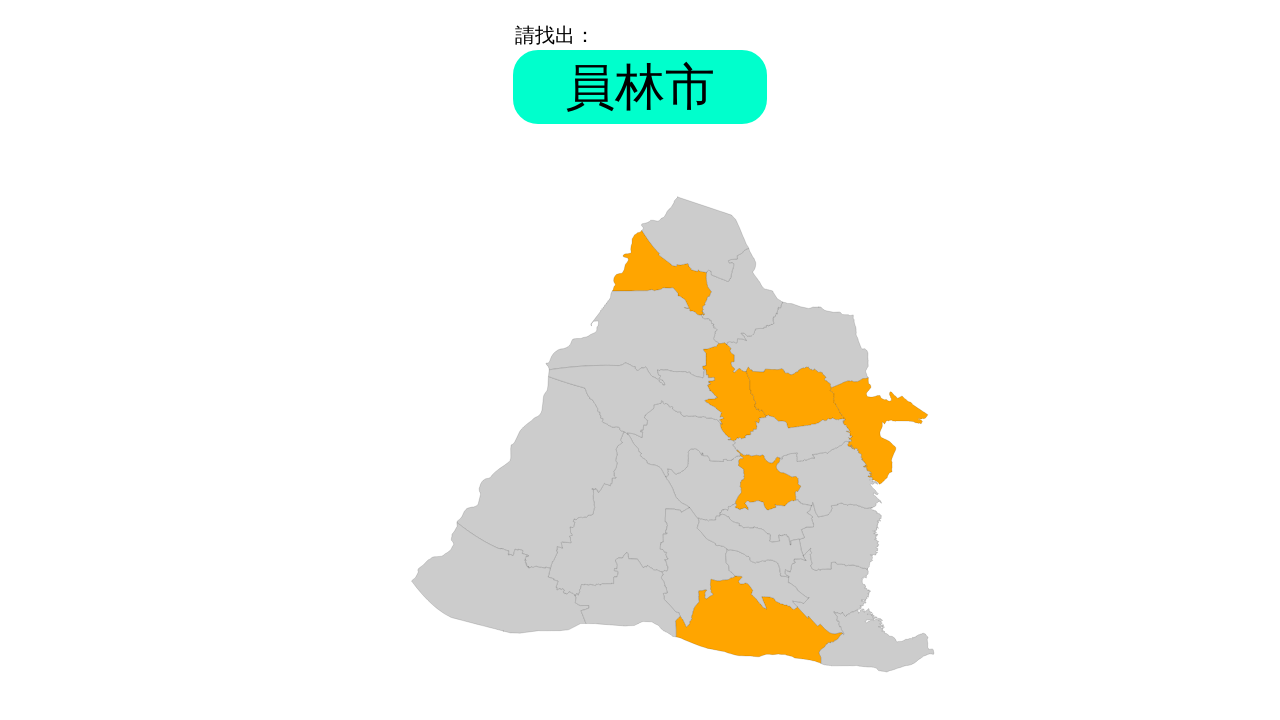

Clicked answer element with ID '員林市' at (829, 479) on #員林市
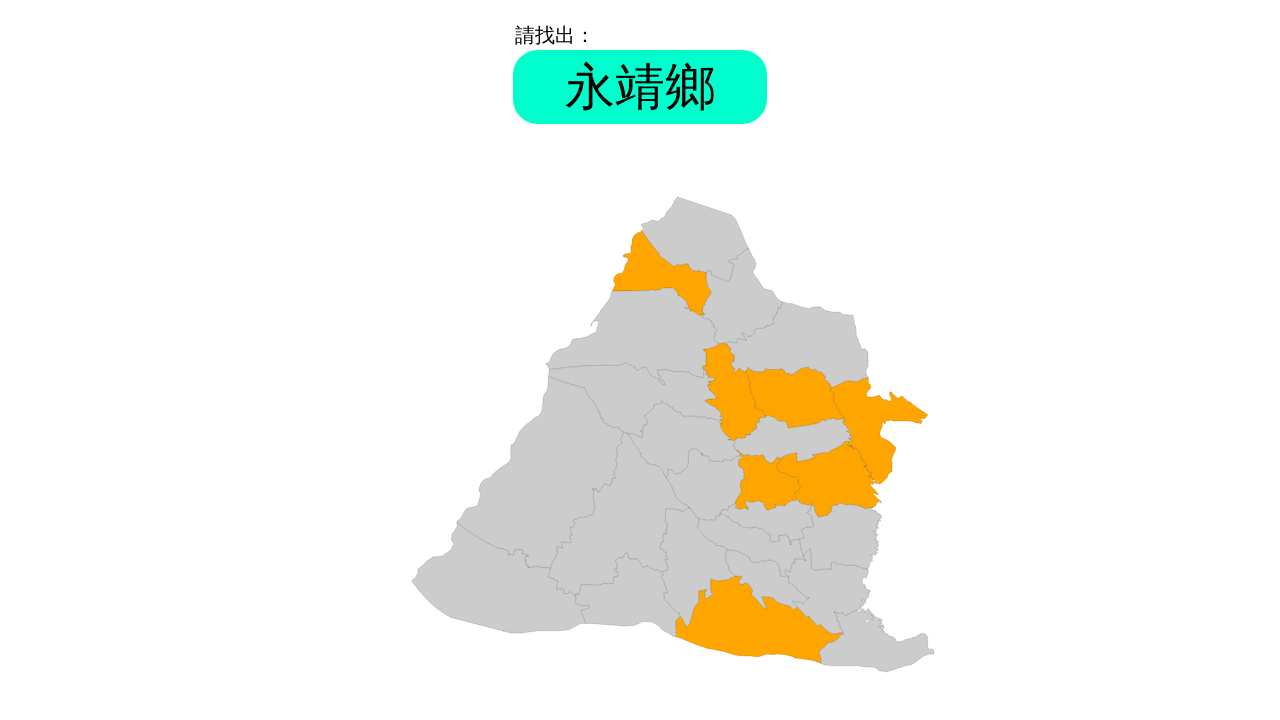

Round 2, Question 8: Waited for problem element to appear
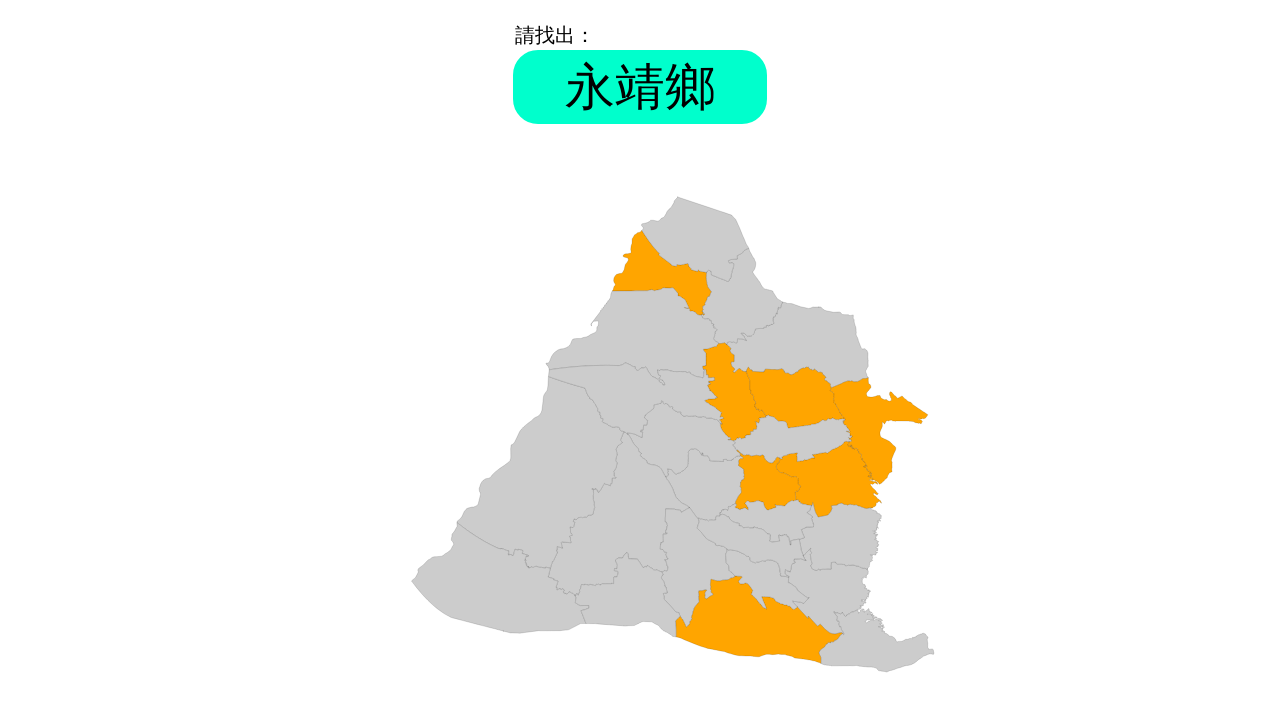

Retrieved problem text: '永靖鄉'
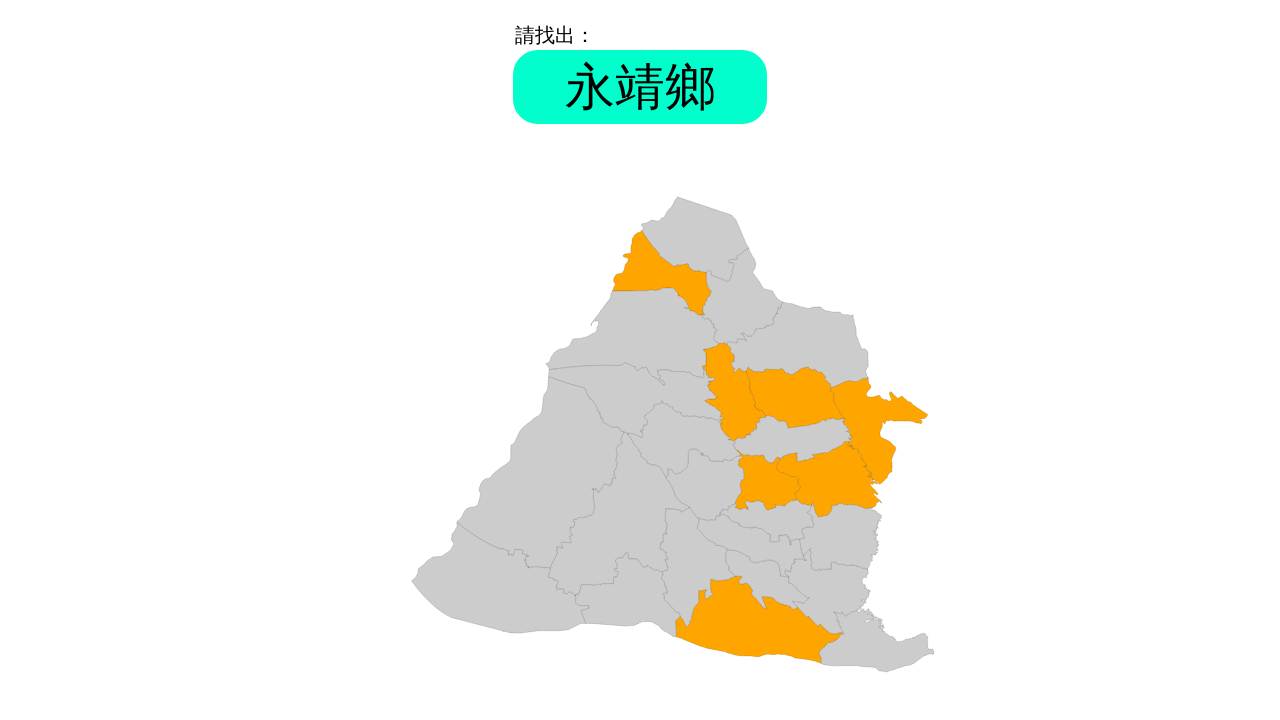

Clicked answer element with ID '永靖鄉' at (767, 522) on #永靖鄉
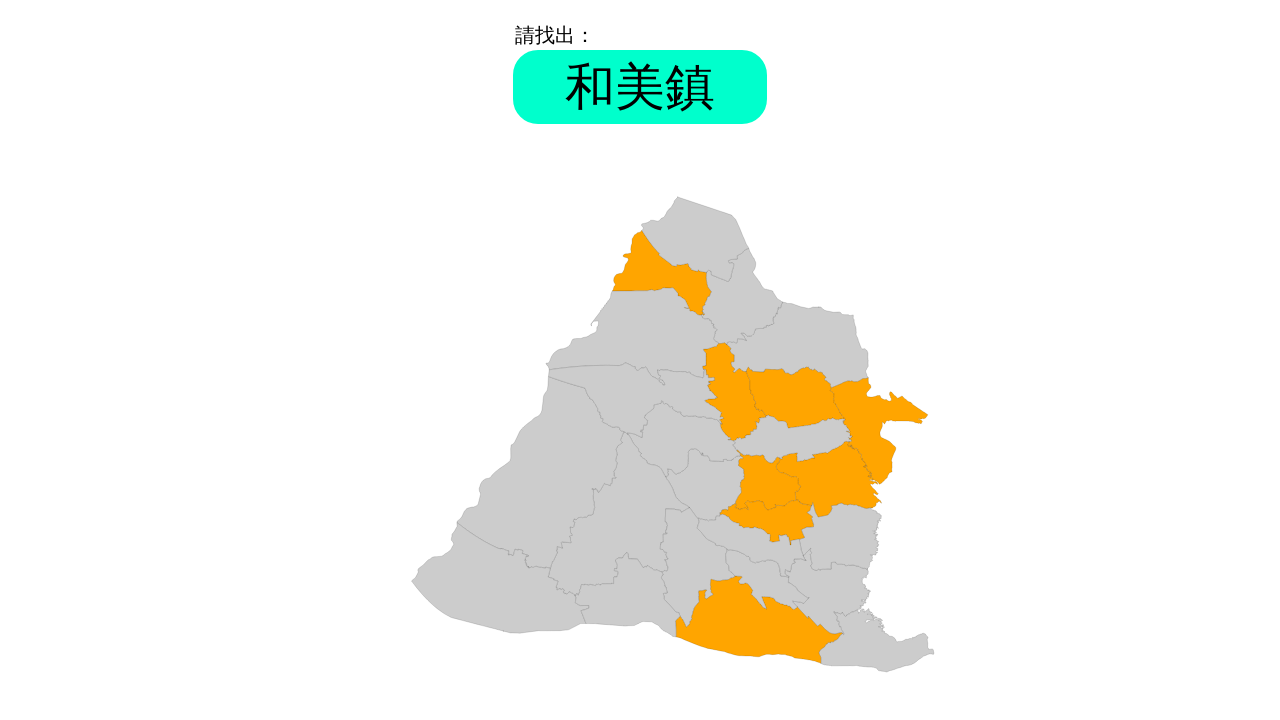

Round 2, Question 9: Waited for problem element to appear
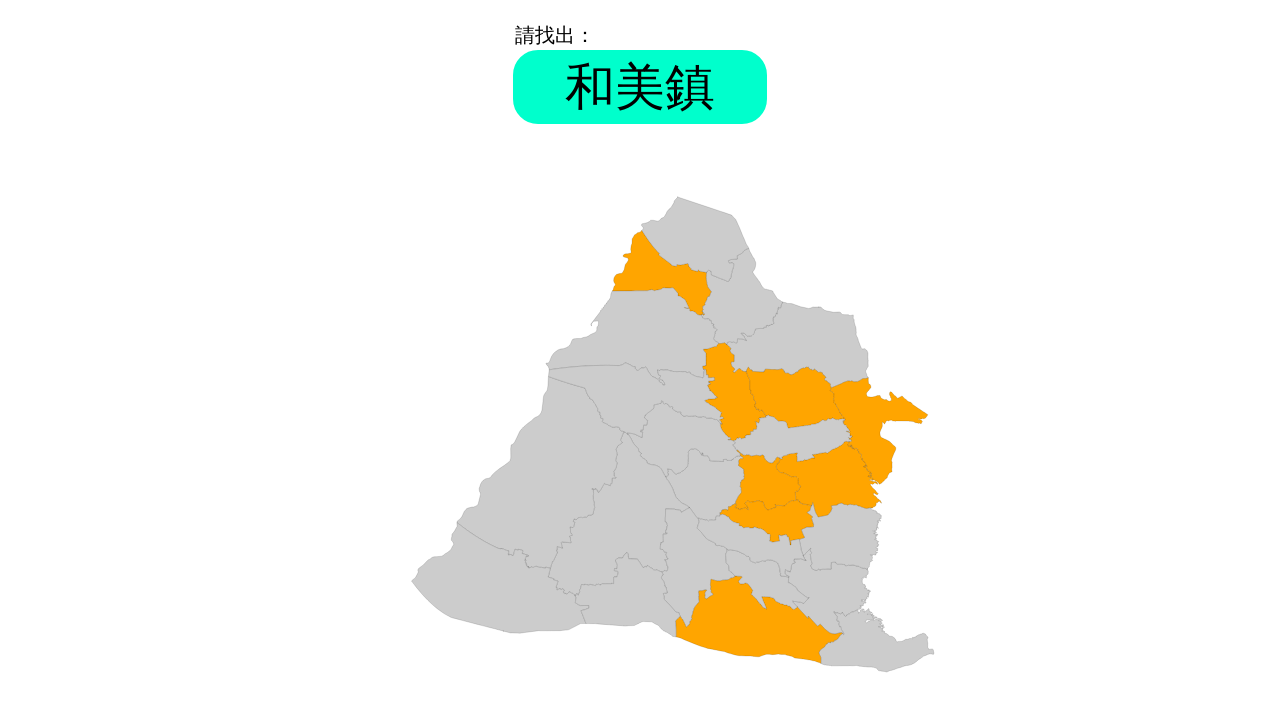

Retrieved problem text: '和美鎮'
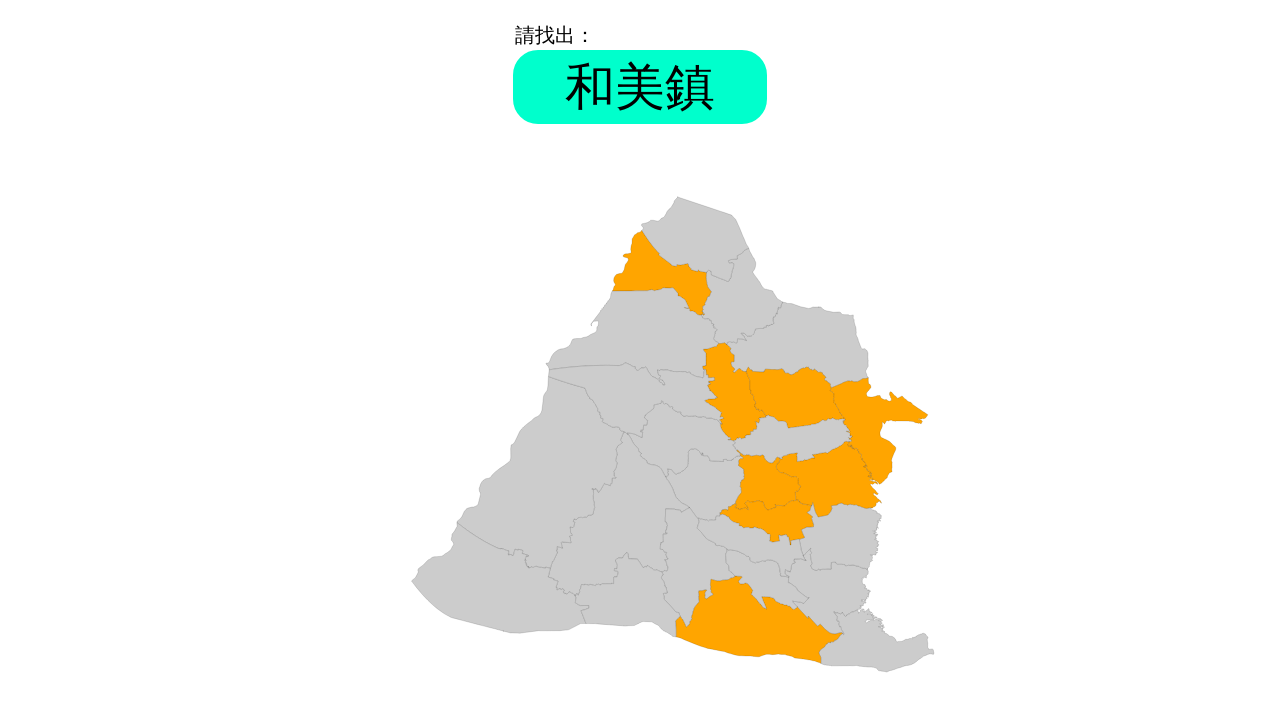

Clicked answer element with ID '和美鎮' at (742, 296) on #和美鎮
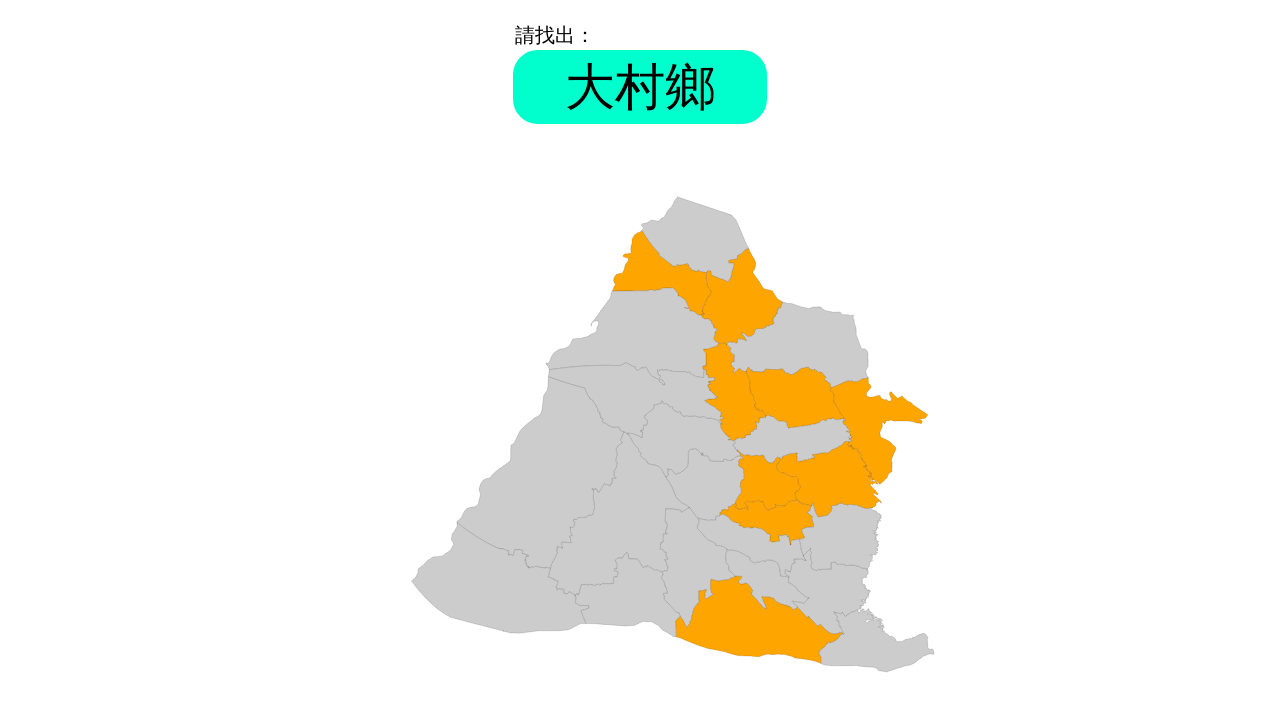

Round 2, Question 10: Waited for problem element to appear
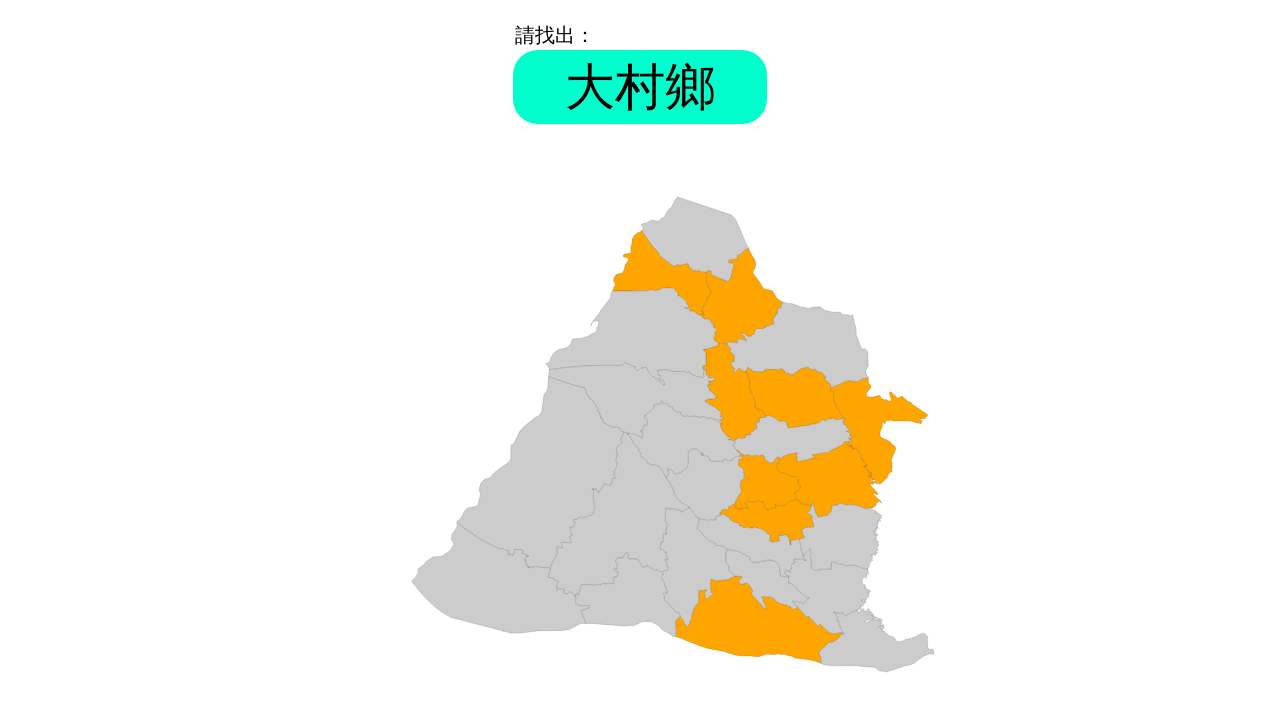

Retrieved problem text: '大村鄉'
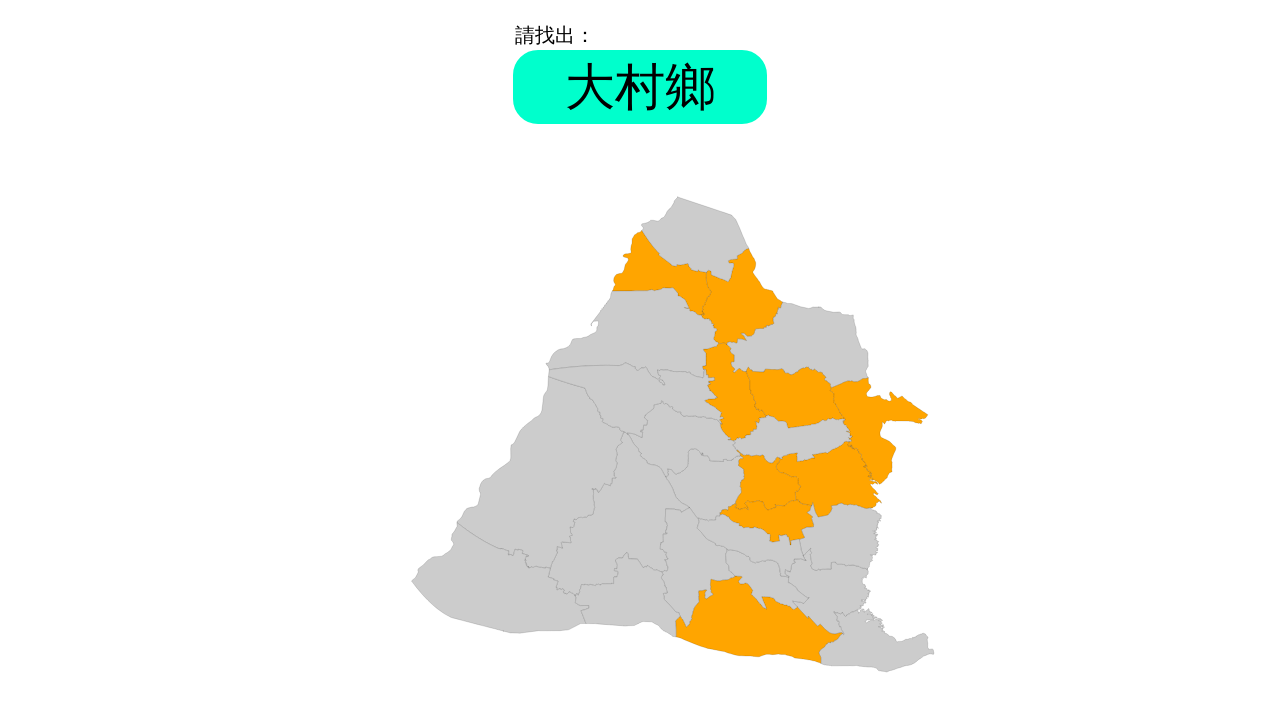

Clicked answer element with ID '大村鄉' at (792, 439) on #大村鄉
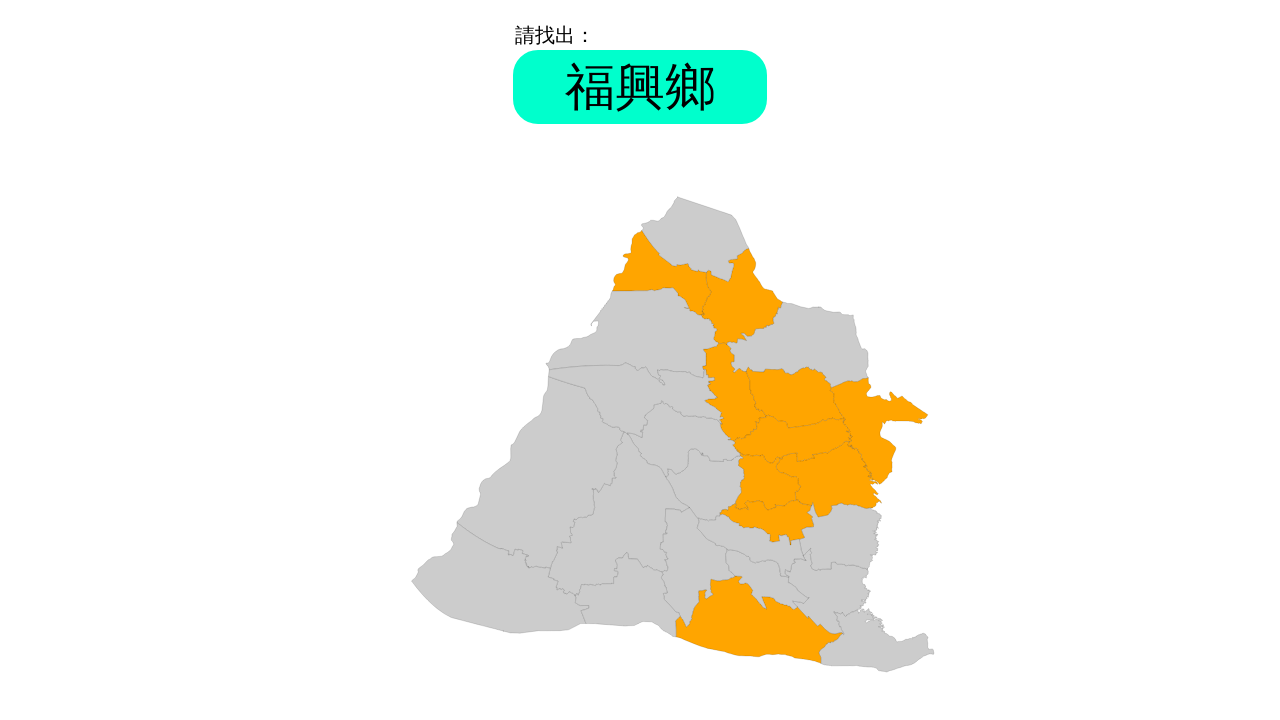

Round 2, Question 11: Waited for problem element to appear
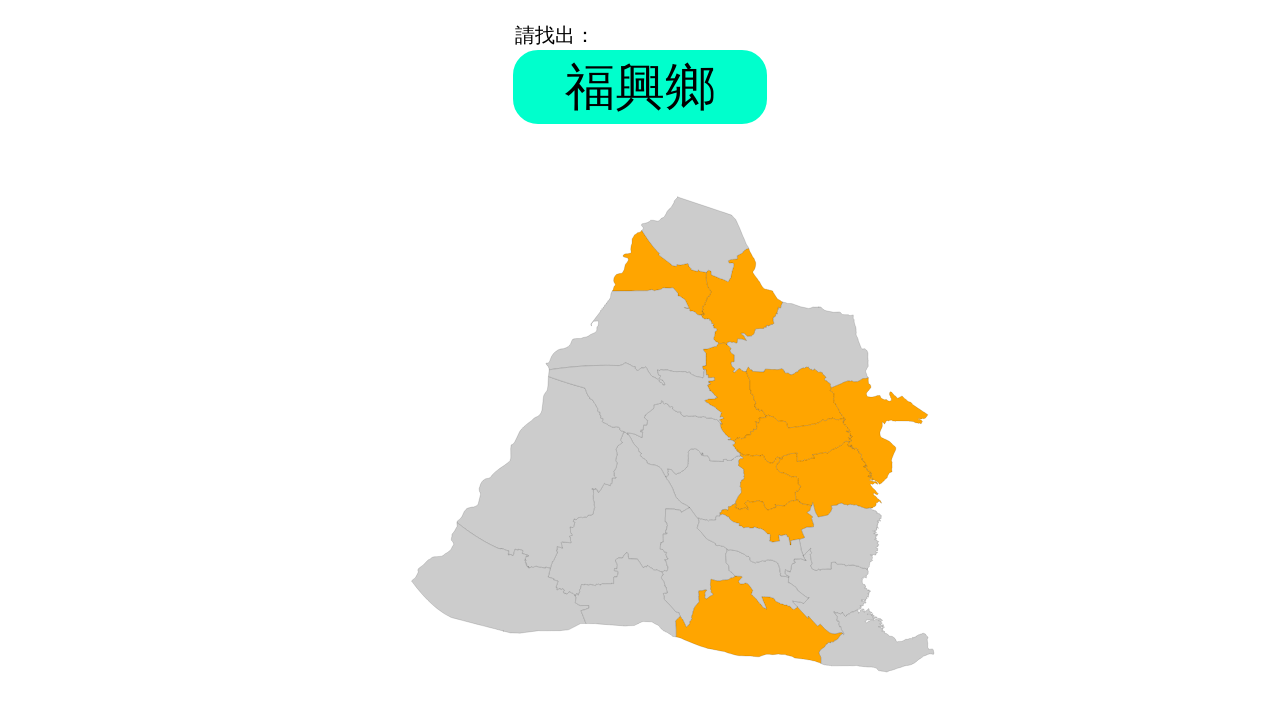

Retrieved problem text: '福興鄉'
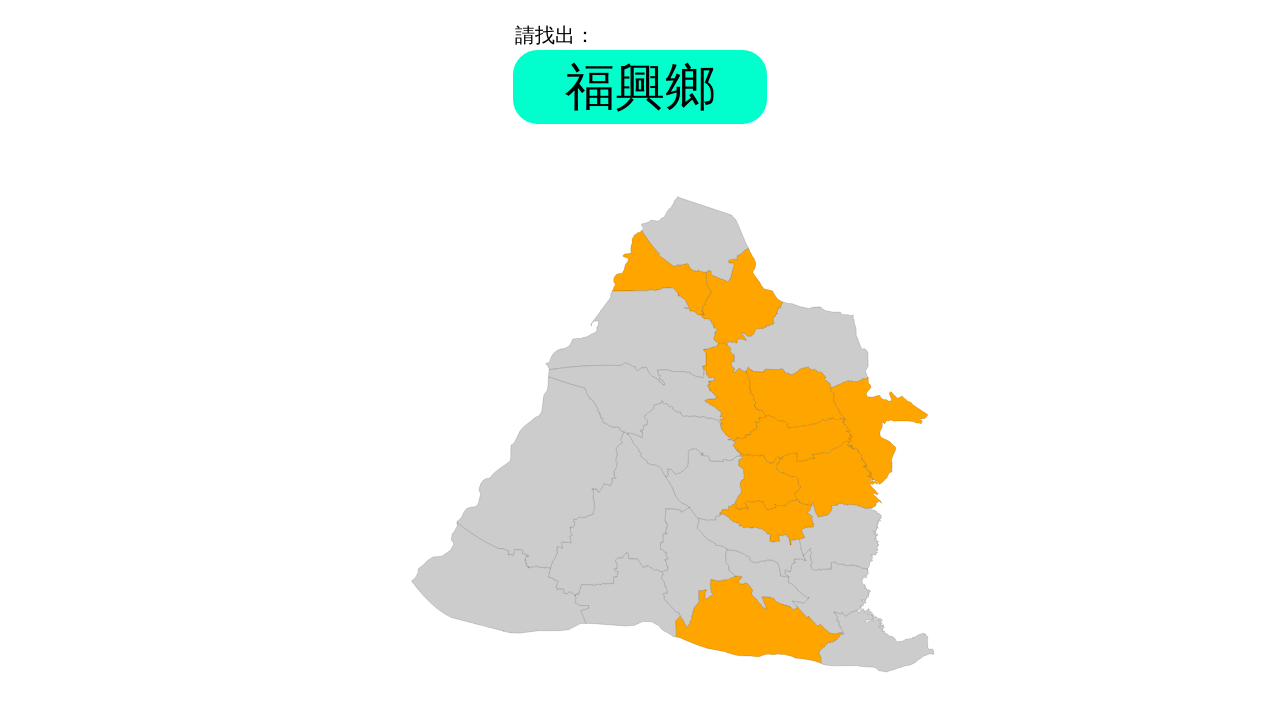

Clicked answer element with ID '福興鄉' at (636, 400) on #福興鄉
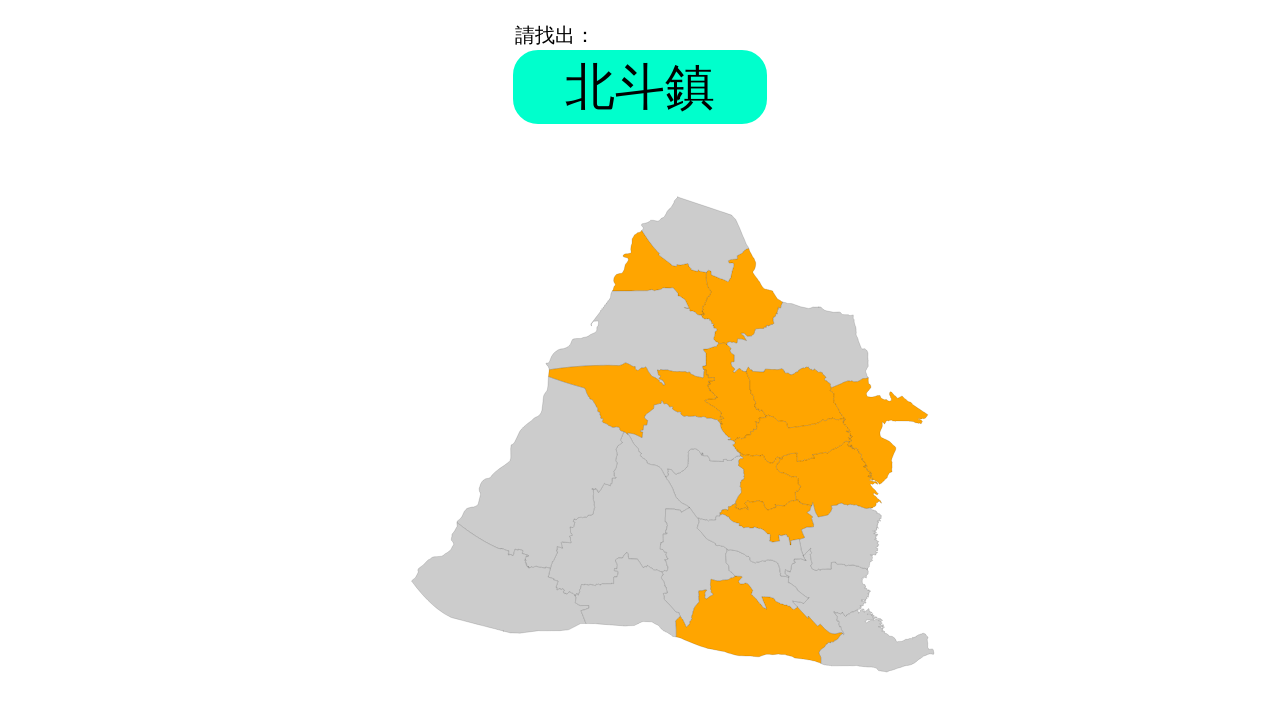

Round 2, Question 12: Waited for problem element to appear
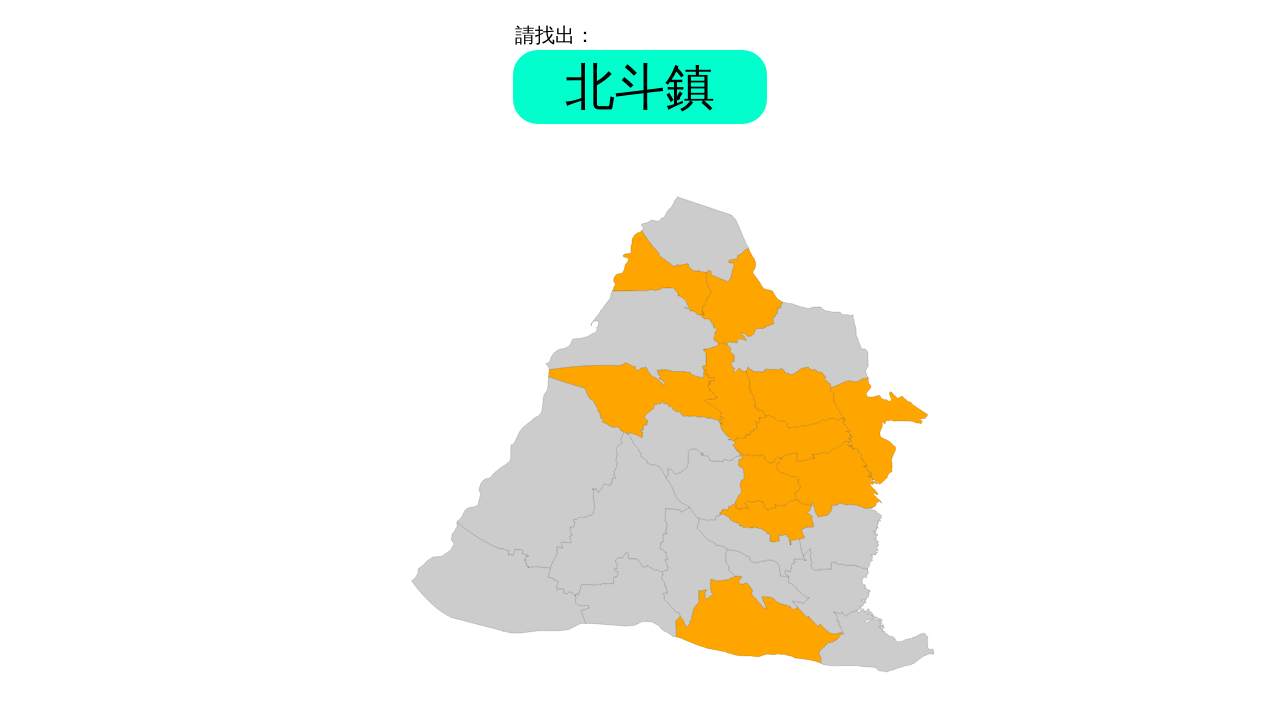

Retrieved problem text: '北斗鎮'
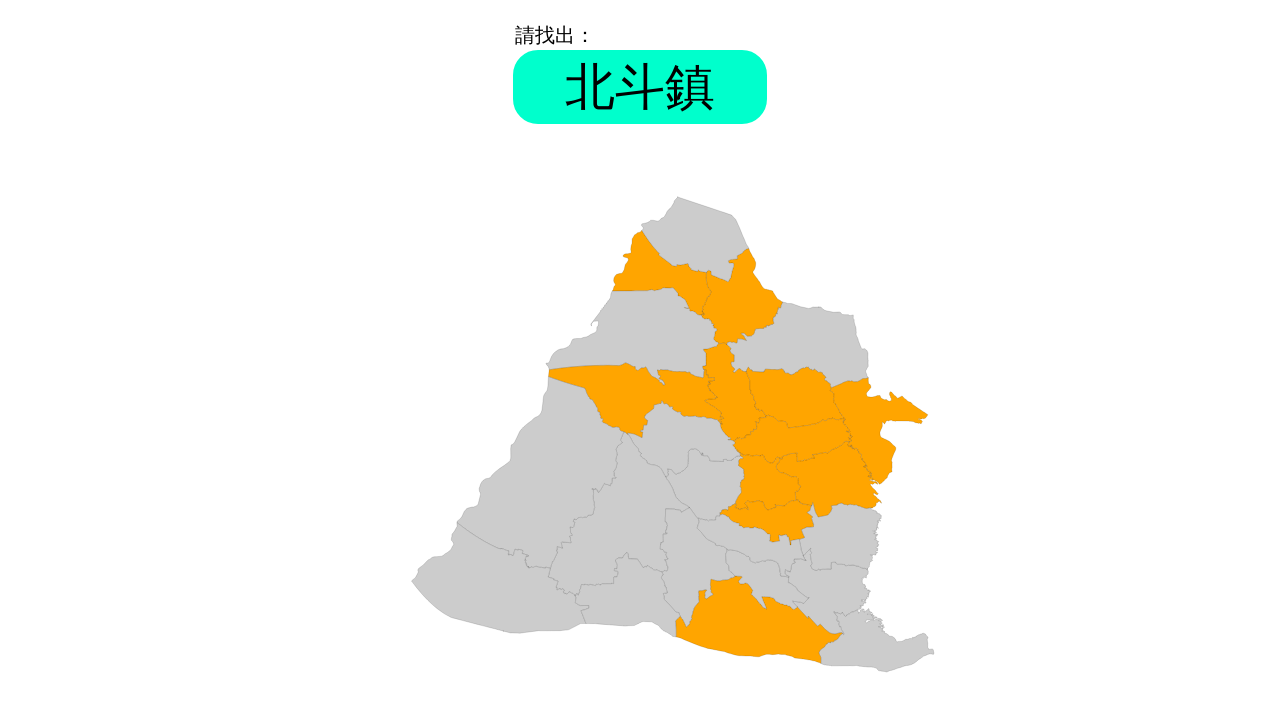

Clicked answer element with ID '北斗鎮' at (767, 579) on #北斗鎮
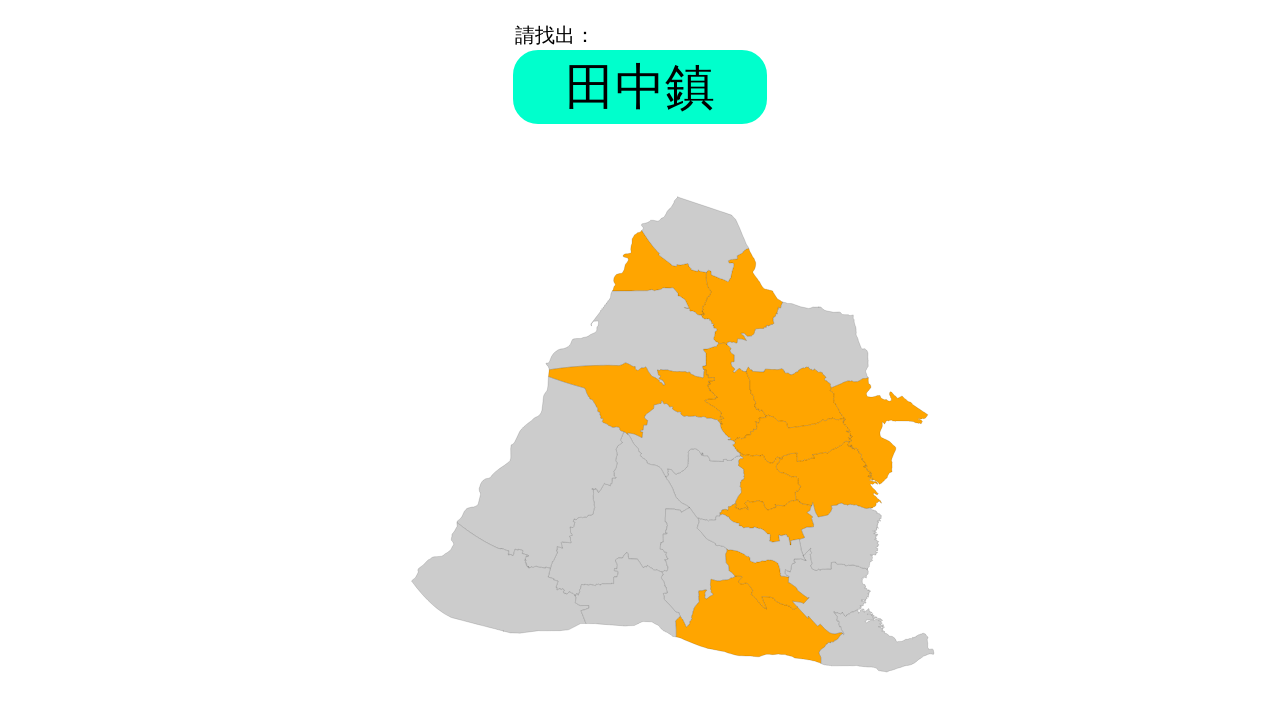

Round 2, Question 13: Waited for problem element to appear
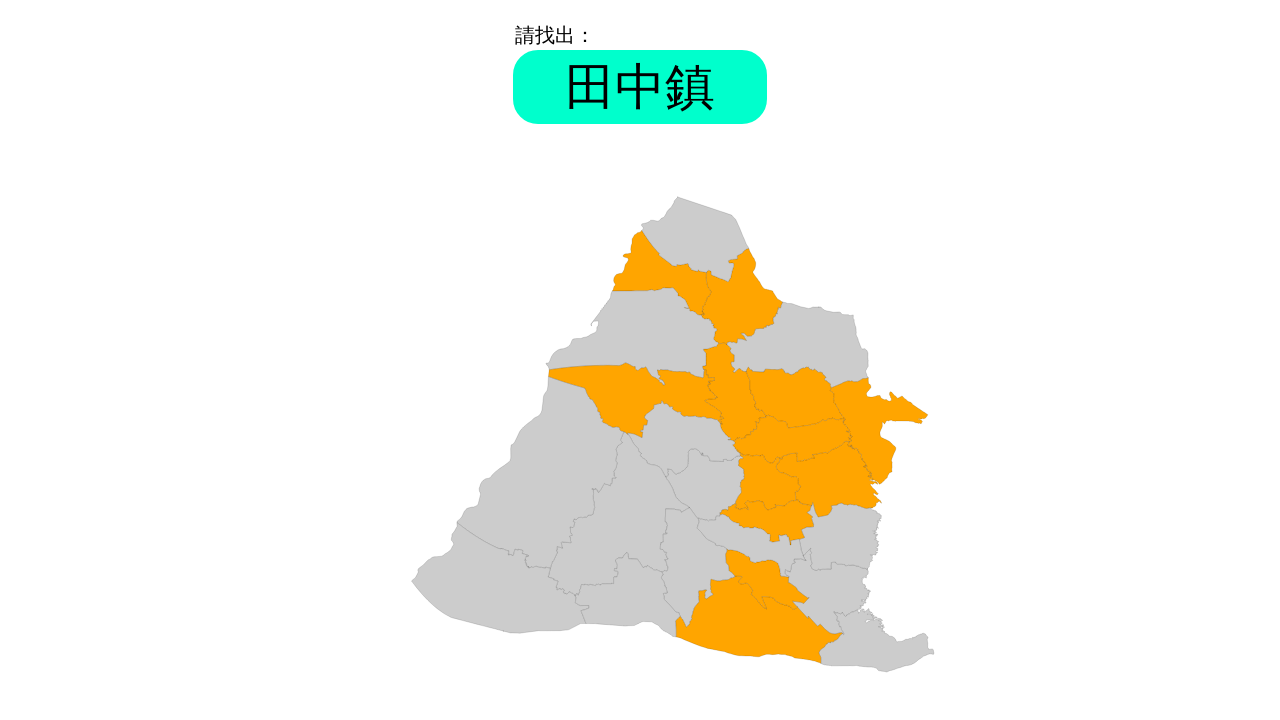

Retrieved problem text: '田中鎮'
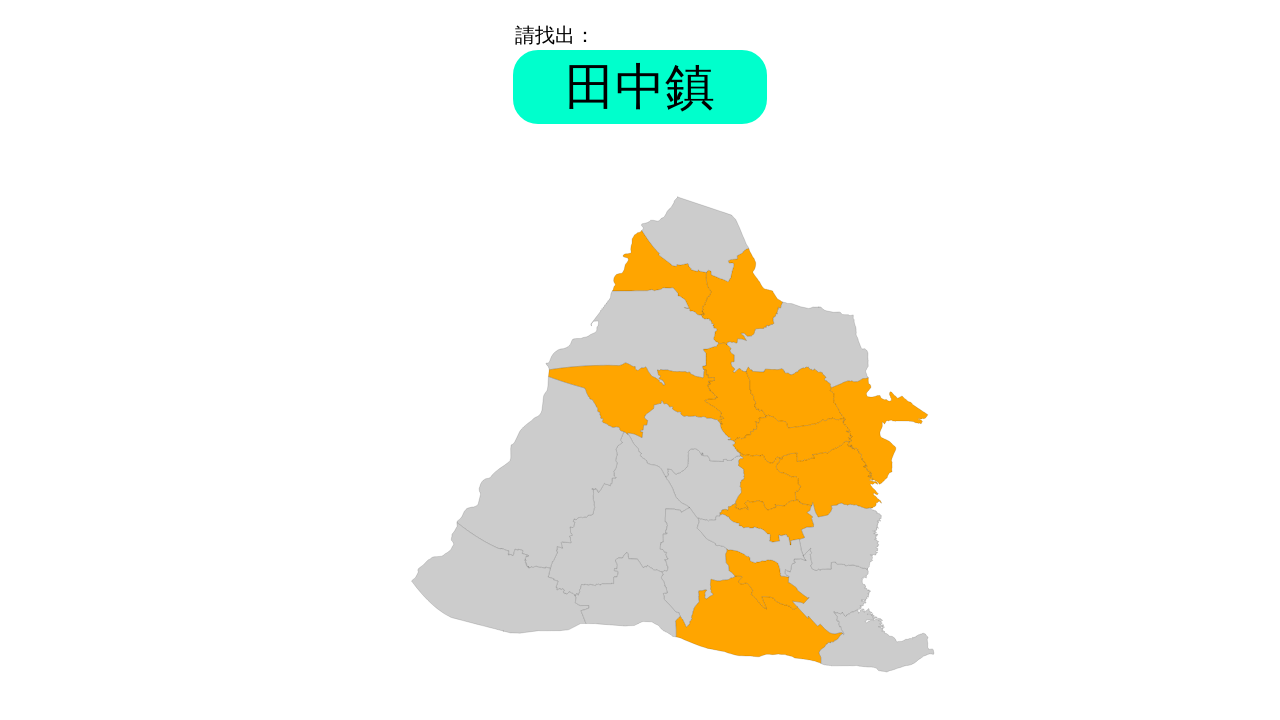

Clicked answer element with ID '田中鎮' at (828, 591) on #田中鎮
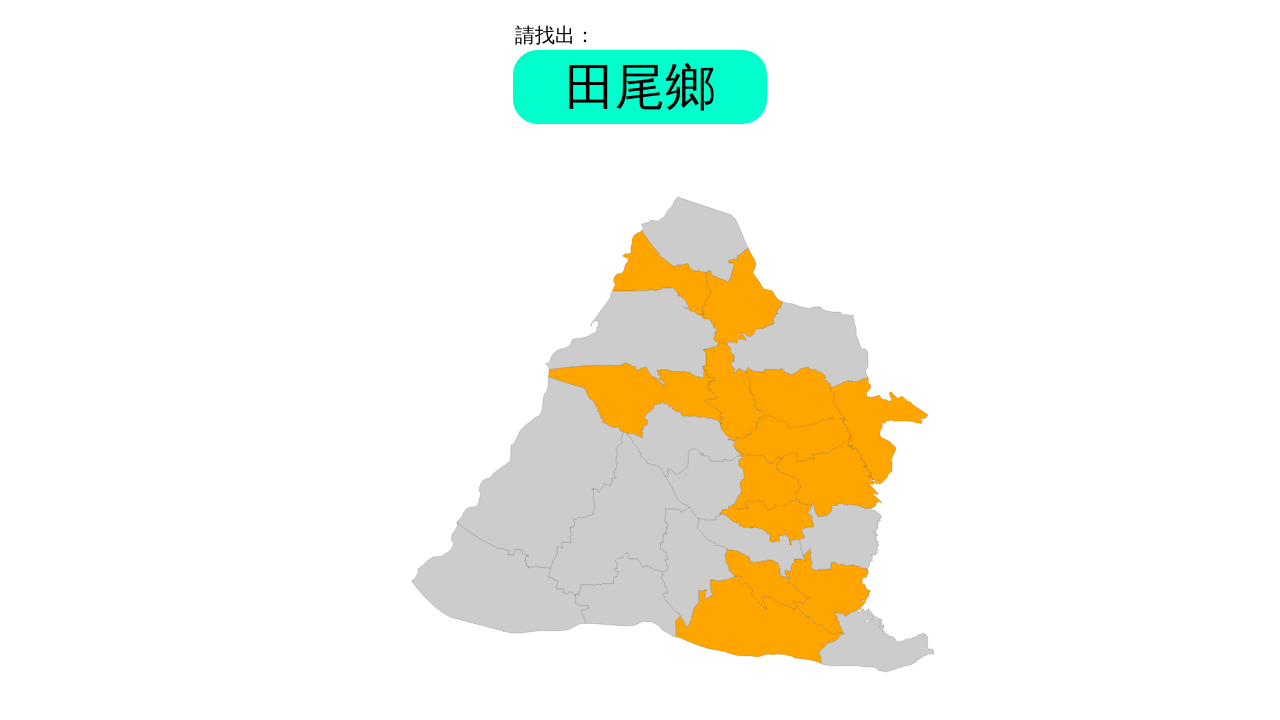

Round 2, Question 14: Waited for problem element to appear
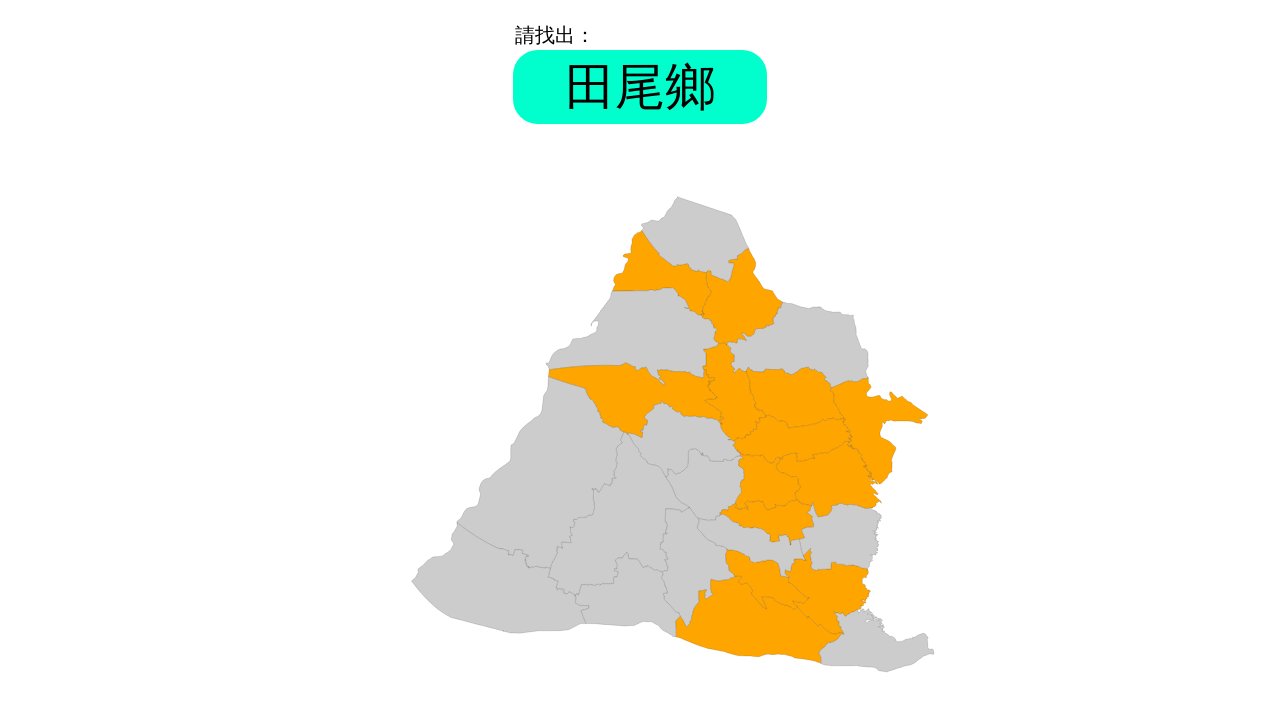

Retrieved problem text: '田尾鄉'
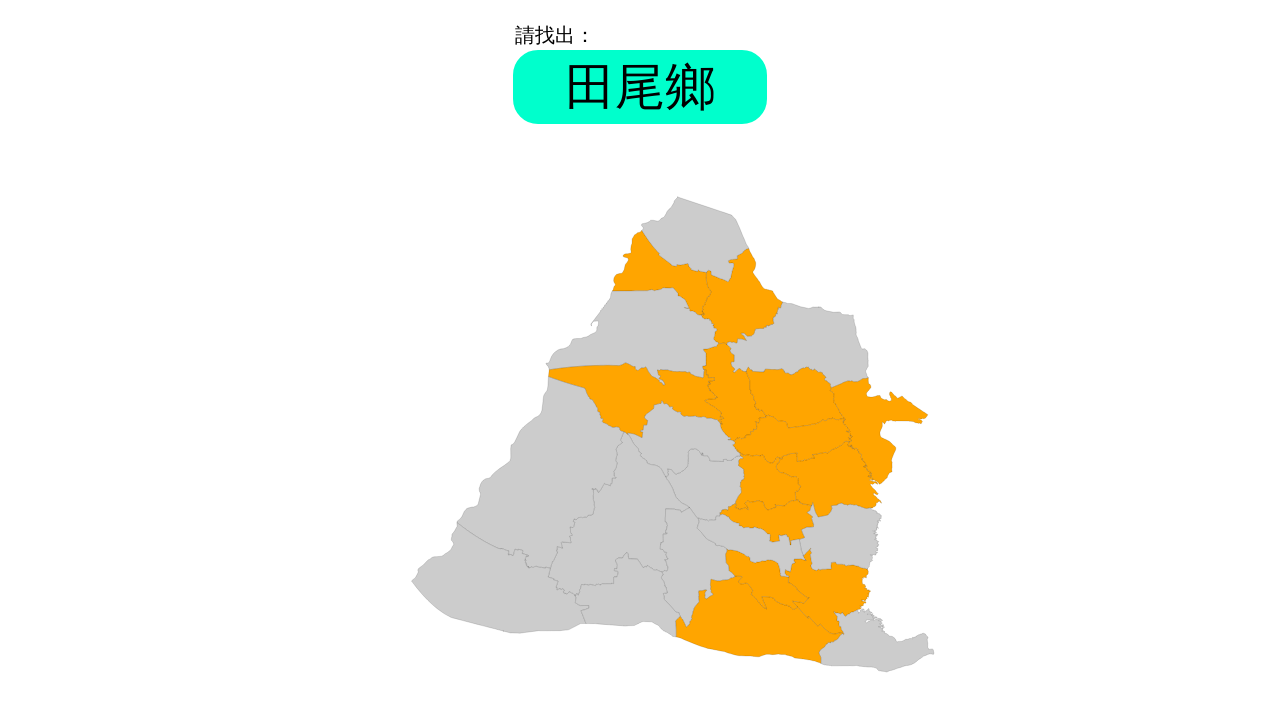

Clicked answer element with ID '田尾鄉' at (752, 546) on #田尾鄉
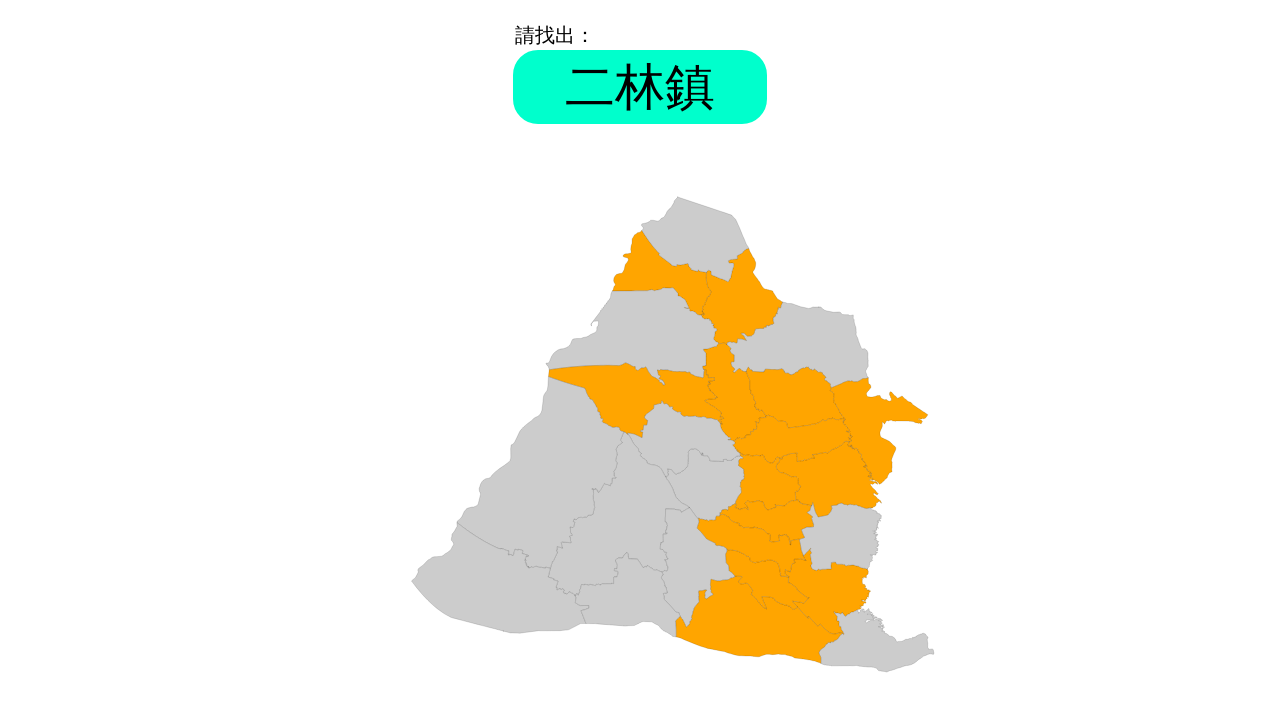

Round 2, Question 15: Waited for problem element to appear
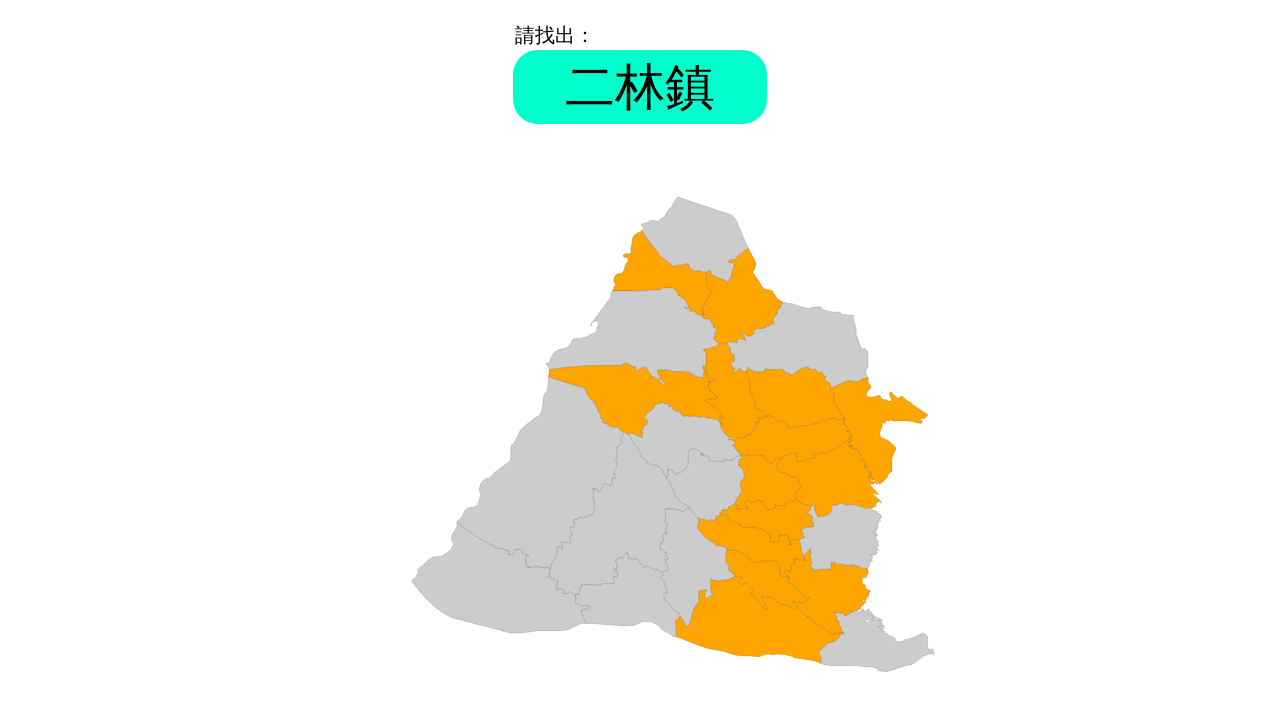

Retrieved problem text: '二林鎮'
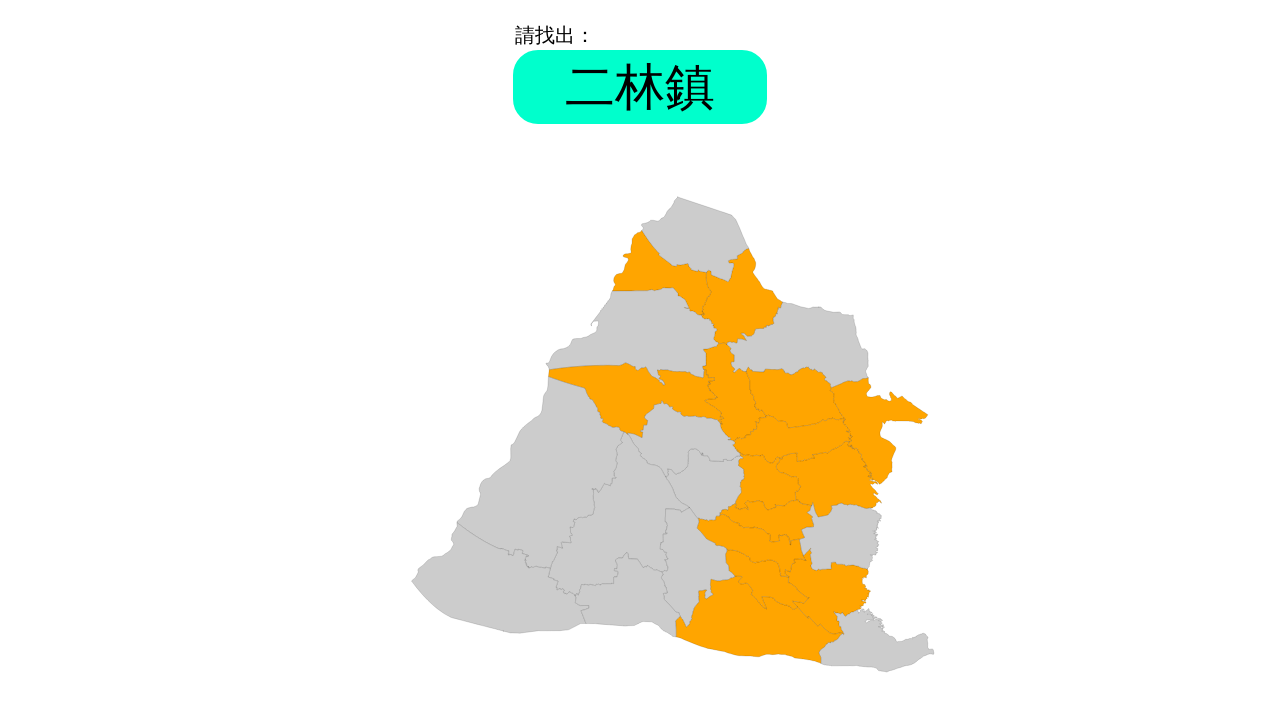

Clicked answer element with ID '二林鎮' at (619, 514) on #二林鎮
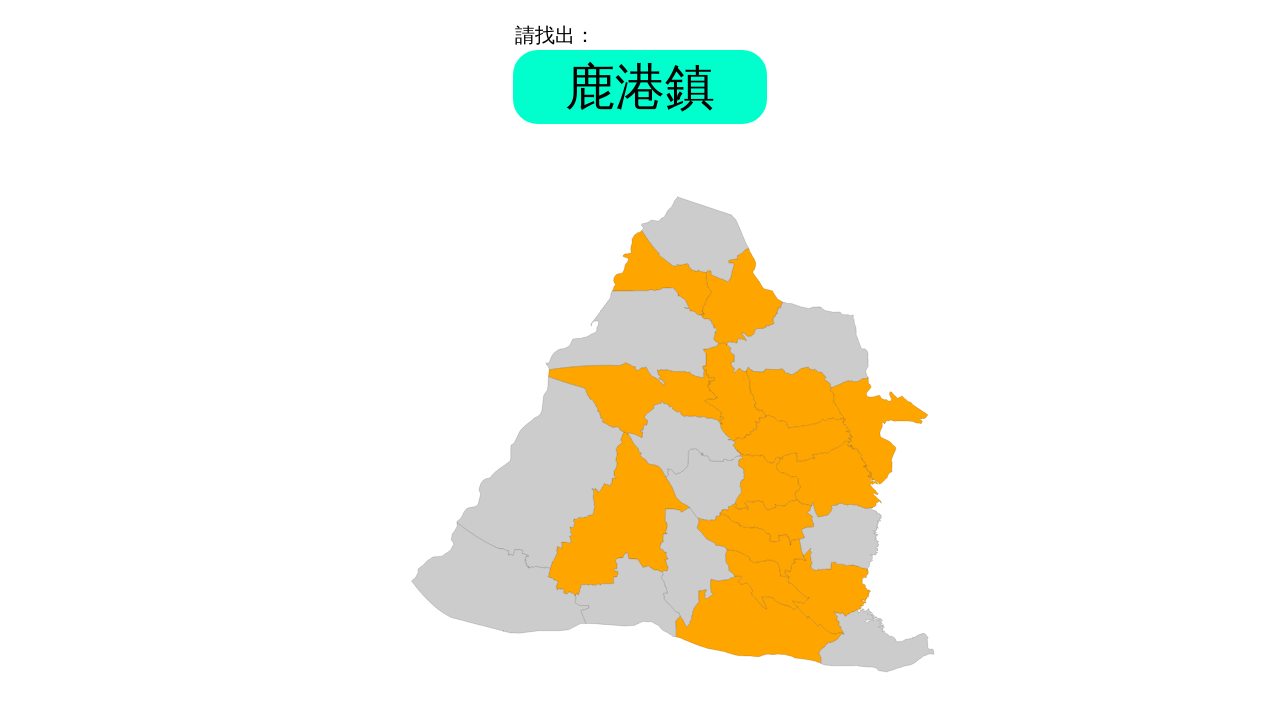

Round 2, Question 16: Waited for problem element to appear
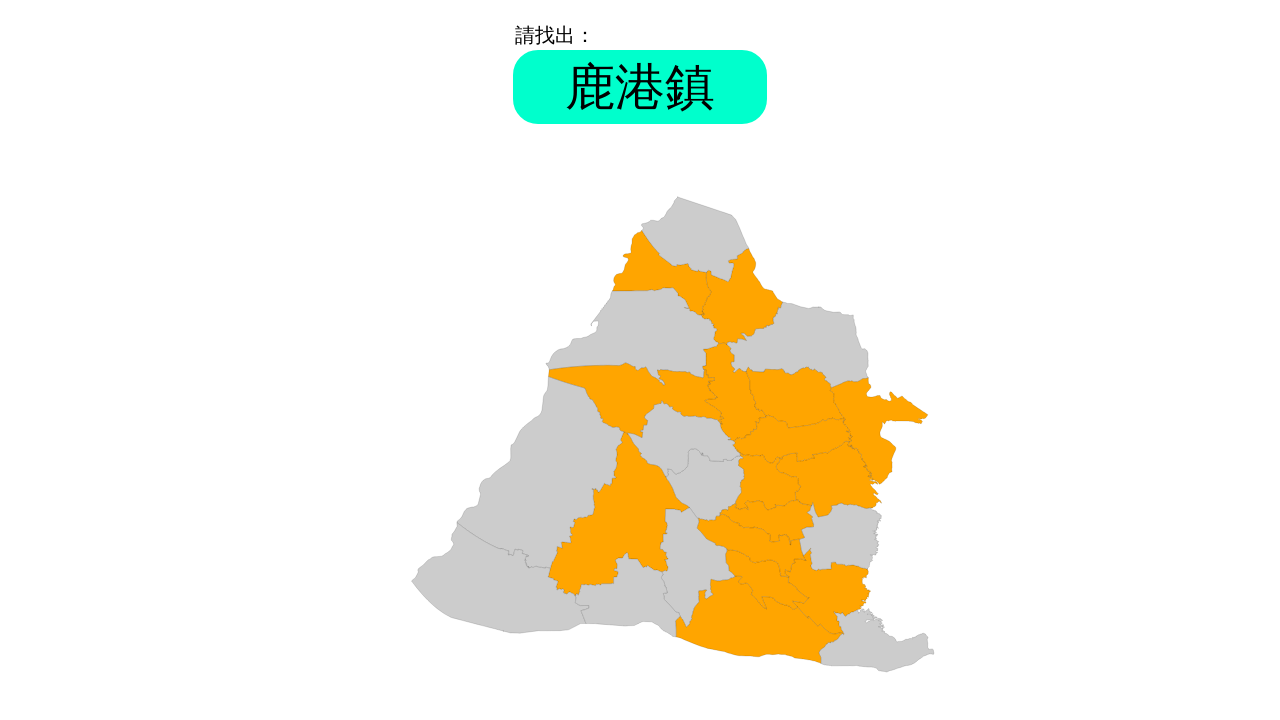

Retrieved problem text: '鹿港鎮'
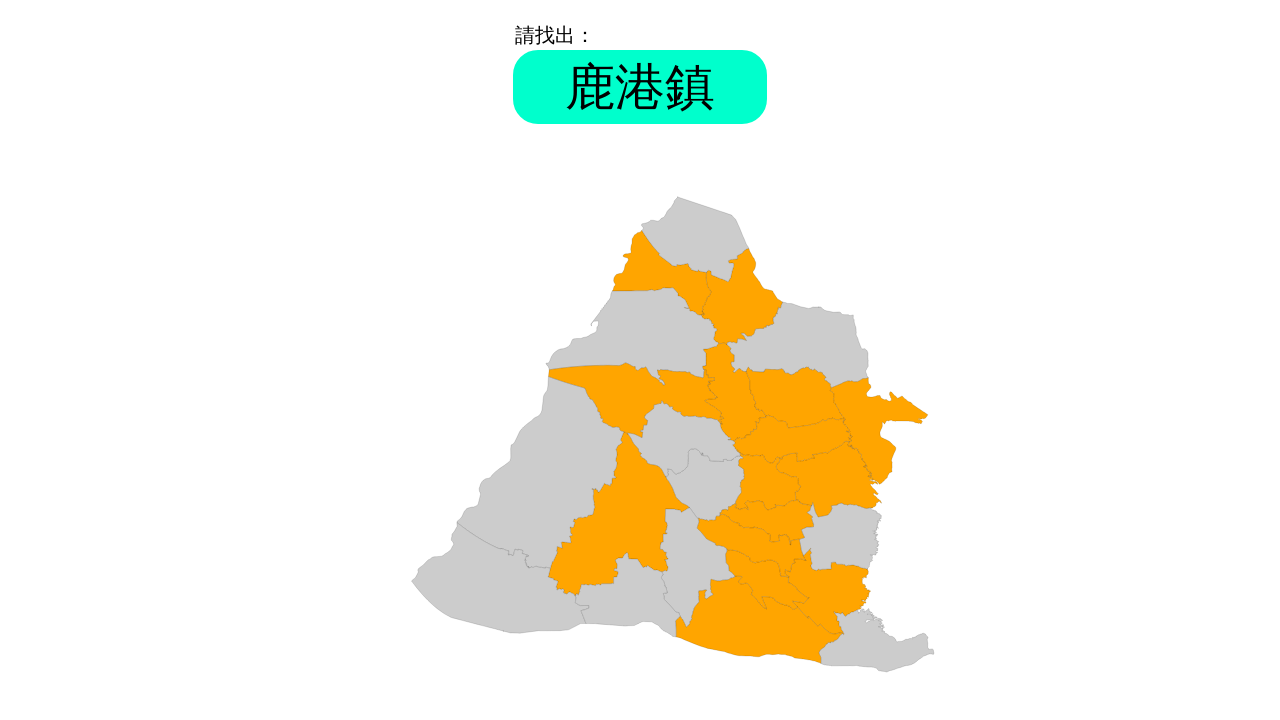

Clicked answer element with ID '鹿港鎮' at (632, 336) on #鹿港鎮
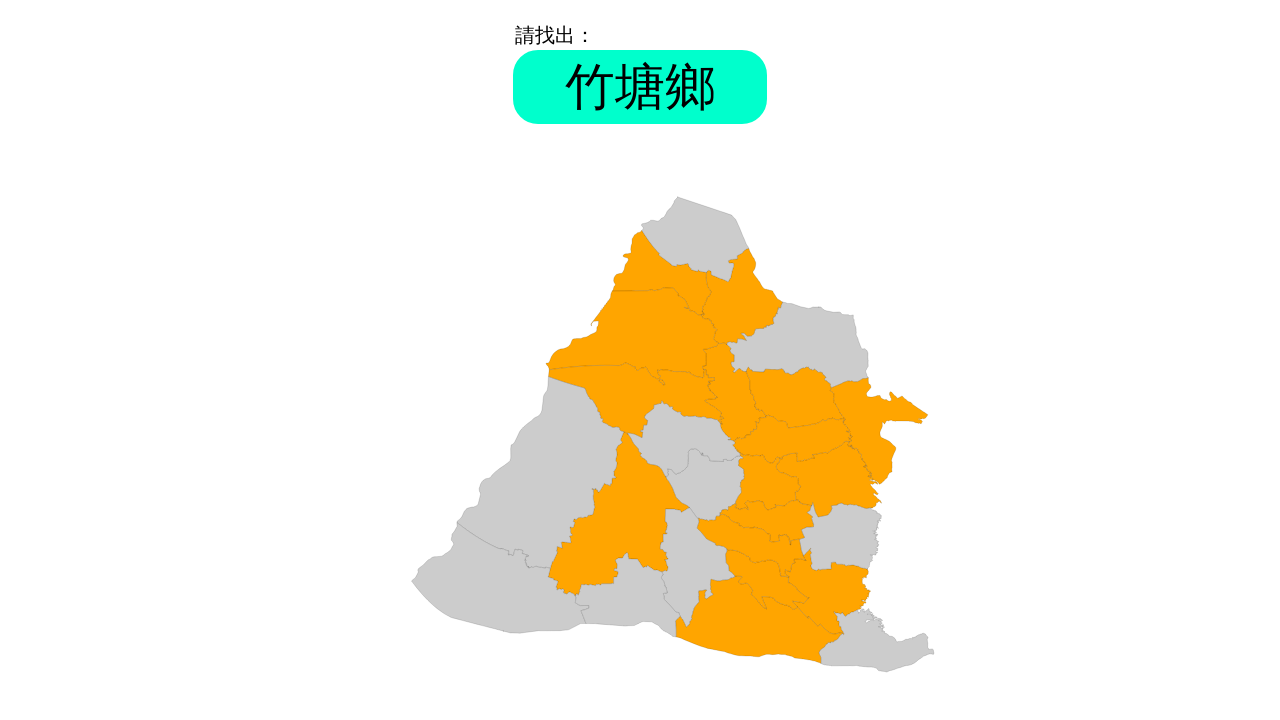

Round 2, Question 17: Waited for problem element to appear
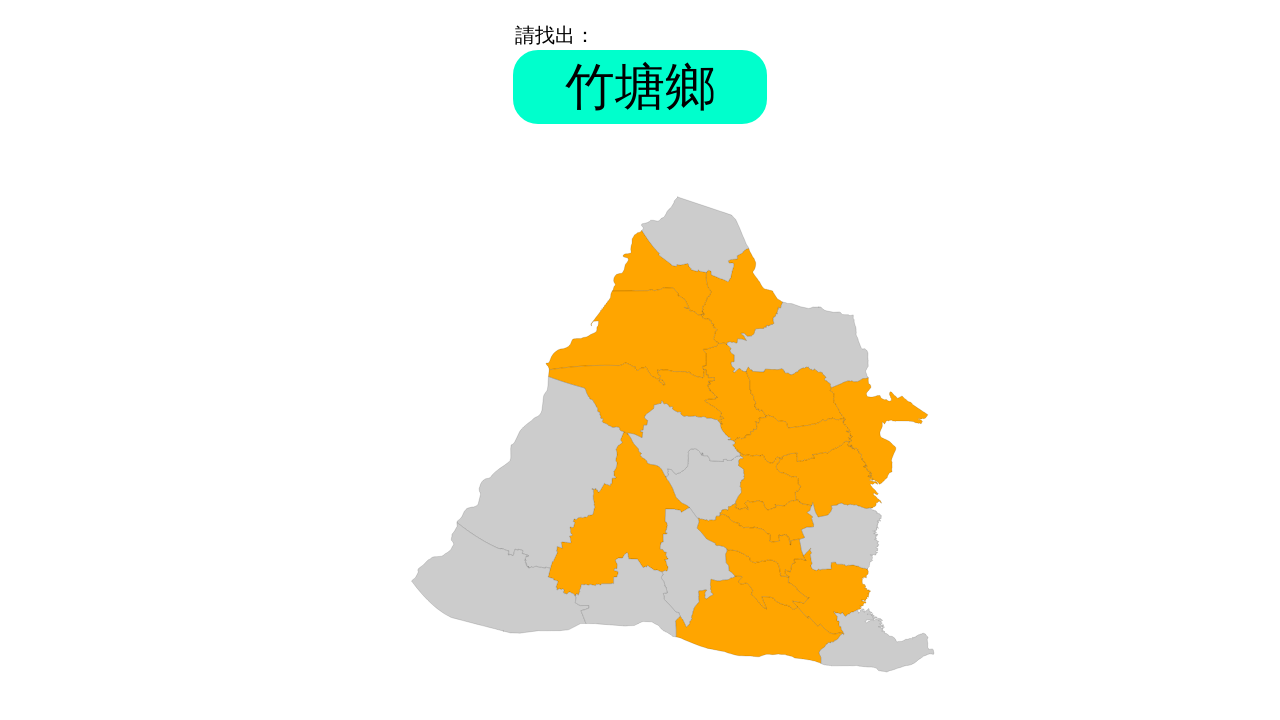

Retrieved problem text: '竹塘鄉'
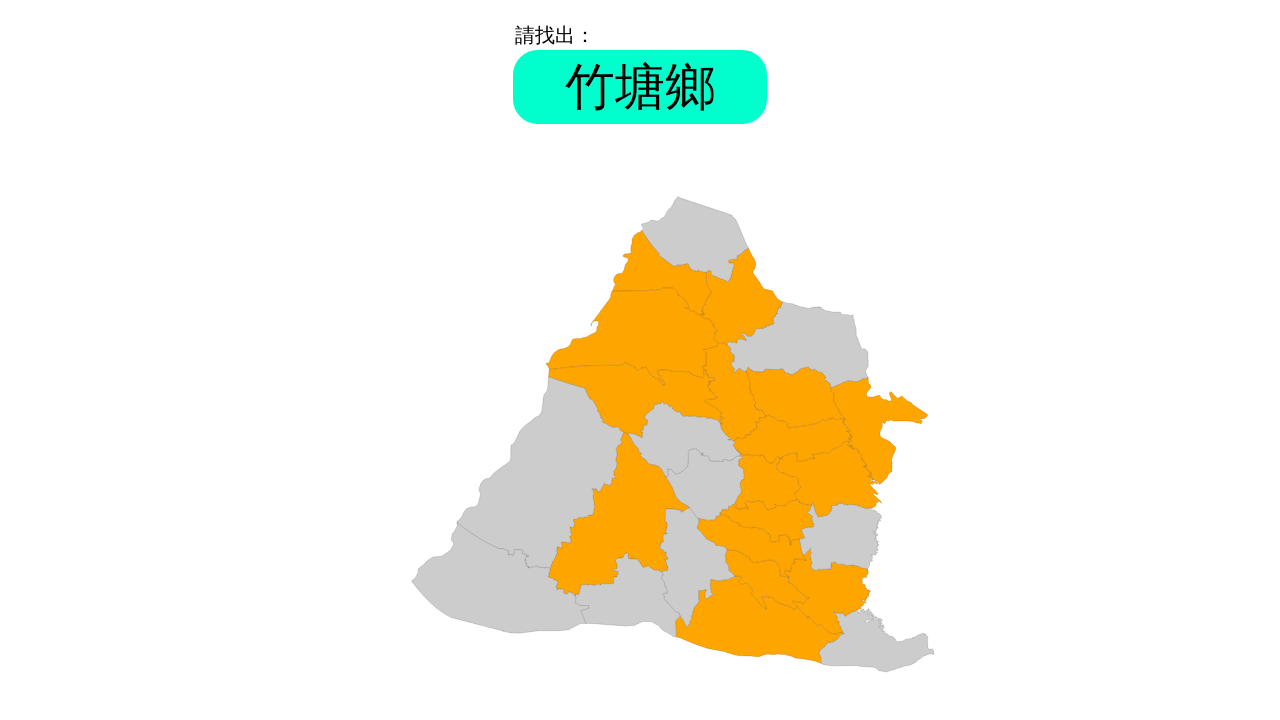

Clicked answer element with ID '竹塘鄉' at (628, 595) on #竹塘鄉
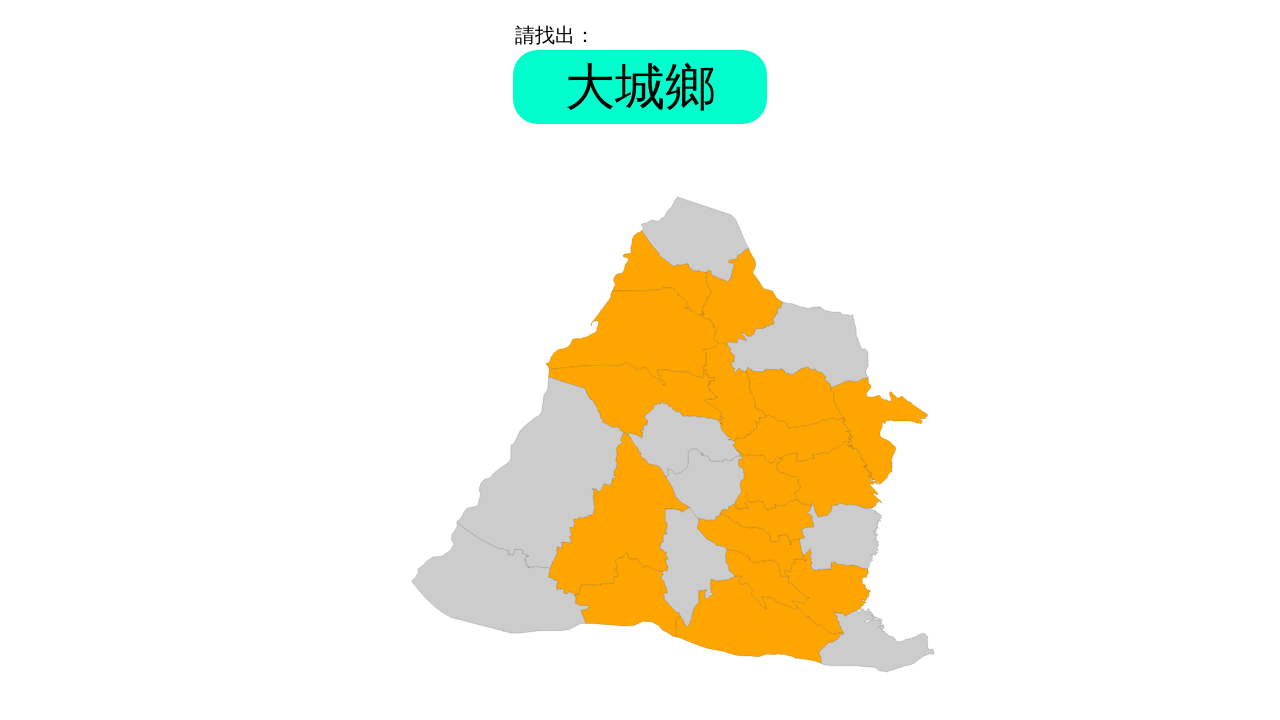

Round 2, Question 18: Waited for problem element to appear
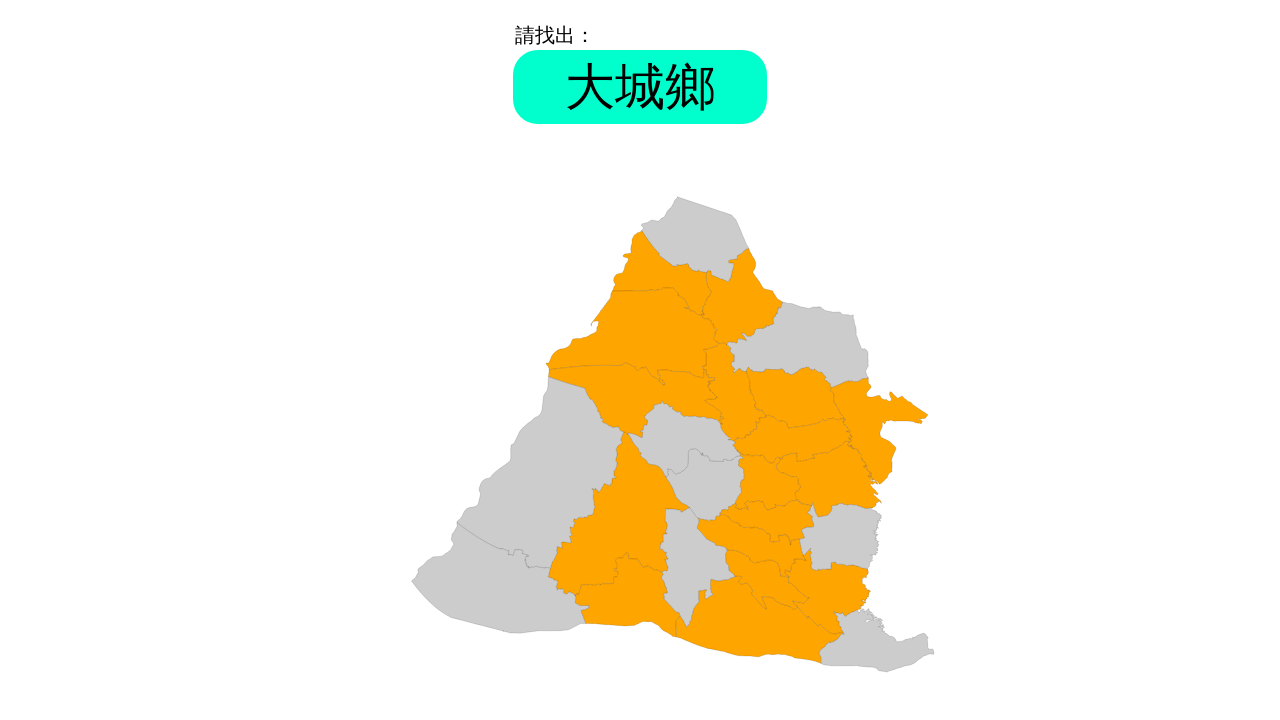

Retrieved problem text: '大城鄉'
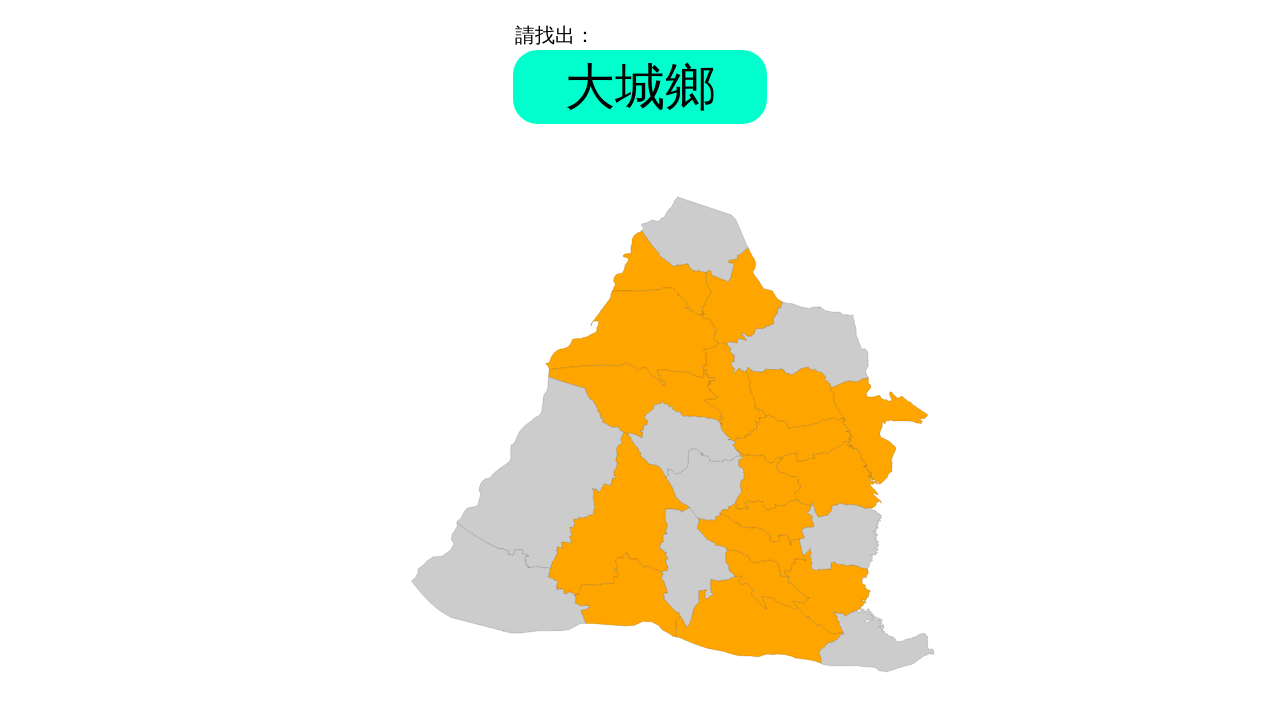

Clicked answer element with ID '大城鄉' at (500, 578) on #大城鄉
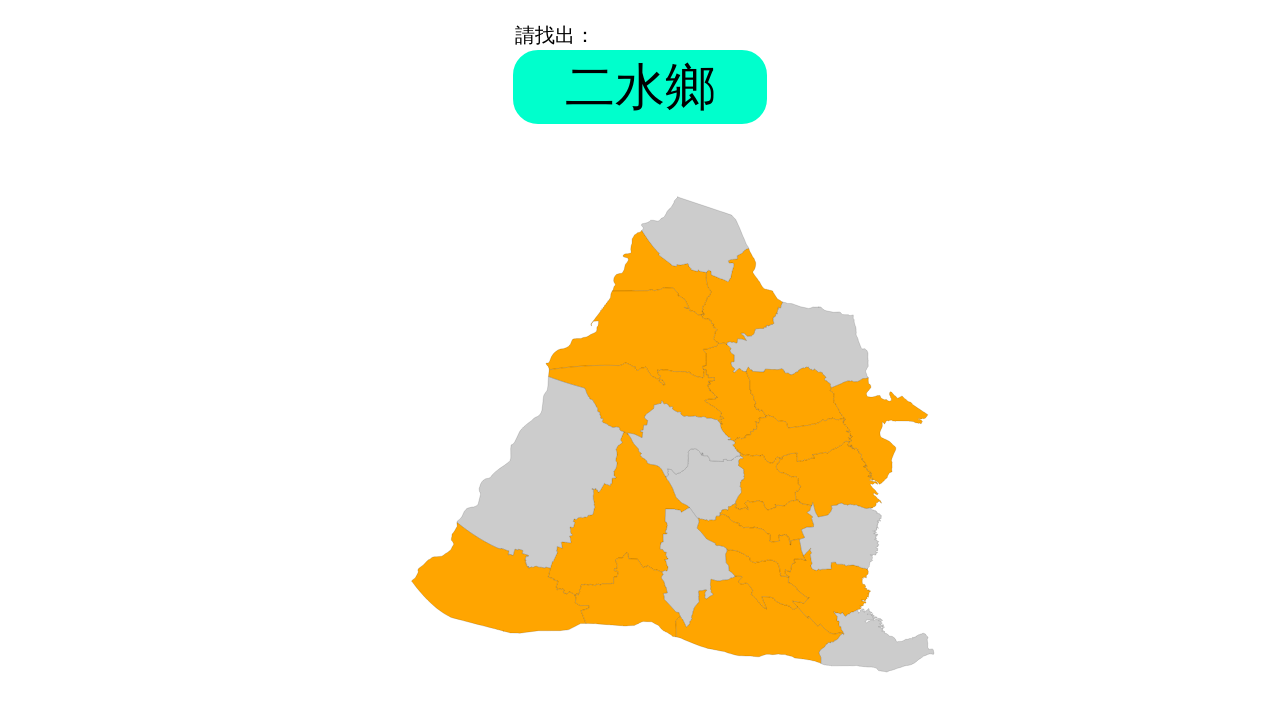

Round 2, Question 19: Waited for problem element to appear
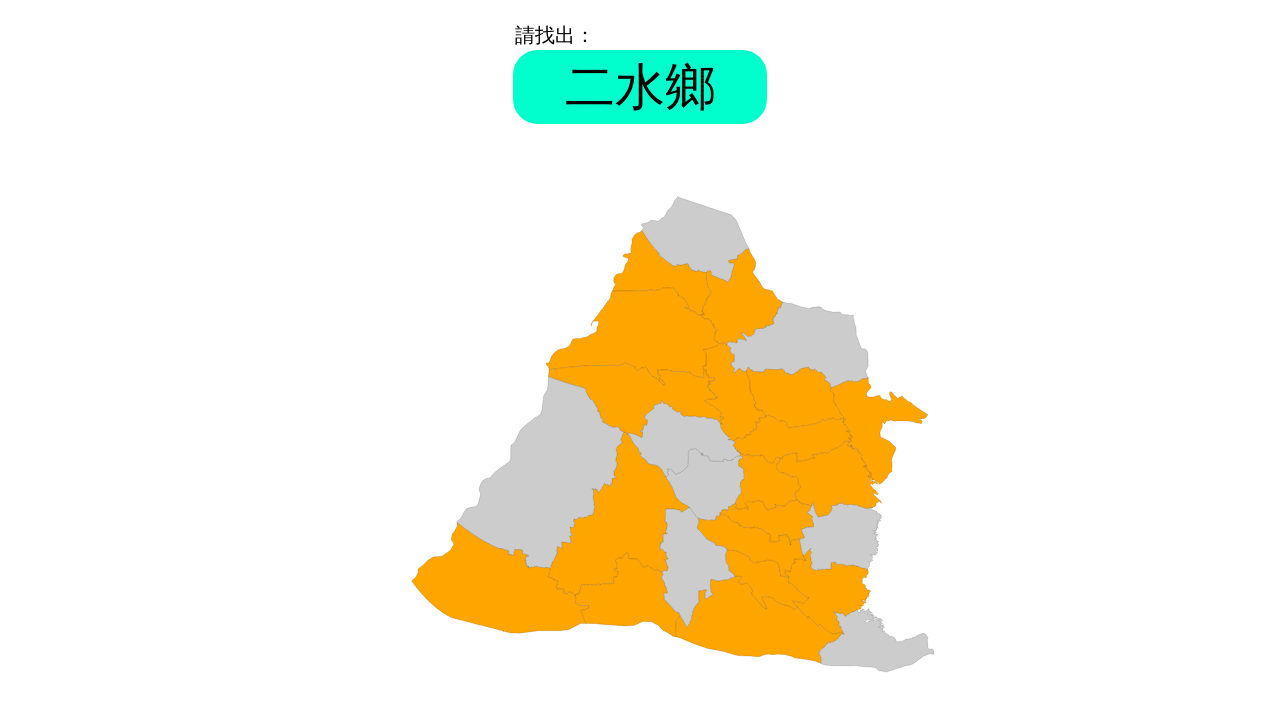

Retrieved problem text: '二水鄉'
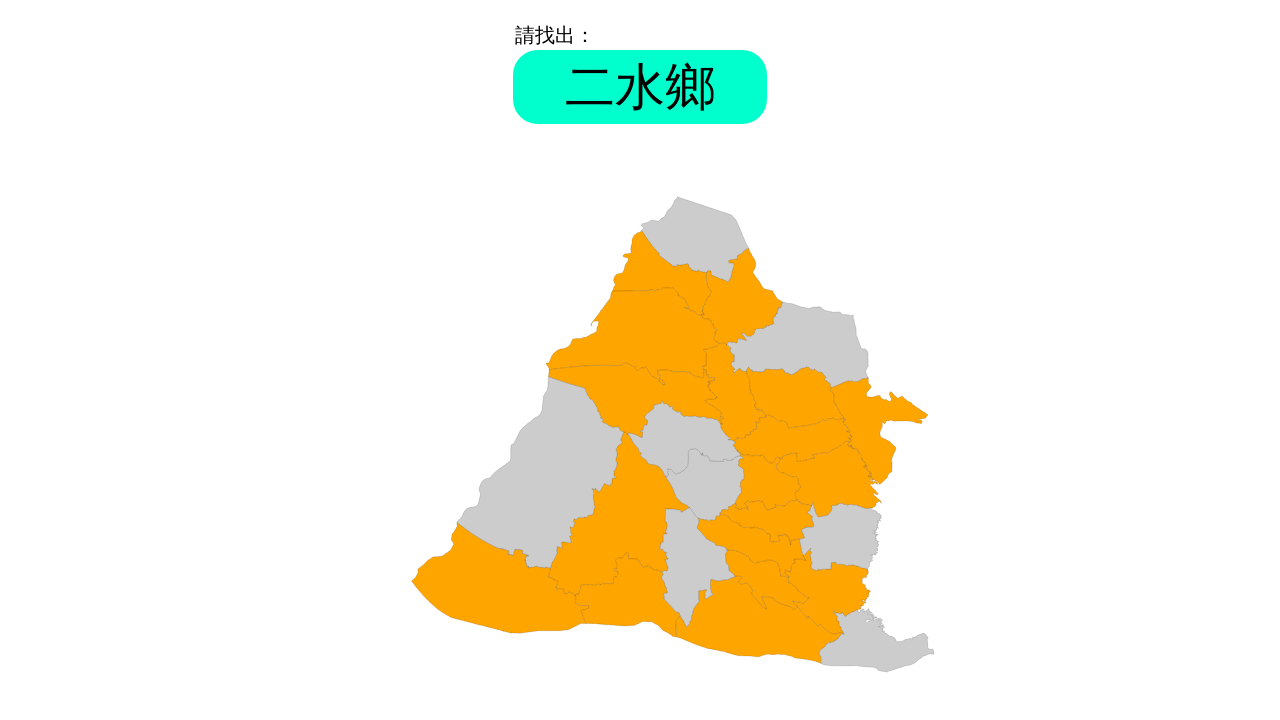

Clicked answer element with ID '二水鄉' at (876, 640) on #二水鄉
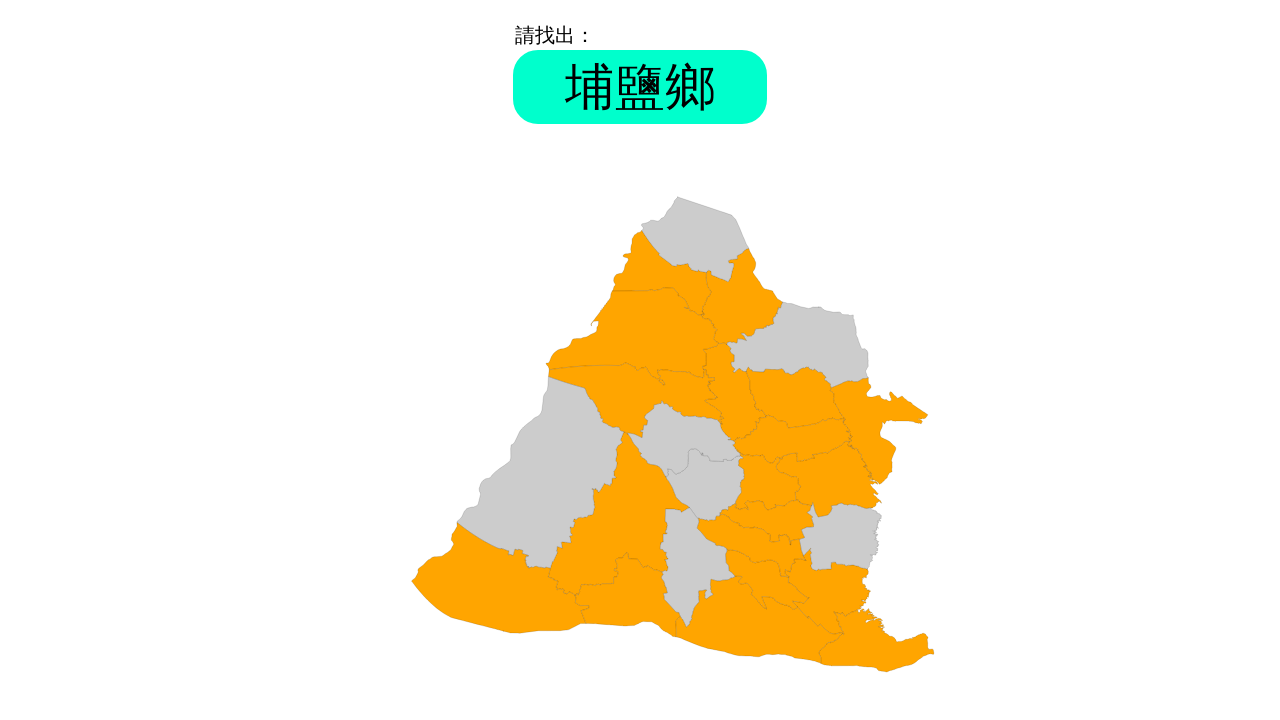

Round 2, Question 20: Waited for problem element to appear
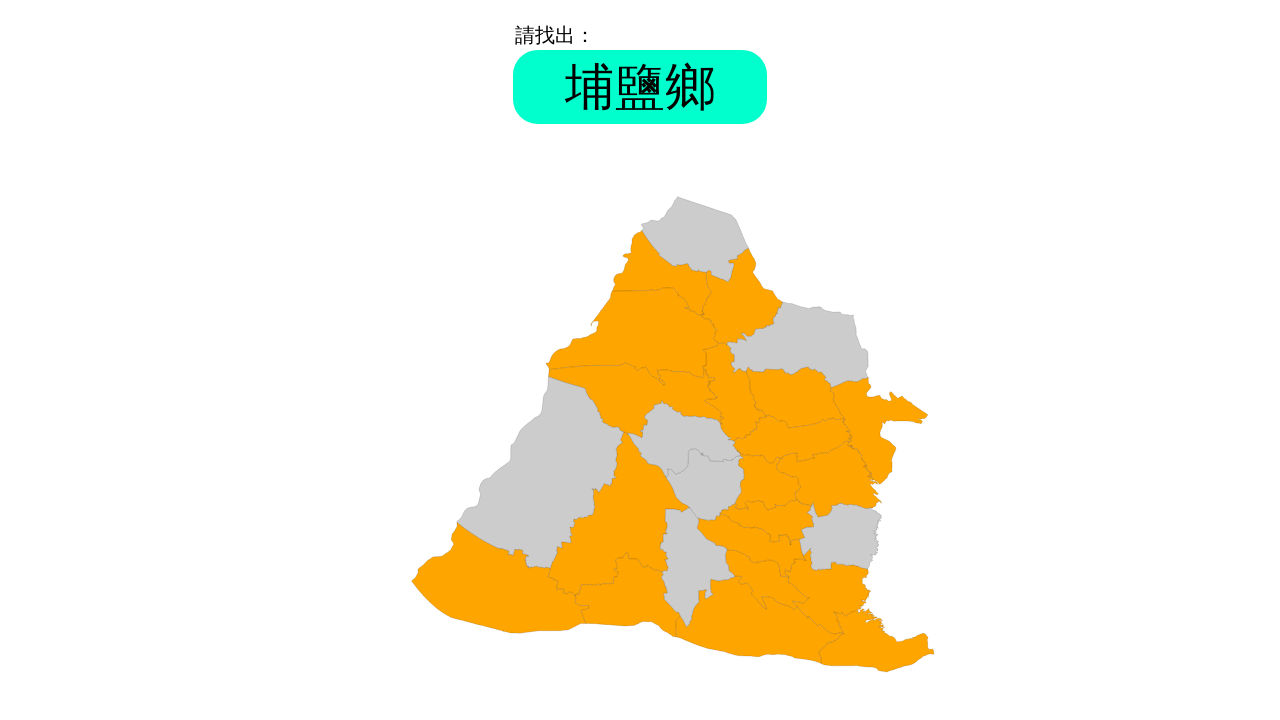

Retrieved problem text: '埔鹽鄉'
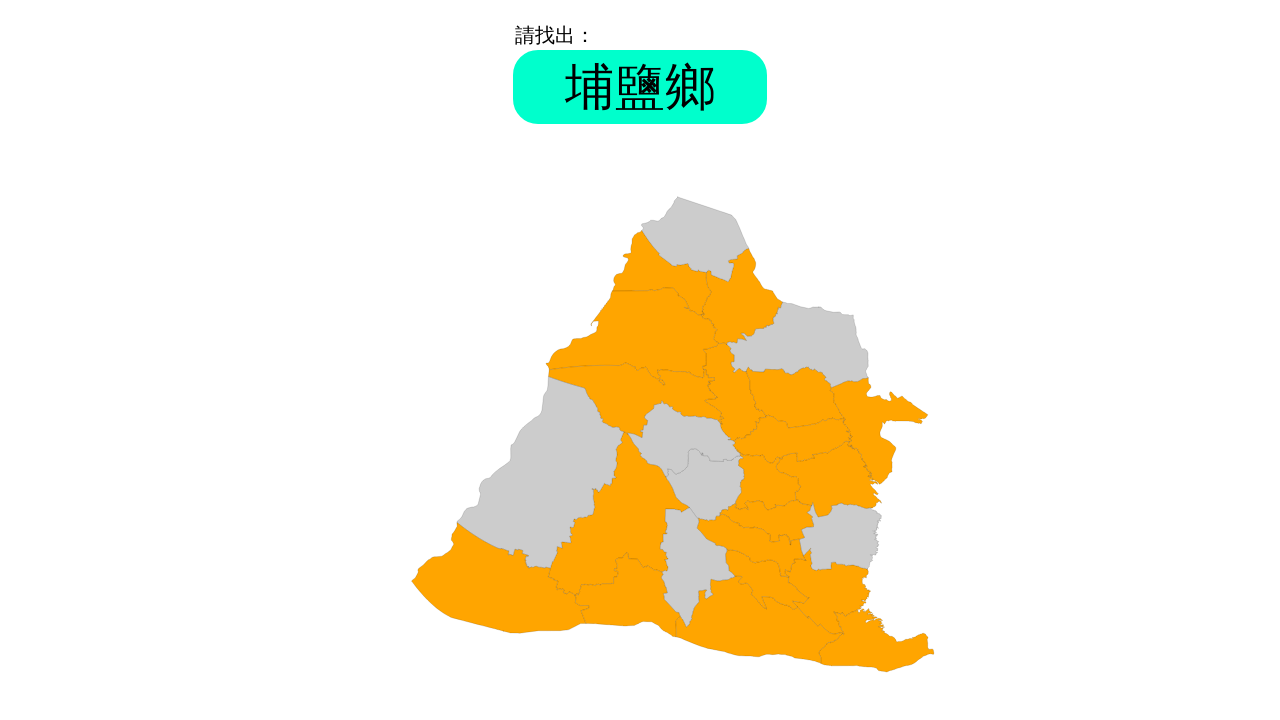

Clicked answer element with ID '埔鹽鄉' at (684, 439) on #埔鹽鄉
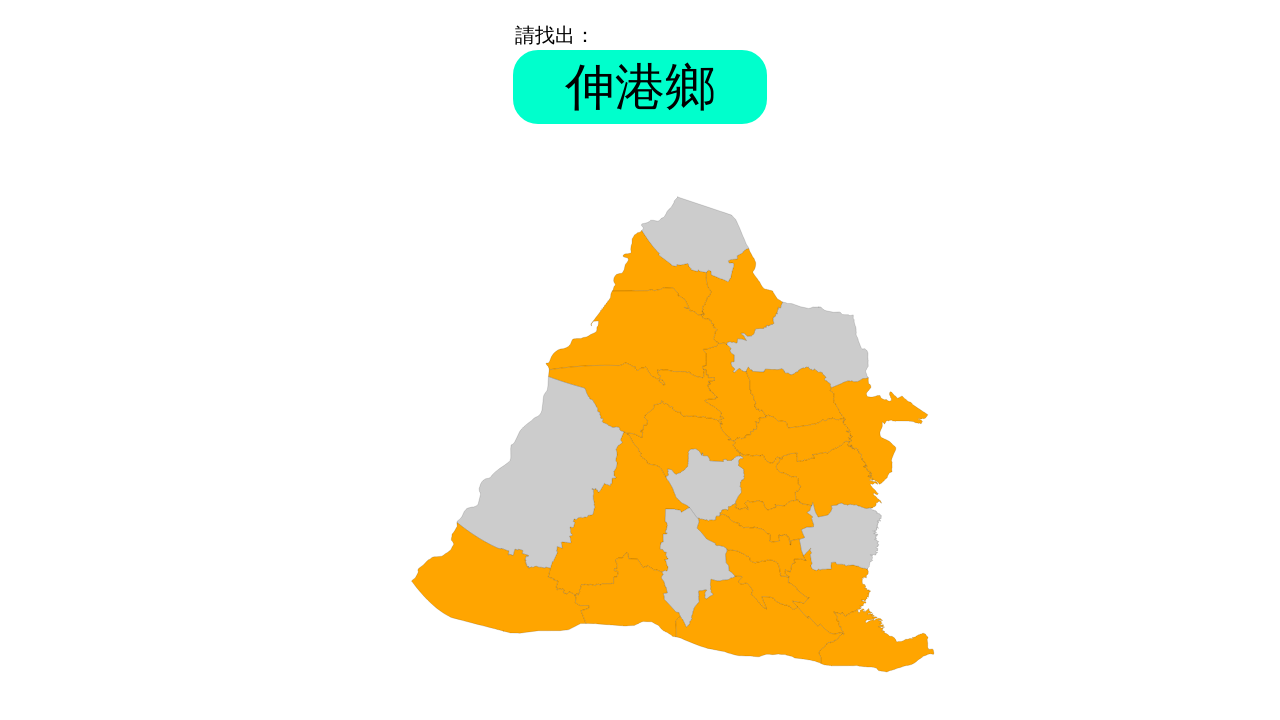

Round 2, Question 21: Waited for problem element to appear
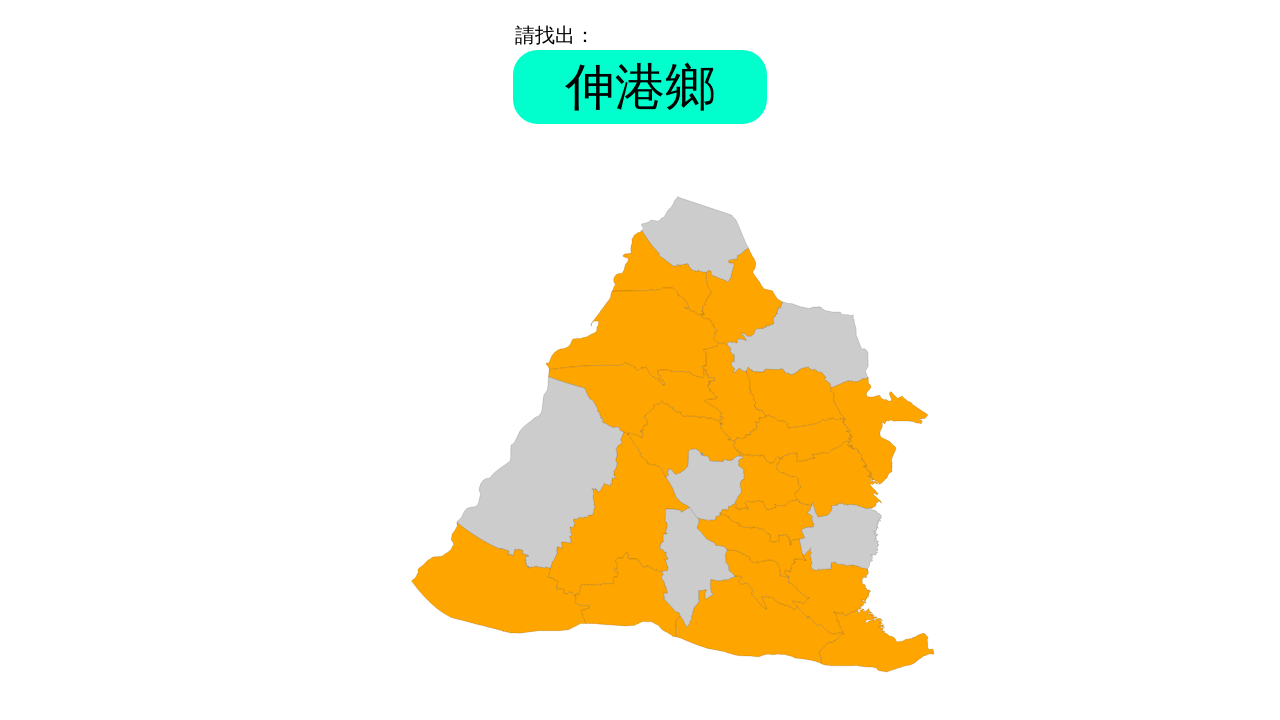

Retrieved problem text: '伸港鄉'
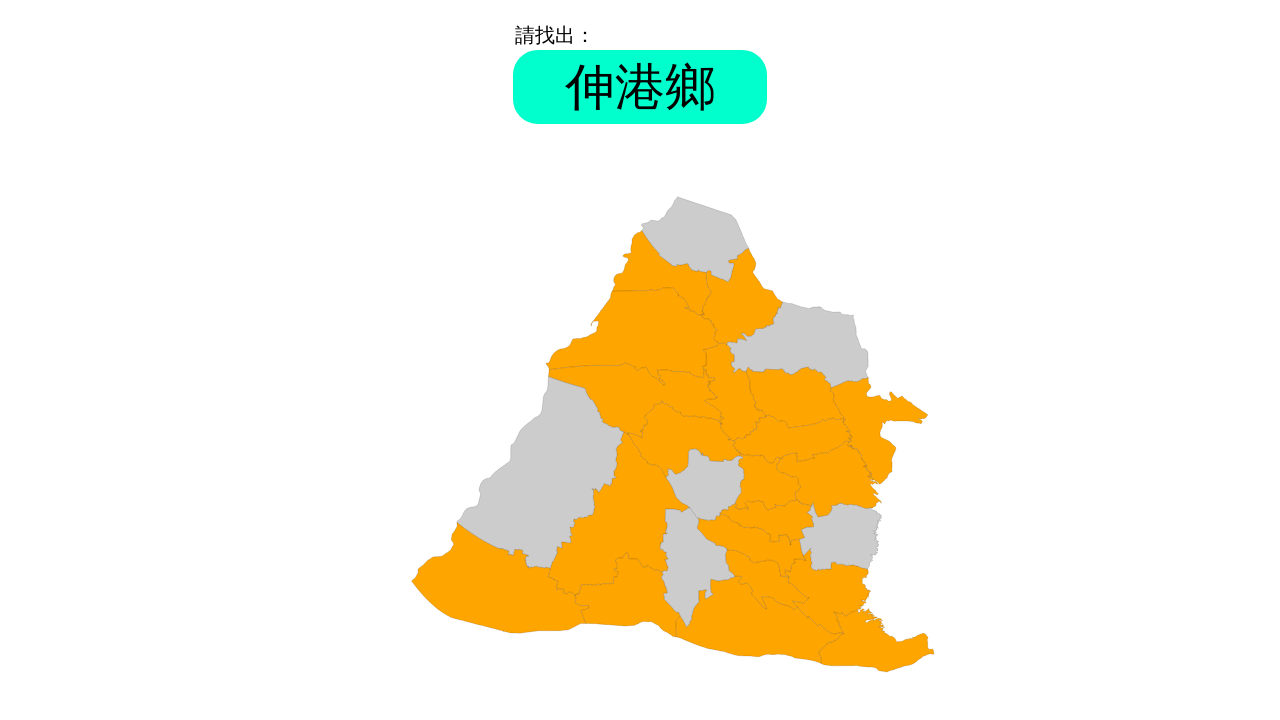

Clicked answer element with ID '伸港鄉' at (695, 239) on #伸港鄉
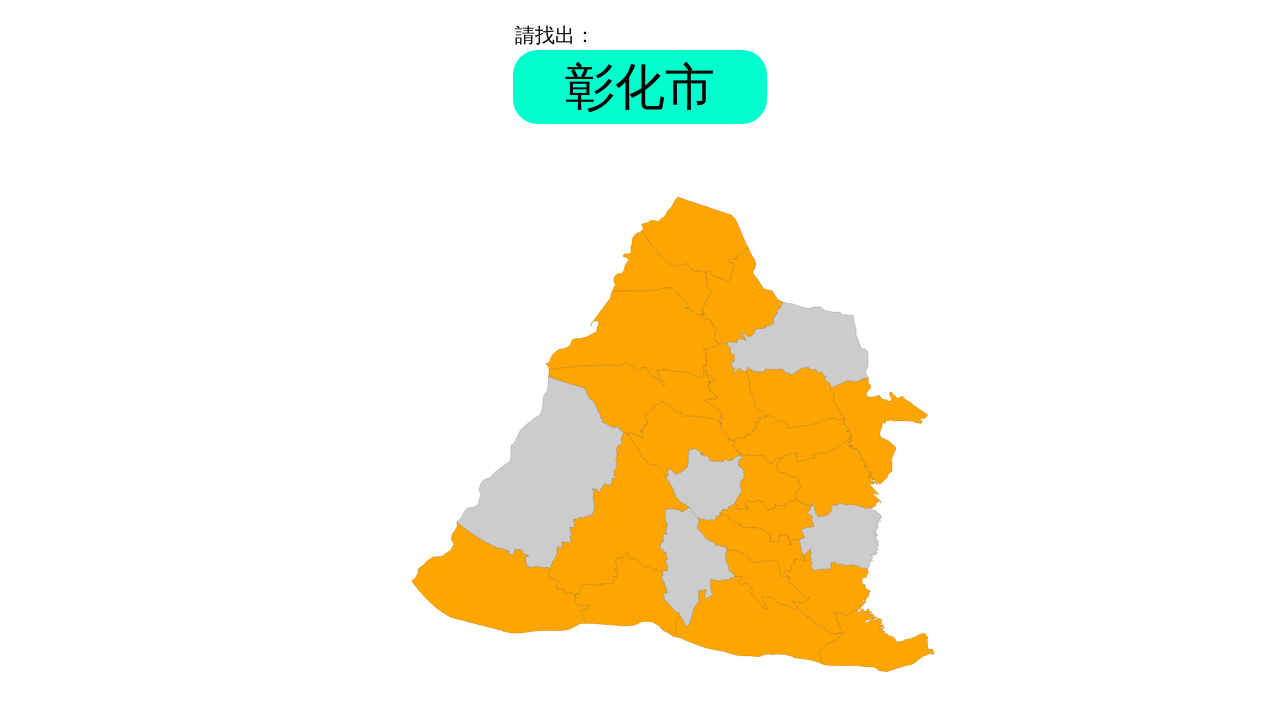

Round 2, Question 22: Waited for problem element to appear
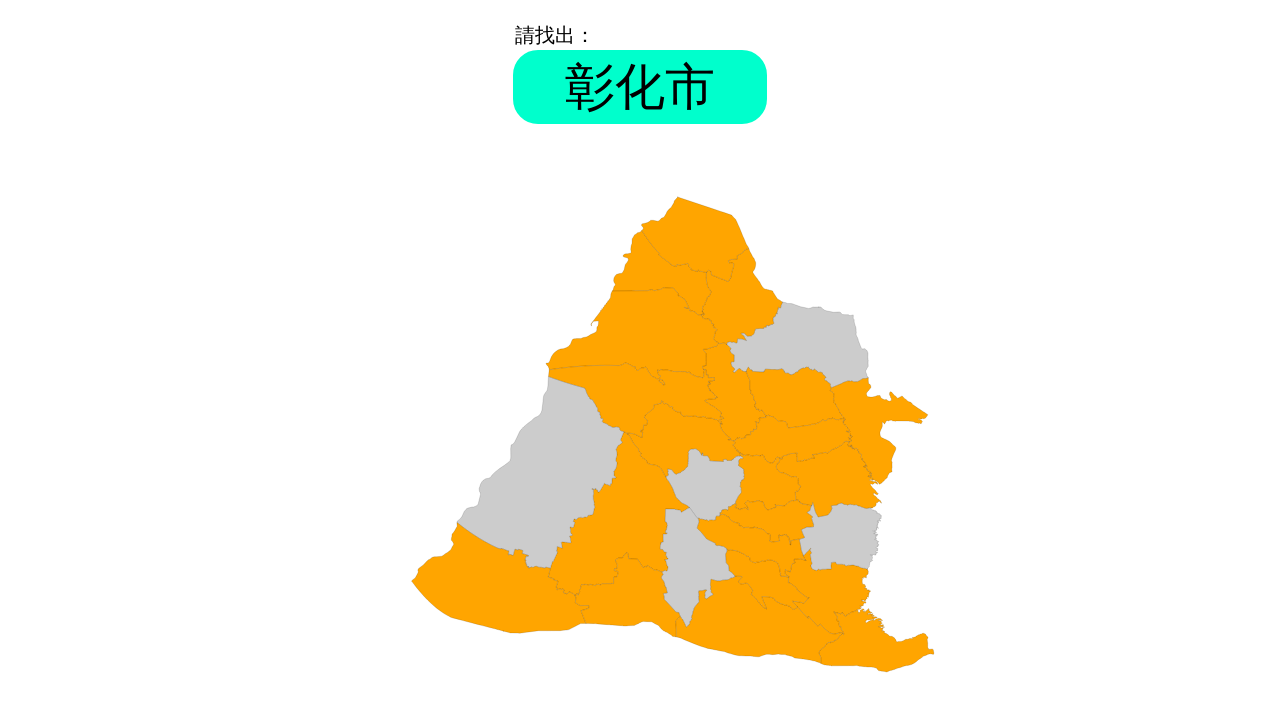

Retrieved problem text: '彰化市'
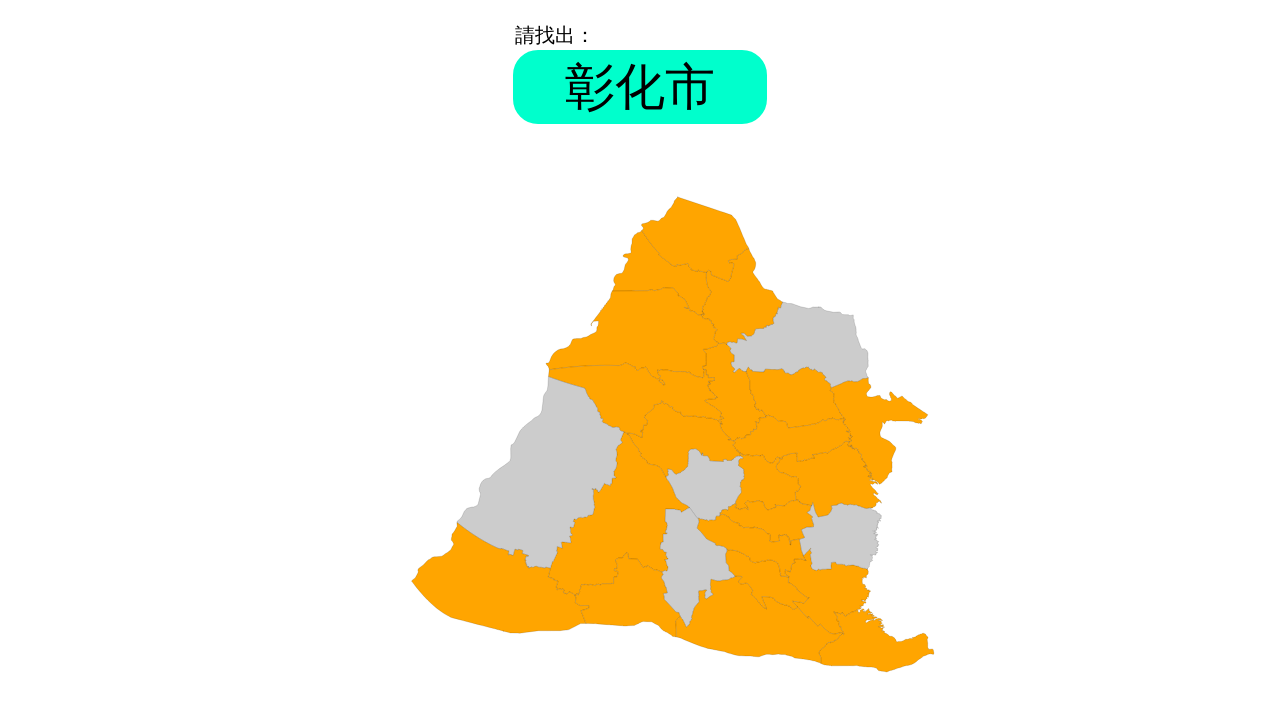

Clicked answer element with ID '彰化市' at (797, 345) on #彰化市
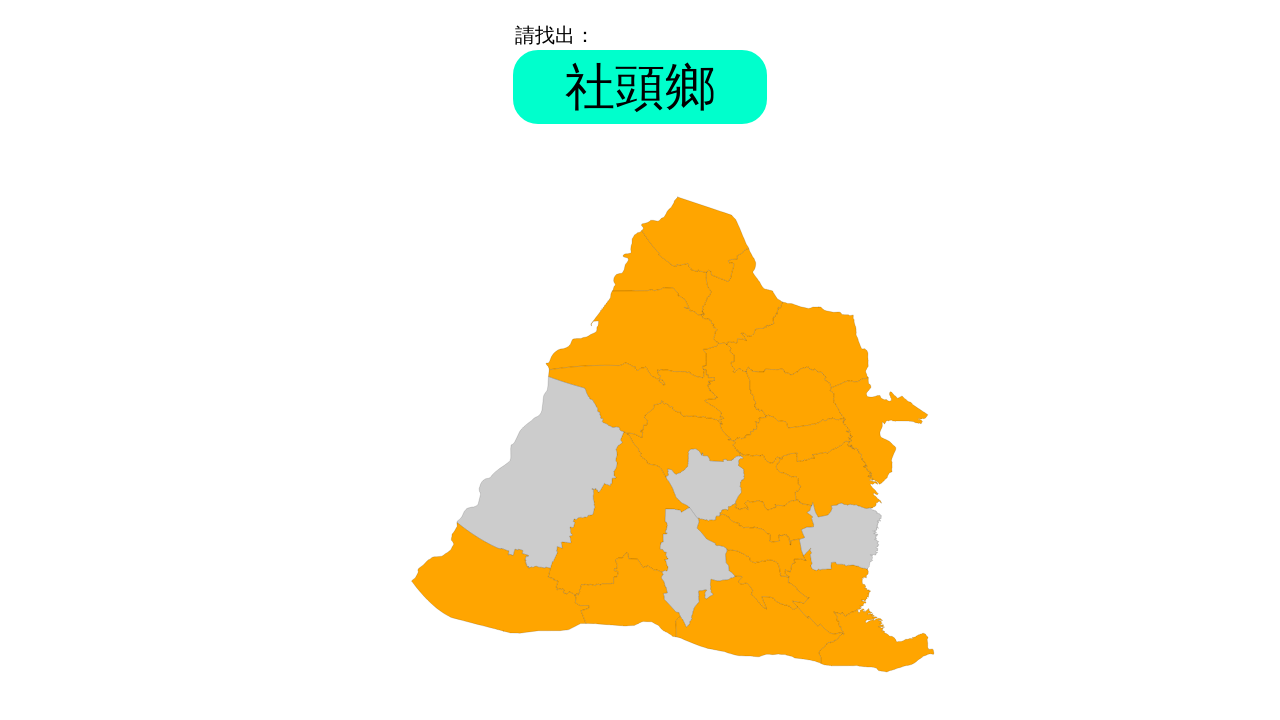

Round 2, Question 23: Waited for problem element to appear
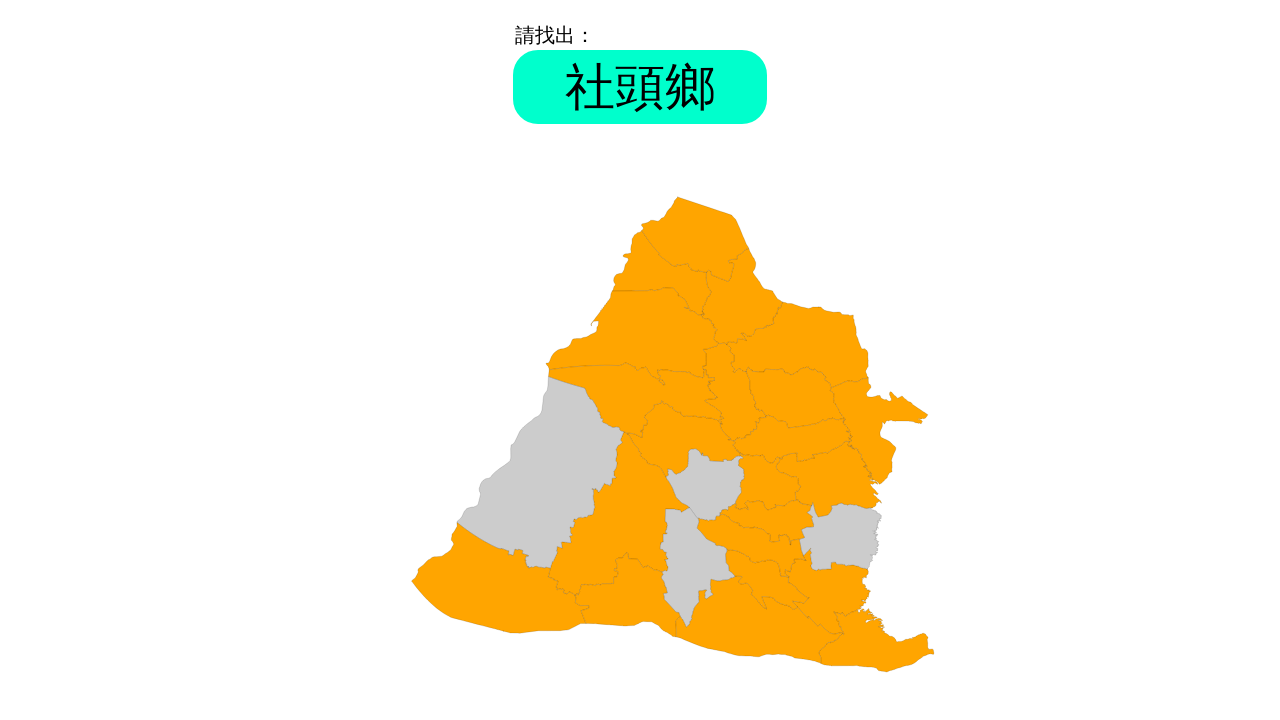

Retrieved problem text: '社頭鄉'
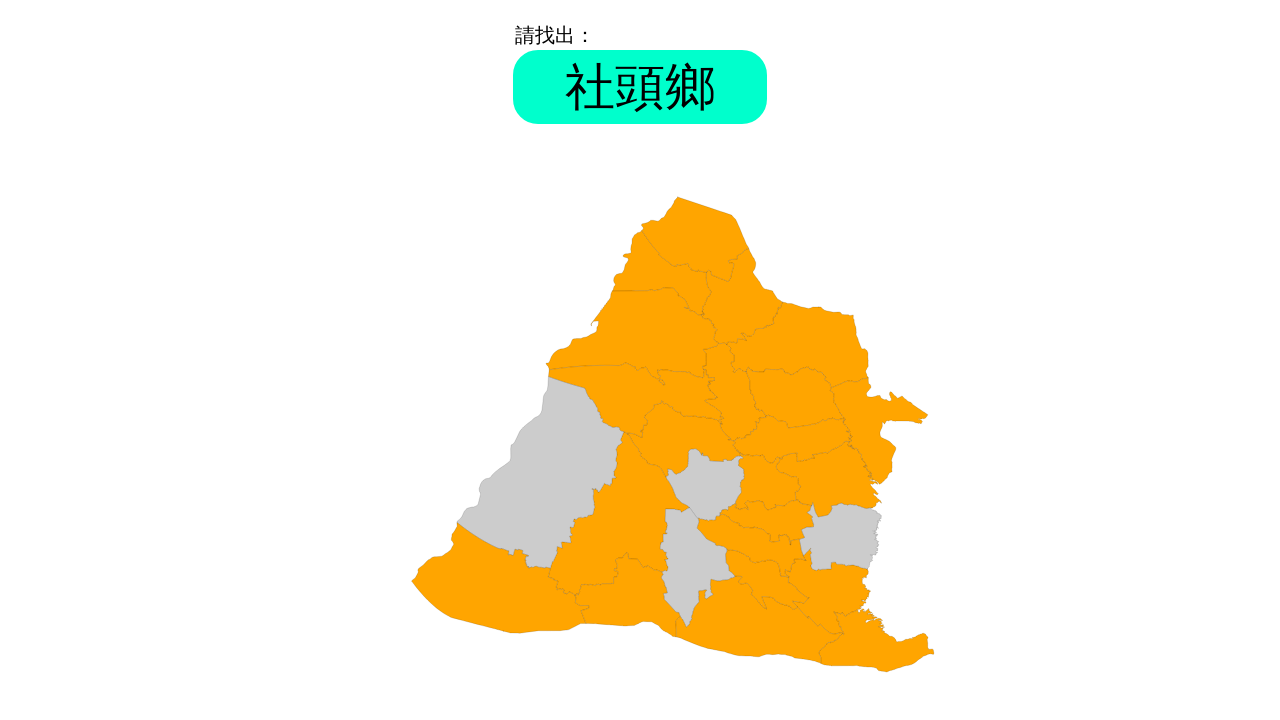

Clicked answer element with ID '社頭鄉' at (840, 537) on #社頭鄉
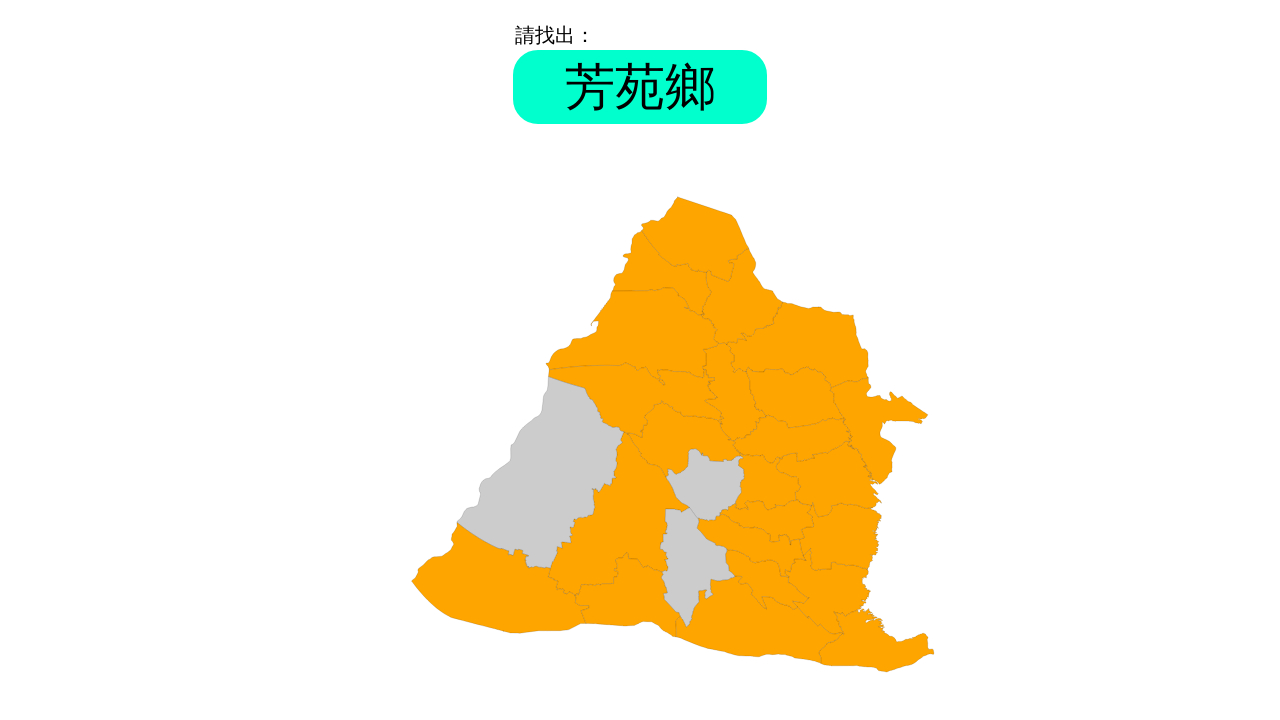

Round 2, Question 24: Waited for problem element to appear
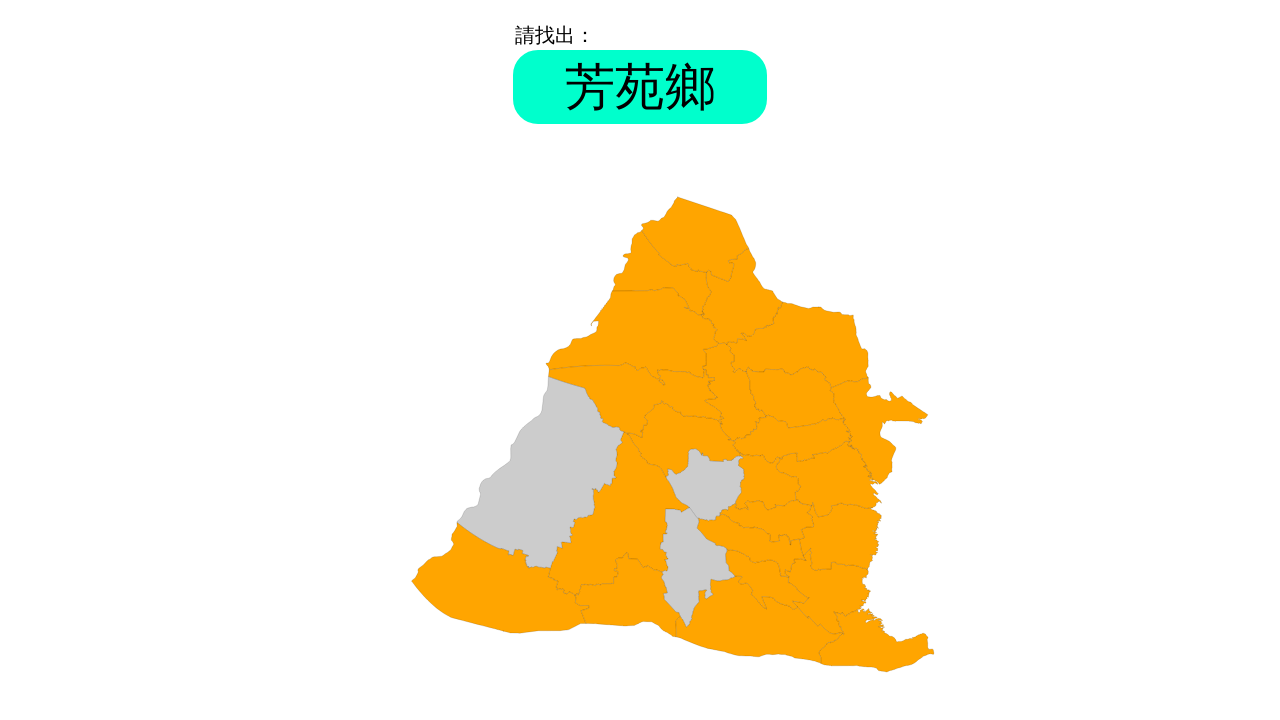

Retrieved problem text: '芳苑鄉'
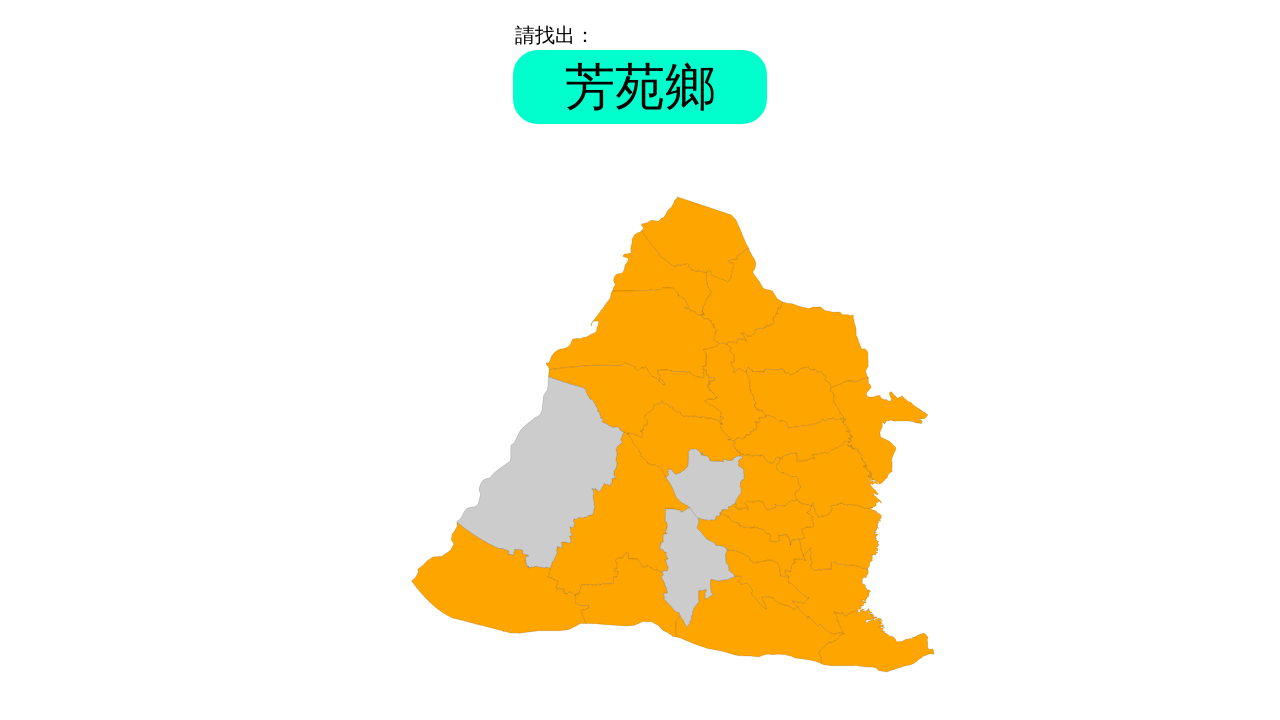

Clicked answer element with ID '芳苑鄉' at (540, 472) on #芳苑鄉
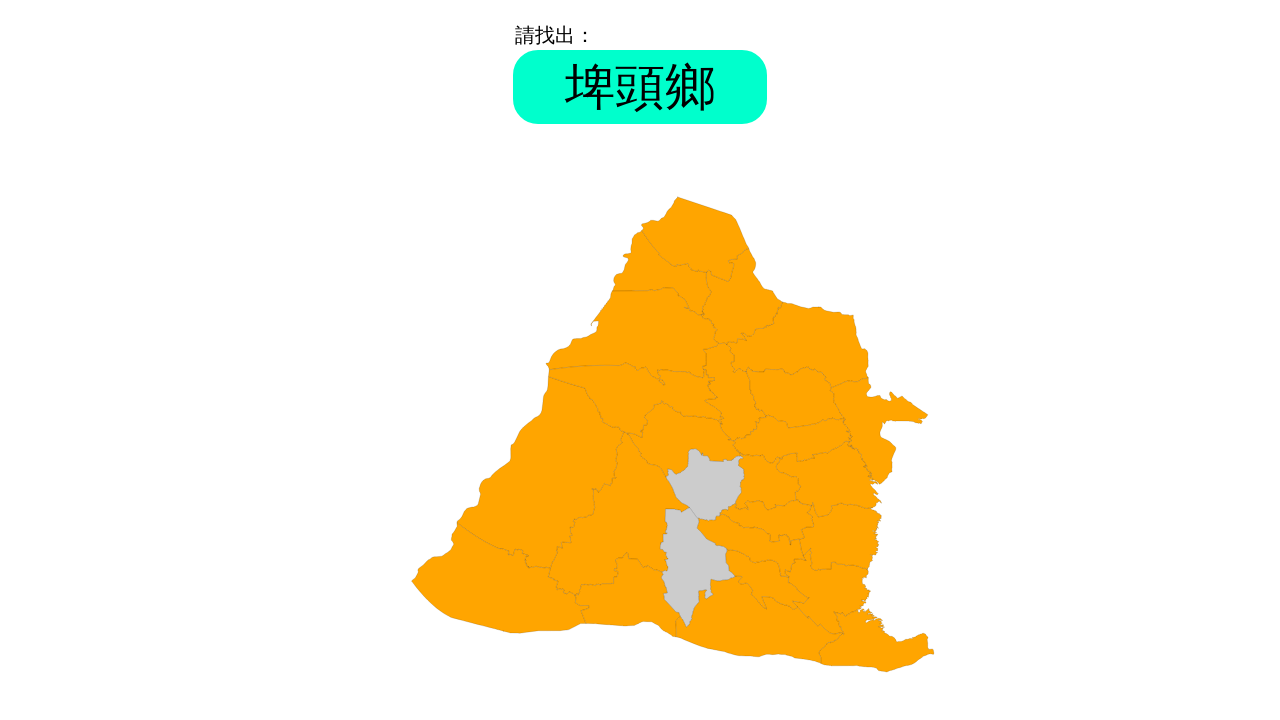

Round 2, Question 25: Waited for problem element to appear
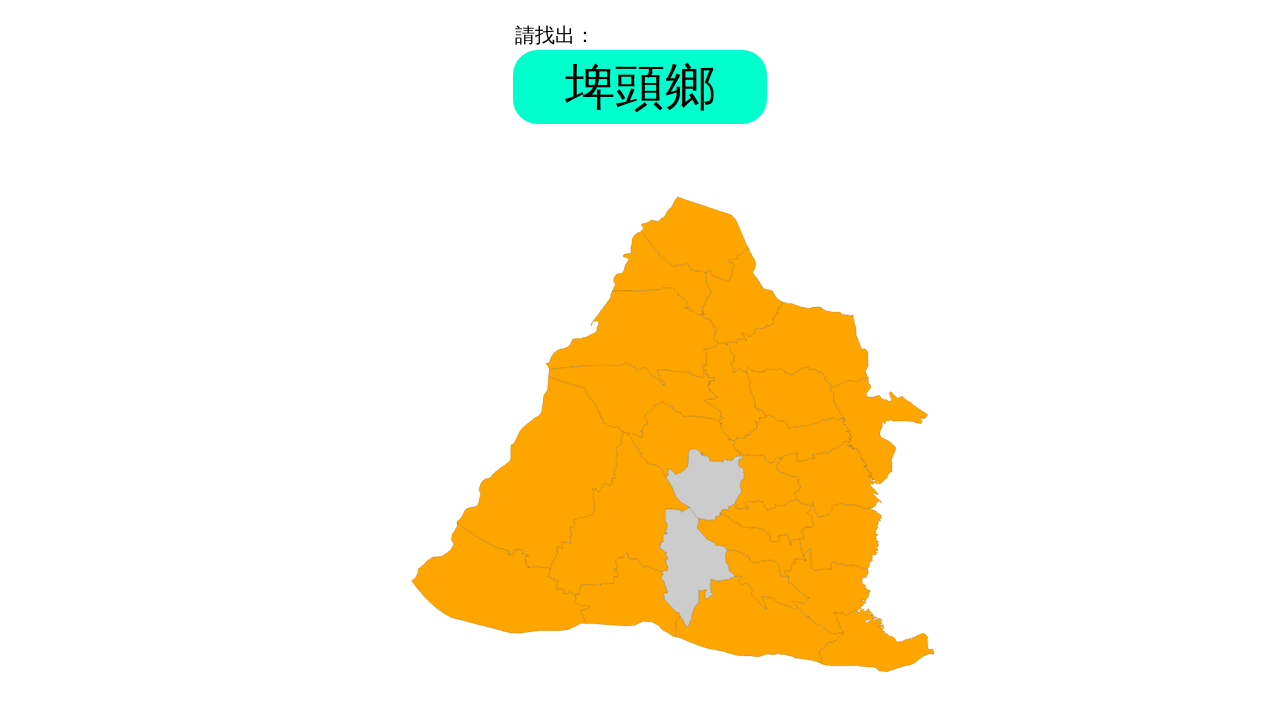

Retrieved problem text: '埤頭鄉'
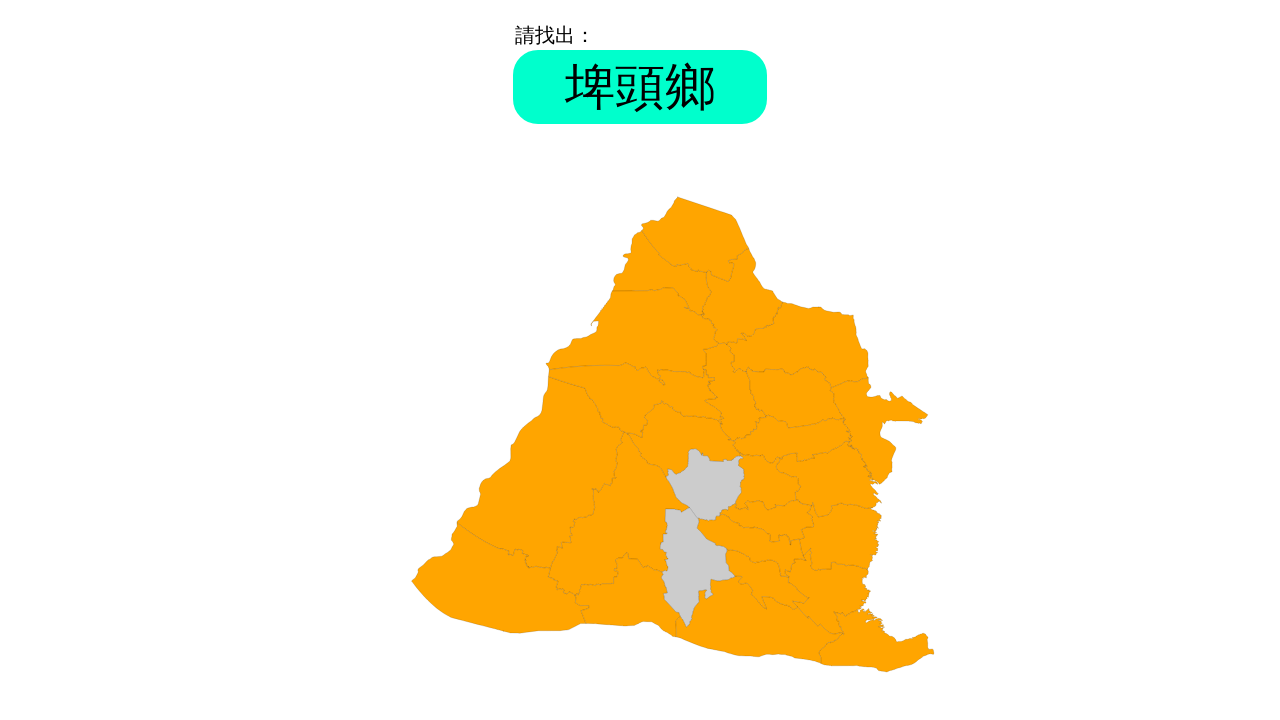

Clicked answer element with ID '埤頭鄉' at (698, 567) on #埤頭鄉
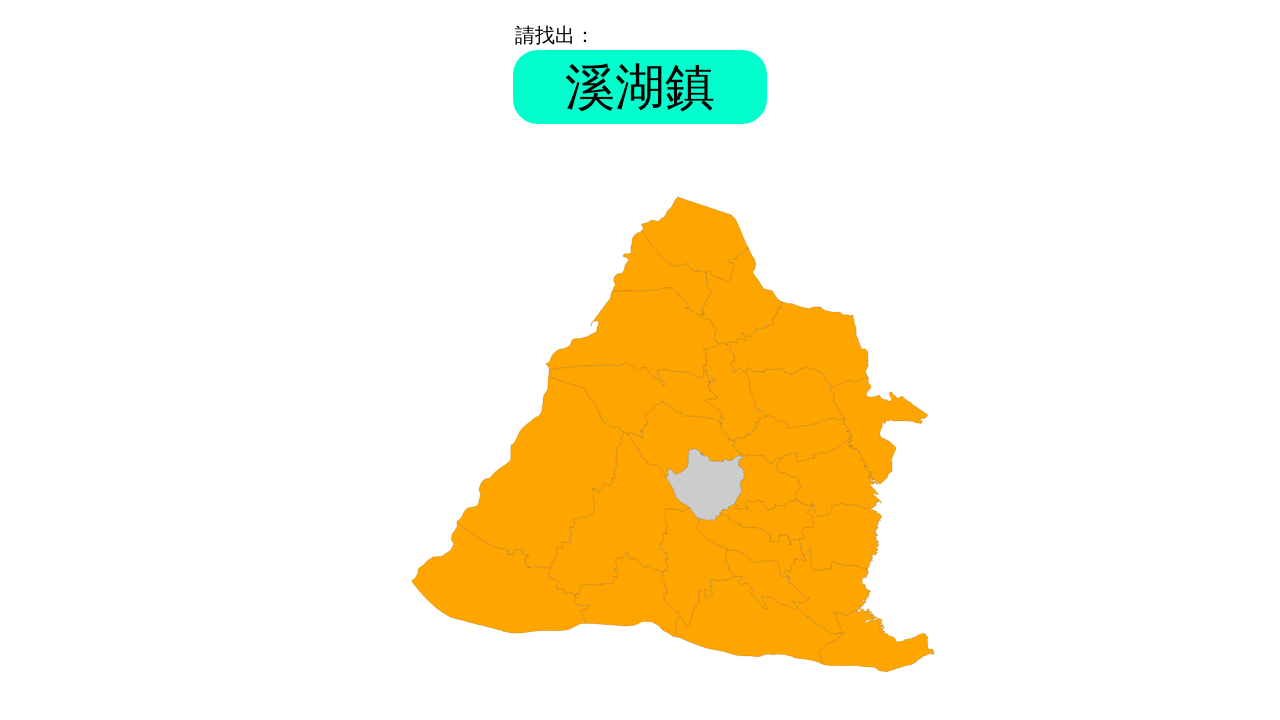

Round 2, Question 26: Waited for problem element to appear
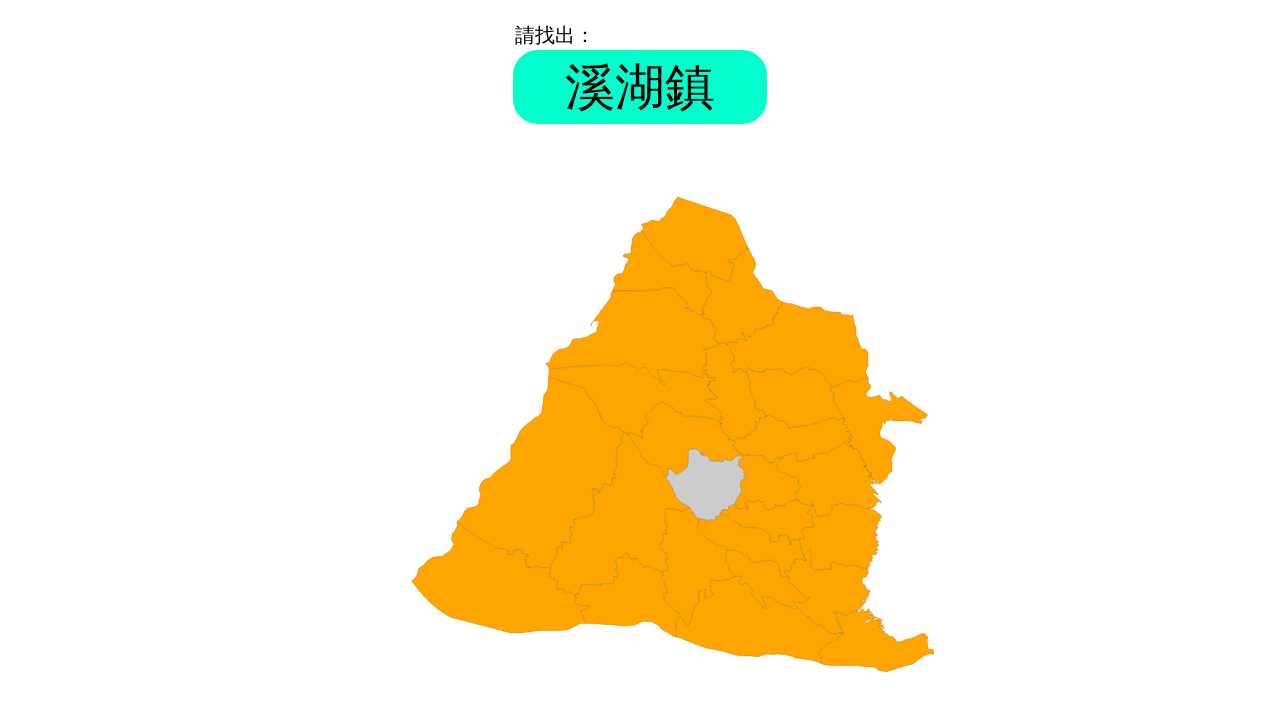

Retrieved problem text: '溪湖鎮'
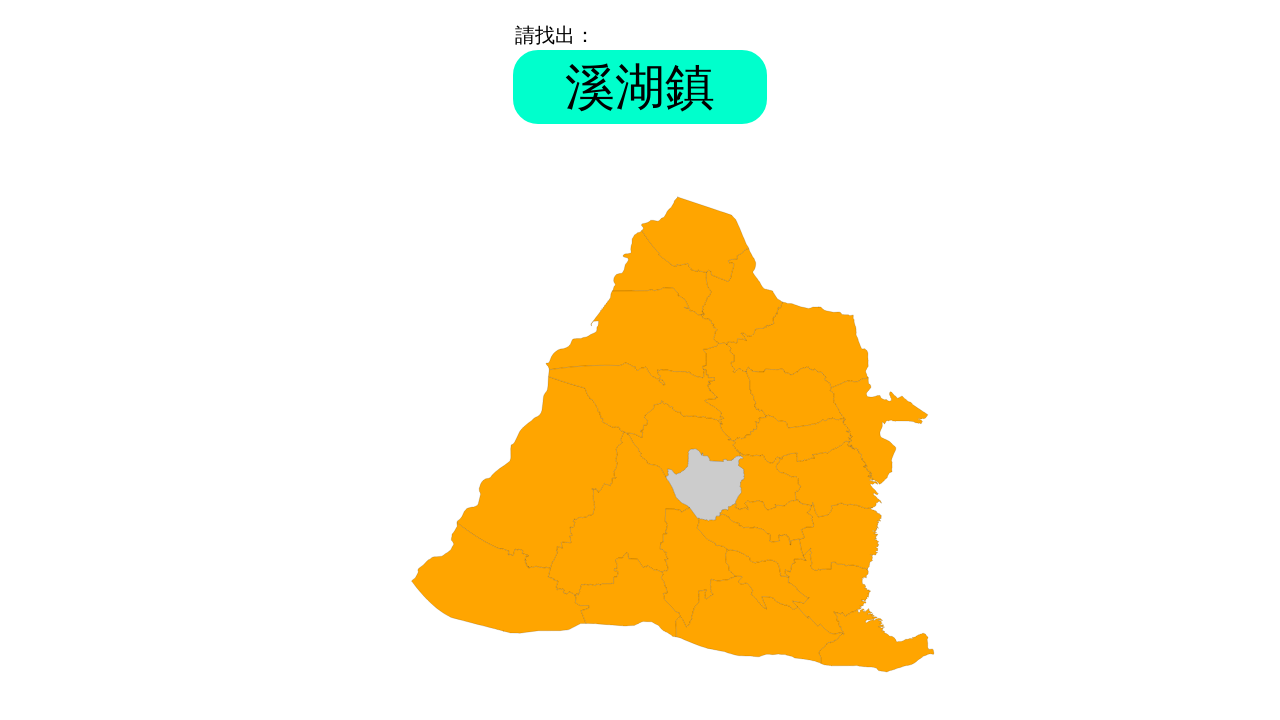

Clicked answer element with ID '溪湖鎮' at (705, 485) on #溪湖鎮
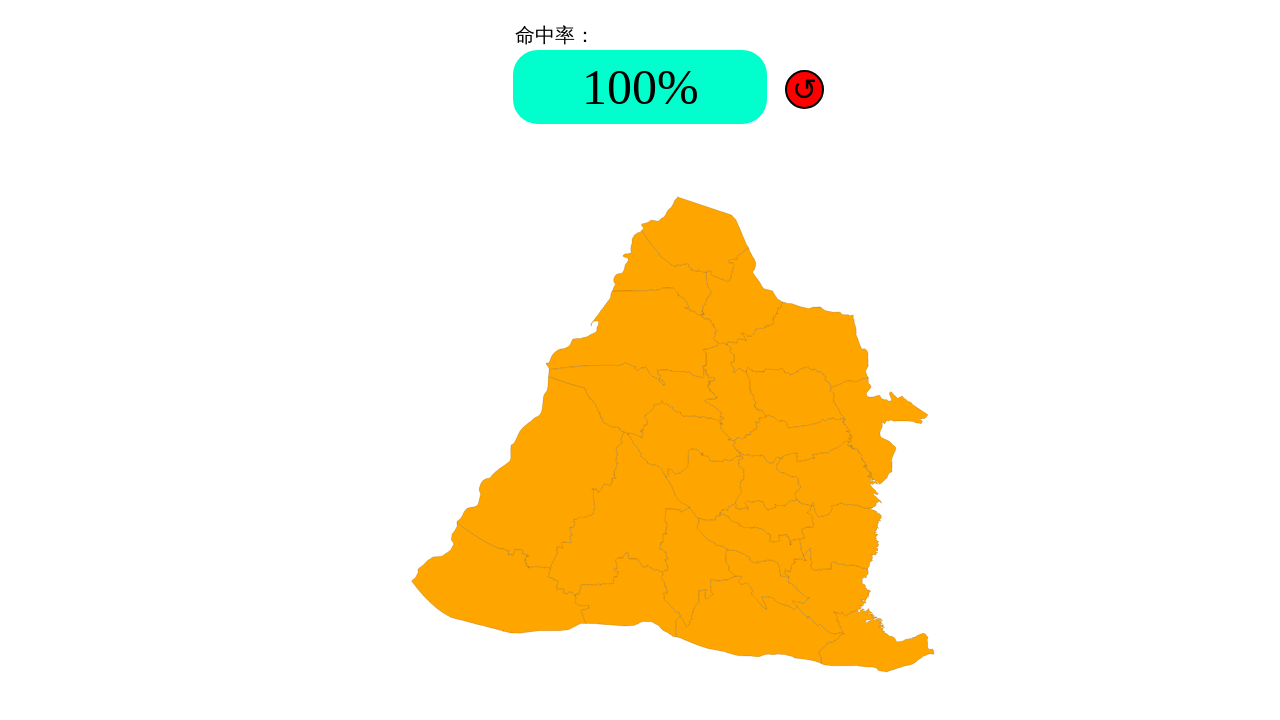

Clicked restart button to begin round 3 at (804, 89) on #restart
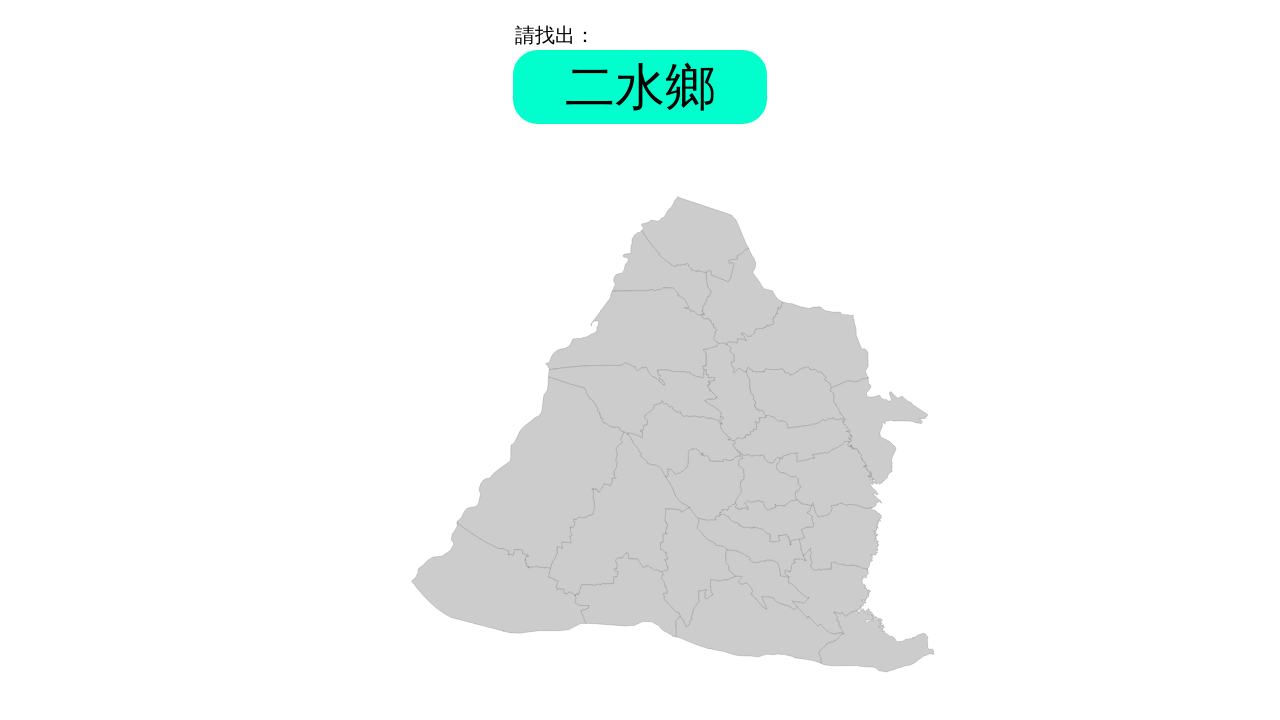

Waited 500ms for quiz to reset
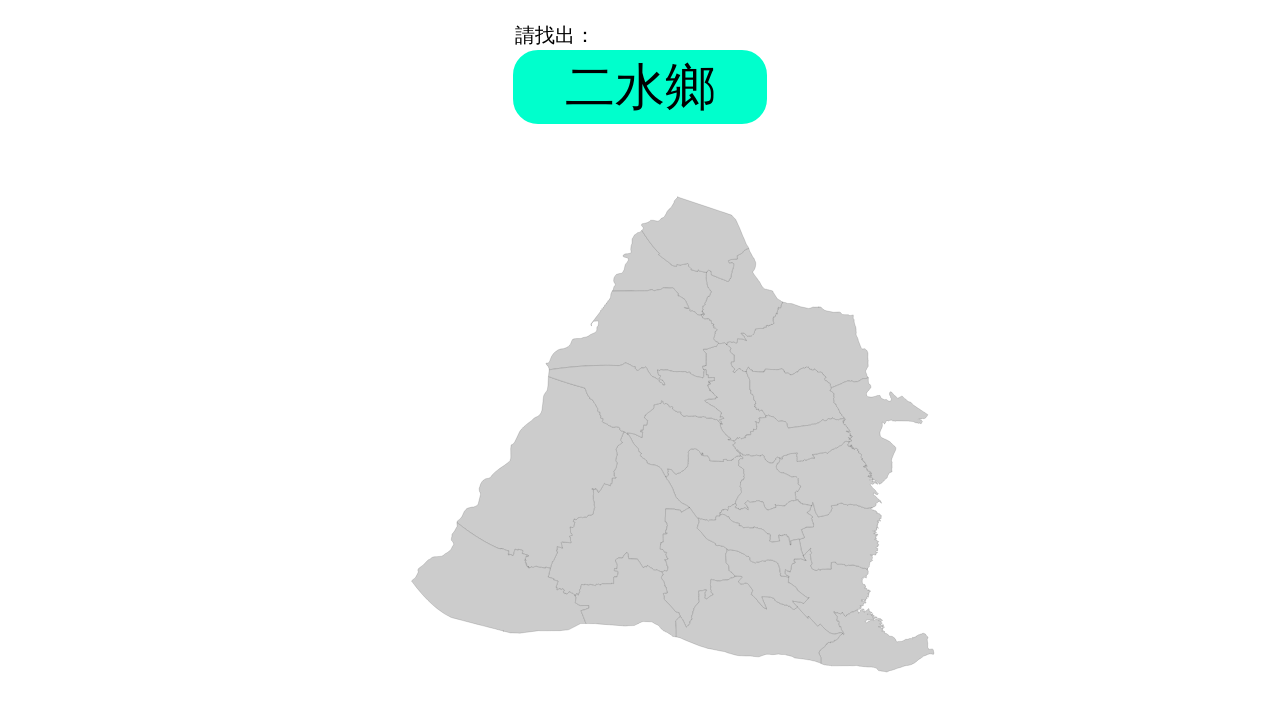

Round 3, Question 1: Waited for problem element to appear
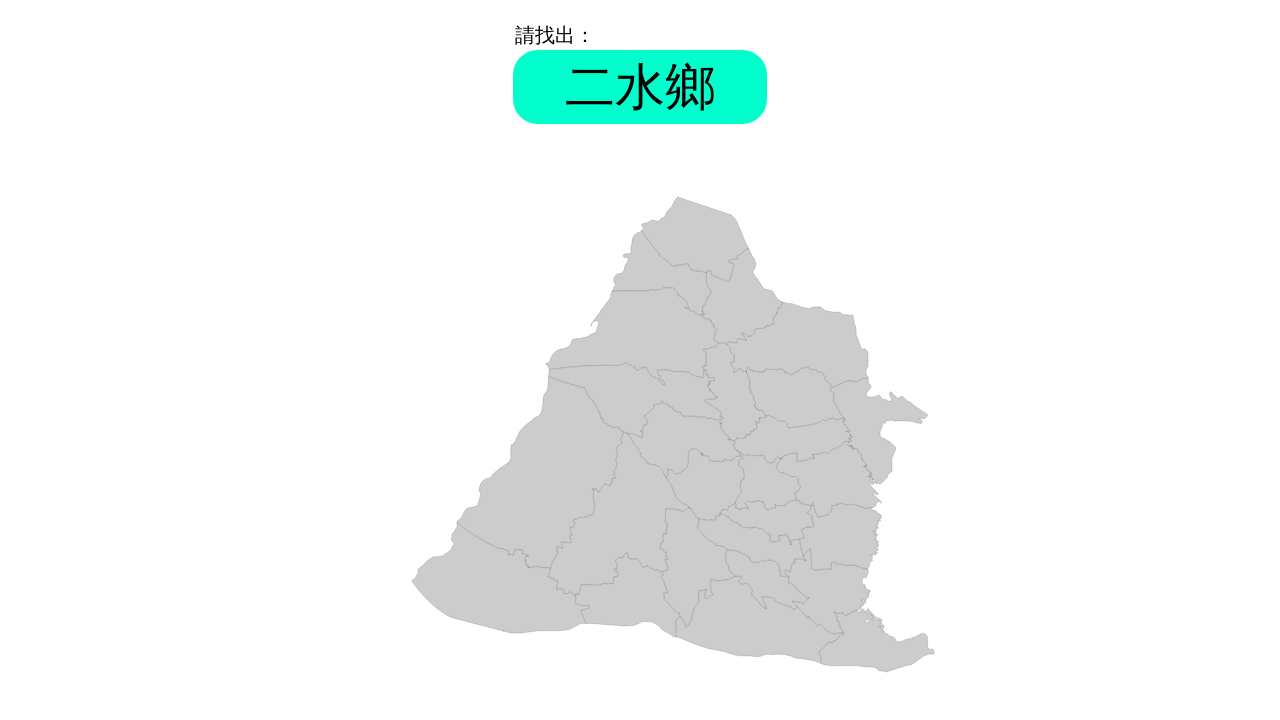

Retrieved problem text: '二水鄉'
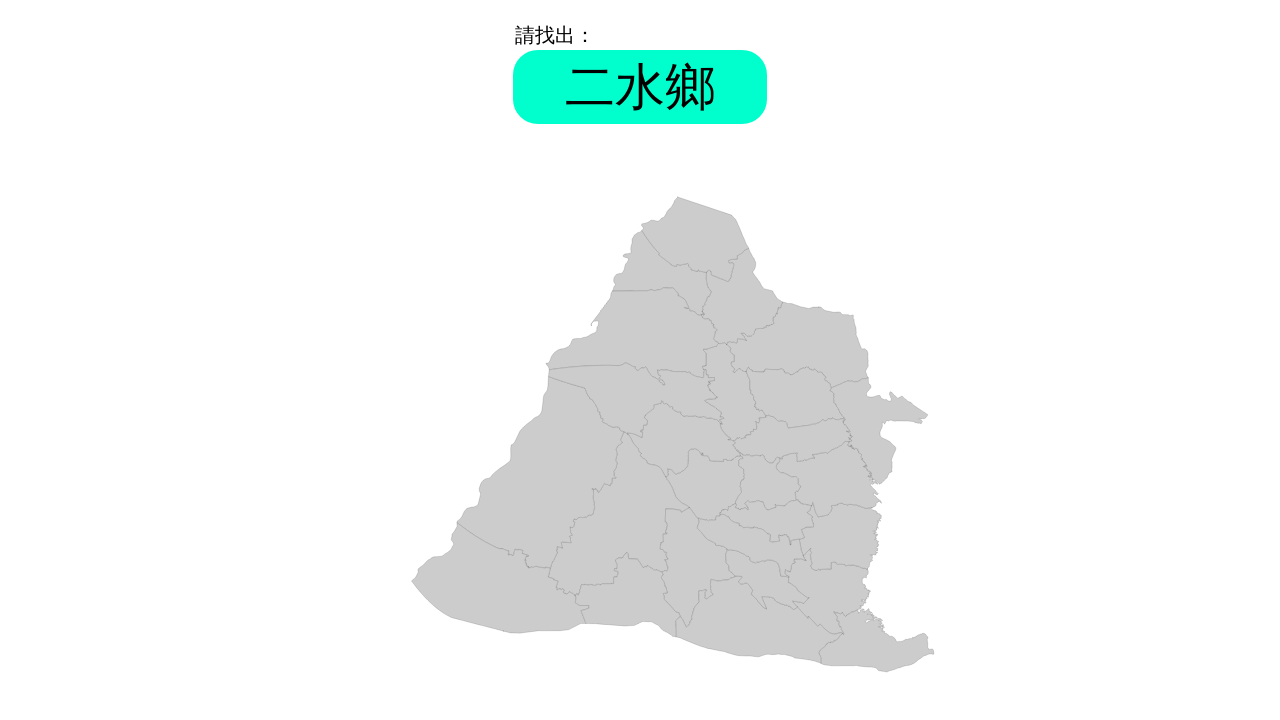

Clicked answer element with ID '二水鄉' at (876, 640) on #二水鄉
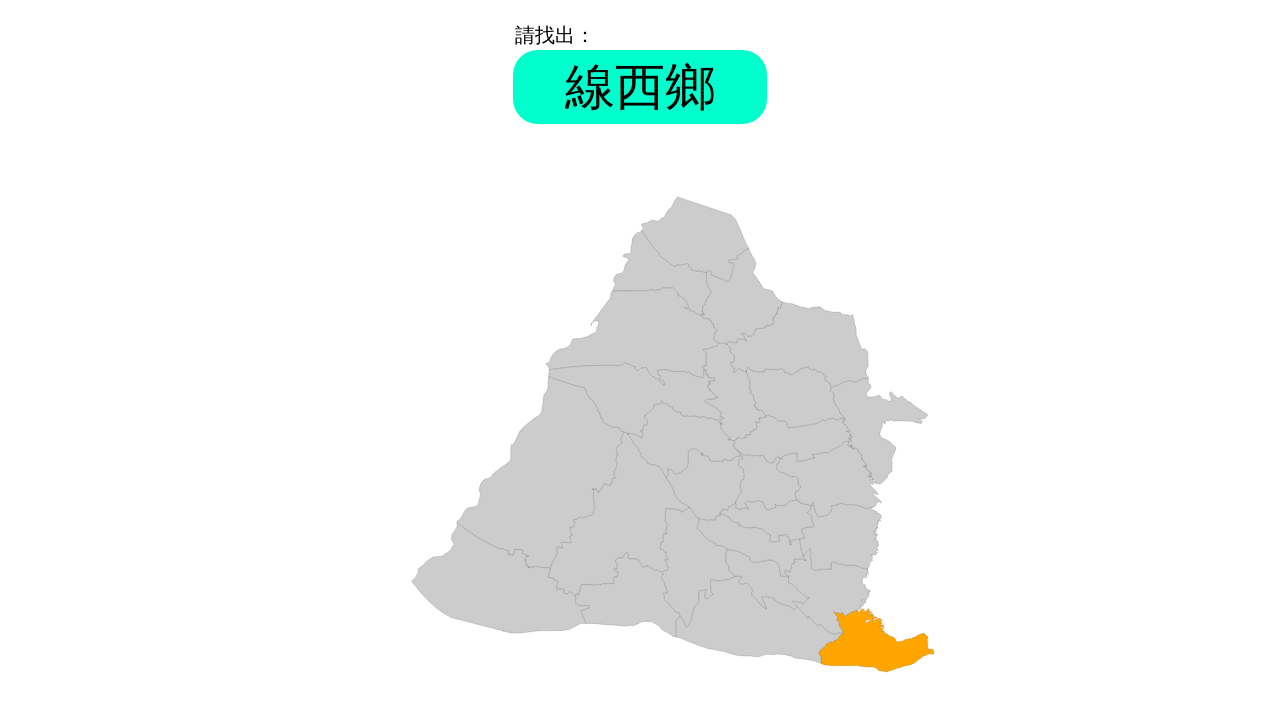

Round 3, Question 2: Waited for problem element to appear
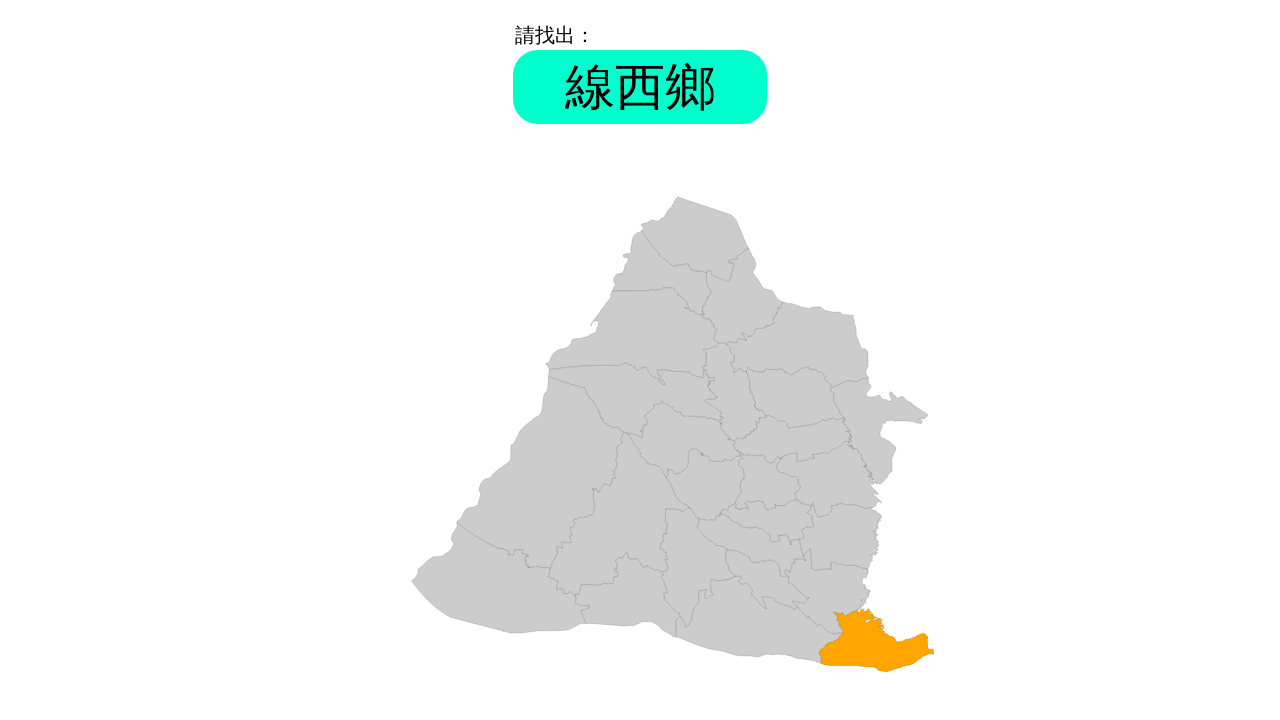

Retrieved problem text: '線西鄉'
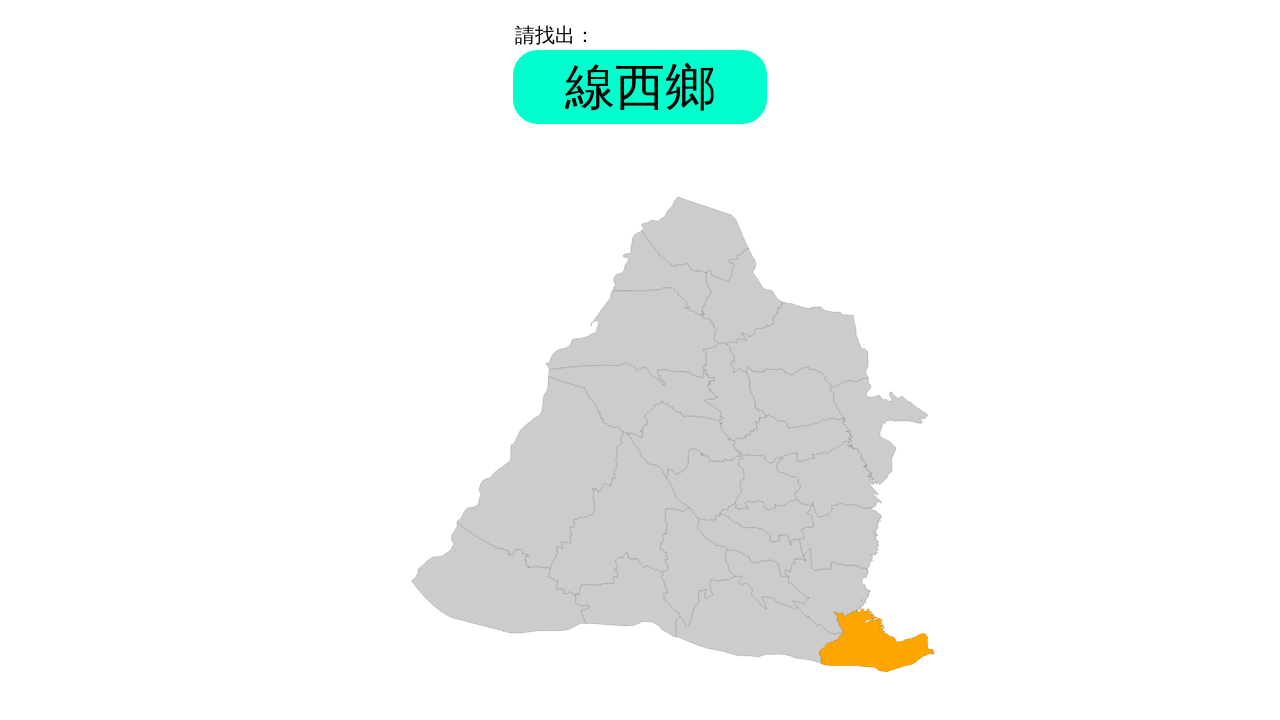

Clicked answer element with ID '線西鄉' at (662, 273) on #線西鄉
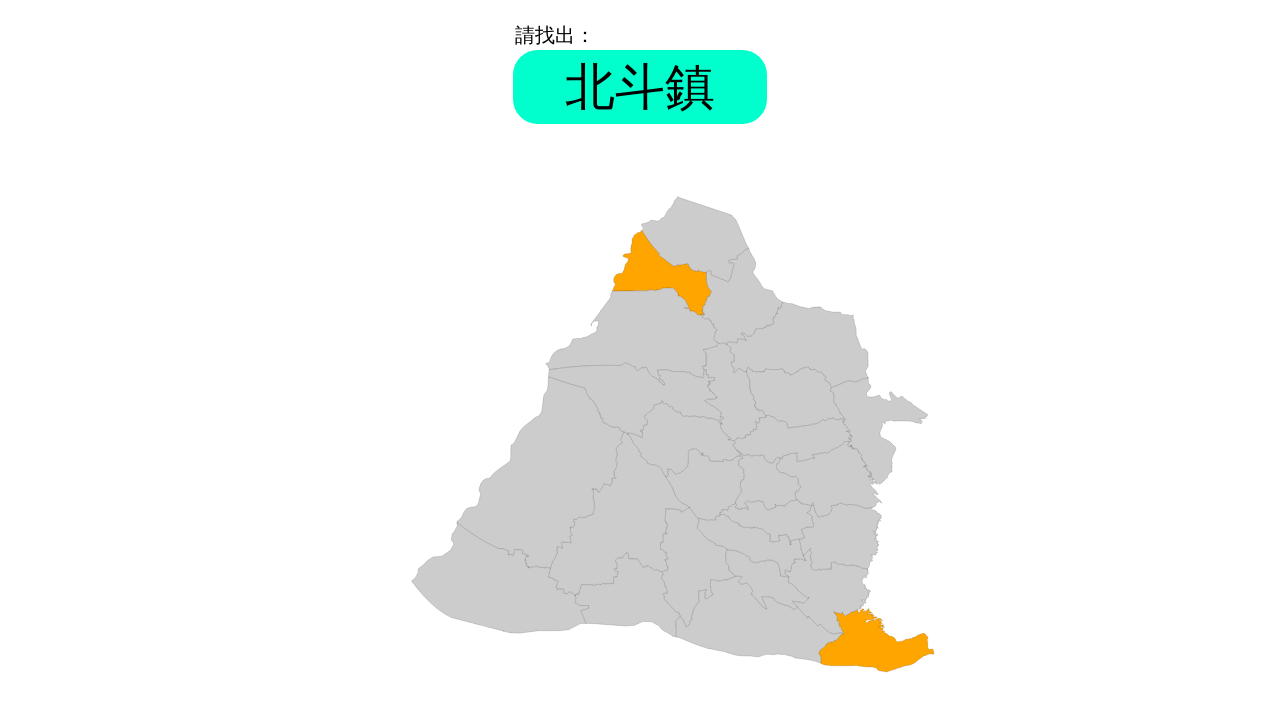

Round 3, Question 3: Waited for problem element to appear
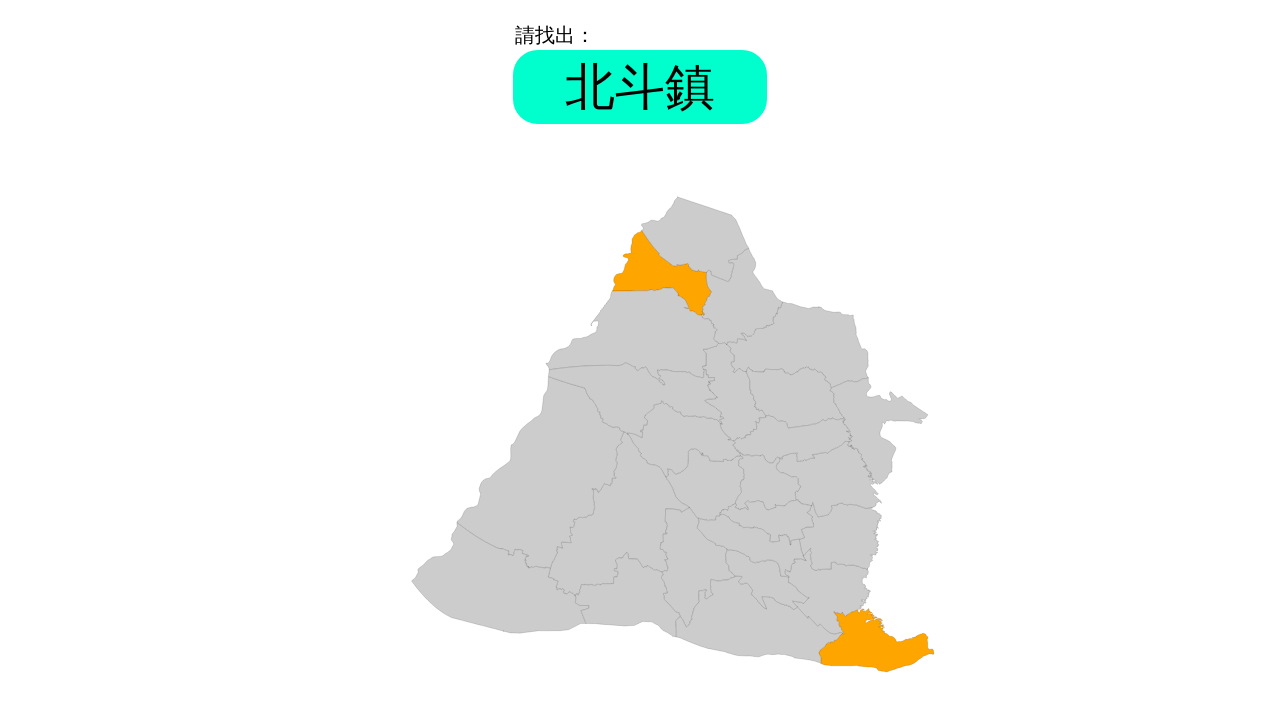

Retrieved problem text: '北斗鎮'
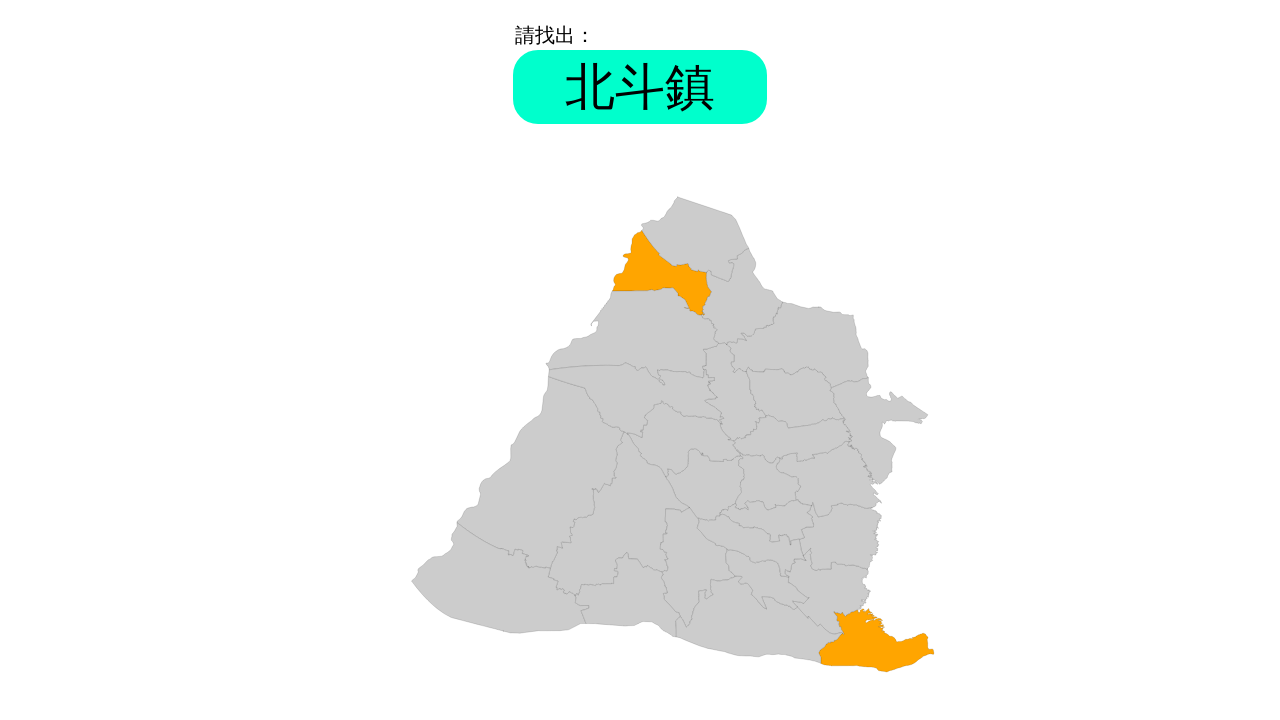

Clicked answer element with ID '北斗鎮' at (767, 579) on #北斗鎮
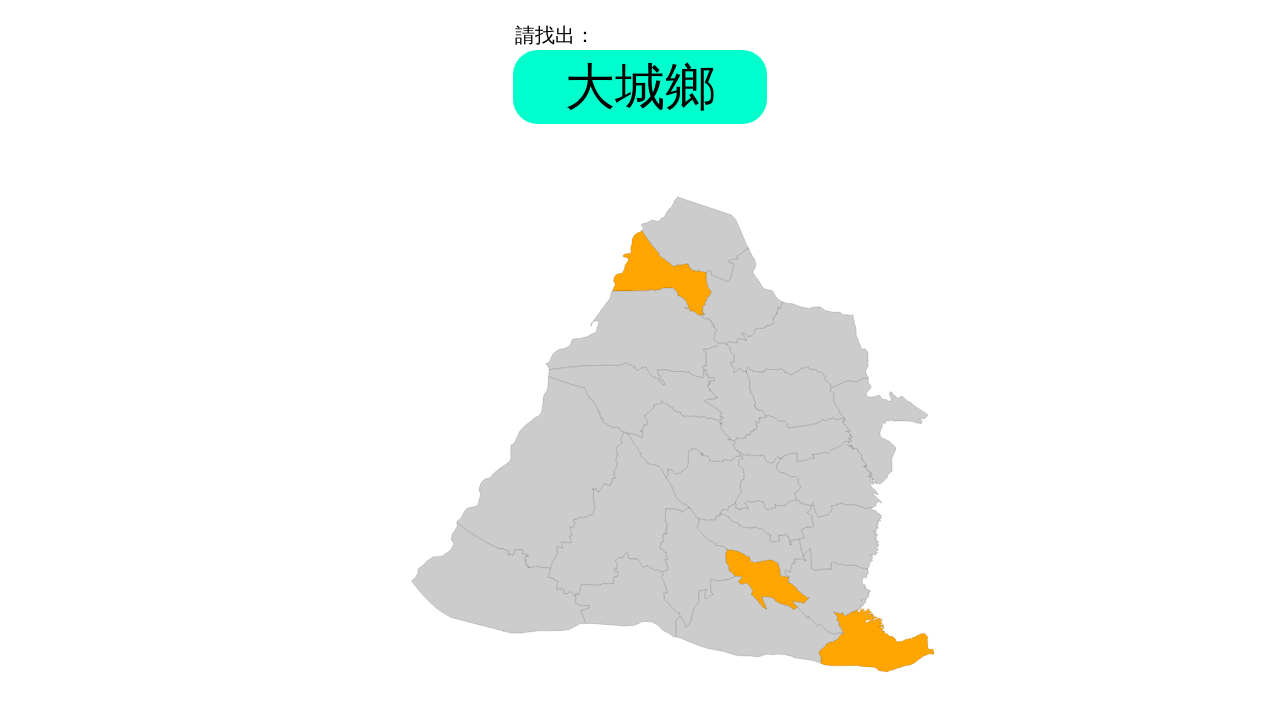

Round 3, Question 4: Waited for problem element to appear
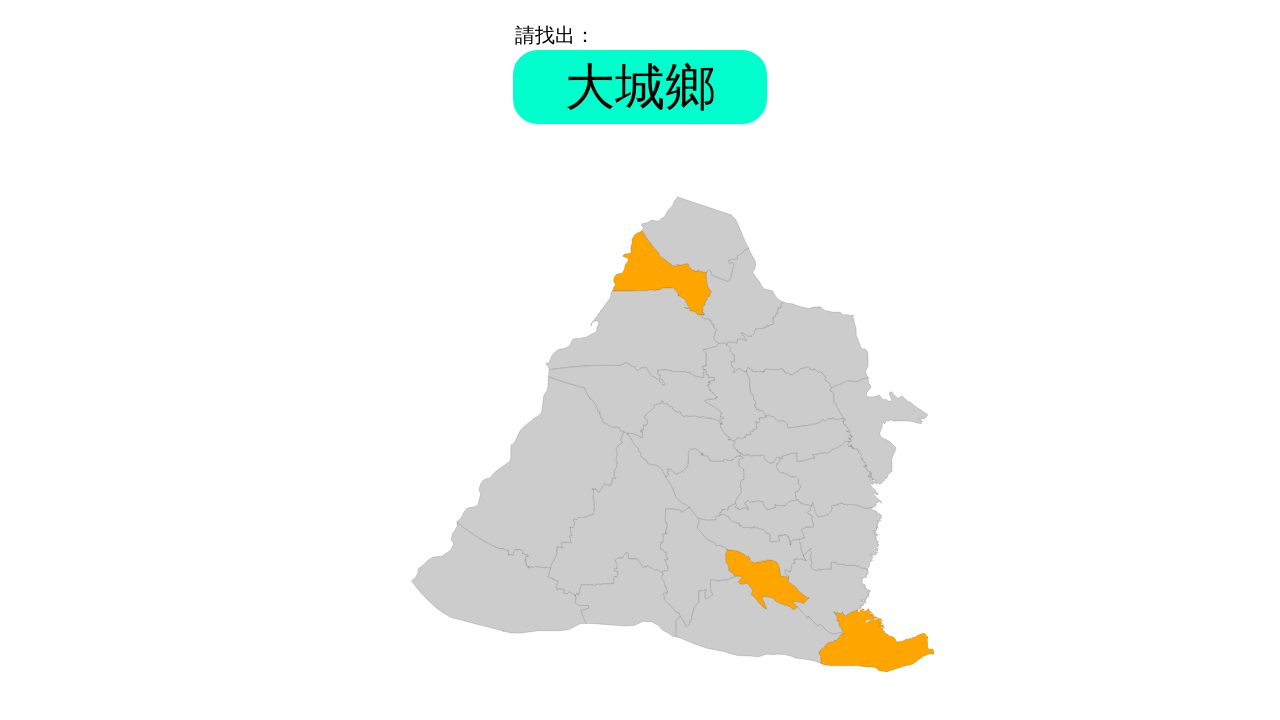

Retrieved problem text: '大城鄉'
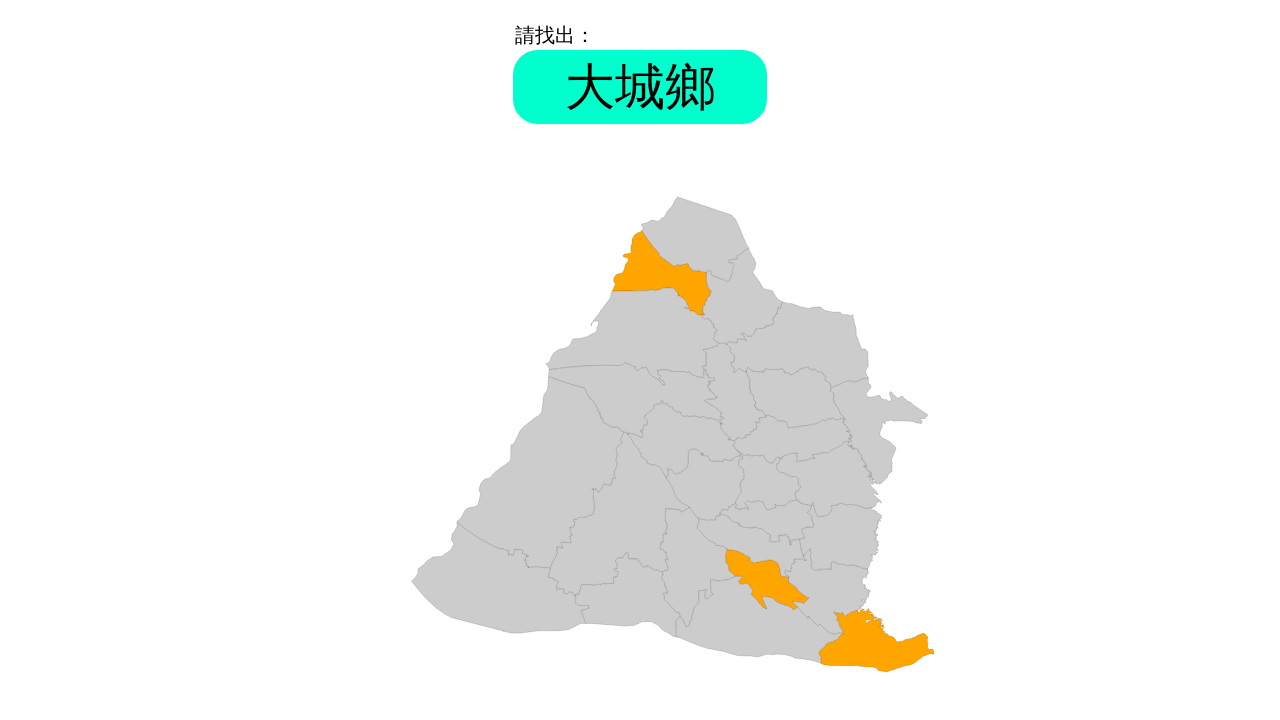

Clicked answer element with ID '大城鄉' at (500, 578) on #大城鄉
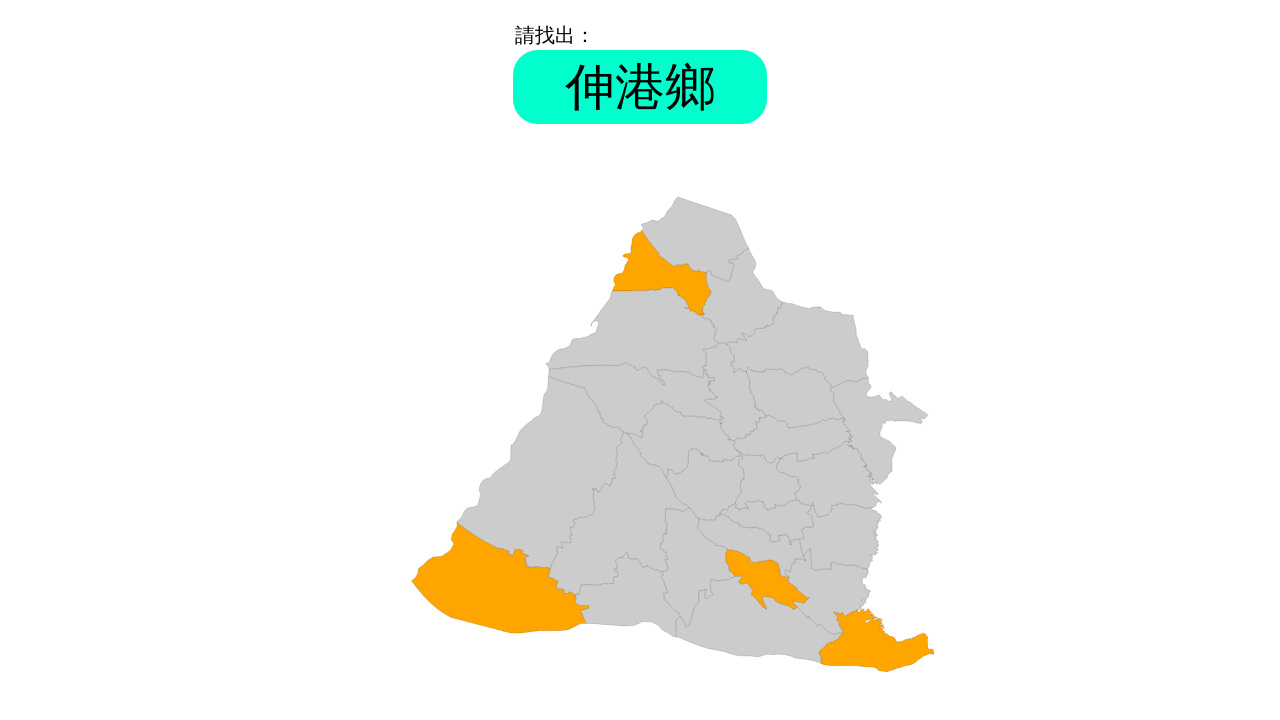

Round 3, Question 5: Waited for problem element to appear
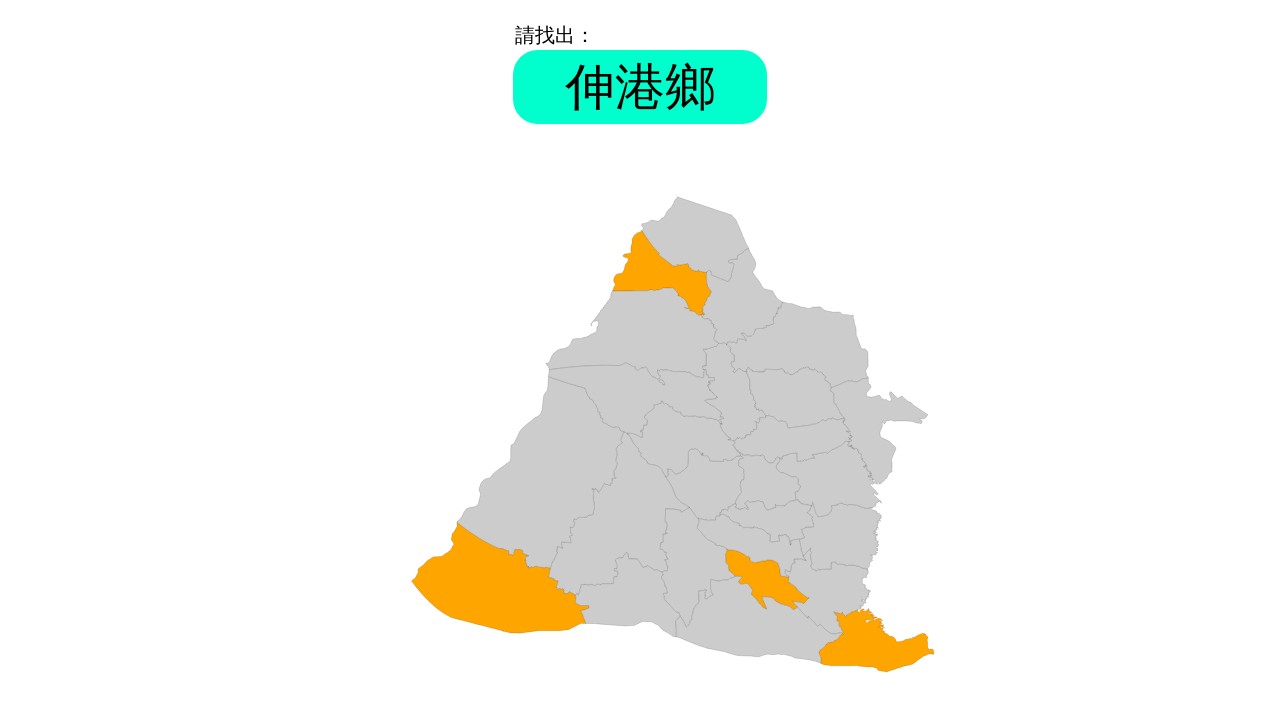

Retrieved problem text: '伸港鄉'
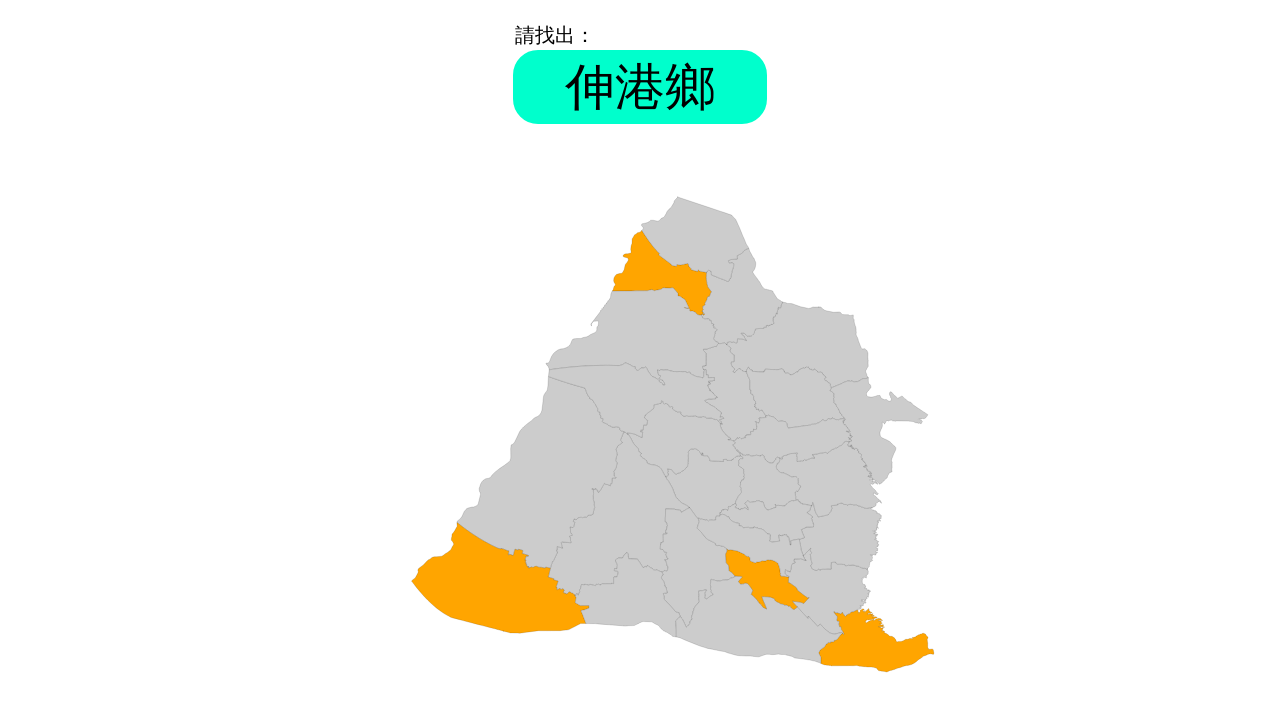

Clicked answer element with ID '伸港鄉' at (695, 239) on #伸港鄉
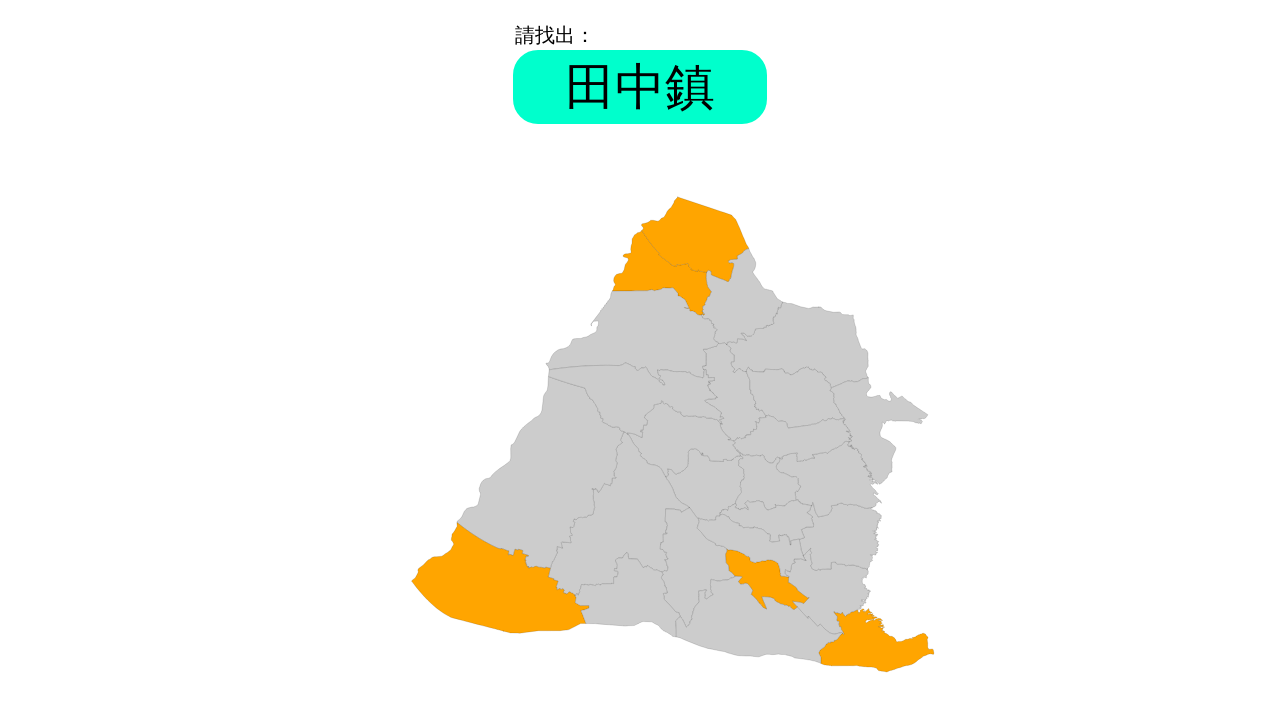

Round 3, Question 6: Waited for problem element to appear
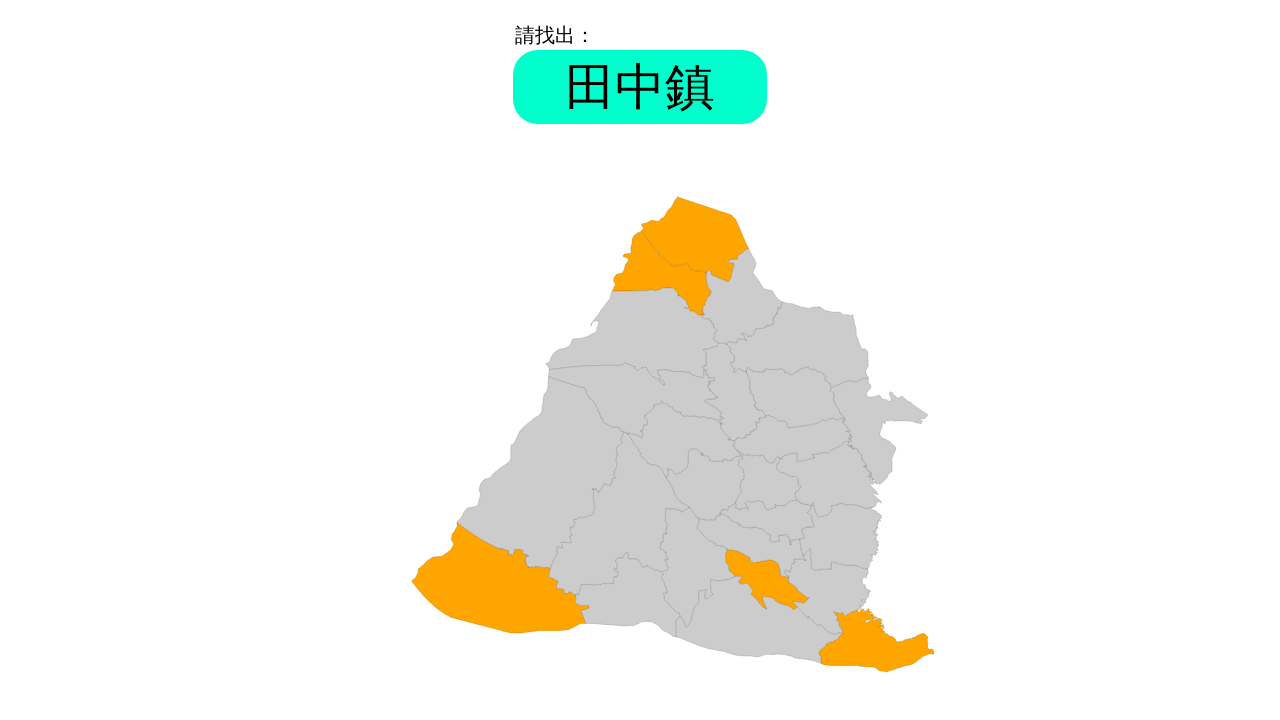

Retrieved problem text: '田中鎮'
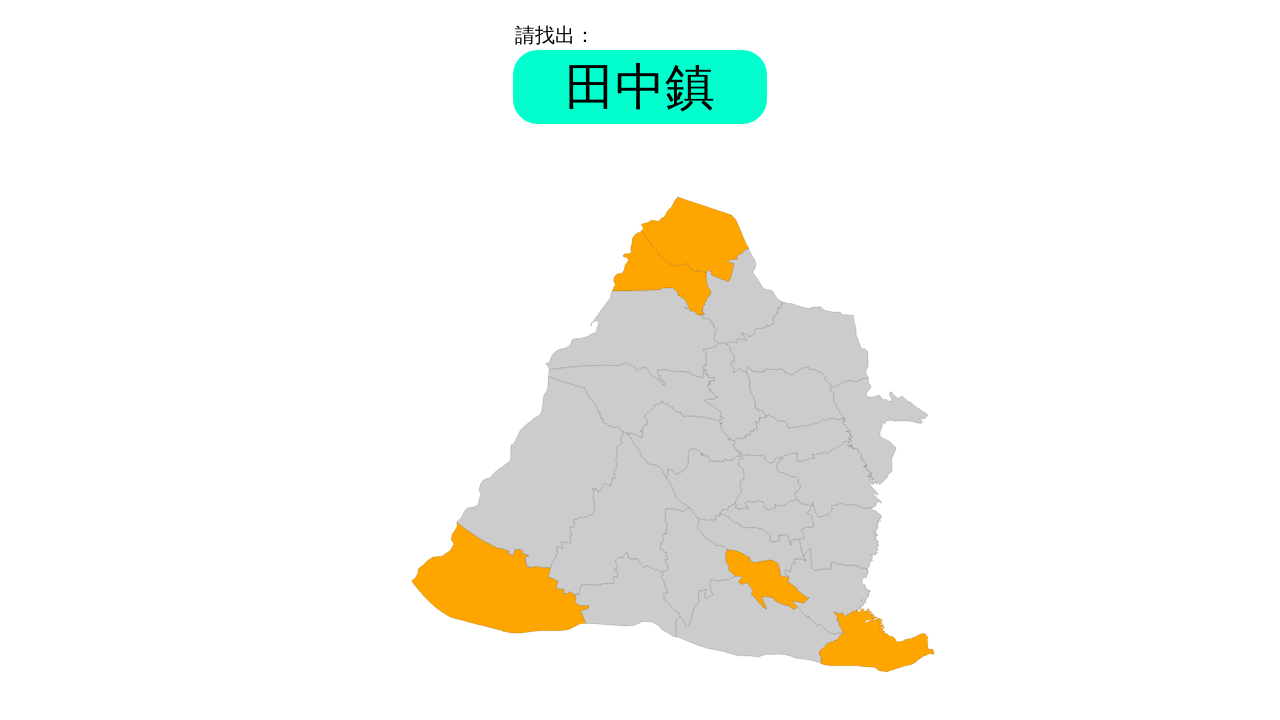

Clicked answer element with ID '田中鎮' at (828, 591) on #田中鎮
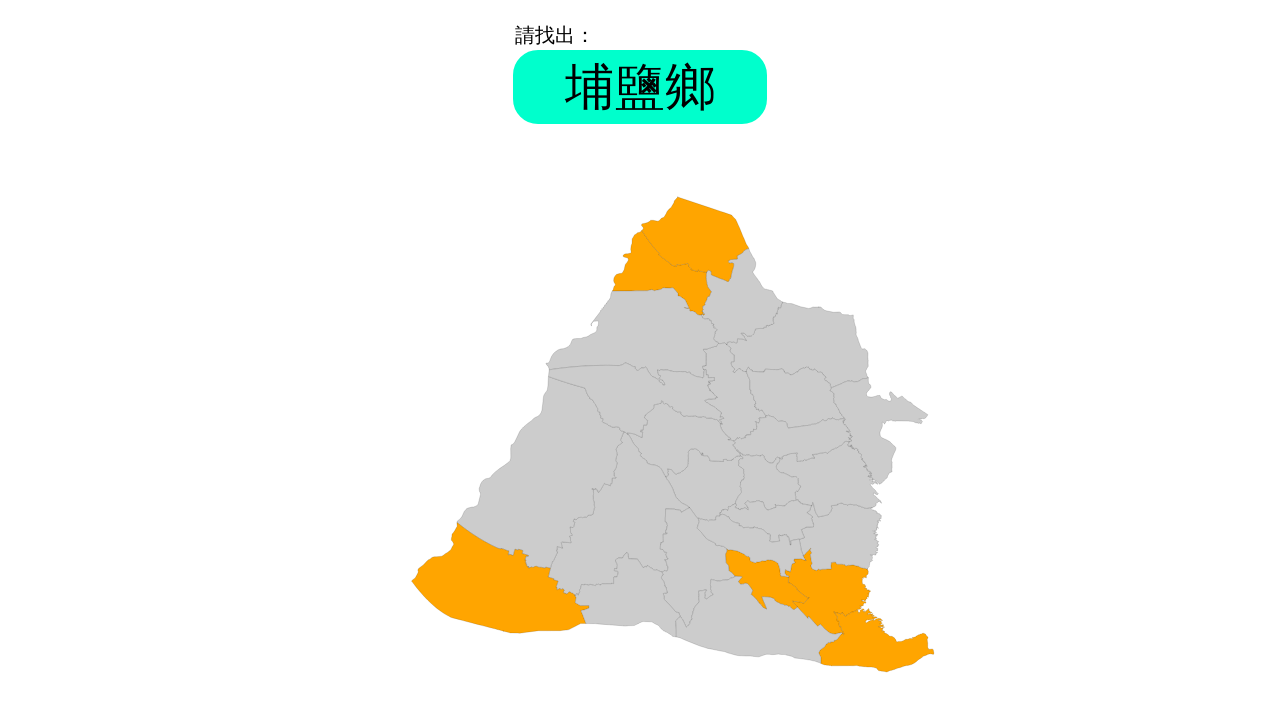

Round 3, Question 7: Waited for problem element to appear
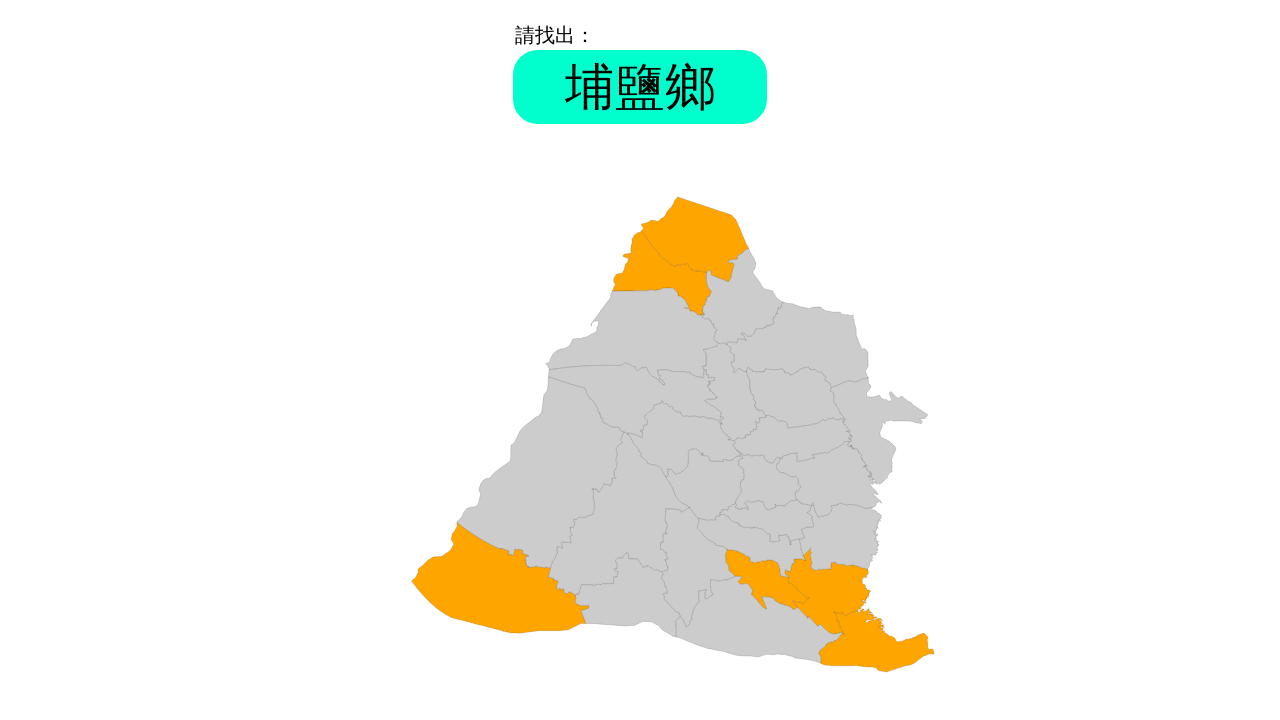

Retrieved problem text: '埔鹽鄉'
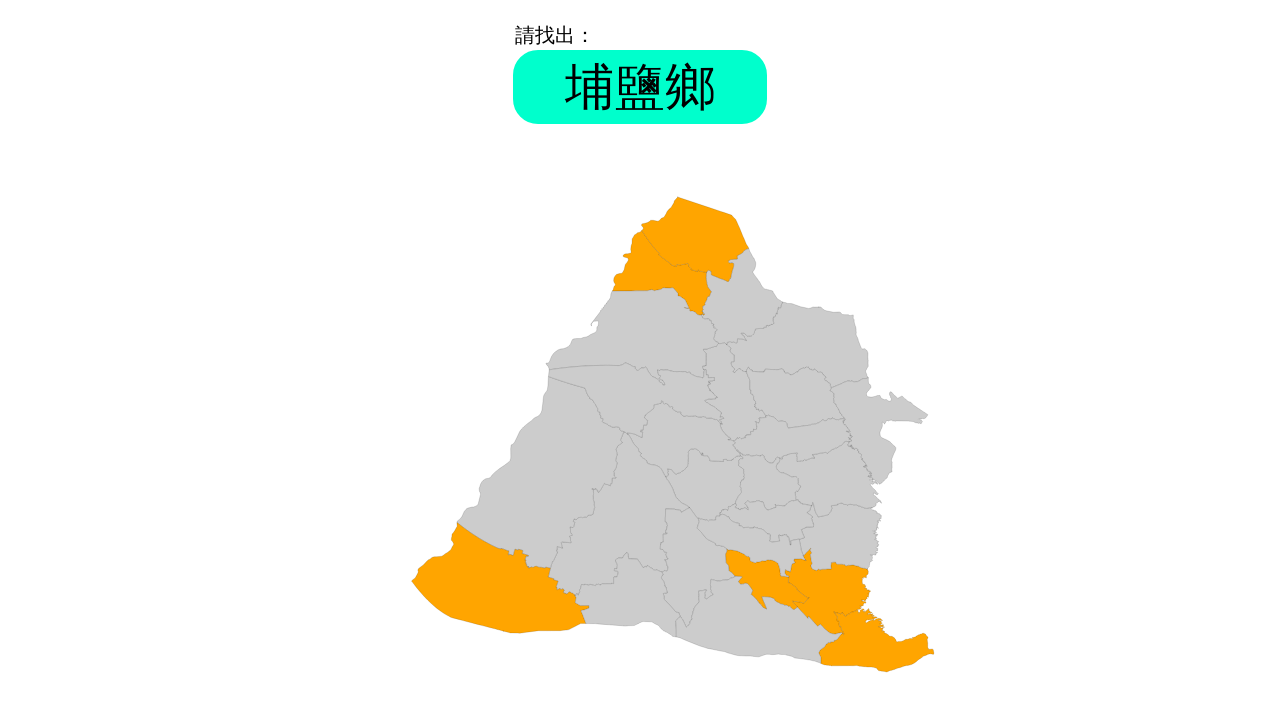

Clicked answer element with ID '埔鹽鄉' at (684, 439) on #埔鹽鄉
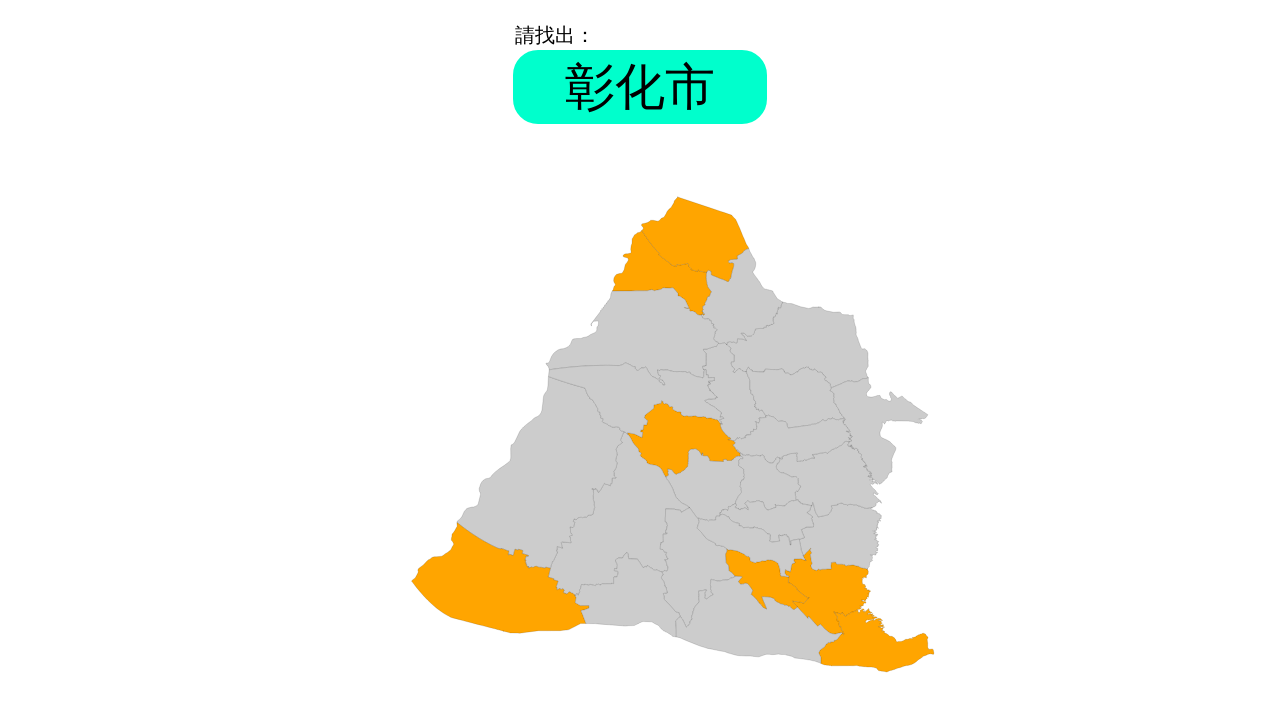

Round 3, Question 8: Waited for problem element to appear
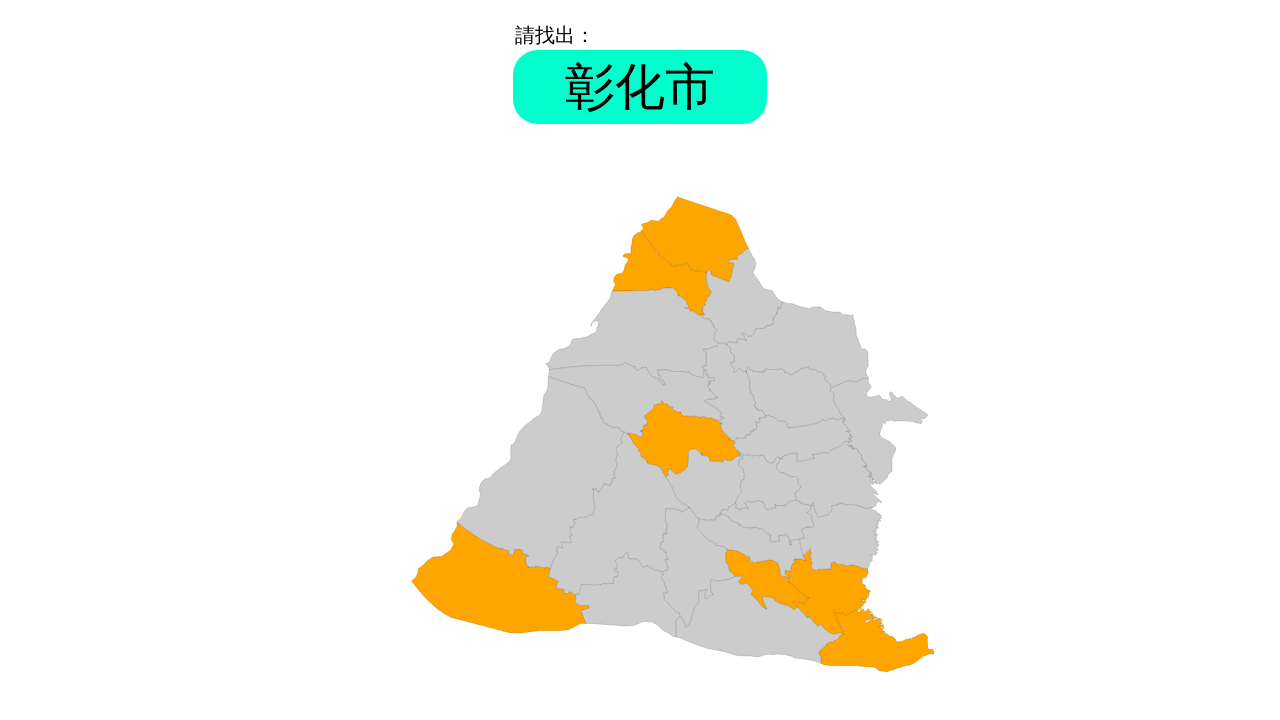

Retrieved problem text: '彰化市'
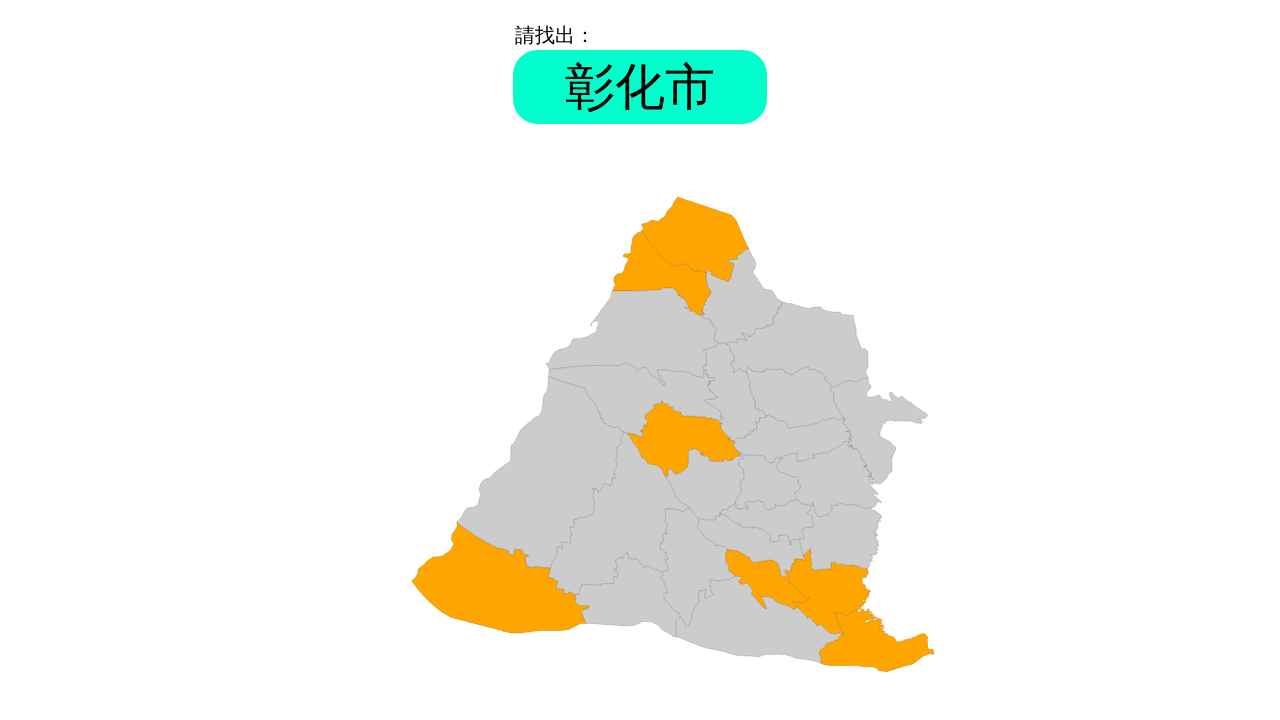

Clicked answer element with ID '彰化市' at (797, 345) on #彰化市
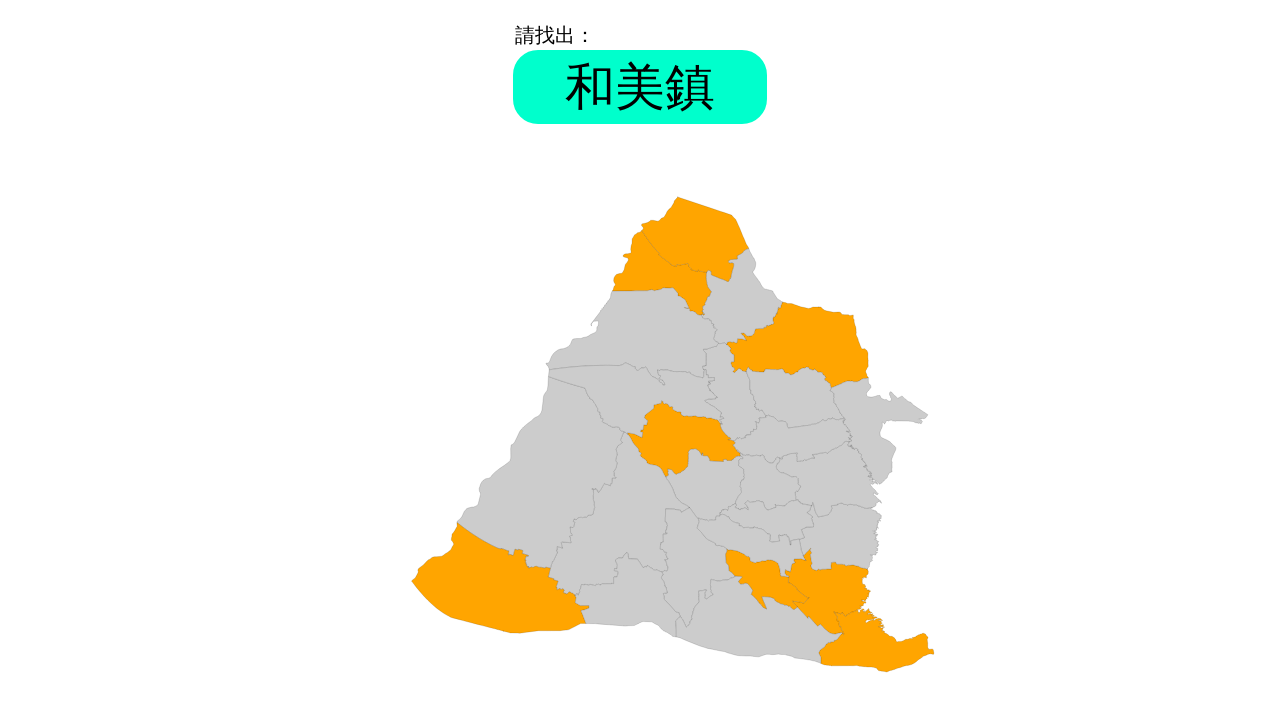

Round 3, Question 9: Waited for problem element to appear
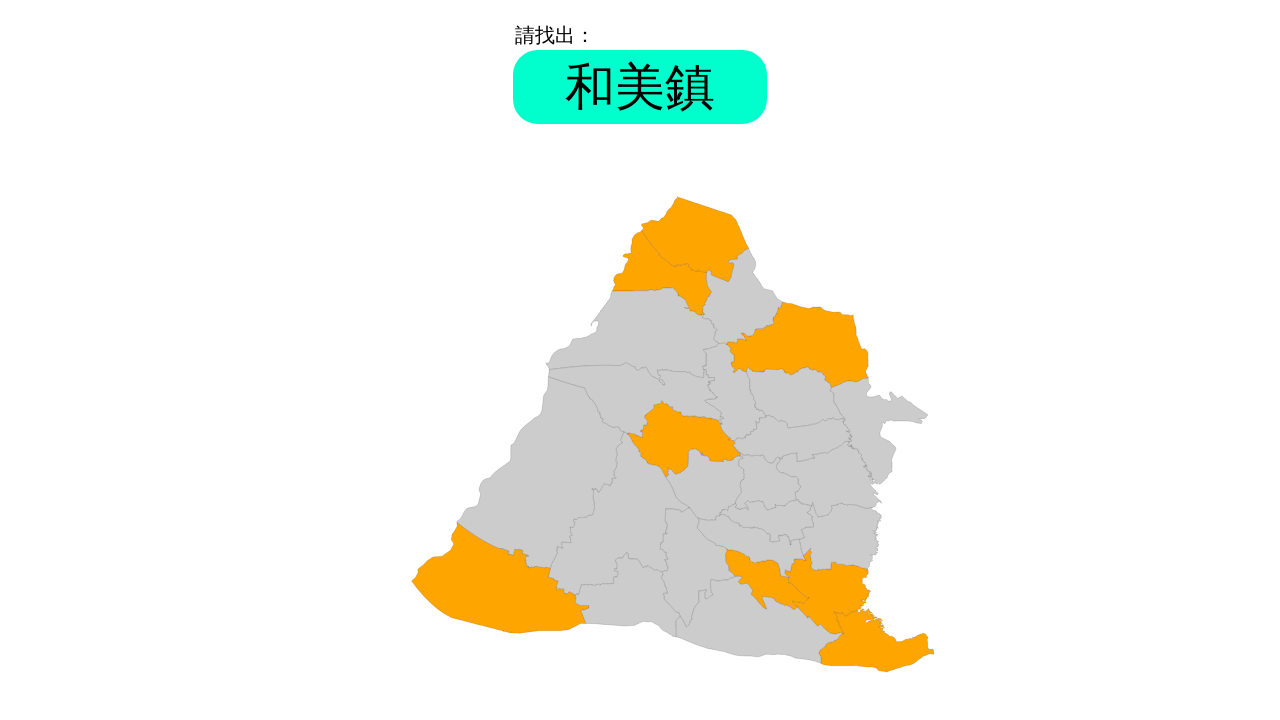

Retrieved problem text: '和美鎮'
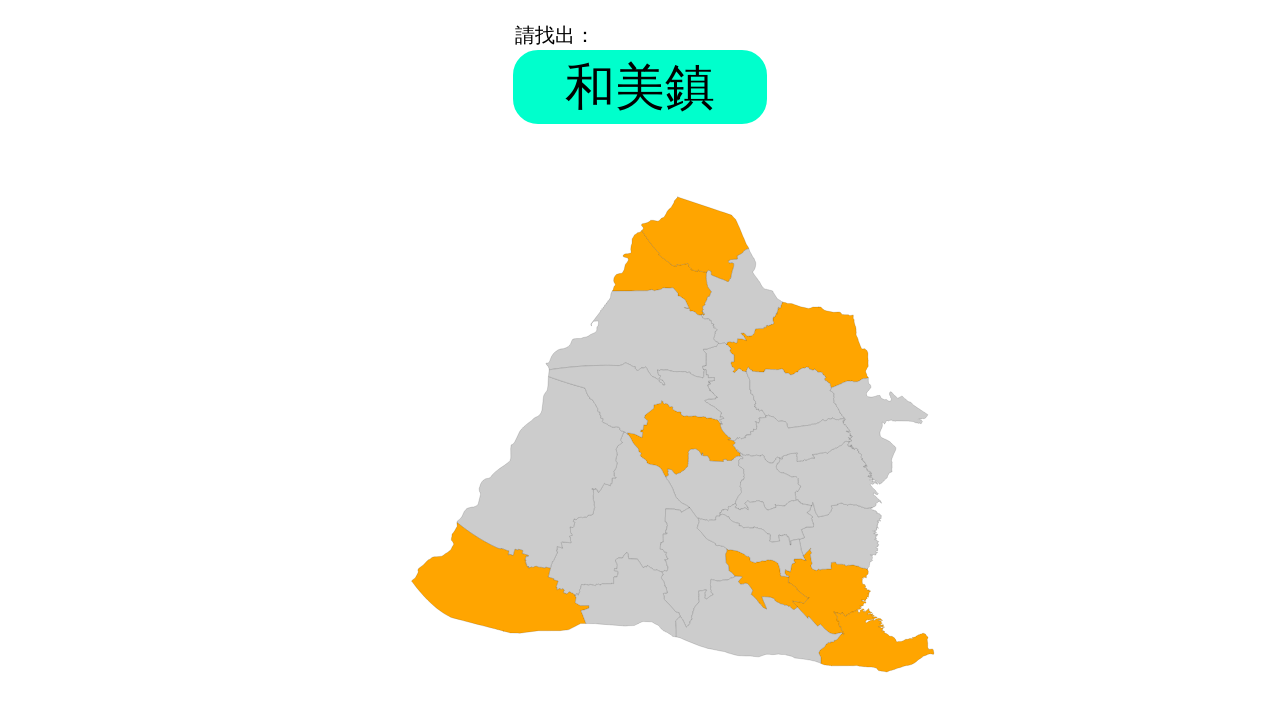

Clicked answer element with ID '和美鎮' at (742, 296) on #和美鎮
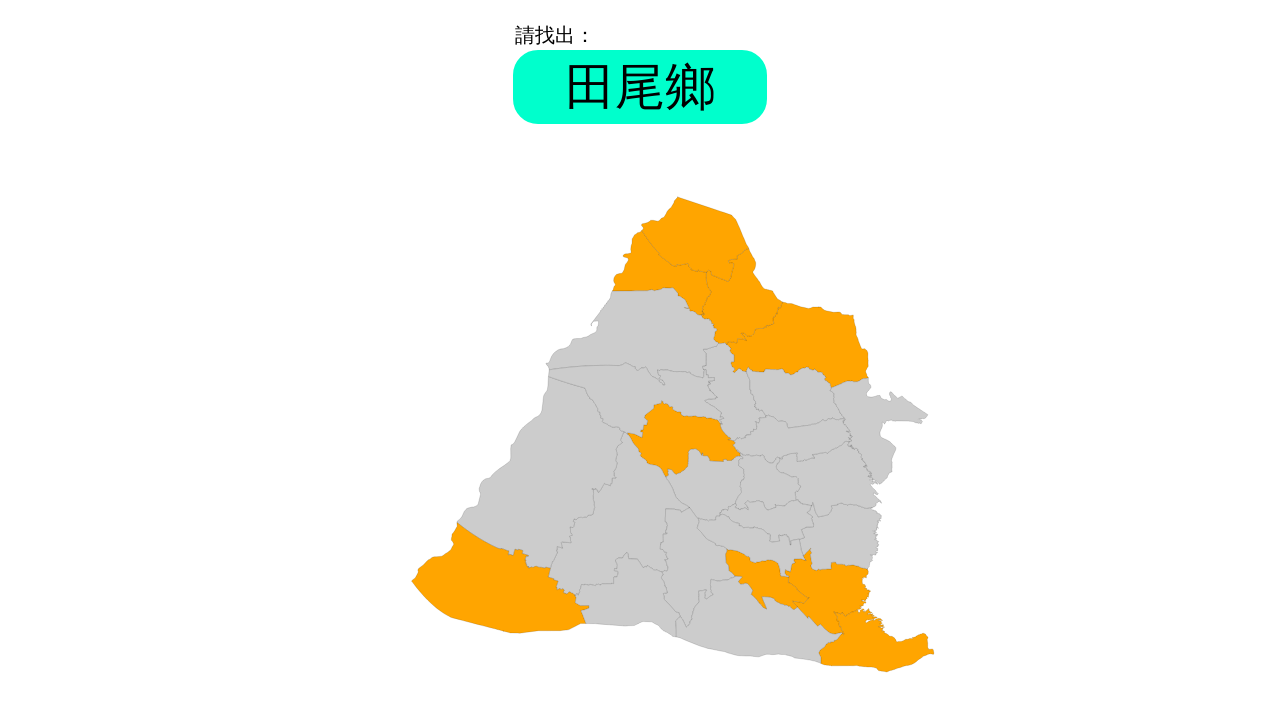

Round 3, Question 10: Waited for problem element to appear
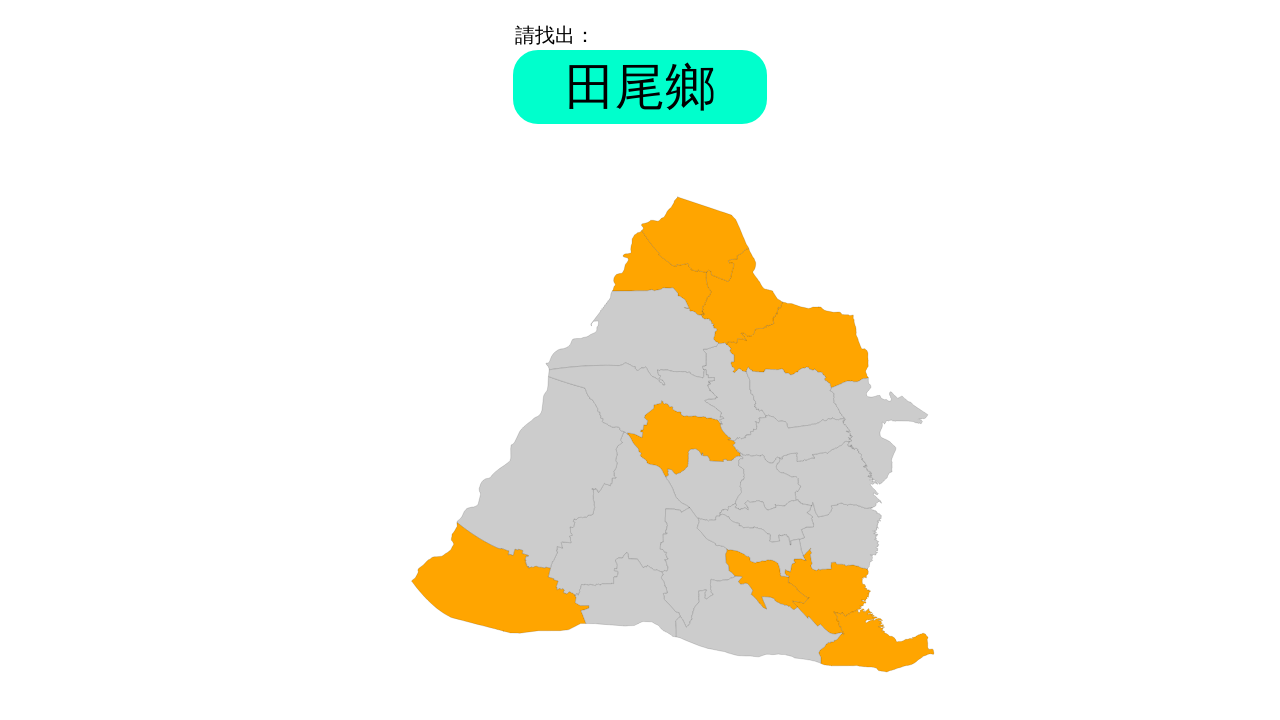

Retrieved problem text: '田尾鄉'
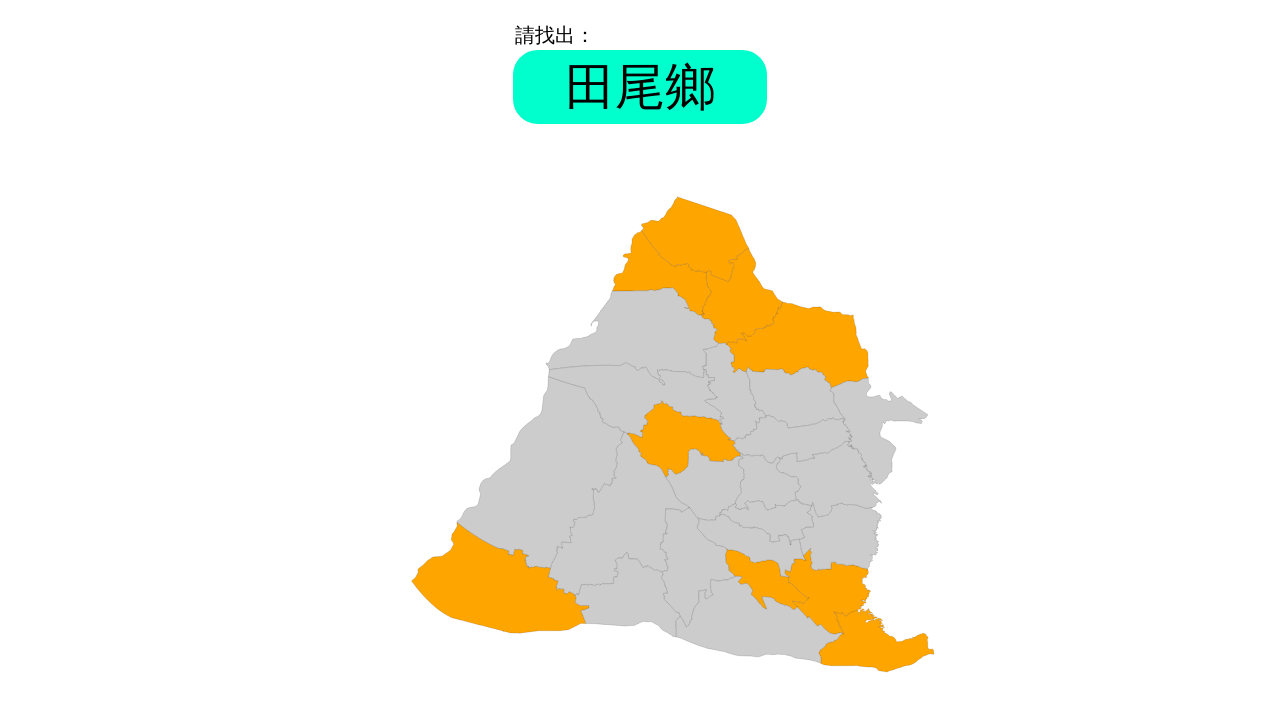

Clicked answer element with ID '田尾鄉' at (752, 546) on #田尾鄉
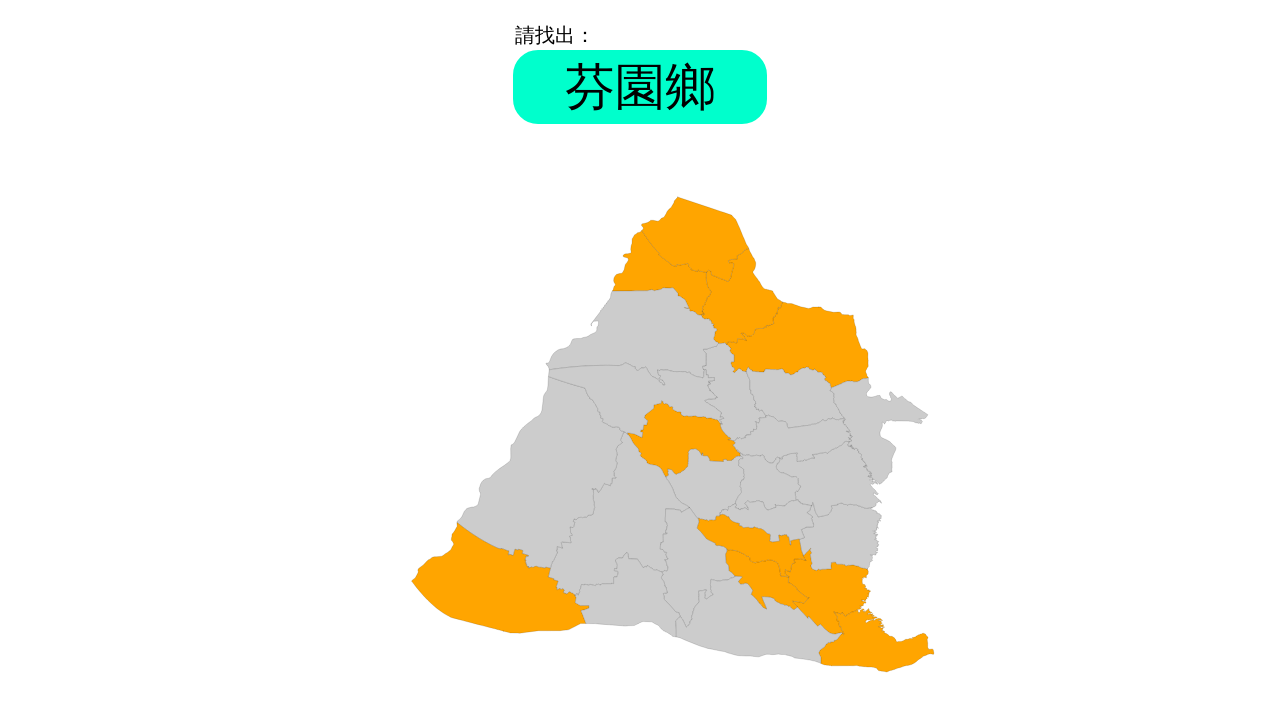

Round 3, Question 11: Waited for problem element to appear
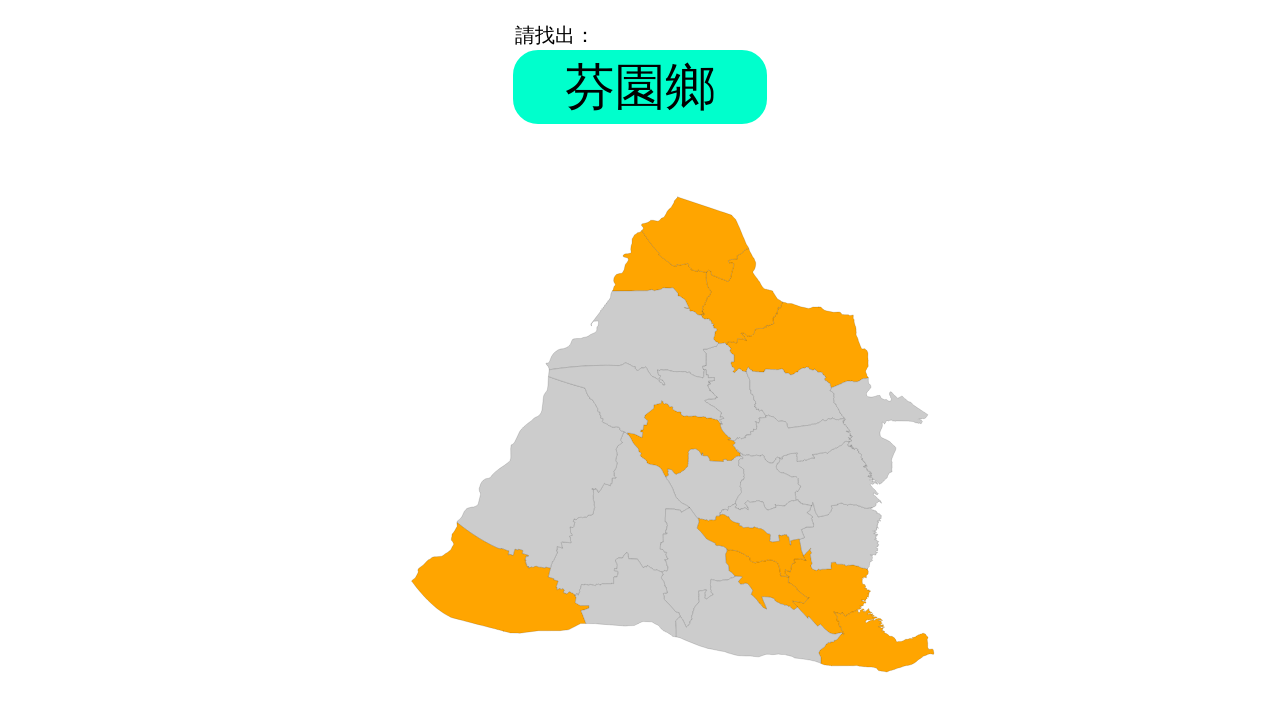

Retrieved problem text: '芬園鄉'
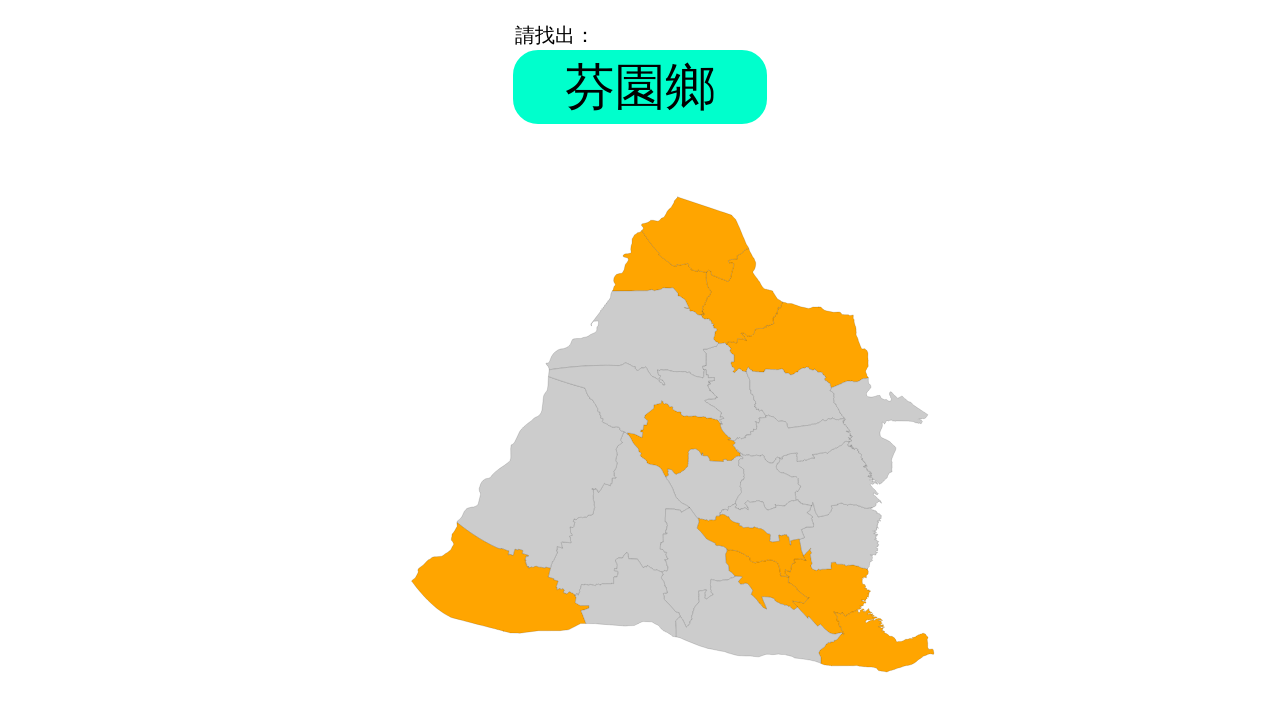

Clicked answer element with ID '芬園鄉' at (879, 431) on #芬園鄉
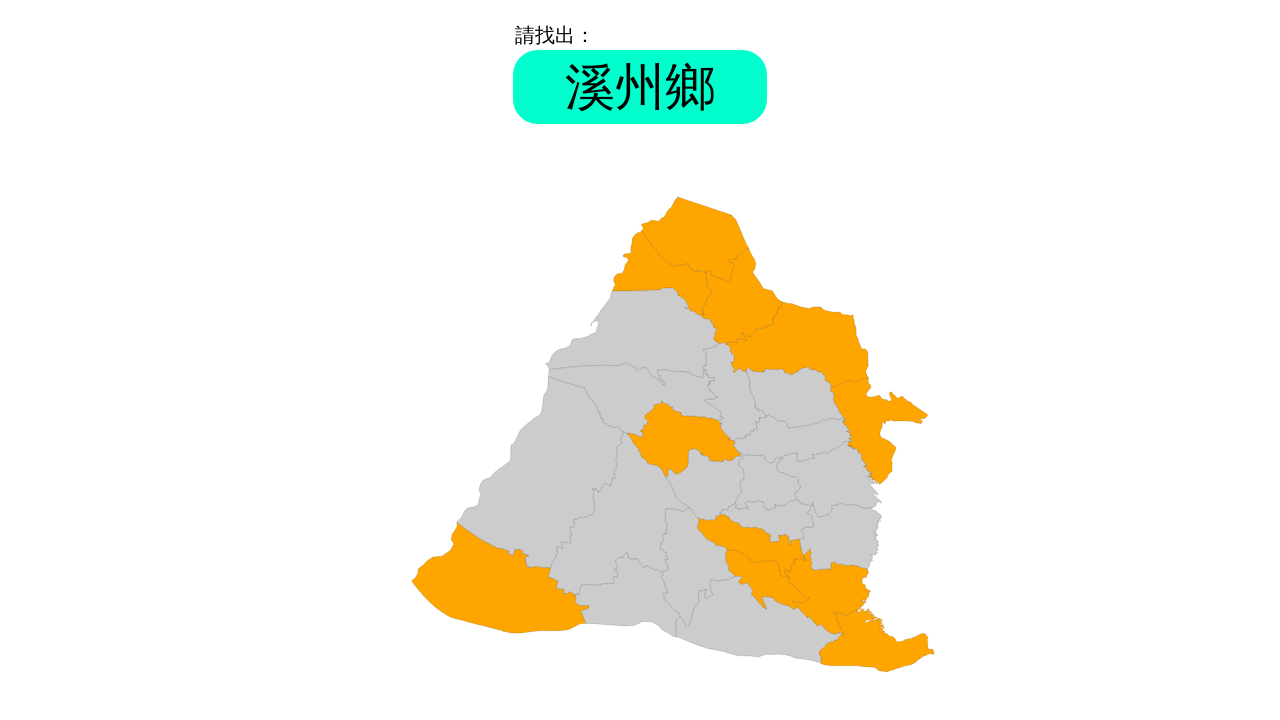

Round 3, Question 12: Waited for problem element to appear
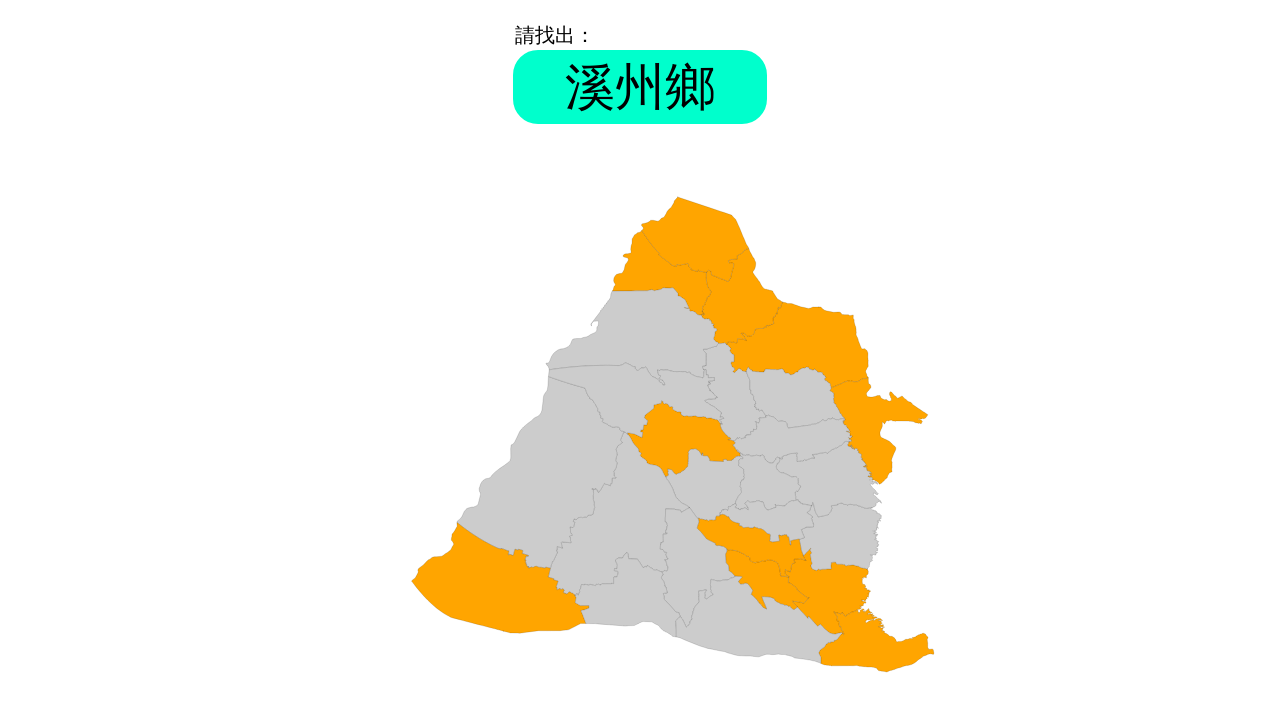

Retrieved problem text: '溪州鄉'
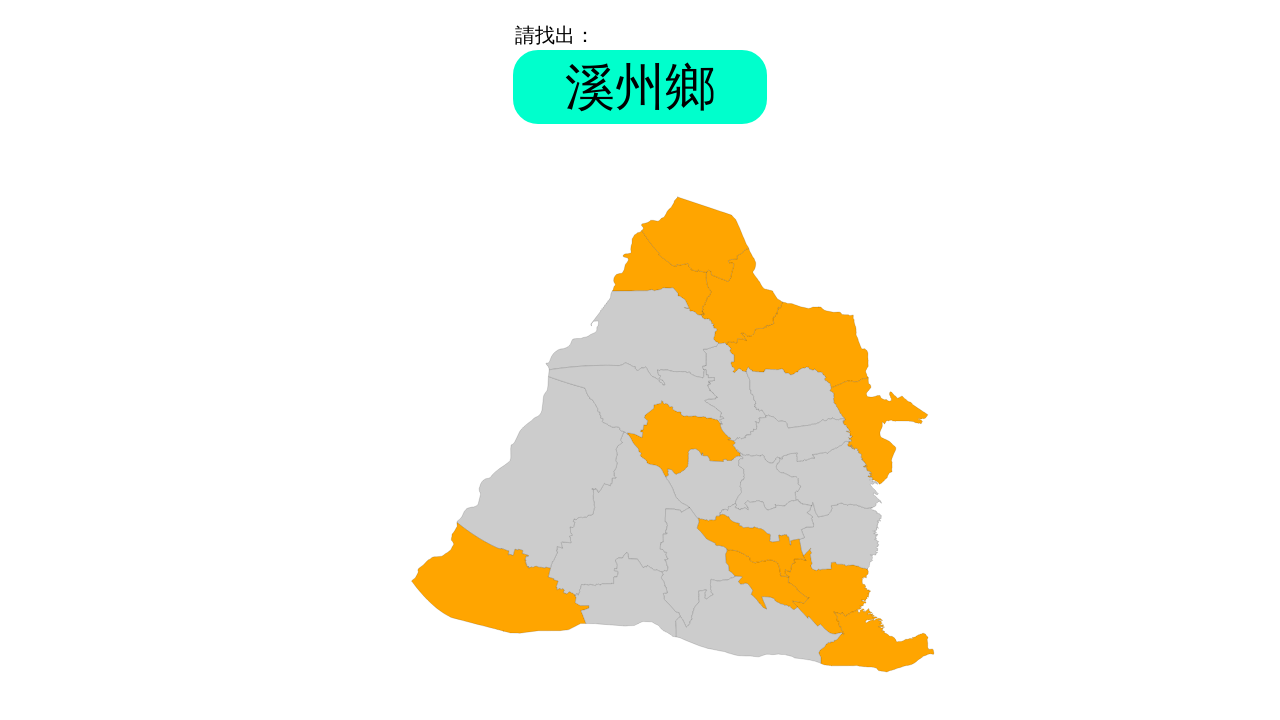

Clicked answer element with ID '溪州鄉' at (759, 620) on #溪州鄉
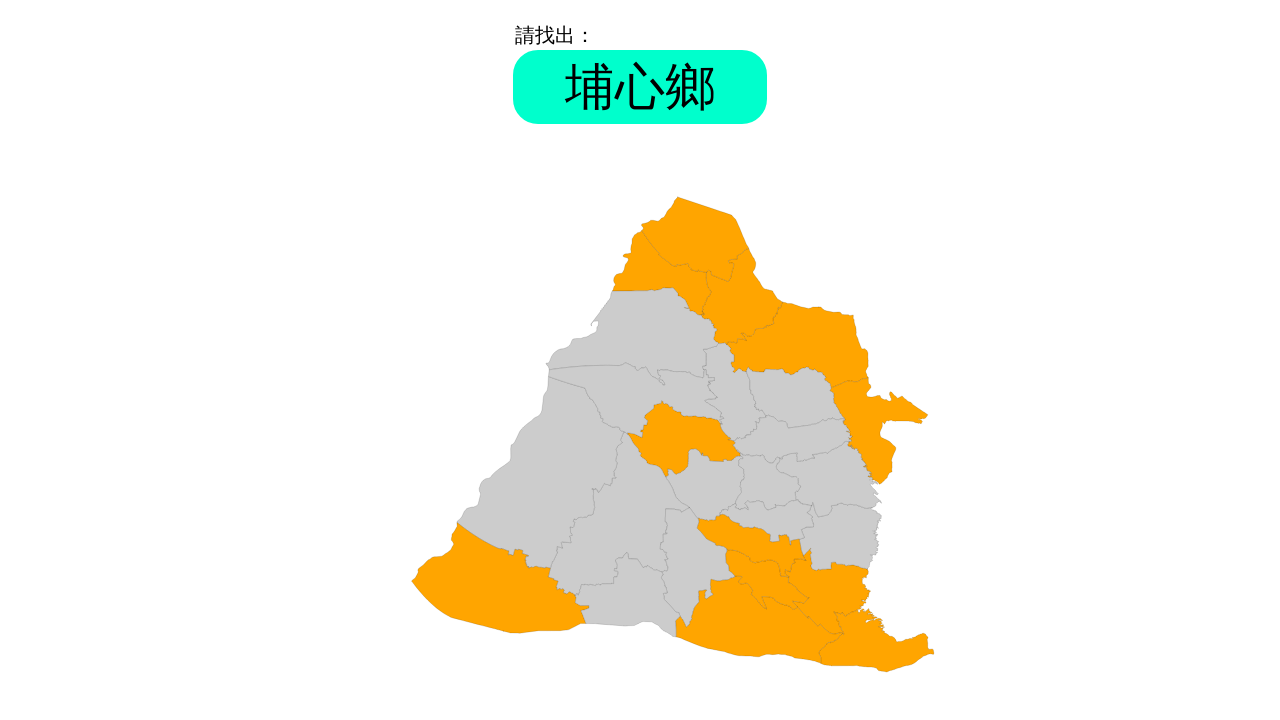

Round 3, Question 13: Waited for problem element to appear
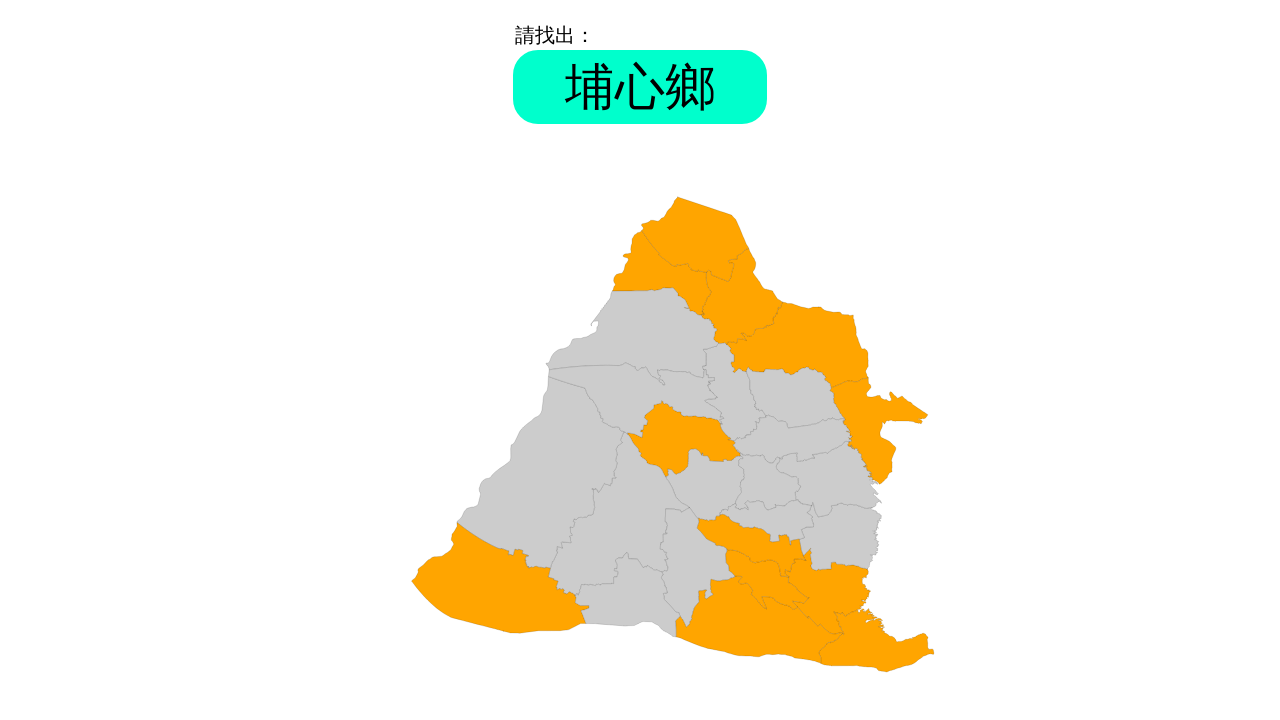

Retrieved problem text: '埔心鄉'
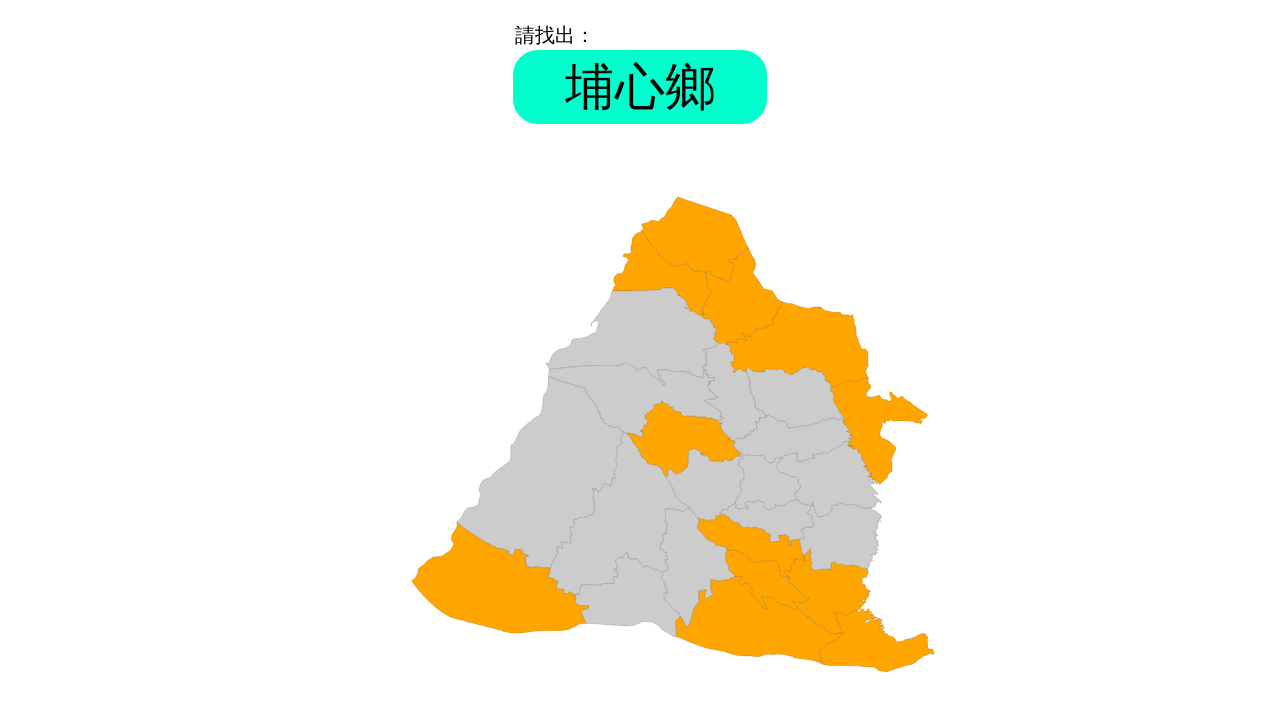

Clicked answer element with ID '埔心鄉' at (768, 480) on #埔心鄉
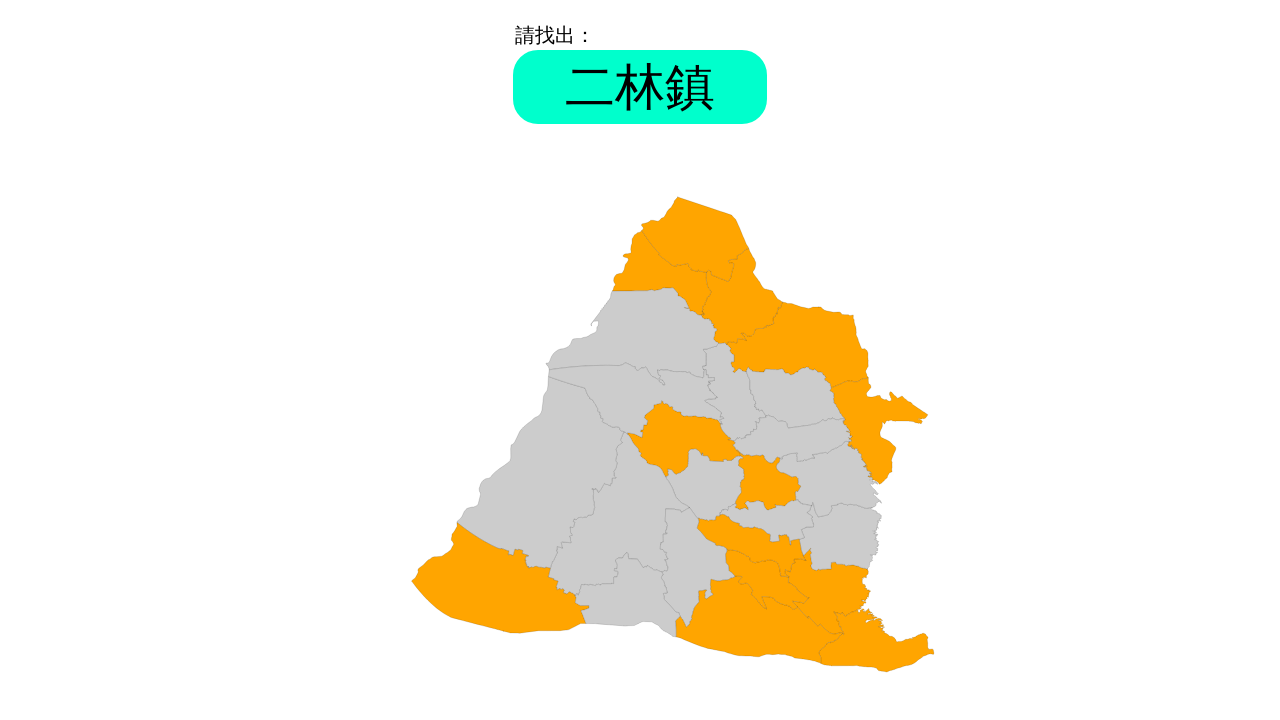

Round 3, Question 14: Waited for problem element to appear
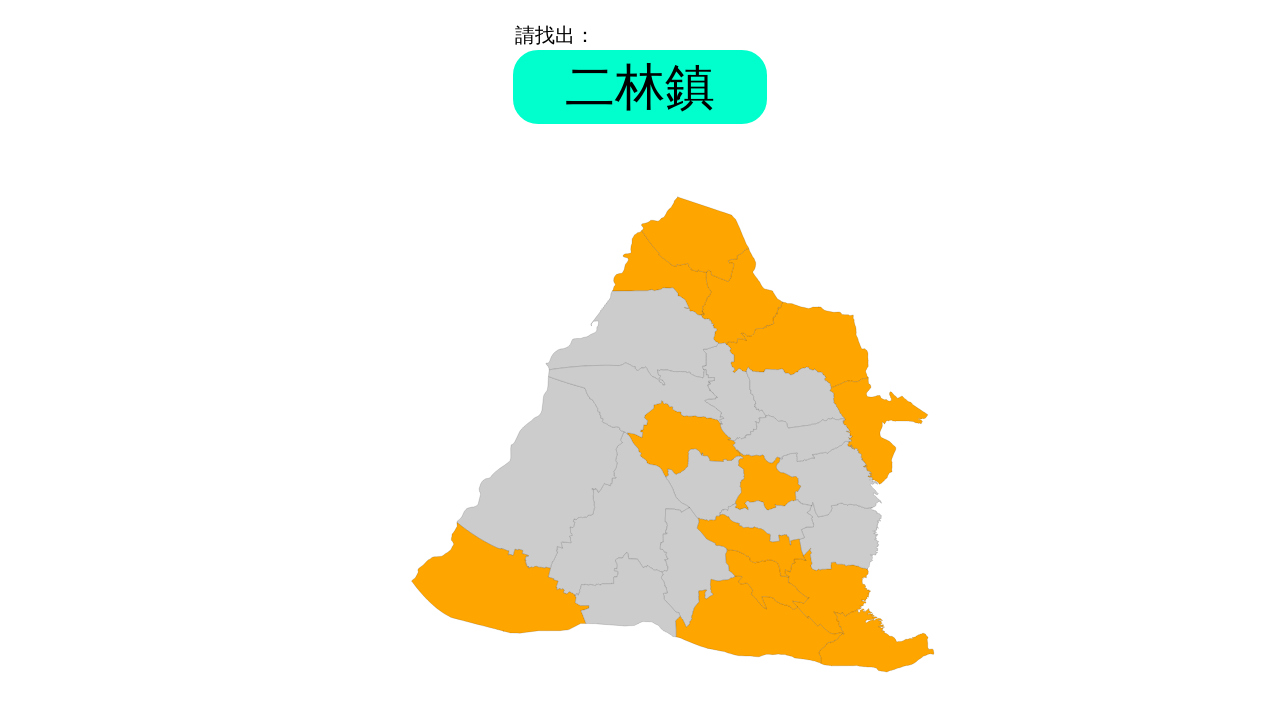

Retrieved problem text: '二林鎮'
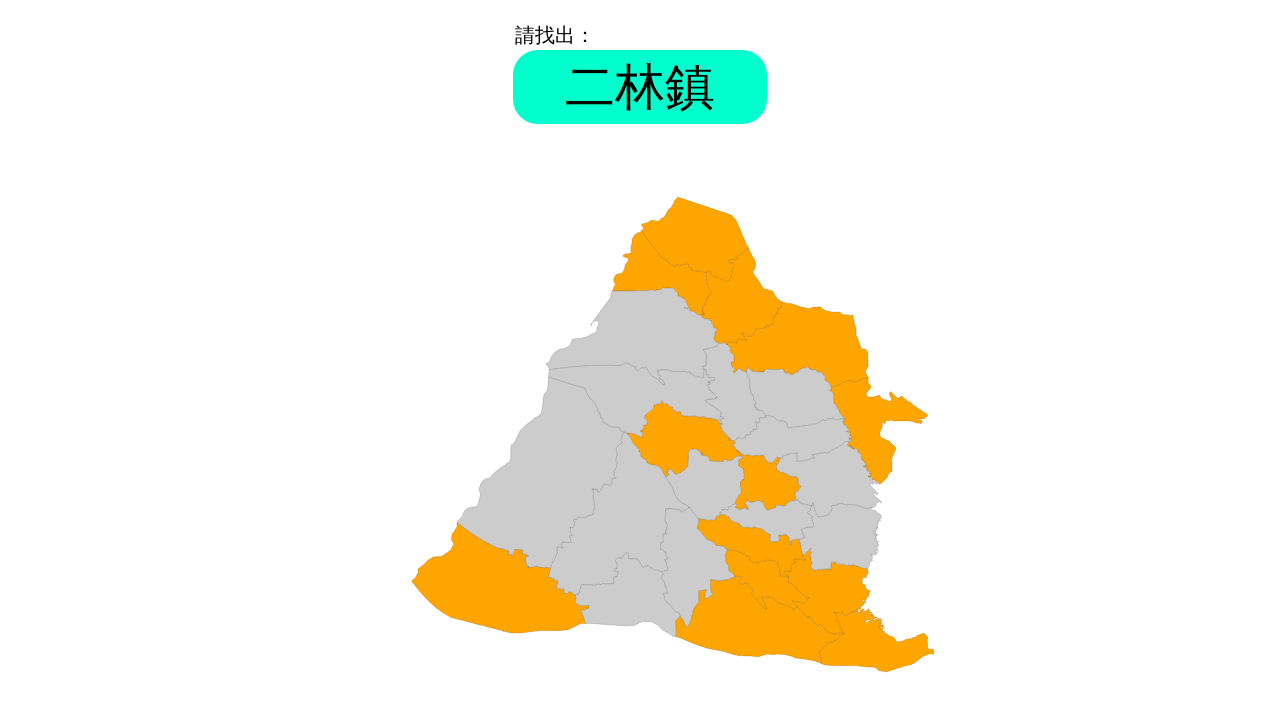

Clicked answer element with ID '二林鎮' at (619, 514) on #二林鎮
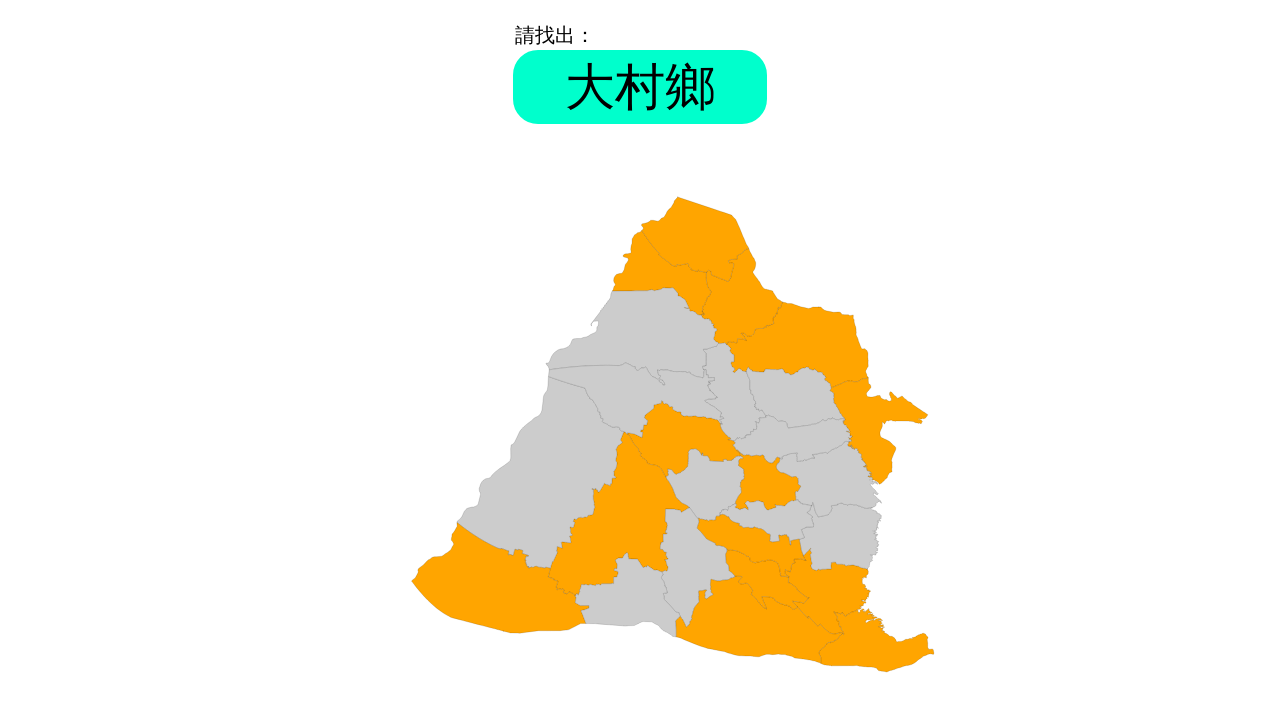

Round 3, Question 15: Waited for problem element to appear
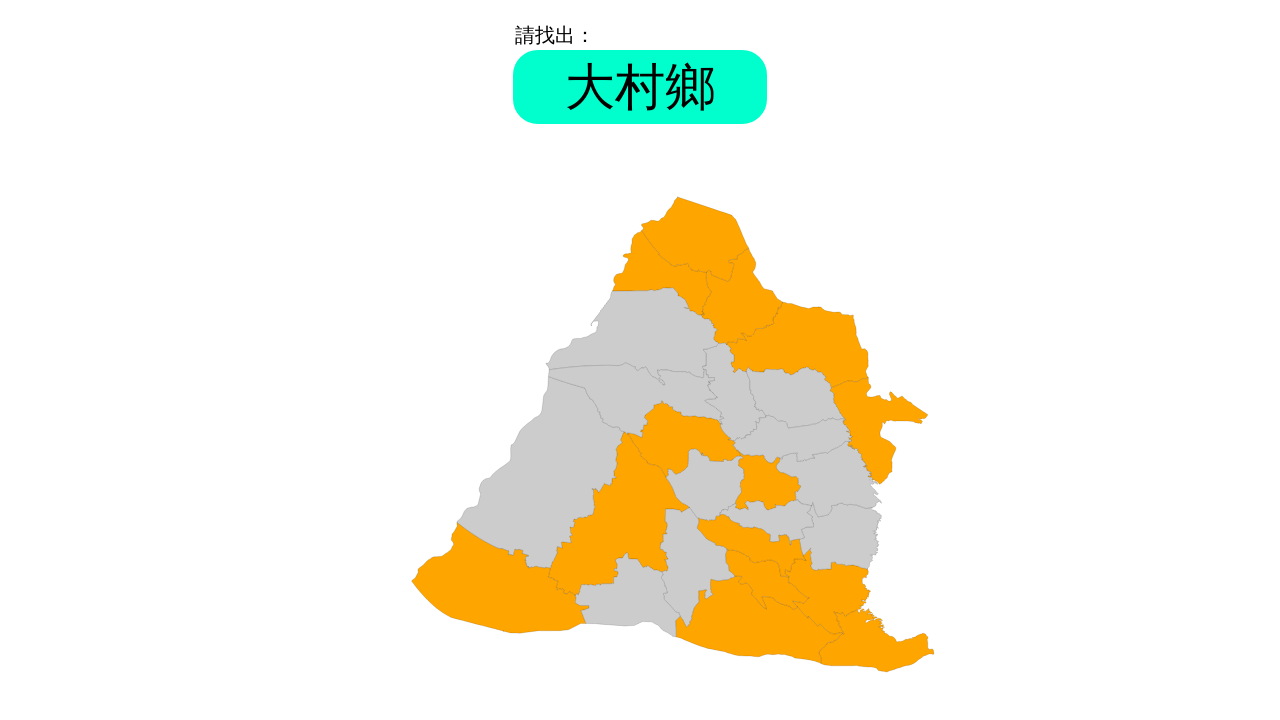

Retrieved problem text: '大村鄉'
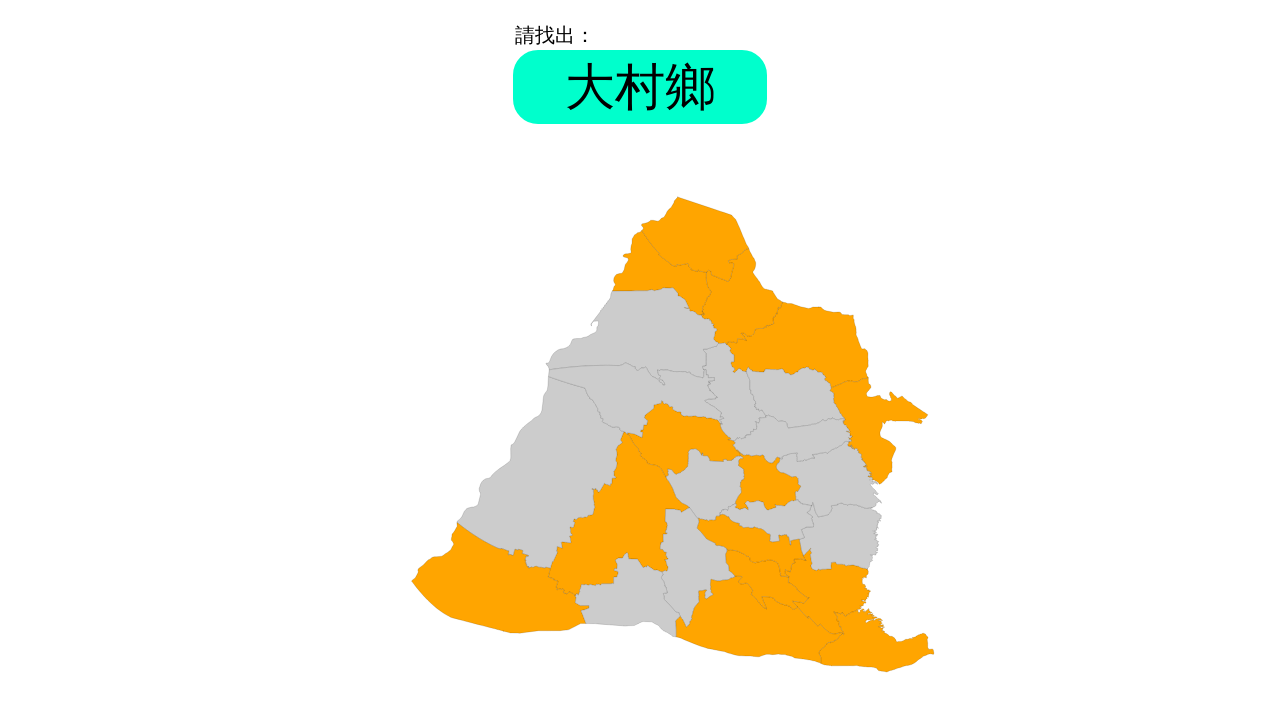

Clicked answer element with ID '大村鄉' at (792, 439) on #大村鄉
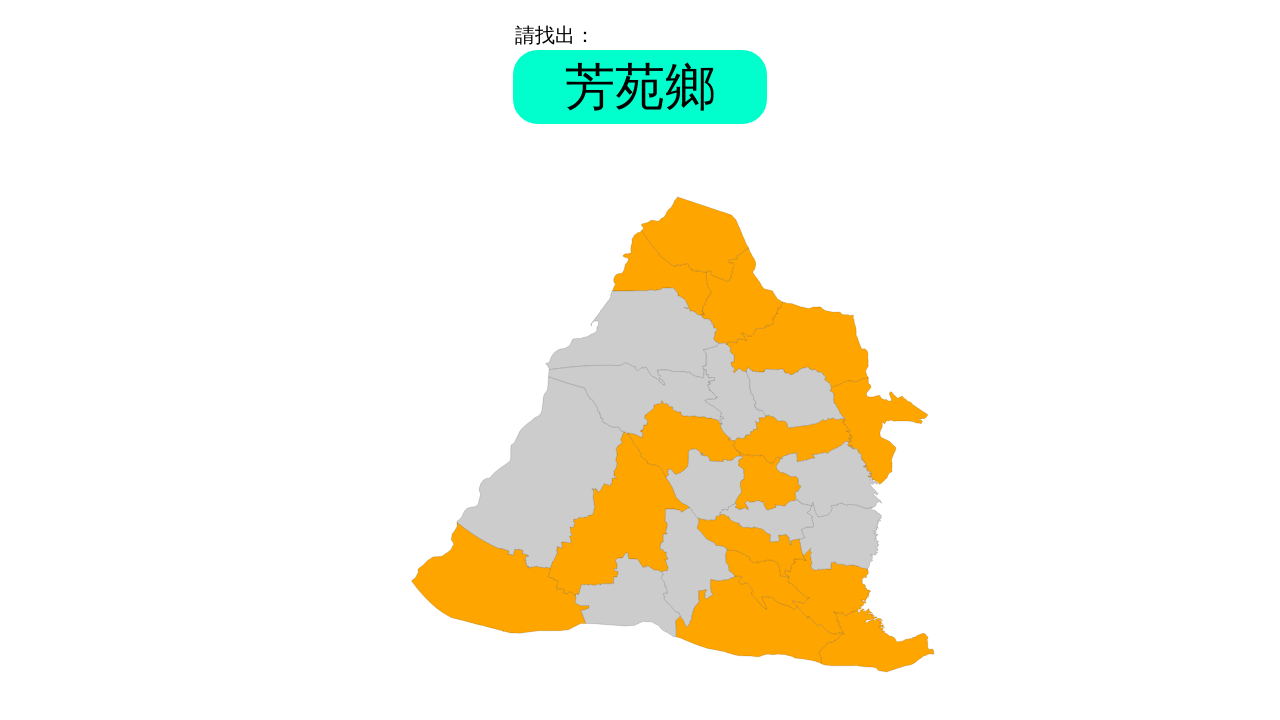

Round 3, Question 16: Waited for problem element to appear
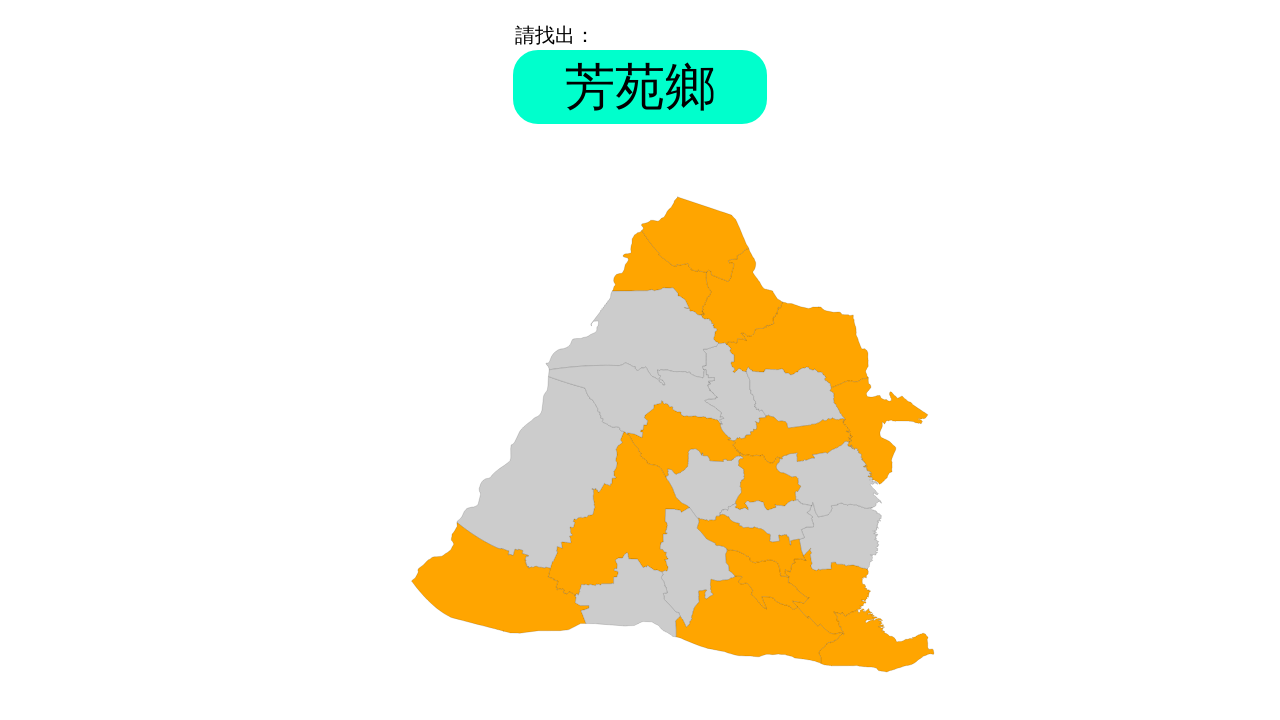

Retrieved problem text: '芳苑鄉'
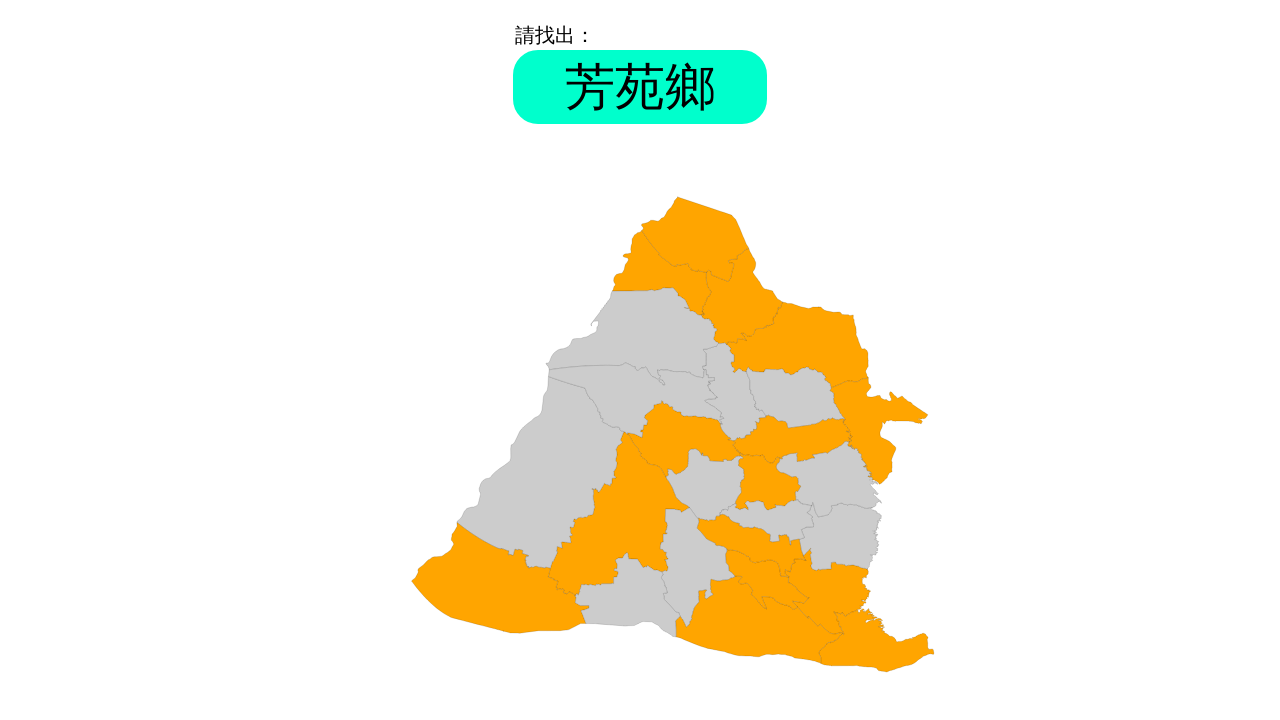

Clicked answer element with ID '芳苑鄉' at (540, 472) on #芳苑鄉
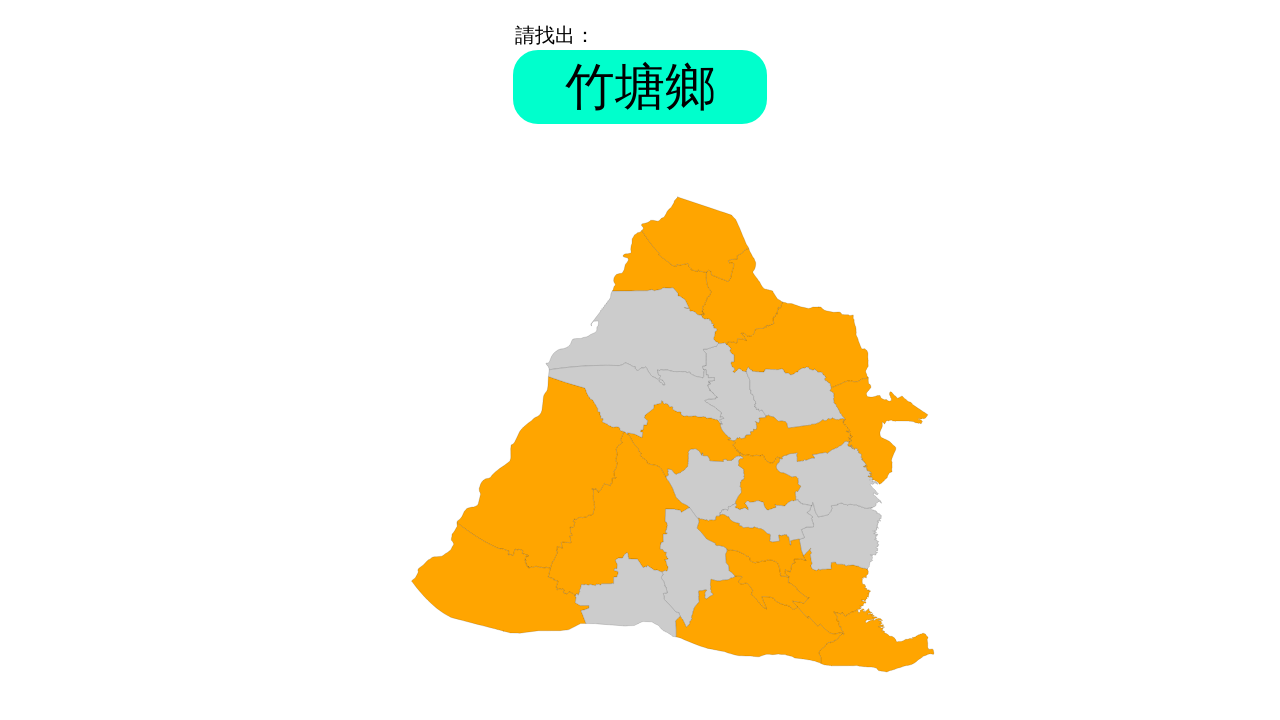

Round 3, Question 17: Waited for problem element to appear
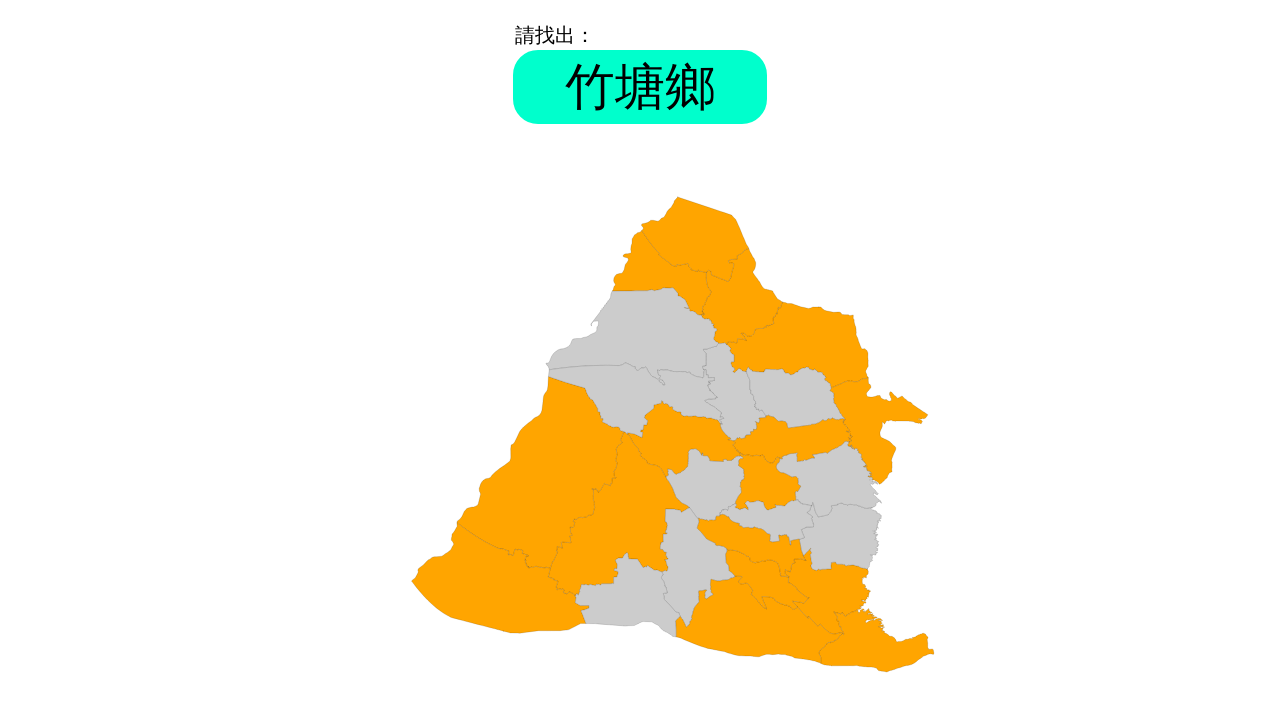

Retrieved problem text: '竹塘鄉'
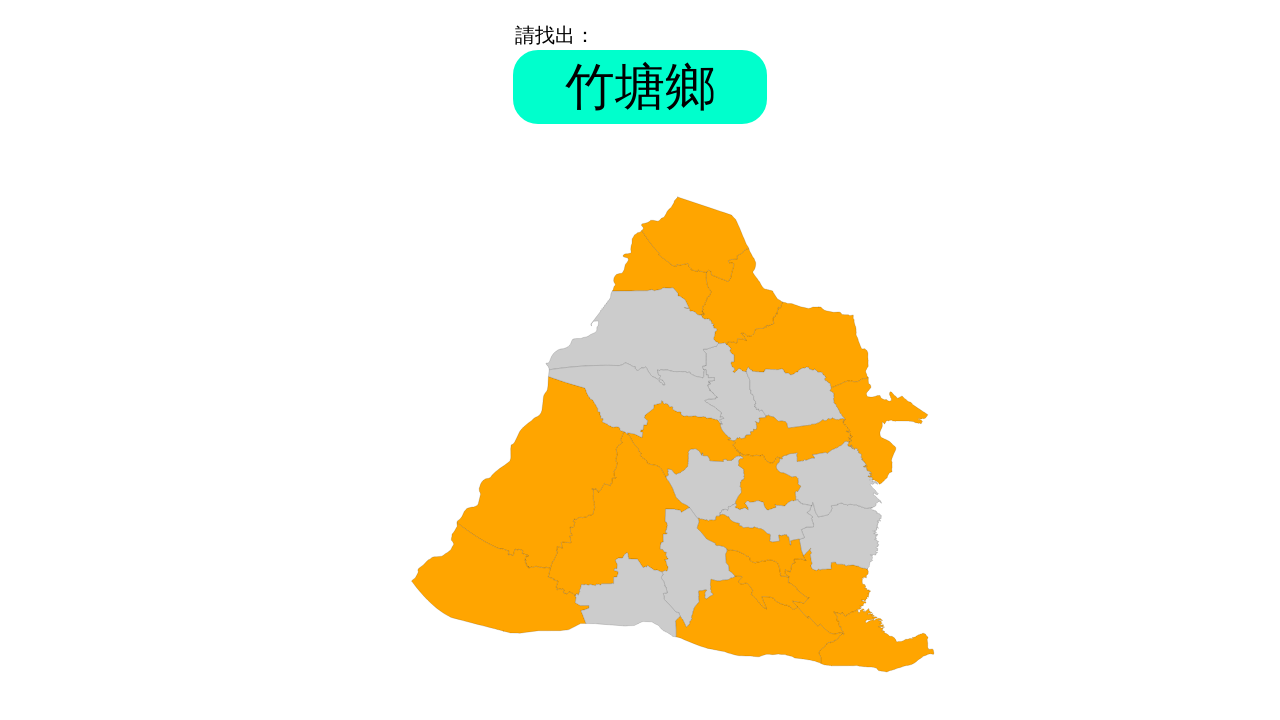

Clicked answer element with ID '竹塘鄉' at (628, 595) on #竹塘鄉
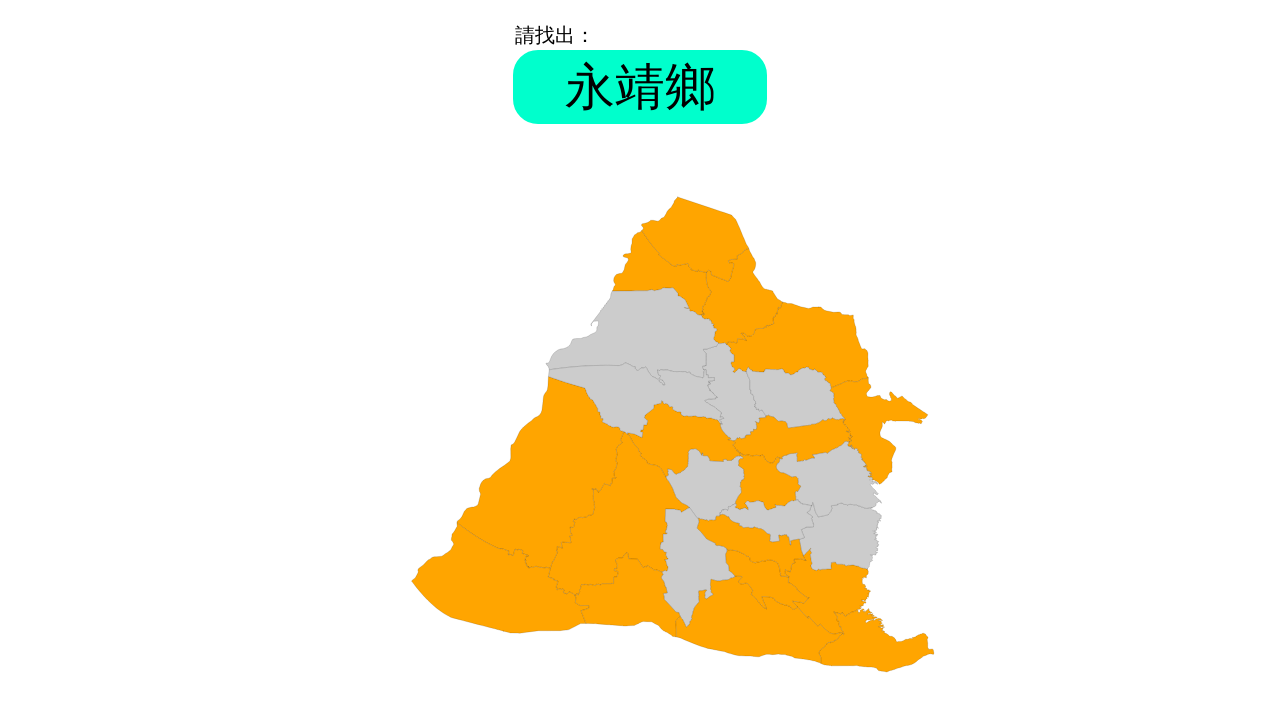

Round 3, Question 18: Waited for problem element to appear
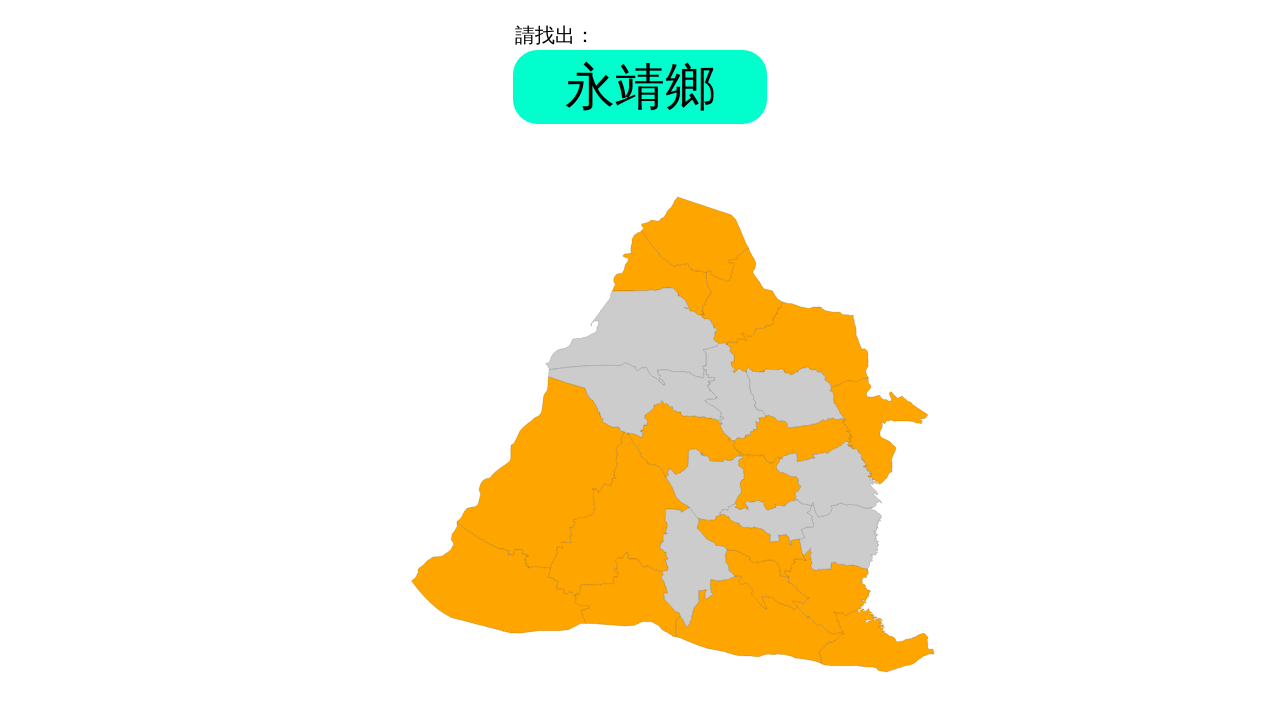

Retrieved problem text: '永靖鄉'
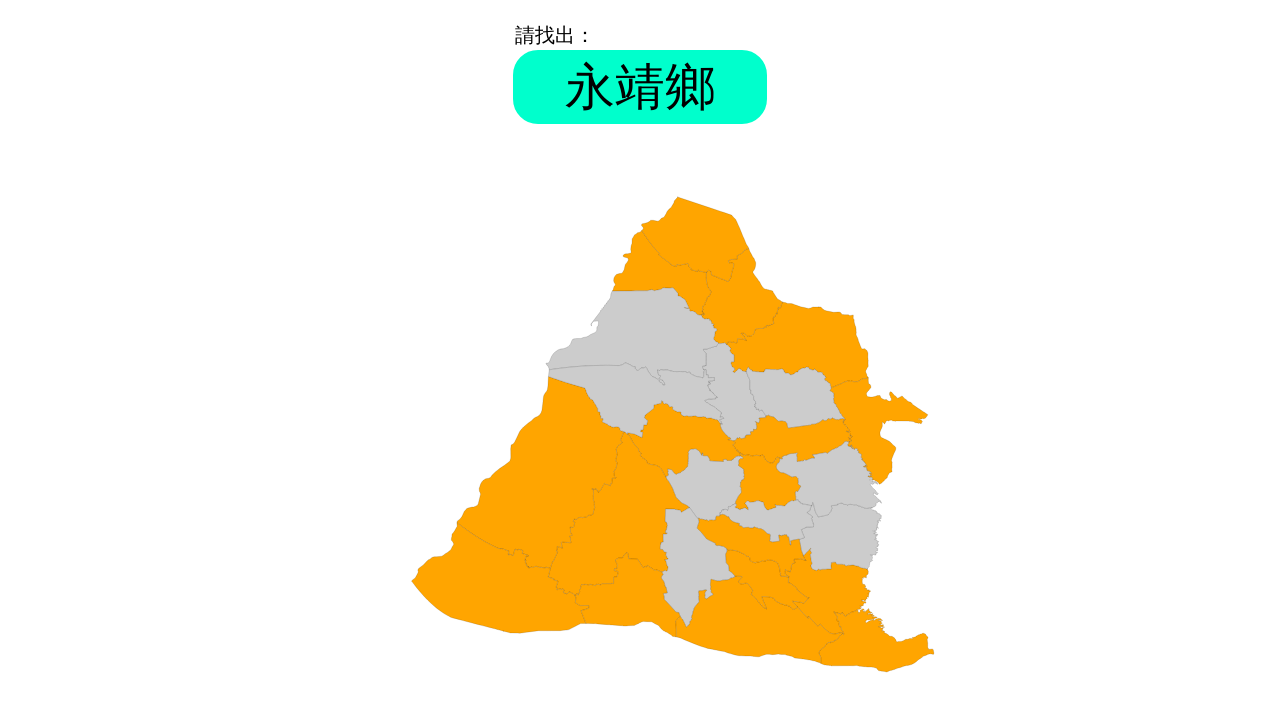

Clicked answer element with ID '永靖鄉' at (767, 522) on #永靖鄉
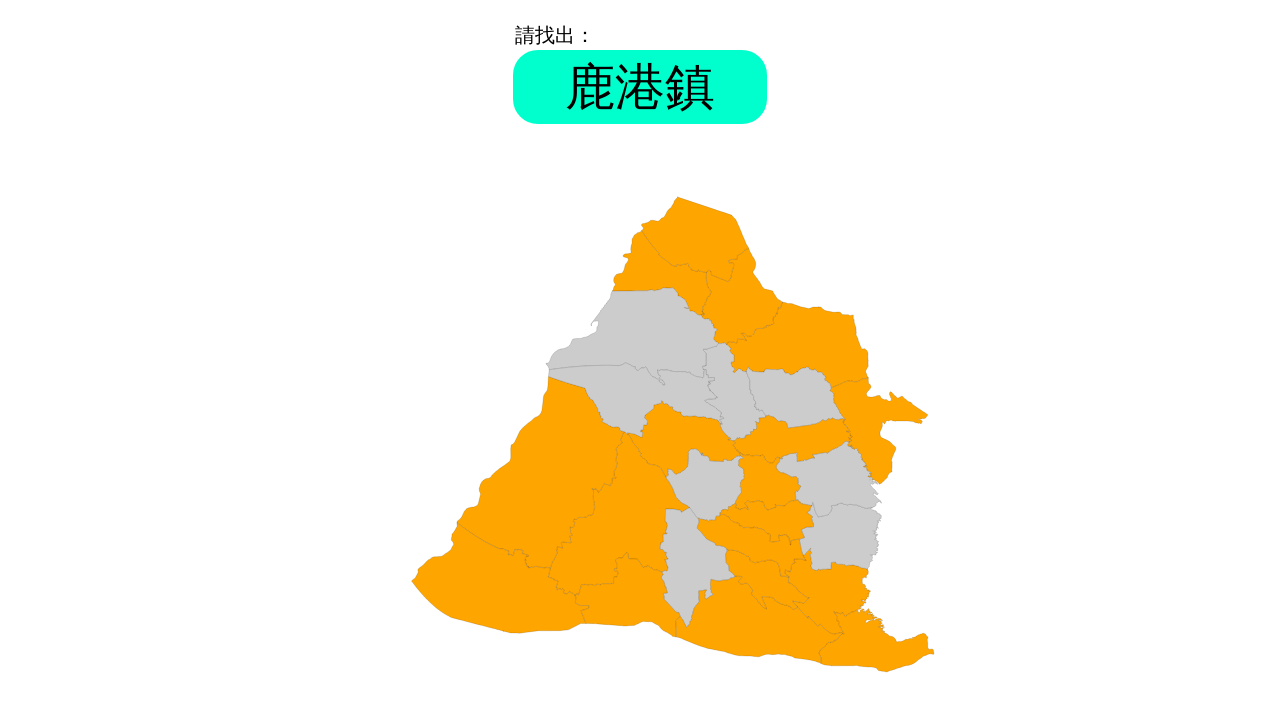

Round 3, Question 19: Waited for problem element to appear
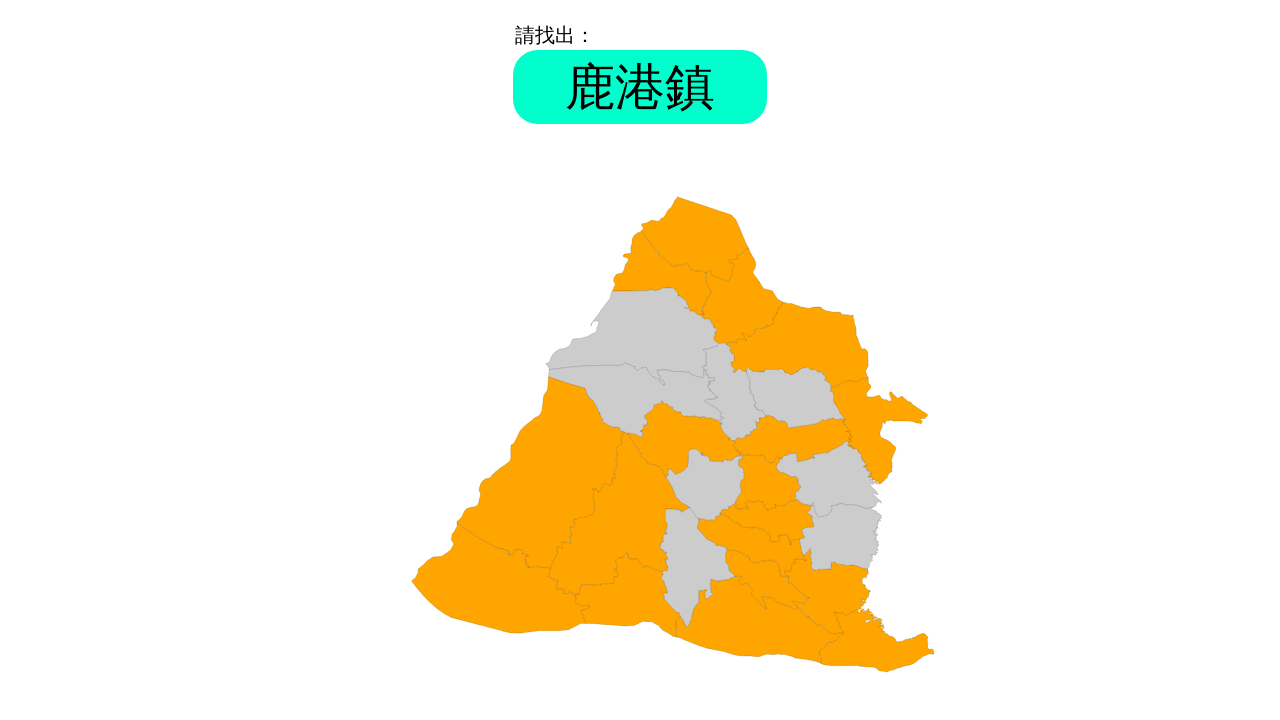

Retrieved problem text: '鹿港鎮'
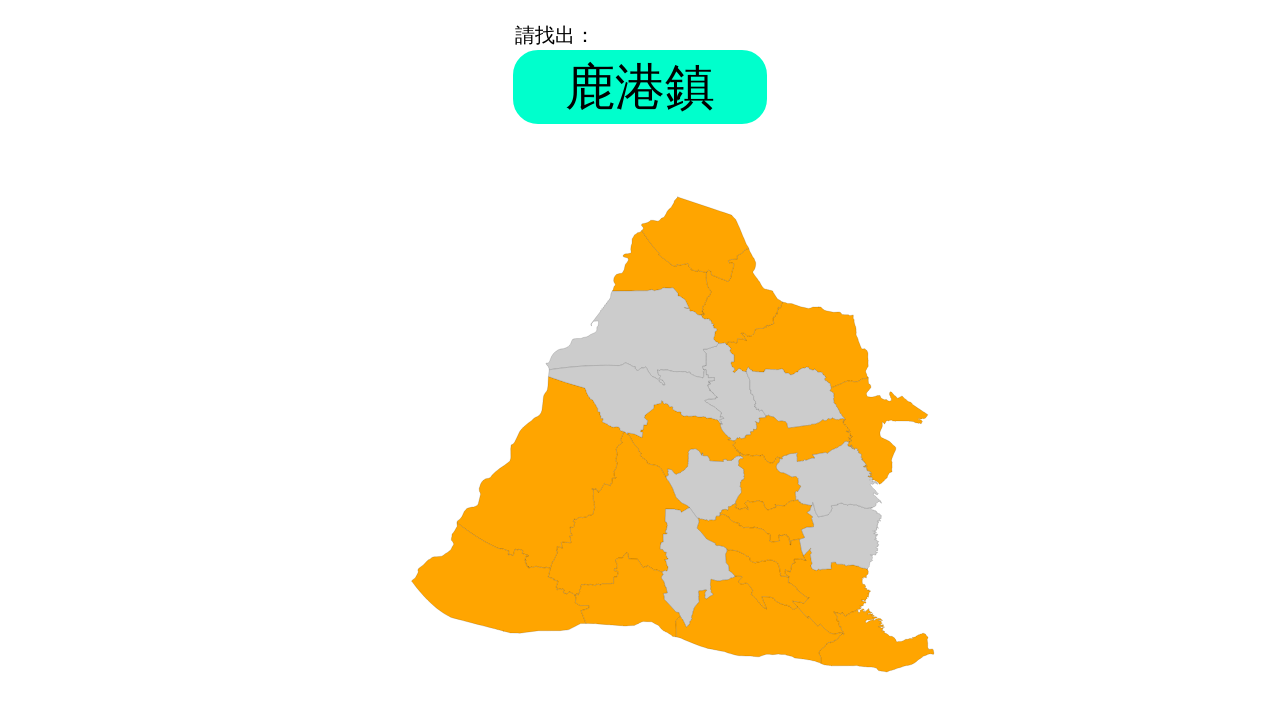

Clicked answer element with ID '鹿港鎮' at (632, 336) on #鹿港鎮
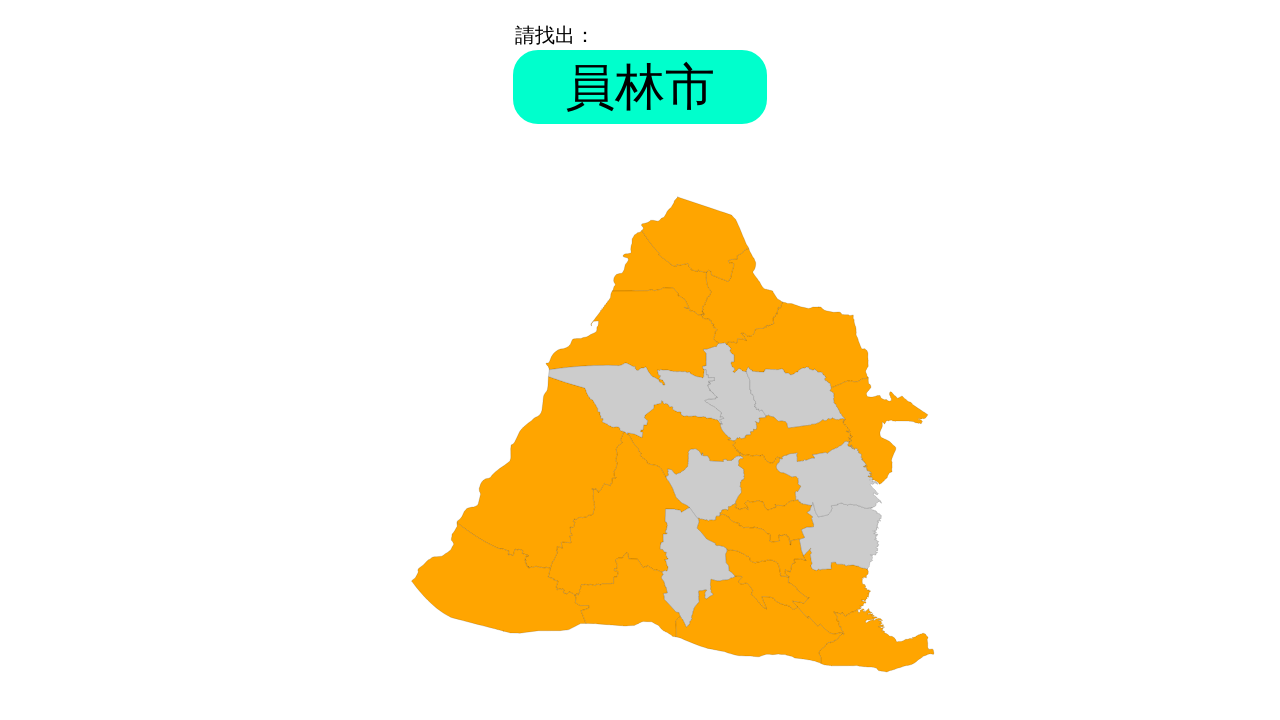

Round 3, Question 20: Waited for problem element to appear
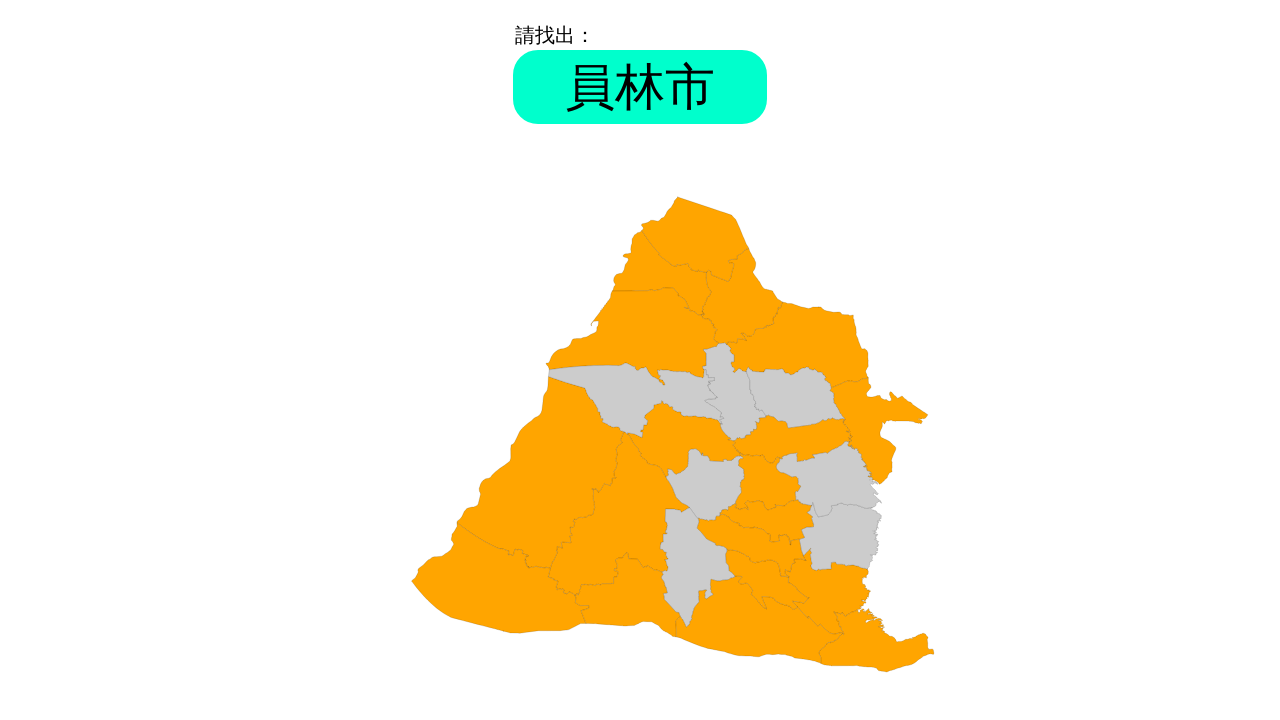

Retrieved problem text: '員林市'
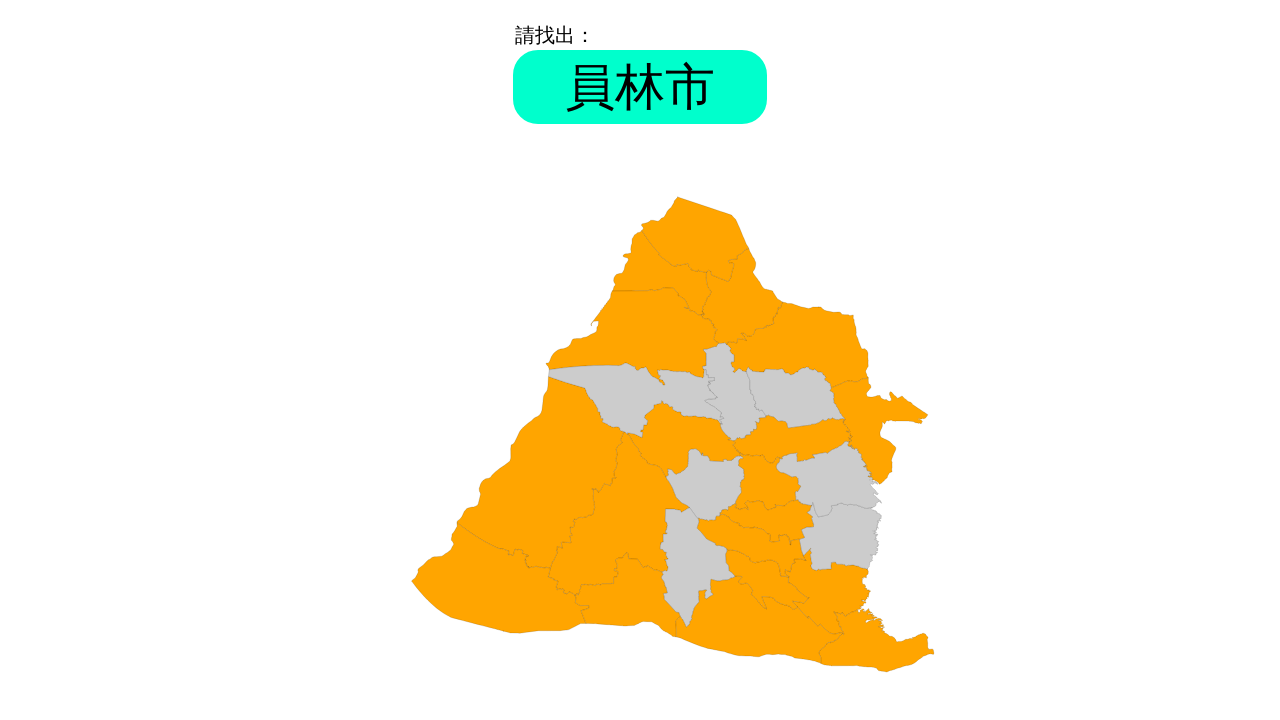

Clicked answer element with ID '員林市' at (829, 479) on #員林市
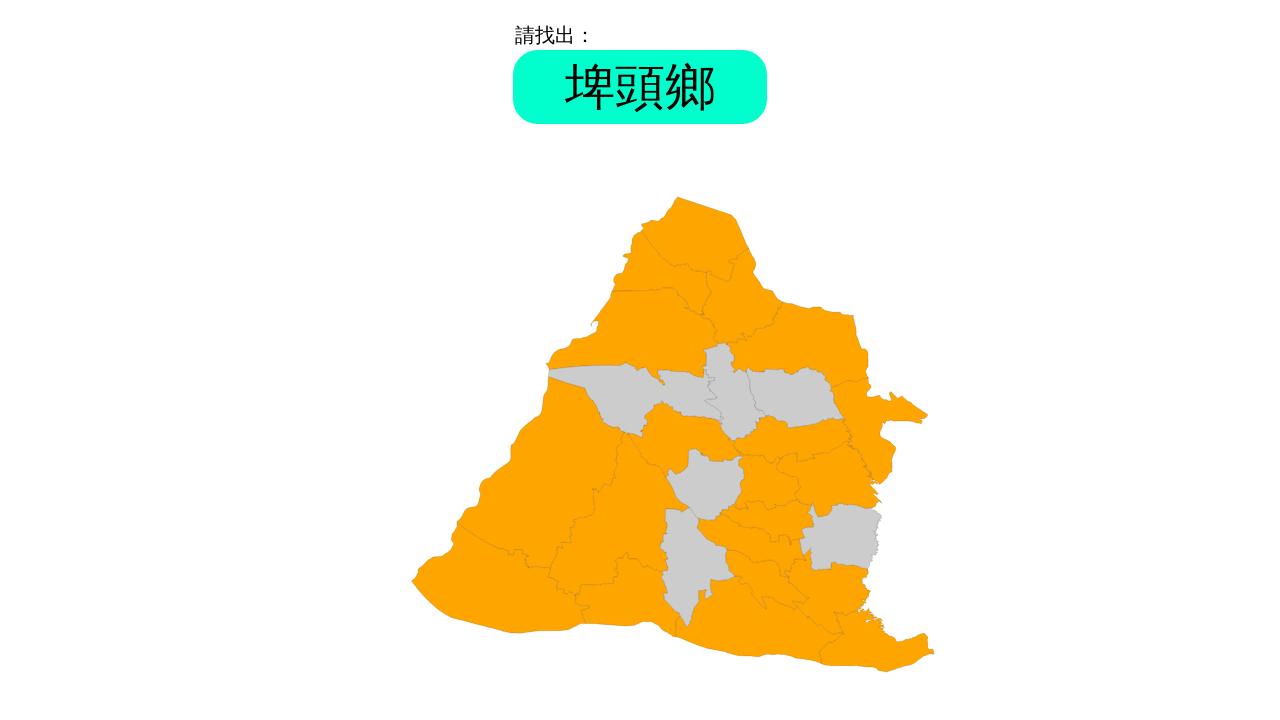

Round 3, Question 21: Waited for problem element to appear
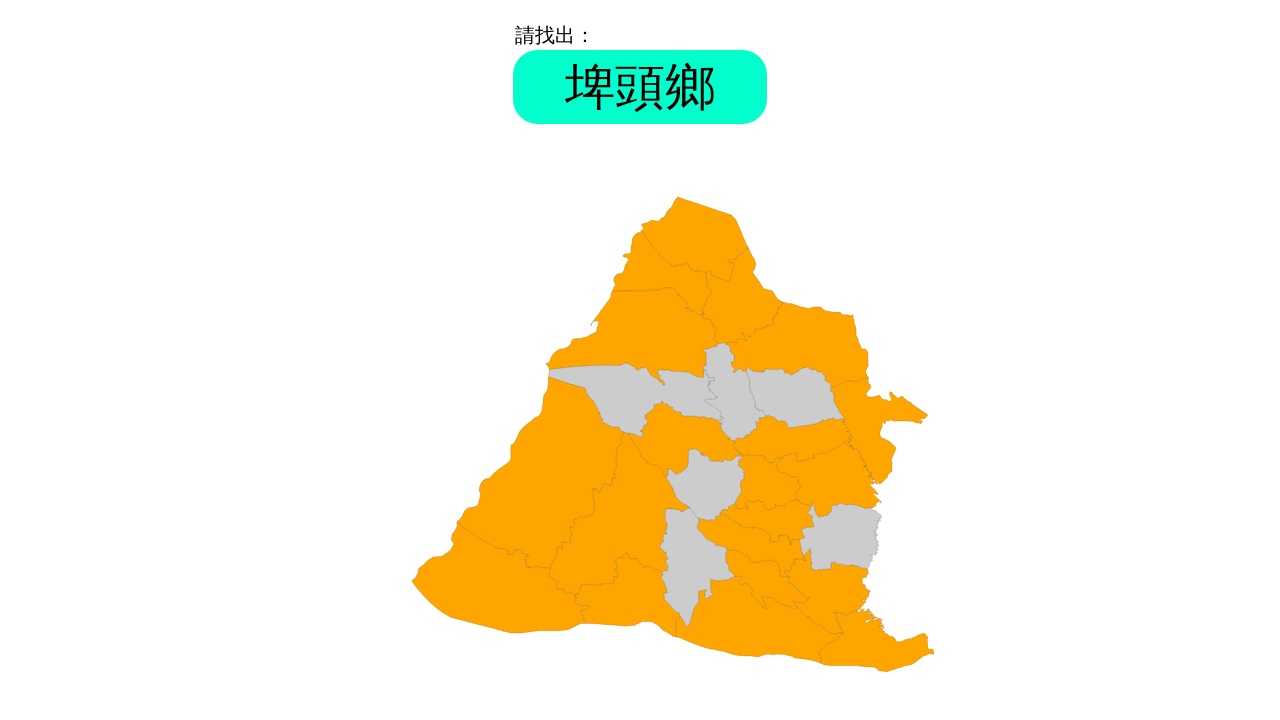

Retrieved problem text: '埤頭鄉'
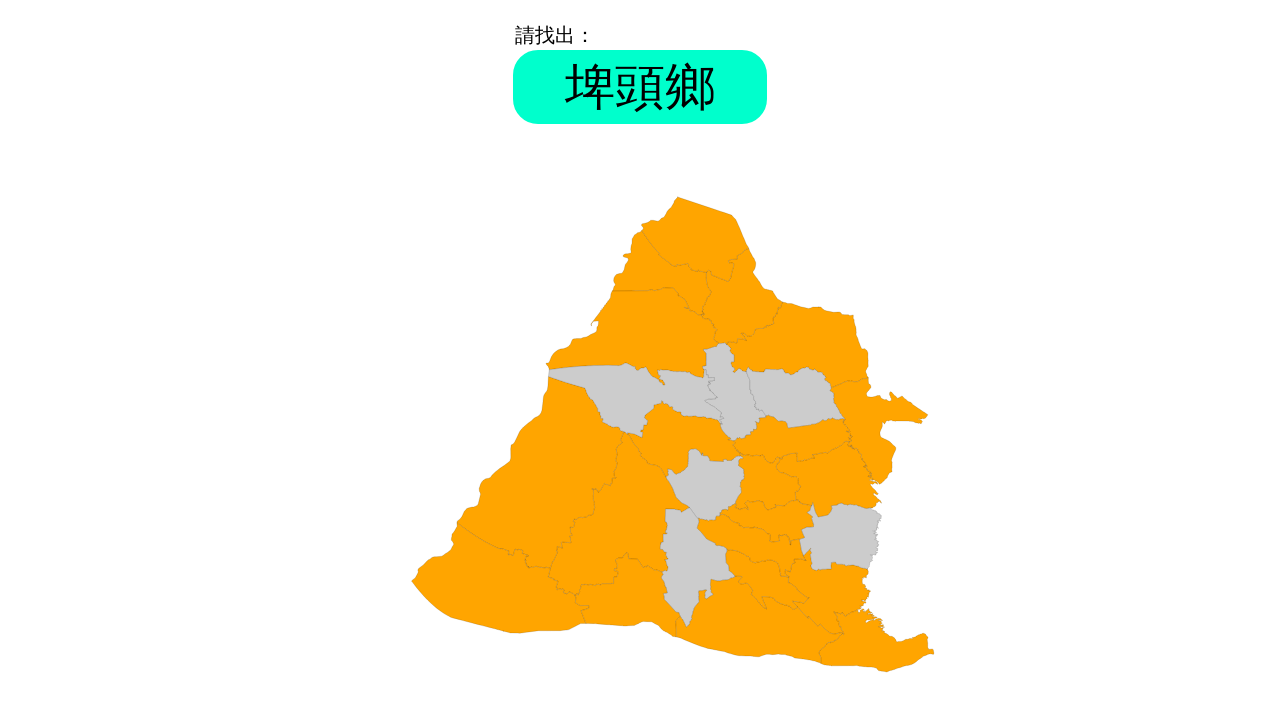

Clicked answer element with ID '埤頭鄉' at (698, 567) on #埤頭鄉
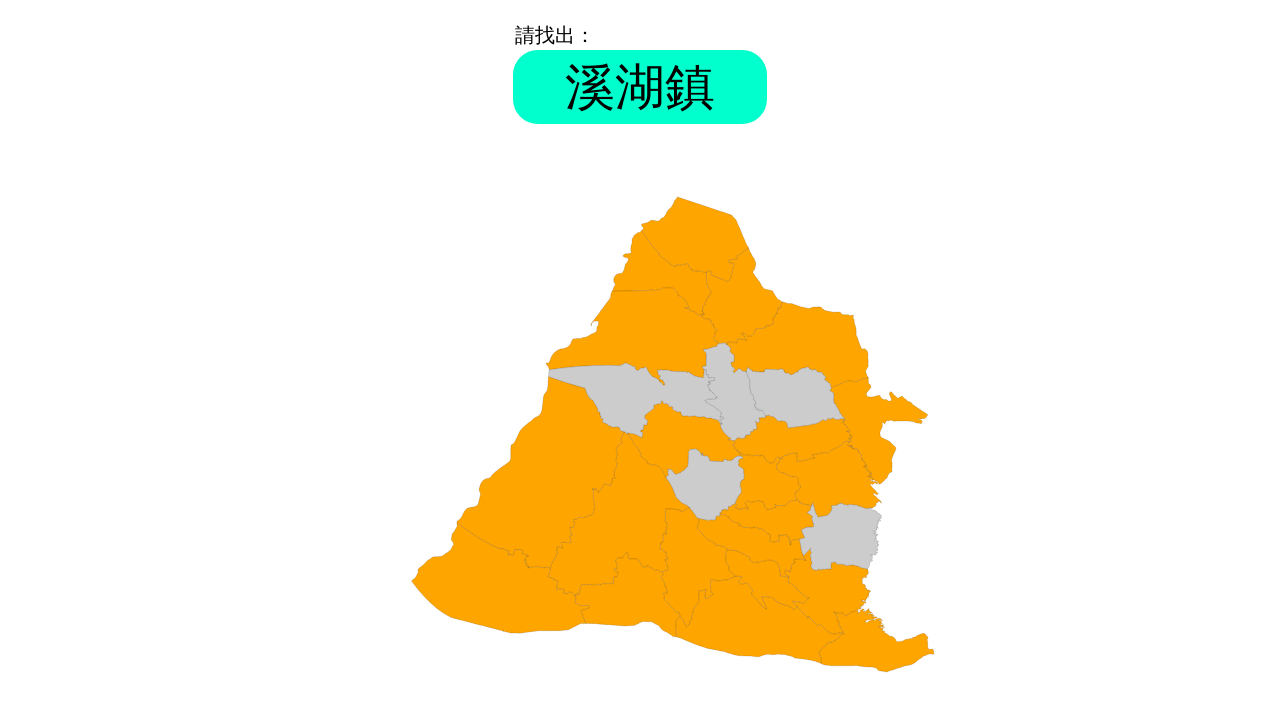

Round 3, Question 22: Waited for problem element to appear
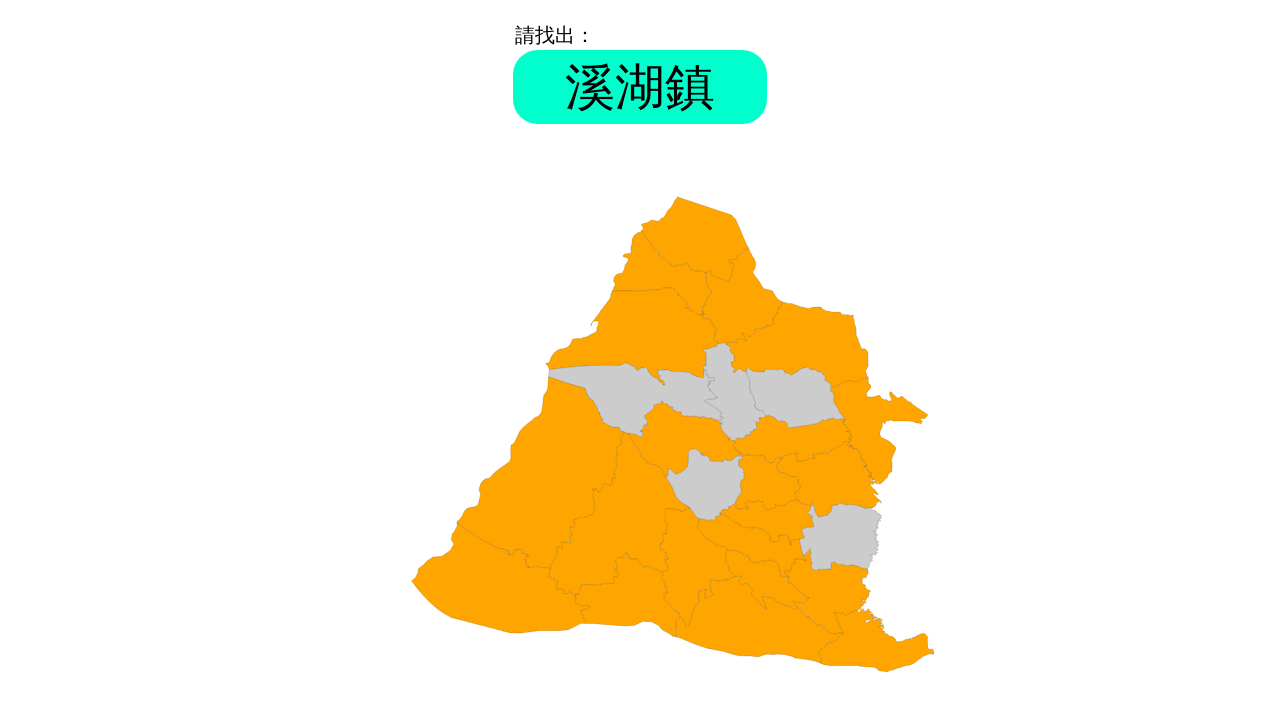

Retrieved problem text: '溪湖鎮'
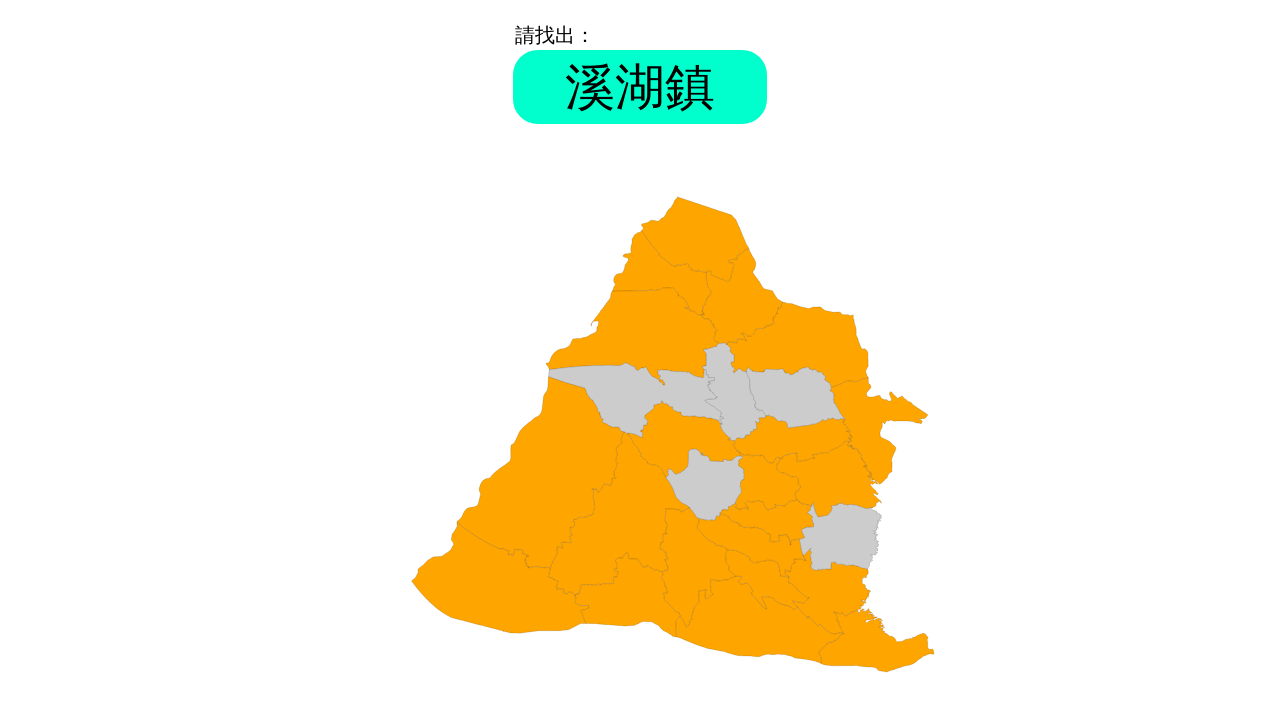

Clicked answer element with ID '溪湖鎮' at (705, 485) on #溪湖鎮
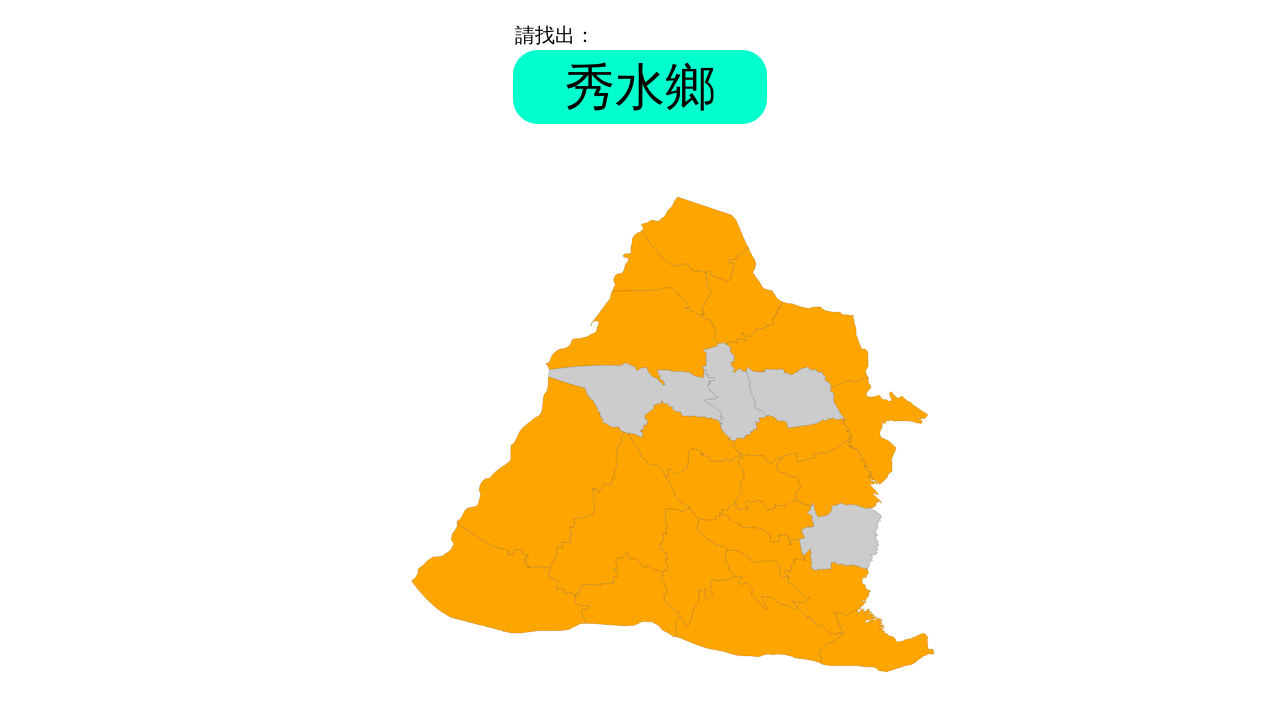

Round 3, Question 23: Waited for problem element to appear
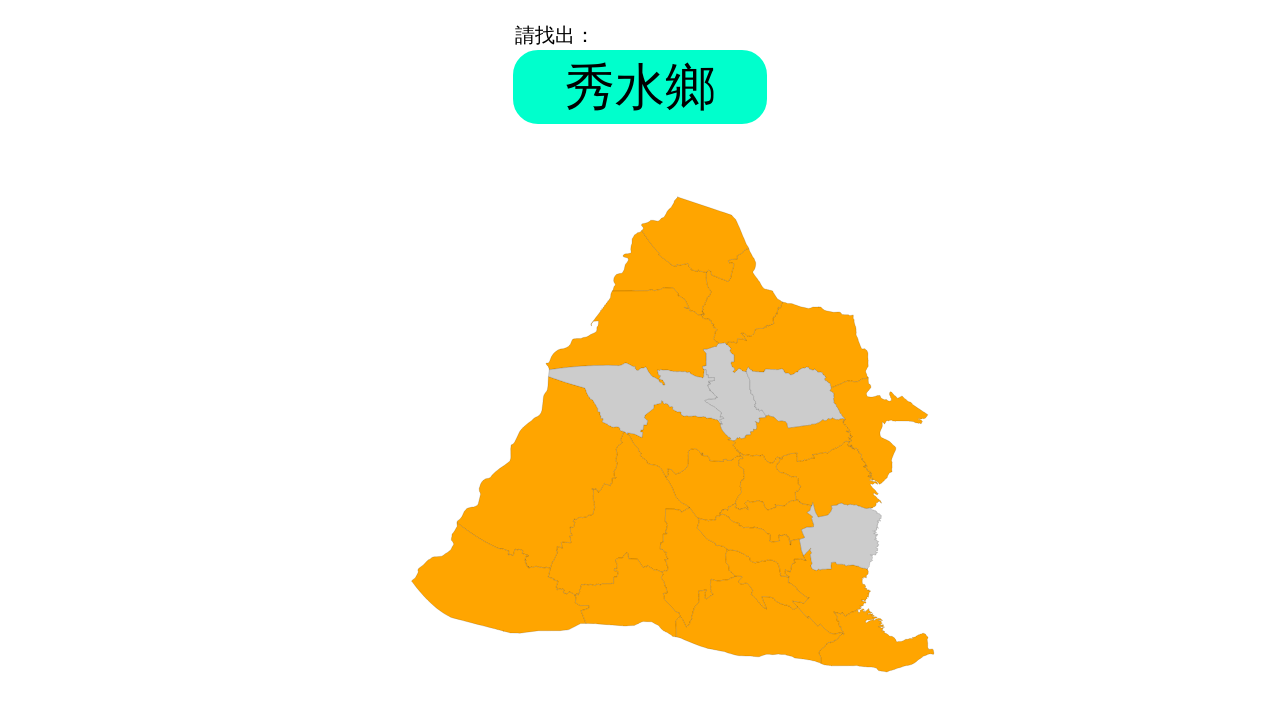

Retrieved problem text: '秀水鄉'
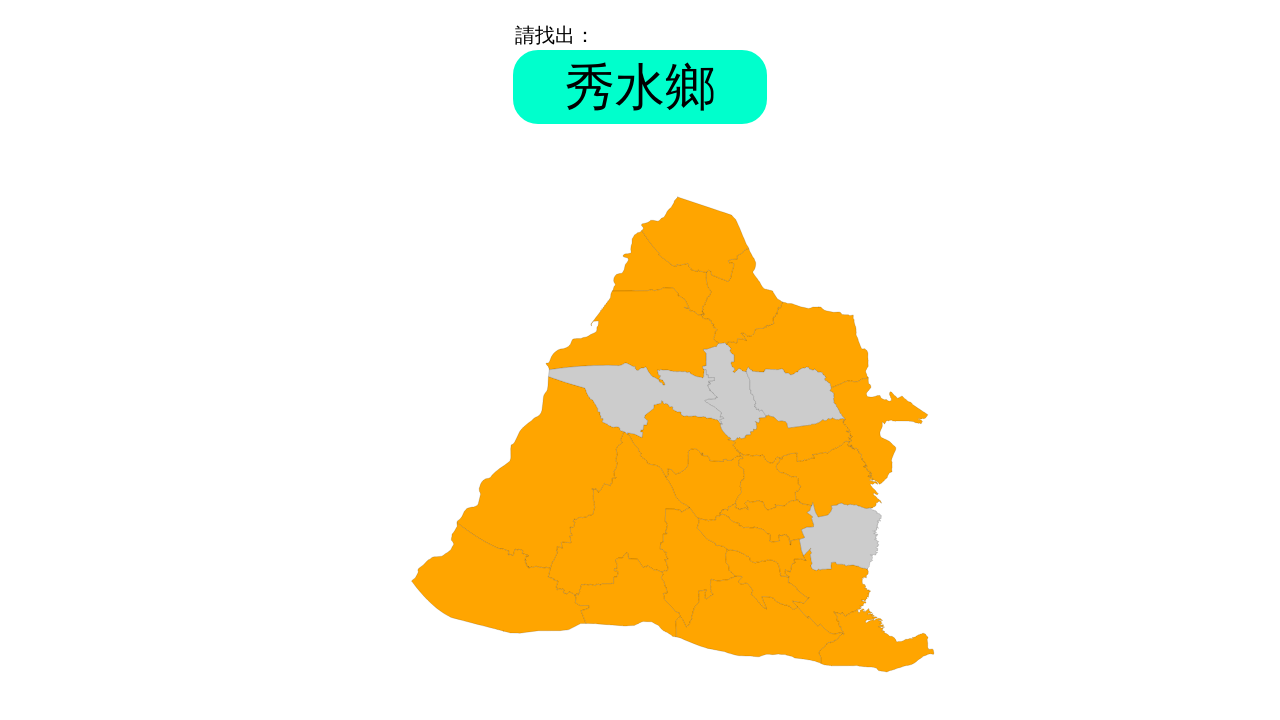

Clicked answer element with ID '秀水鄉' at (734, 392) on #秀水鄉
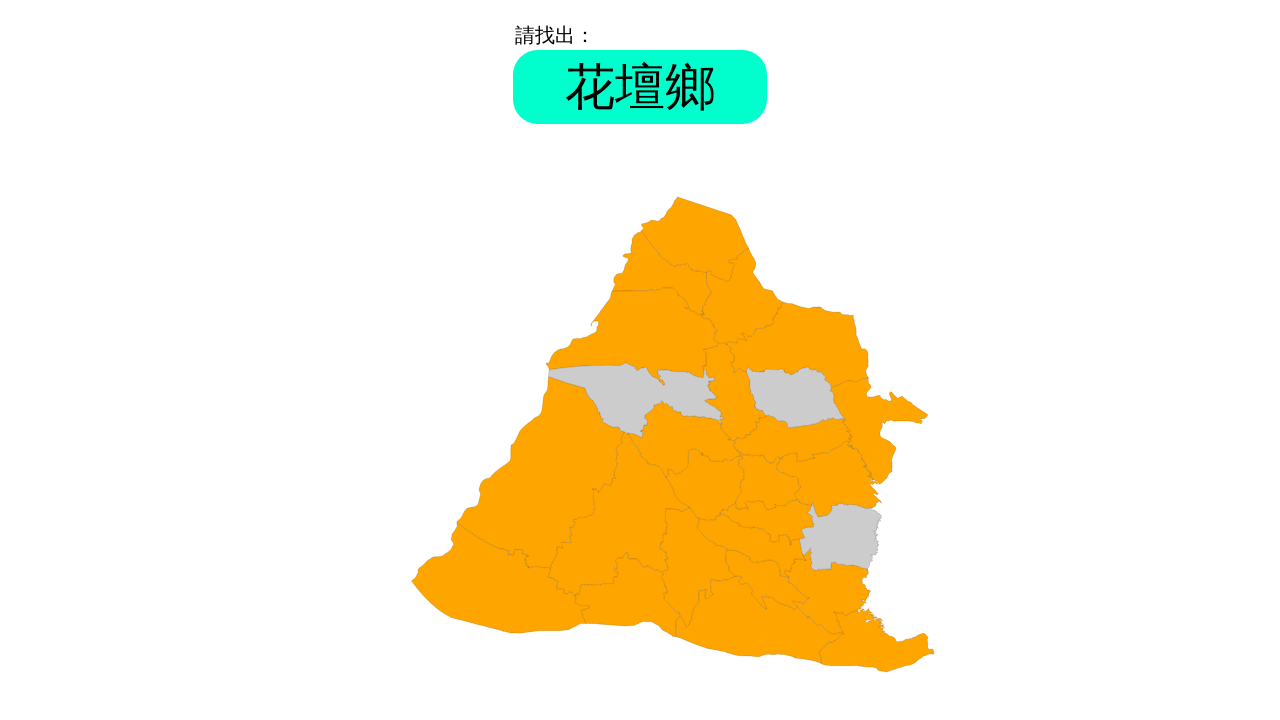

Round 3, Question 24: Waited for problem element to appear
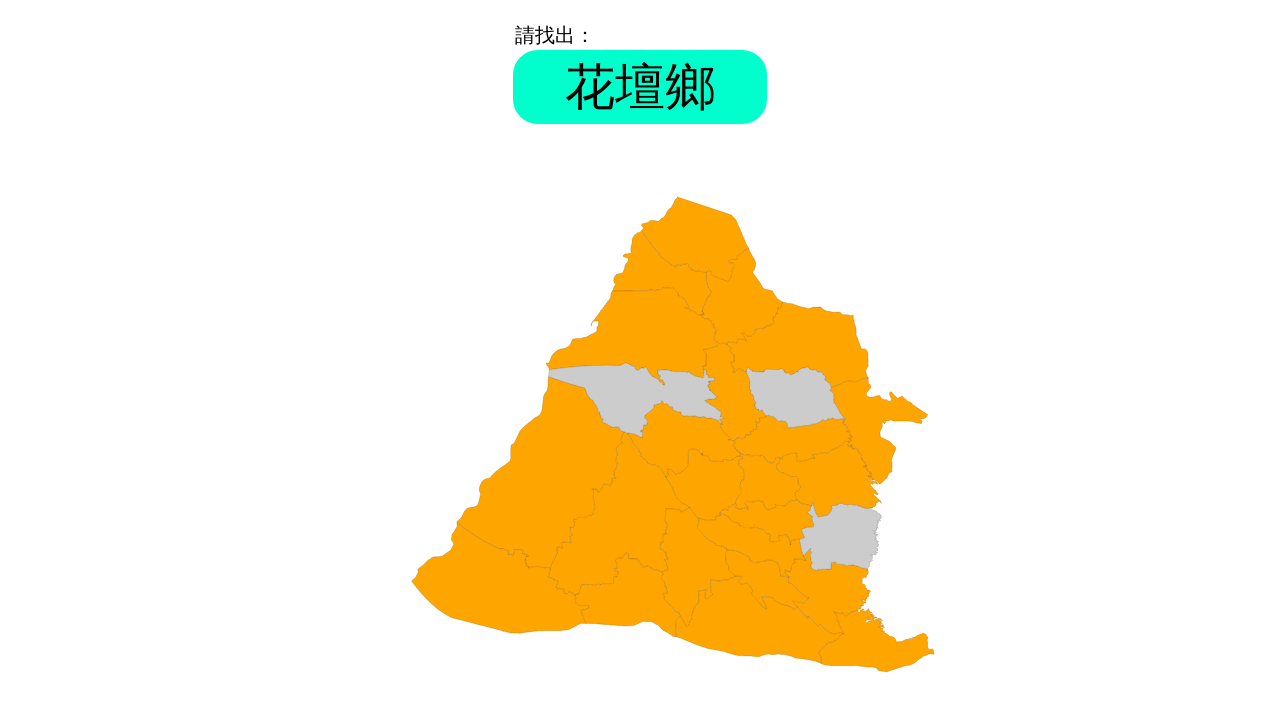

Retrieved problem text: '花壇鄉'
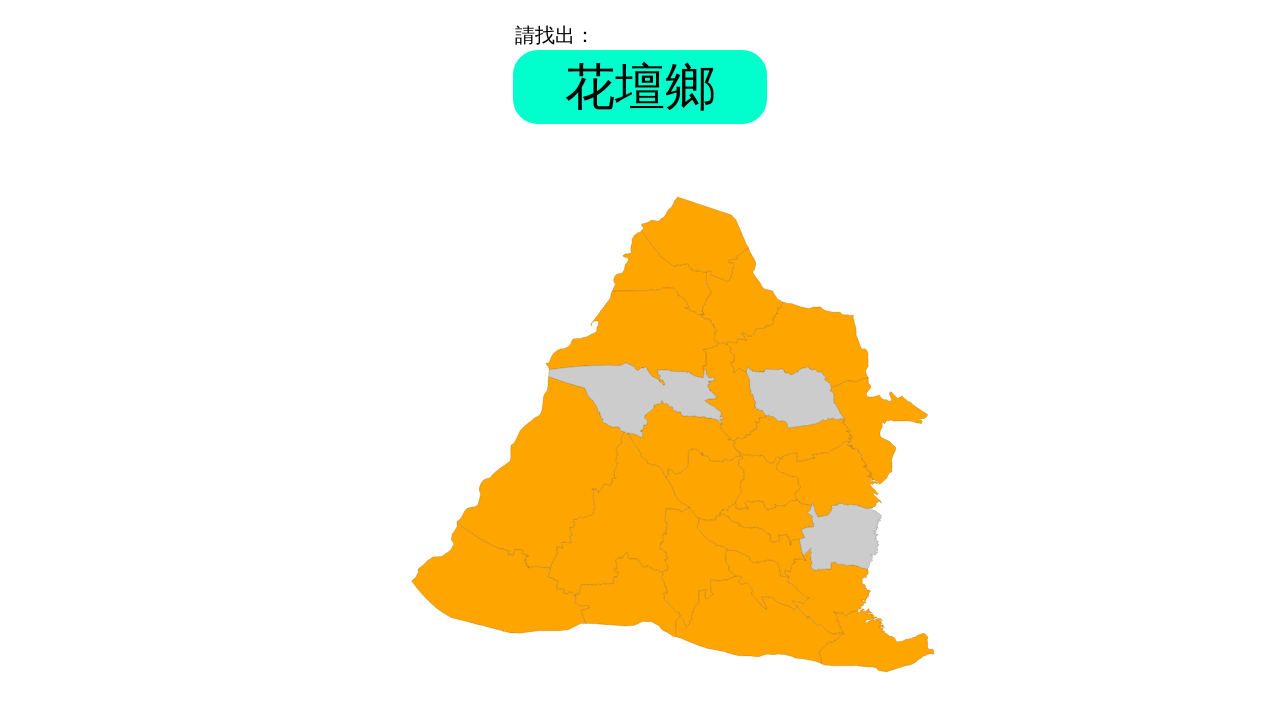

Clicked answer element with ID '花壇鄉' at (796, 398) on #花壇鄉
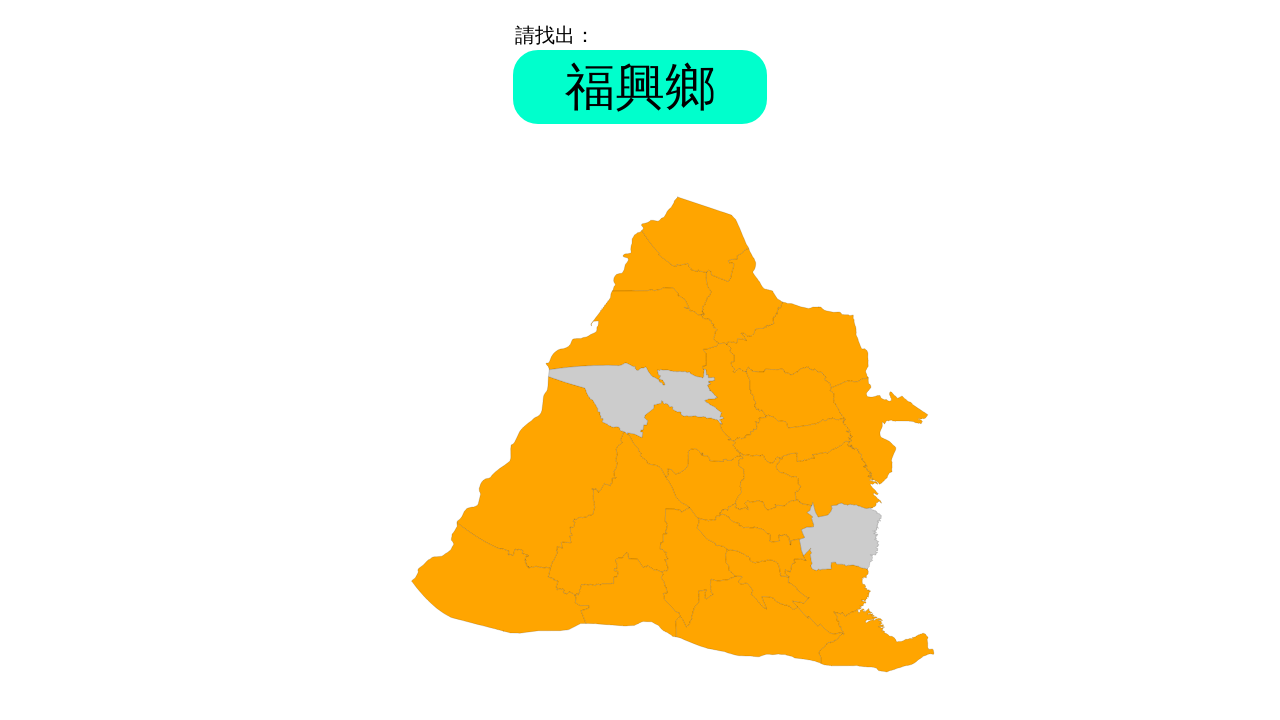

Round 3, Question 25: Waited for problem element to appear
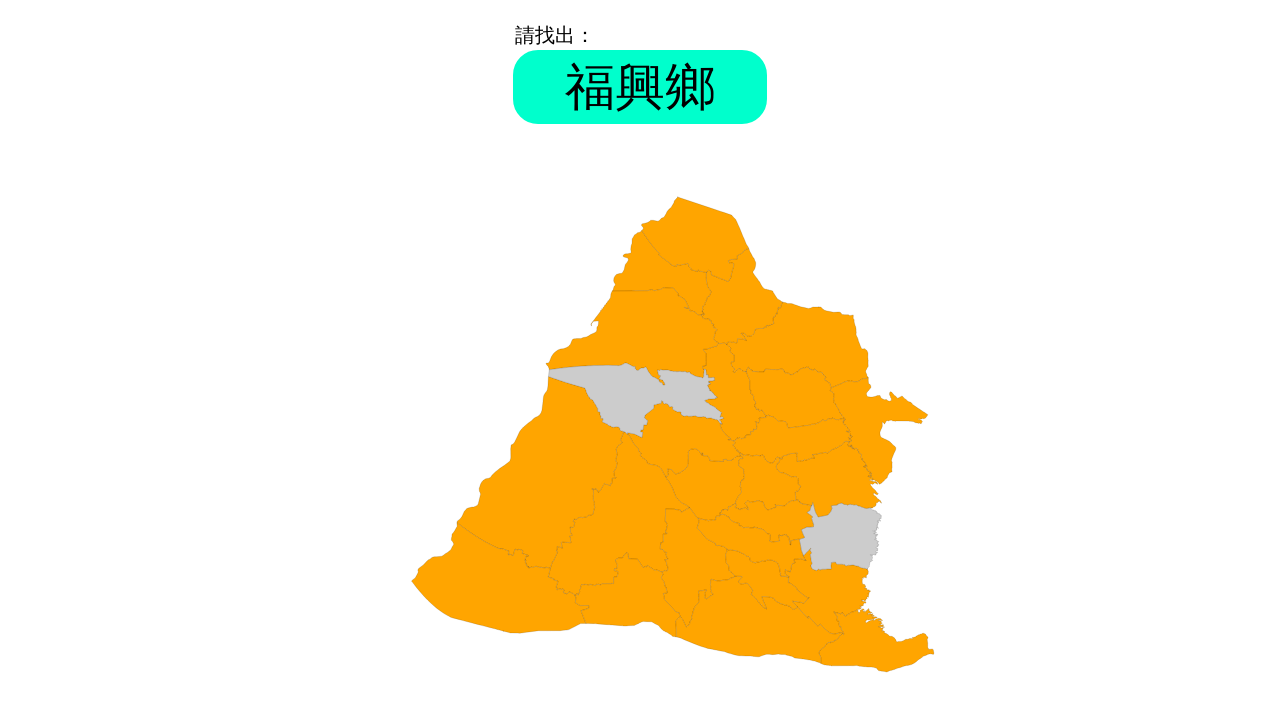

Retrieved problem text: '福興鄉'
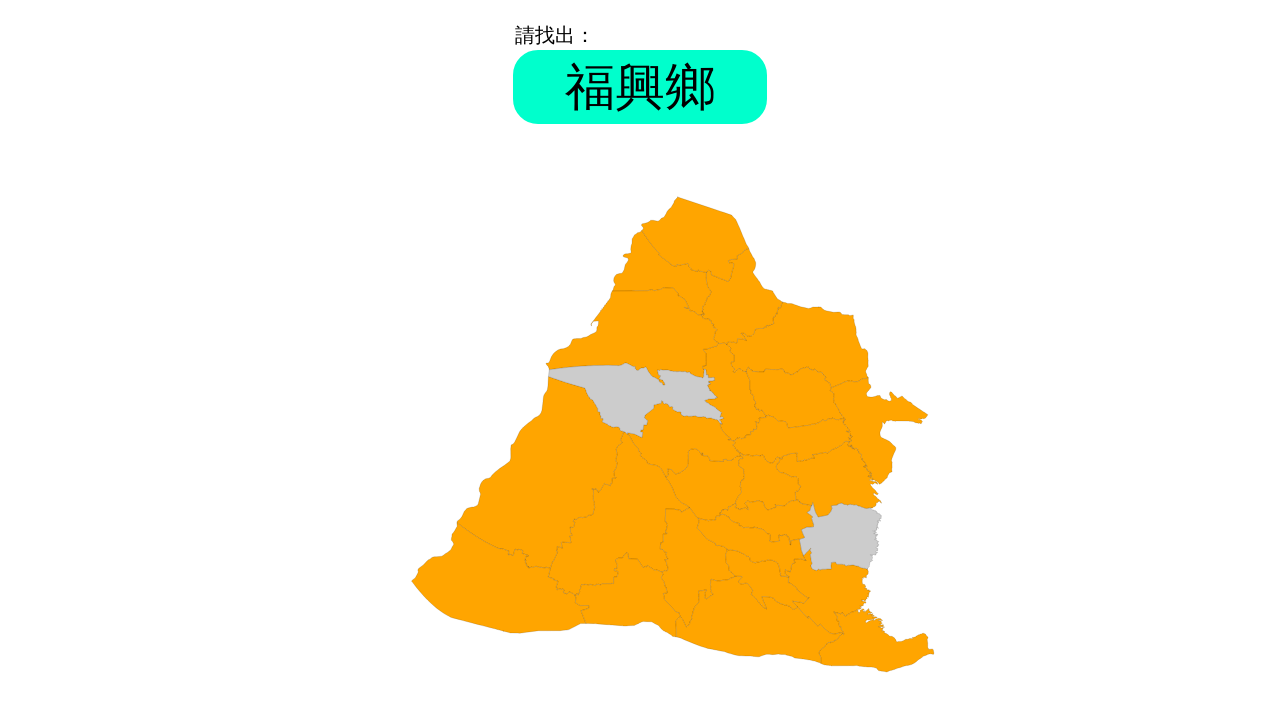

Clicked answer element with ID '福興鄉' at (636, 400) on #福興鄉
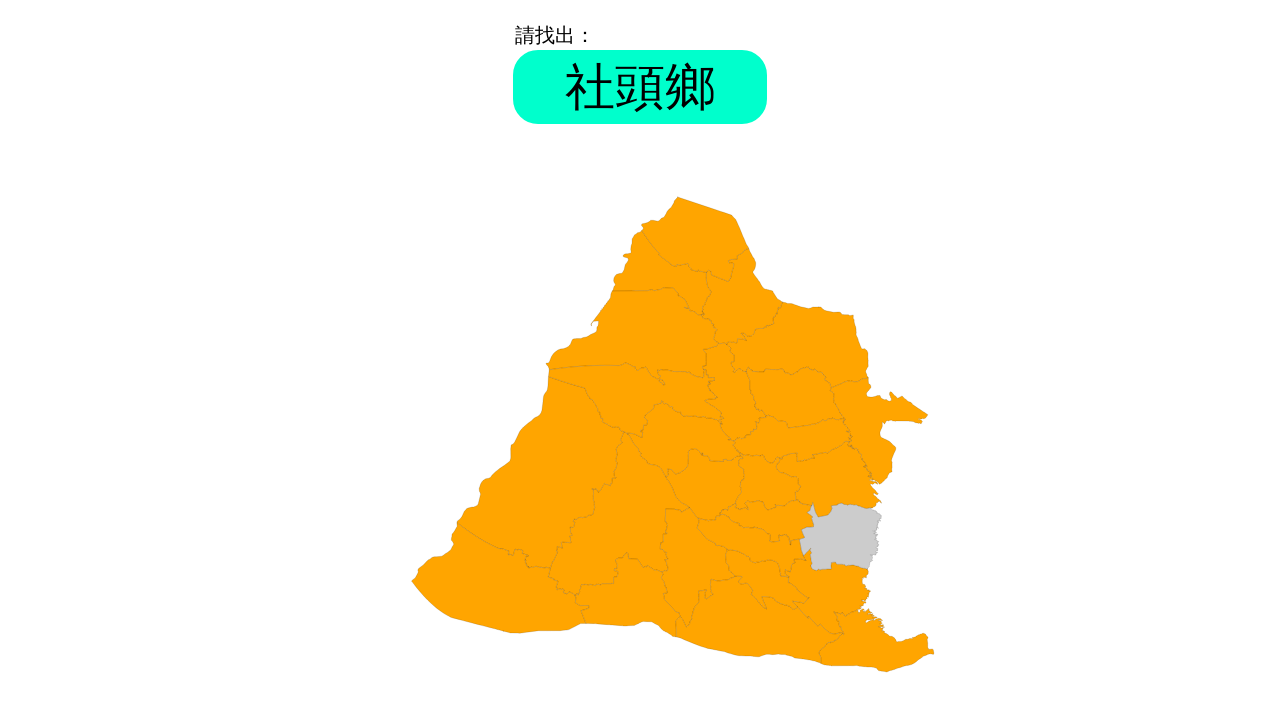

Round 3, Question 26: Waited for problem element to appear
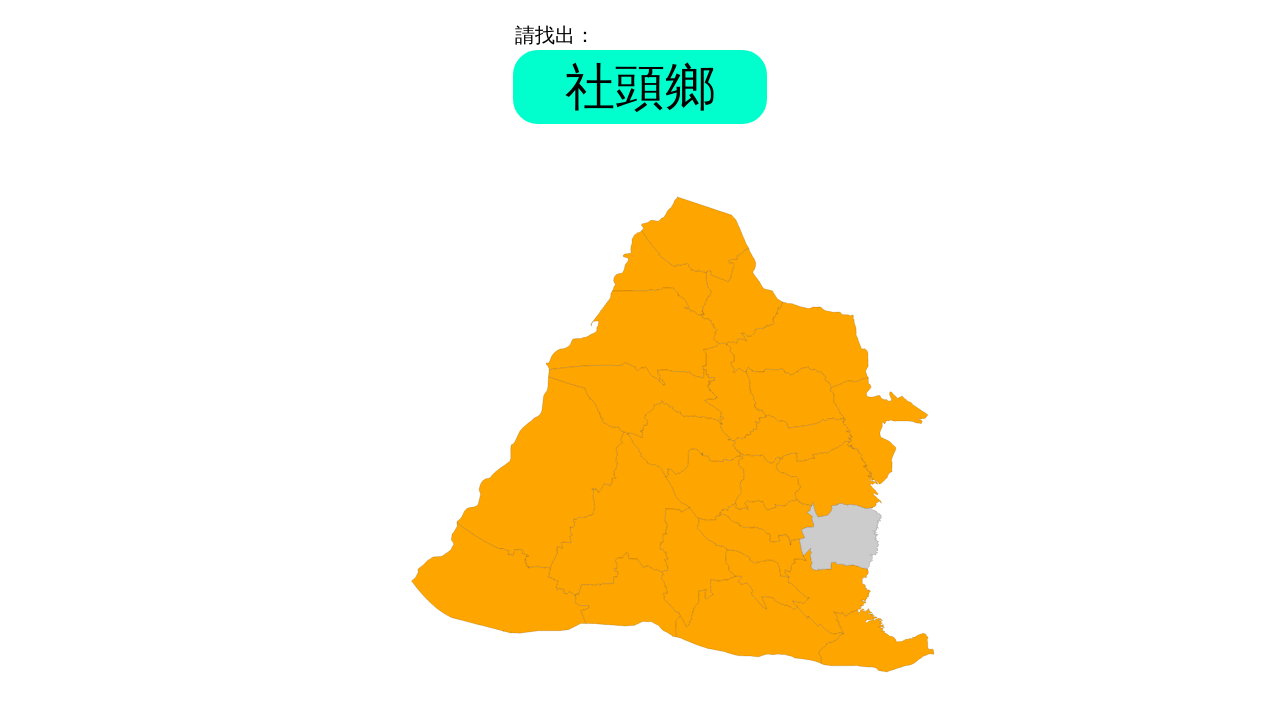

Retrieved problem text: '社頭鄉'
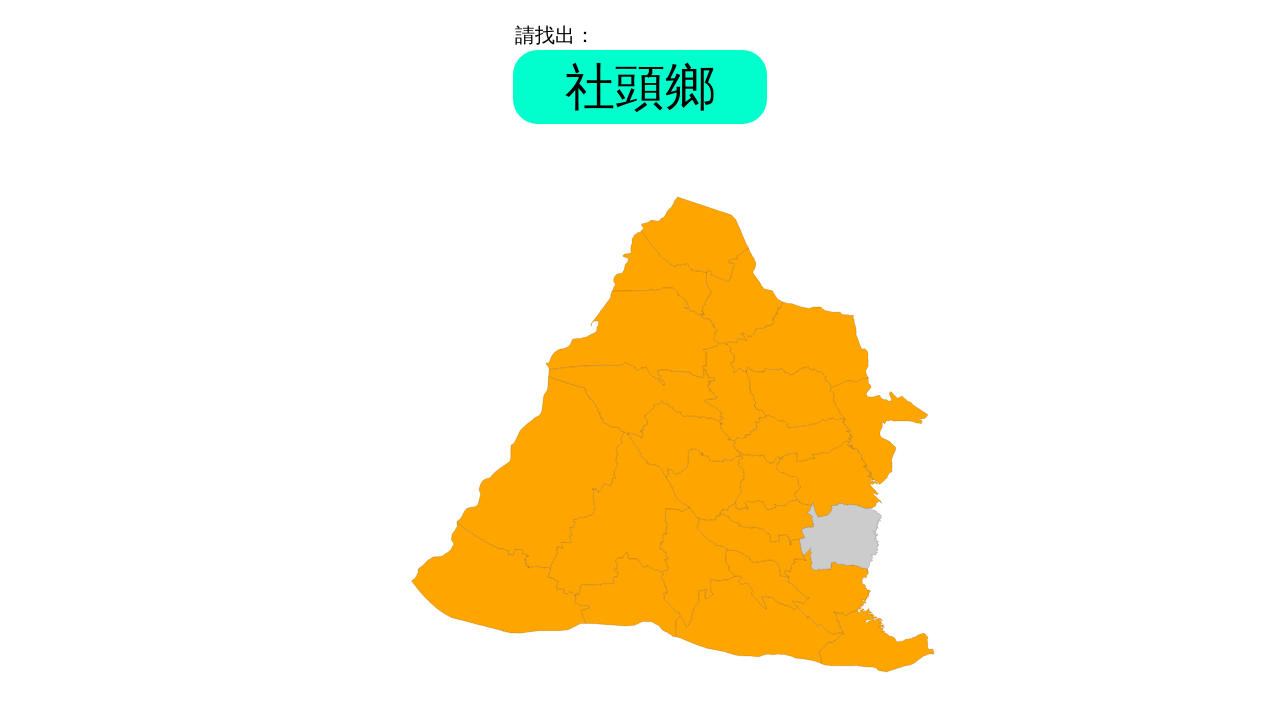

Clicked answer element with ID '社頭鄉' at (840, 537) on #社頭鄉
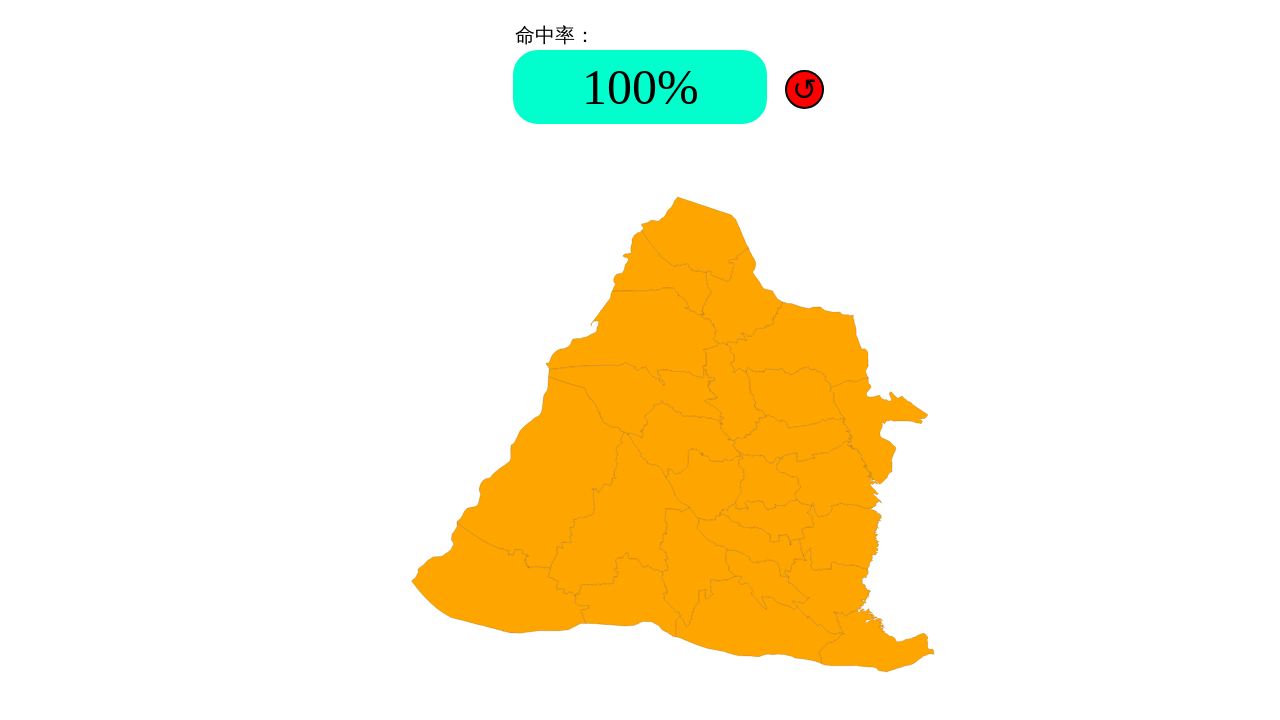

Clicked restart button to begin round 4 at (804, 89) on #restart
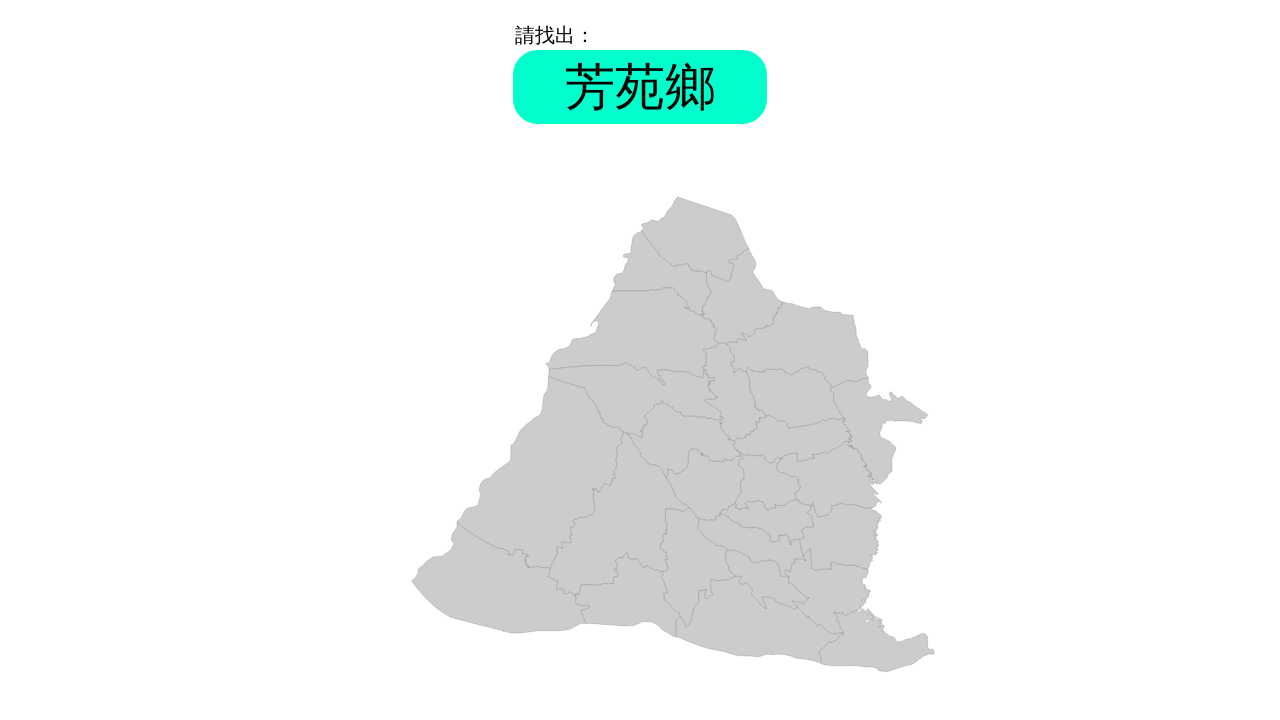

Waited 500ms for quiz to reset
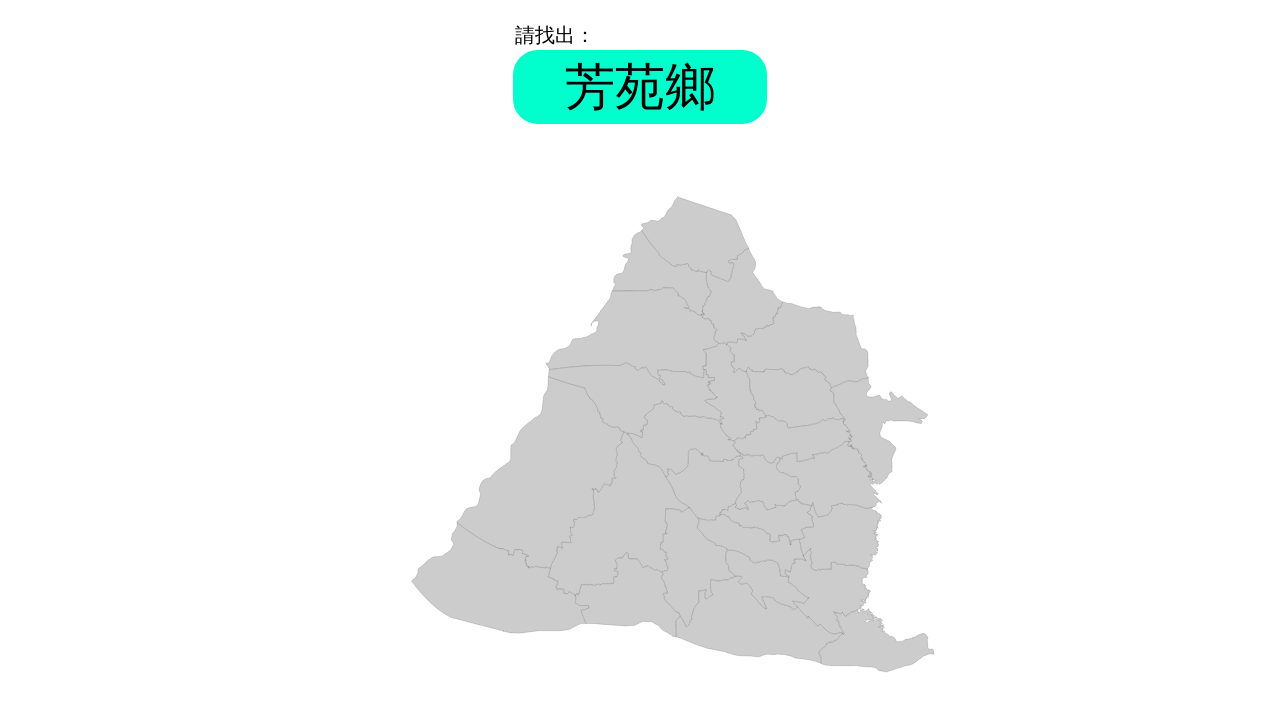

Round 4, Question 1: Waited for problem element to appear
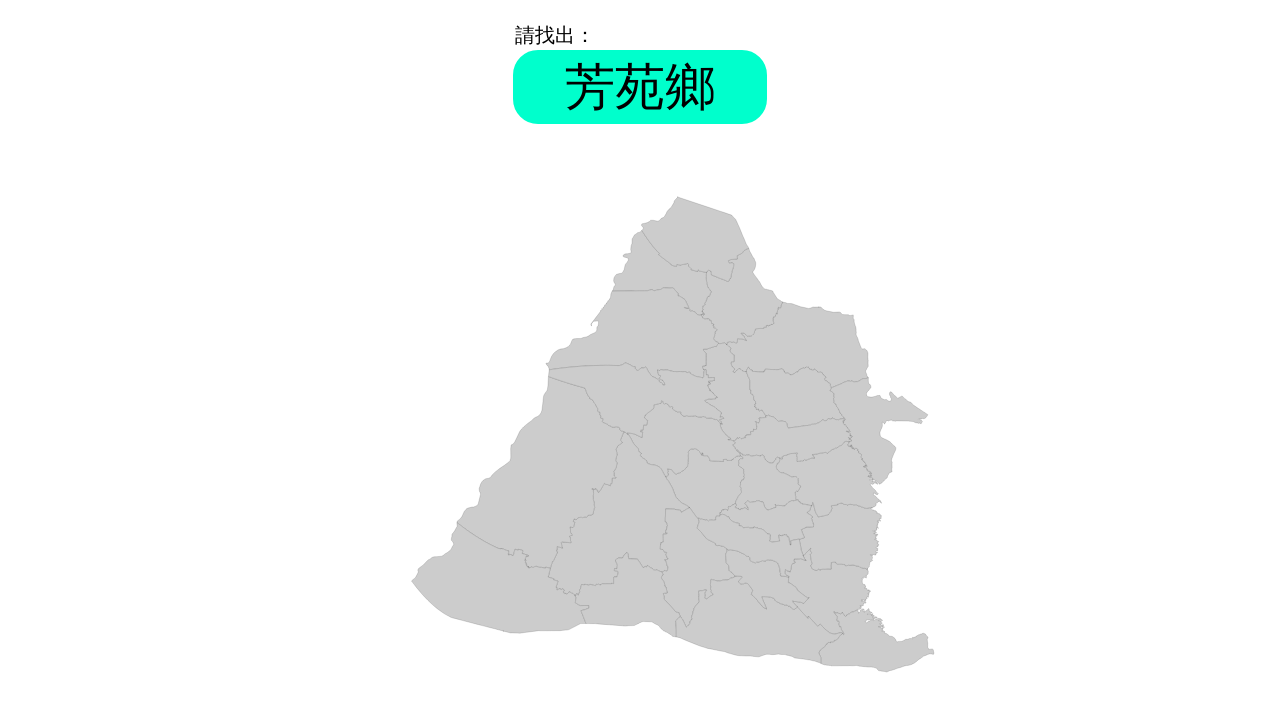

Retrieved problem text: '芳苑鄉'
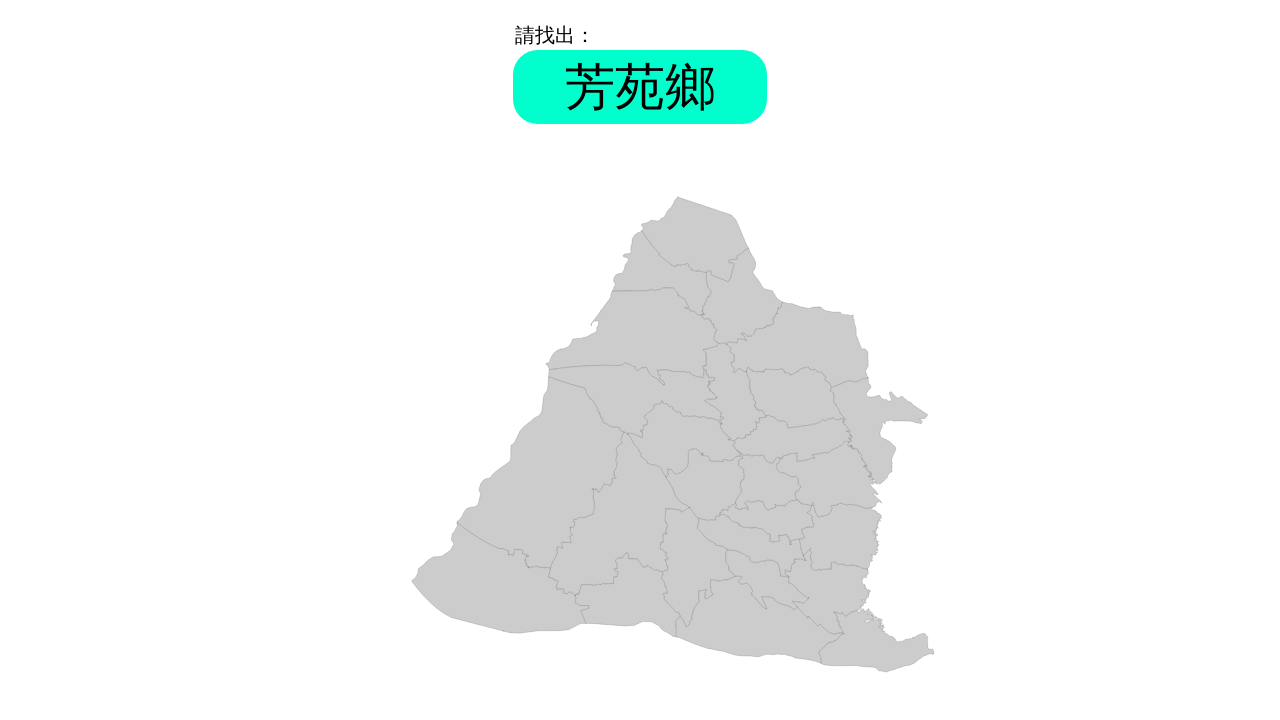

Clicked answer element with ID '芳苑鄉' at (540, 472) on #芳苑鄉
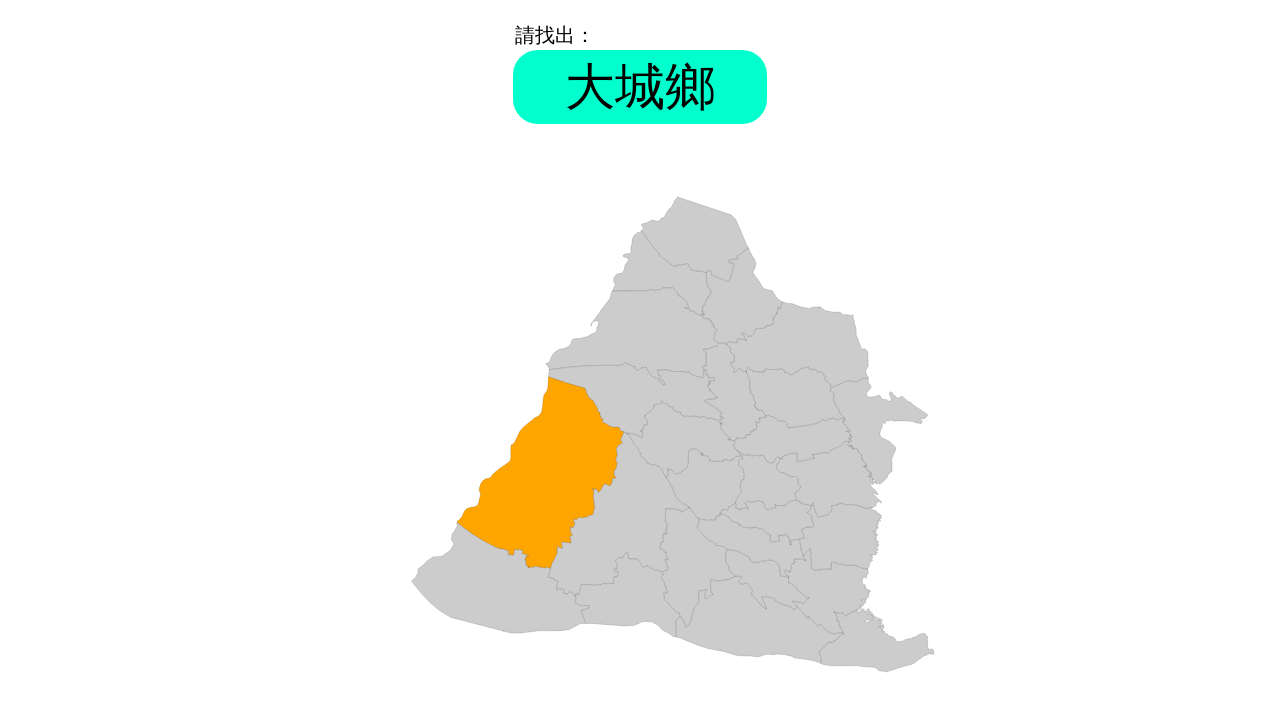

Round 4, Question 2: Waited for problem element to appear
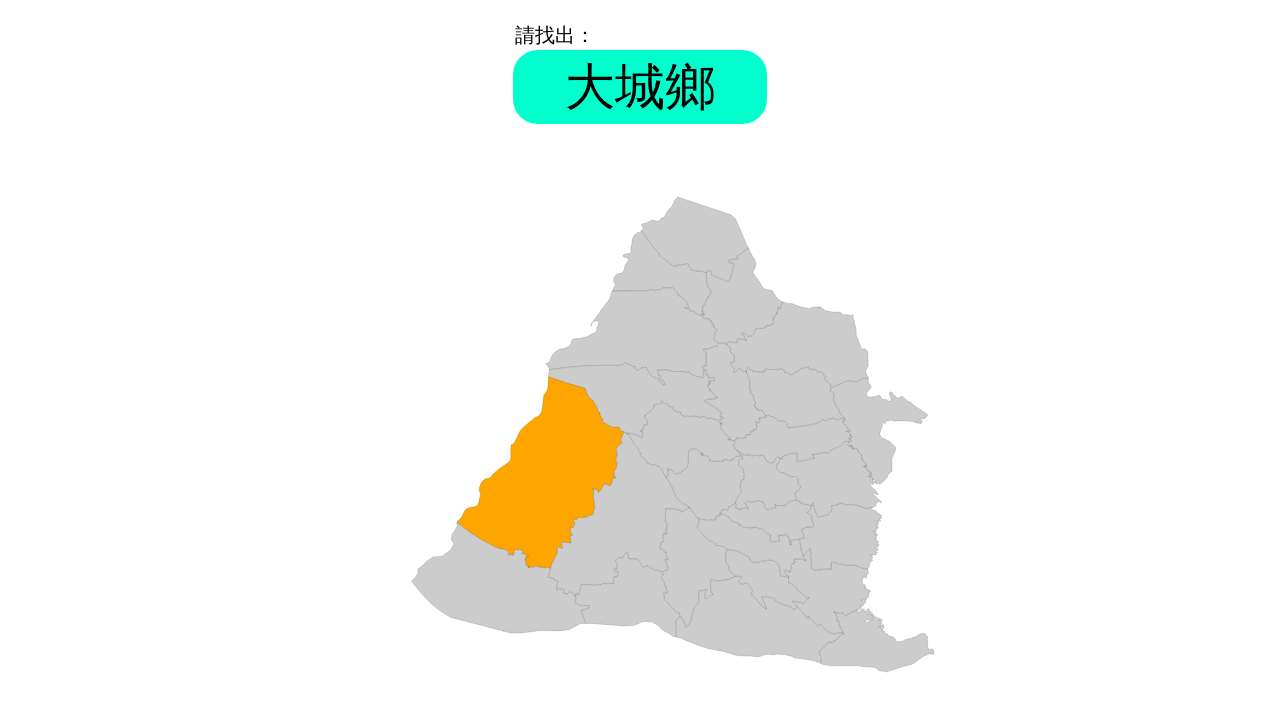

Retrieved problem text: '大城鄉'
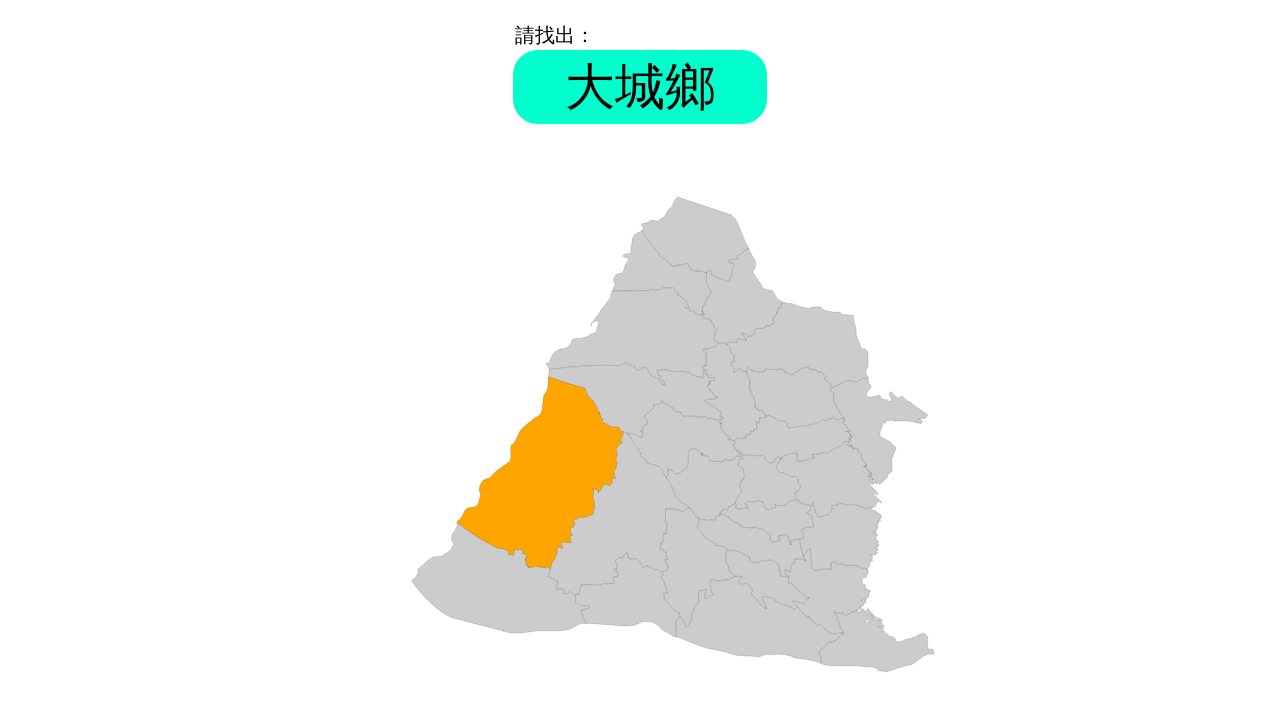

Clicked answer element with ID '大城鄉' at (500, 578) on #大城鄉
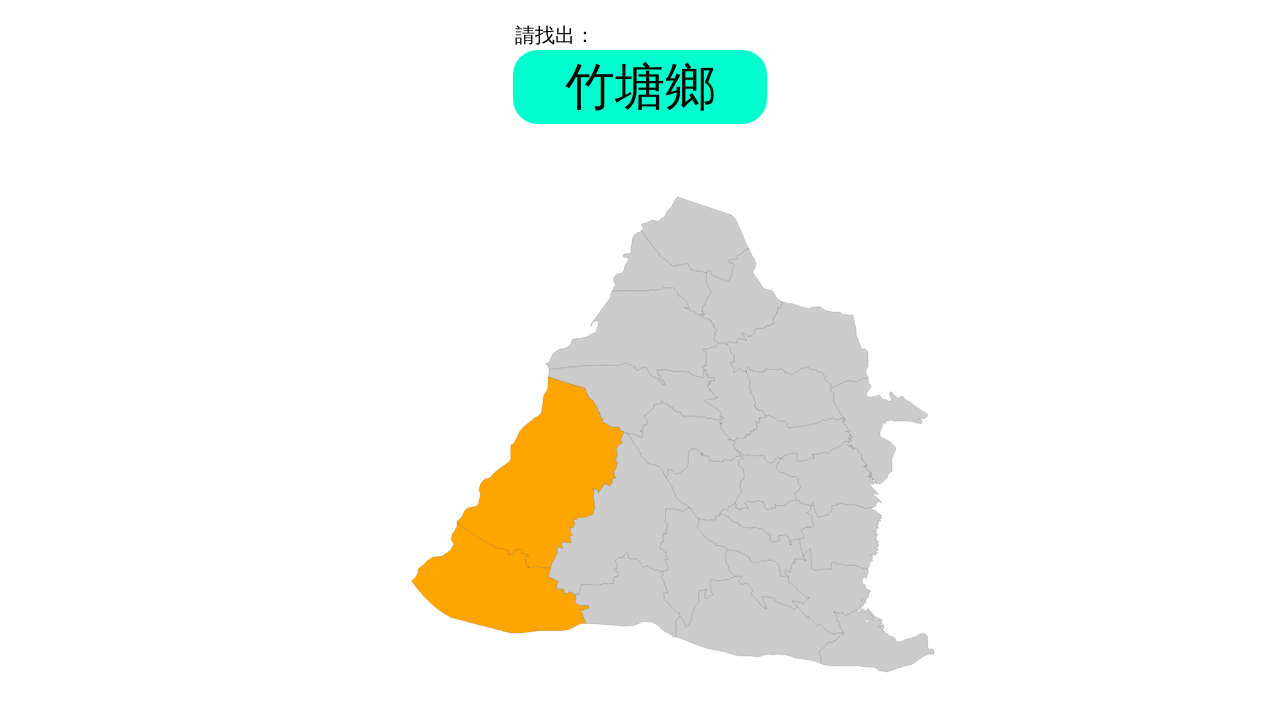

Round 4, Question 3: Waited for problem element to appear
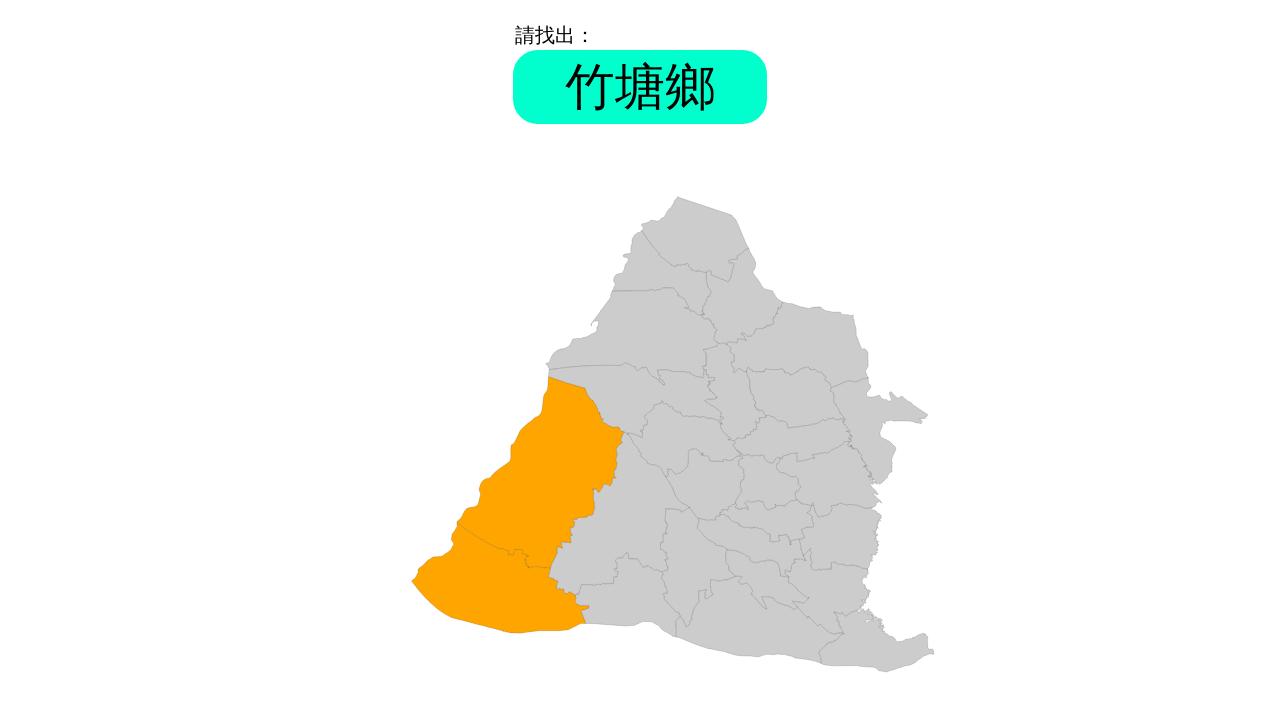

Retrieved problem text: '竹塘鄉'
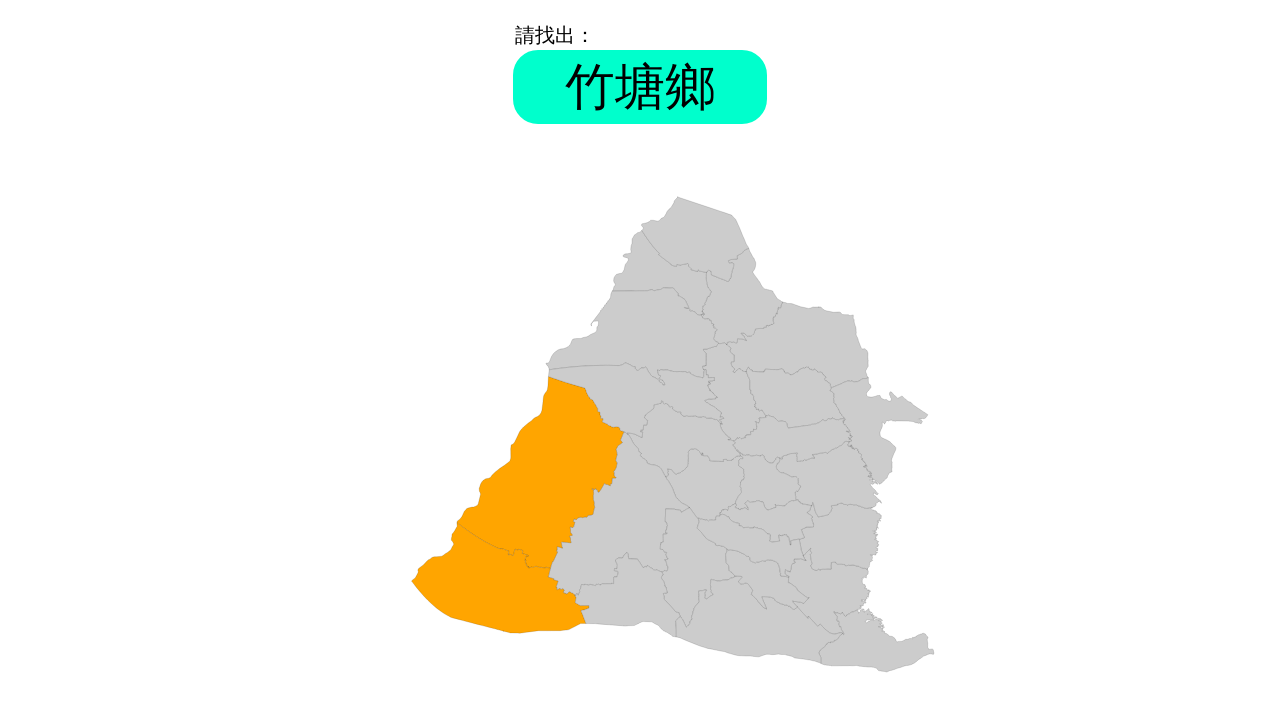

Clicked answer element with ID '竹塘鄉' at (628, 595) on #竹塘鄉
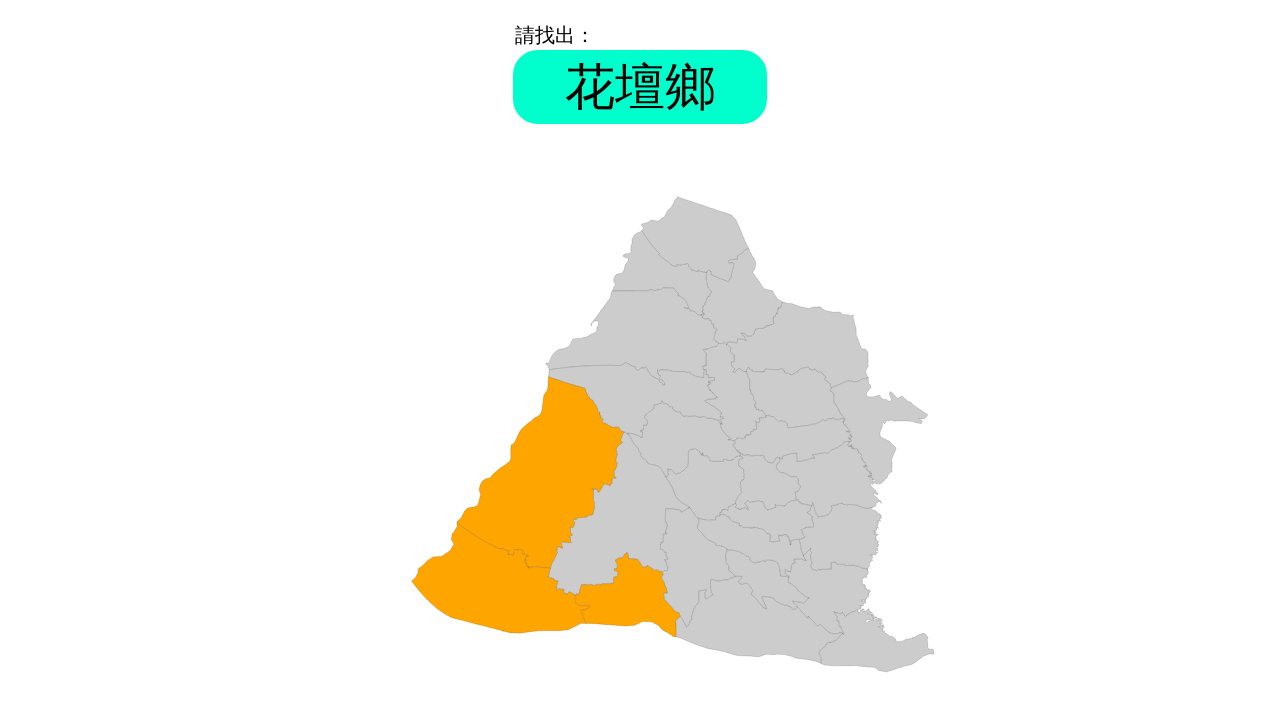

Round 4, Question 4: Waited for problem element to appear
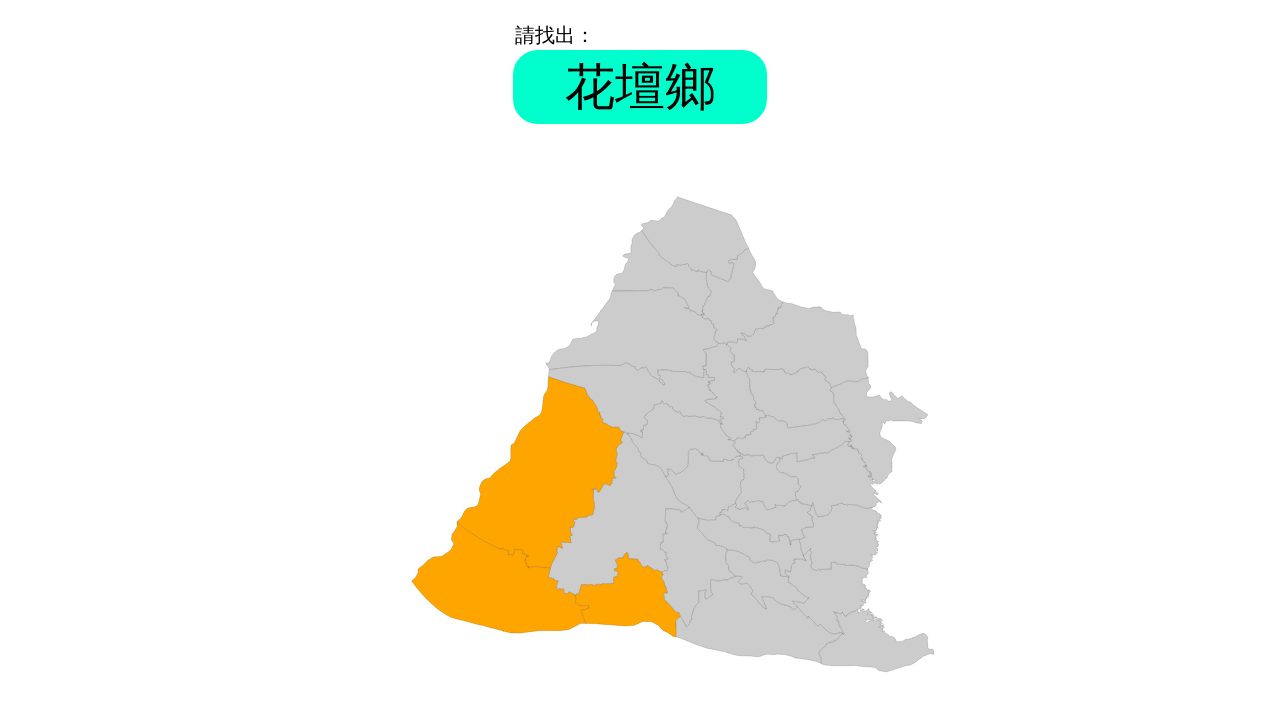

Retrieved problem text: '花壇鄉'
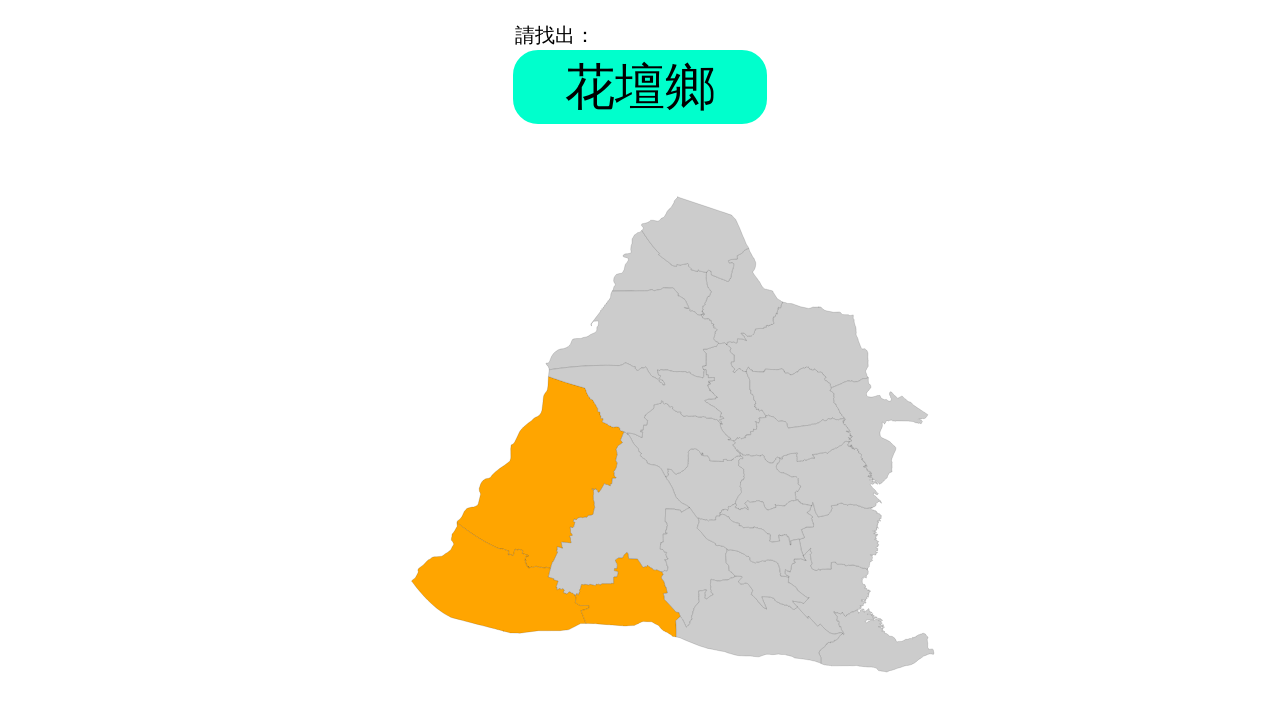

Clicked answer element with ID '花壇鄉' at (796, 398) on #花壇鄉
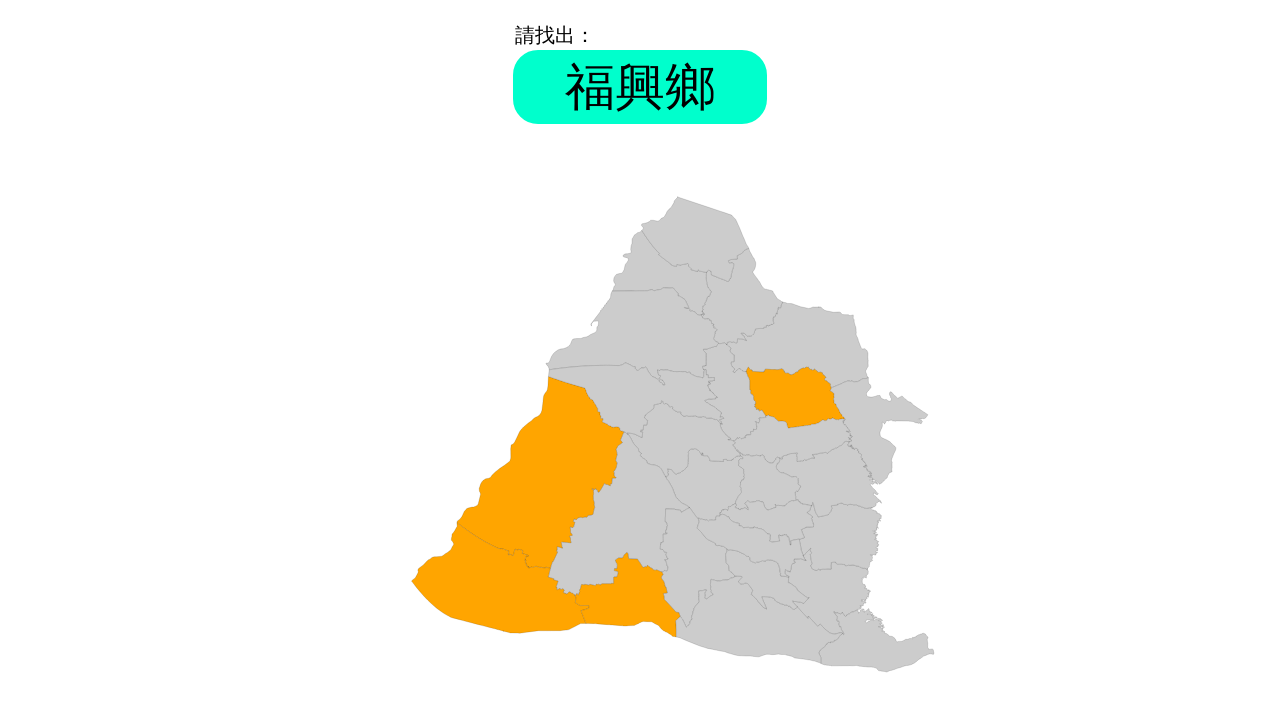

Round 4, Question 5: Waited for problem element to appear
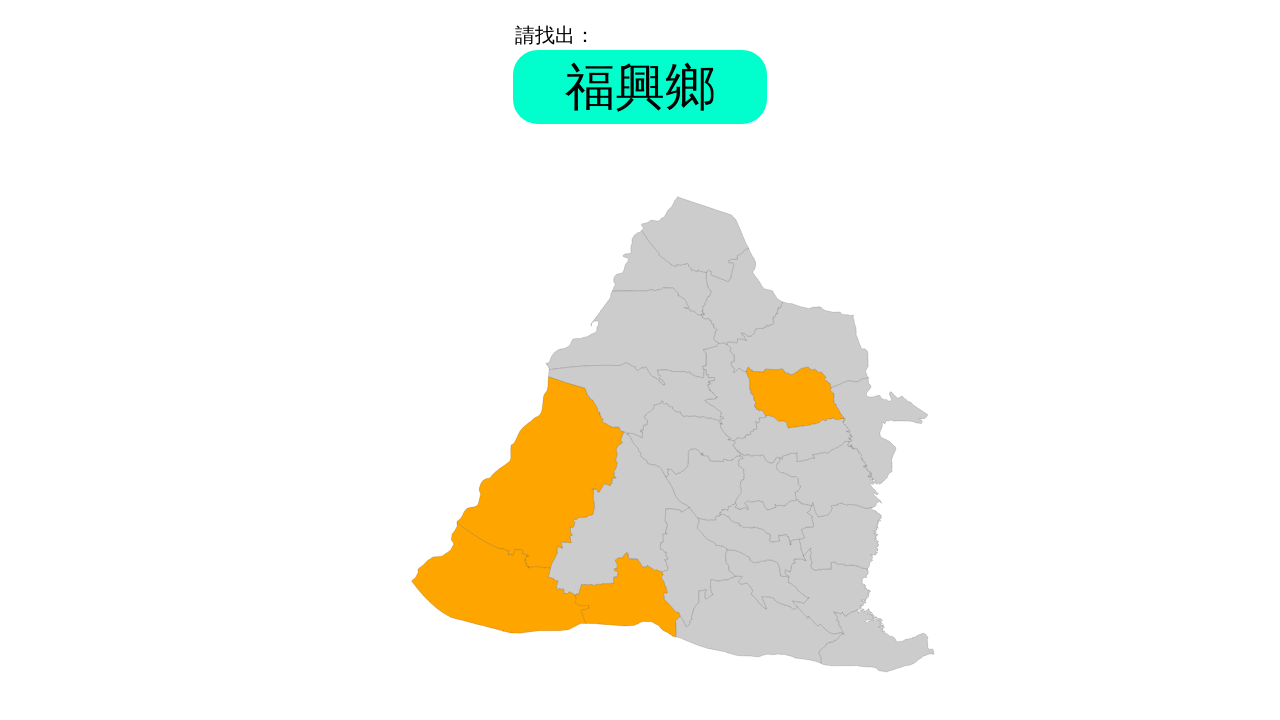

Retrieved problem text: '福興鄉'
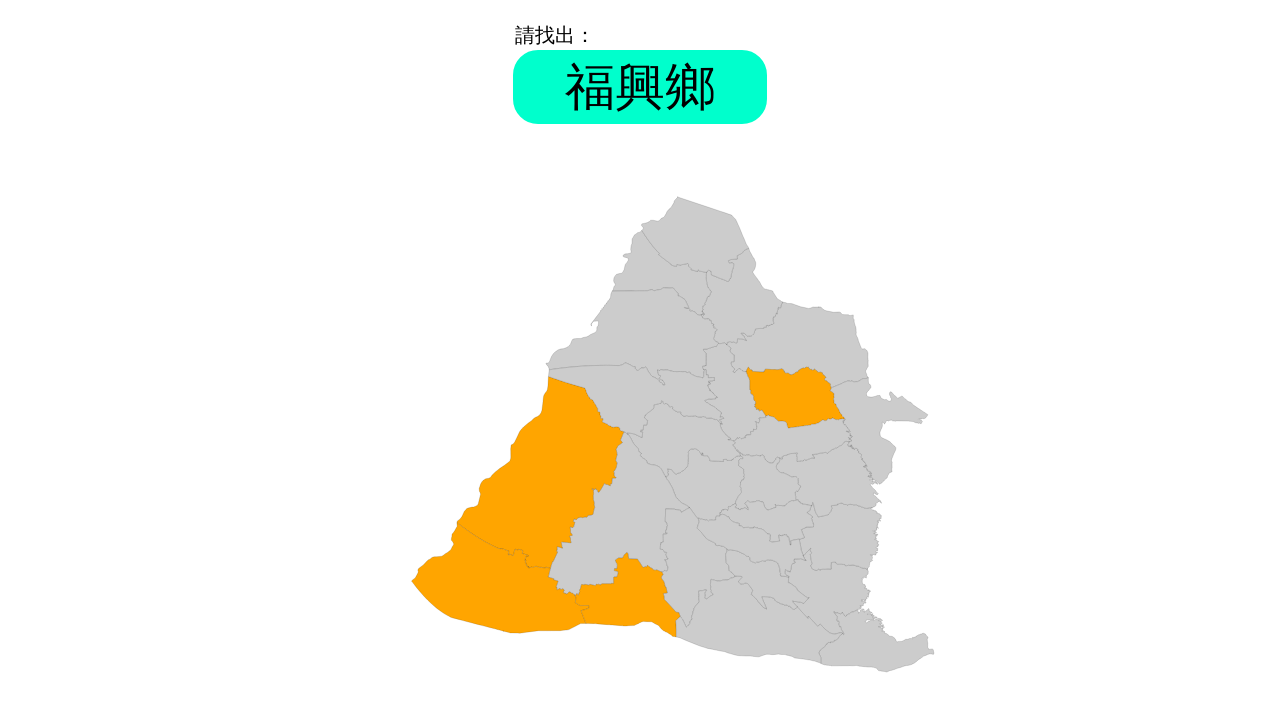

Clicked answer element with ID '福興鄉' at (636, 400) on #福興鄉
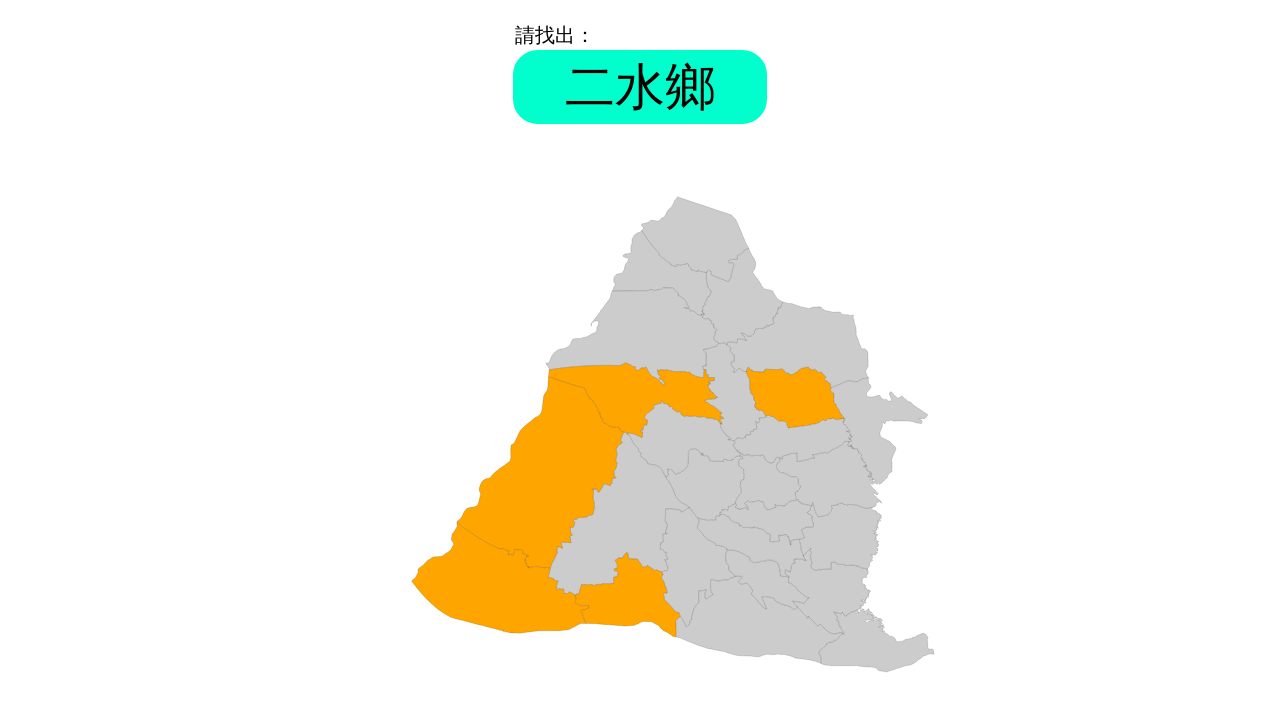

Round 4, Question 6: Waited for problem element to appear
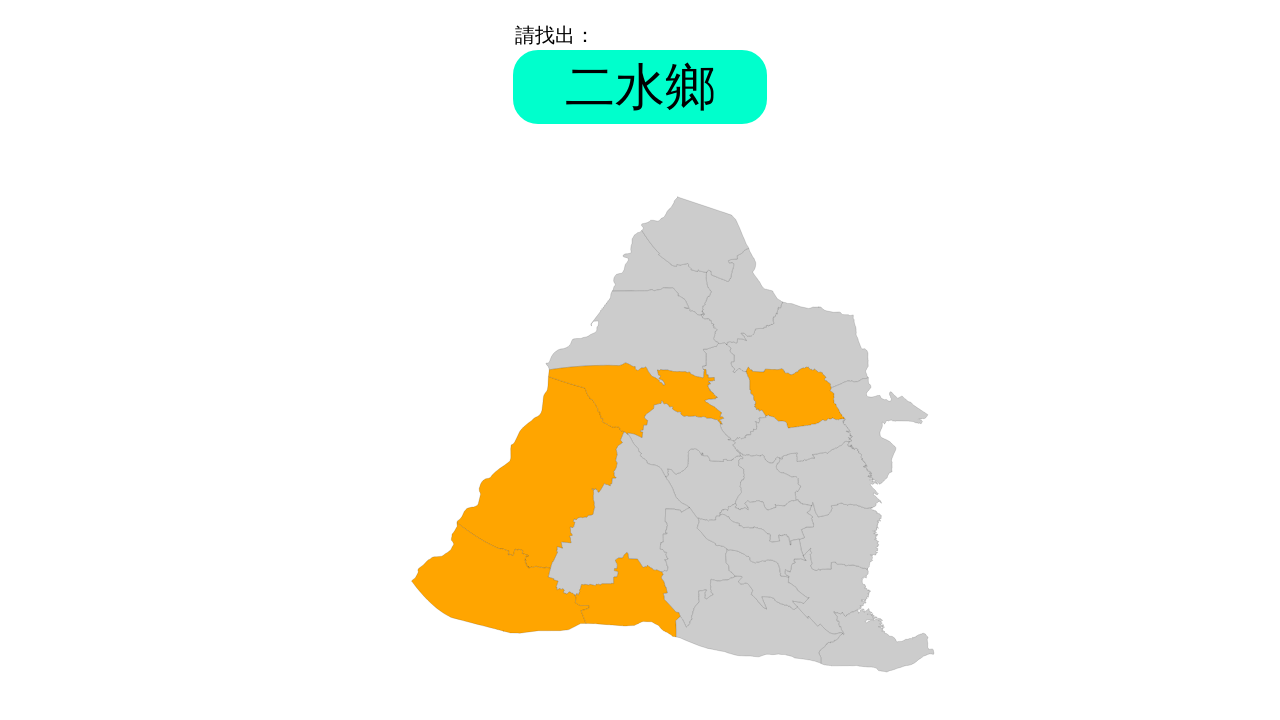

Retrieved problem text: '二水鄉'
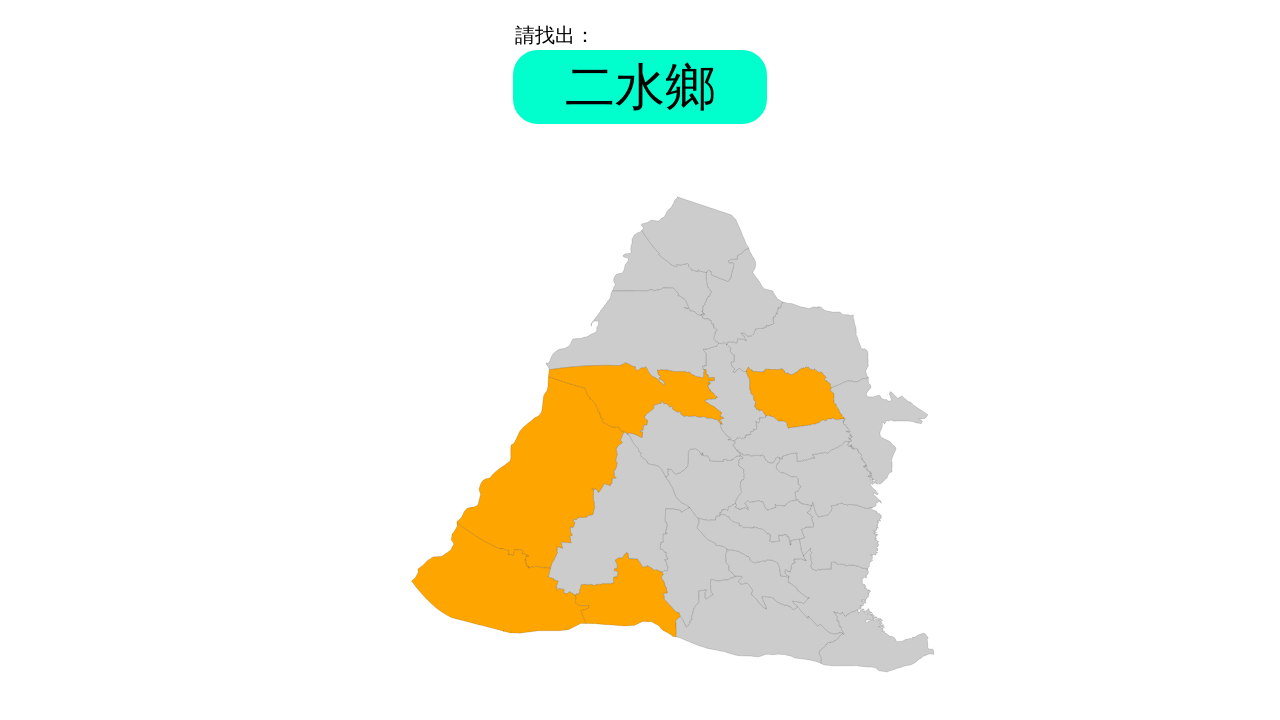

Clicked answer element with ID '二水鄉' at (876, 640) on #二水鄉
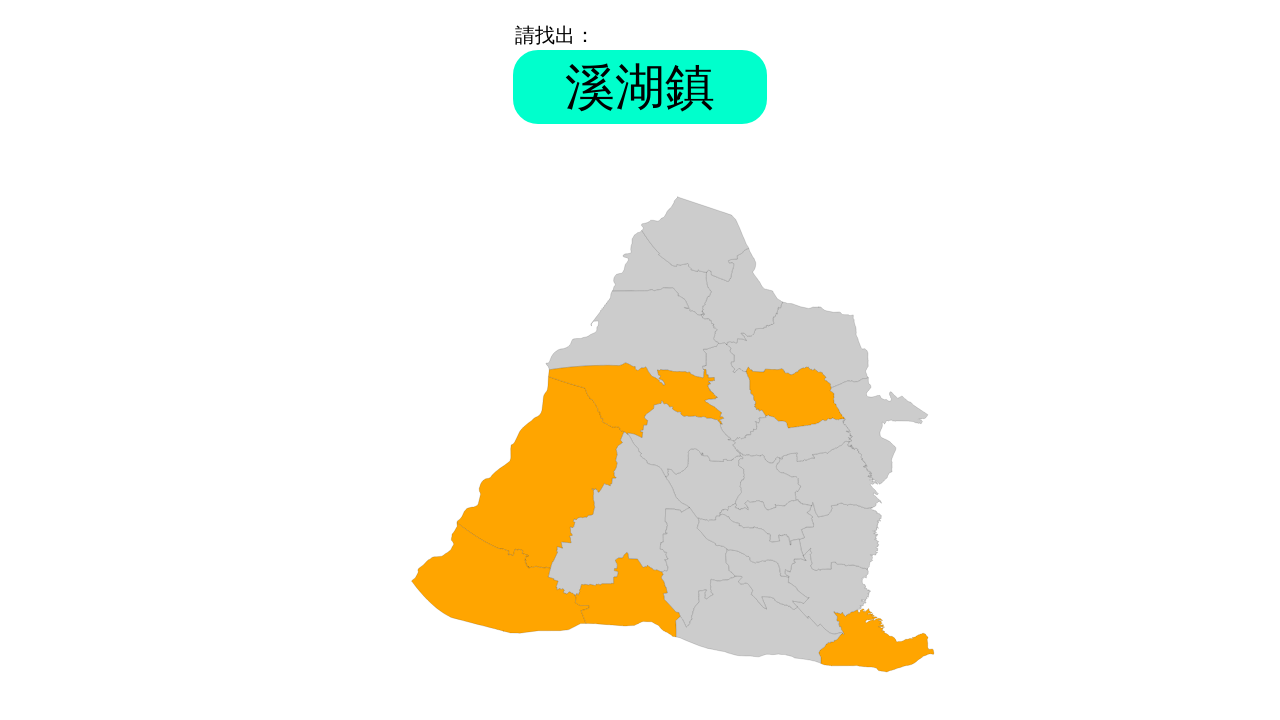

Round 4, Question 7: Waited for problem element to appear
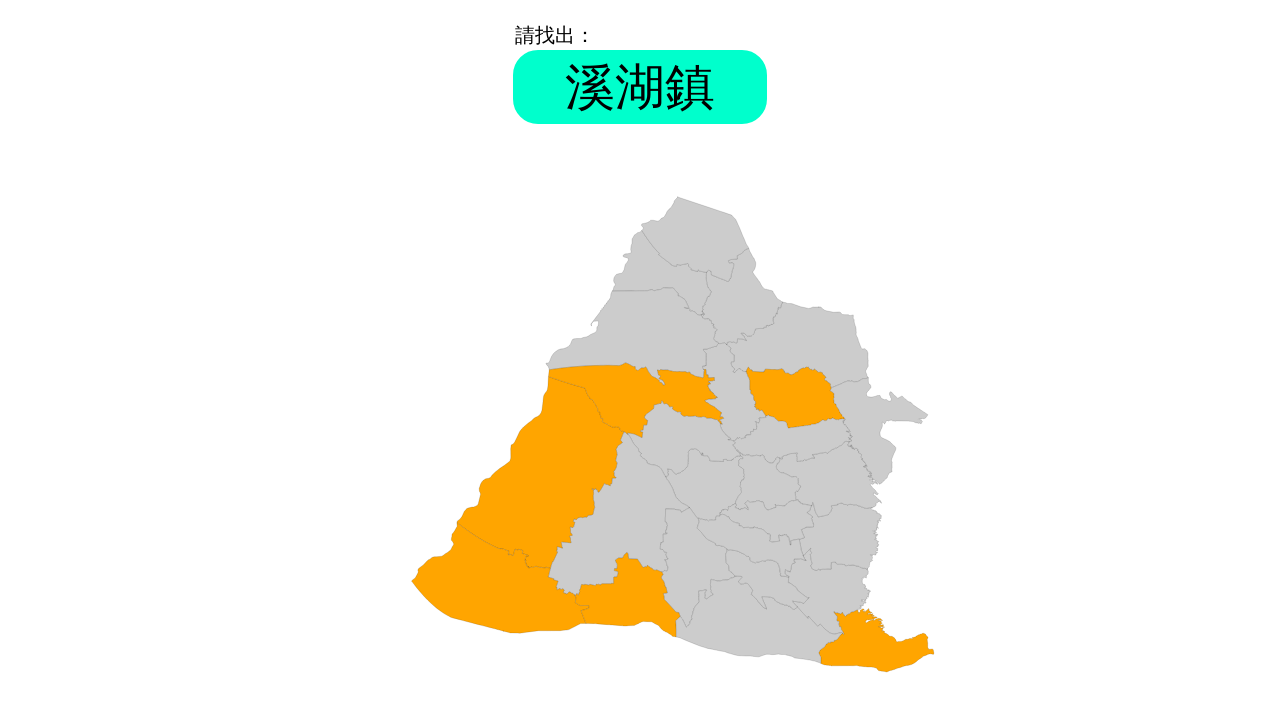

Retrieved problem text: '溪湖鎮'
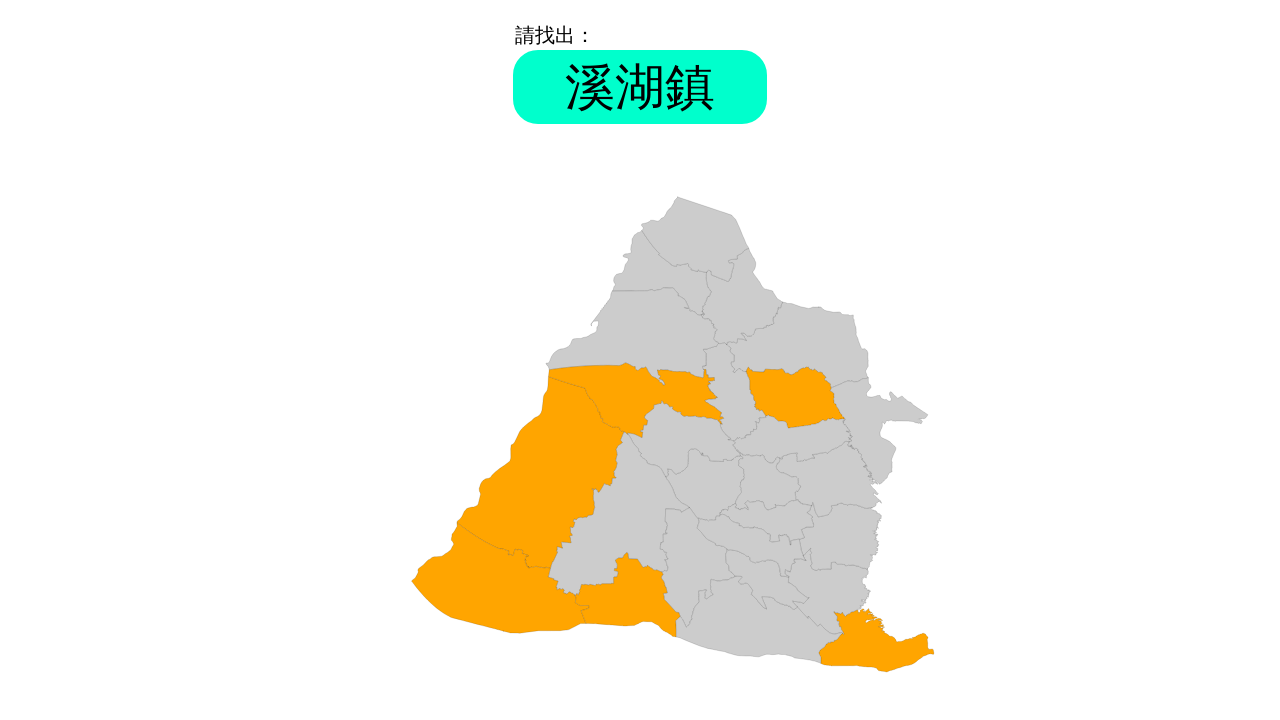

Clicked answer element with ID '溪湖鎮' at (705, 485) on #溪湖鎮
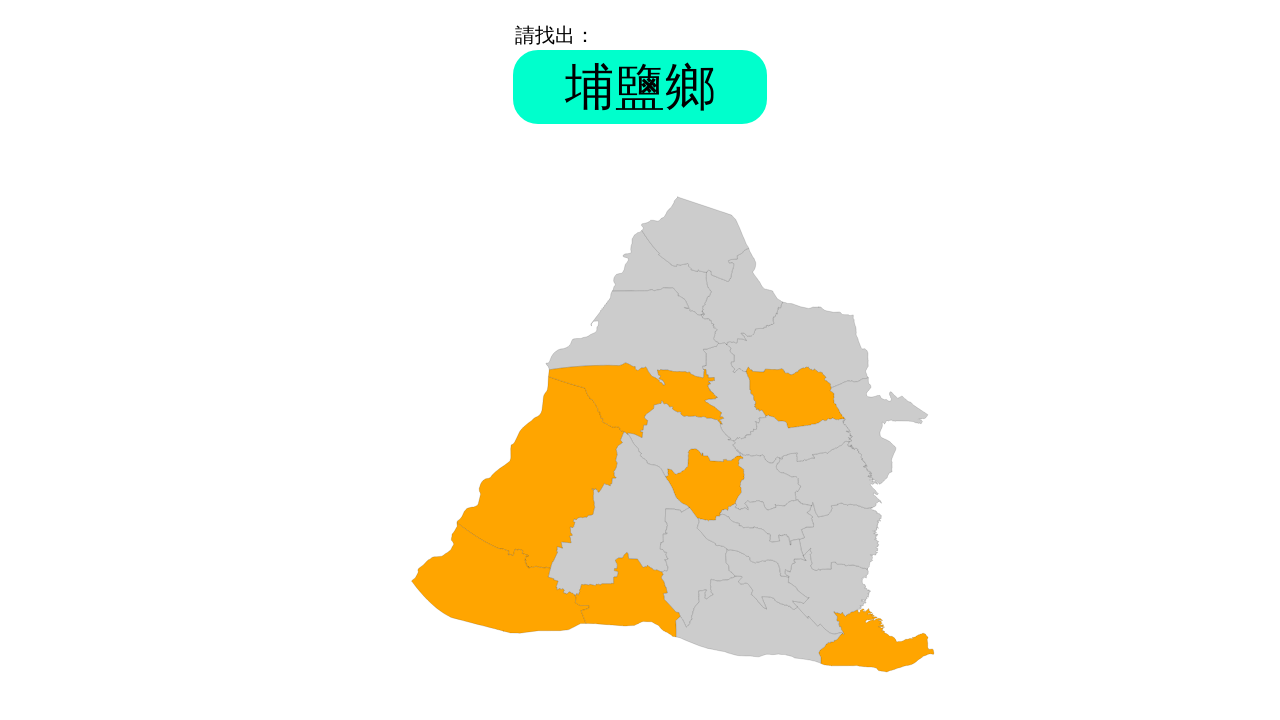

Round 4, Question 8: Waited for problem element to appear
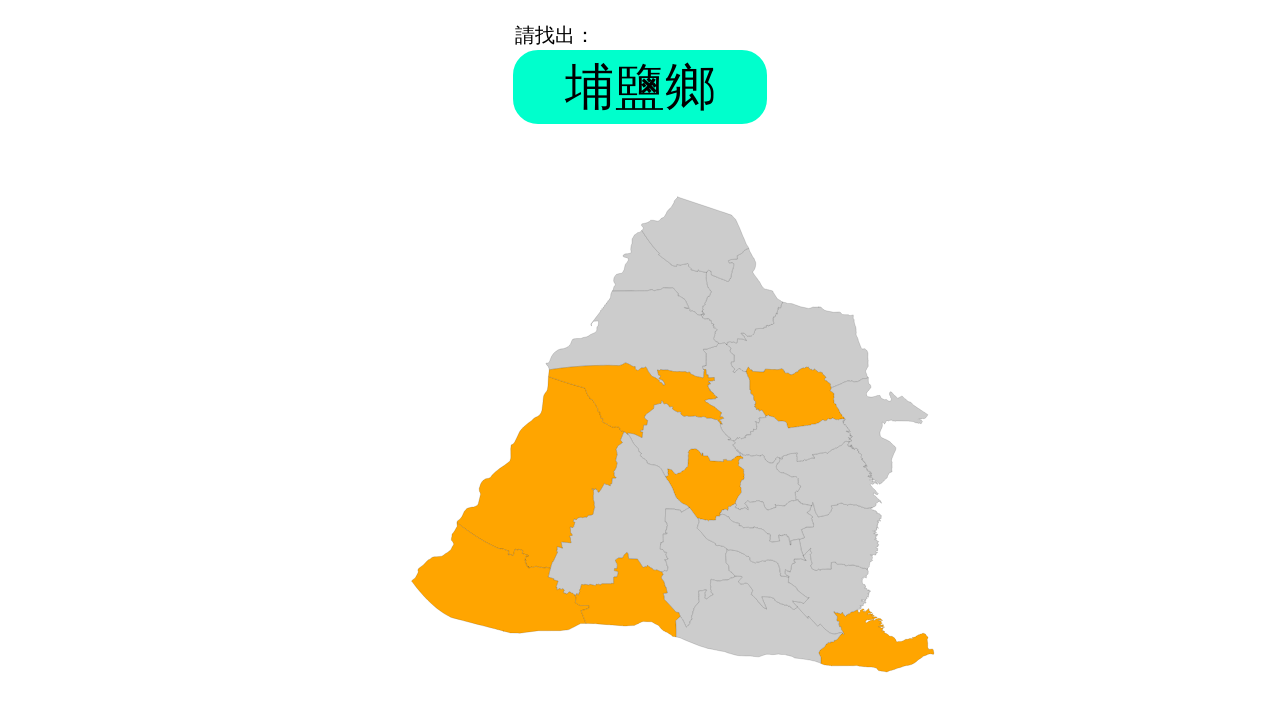

Retrieved problem text: '埔鹽鄉'
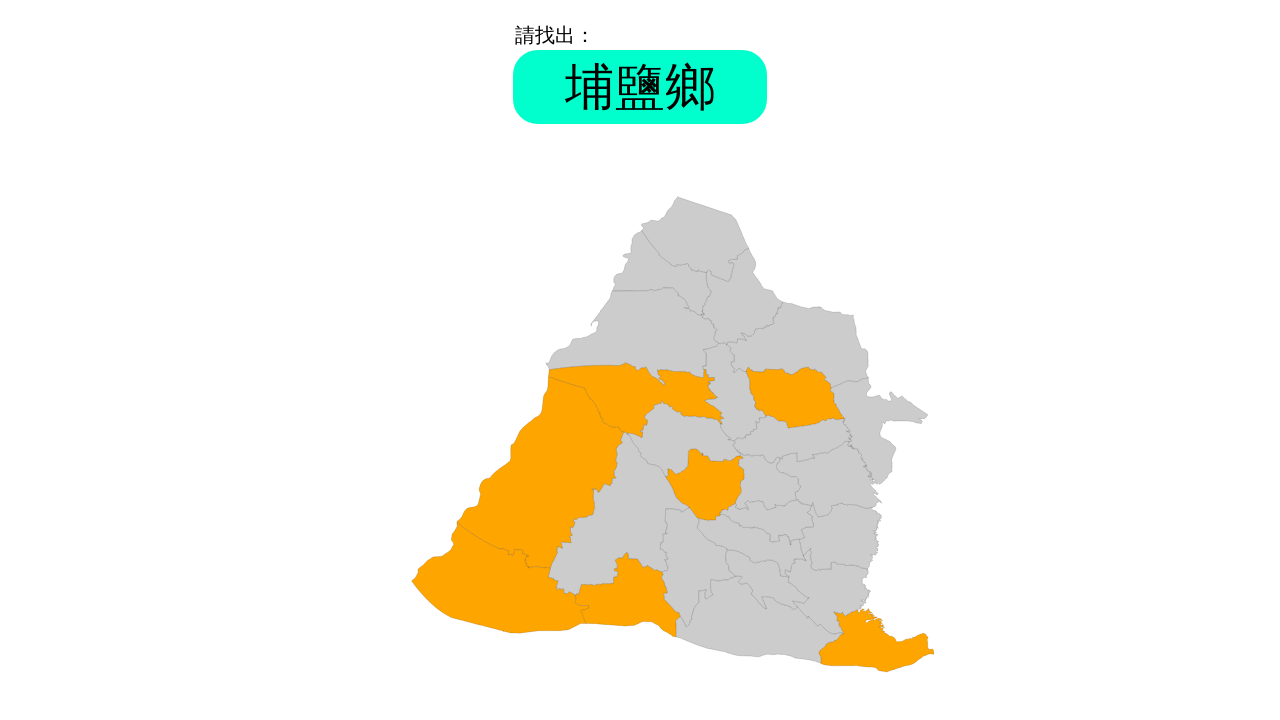

Clicked answer element with ID '埔鹽鄉' at (684, 439) on #埔鹽鄉
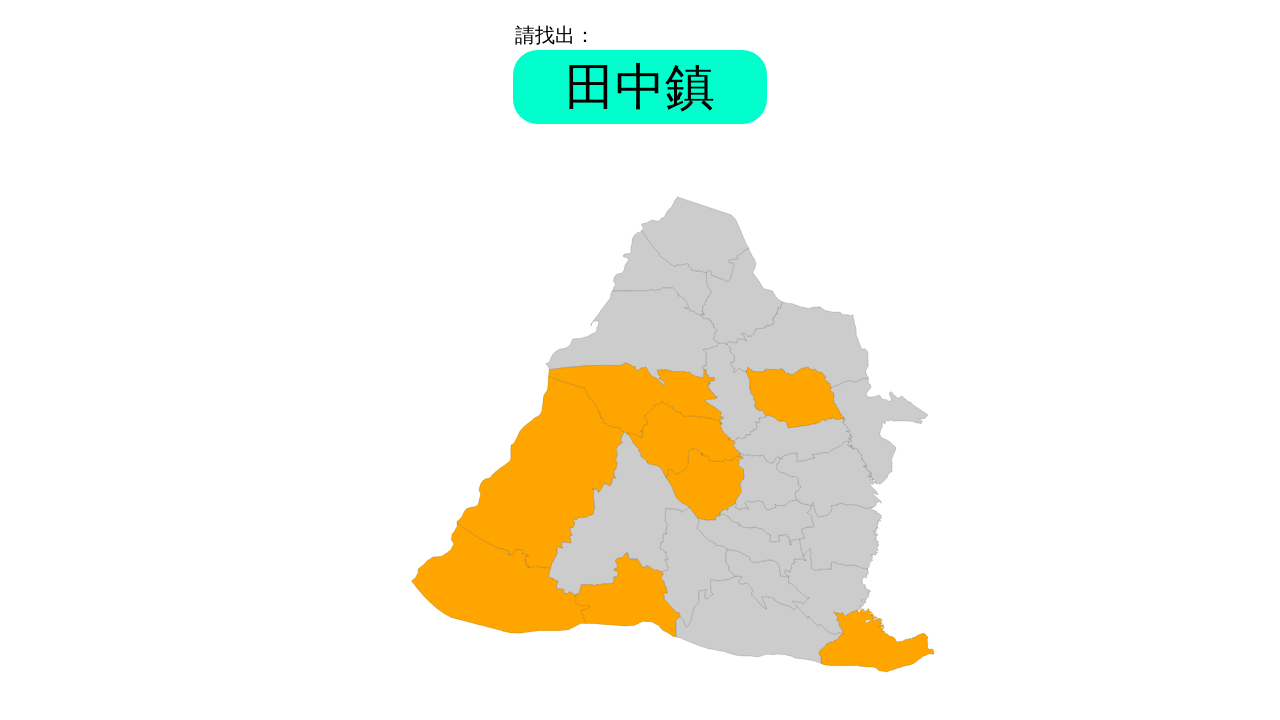

Round 4, Question 9: Waited for problem element to appear
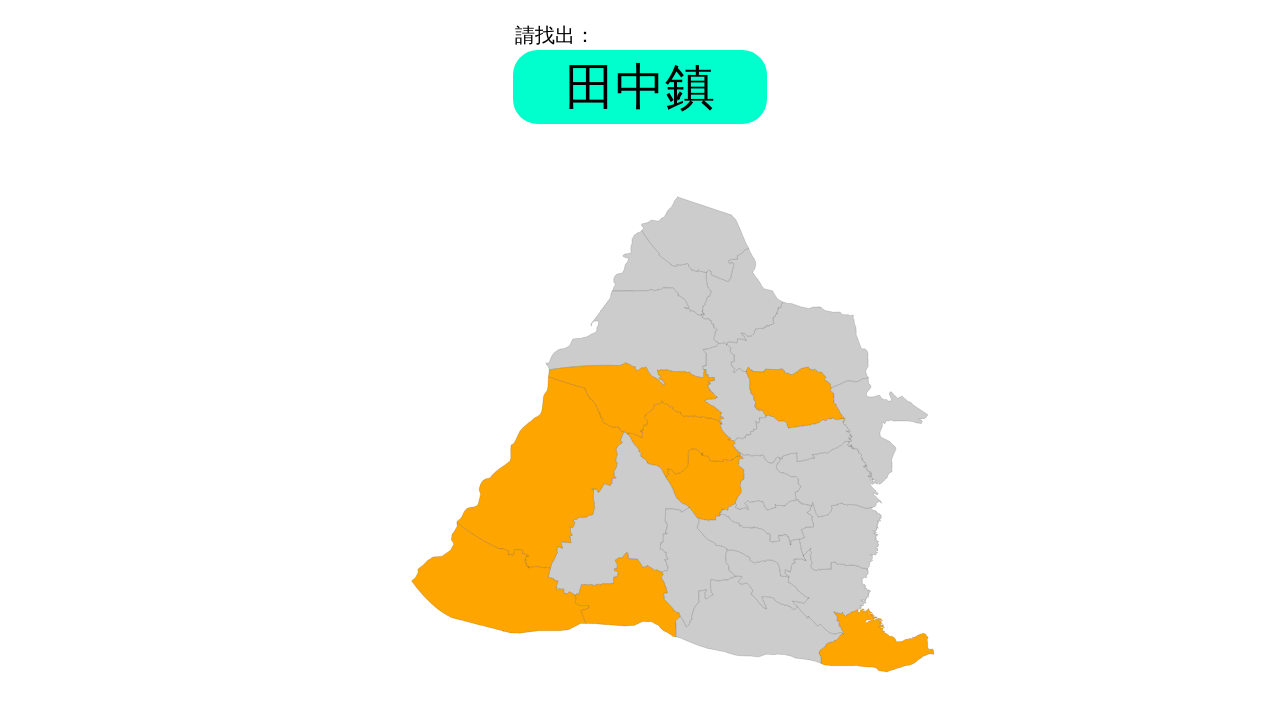

Retrieved problem text: '田中鎮'
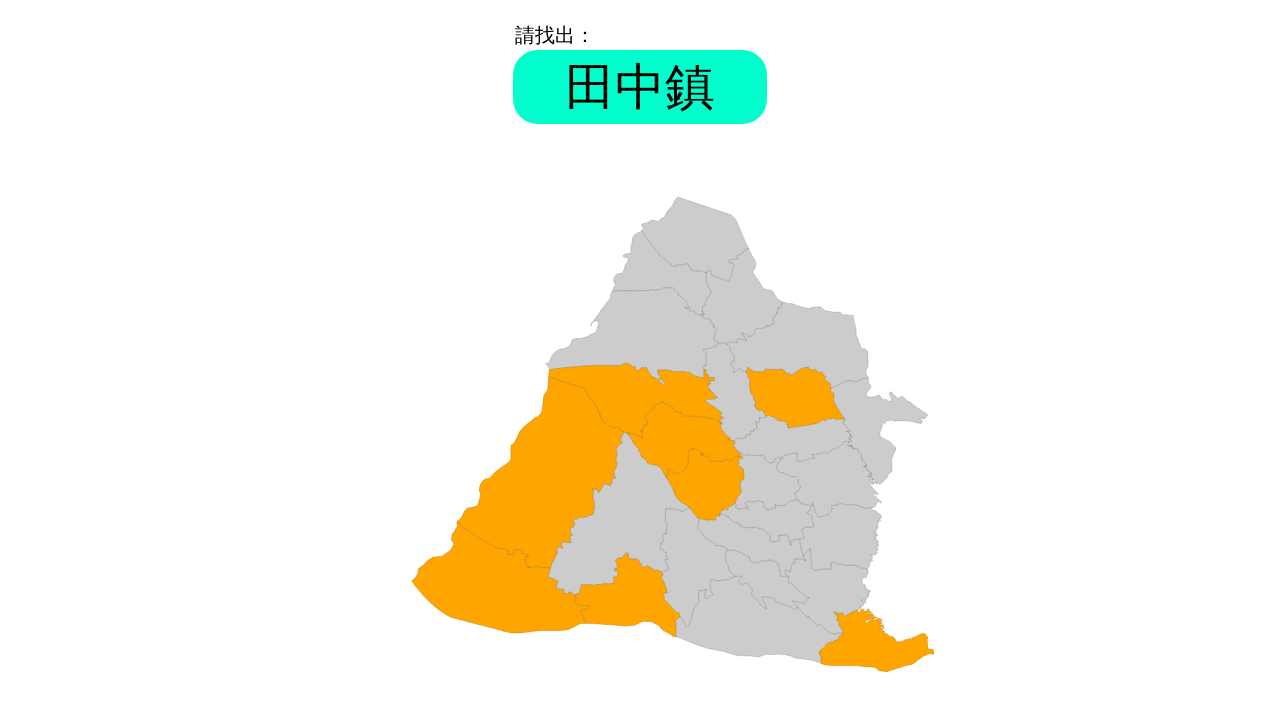

Clicked answer element with ID '田中鎮' at (828, 591) on #田中鎮
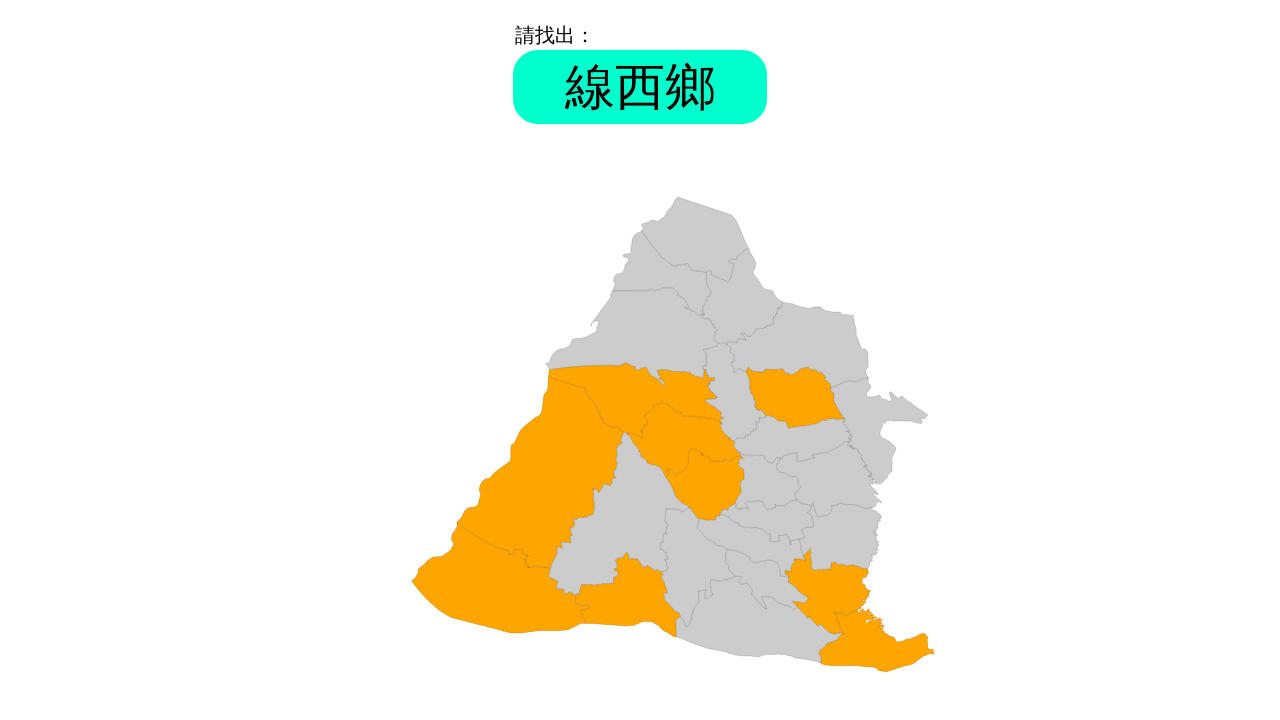

Round 4, Question 10: Waited for problem element to appear
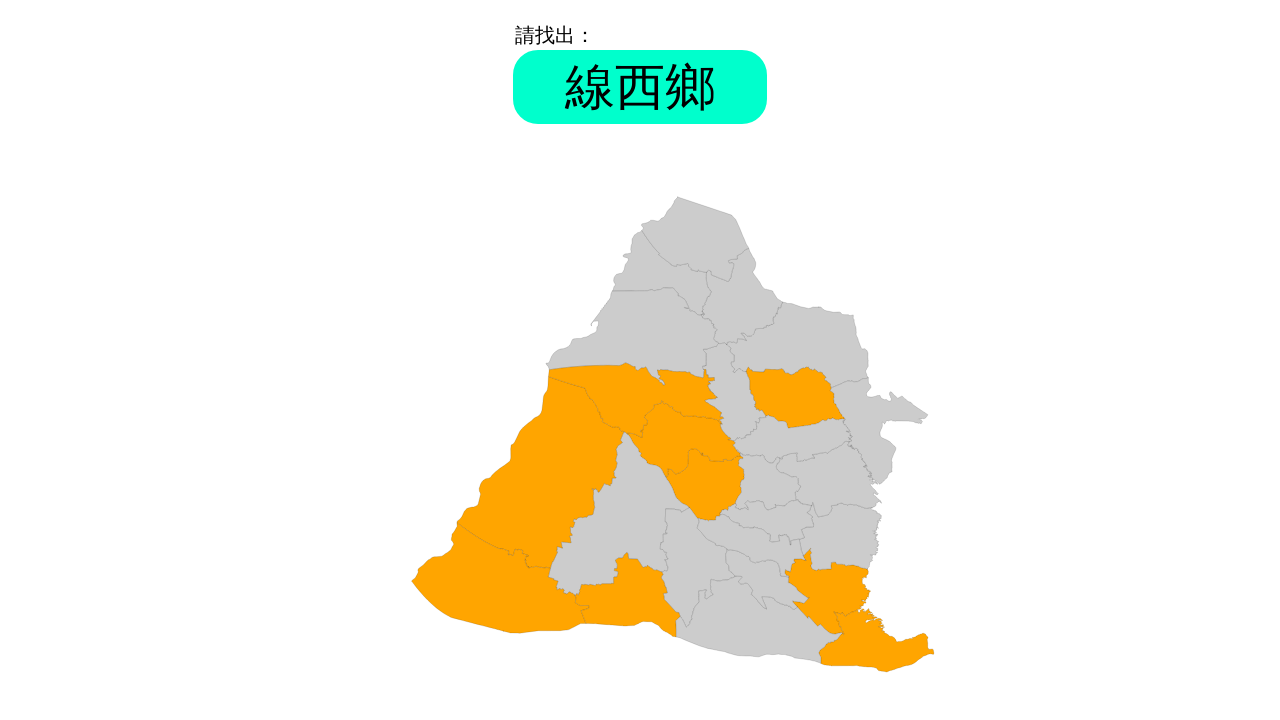

Retrieved problem text: '線西鄉'
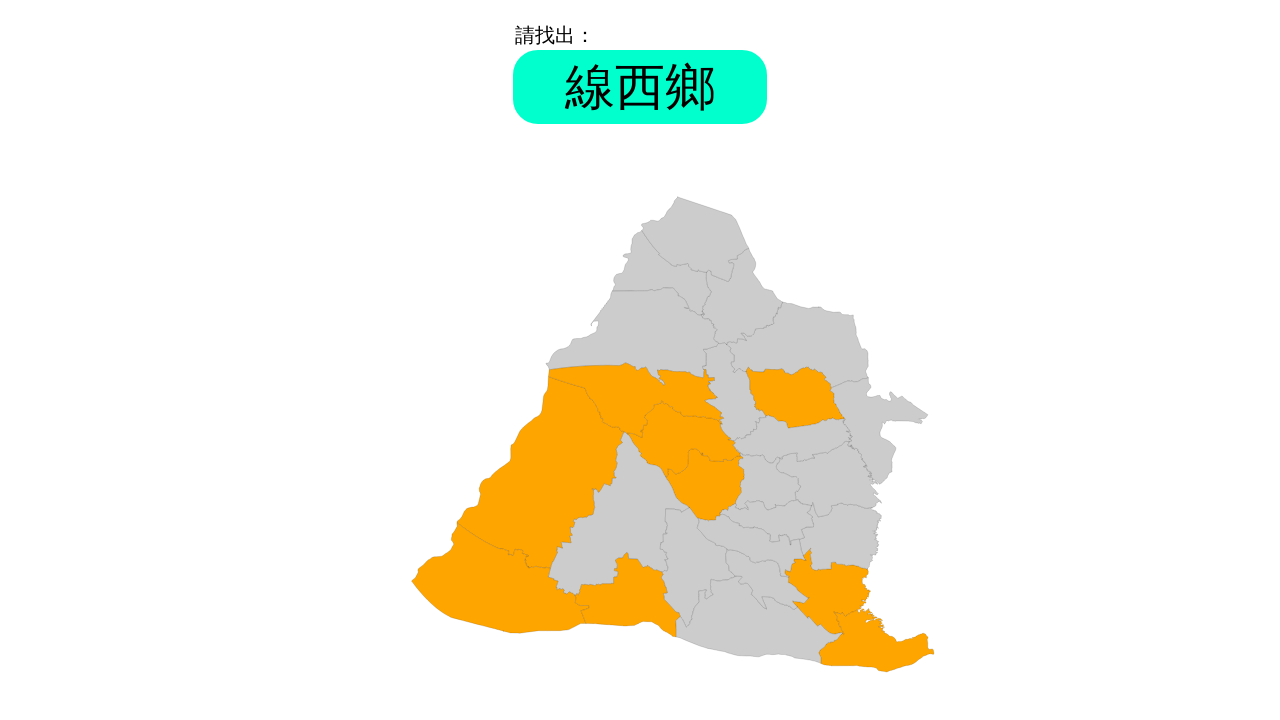

Clicked answer element with ID '線西鄉' at (662, 273) on #線西鄉
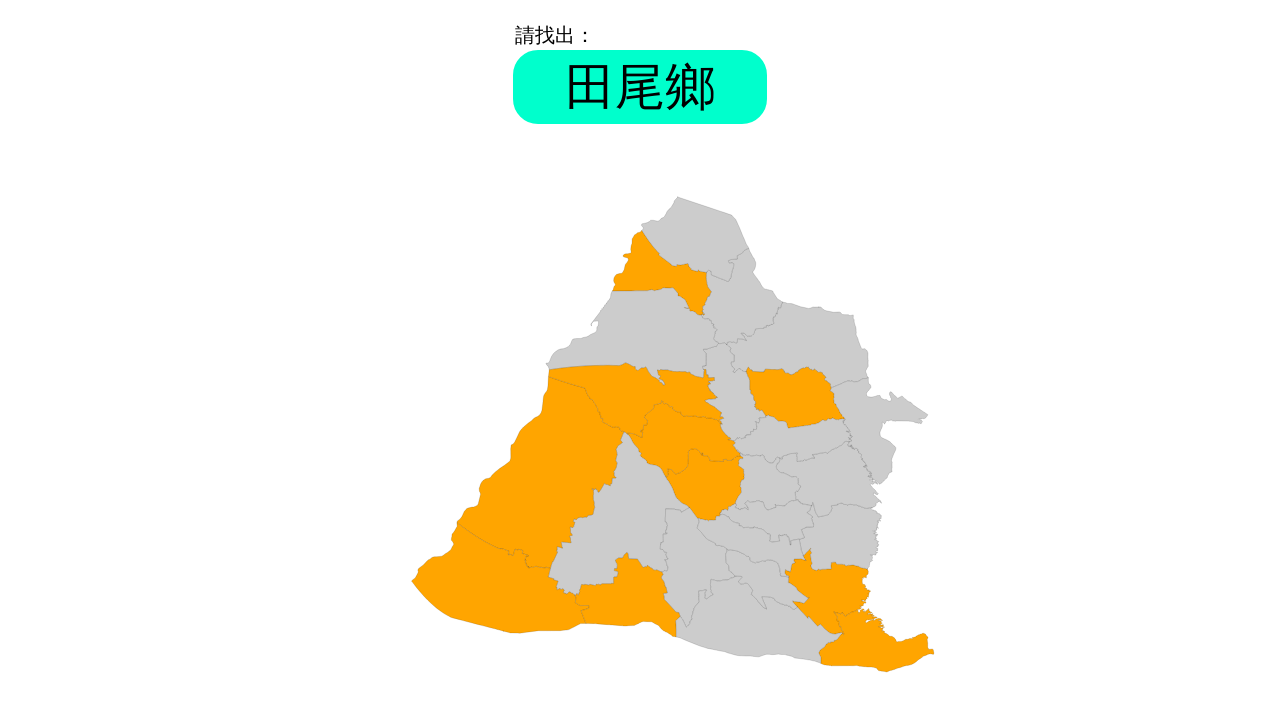

Round 4, Question 11: Waited for problem element to appear
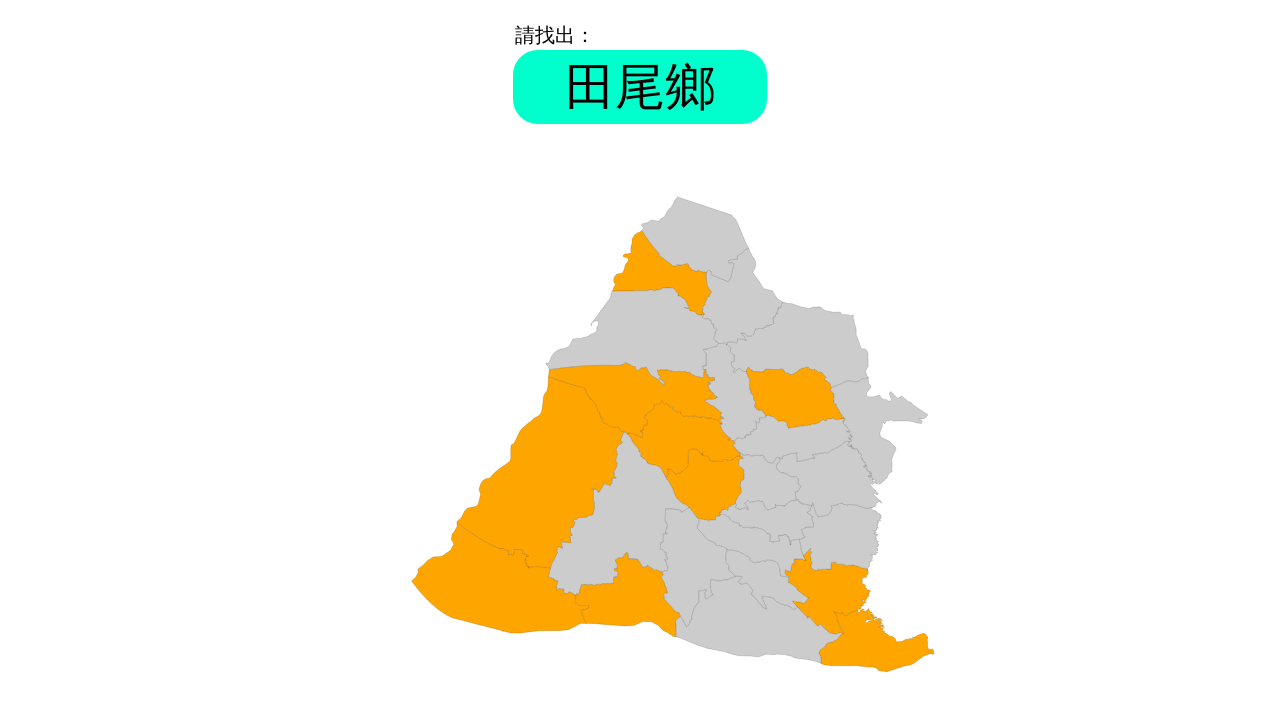

Retrieved problem text: '田尾鄉'
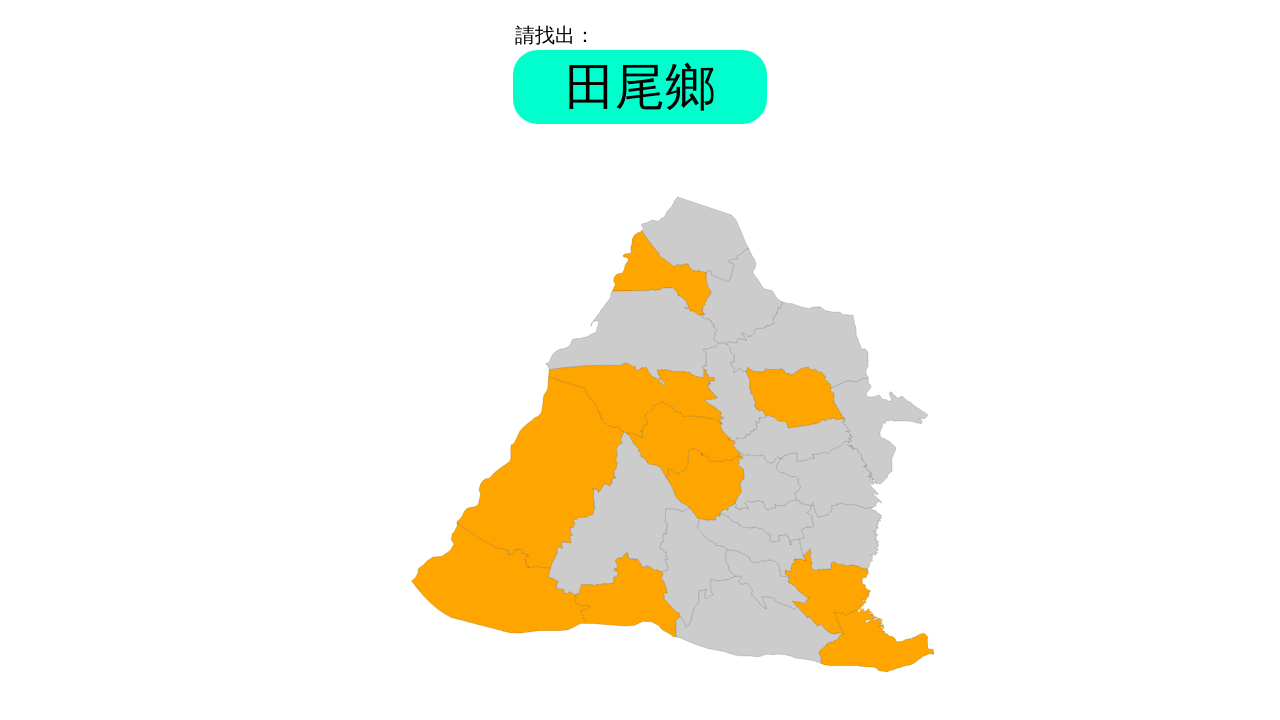

Clicked answer element with ID '田尾鄉' at (752, 546) on #田尾鄉
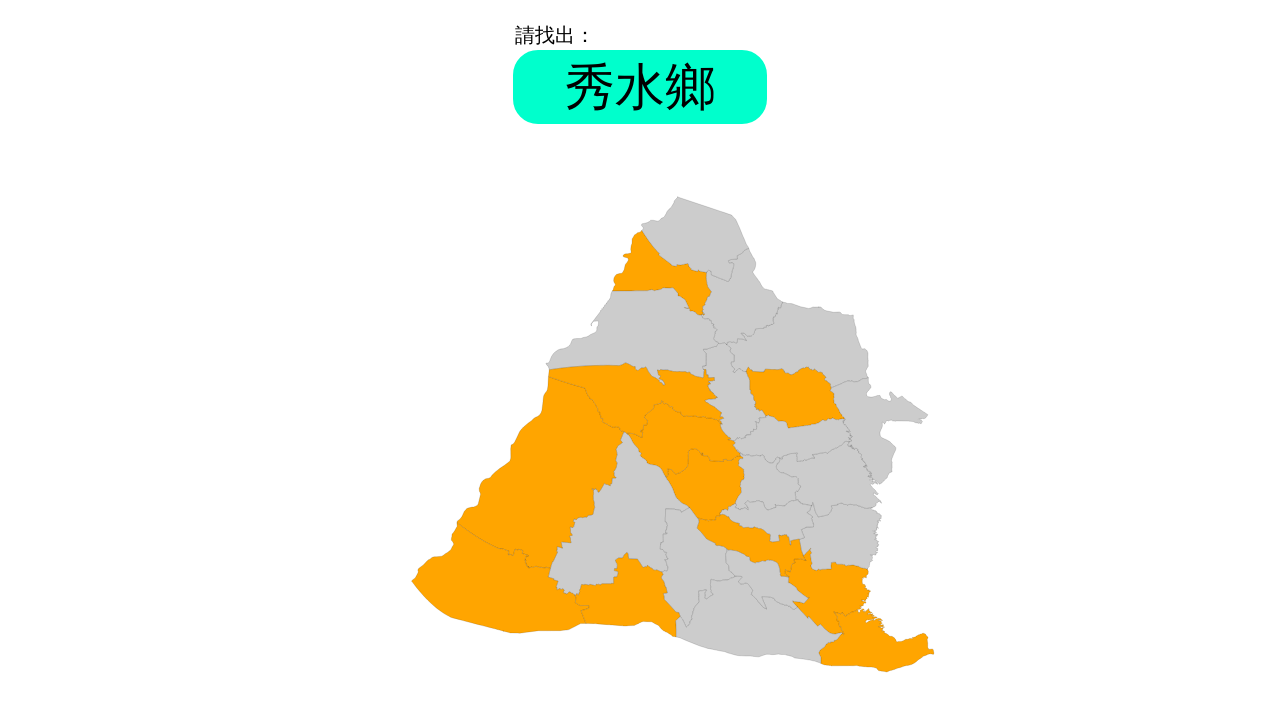

Round 4, Question 12: Waited for problem element to appear
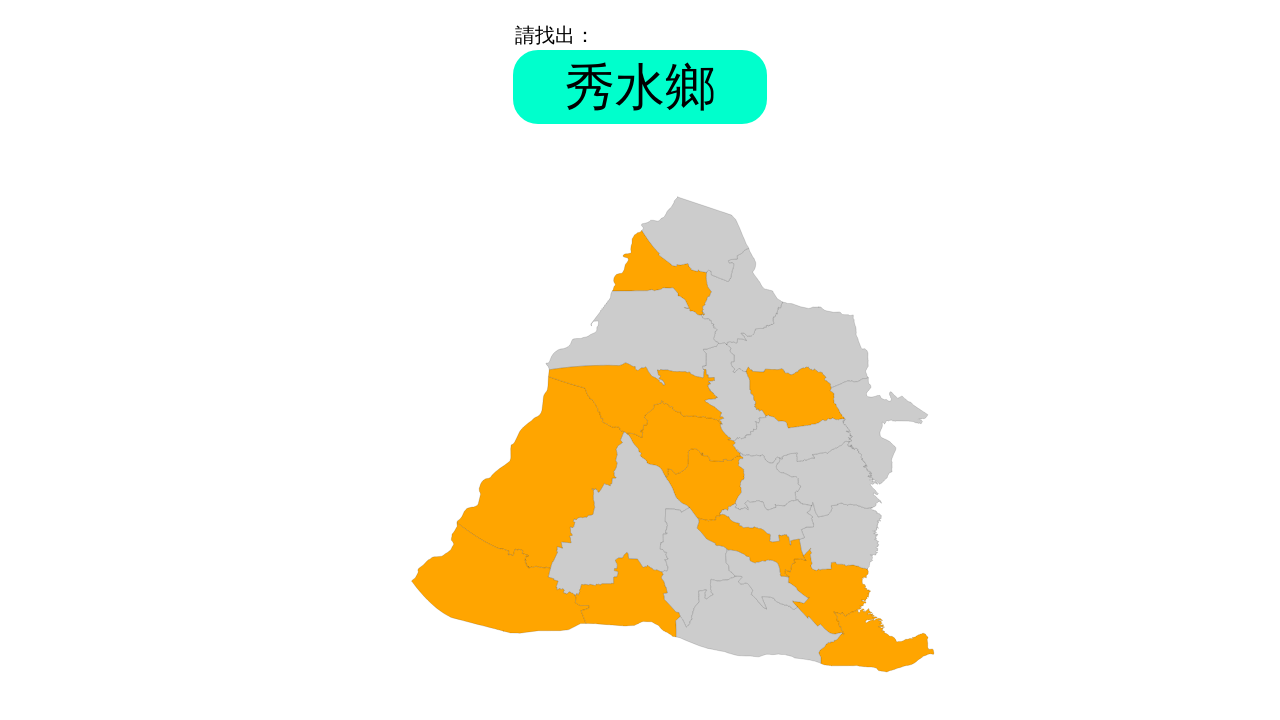

Retrieved problem text: '秀水鄉'
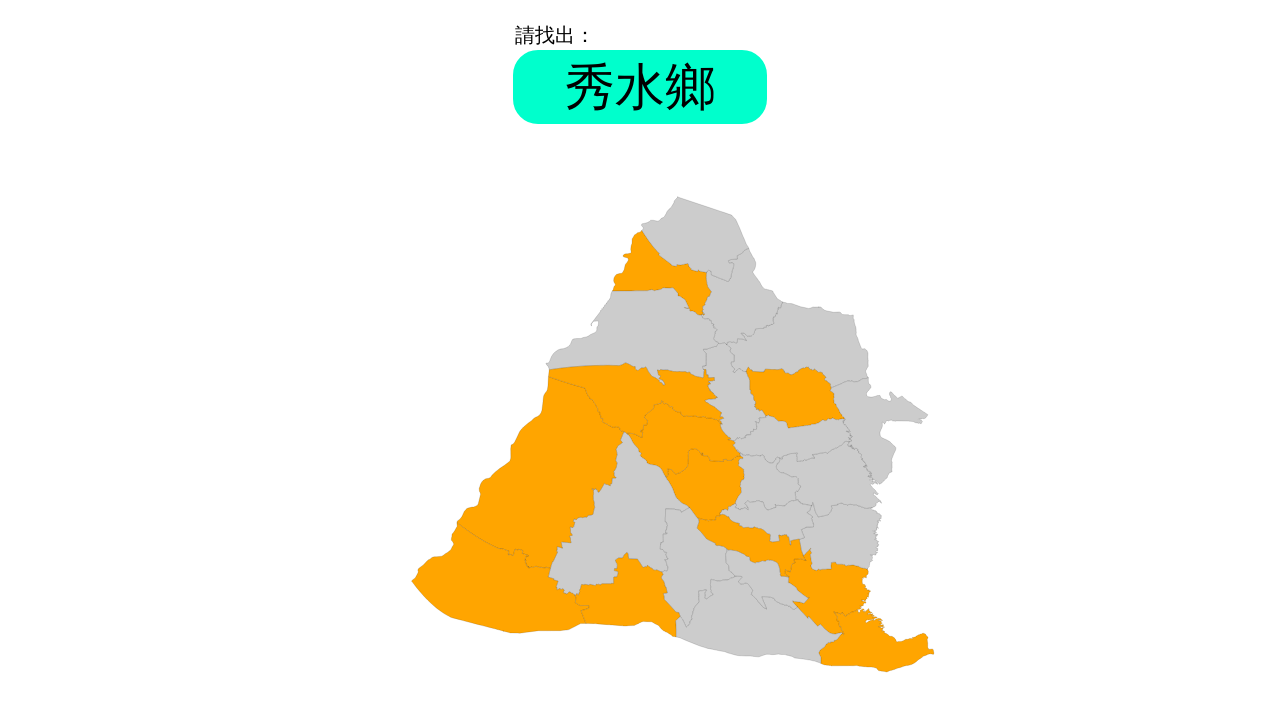

Clicked answer element with ID '秀水鄉' at (734, 392) on #秀水鄉
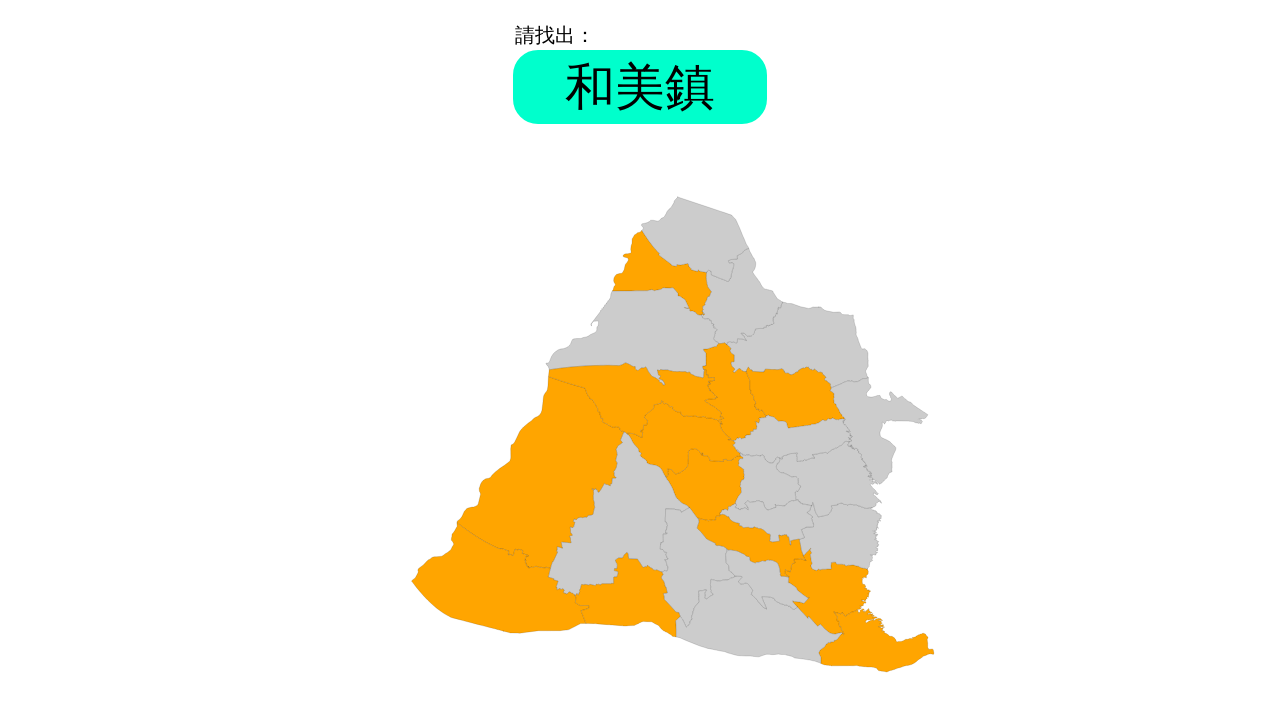

Round 4, Question 13: Waited for problem element to appear
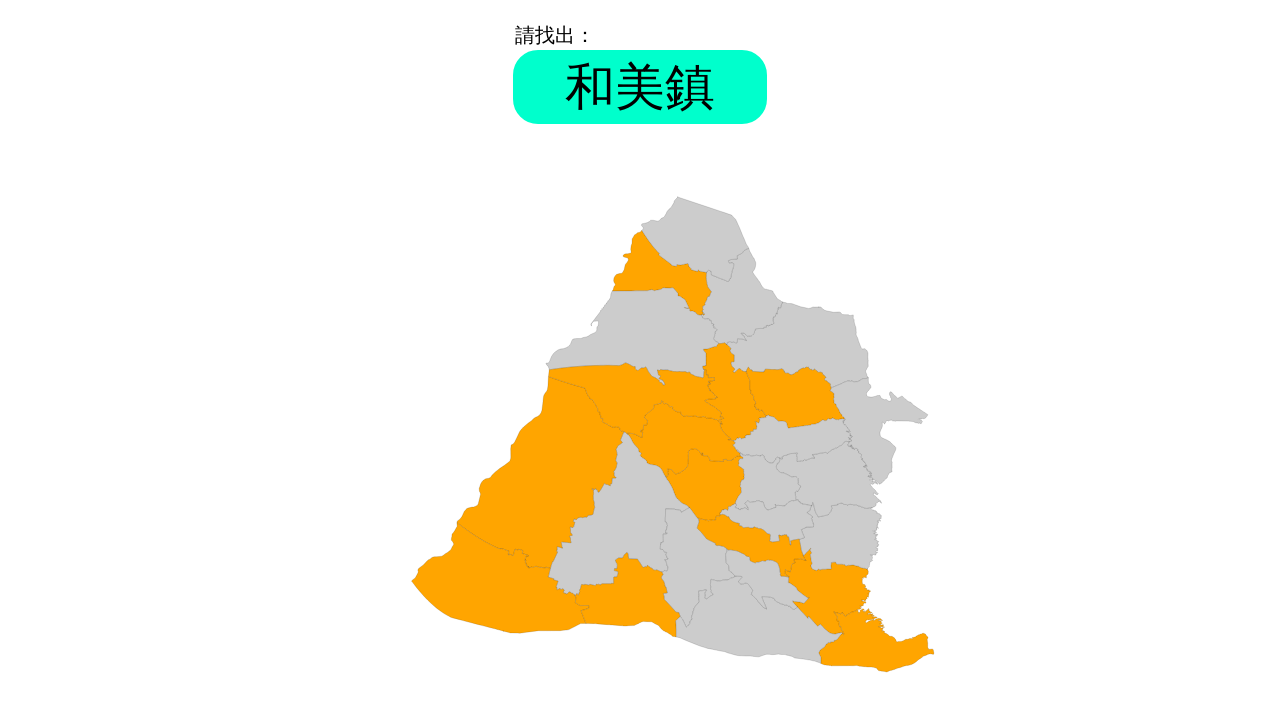

Retrieved problem text: '和美鎮'
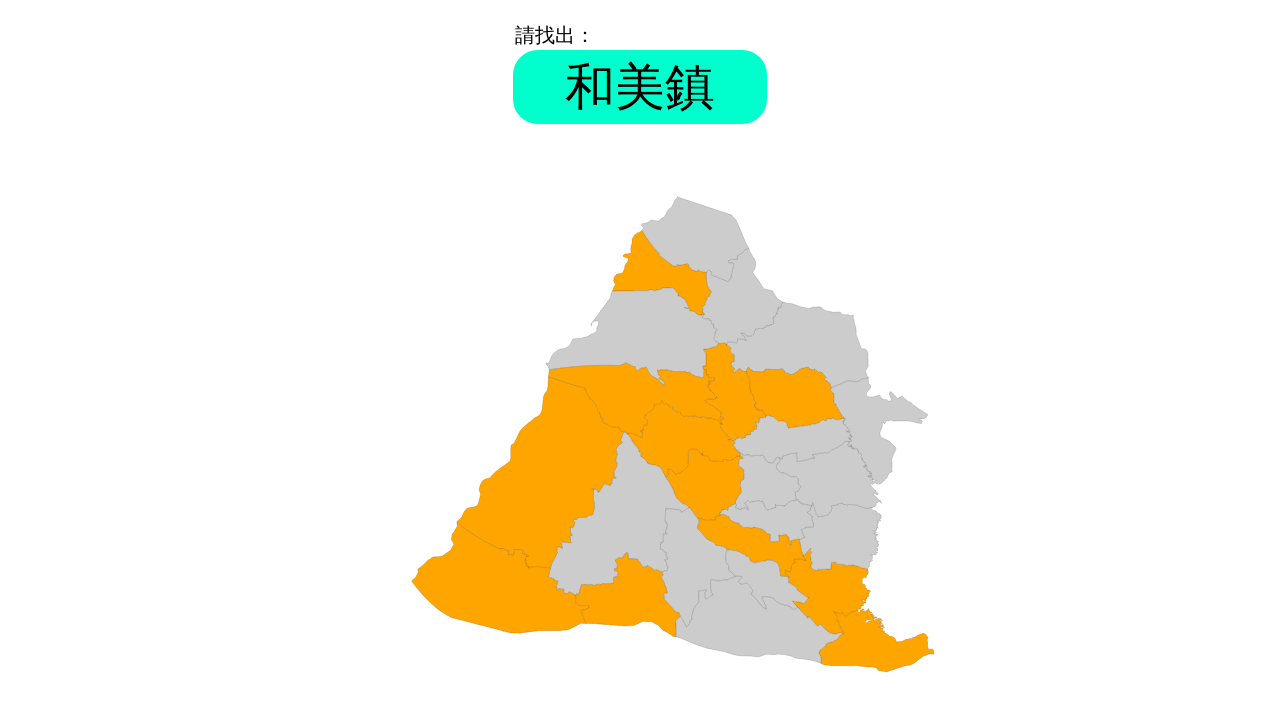

Clicked answer element with ID '和美鎮' at (742, 296) on #和美鎮
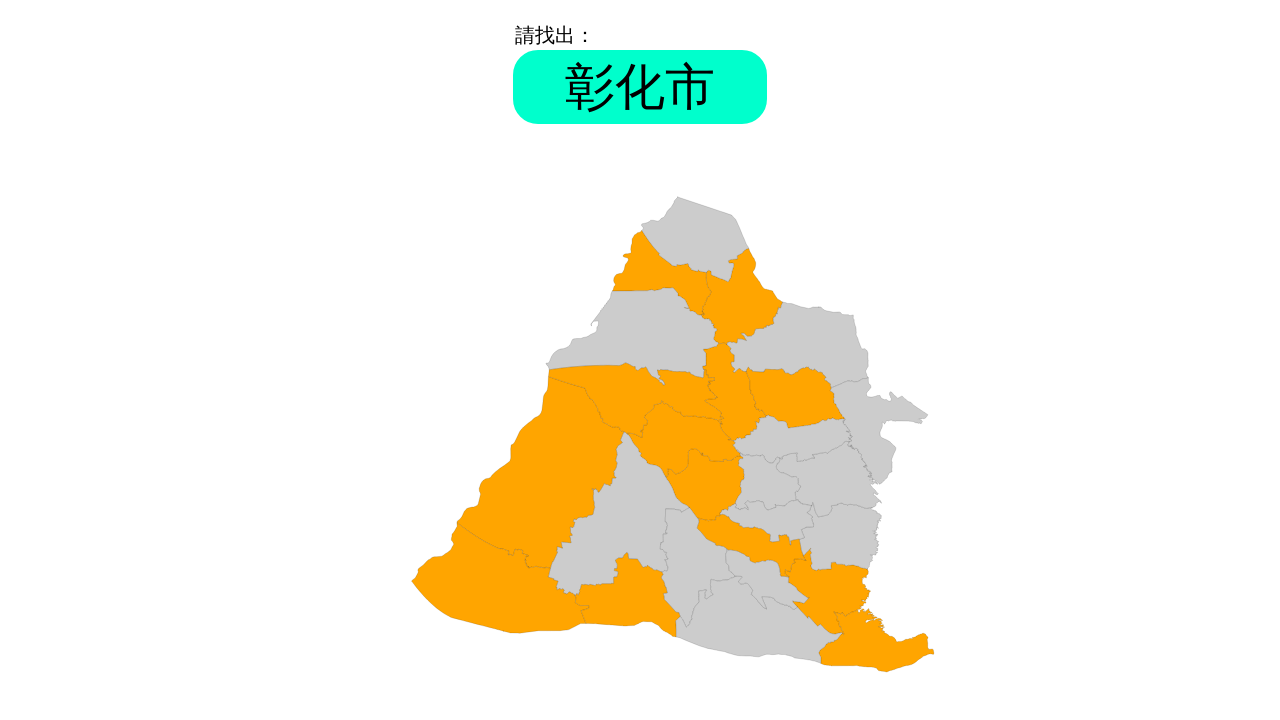

Round 4, Question 14: Waited for problem element to appear
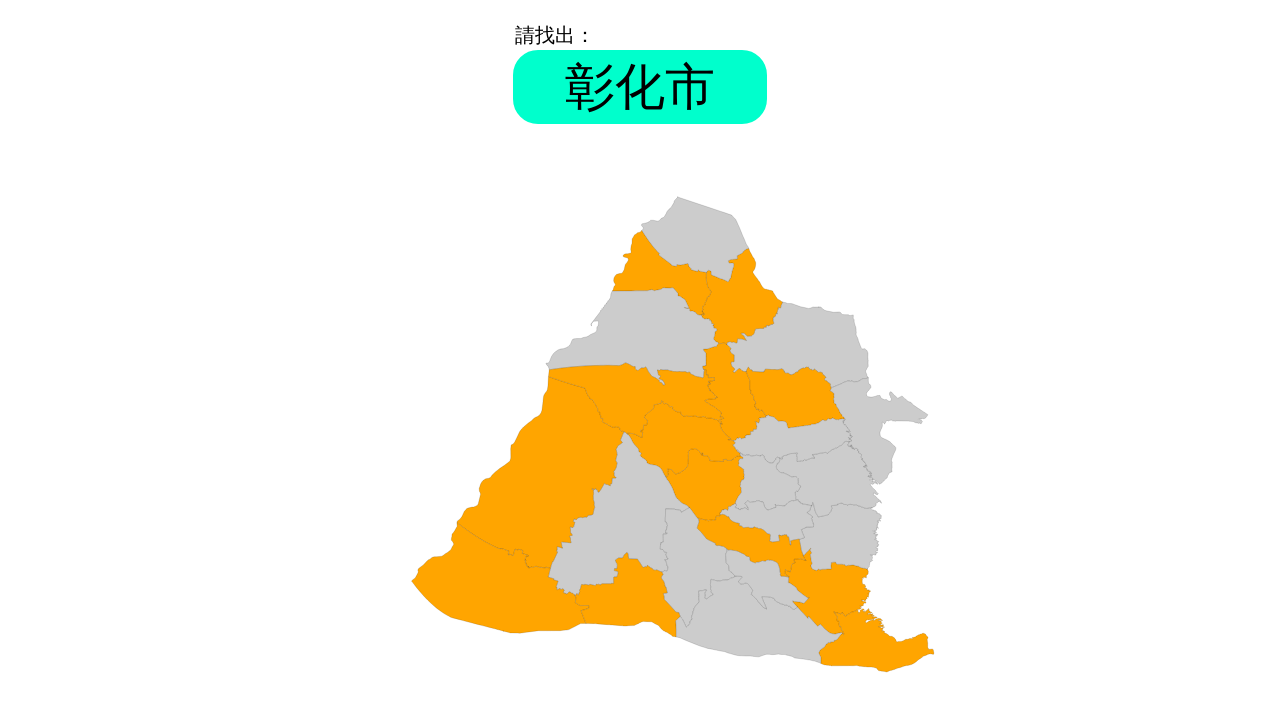

Retrieved problem text: '彰化市'
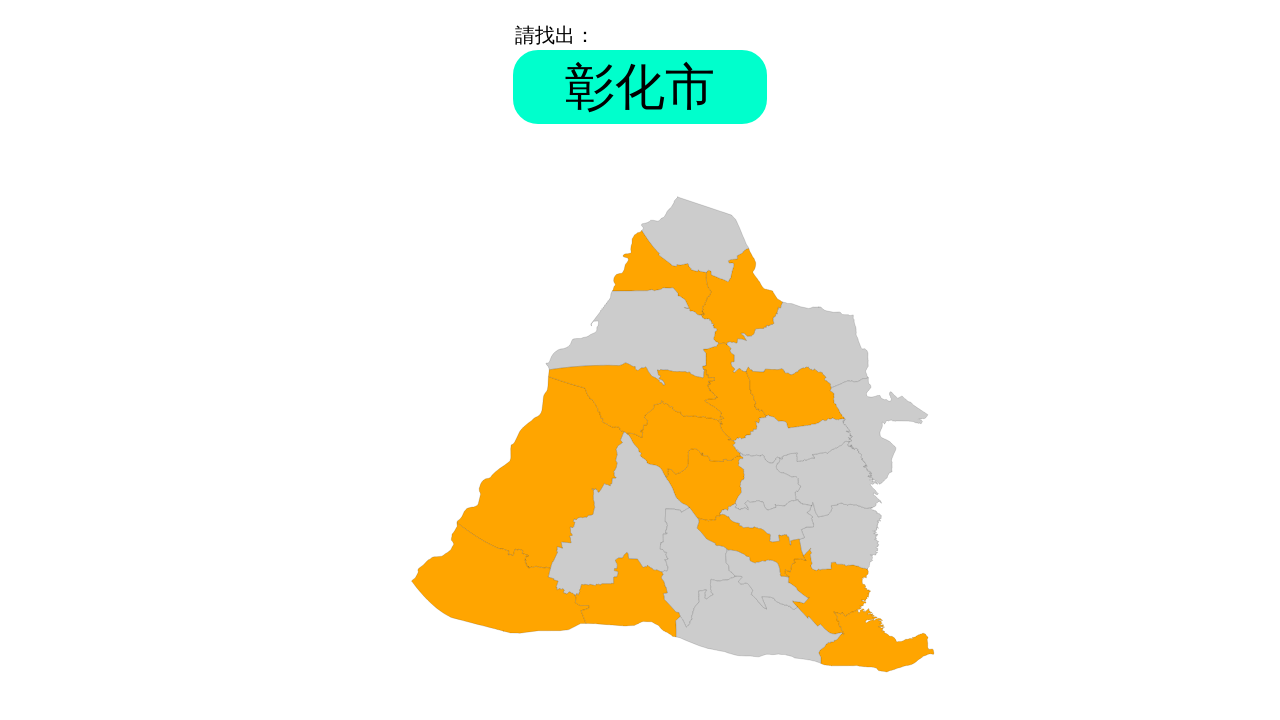

Clicked answer element with ID '彰化市' at (797, 345) on #彰化市
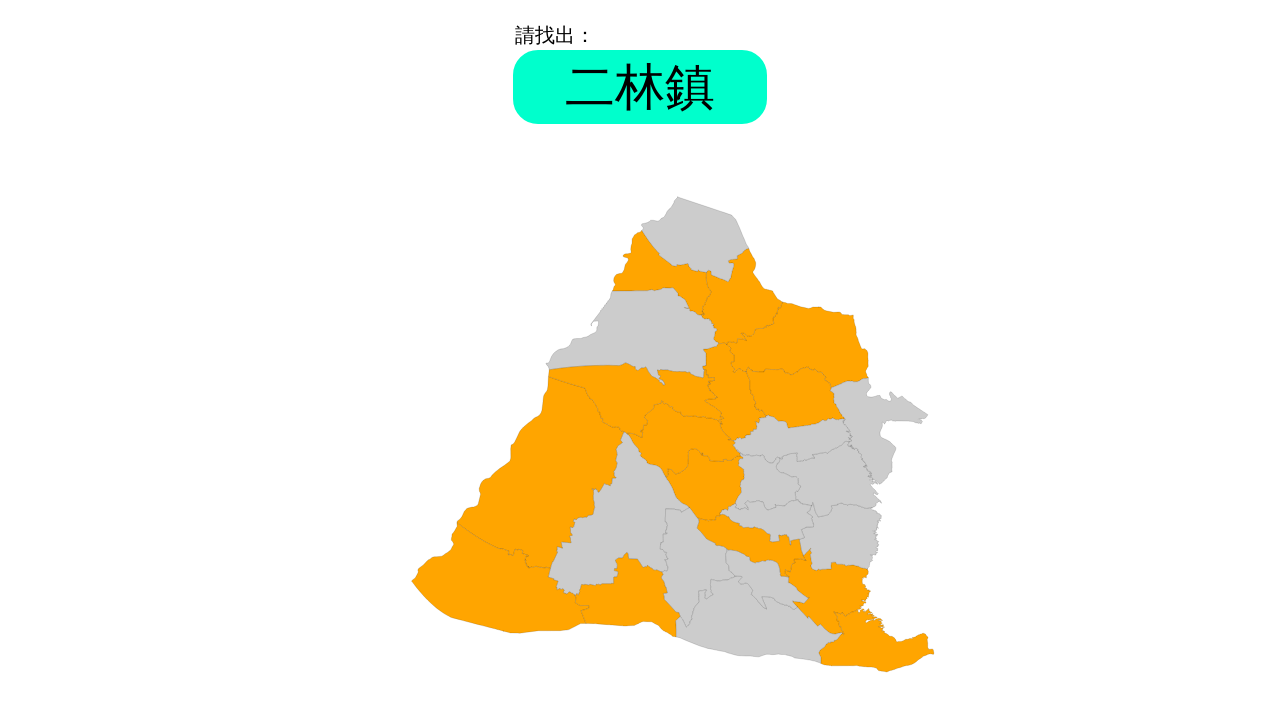

Round 4, Question 15: Waited for problem element to appear
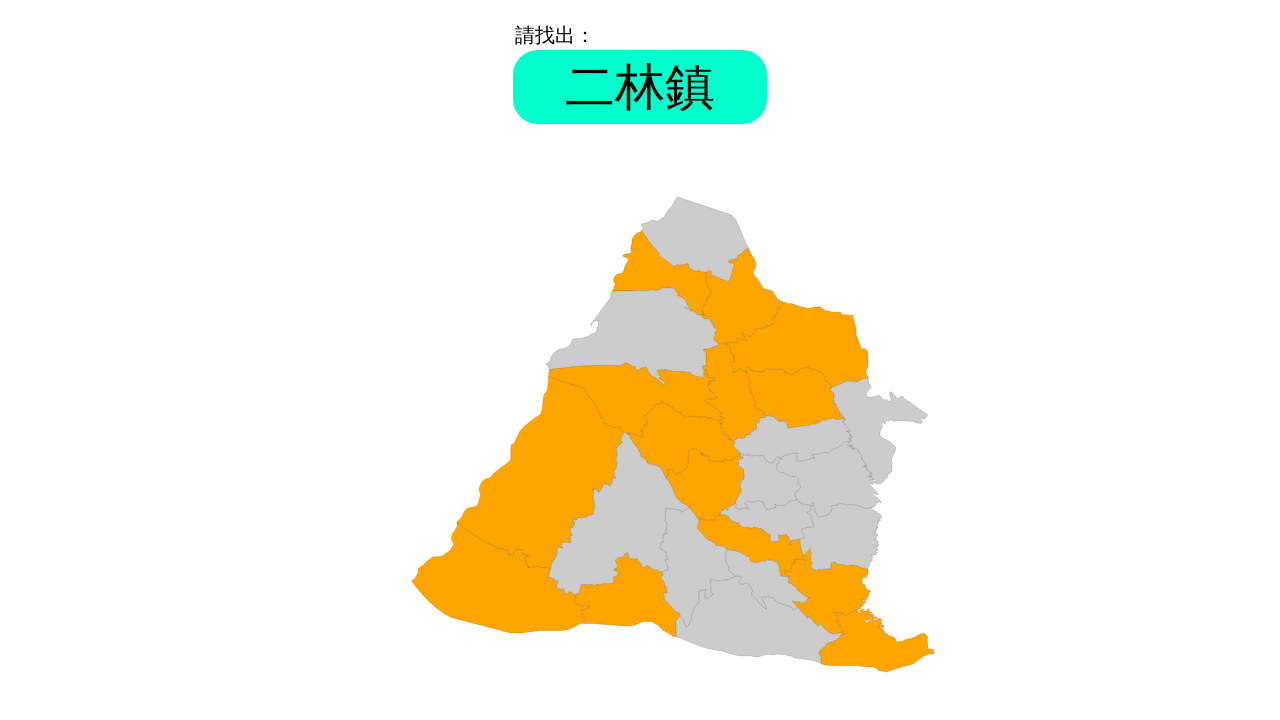

Retrieved problem text: '二林鎮'
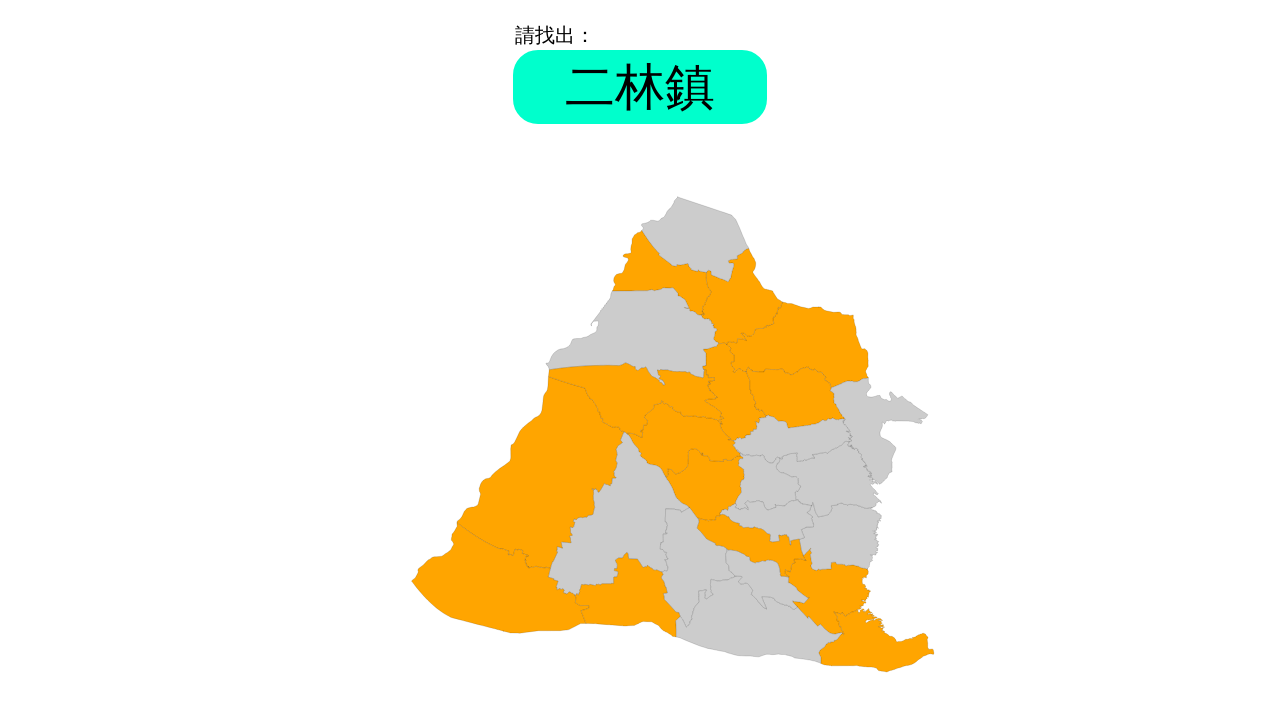

Clicked answer element with ID '二林鎮' at (619, 514) on #二林鎮
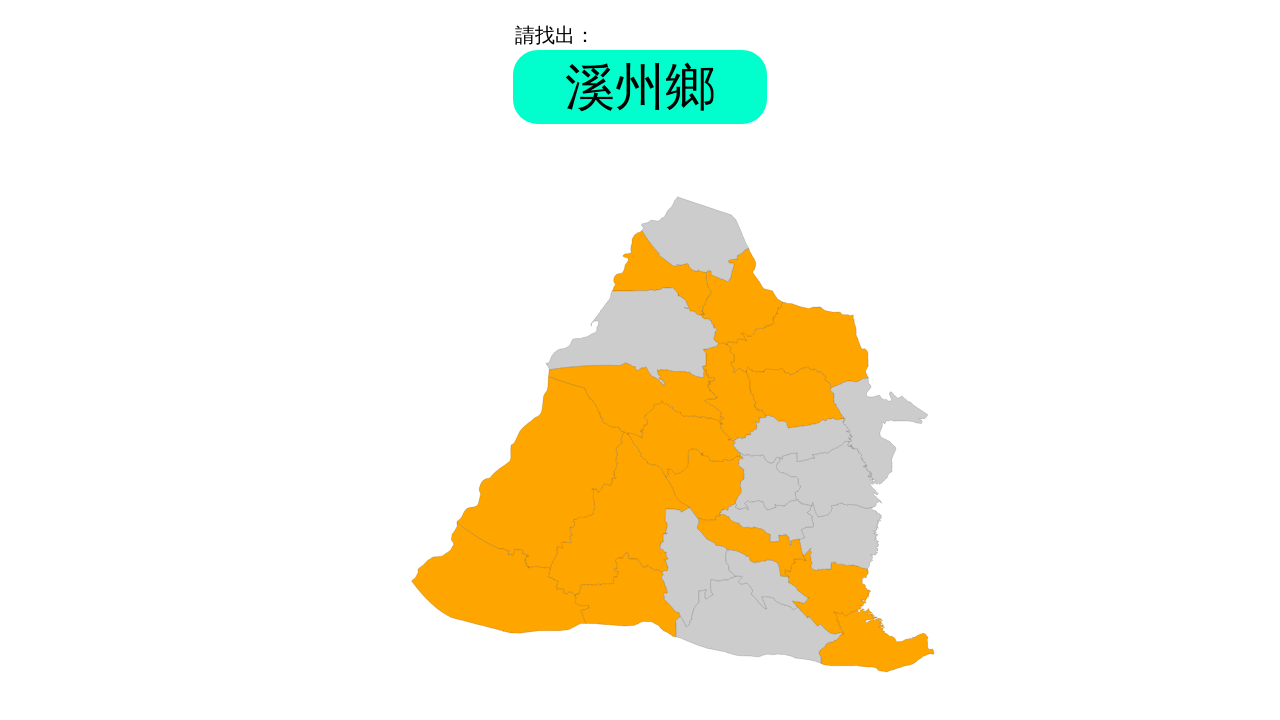

Round 4, Question 16: Waited for problem element to appear
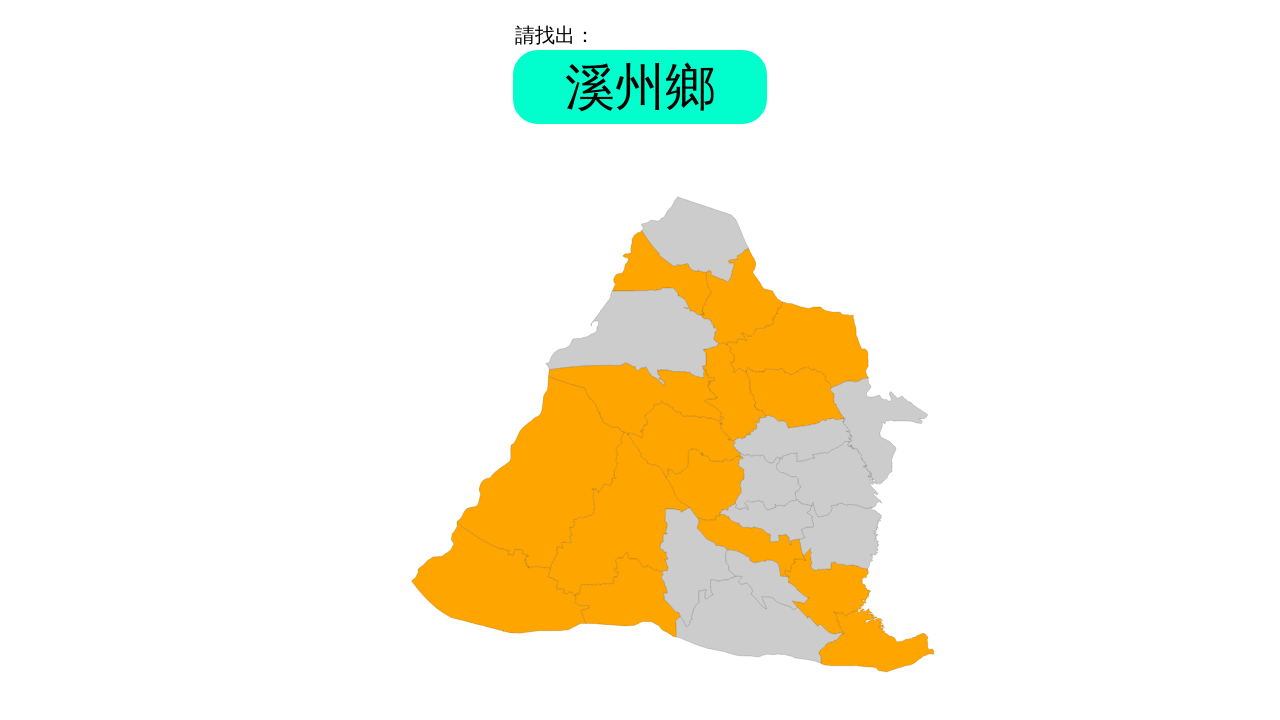

Retrieved problem text: '溪州鄉'
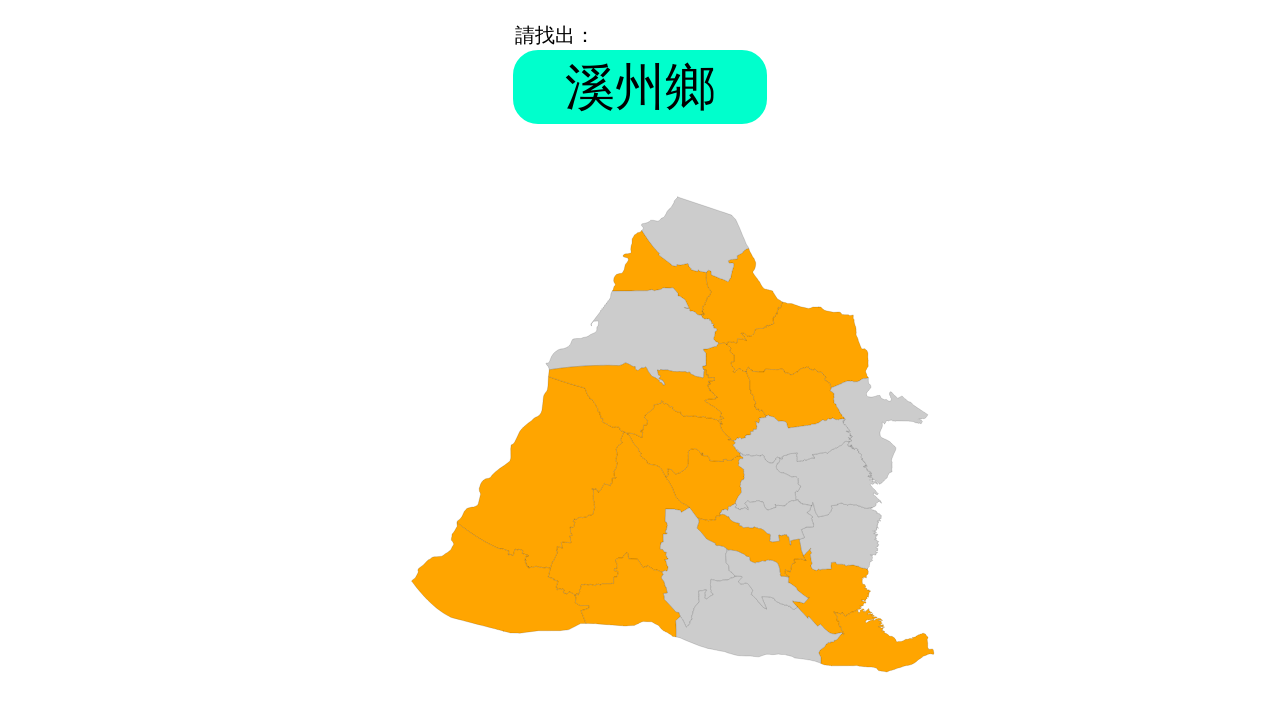

Clicked answer element with ID '溪州鄉' at (759, 620) on #溪州鄉
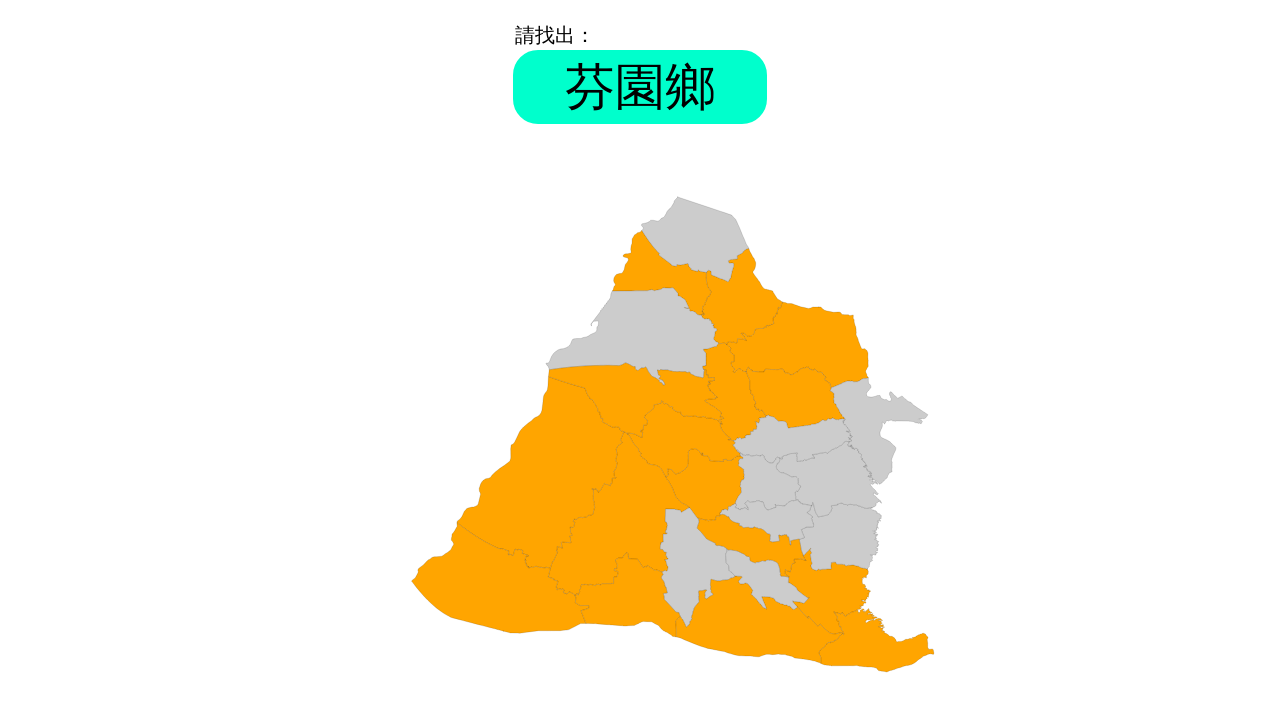

Round 4, Question 17: Waited for problem element to appear
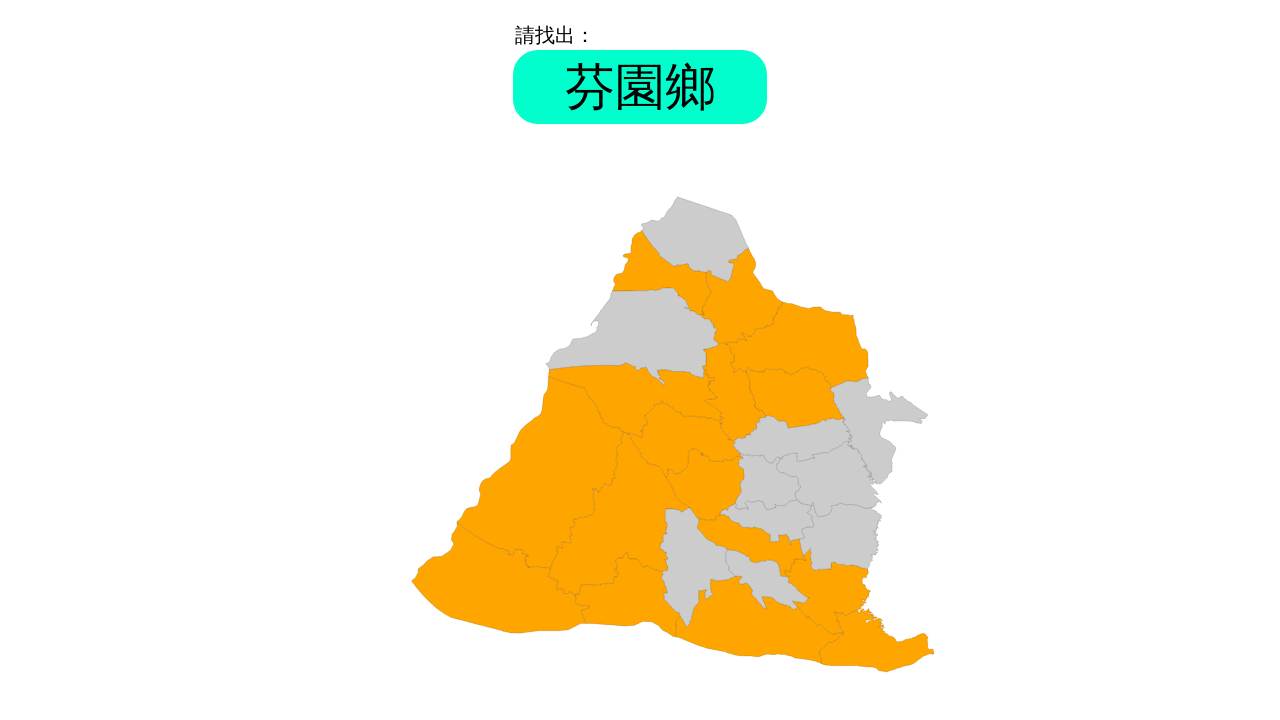

Retrieved problem text: '芬園鄉'
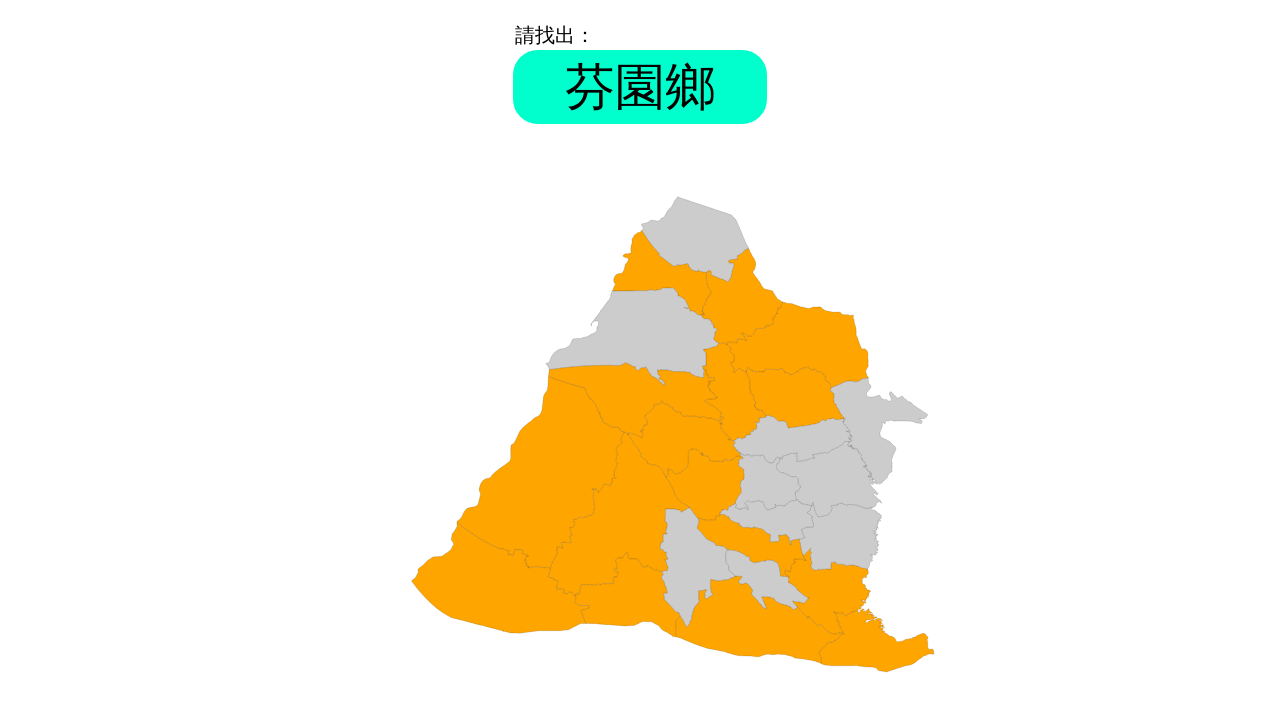

Clicked answer element with ID '芬園鄉' at (879, 431) on #芬園鄉
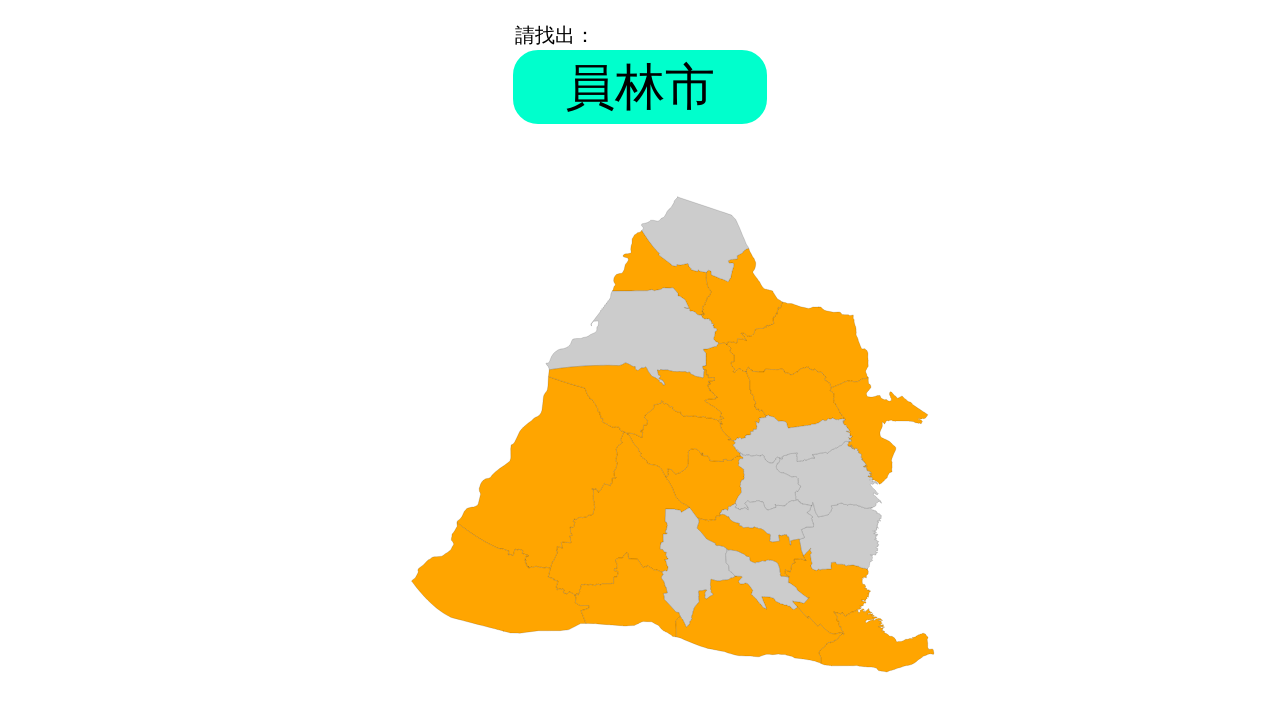

Round 4, Question 18: Waited for problem element to appear
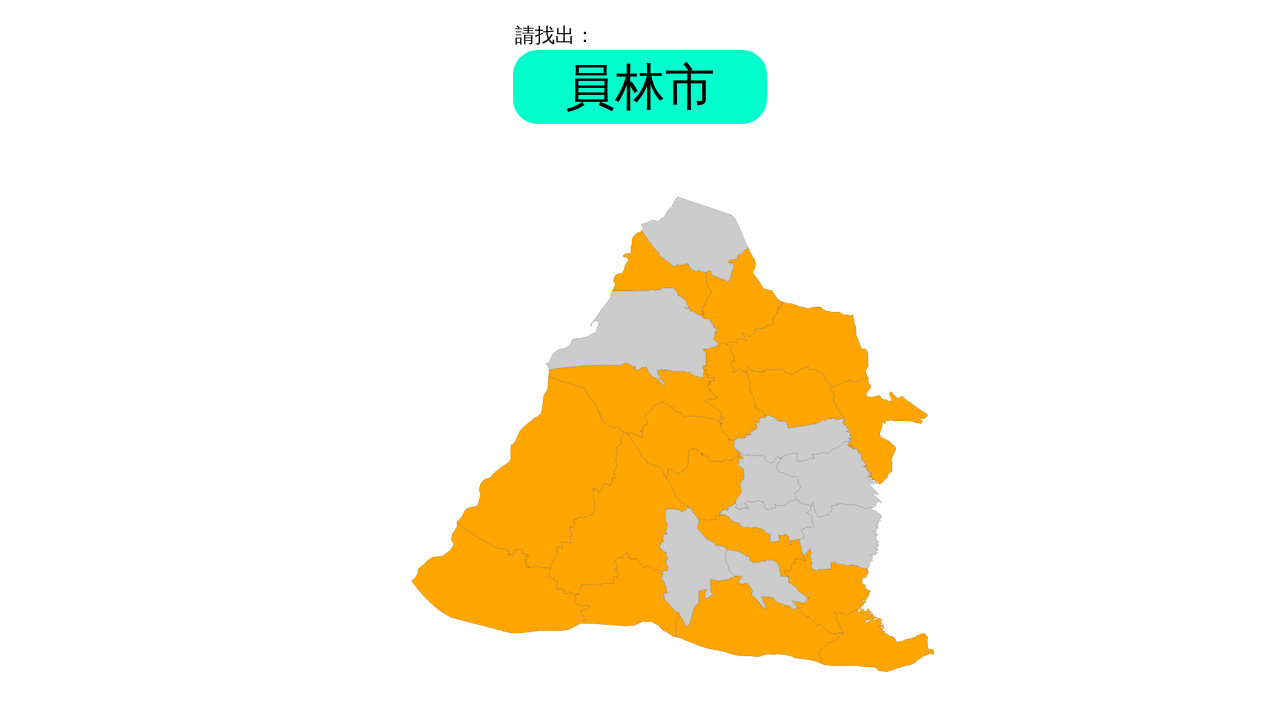

Retrieved problem text: '員林市'
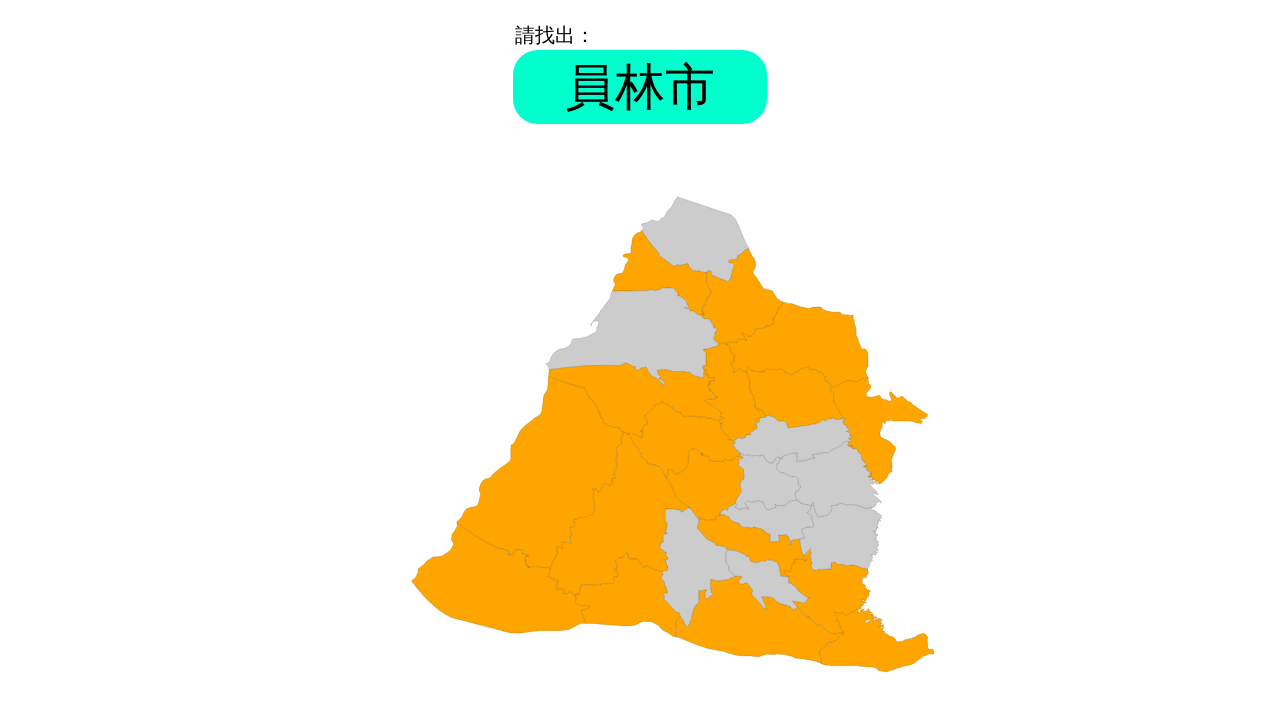

Clicked answer element with ID '員林市' at (829, 479) on #員林市
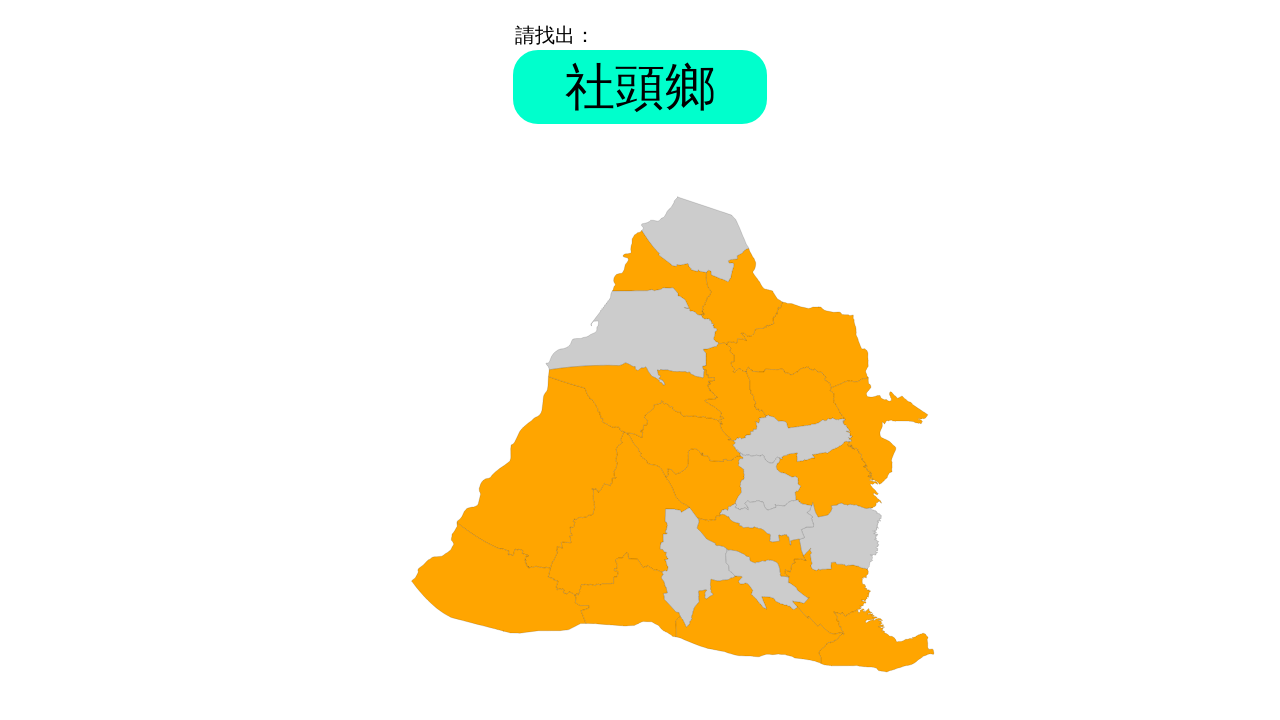

Round 4, Question 19: Waited for problem element to appear
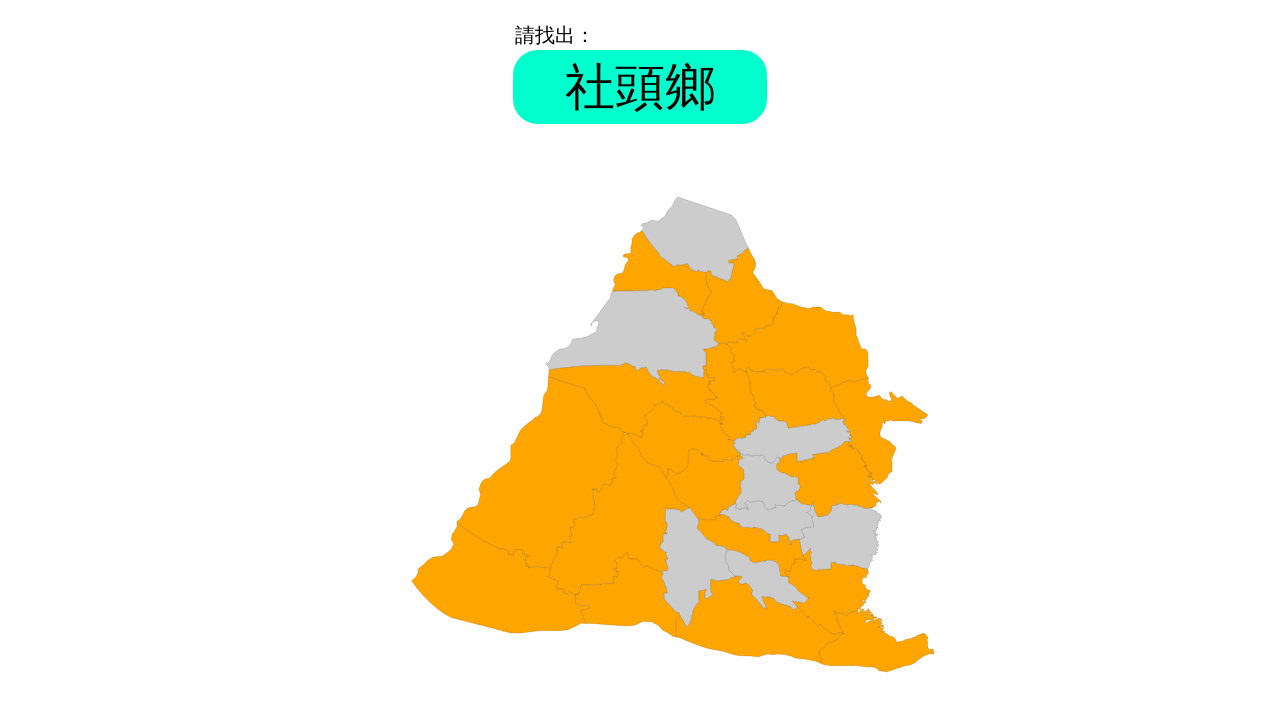

Retrieved problem text: '社頭鄉'
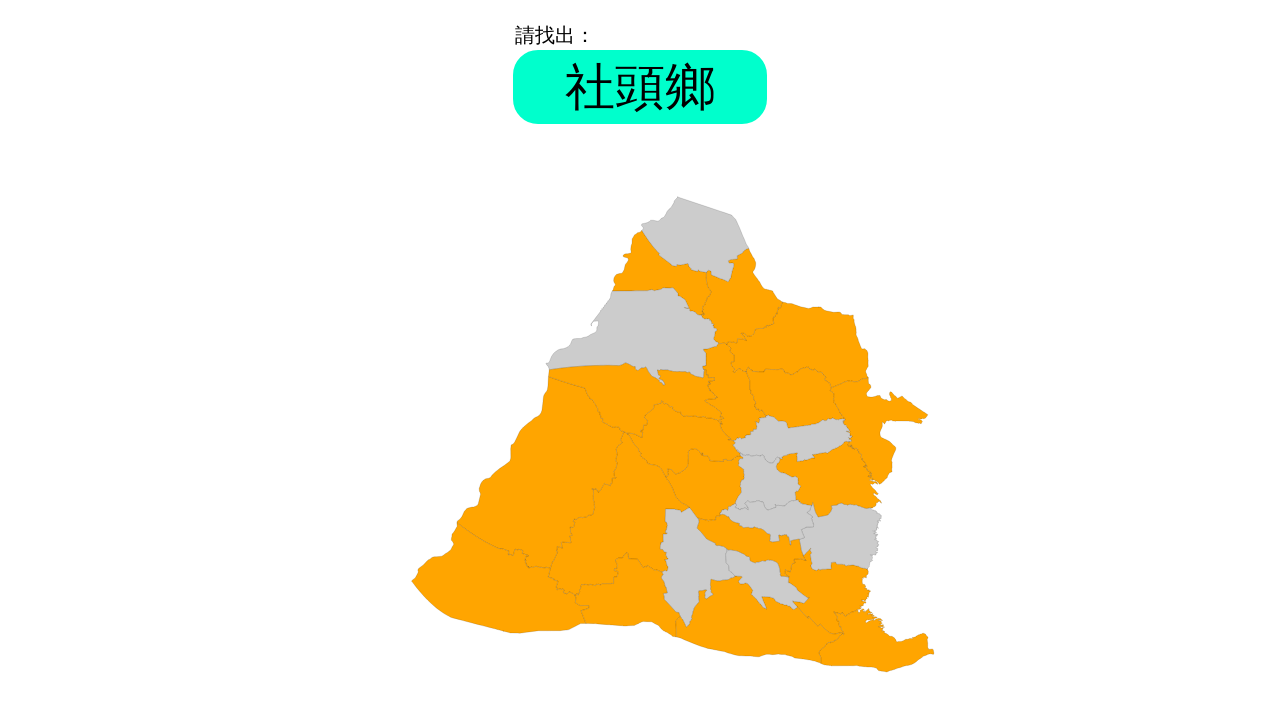

Clicked answer element with ID '社頭鄉' at (840, 537) on #社頭鄉
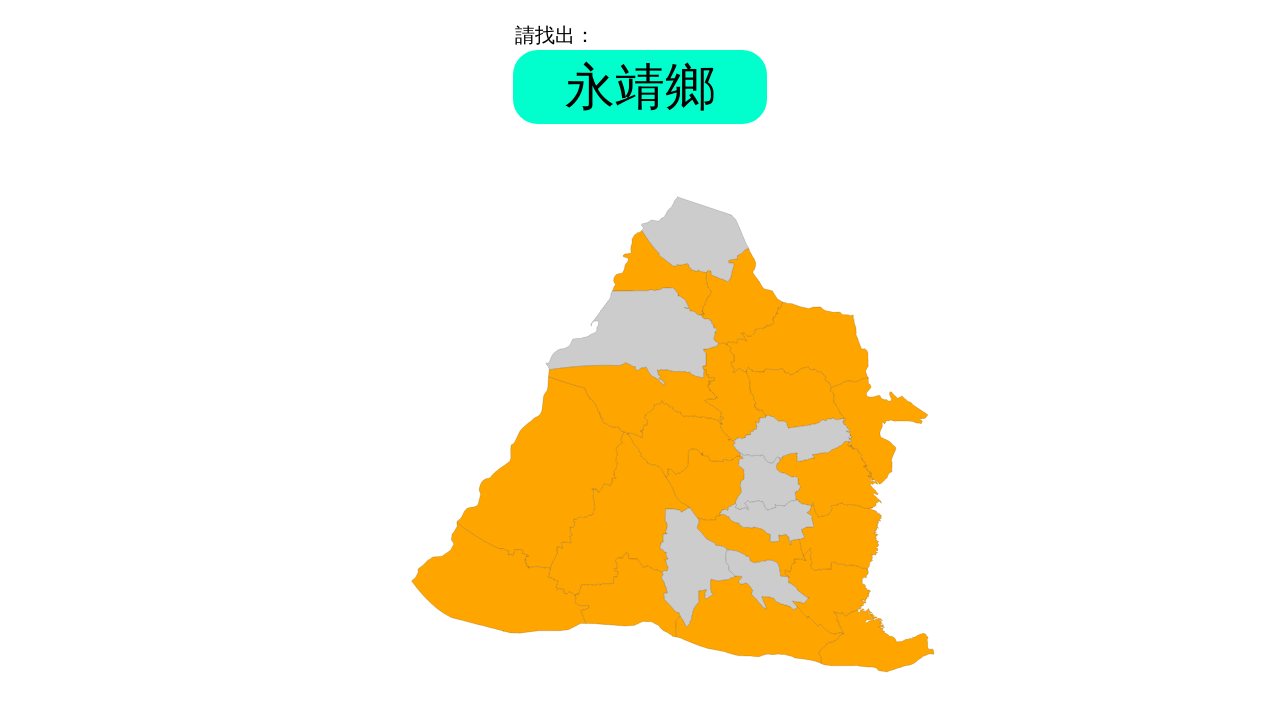

Round 4, Question 20: Waited for problem element to appear
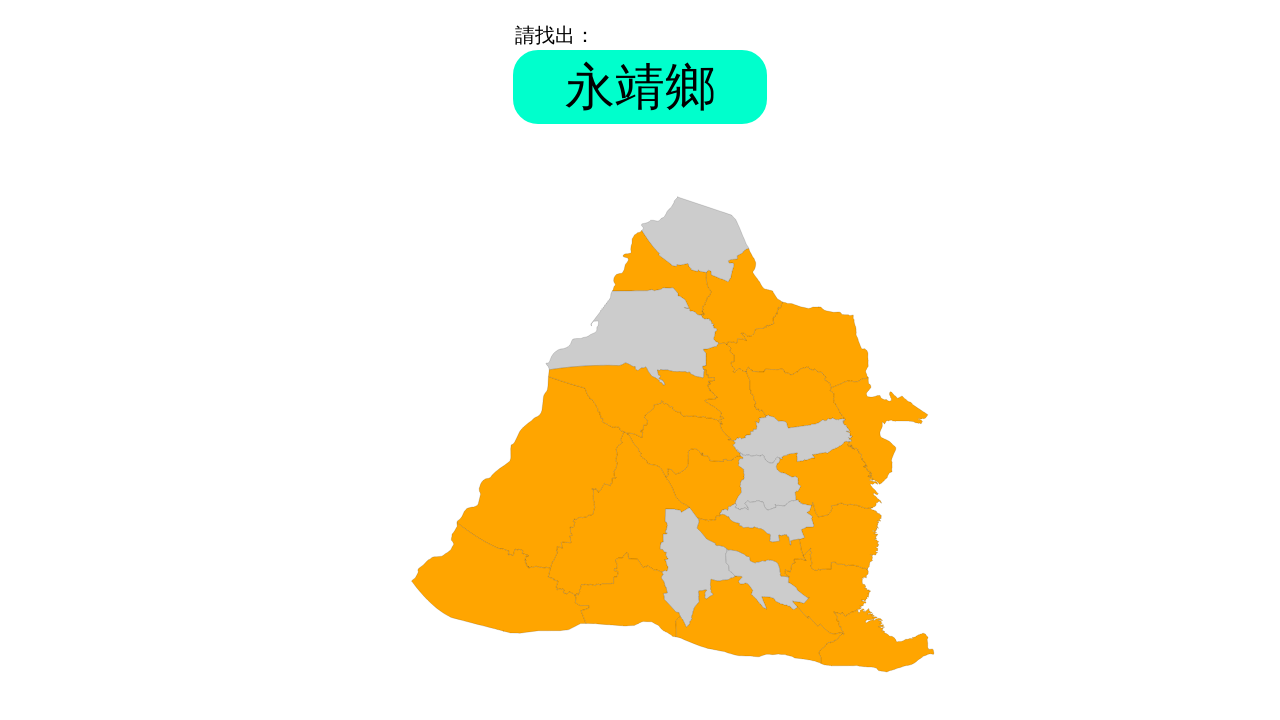

Retrieved problem text: '永靖鄉'
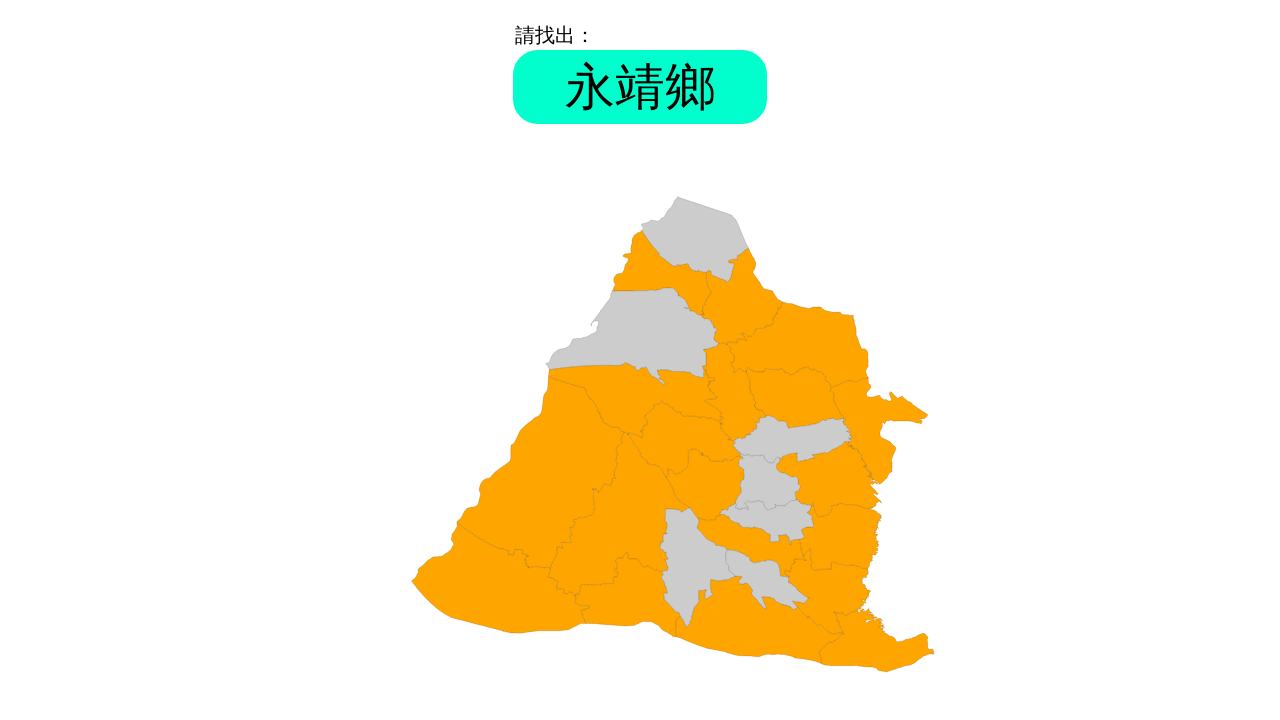

Clicked answer element with ID '永靖鄉' at (767, 522) on #永靖鄉
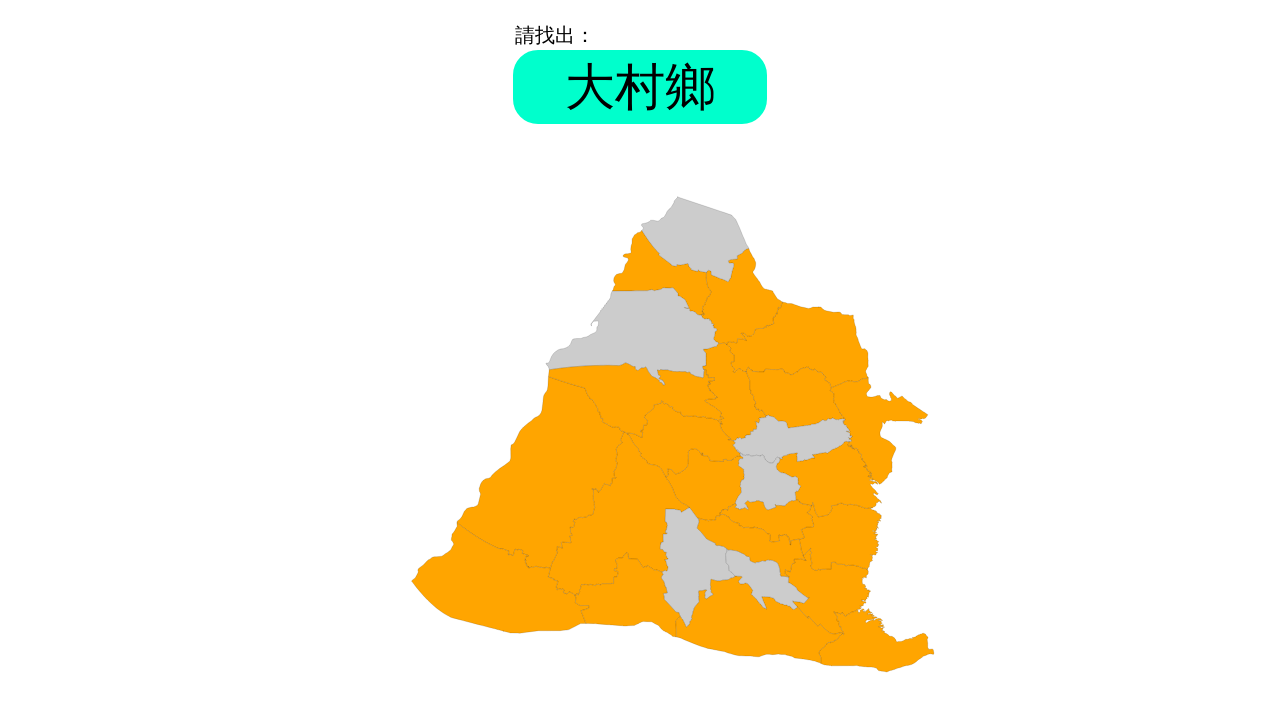

Round 4, Question 21: Waited for problem element to appear
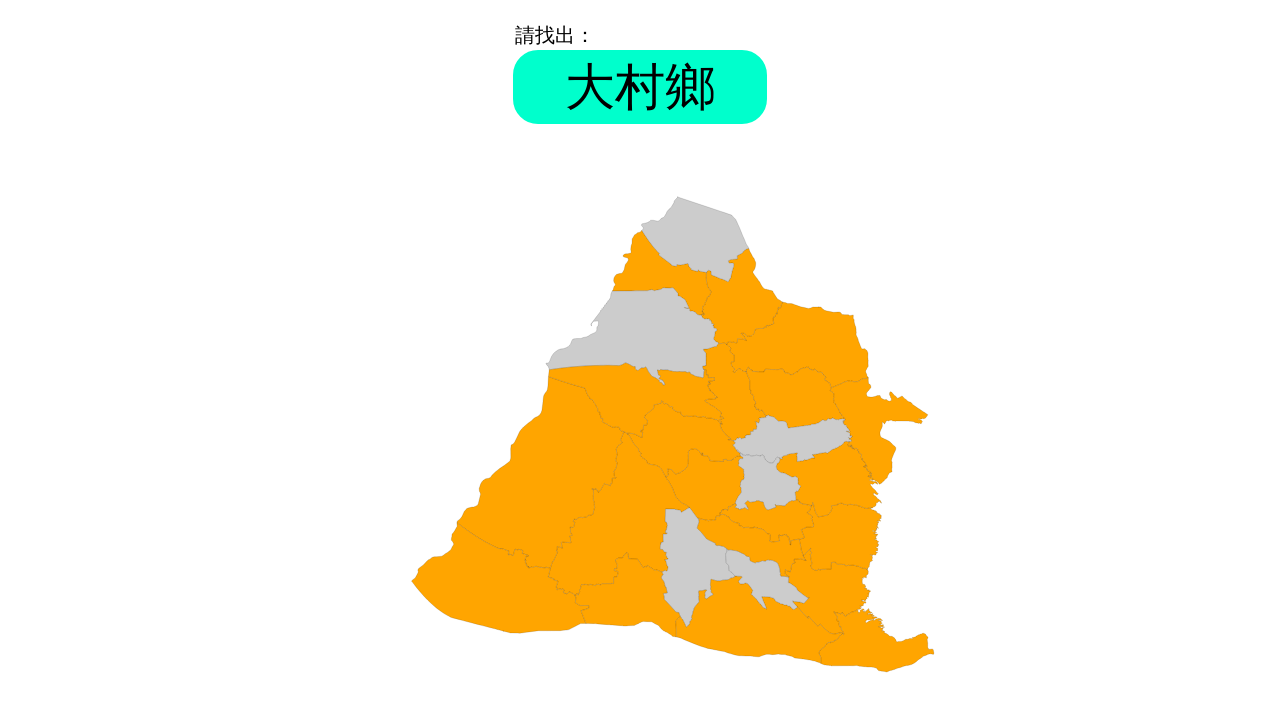

Retrieved problem text: '大村鄉'
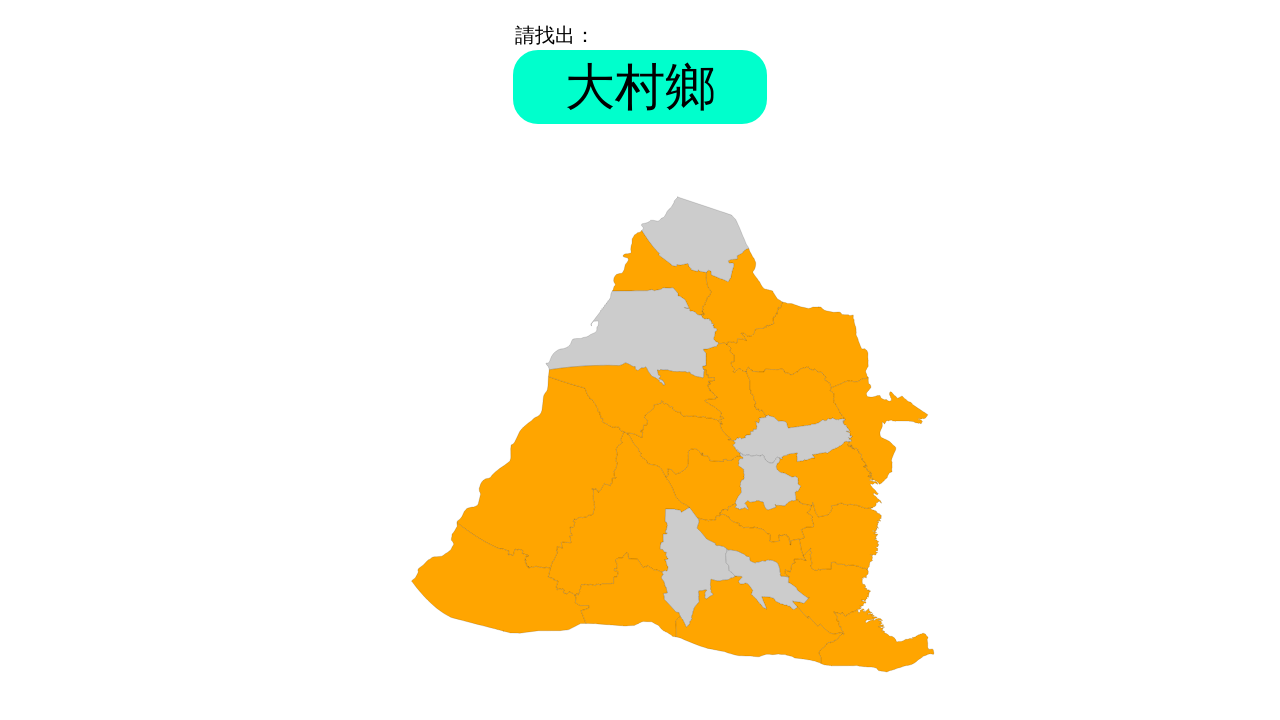

Clicked answer element with ID '大村鄉' at (792, 439) on #大村鄉
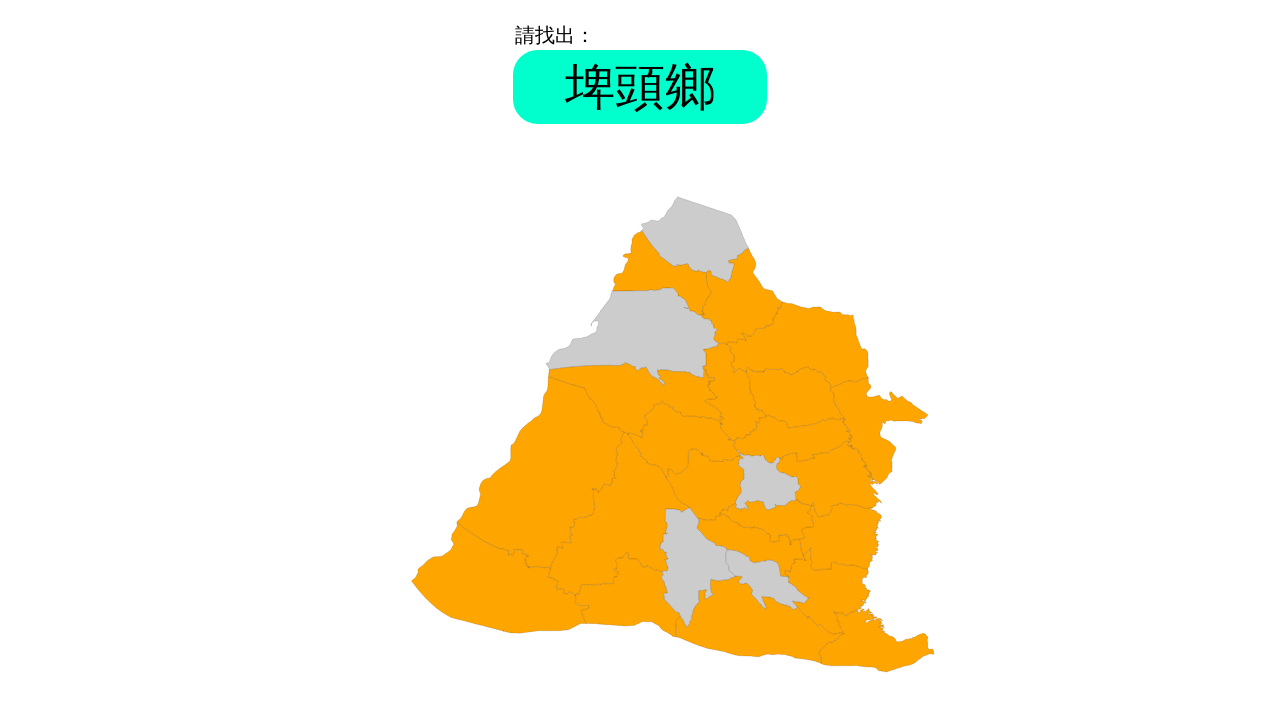

Round 4, Question 22: Waited for problem element to appear
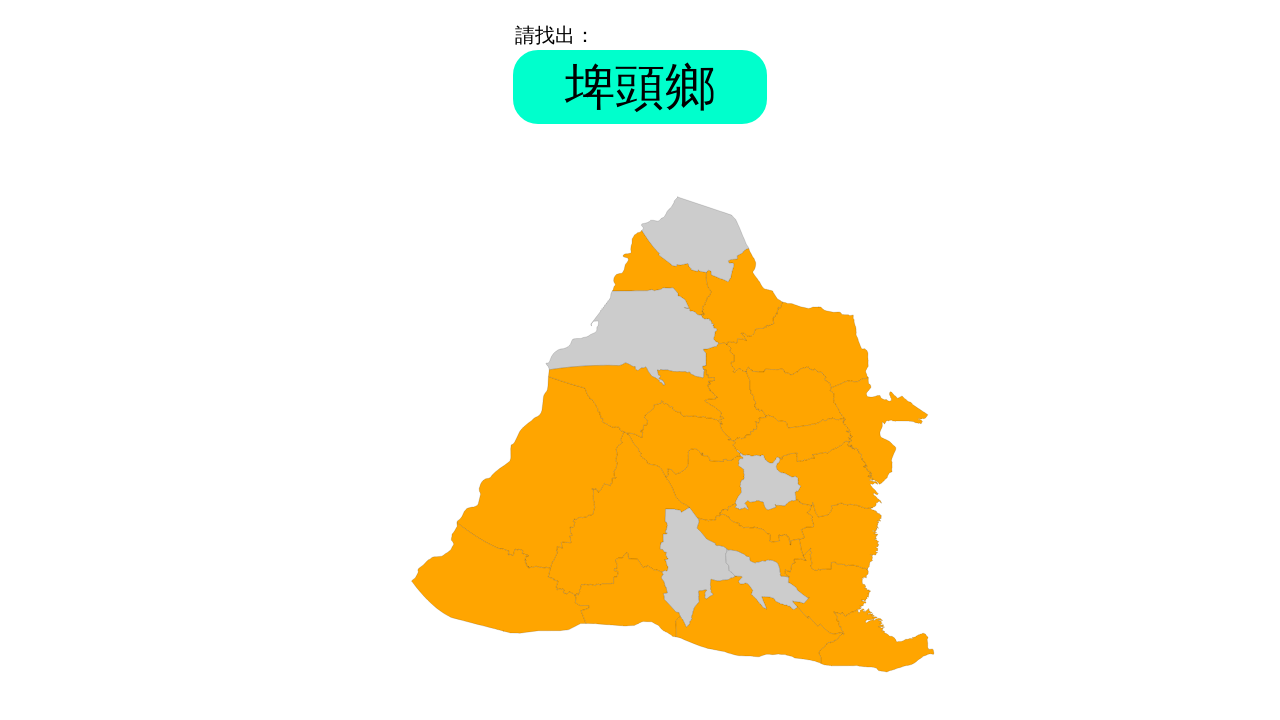

Retrieved problem text: '埤頭鄉'
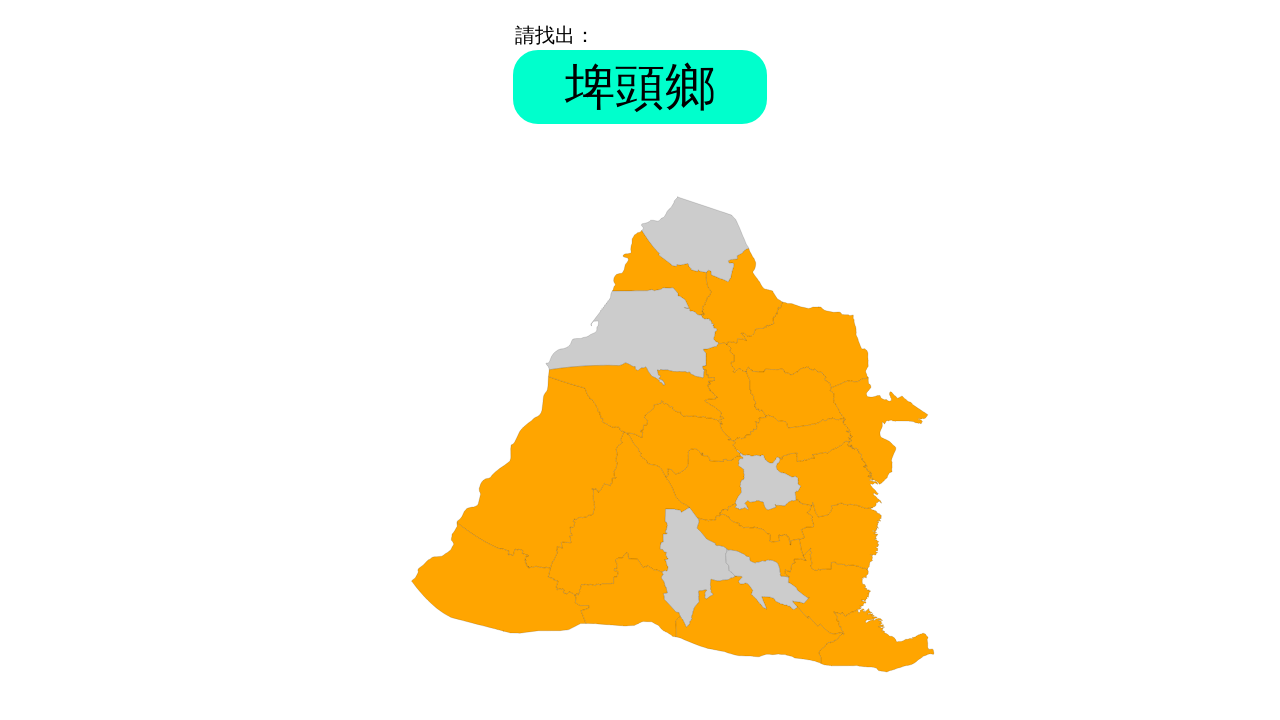

Clicked answer element with ID '埤頭鄉' at (698, 567) on #埤頭鄉
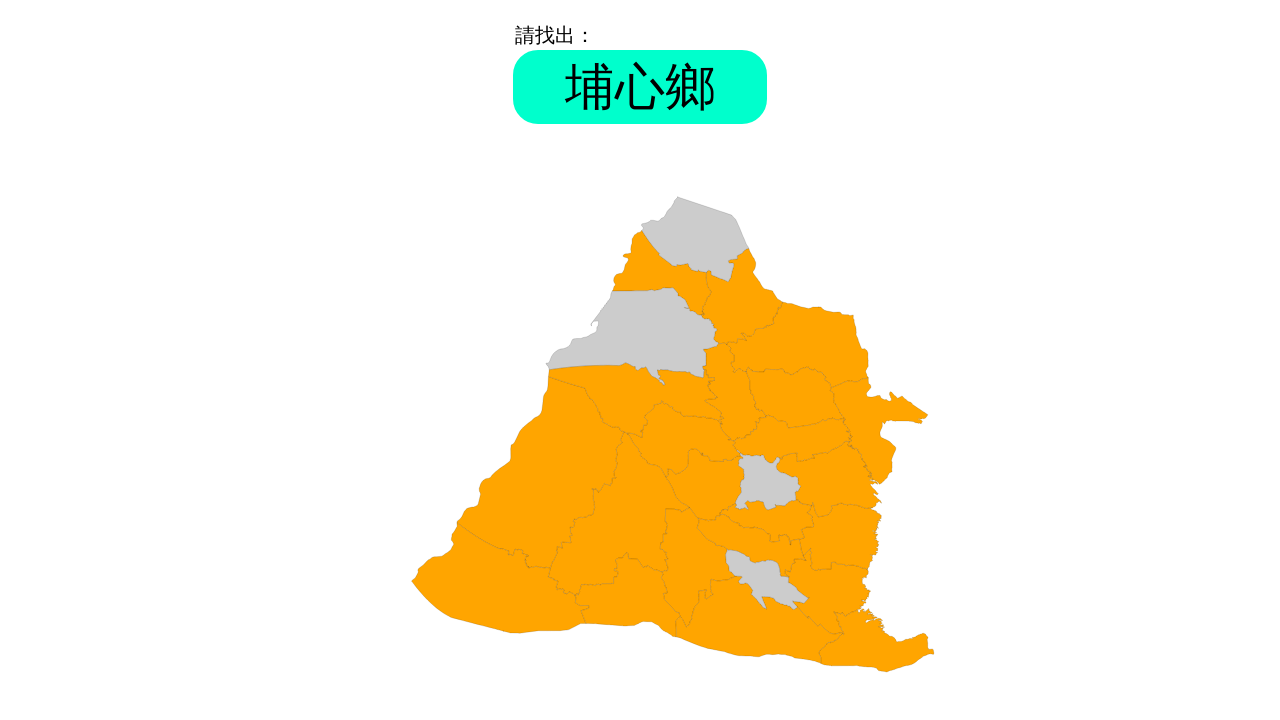

Round 4, Question 23: Waited for problem element to appear
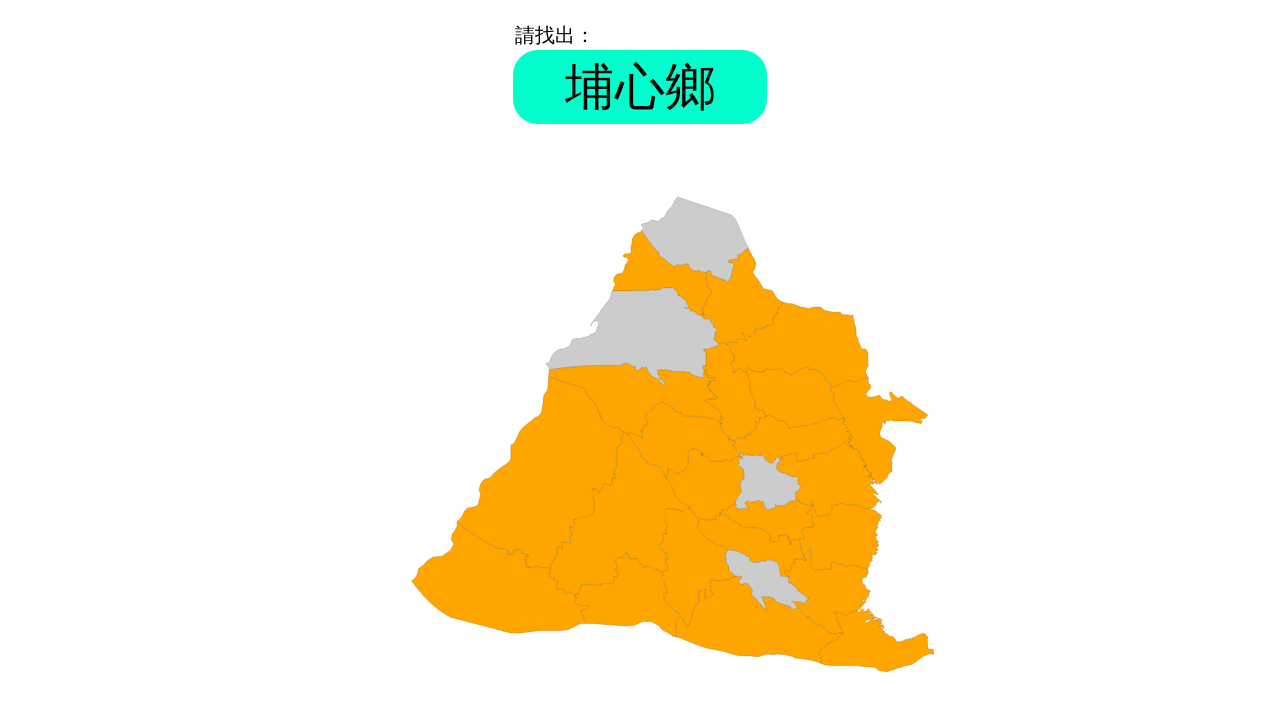

Retrieved problem text: '埔心鄉'
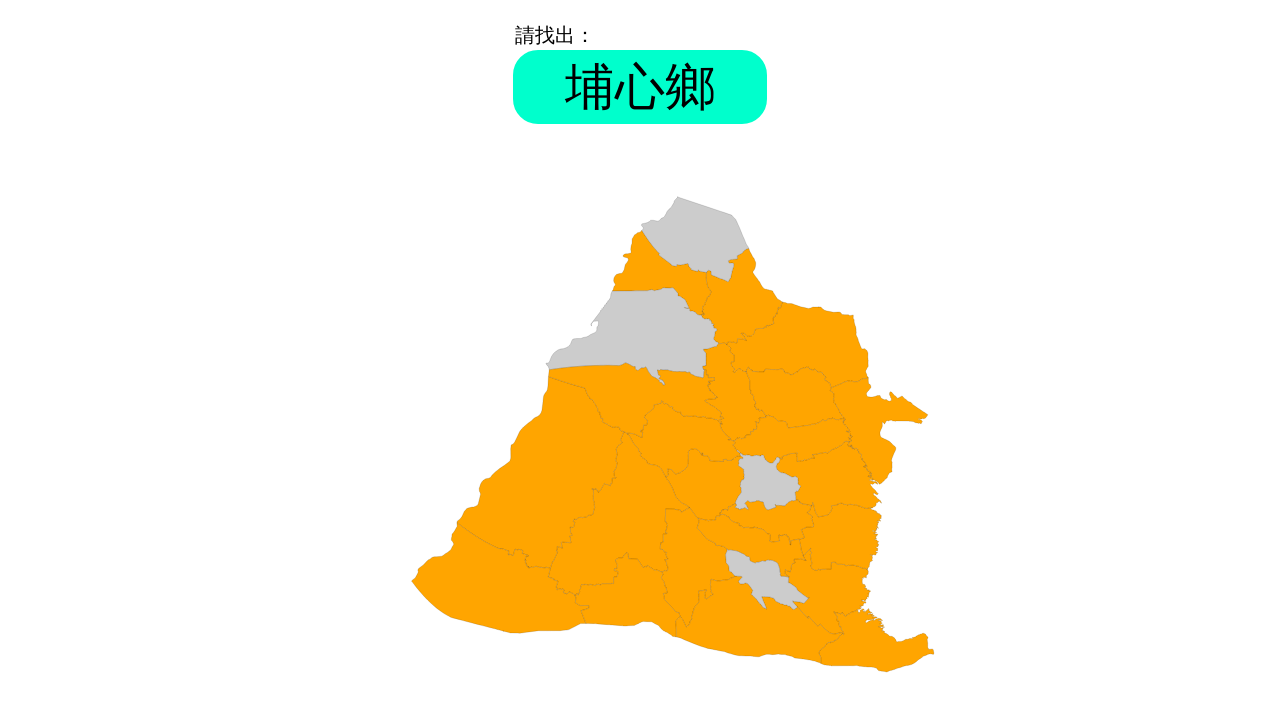

Clicked answer element with ID '埔心鄉' at (768, 480) on #埔心鄉
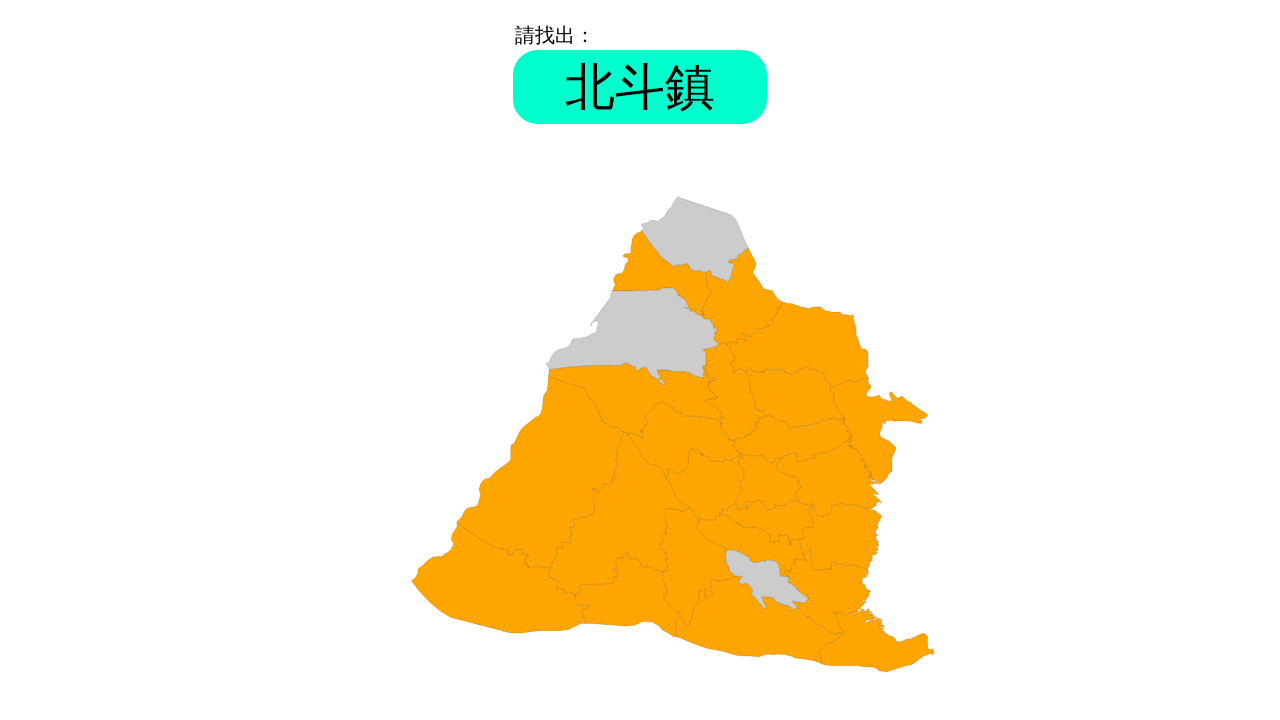

Round 4, Question 24: Waited for problem element to appear
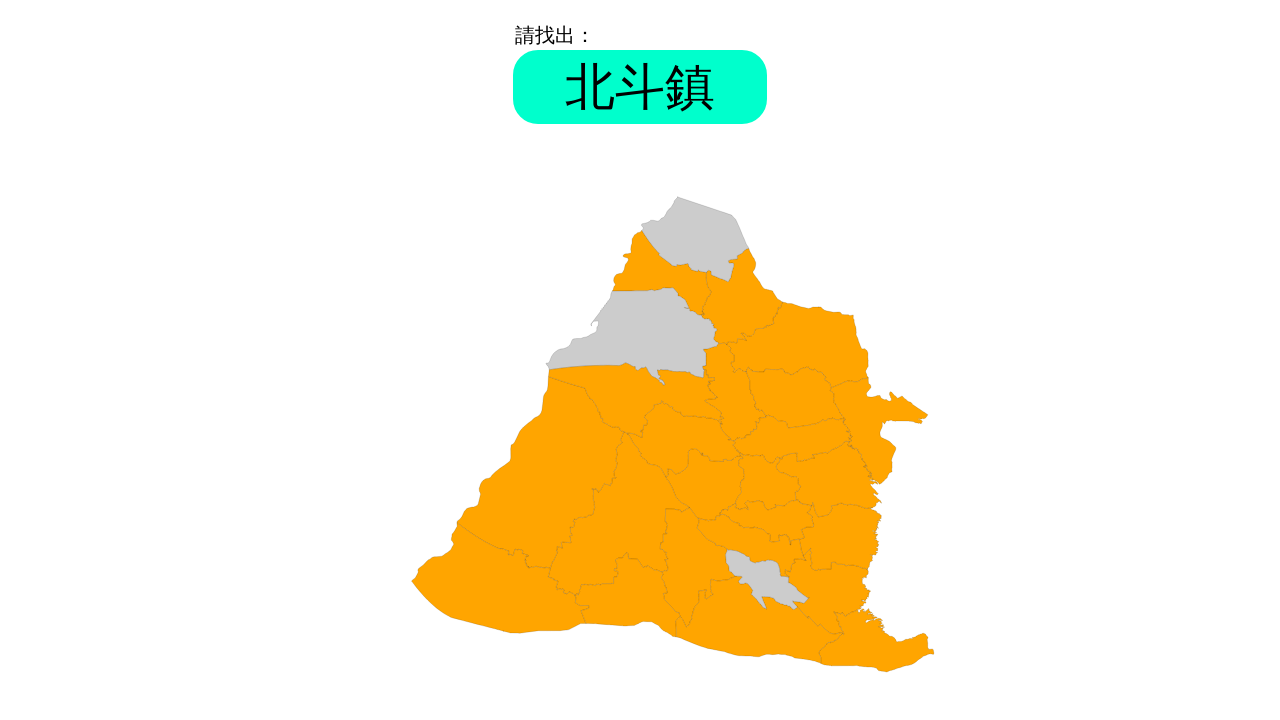

Retrieved problem text: '北斗鎮'
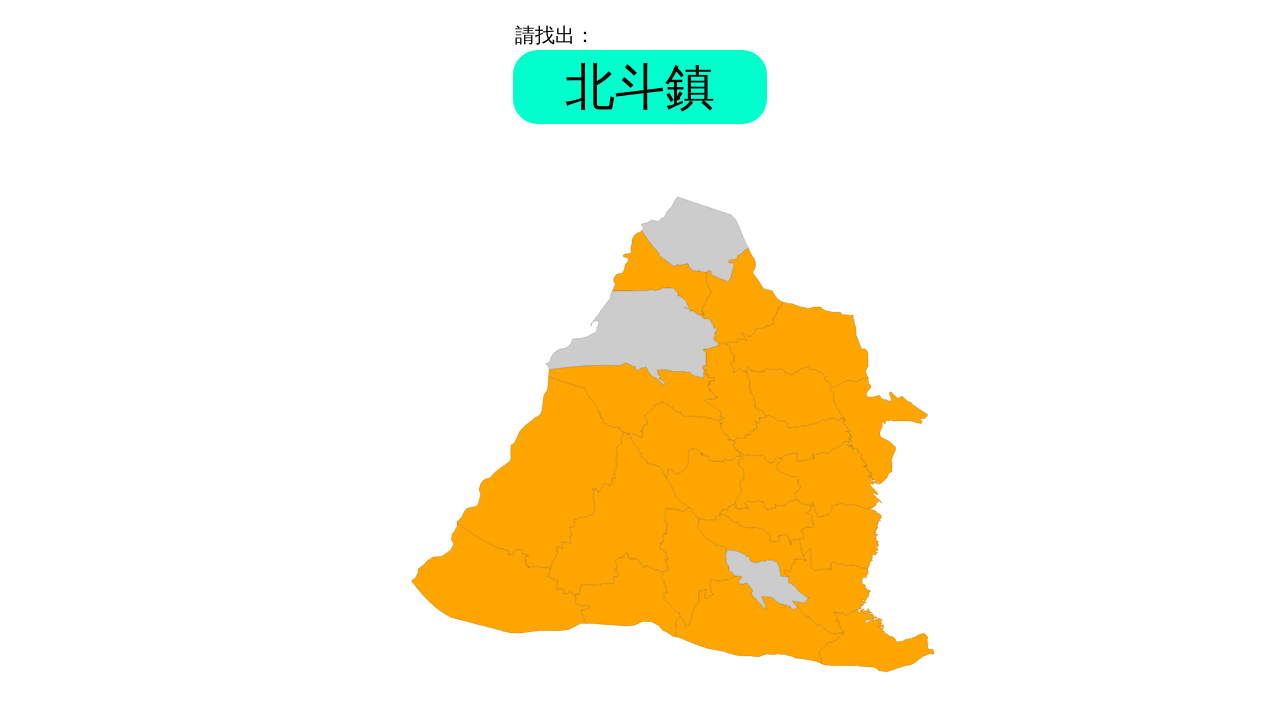

Clicked answer element with ID '北斗鎮' at (767, 579) on #北斗鎮
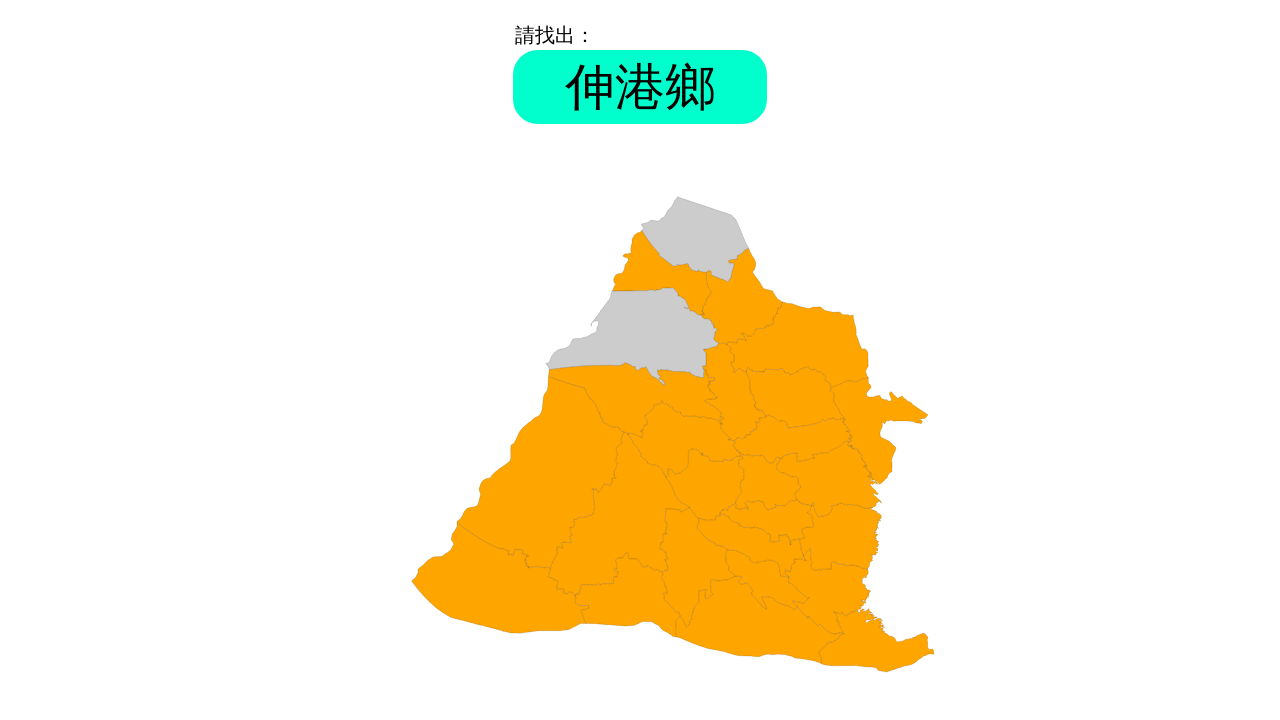

Round 4, Question 25: Waited for problem element to appear
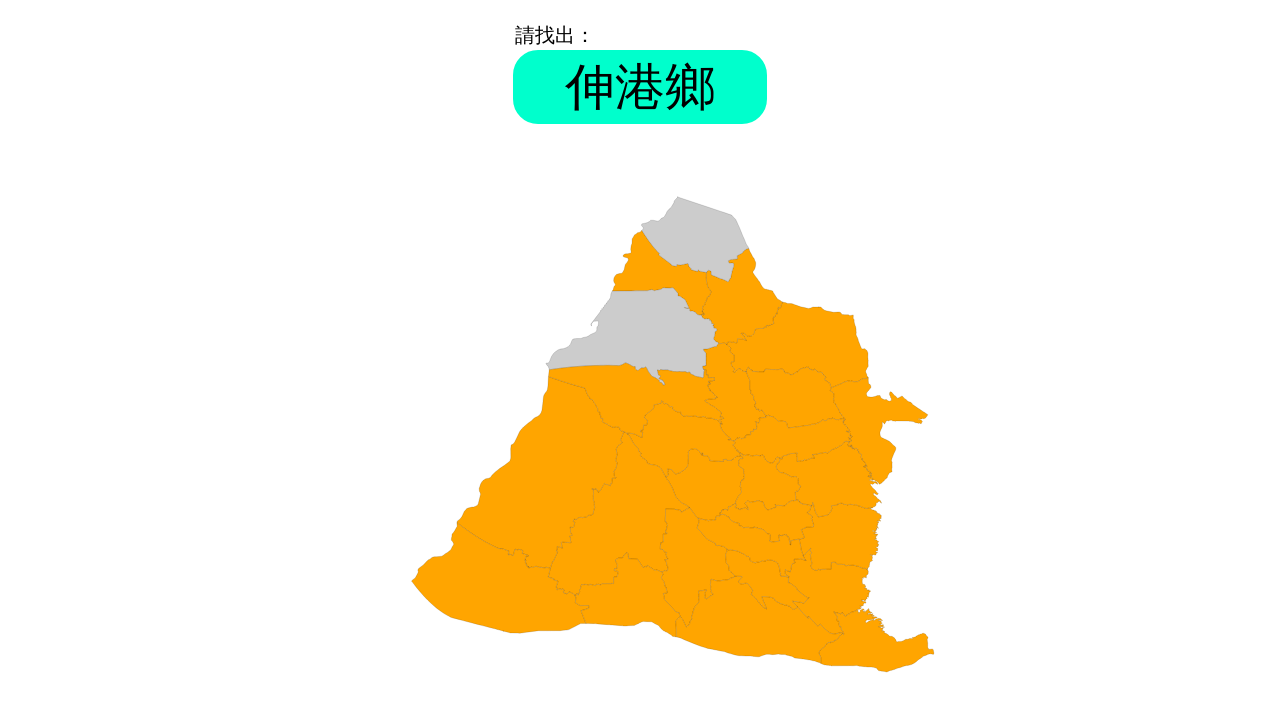

Retrieved problem text: '伸港鄉'
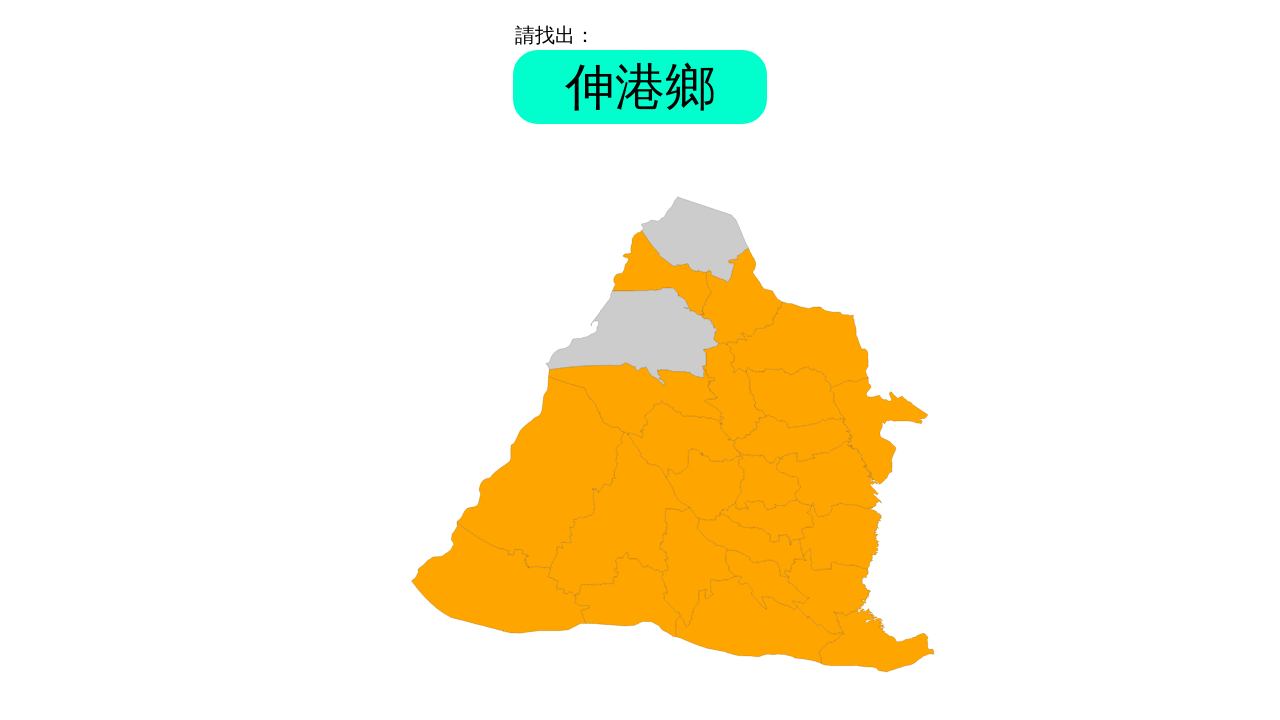

Clicked answer element with ID '伸港鄉' at (695, 239) on #伸港鄉
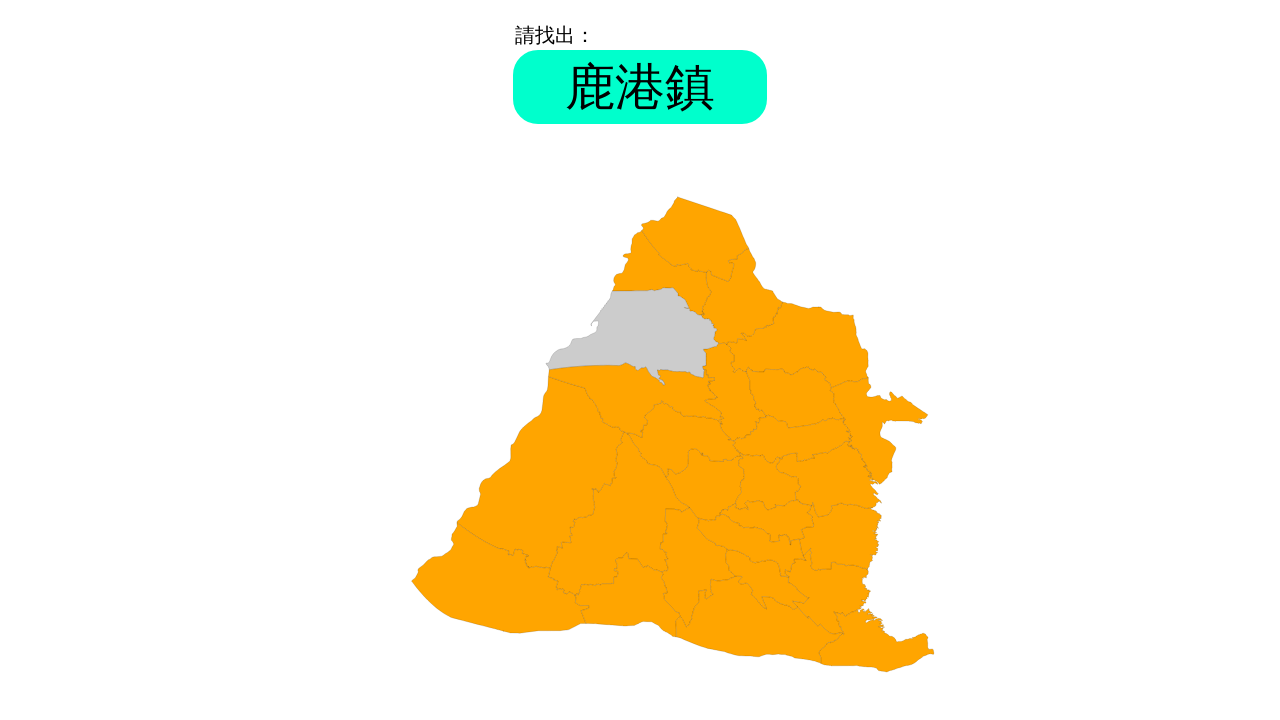

Round 4, Question 26: Waited for problem element to appear
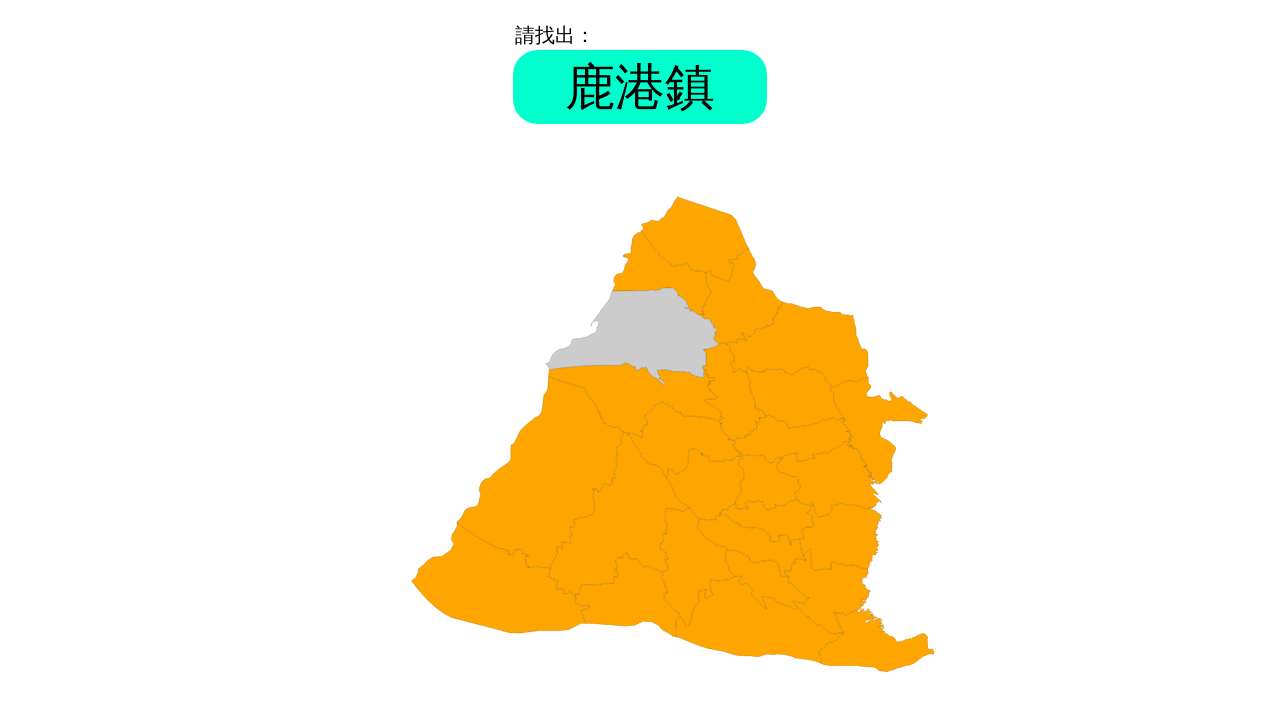

Retrieved problem text: '鹿港鎮'
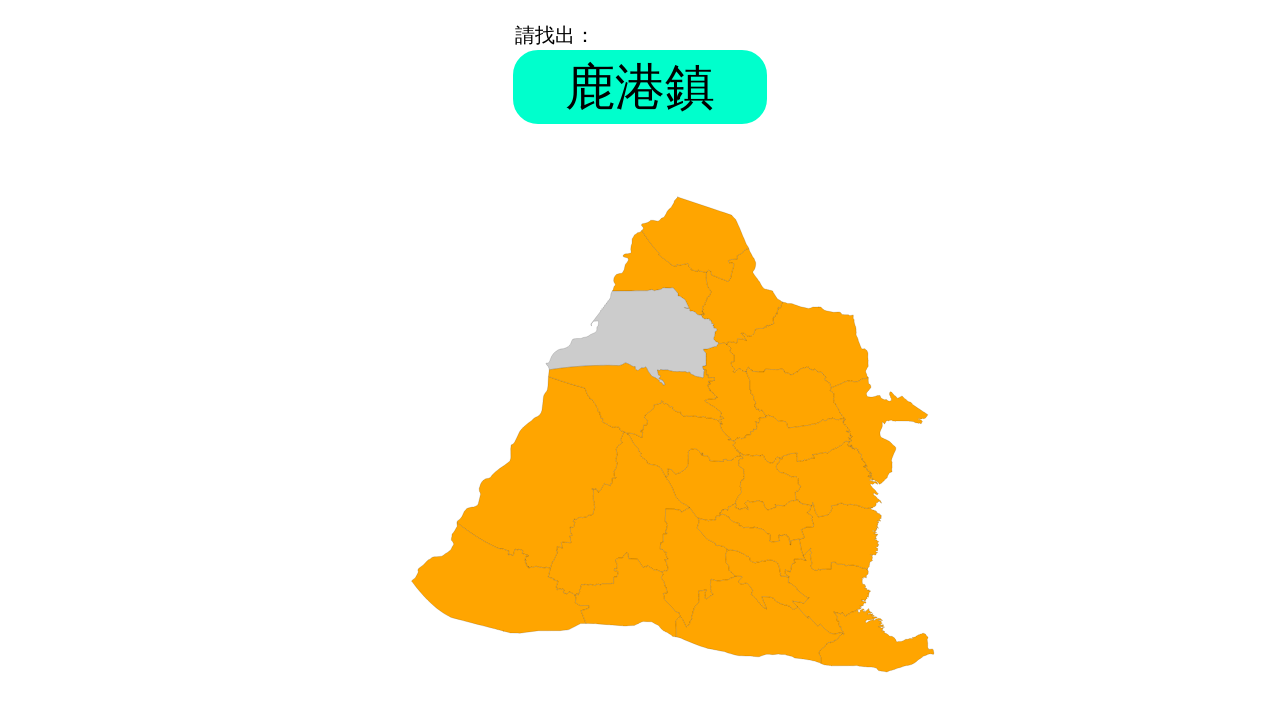

Clicked answer element with ID '鹿港鎮' at (632, 336) on #鹿港鎮
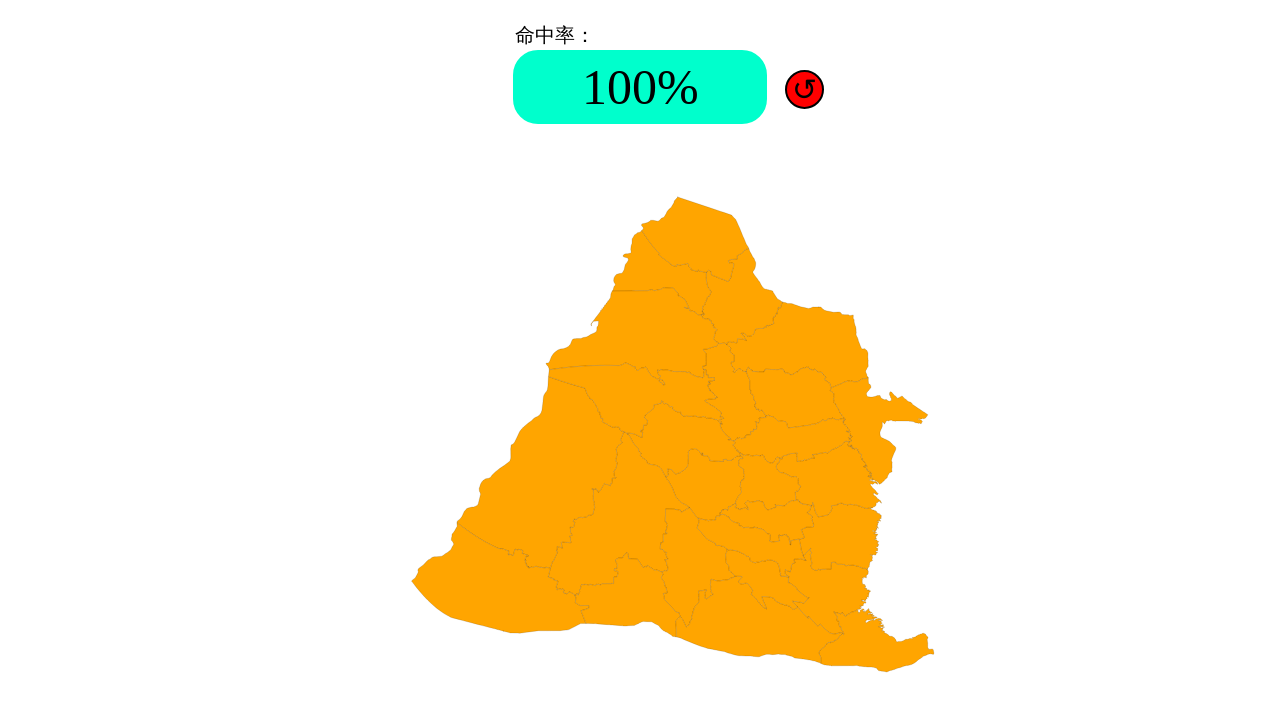

Clicked restart button to begin round 5 at (804, 89) on #restart
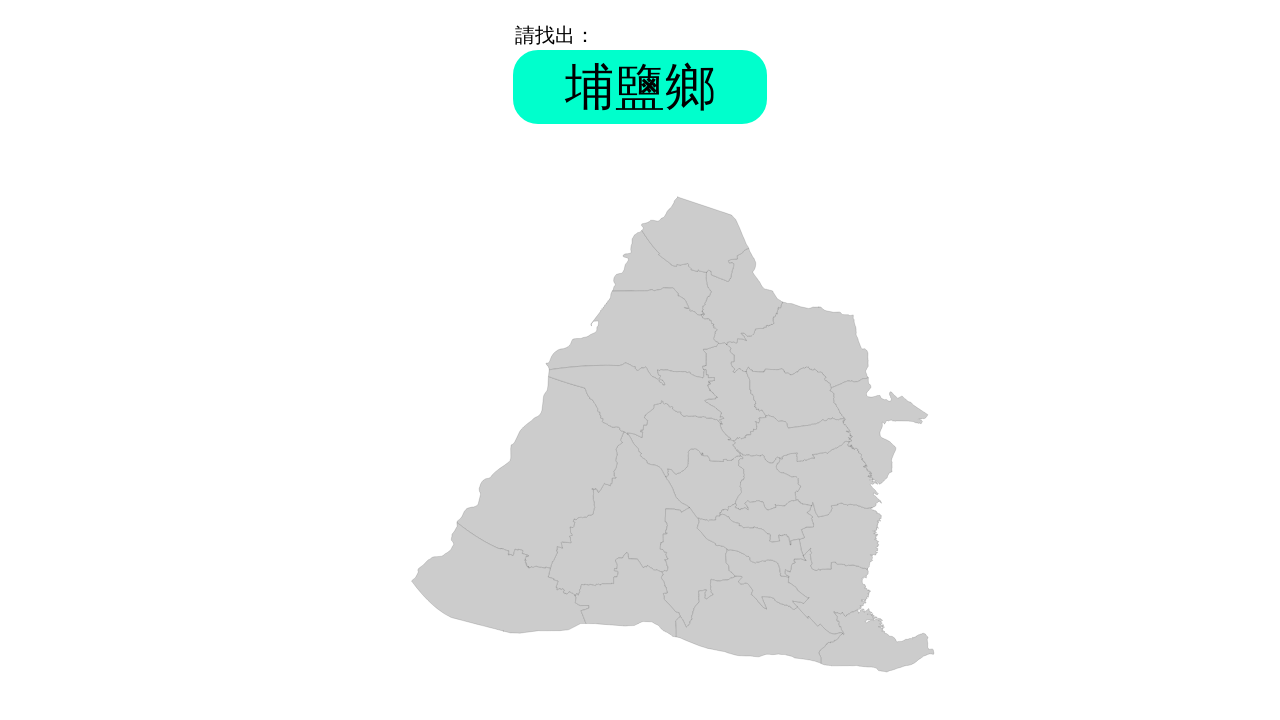

Waited 500ms for quiz to reset
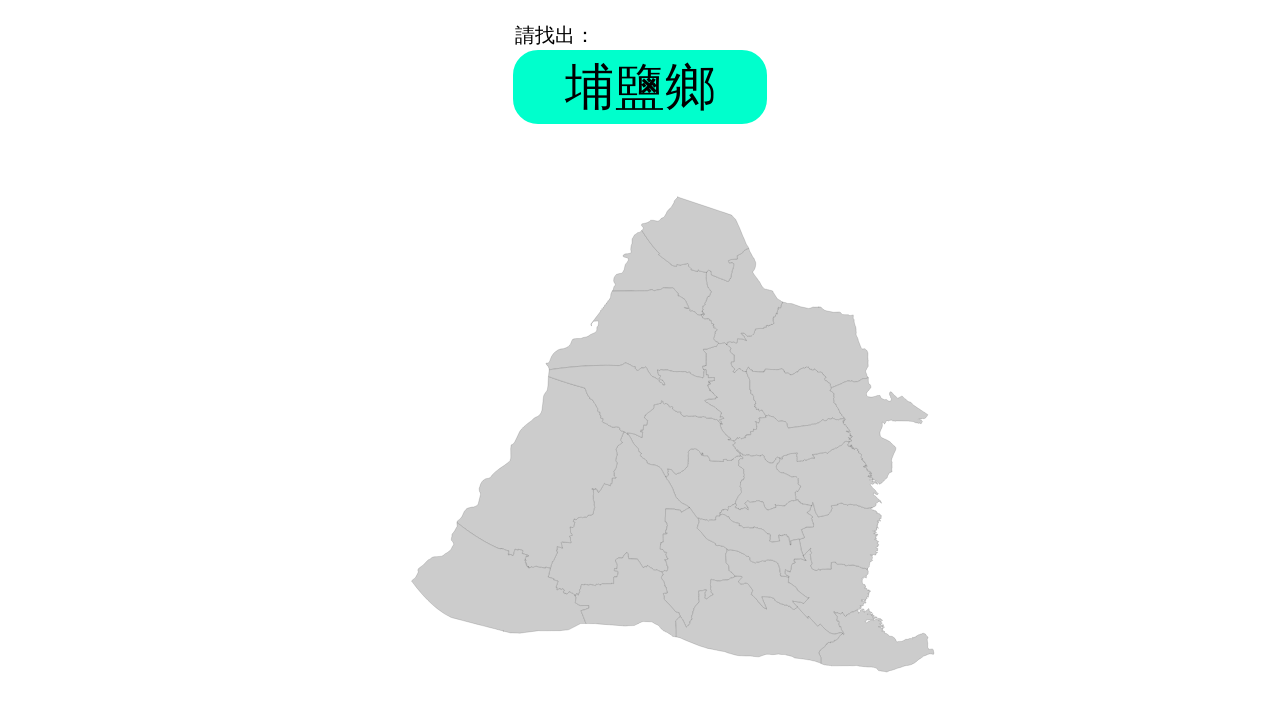

Round 5, Question 1: Waited for problem element to appear
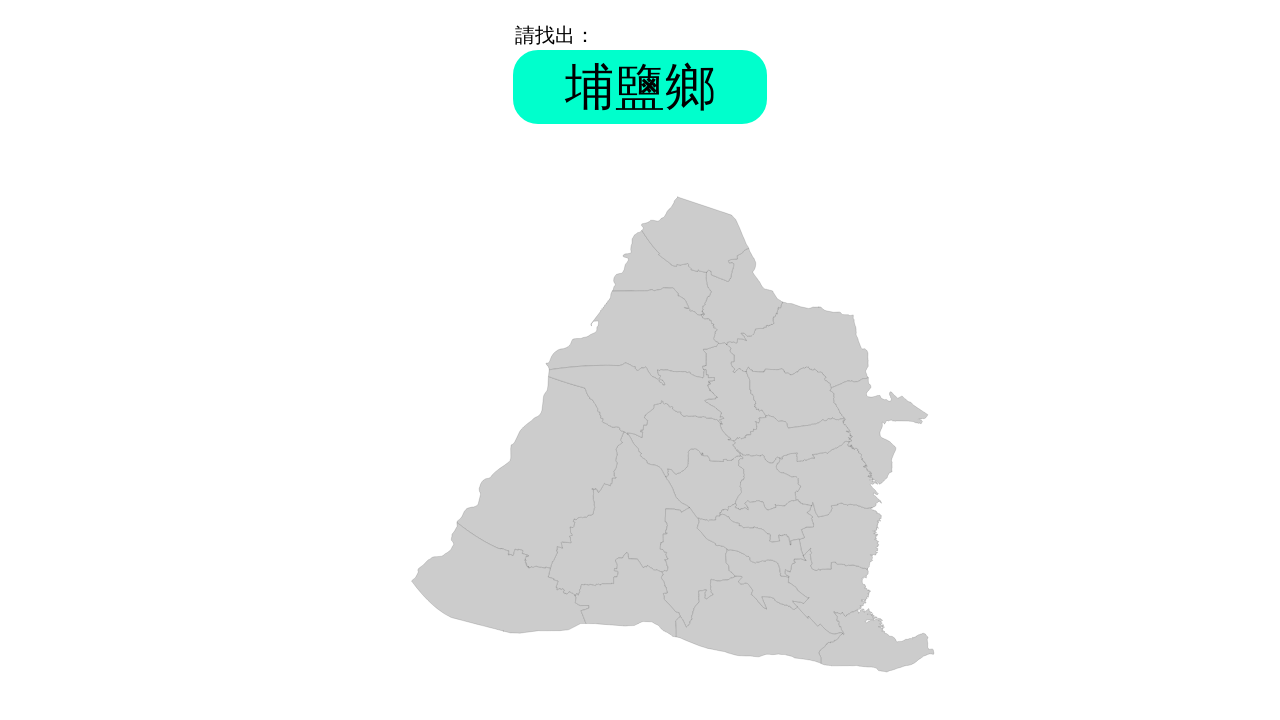

Retrieved problem text: '埔鹽鄉'
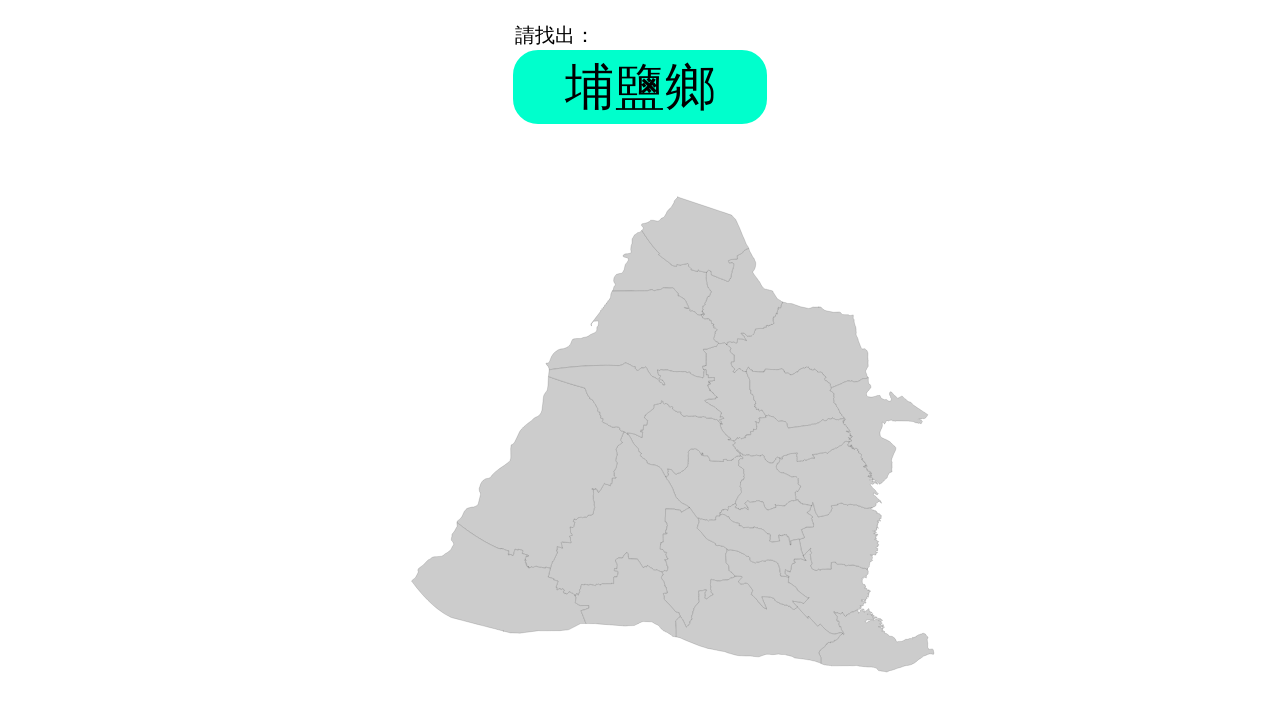

Clicked answer element with ID '埔鹽鄉' at (684, 439) on #埔鹽鄉
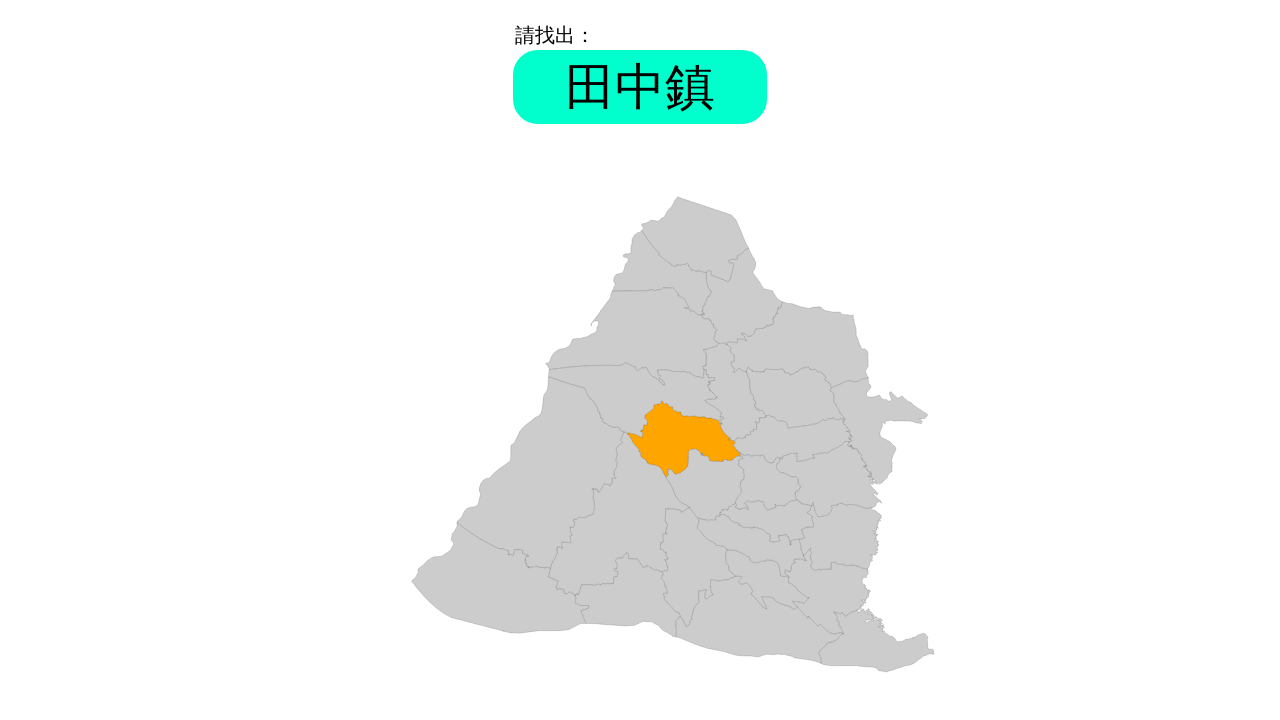

Round 5, Question 2: Waited for problem element to appear
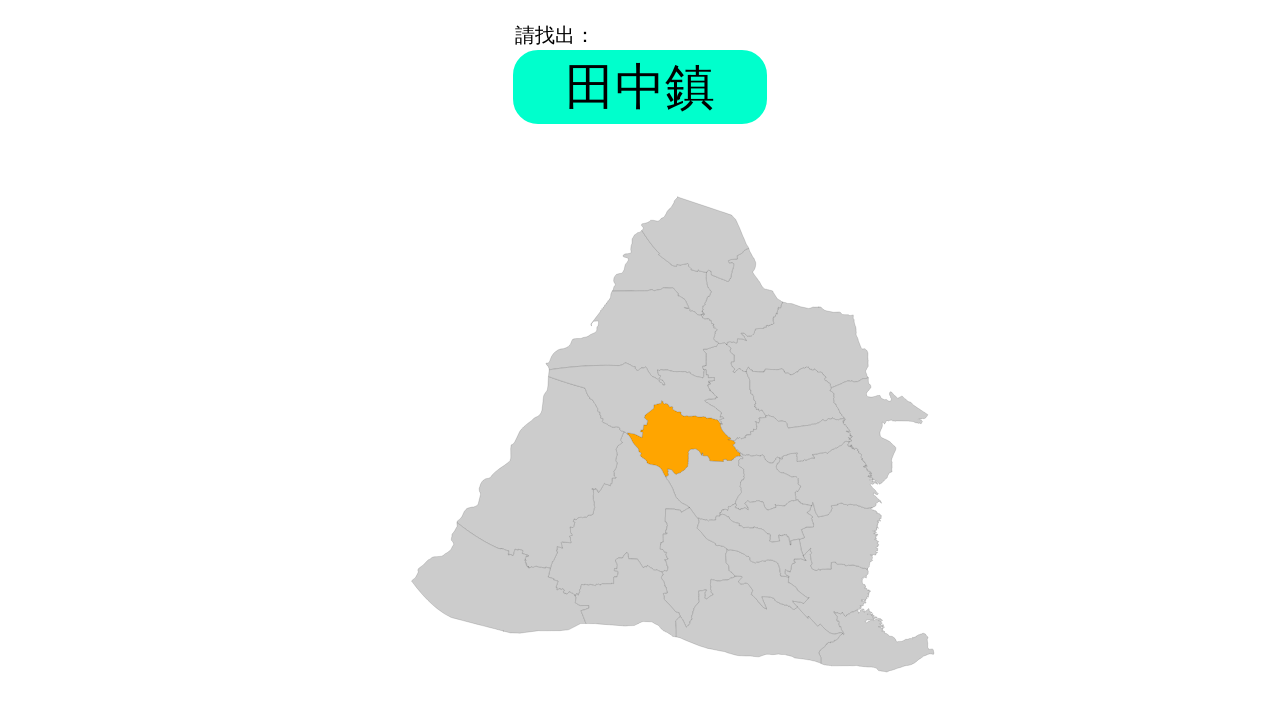

Retrieved problem text: '田中鎮'
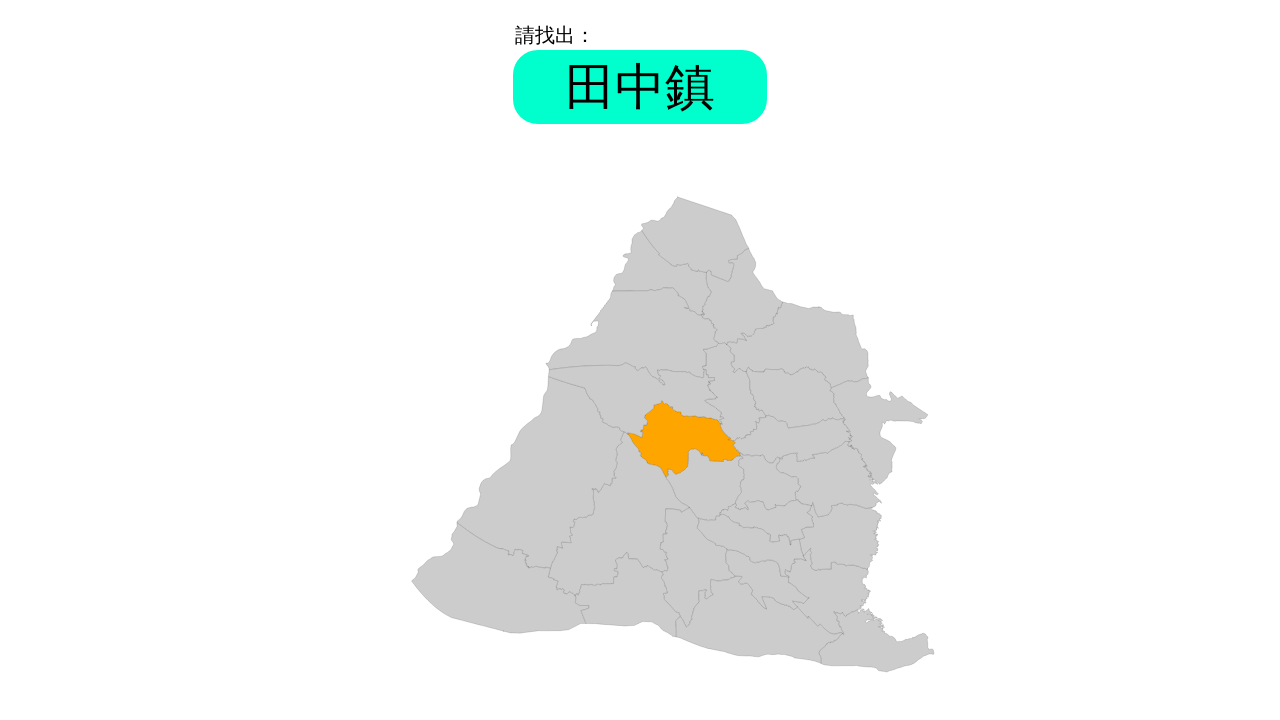

Clicked answer element with ID '田中鎮' at (828, 591) on #田中鎮
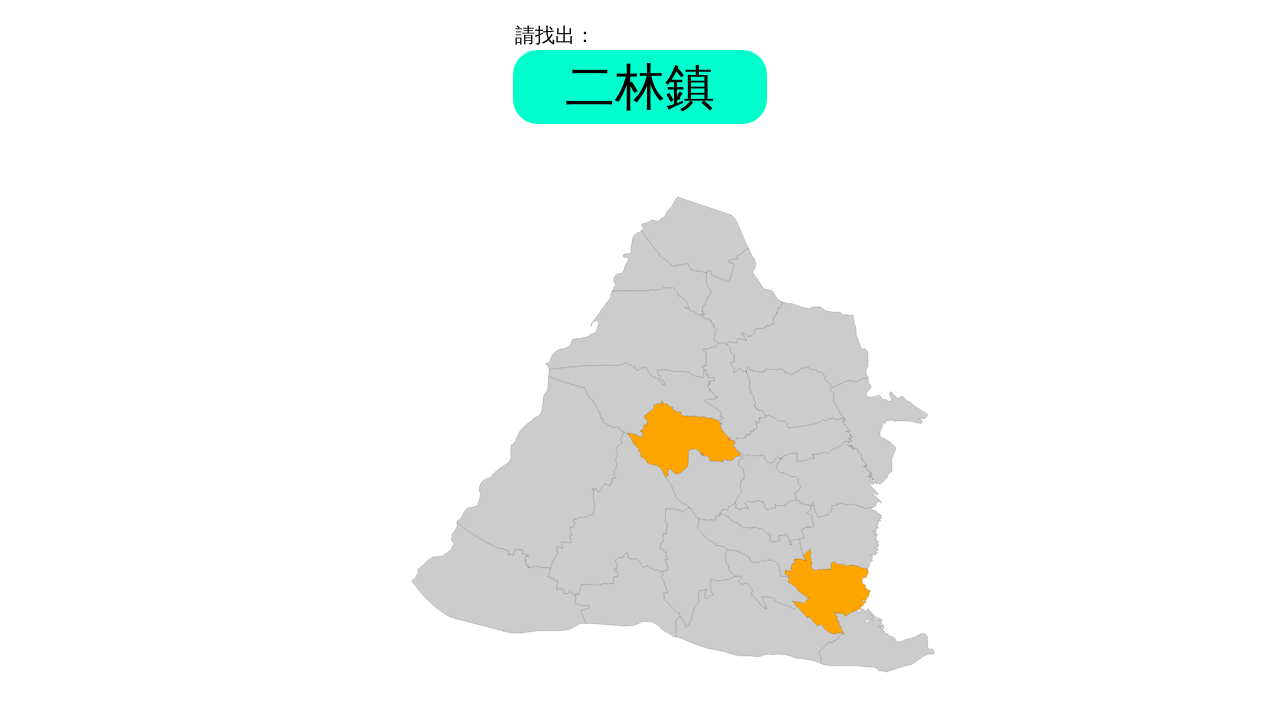

Round 5, Question 3: Waited for problem element to appear
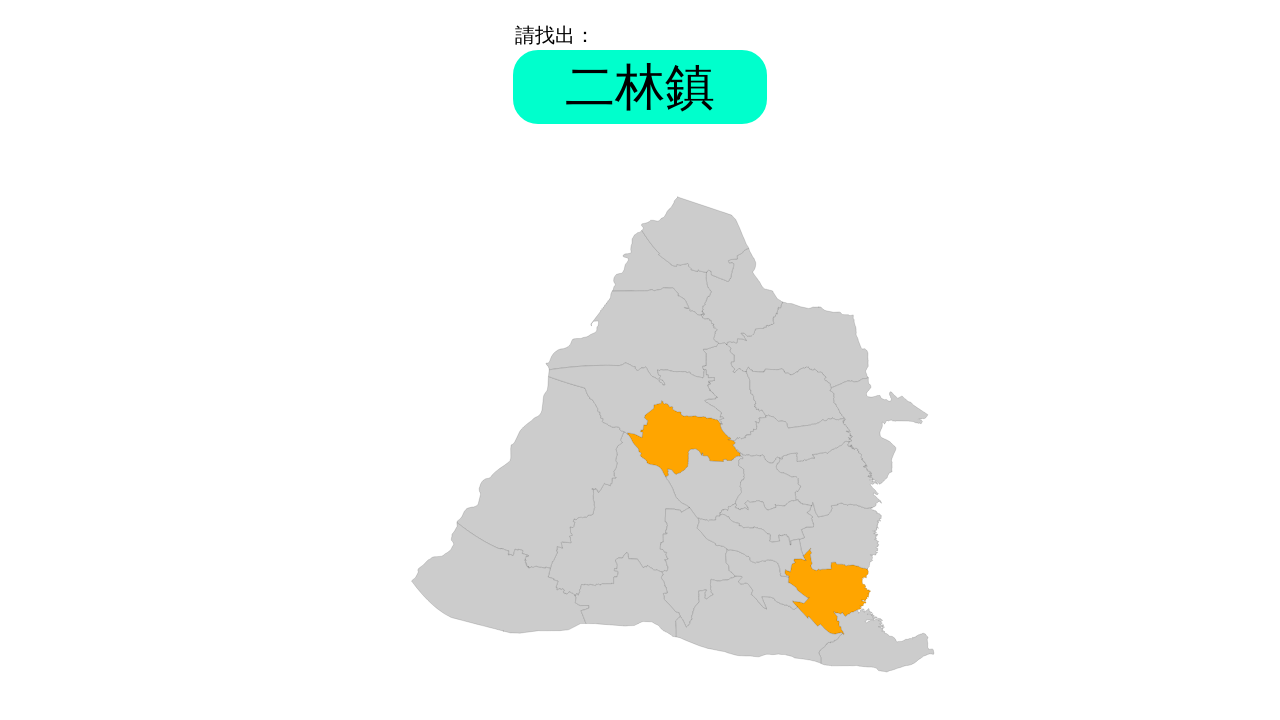

Retrieved problem text: '二林鎮'
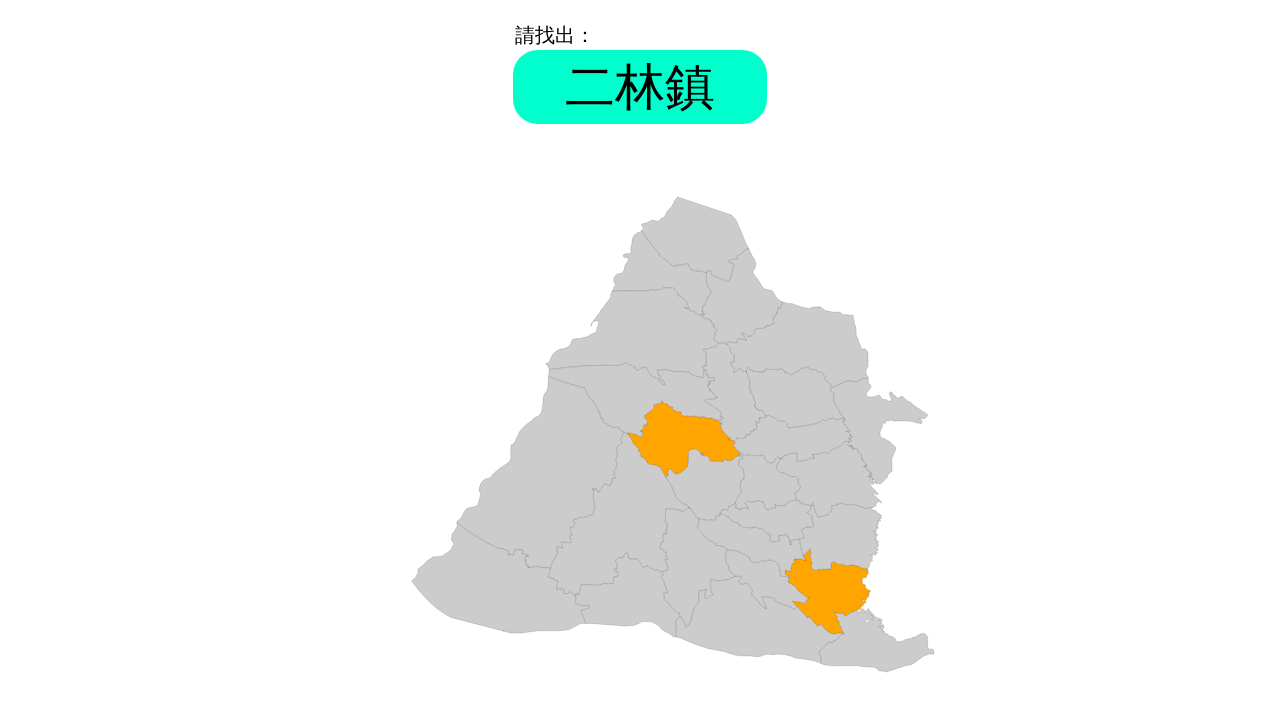

Clicked answer element with ID '二林鎮' at (619, 514) on #二林鎮
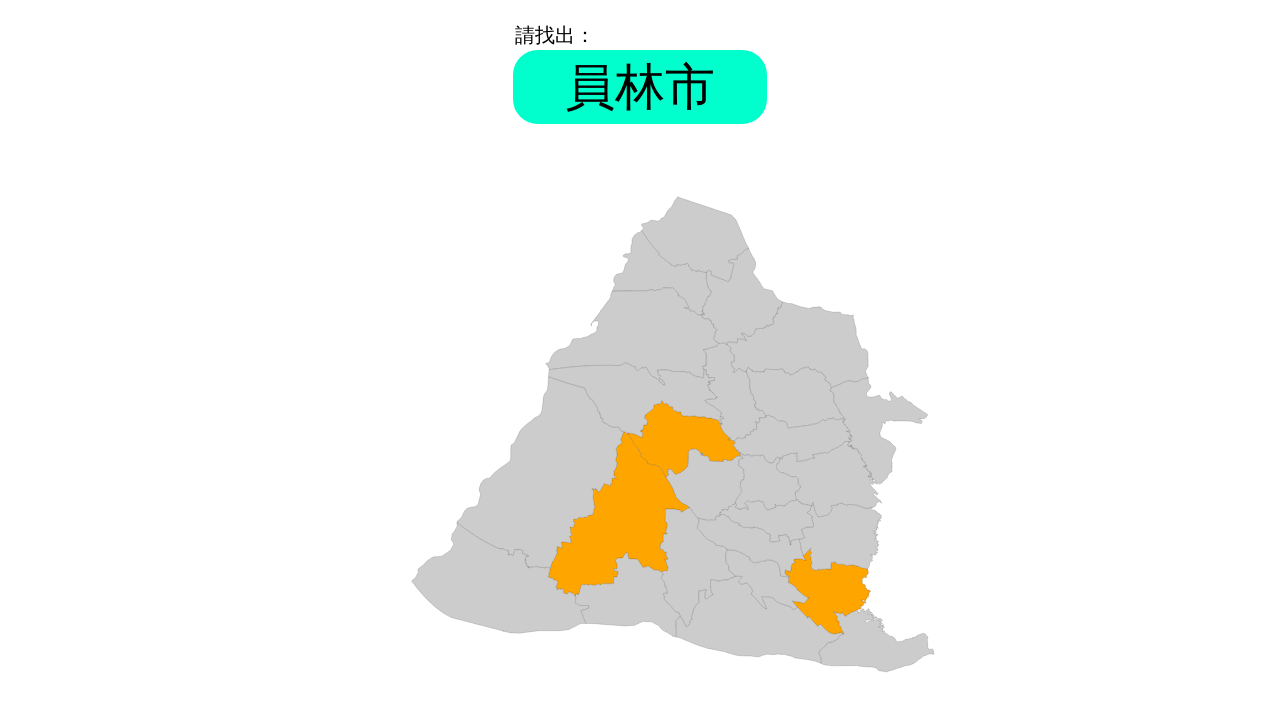

Round 5, Question 4: Waited for problem element to appear
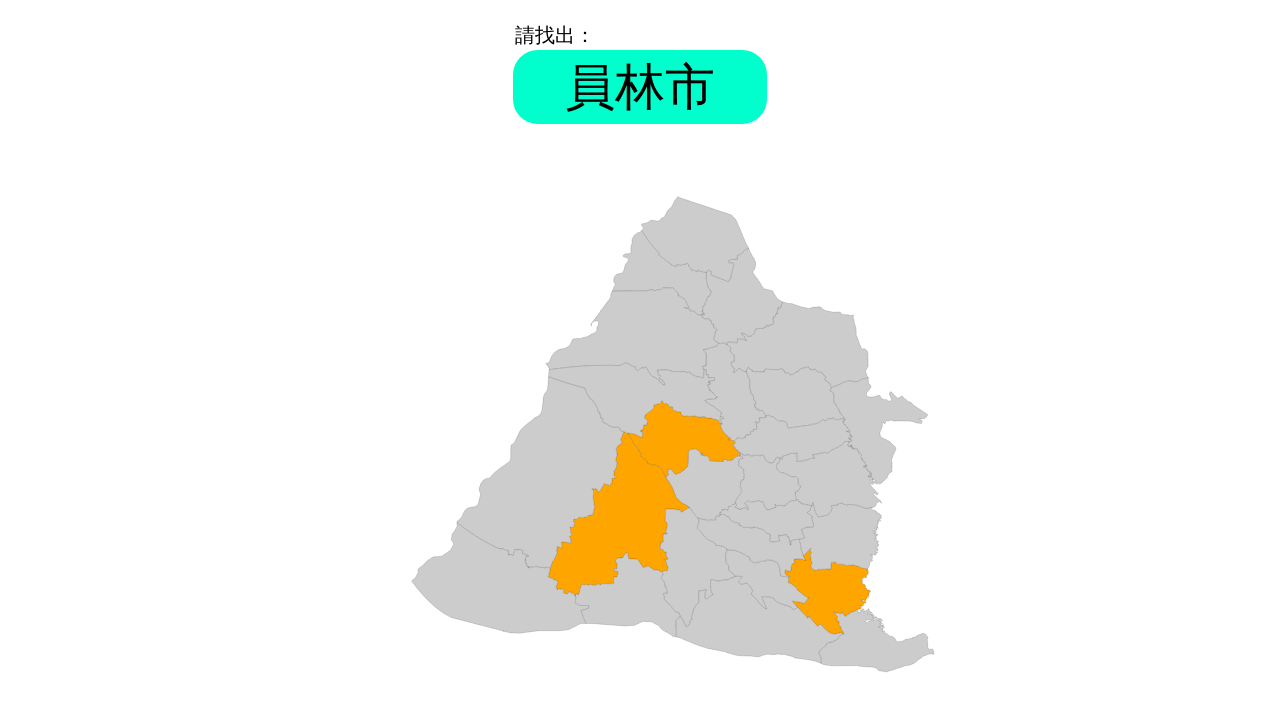

Retrieved problem text: '員林市'
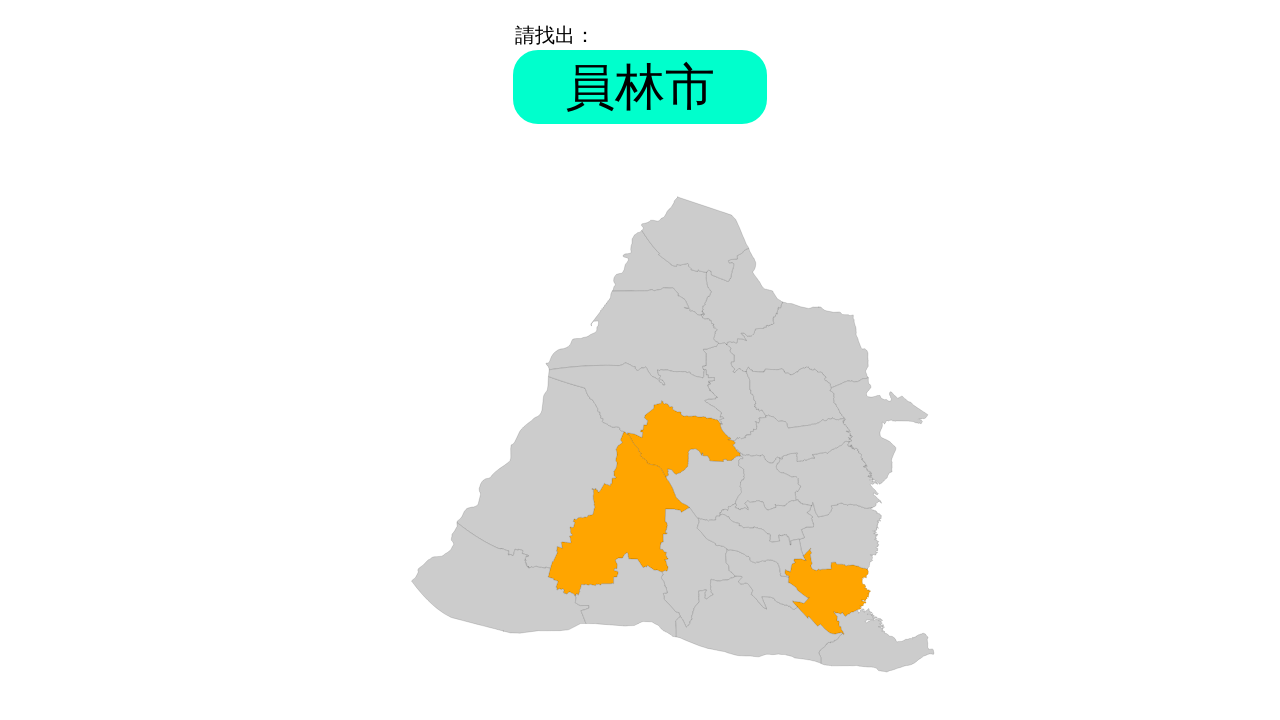

Clicked answer element with ID '員林市' at (829, 479) on #員林市
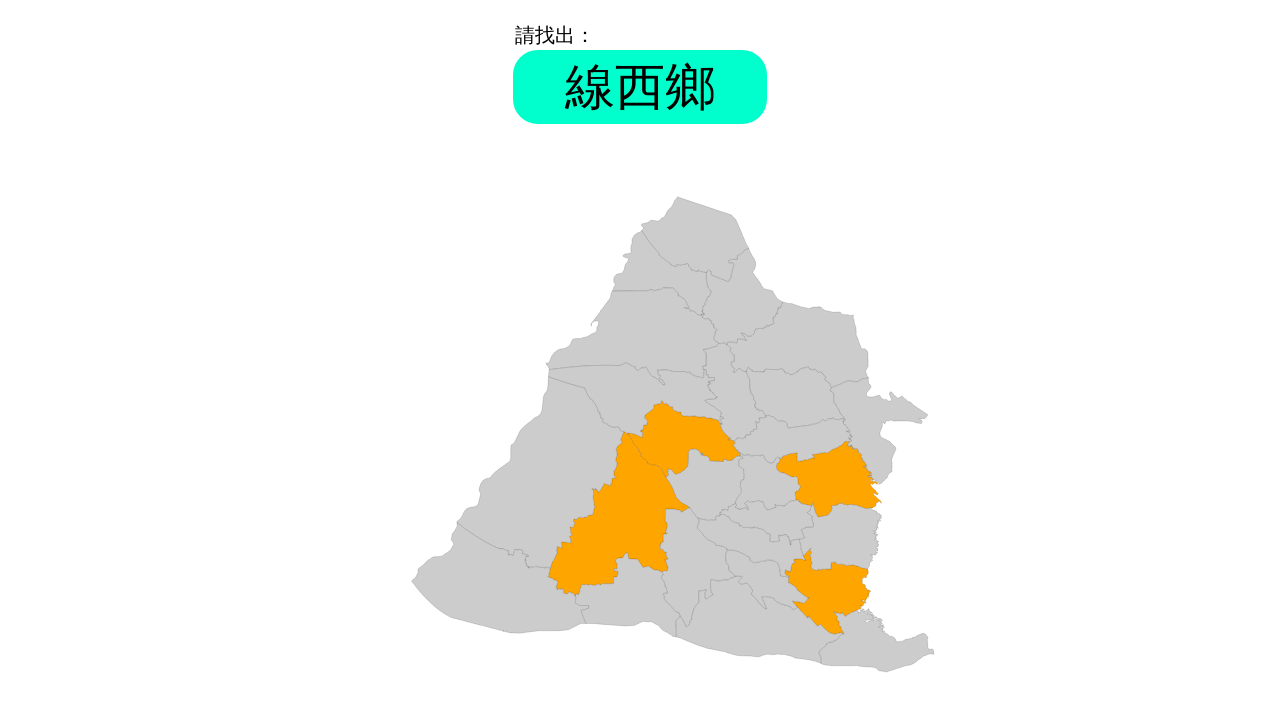

Round 5, Question 5: Waited for problem element to appear
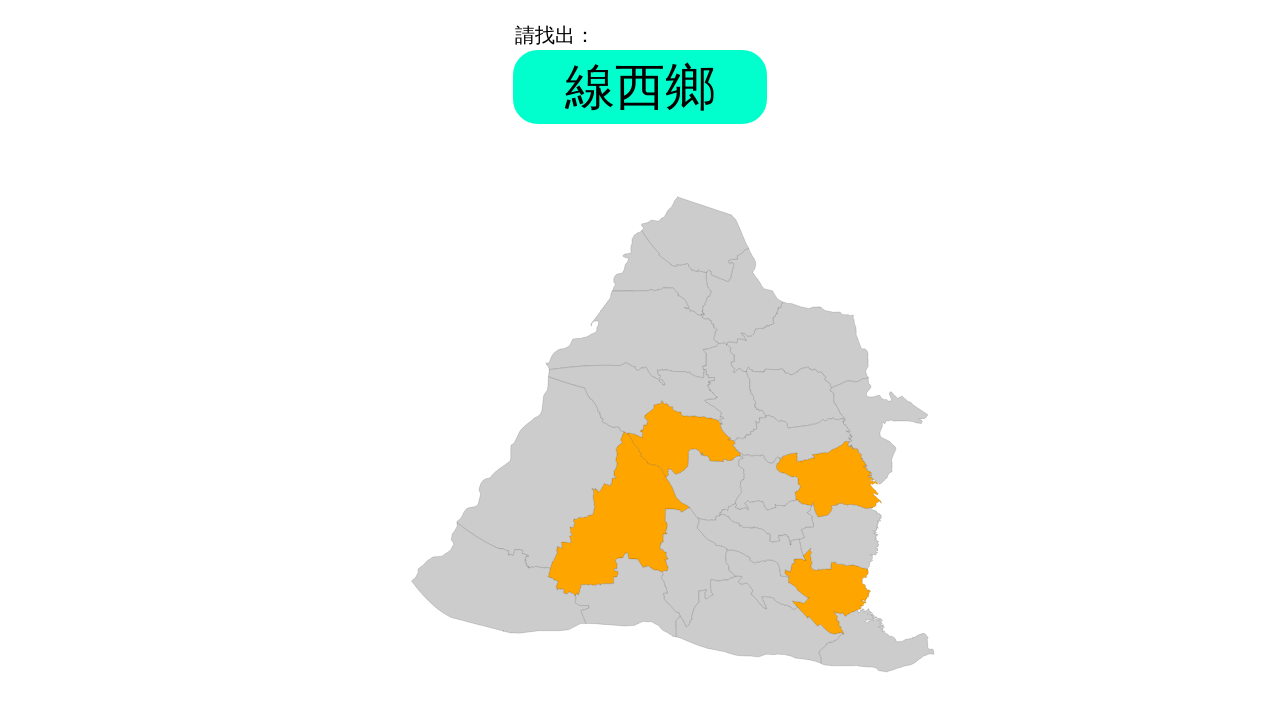

Retrieved problem text: '線西鄉'
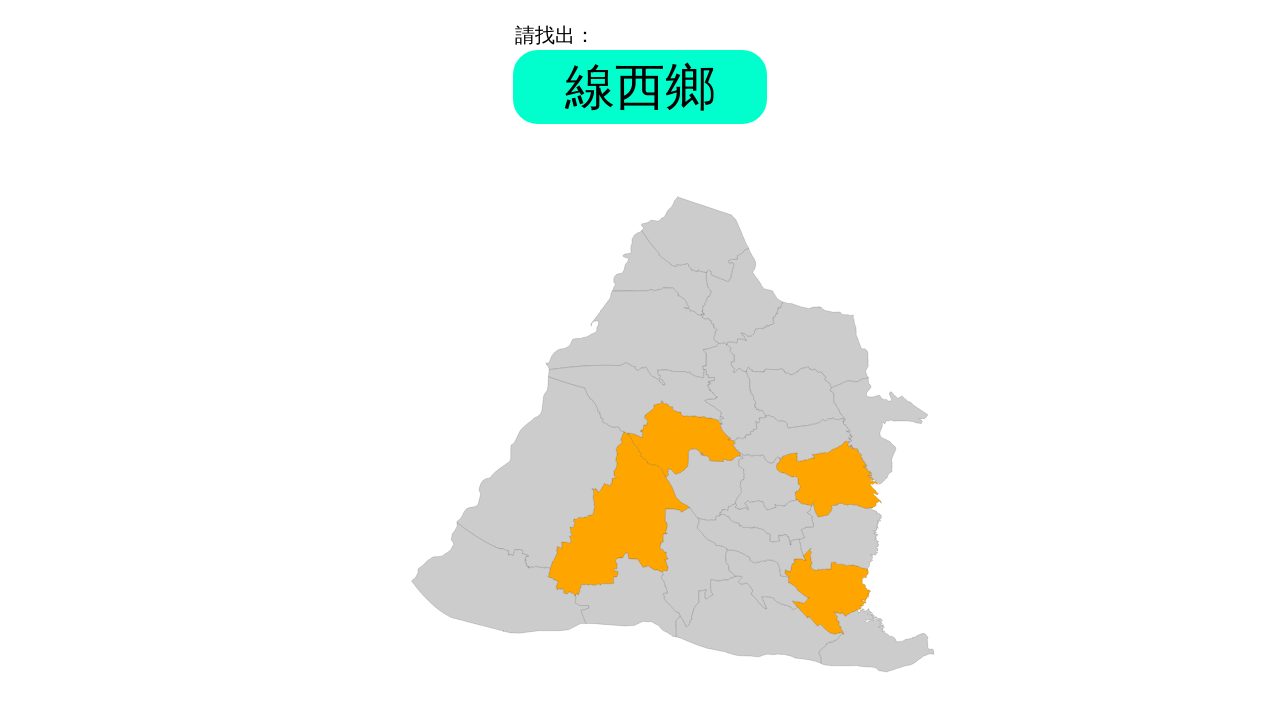

Clicked answer element with ID '線西鄉' at (662, 273) on #線西鄉
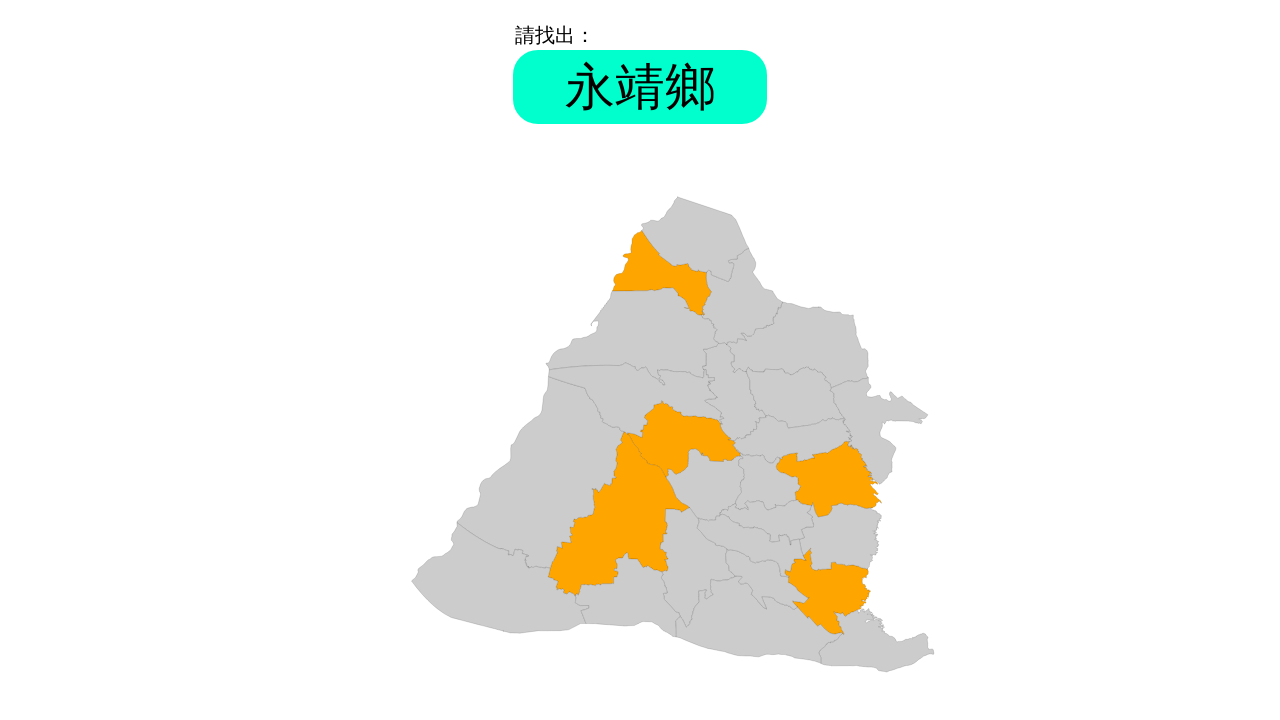

Round 5, Question 6: Waited for problem element to appear
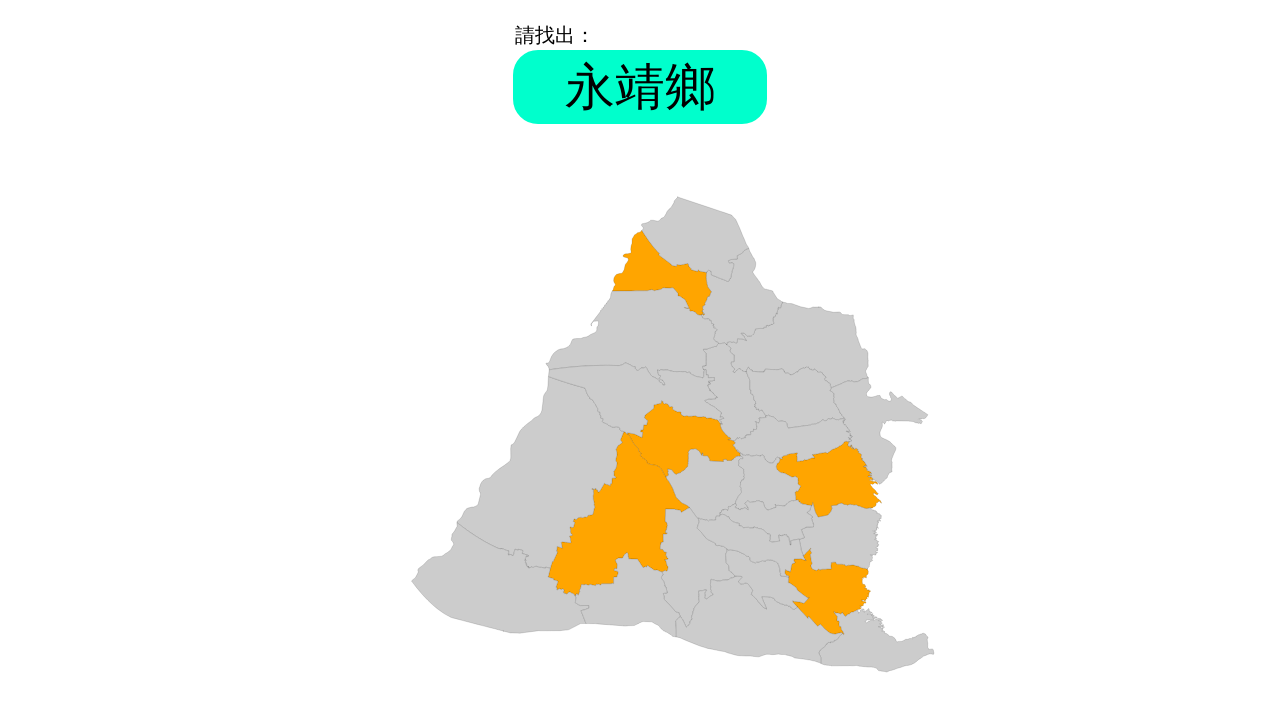

Retrieved problem text: '永靖鄉'
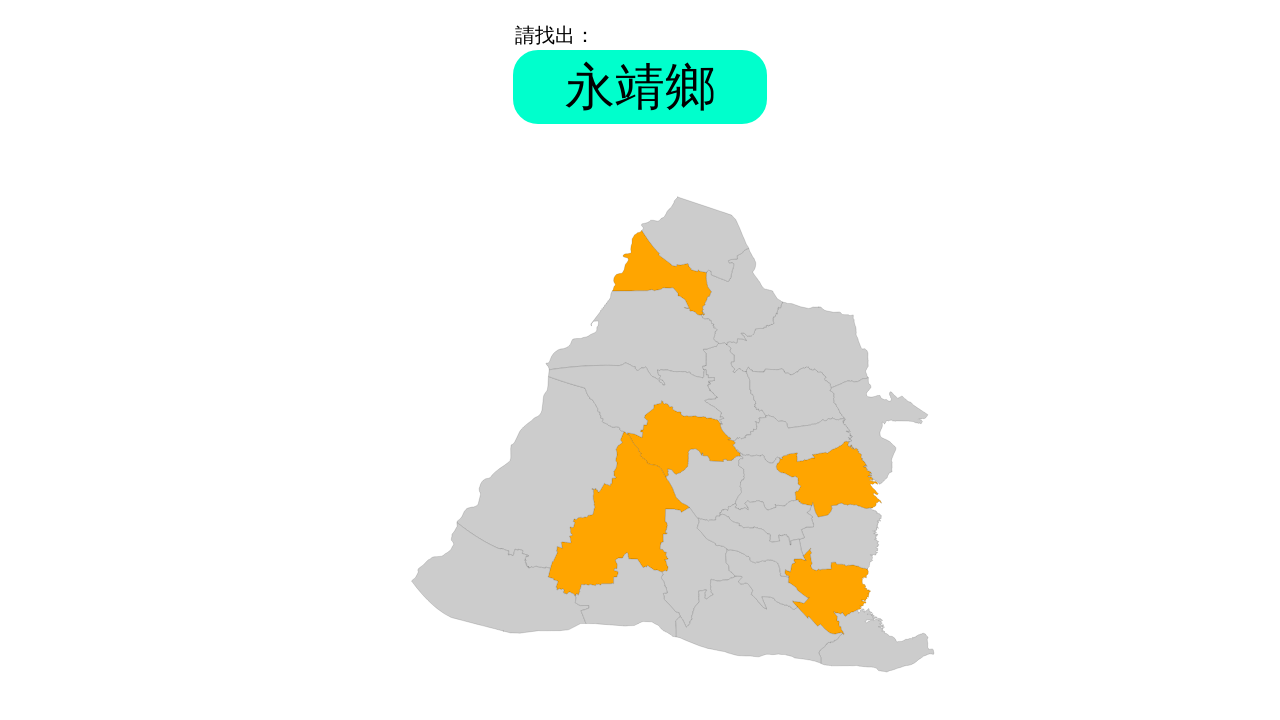

Clicked answer element with ID '永靖鄉' at (767, 522) on #永靖鄉
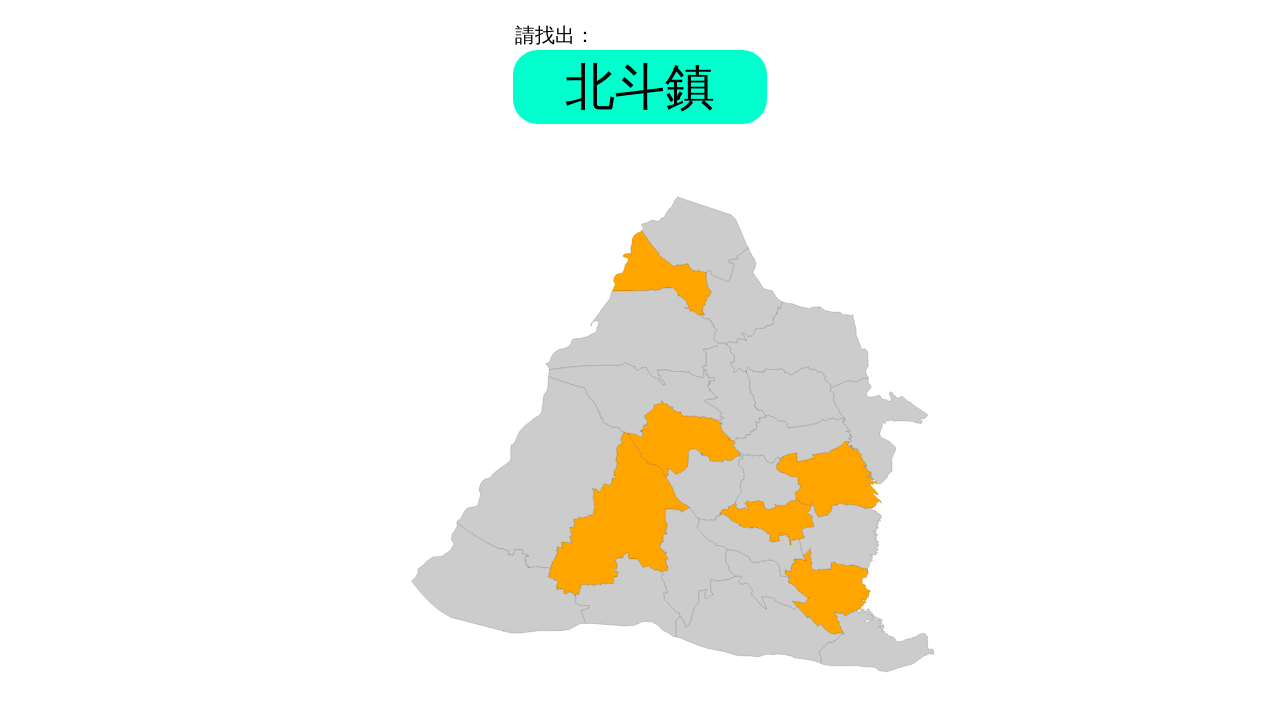

Round 5, Question 7: Waited for problem element to appear
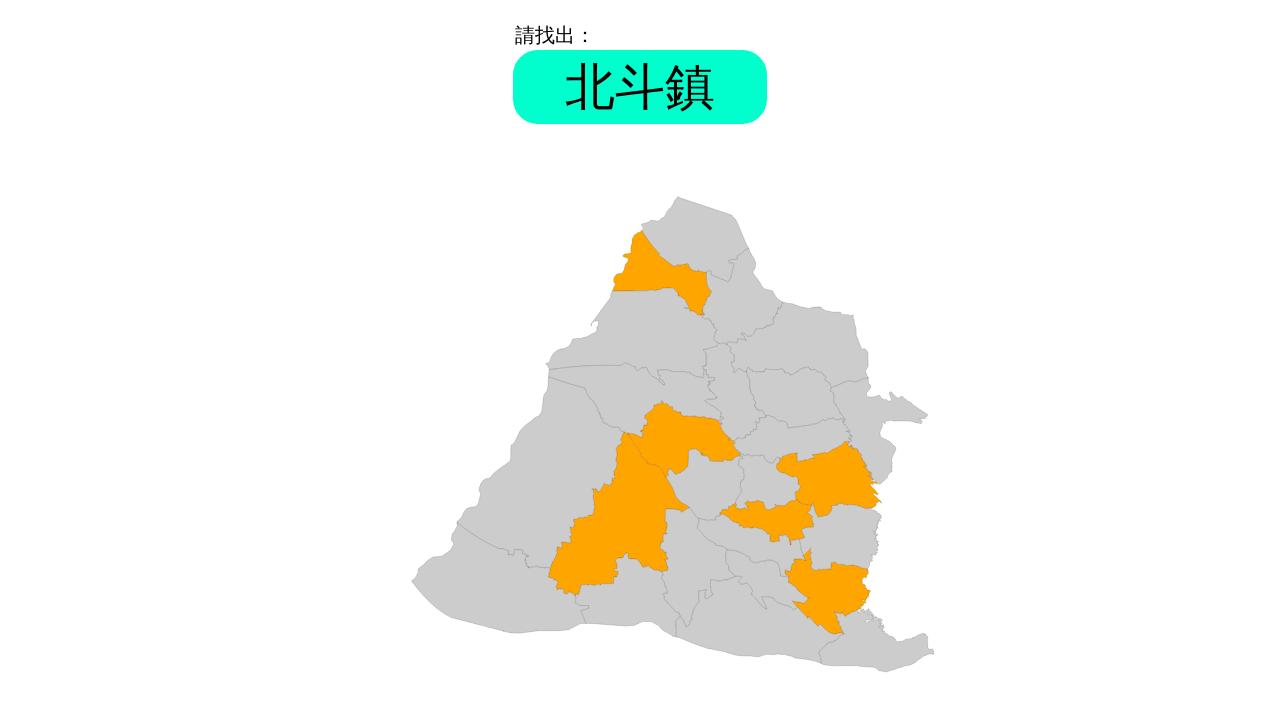

Retrieved problem text: '北斗鎮'
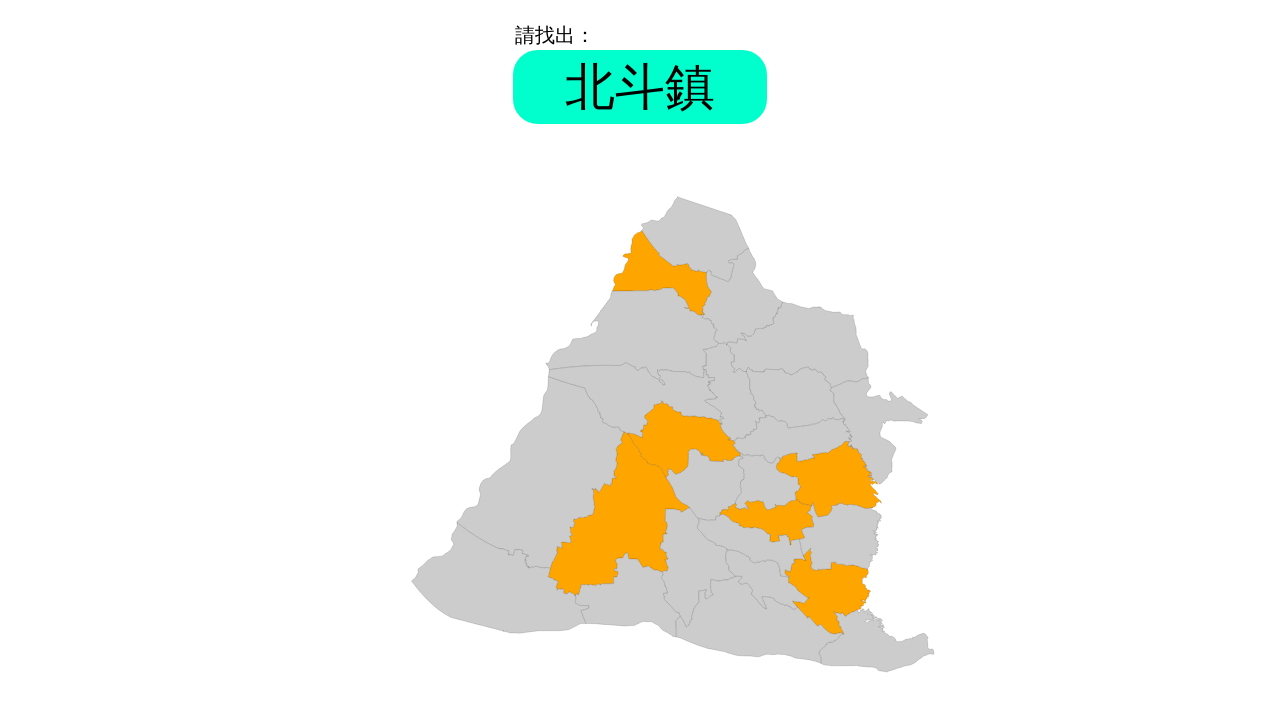

Clicked answer element with ID '北斗鎮' at (767, 579) on #北斗鎮
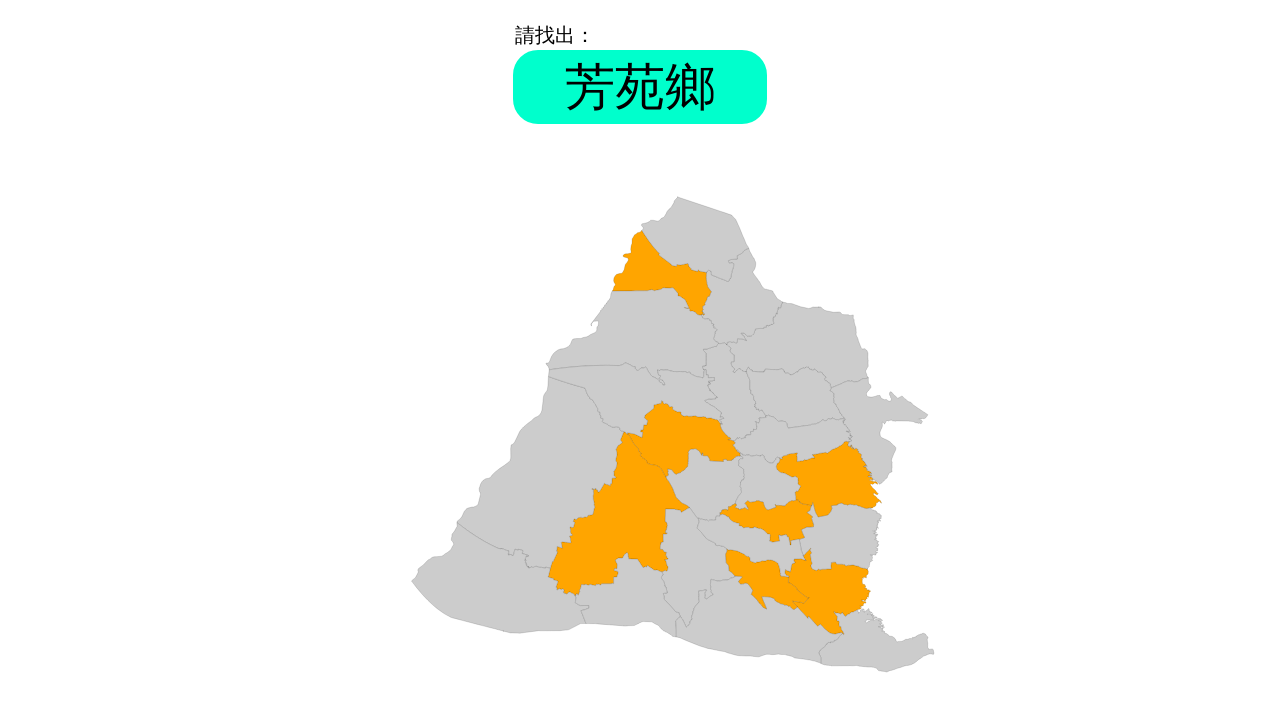

Round 5, Question 8: Waited for problem element to appear
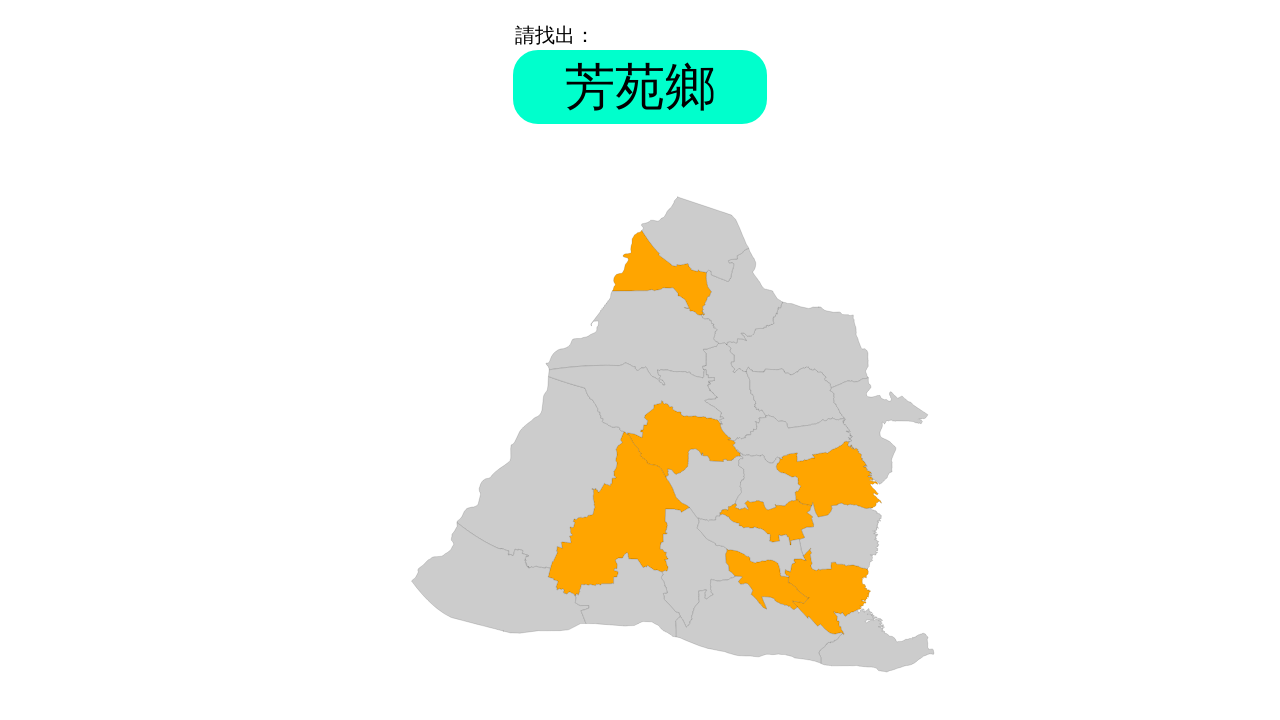

Retrieved problem text: '芳苑鄉'
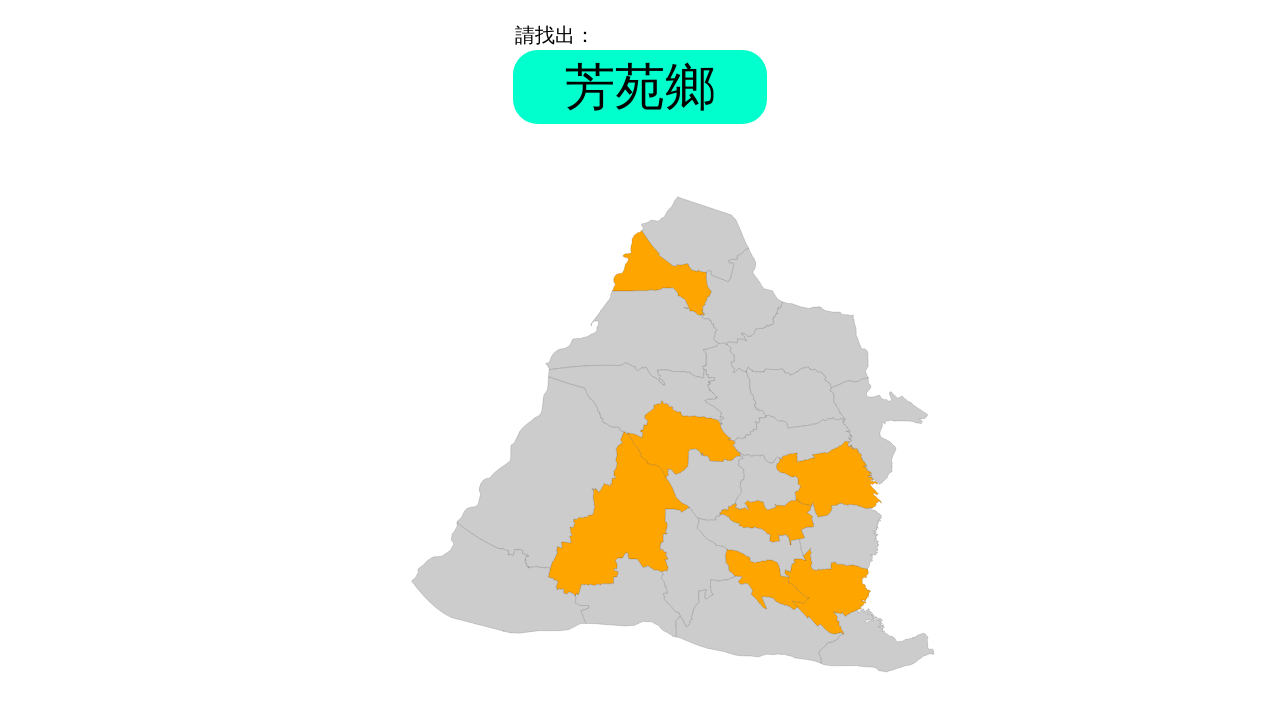

Clicked answer element with ID '芳苑鄉' at (540, 472) on #芳苑鄉
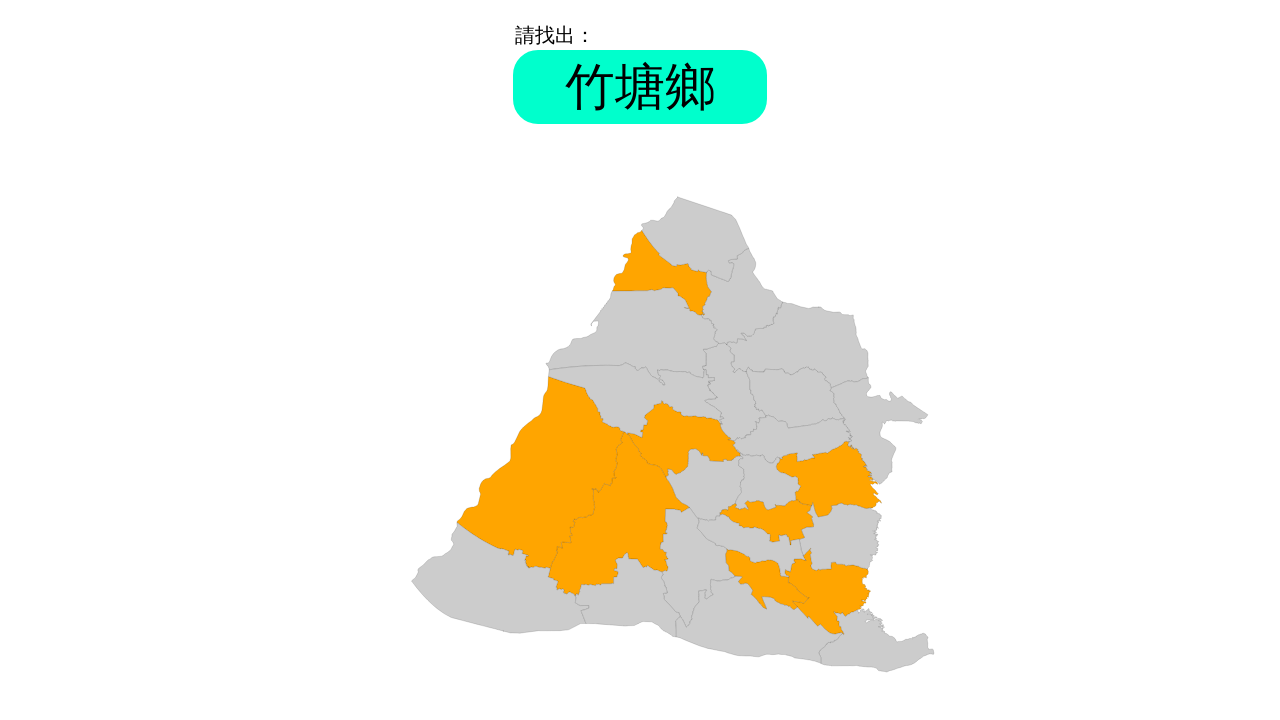

Round 5, Question 9: Waited for problem element to appear
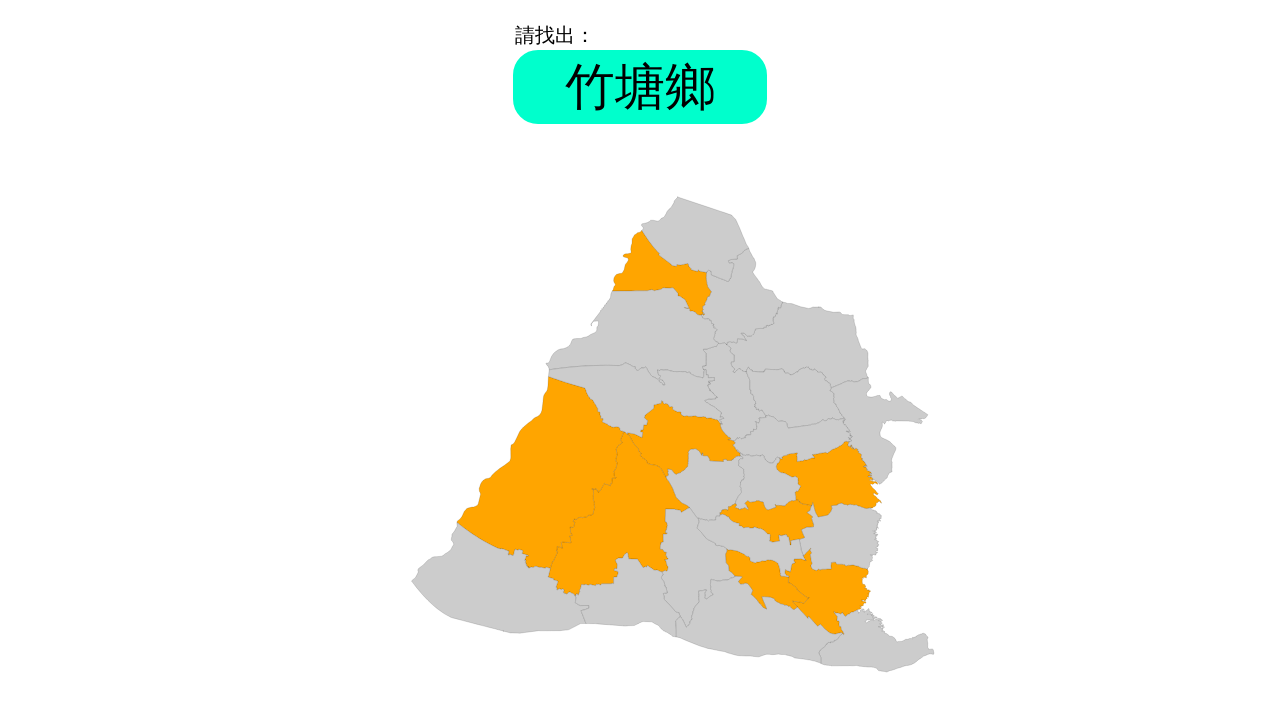

Retrieved problem text: '竹塘鄉'
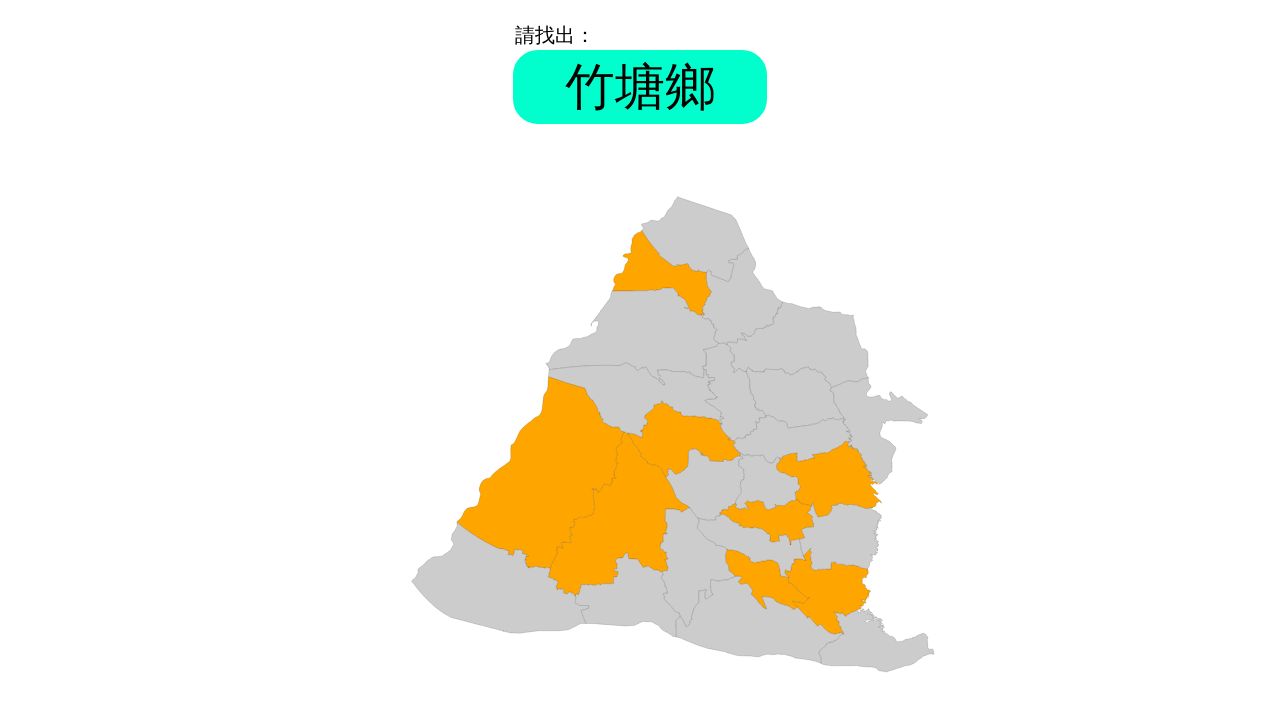

Clicked answer element with ID '竹塘鄉' at (628, 595) on #竹塘鄉
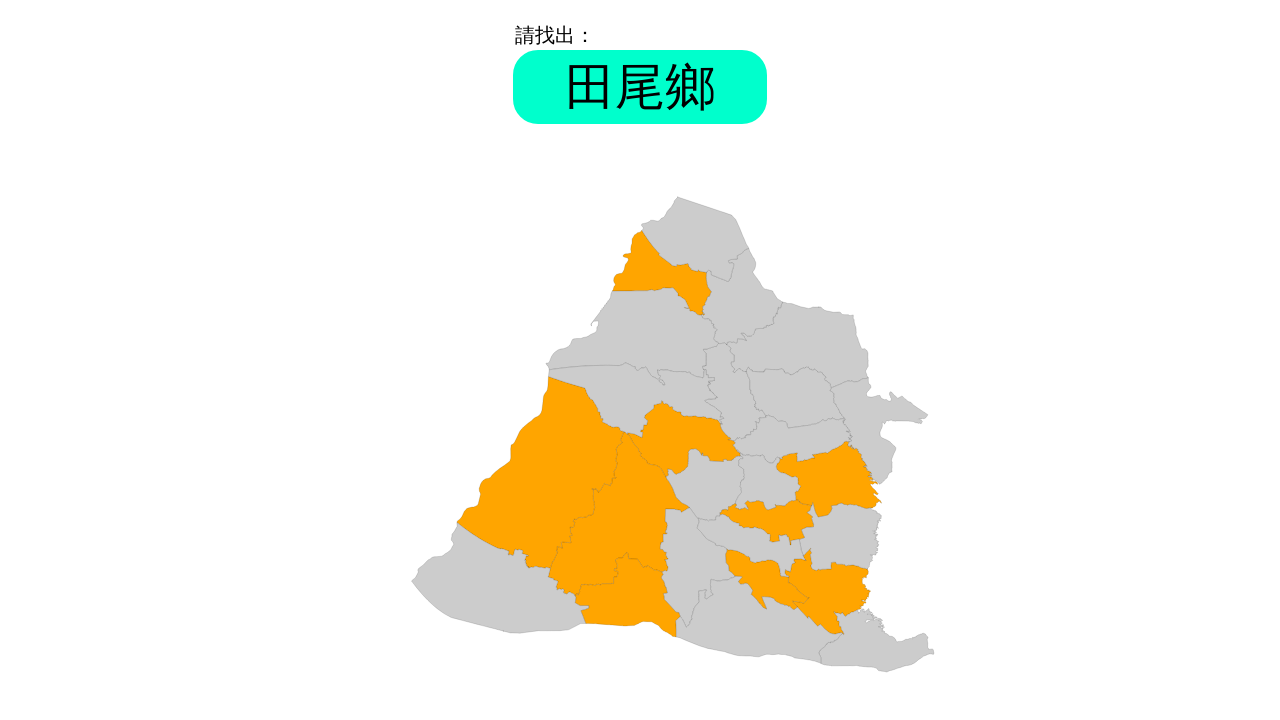

Round 5, Question 10: Waited for problem element to appear
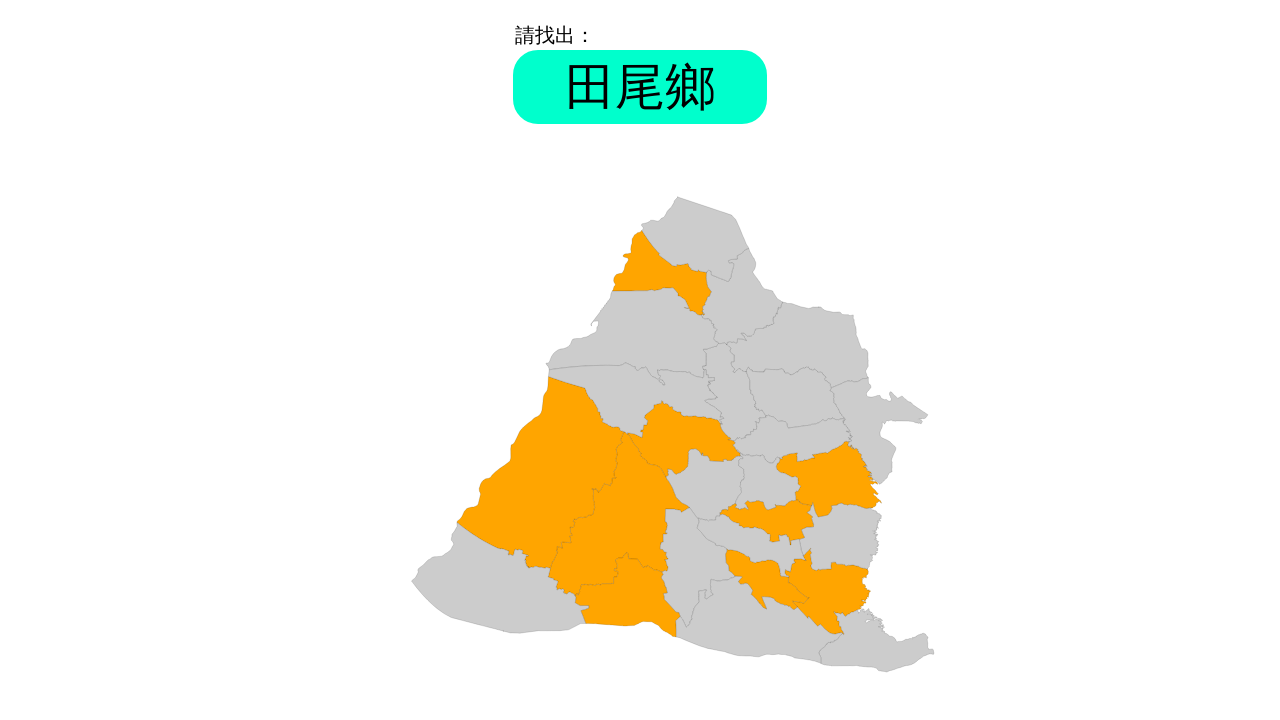

Retrieved problem text: '田尾鄉'
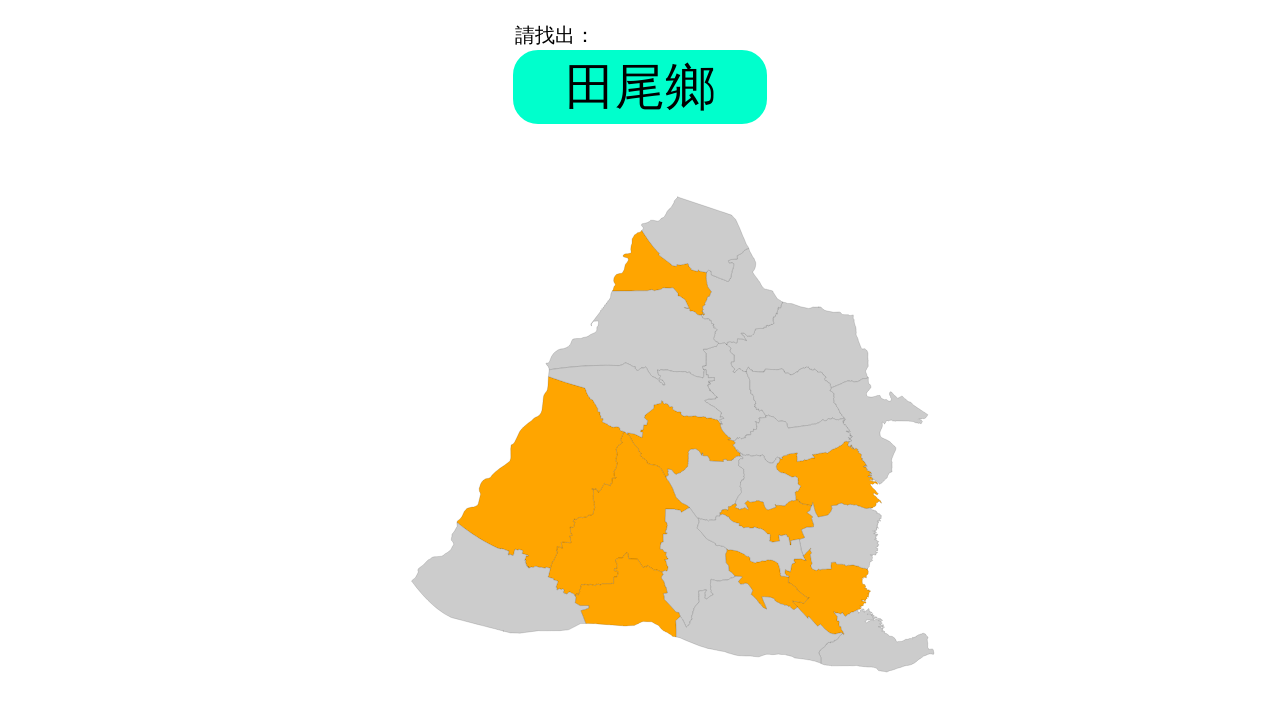

Clicked answer element with ID '田尾鄉' at (752, 546) on #田尾鄉
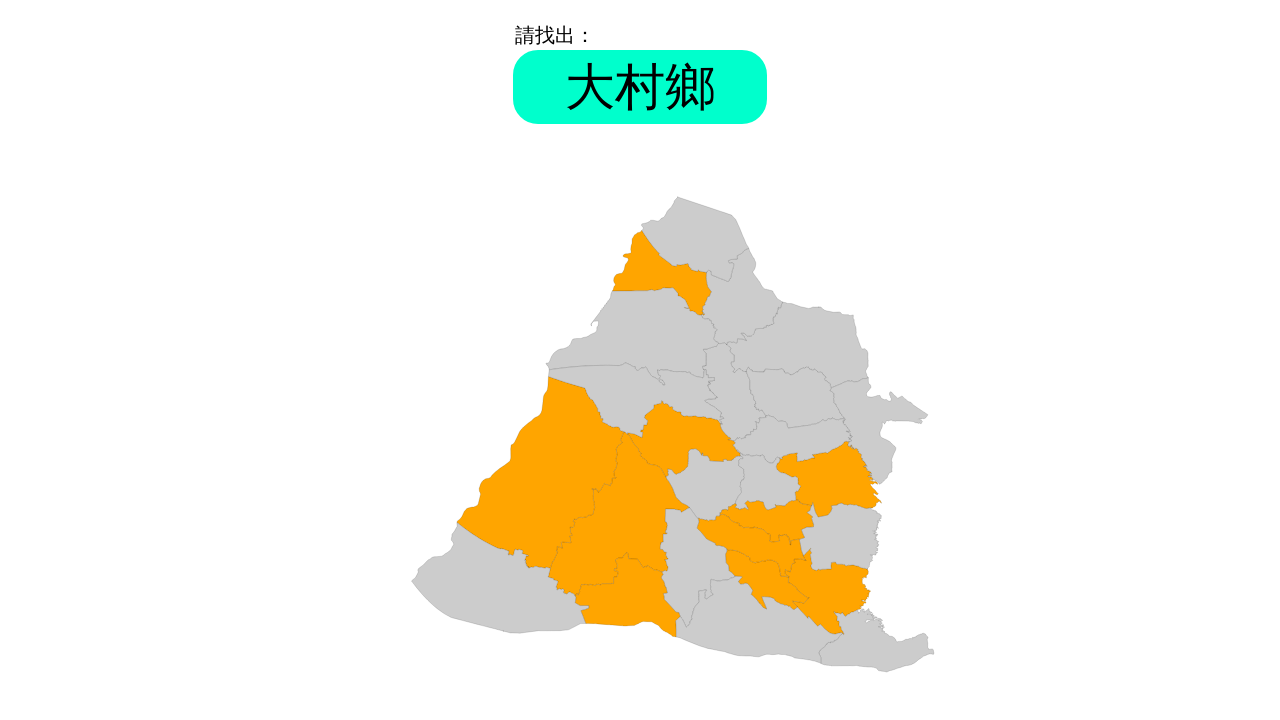

Round 5, Question 11: Waited for problem element to appear
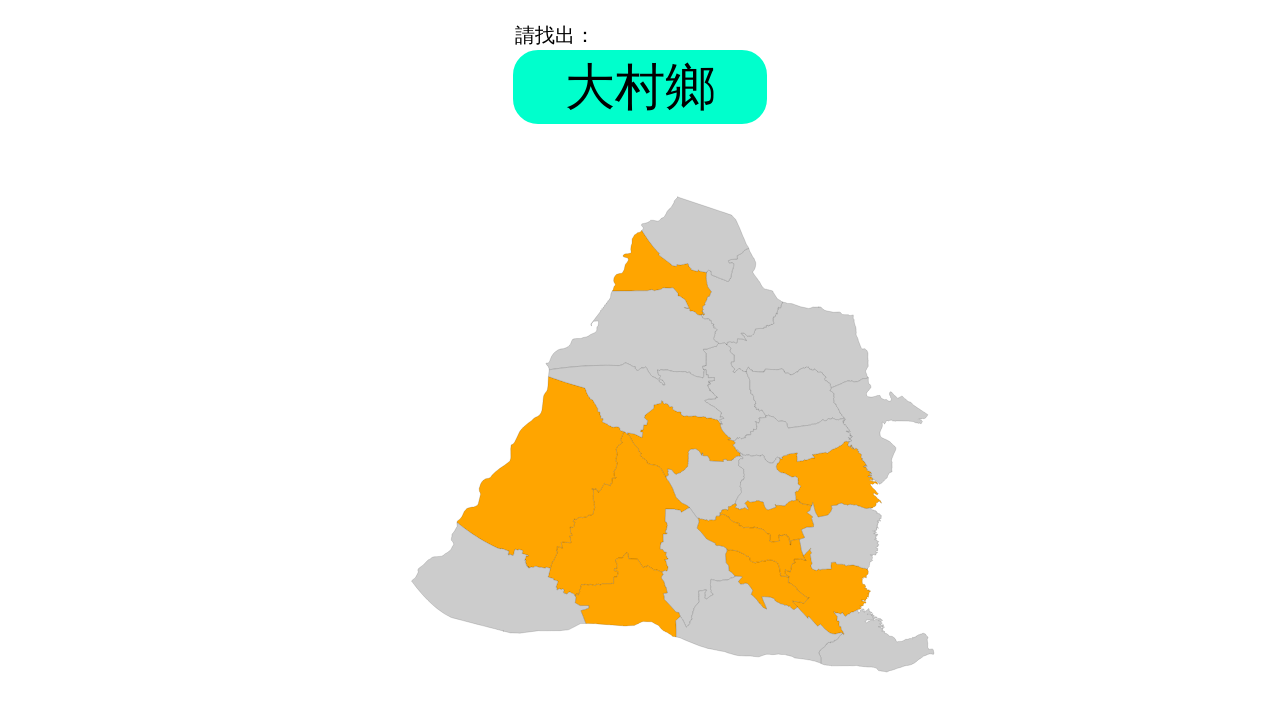

Retrieved problem text: '大村鄉'
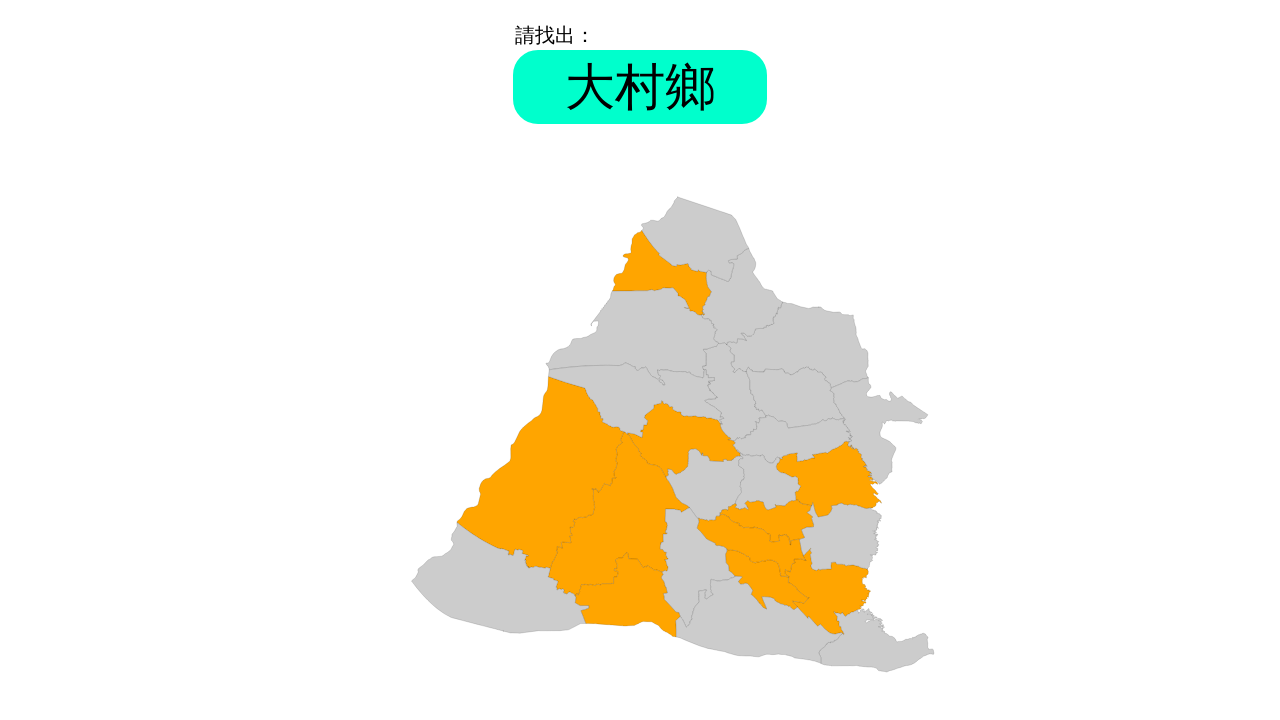

Clicked answer element with ID '大村鄉' at (792, 439) on #大村鄉
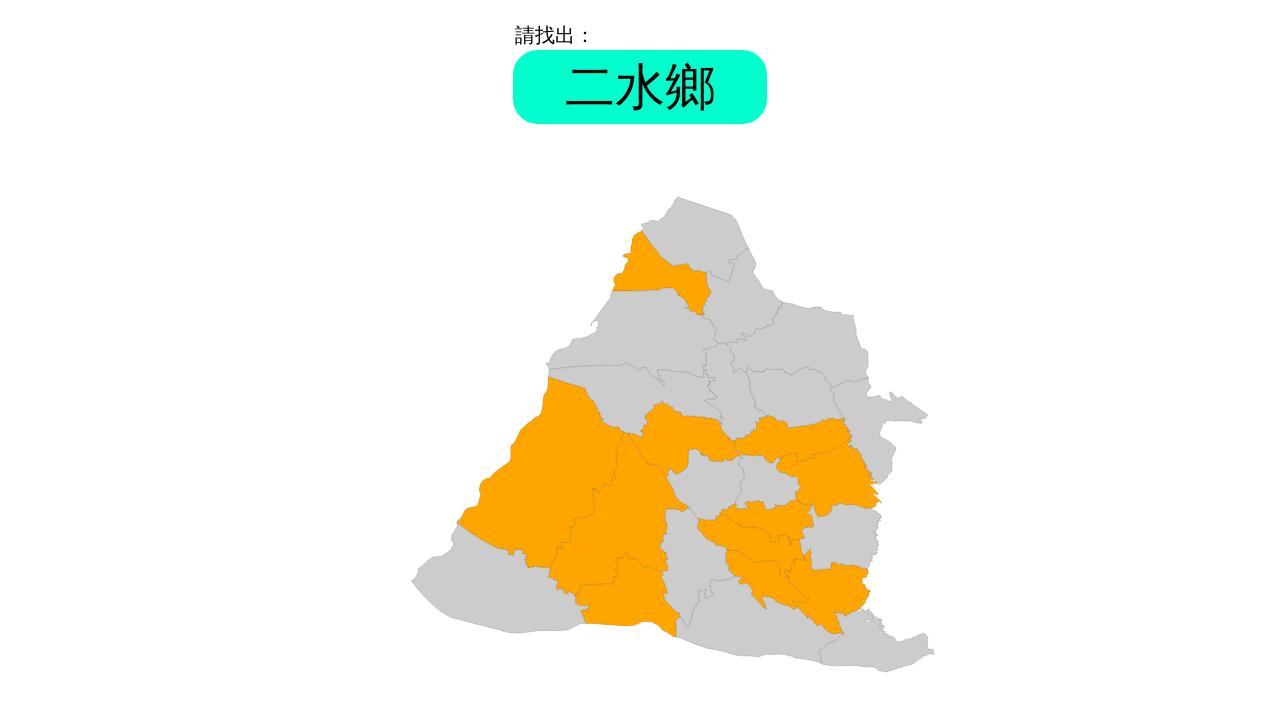

Round 5, Question 12: Waited for problem element to appear
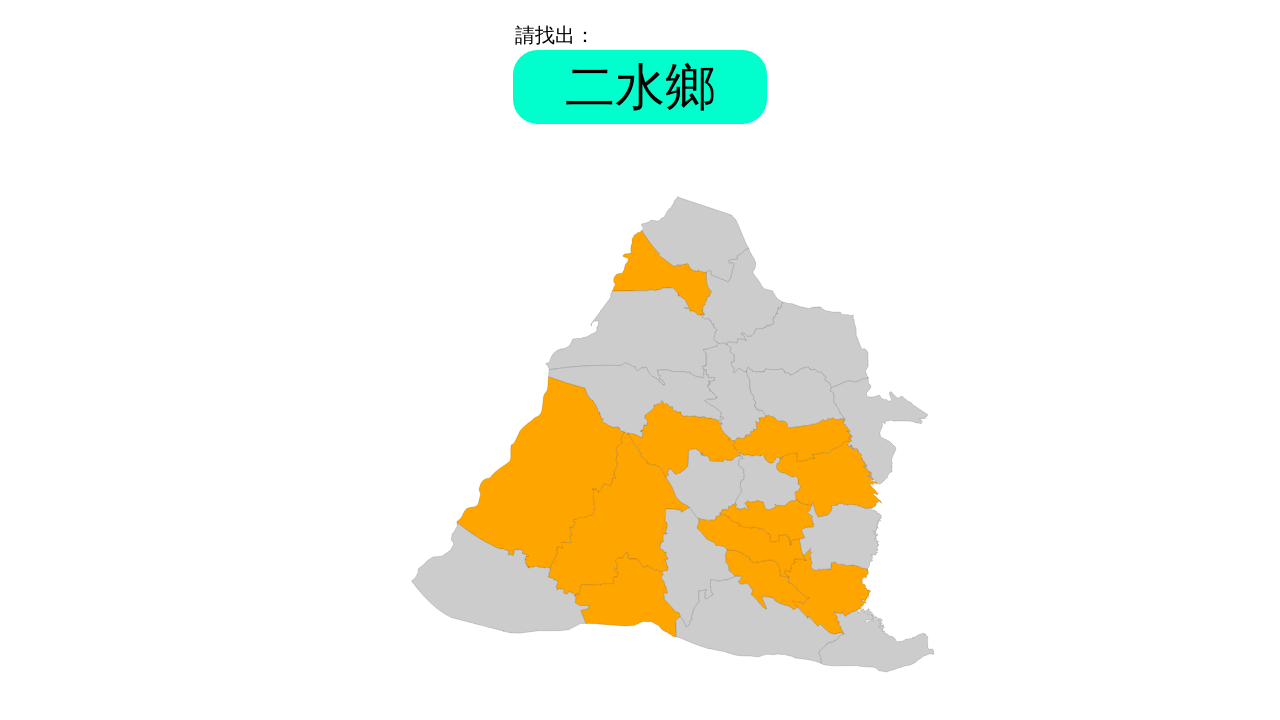

Retrieved problem text: '二水鄉'
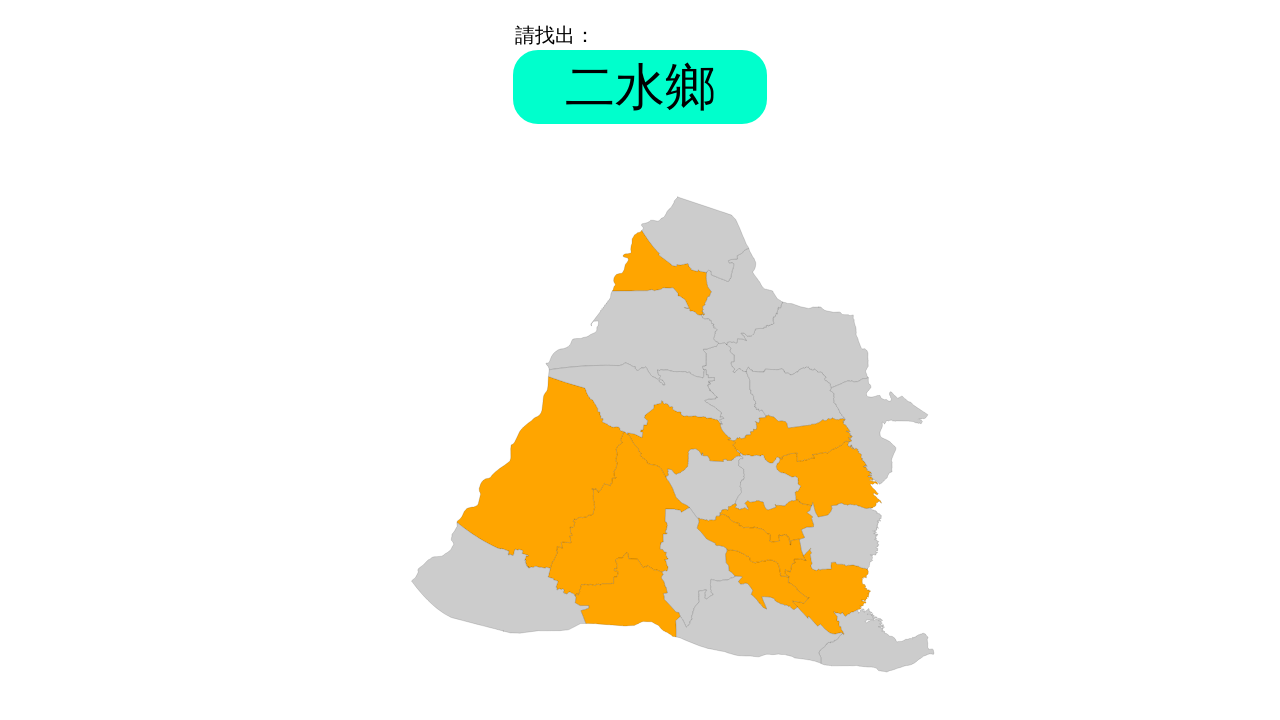

Clicked answer element with ID '二水鄉' at (876, 640) on #二水鄉
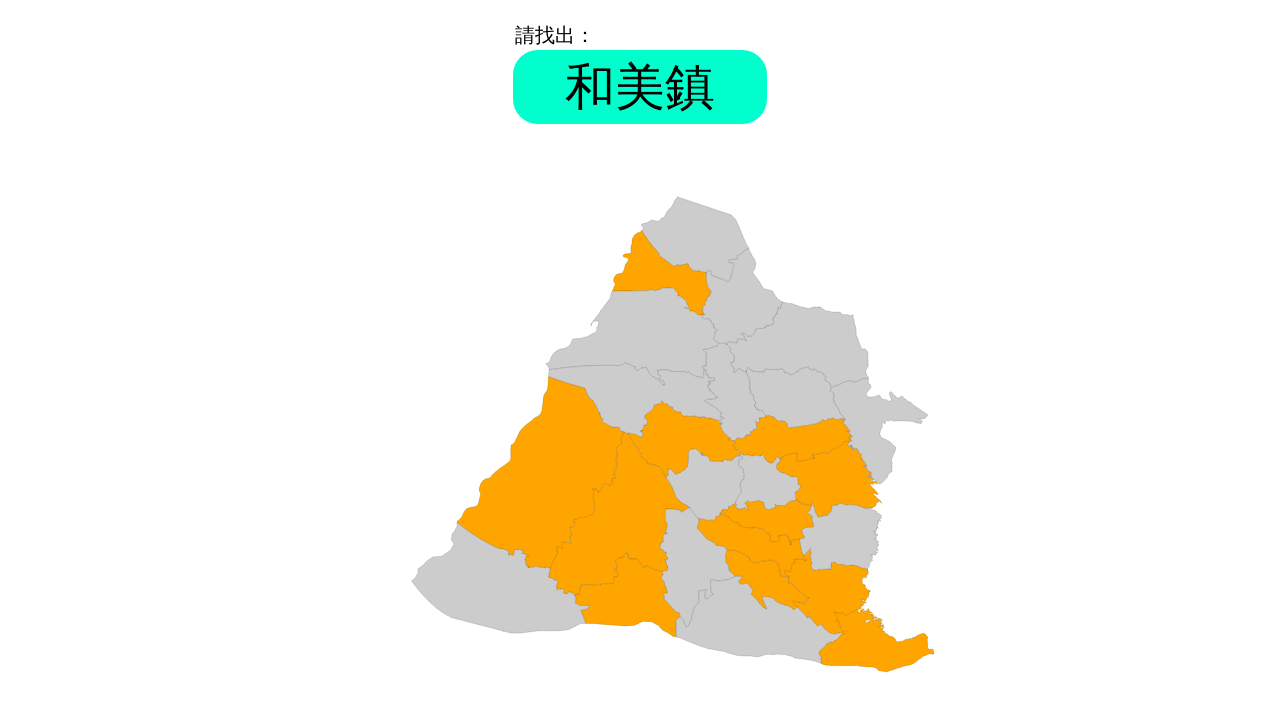

Round 5, Question 13: Waited for problem element to appear
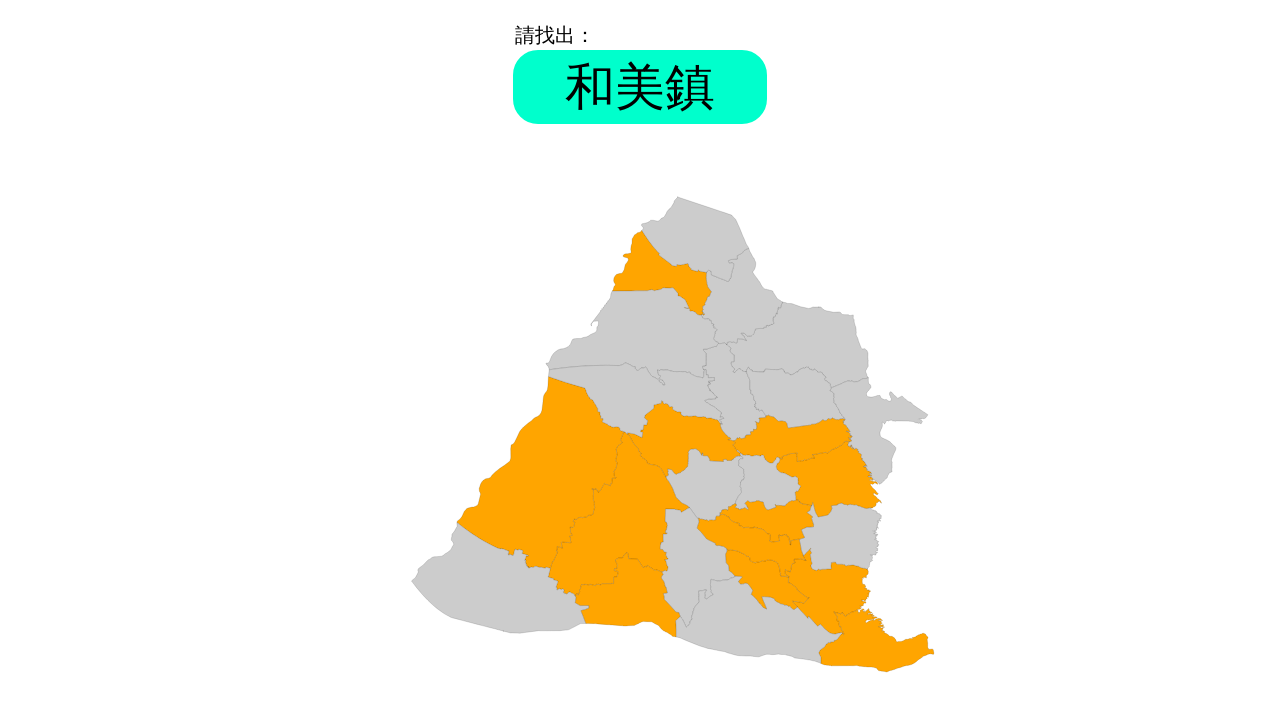

Retrieved problem text: '和美鎮'
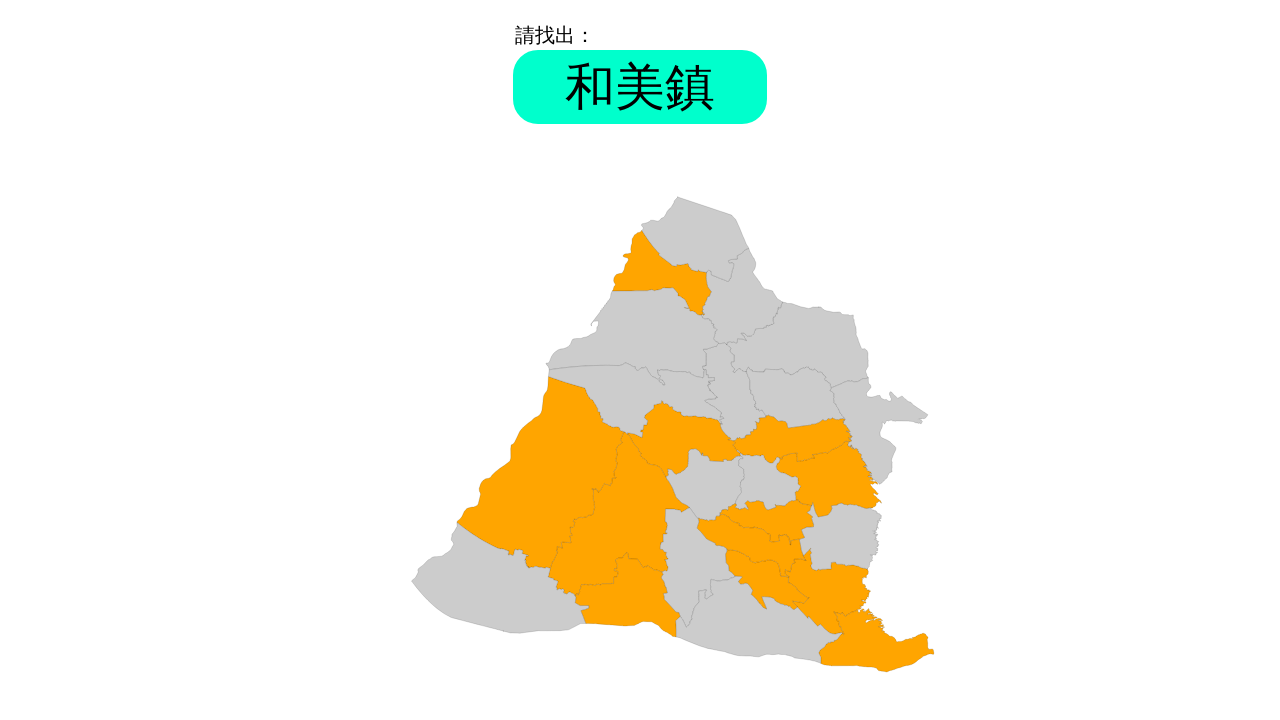

Clicked answer element with ID '和美鎮' at (742, 296) on #和美鎮
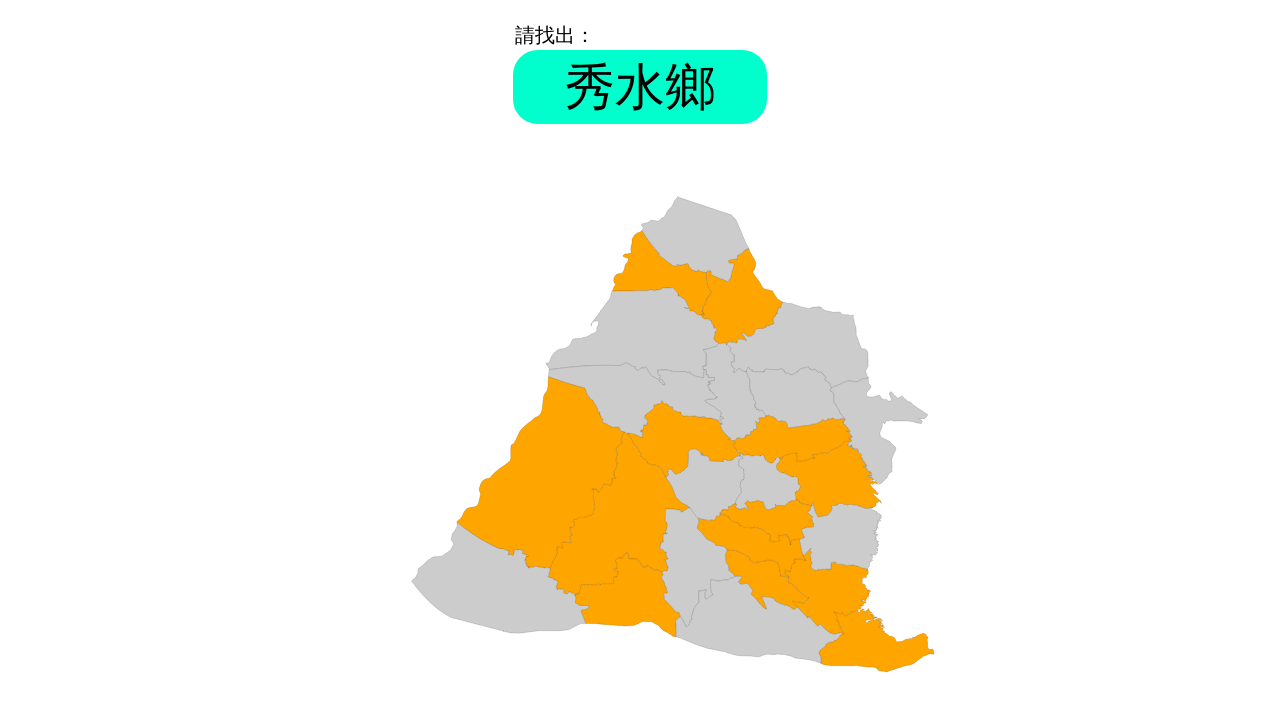

Round 5, Question 14: Waited for problem element to appear
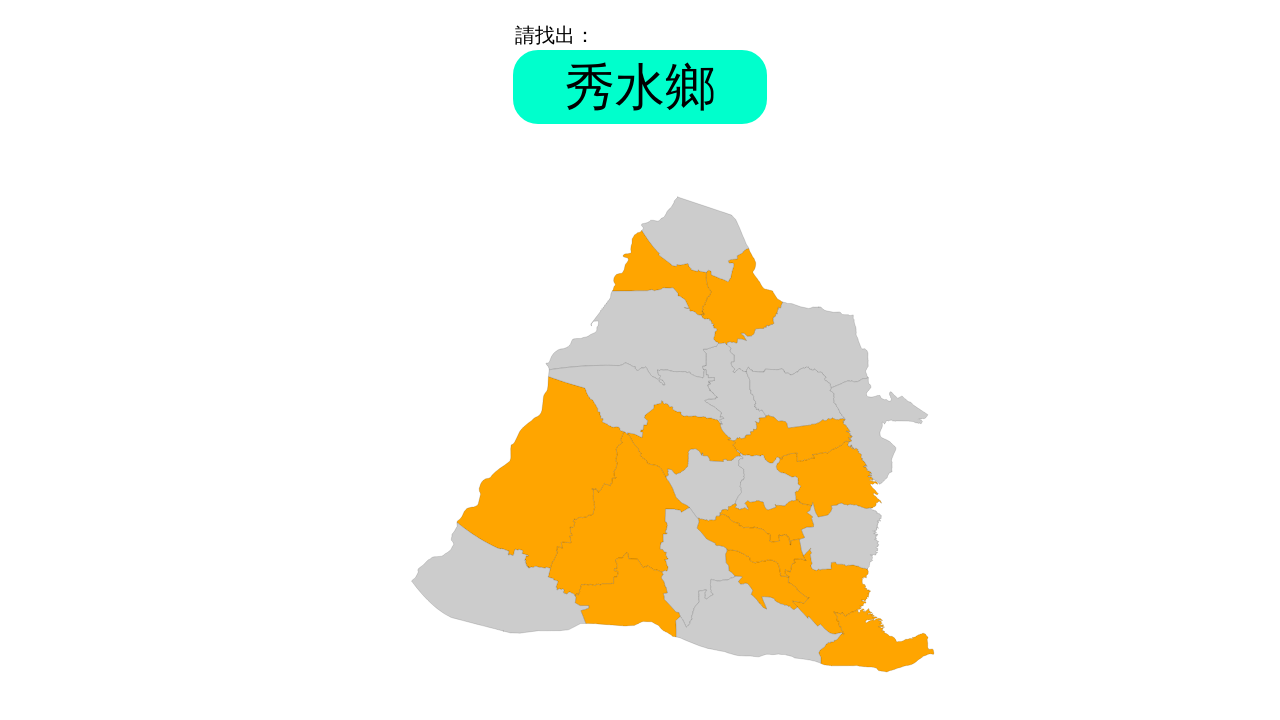

Retrieved problem text: '秀水鄉'
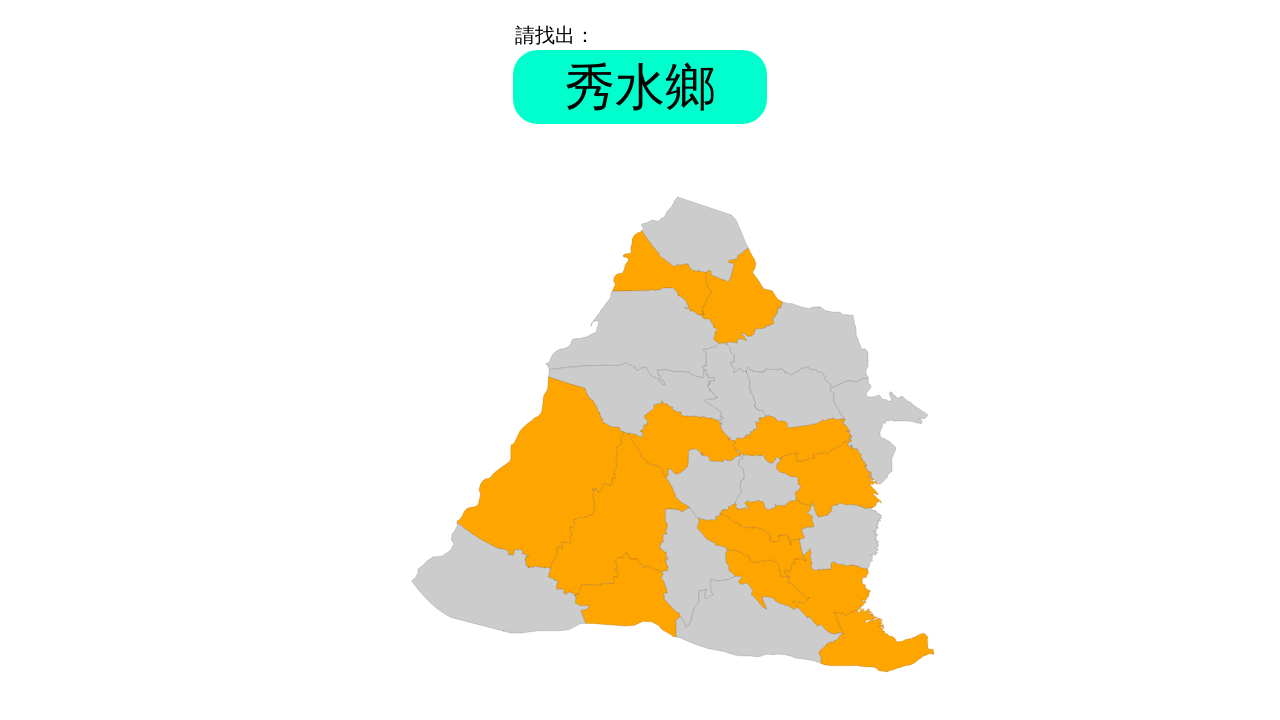

Clicked answer element with ID '秀水鄉' at (734, 392) on #秀水鄉
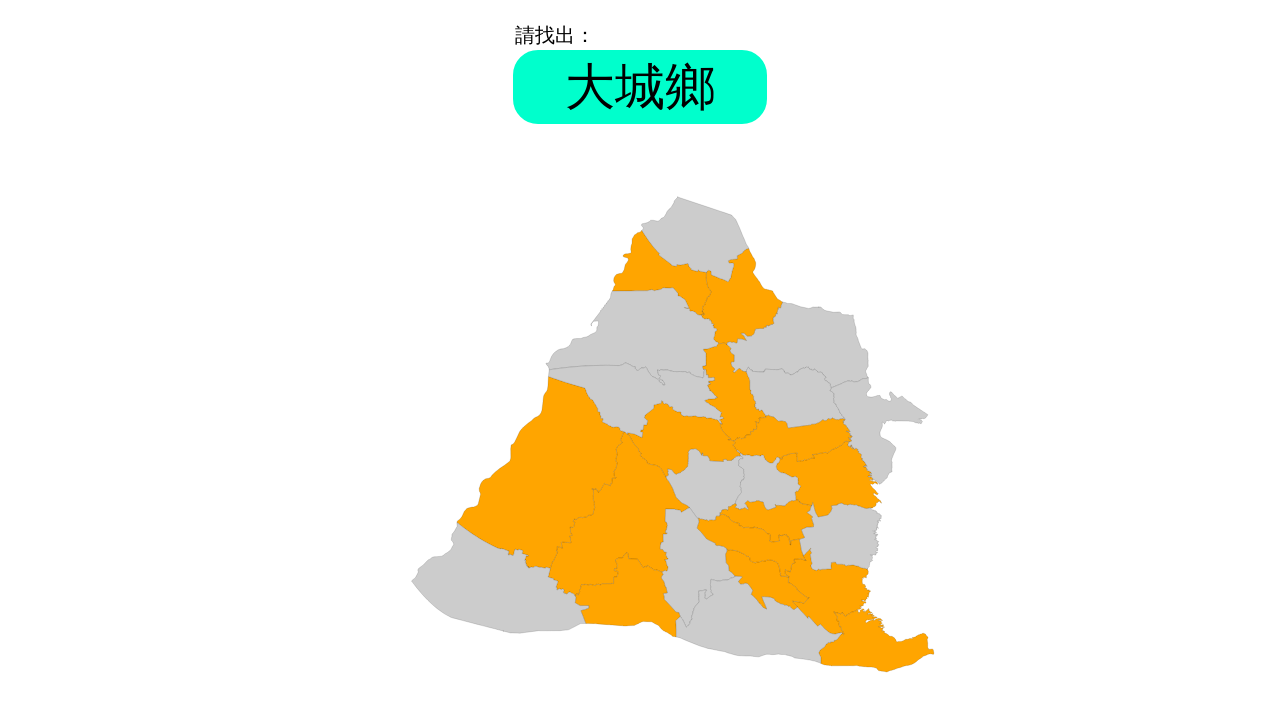

Round 5, Question 15: Waited for problem element to appear
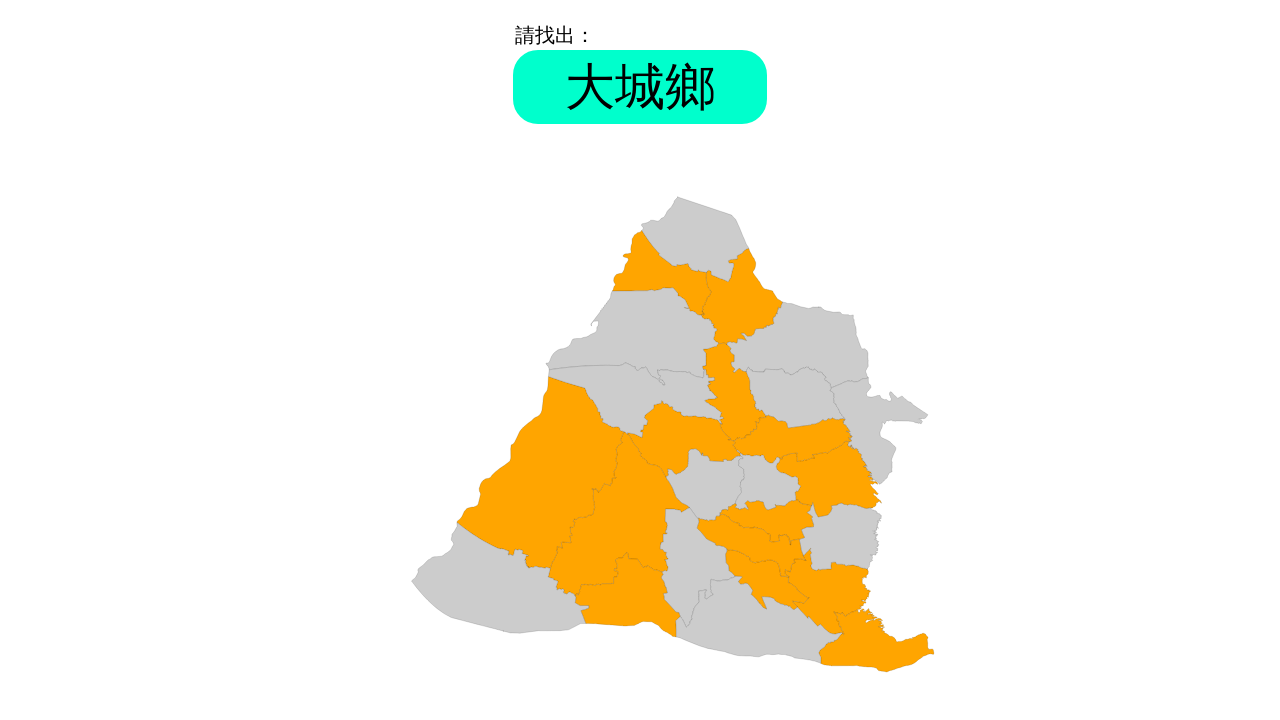

Retrieved problem text: '大城鄉'
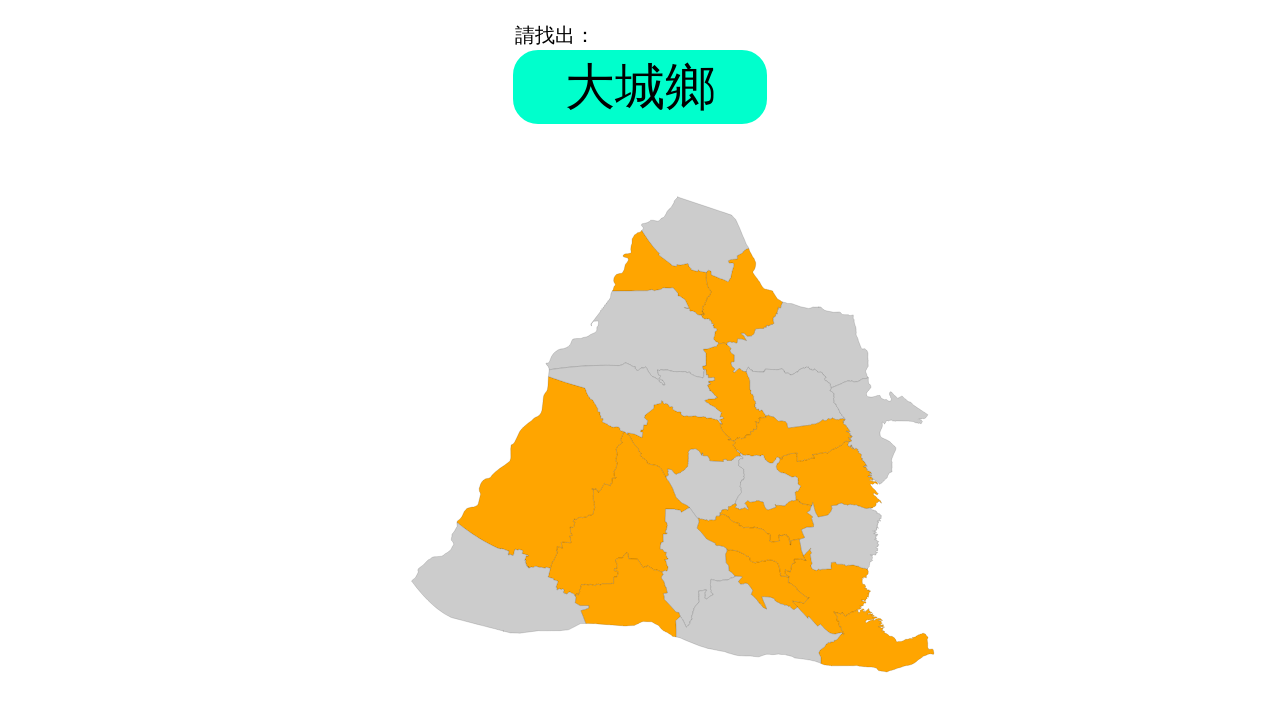

Clicked answer element with ID '大城鄉' at (500, 578) on #大城鄉
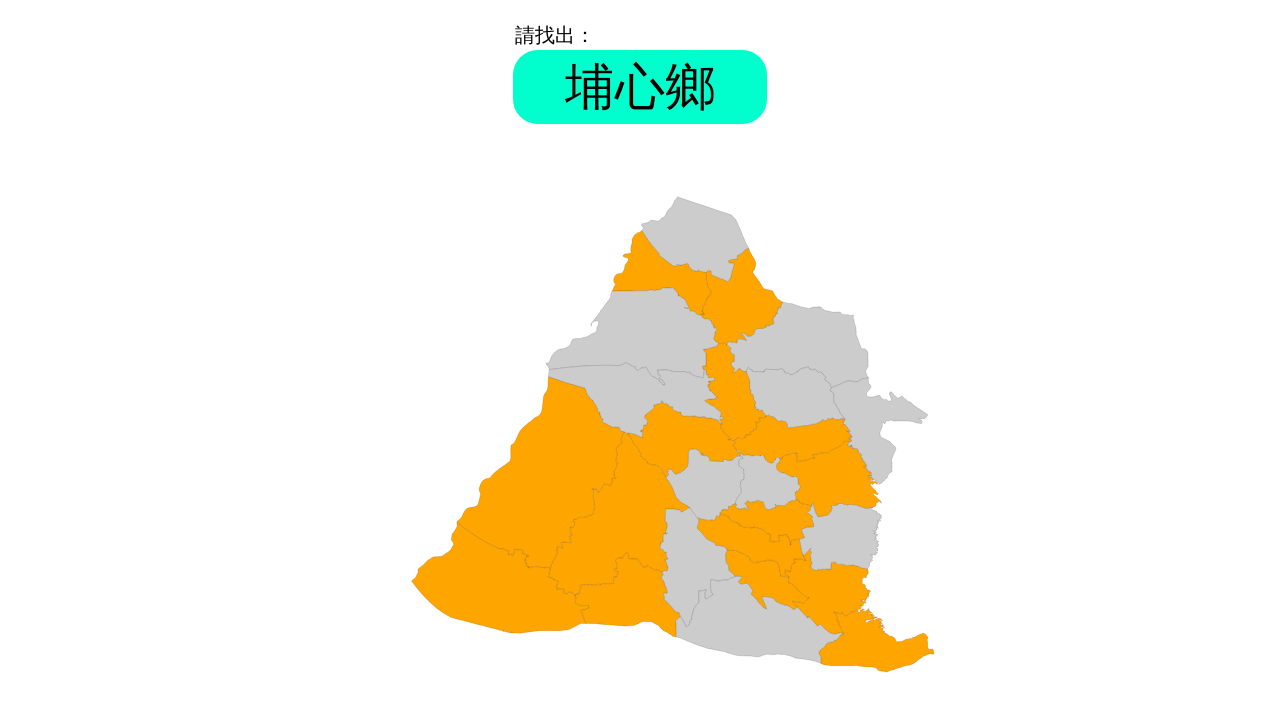

Round 5, Question 16: Waited for problem element to appear
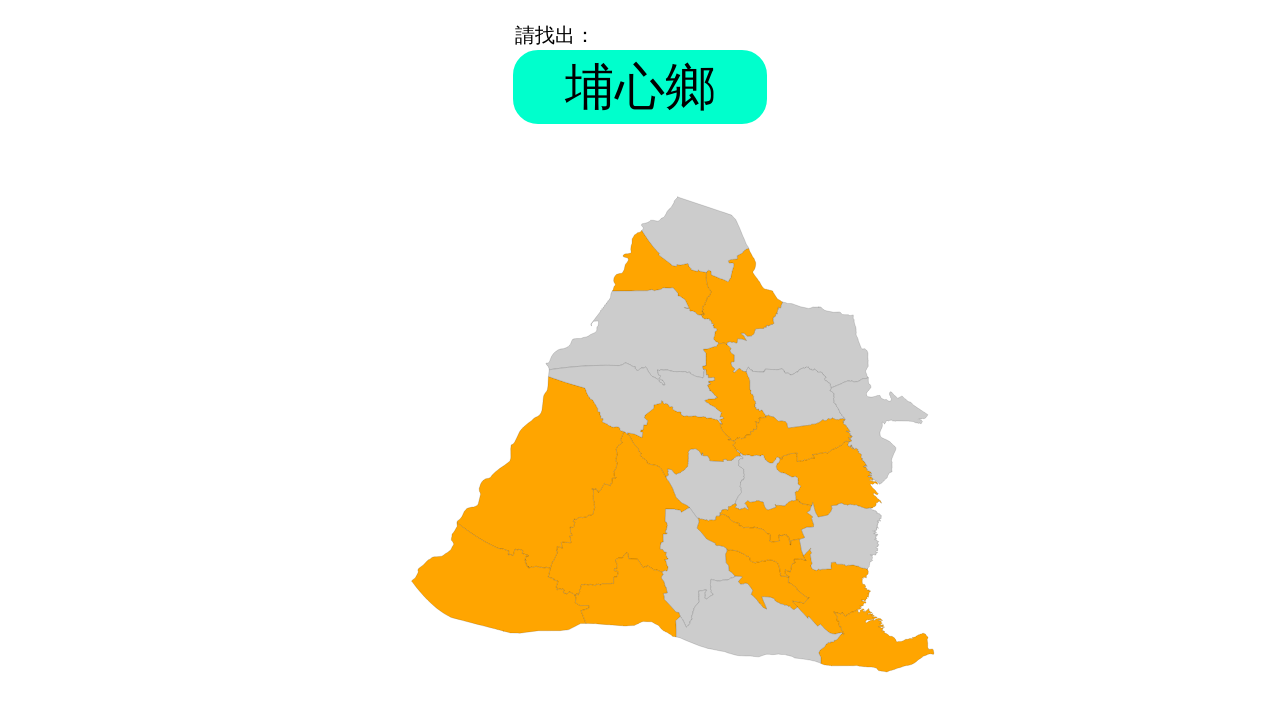

Retrieved problem text: '埔心鄉'
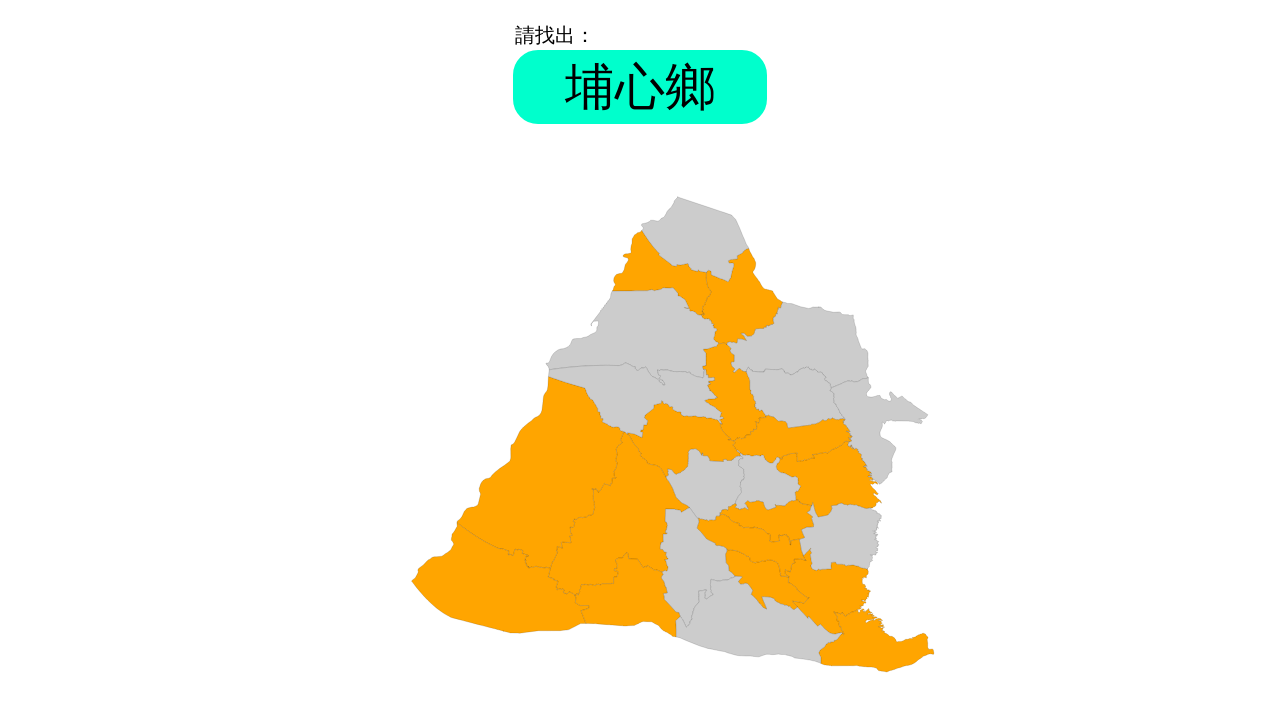

Clicked answer element with ID '埔心鄉' at (768, 480) on #埔心鄉
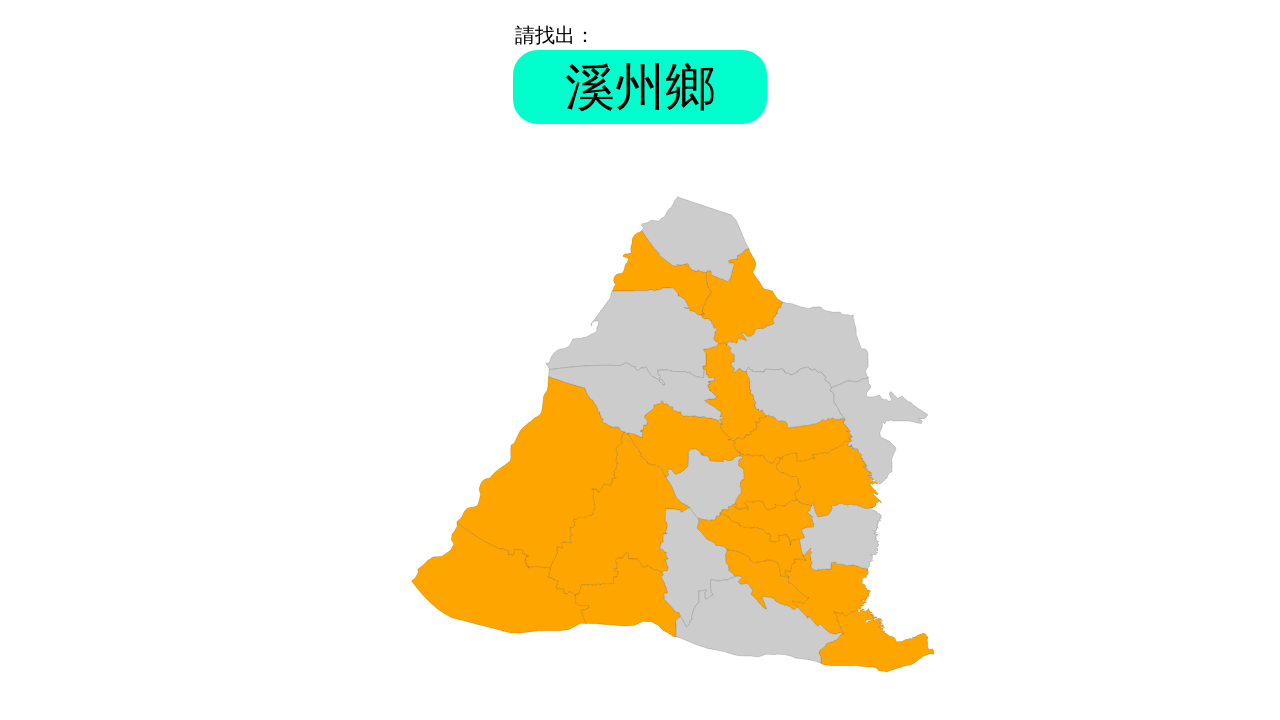

Round 5, Question 17: Waited for problem element to appear
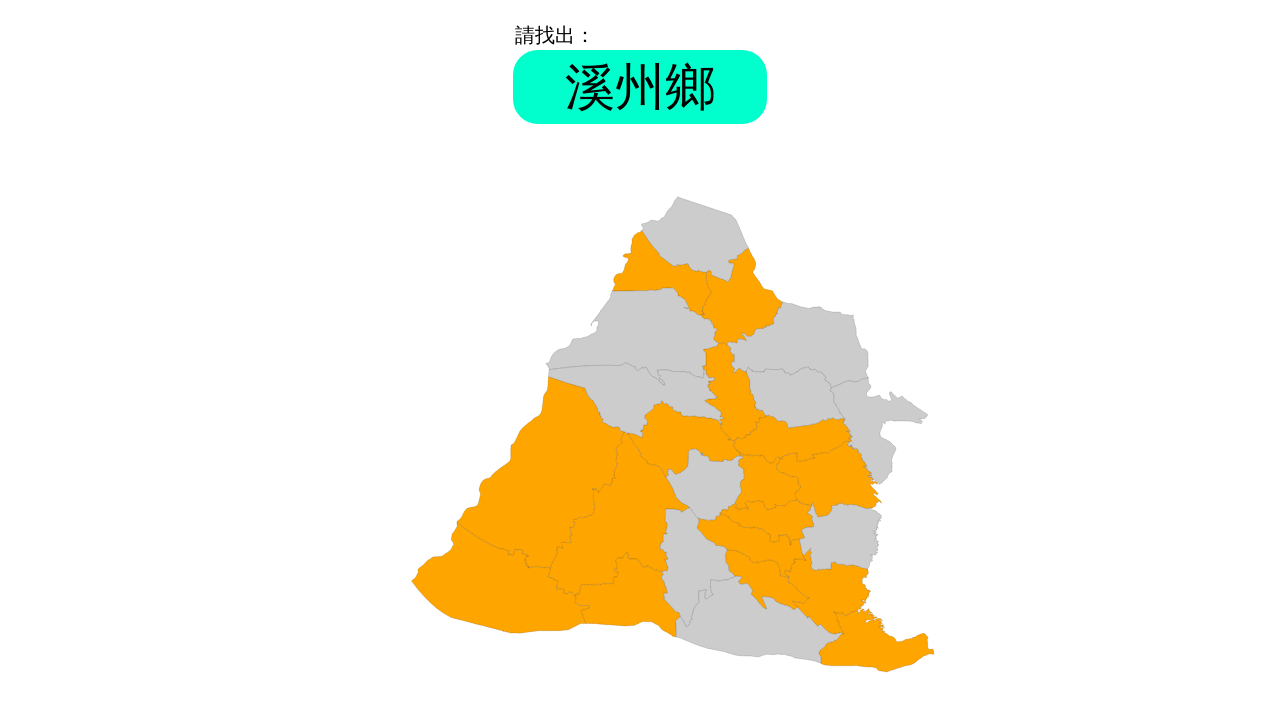

Retrieved problem text: '溪州鄉'
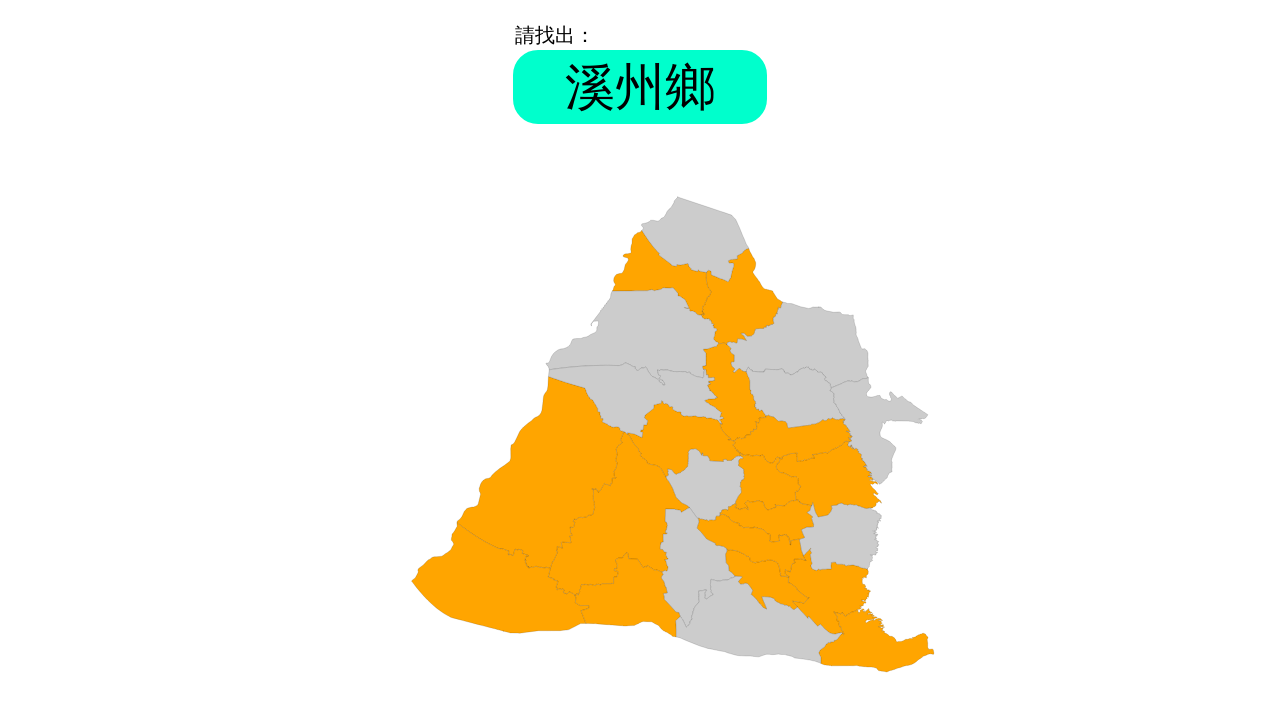

Clicked answer element with ID '溪州鄉' at (759, 620) on #溪州鄉
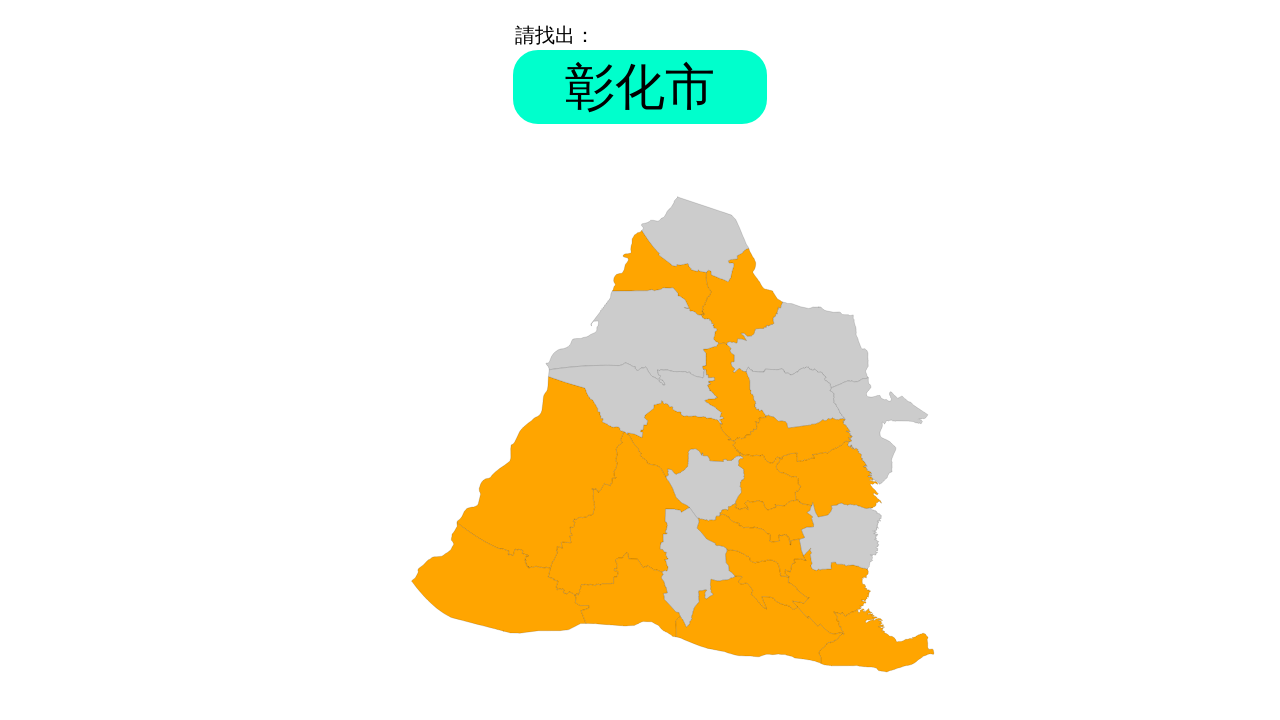

Round 5, Question 18: Waited for problem element to appear
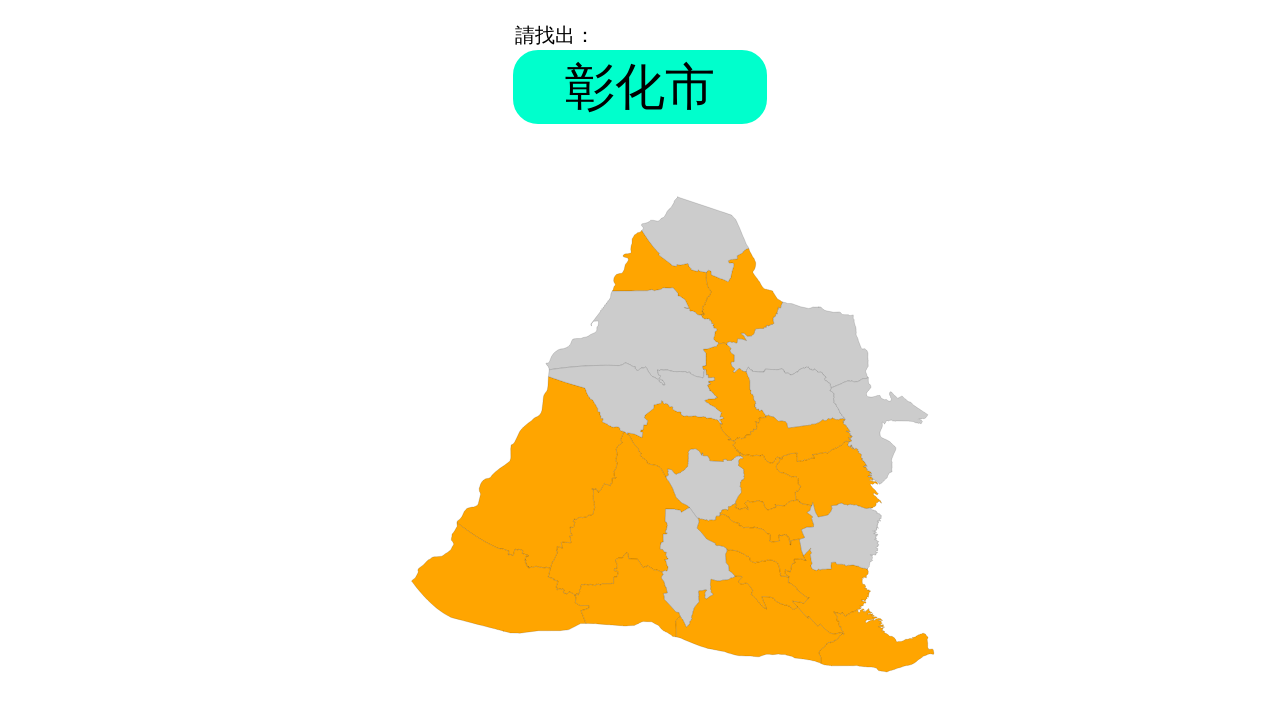

Retrieved problem text: '彰化市'
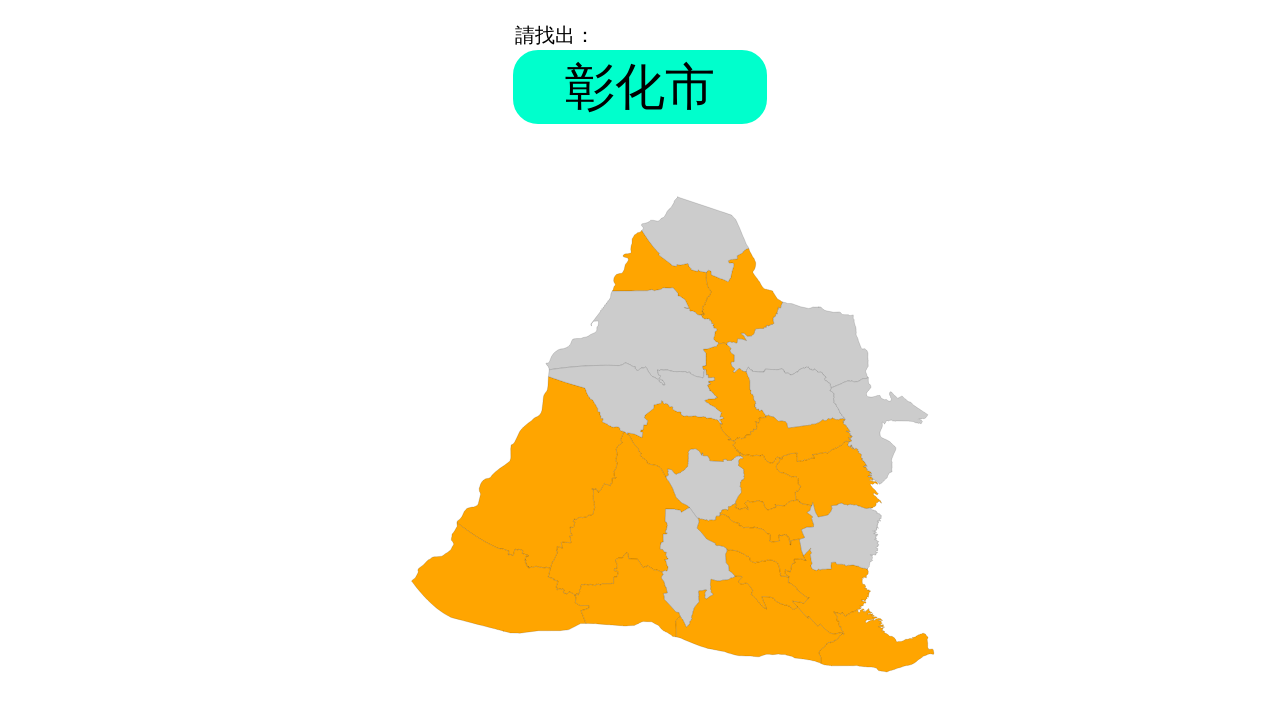

Clicked answer element with ID '彰化市' at (797, 345) on #彰化市
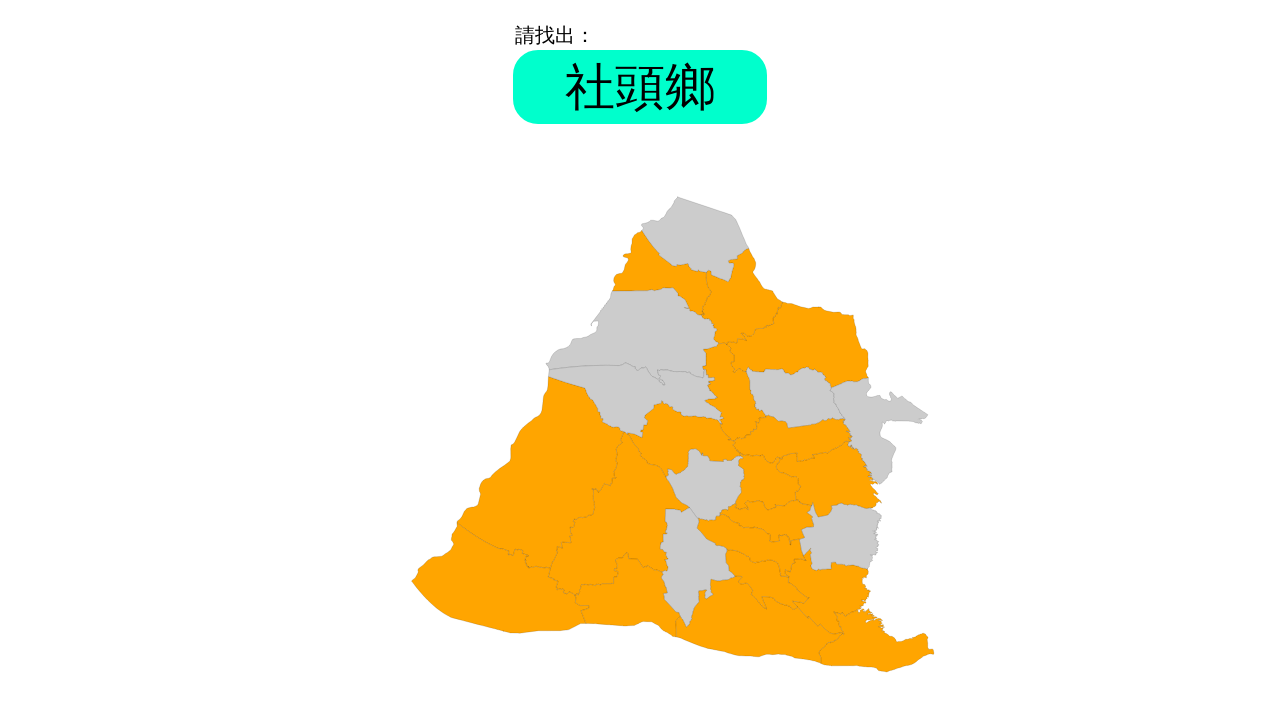

Round 5, Question 19: Waited for problem element to appear
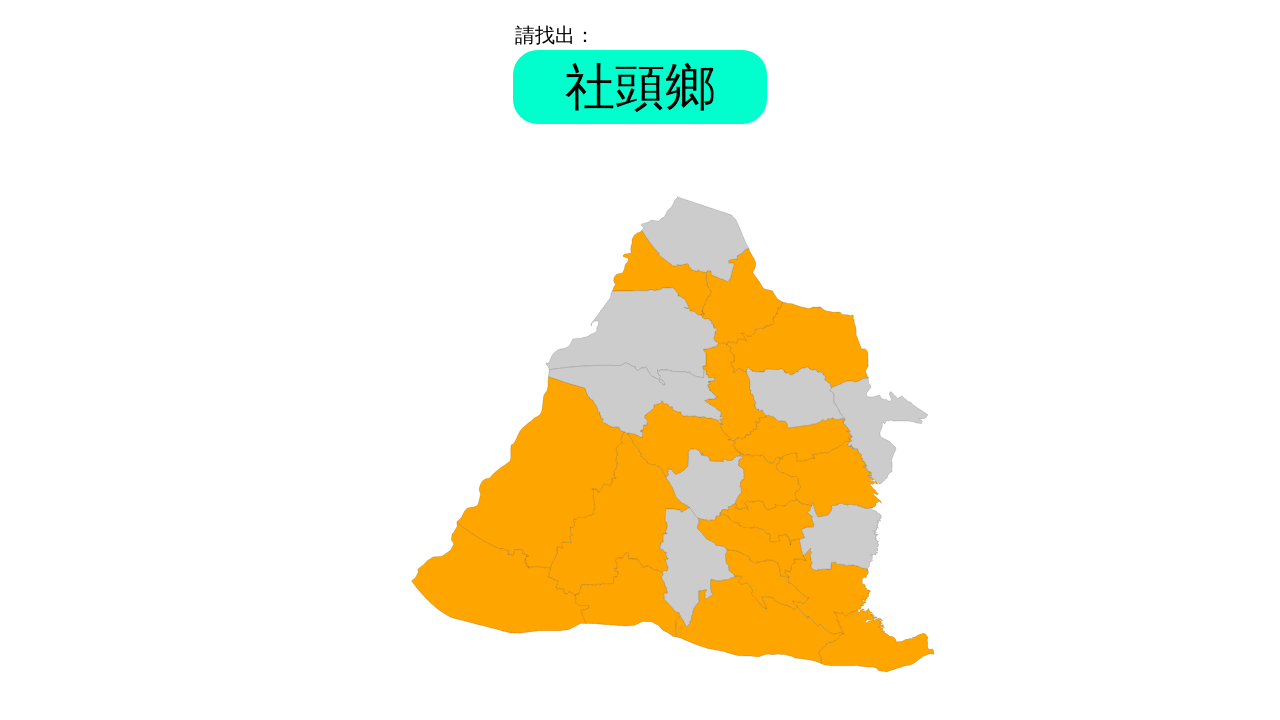

Retrieved problem text: '社頭鄉'
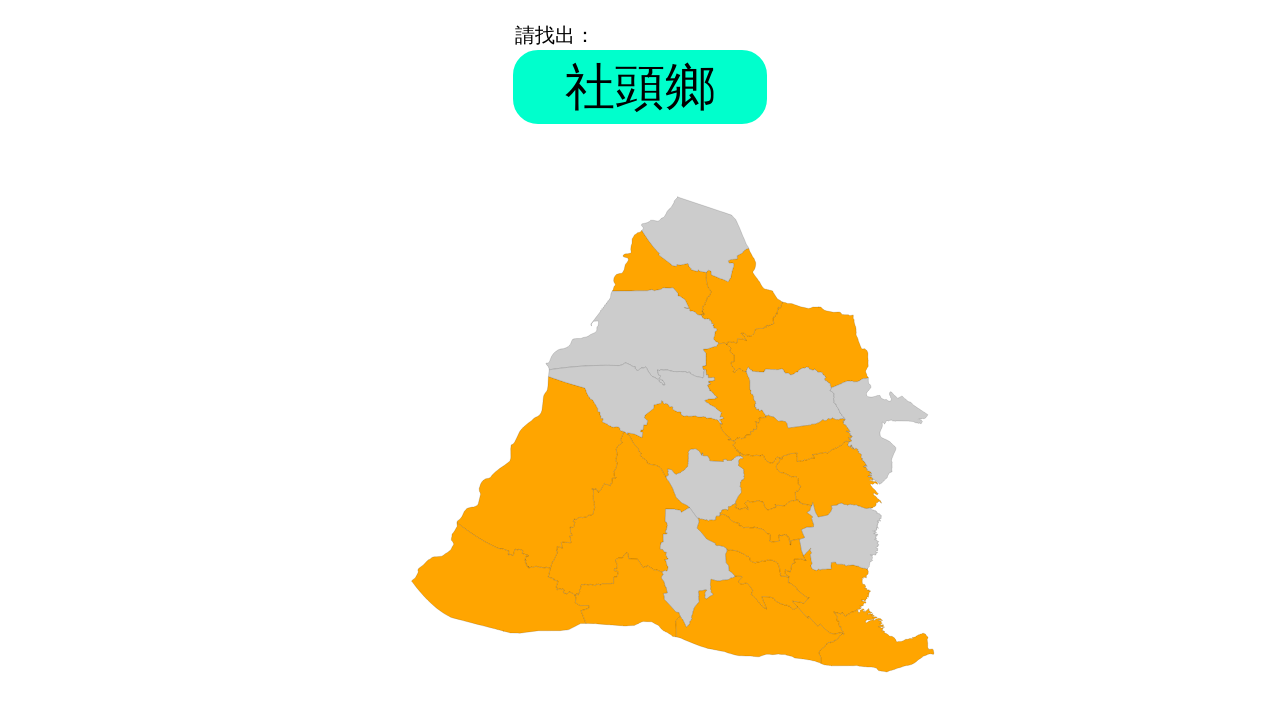

Clicked answer element with ID '社頭鄉' at (840, 537) on #社頭鄉
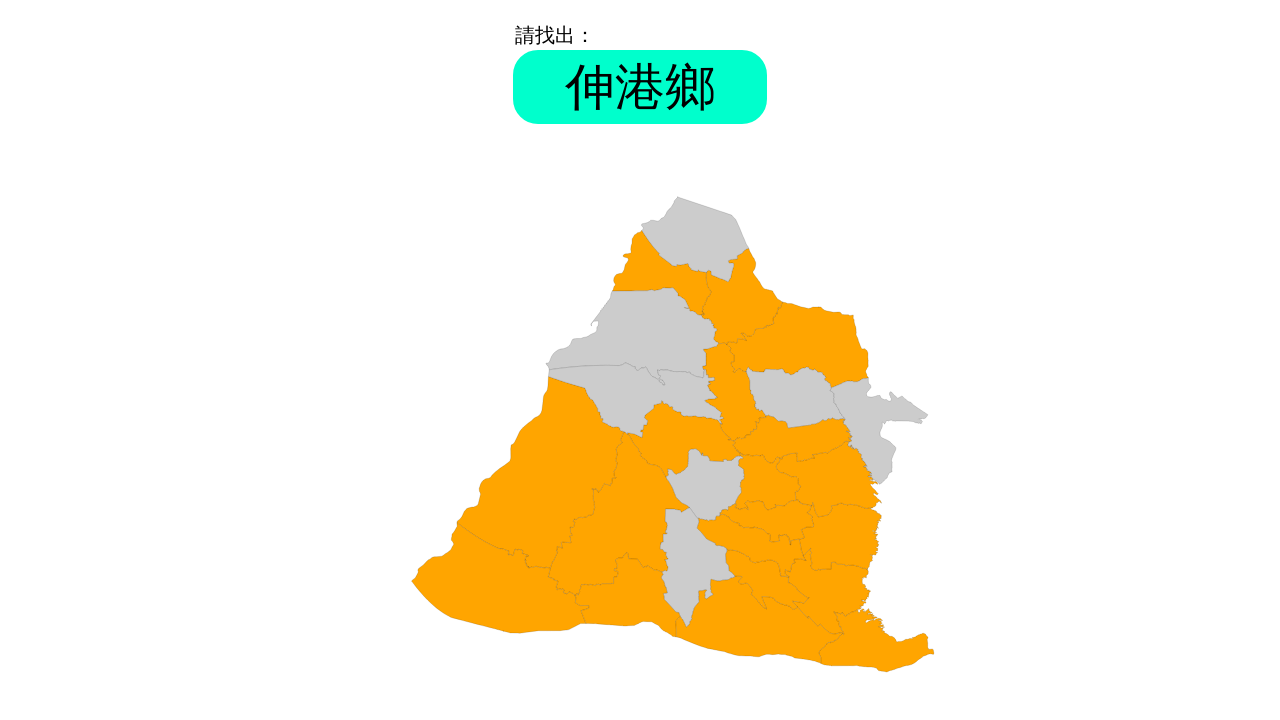

Round 5, Question 20: Waited for problem element to appear
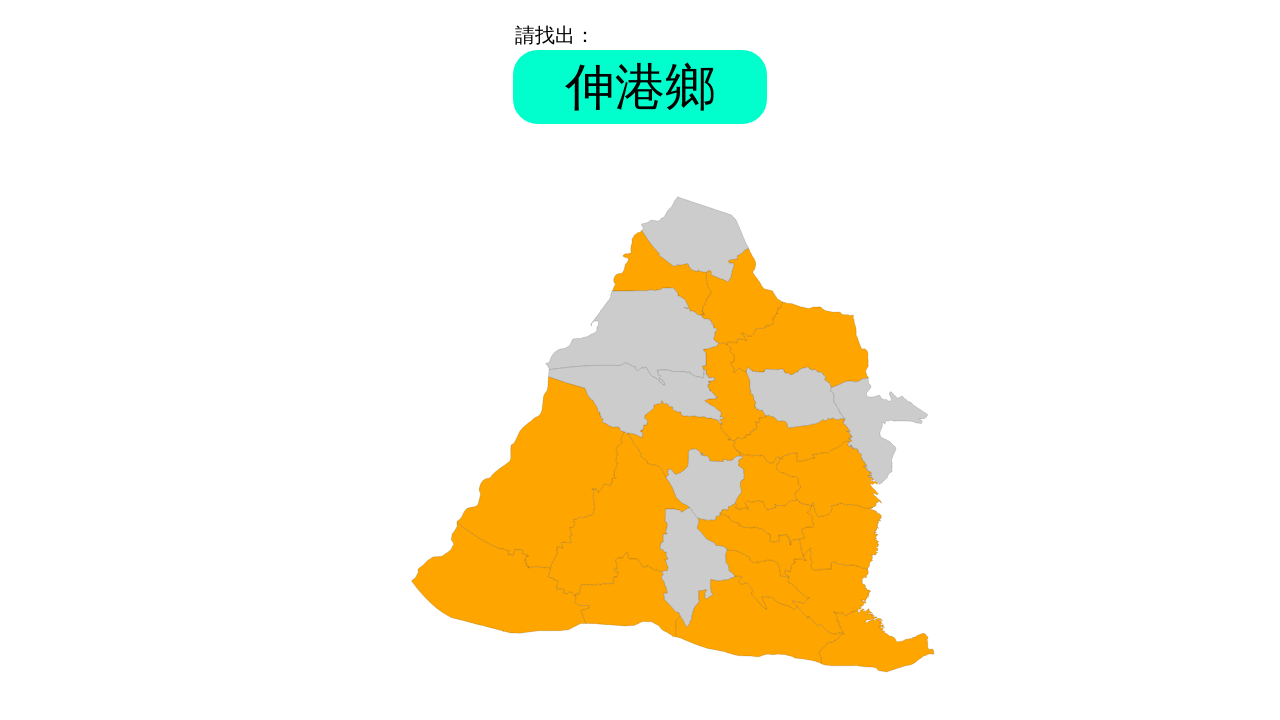

Retrieved problem text: '伸港鄉'
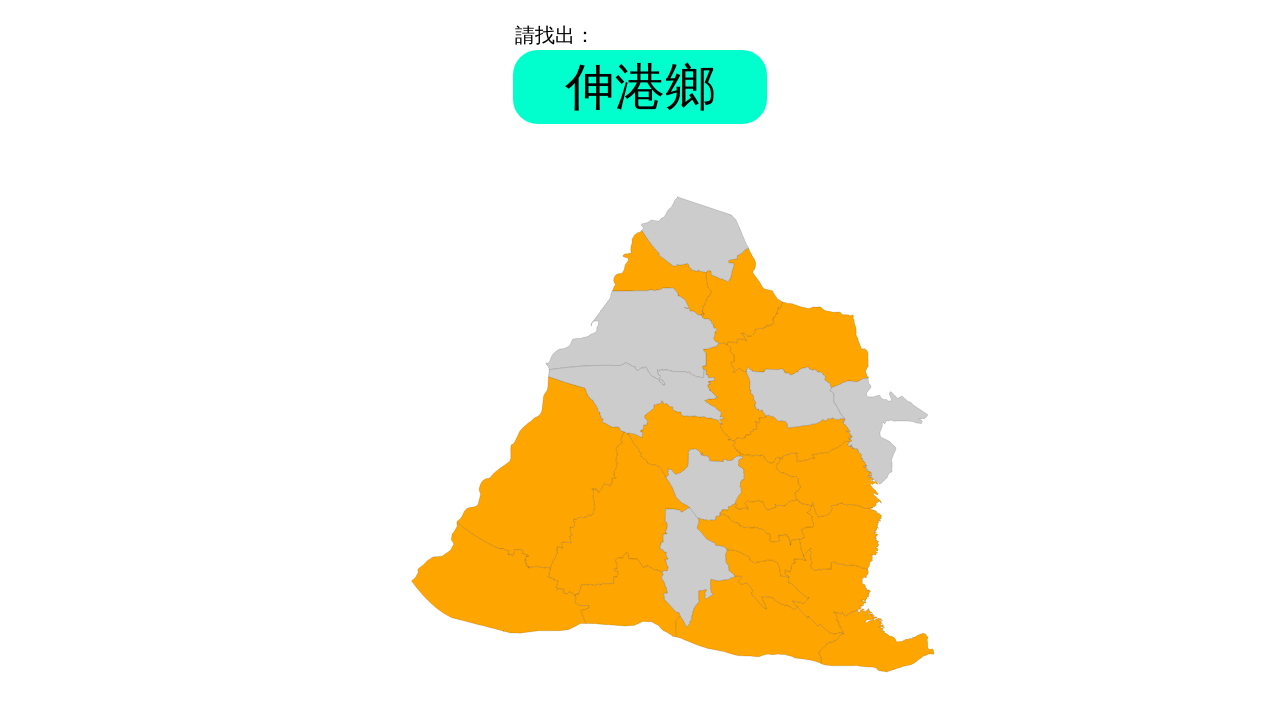

Clicked answer element with ID '伸港鄉' at (695, 239) on #伸港鄉
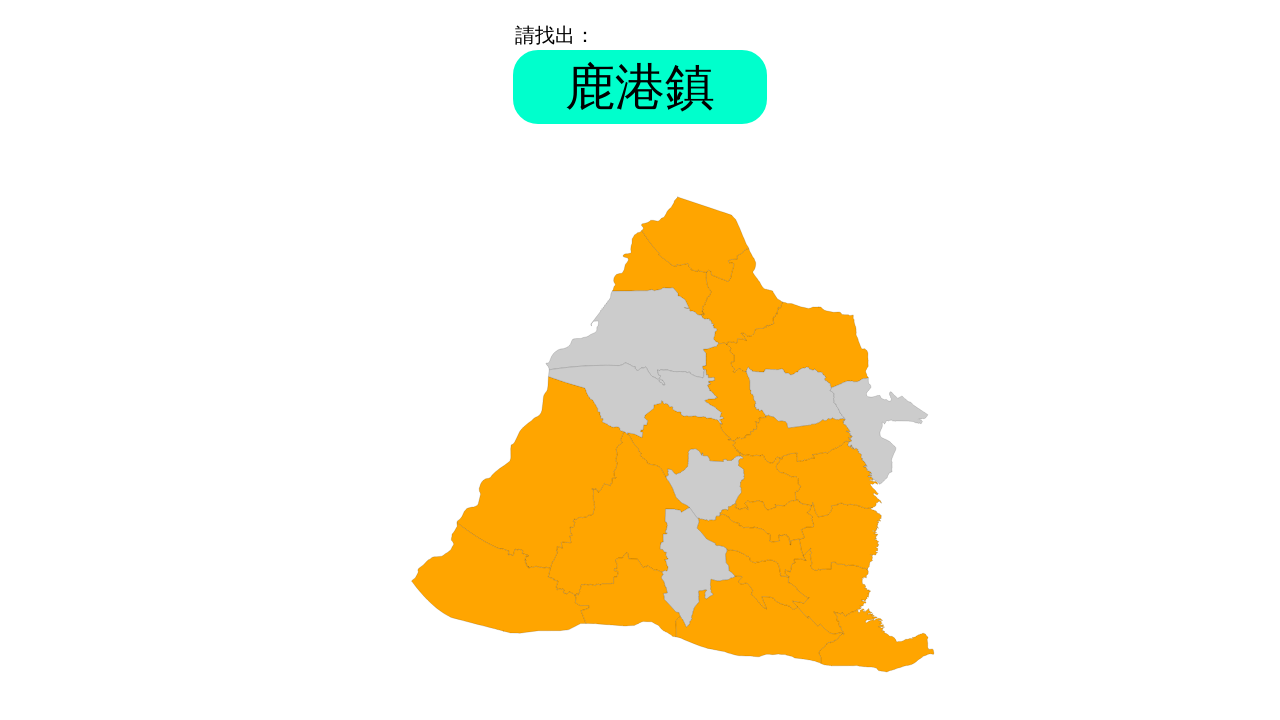

Round 5, Question 21: Waited for problem element to appear
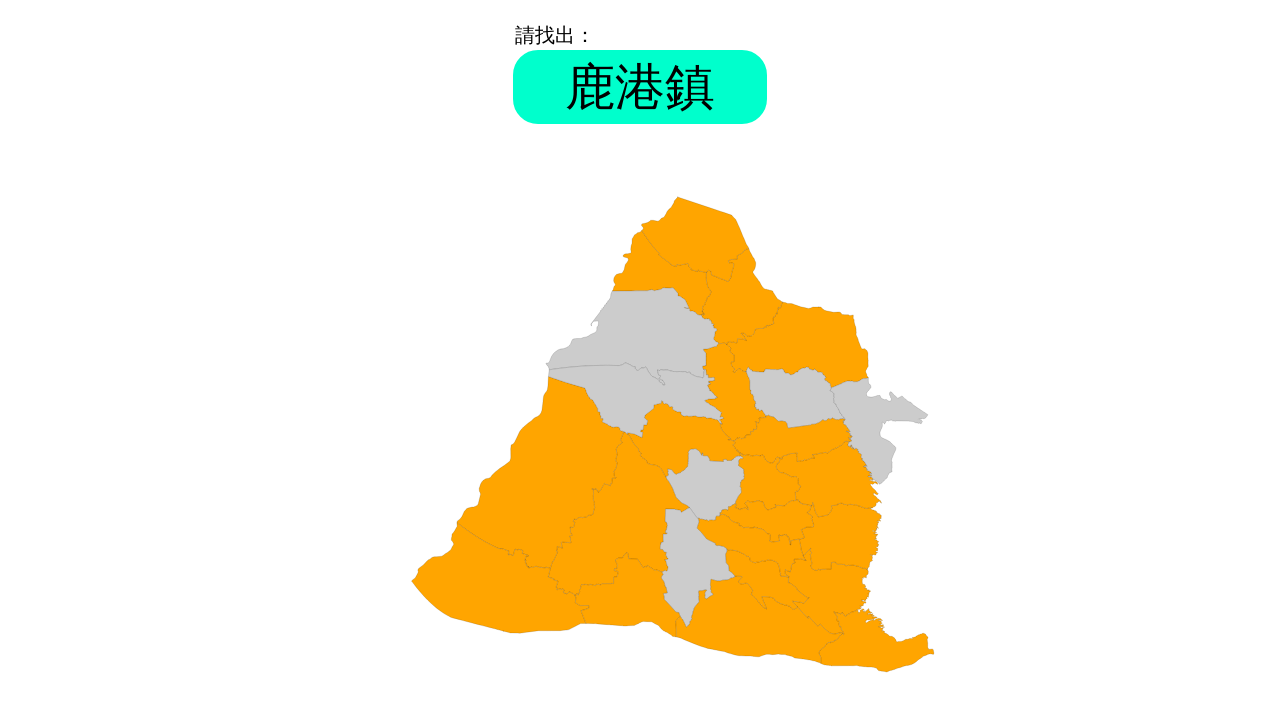

Retrieved problem text: '鹿港鎮'
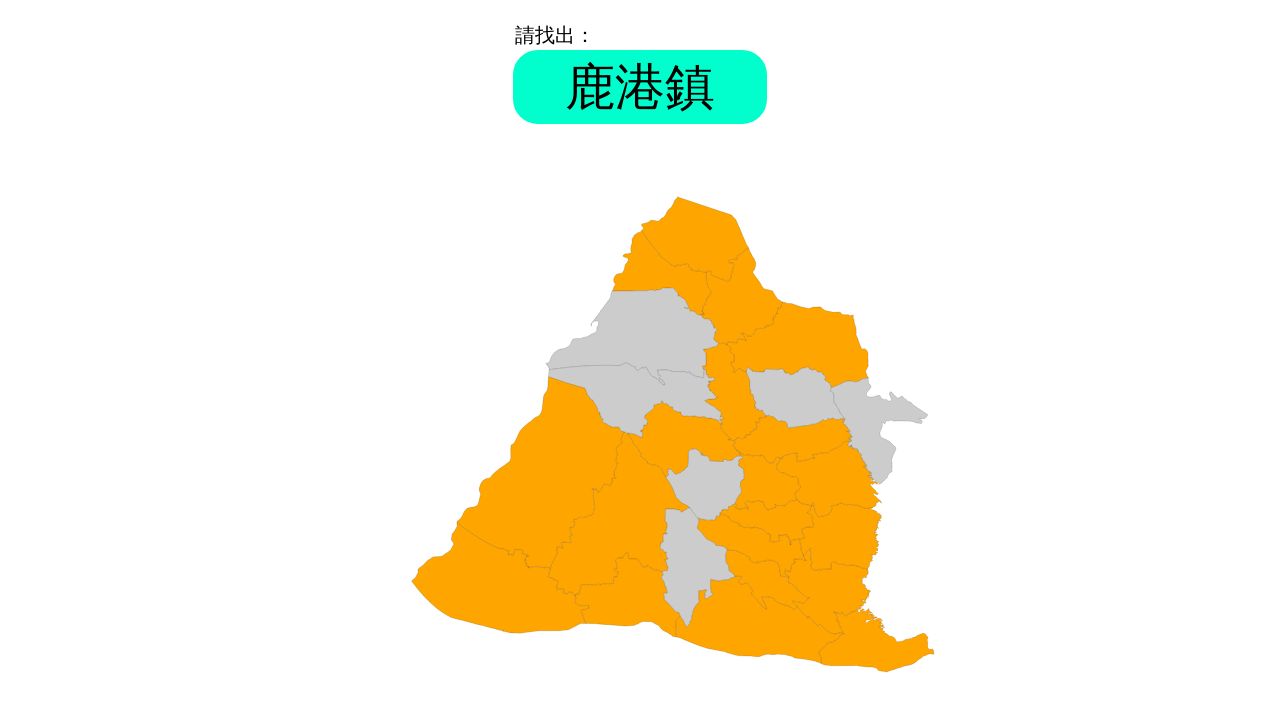

Clicked answer element with ID '鹿港鎮' at (632, 336) on #鹿港鎮
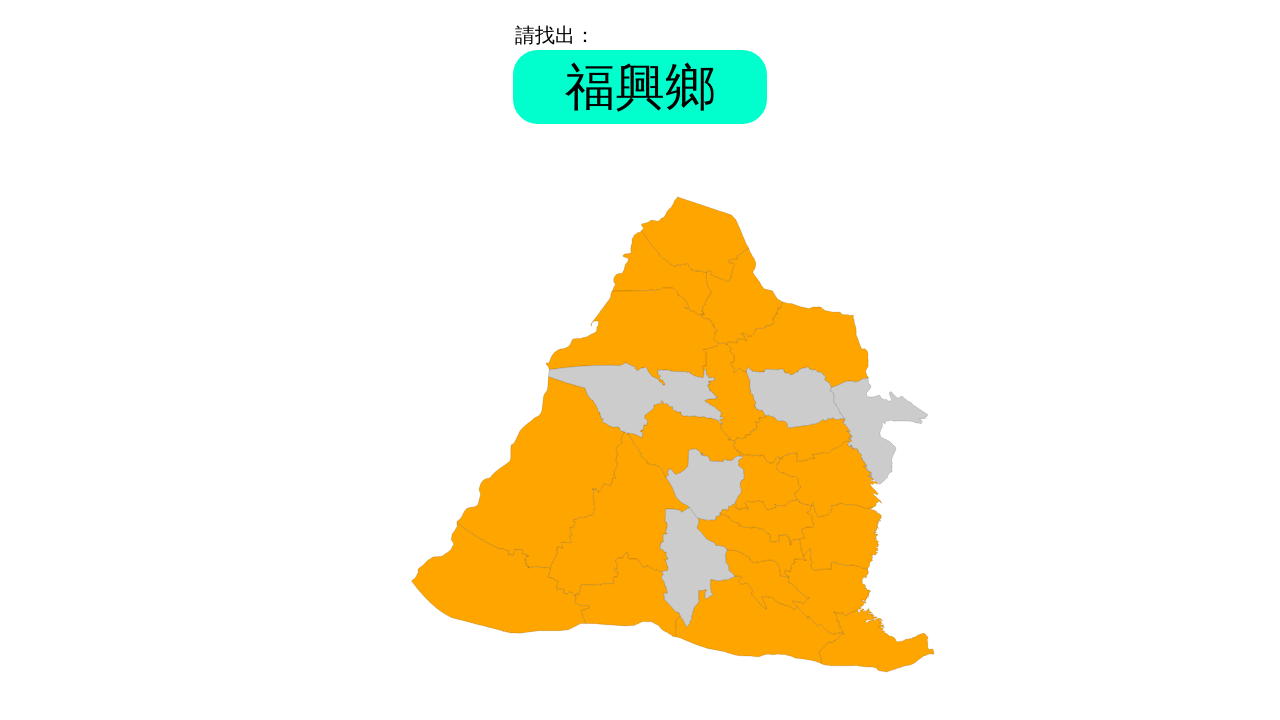

Round 5, Question 22: Waited for problem element to appear
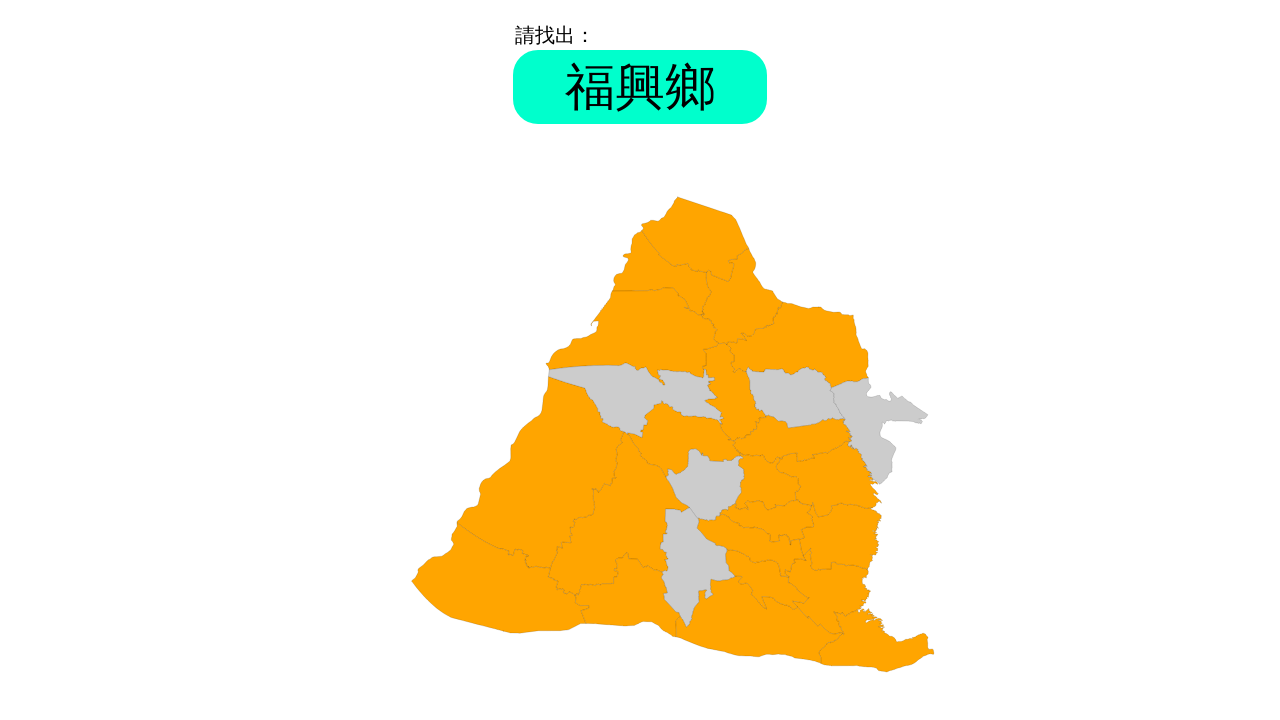

Retrieved problem text: '福興鄉'
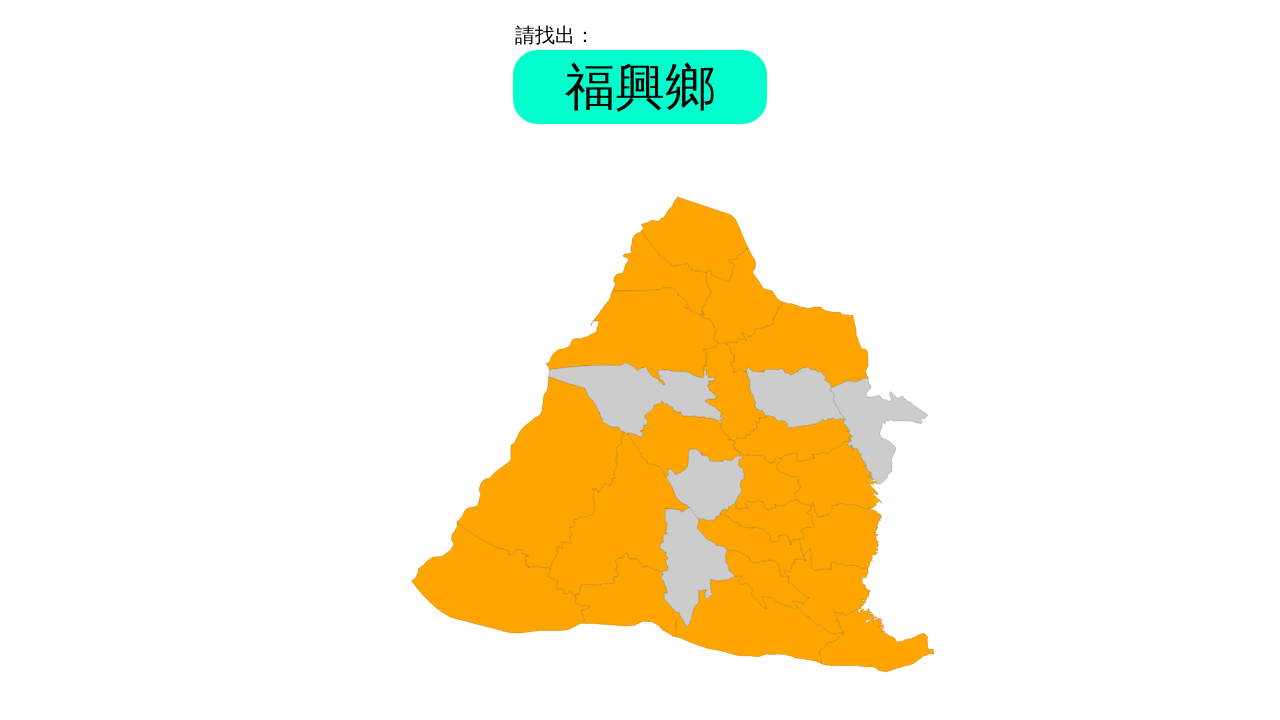

Clicked answer element with ID '福興鄉' at (636, 400) on #福興鄉
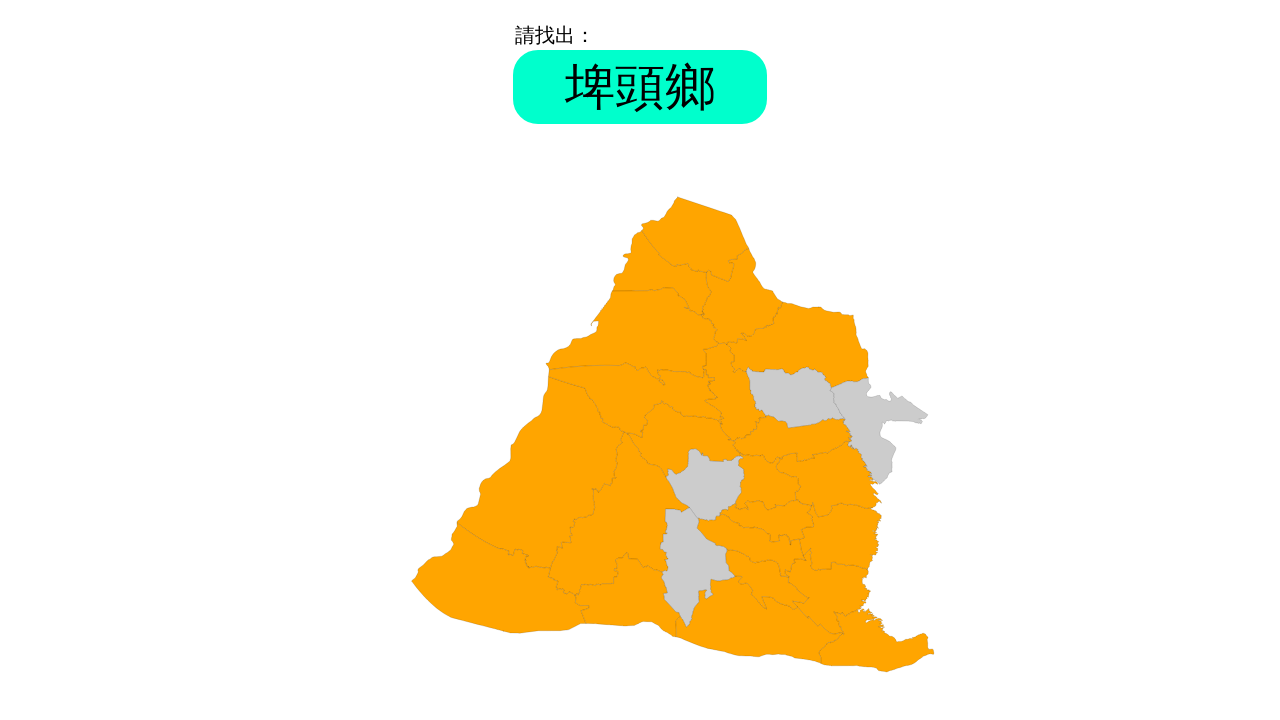

Round 5, Question 23: Waited for problem element to appear
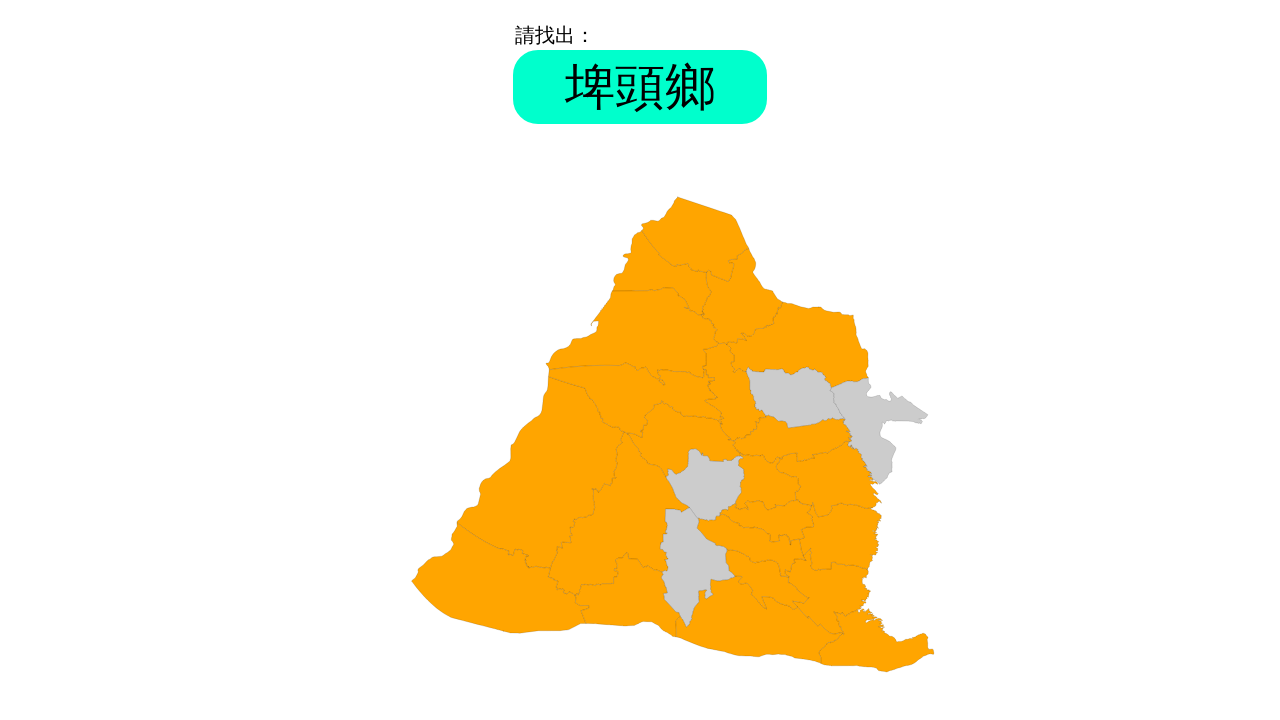

Retrieved problem text: '埤頭鄉'
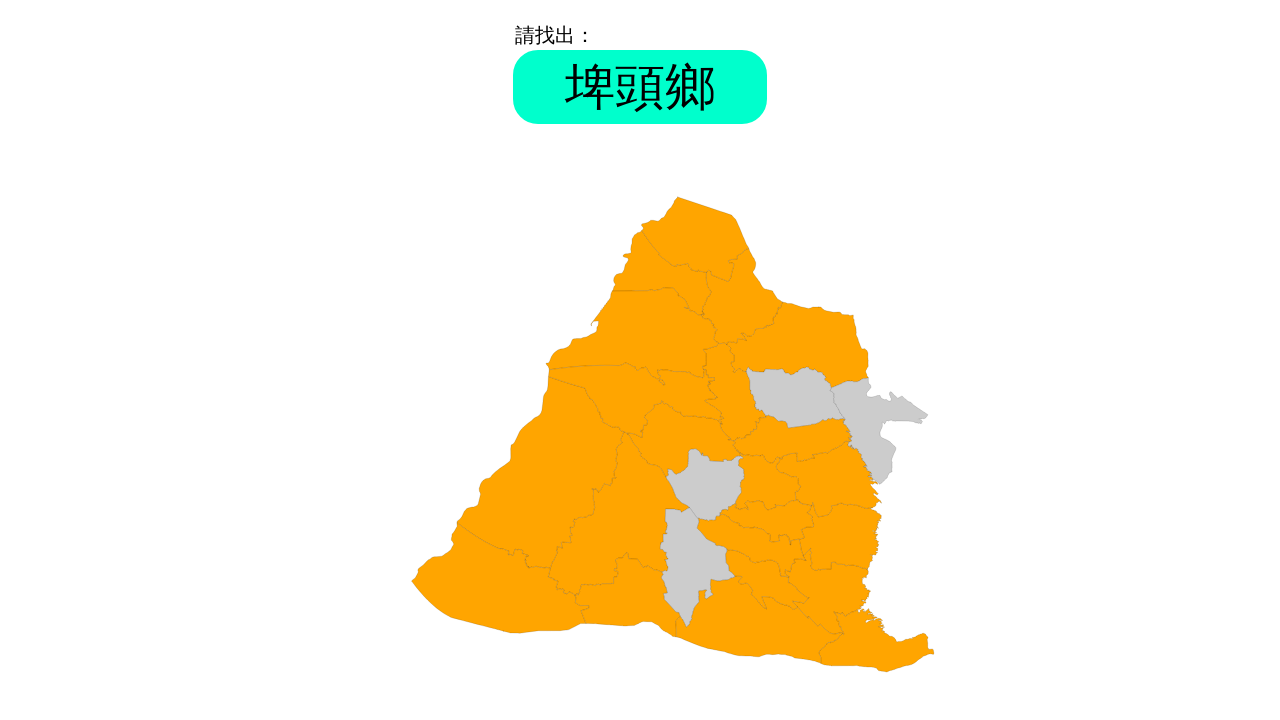

Clicked answer element with ID '埤頭鄉' at (698, 567) on #埤頭鄉
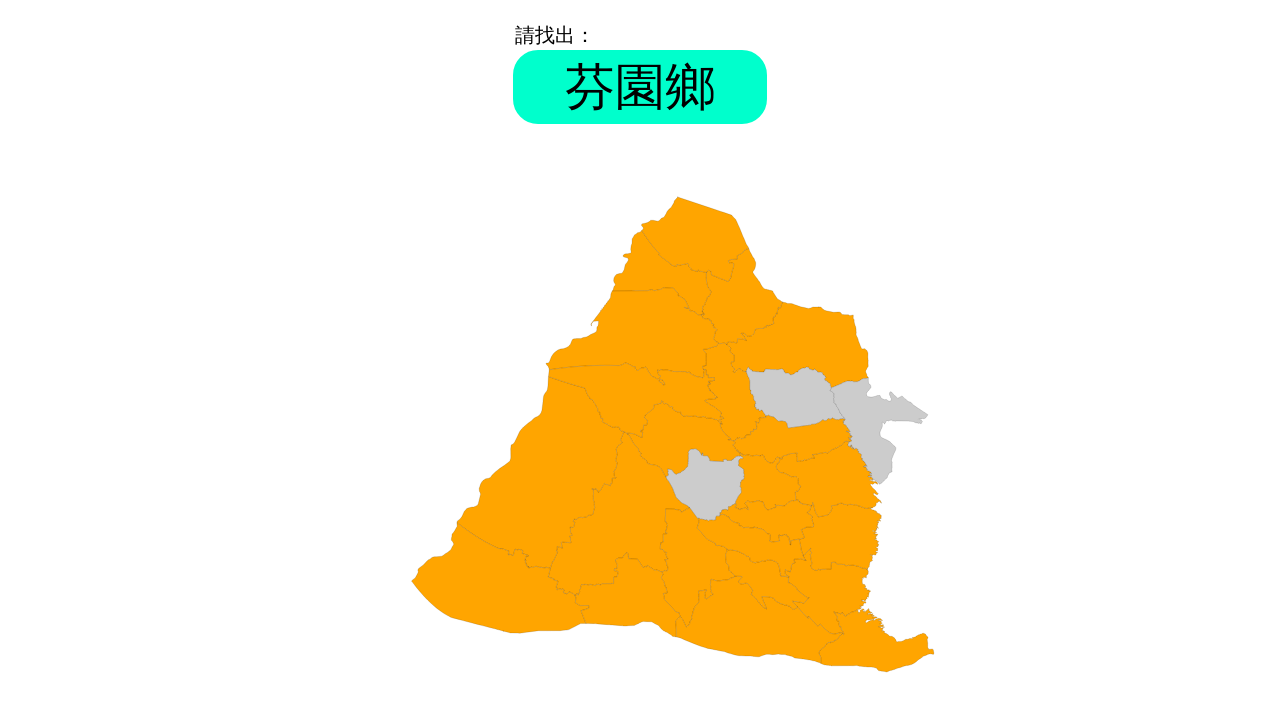

Round 5, Question 24: Waited for problem element to appear
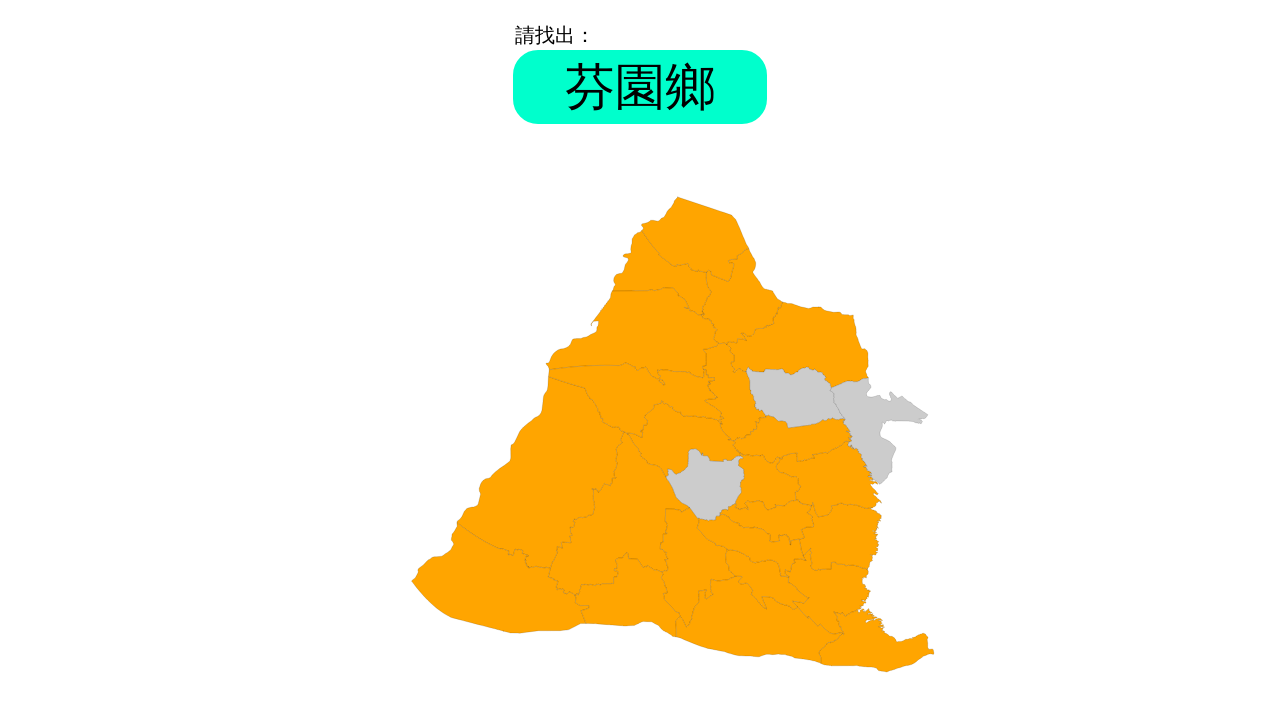

Retrieved problem text: '芬園鄉'
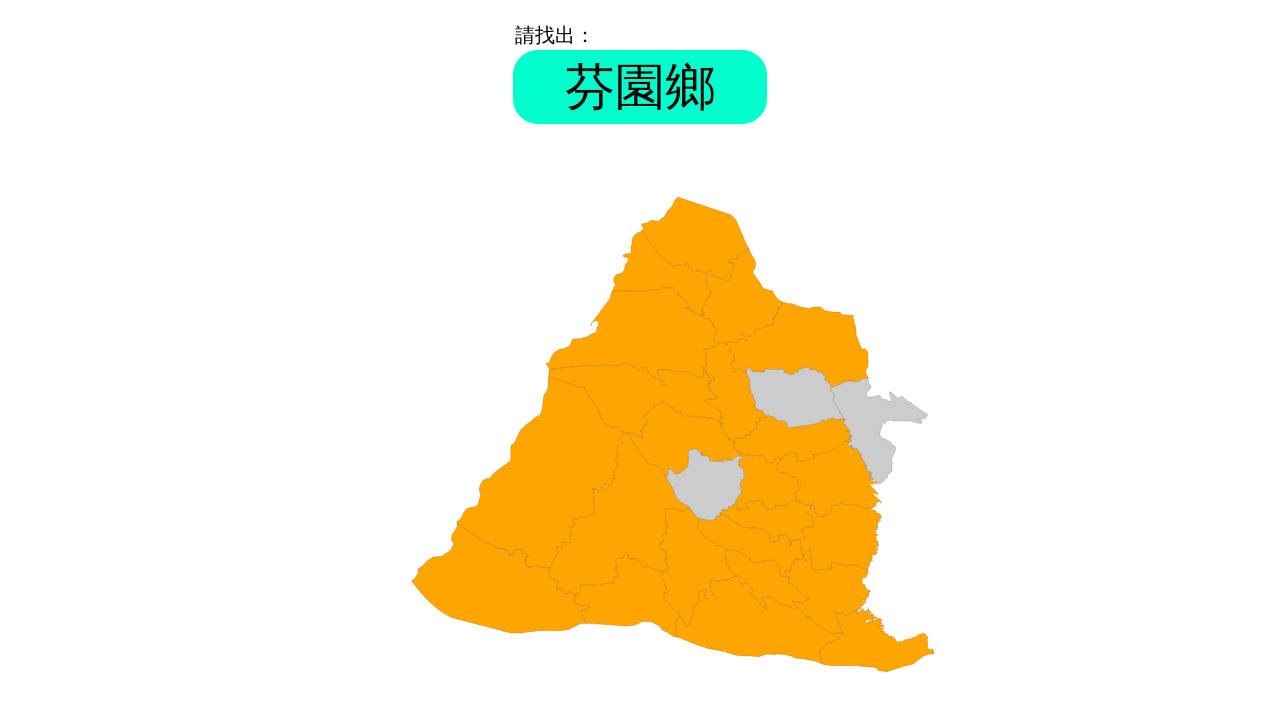

Clicked answer element with ID '芬園鄉' at (879, 431) on #芬園鄉
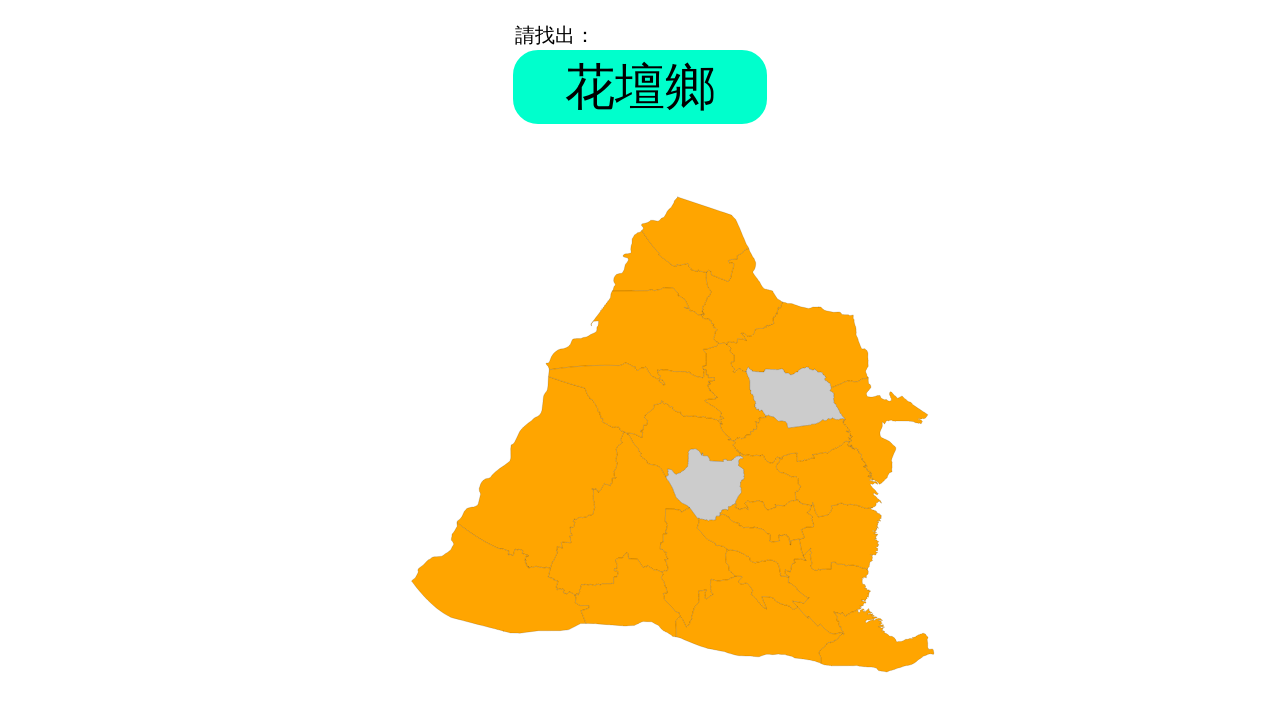

Round 5, Question 25: Waited for problem element to appear
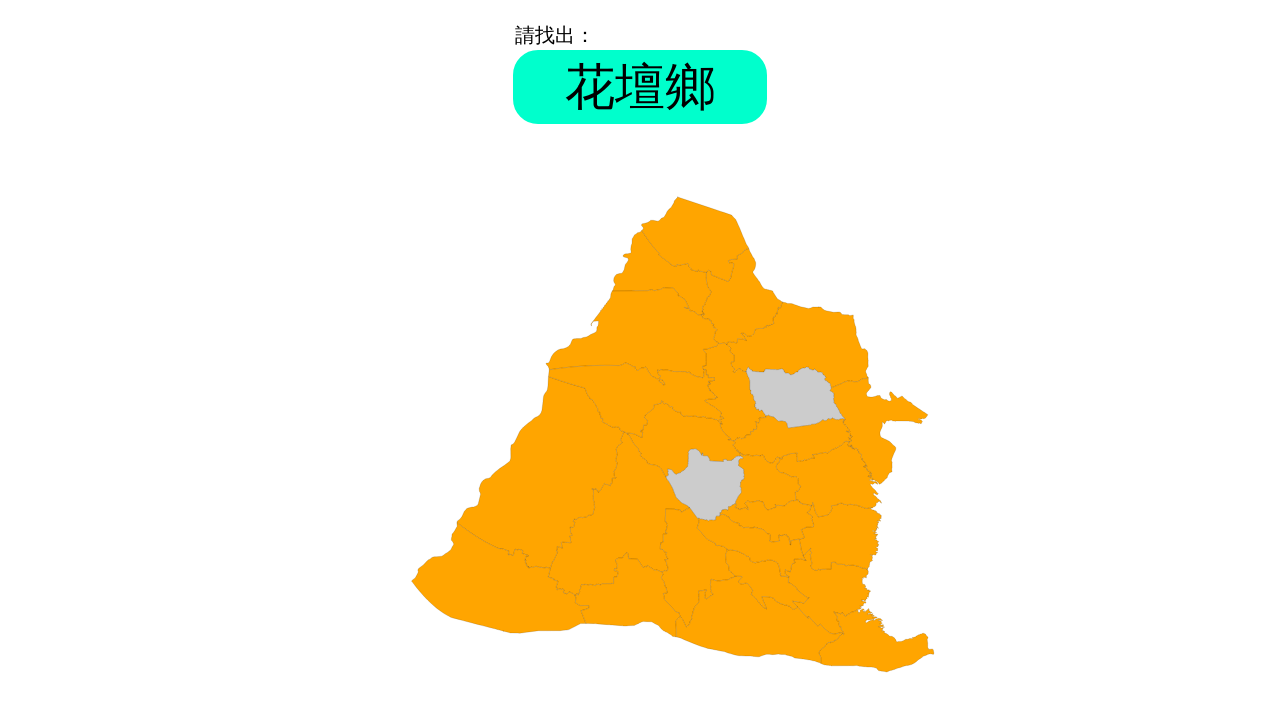

Retrieved problem text: '花壇鄉'
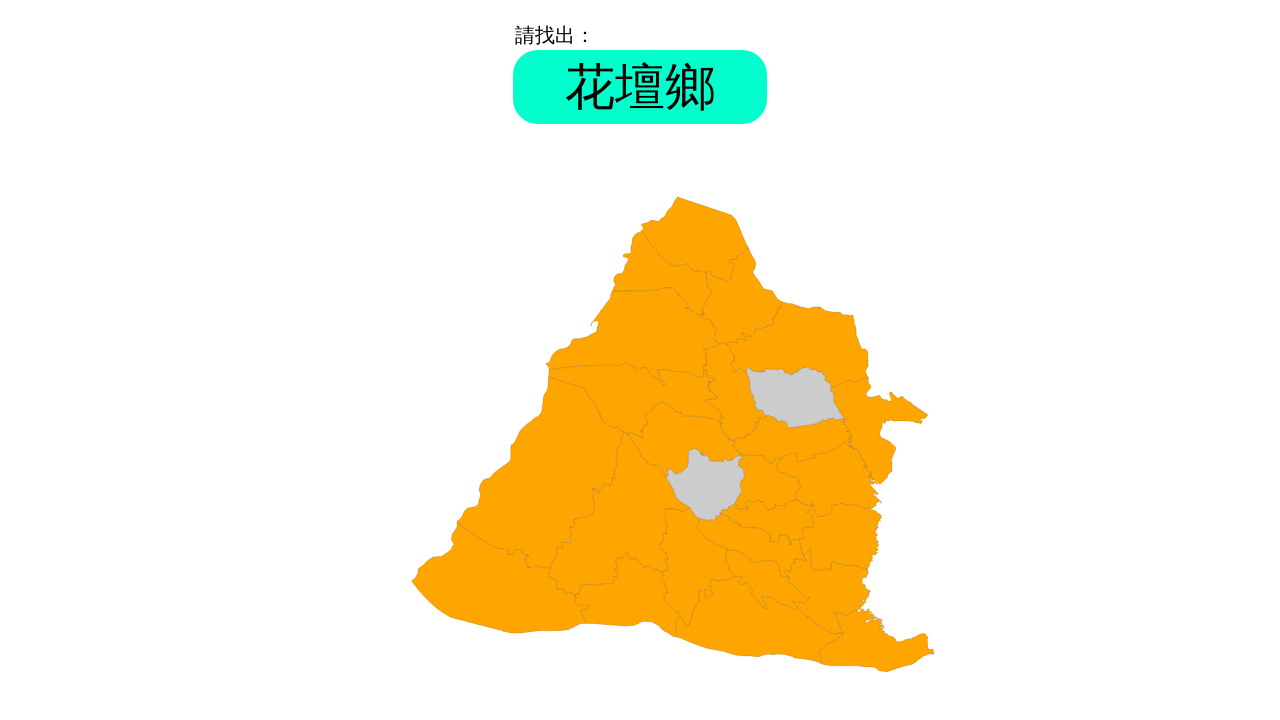

Clicked answer element with ID '花壇鄉' at (796, 398) on #花壇鄉
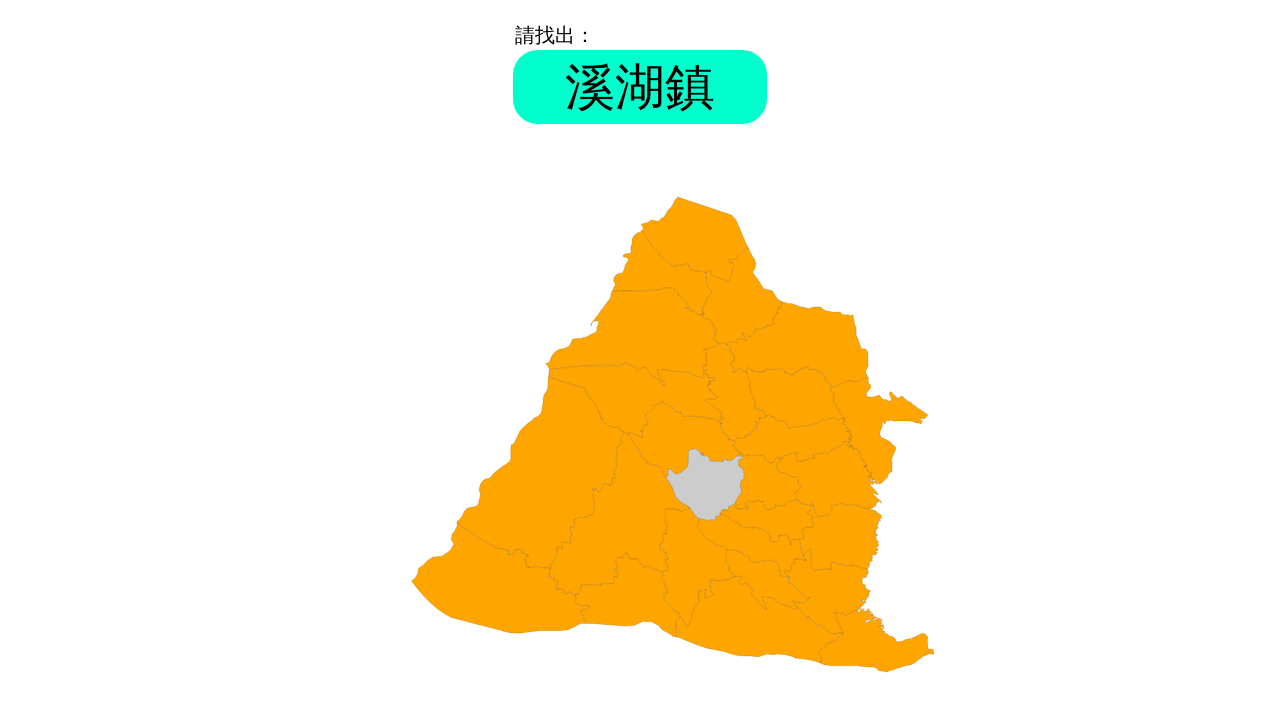

Round 5, Question 26: Waited for problem element to appear
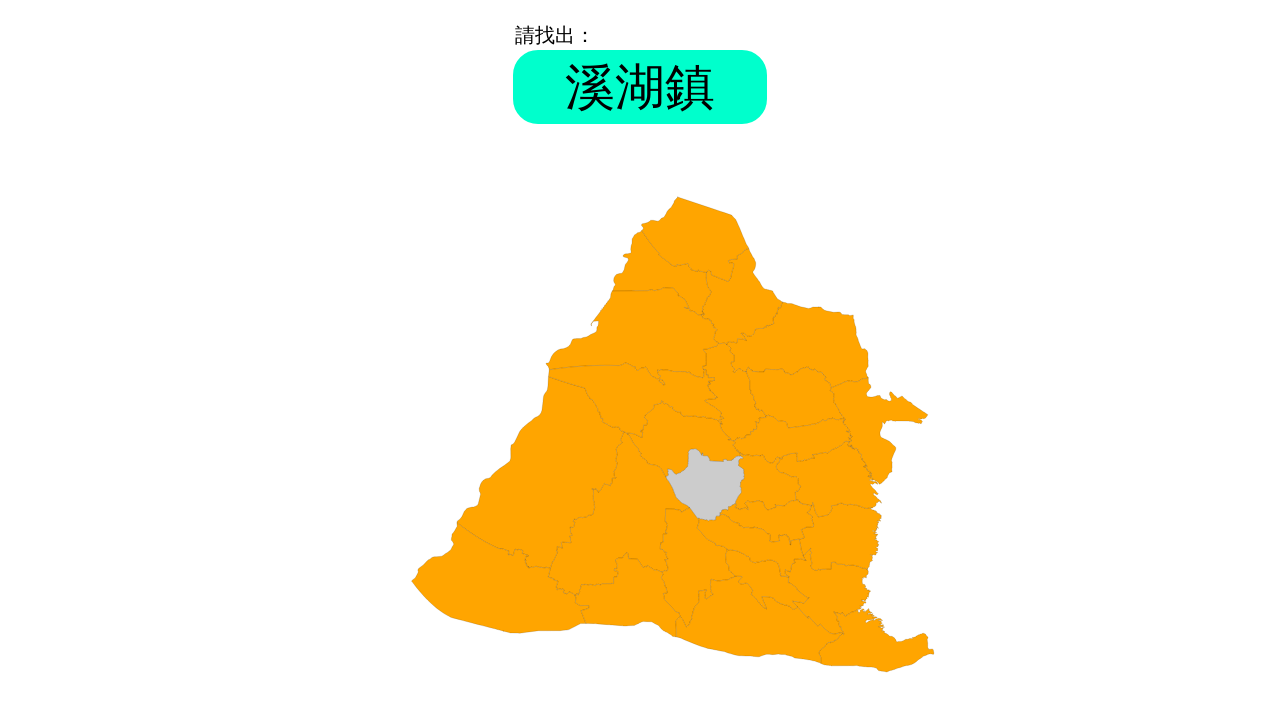

Retrieved problem text: '溪湖鎮'
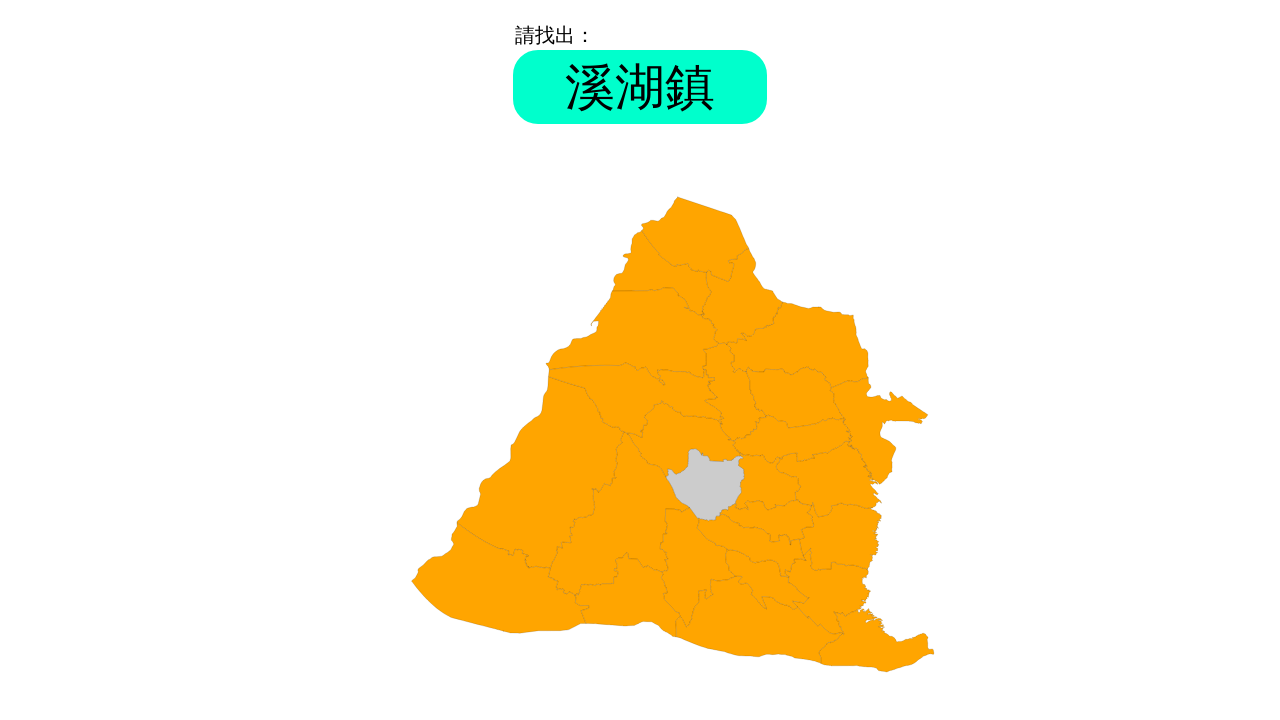

Clicked answer element with ID '溪湖鎮' at (705, 485) on #溪湖鎮
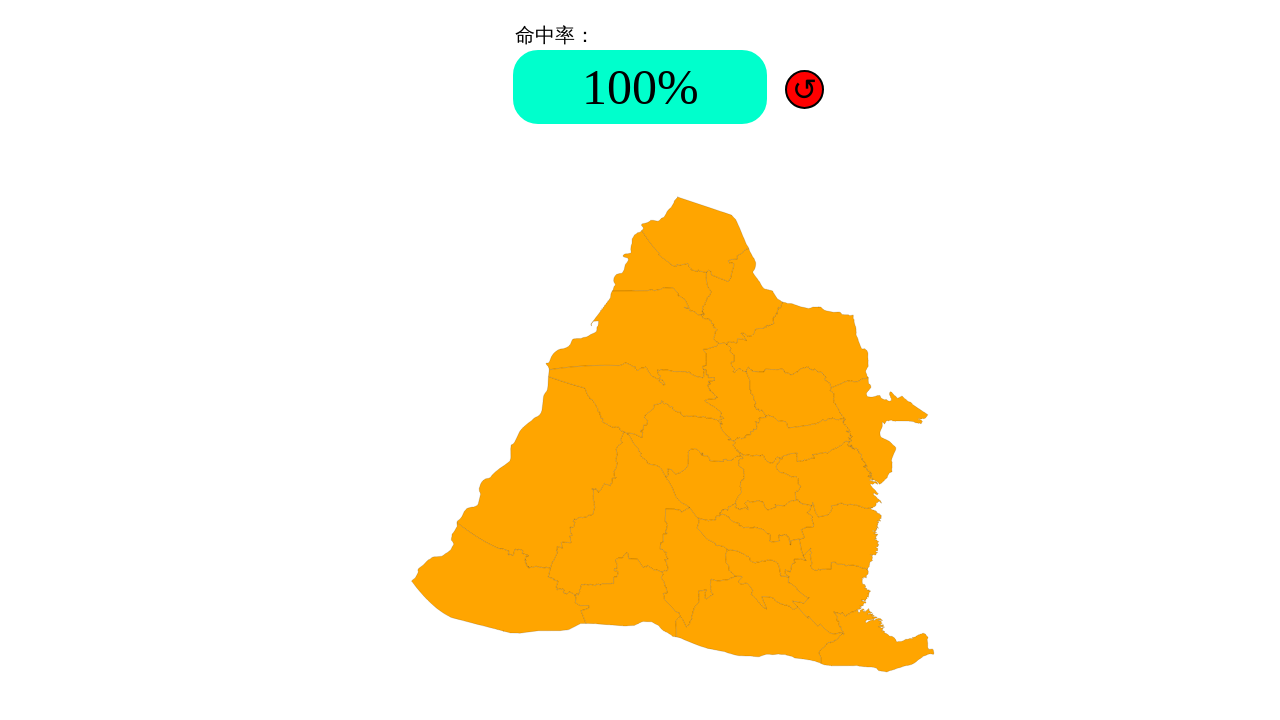

Clicked restart button to begin round 6 at (804, 89) on #restart
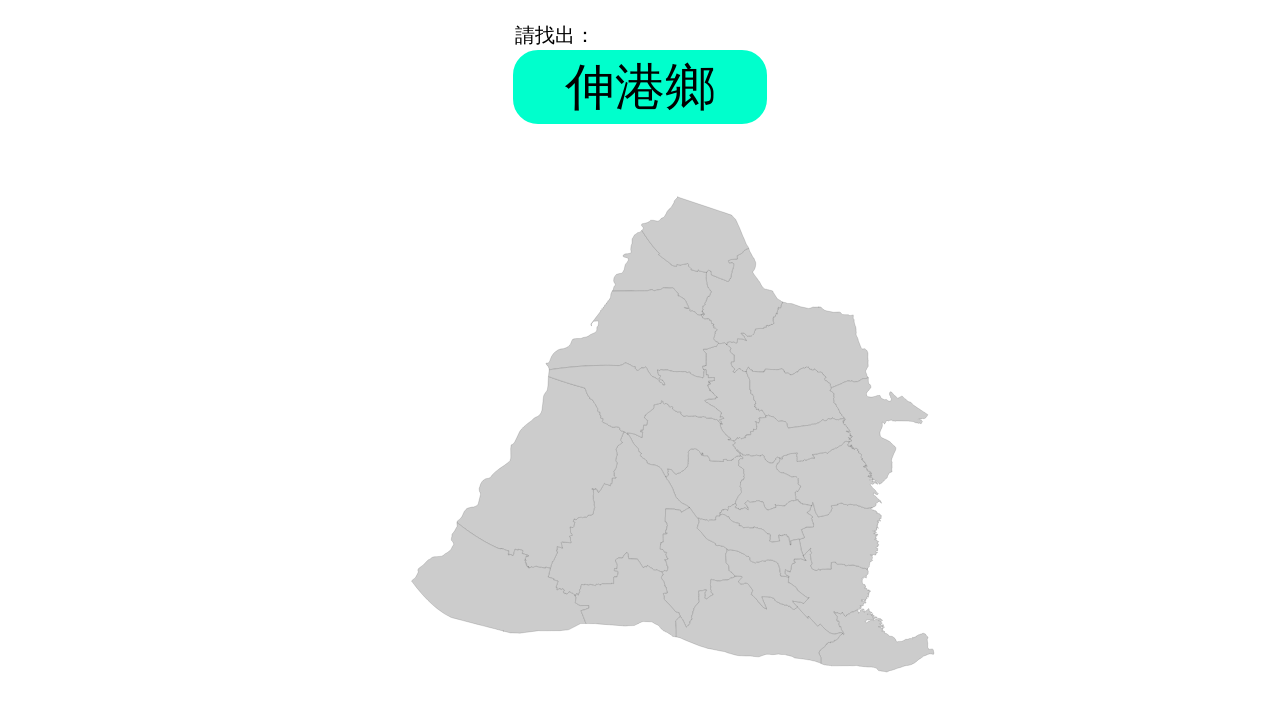

Waited 500ms for quiz to reset
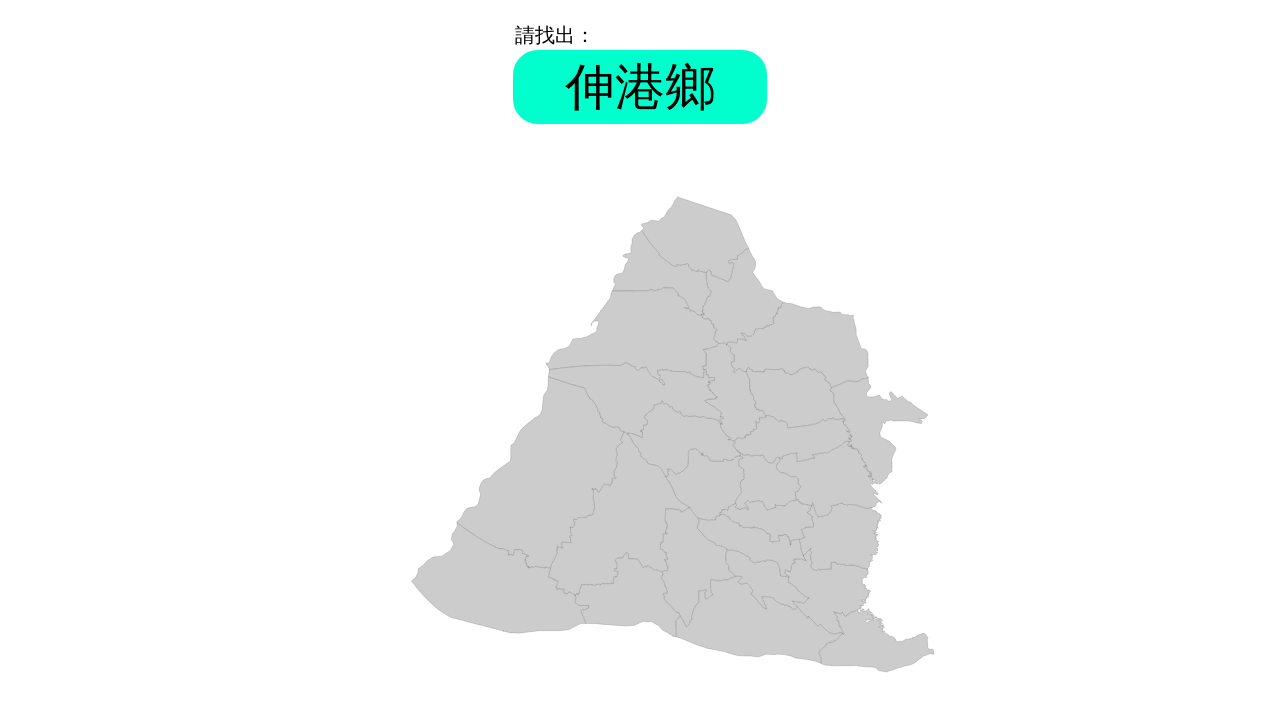

Round 6, Question 1: Waited for problem element to appear
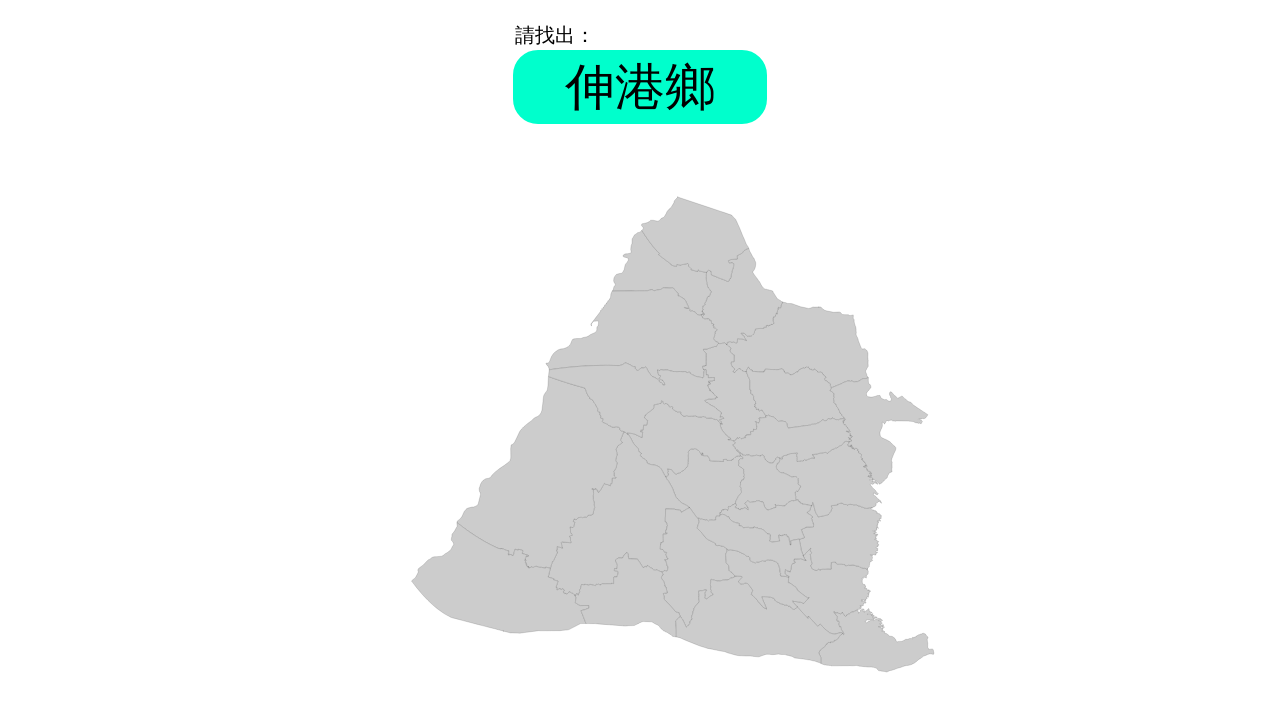

Retrieved problem text: '伸港鄉'
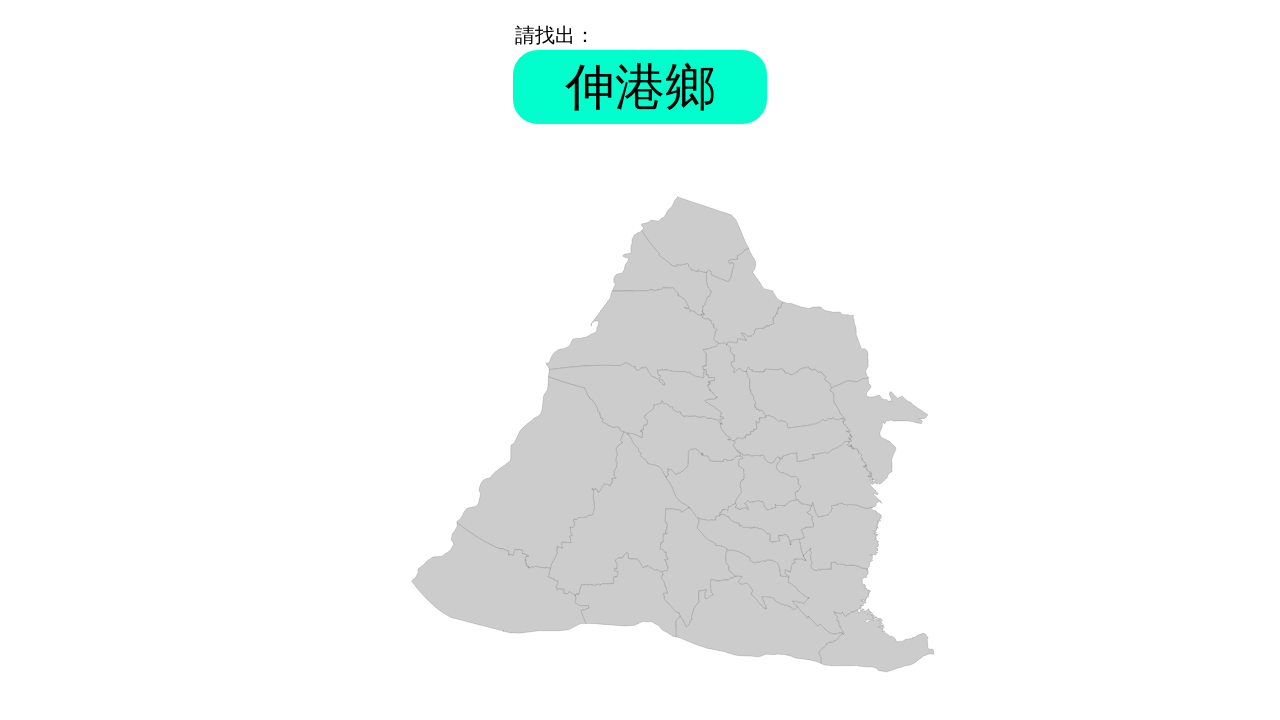

Clicked answer element with ID '伸港鄉' at (695, 239) on #伸港鄉
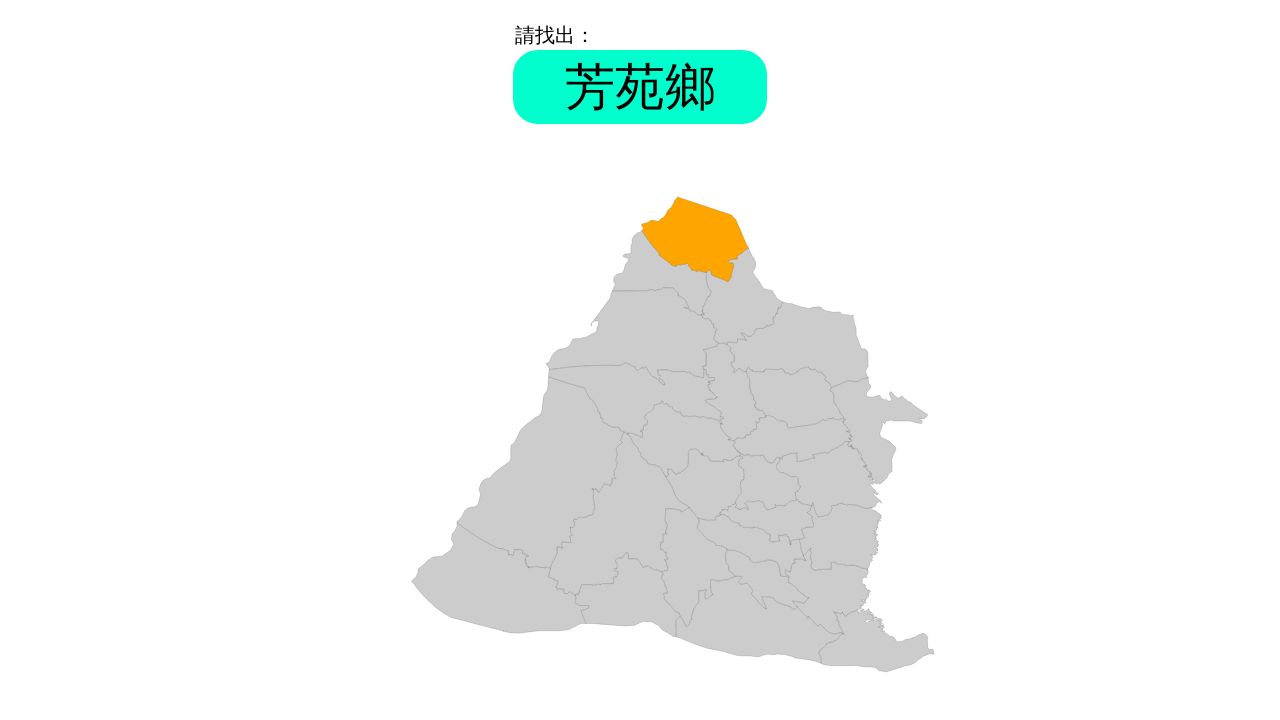

Round 6, Question 2: Waited for problem element to appear
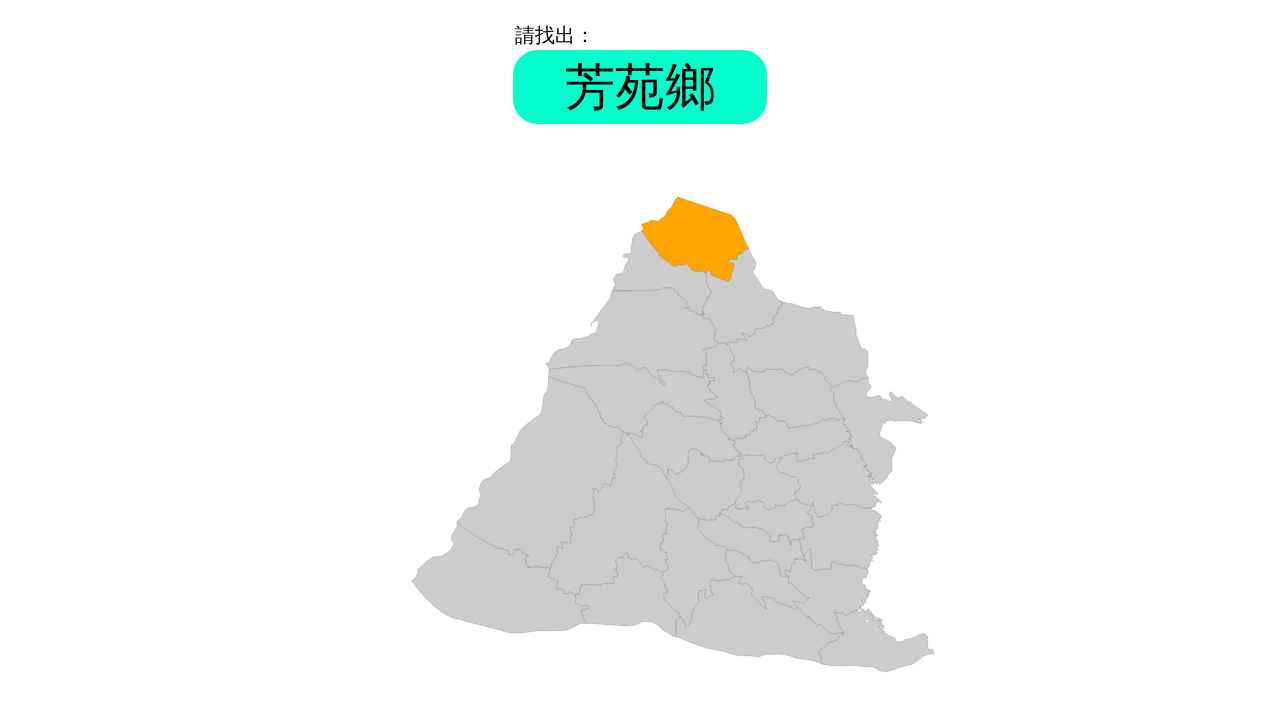

Retrieved problem text: '芳苑鄉'
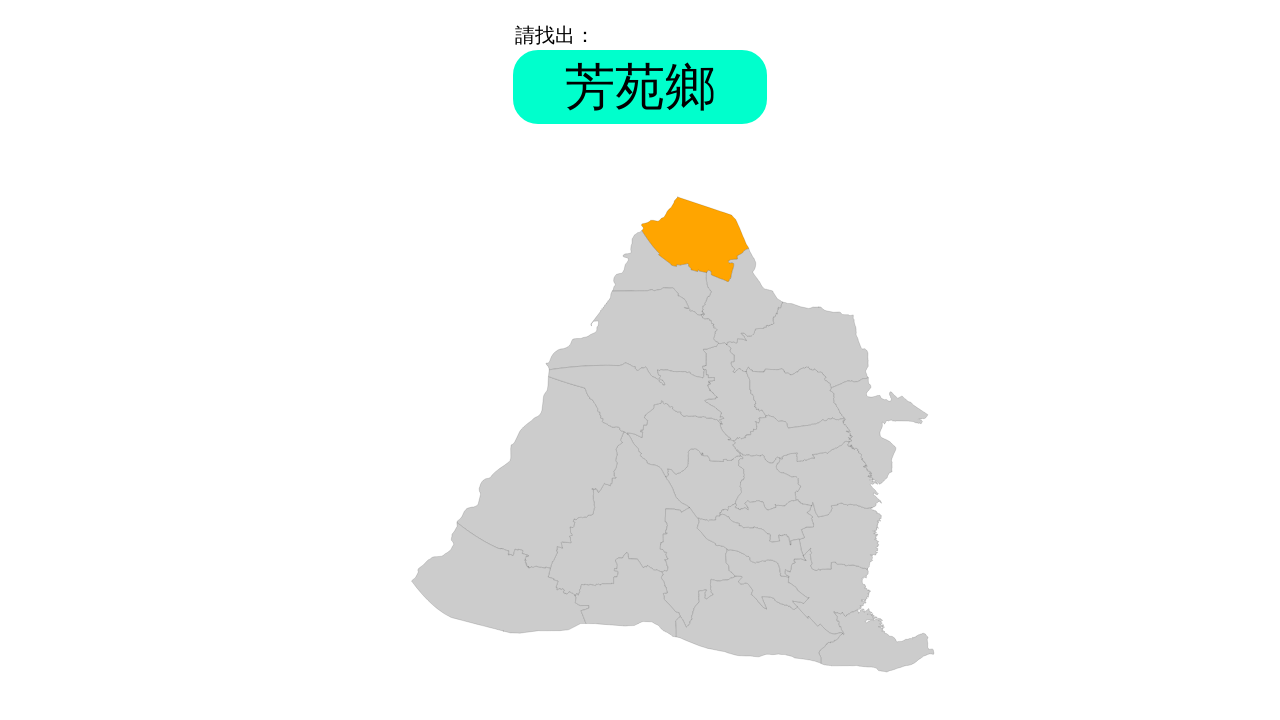

Clicked answer element with ID '芳苑鄉' at (540, 472) on #芳苑鄉
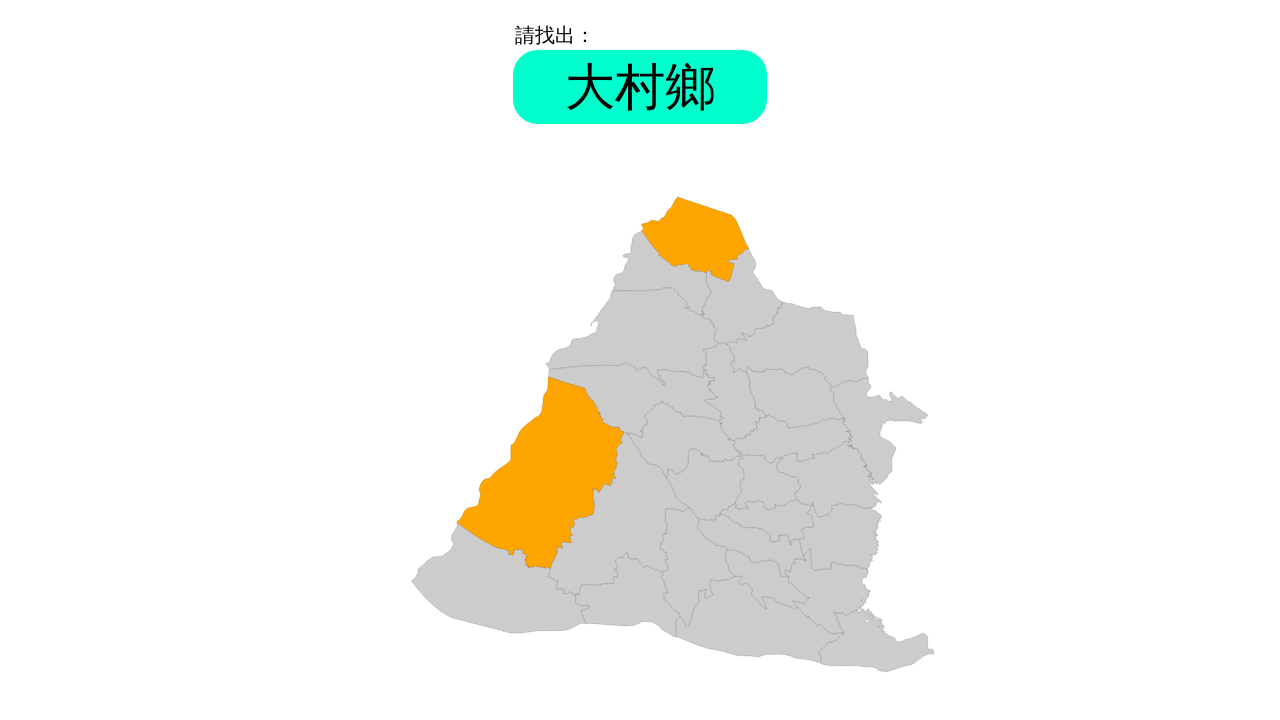

Round 6, Question 3: Waited for problem element to appear
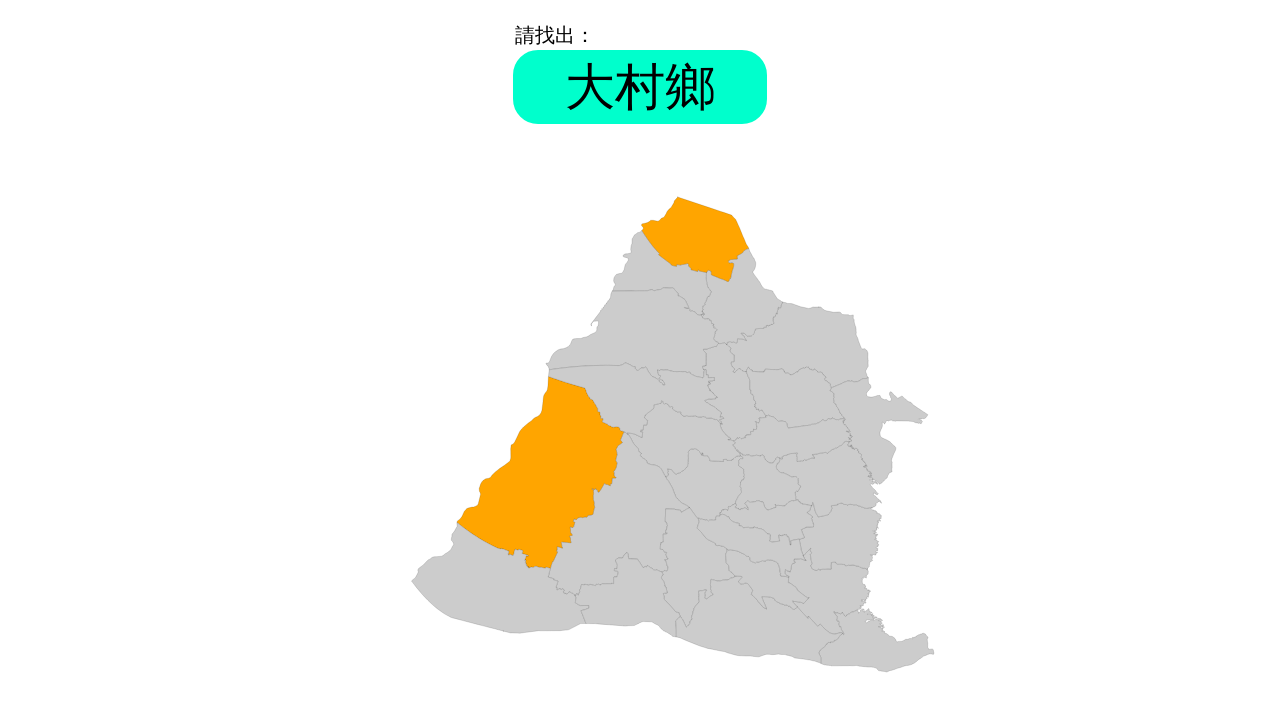

Retrieved problem text: '大村鄉'
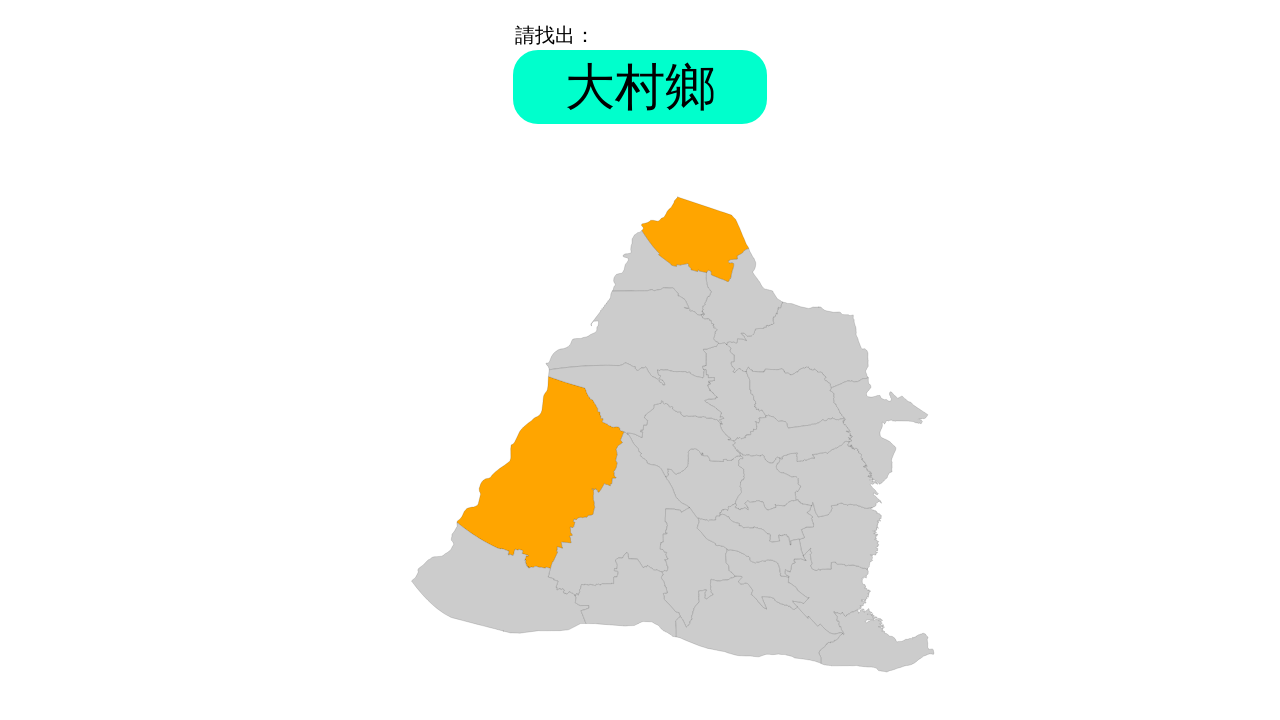

Clicked answer element with ID '大村鄉' at (792, 439) on #大村鄉
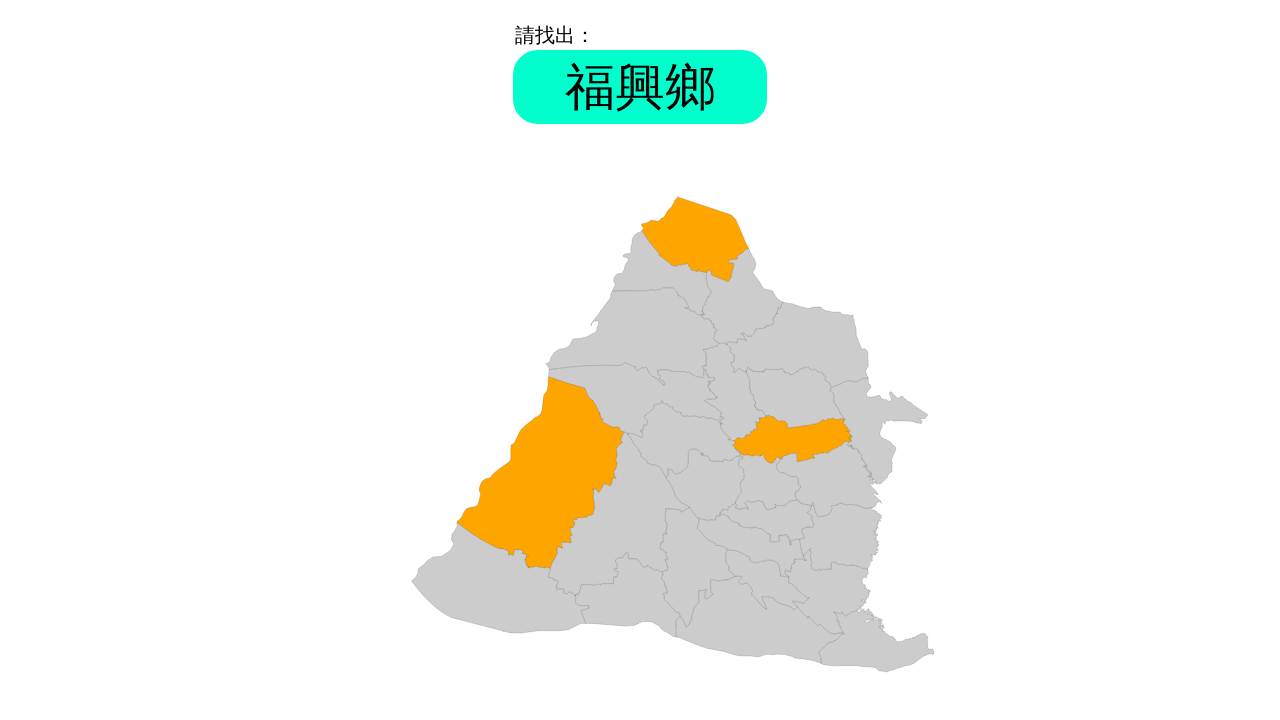

Round 6, Question 4: Waited for problem element to appear
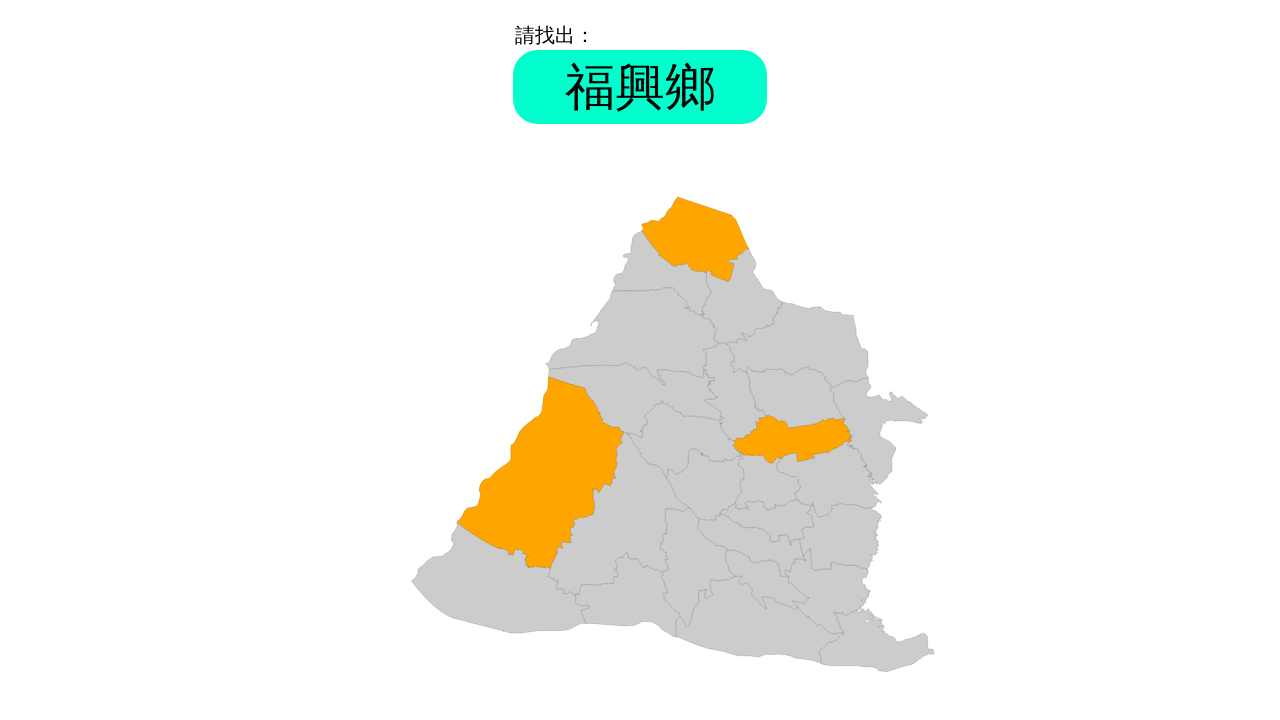

Retrieved problem text: '福興鄉'
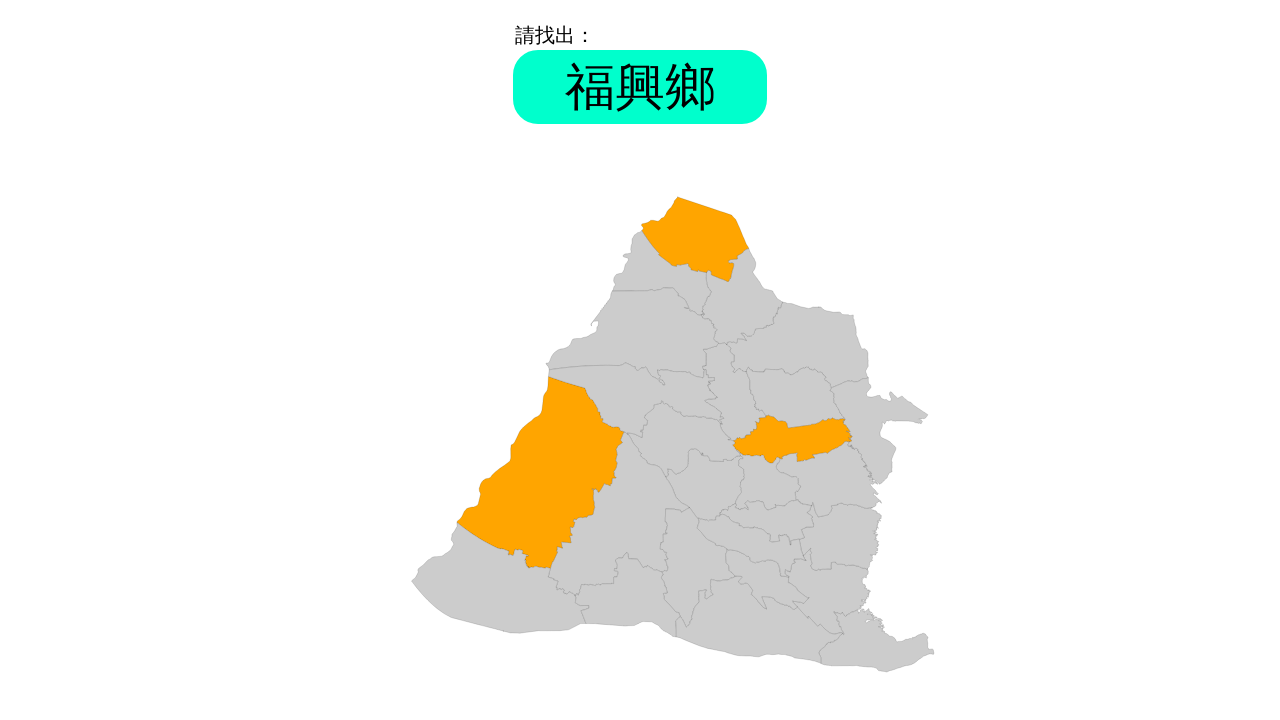

Clicked answer element with ID '福興鄉' at (636, 400) on #福興鄉
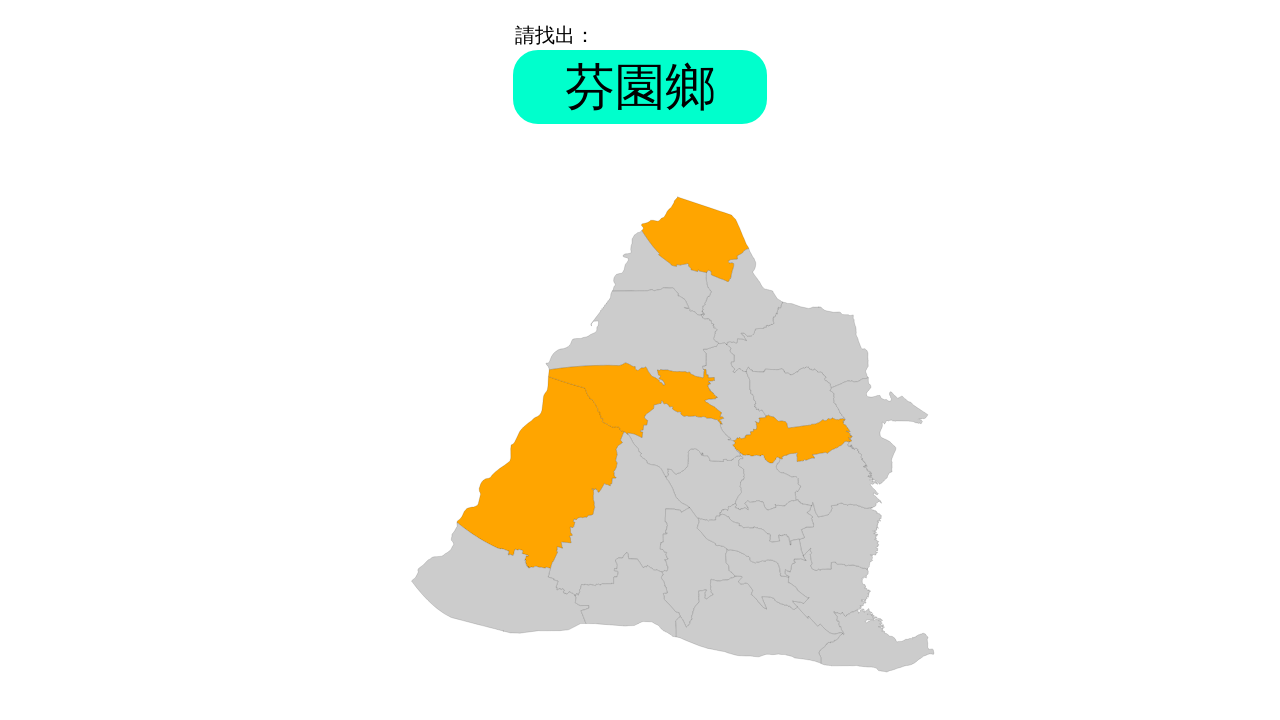

Round 6, Question 5: Waited for problem element to appear
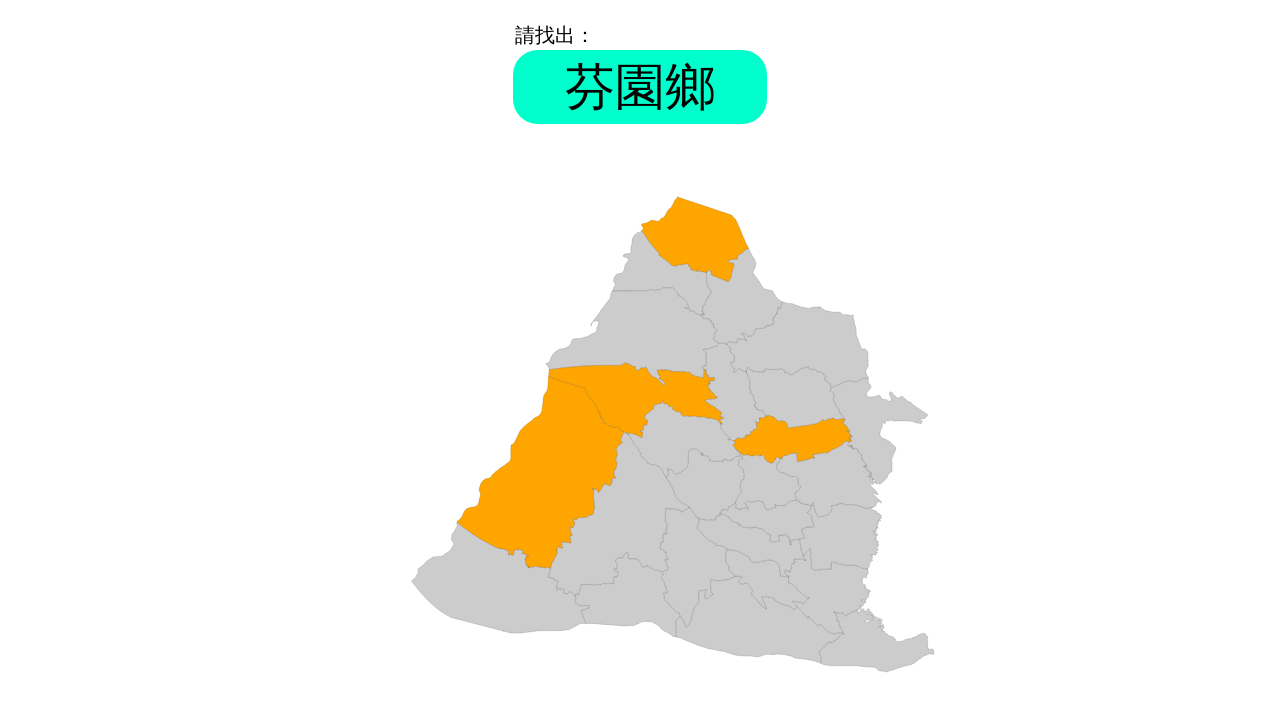

Retrieved problem text: '芬園鄉'
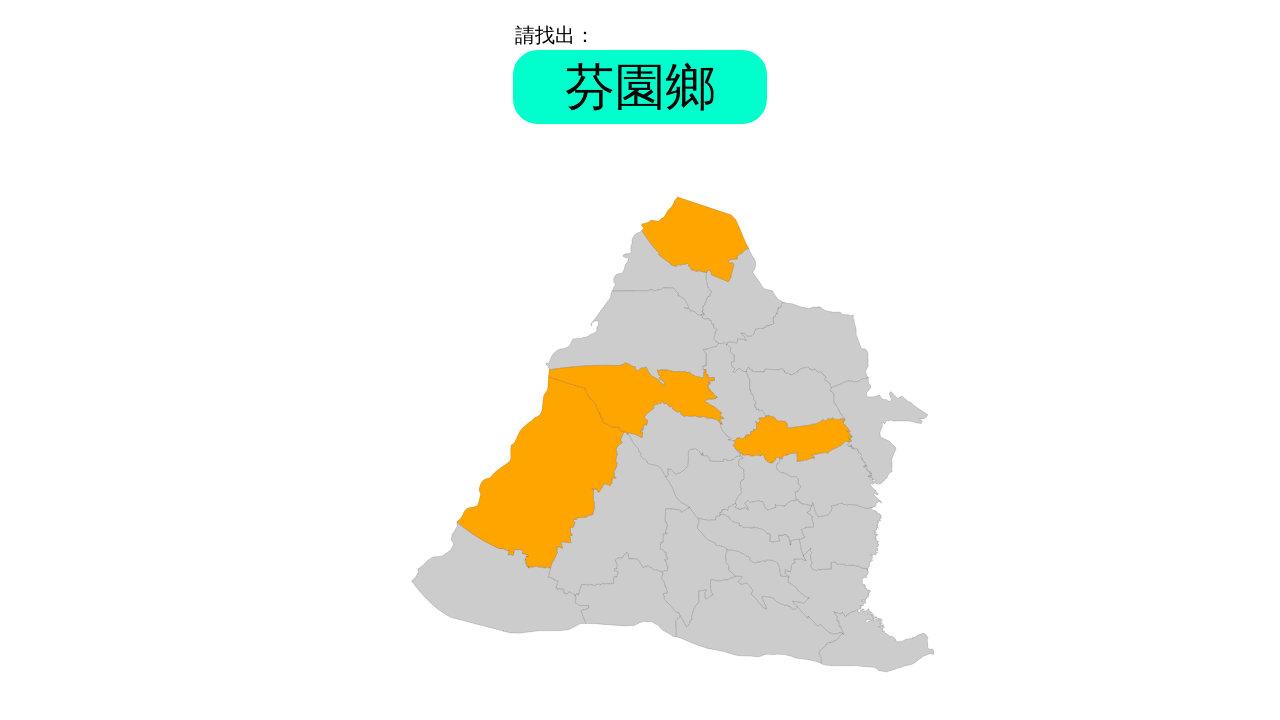

Clicked answer element with ID '芬園鄉' at (879, 431) on #芬園鄉
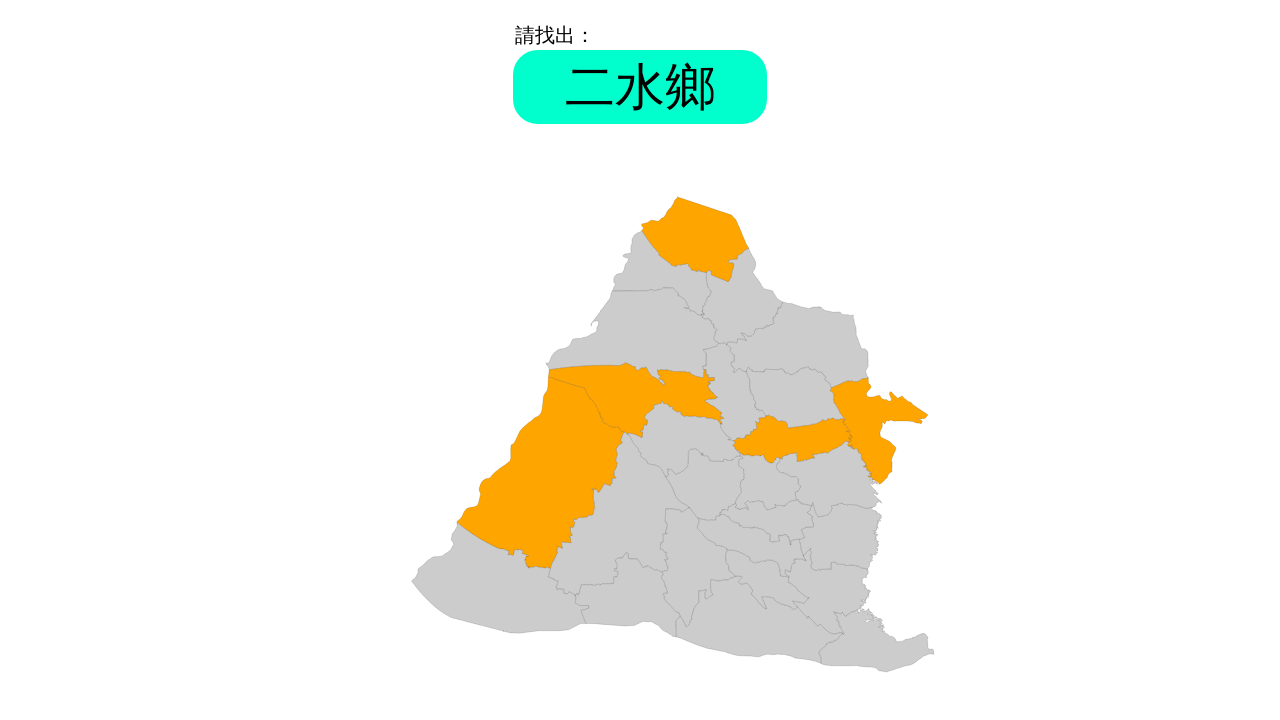

Round 6, Question 6: Waited for problem element to appear
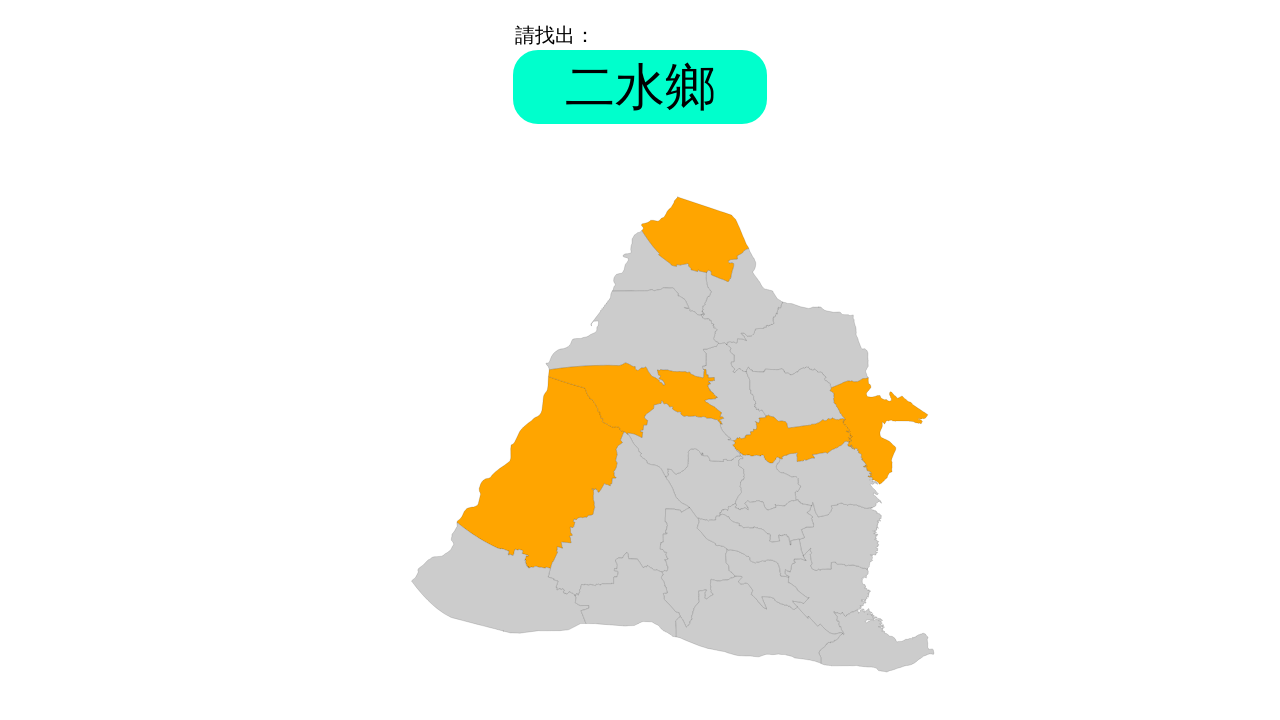

Retrieved problem text: '二水鄉'
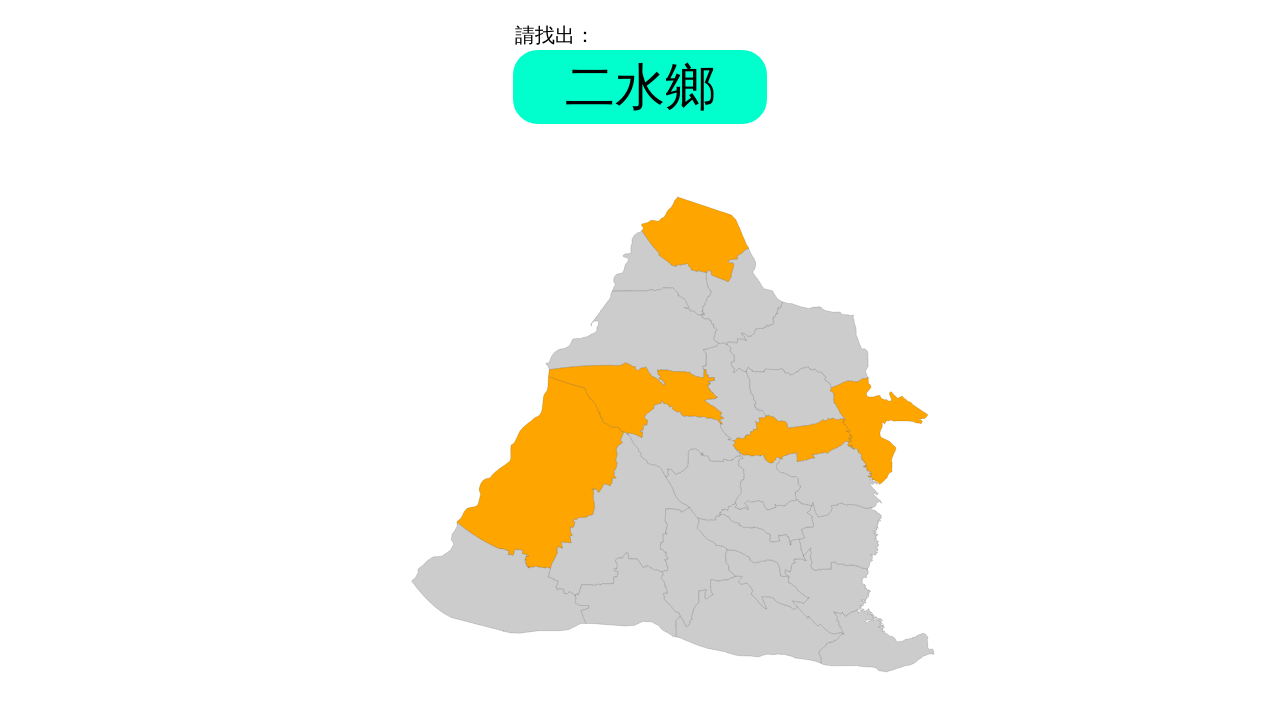

Clicked answer element with ID '二水鄉' at (876, 640) on #二水鄉
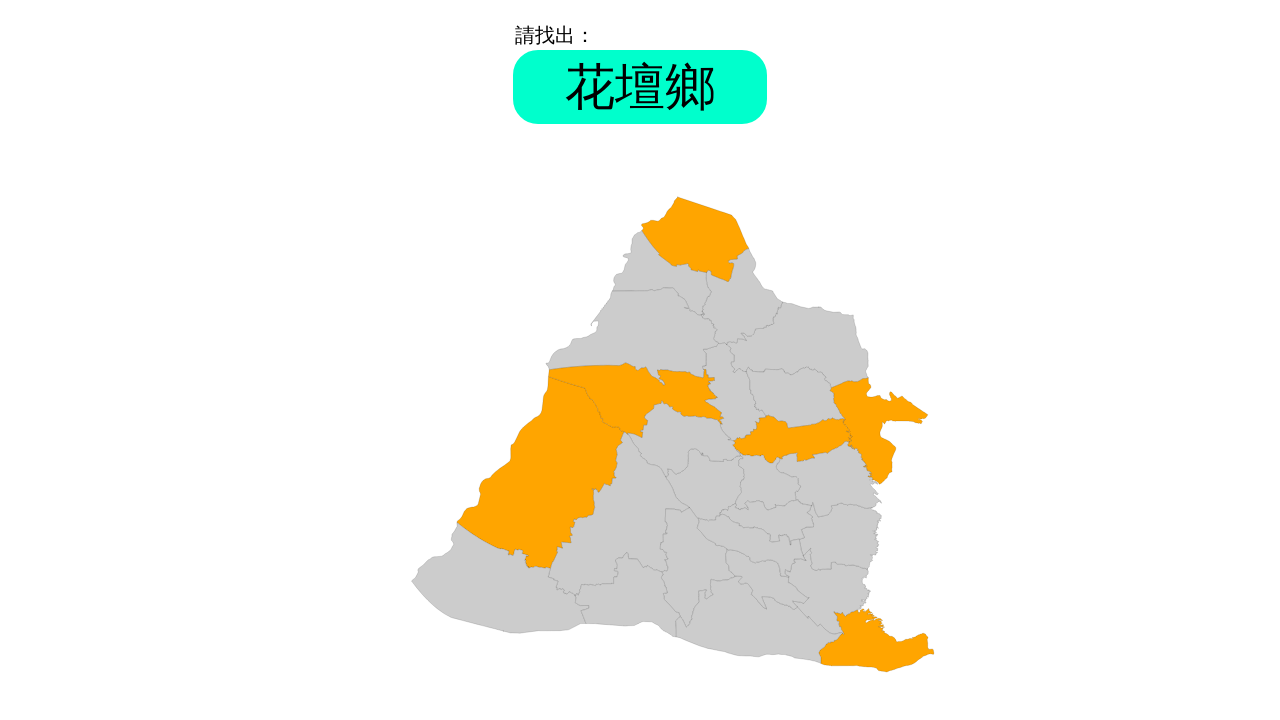

Round 6, Question 7: Waited for problem element to appear
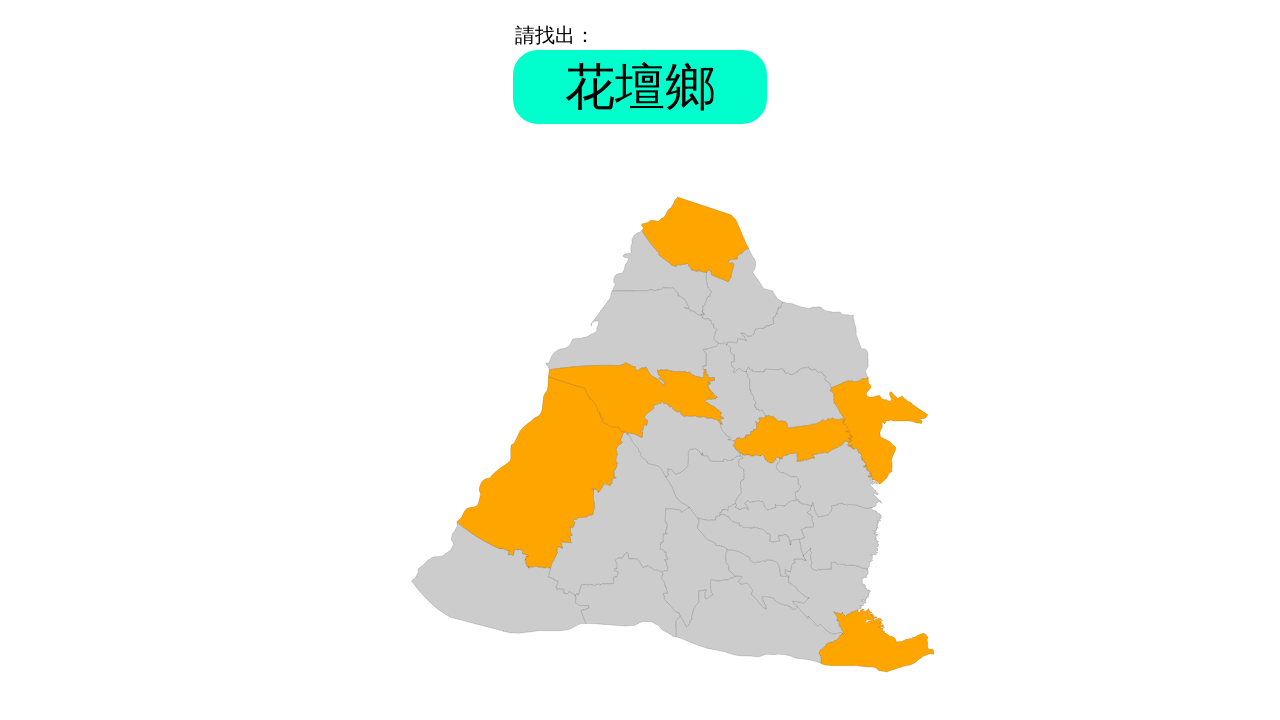

Retrieved problem text: '花壇鄉'
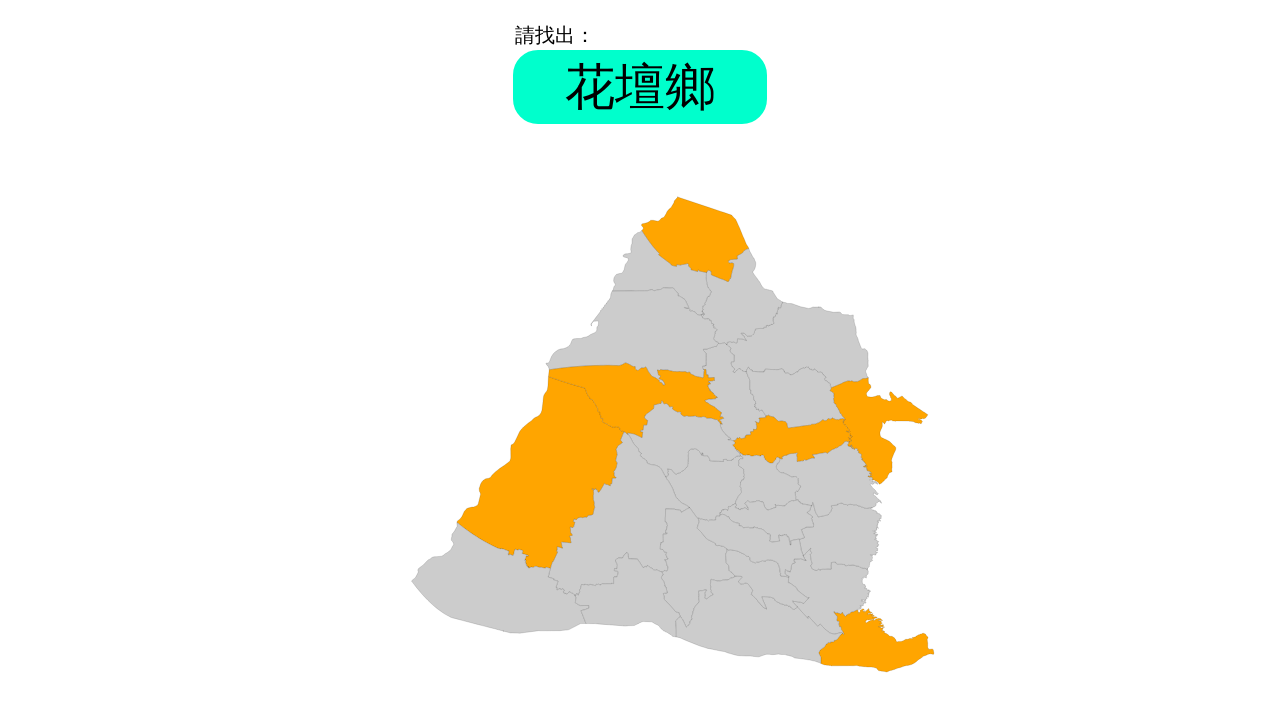

Clicked answer element with ID '花壇鄉' at (796, 398) on #花壇鄉
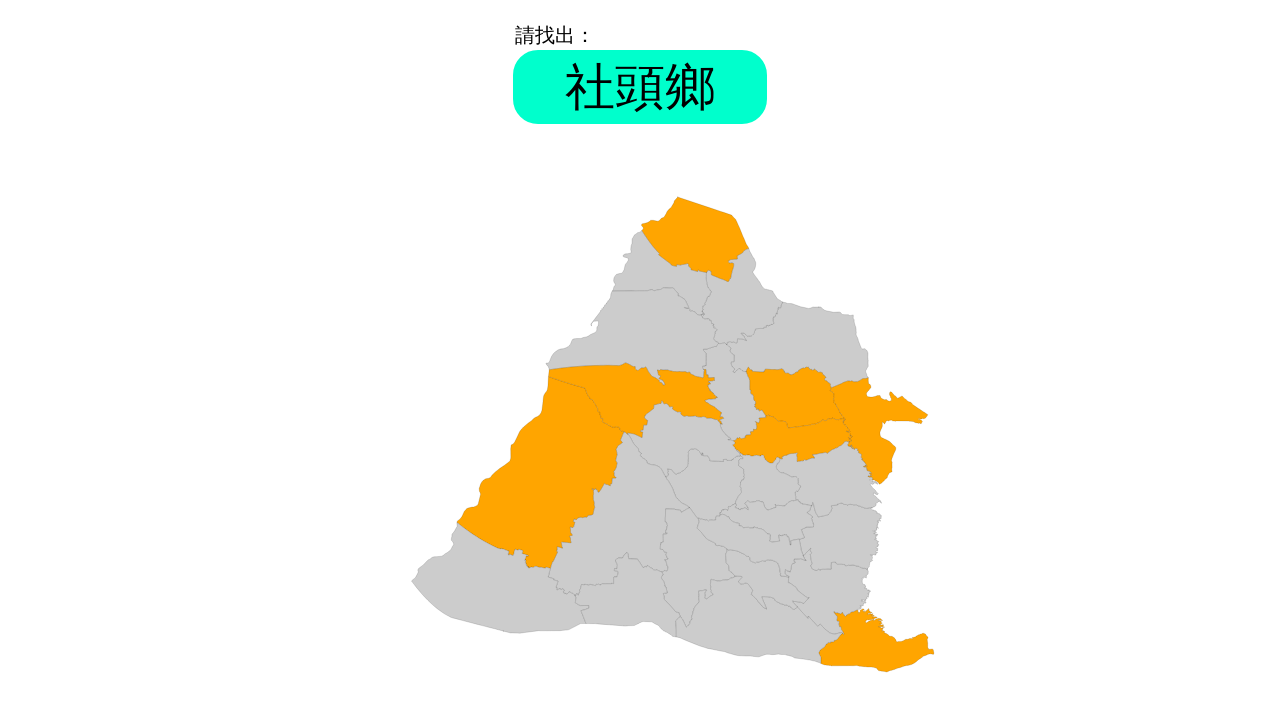

Round 6, Question 8: Waited for problem element to appear
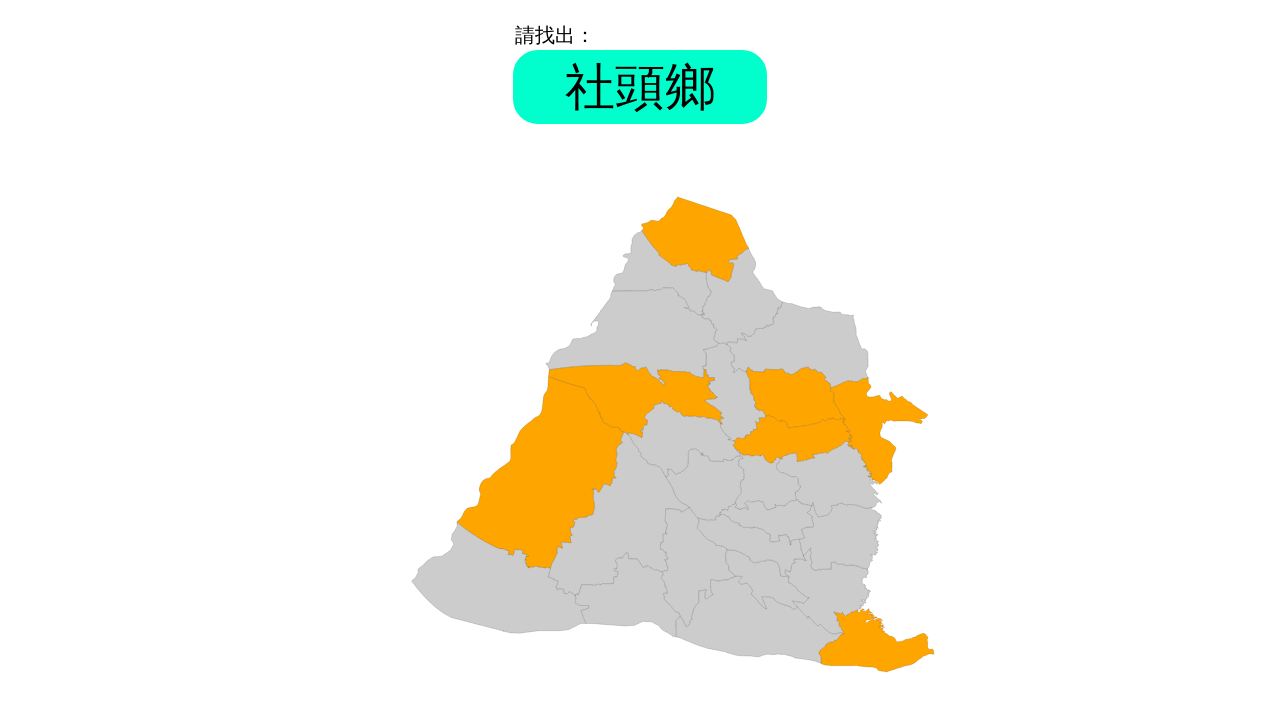

Retrieved problem text: '社頭鄉'
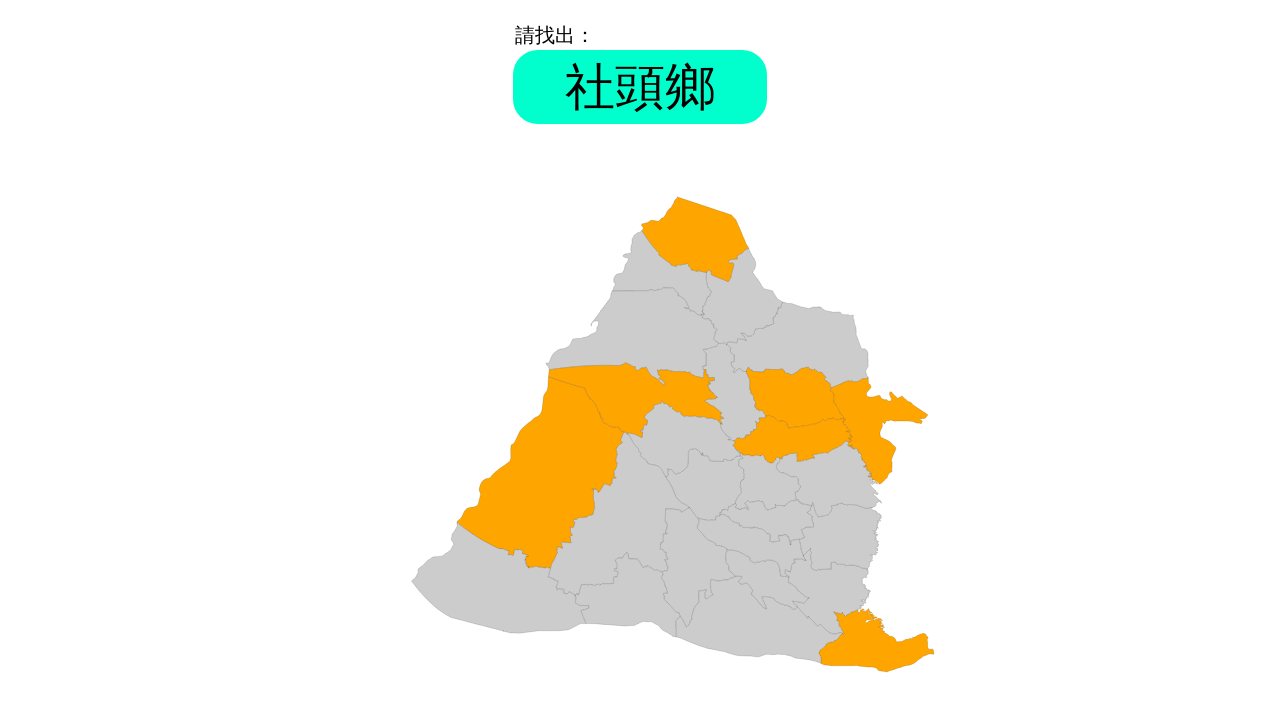

Clicked answer element with ID '社頭鄉' at (840, 537) on #社頭鄉
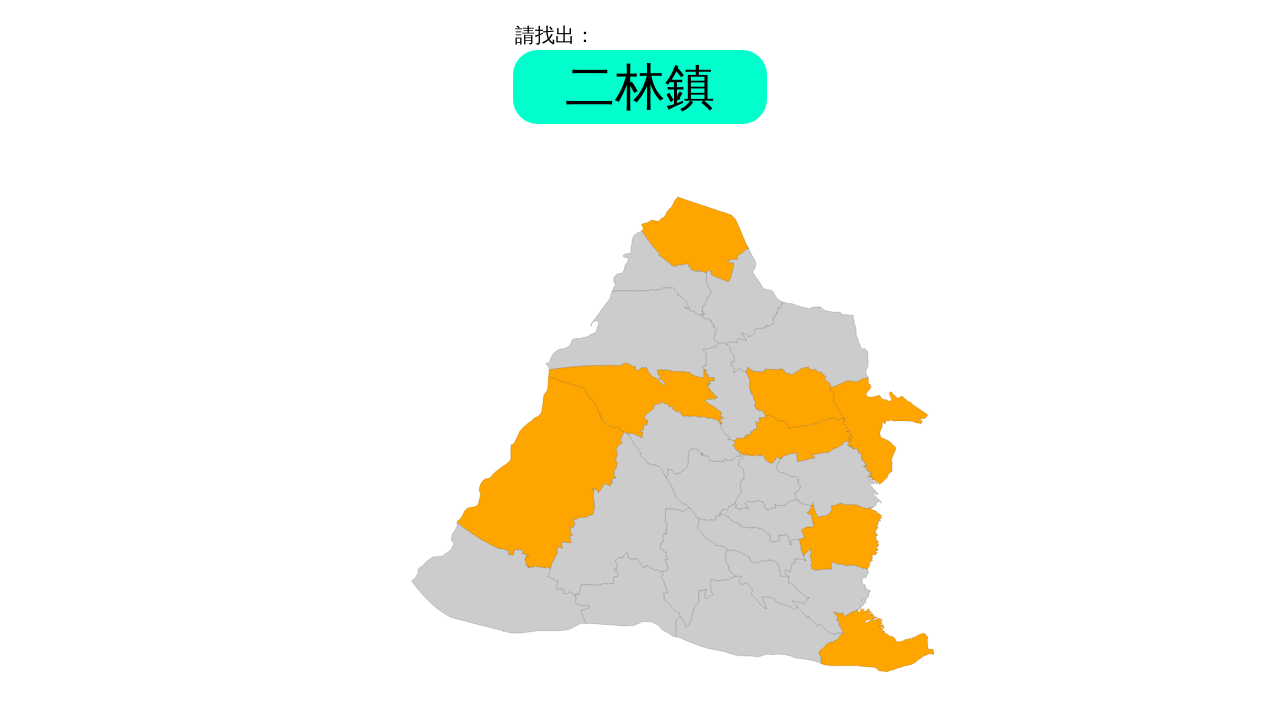

Round 6, Question 9: Waited for problem element to appear
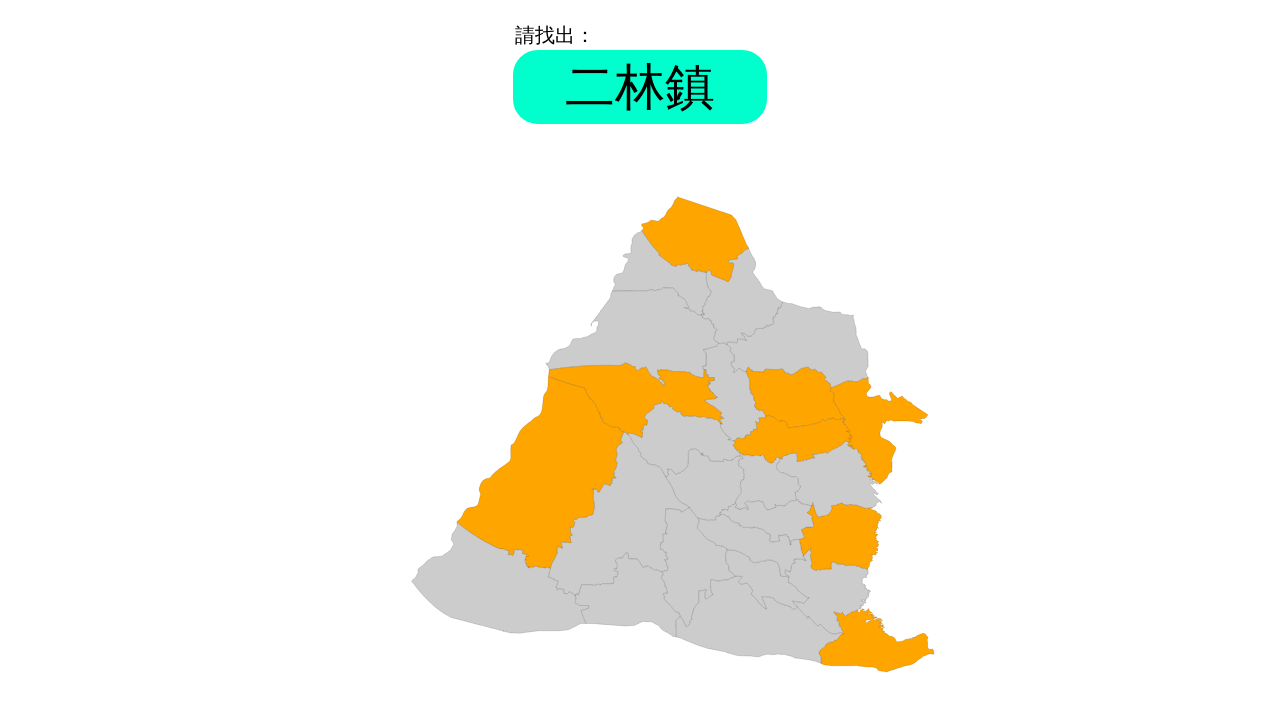

Retrieved problem text: '二林鎮'
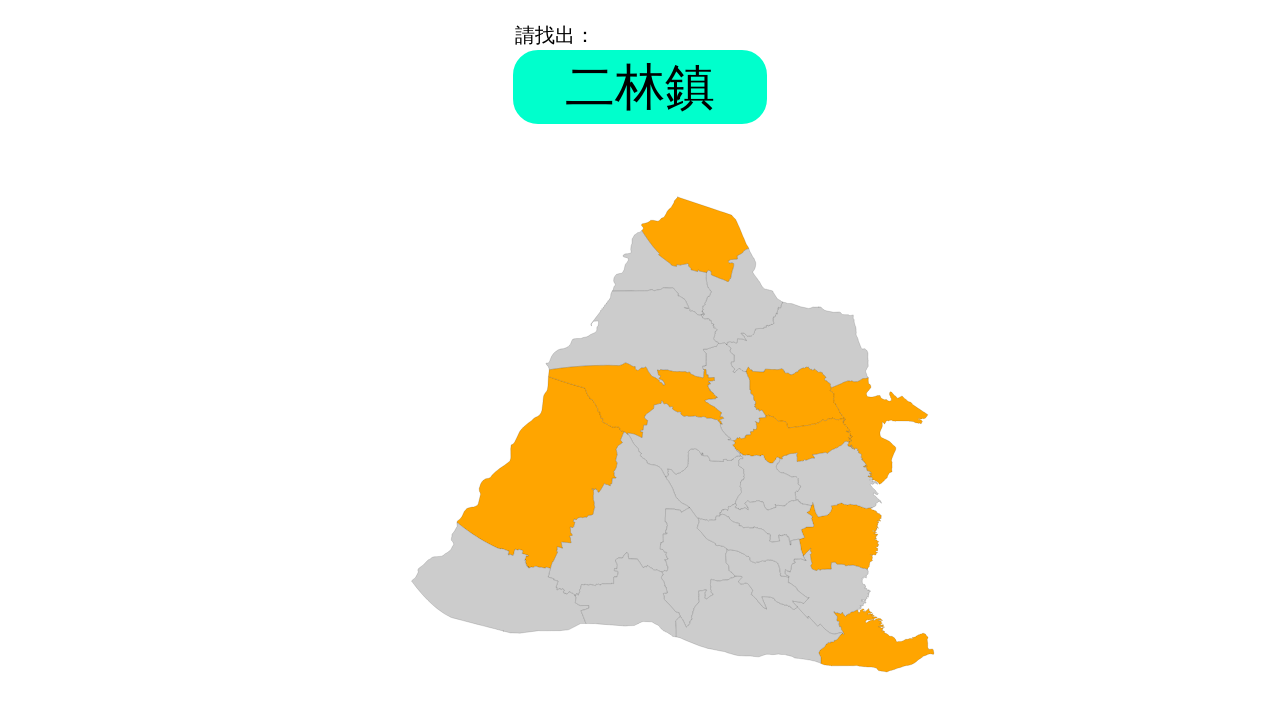

Clicked answer element with ID '二林鎮' at (619, 514) on #二林鎮
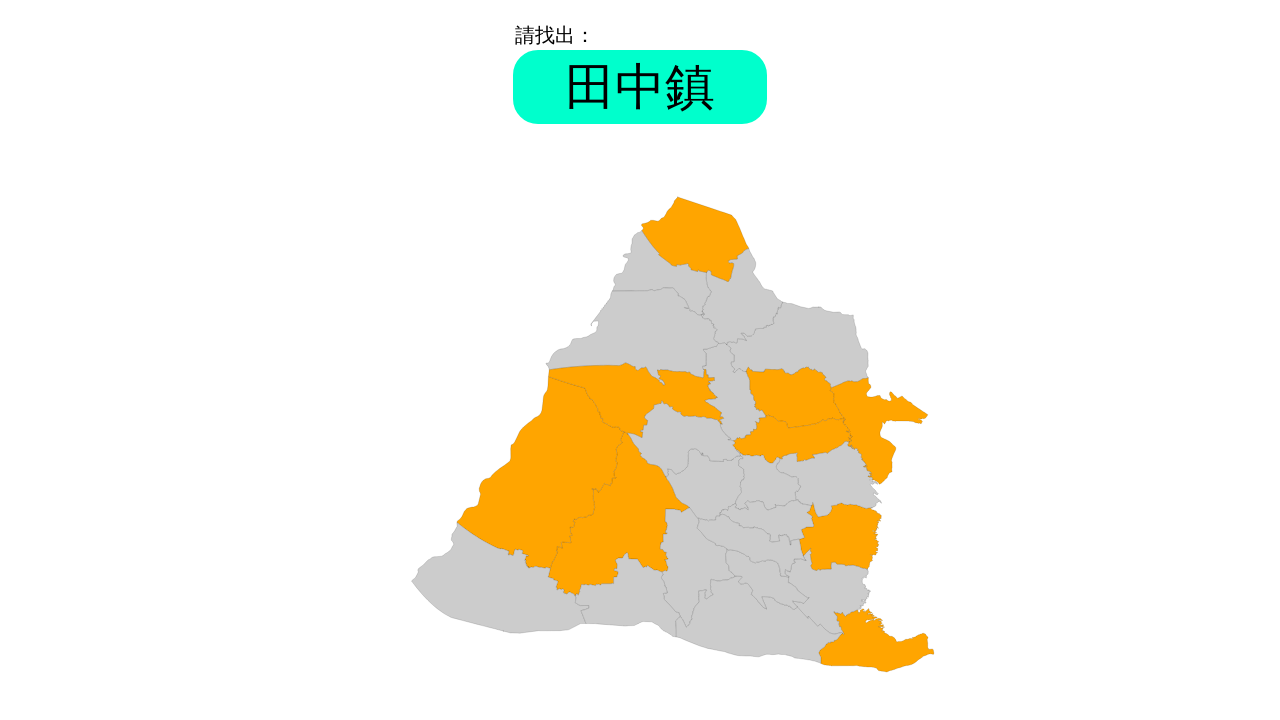

Round 6, Question 10: Waited for problem element to appear
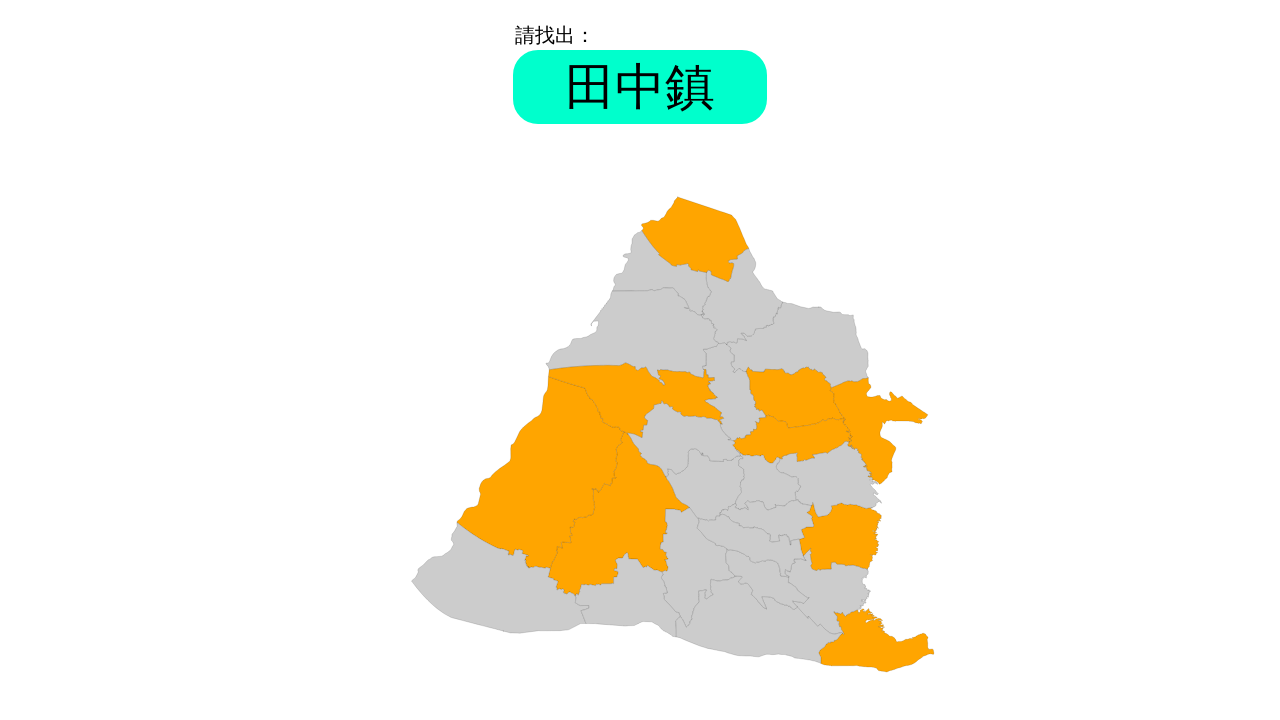

Retrieved problem text: '田中鎮'
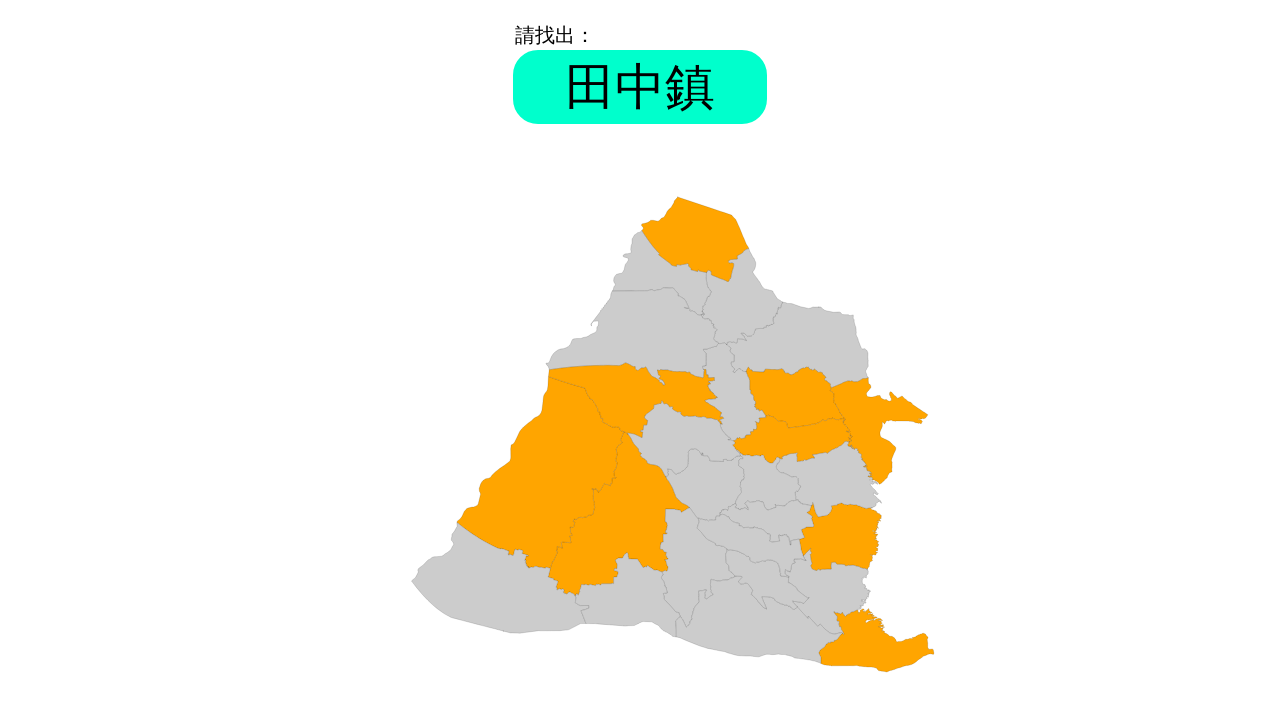

Clicked answer element with ID '田中鎮' at (828, 591) on #田中鎮
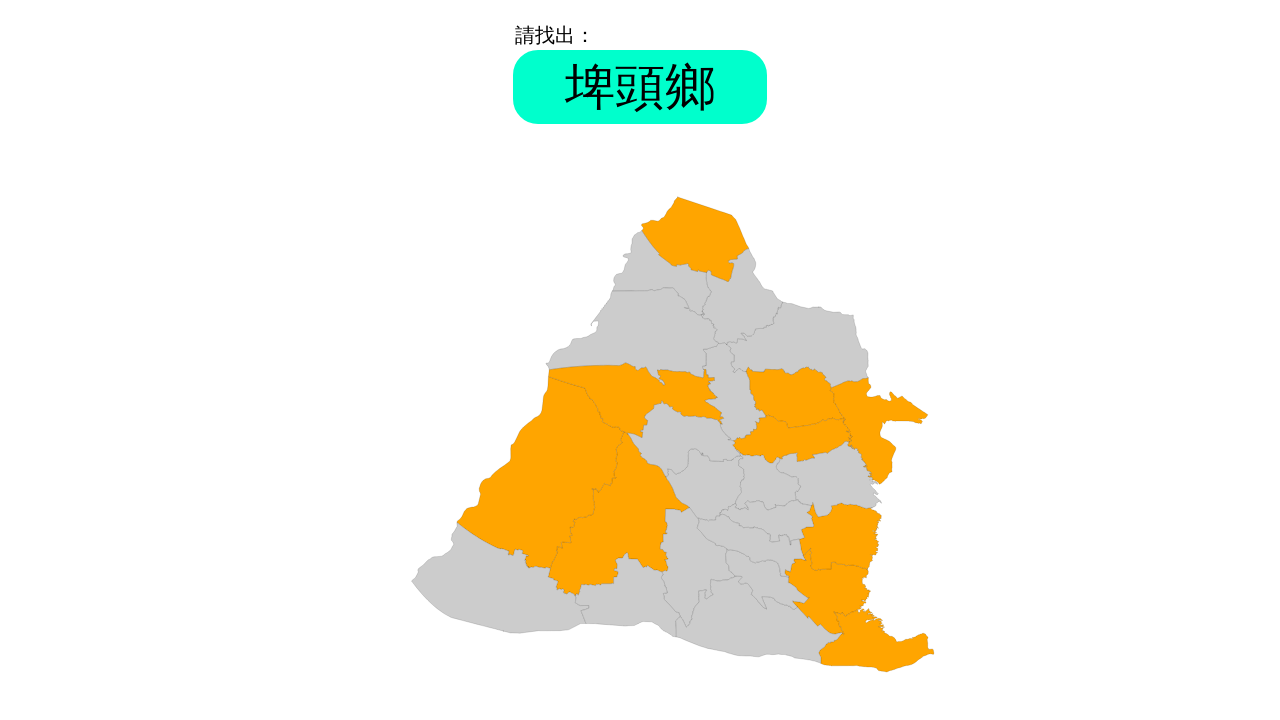

Round 6, Question 11: Waited for problem element to appear
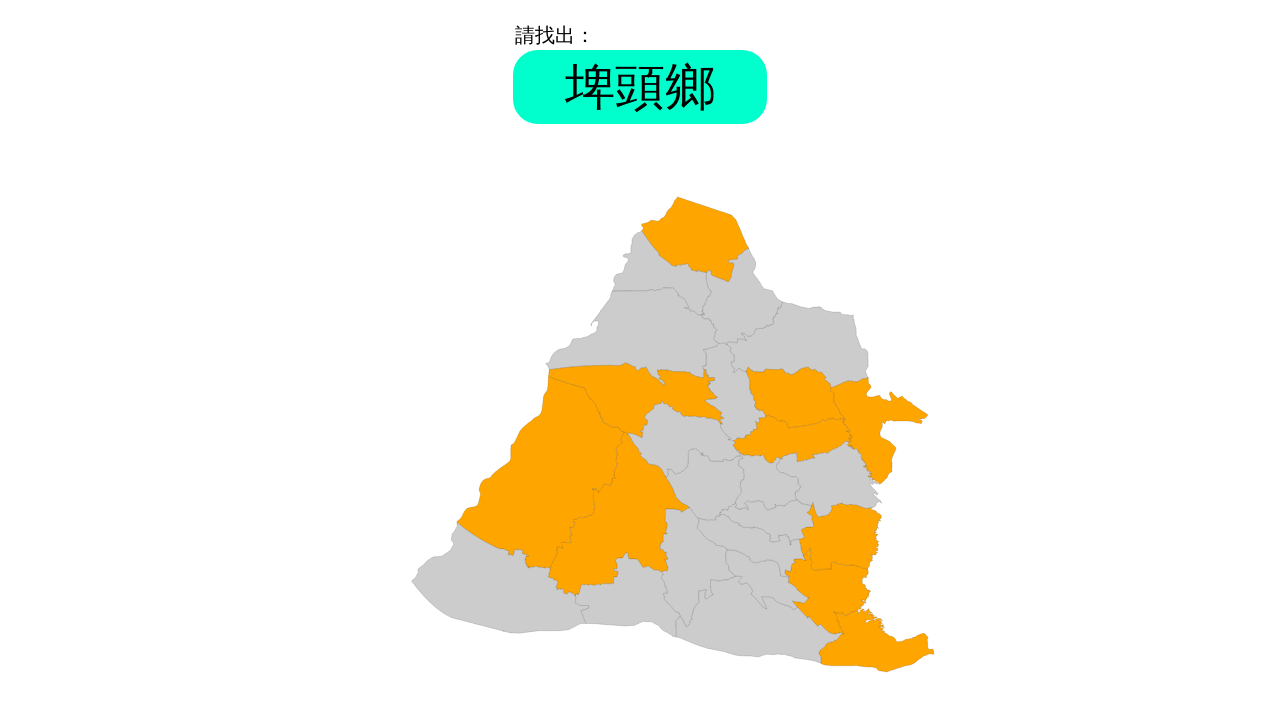

Retrieved problem text: '埤頭鄉'
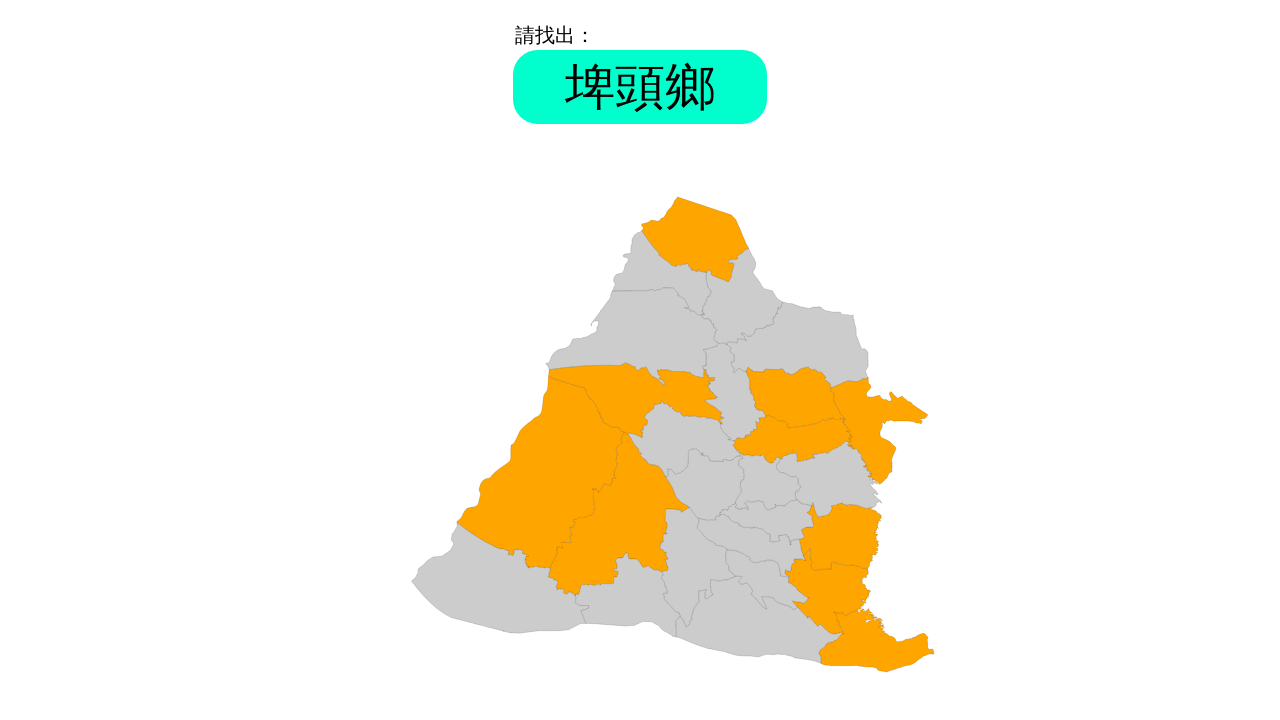

Clicked answer element with ID '埤頭鄉' at (698, 567) on #埤頭鄉
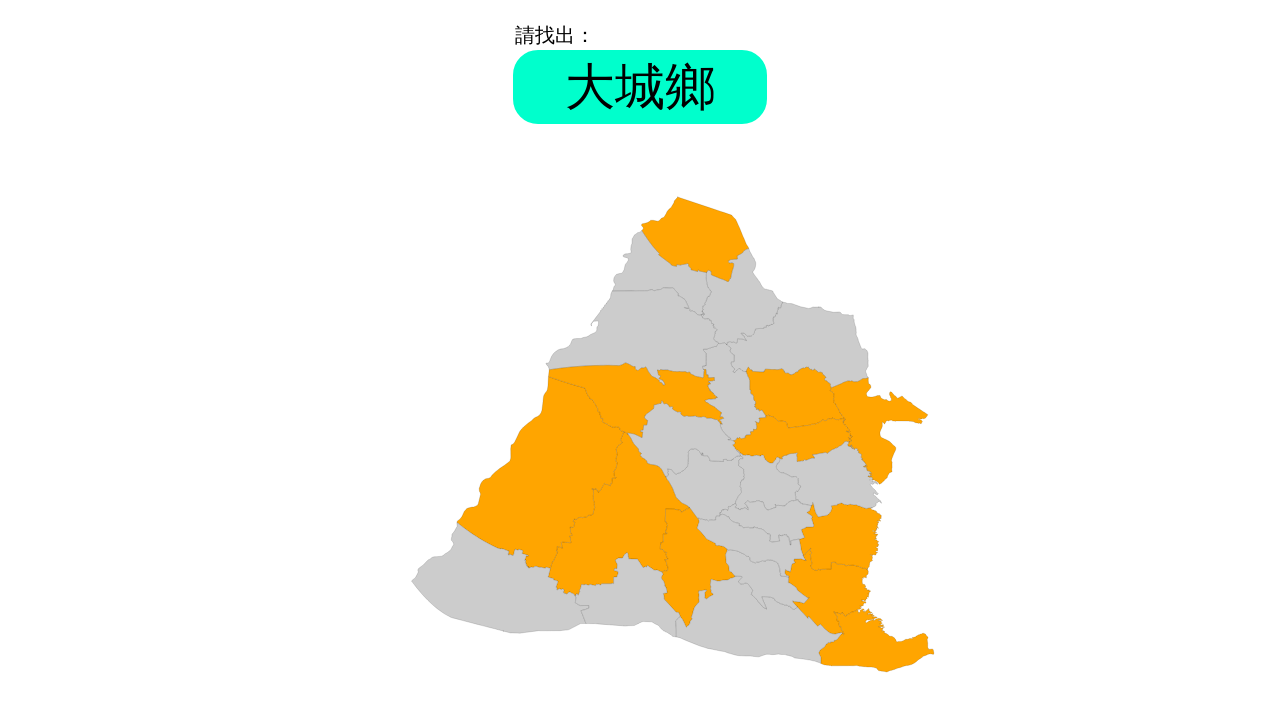

Round 6, Question 12: Waited for problem element to appear
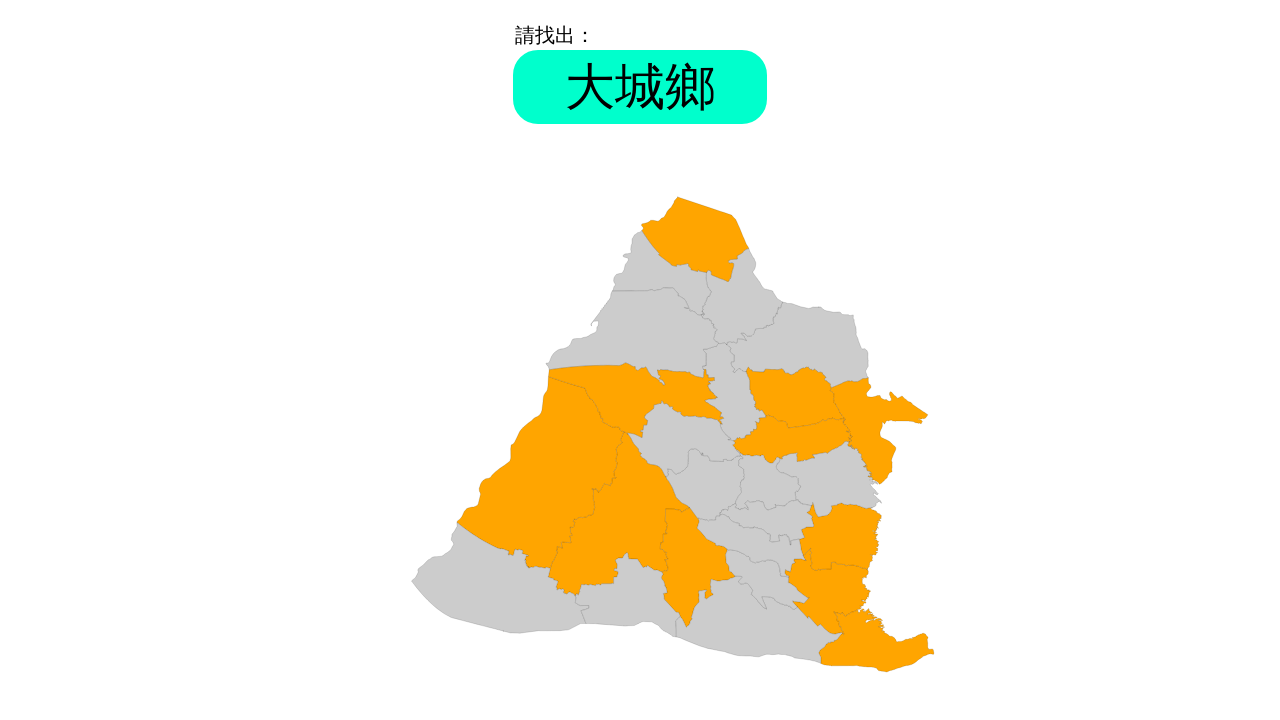

Retrieved problem text: '大城鄉'
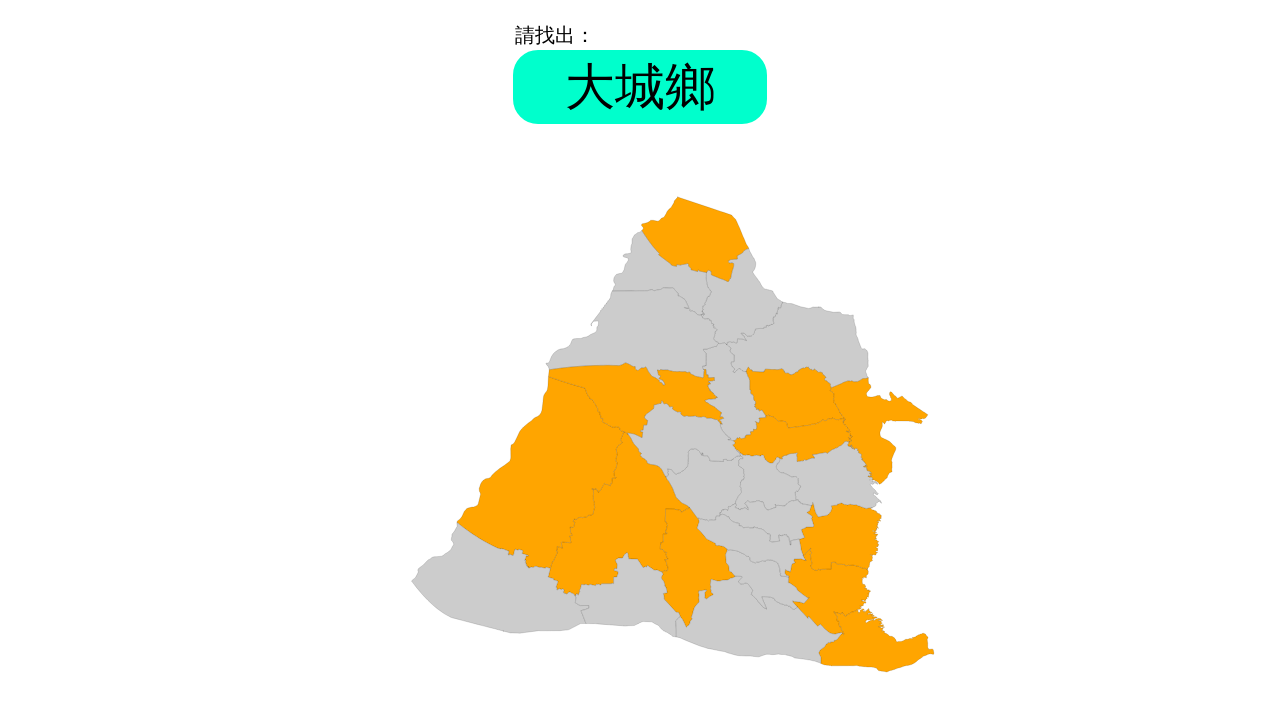

Clicked answer element with ID '大城鄉' at (500, 578) on #大城鄉
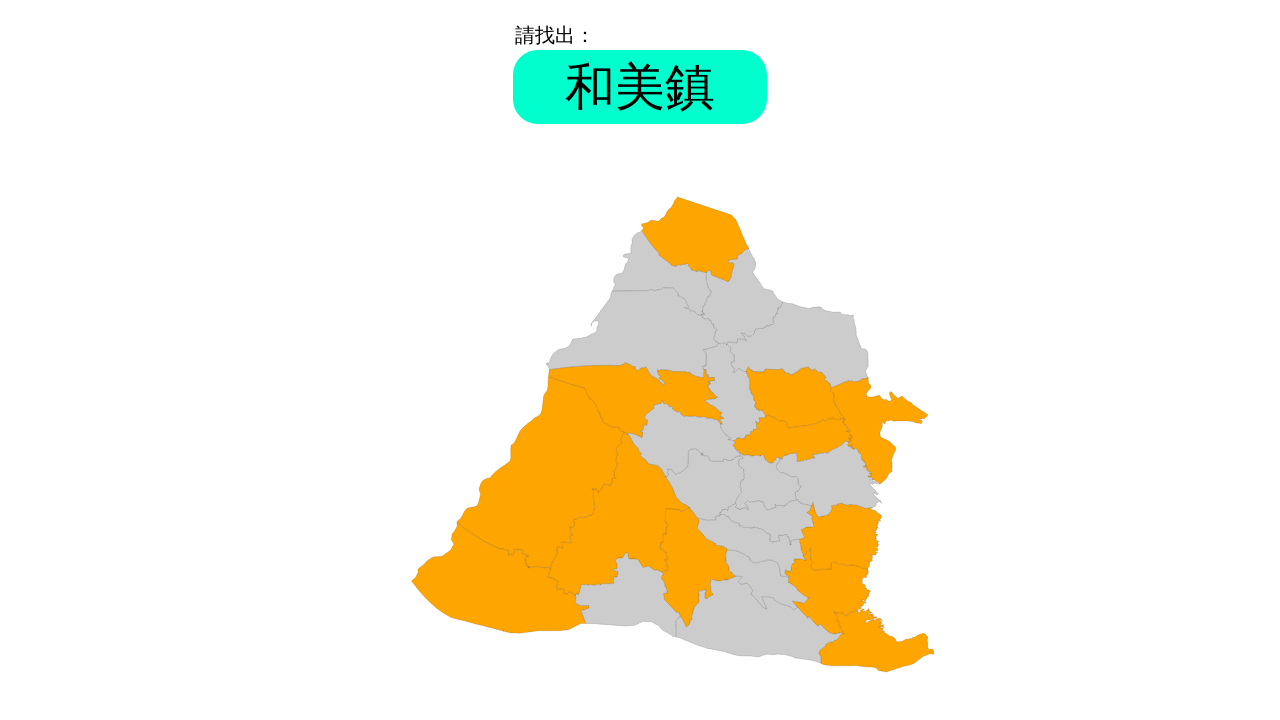

Round 6, Question 13: Waited for problem element to appear
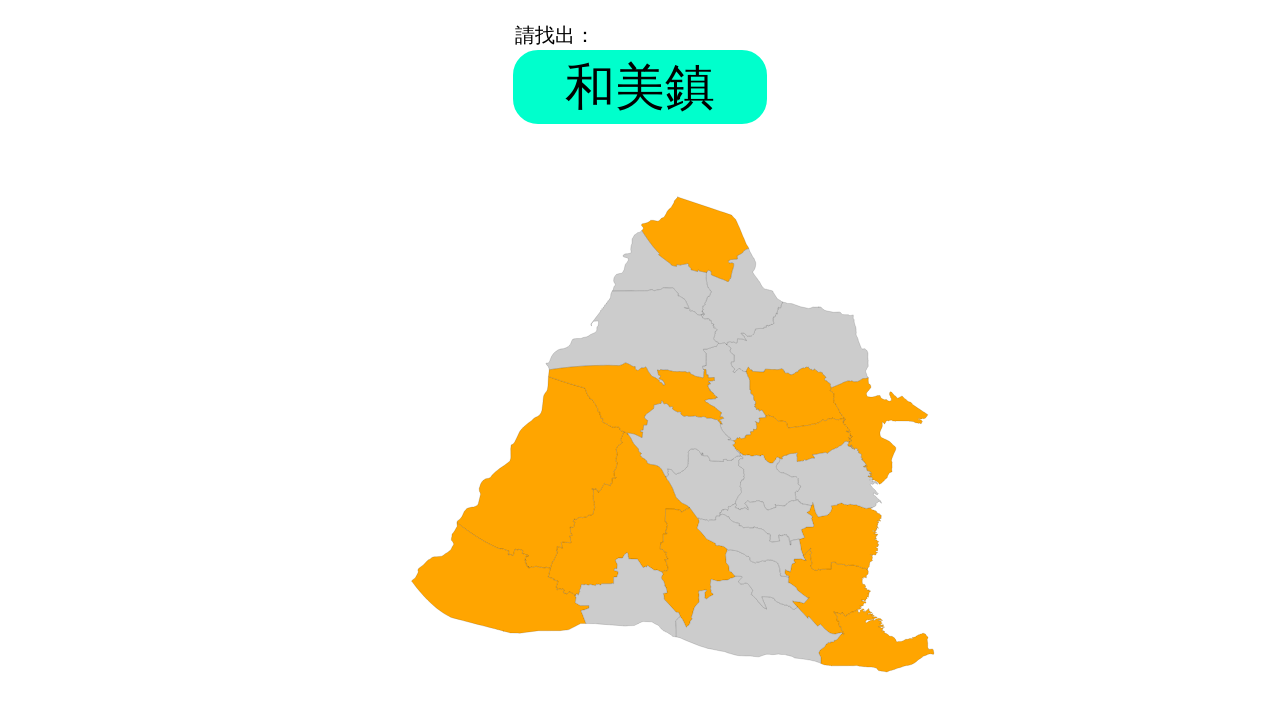

Retrieved problem text: '和美鎮'
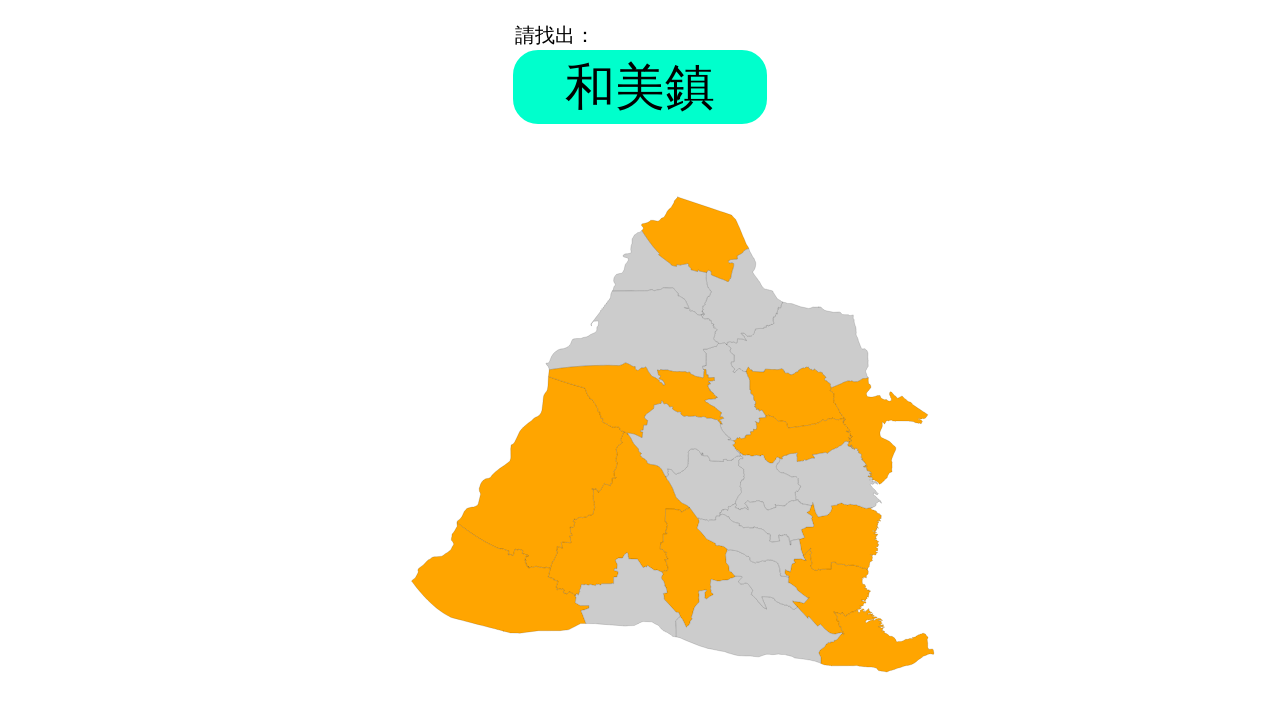

Clicked answer element with ID '和美鎮' at (742, 296) on #和美鎮
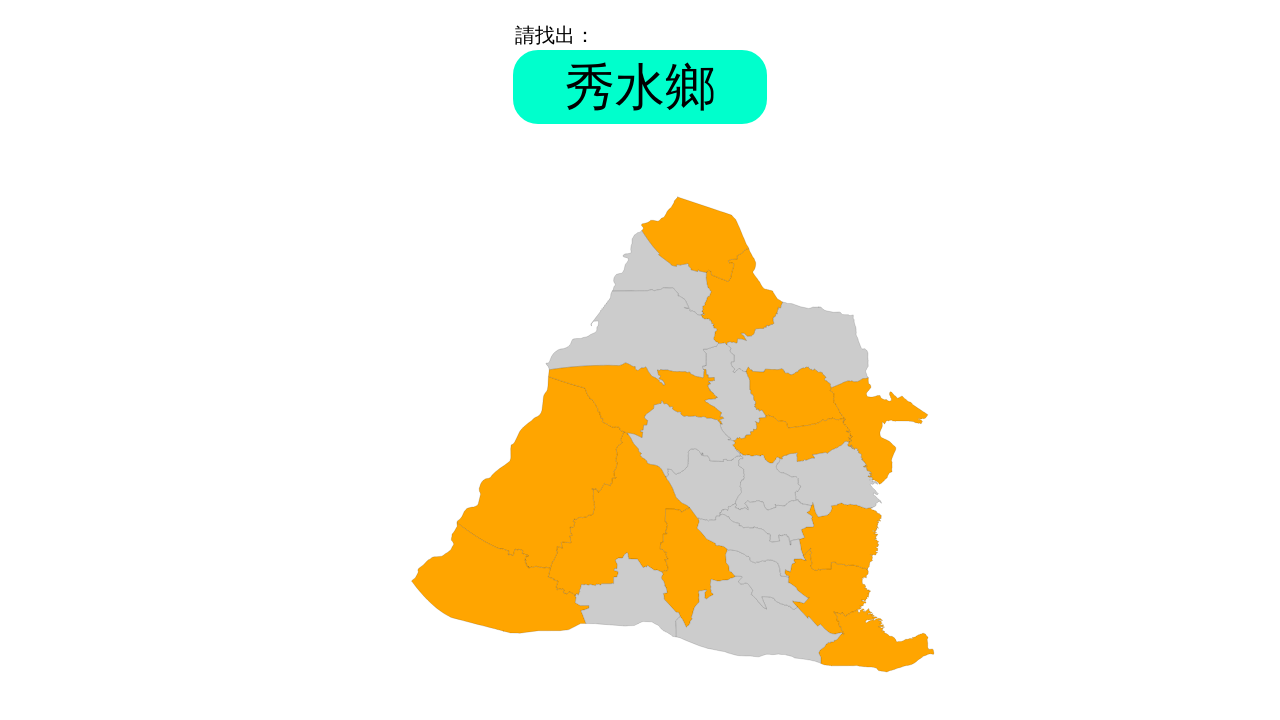

Round 6, Question 14: Waited for problem element to appear
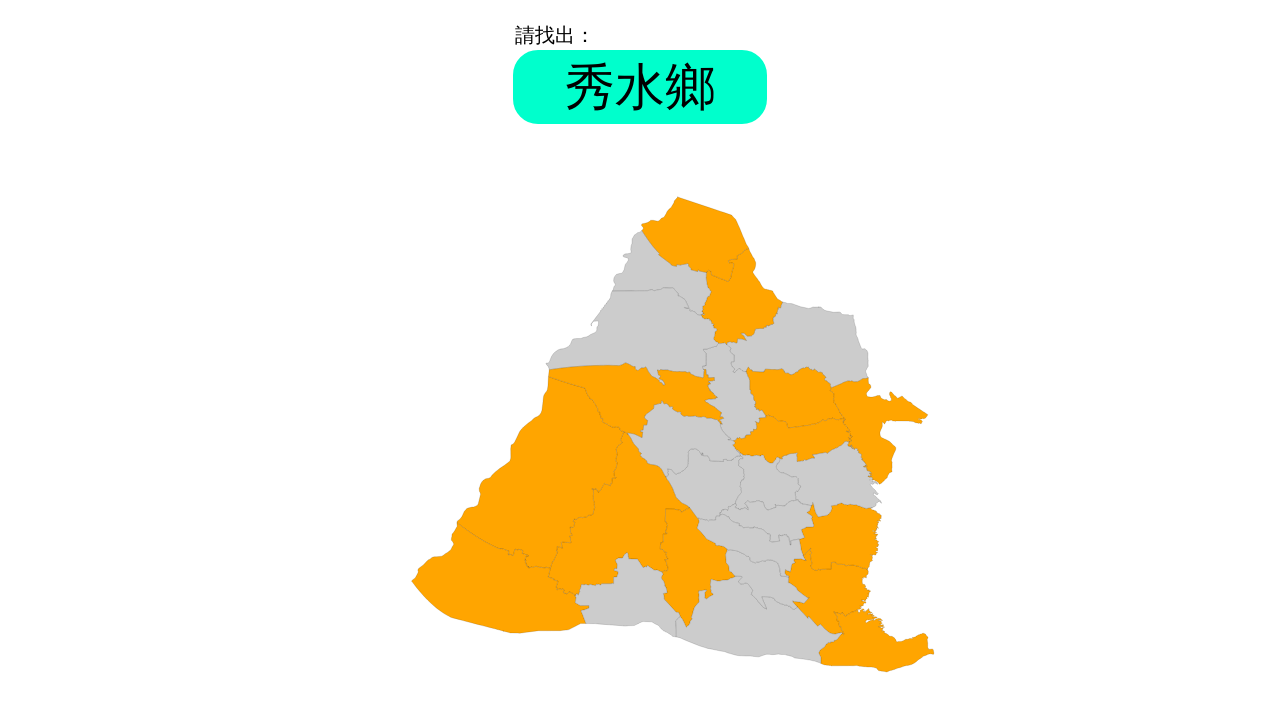

Retrieved problem text: '秀水鄉'
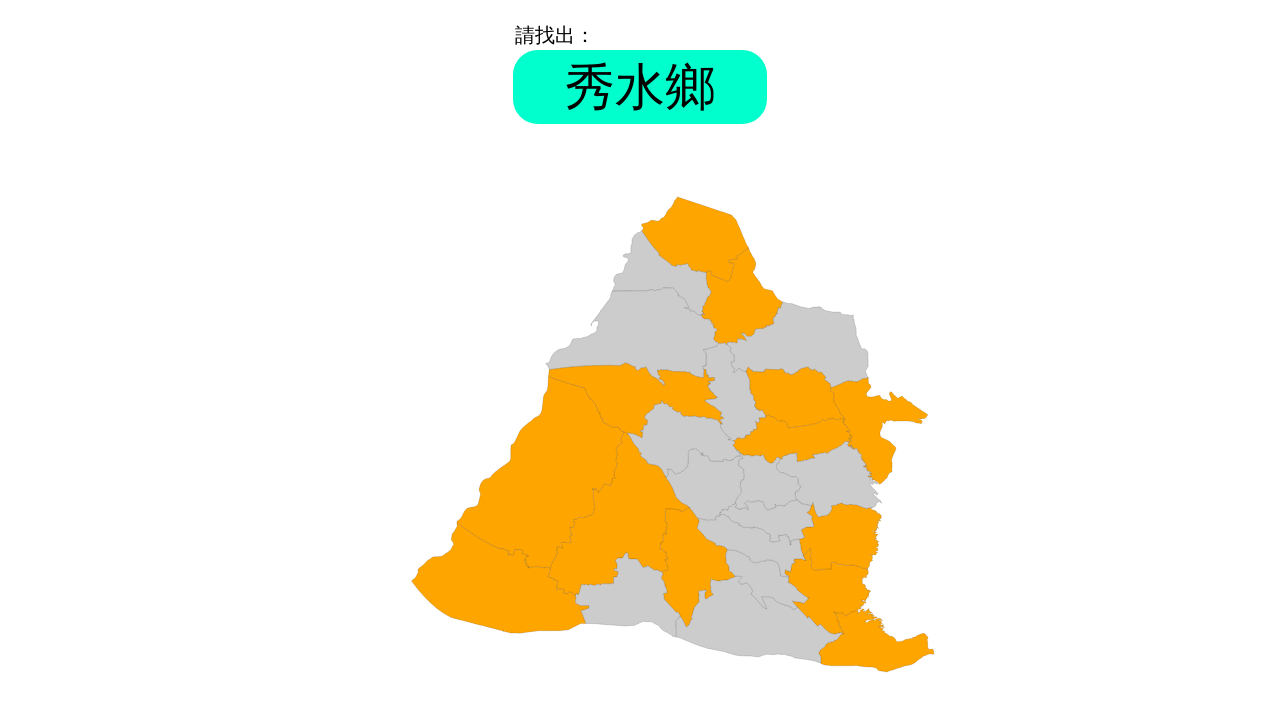

Clicked answer element with ID '秀水鄉' at (734, 392) on #秀水鄉
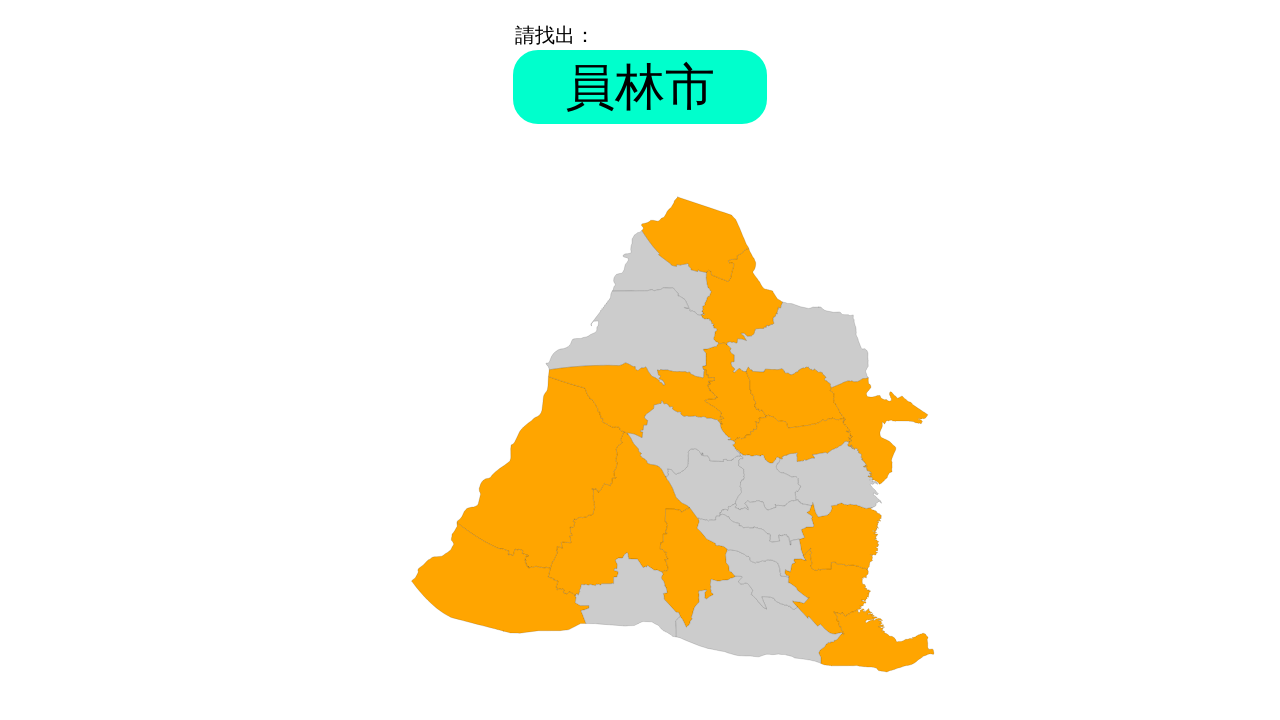

Round 6, Question 15: Waited for problem element to appear
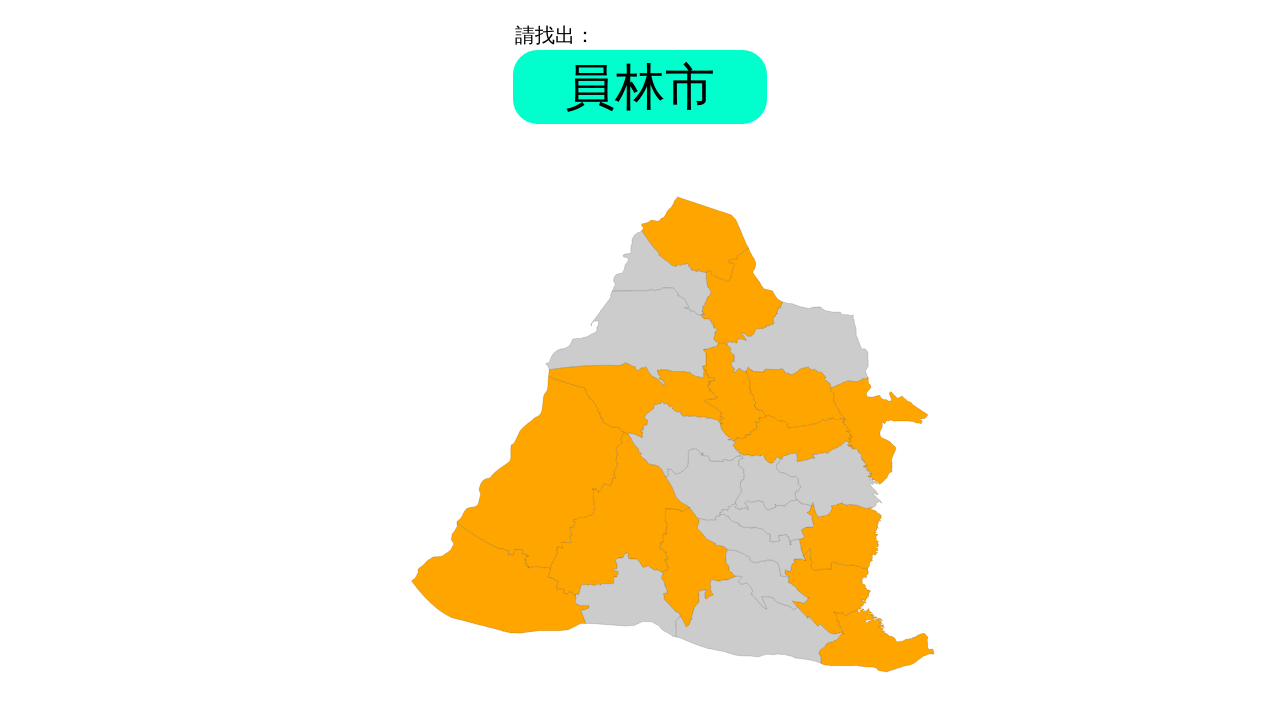

Retrieved problem text: '員林市'
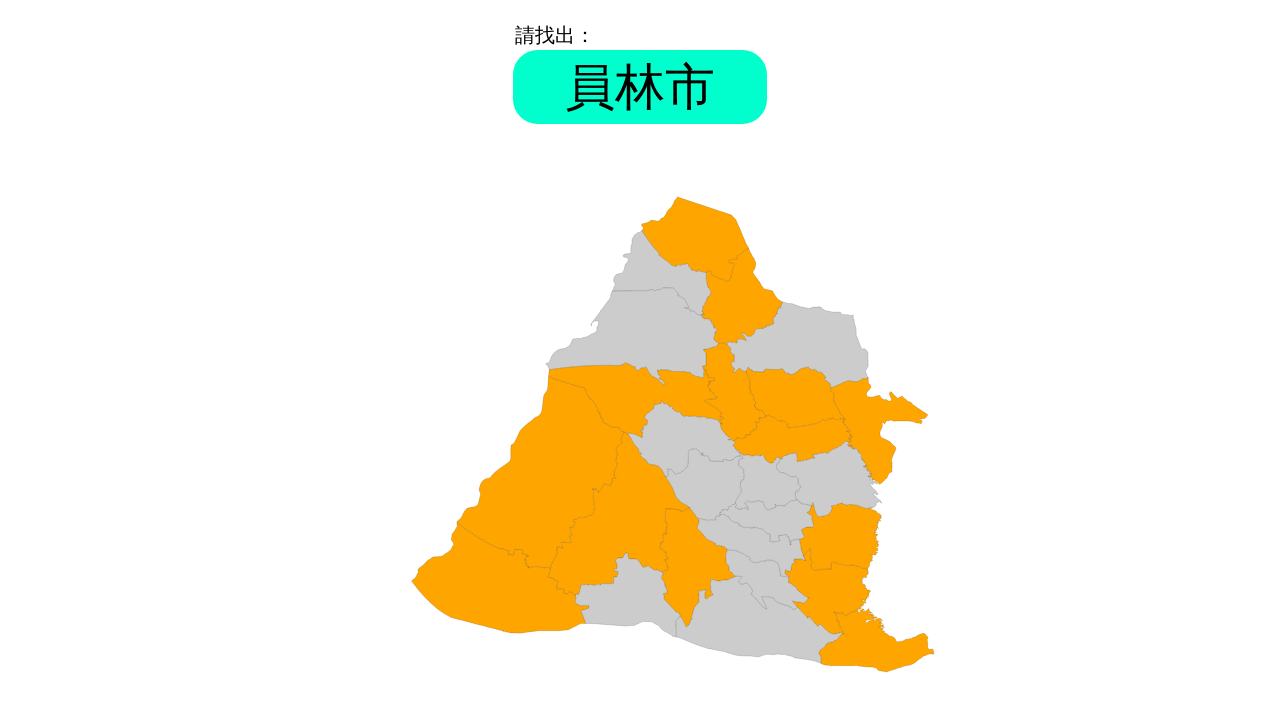

Clicked answer element with ID '員林市' at (829, 479) on #員林市
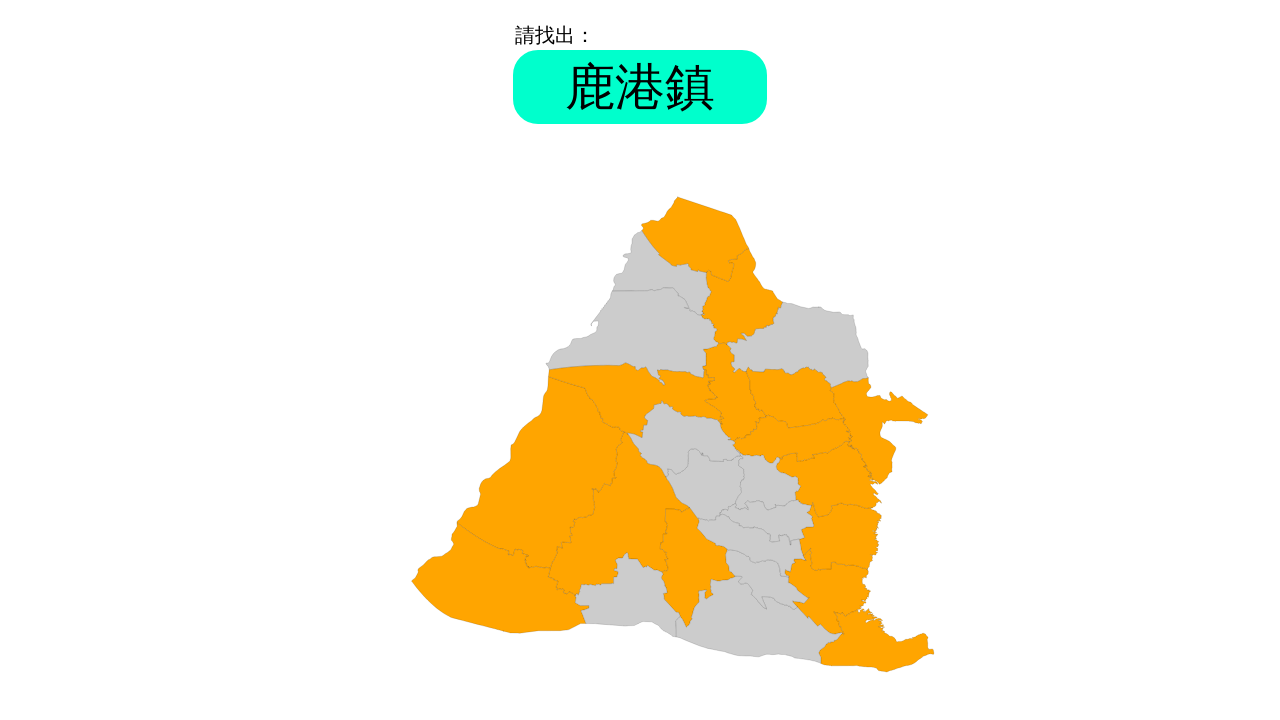

Round 6, Question 16: Waited for problem element to appear
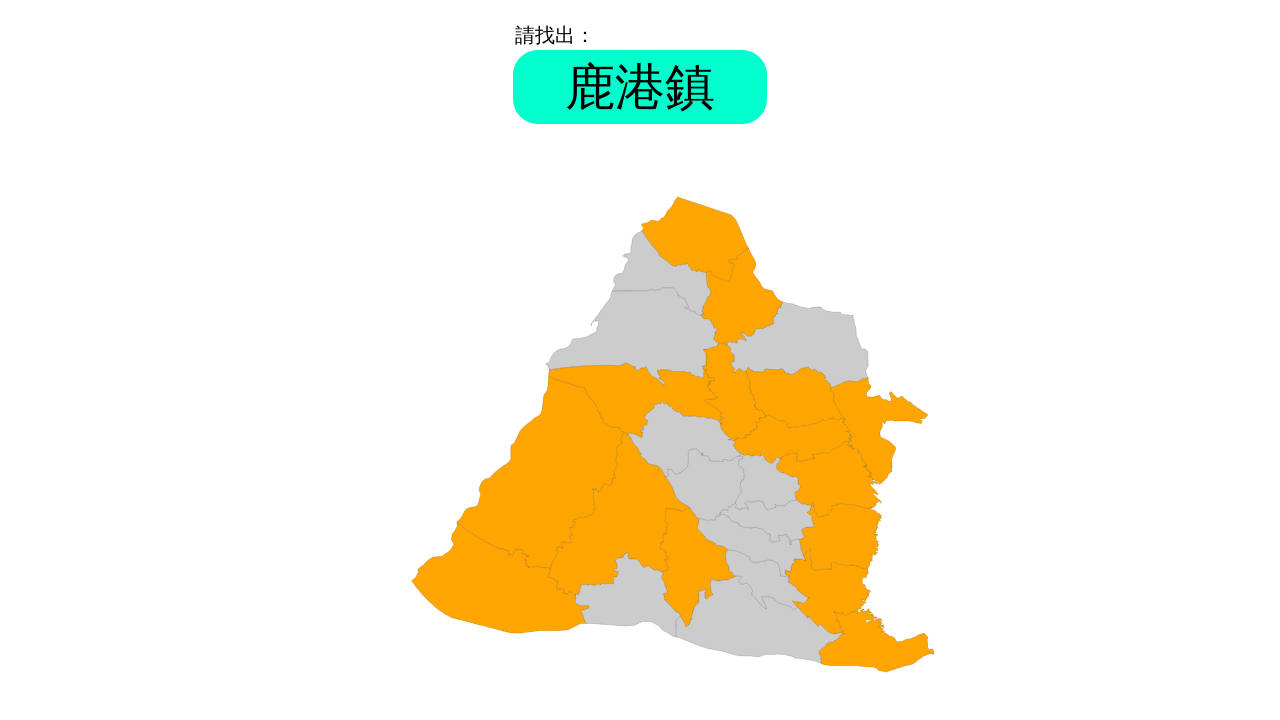

Retrieved problem text: '鹿港鎮'
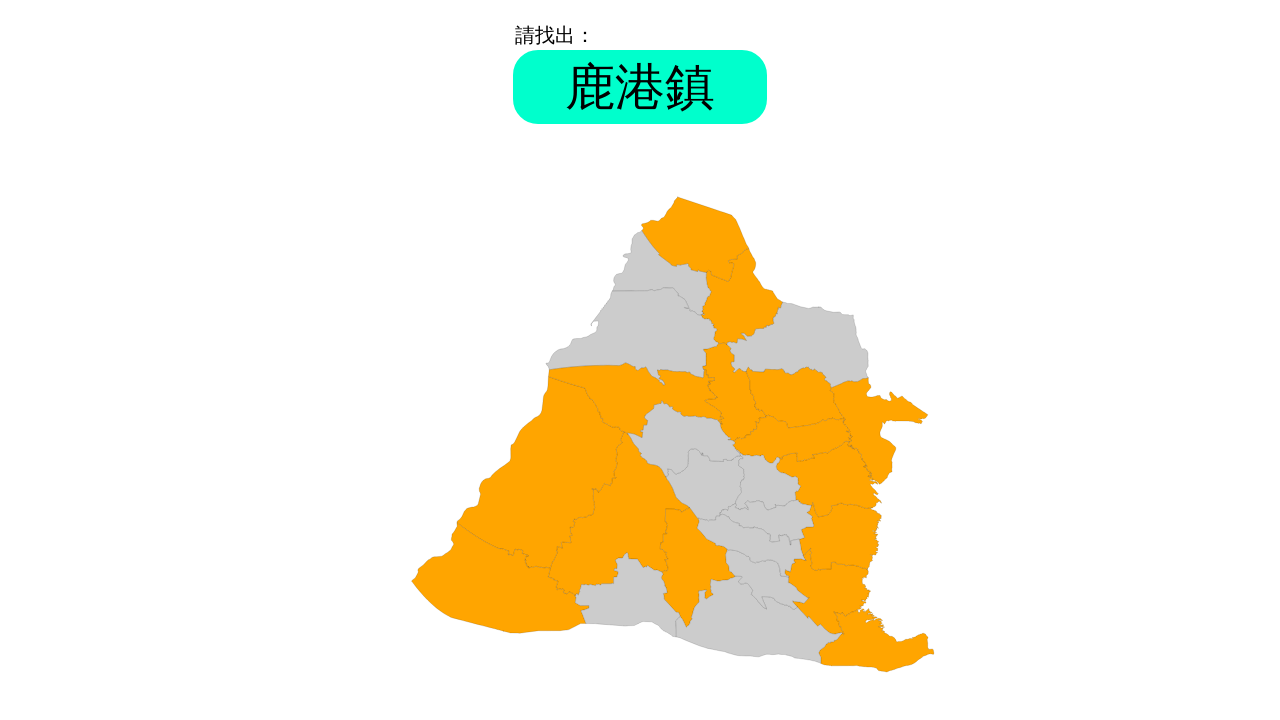

Clicked answer element with ID '鹿港鎮' at (632, 336) on #鹿港鎮
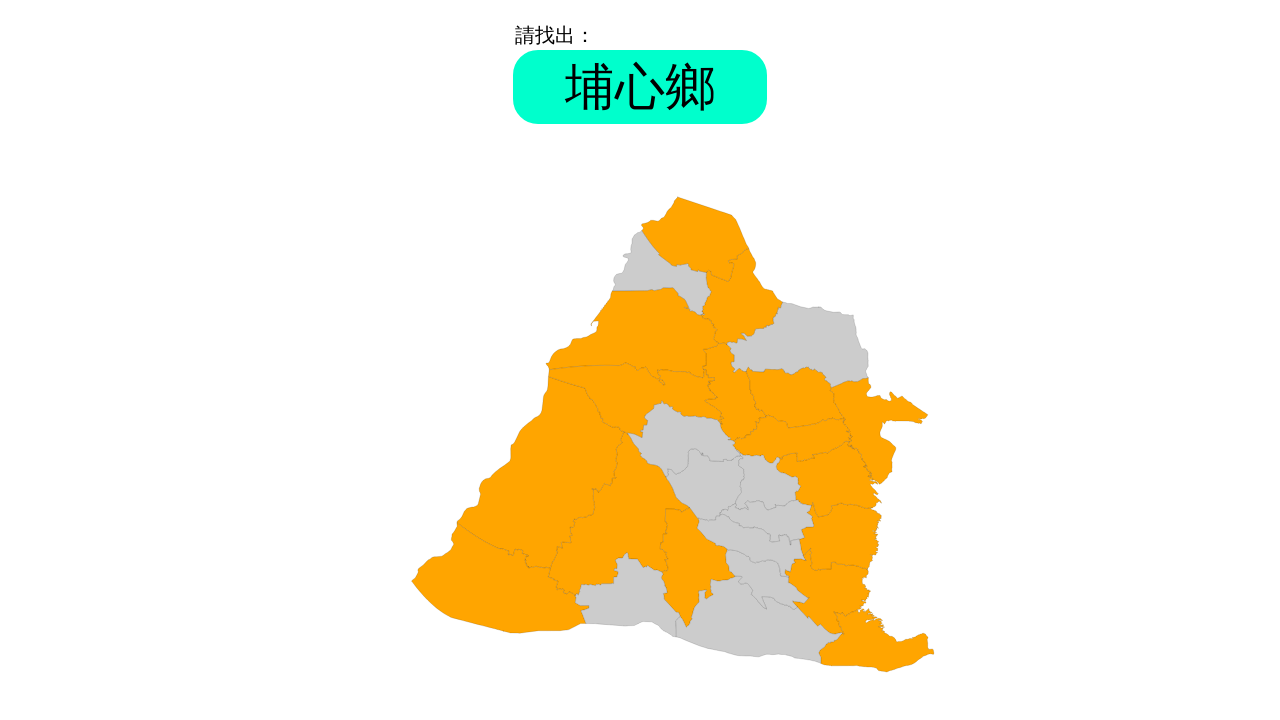

Round 6, Question 17: Waited for problem element to appear
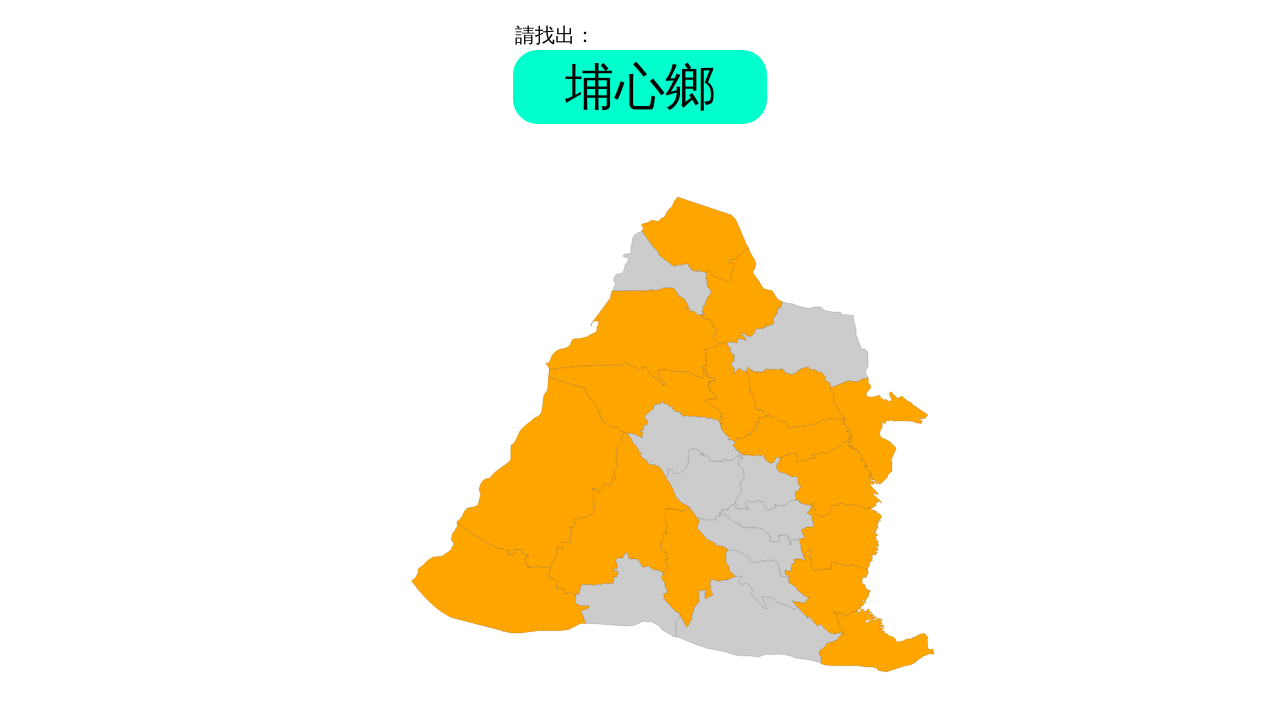

Retrieved problem text: '埔心鄉'
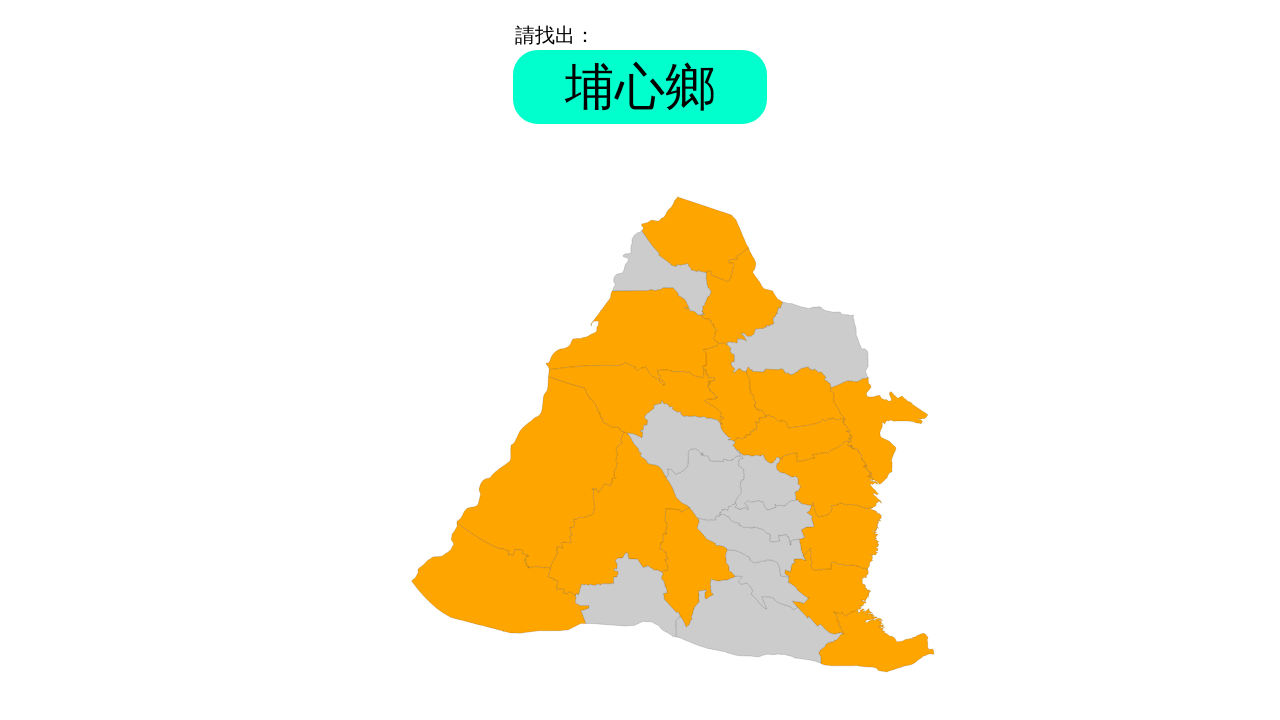

Clicked answer element with ID '埔心鄉' at (768, 480) on #埔心鄉
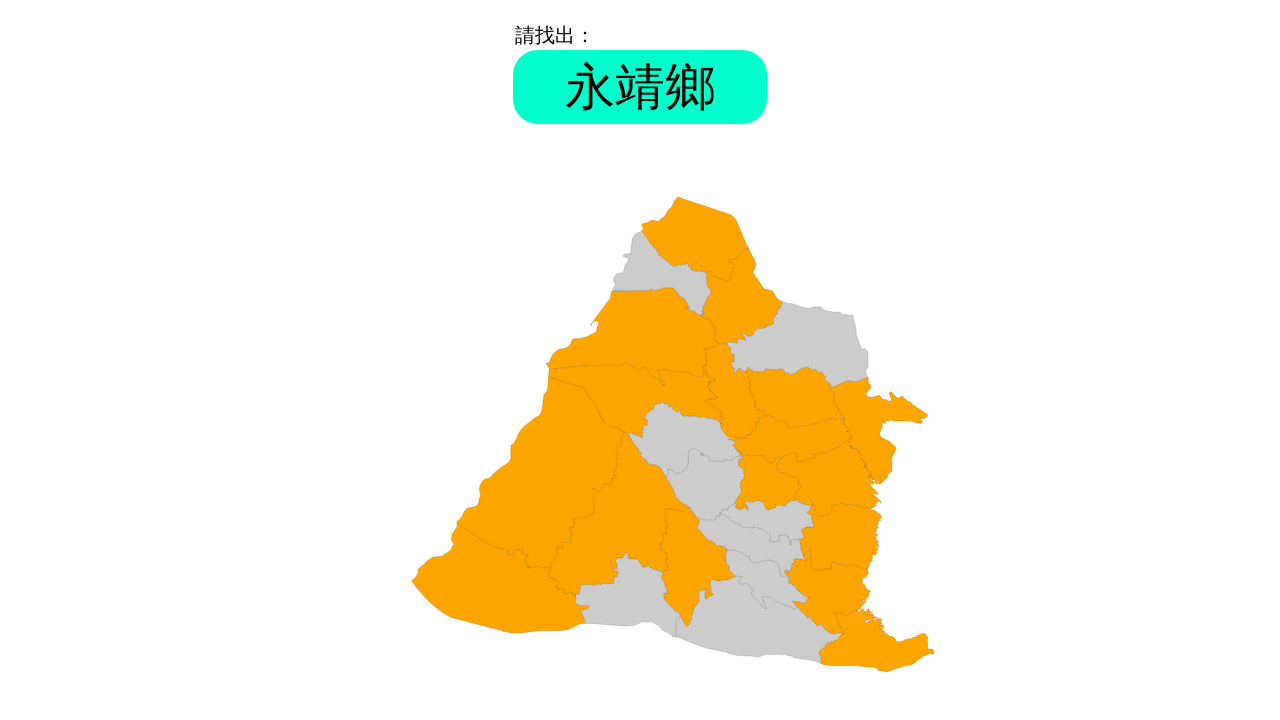

Round 6, Question 18: Waited for problem element to appear
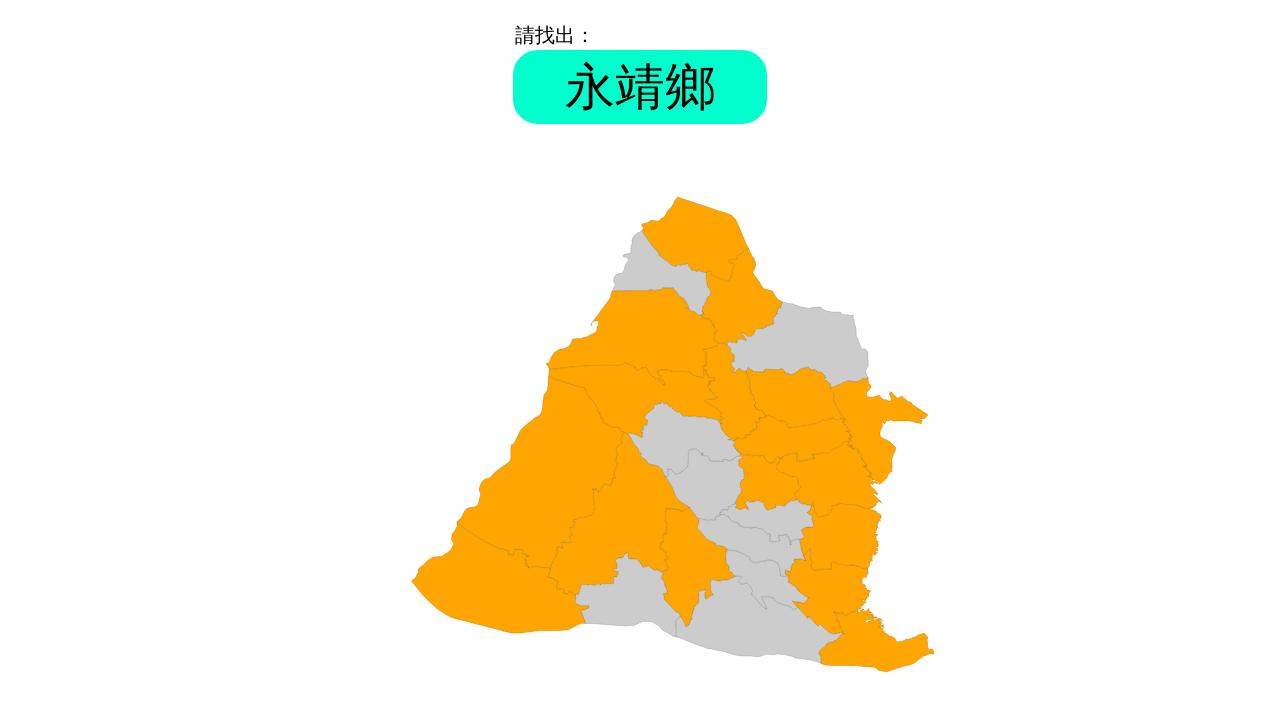

Retrieved problem text: '永靖鄉'
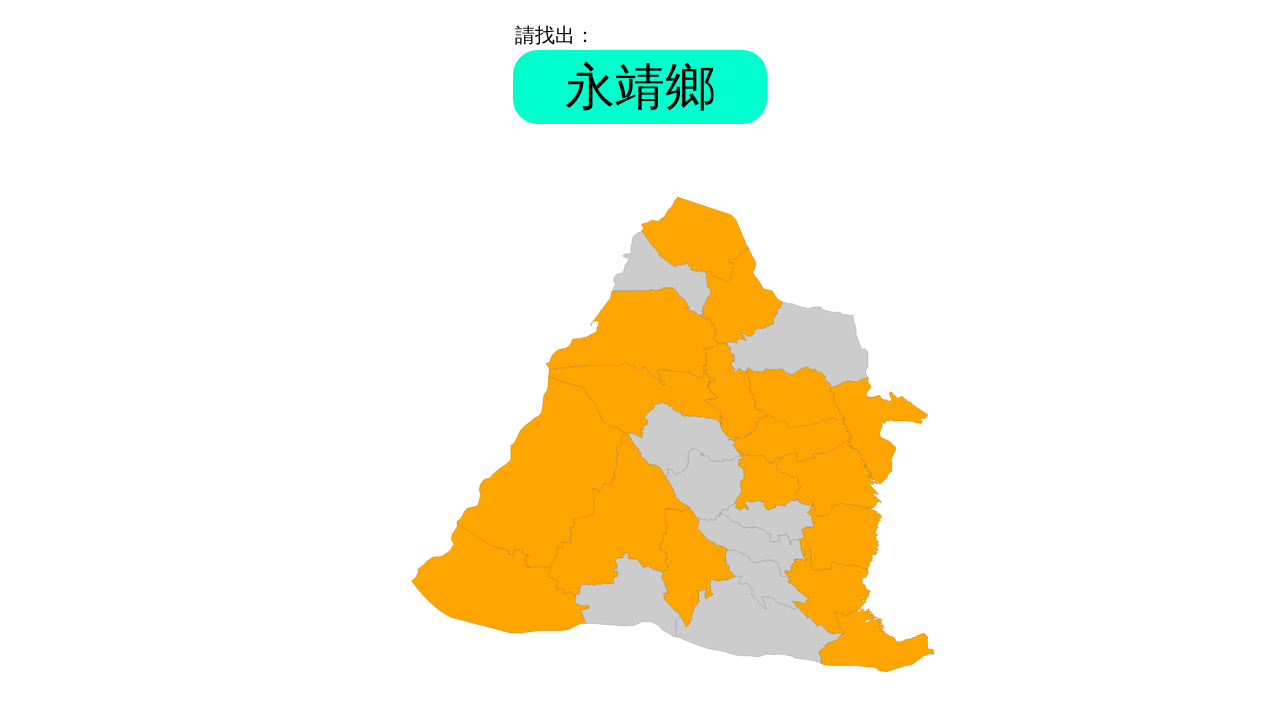

Clicked answer element with ID '永靖鄉' at (767, 522) on #永靖鄉
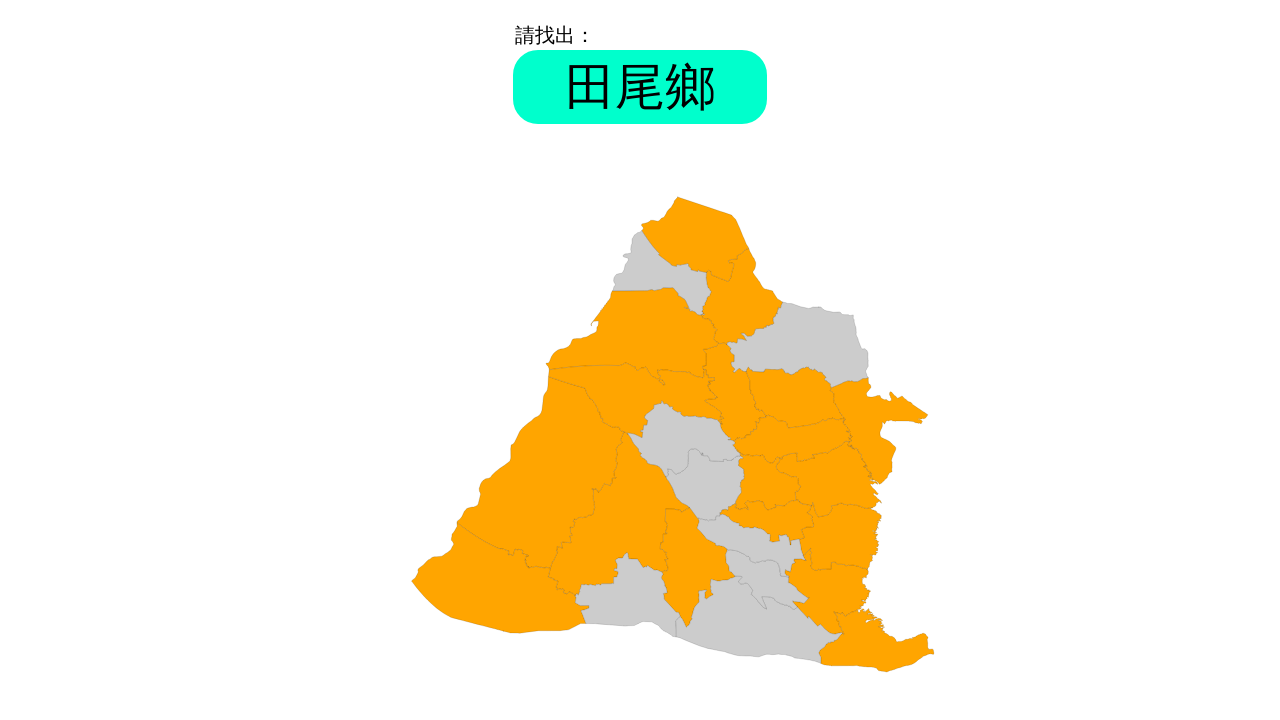

Round 6, Question 19: Waited for problem element to appear
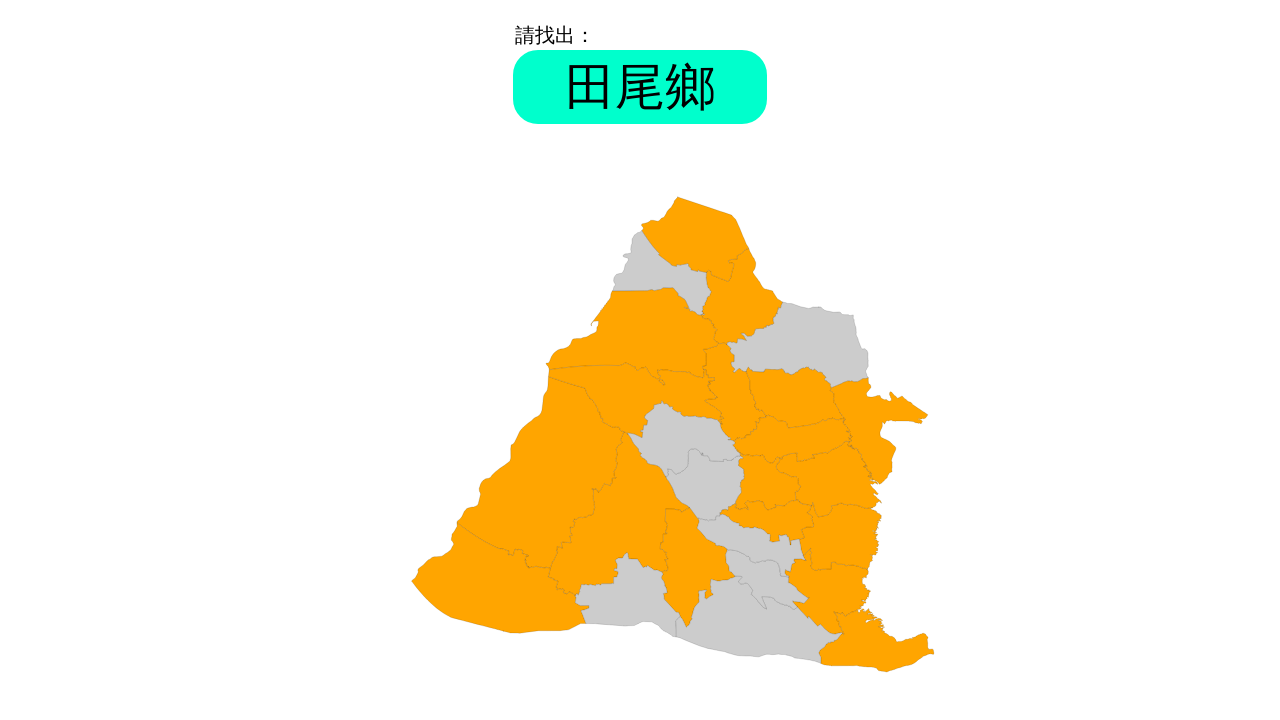

Retrieved problem text: '田尾鄉'
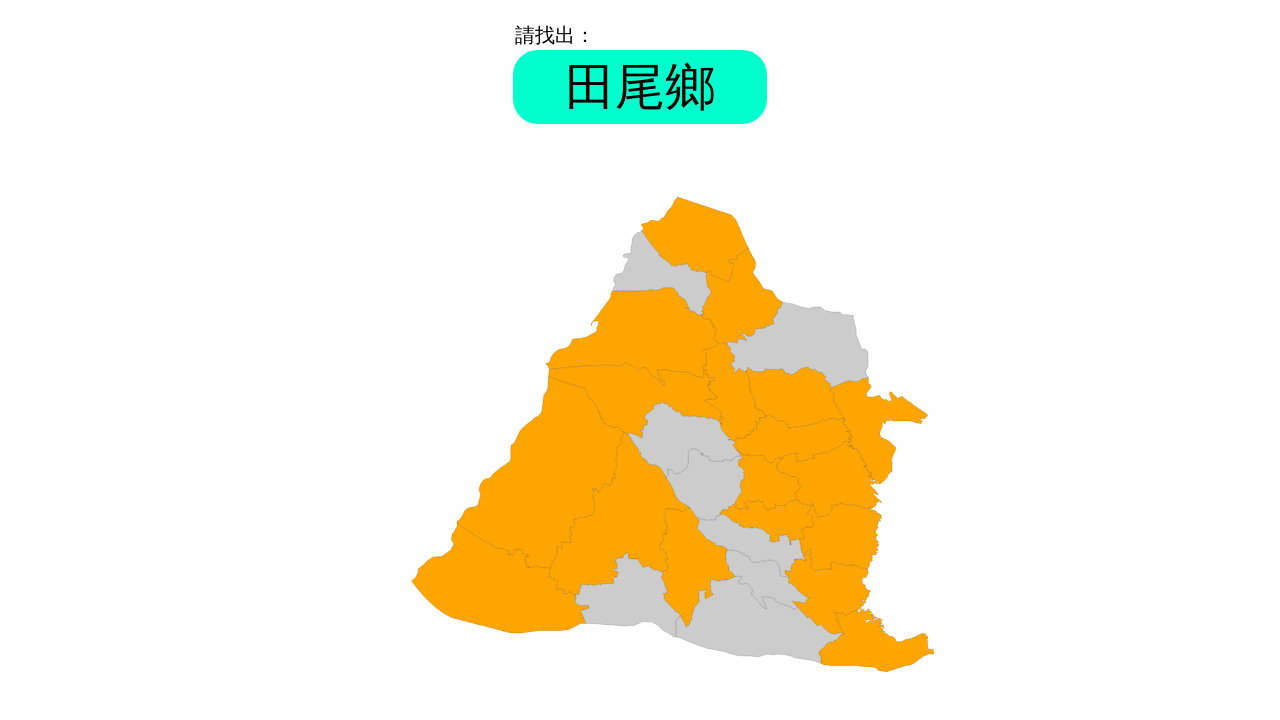

Clicked answer element with ID '田尾鄉' at (752, 546) on #田尾鄉
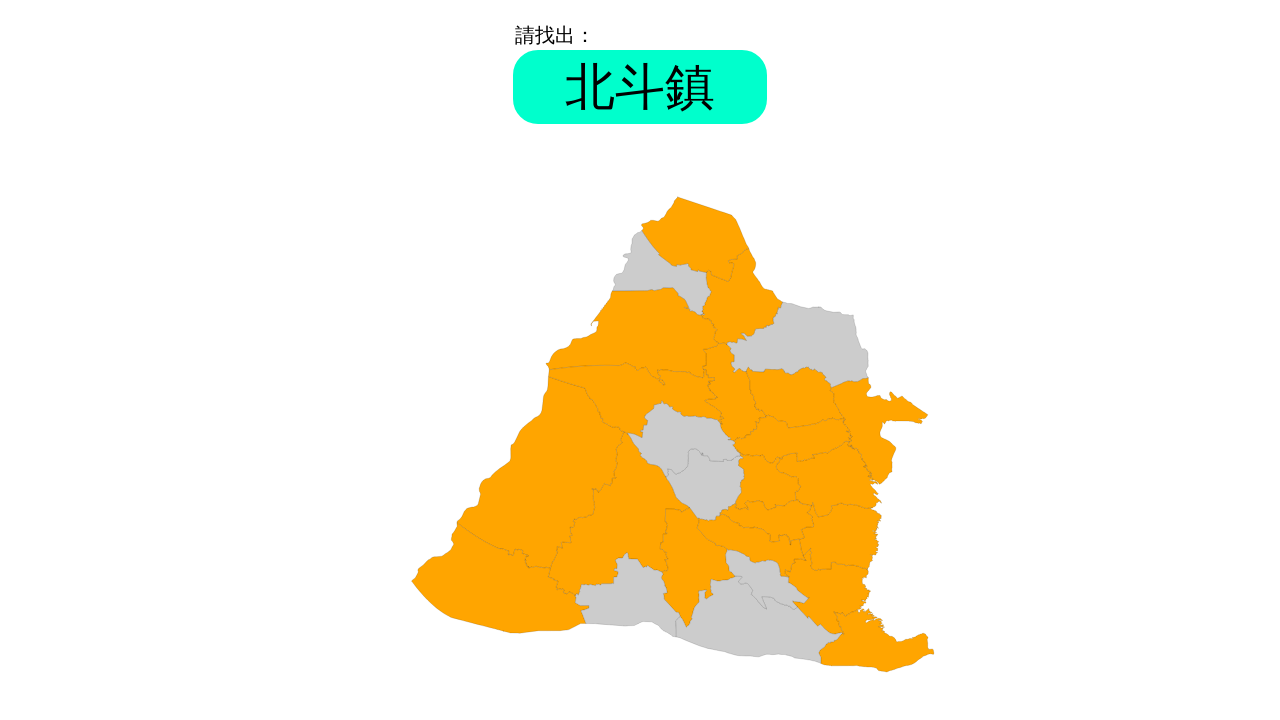

Round 6, Question 20: Waited for problem element to appear
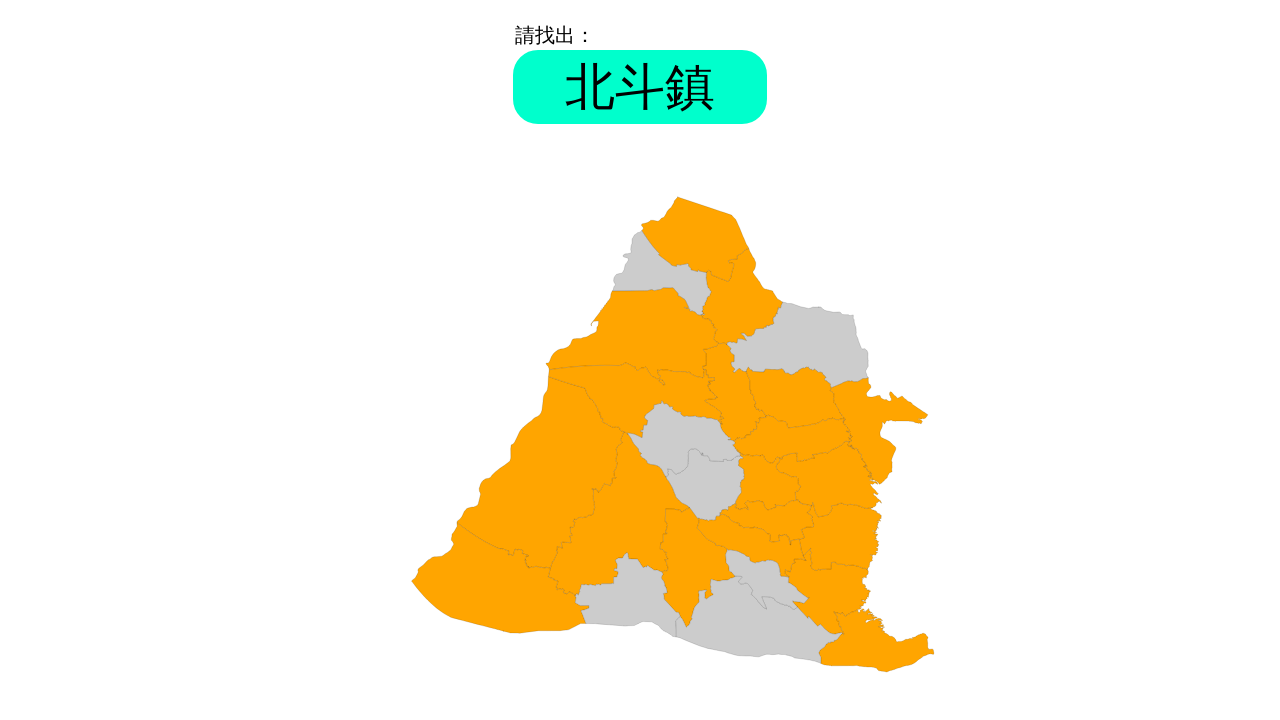

Retrieved problem text: '北斗鎮'
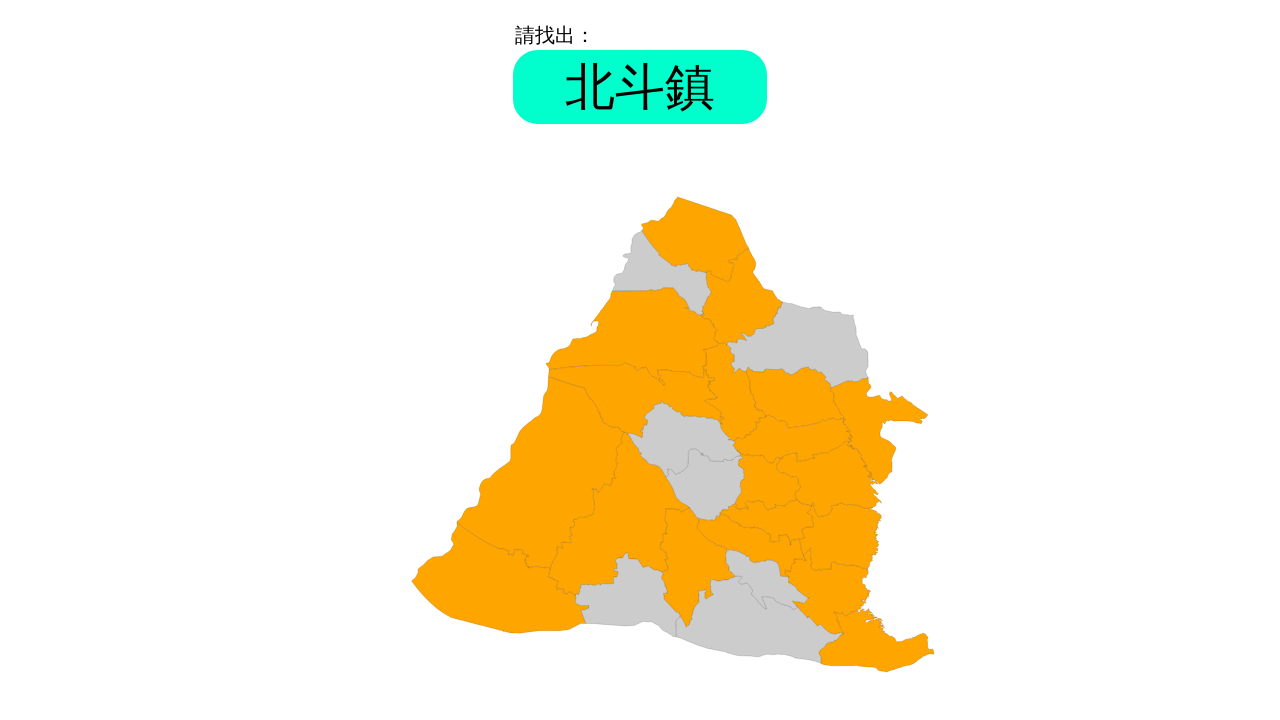

Clicked answer element with ID '北斗鎮' at (767, 579) on #北斗鎮
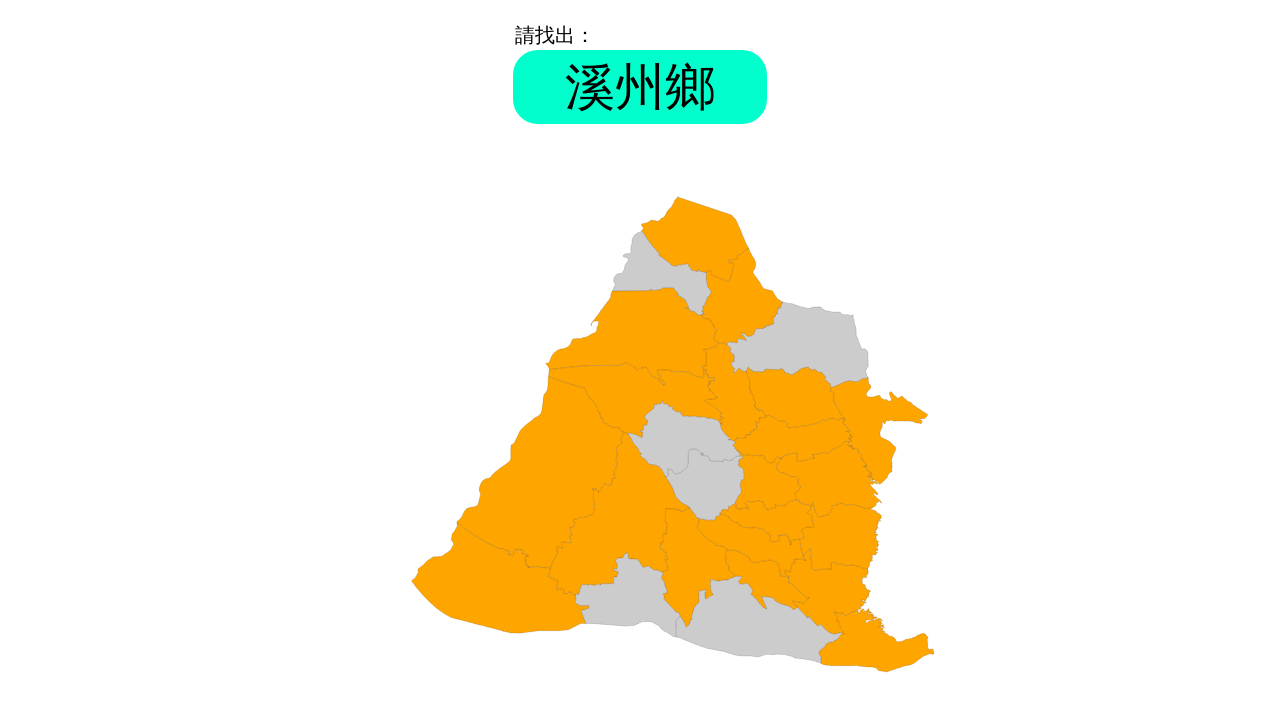

Round 6, Question 21: Waited for problem element to appear
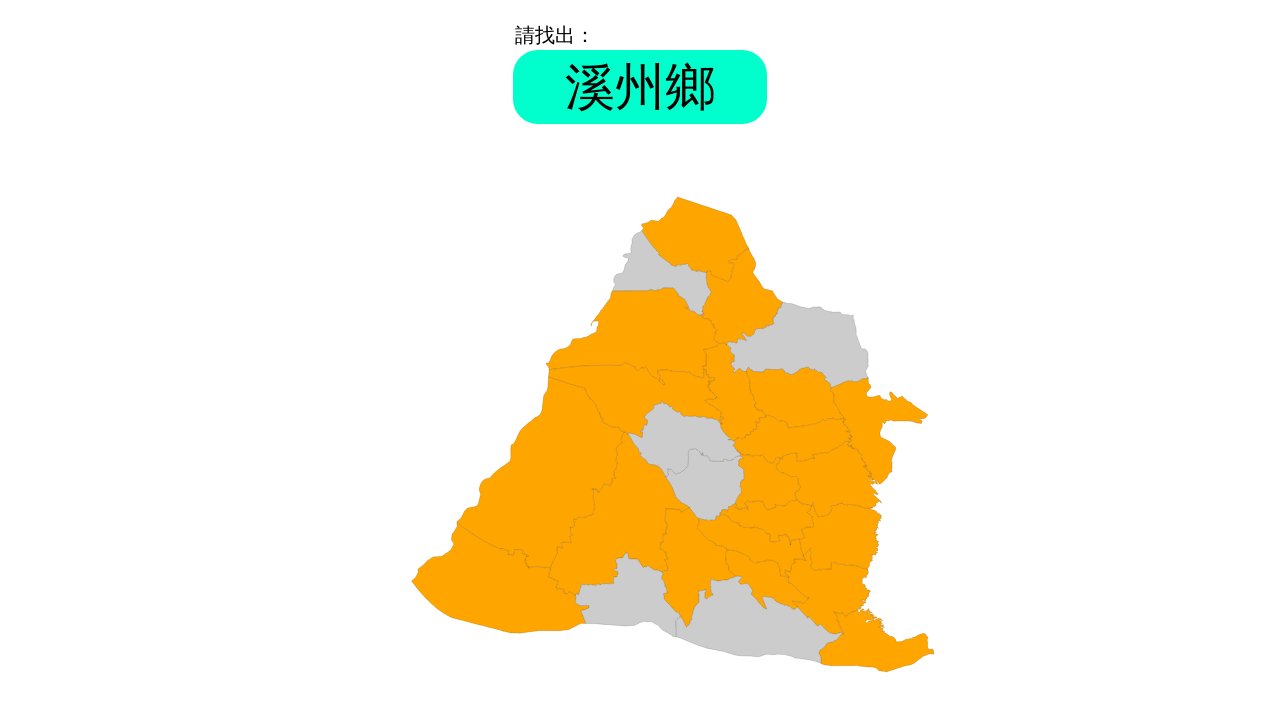

Retrieved problem text: '溪州鄉'
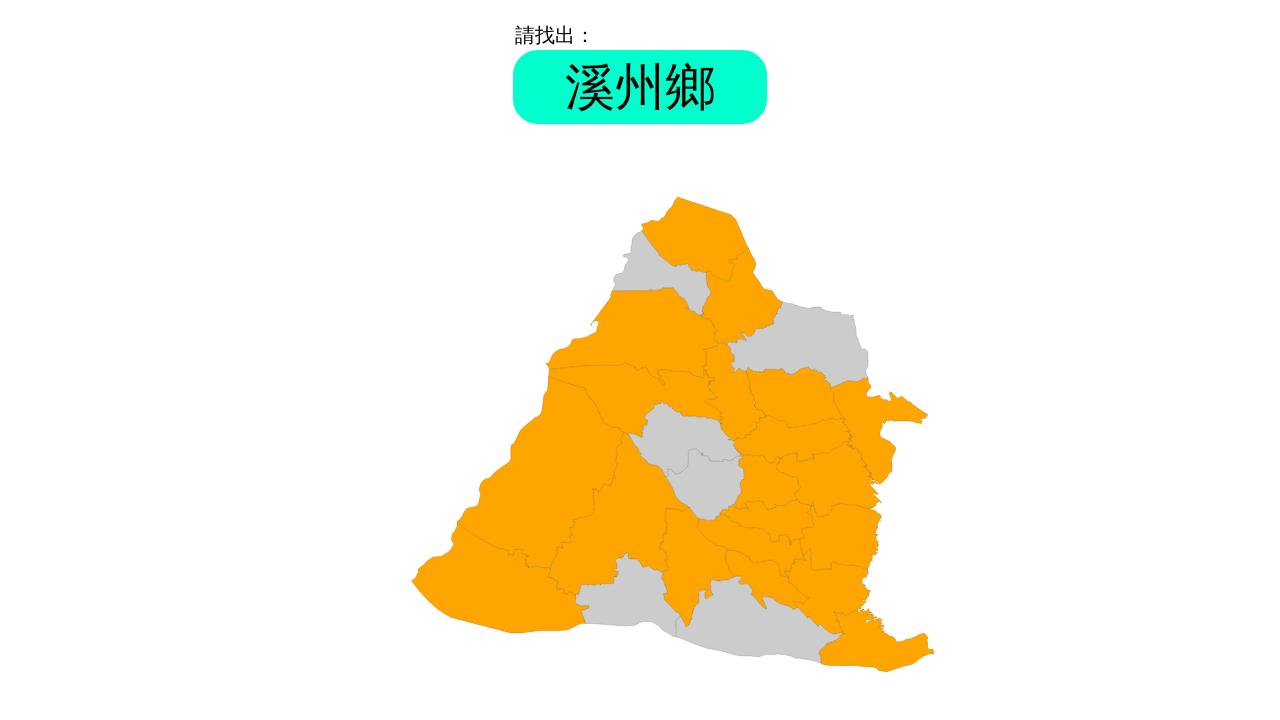

Clicked answer element with ID '溪州鄉' at (759, 620) on #溪州鄉
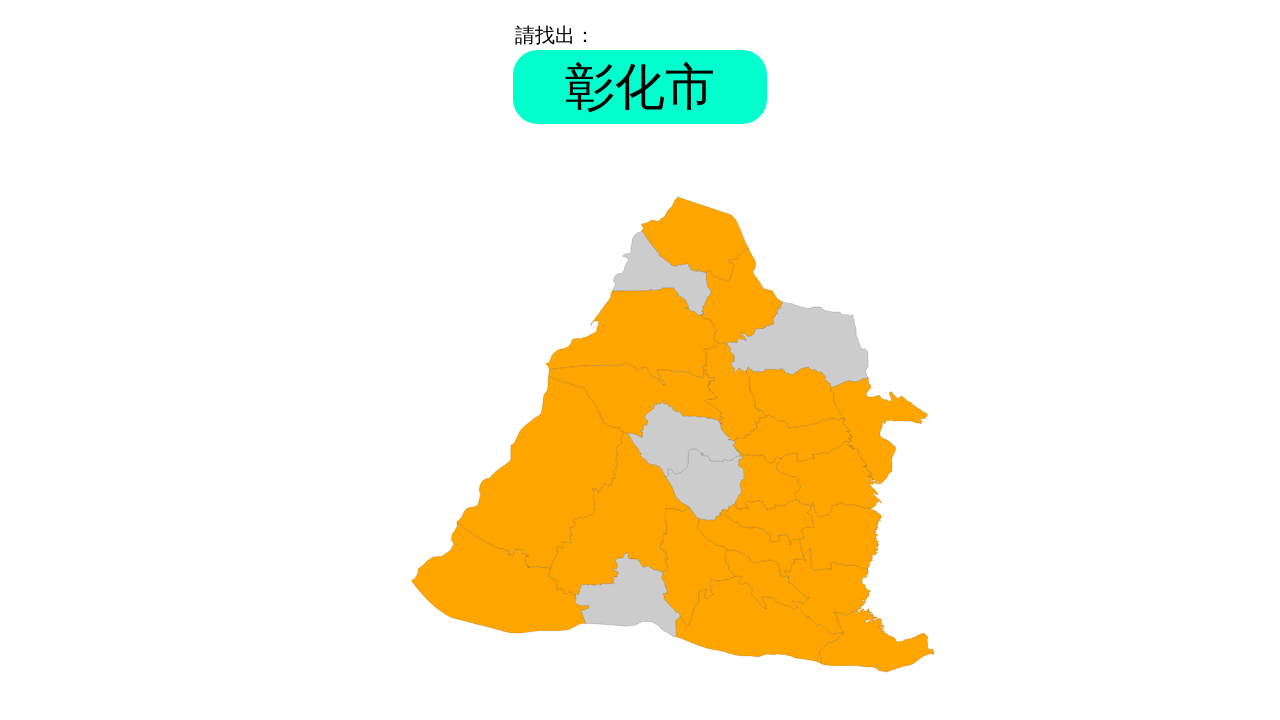

Round 6, Question 22: Waited for problem element to appear
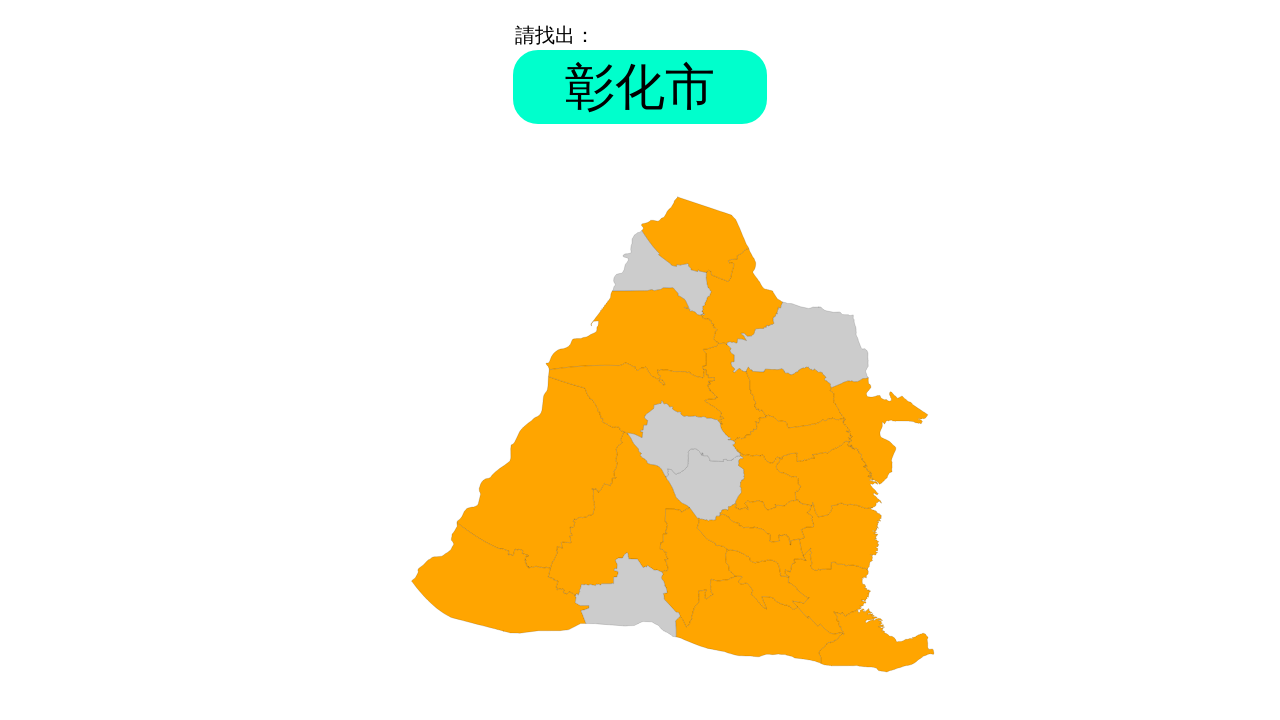

Retrieved problem text: '彰化市'
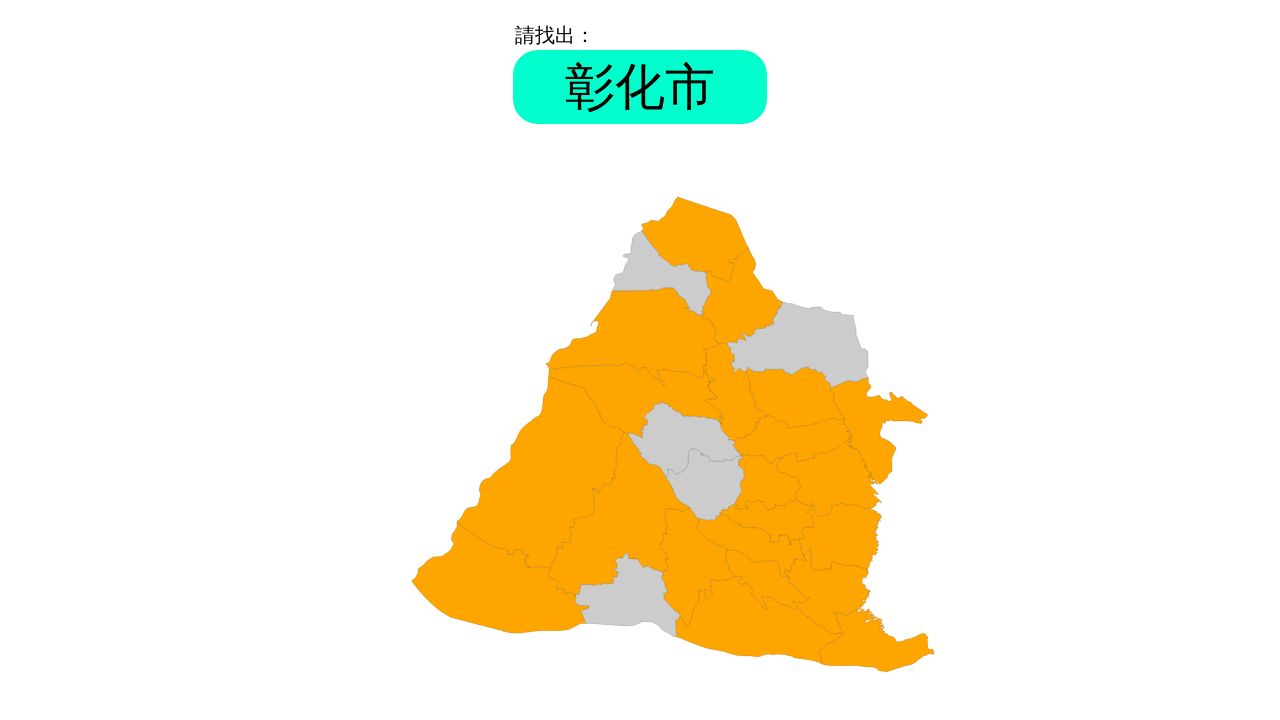

Clicked answer element with ID '彰化市' at (797, 345) on #彰化市
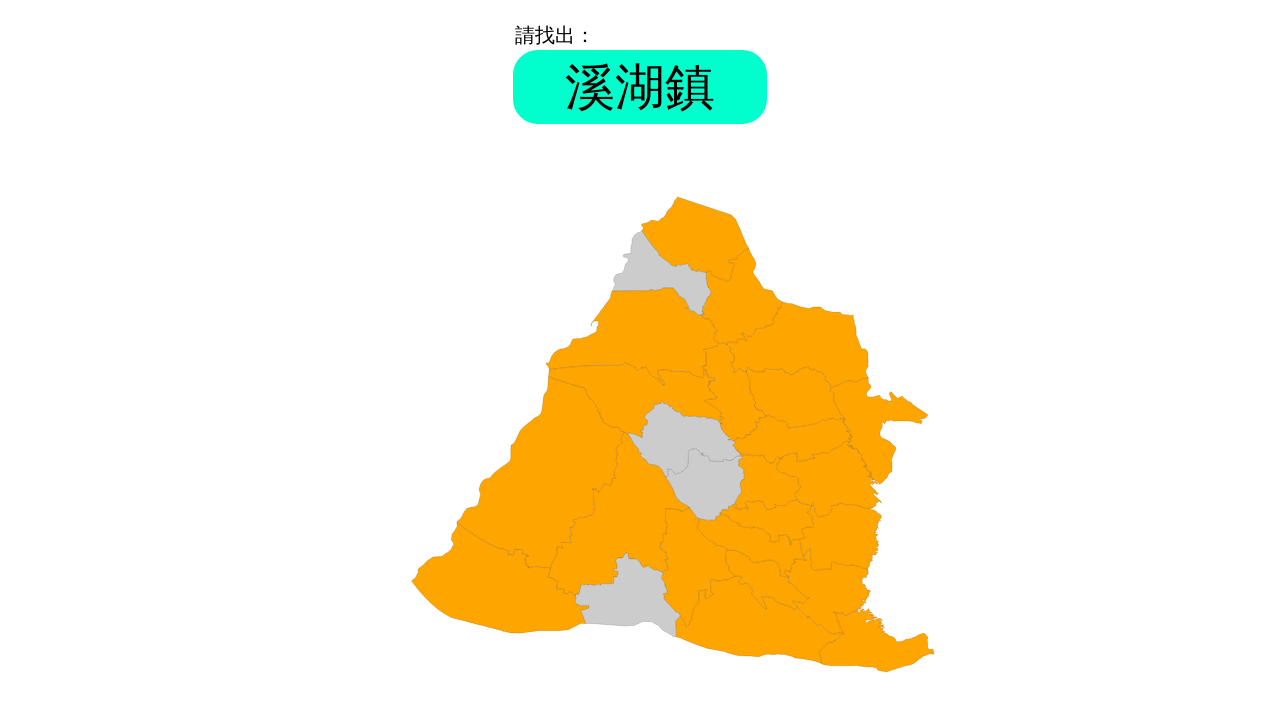

Round 6, Question 23: Waited for problem element to appear
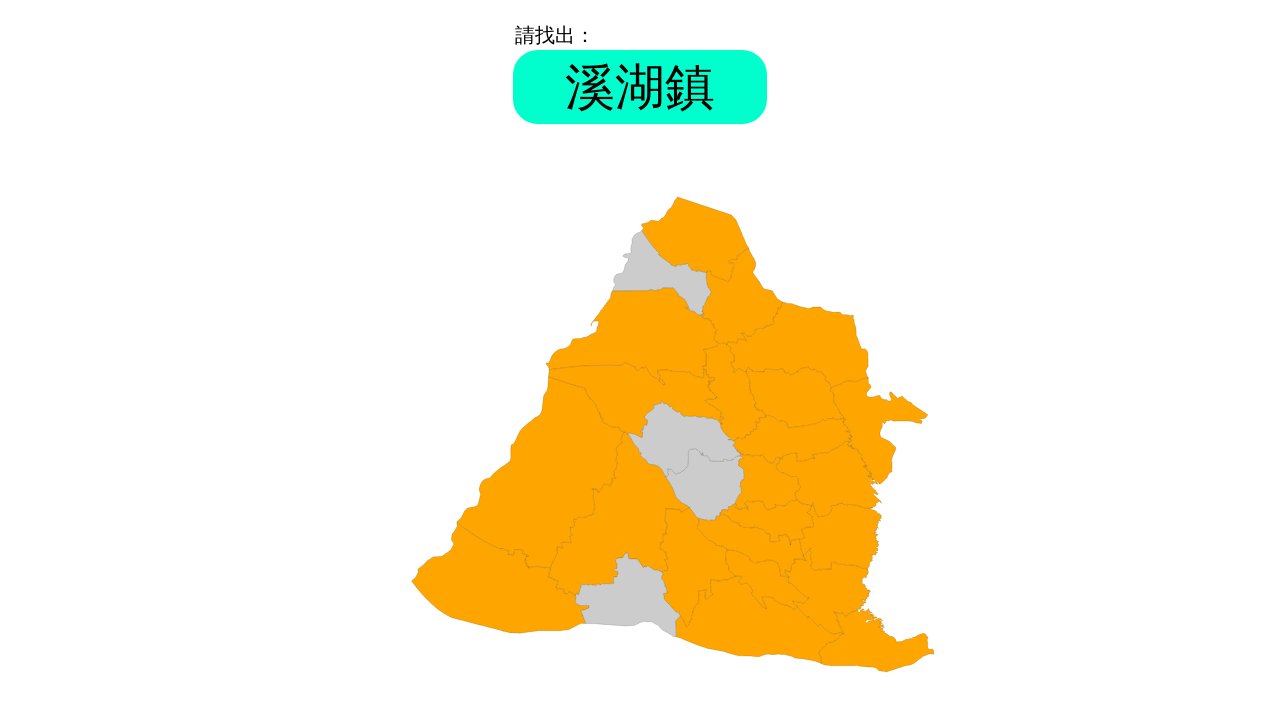

Retrieved problem text: '溪湖鎮'
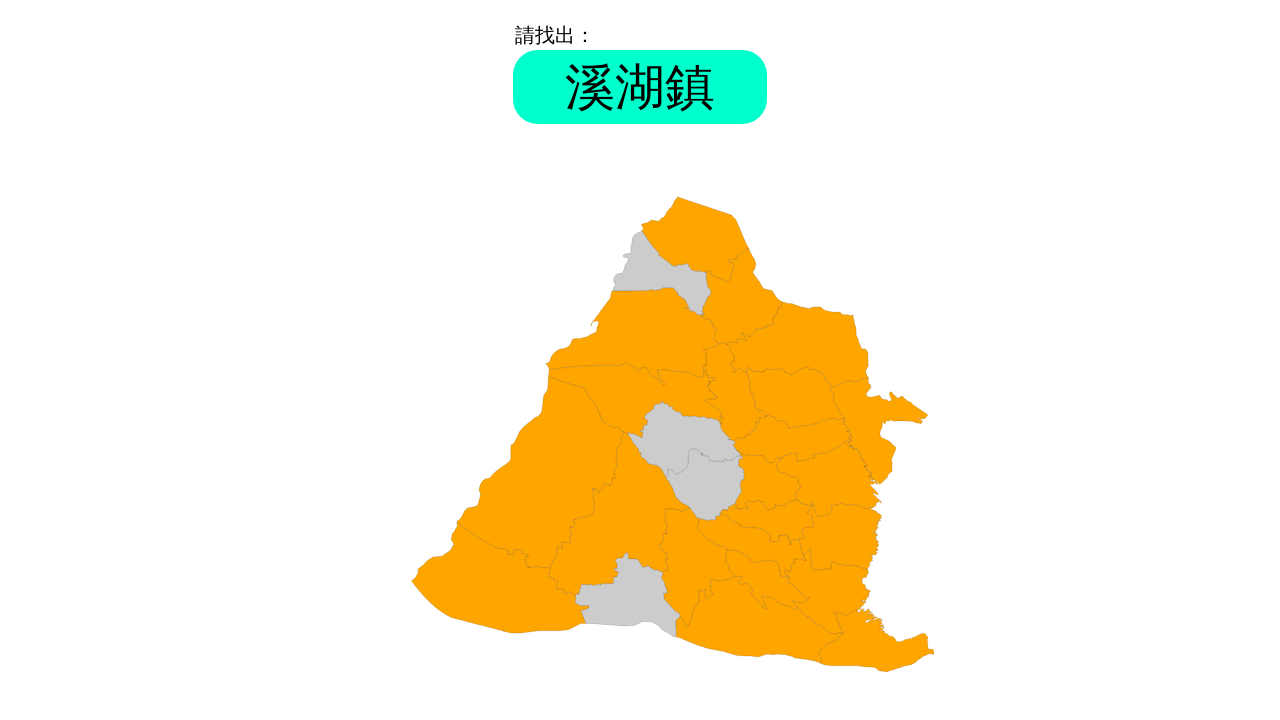

Clicked answer element with ID '溪湖鎮' at (705, 485) on #溪湖鎮
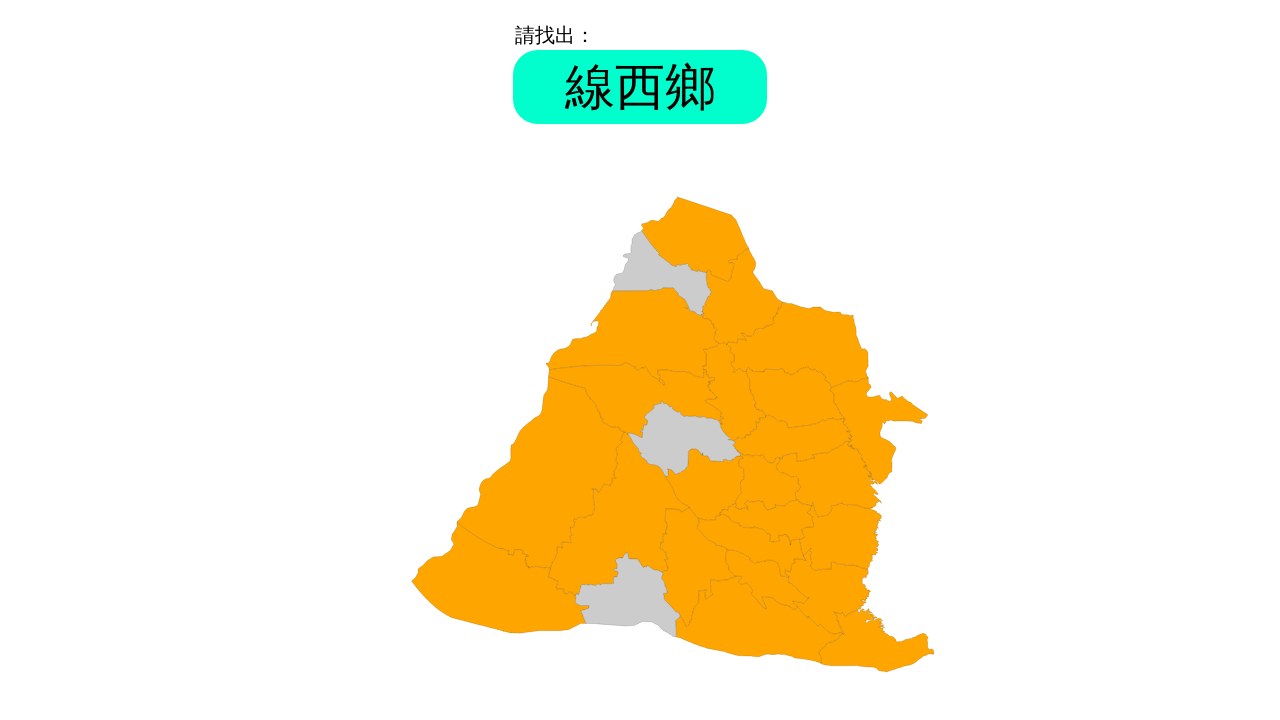

Round 6, Question 24: Waited for problem element to appear
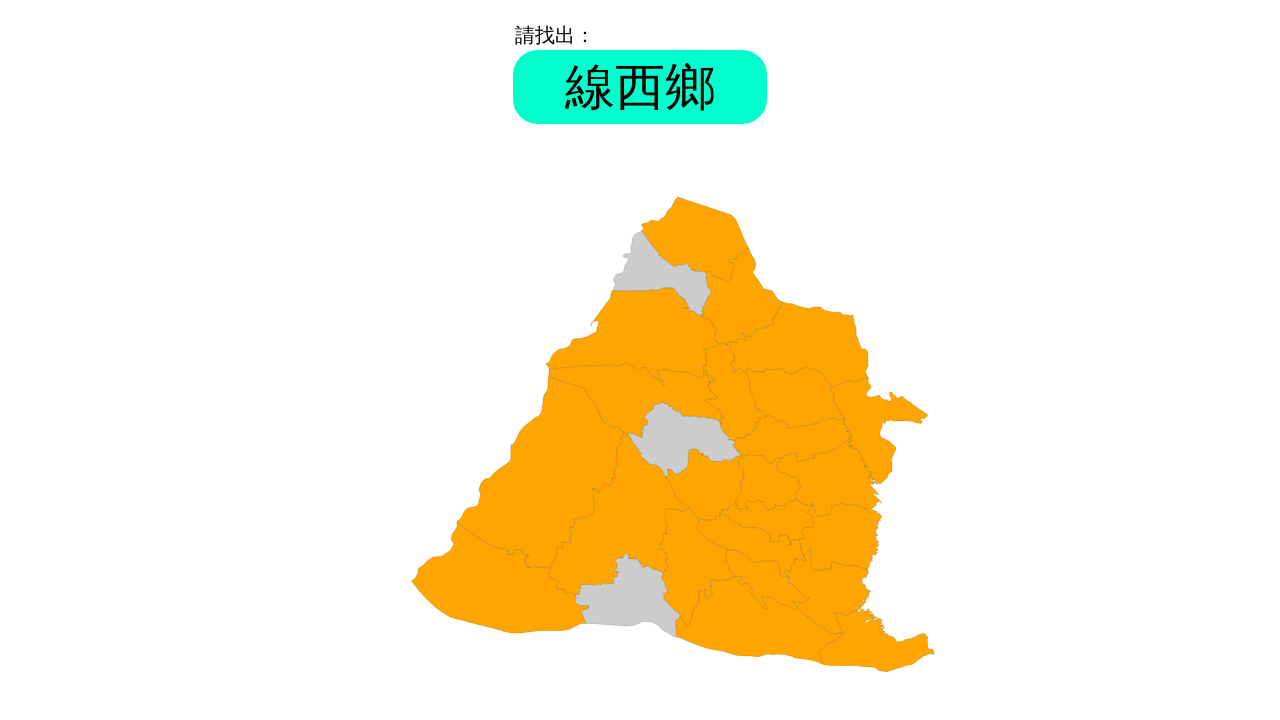

Retrieved problem text: '線西鄉'
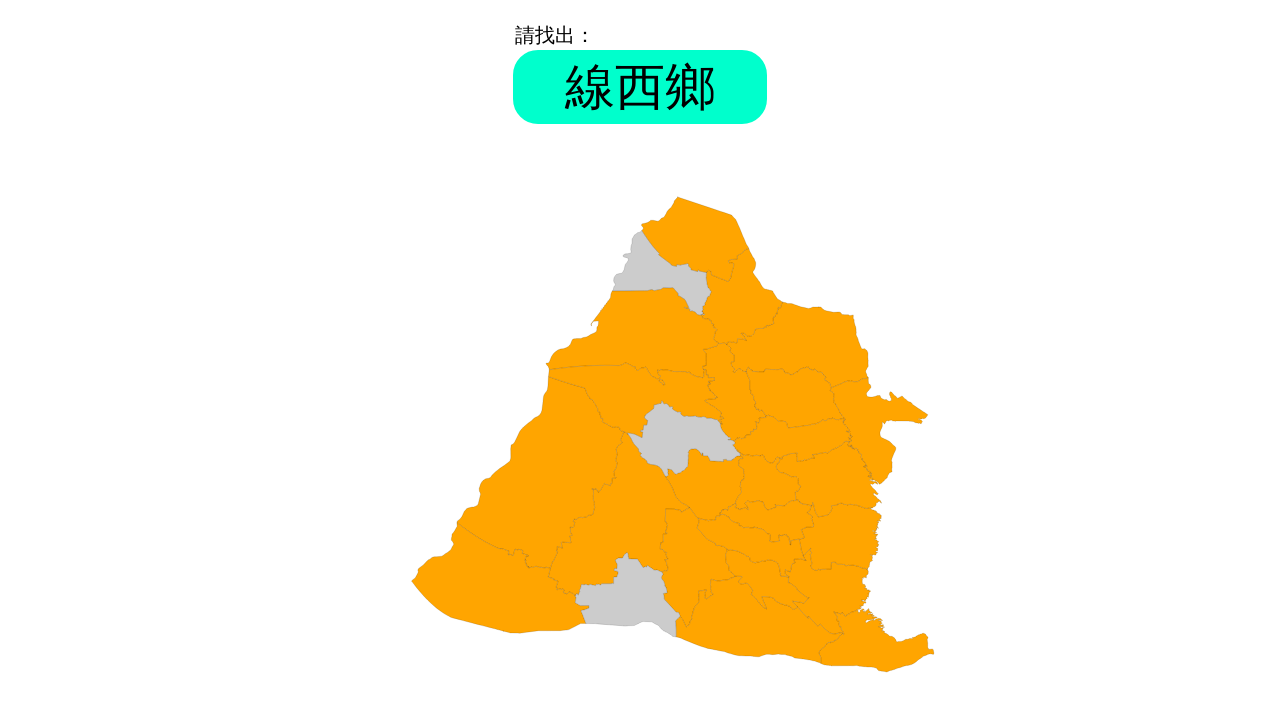

Clicked answer element with ID '線西鄉' at (662, 273) on #線西鄉
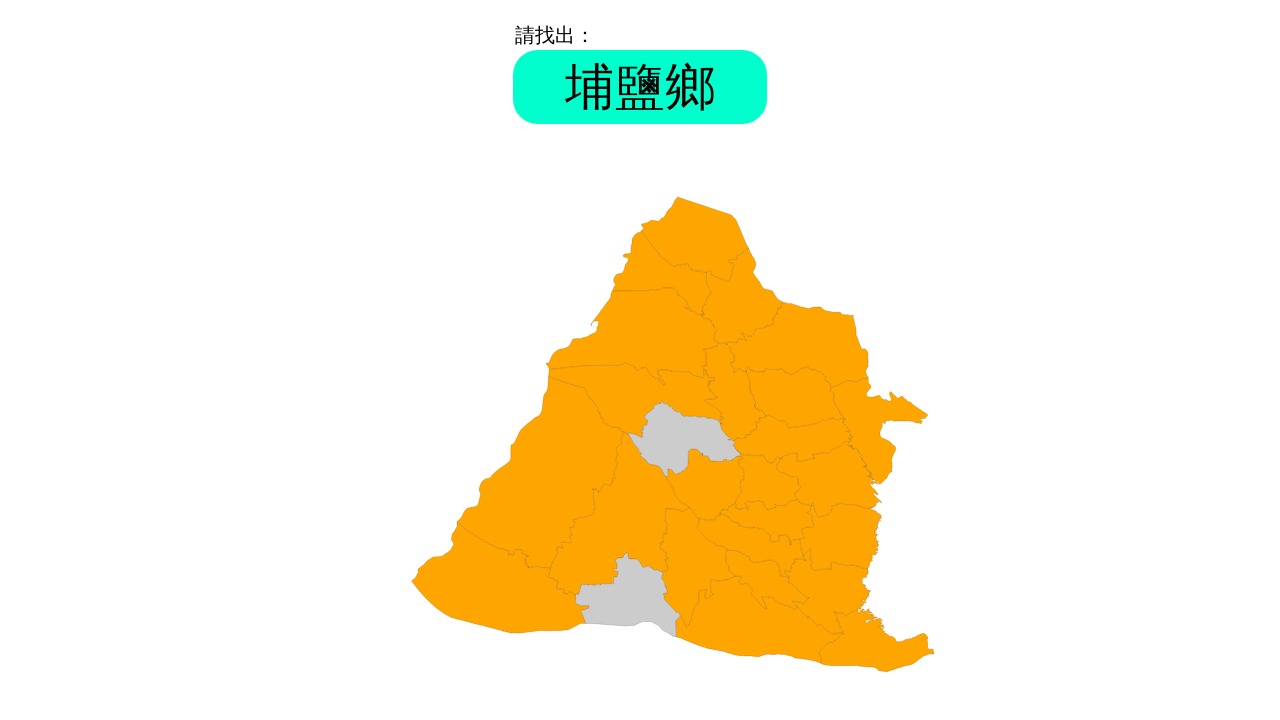

Round 6, Question 25: Waited for problem element to appear
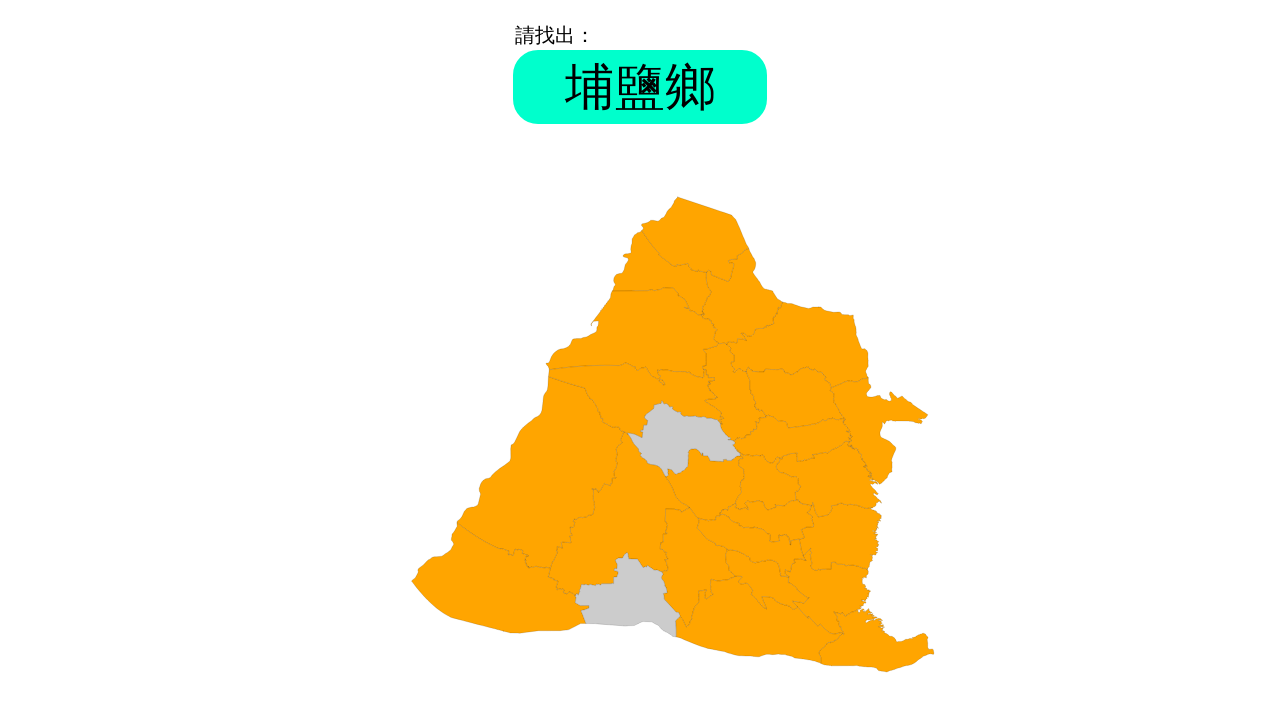

Retrieved problem text: '埔鹽鄉'
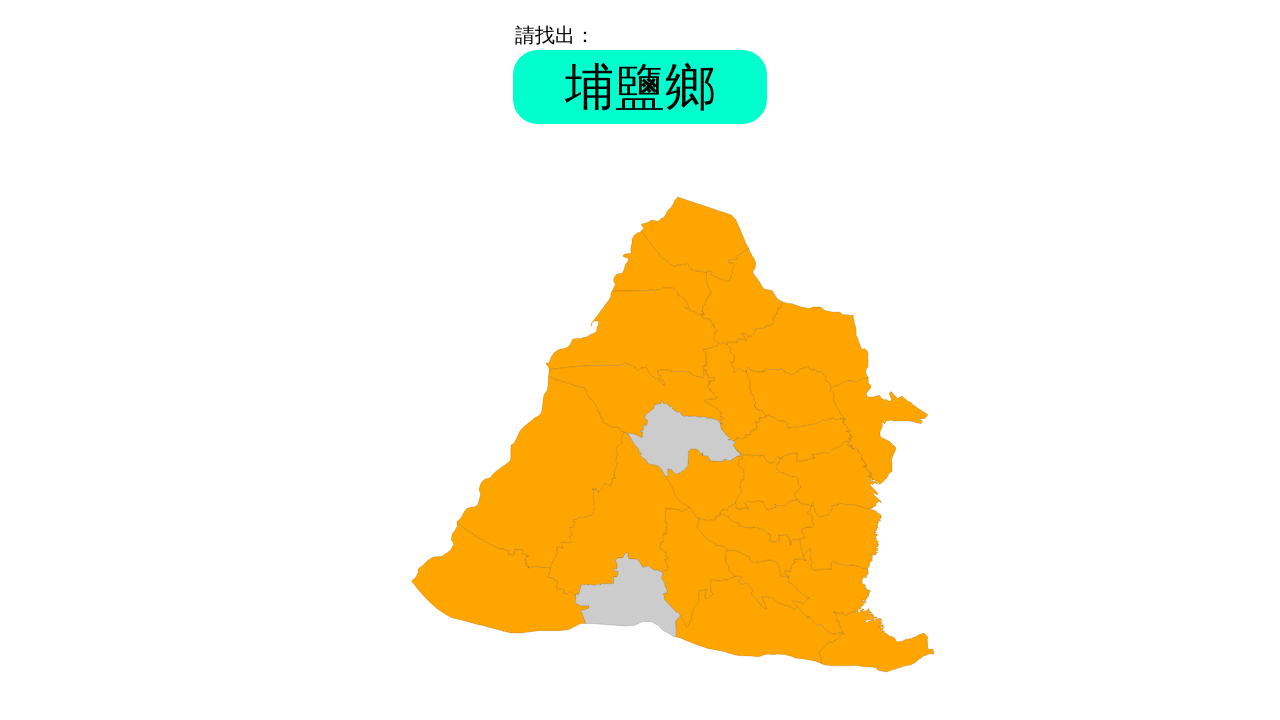

Clicked answer element with ID '埔鹽鄉' at (684, 439) on #埔鹽鄉
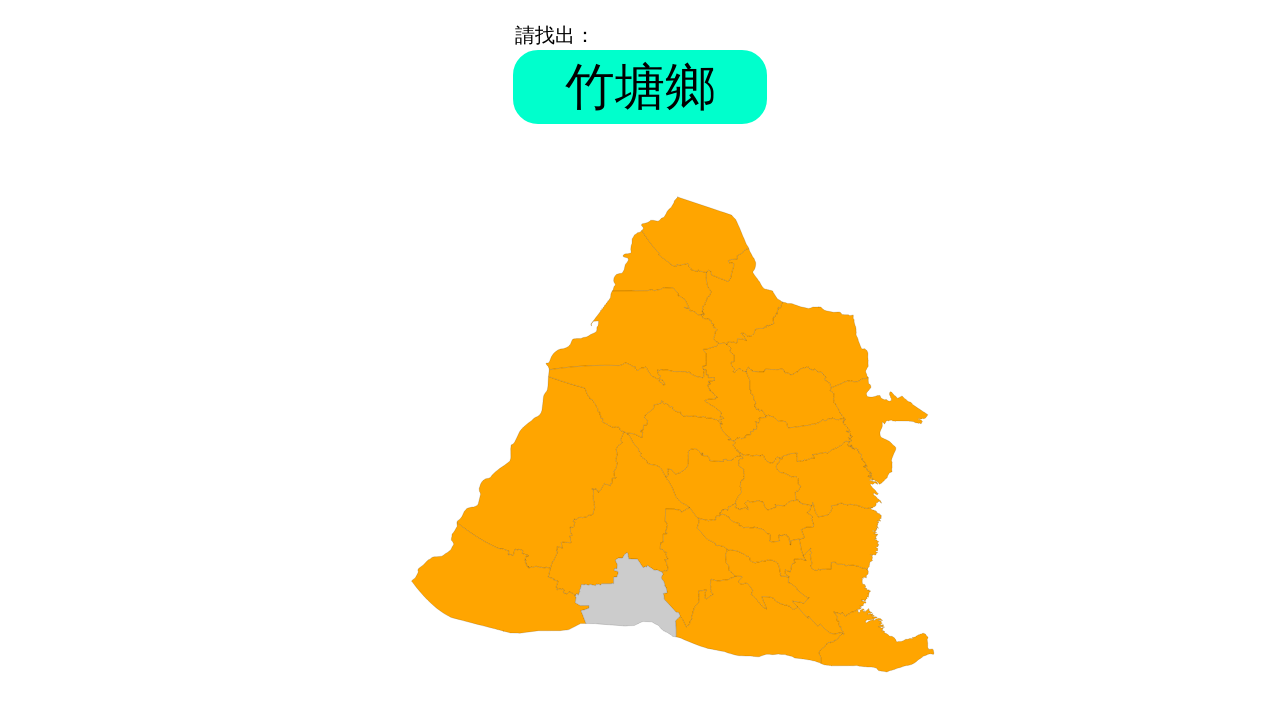

Round 6, Question 26: Waited for problem element to appear
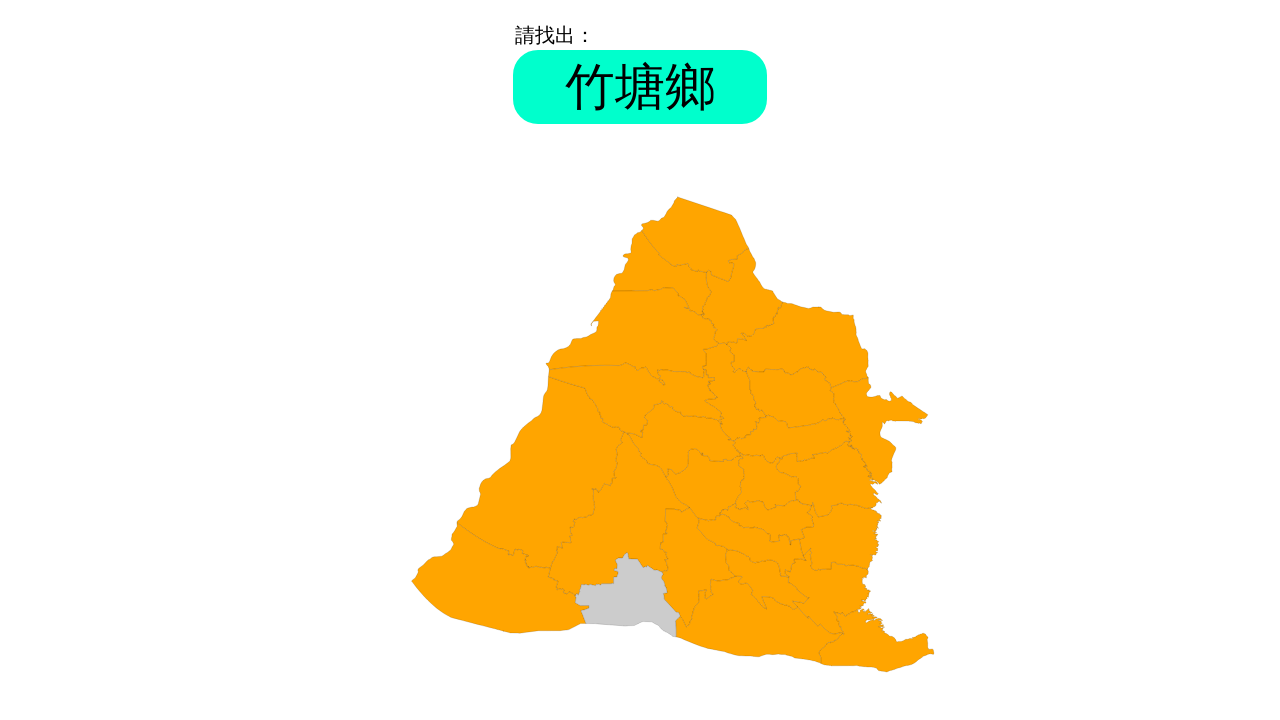

Retrieved problem text: '竹塘鄉'
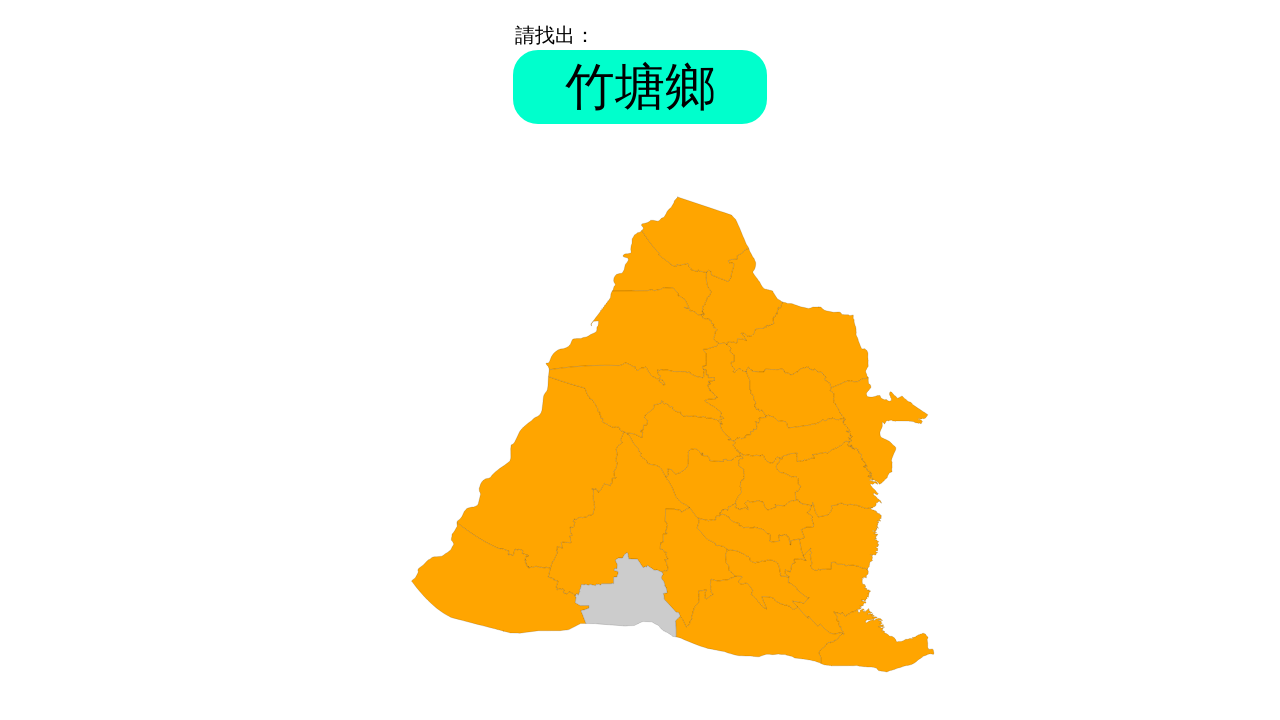

Clicked answer element with ID '竹塘鄉' at (628, 595) on #竹塘鄉
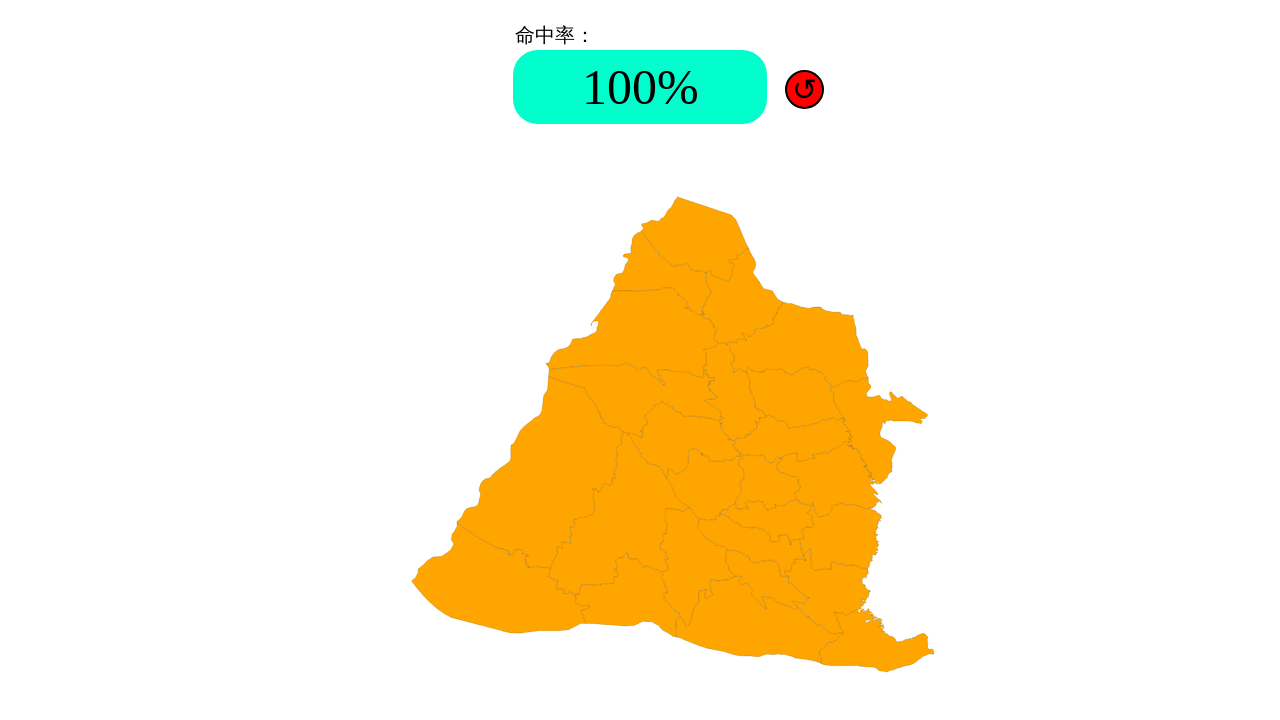

Clicked restart button to begin round 7 at (804, 89) on #restart
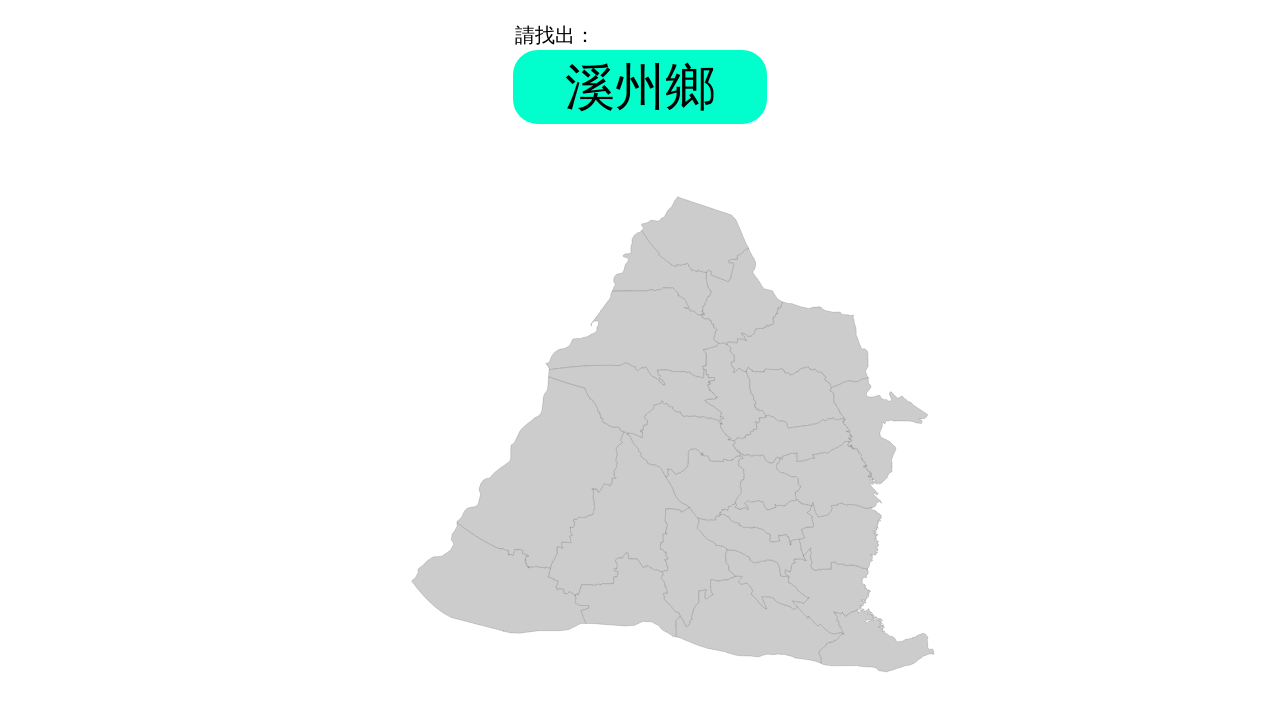

Waited 500ms for quiz to reset
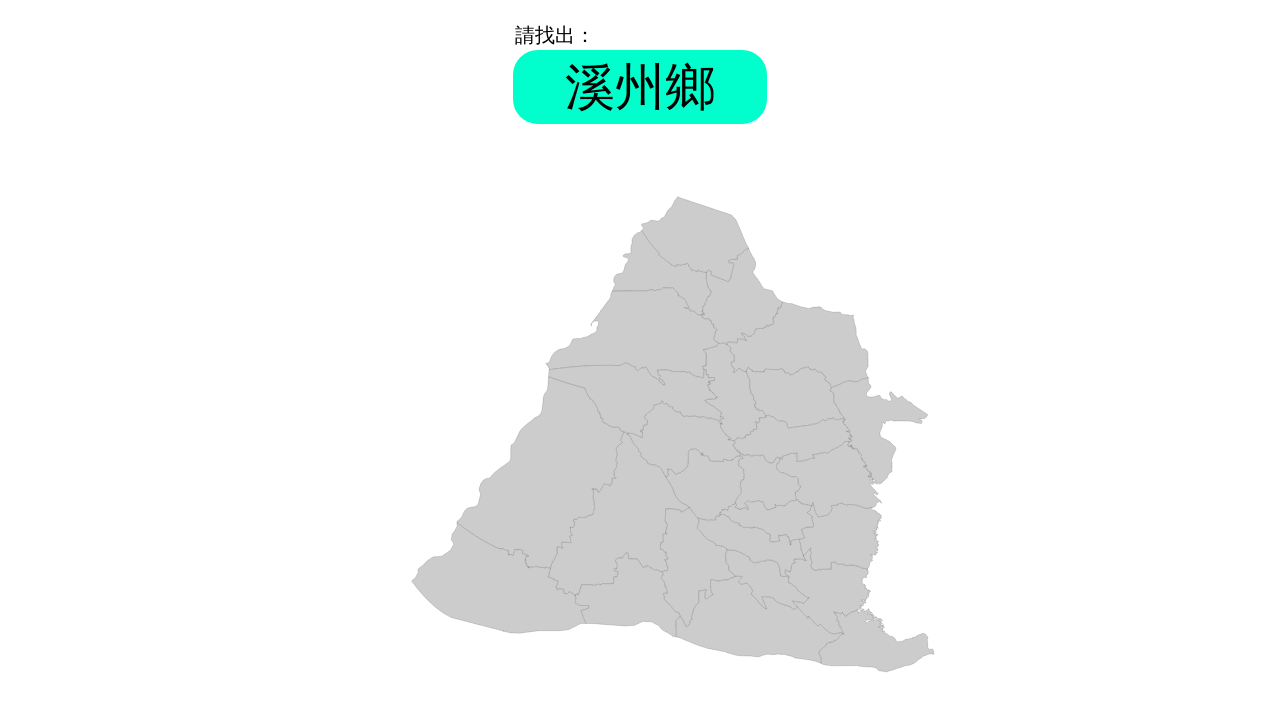

Round 7, Question 1: Waited for problem element to appear
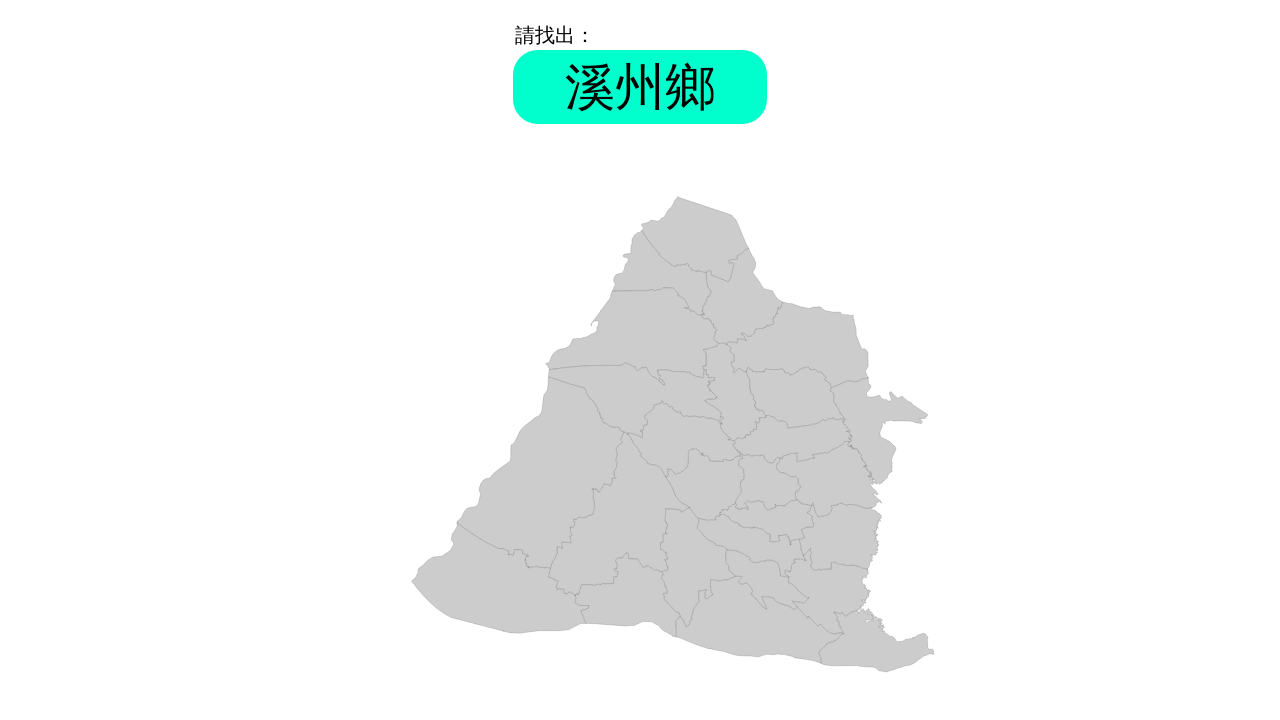

Retrieved problem text: '溪州鄉'
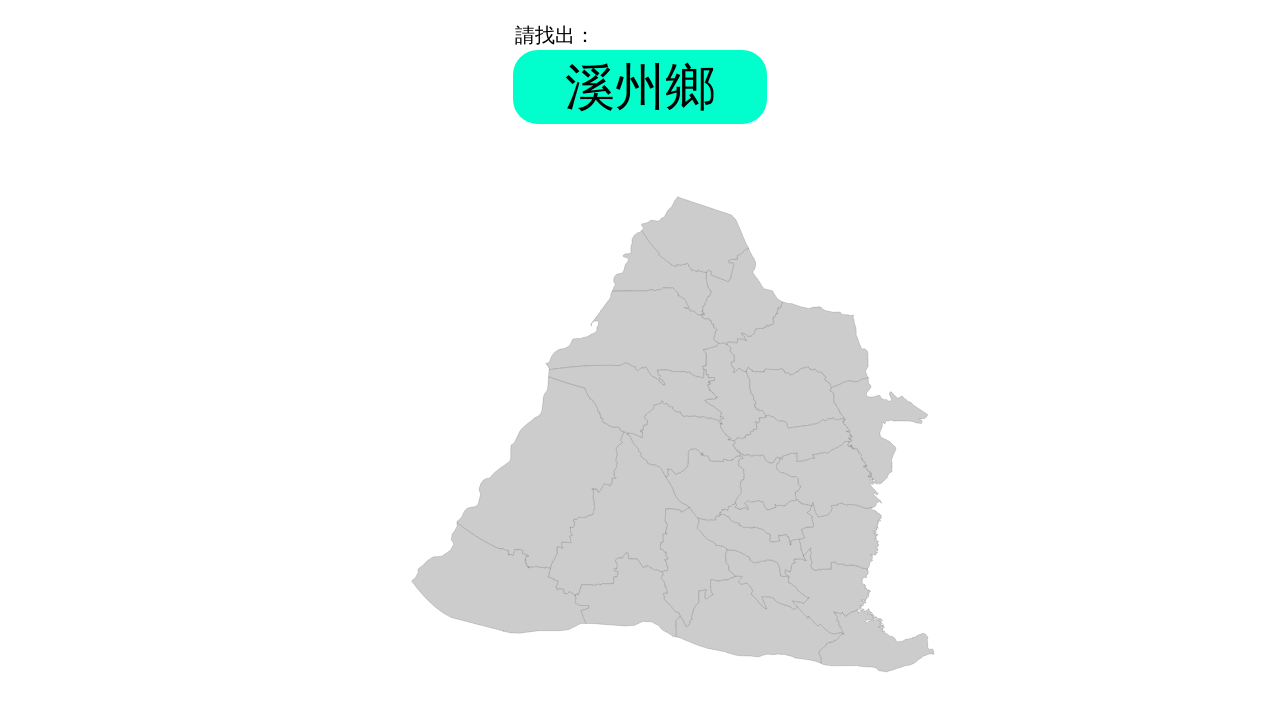

Clicked answer element with ID '溪州鄉' at (759, 620) on #溪州鄉
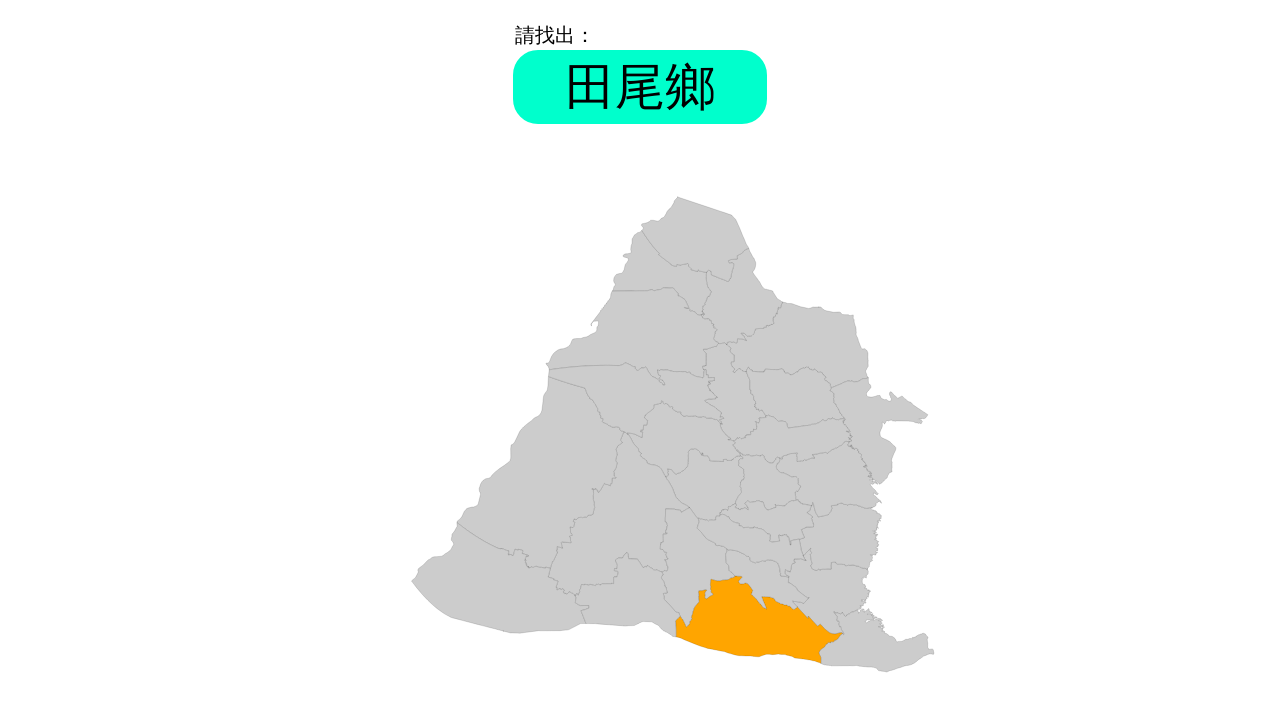

Round 7, Question 2: Waited for problem element to appear
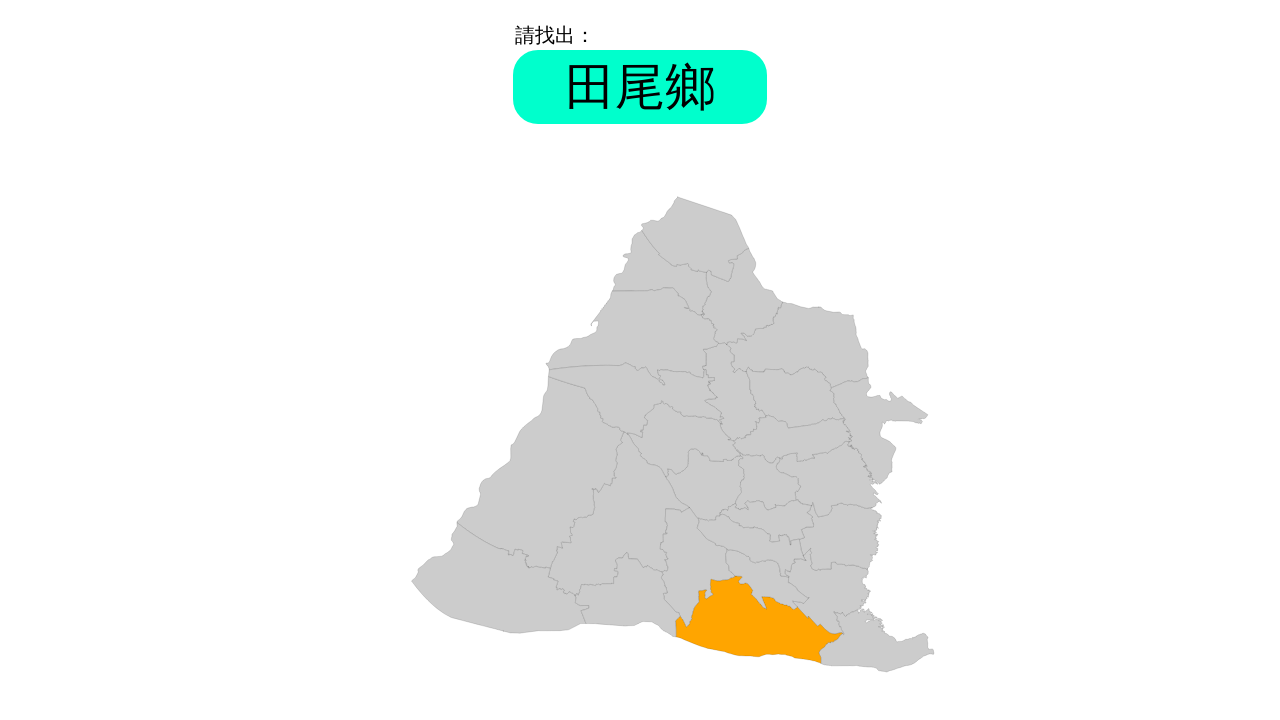

Retrieved problem text: '田尾鄉'
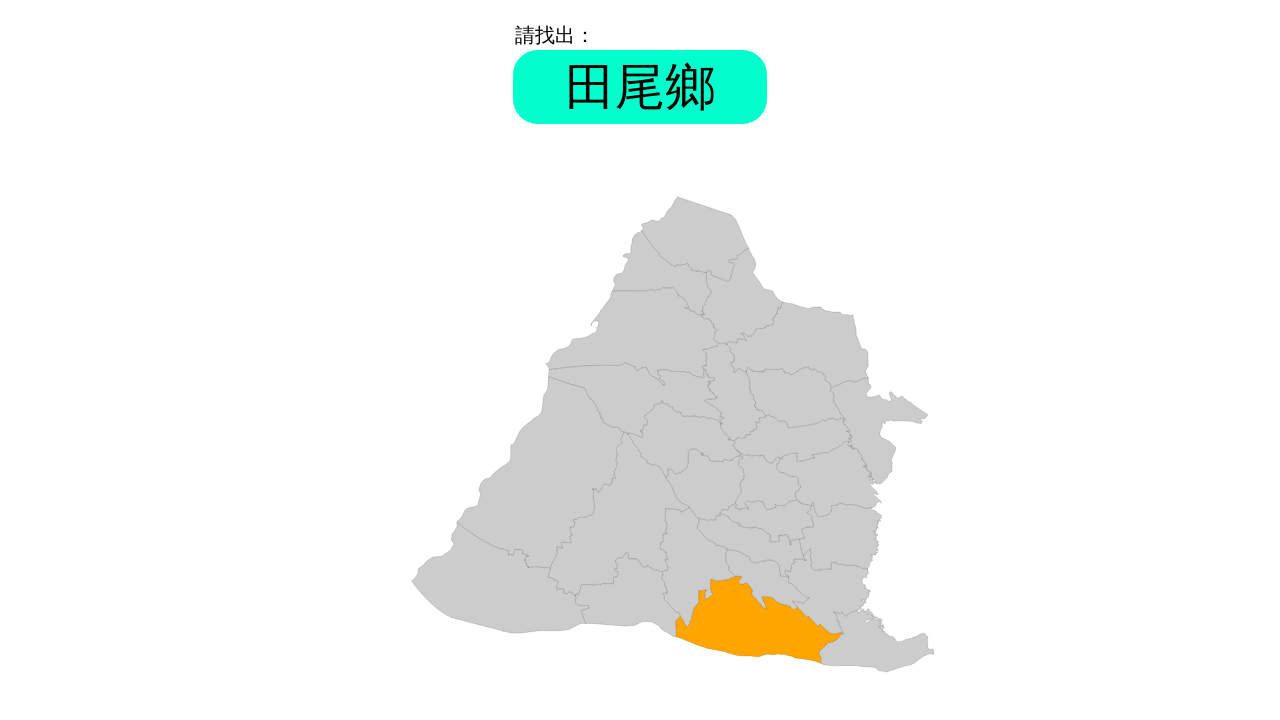

Clicked answer element with ID '田尾鄉' at (752, 546) on #田尾鄉
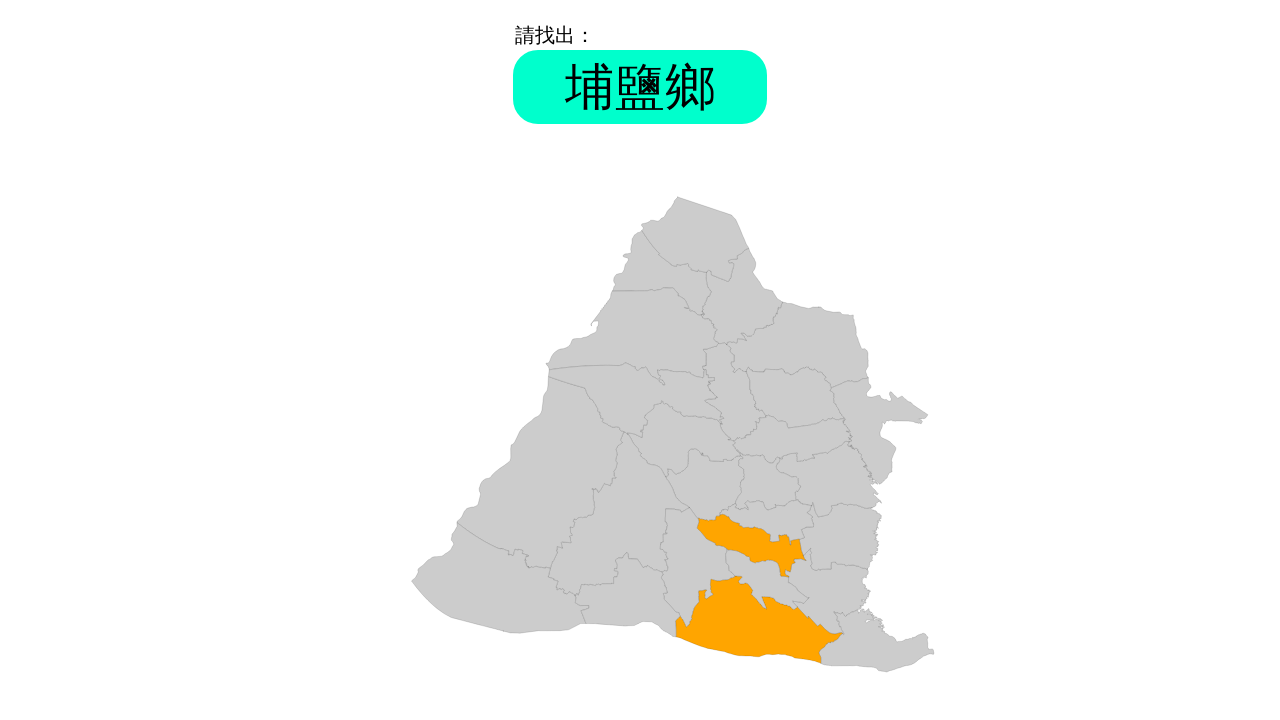

Round 7, Question 3: Waited for problem element to appear
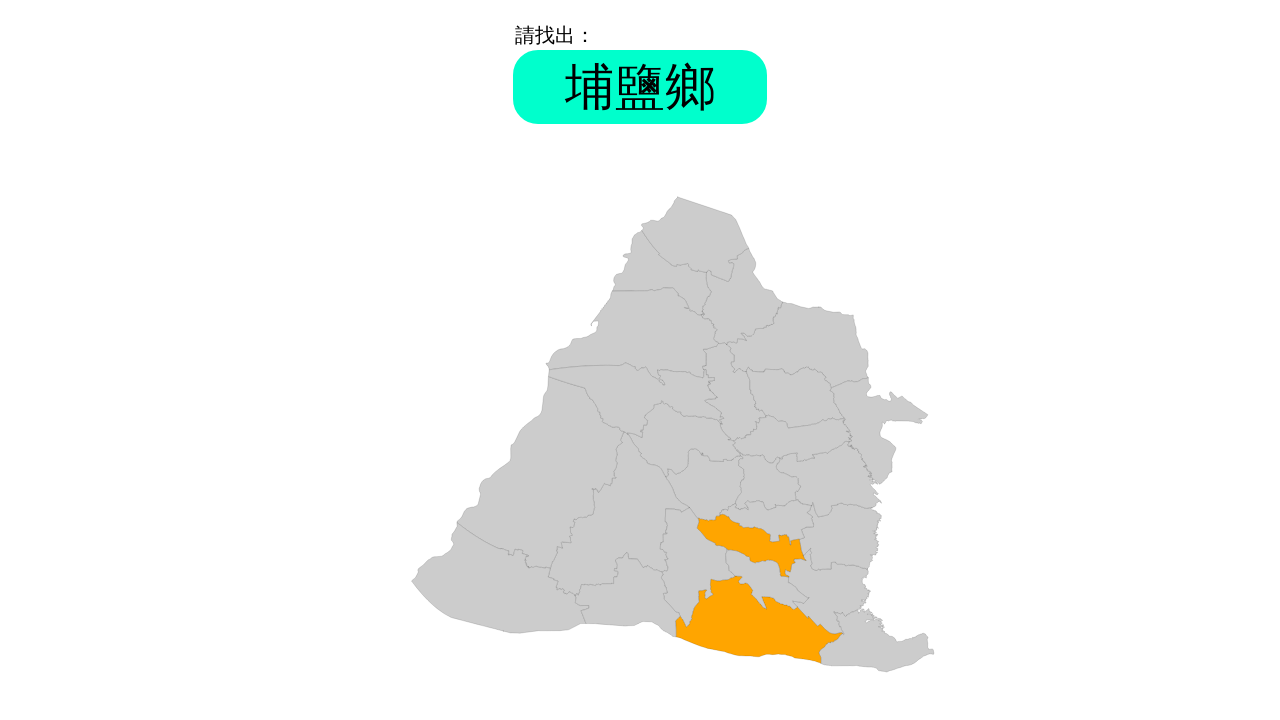

Retrieved problem text: '埔鹽鄉'
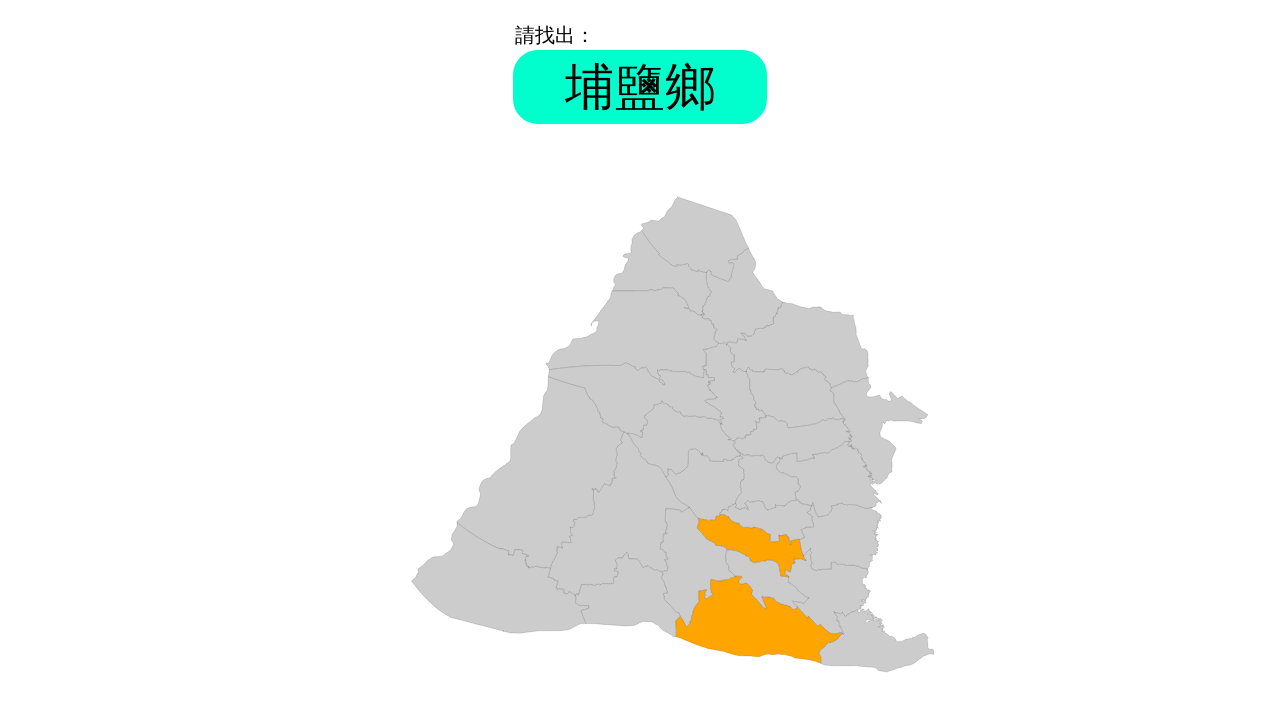

Clicked answer element with ID '埔鹽鄉' at (684, 439) on #埔鹽鄉
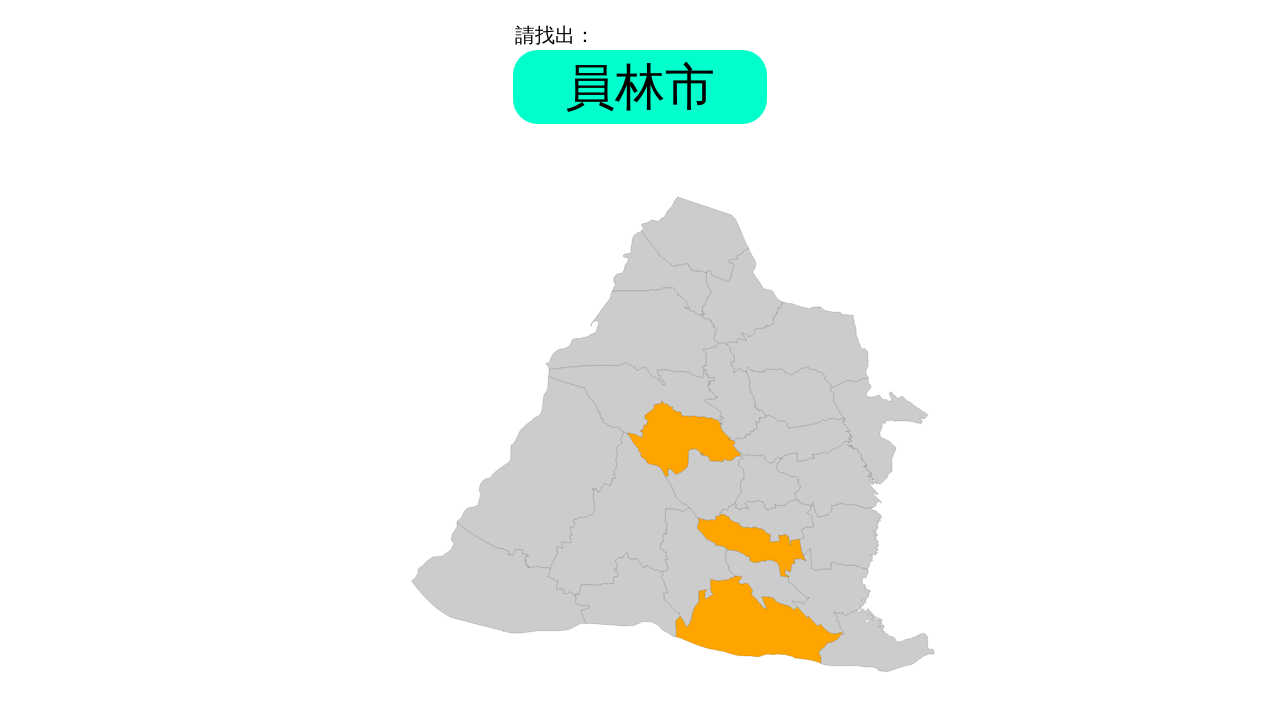

Round 7, Question 4: Waited for problem element to appear
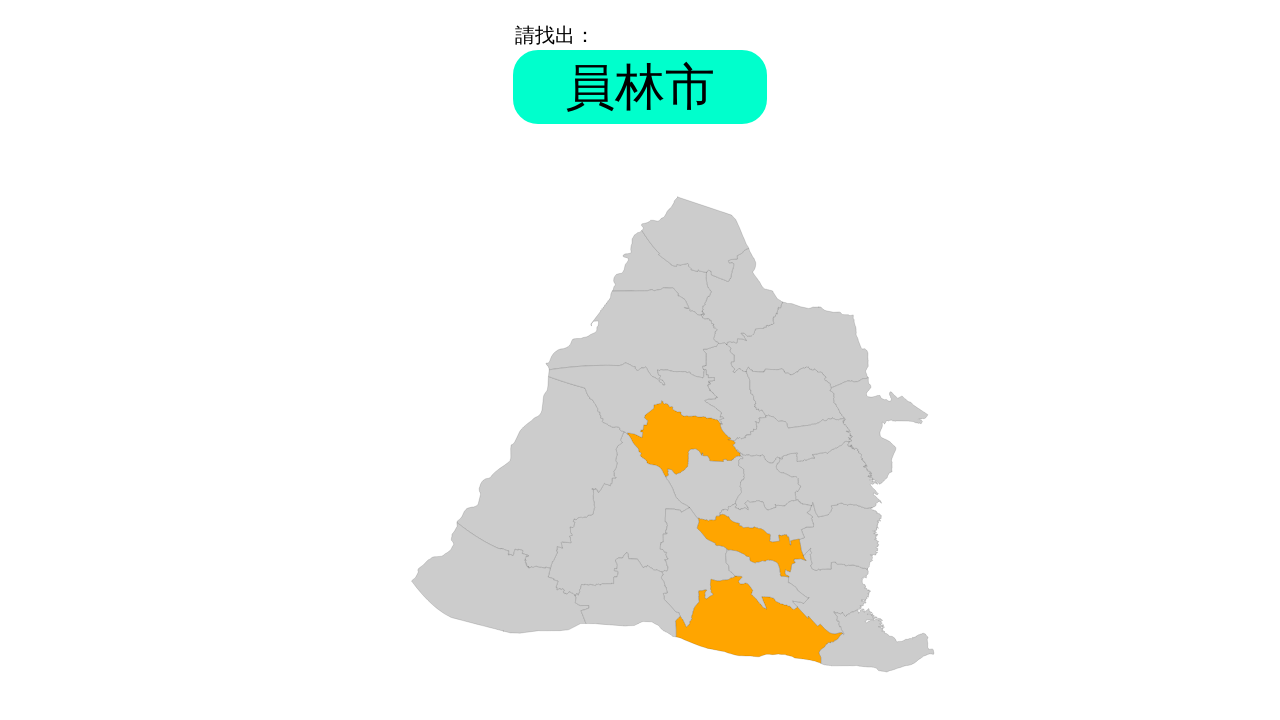

Retrieved problem text: '員林市'
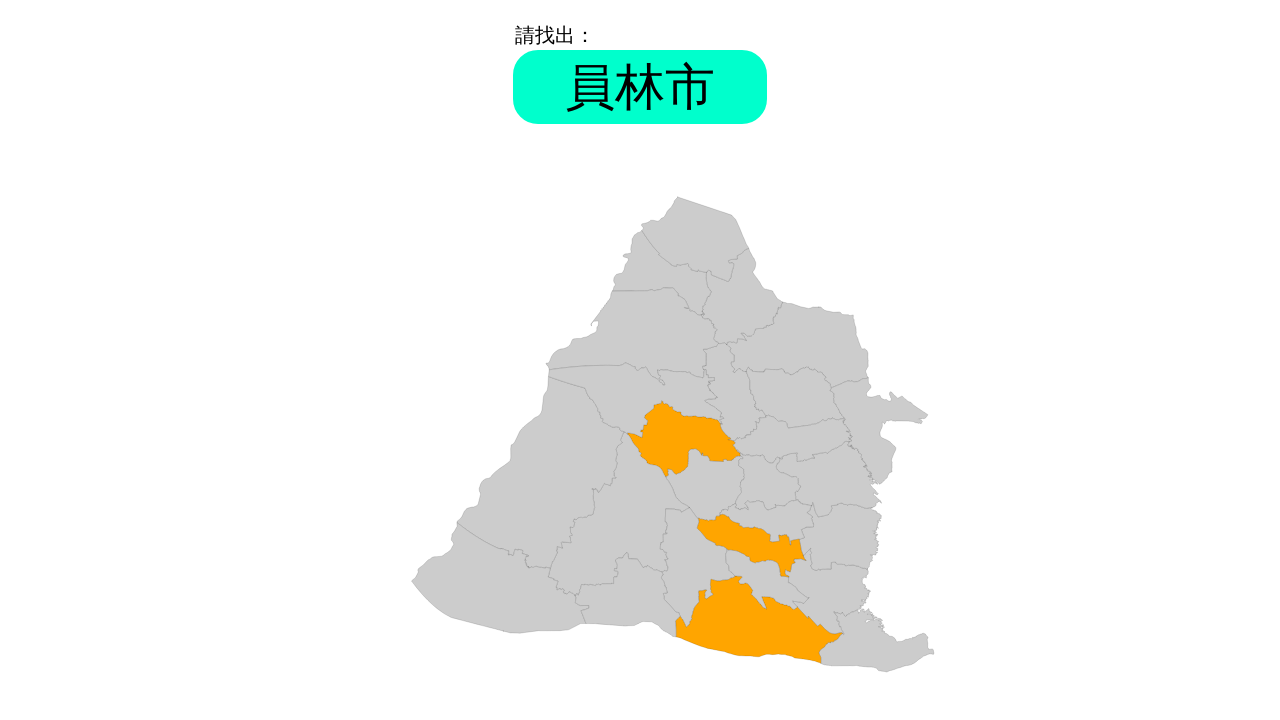

Clicked answer element with ID '員林市' at (829, 479) on #員林市
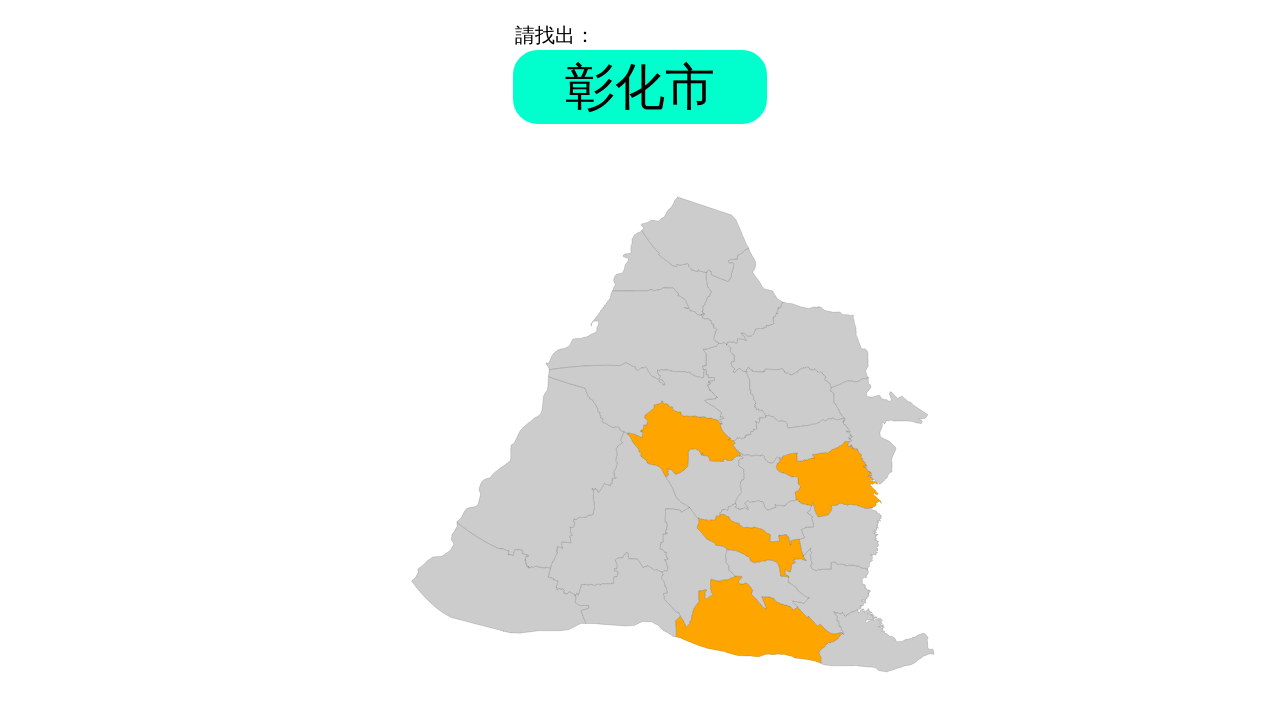

Round 7, Question 5: Waited for problem element to appear
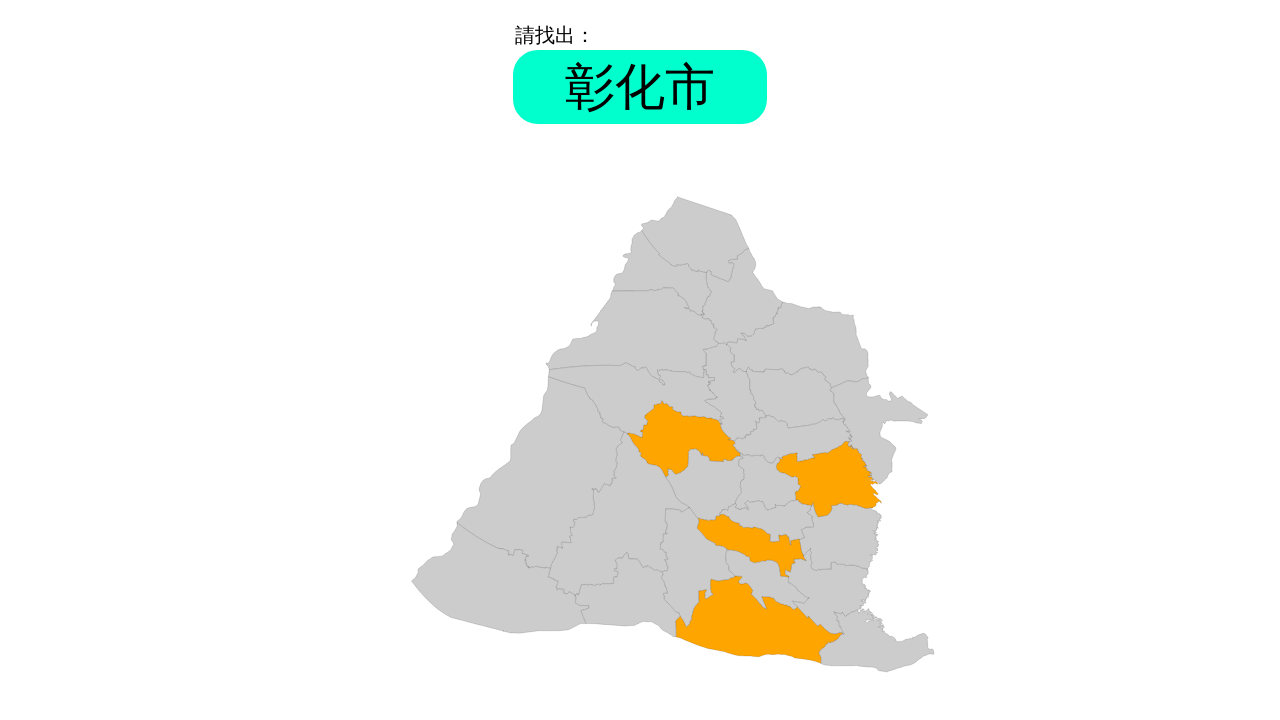

Retrieved problem text: '彰化市'
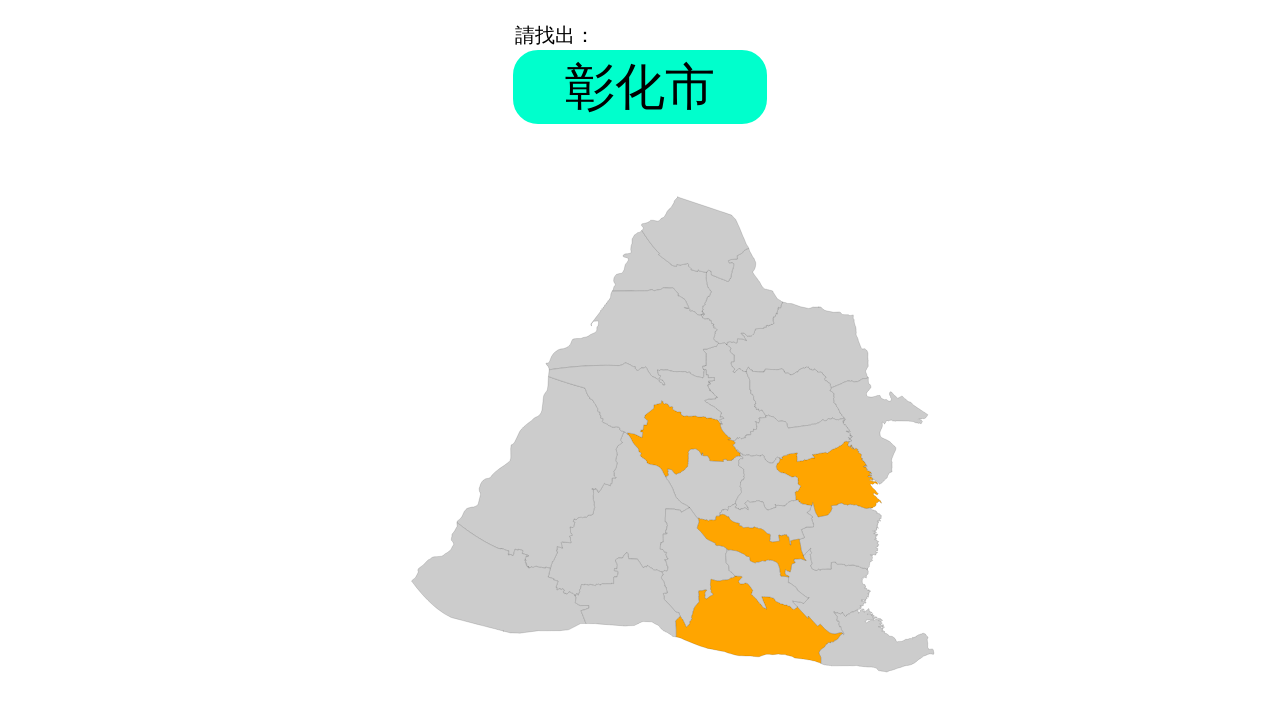

Clicked answer element with ID '彰化市' at (797, 345) on #彰化市
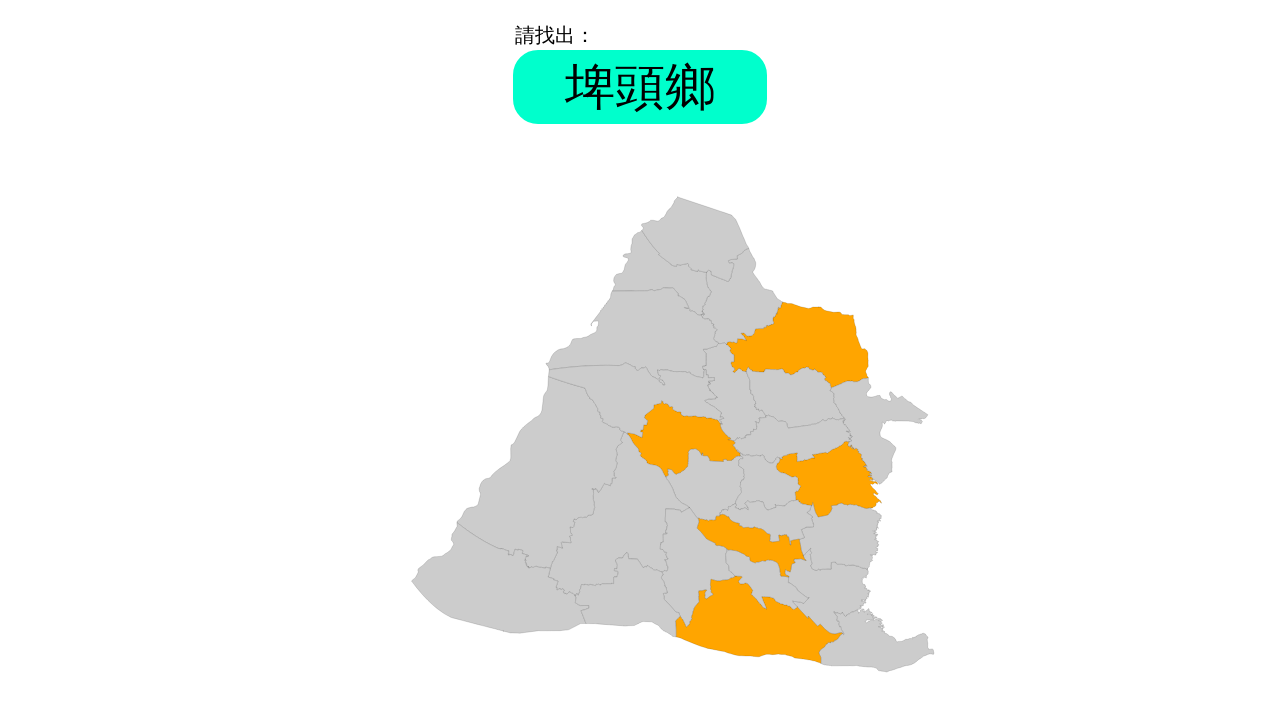

Round 7, Question 6: Waited for problem element to appear
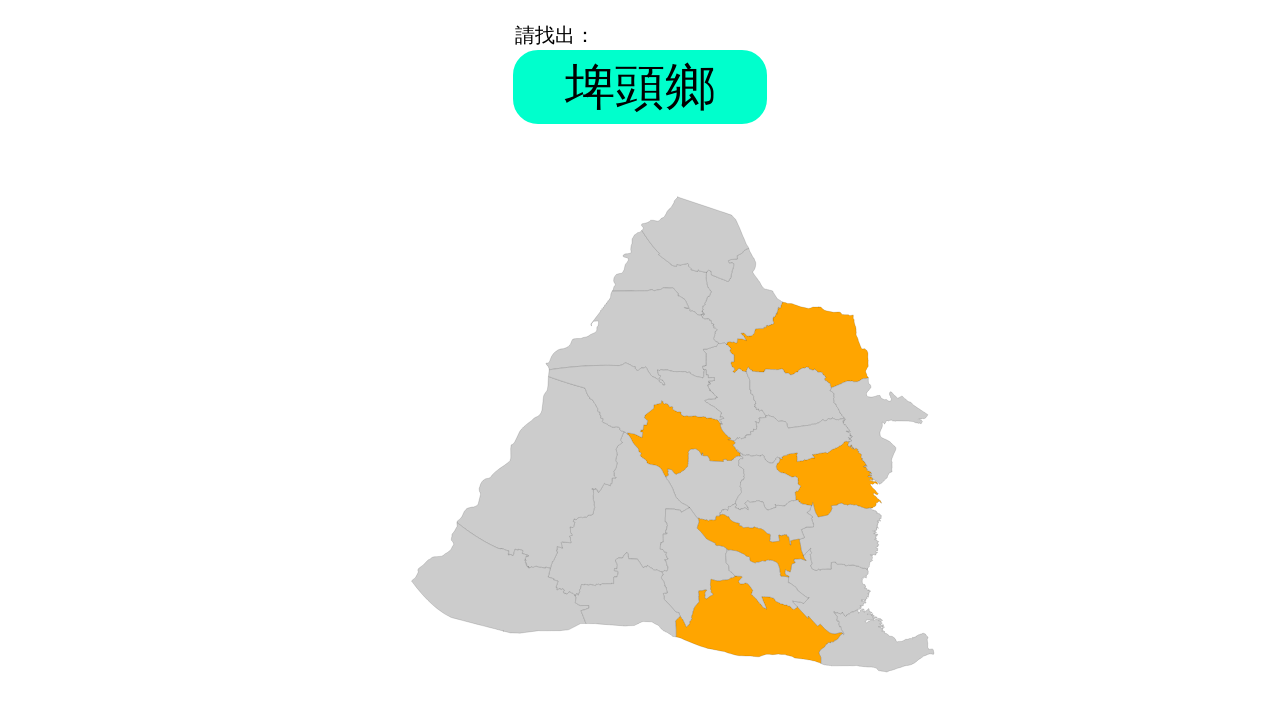

Retrieved problem text: '埤頭鄉'
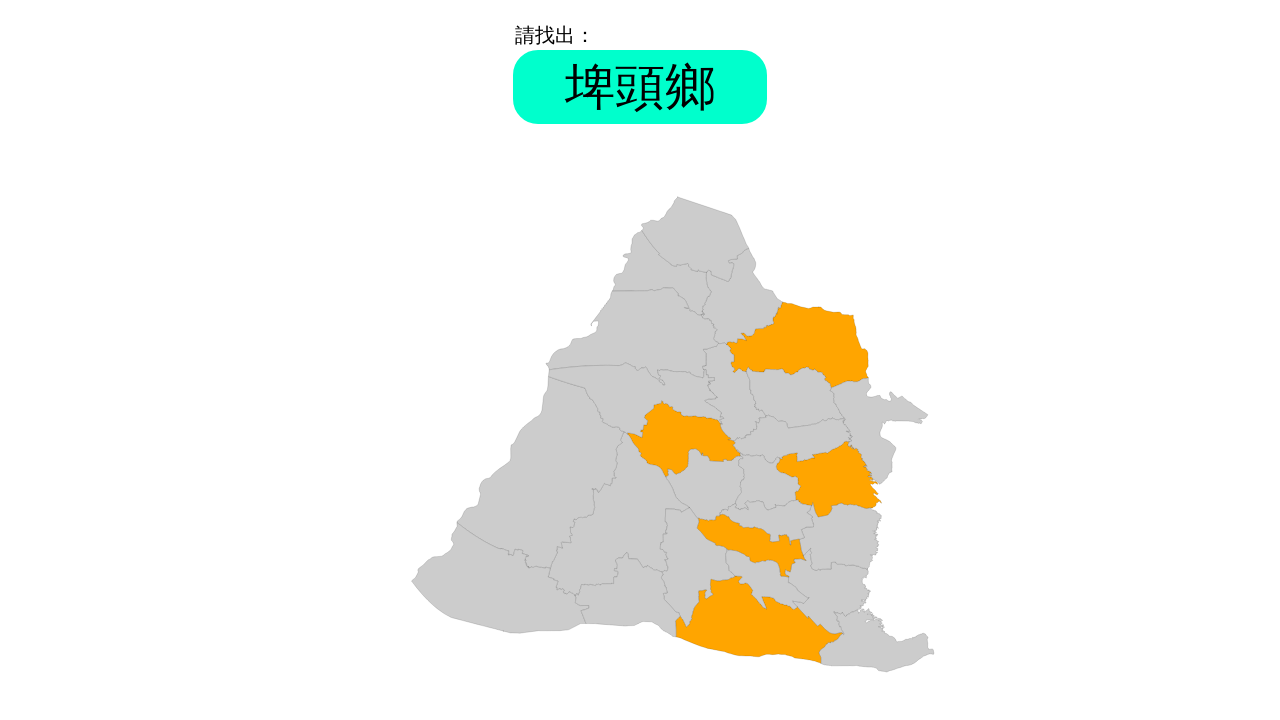

Clicked answer element with ID '埤頭鄉' at (698, 567) on #埤頭鄉
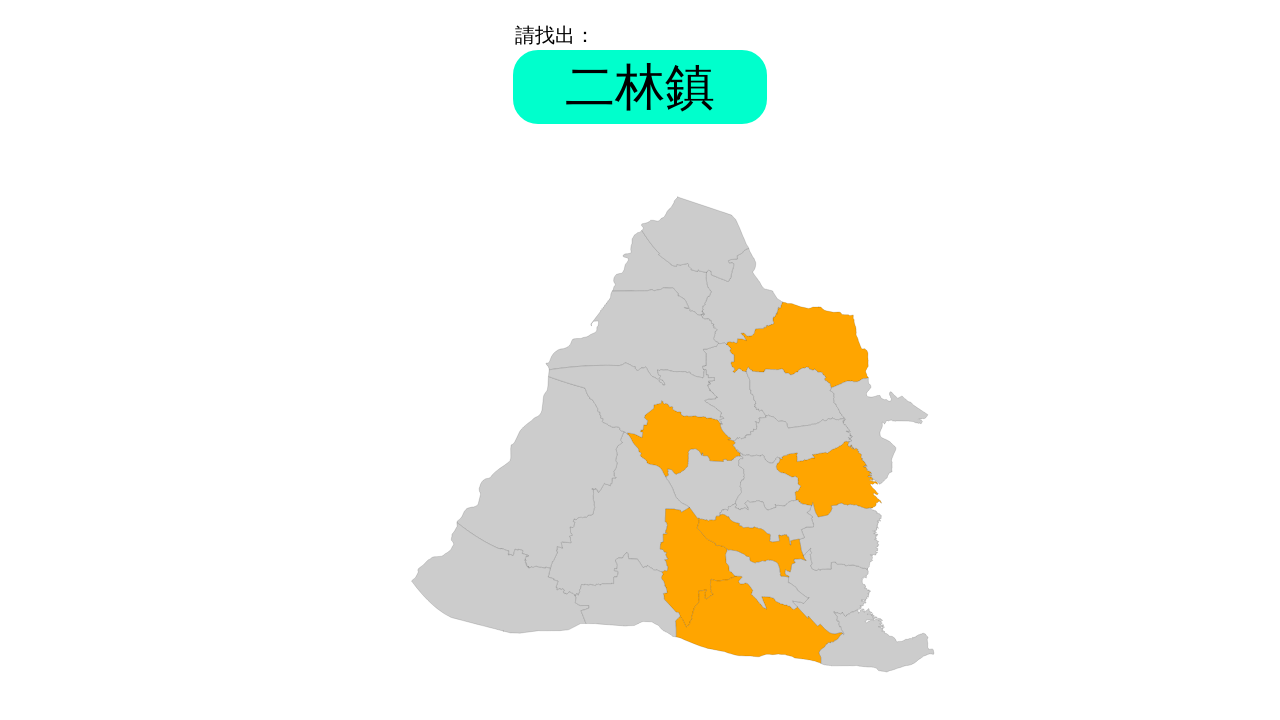

Round 7, Question 7: Waited for problem element to appear
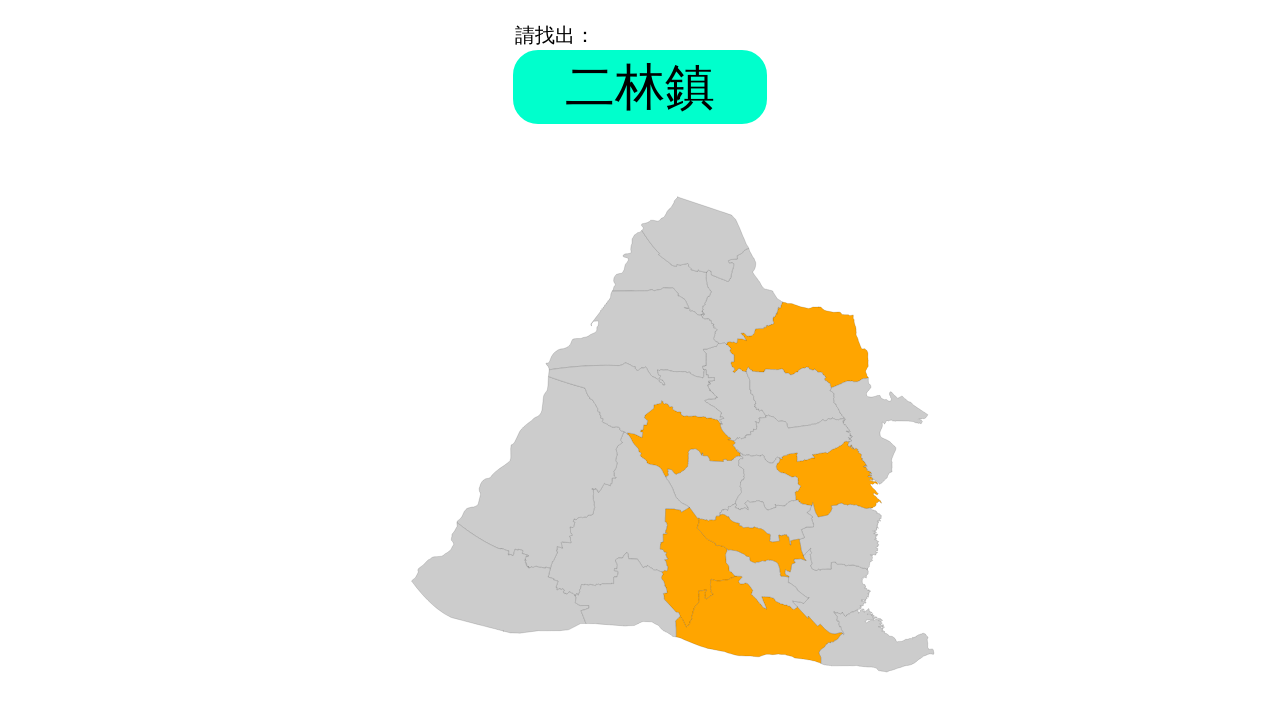

Retrieved problem text: '二林鎮'
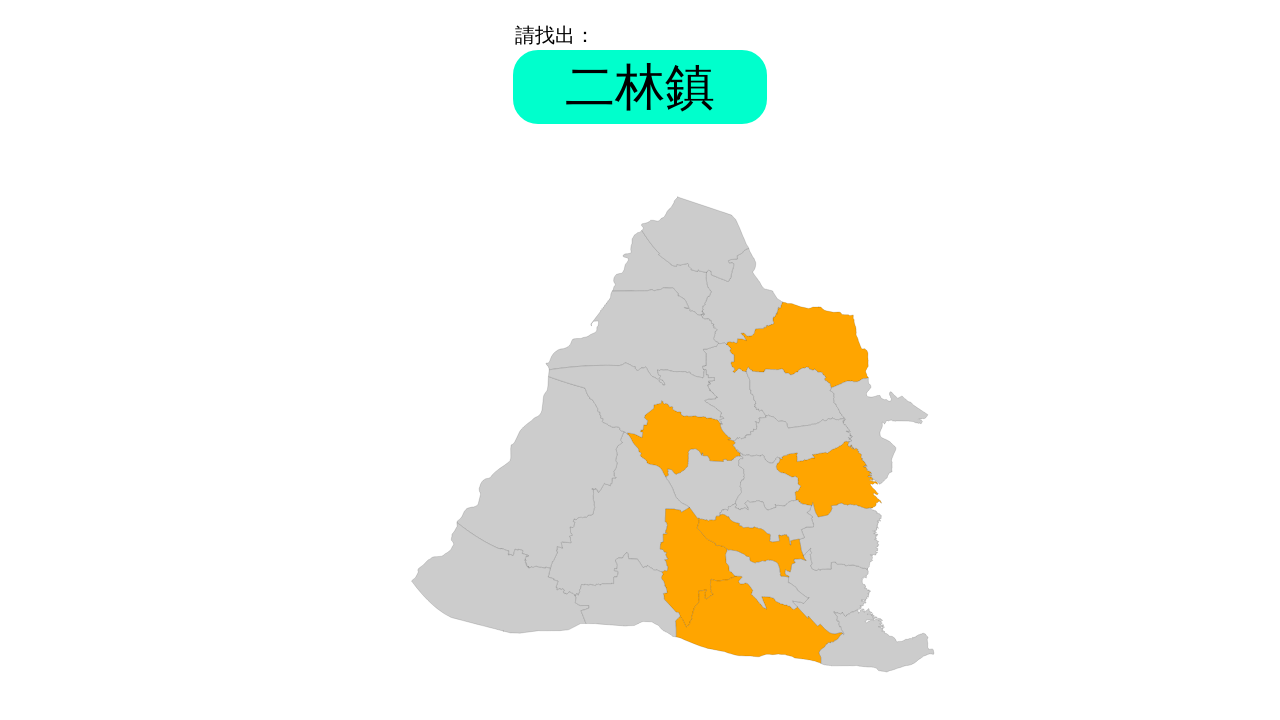

Clicked answer element with ID '二林鎮' at (619, 514) on #二林鎮
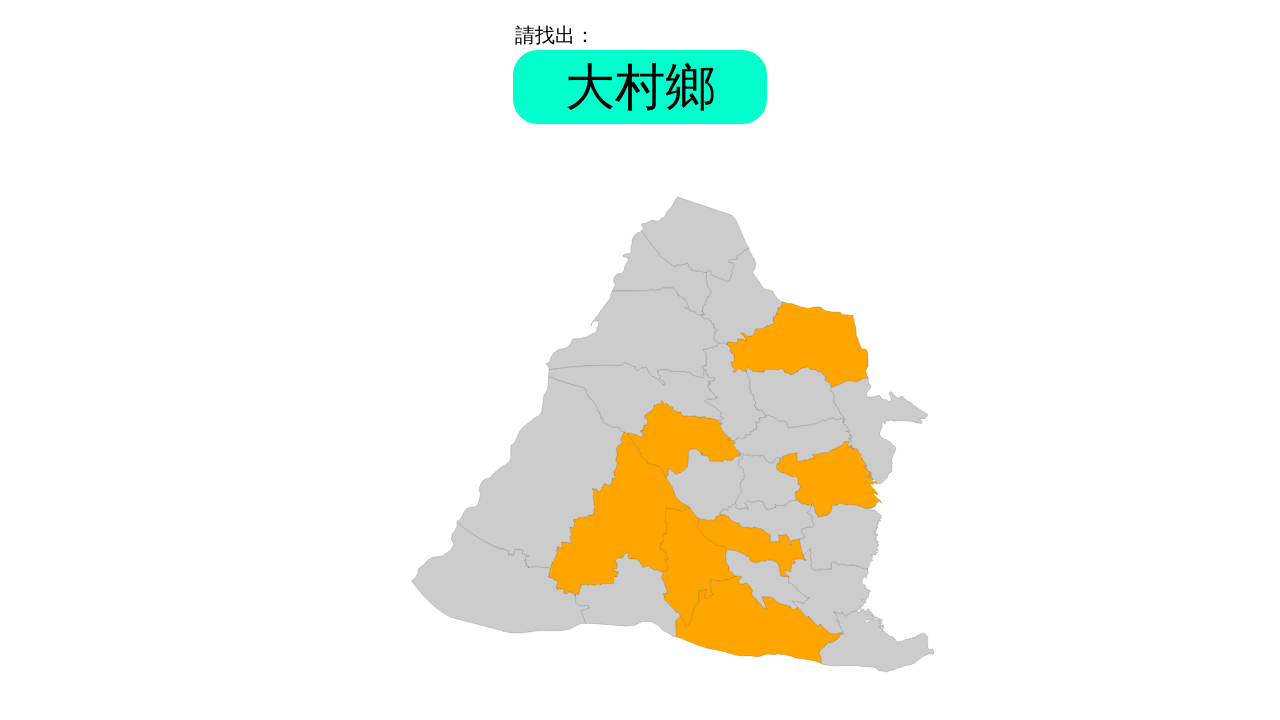

Round 7, Question 8: Waited for problem element to appear
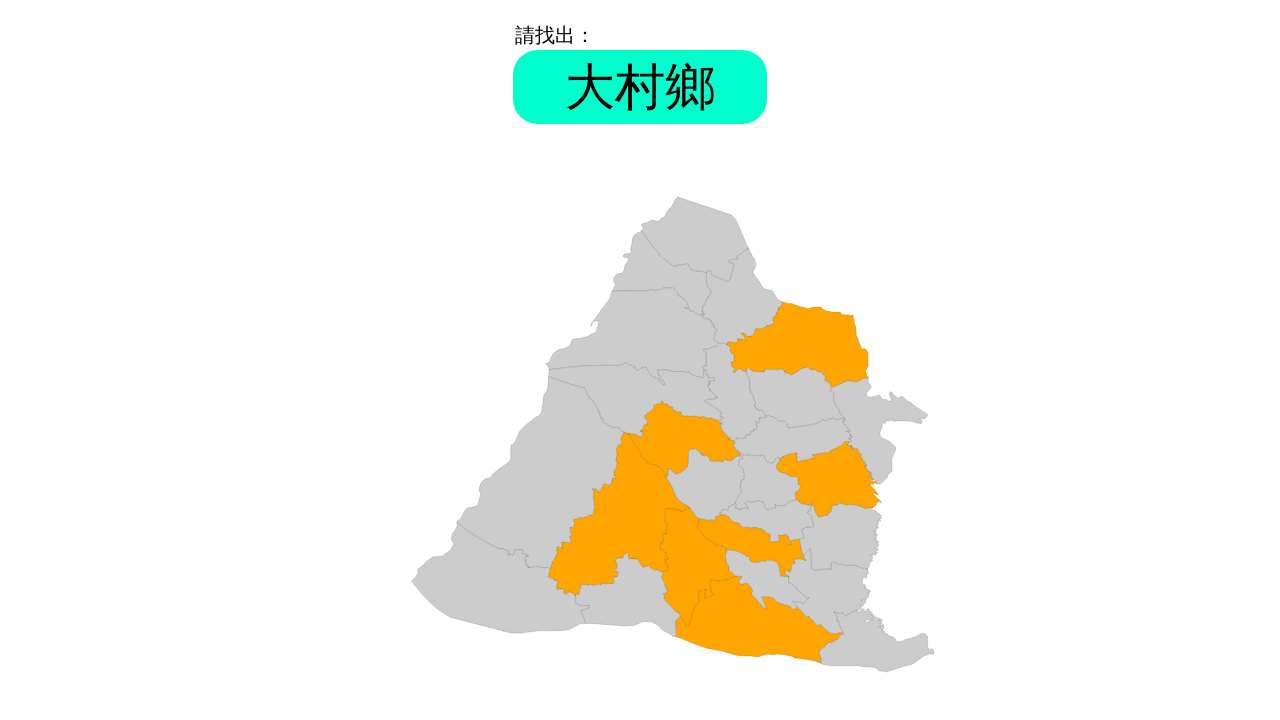

Retrieved problem text: '大村鄉'
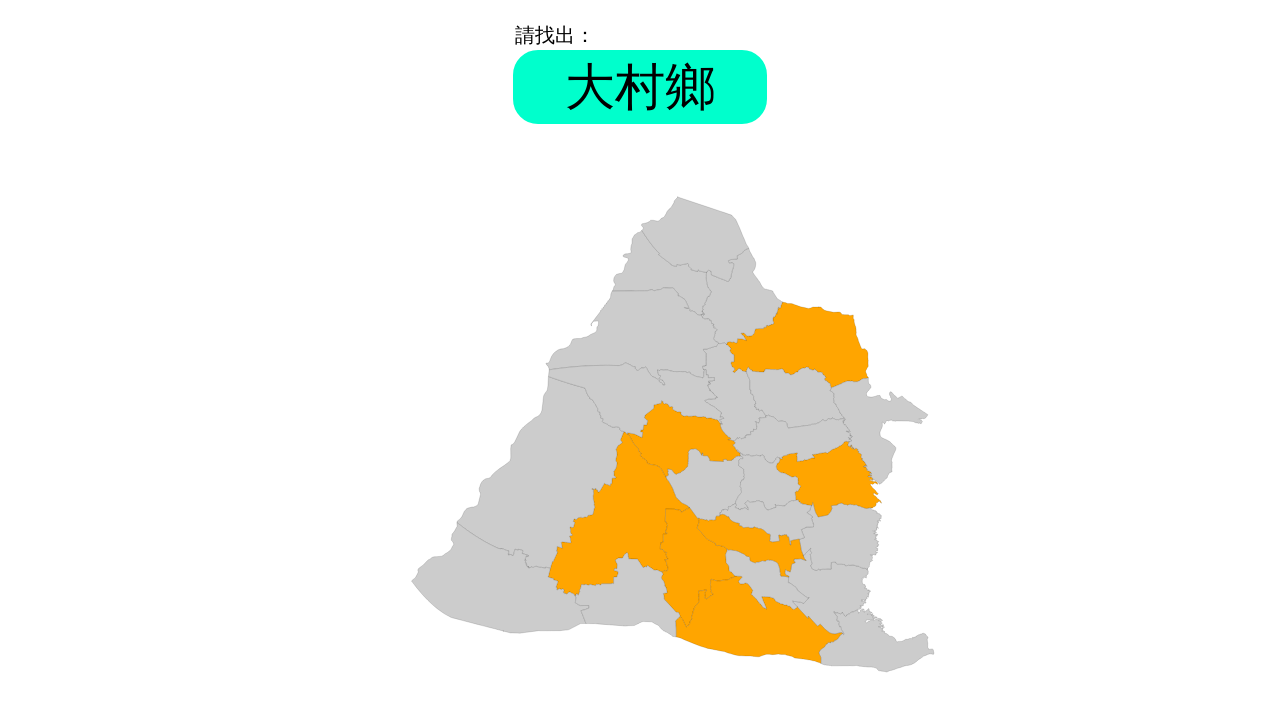

Clicked answer element with ID '大村鄉' at (792, 439) on #大村鄉
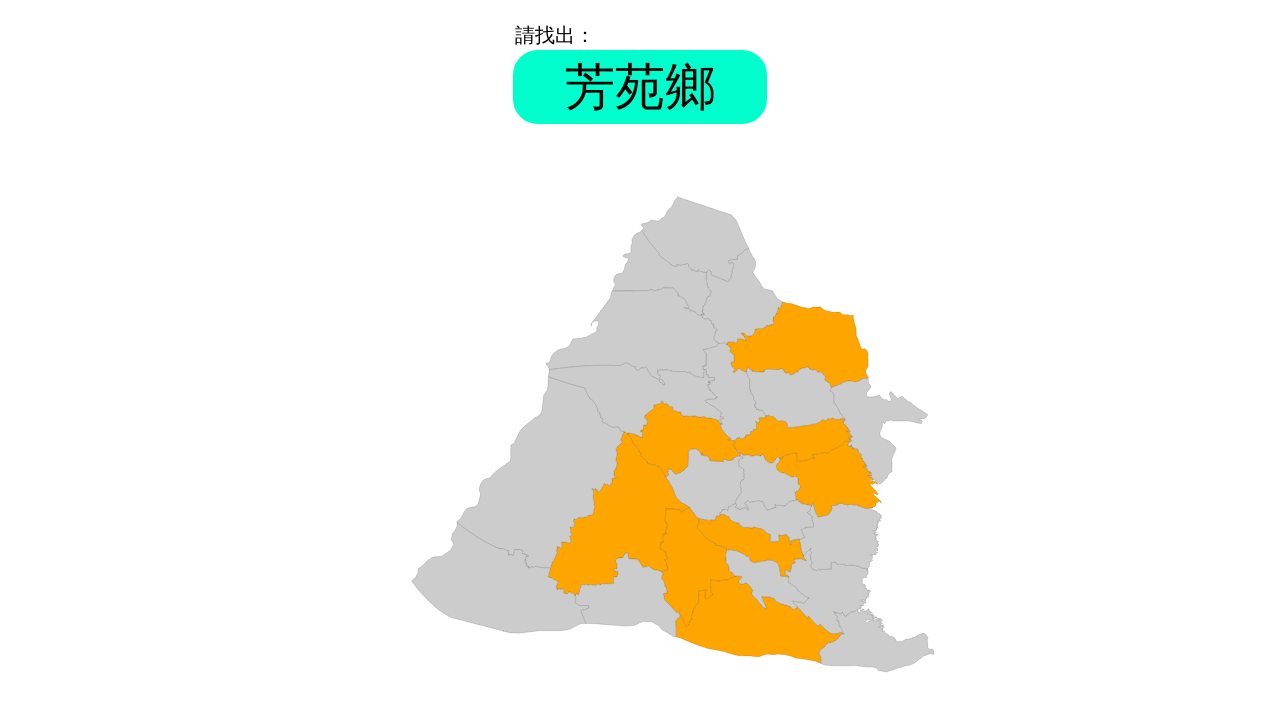

Round 7, Question 9: Waited for problem element to appear
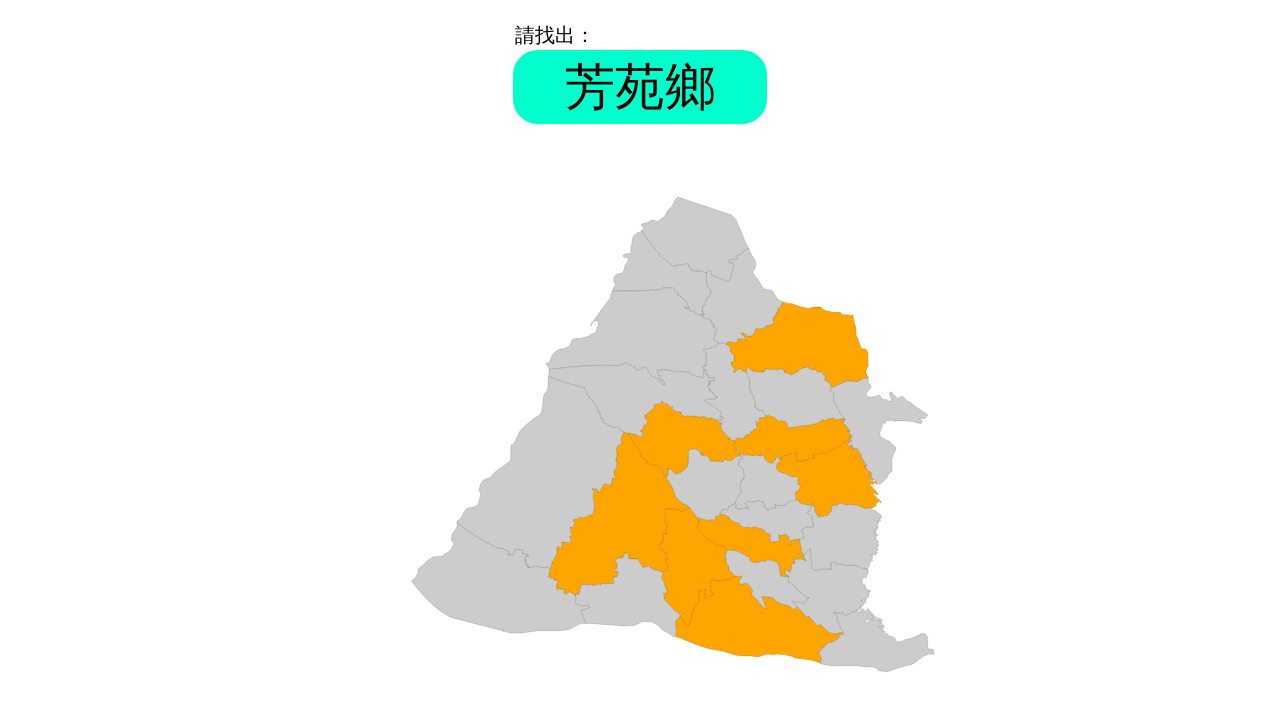

Retrieved problem text: '芳苑鄉'
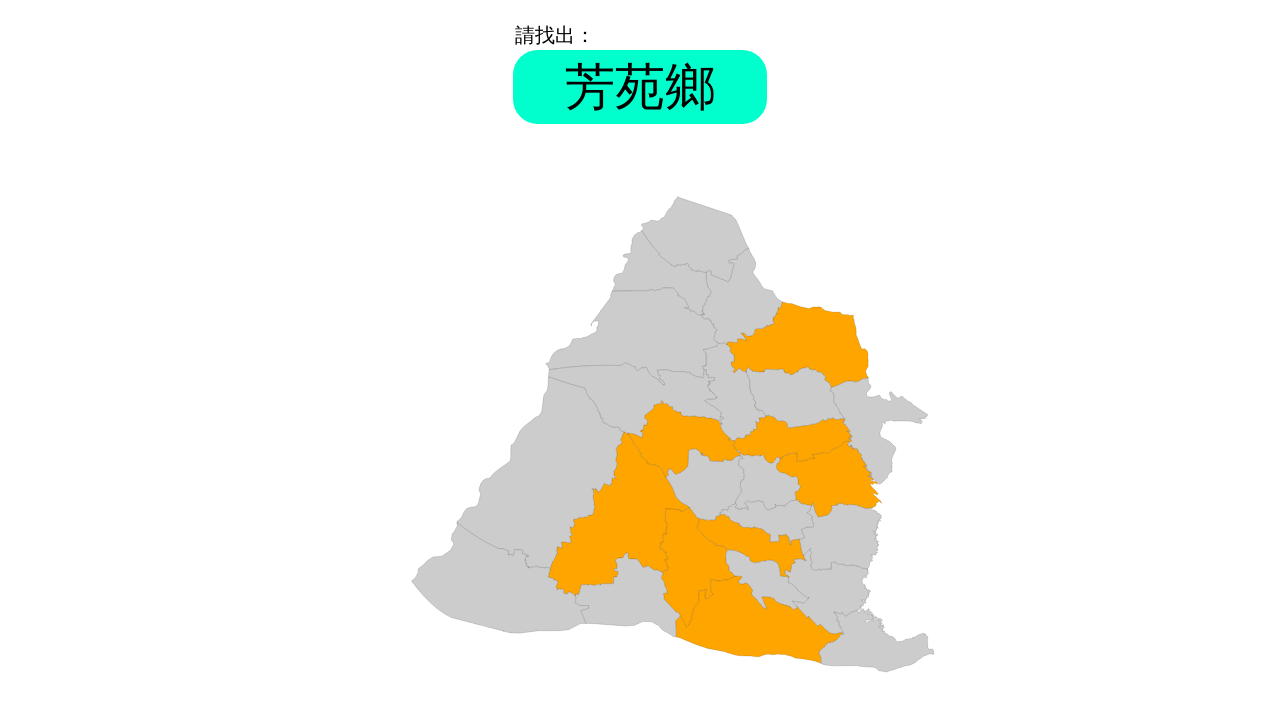

Clicked answer element with ID '芳苑鄉' at (540, 472) on #芳苑鄉
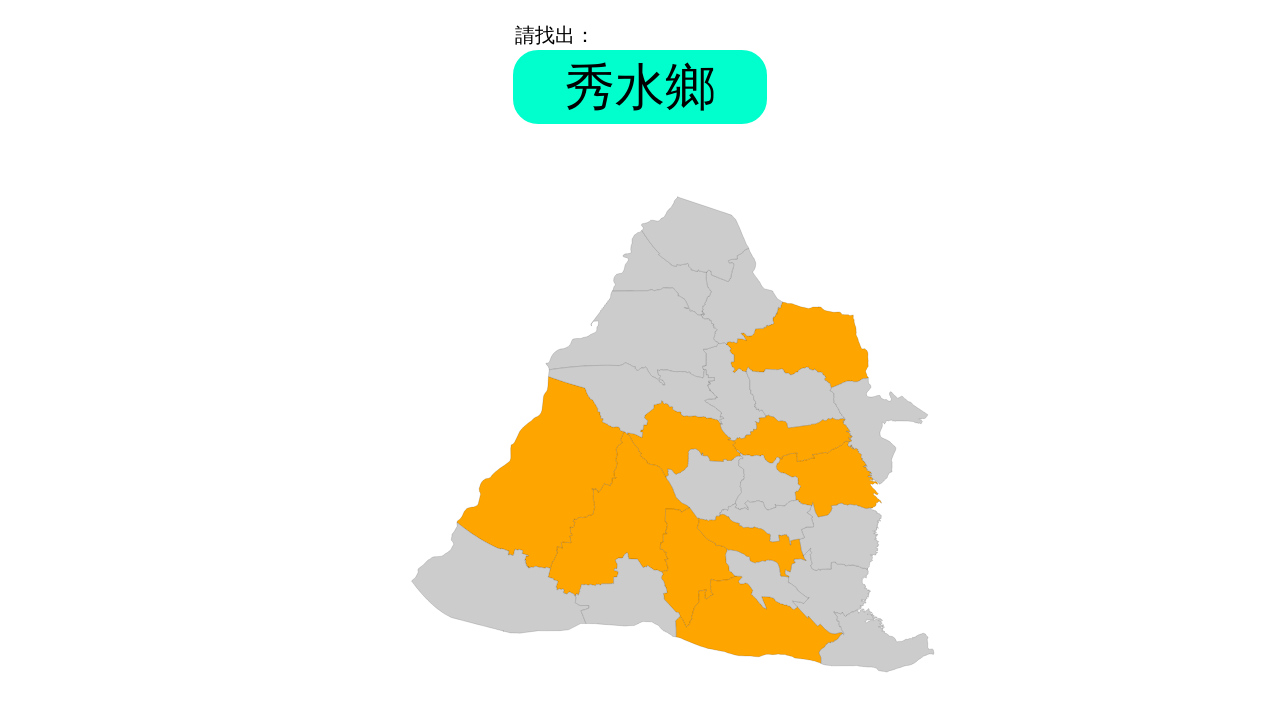

Round 7, Question 10: Waited for problem element to appear
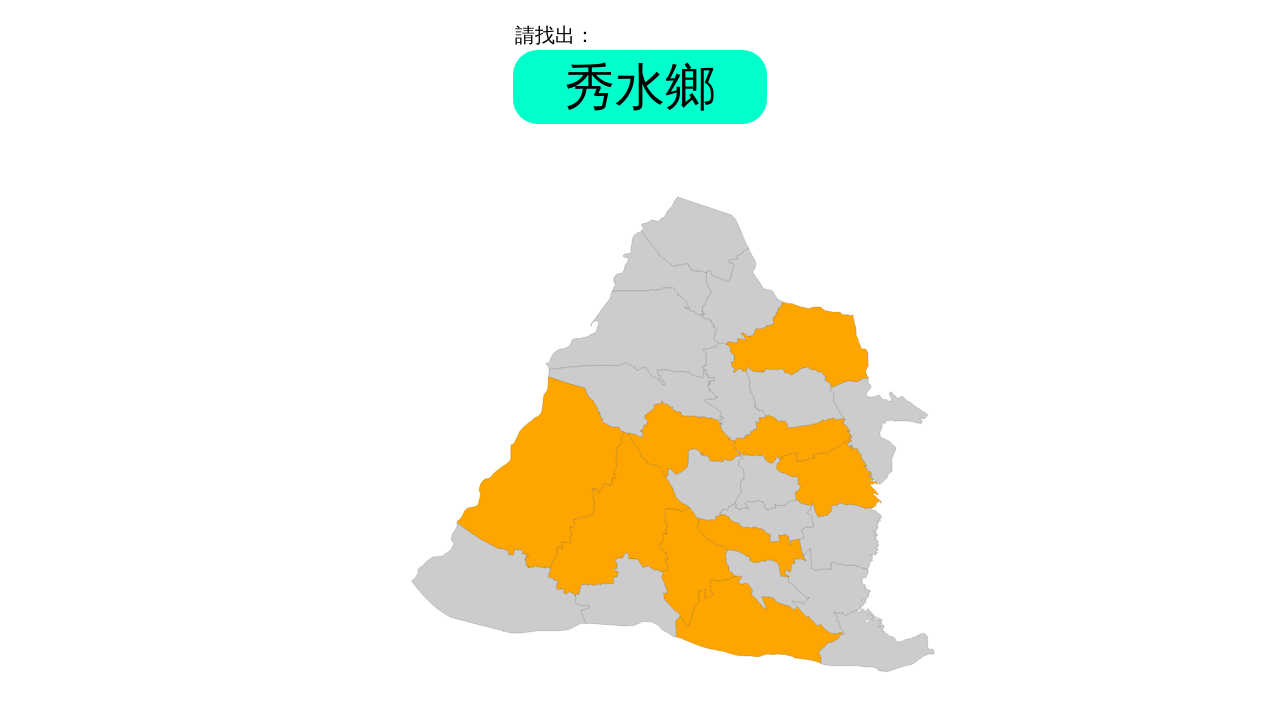

Retrieved problem text: '秀水鄉'
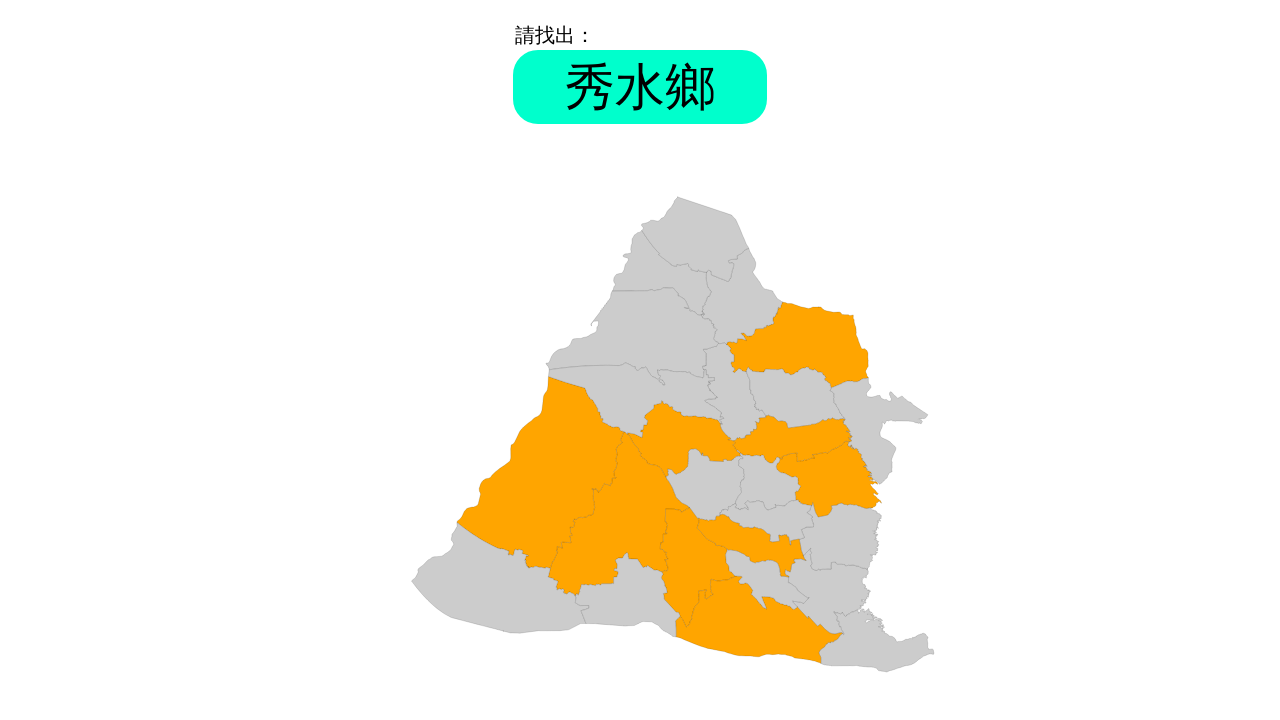

Clicked answer element with ID '秀水鄉' at (734, 392) on #秀水鄉
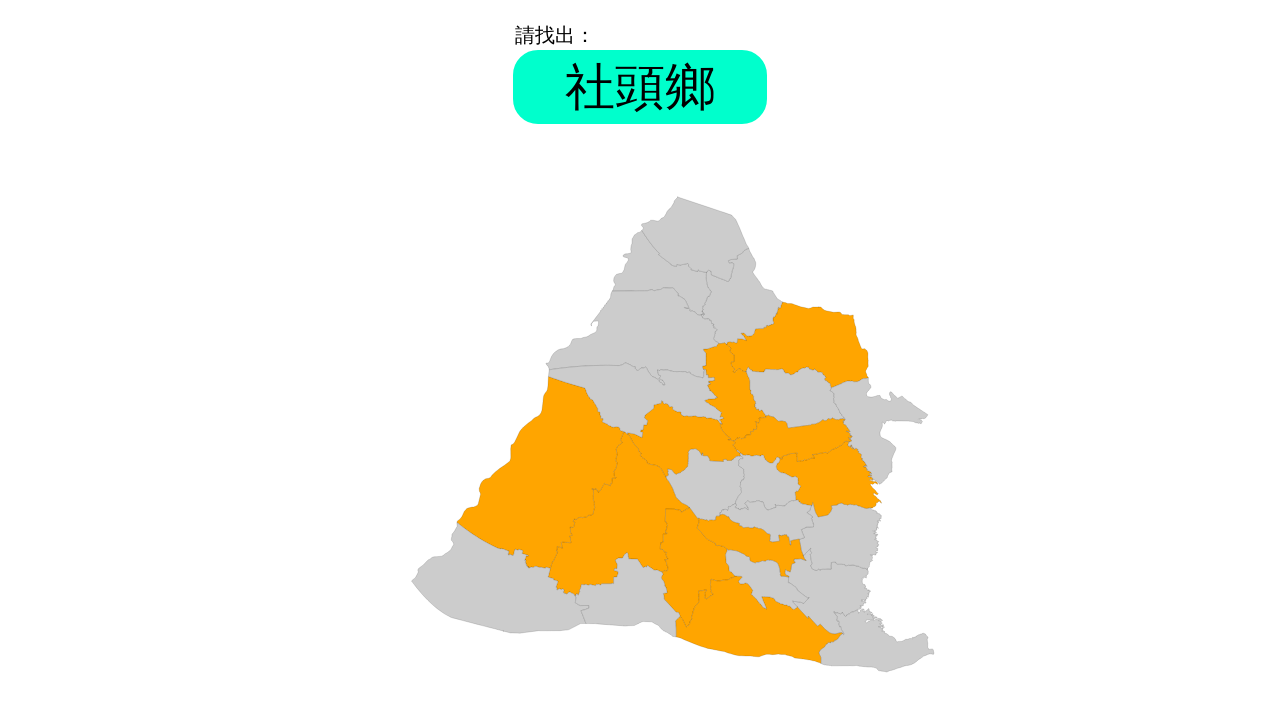

Round 7, Question 11: Waited for problem element to appear
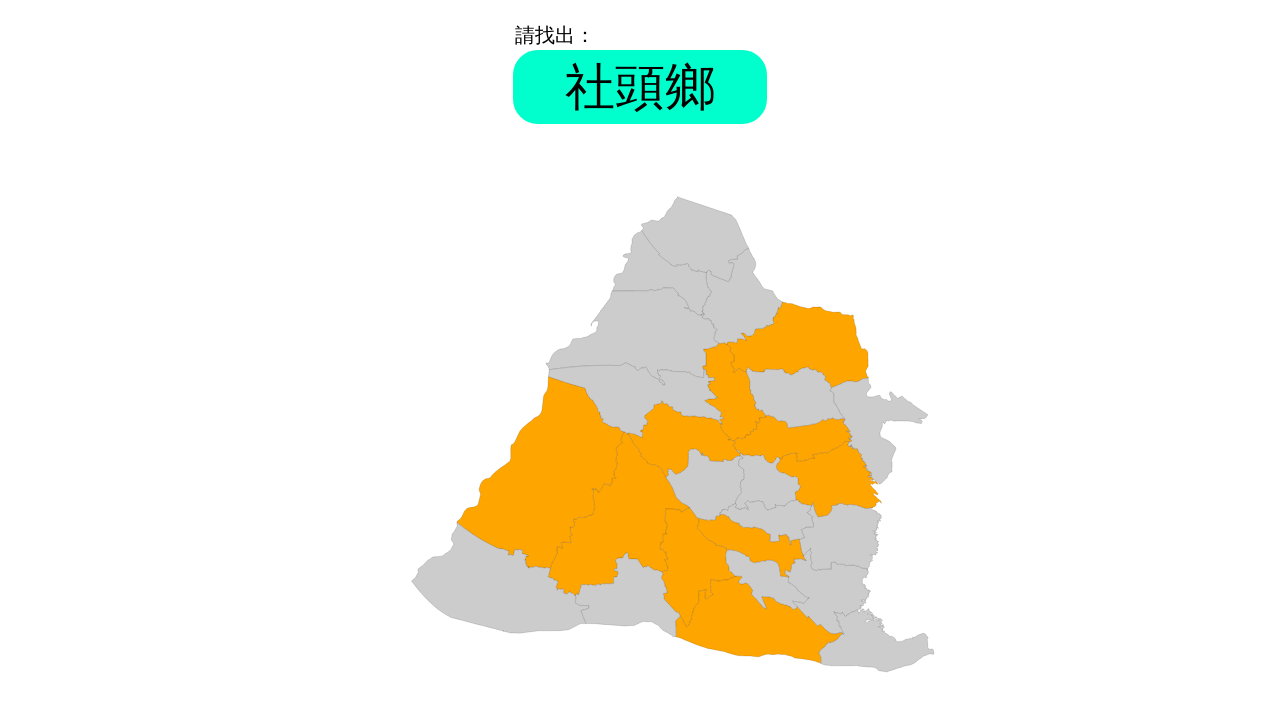

Retrieved problem text: '社頭鄉'
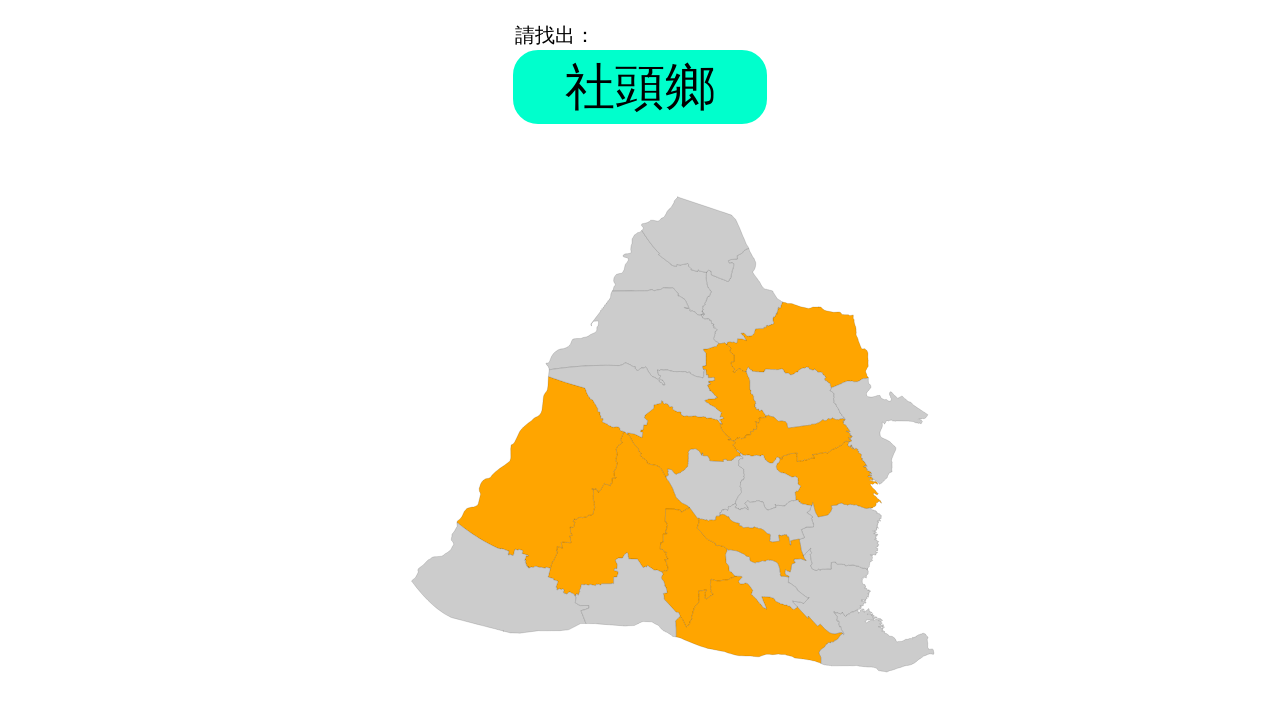

Clicked answer element with ID '社頭鄉' at (840, 537) on #社頭鄉
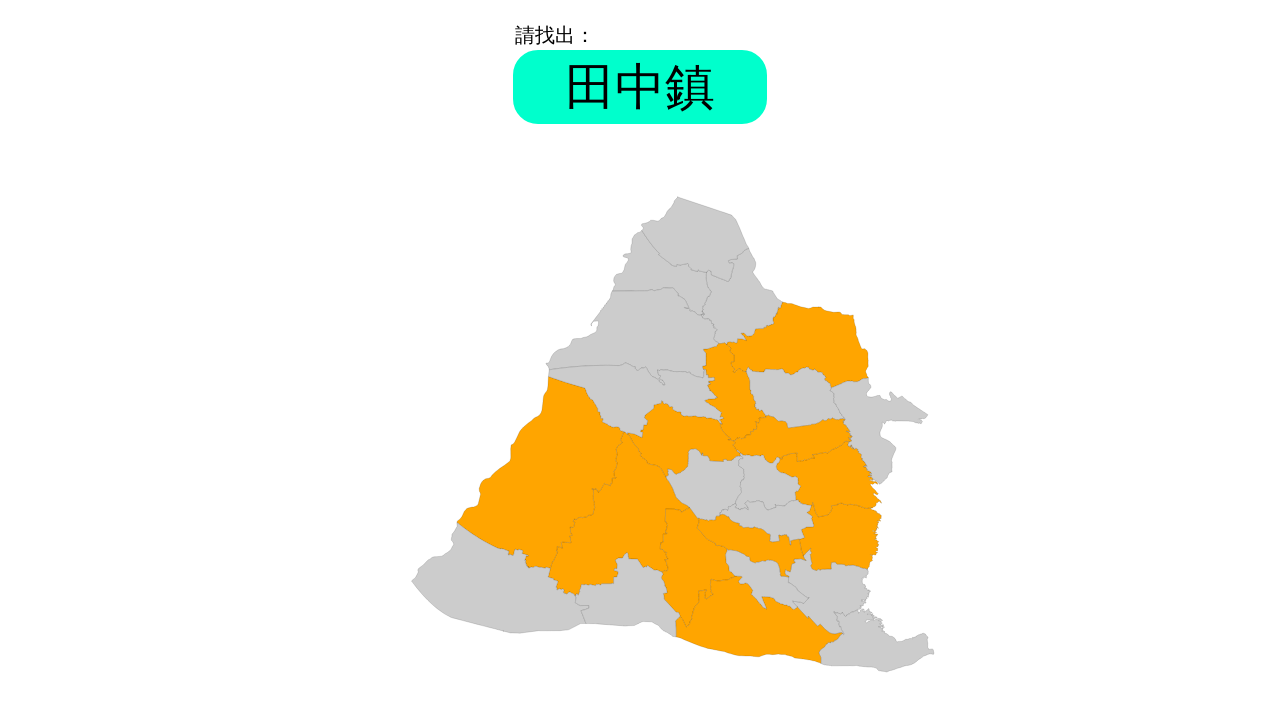

Round 7, Question 12: Waited for problem element to appear
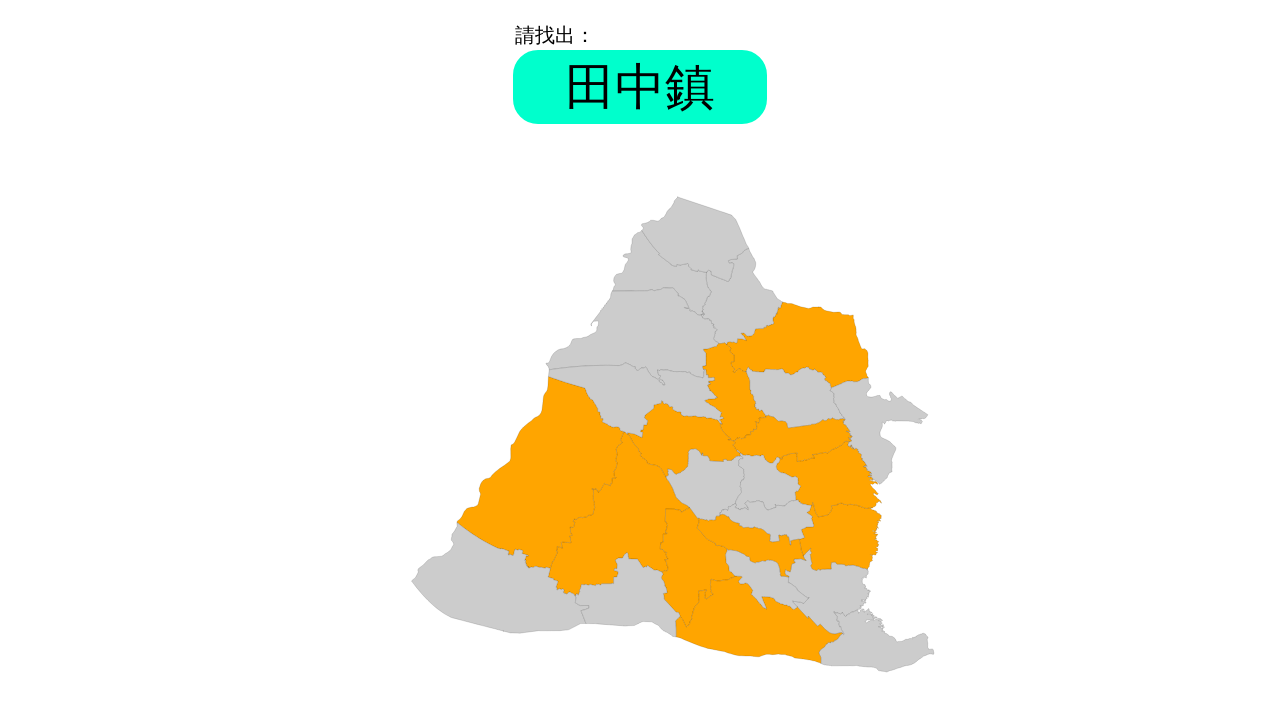

Retrieved problem text: '田中鎮'
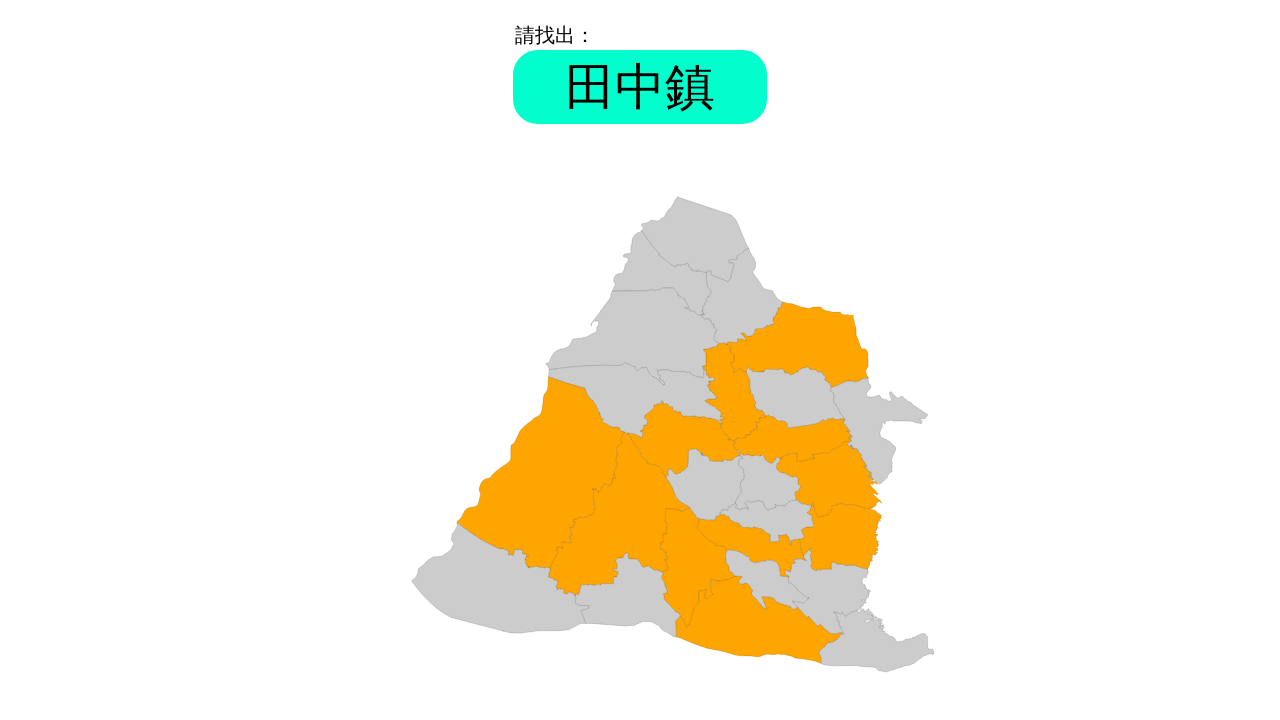

Clicked answer element with ID '田中鎮' at (828, 591) on #田中鎮
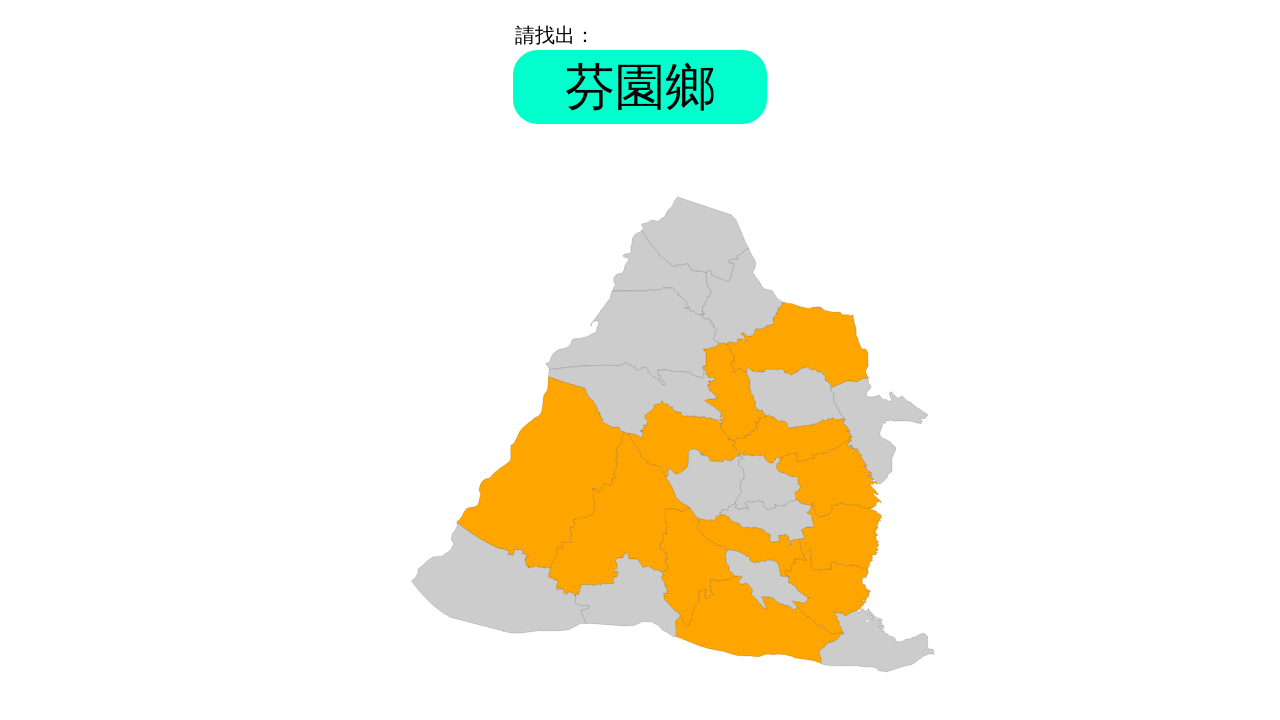

Round 7, Question 13: Waited for problem element to appear
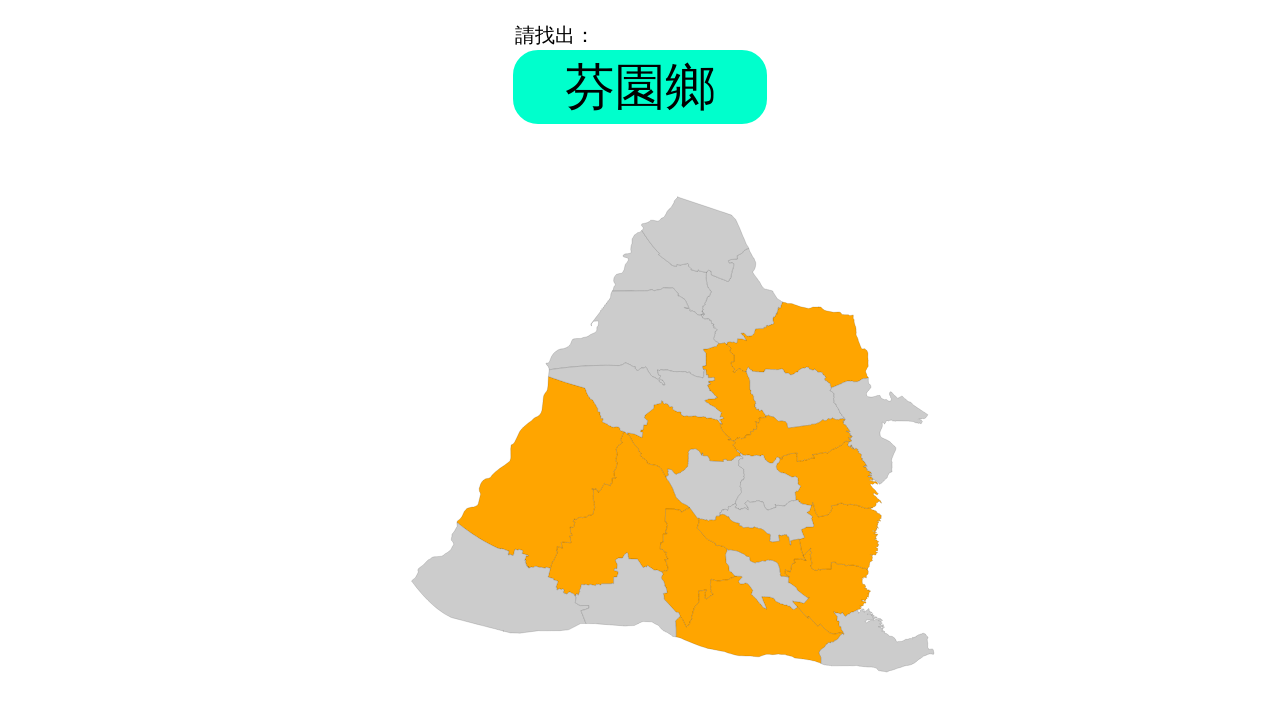

Retrieved problem text: '芬園鄉'
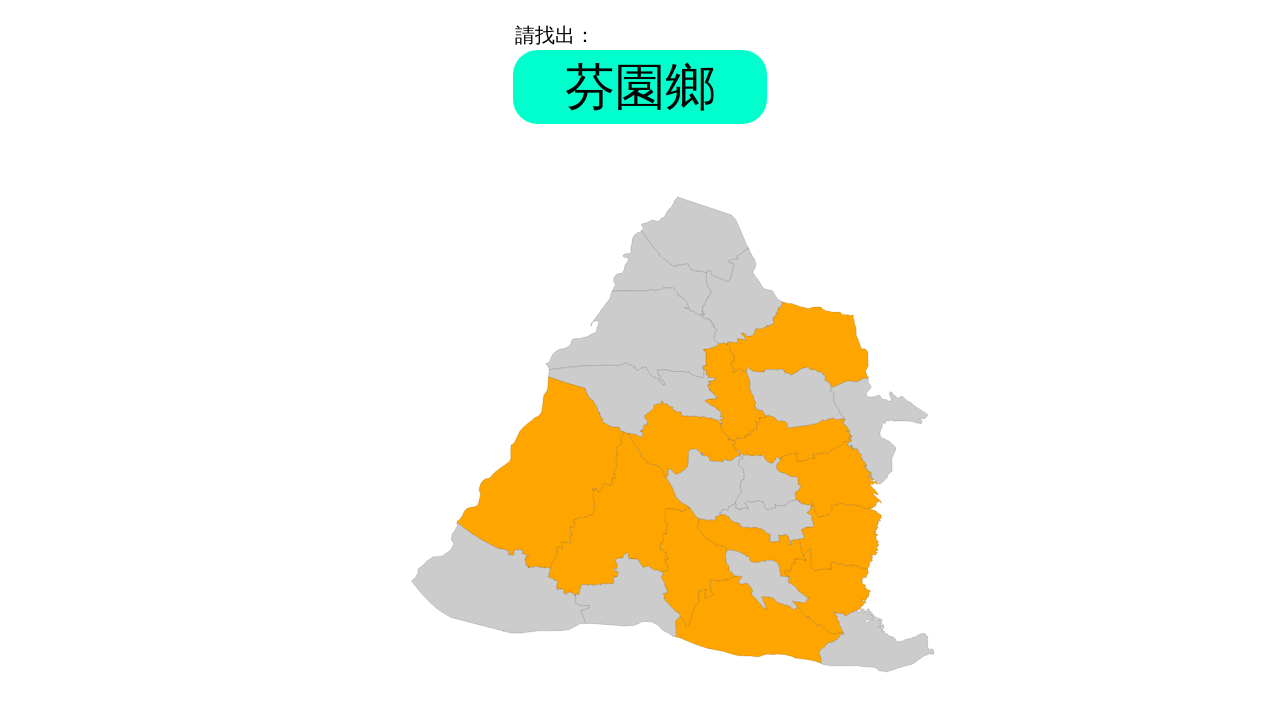

Clicked answer element with ID '芬園鄉' at (879, 431) on #芬園鄉
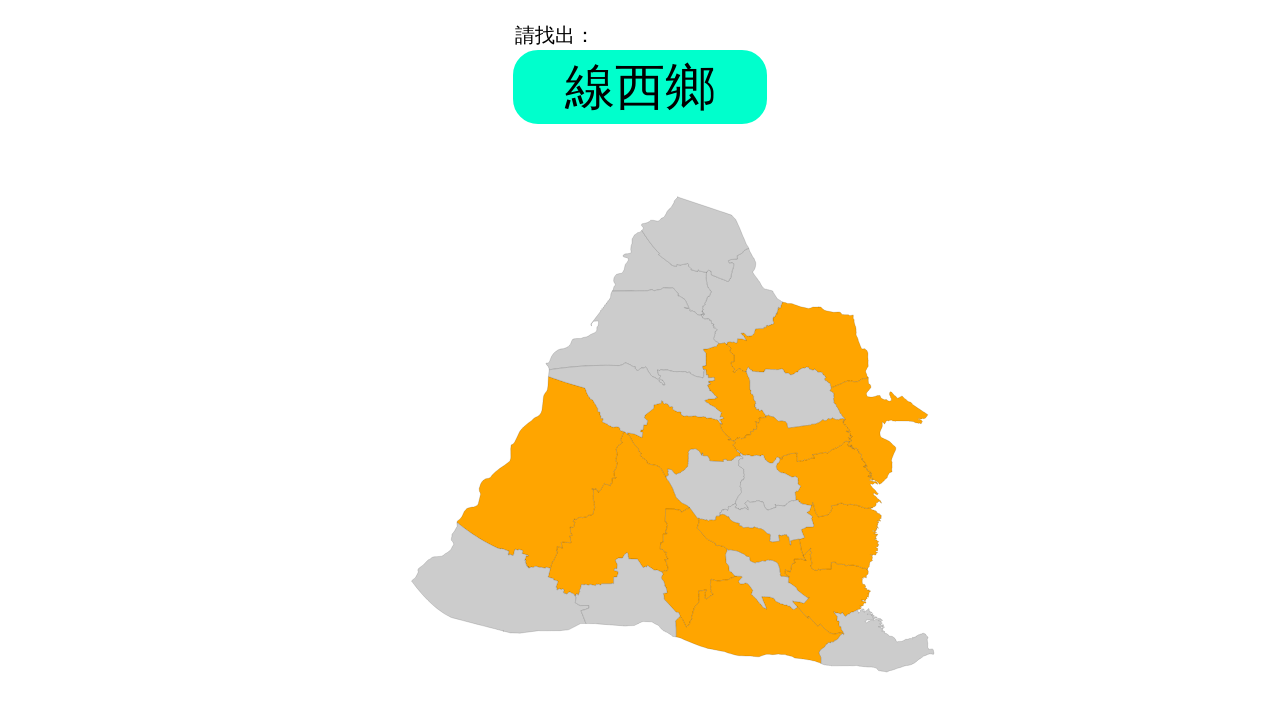

Round 7, Question 14: Waited for problem element to appear
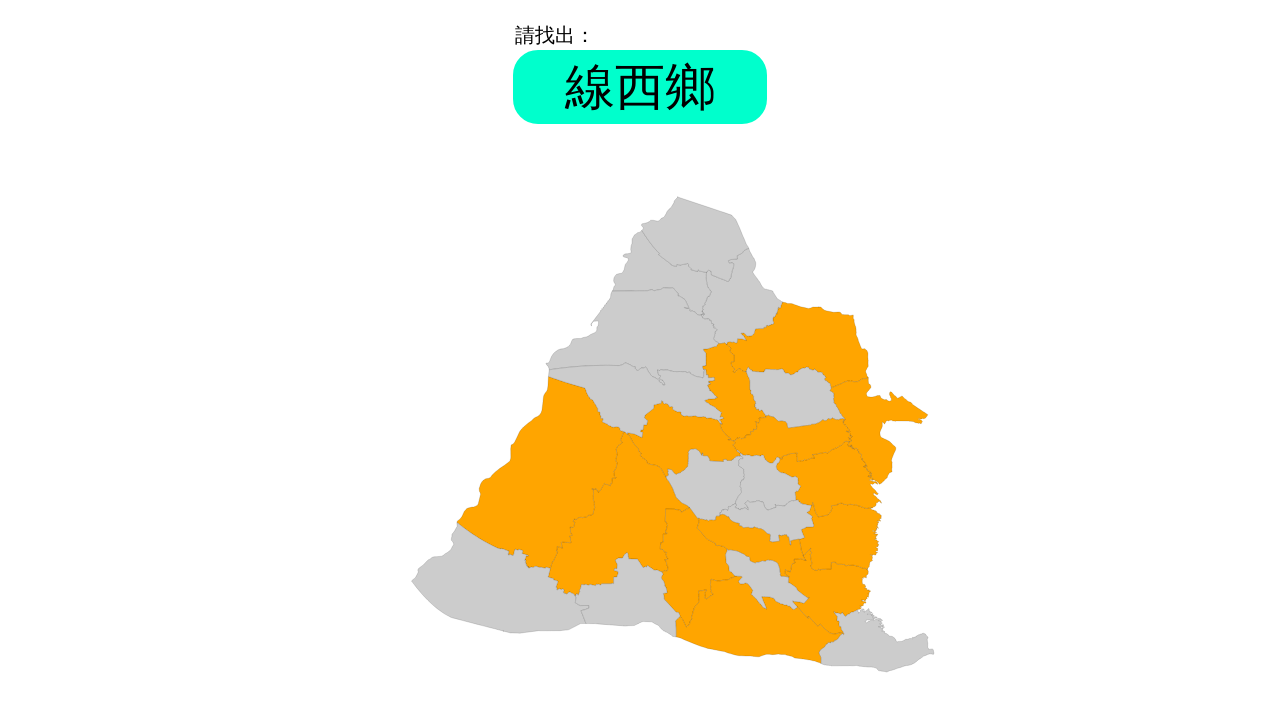

Retrieved problem text: '線西鄉'
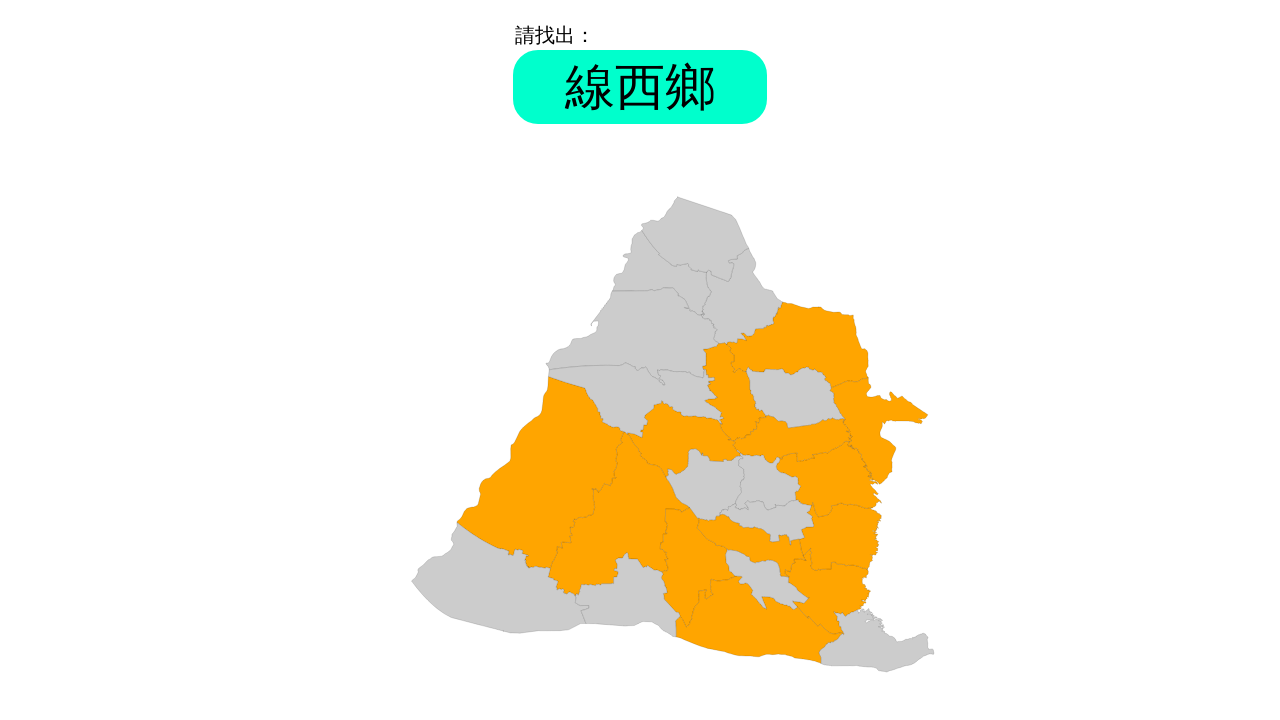

Clicked answer element with ID '線西鄉' at (662, 273) on #線西鄉
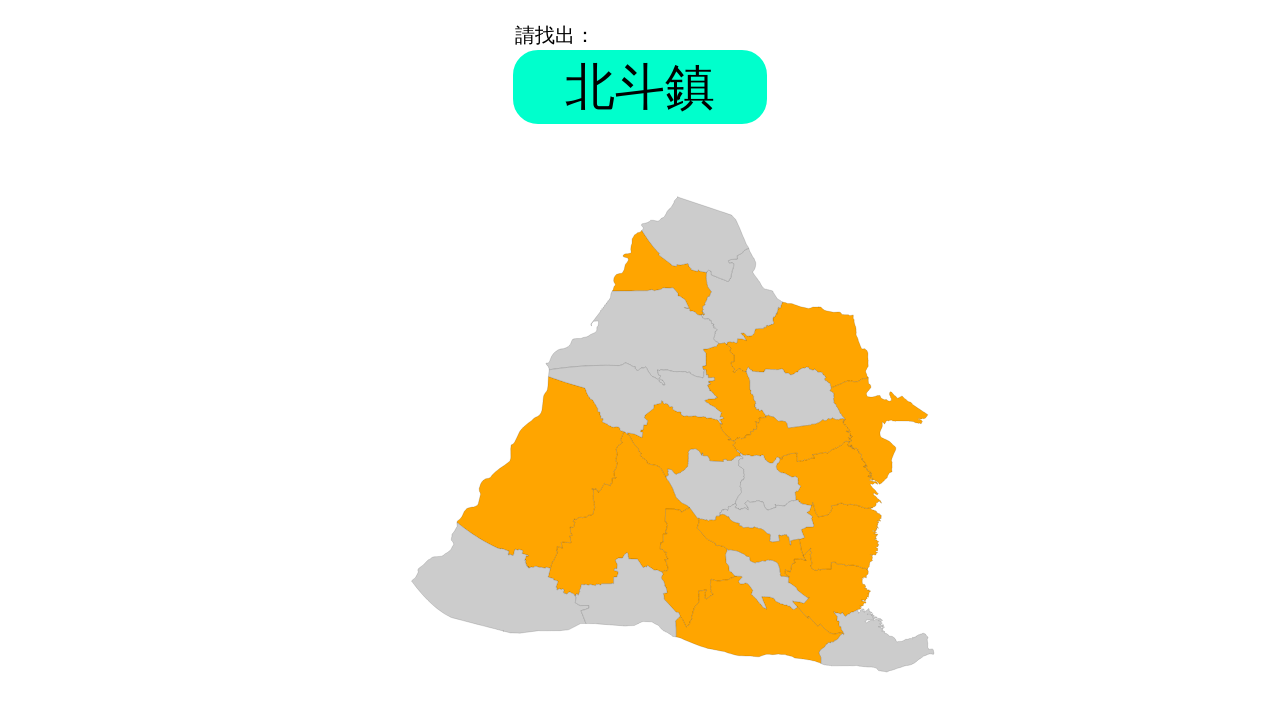

Round 7, Question 15: Waited for problem element to appear
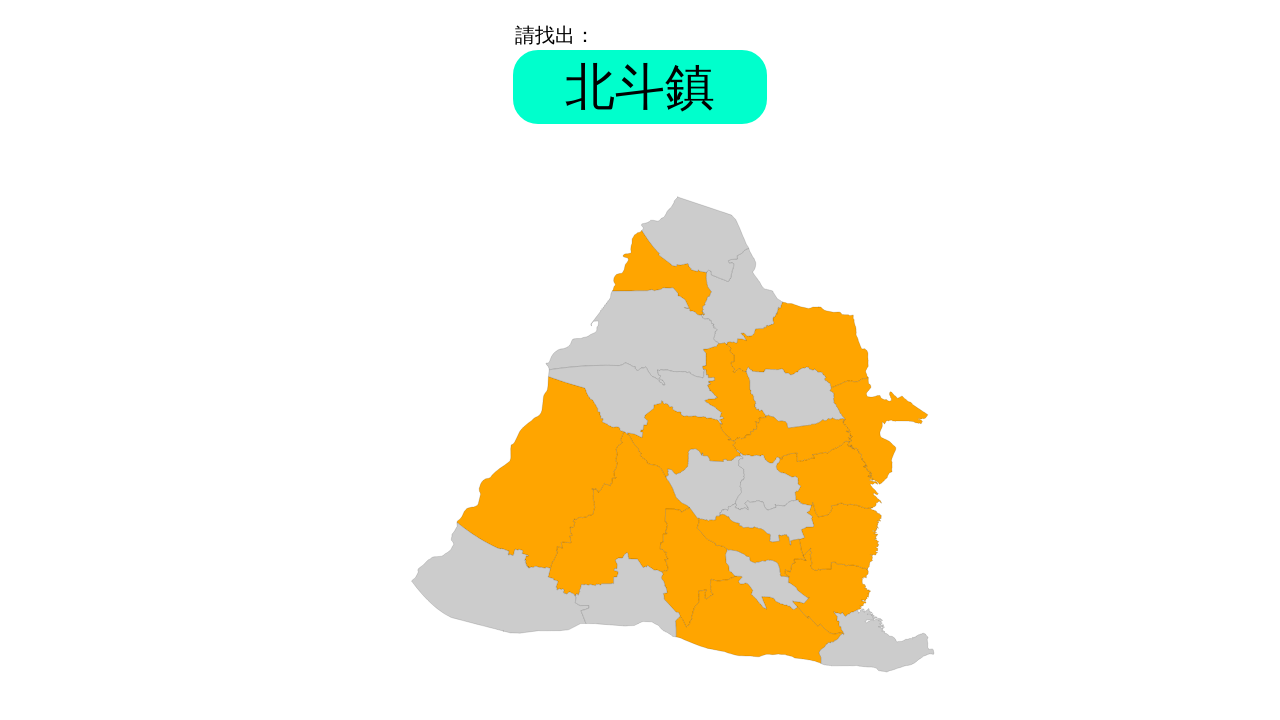

Retrieved problem text: '北斗鎮'
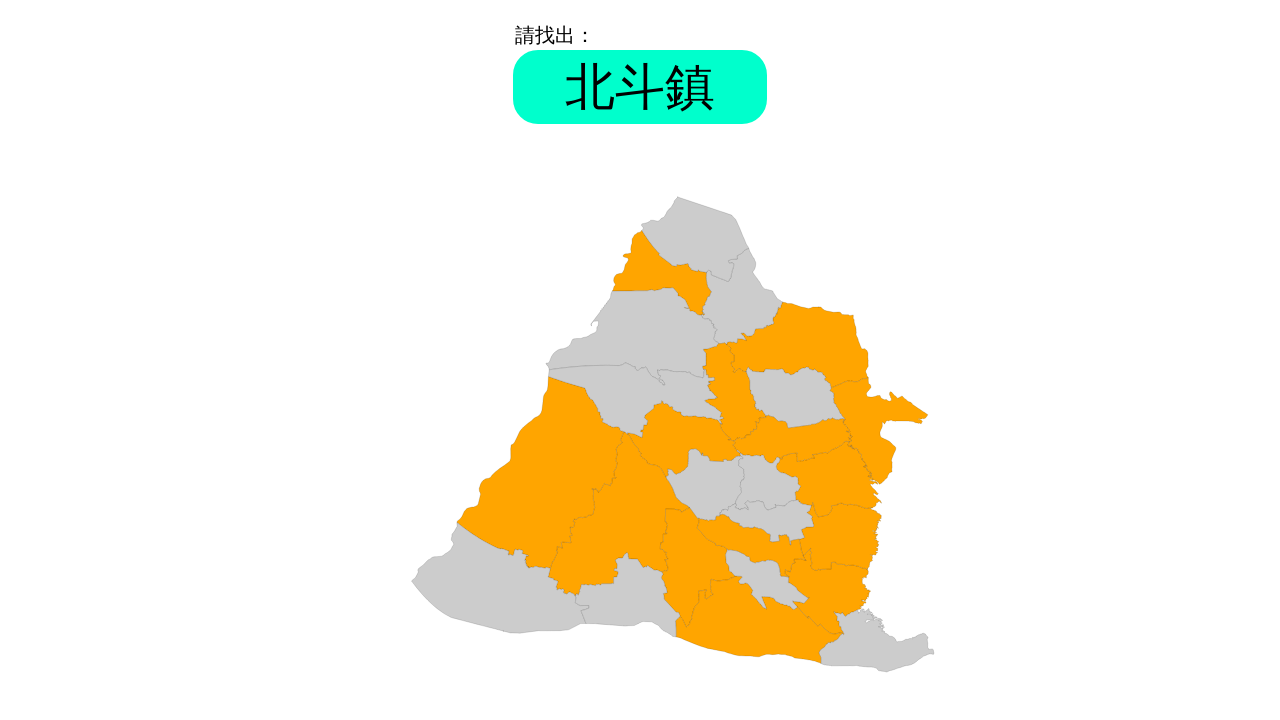

Clicked answer element with ID '北斗鎮' at (767, 579) on #北斗鎮
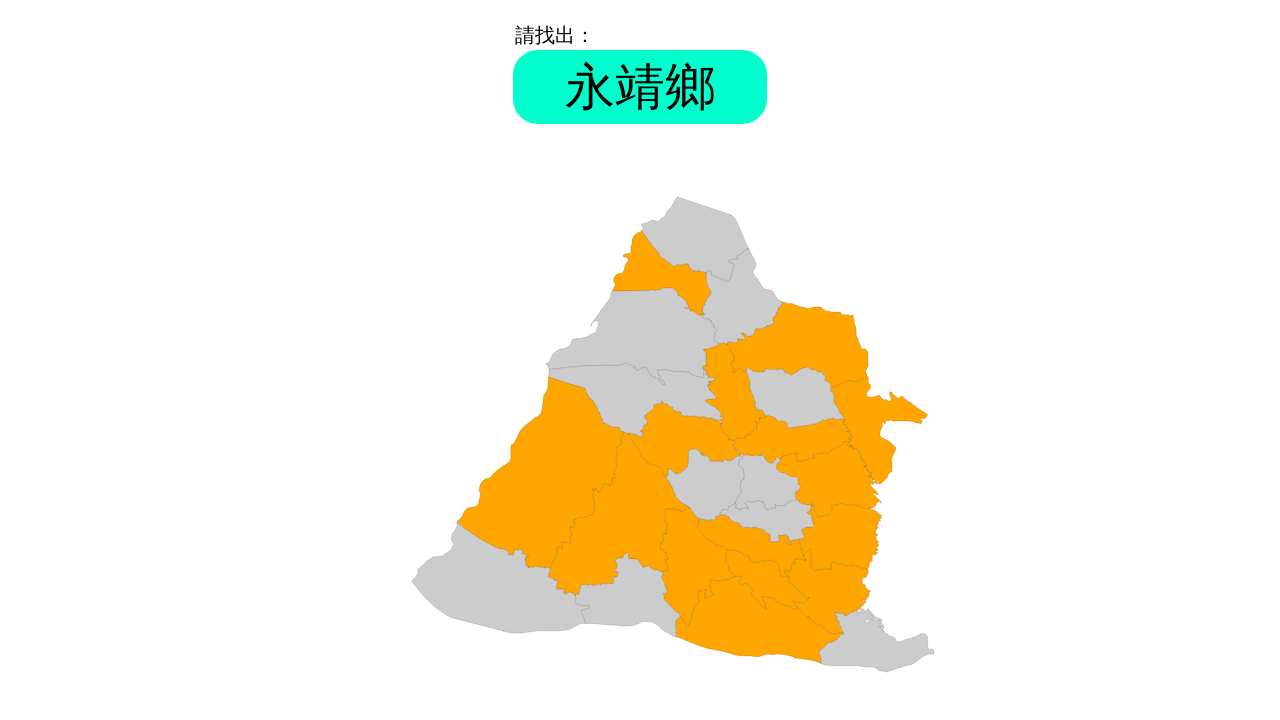

Round 7, Question 16: Waited for problem element to appear
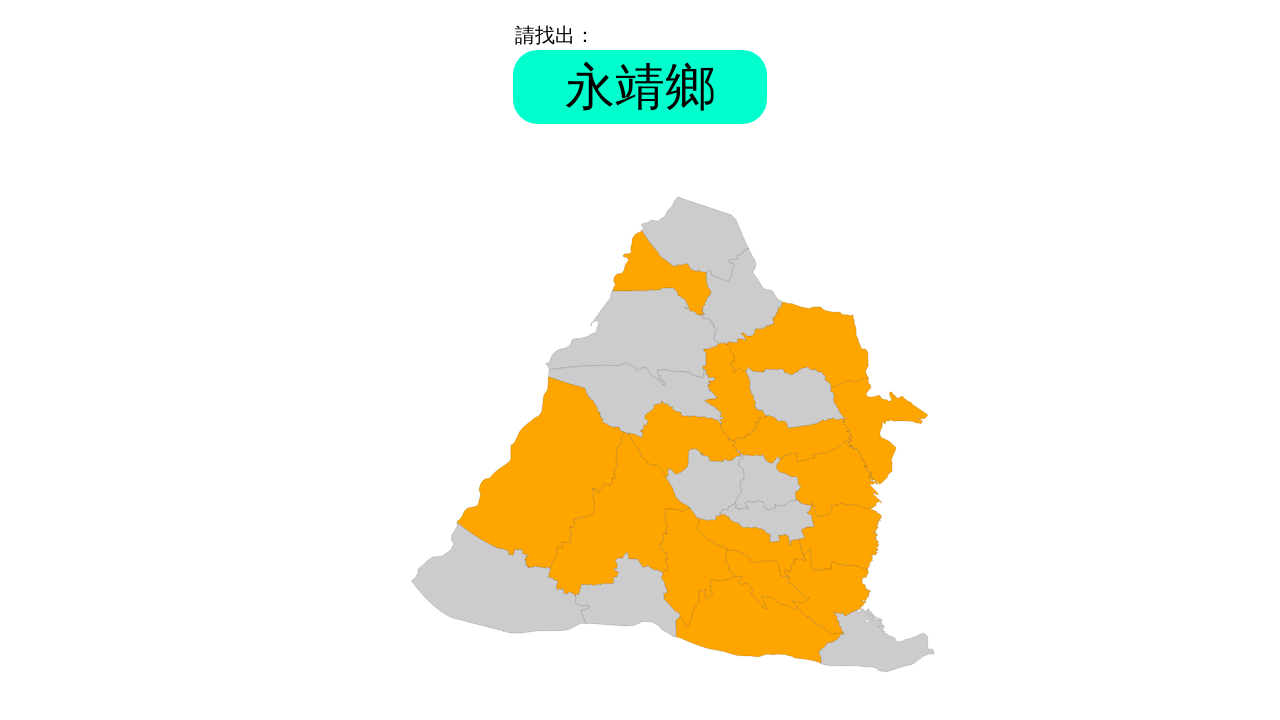

Retrieved problem text: '永靖鄉'
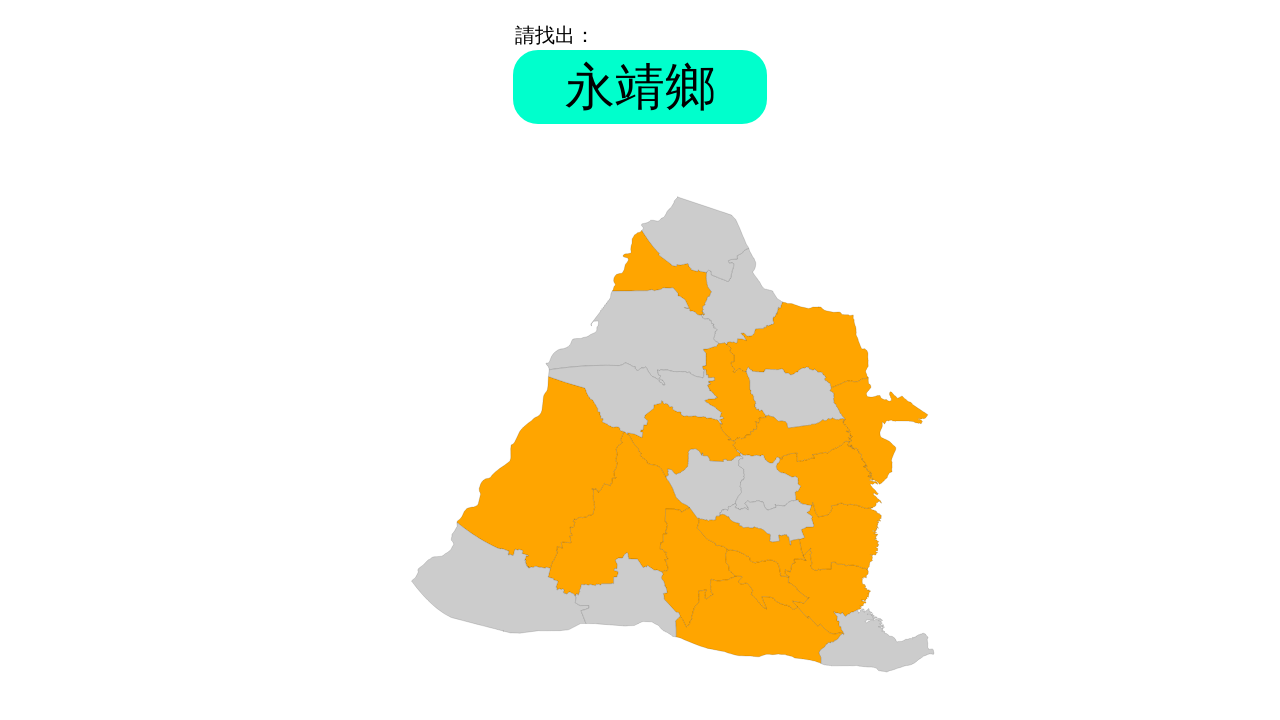

Clicked answer element with ID '永靖鄉' at (767, 522) on #永靖鄉
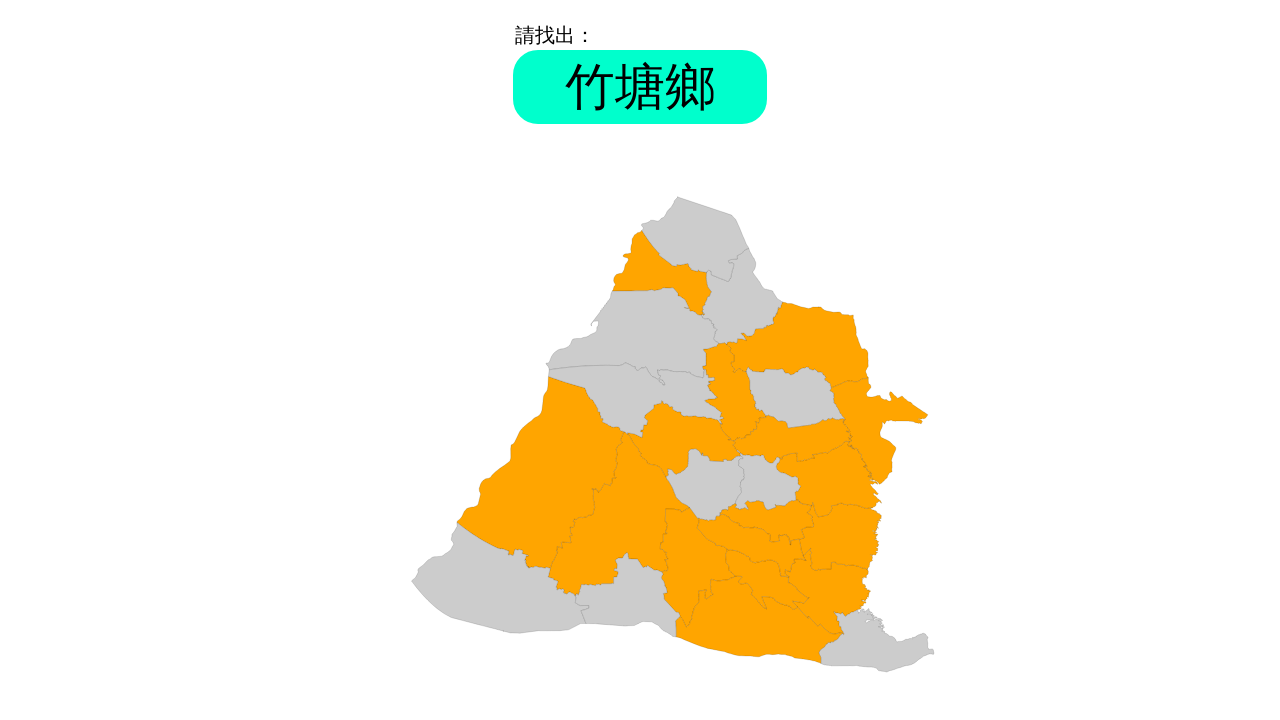

Round 7, Question 17: Waited for problem element to appear
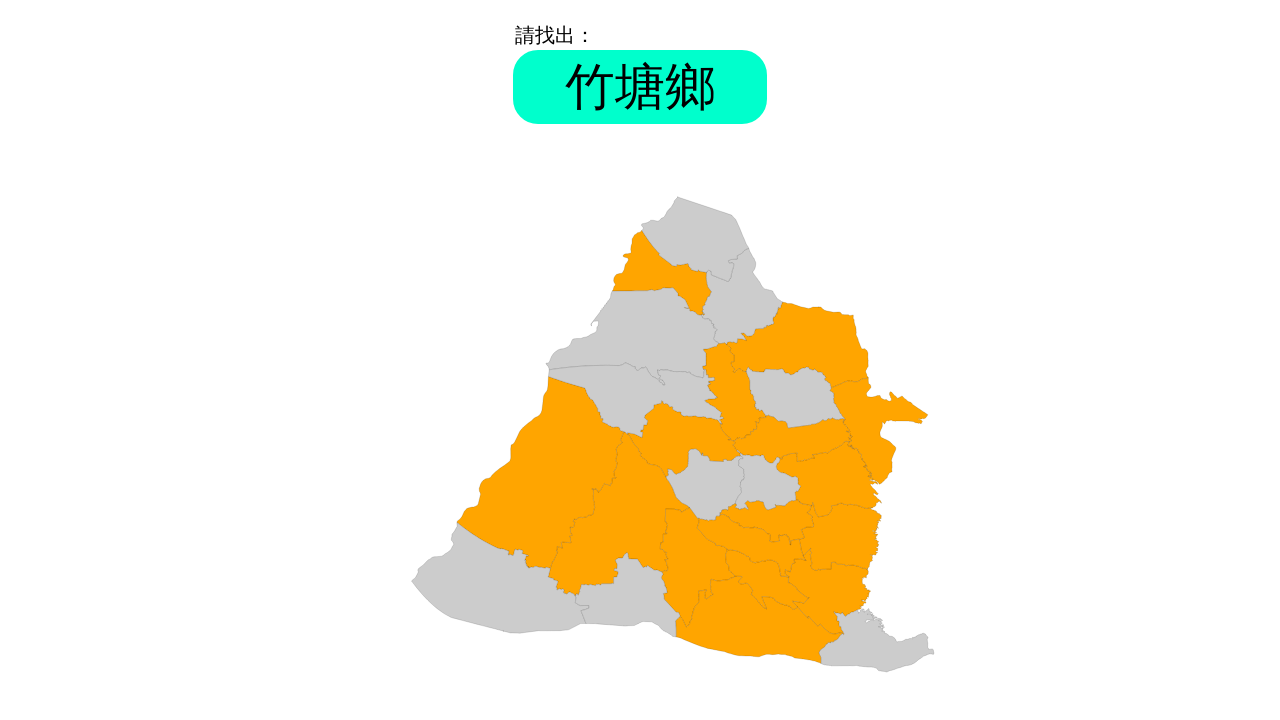

Retrieved problem text: '竹塘鄉'
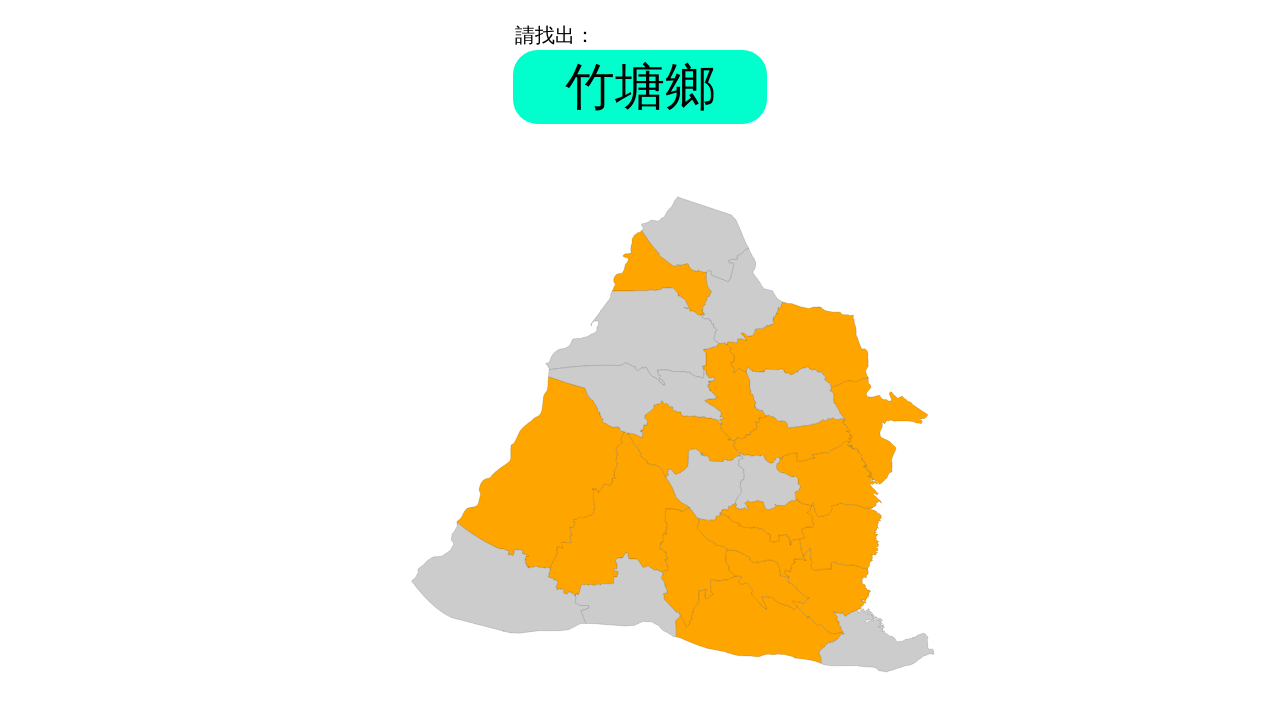

Clicked answer element with ID '竹塘鄉' at (628, 595) on #竹塘鄉
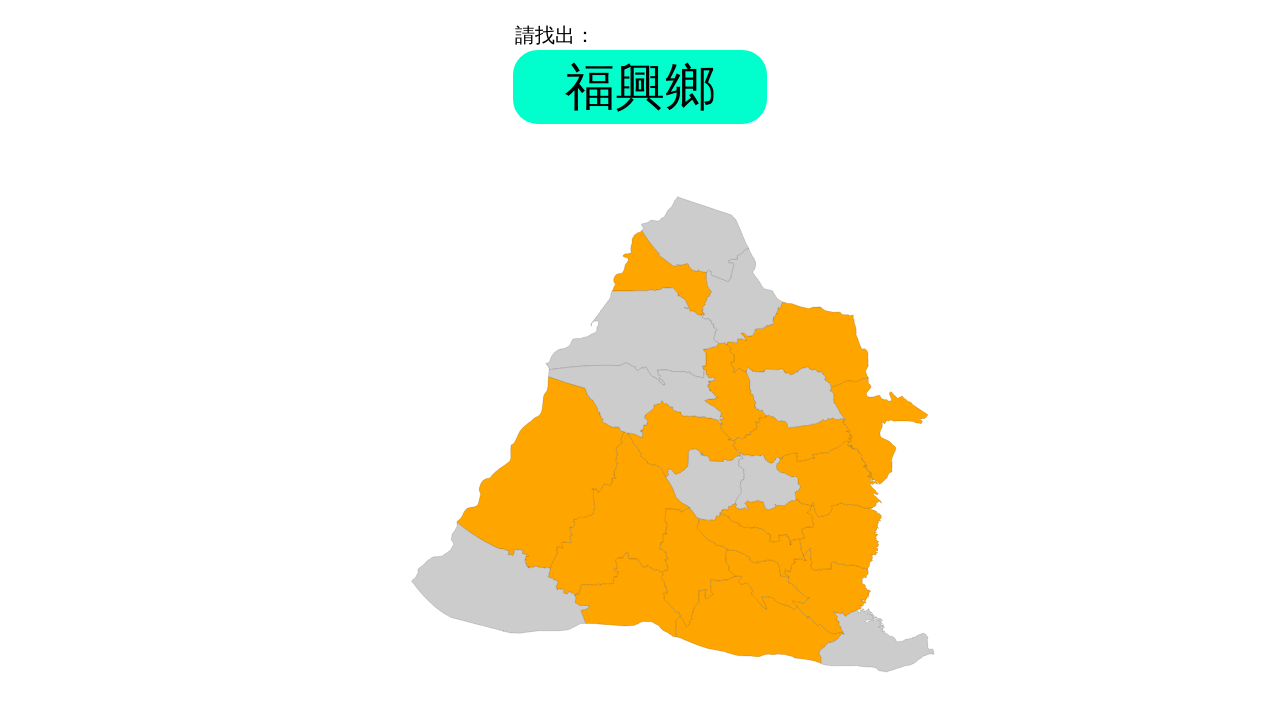

Round 7, Question 18: Waited for problem element to appear
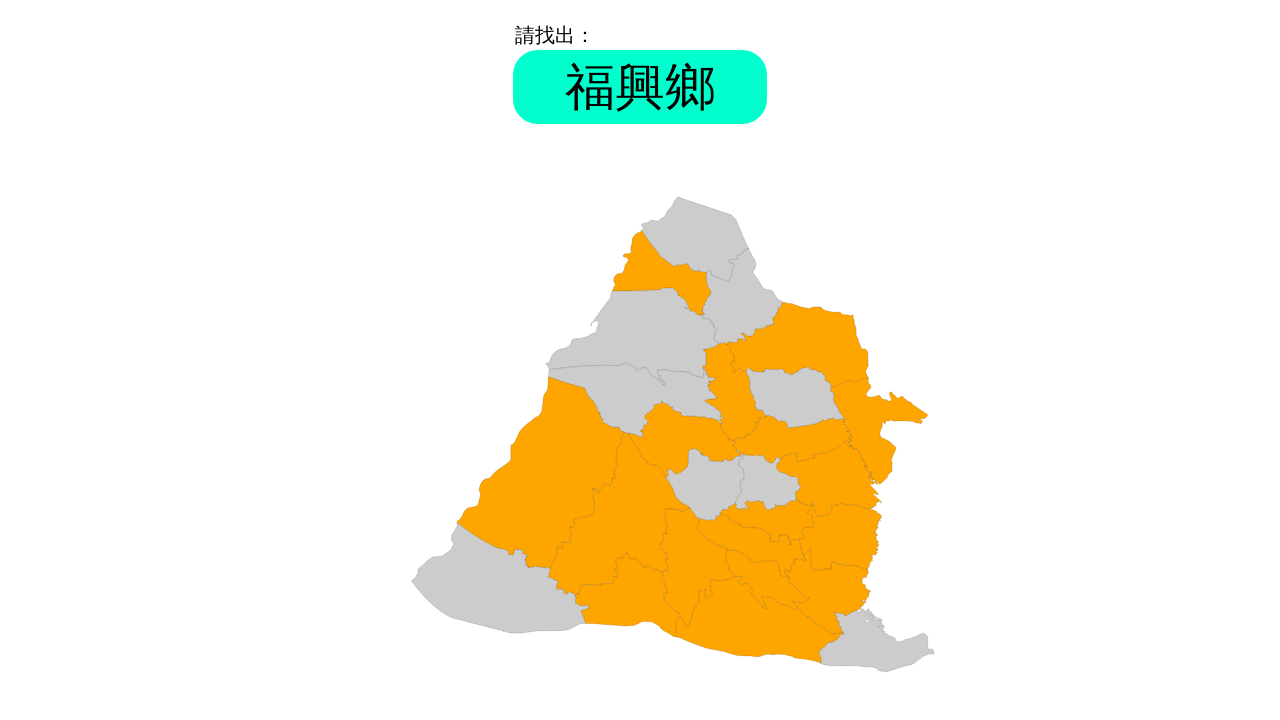

Retrieved problem text: '福興鄉'
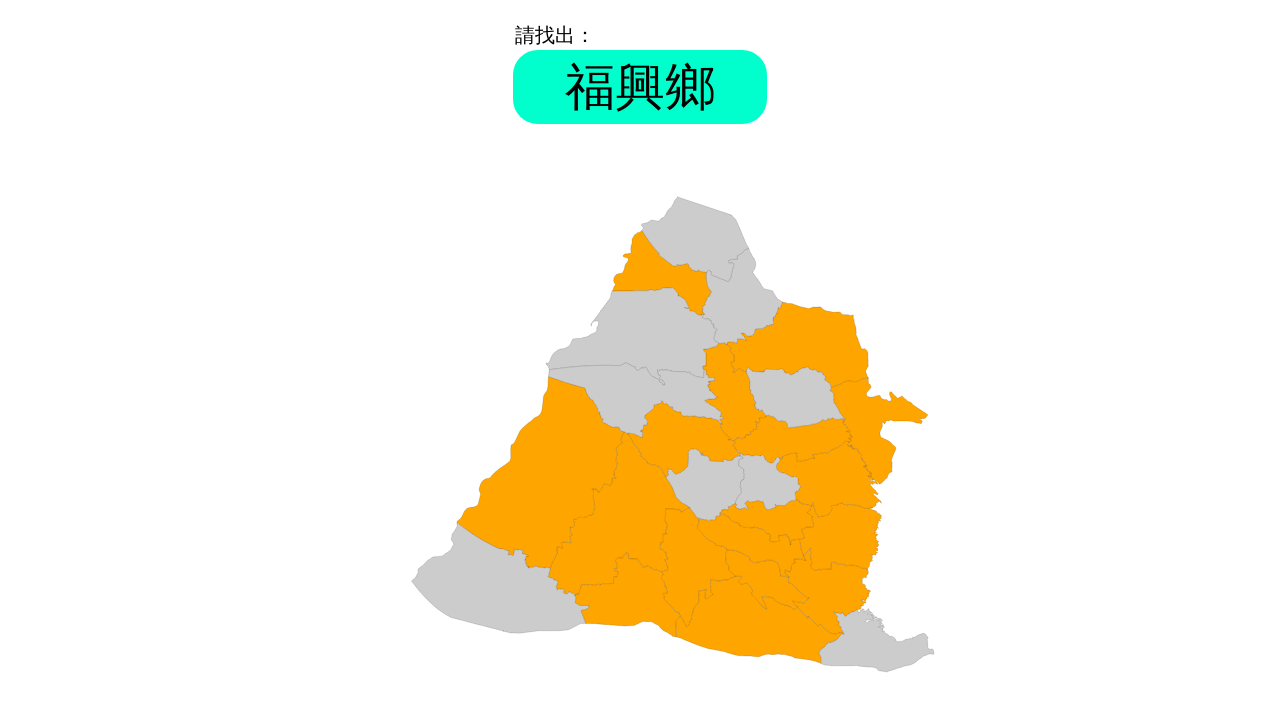

Clicked answer element with ID '福興鄉' at (636, 400) on #福興鄉
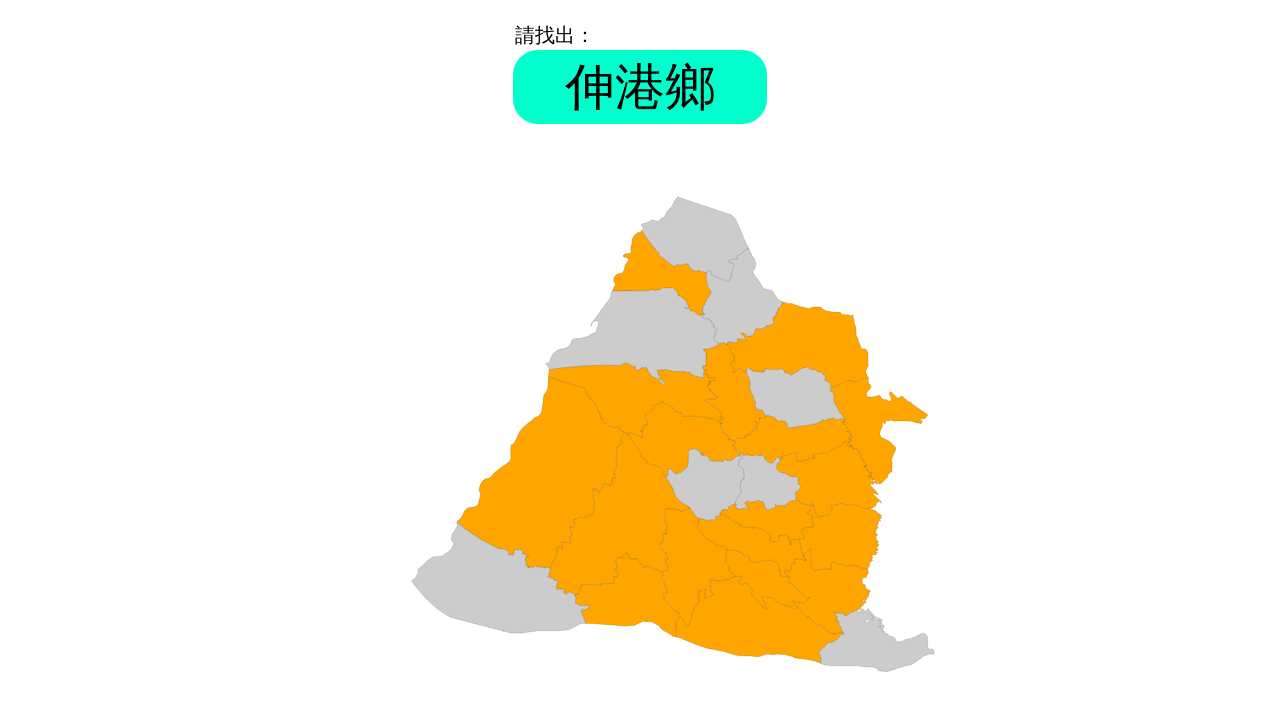

Round 7, Question 19: Waited for problem element to appear
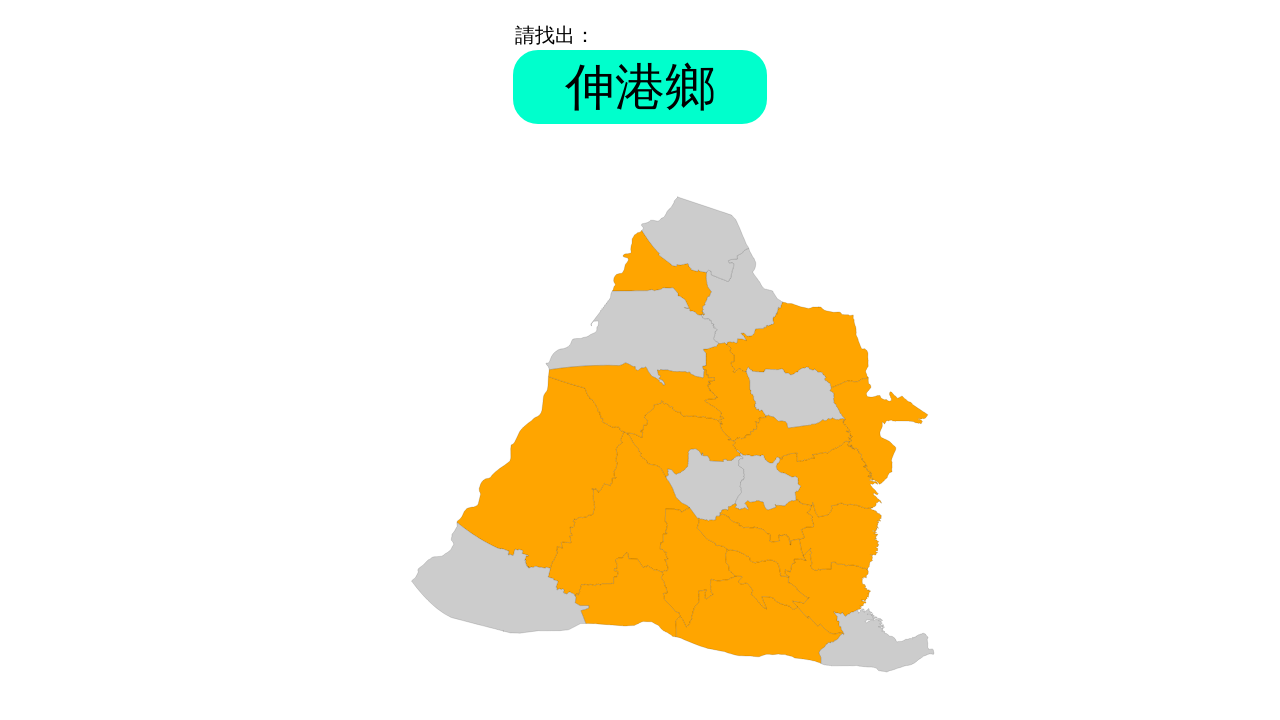

Retrieved problem text: '伸港鄉'
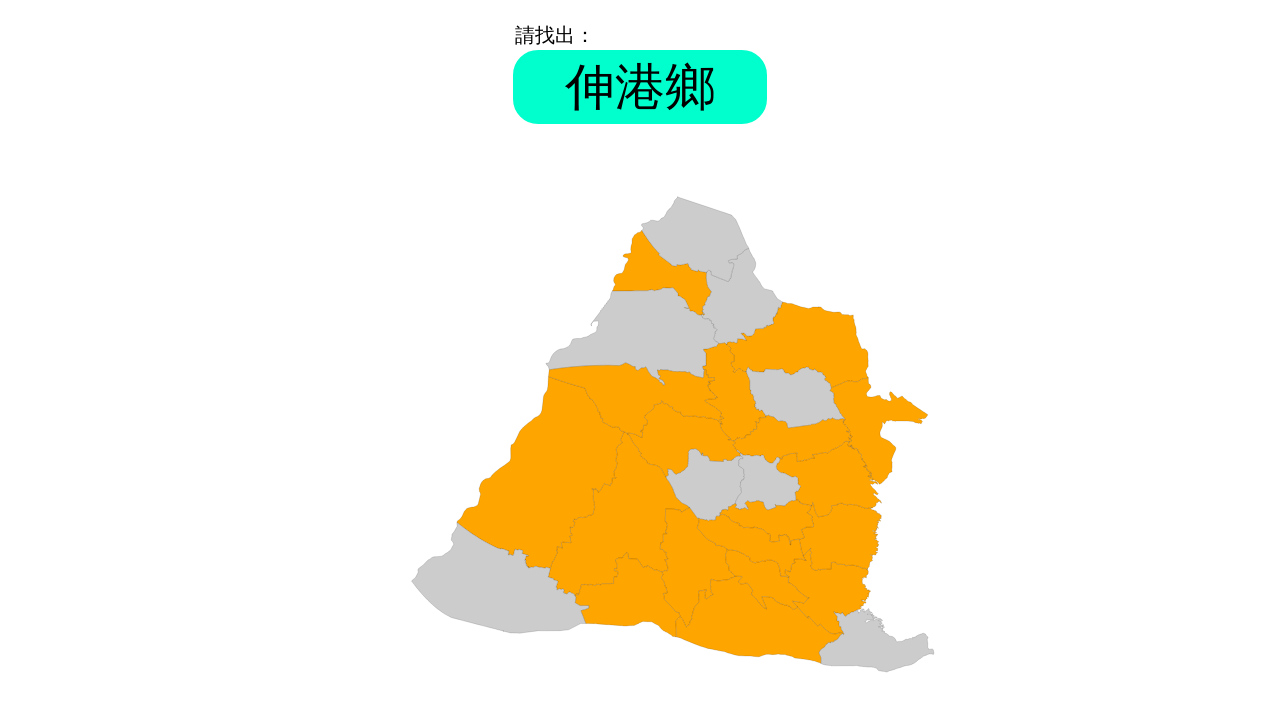

Clicked answer element with ID '伸港鄉' at (695, 239) on #伸港鄉
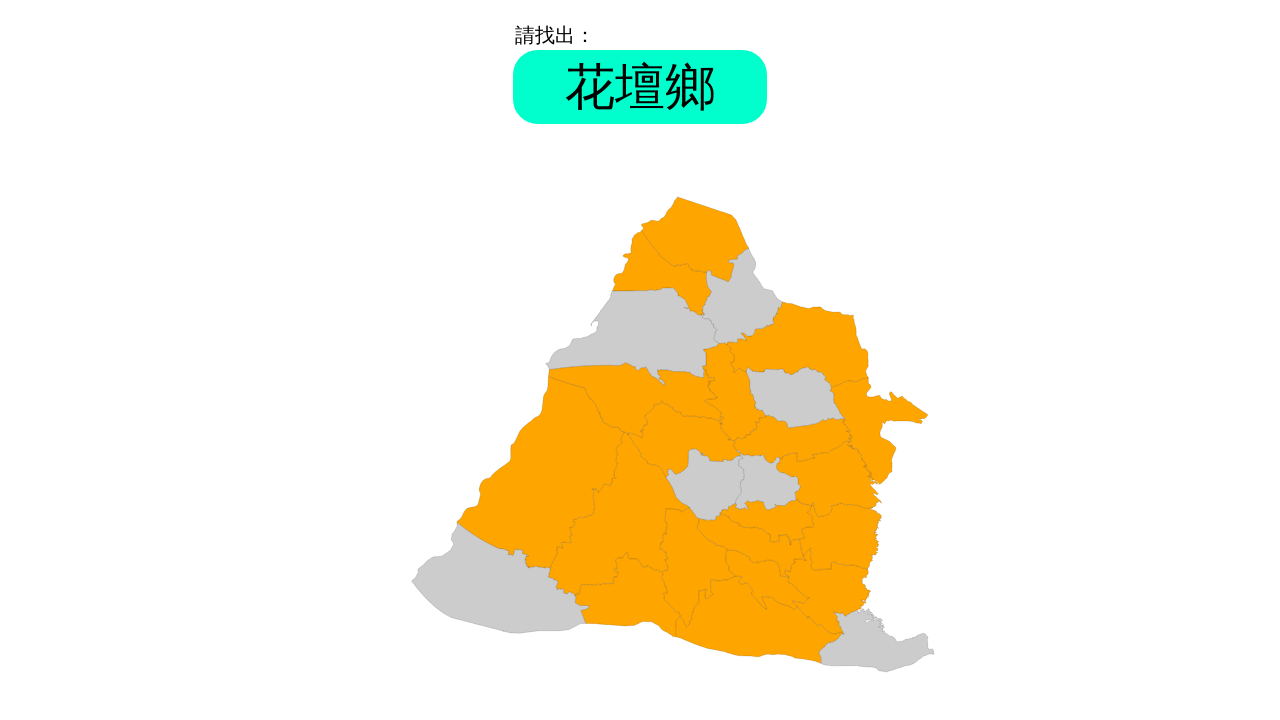

Round 7, Question 20: Waited for problem element to appear
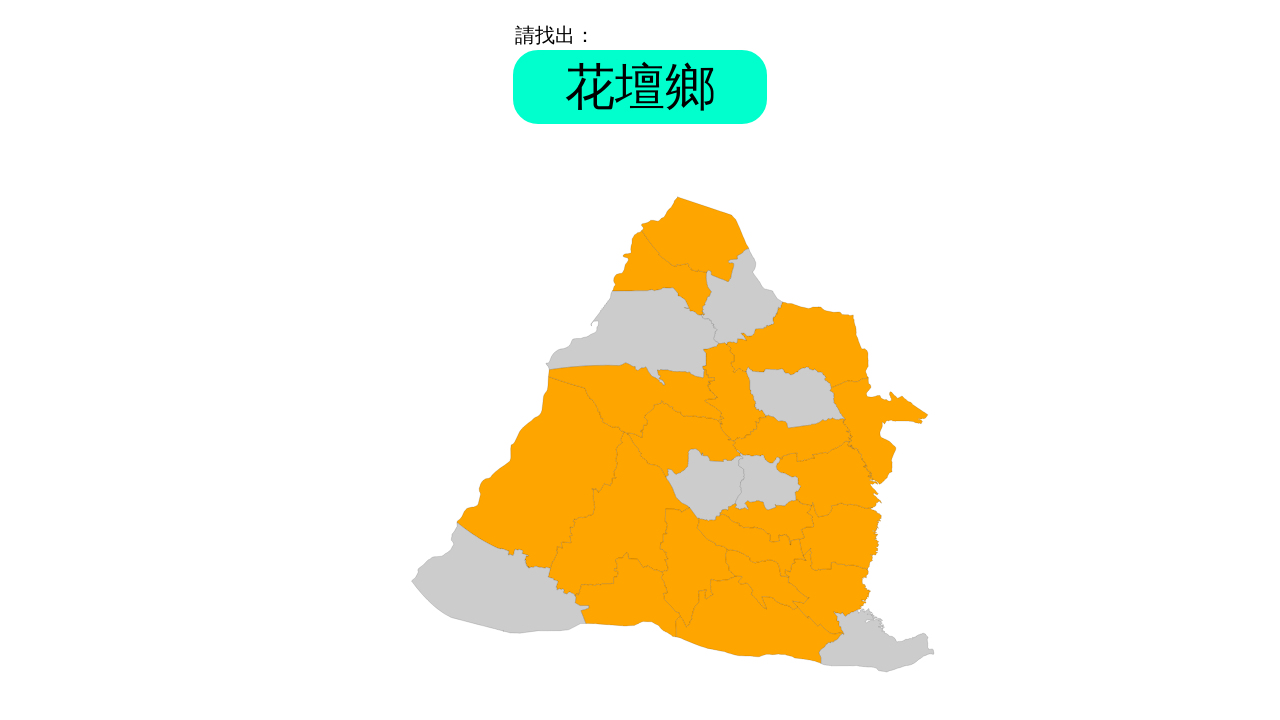

Retrieved problem text: '花壇鄉'
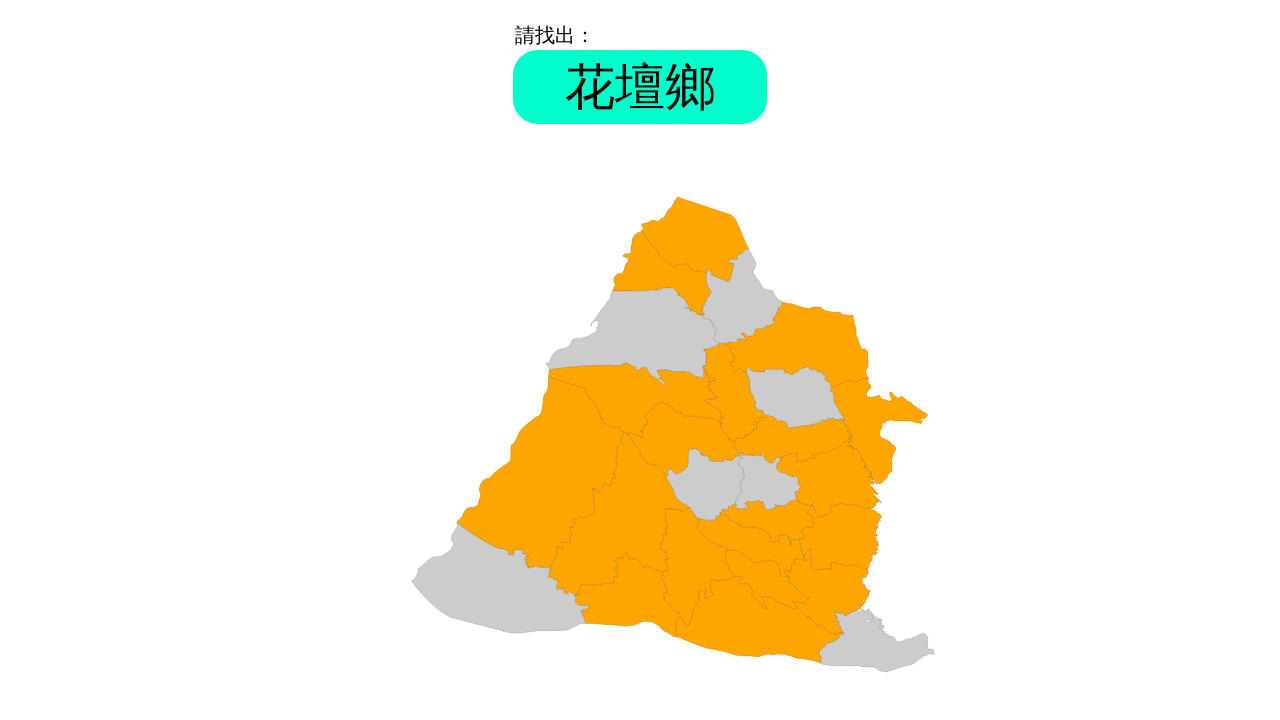

Clicked answer element with ID '花壇鄉' at (796, 398) on #花壇鄉
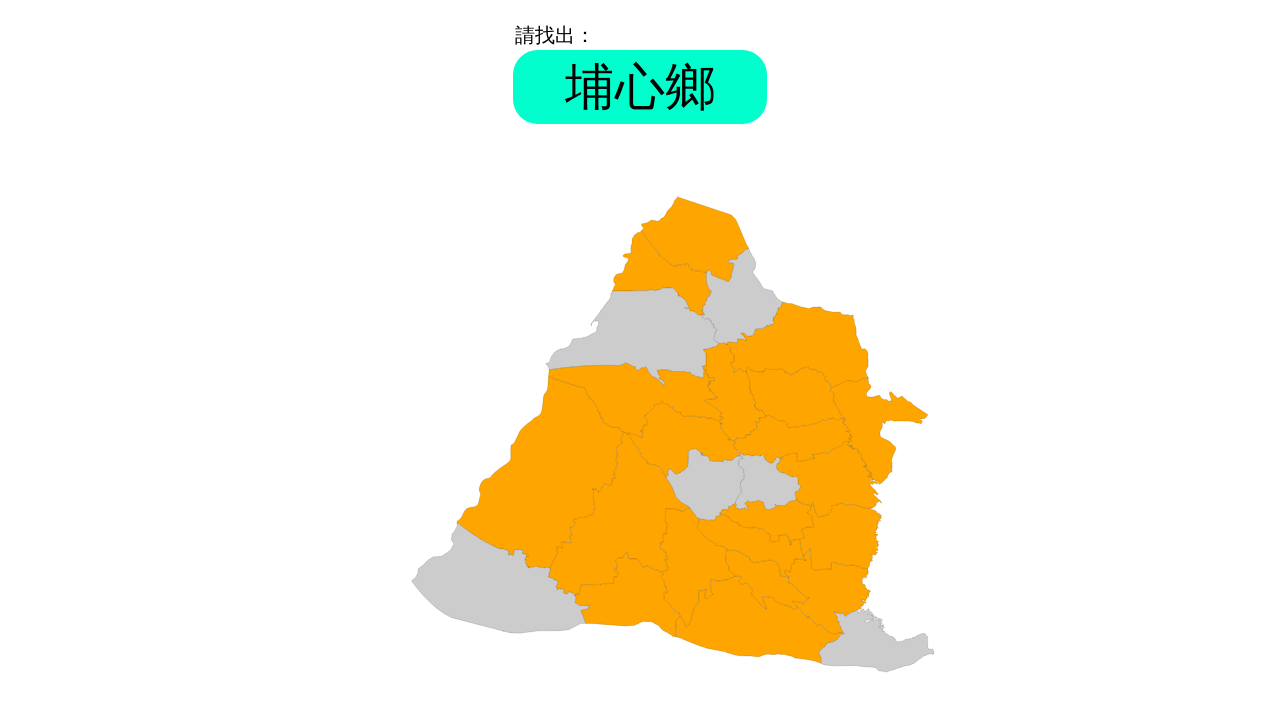

Round 7, Question 21: Waited for problem element to appear
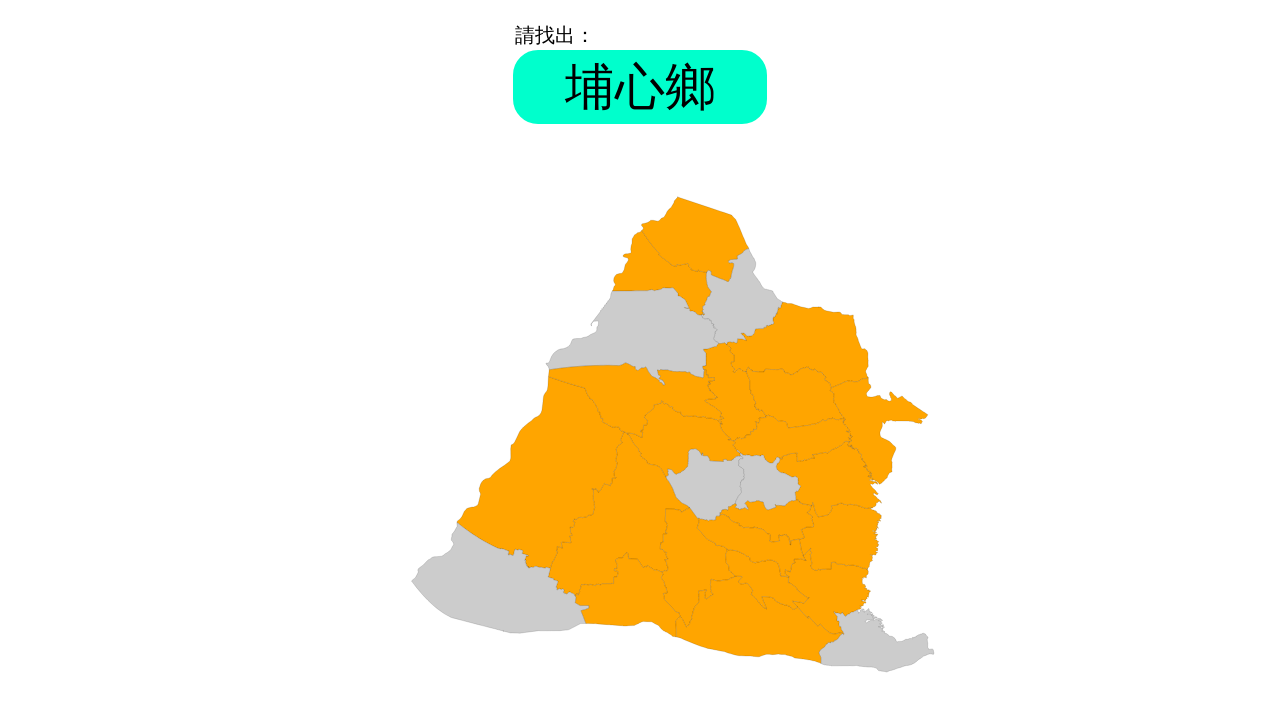

Retrieved problem text: '埔心鄉'
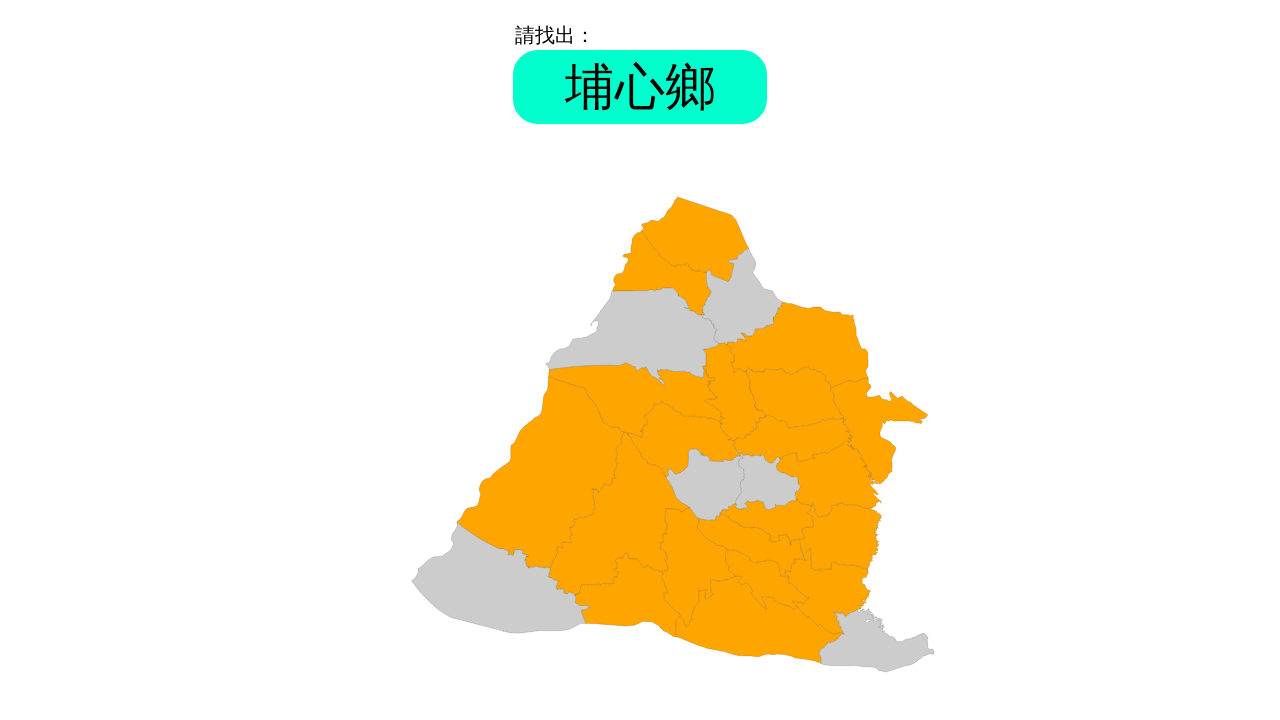

Clicked answer element with ID '埔心鄉' at (768, 480) on #埔心鄉
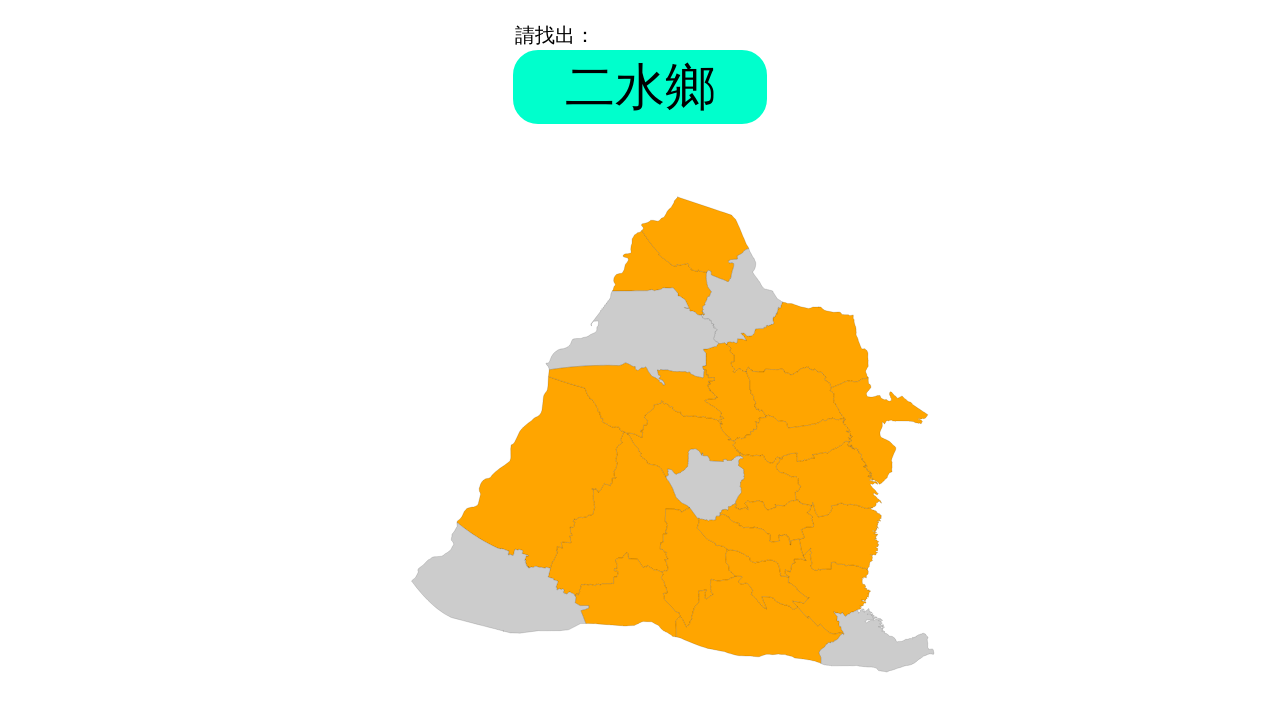

Round 7, Question 22: Waited for problem element to appear
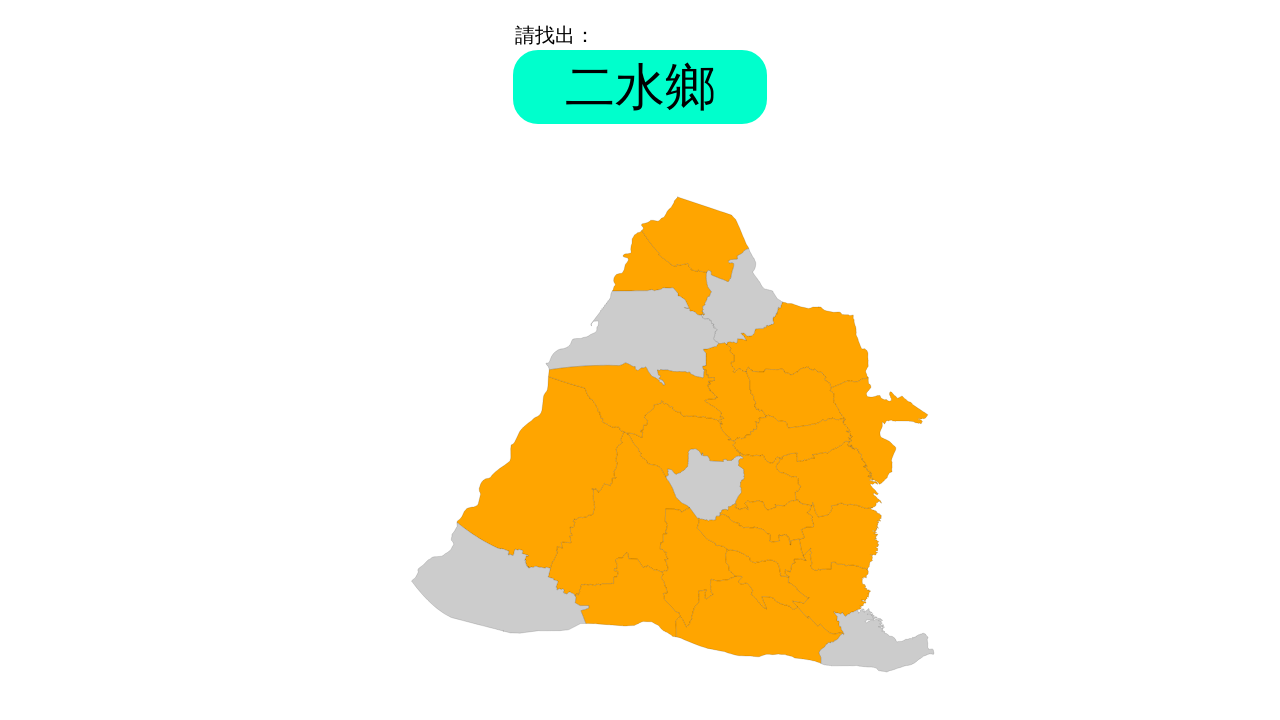

Retrieved problem text: '二水鄉'
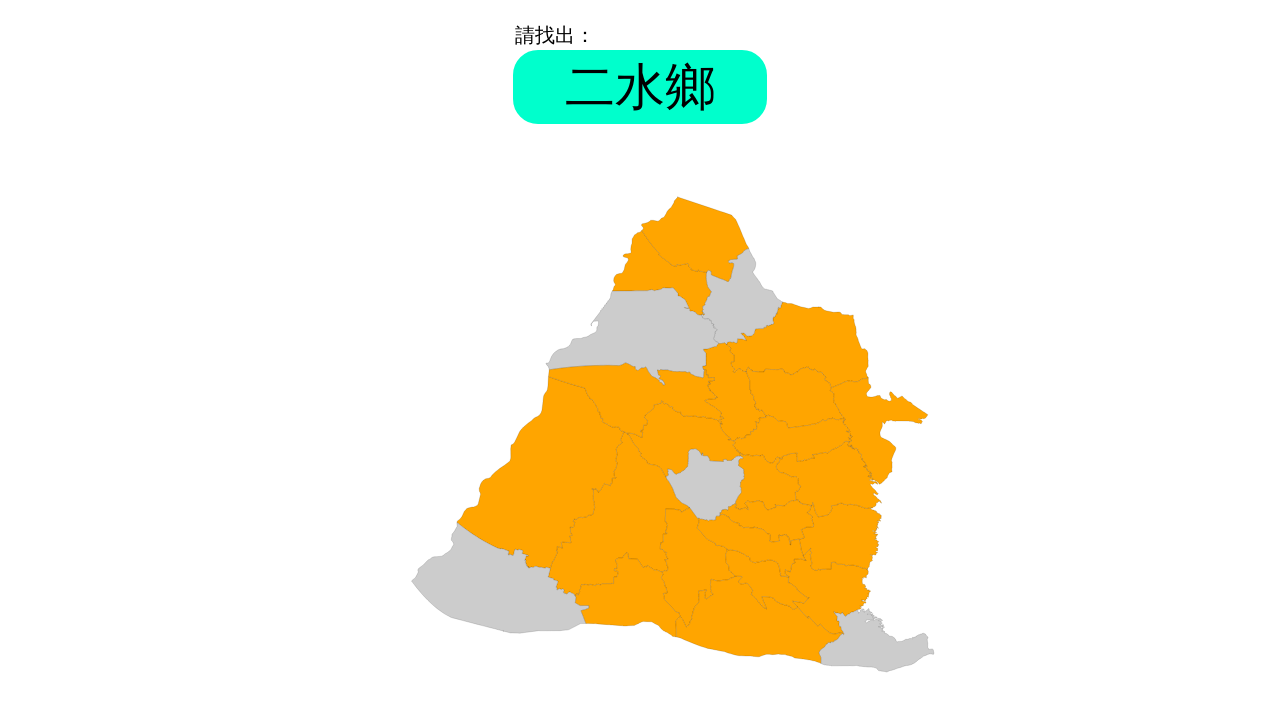

Clicked answer element with ID '二水鄉' at (876, 640) on #二水鄉
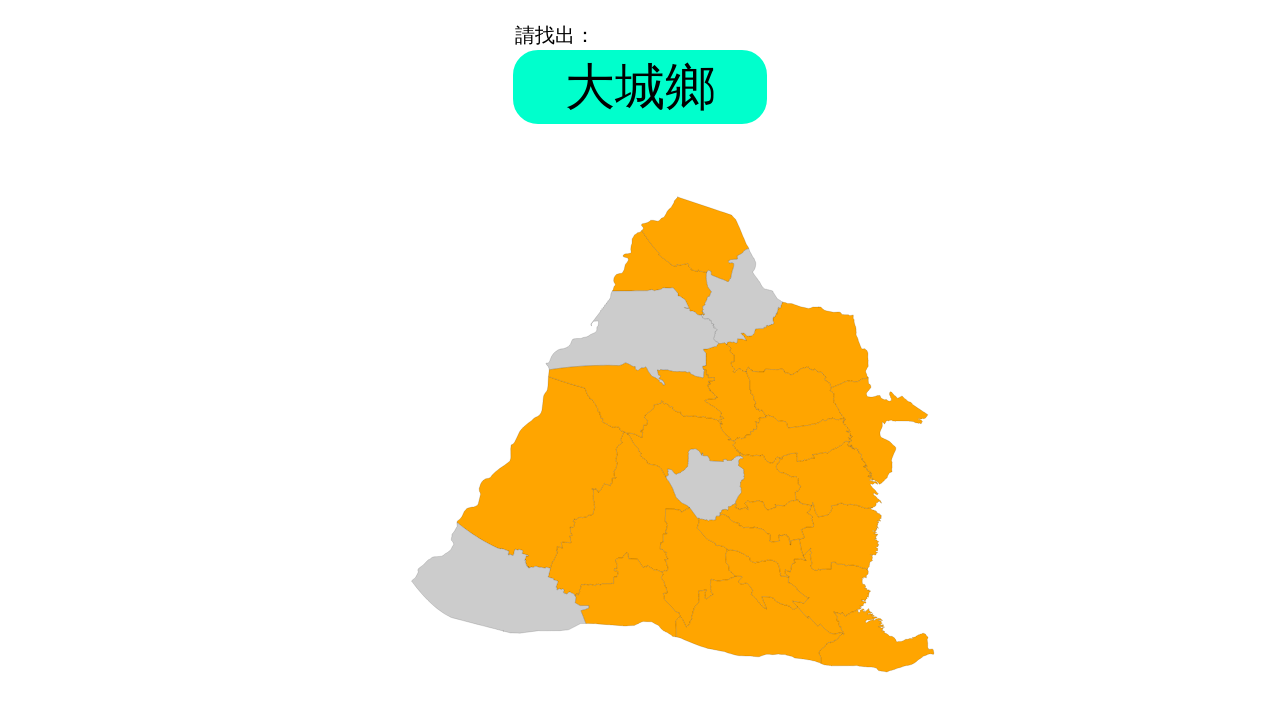

Round 7, Question 23: Waited for problem element to appear
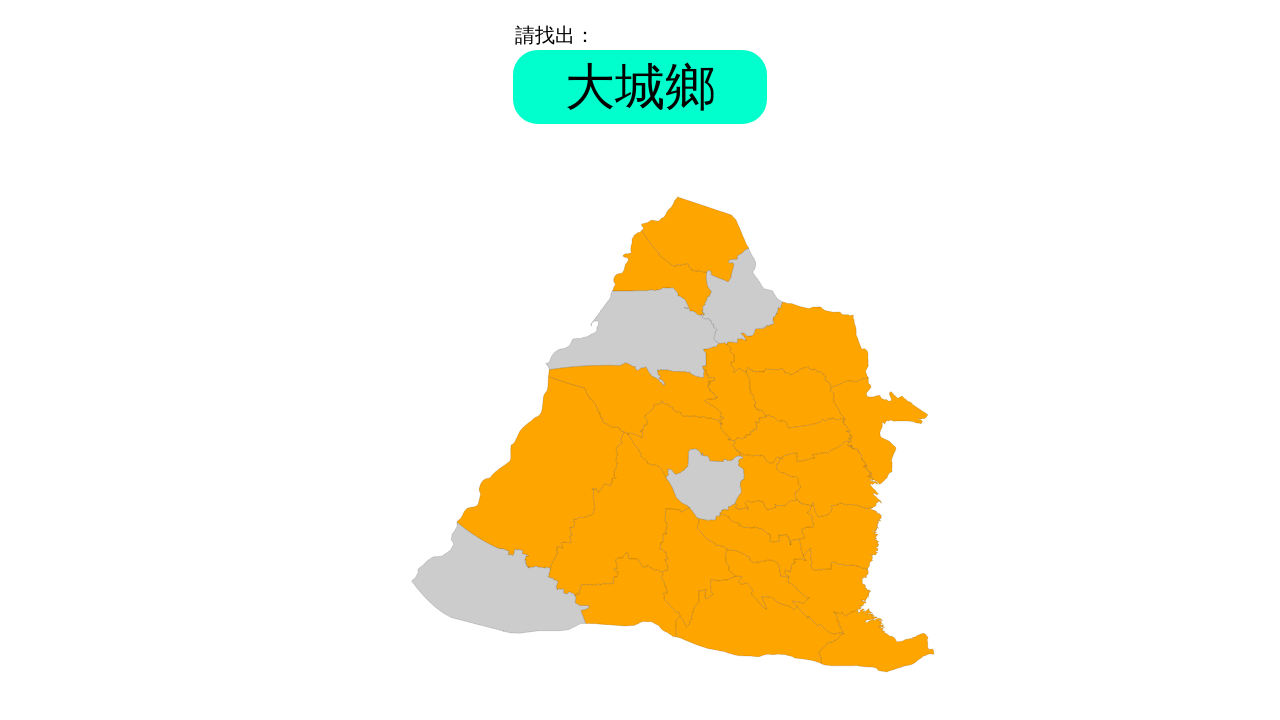

Retrieved problem text: '大城鄉'
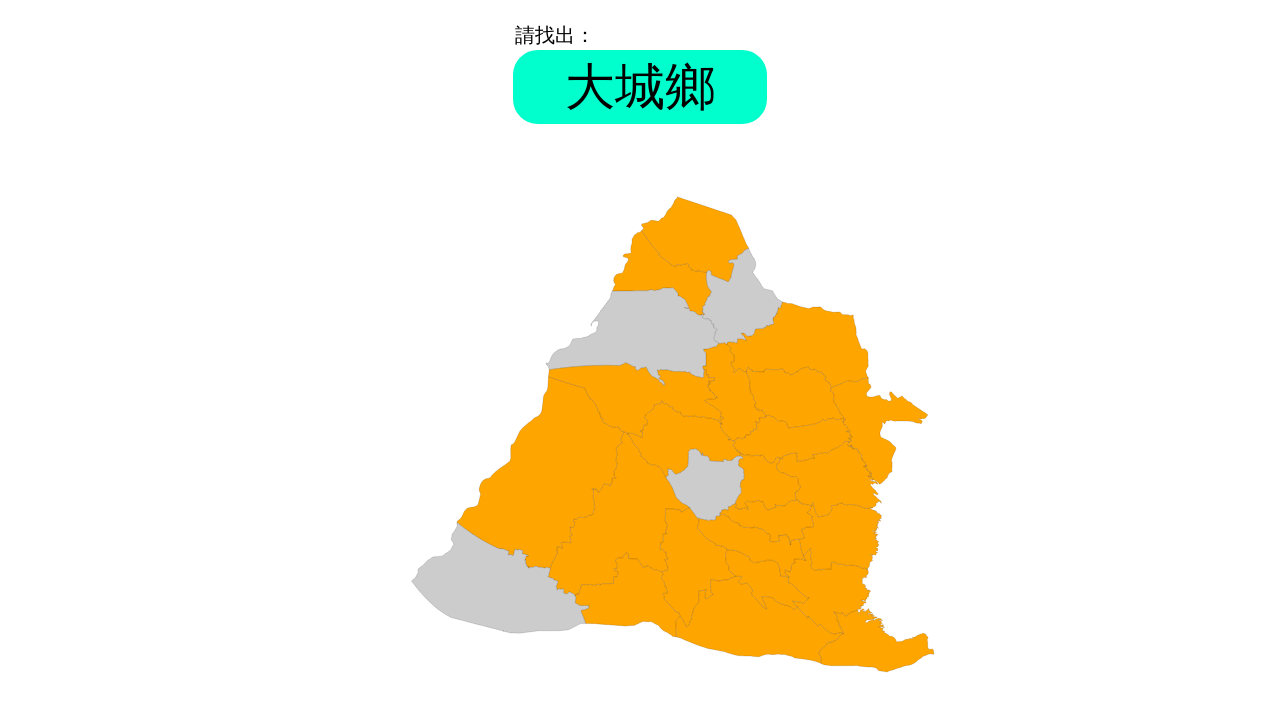

Clicked answer element with ID '大城鄉' at (500, 578) on #大城鄉
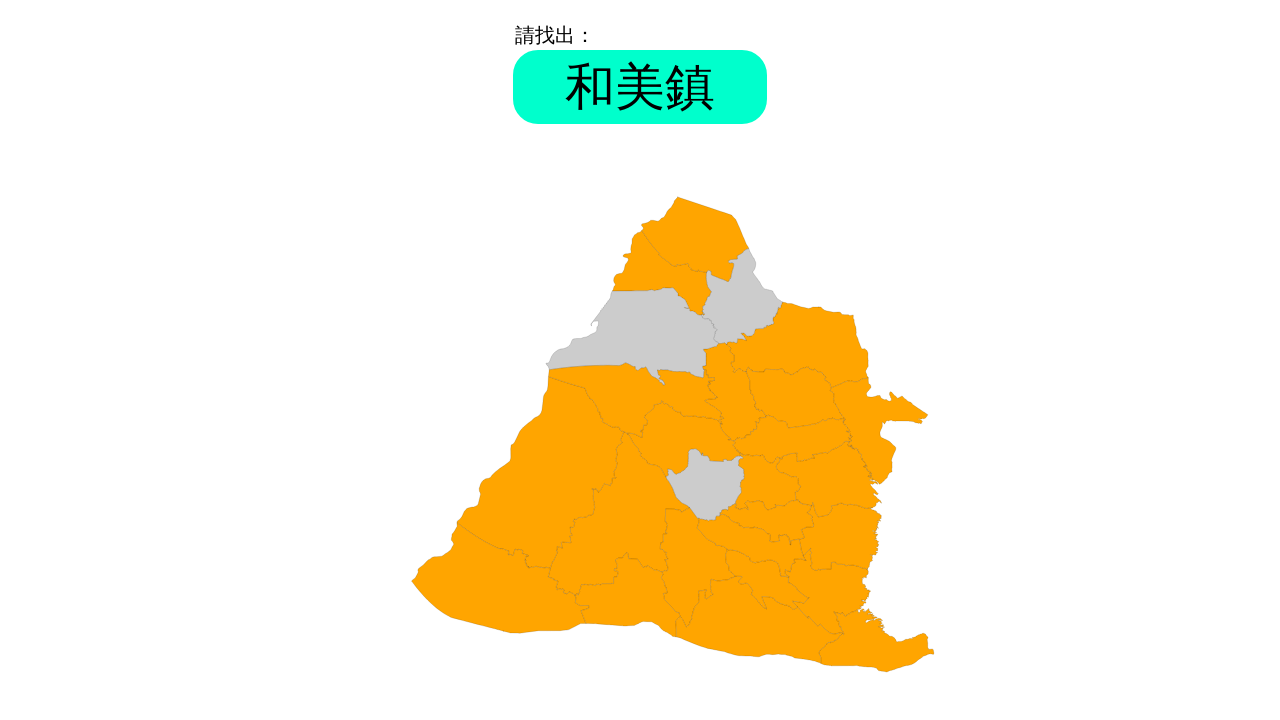

Round 7, Question 24: Waited for problem element to appear
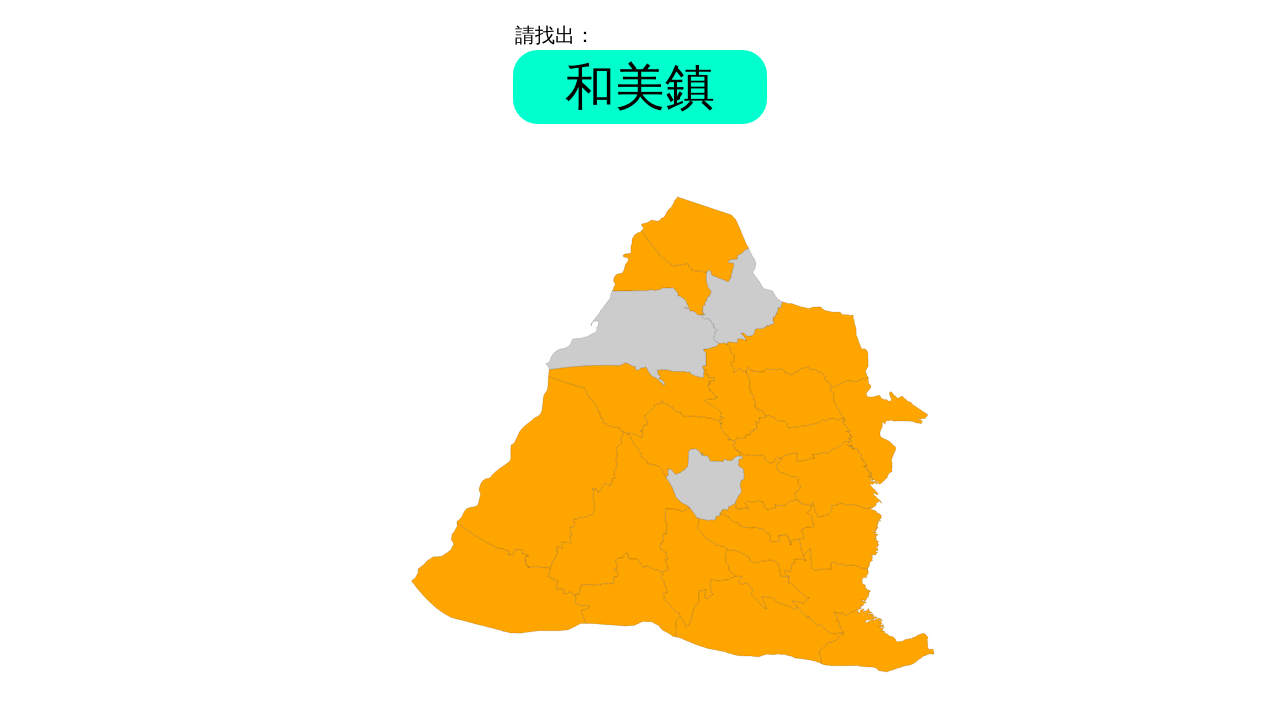

Retrieved problem text: '和美鎮'
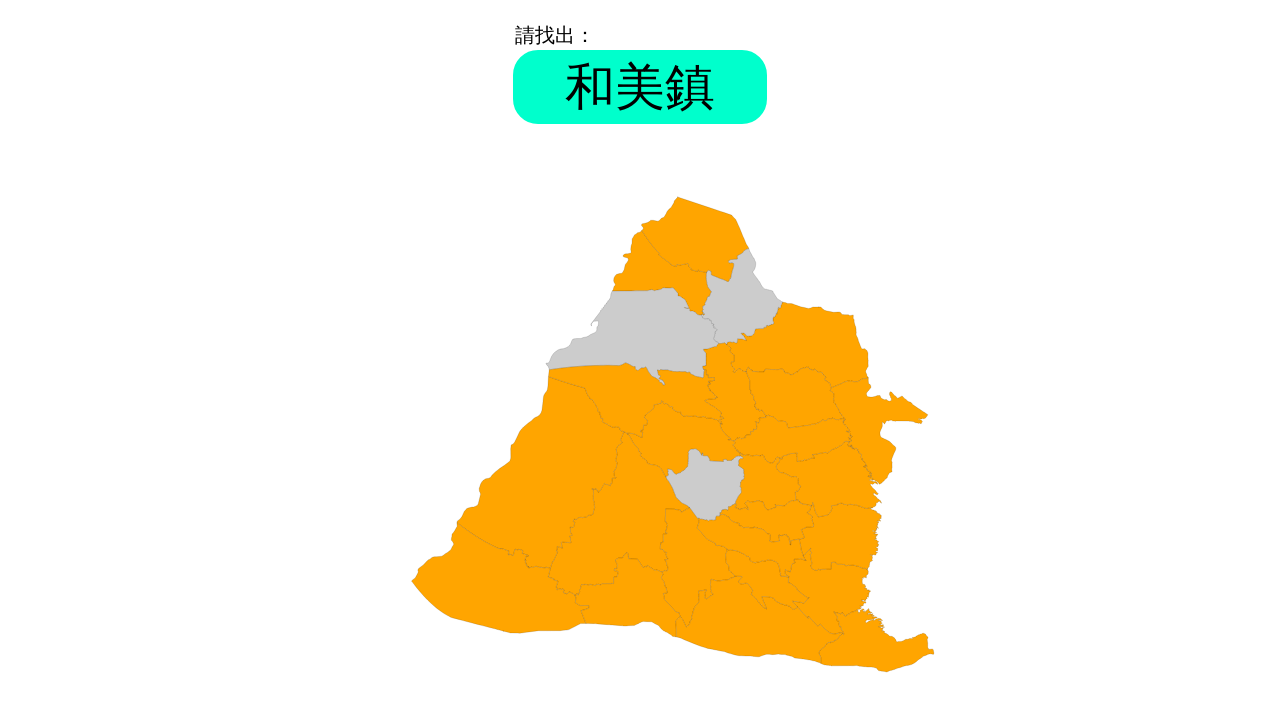

Clicked answer element with ID '和美鎮' at (742, 296) on #和美鎮
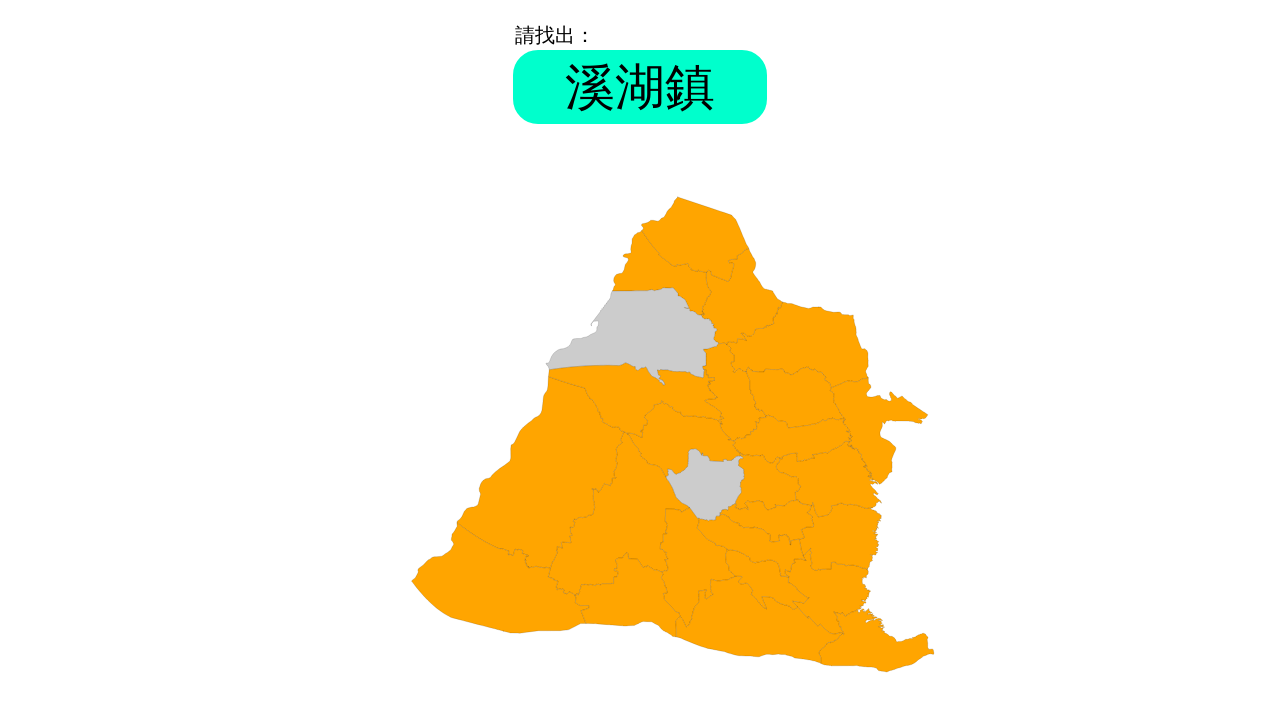

Round 7, Question 25: Waited for problem element to appear
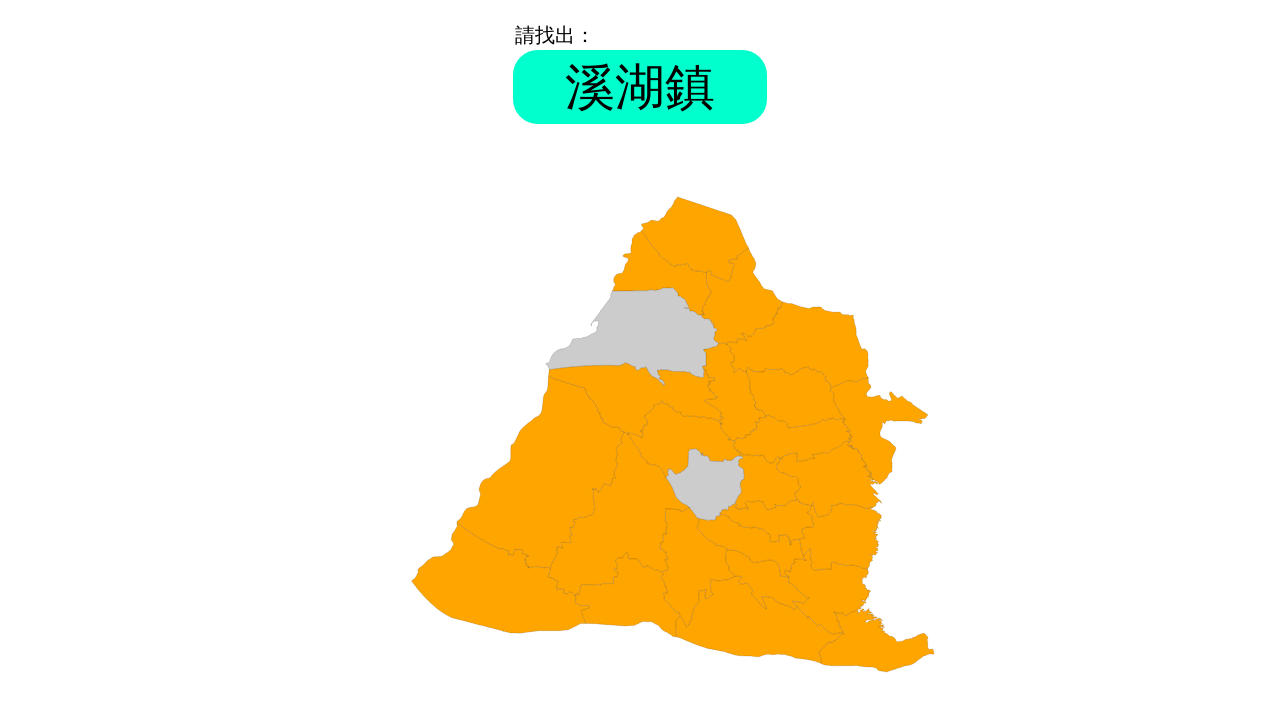

Retrieved problem text: '溪湖鎮'
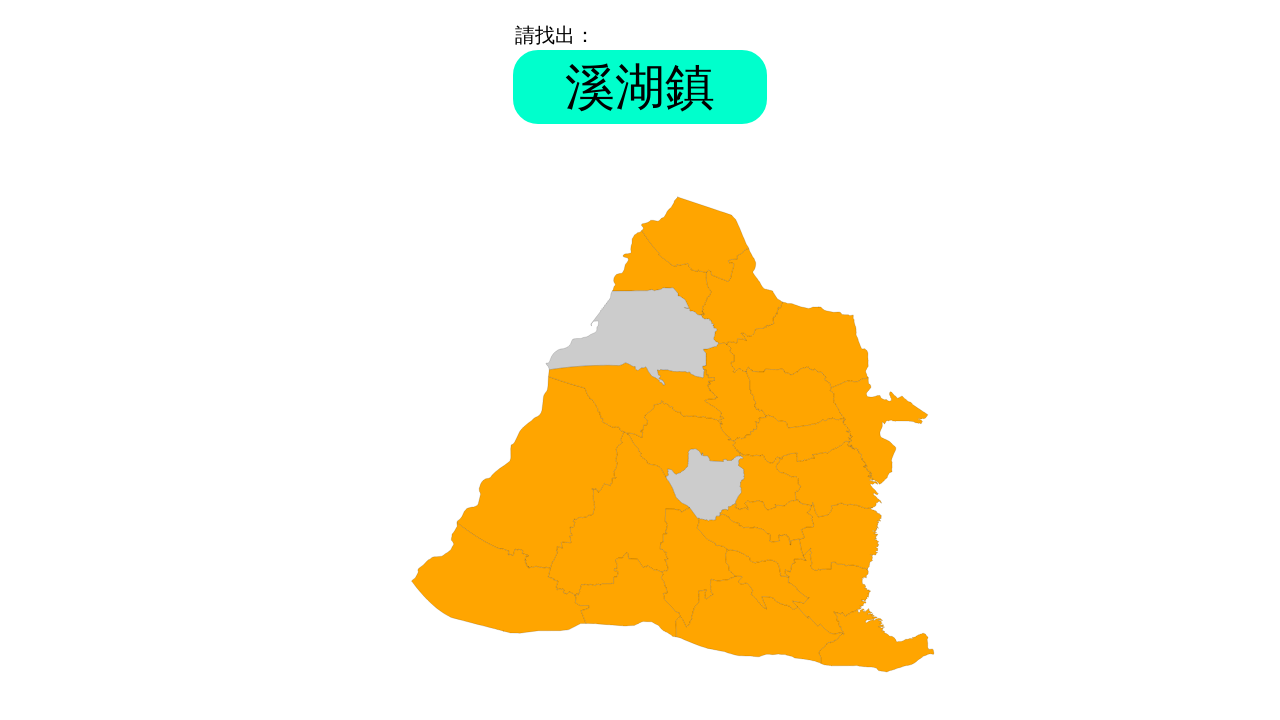

Clicked answer element with ID '溪湖鎮' at (705, 485) on #溪湖鎮
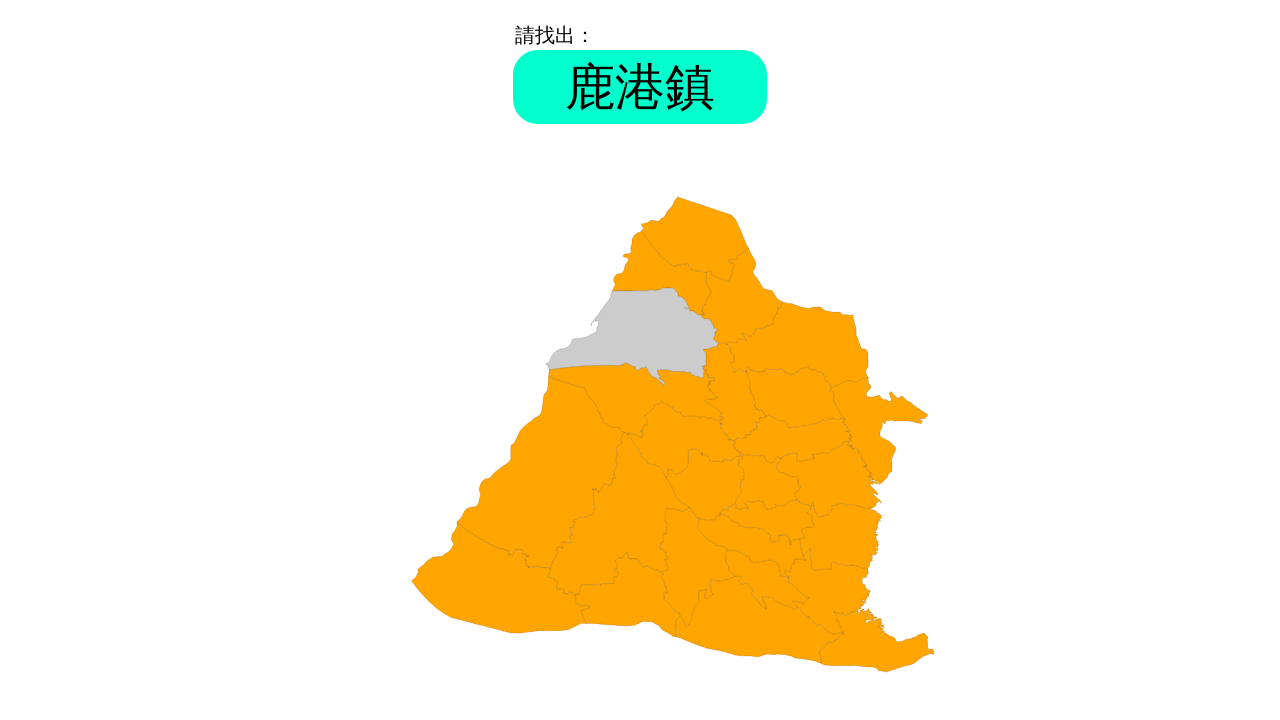

Round 7, Question 26: Waited for problem element to appear
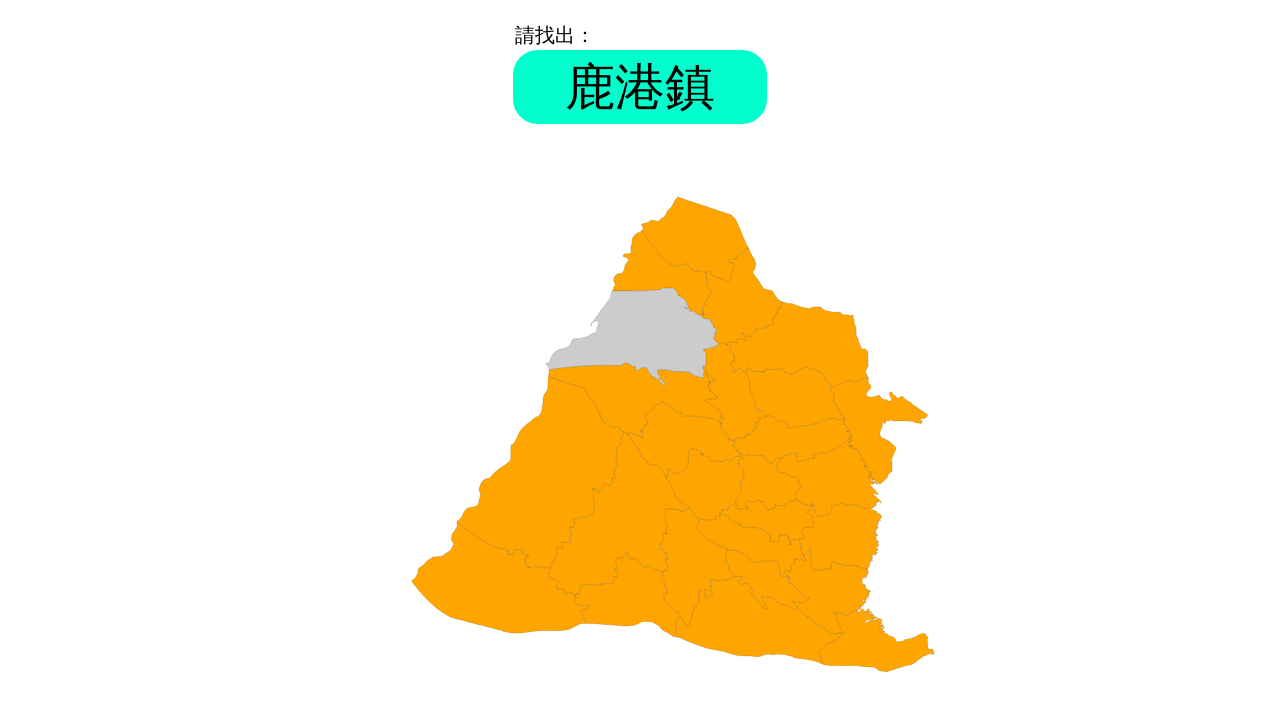

Retrieved problem text: '鹿港鎮'
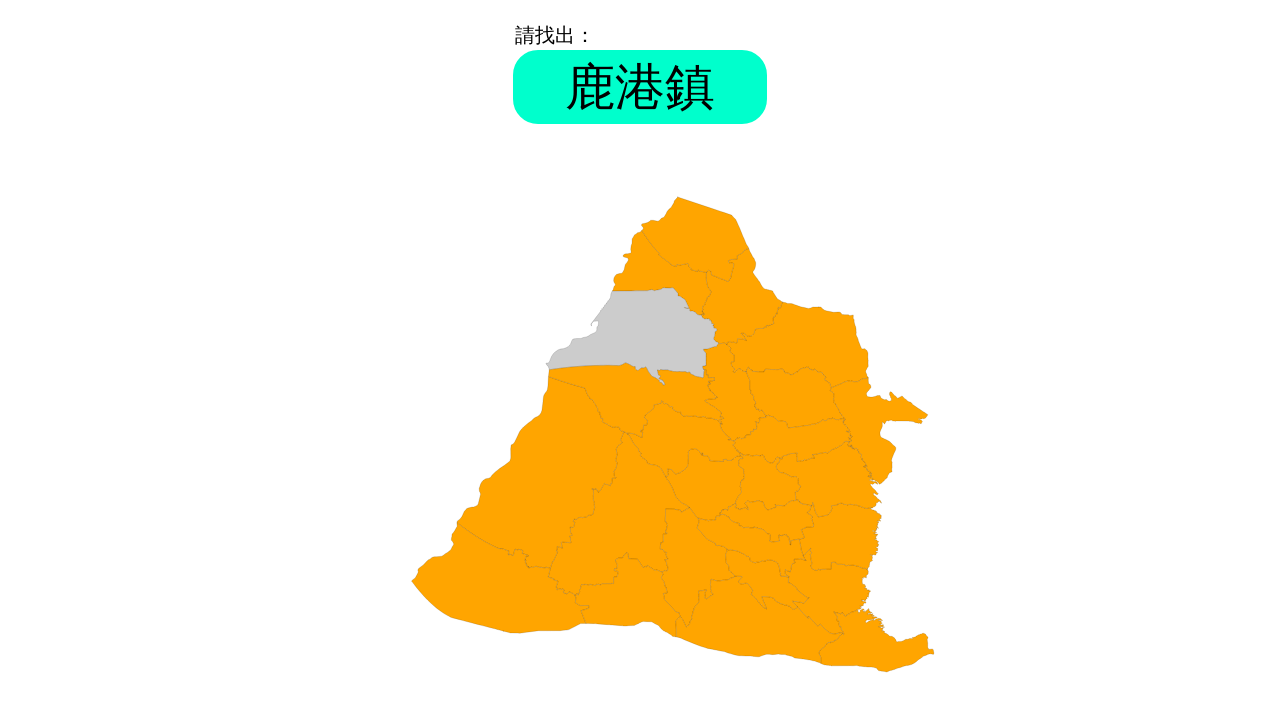

Clicked answer element with ID '鹿港鎮' at (632, 336) on #鹿港鎮
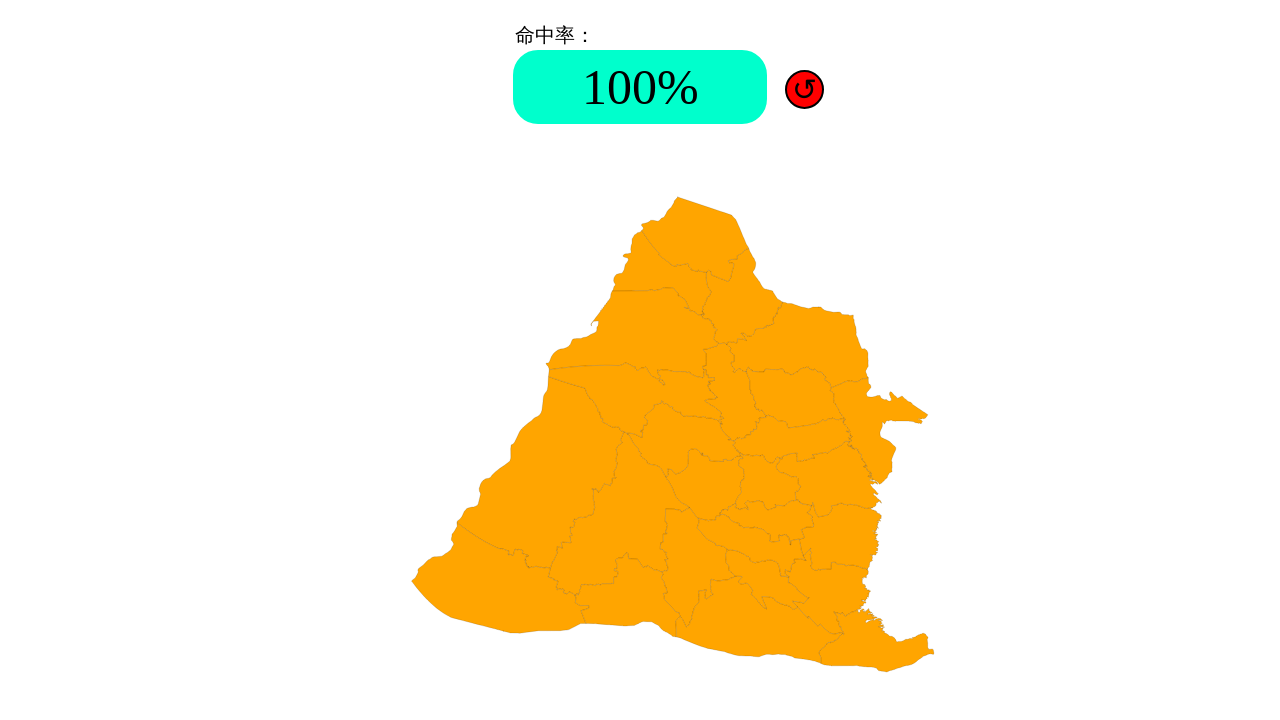

Clicked restart button to begin round 8 at (804, 89) on #restart
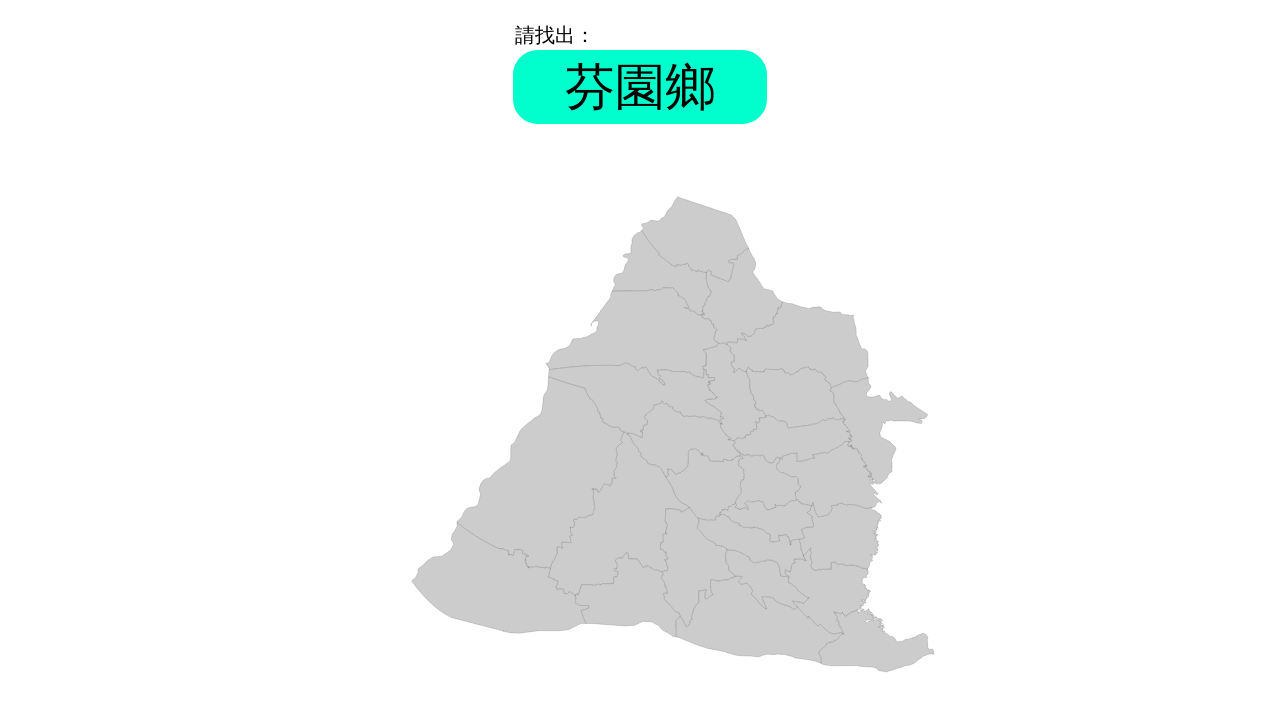

Waited 500ms for quiz to reset
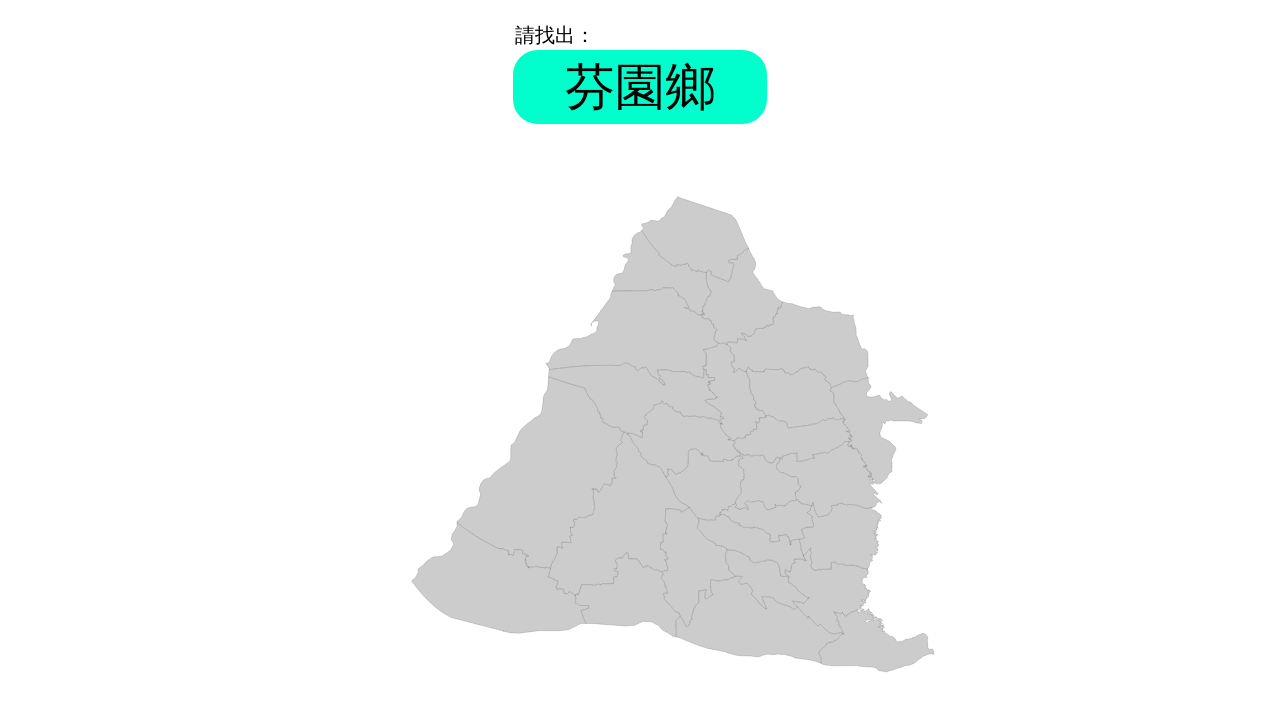

Round 8, Question 1: Waited for problem element to appear
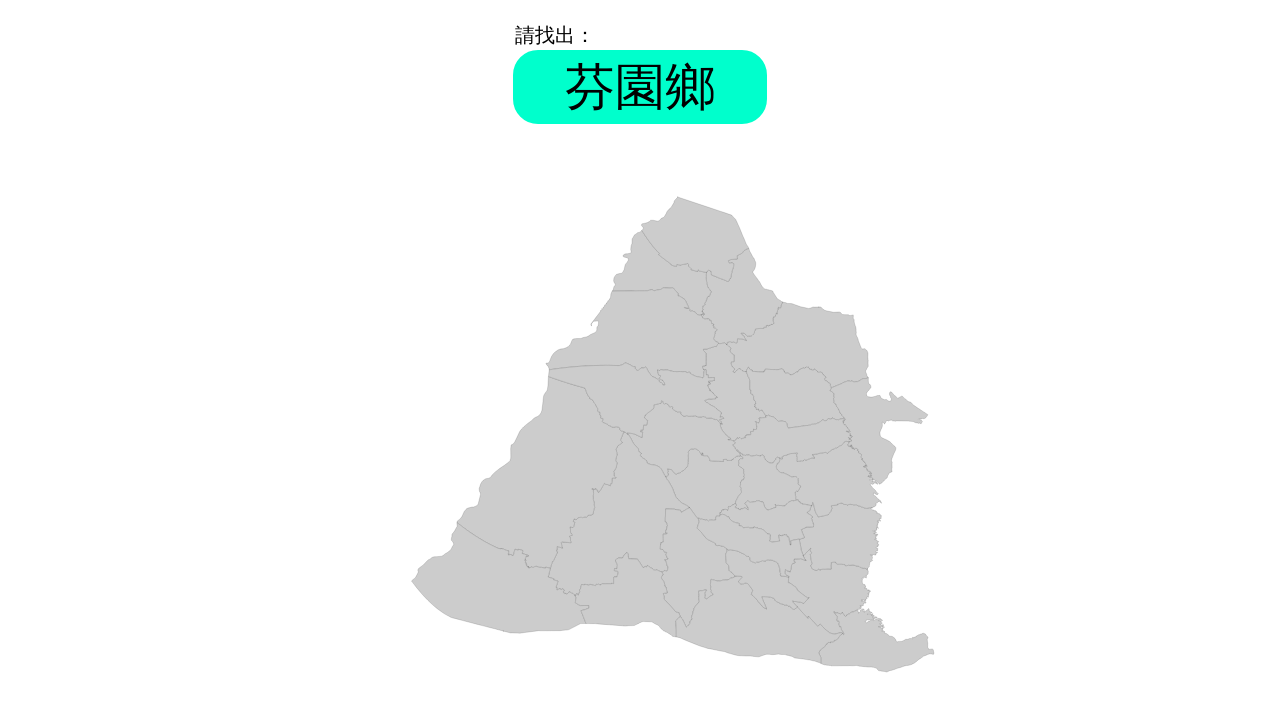

Retrieved problem text: '芬園鄉'
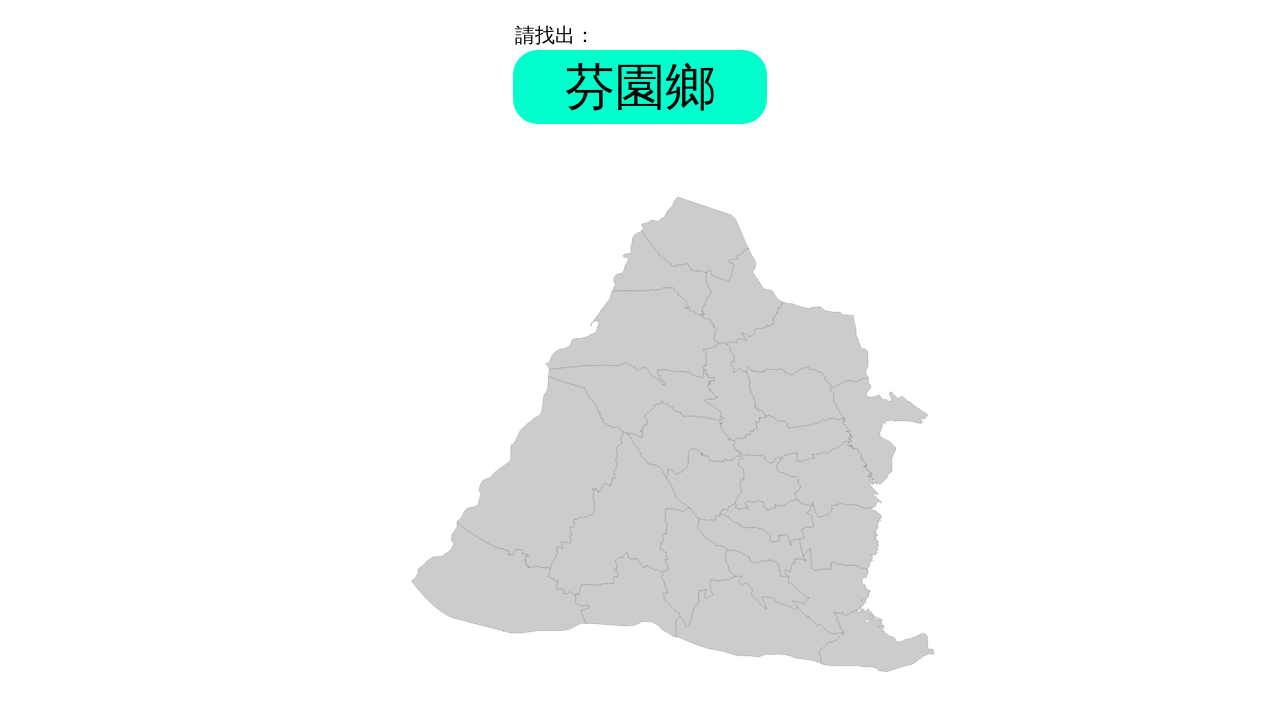

Clicked answer element with ID '芬園鄉' at (879, 431) on #芬園鄉
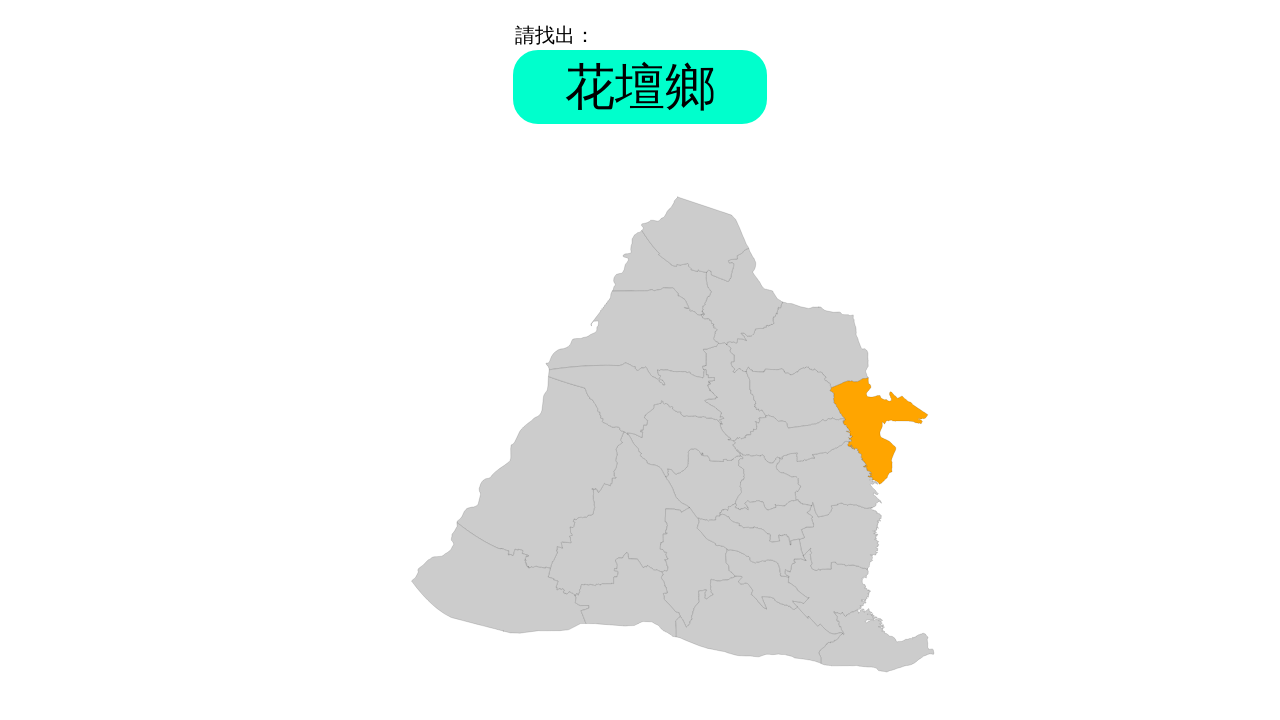

Round 8, Question 2: Waited for problem element to appear
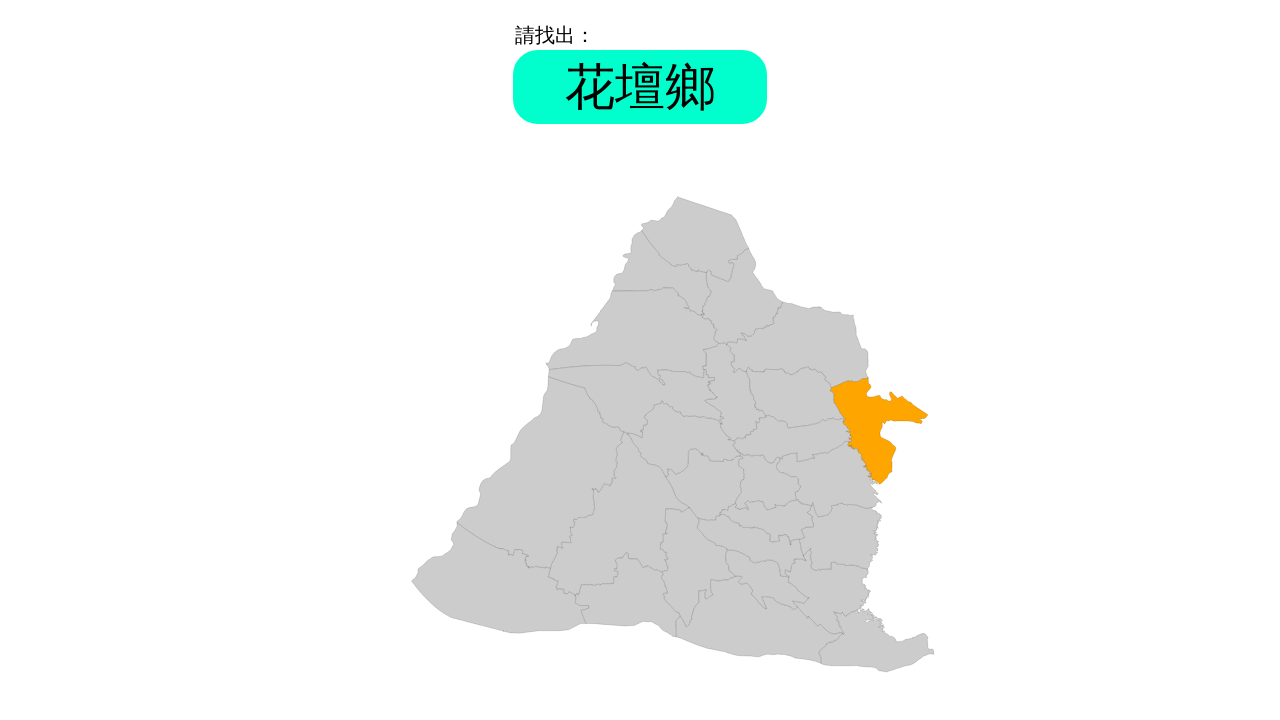

Retrieved problem text: '花壇鄉'
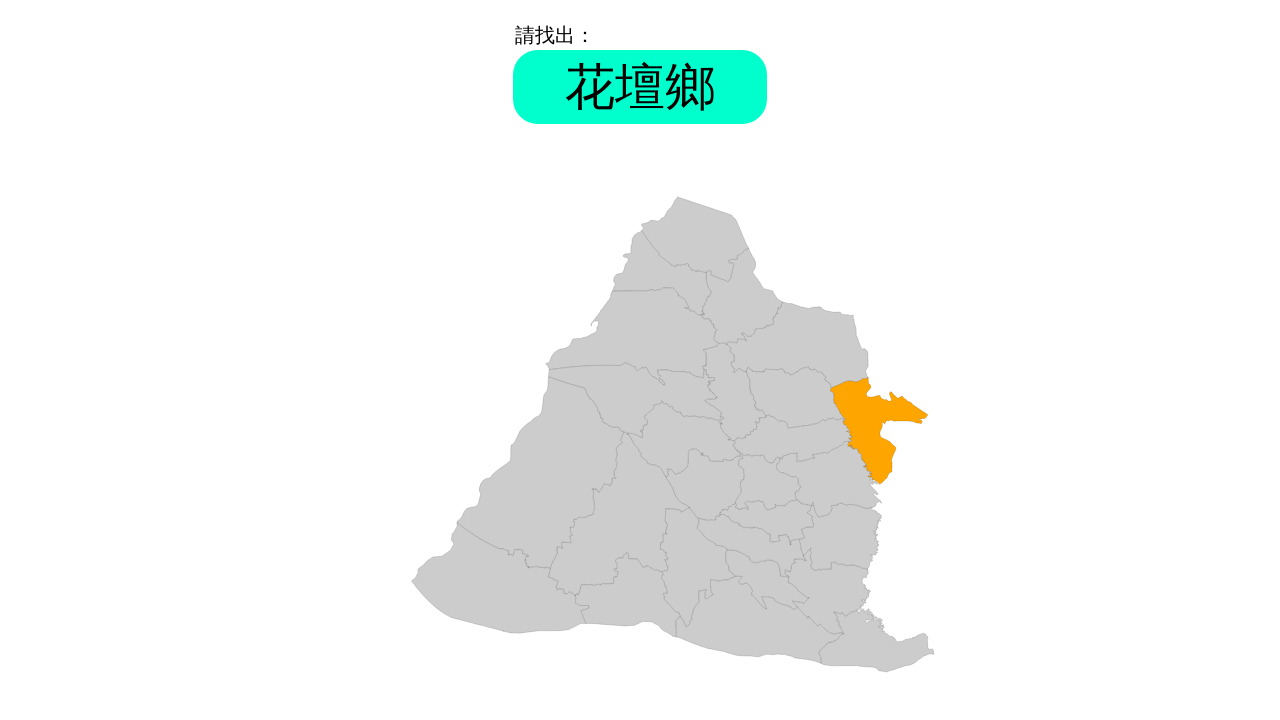

Clicked answer element with ID '花壇鄉' at (796, 398) on #花壇鄉
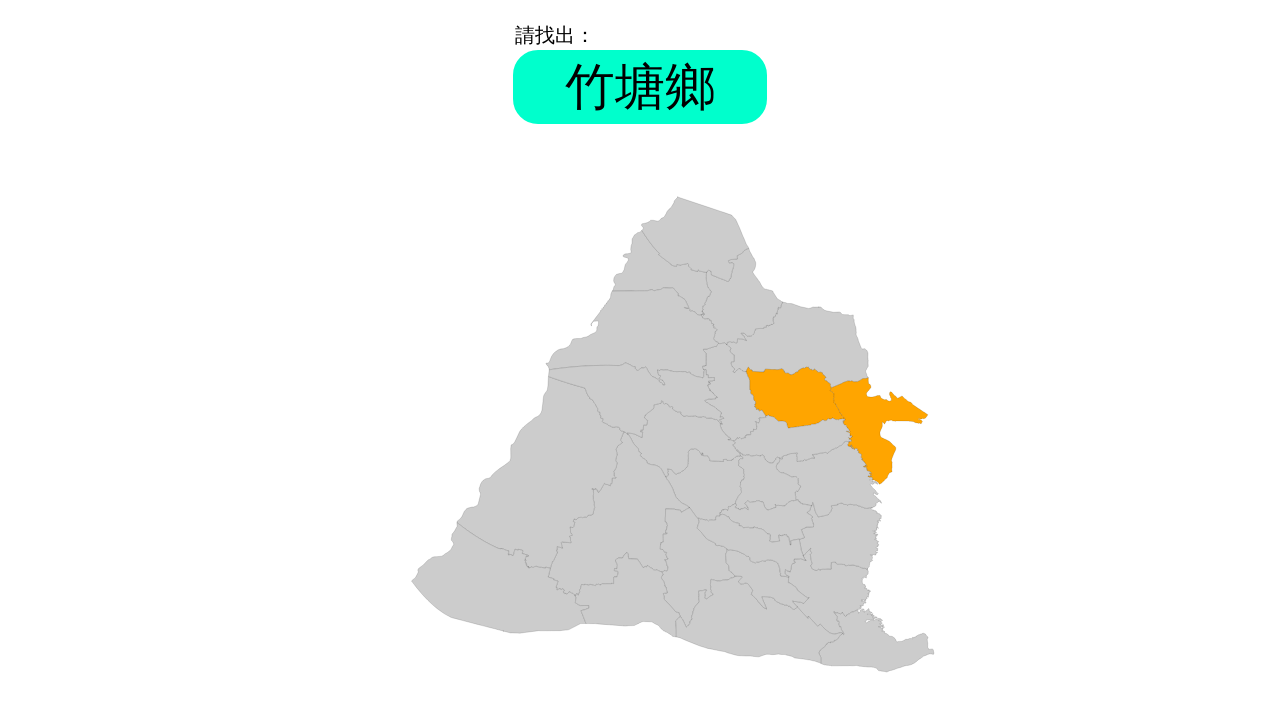

Round 8, Question 3: Waited for problem element to appear
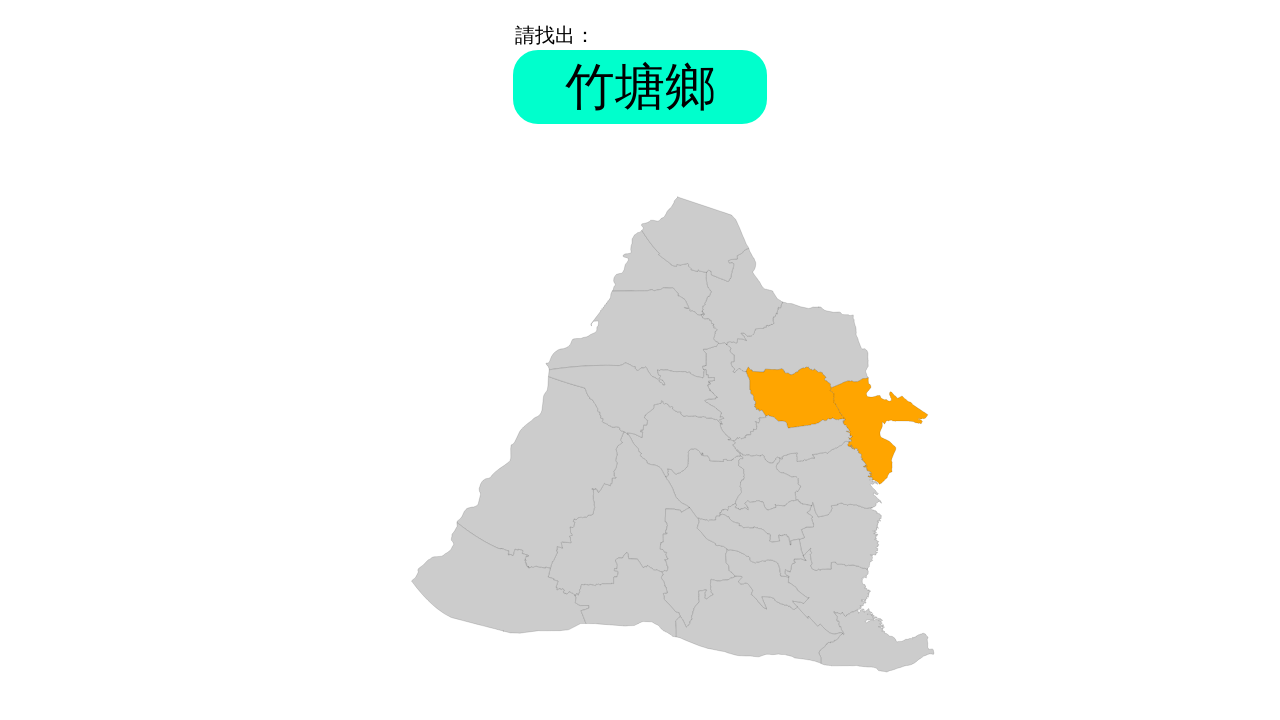

Retrieved problem text: '竹塘鄉'
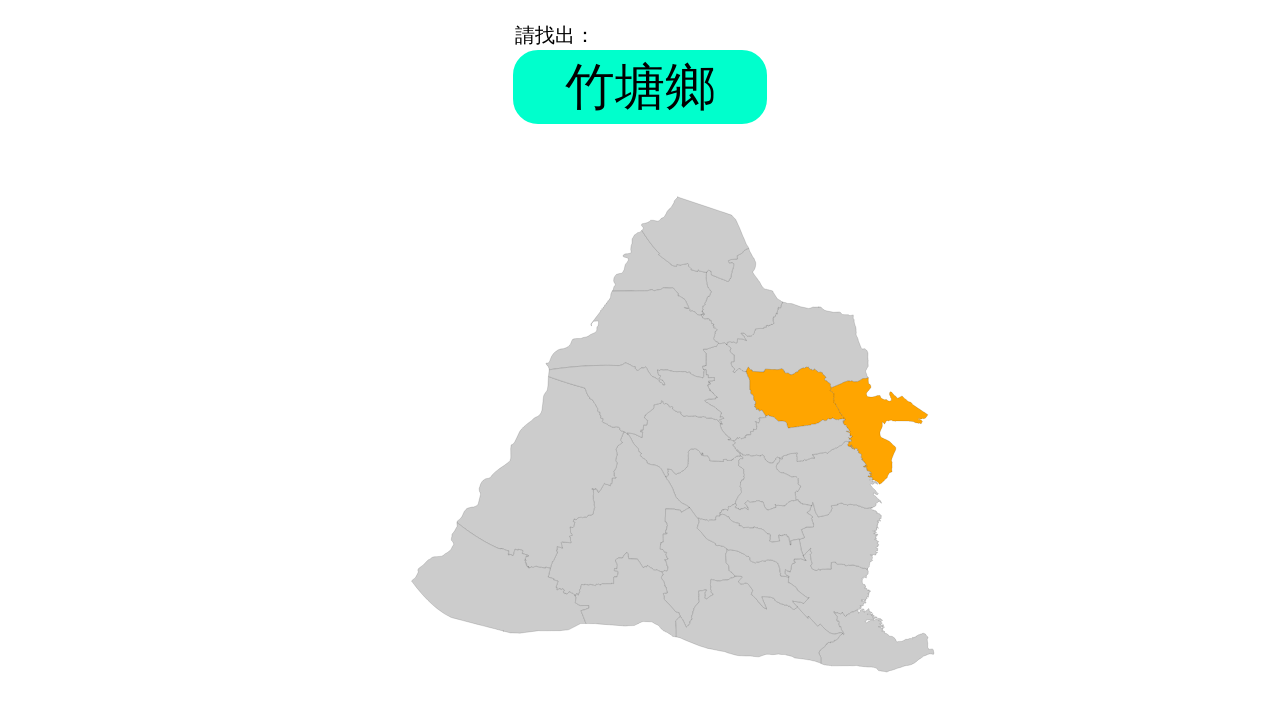

Clicked answer element with ID '竹塘鄉' at (628, 595) on #竹塘鄉
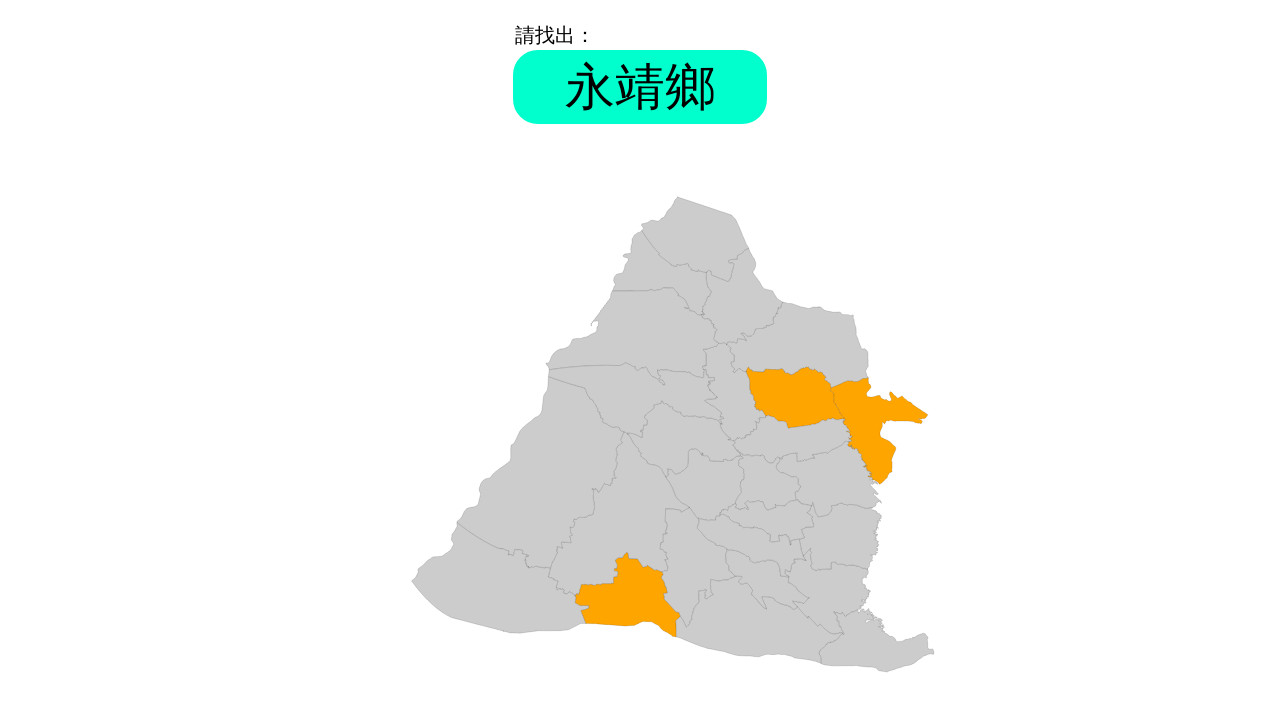

Round 8, Question 4: Waited for problem element to appear
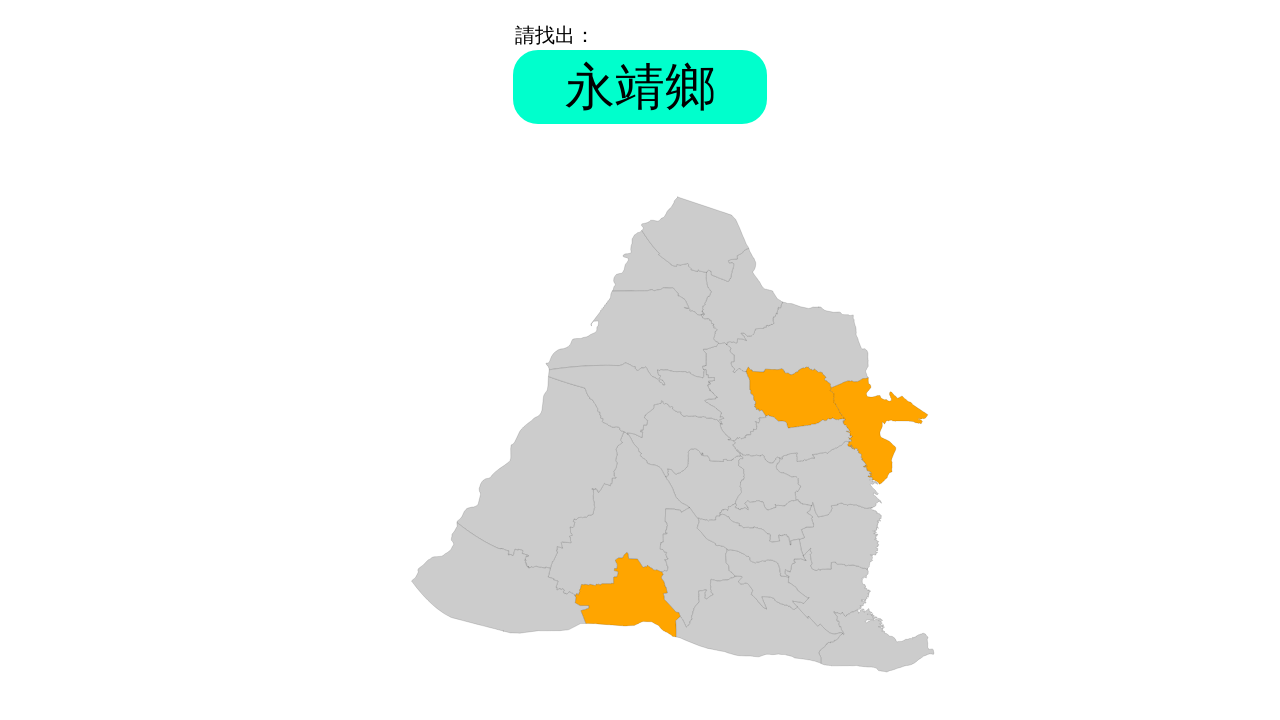

Retrieved problem text: '永靖鄉'
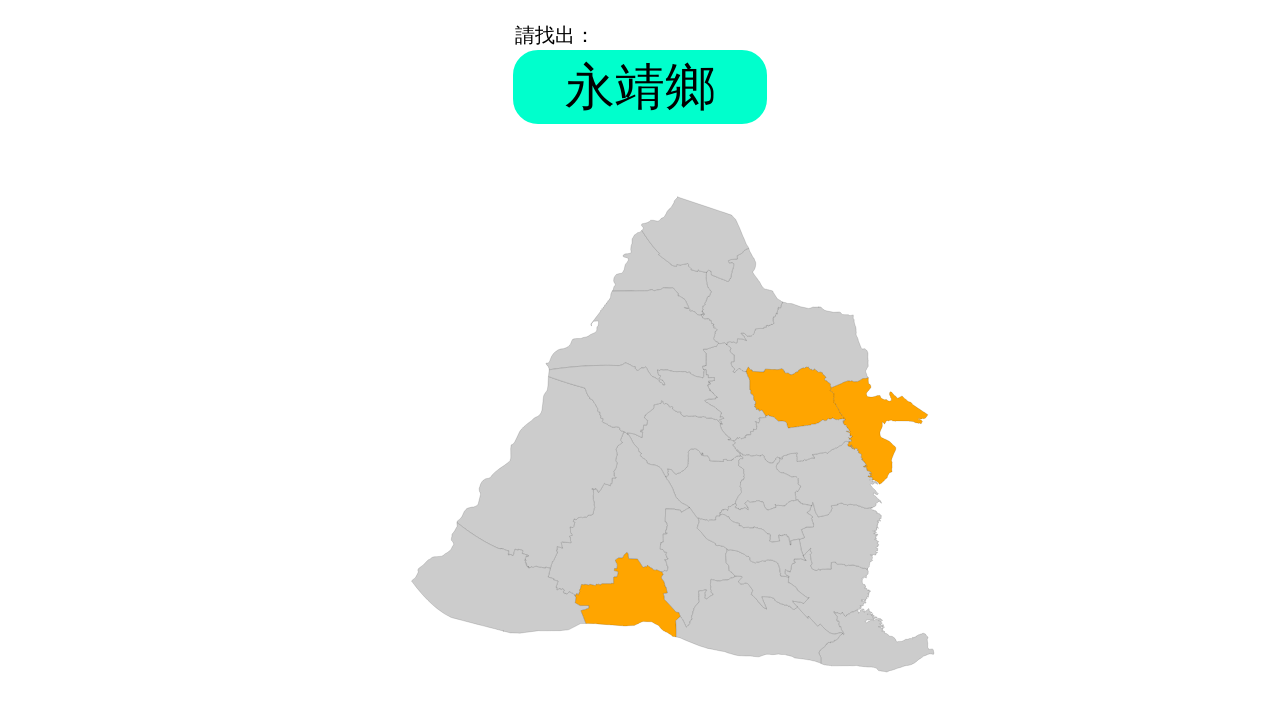

Clicked answer element with ID '永靖鄉' at (767, 522) on #永靖鄉
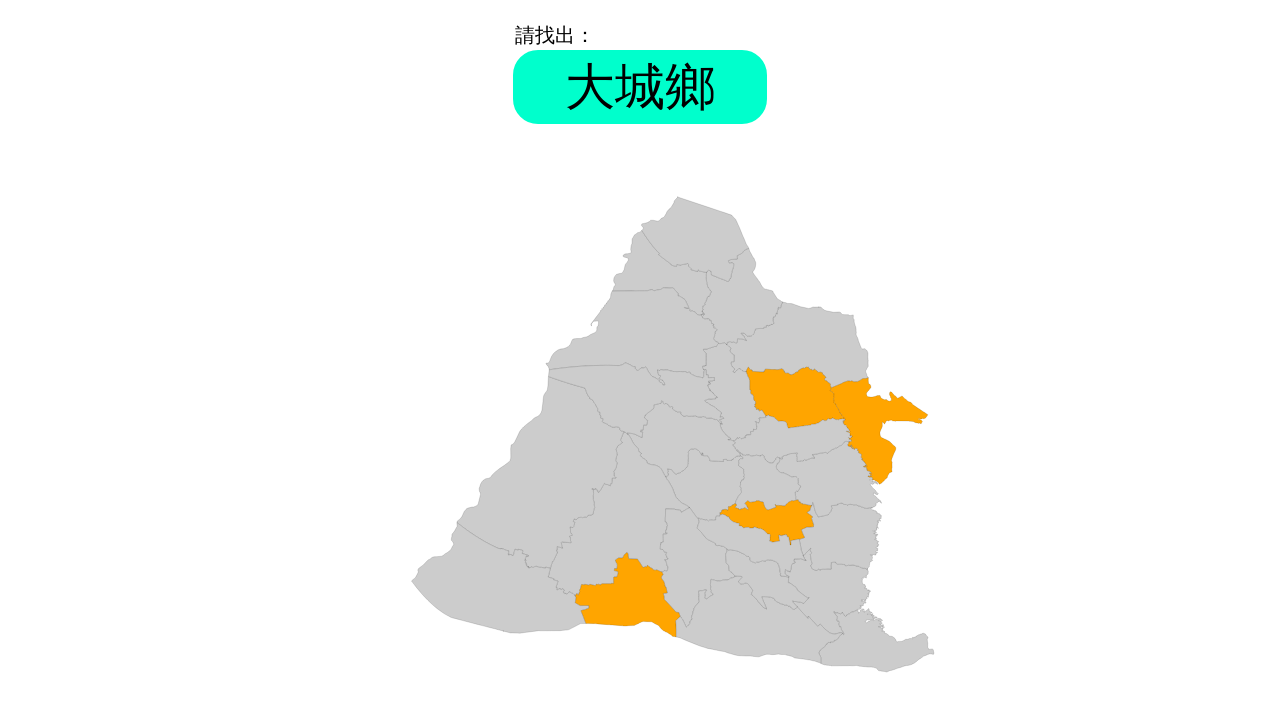

Round 8, Question 5: Waited for problem element to appear
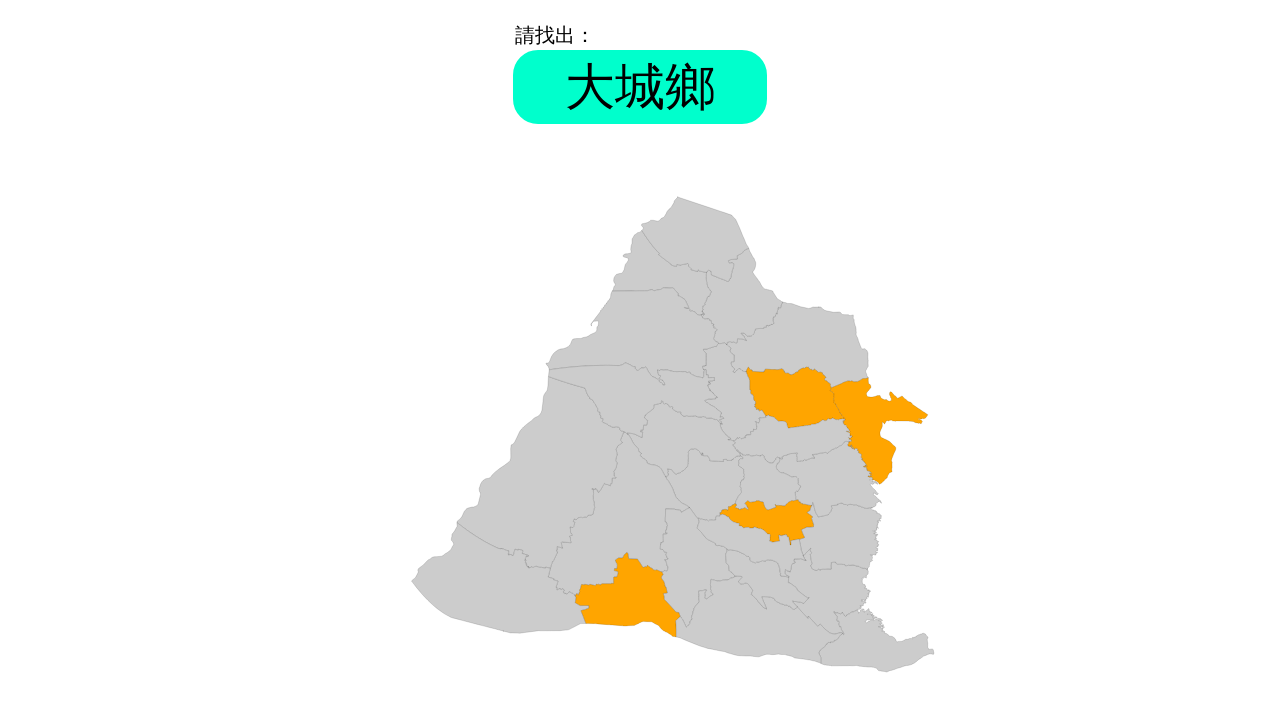

Retrieved problem text: '大城鄉'
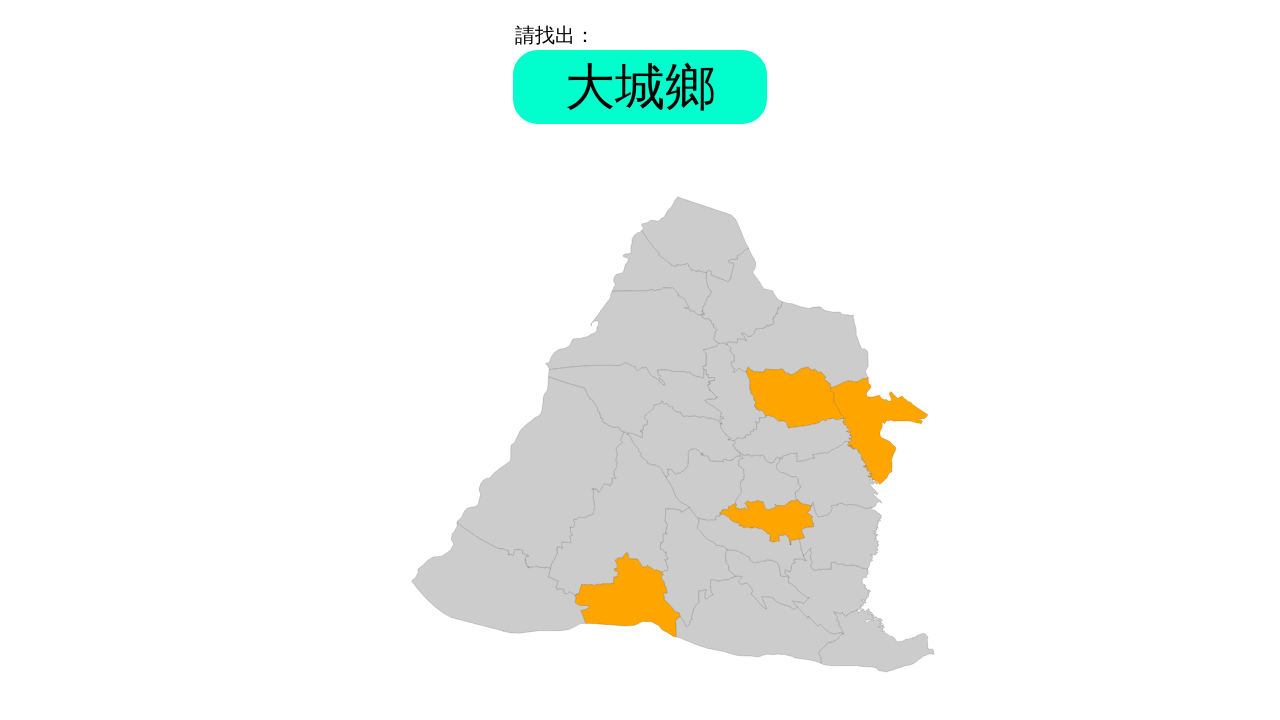

Clicked answer element with ID '大城鄉' at (500, 578) on #大城鄉
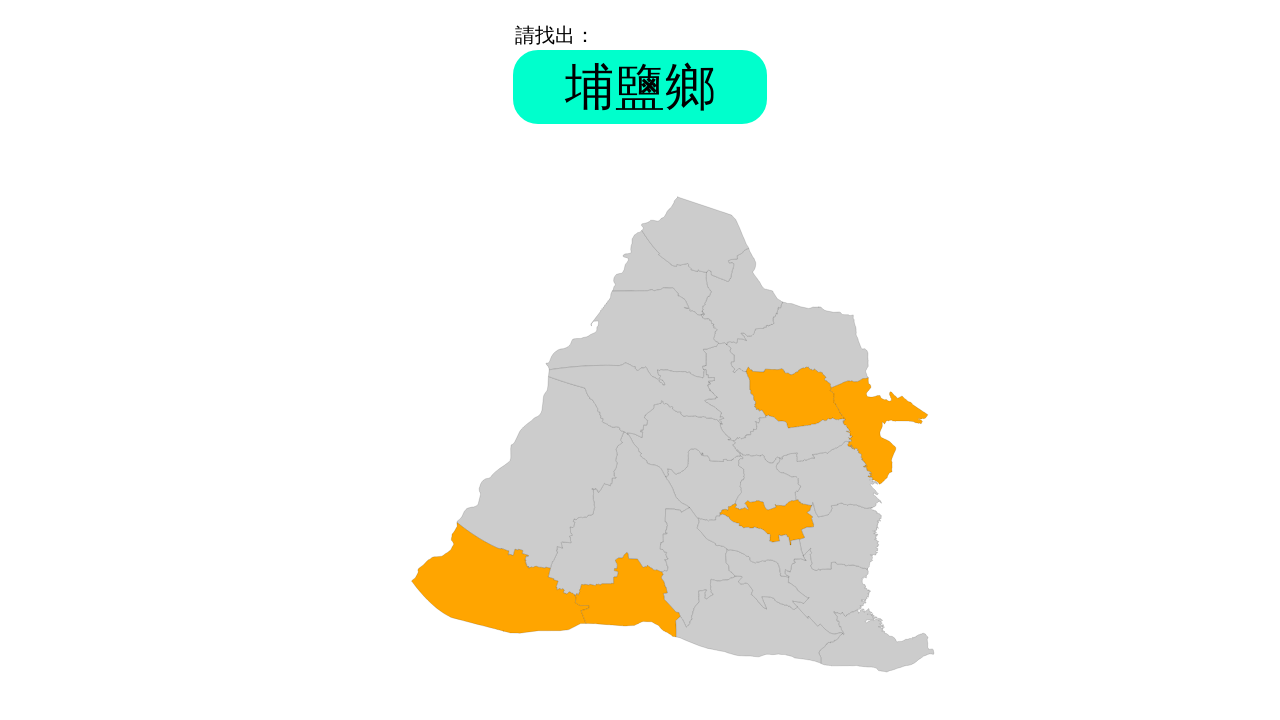

Round 8, Question 6: Waited for problem element to appear
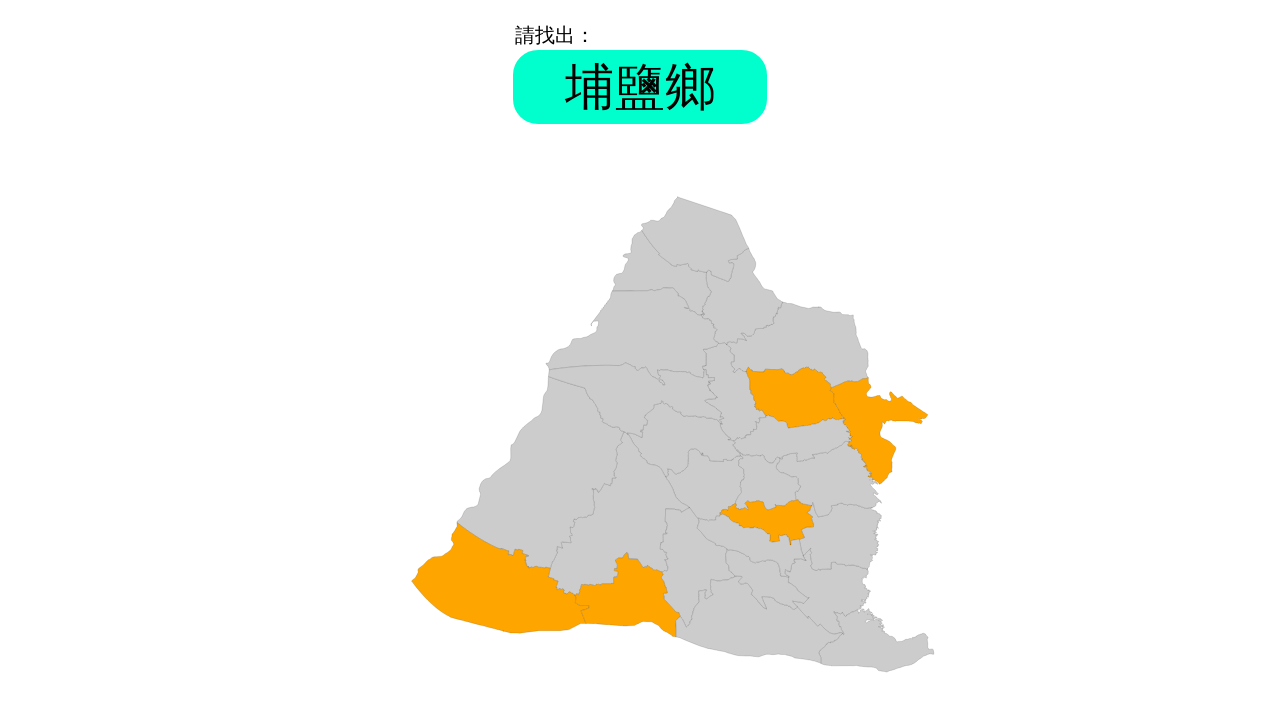

Retrieved problem text: '埔鹽鄉'
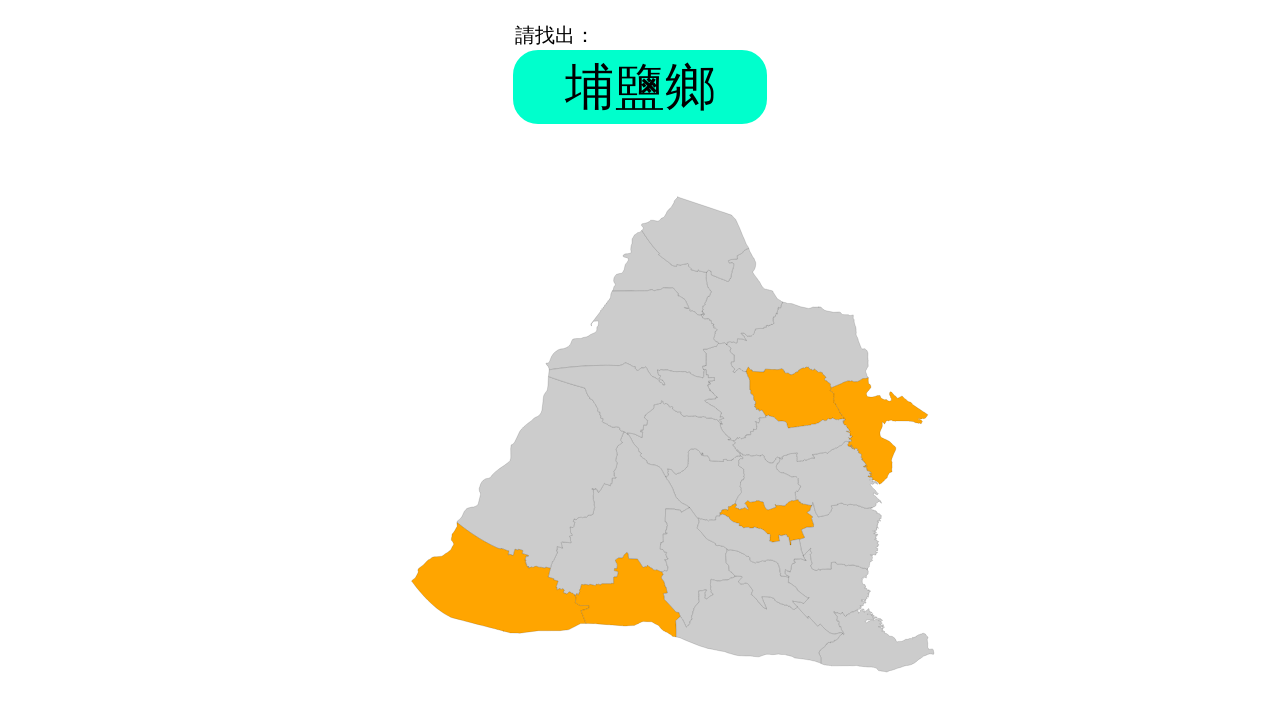

Clicked answer element with ID '埔鹽鄉' at (684, 439) on #埔鹽鄉
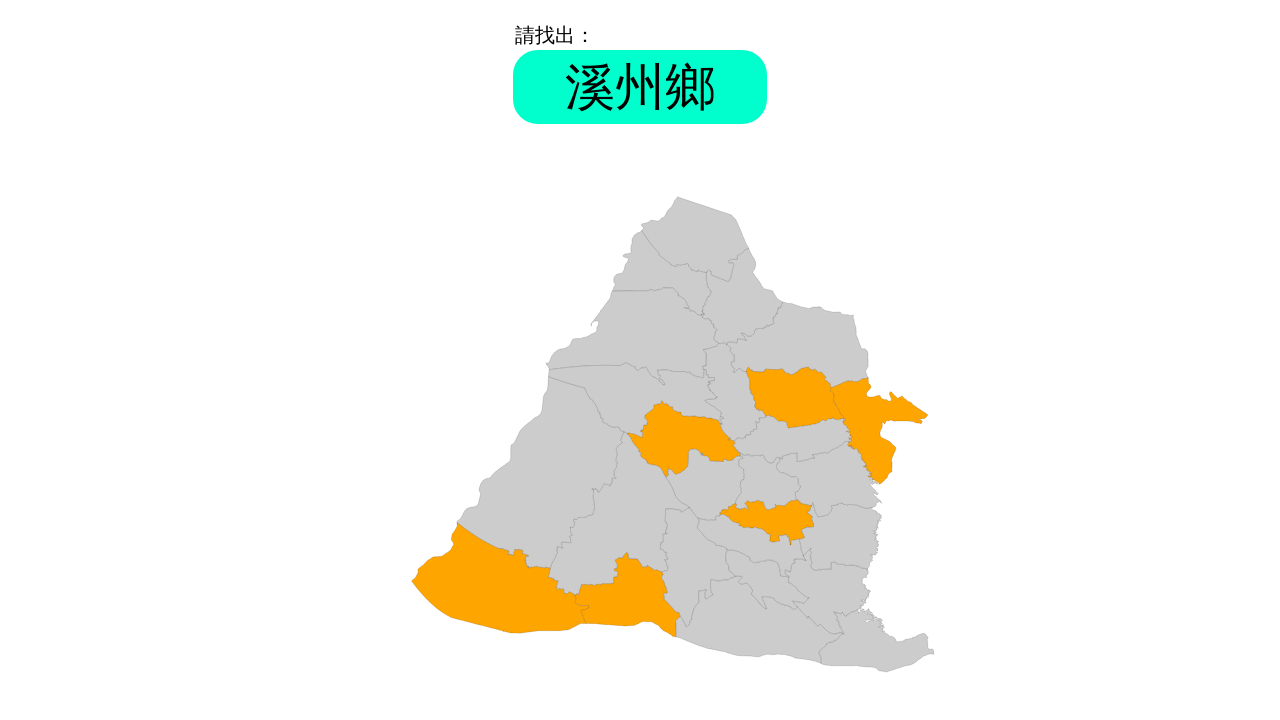

Round 8, Question 7: Waited for problem element to appear
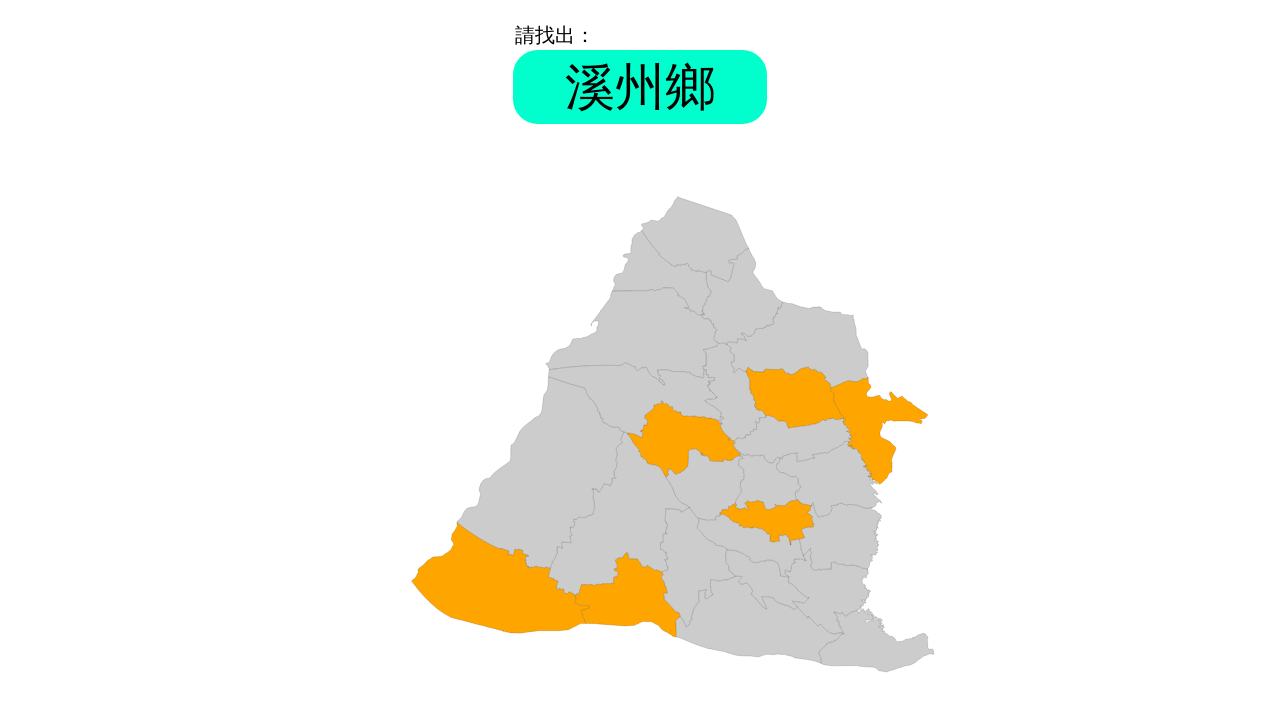

Retrieved problem text: '溪州鄉'
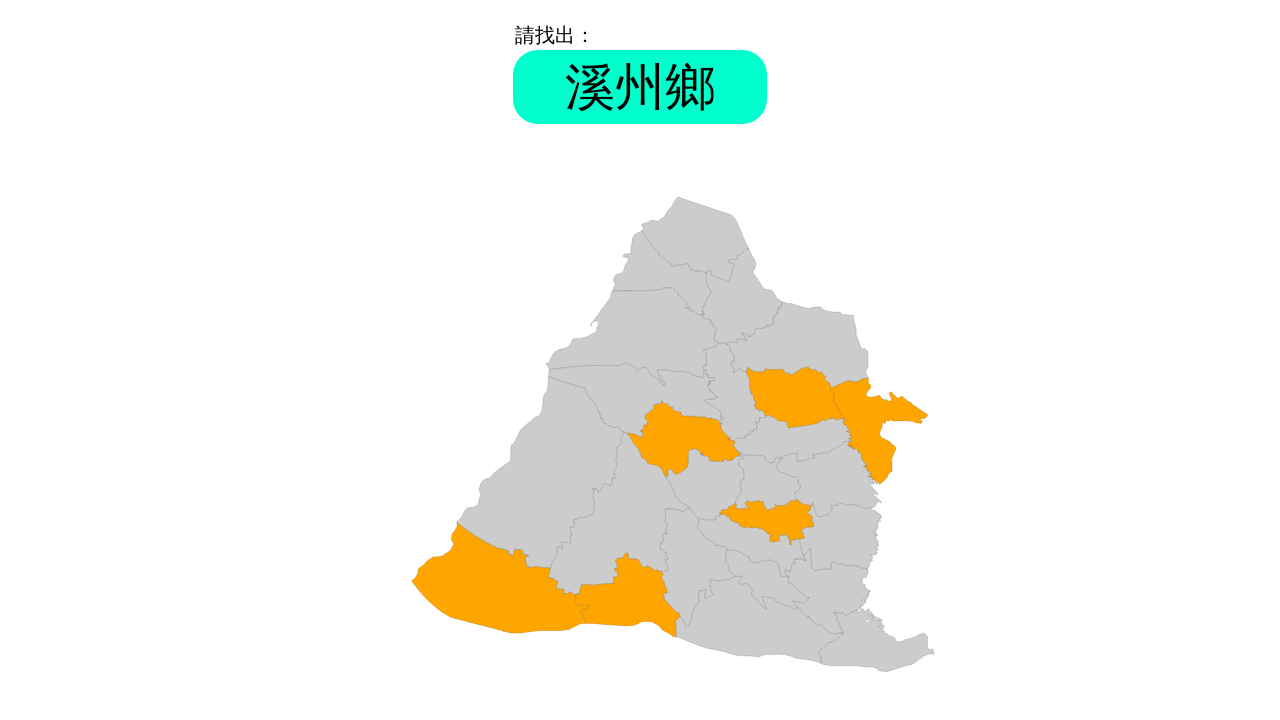

Clicked answer element with ID '溪州鄉' at (759, 620) on #溪州鄉
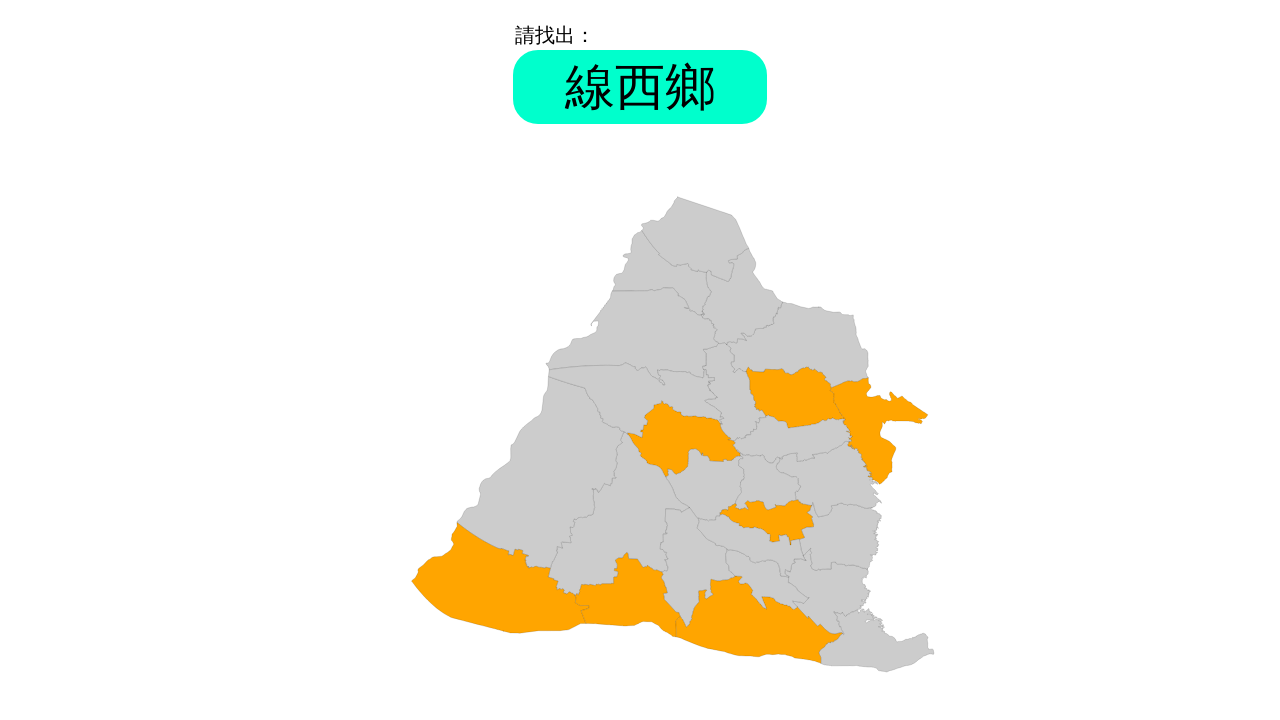

Round 8, Question 8: Waited for problem element to appear
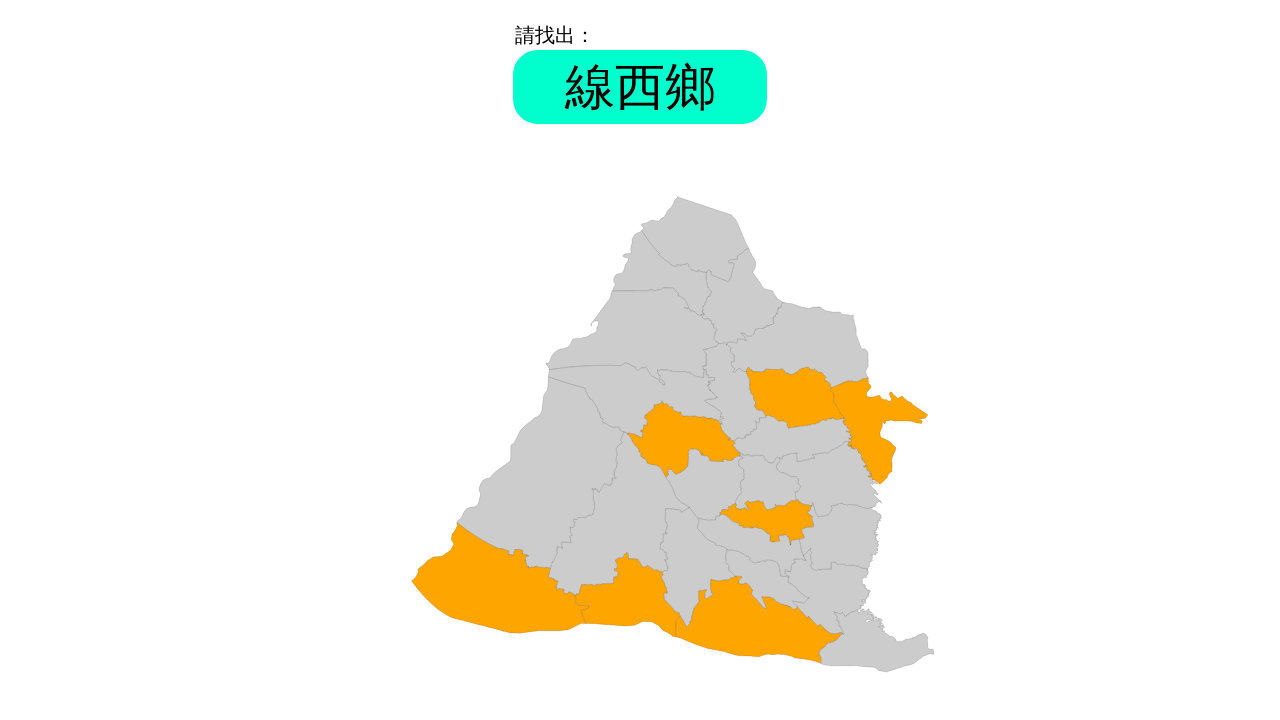

Retrieved problem text: '線西鄉'
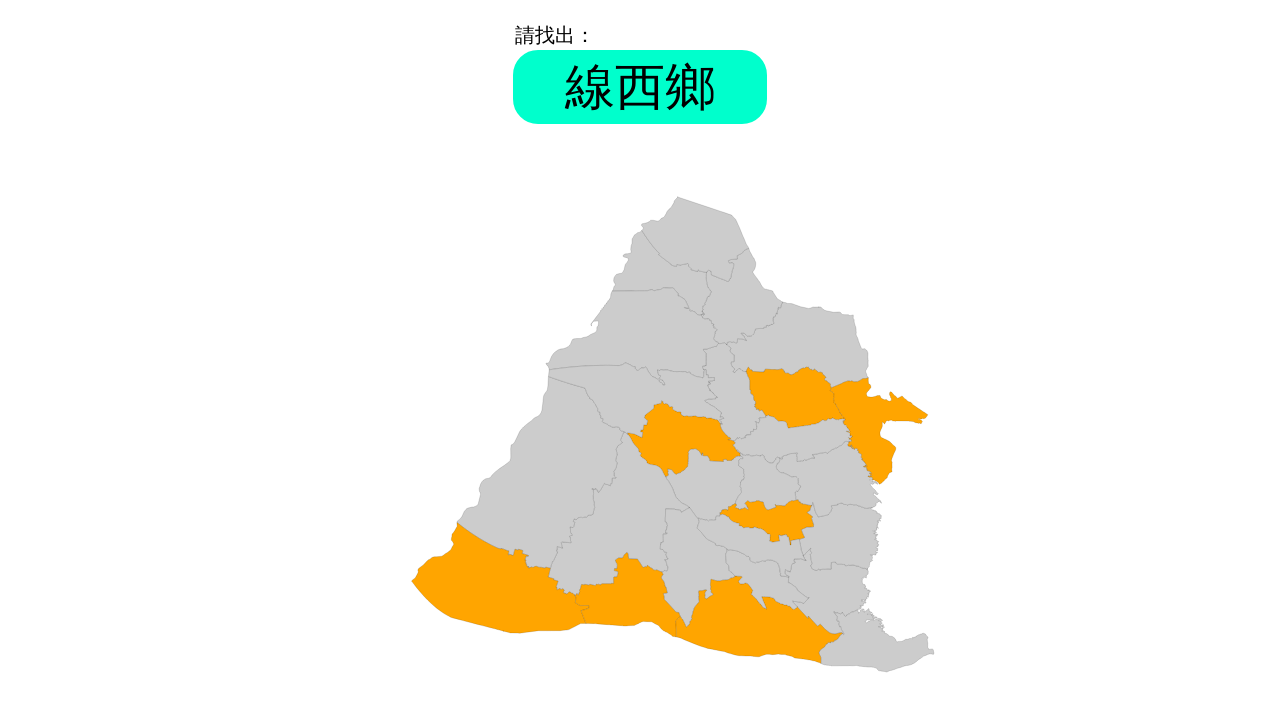

Clicked answer element with ID '線西鄉' at (662, 273) on #線西鄉
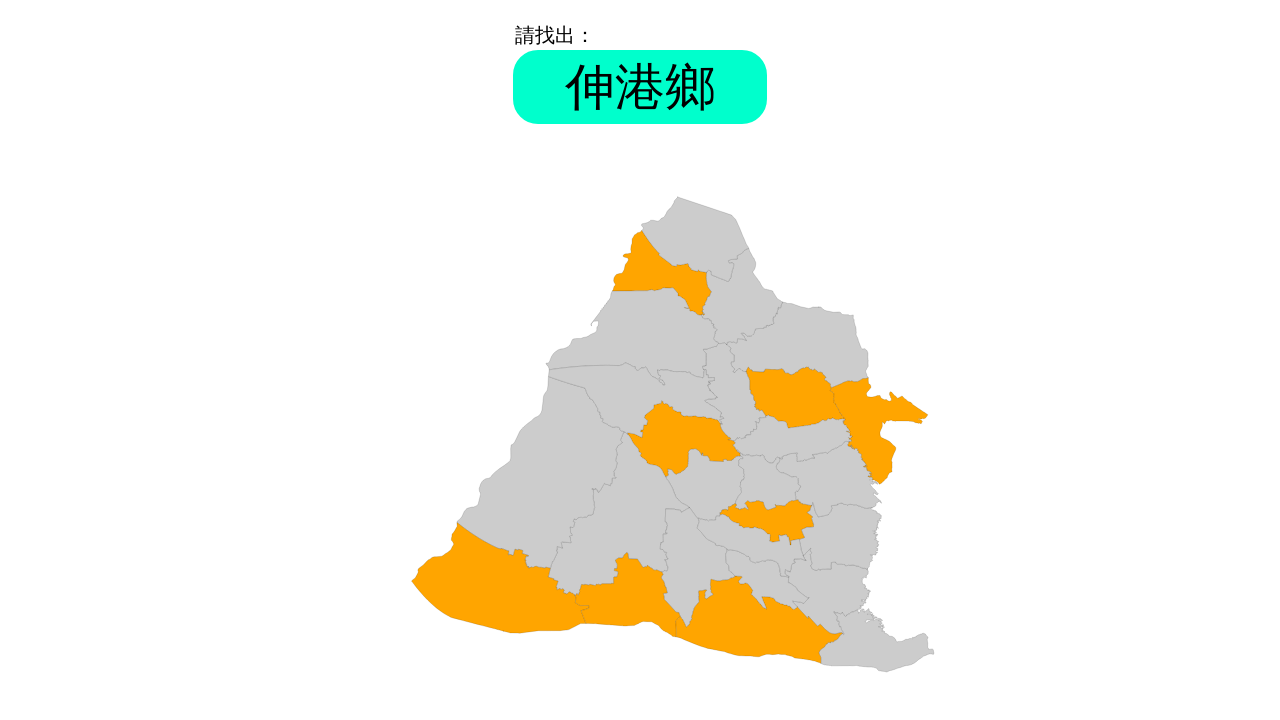

Round 8, Question 9: Waited for problem element to appear
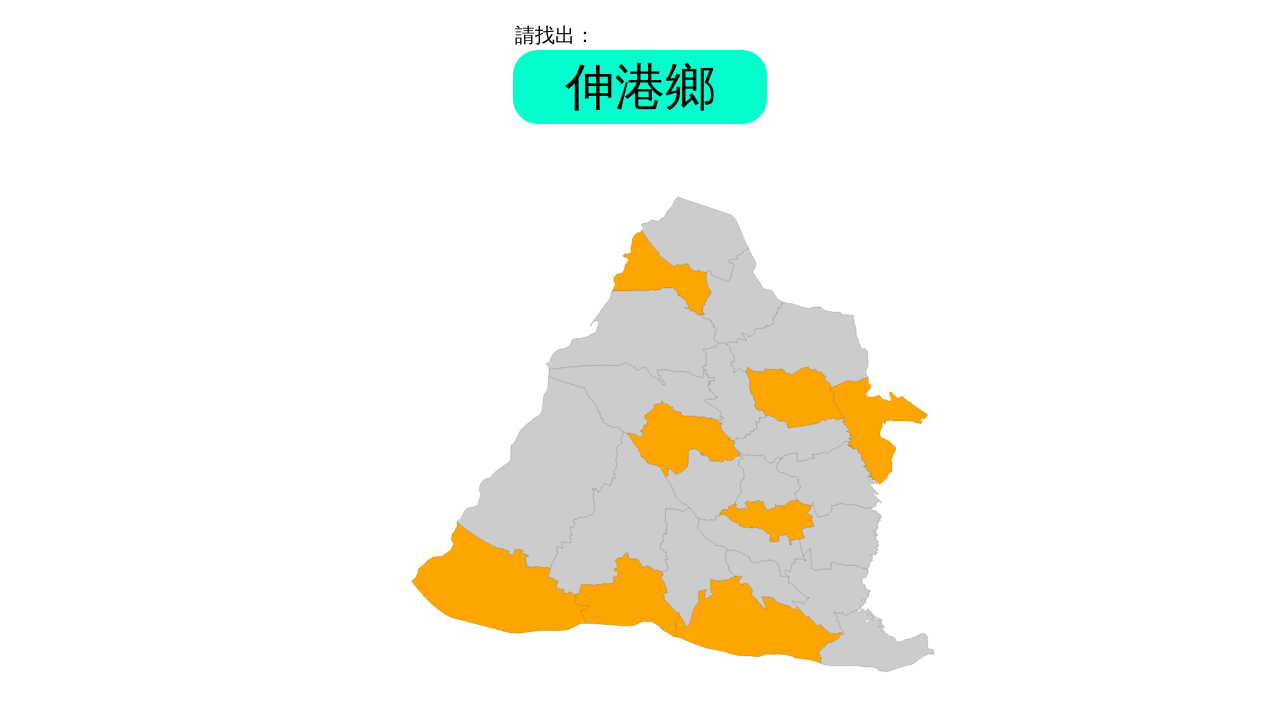

Retrieved problem text: '伸港鄉'
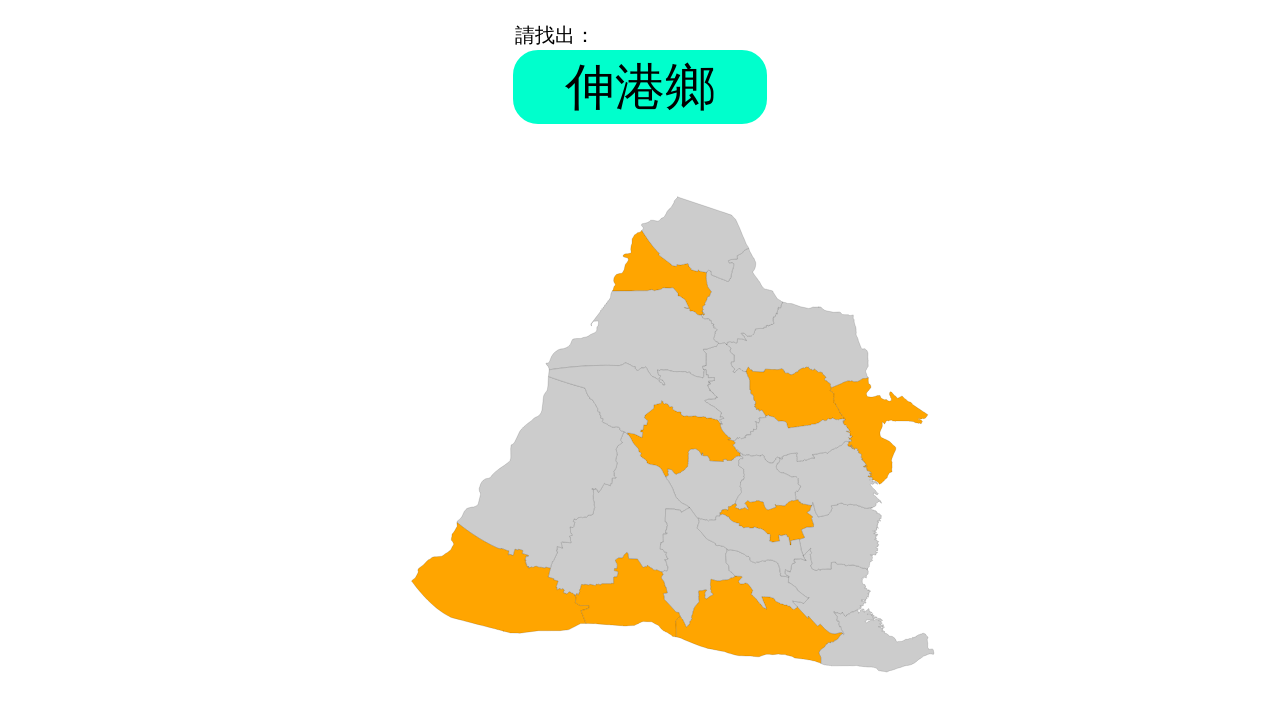

Clicked answer element with ID '伸港鄉' at (695, 239) on #伸港鄉
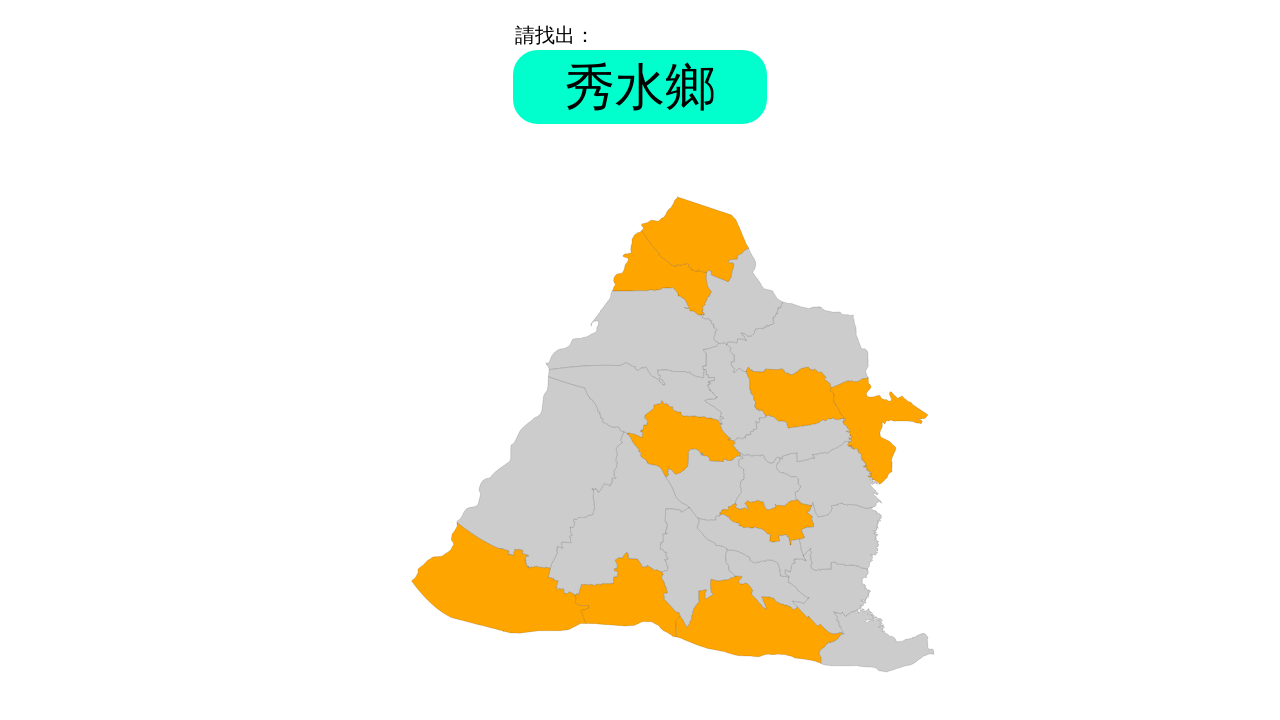

Round 8, Question 10: Waited for problem element to appear
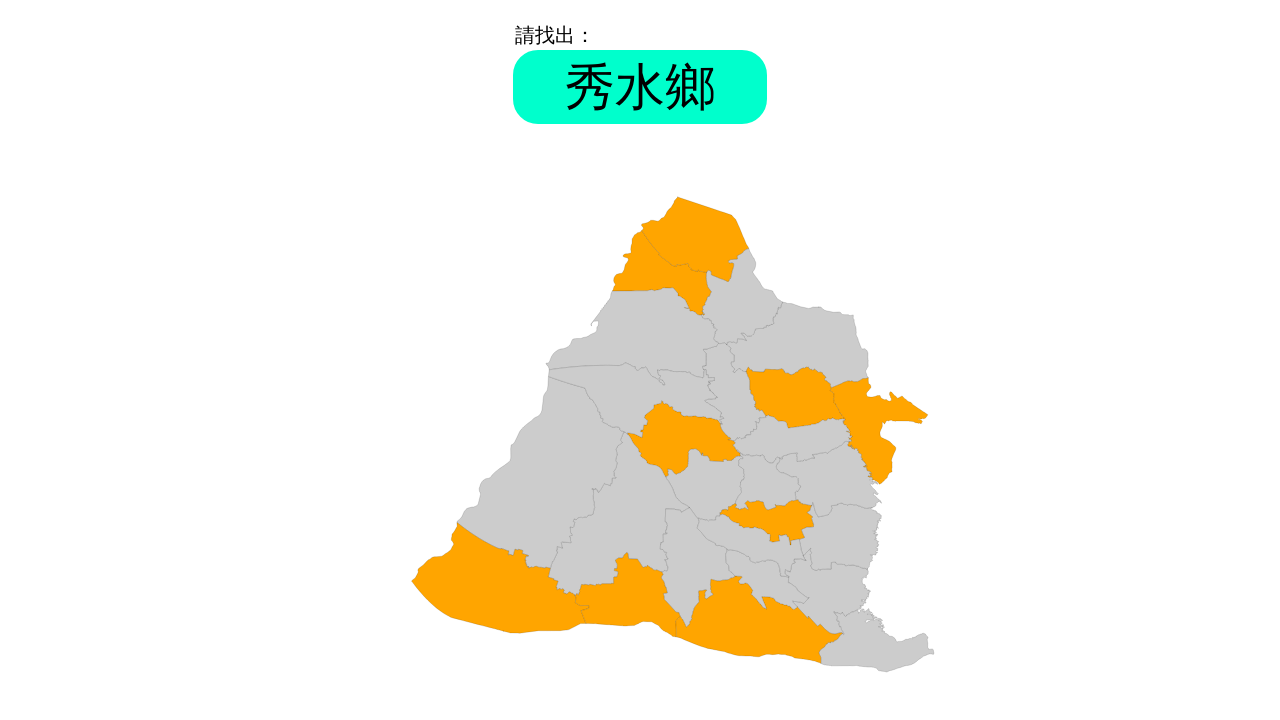

Retrieved problem text: '秀水鄉'
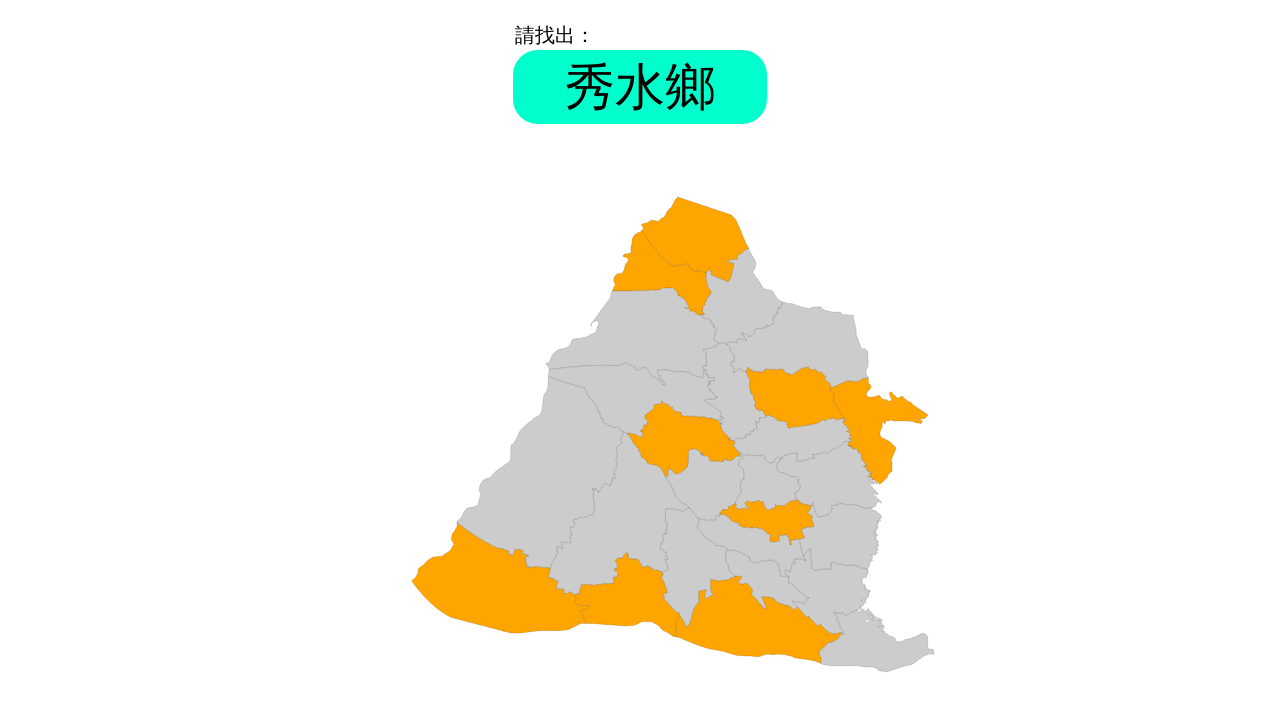

Clicked answer element with ID '秀水鄉' at (734, 392) on #秀水鄉
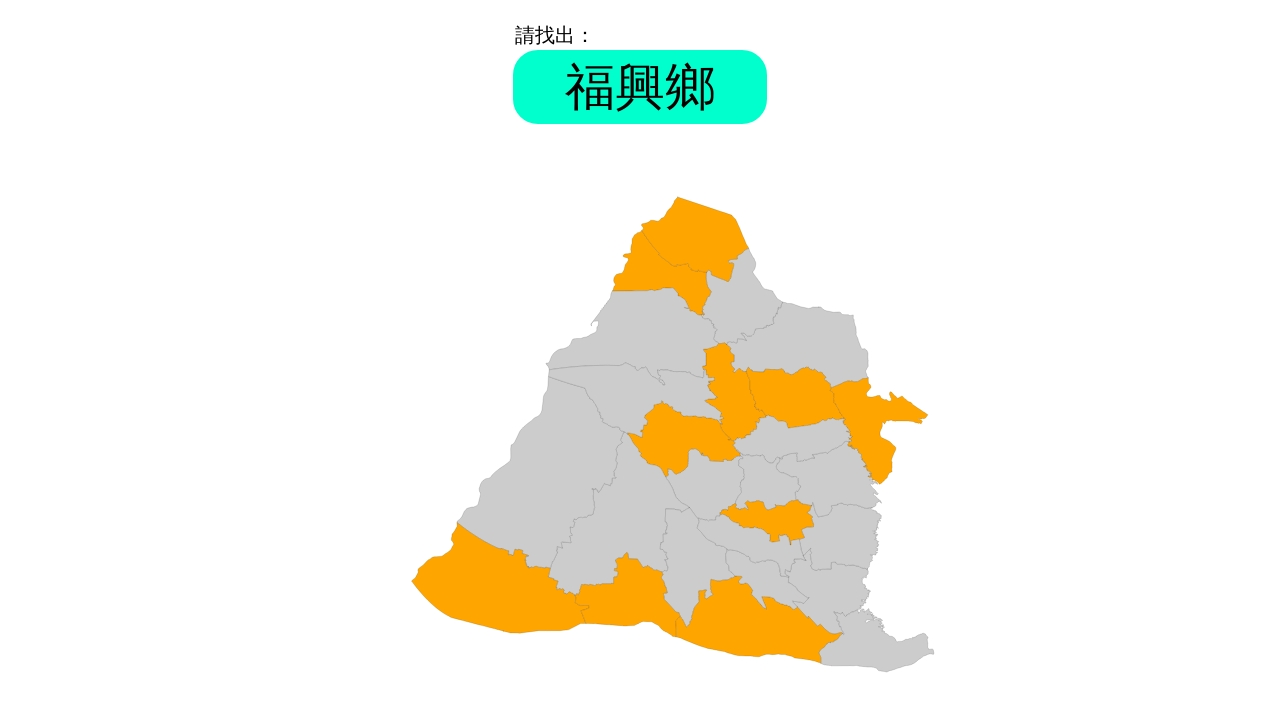

Round 8, Question 11: Waited for problem element to appear
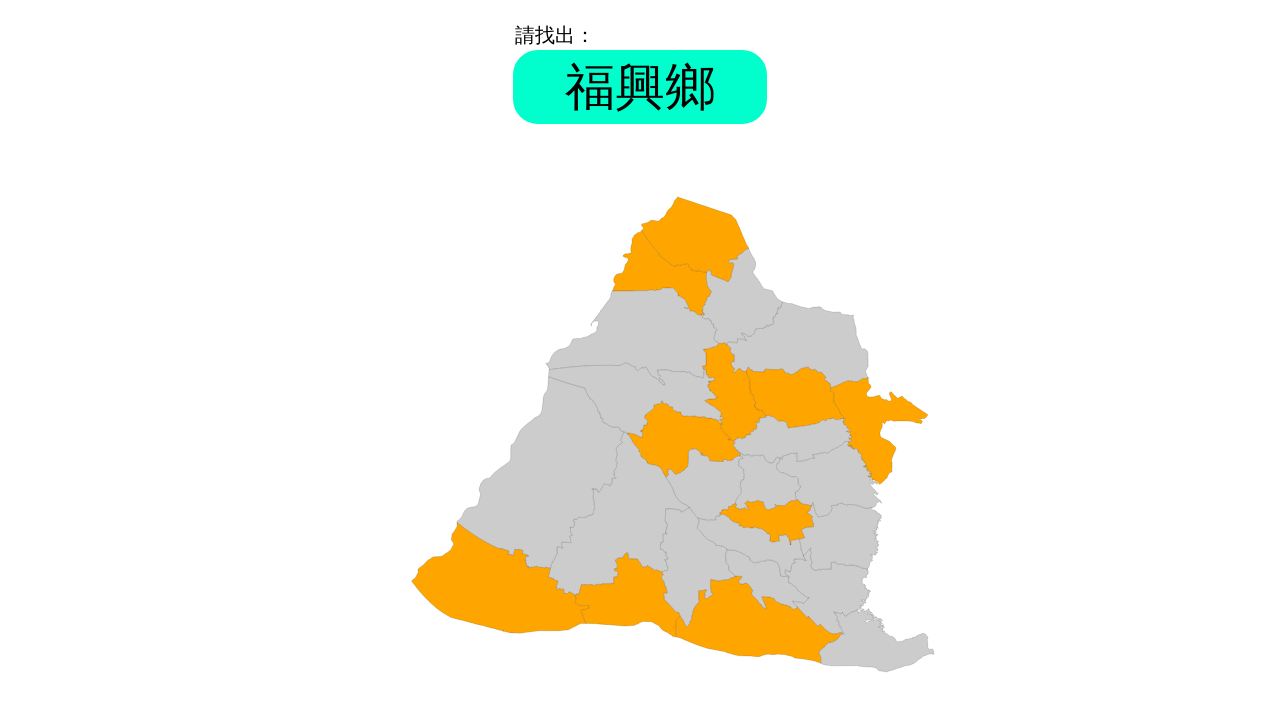

Retrieved problem text: '福興鄉'
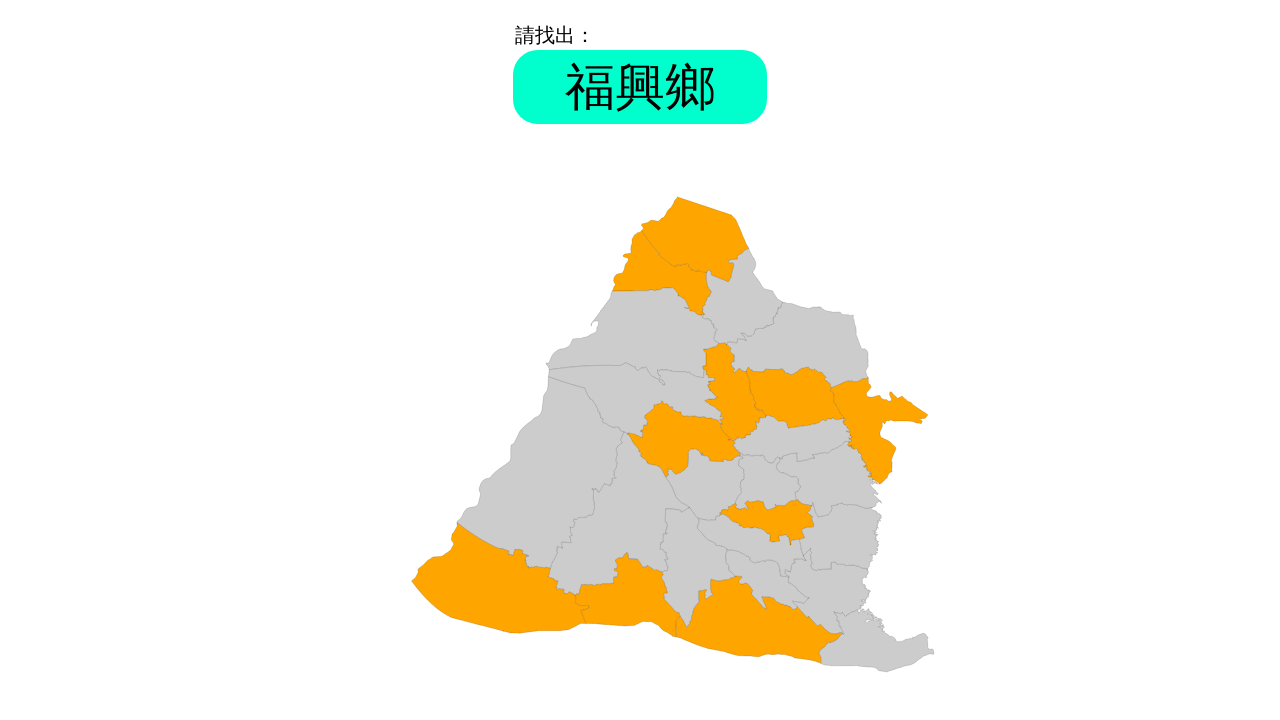

Clicked answer element with ID '福興鄉' at (636, 400) on #福興鄉
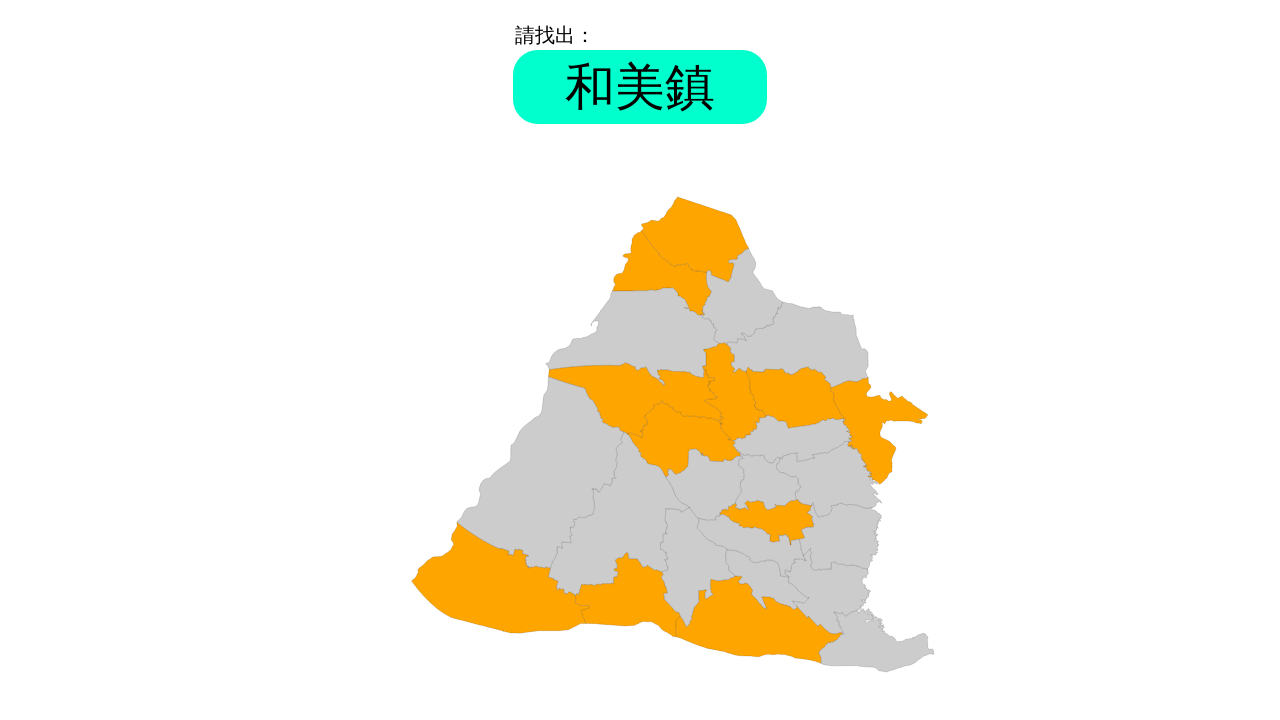

Round 8, Question 12: Waited for problem element to appear
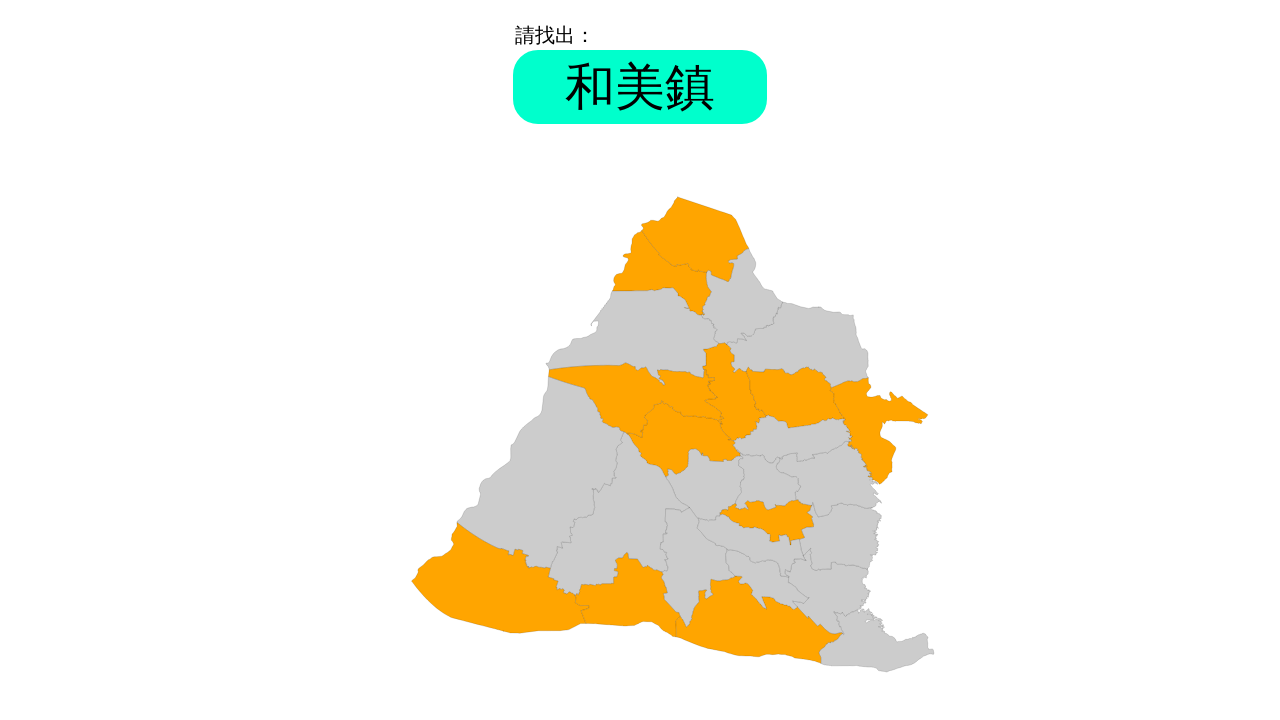

Retrieved problem text: '和美鎮'
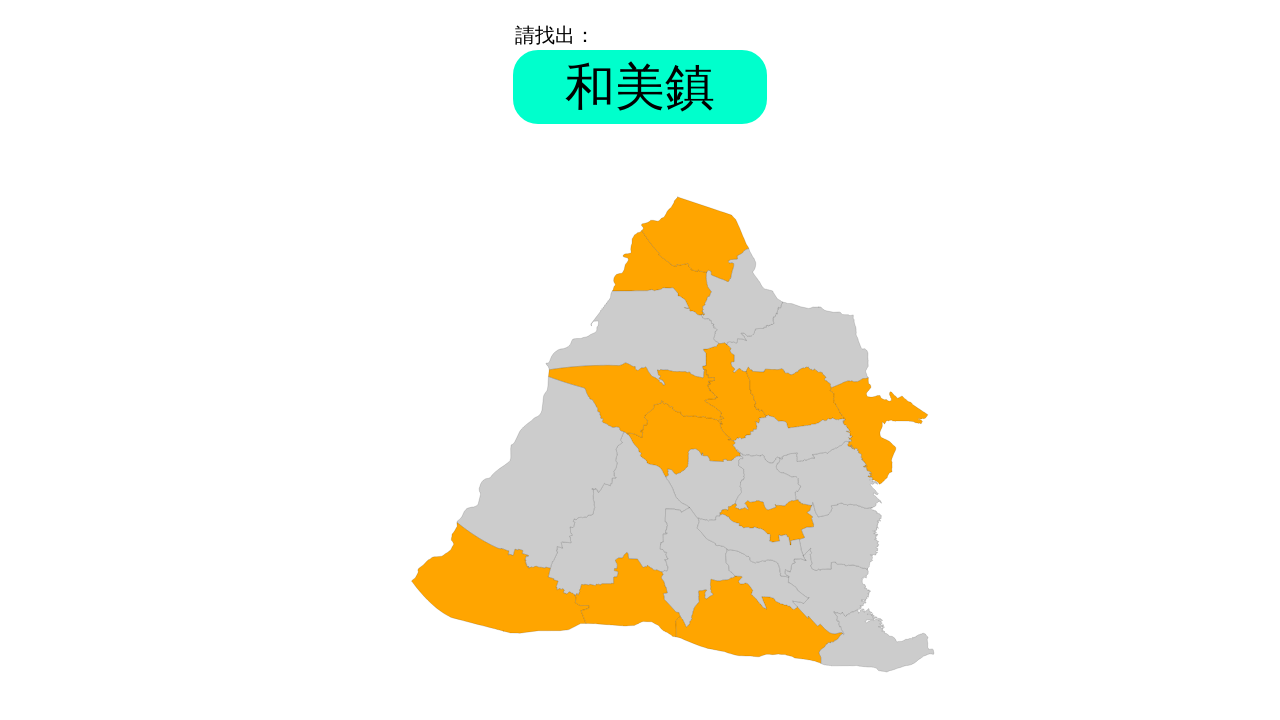

Clicked answer element with ID '和美鎮' at (742, 296) on #和美鎮
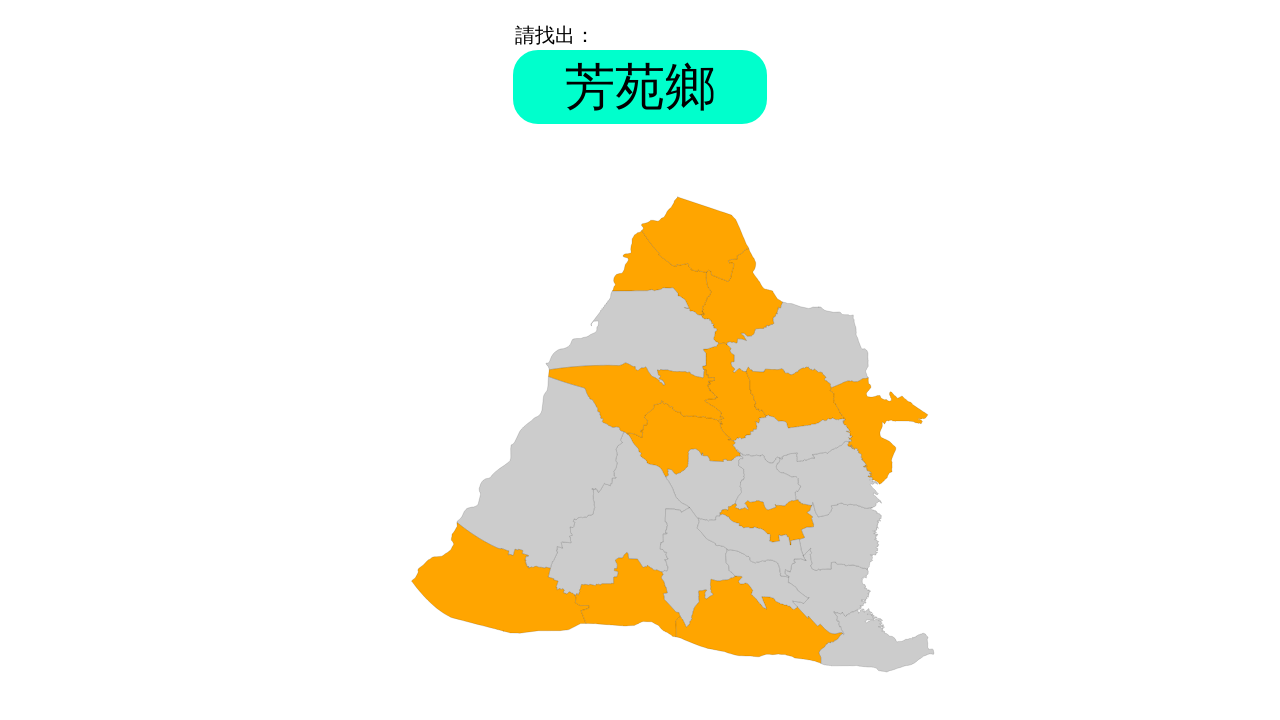

Round 8, Question 13: Waited for problem element to appear
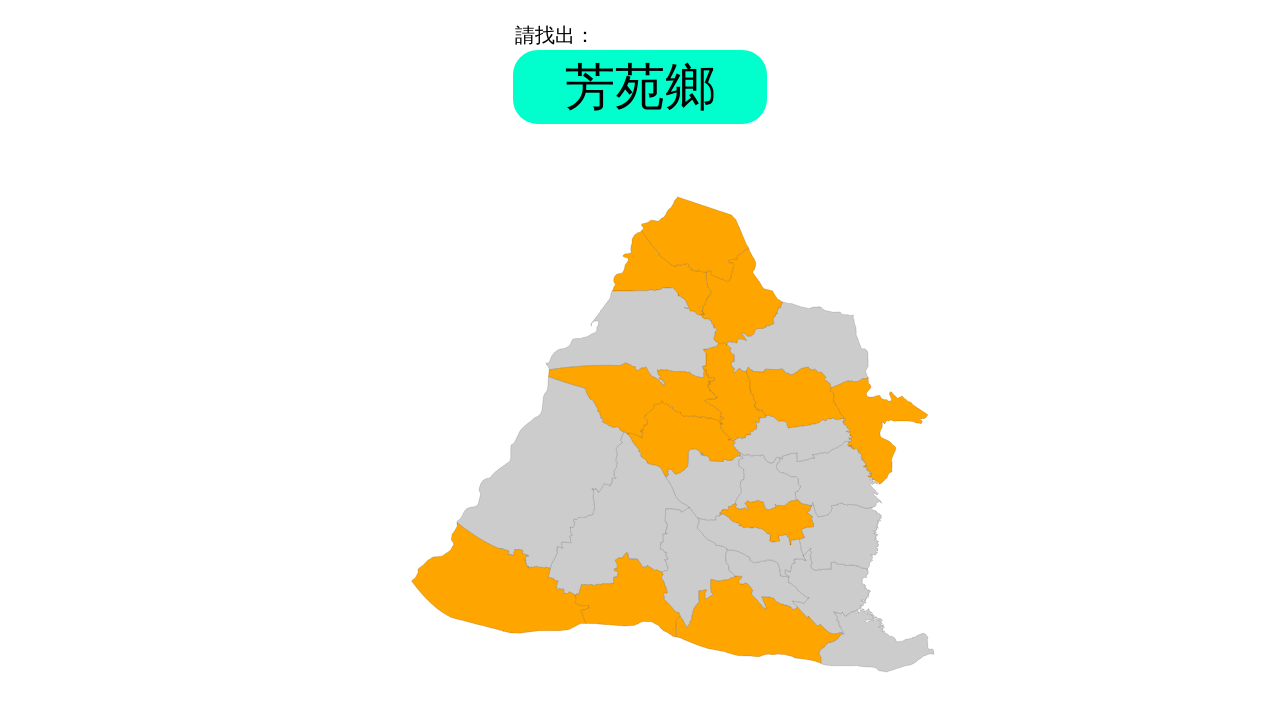

Retrieved problem text: '芳苑鄉'
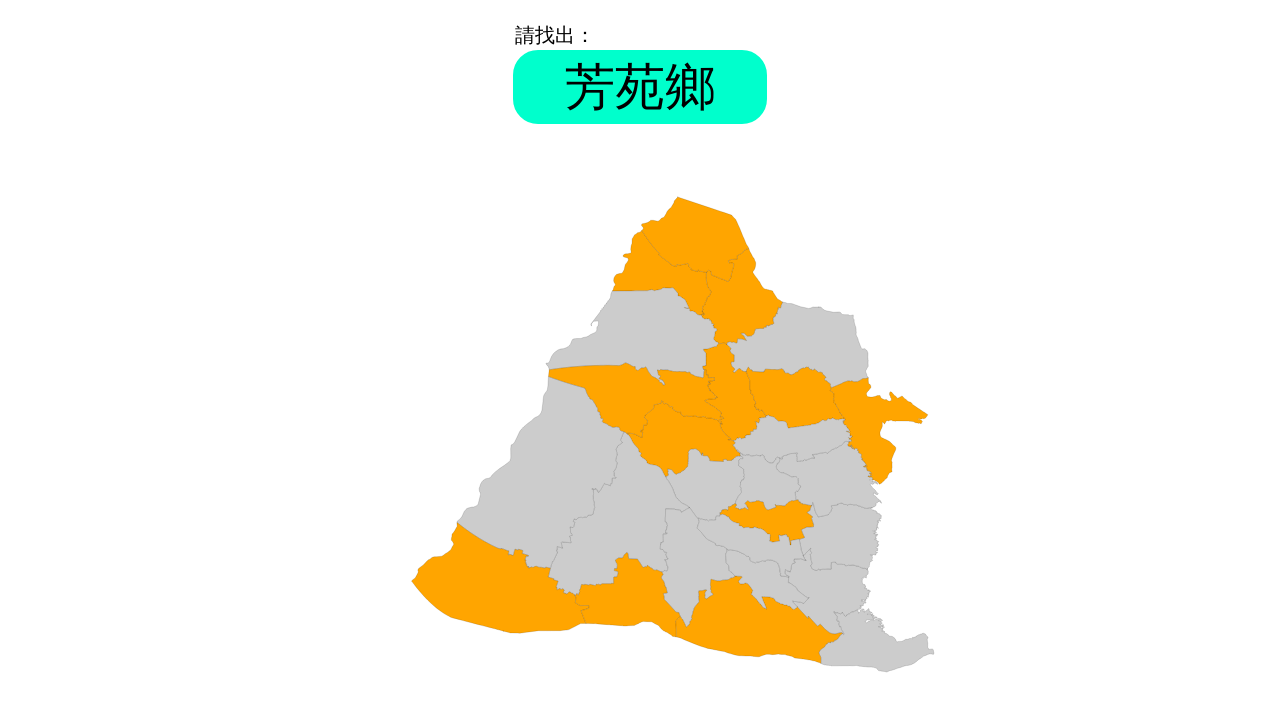

Clicked answer element with ID '芳苑鄉' at (540, 472) on #芳苑鄉
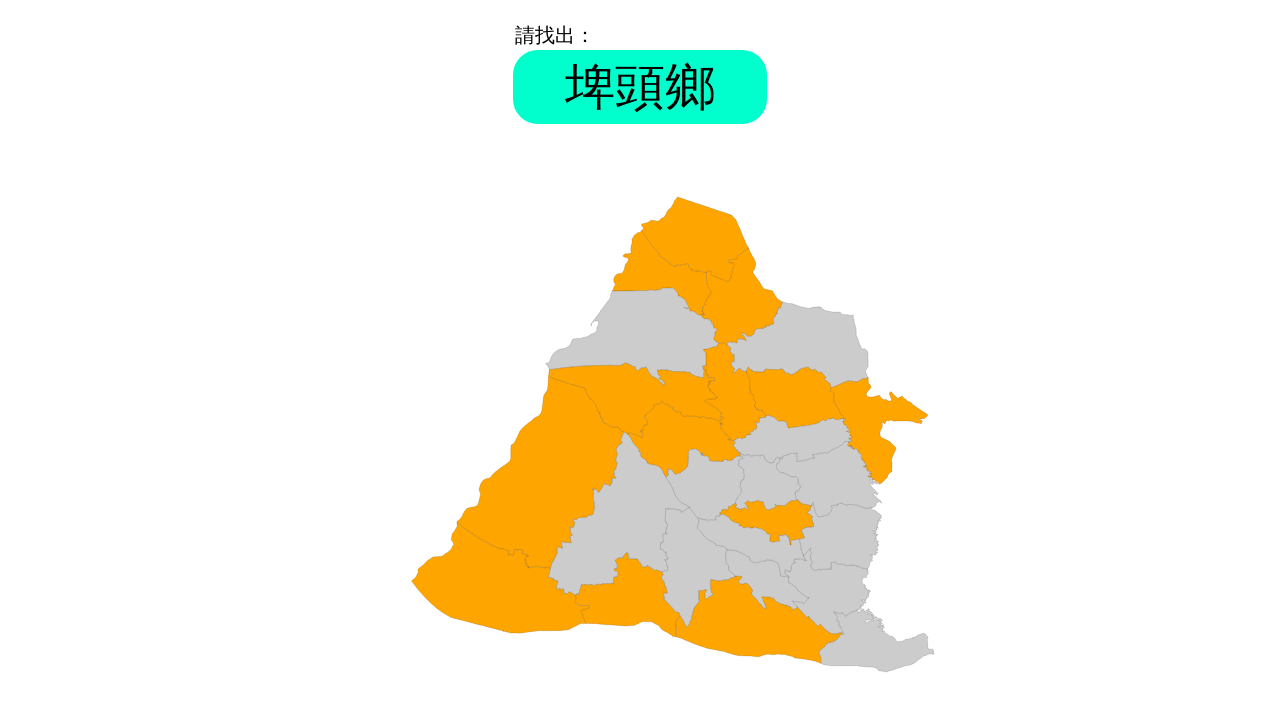

Round 8, Question 14: Waited for problem element to appear
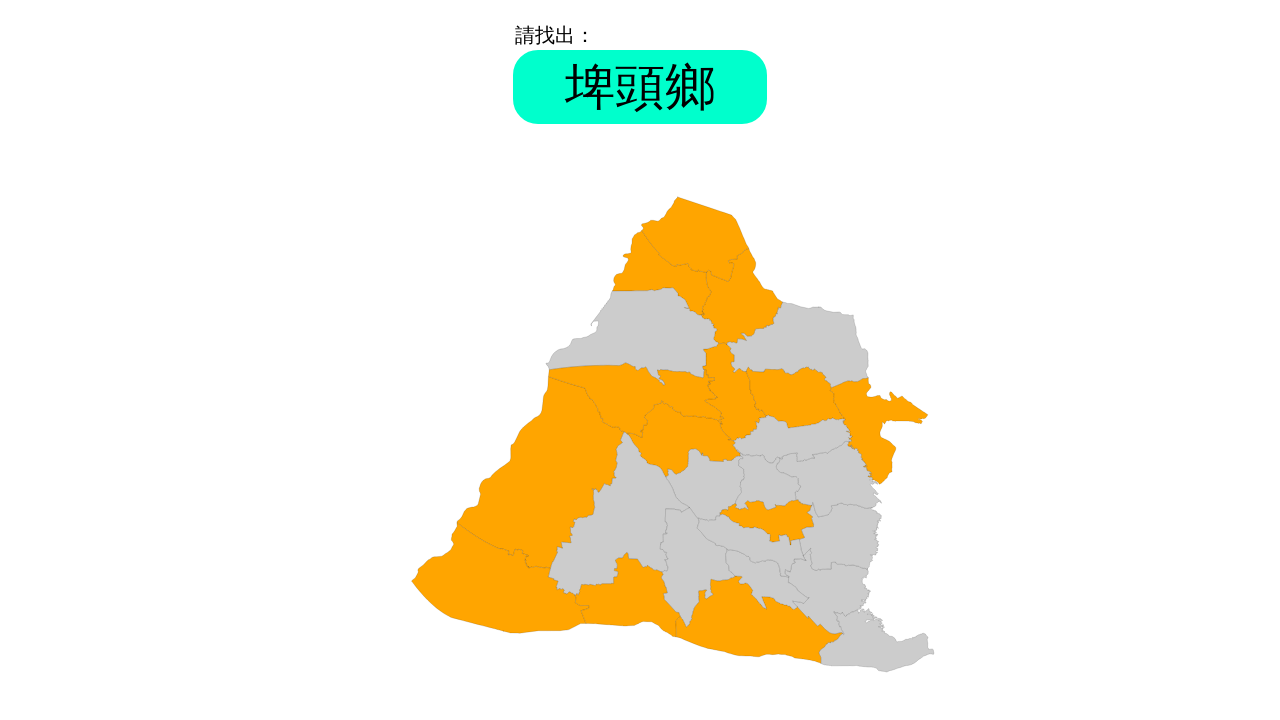

Retrieved problem text: '埤頭鄉'
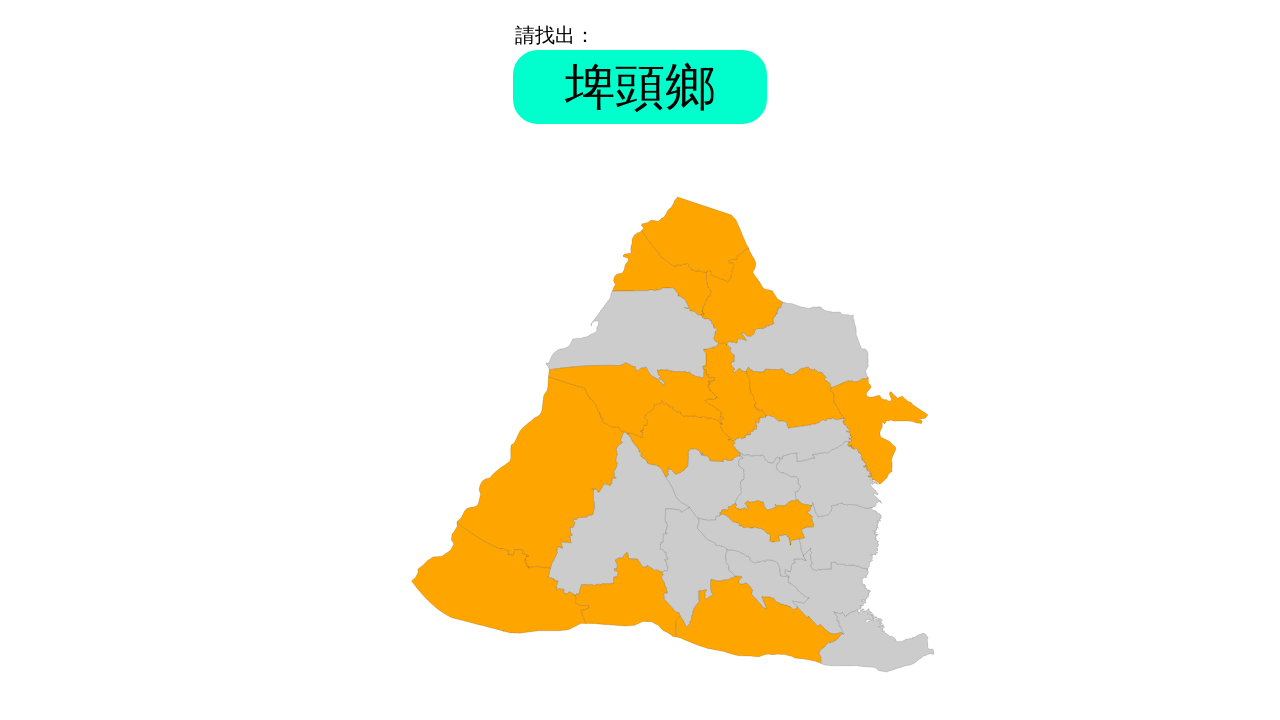

Clicked answer element with ID '埤頭鄉' at (698, 567) on #埤頭鄉
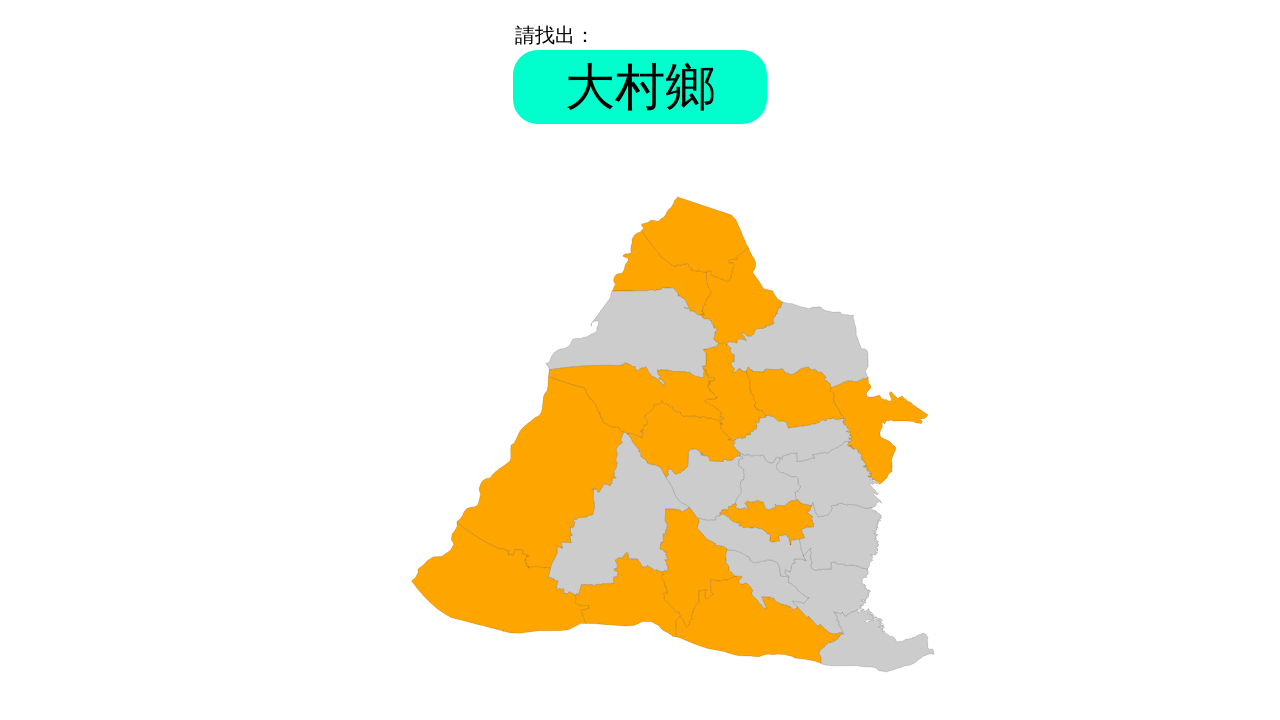

Round 8, Question 15: Waited for problem element to appear
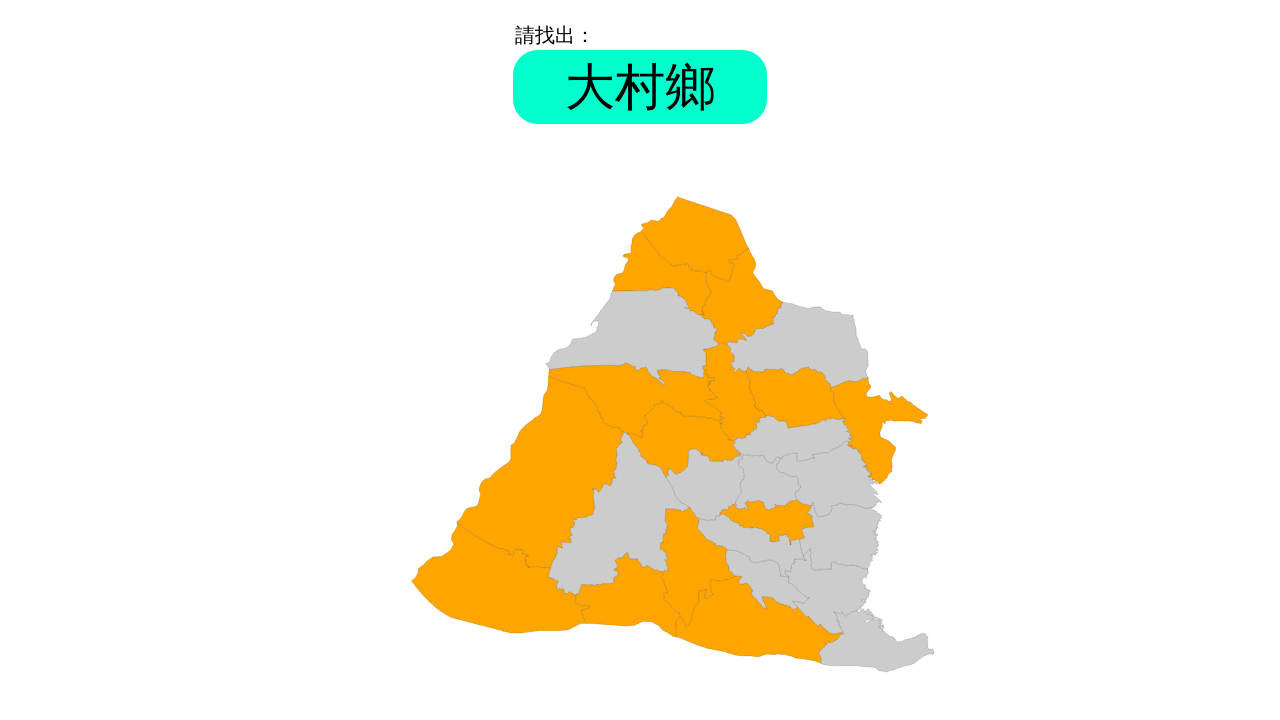

Retrieved problem text: '大村鄉'
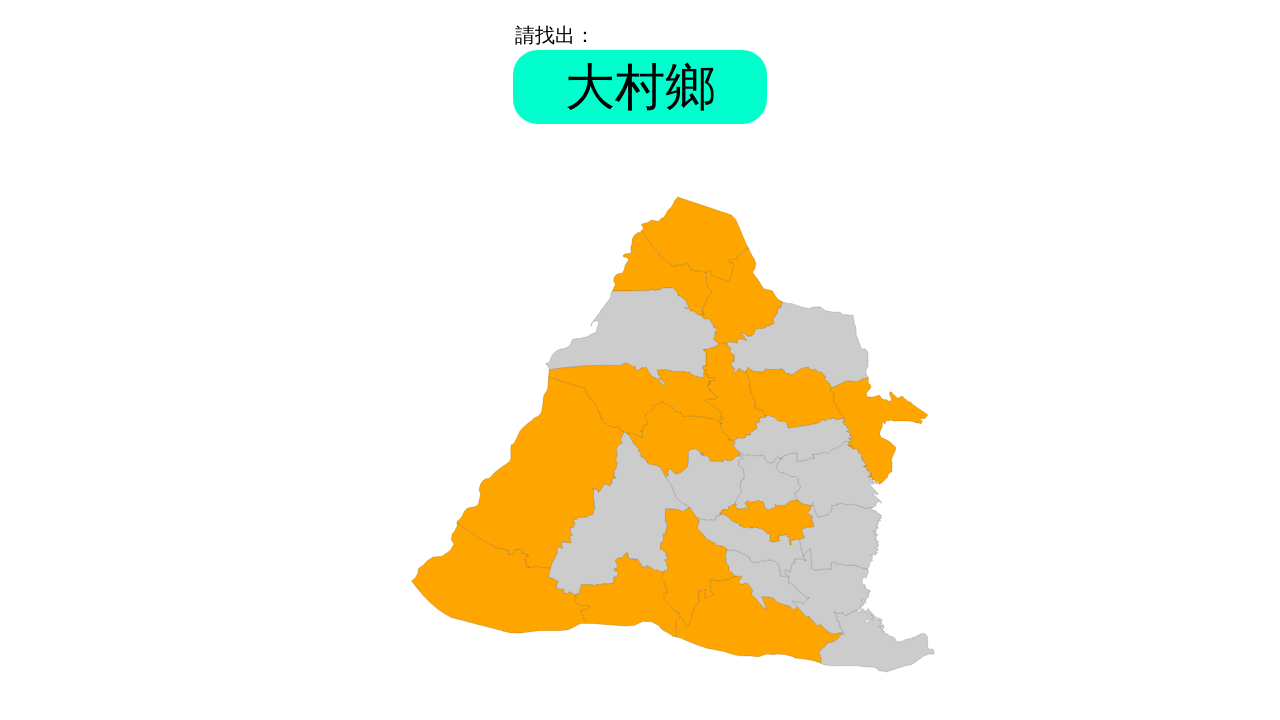

Clicked answer element with ID '大村鄉' at (792, 439) on #大村鄉
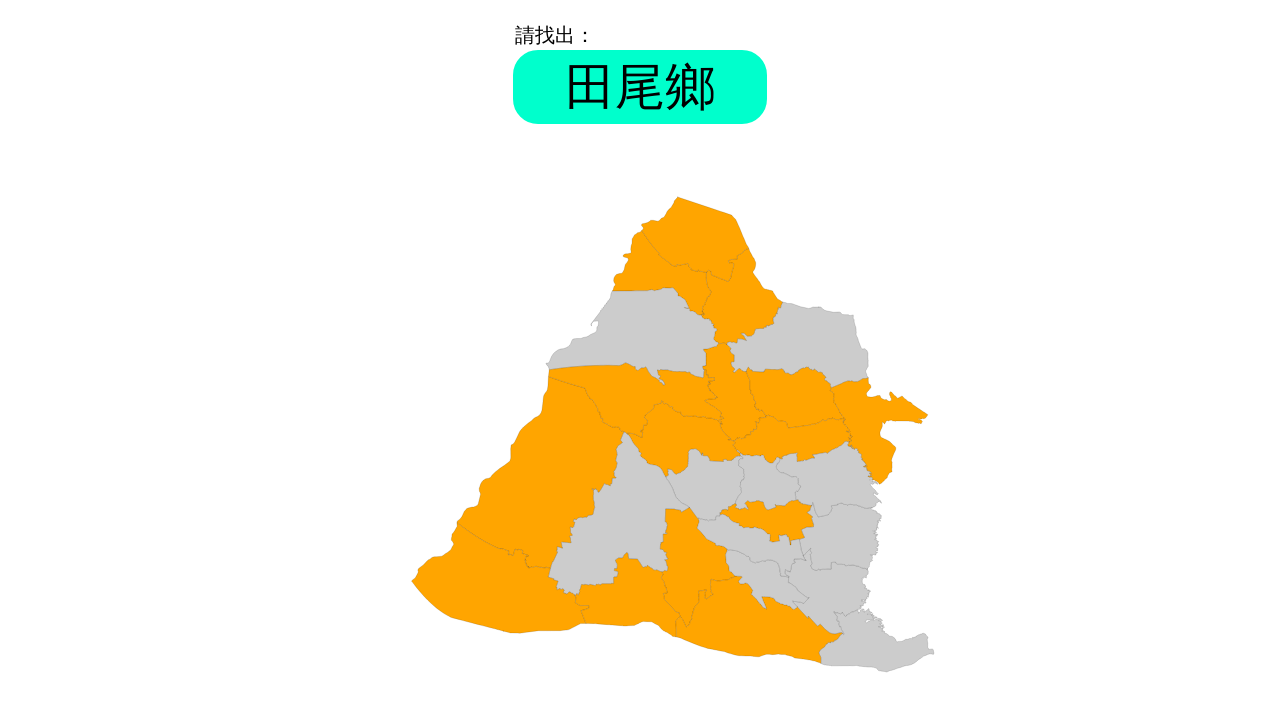

Round 8, Question 16: Waited for problem element to appear
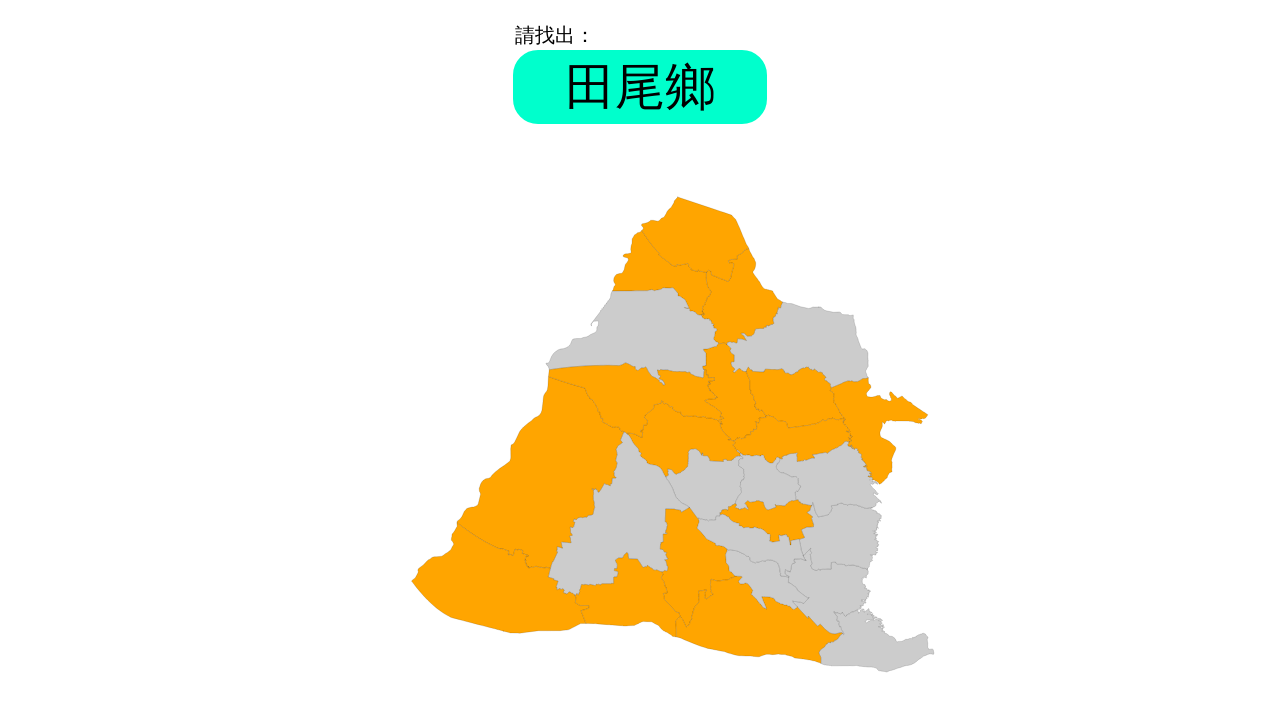

Retrieved problem text: '田尾鄉'
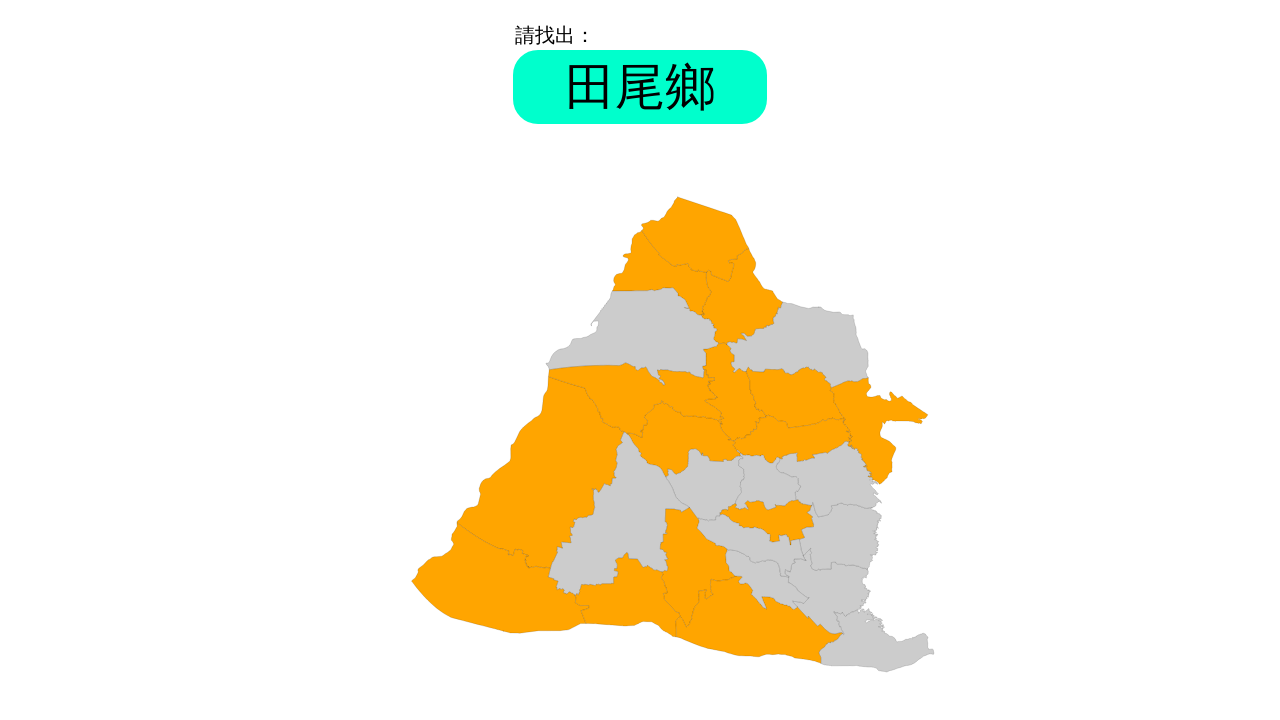

Clicked answer element with ID '田尾鄉' at (752, 546) on #田尾鄉
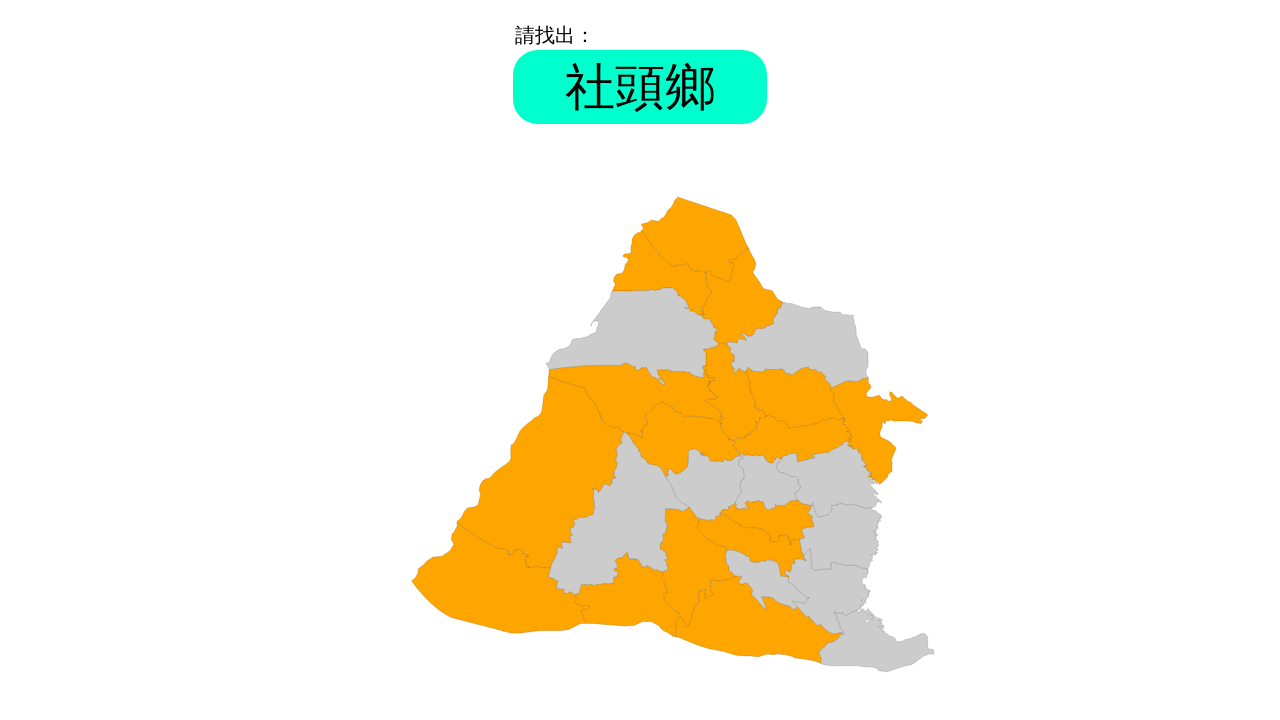

Round 8, Question 17: Waited for problem element to appear
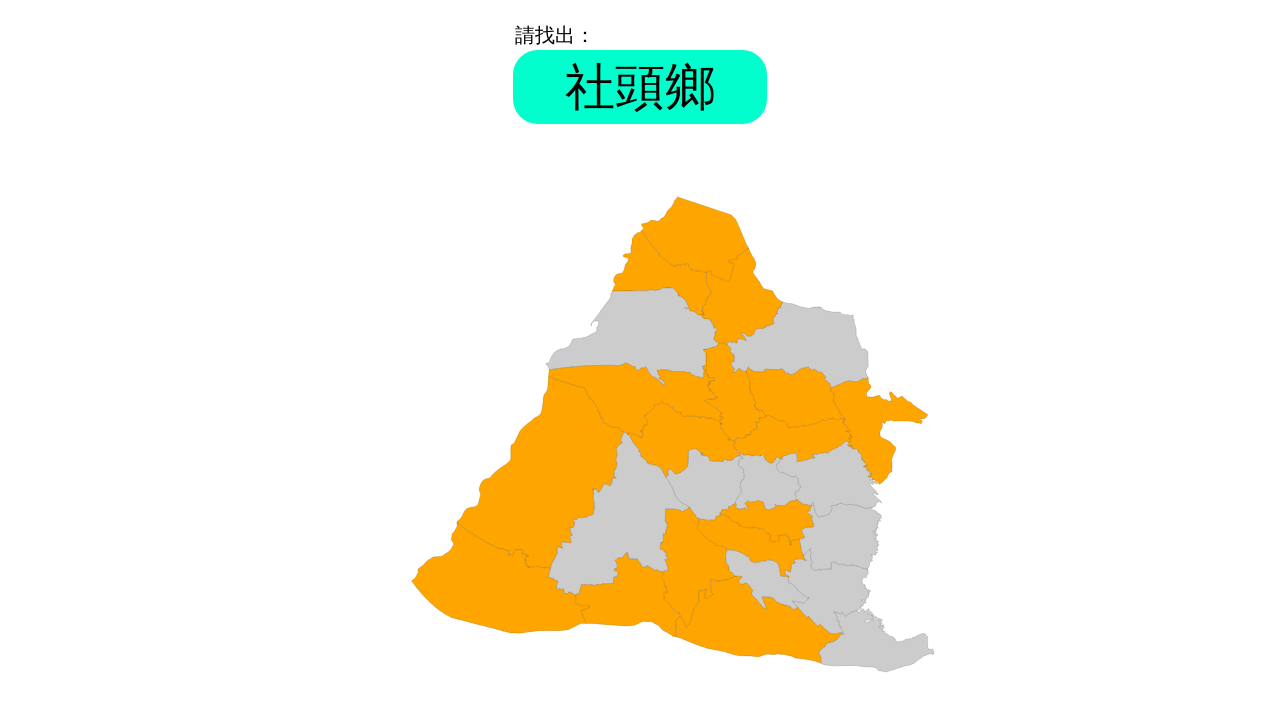

Retrieved problem text: '社頭鄉'
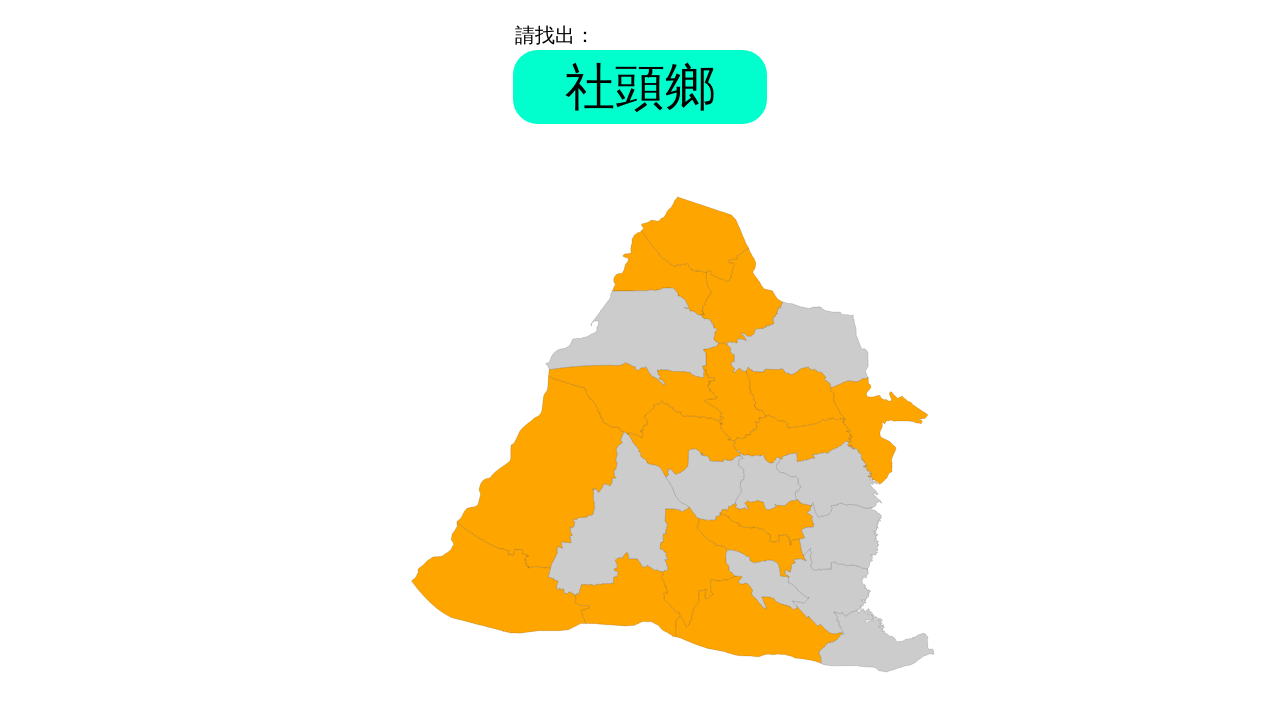

Clicked answer element with ID '社頭鄉' at (840, 537) on #社頭鄉
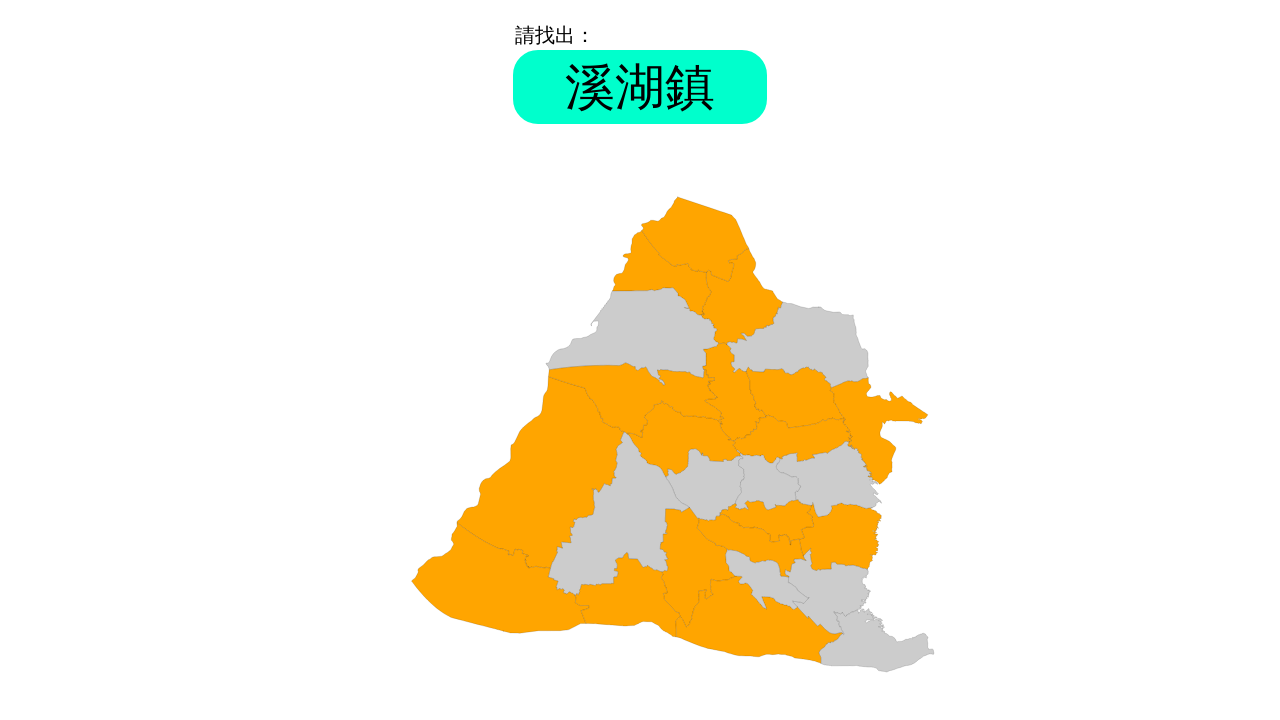

Round 8, Question 18: Waited for problem element to appear
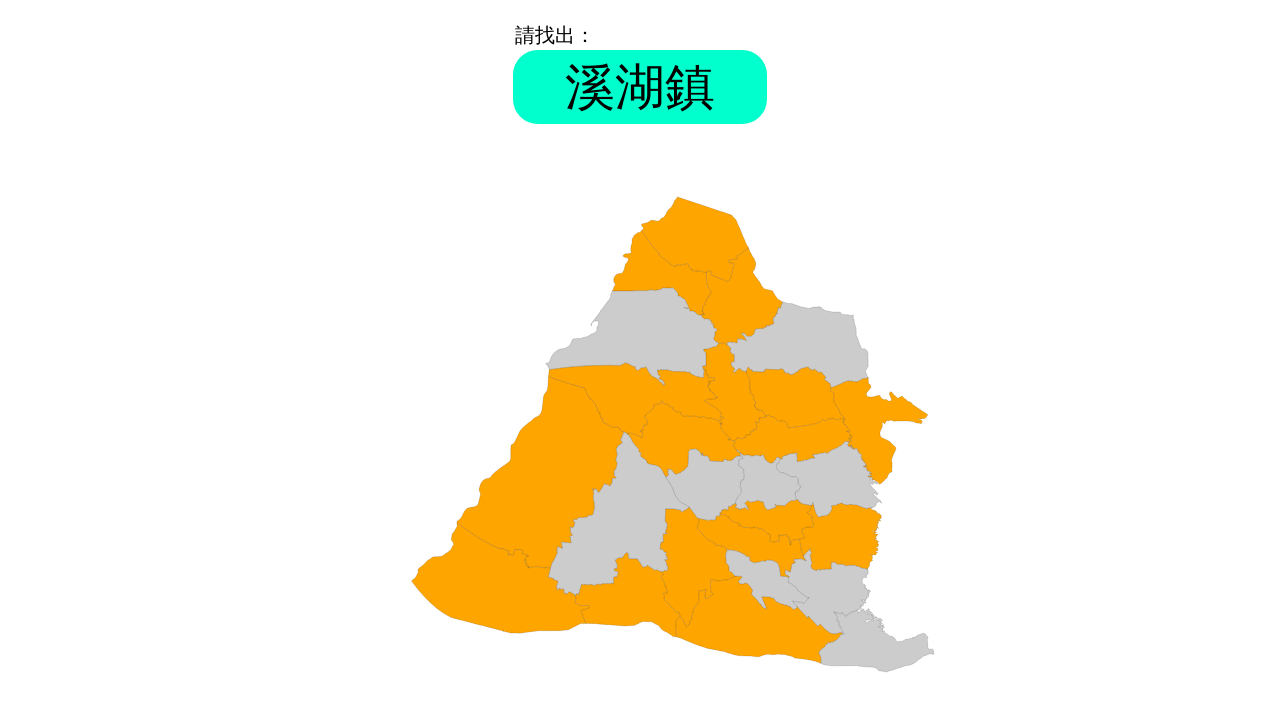

Retrieved problem text: '溪湖鎮'
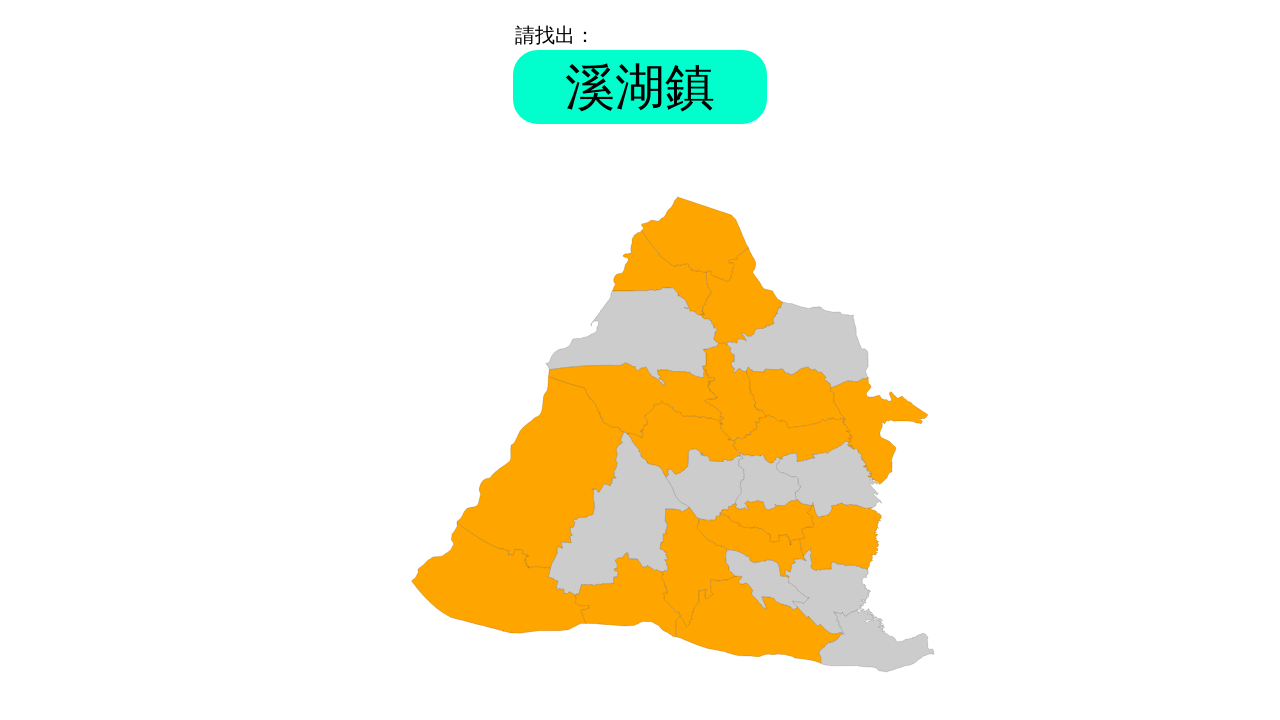

Clicked answer element with ID '溪湖鎮' at (705, 485) on #溪湖鎮
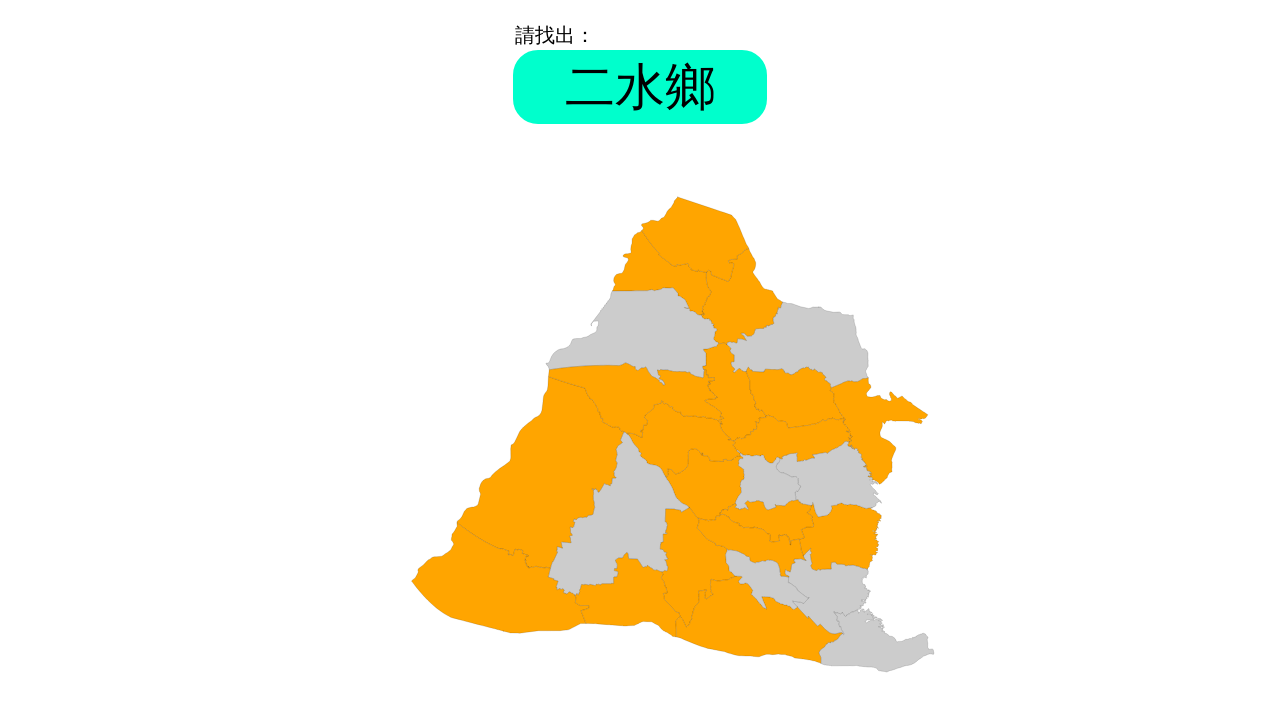

Round 8, Question 19: Waited for problem element to appear
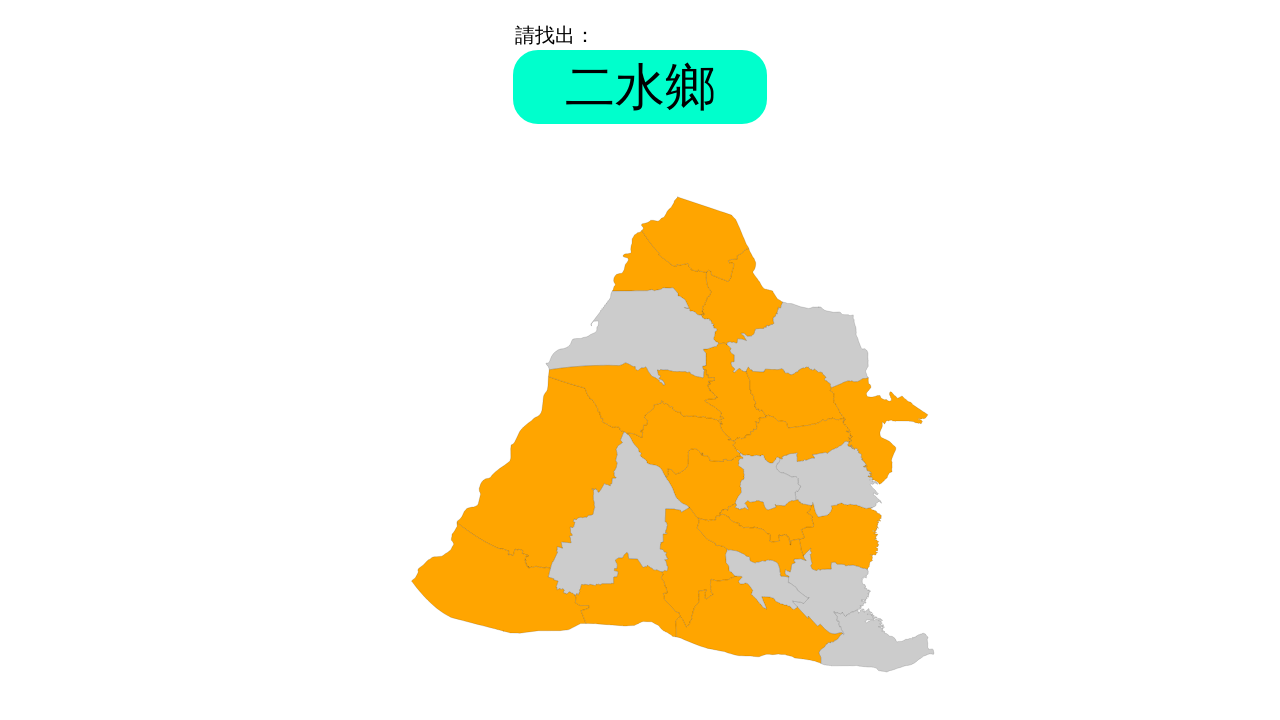

Retrieved problem text: '二水鄉'
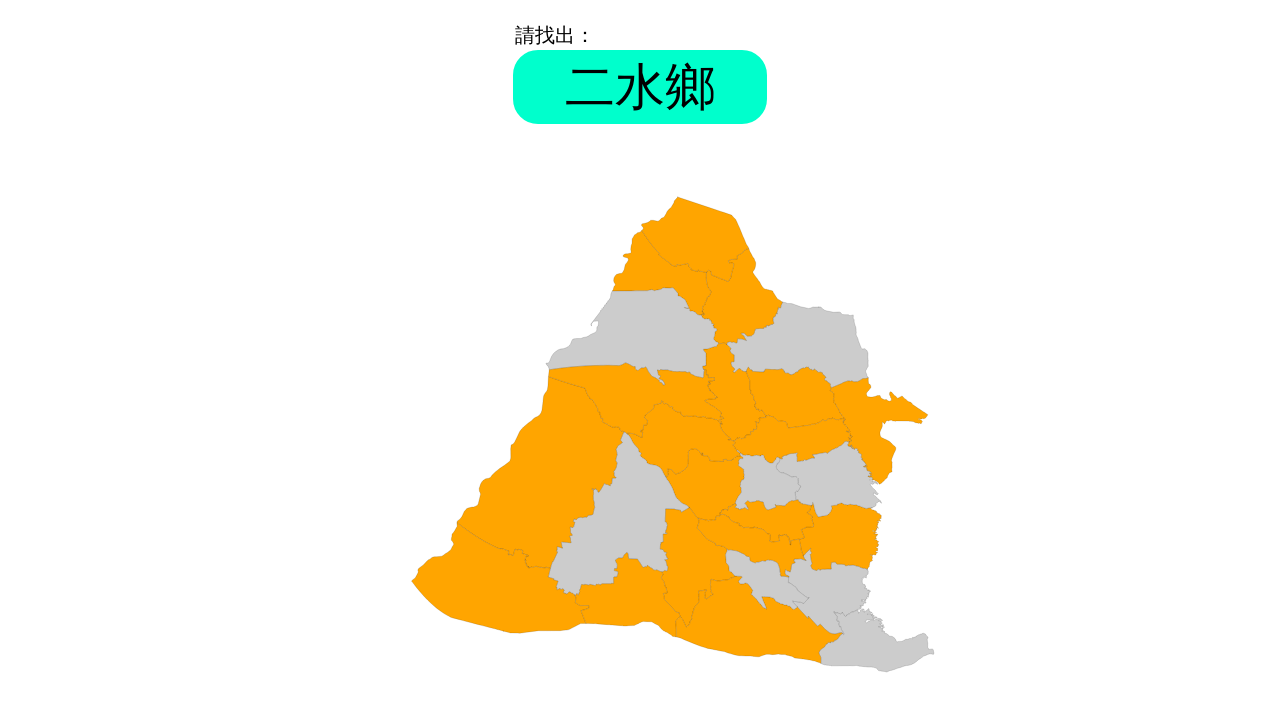

Clicked answer element with ID '二水鄉' at (876, 640) on #二水鄉
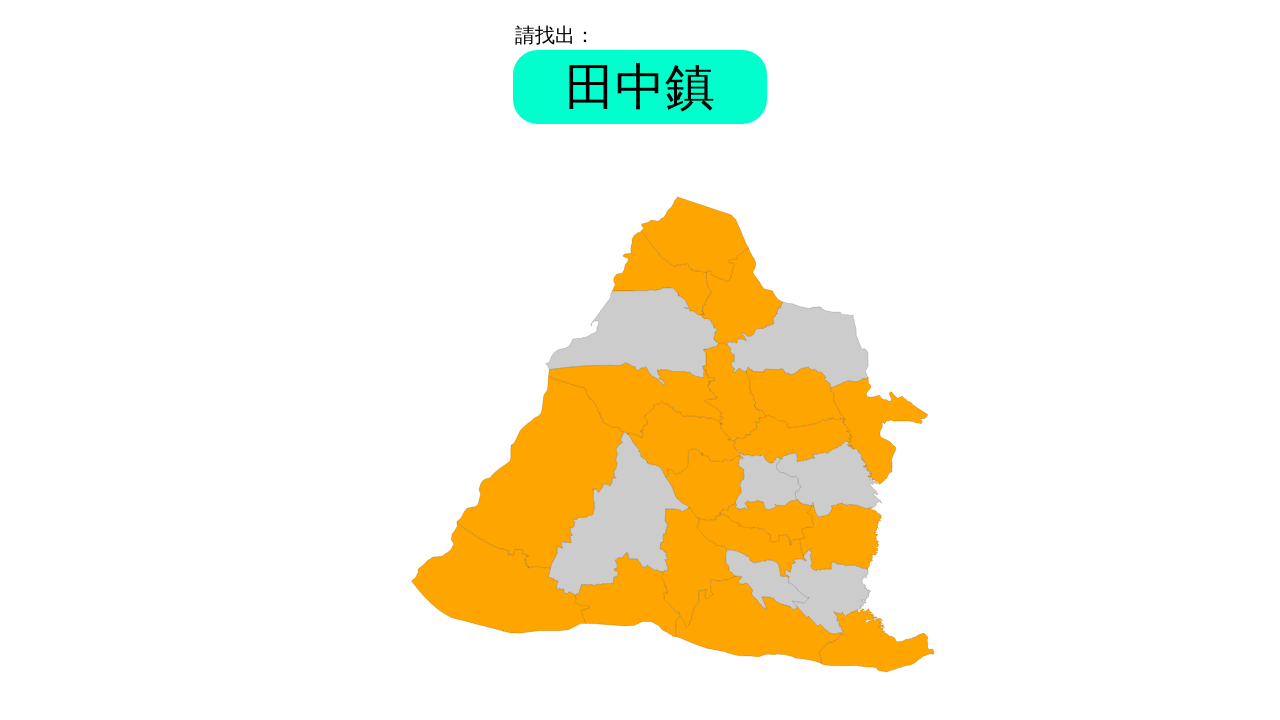

Round 8, Question 20: Waited for problem element to appear
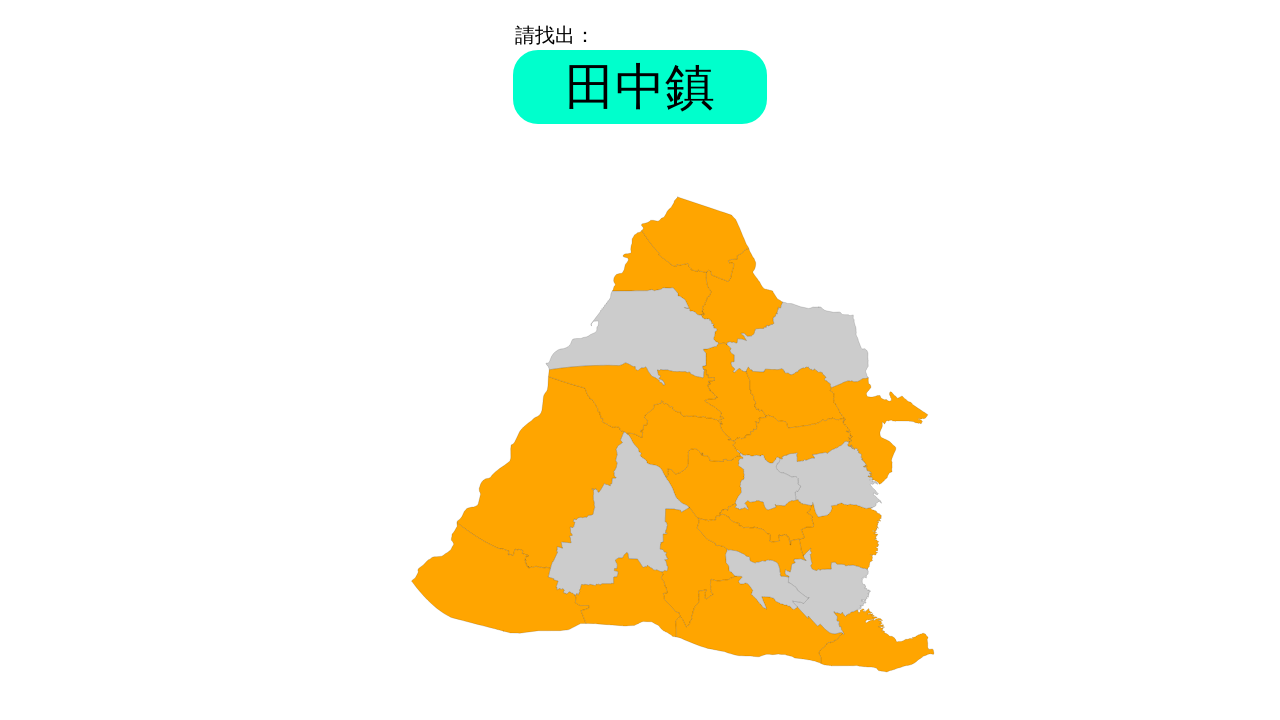

Retrieved problem text: '田中鎮'
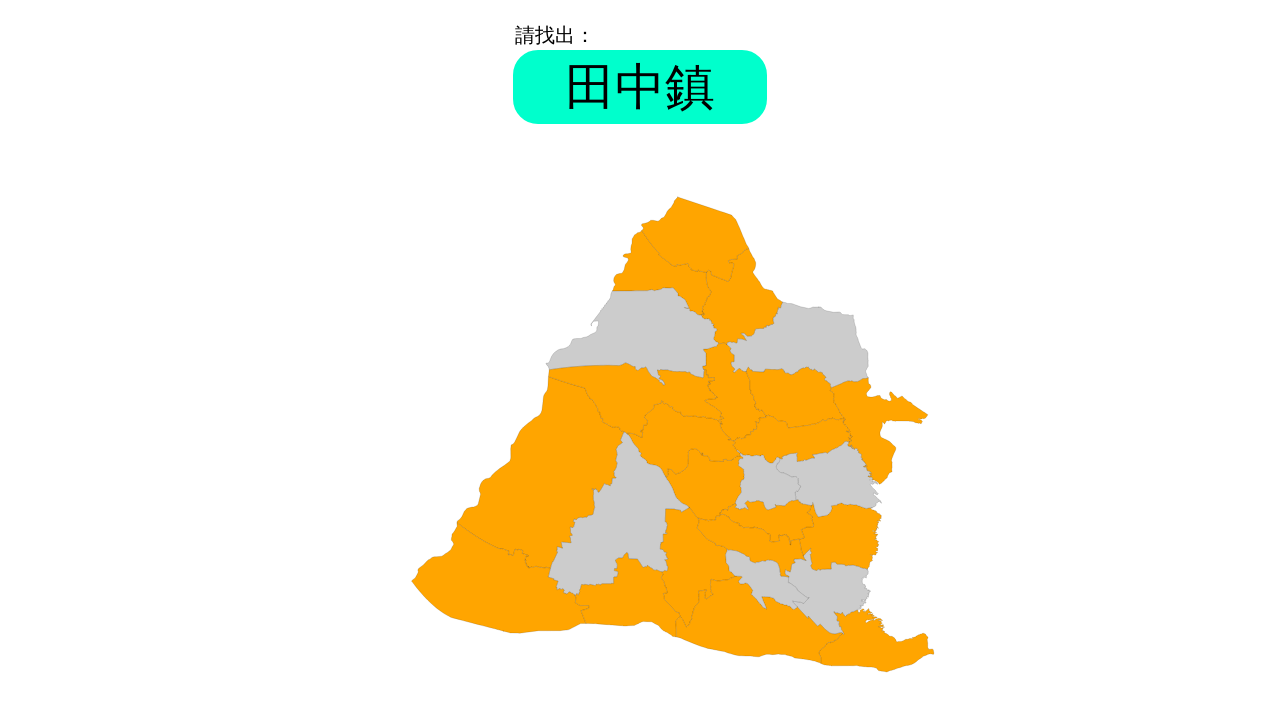

Clicked answer element with ID '田中鎮' at (828, 591) on #田中鎮
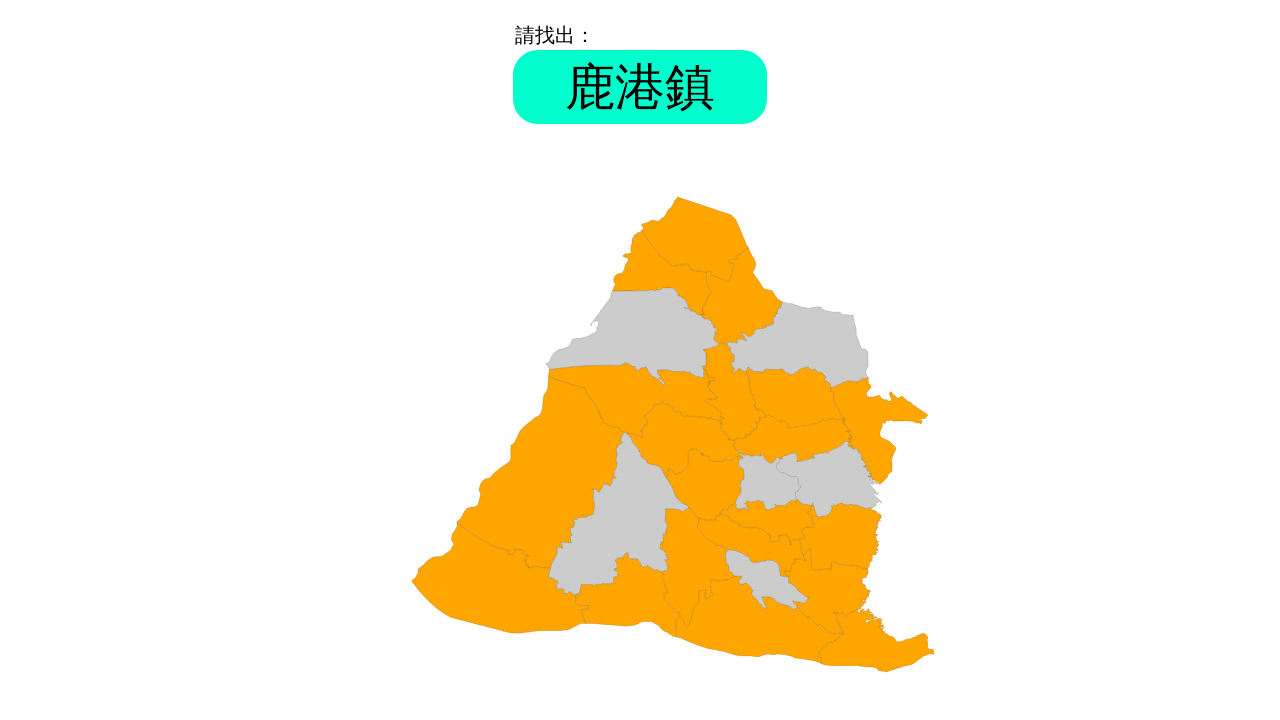

Round 8, Question 21: Waited for problem element to appear
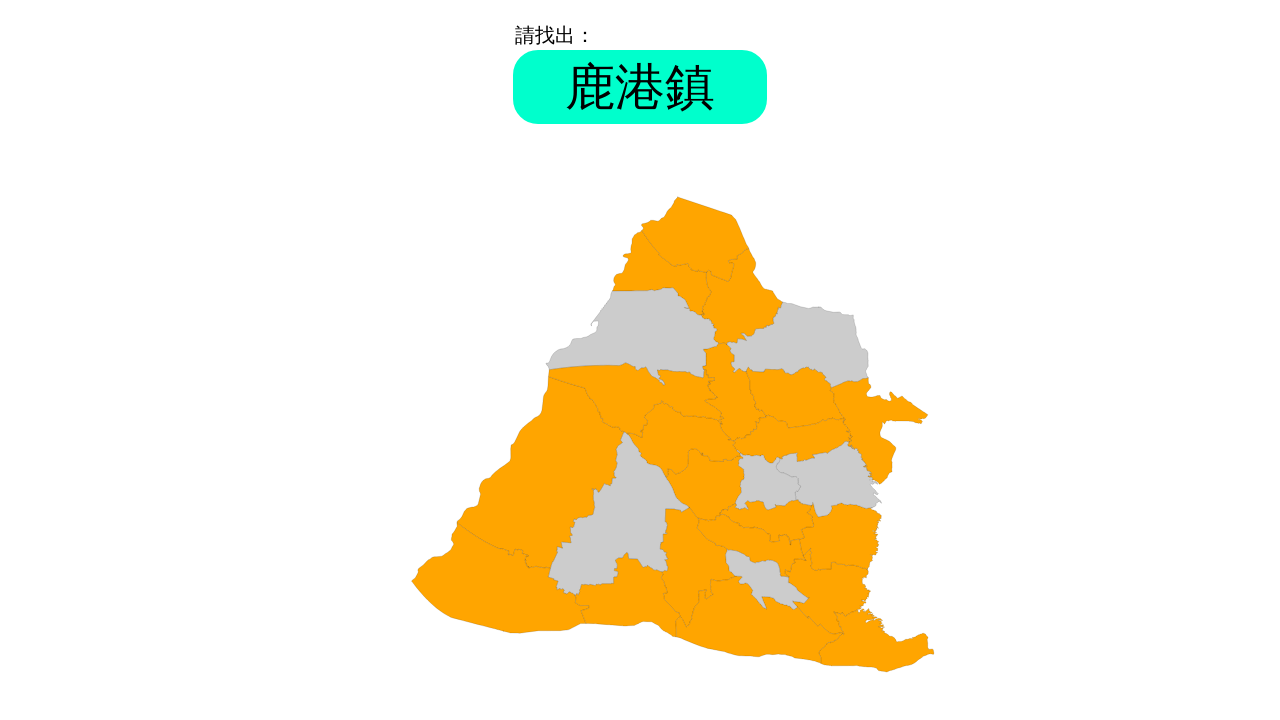

Retrieved problem text: '鹿港鎮'
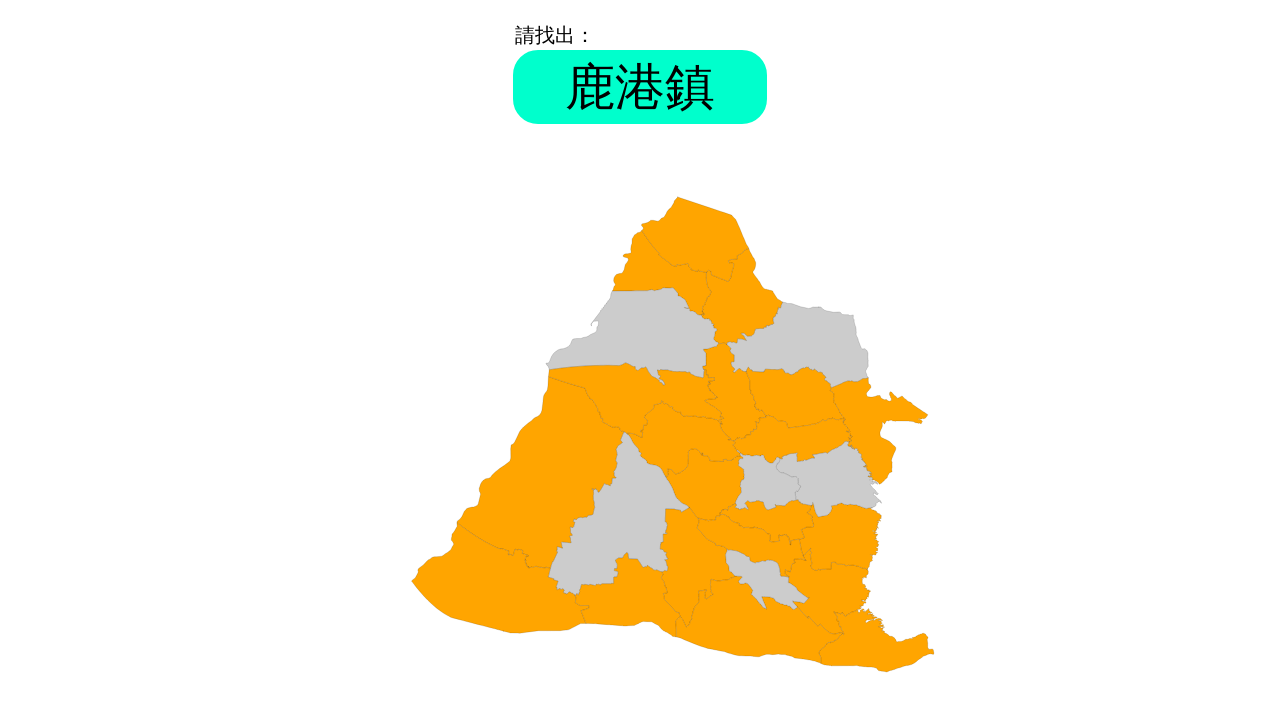

Clicked answer element with ID '鹿港鎮' at (632, 336) on #鹿港鎮
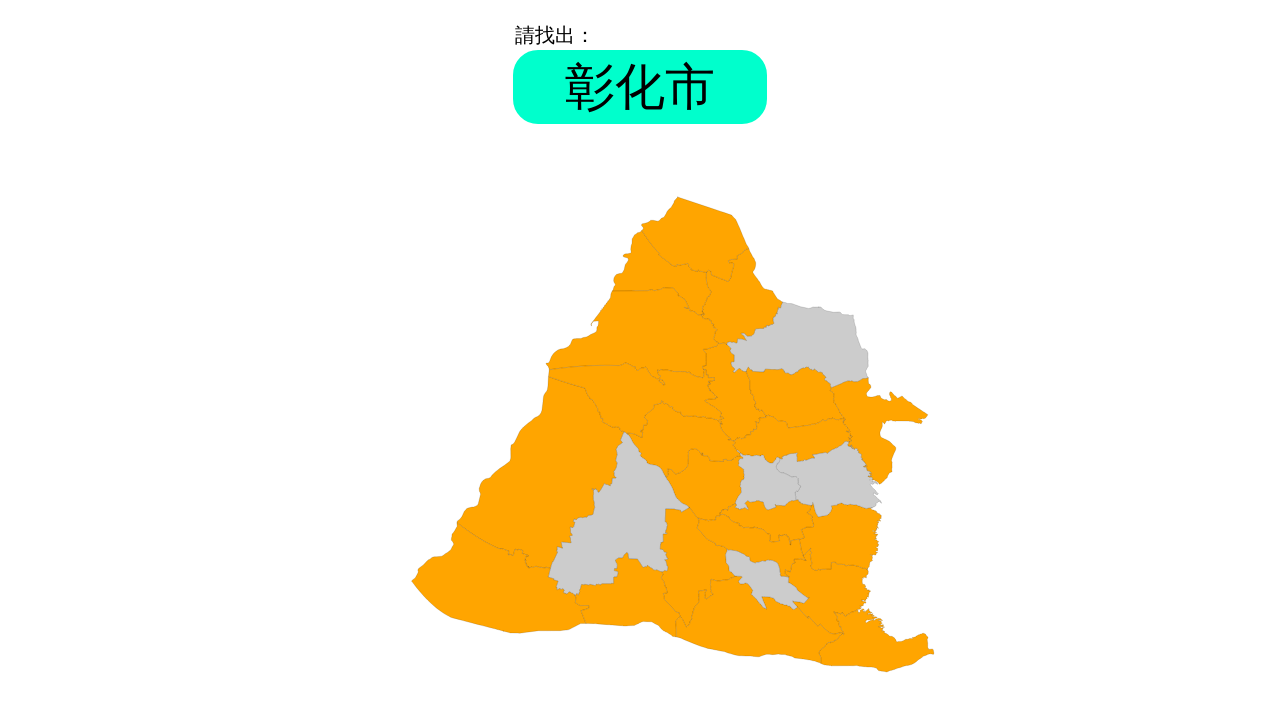

Round 8, Question 22: Waited for problem element to appear
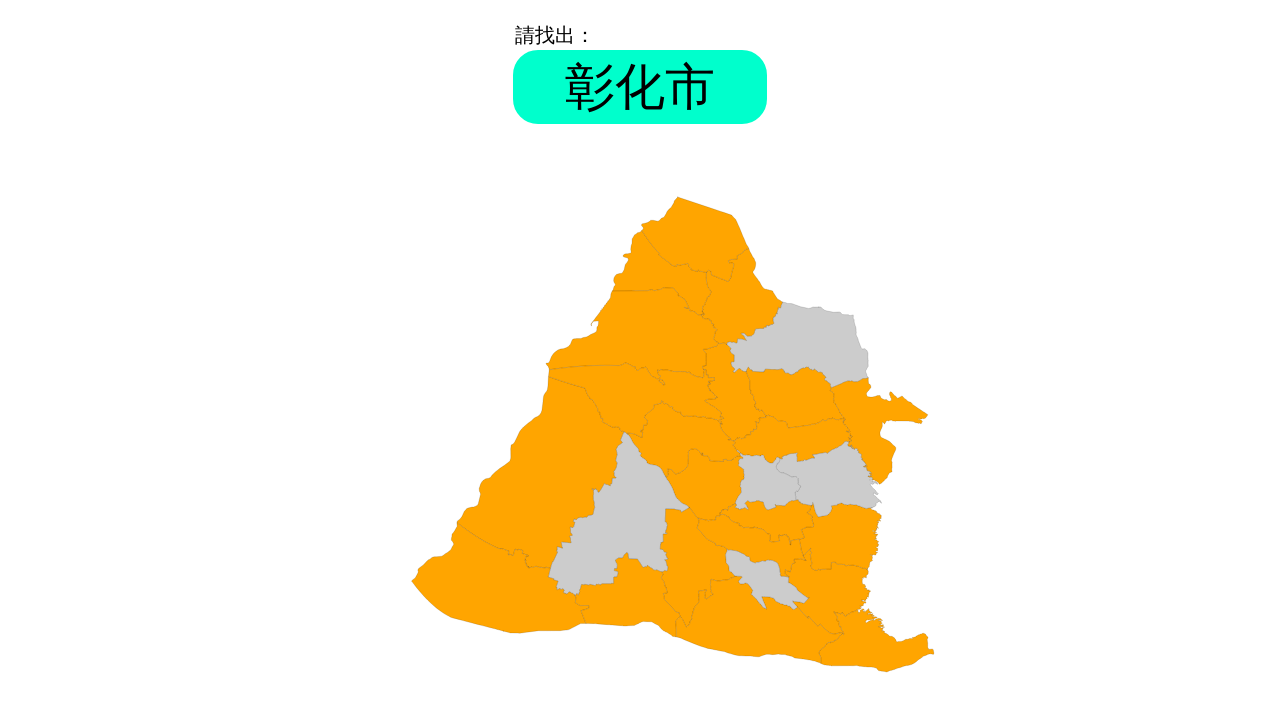

Retrieved problem text: '彰化市'
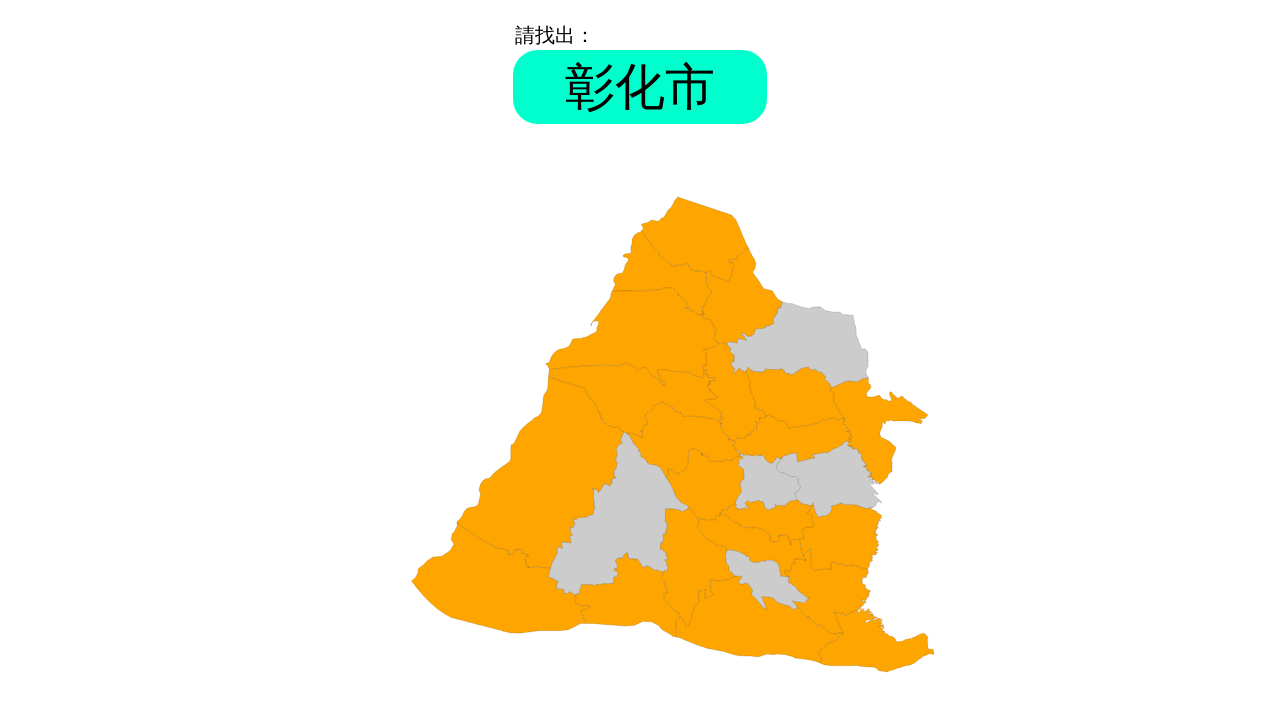

Clicked answer element with ID '彰化市' at (797, 345) on #彰化市
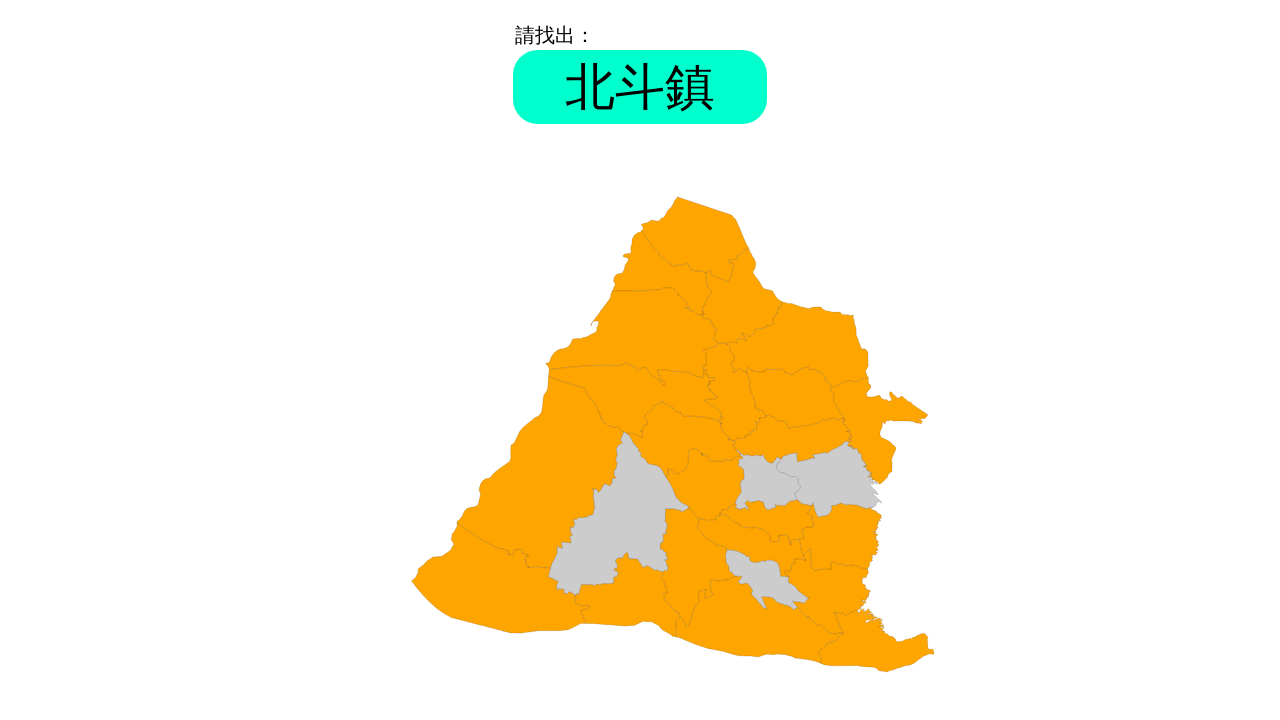

Round 8, Question 23: Waited for problem element to appear
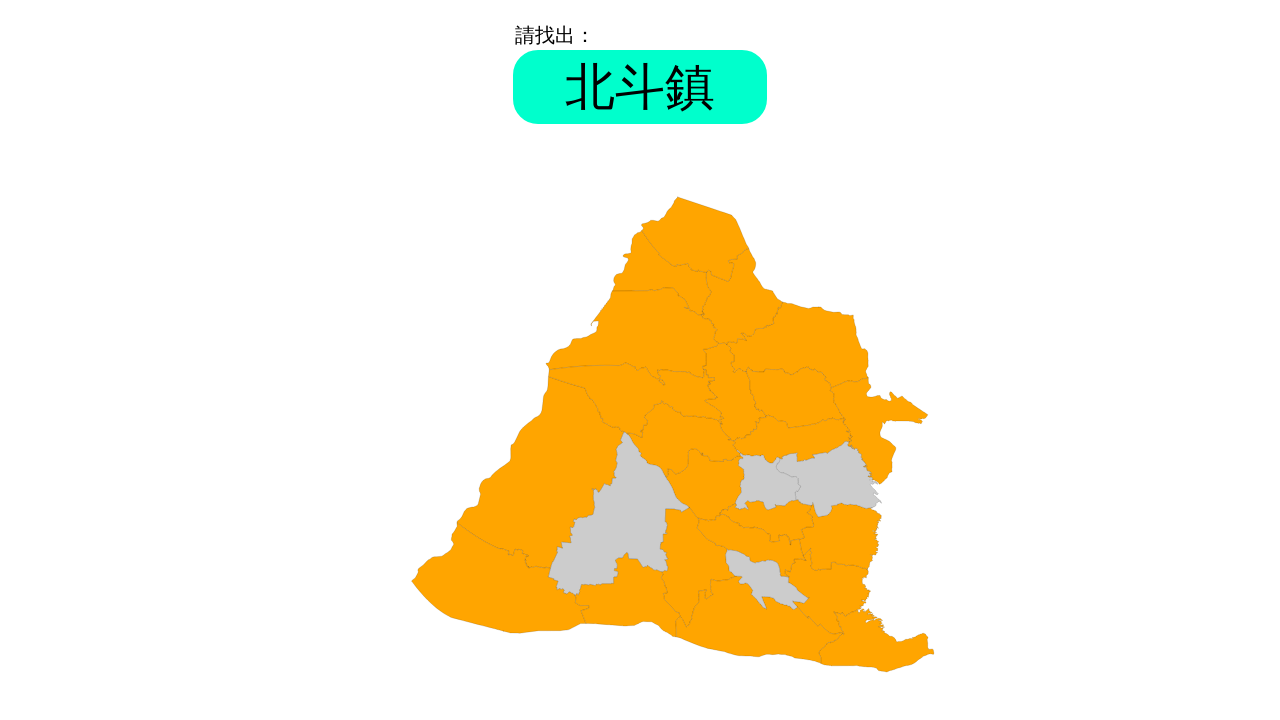

Retrieved problem text: '北斗鎮'
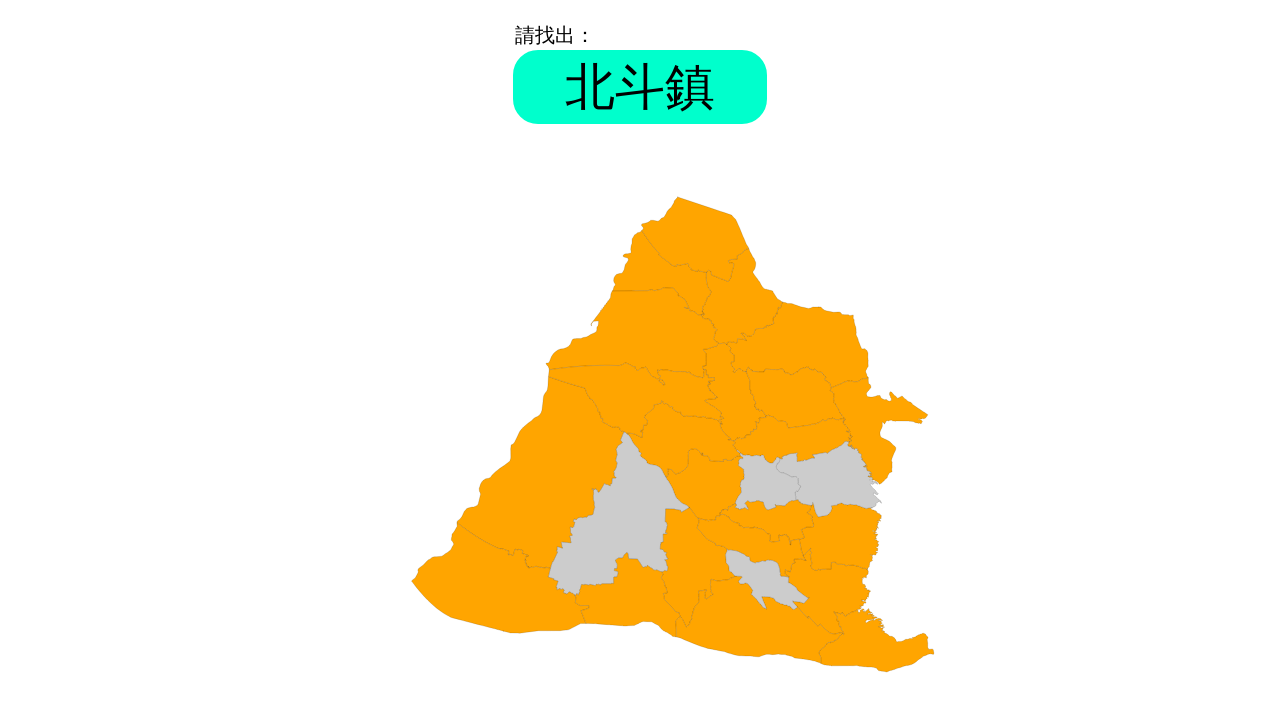

Clicked answer element with ID '北斗鎮' at (767, 579) on #北斗鎮
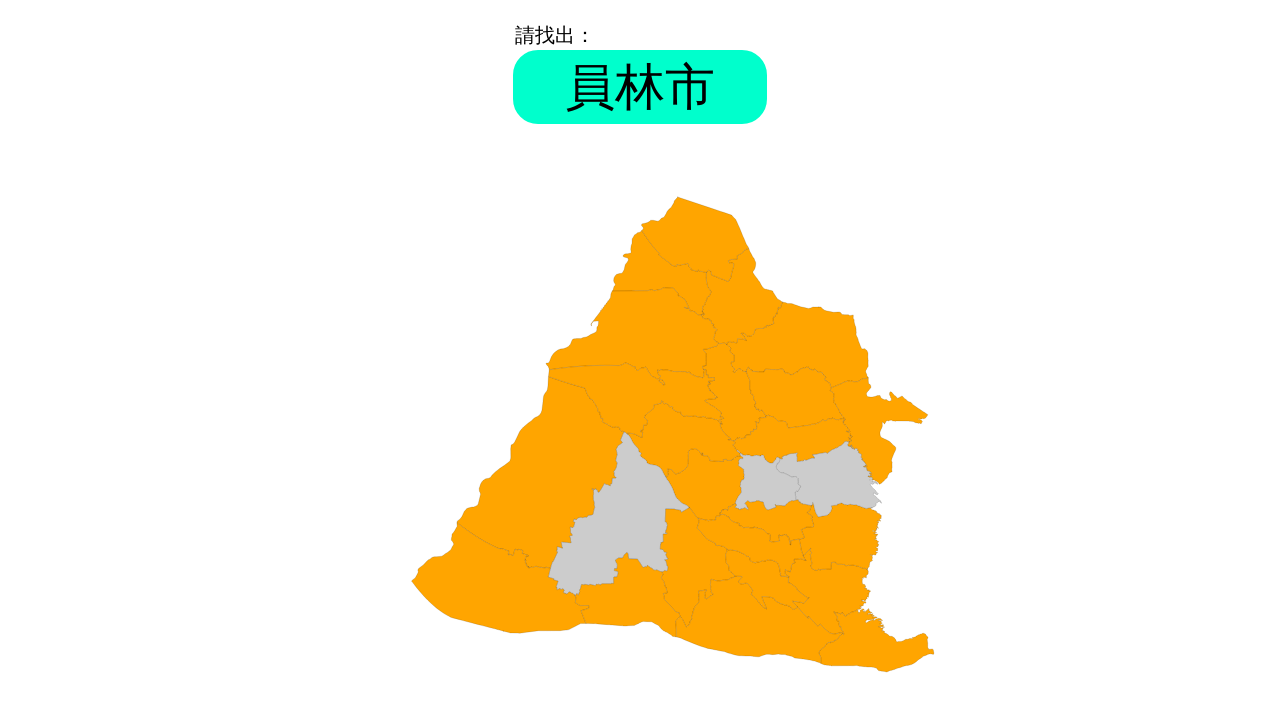

Round 8, Question 24: Waited for problem element to appear
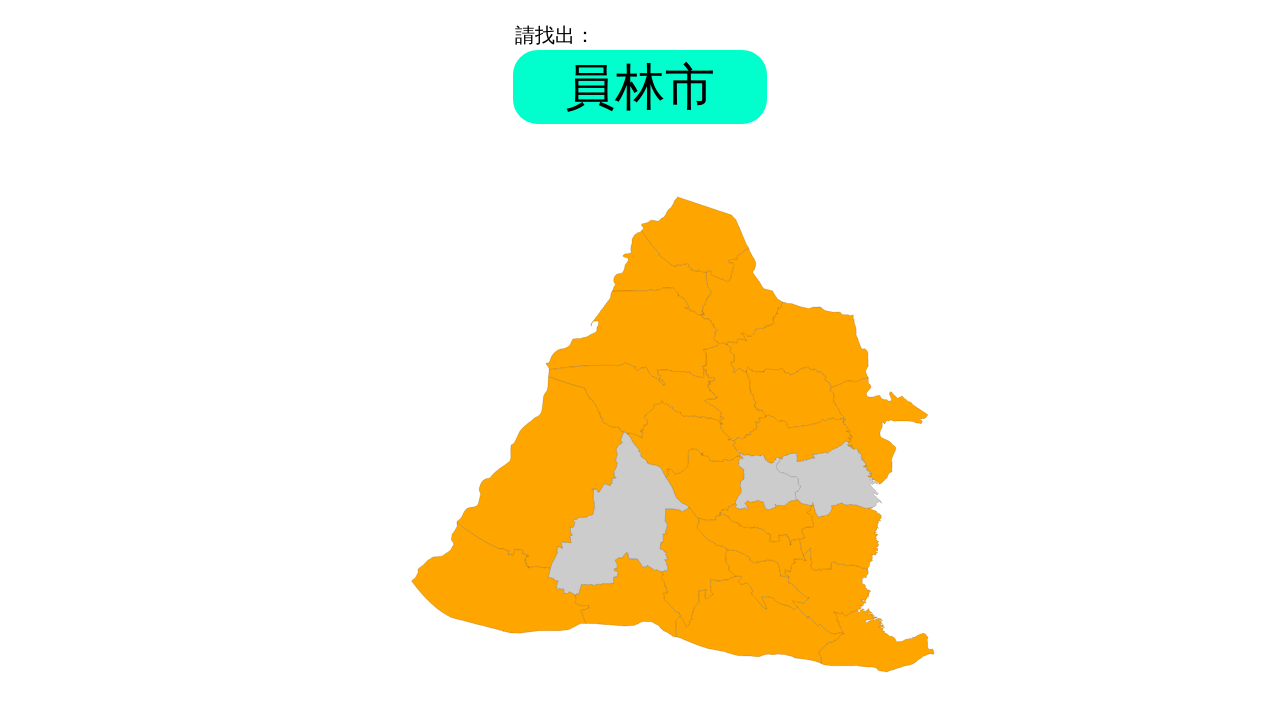

Retrieved problem text: '員林市'
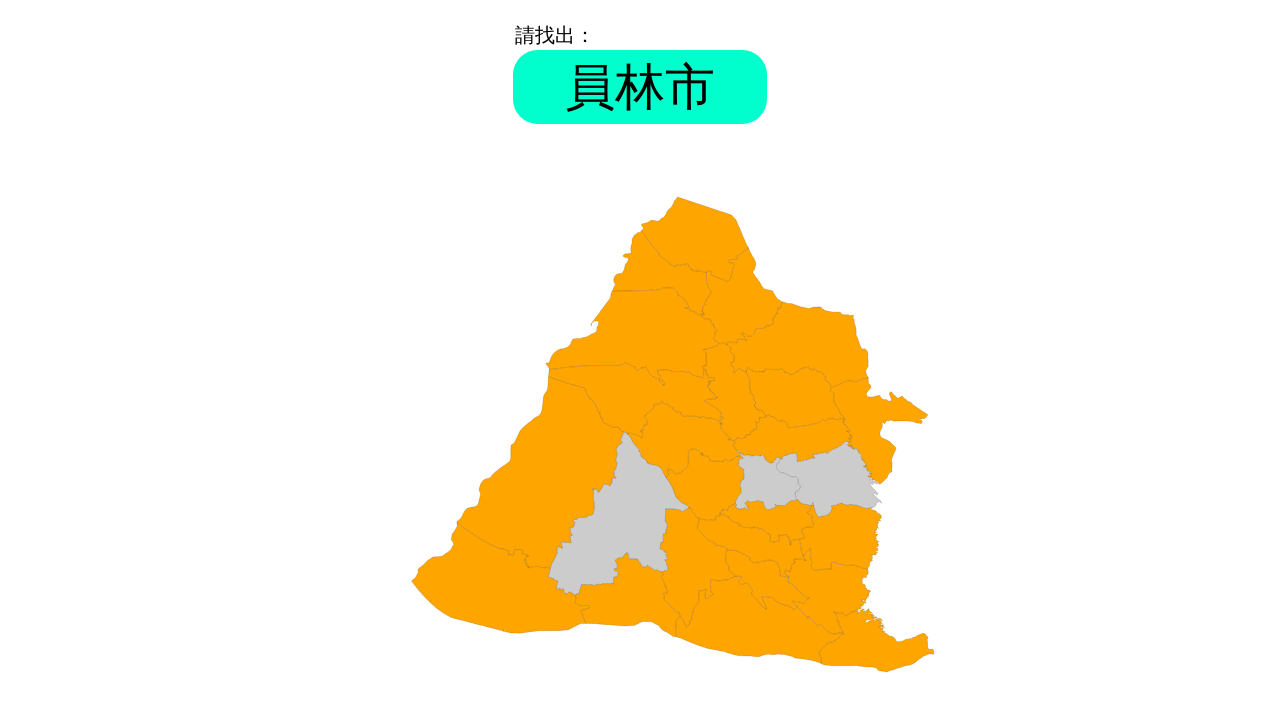

Clicked answer element with ID '員林市' at (829, 479) on #員林市
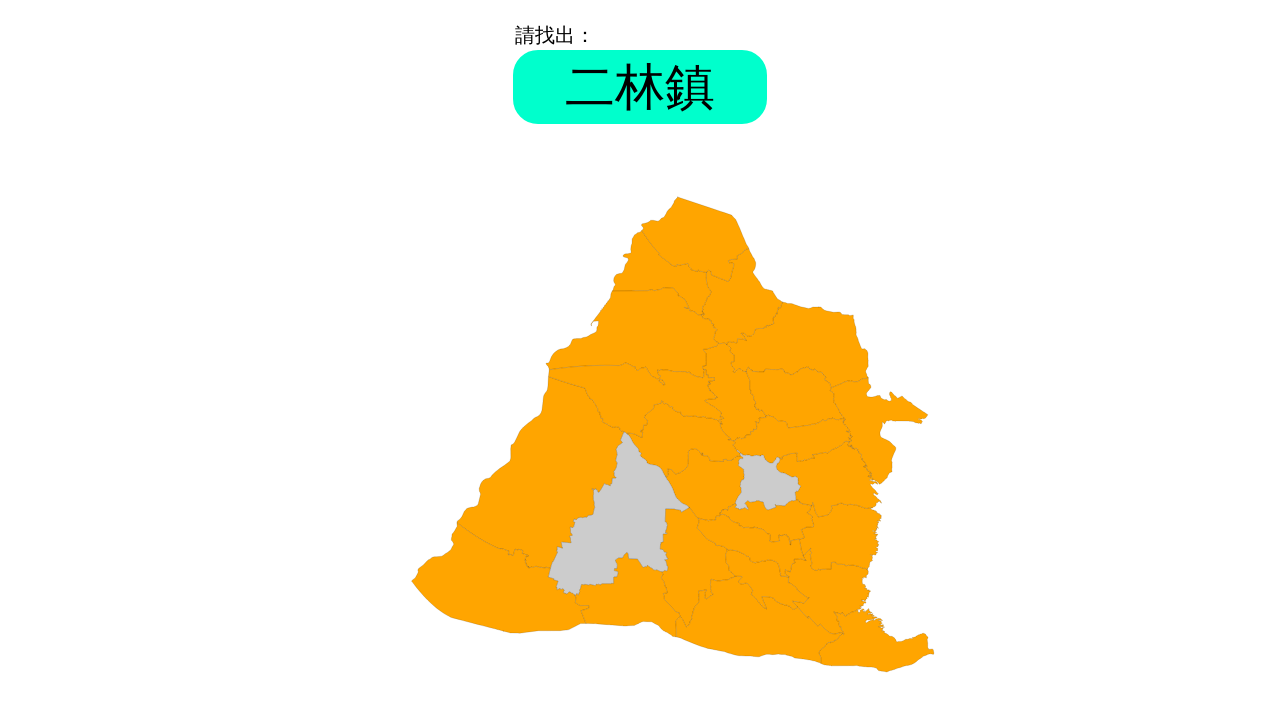

Round 8, Question 25: Waited for problem element to appear
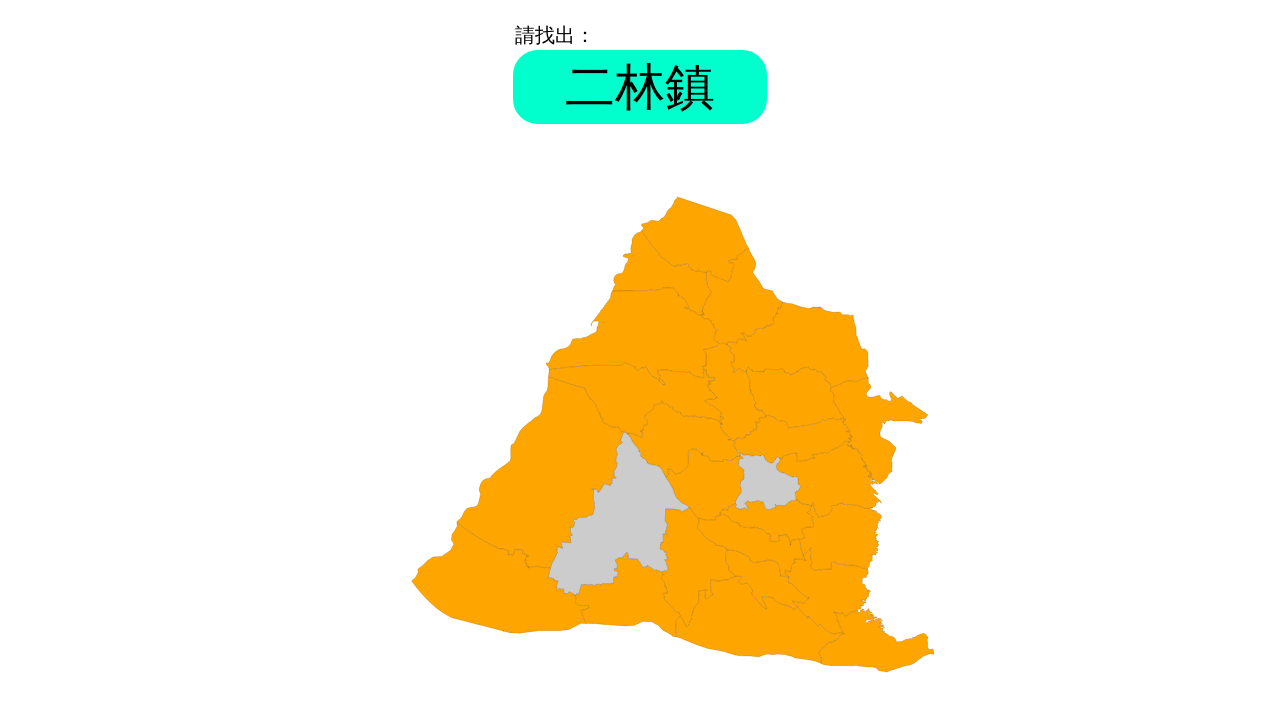

Retrieved problem text: '二林鎮'
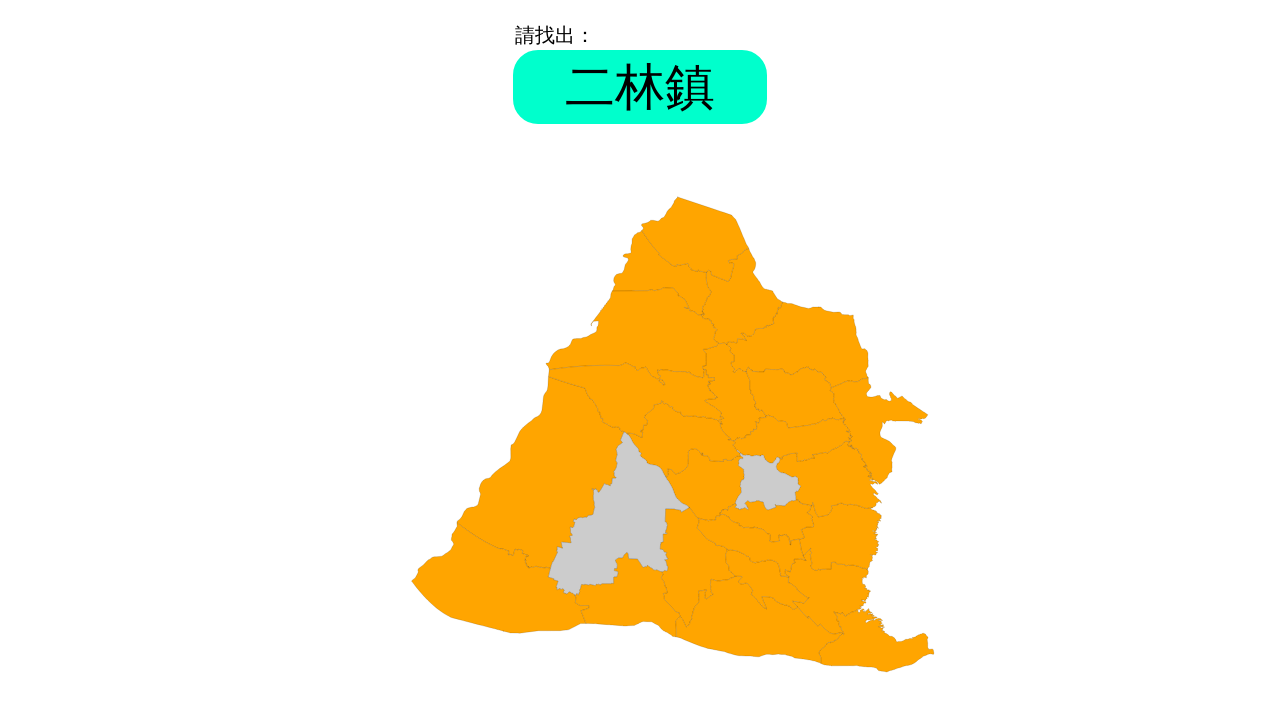

Clicked answer element with ID '二林鎮' at (619, 514) on #二林鎮
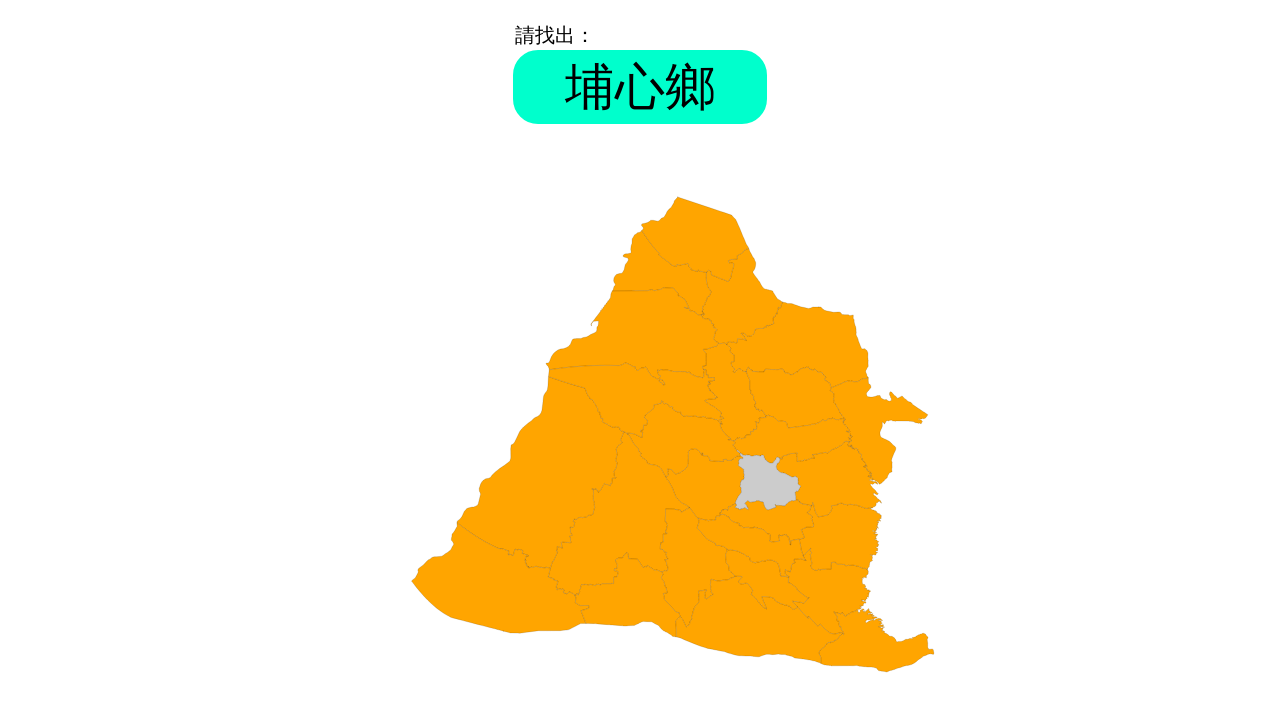

Round 8, Question 26: Waited for problem element to appear
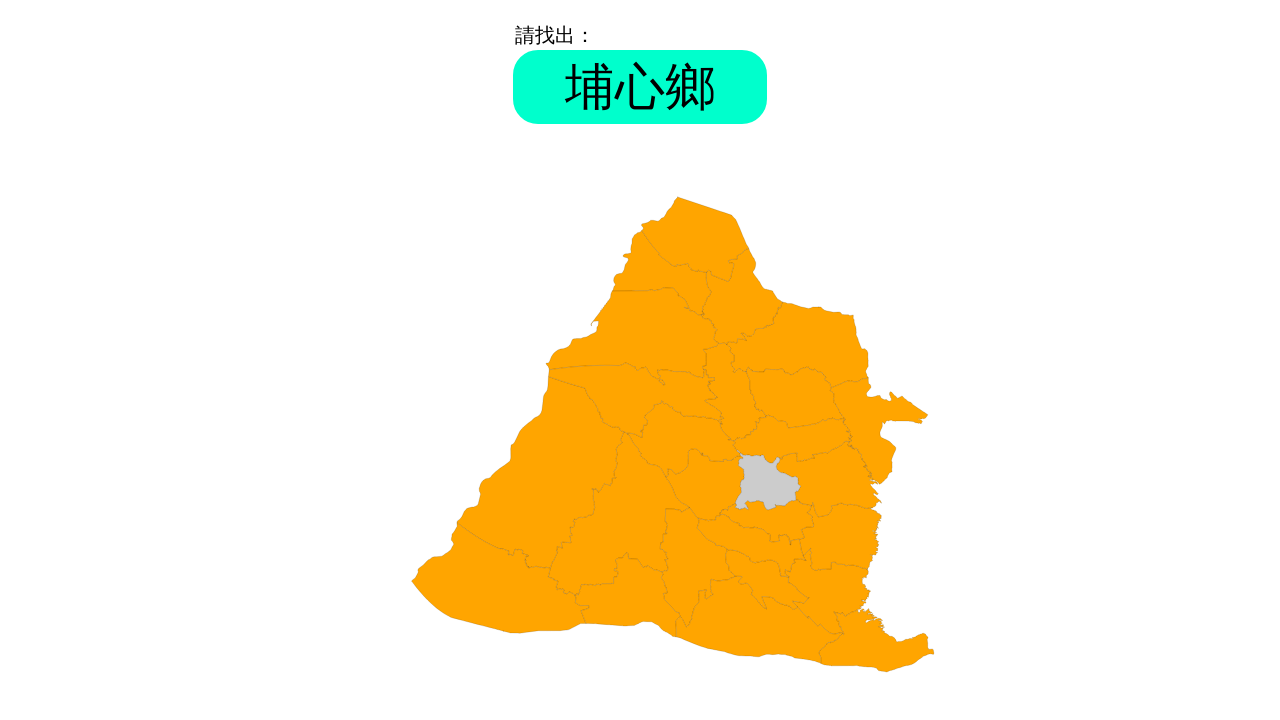

Retrieved problem text: '埔心鄉'
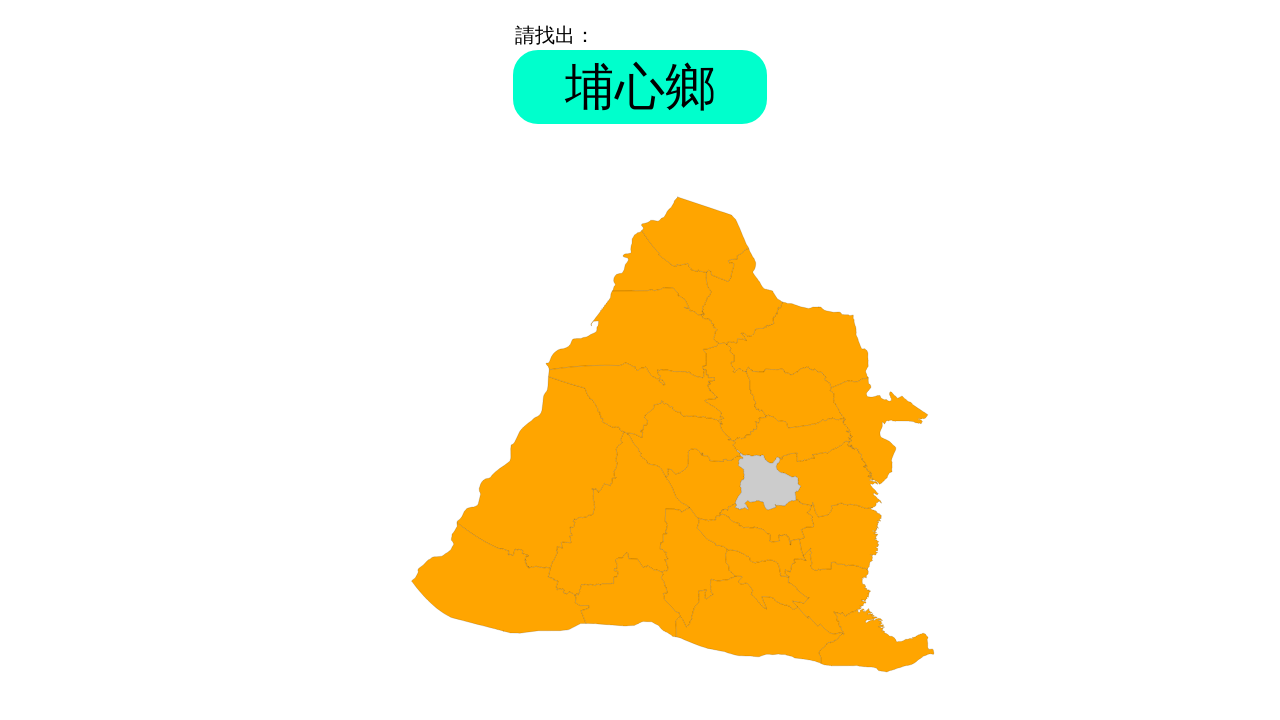

Clicked answer element with ID '埔心鄉' at (768, 480) on #埔心鄉
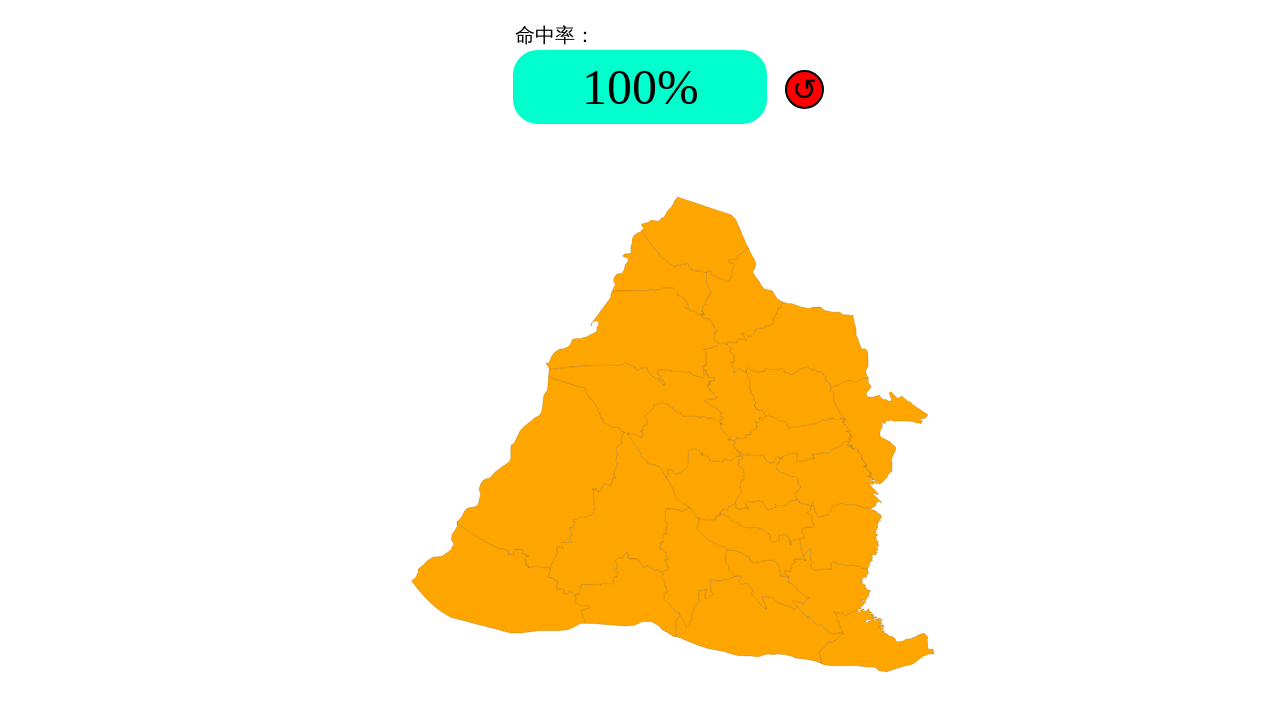

Clicked restart button to begin round 9 at (804, 89) on #restart
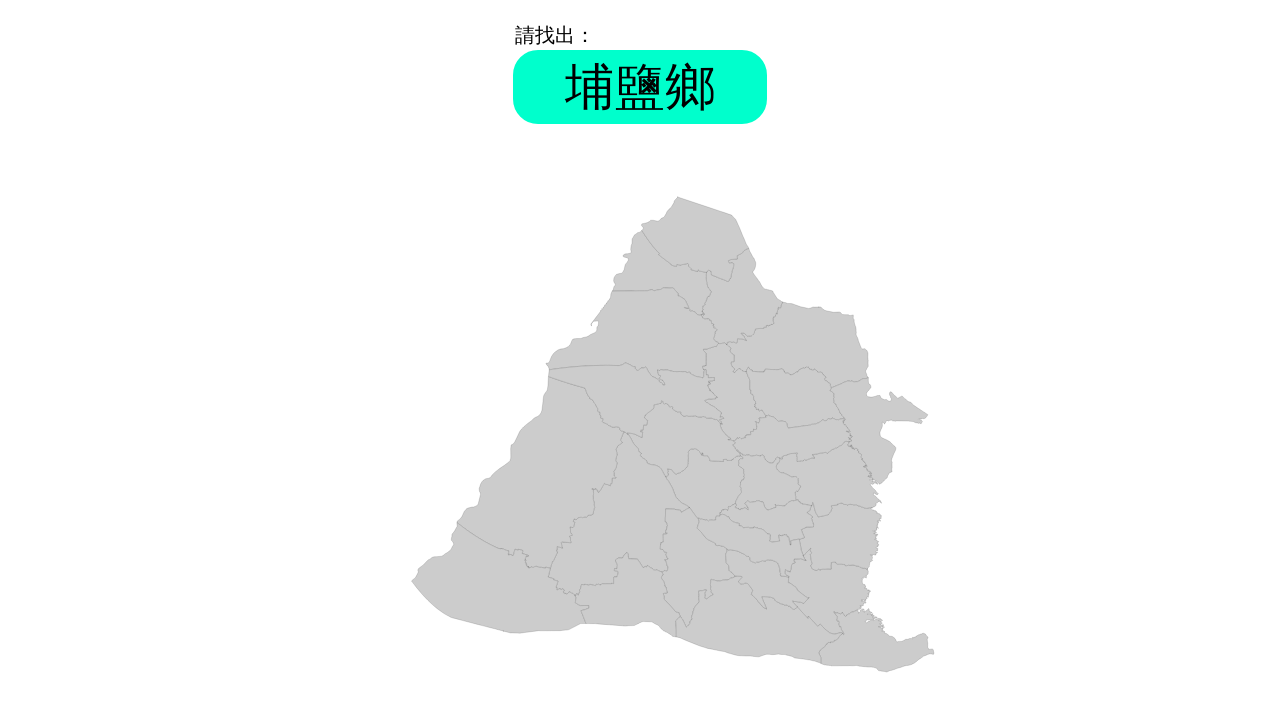

Waited 500ms for quiz to reset
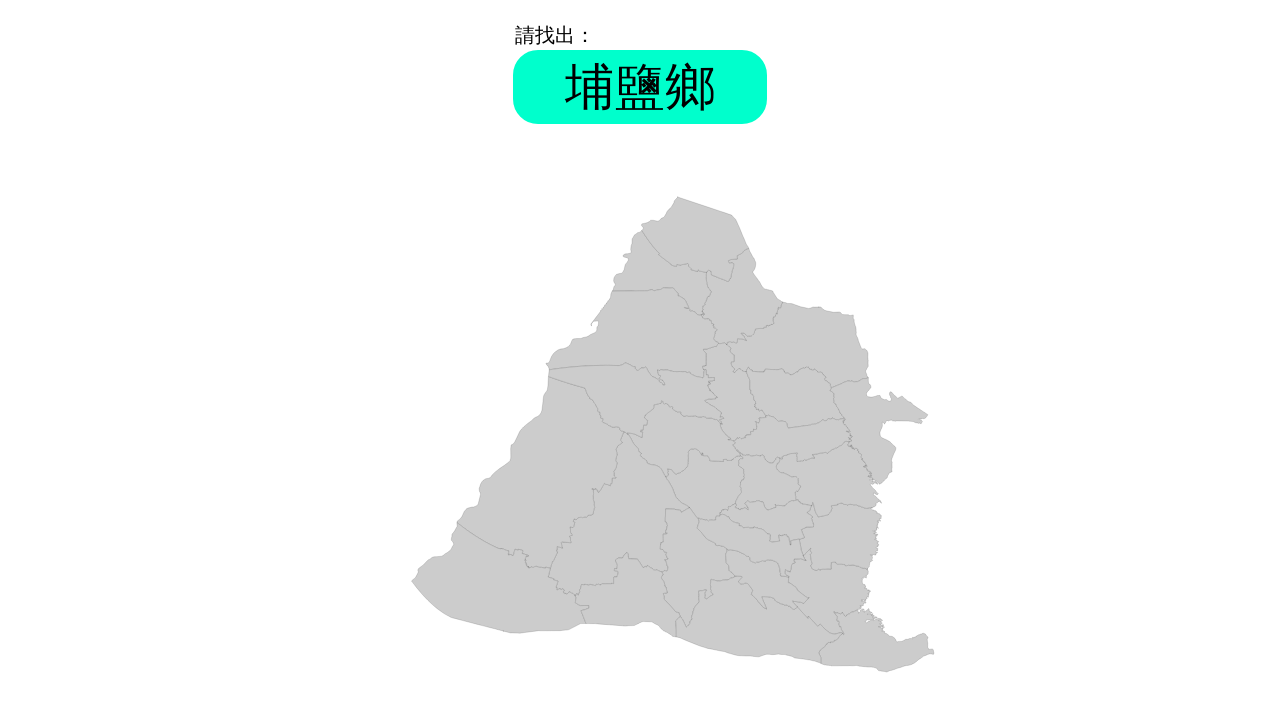

Round 9, Question 1: Waited for problem element to appear
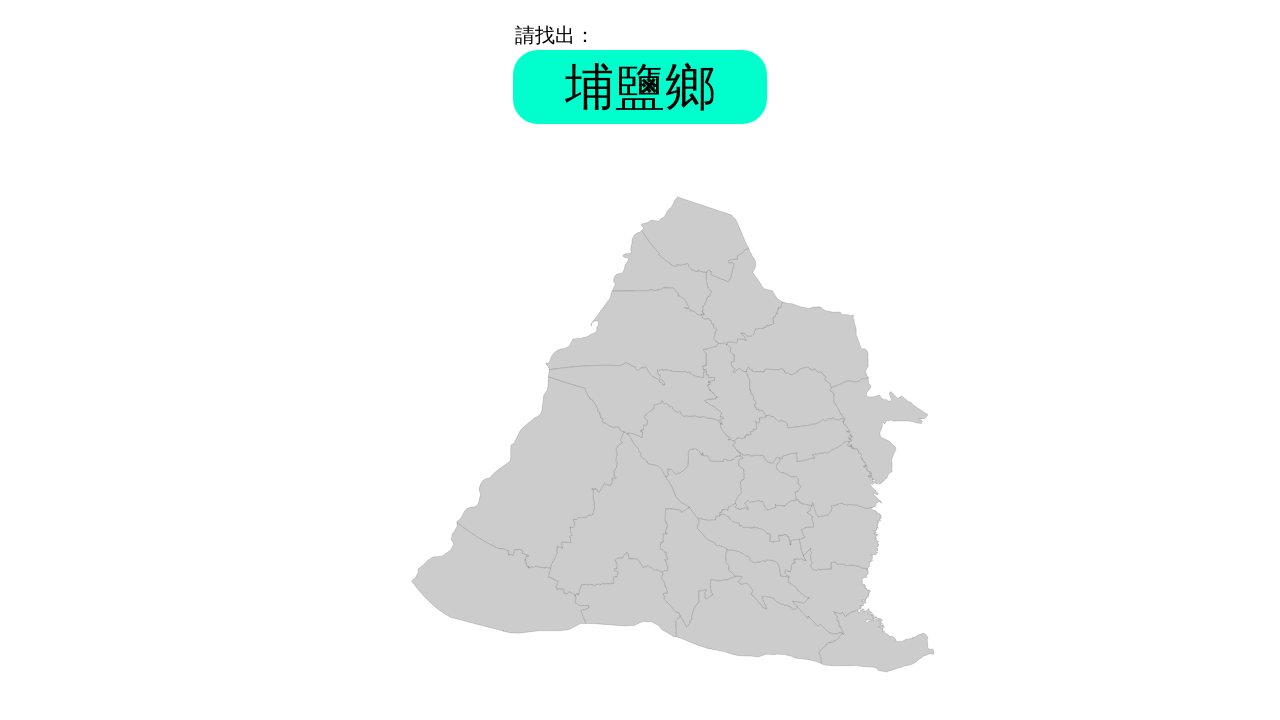

Retrieved problem text: '埔鹽鄉'
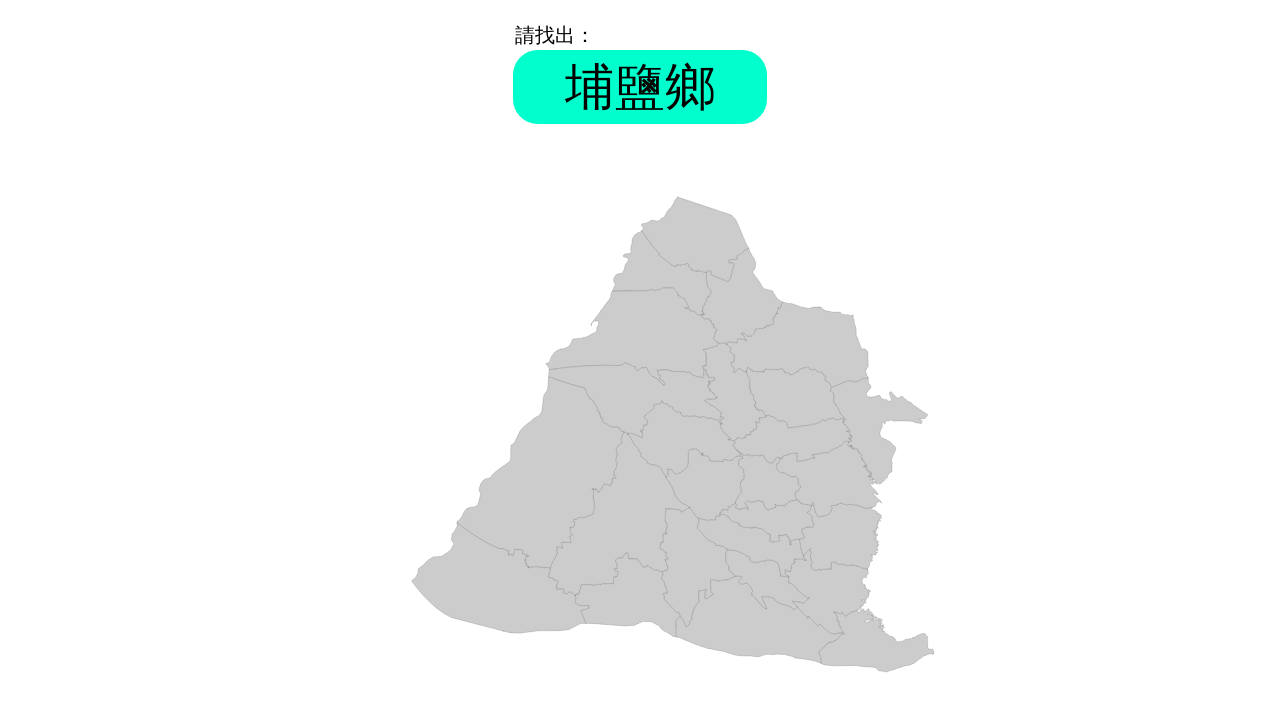

Clicked answer element with ID '埔鹽鄉' at (684, 439) on #埔鹽鄉
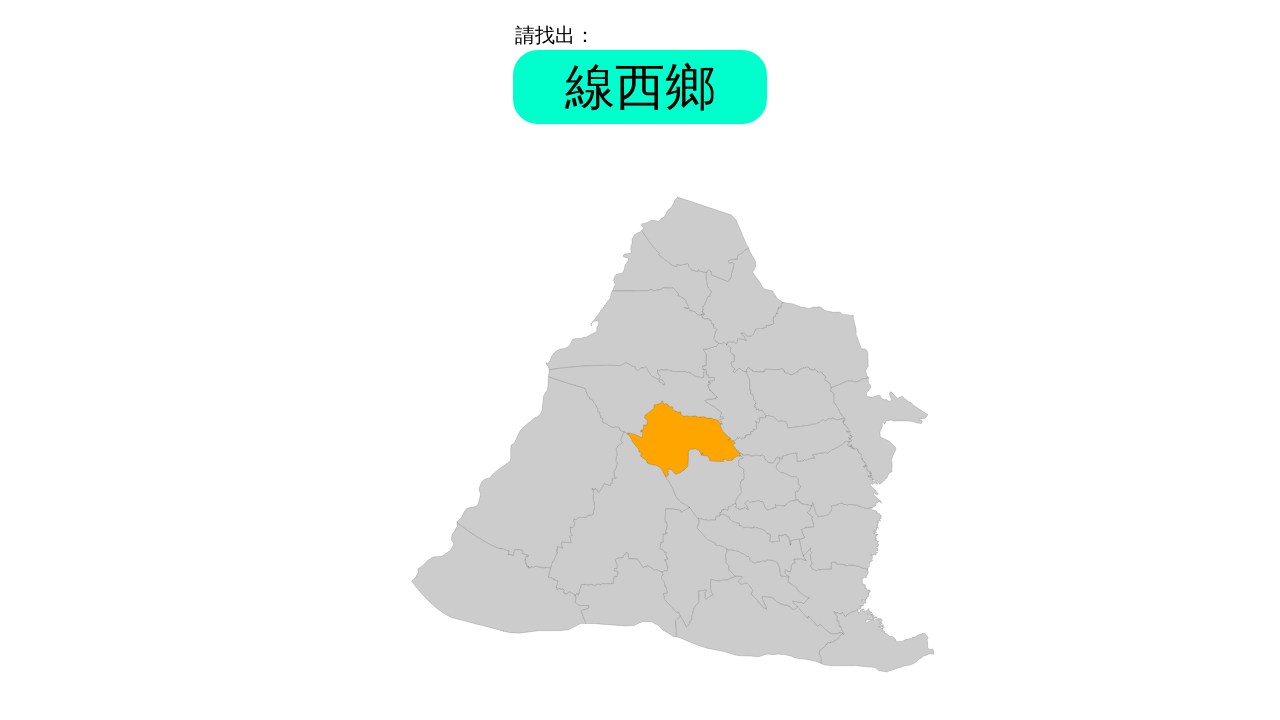

Round 9, Question 2: Waited for problem element to appear
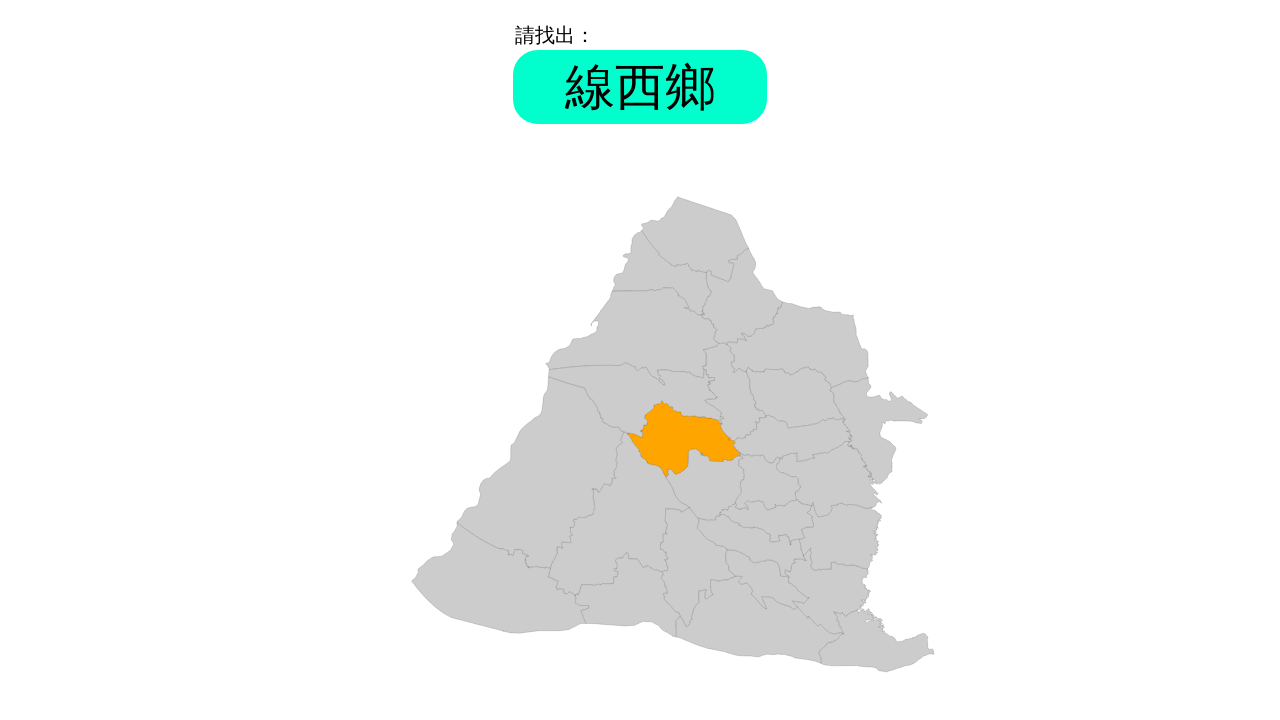

Retrieved problem text: '線西鄉'
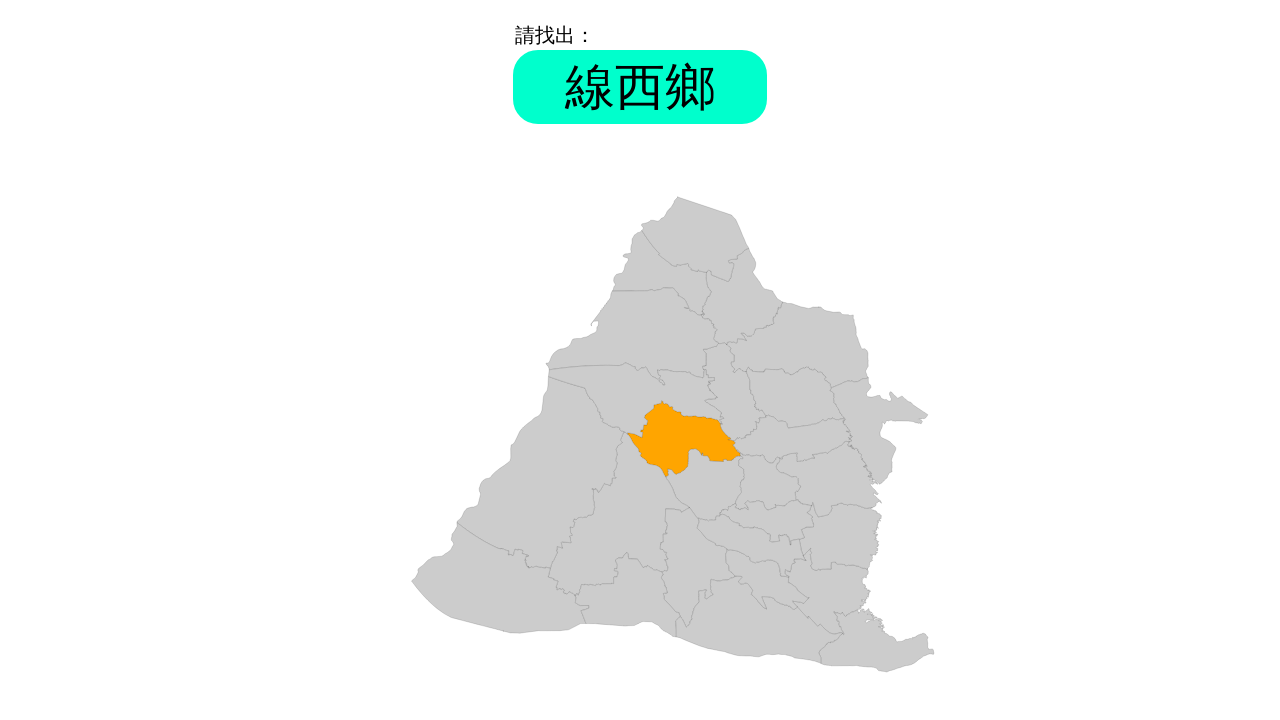

Clicked answer element with ID '線西鄉' at (662, 273) on #線西鄉
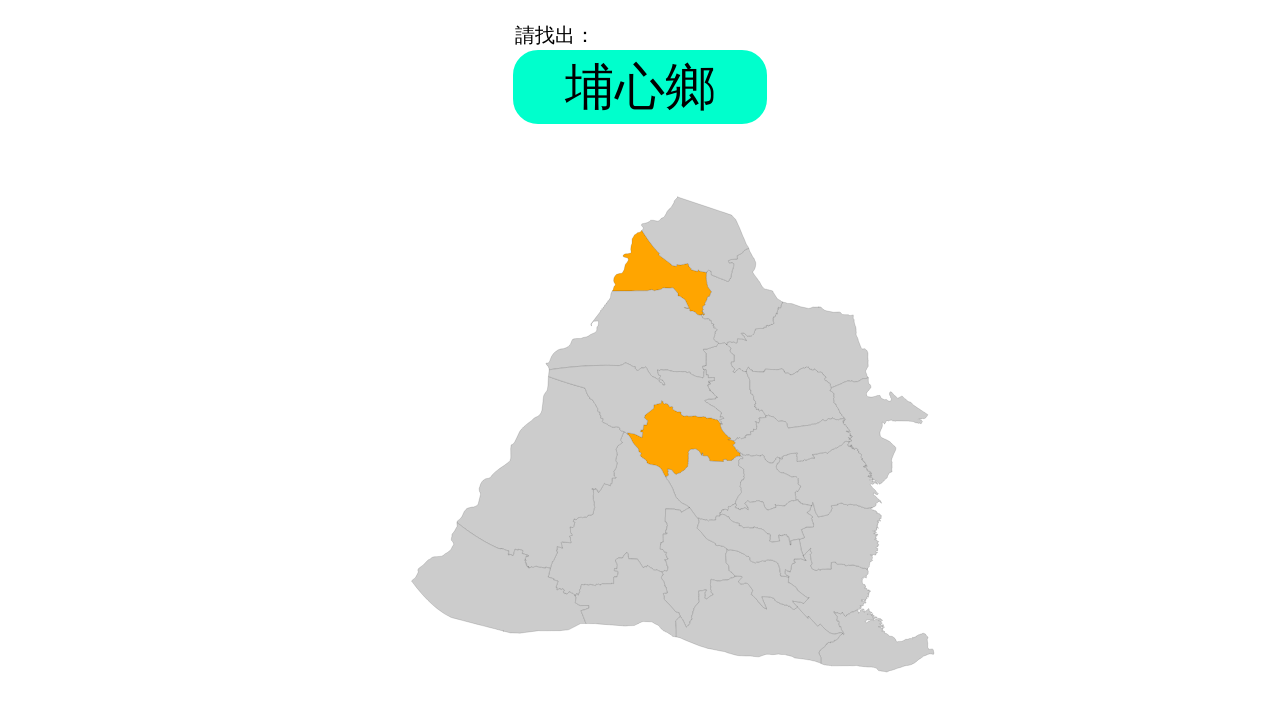

Round 9, Question 3: Waited for problem element to appear
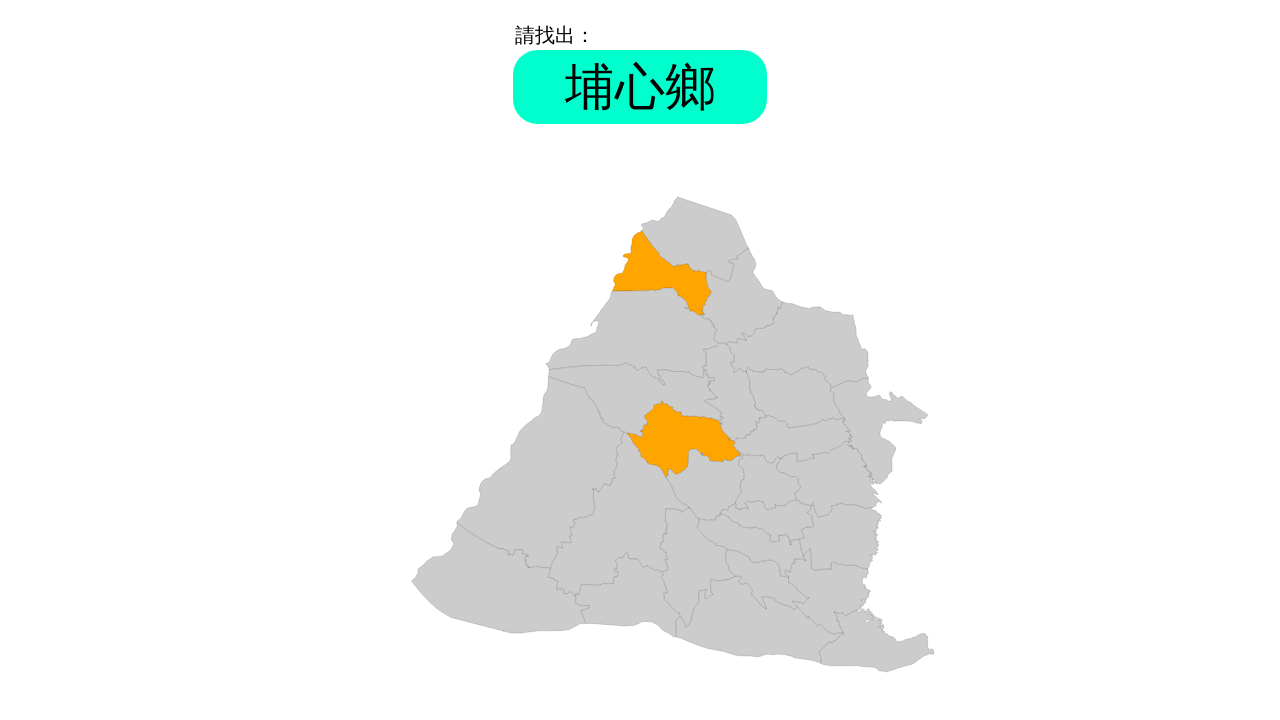

Retrieved problem text: '埔心鄉'
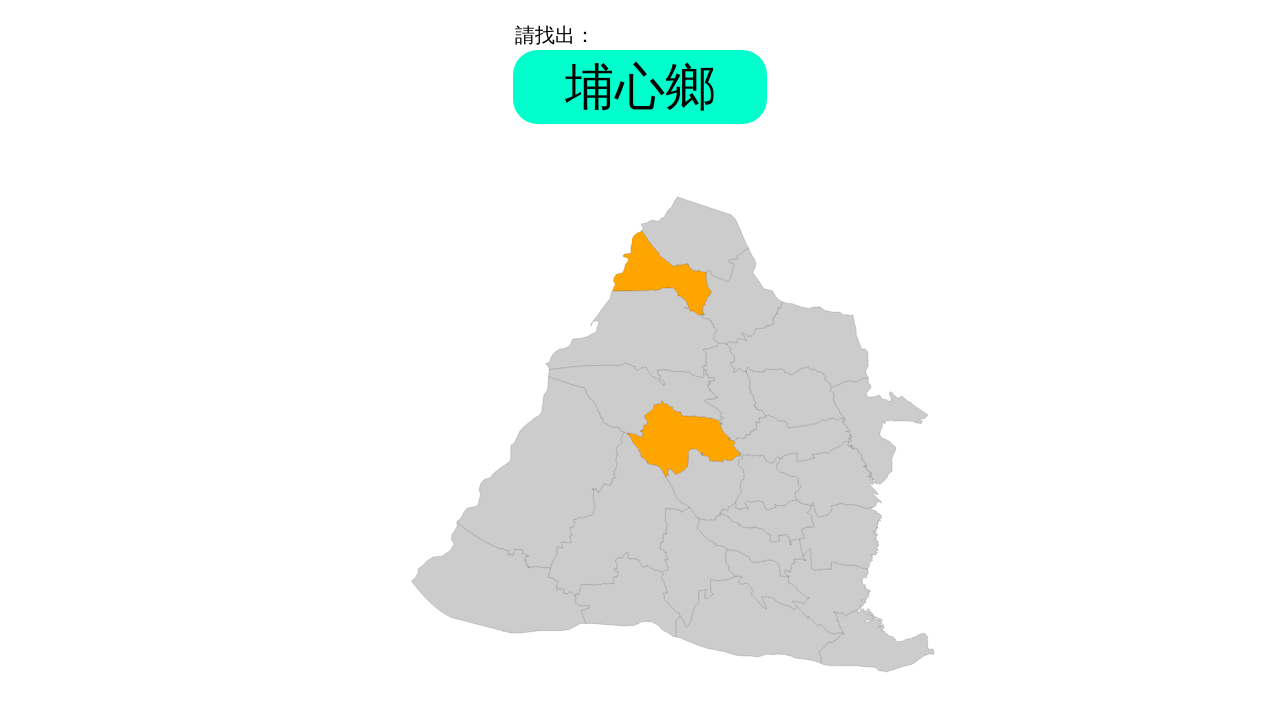

Clicked answer element with ID '埔心鄉' at (768, 480) on #埔心鄉
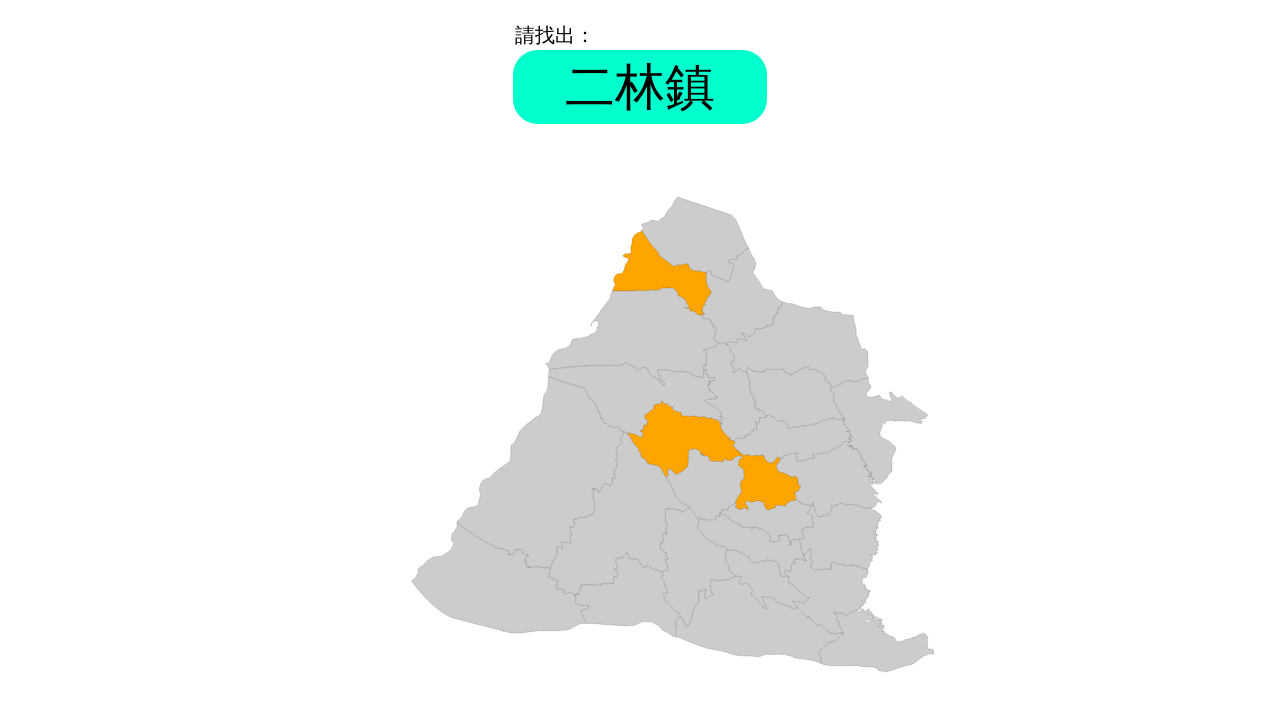

Round 9, Question 4: Waited for problem element to appear
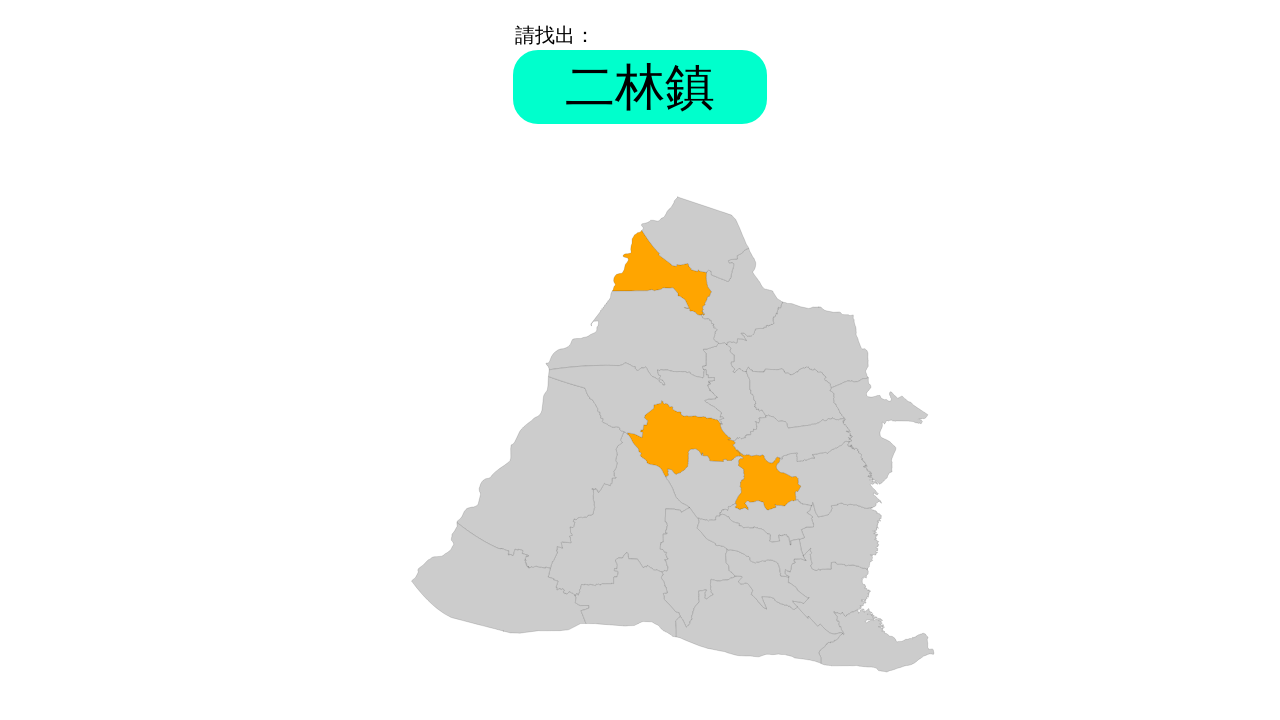

Retrieved problem text: '二林鎮'
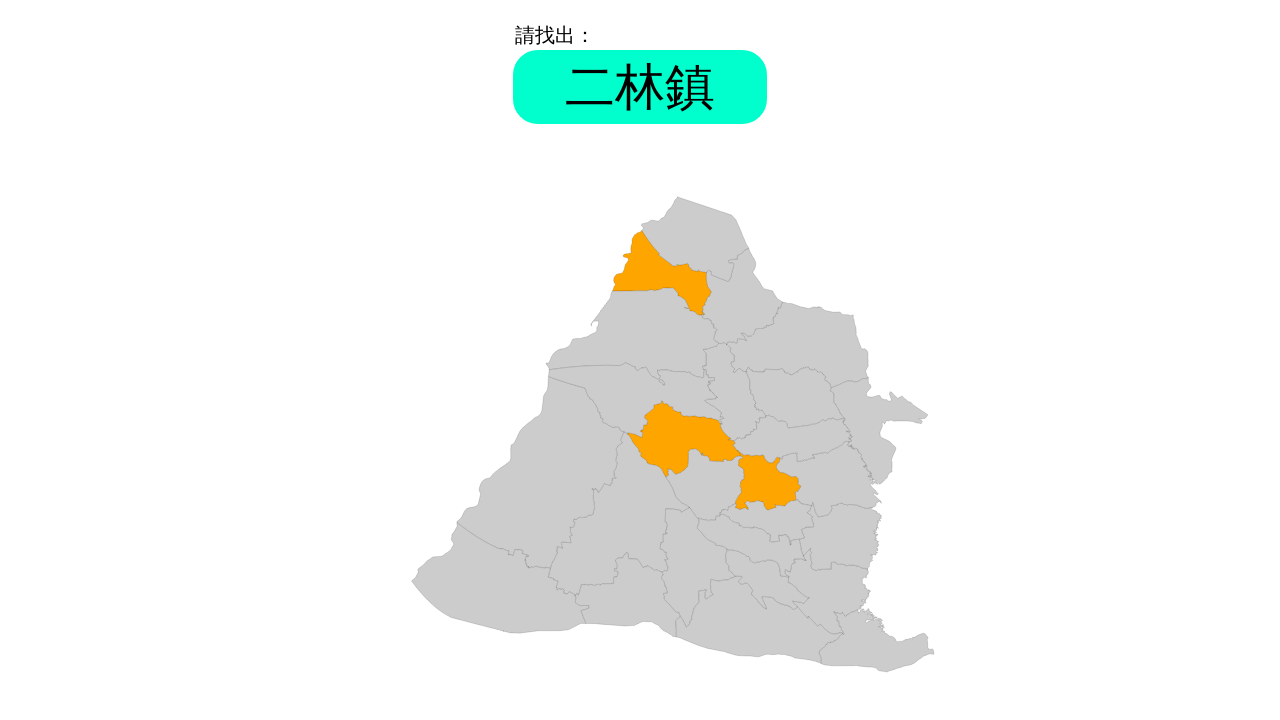

Clicked answer element with ID '二林鎮' at (619, 514) on #二林鎮
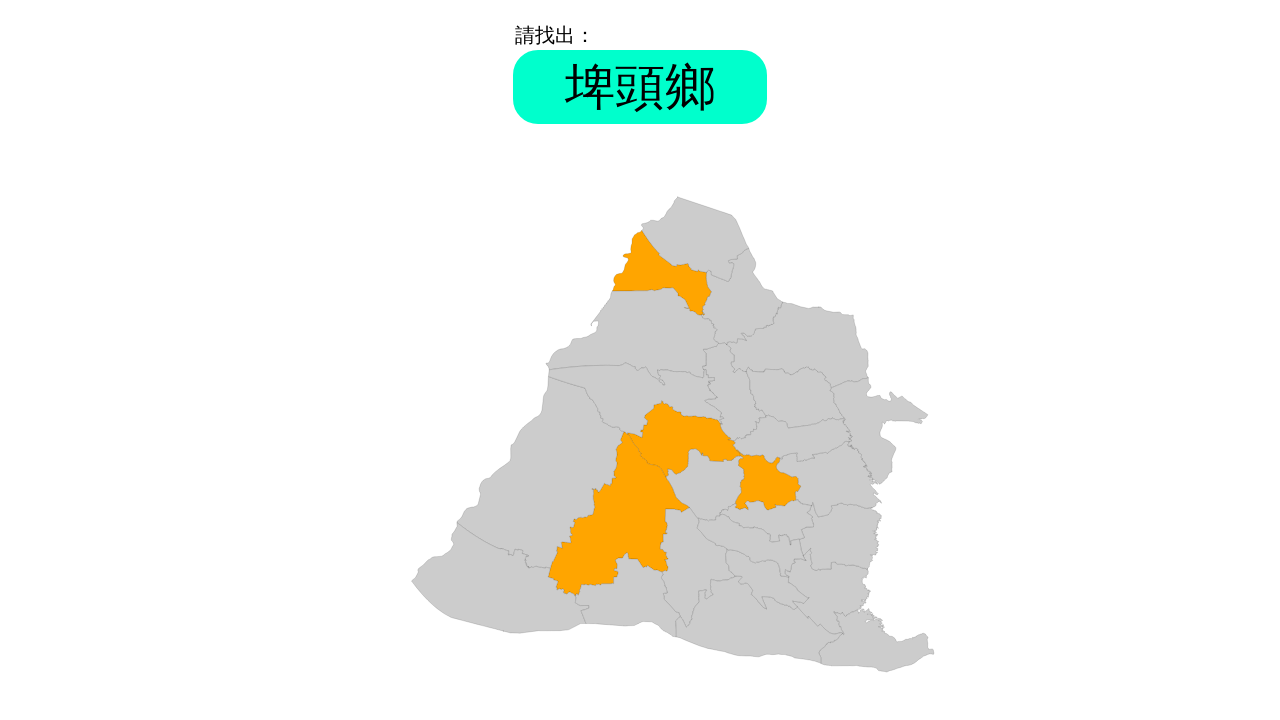

Round 9, Question 5: Waited for problem element to appear
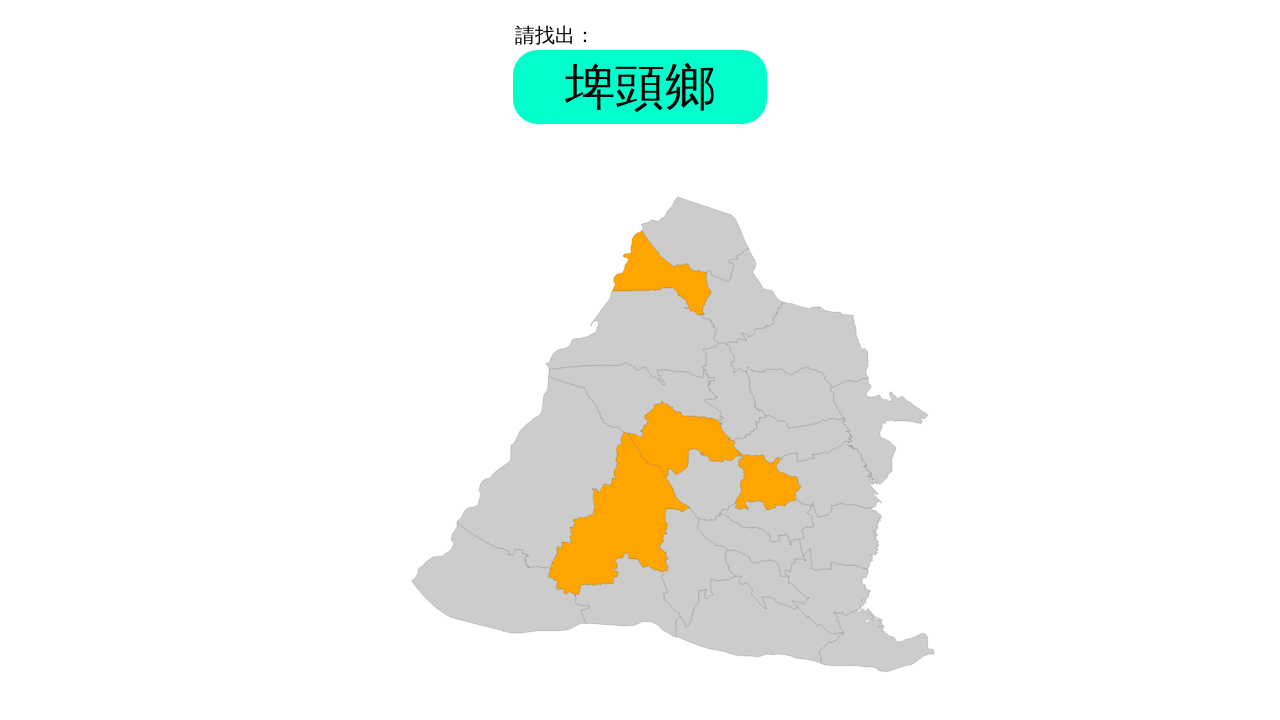

Retrieved problem text: '埤頭鄉'
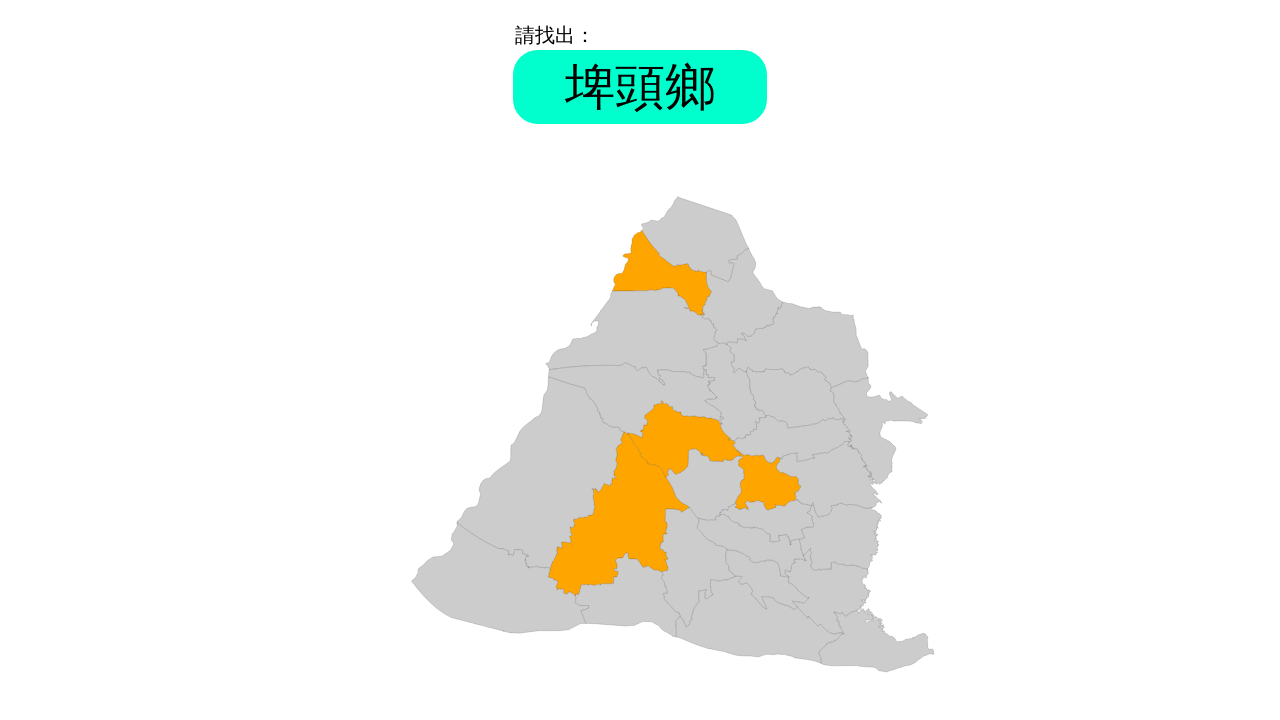

Clicked answer element with ID '埤頭鄉' at (698, 567) on #埤頭鄉
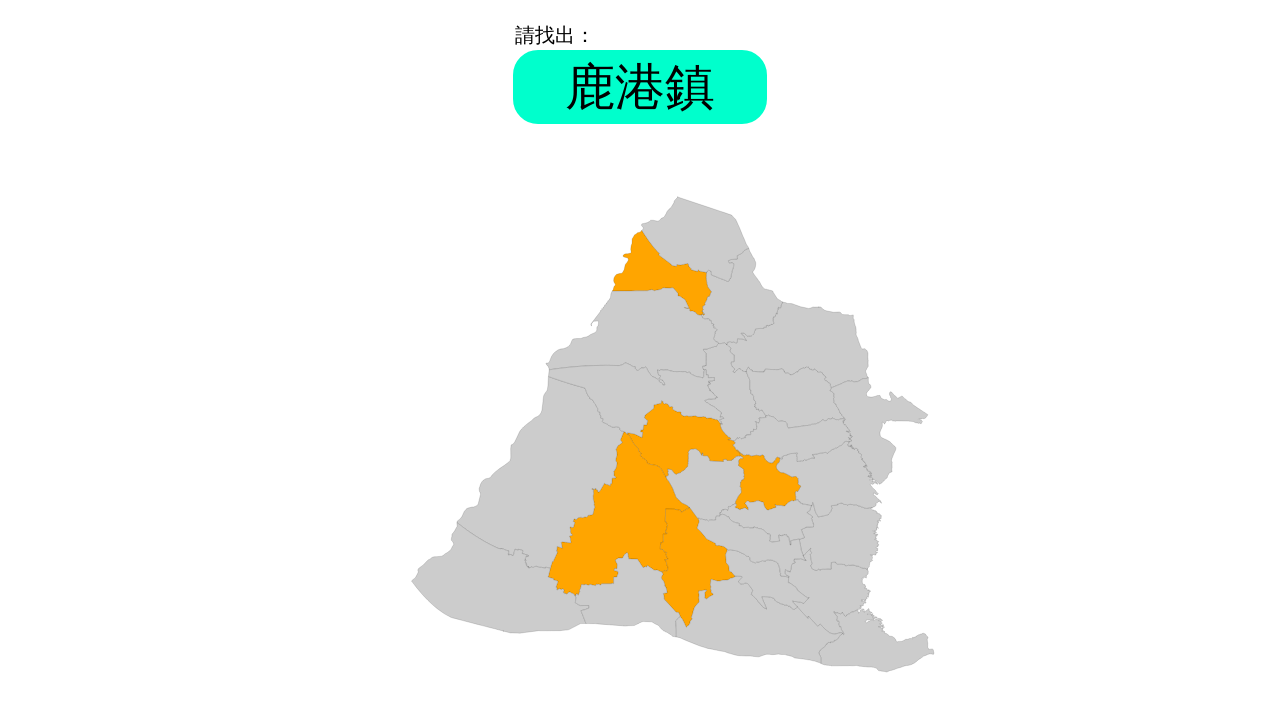

Round 9, Question 6: Waited for problem element to appear
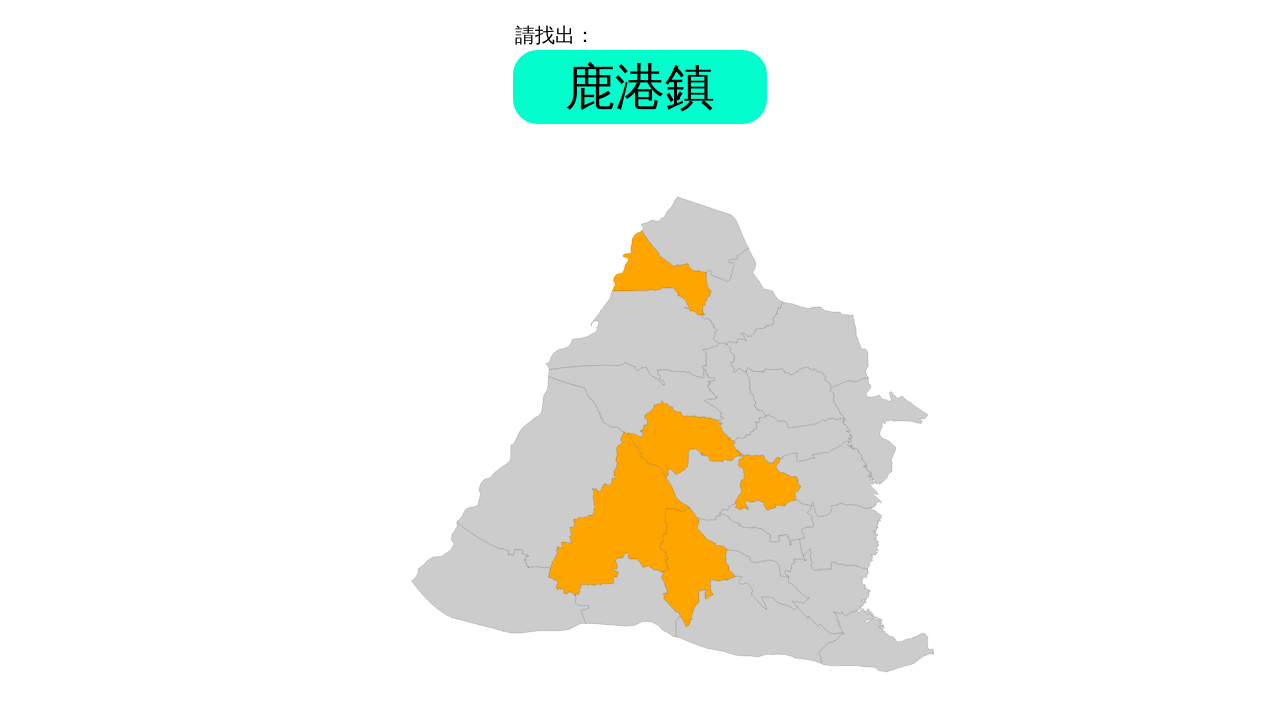

Retrieved problem text: '鹿港鎮'
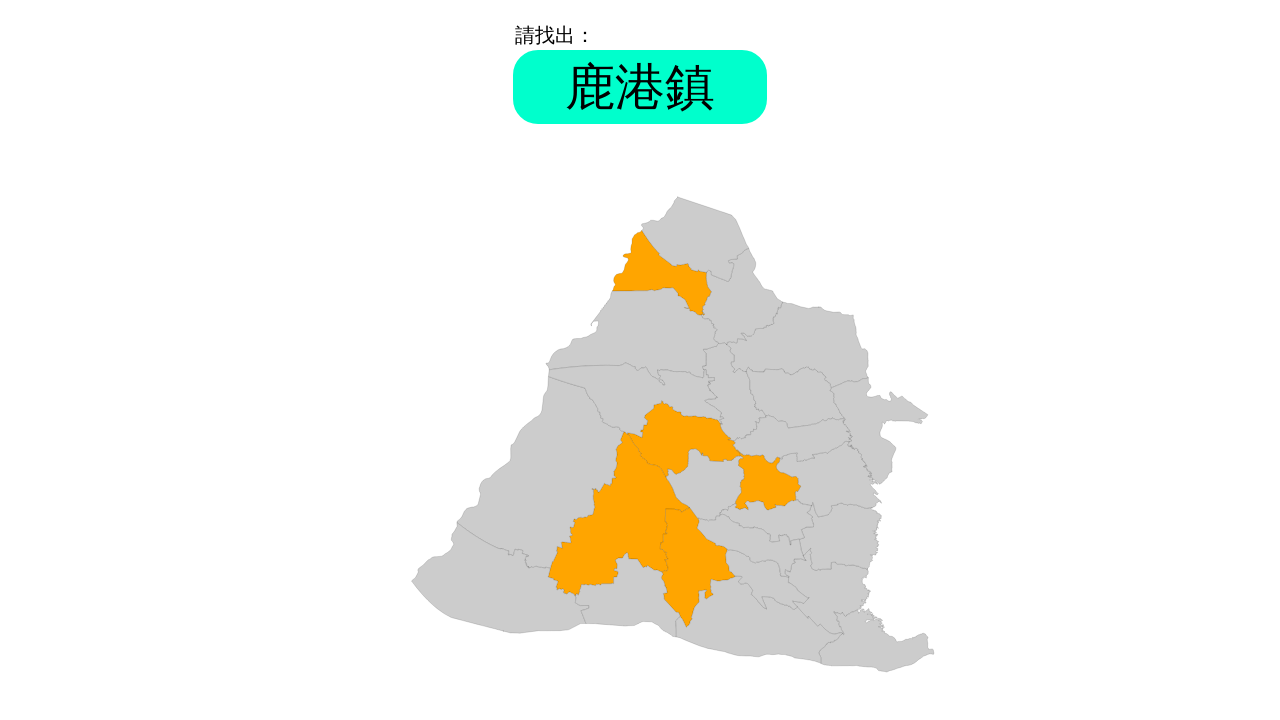

Clicked answer element with ID '鹿港鎮' at (632, 336) on #鹿港鎮
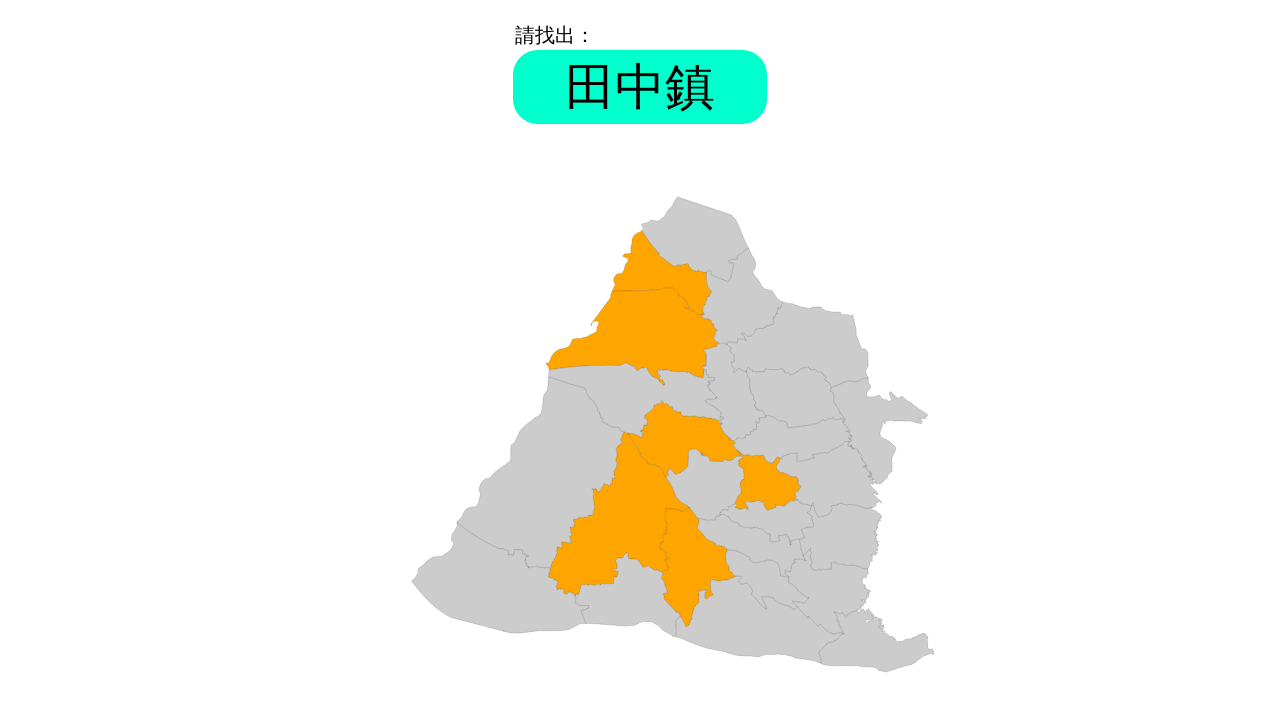

Round 9, Question 7: Waited for problem element to appear
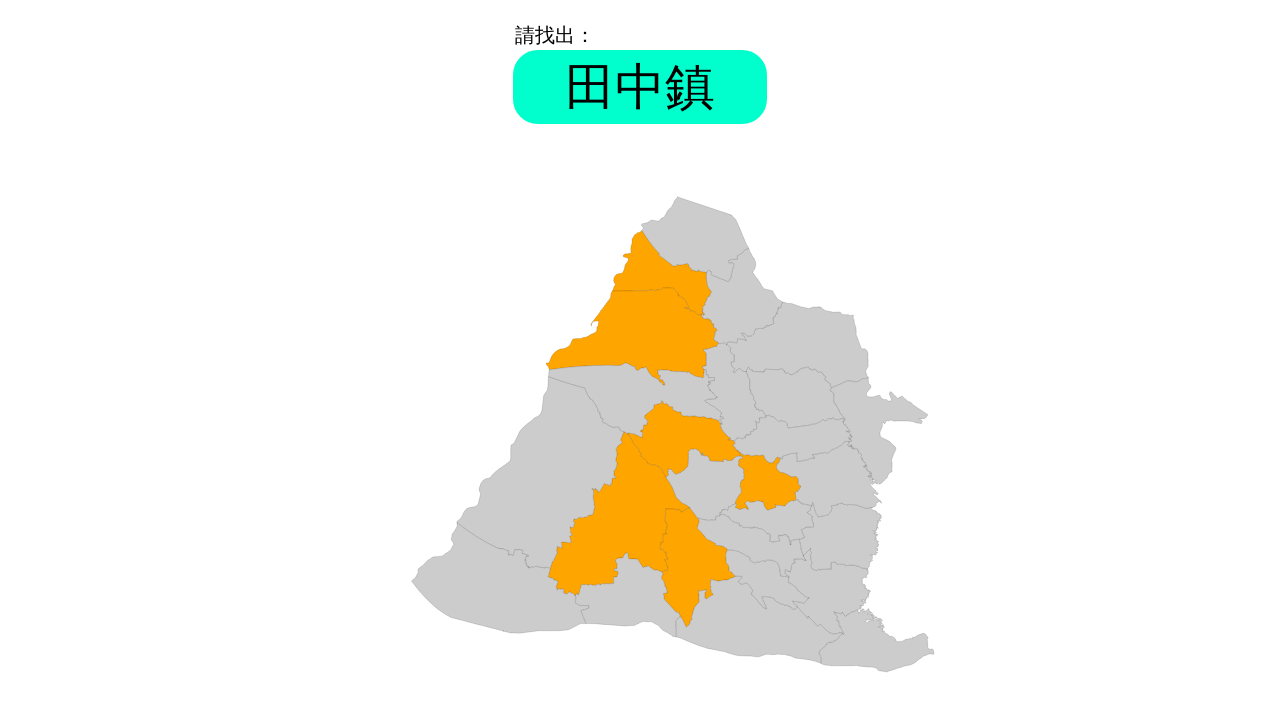

Retrieved problem text: '田中鎮'
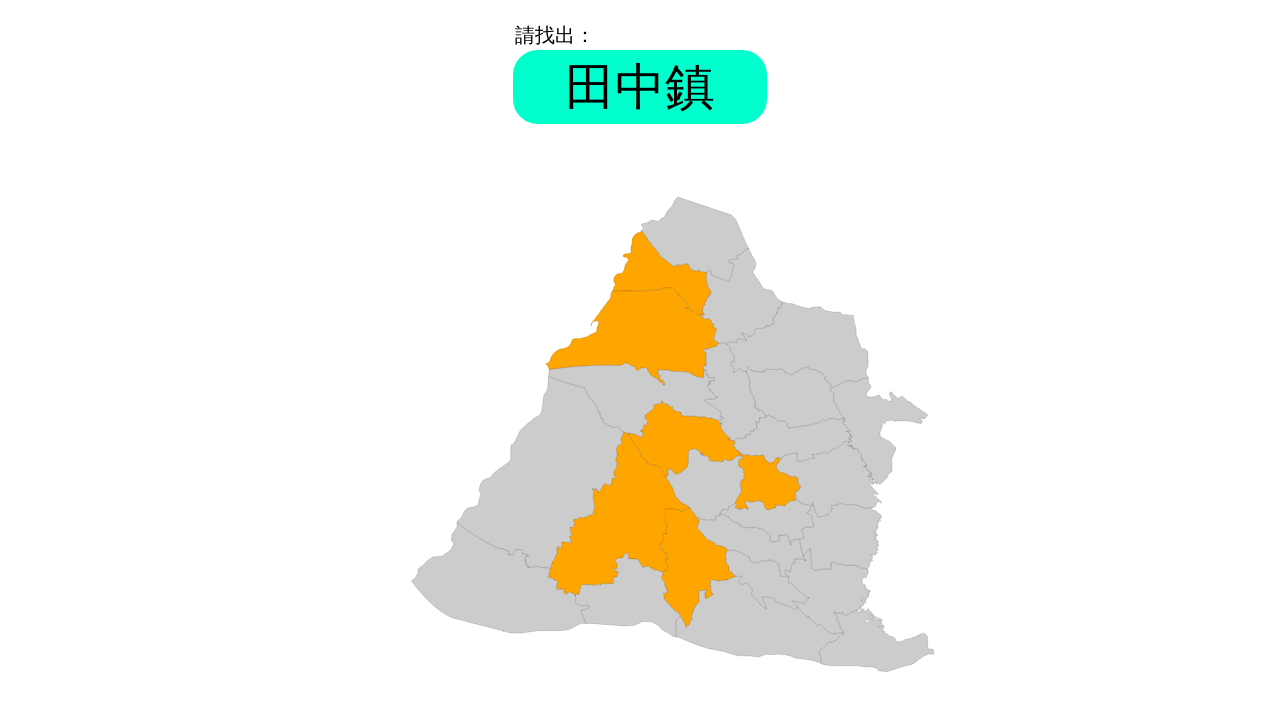

Clicked answer element with ID '田中鎮' at (828, 591) on #田中鎮
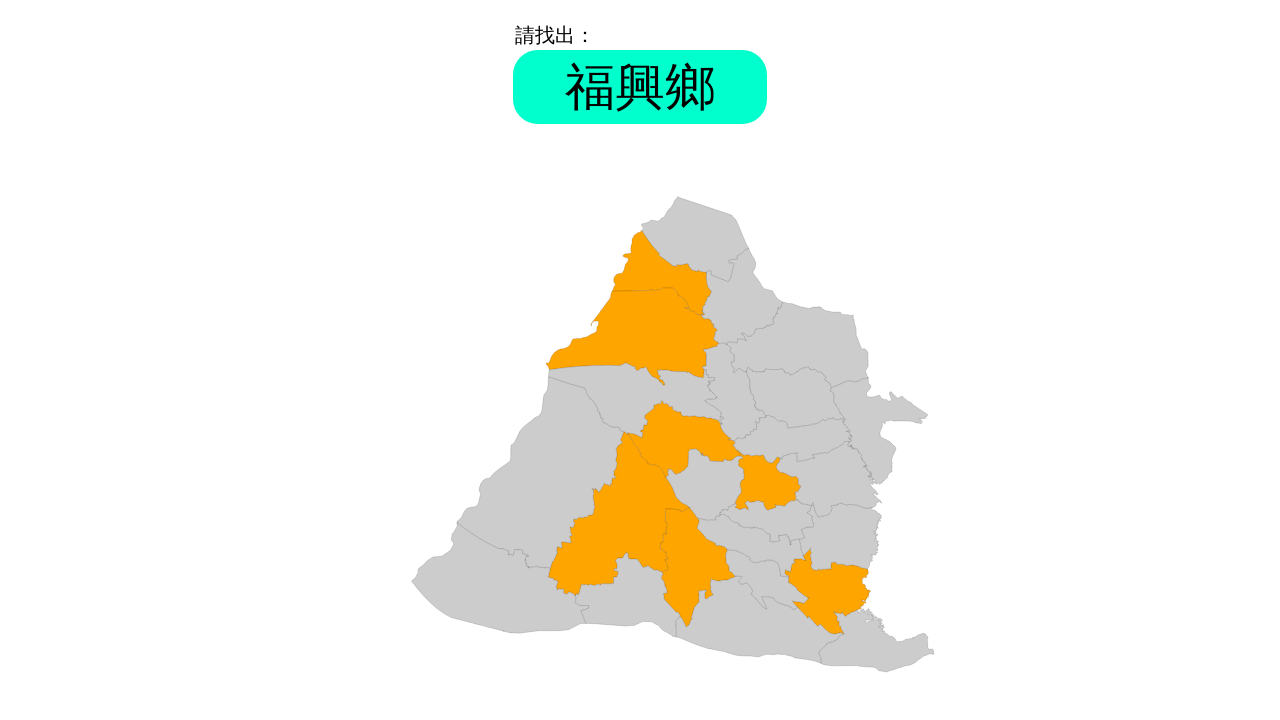

Round 9, Question 8: Waited for problem element to appear
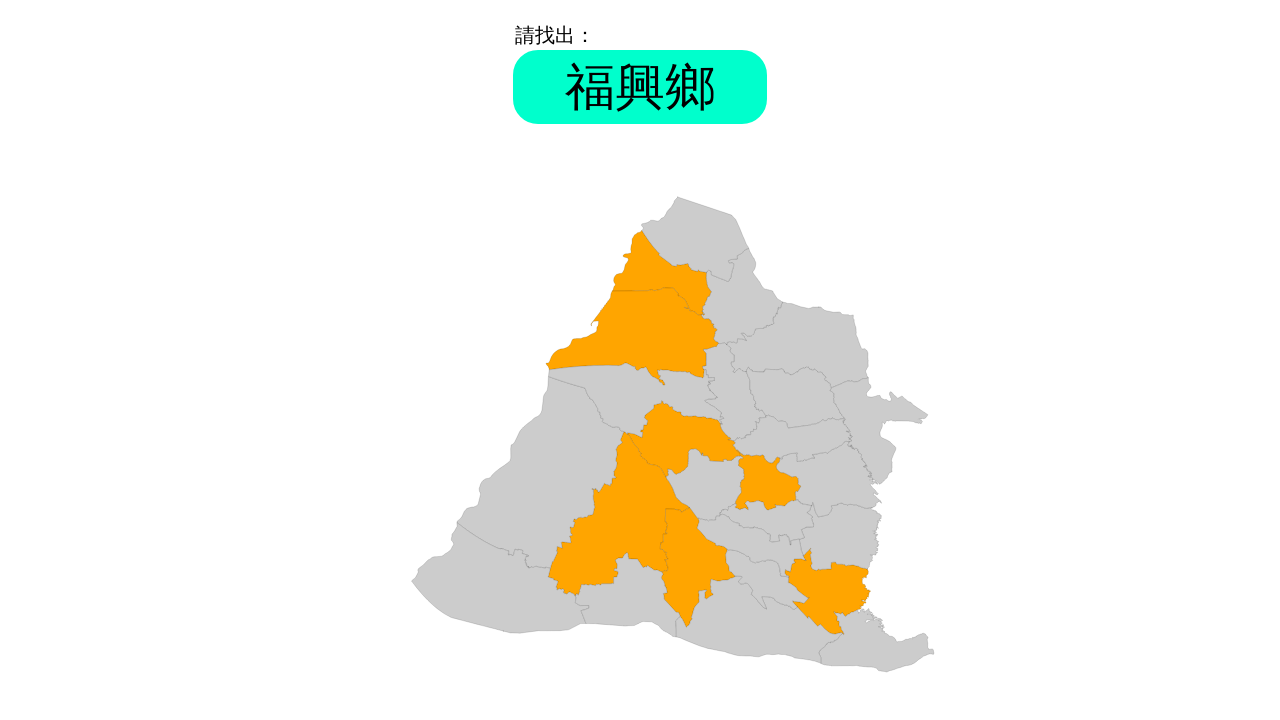

Retrieved problem text: '福興鄉'
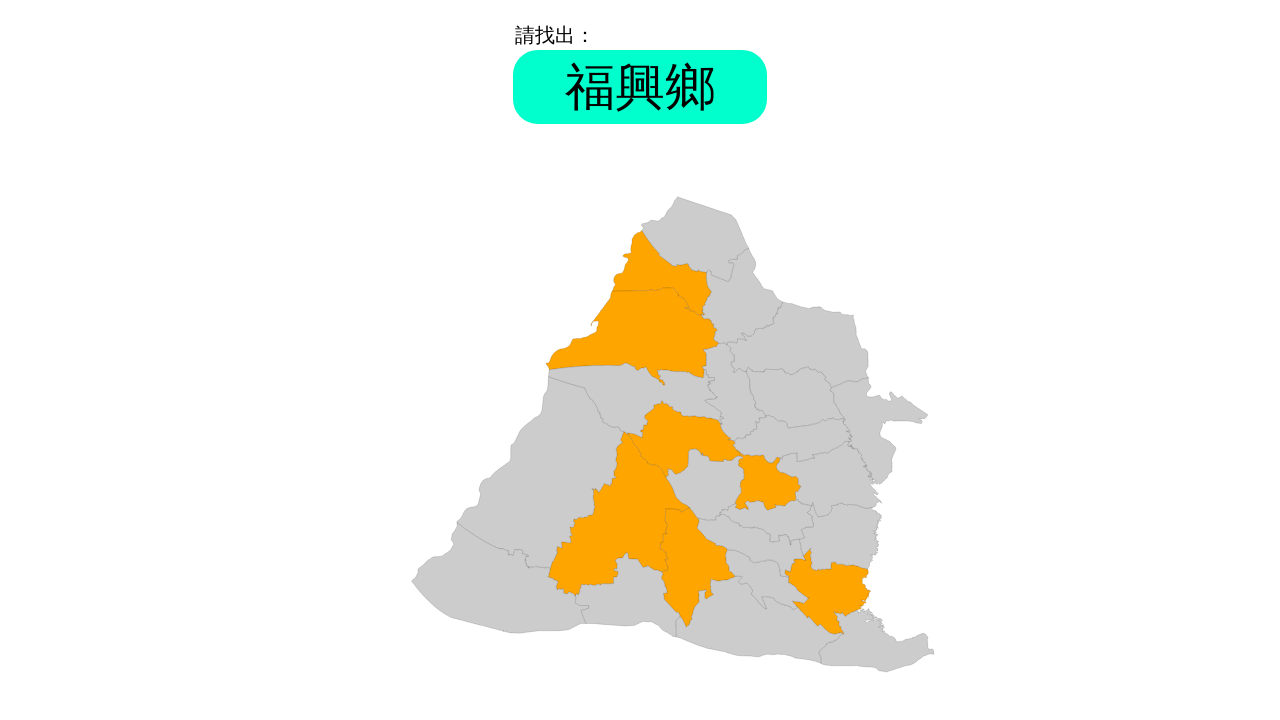

Clicked answer element with ID '福興鄉' at (636, 400) on #福興鄉
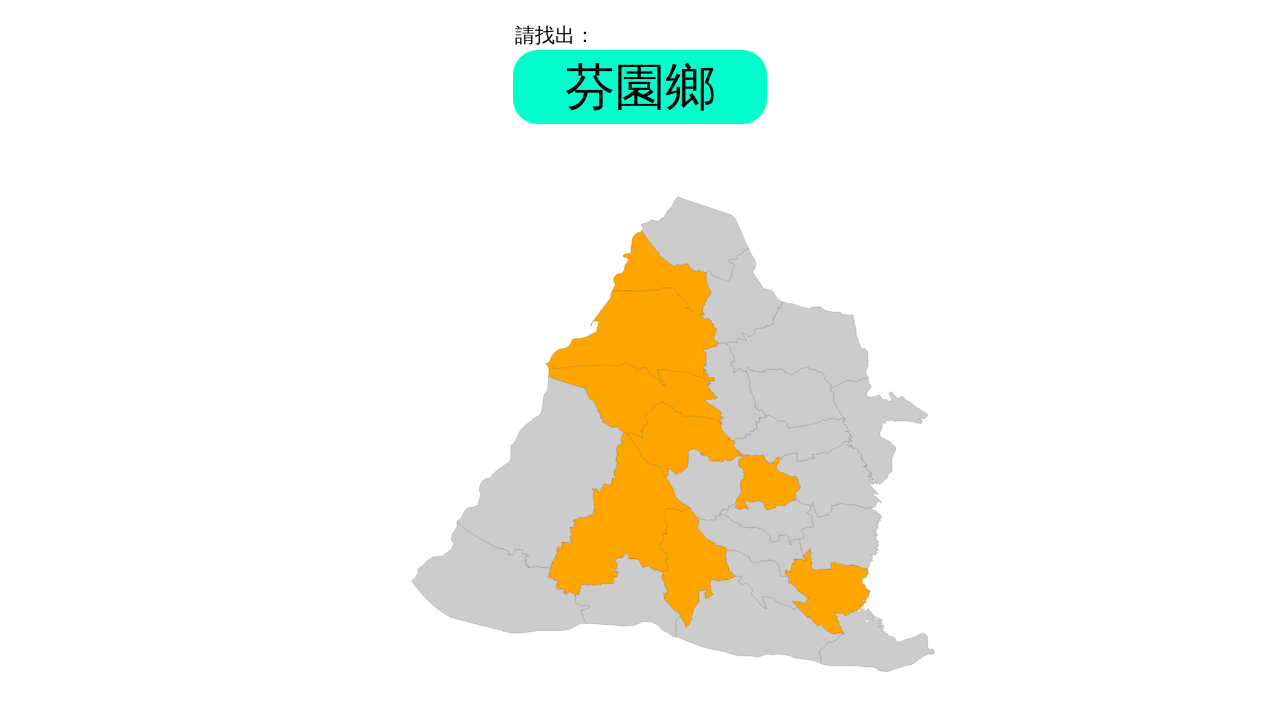

Round 9, Question 9: Waited for problem element to appear
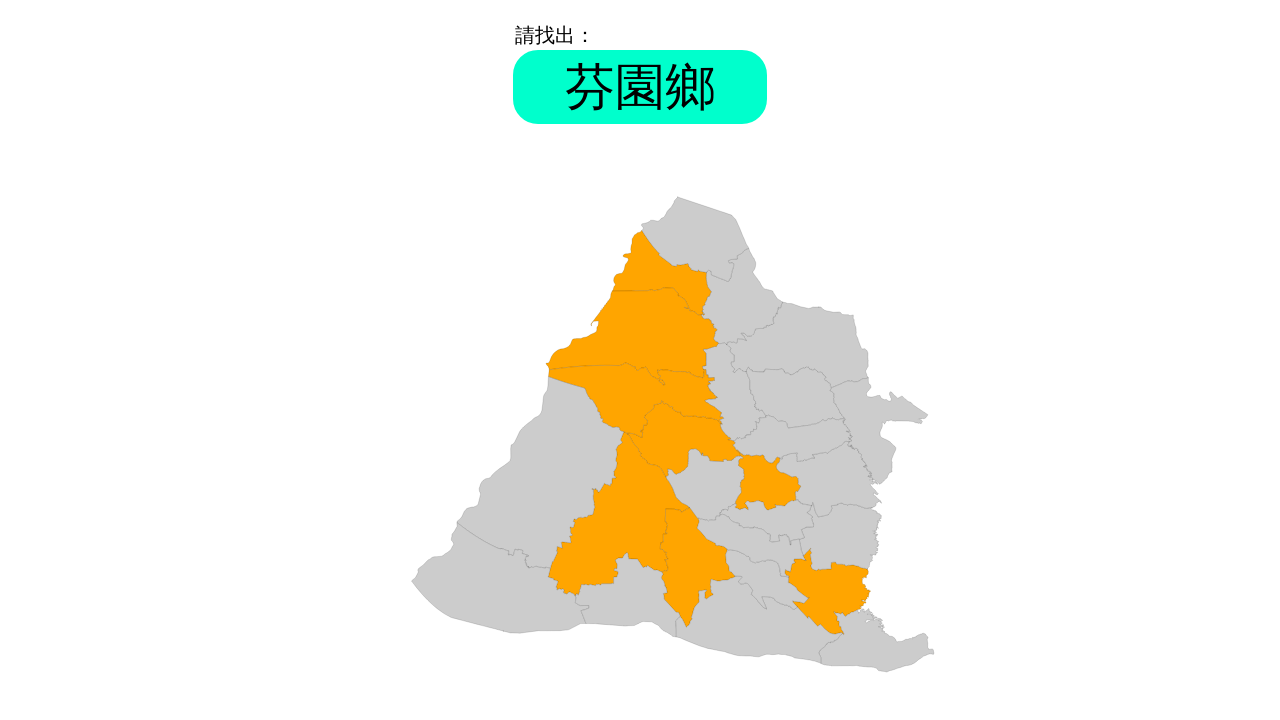

Retrieved problem text: '芬園鄉'
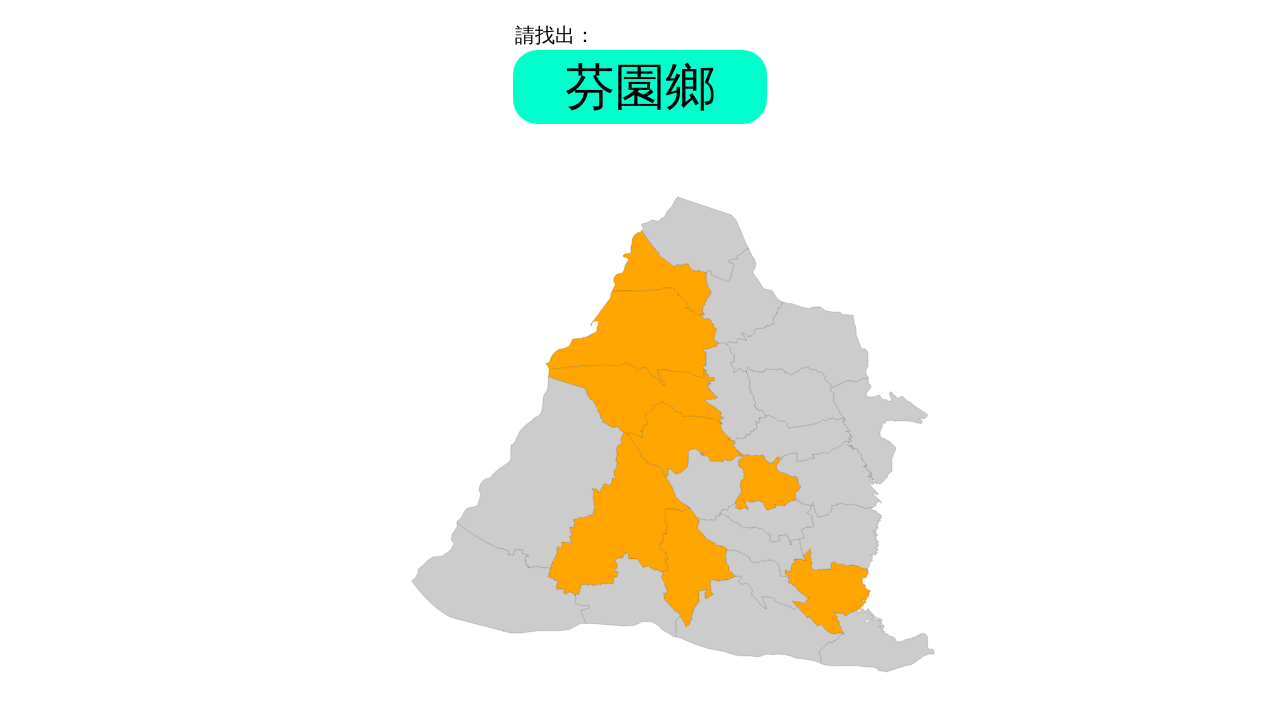

Clicked answer element with ID '芬園鄉' at (879, 431) on #芬園鄉
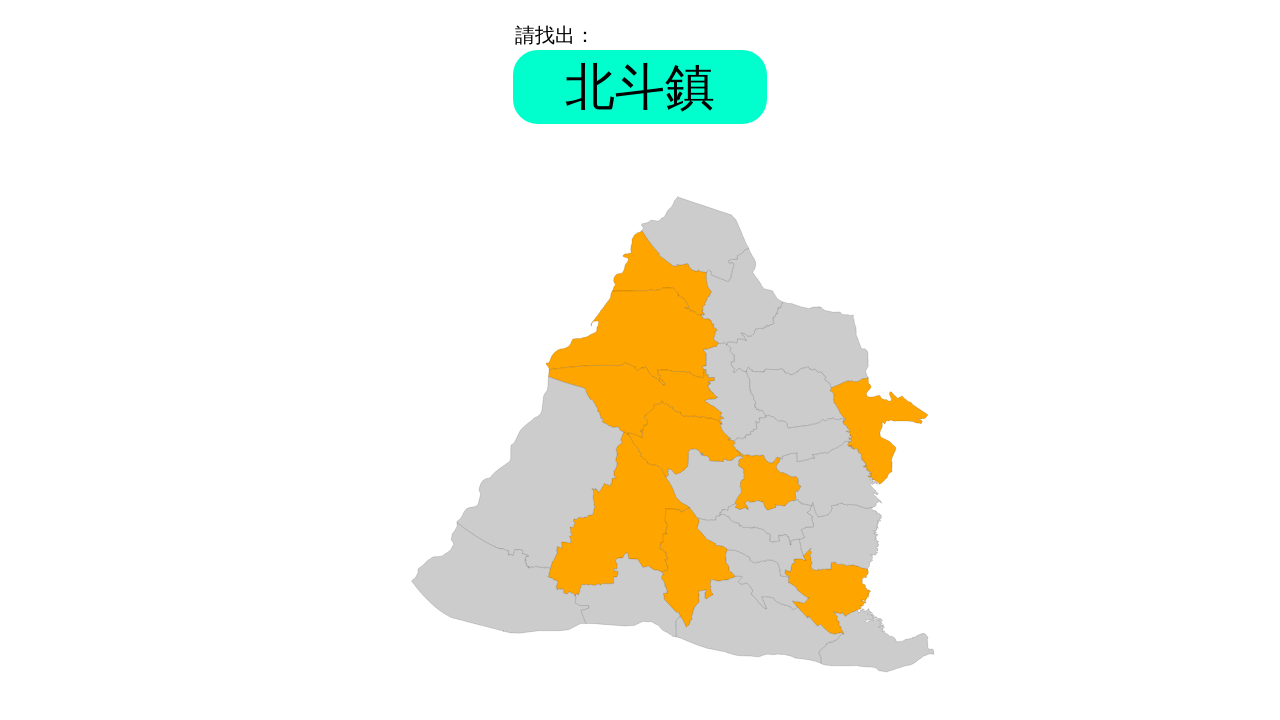

Round 9, Question 10: Waited for problem element to appear
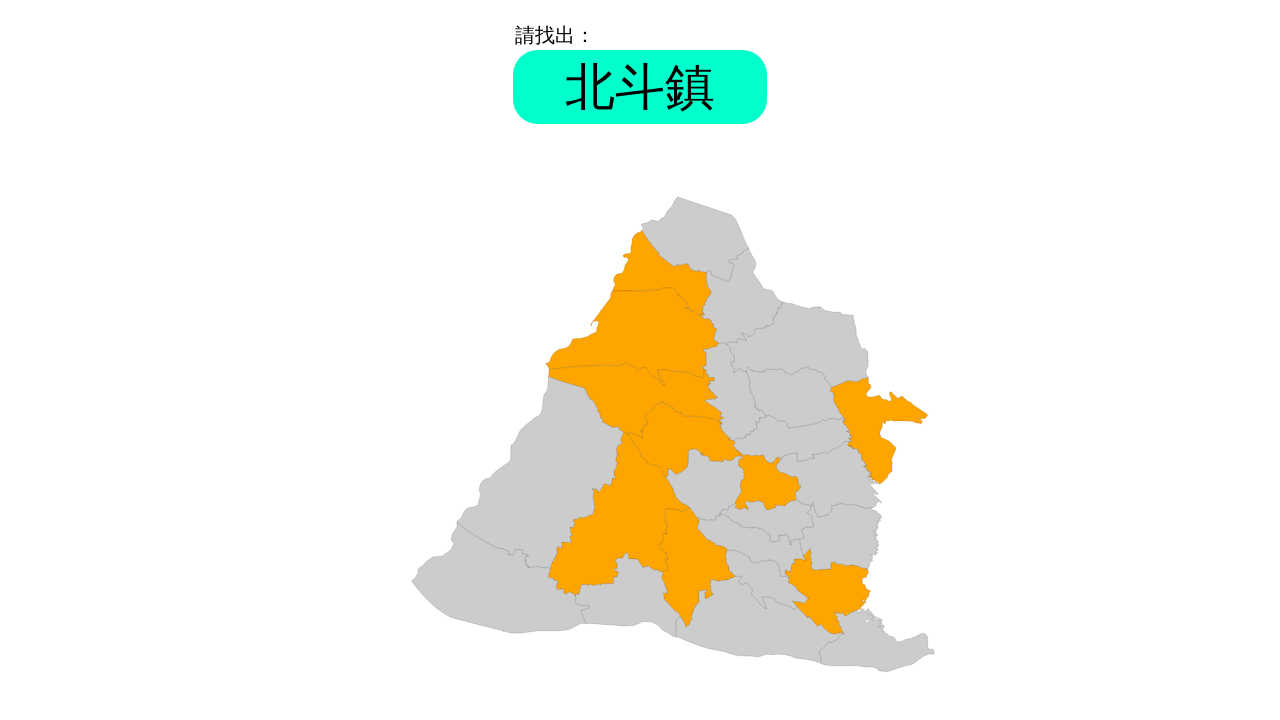

Retrieved problem text: '北斗鎮'
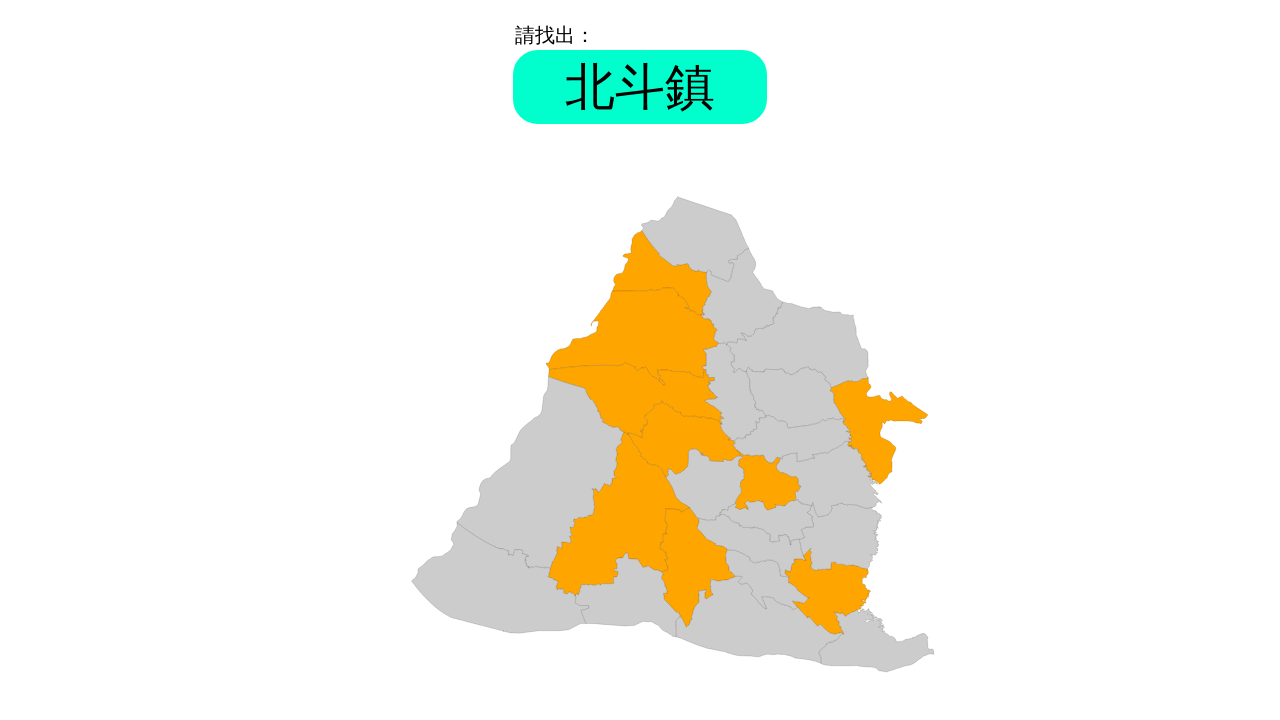

Clicked answer element with ID '北斗鎮' at (767, 579) on #北斗鎮
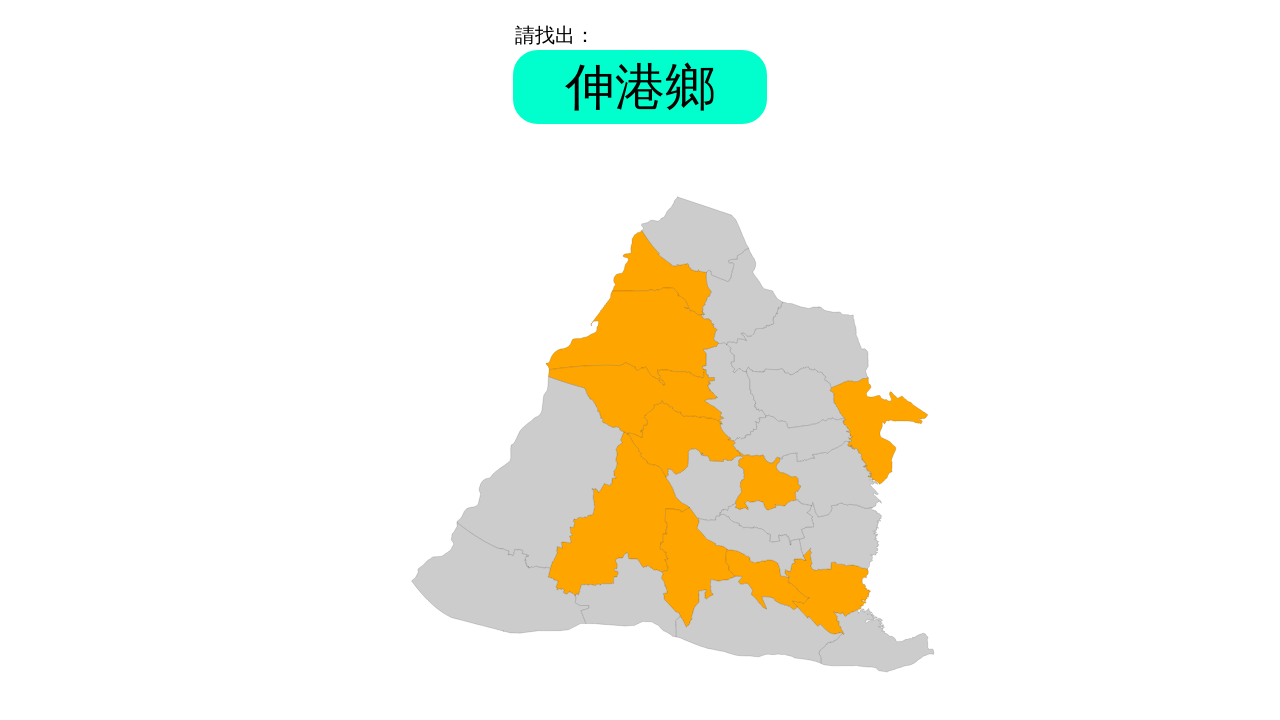

Round 9, Question 11: Waited for problem element to appear
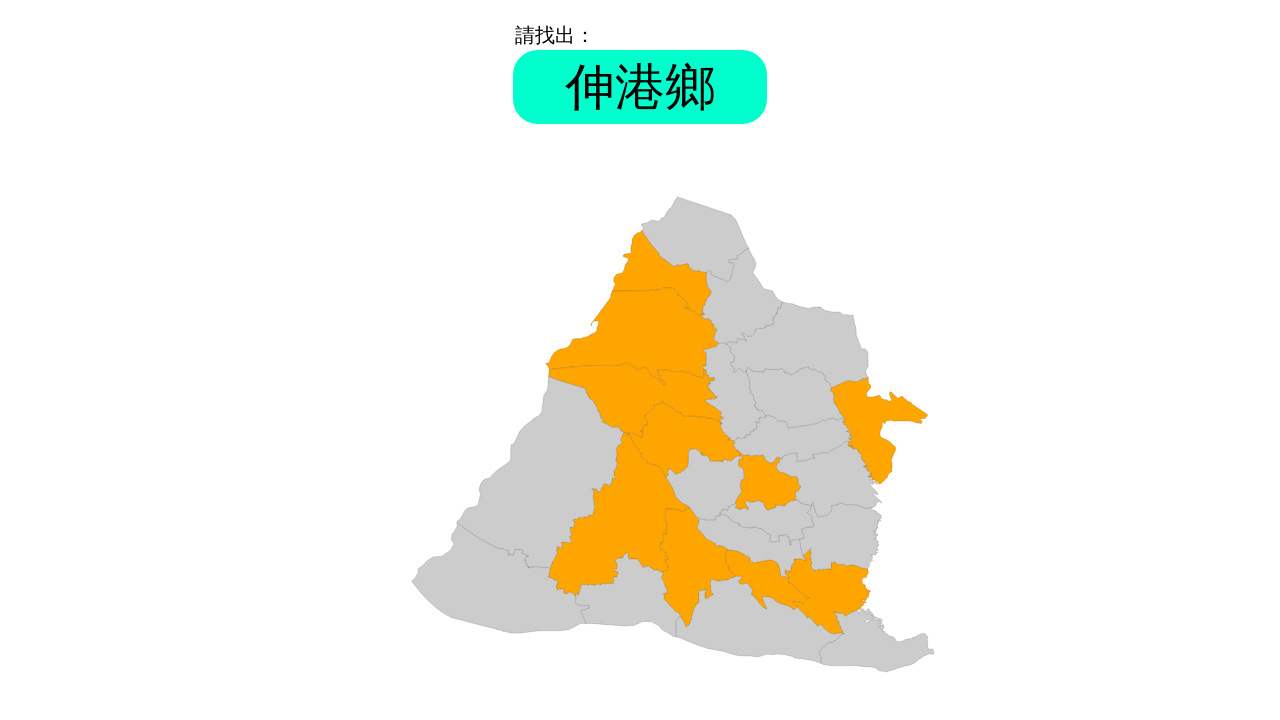

Retrieved problem text: '伸港鄉'
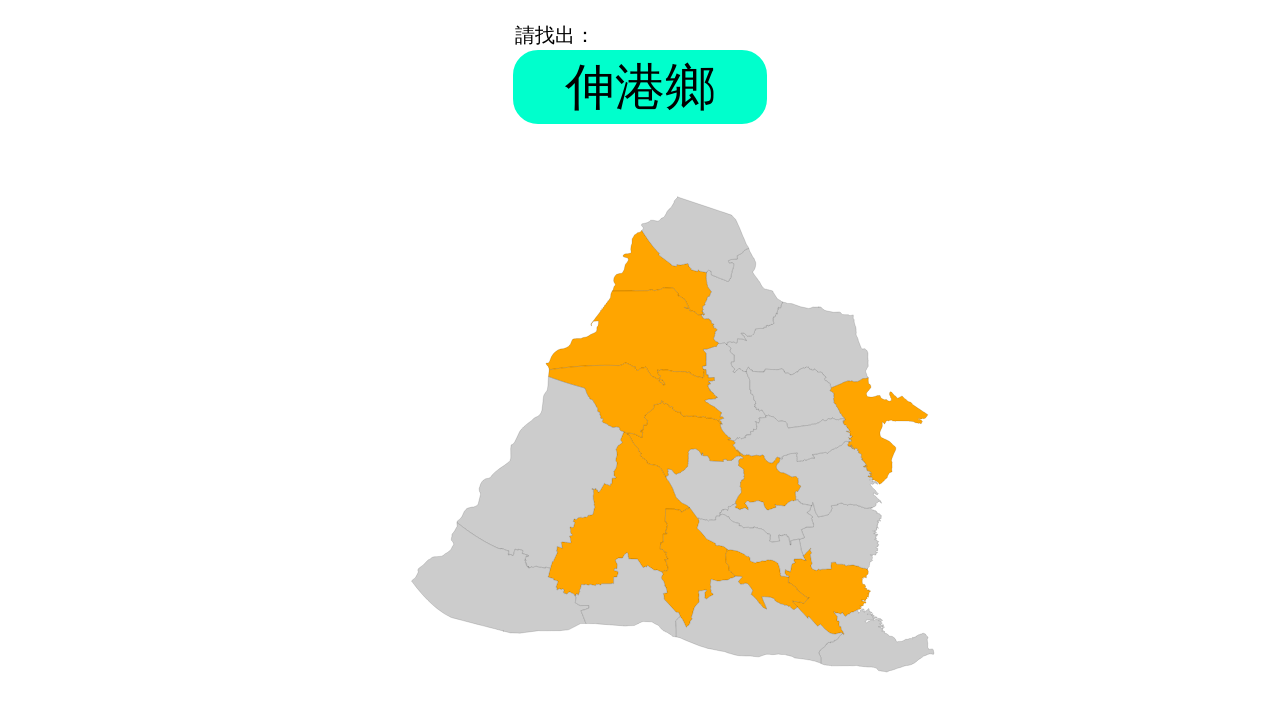

Clicked answer element with ID '伸港鄉' at (695, 239) on #伸港鄉
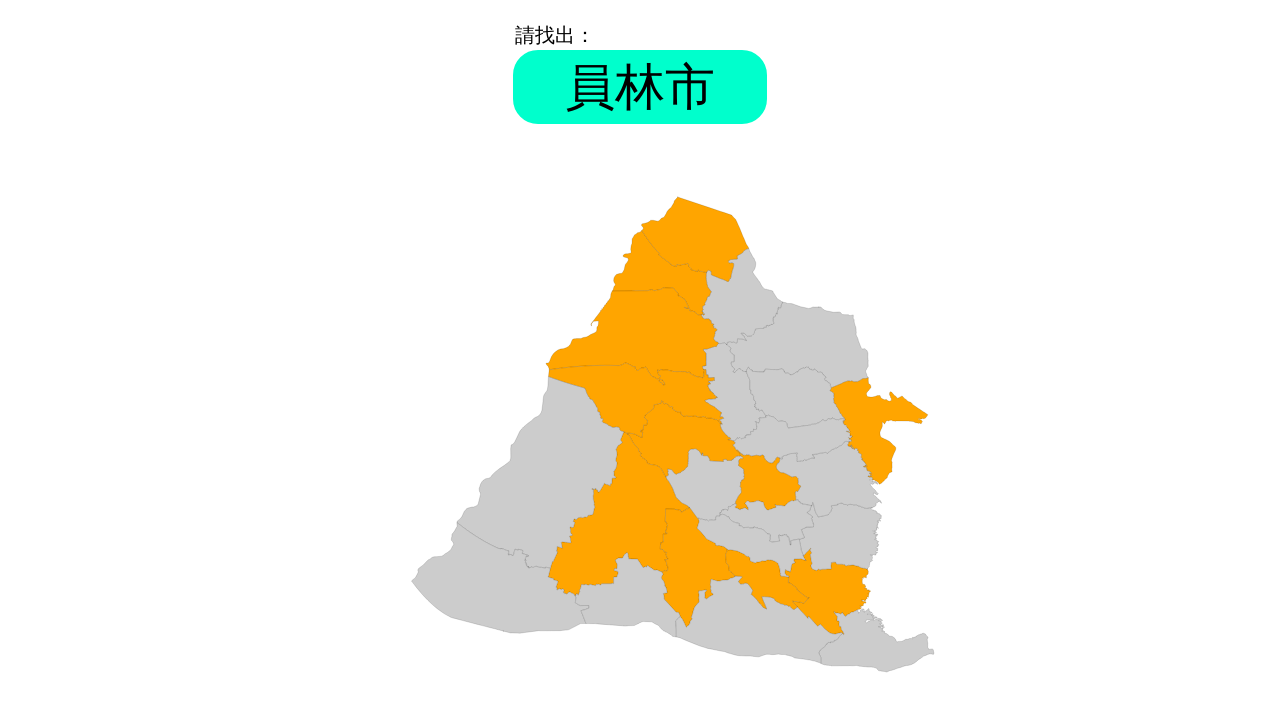

Round 9, Question 12: Waited for problem element to appear
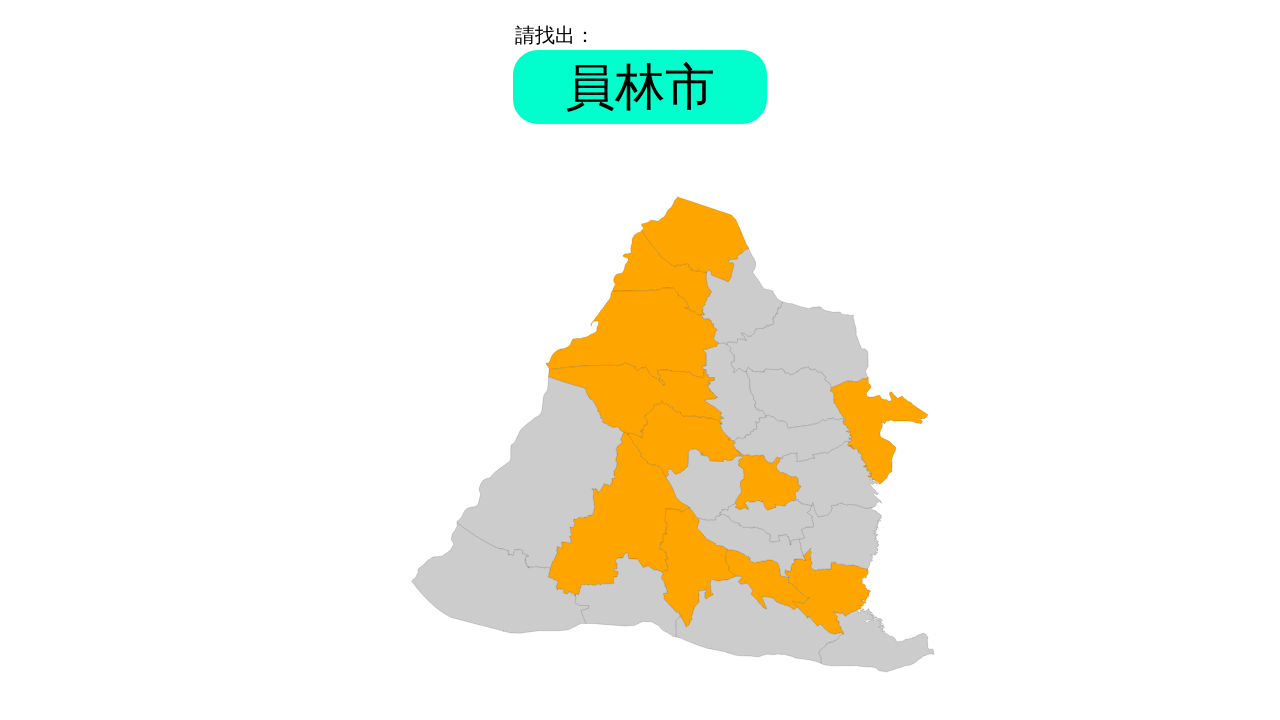

Retrieved problem text: '員林市'
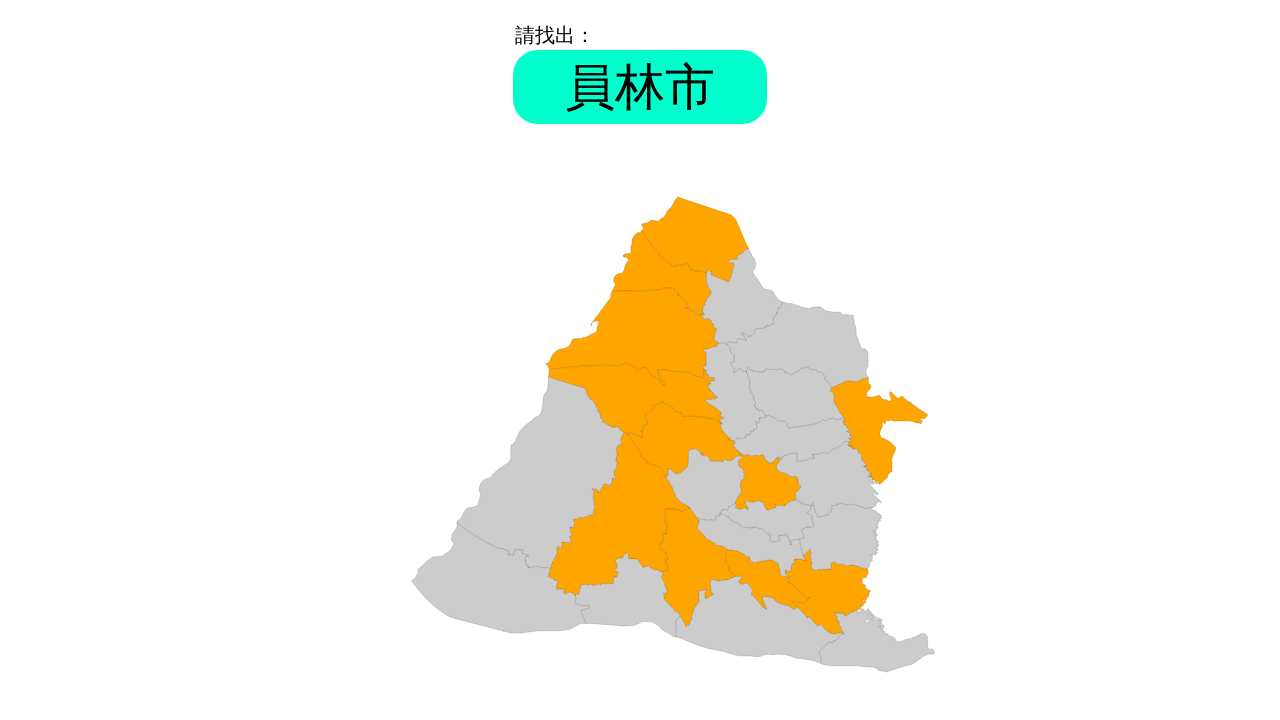

Clicked answer element with ID '員林市' at (829, 479) on #員林市
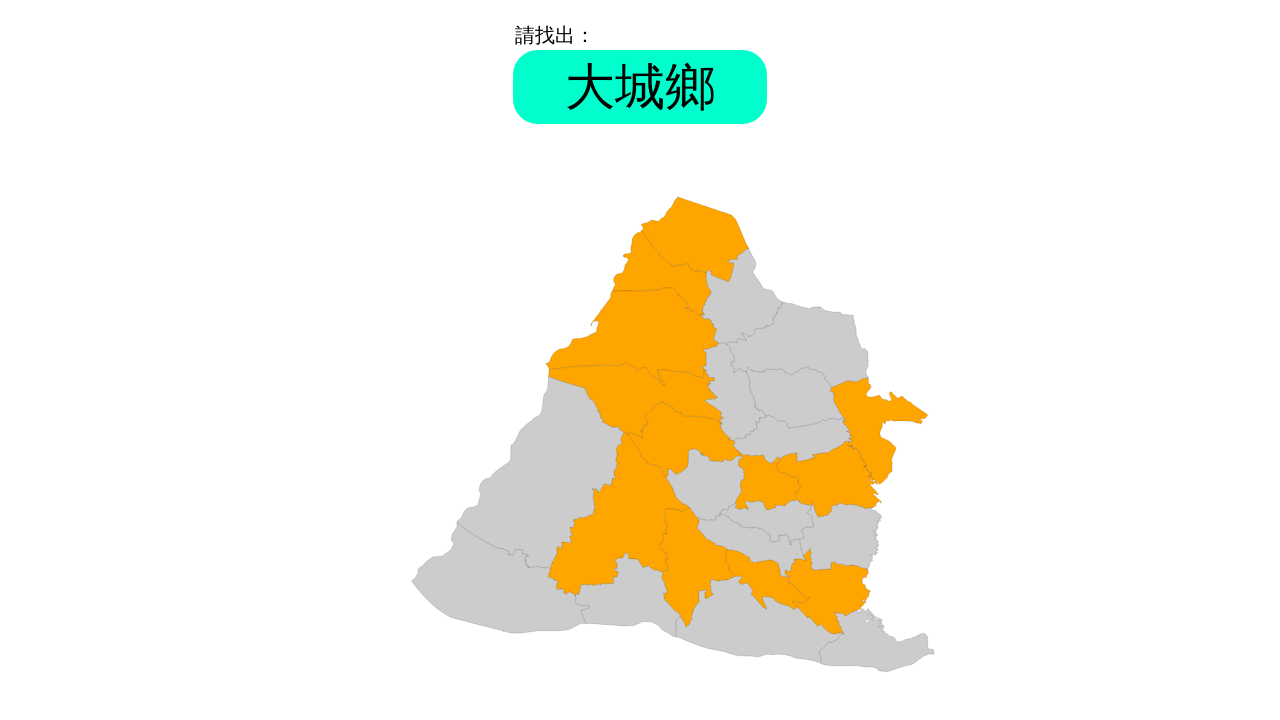

Round 9, Question 13: Waited for problem element to appear
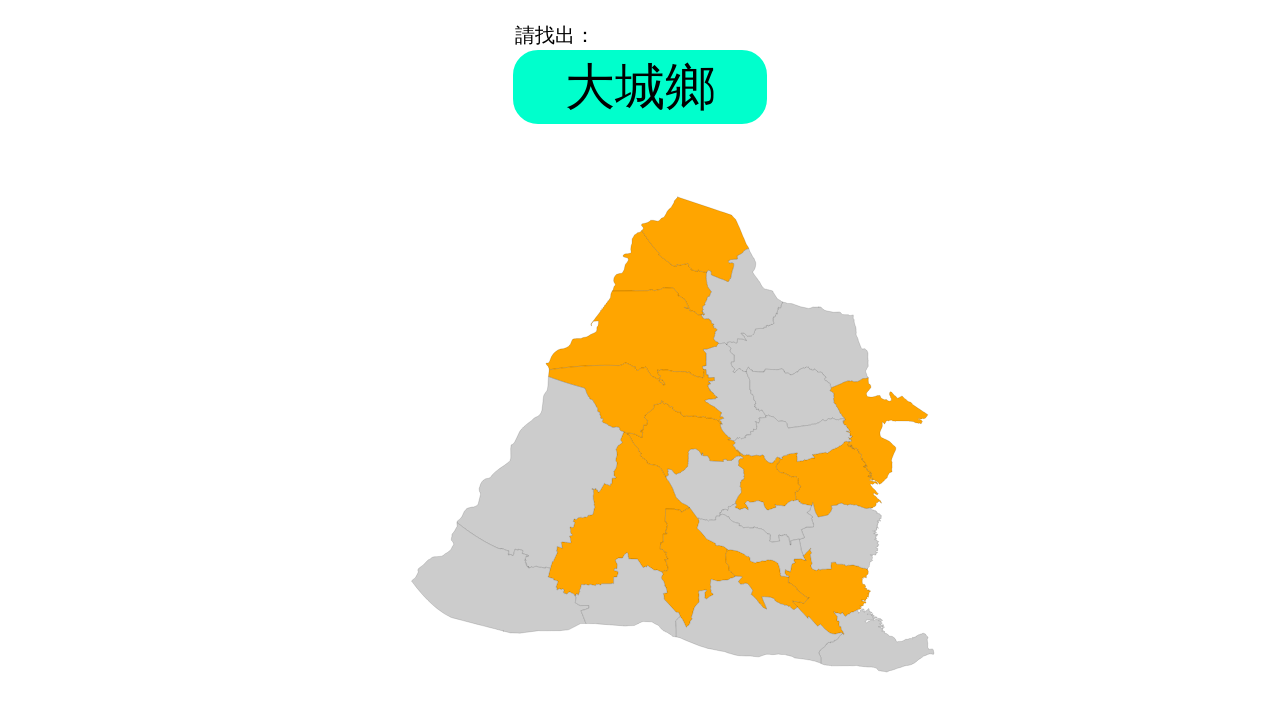

Retrieved problem text: '大城鄉'
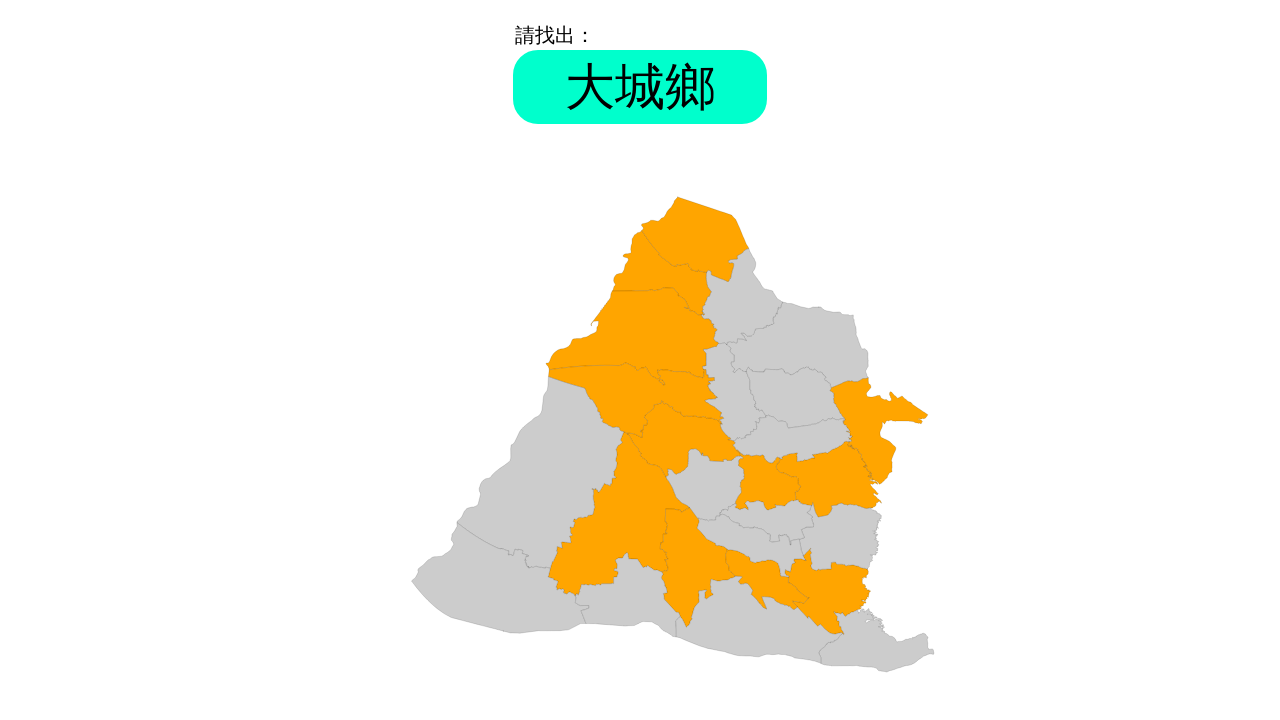

Clicked answer element with ID '大城鄉' at (500, 578) on #大城鄉
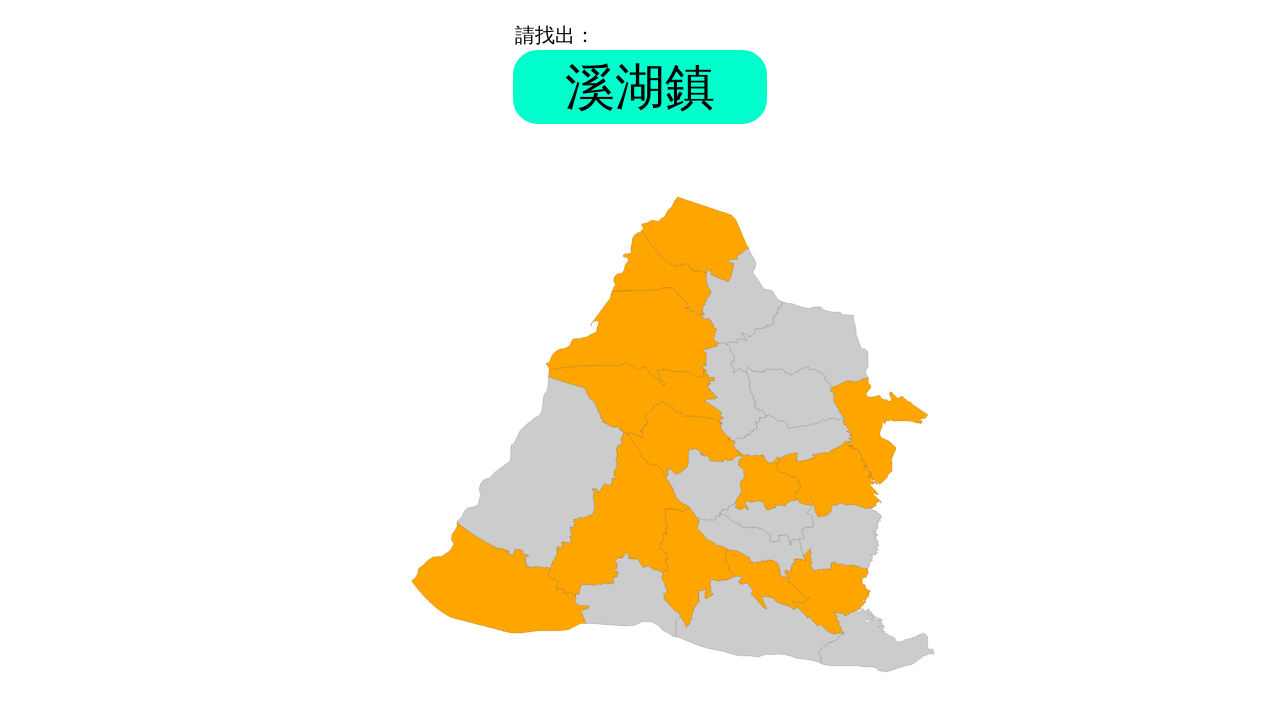

Round 9, Question 14: Waited for problem element to appear
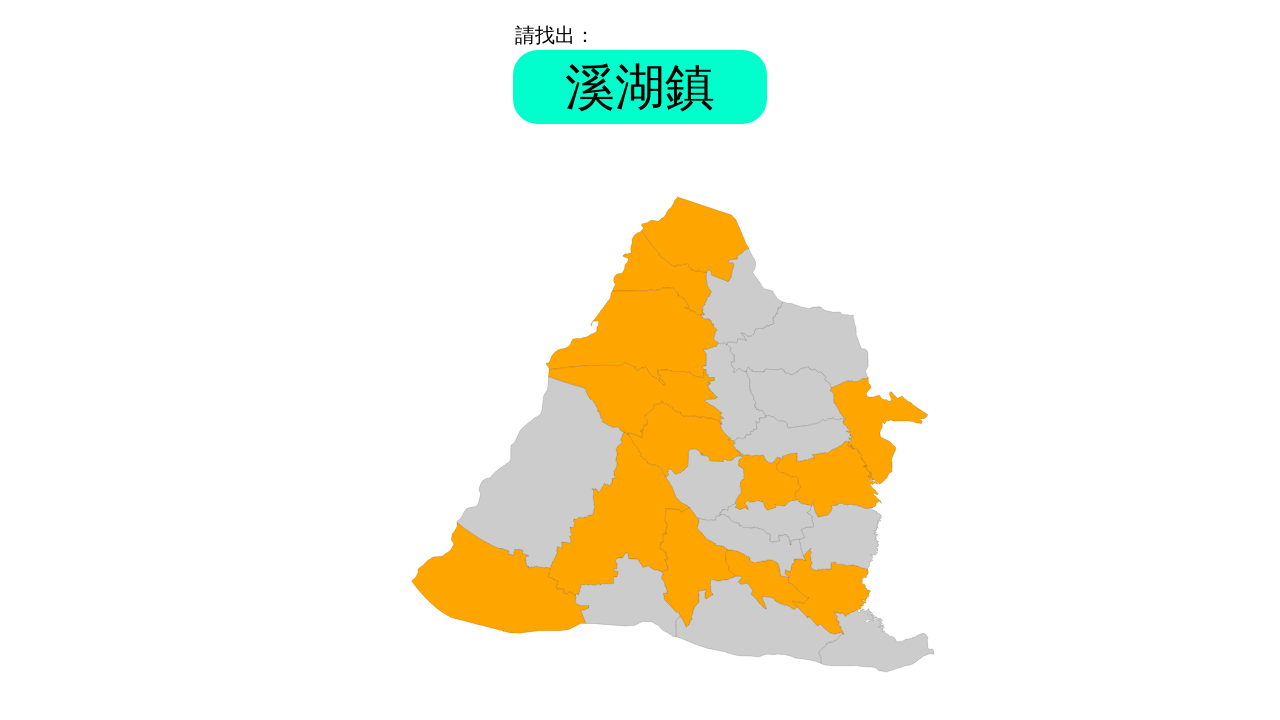

Retrieved problem text: '溪湖鎮'
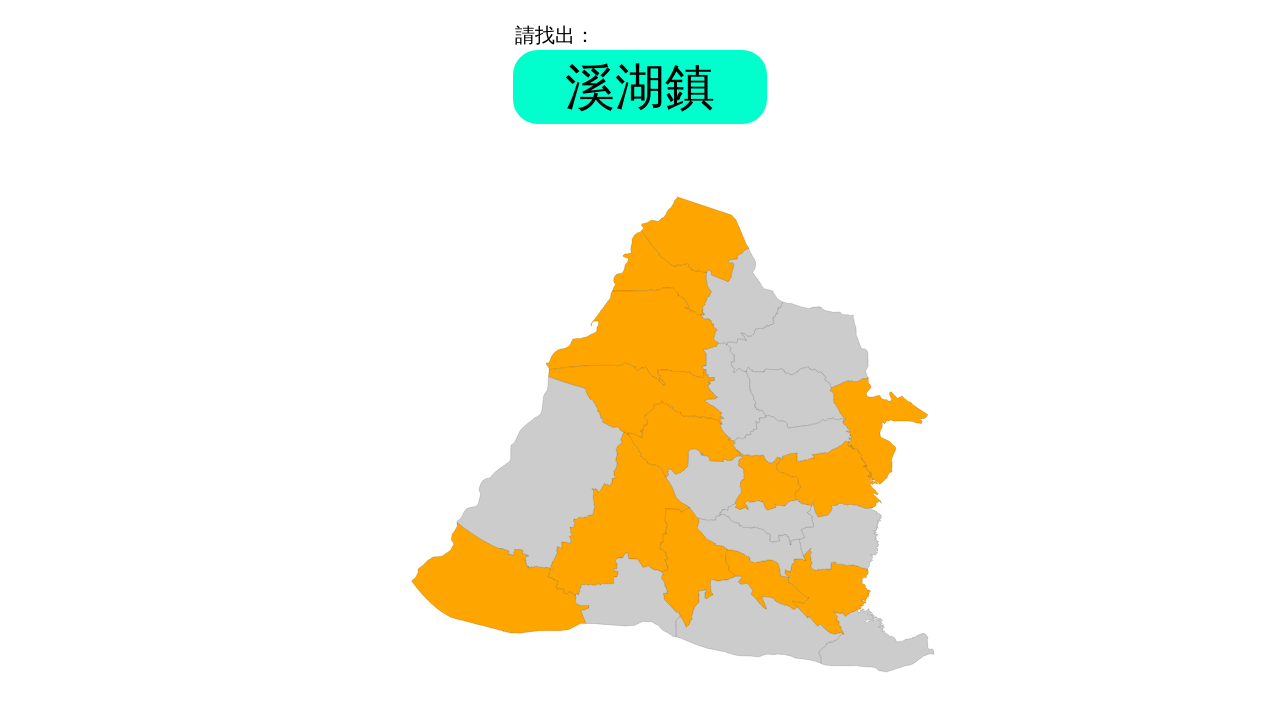

Clicked answer element with ID '溪湖鎮' at (705, 485) on #溪湖鎮
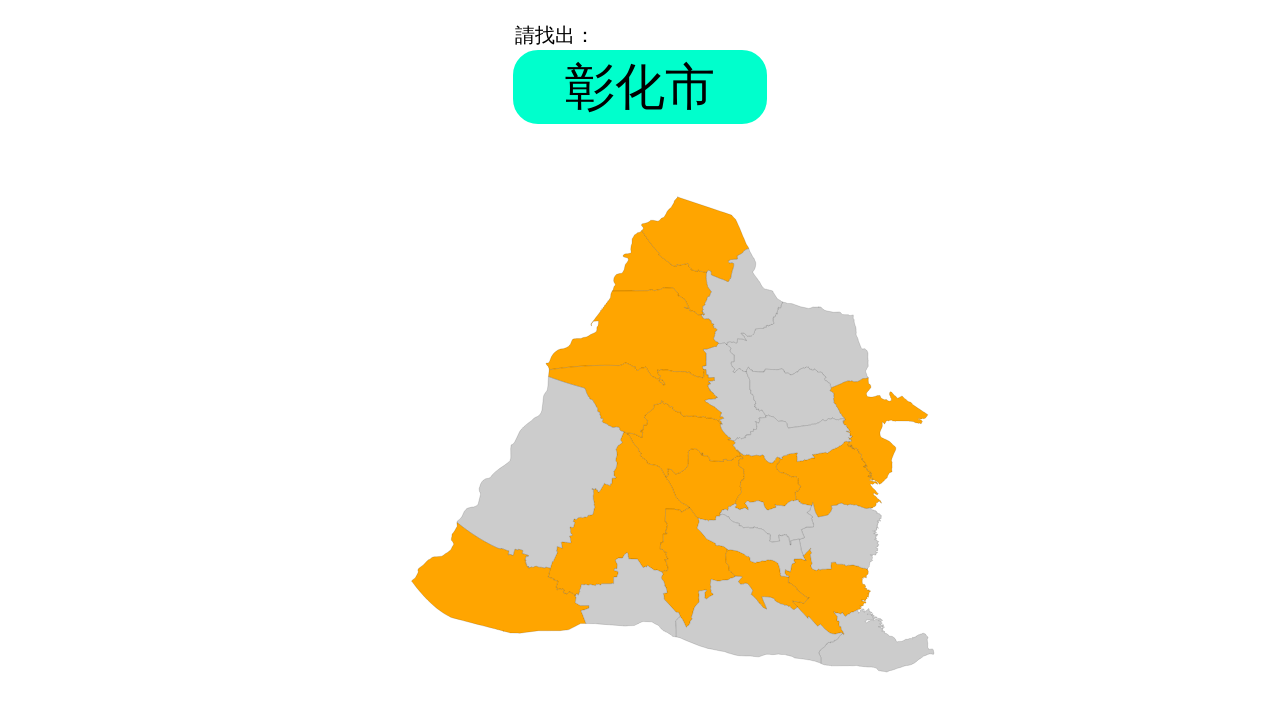

Round 9, Question 15: Waited for problem element to appear
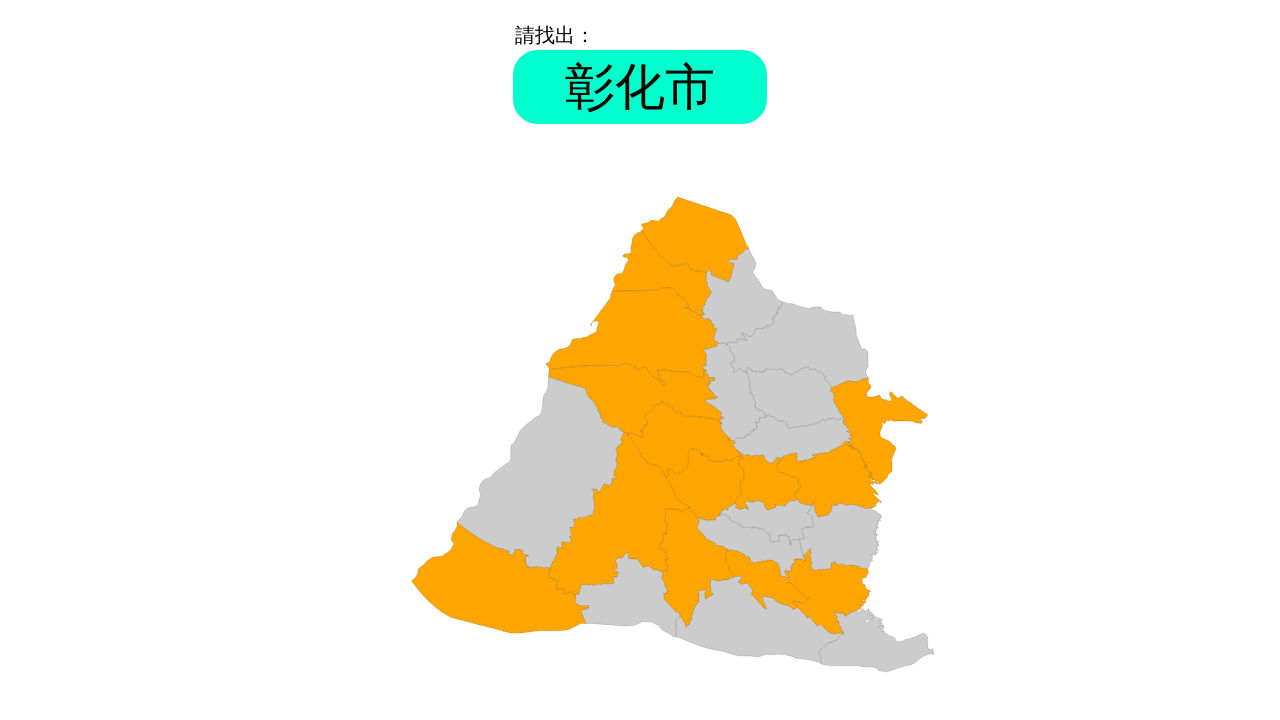

Retrieved problem text: '彰化市'
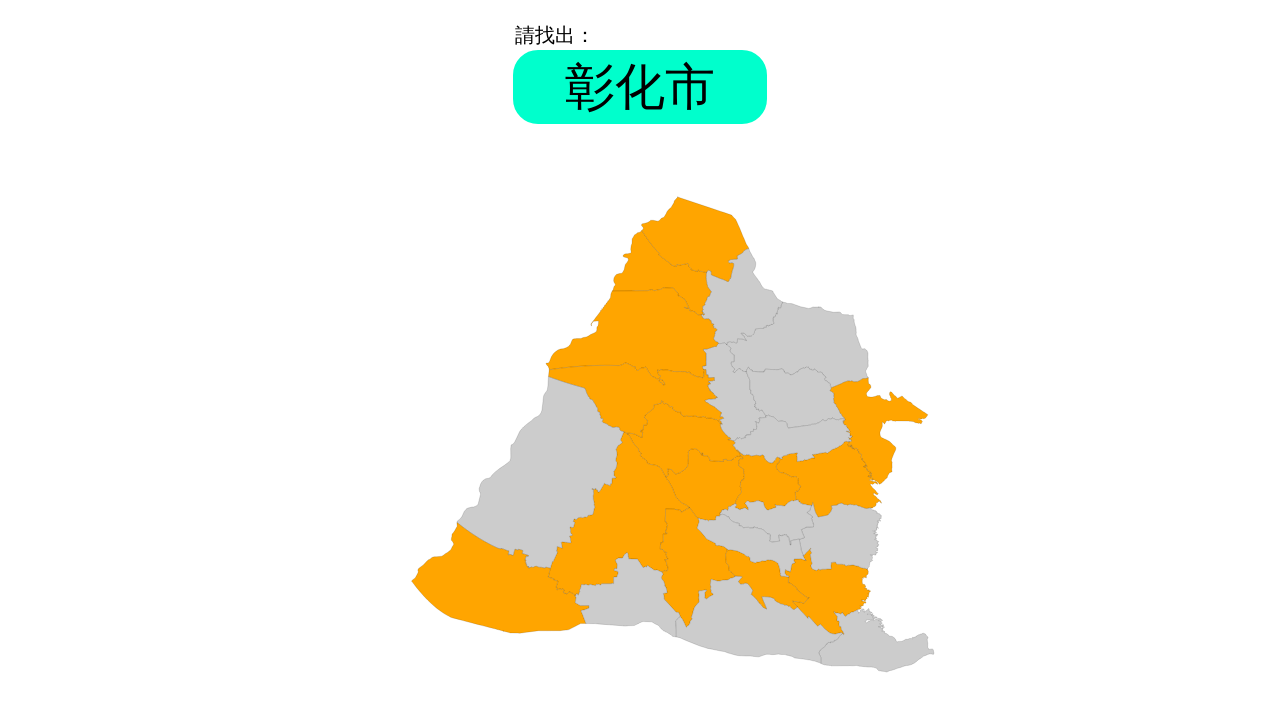

Clicked answer element with ID '彰化市' at (797, 345) on #彰化市
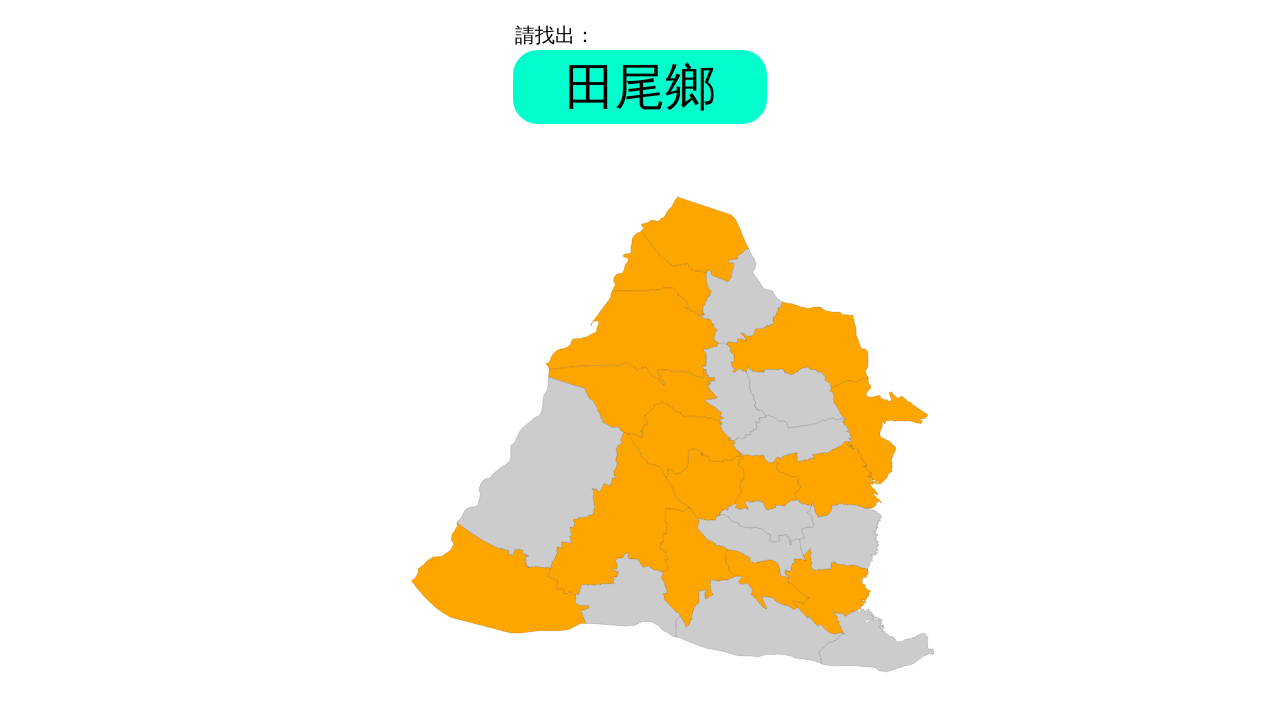

Round 9, Question 16: Waited for problem element to appear
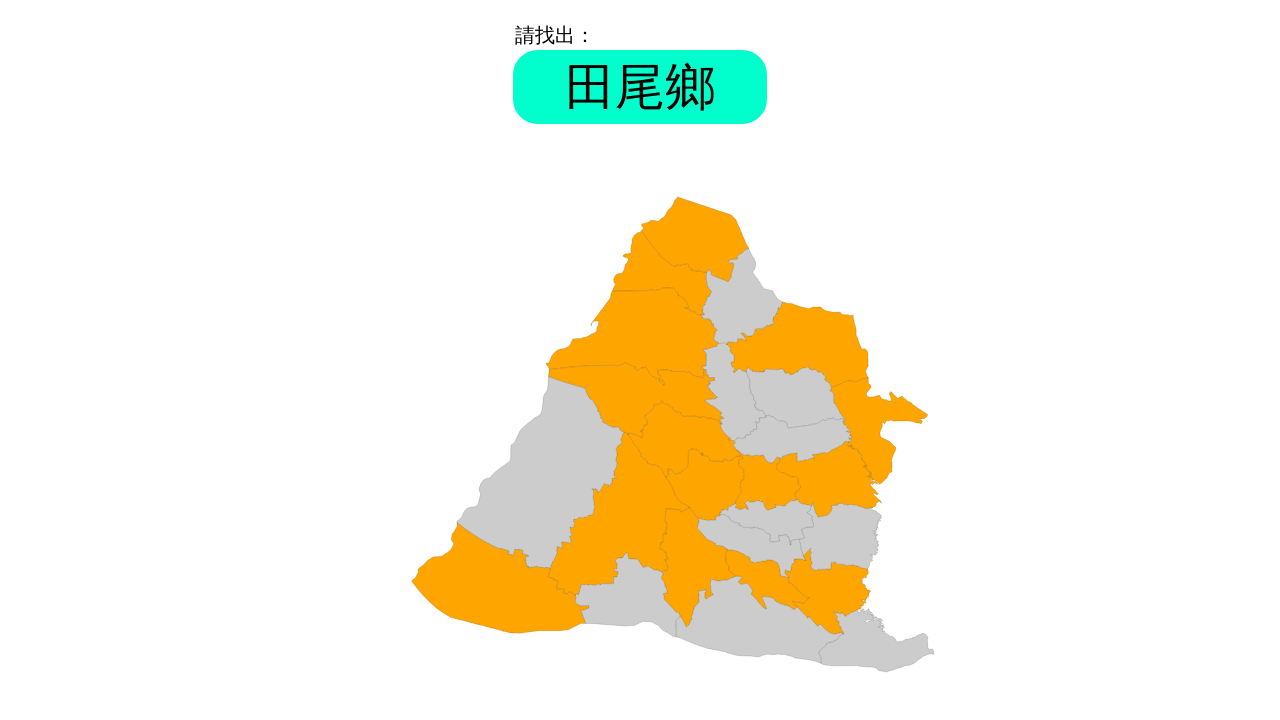

Retrieved problem text: '田尾鄉'
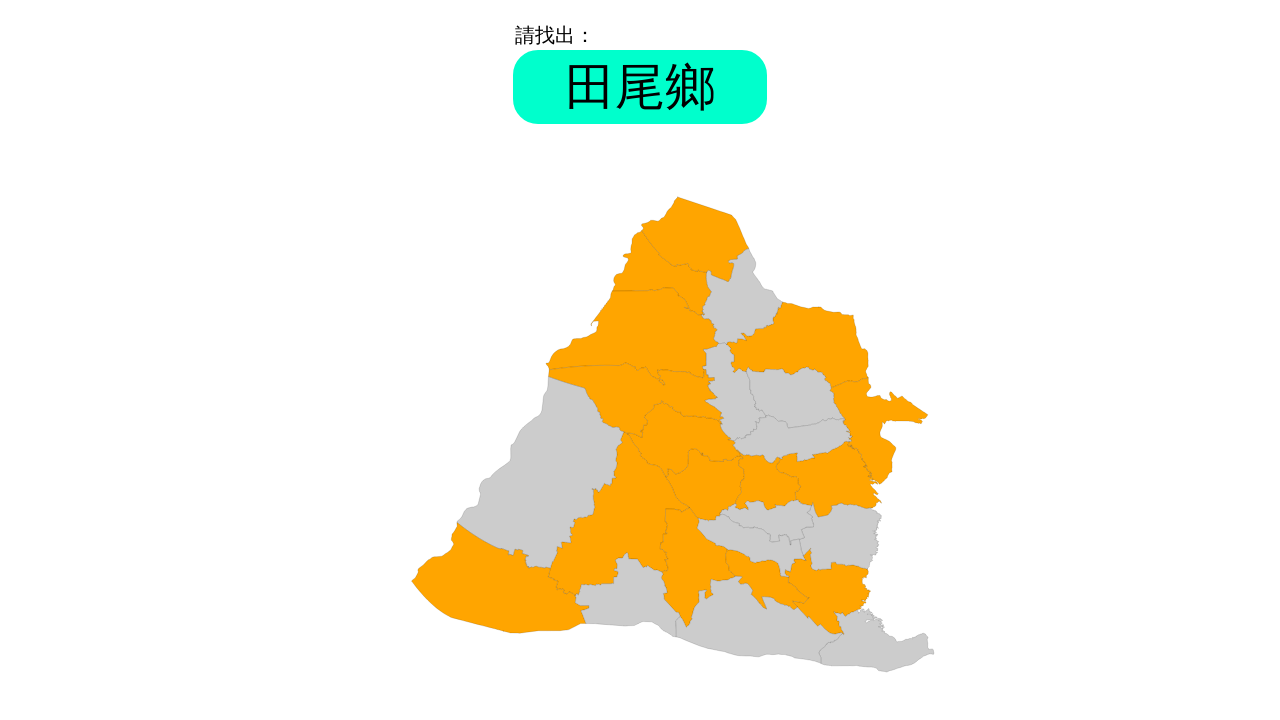

Clicked answer element with ID '田尾鄉' at (752, 546) on #田尾鄉
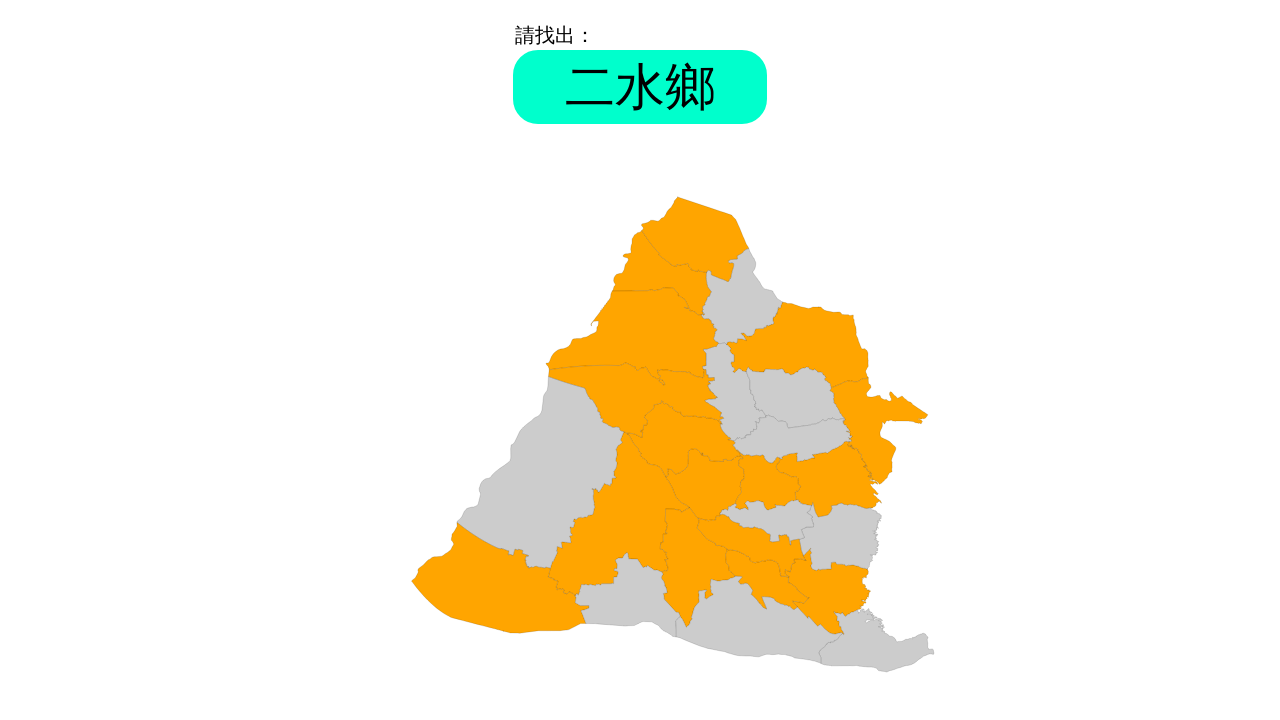

Round 9, Question 17: Waited for problem element to appear
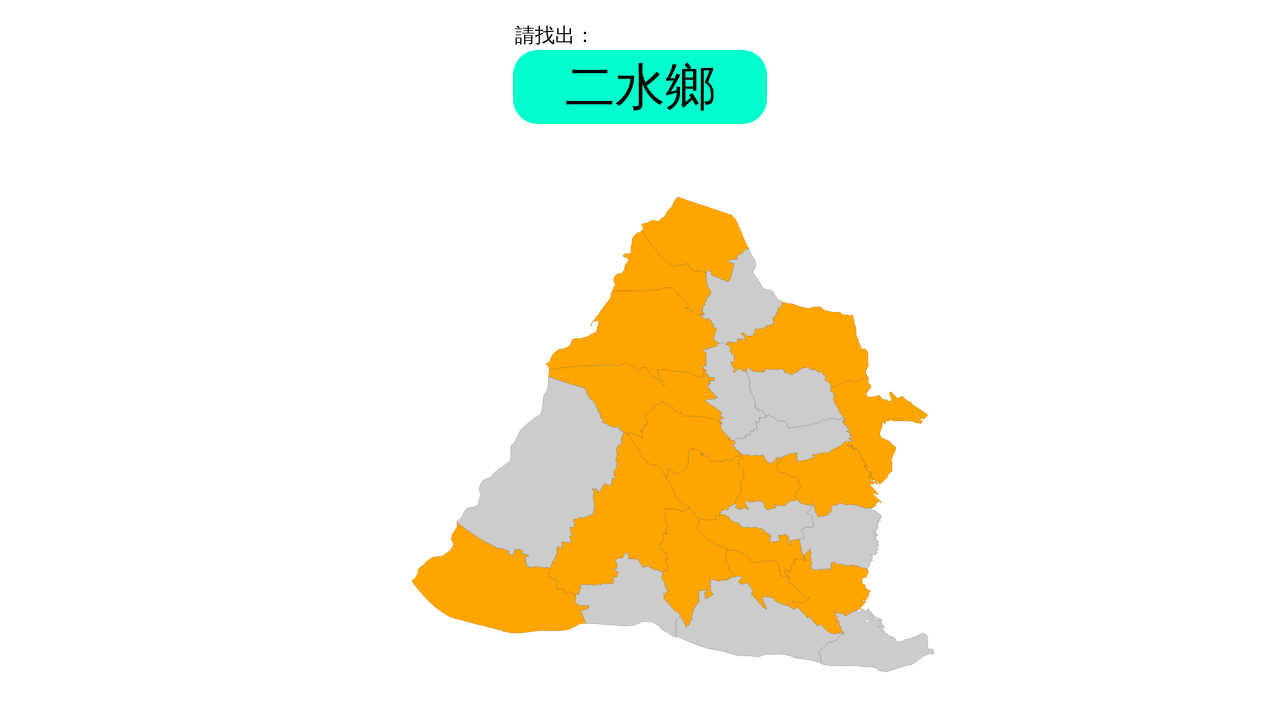

Retrieved problem text: '二水鄉'
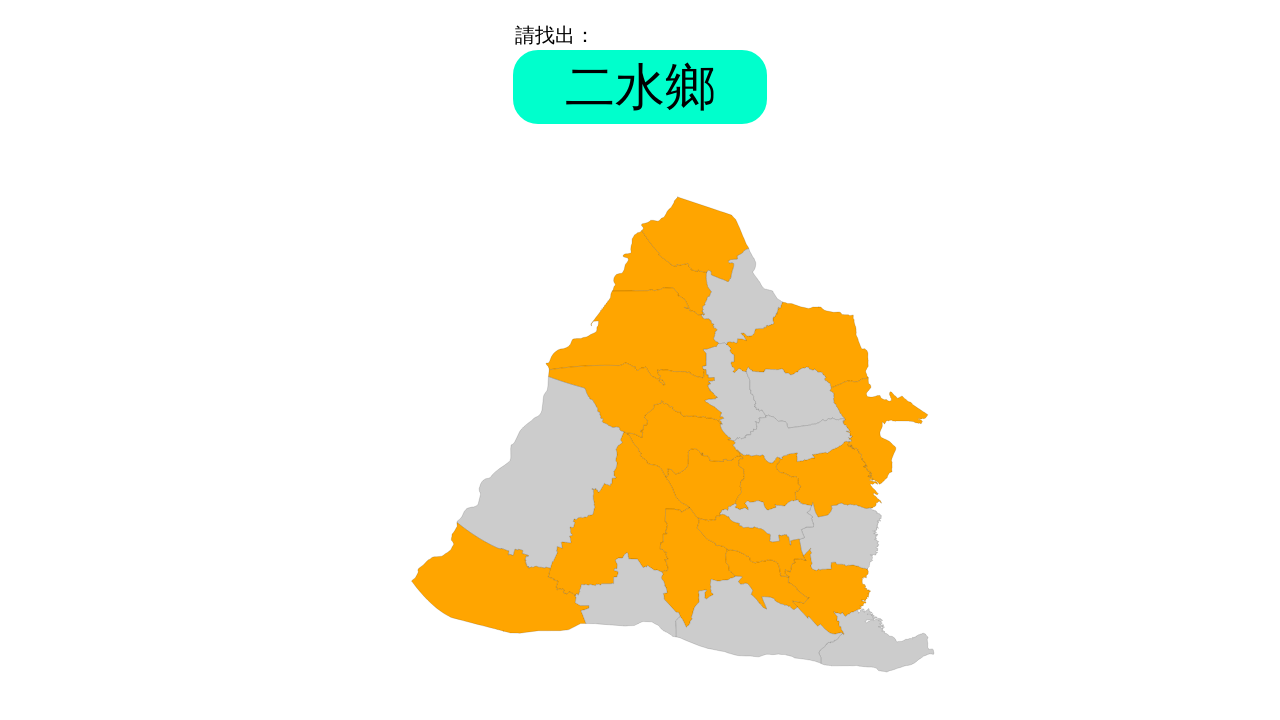

Clicked answer element with ID '二水鄉' at (876, 640) on #二水鄉
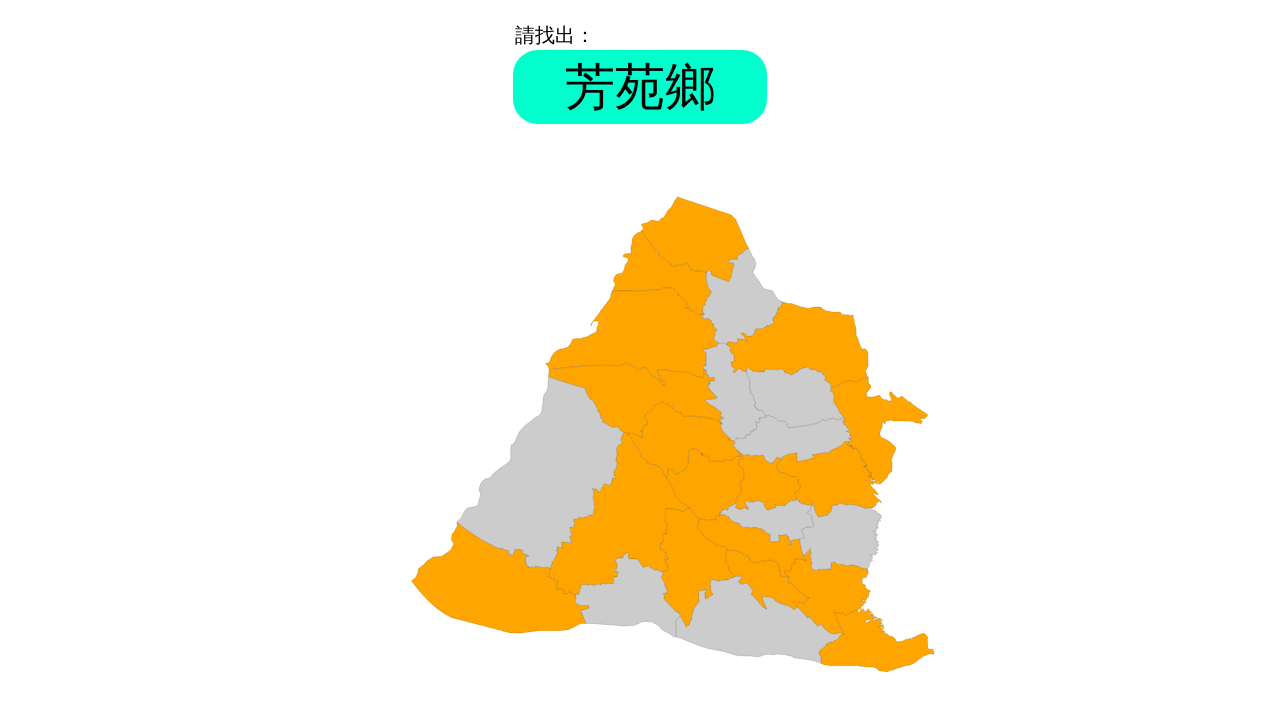

Round 9, Question 18: Waited for problem element to appear
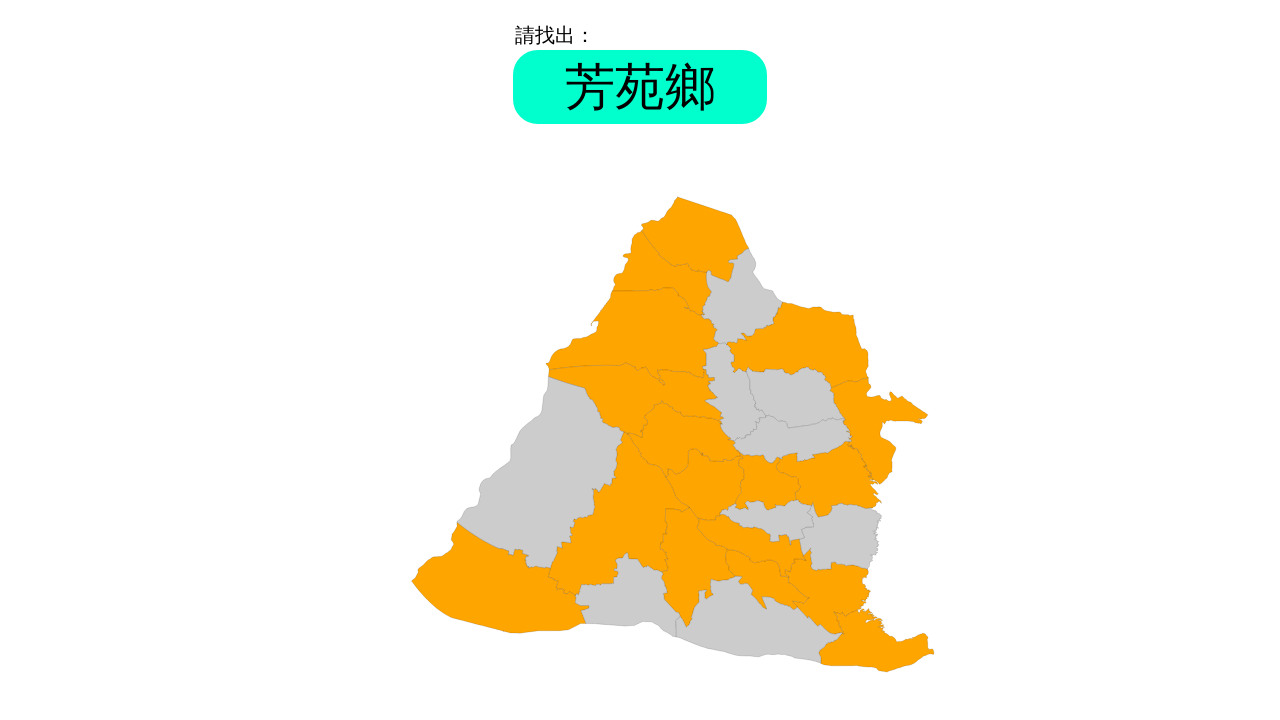

Retrieved problem text: '芳苑鄉'
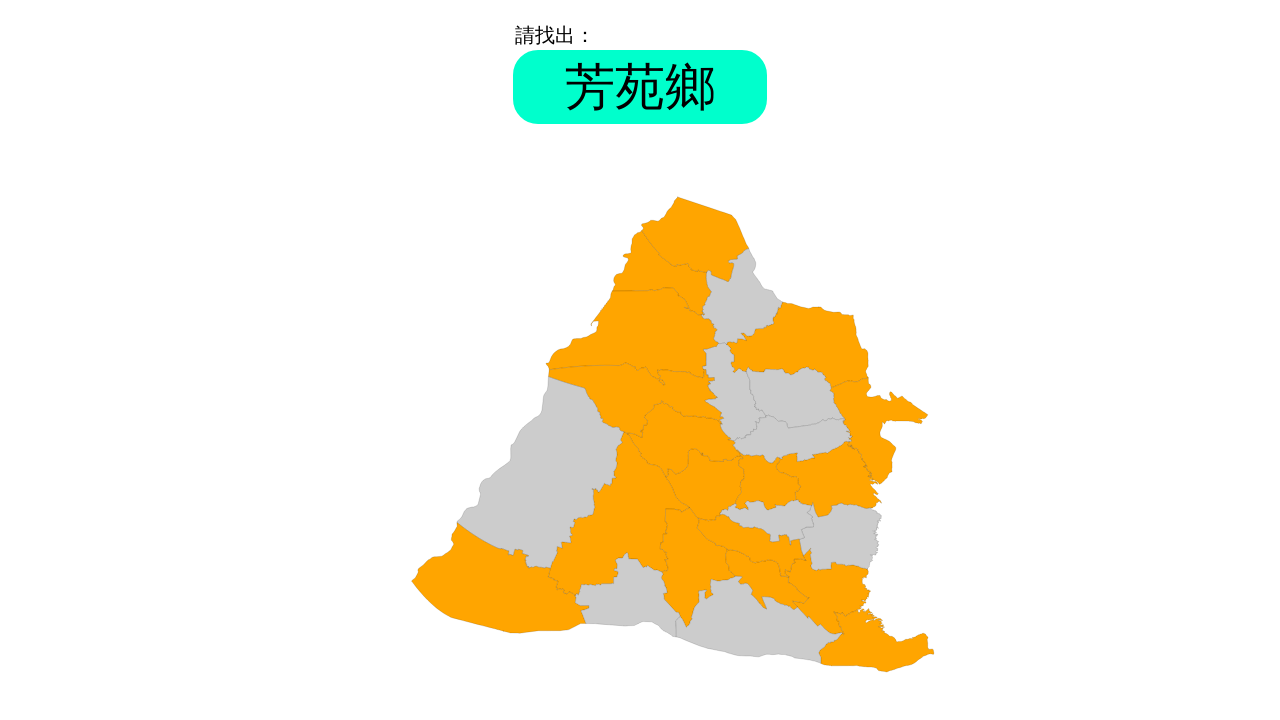

Clicked answer element with ID '芳苑鄉' at (540, 472) on #芳苑鄉
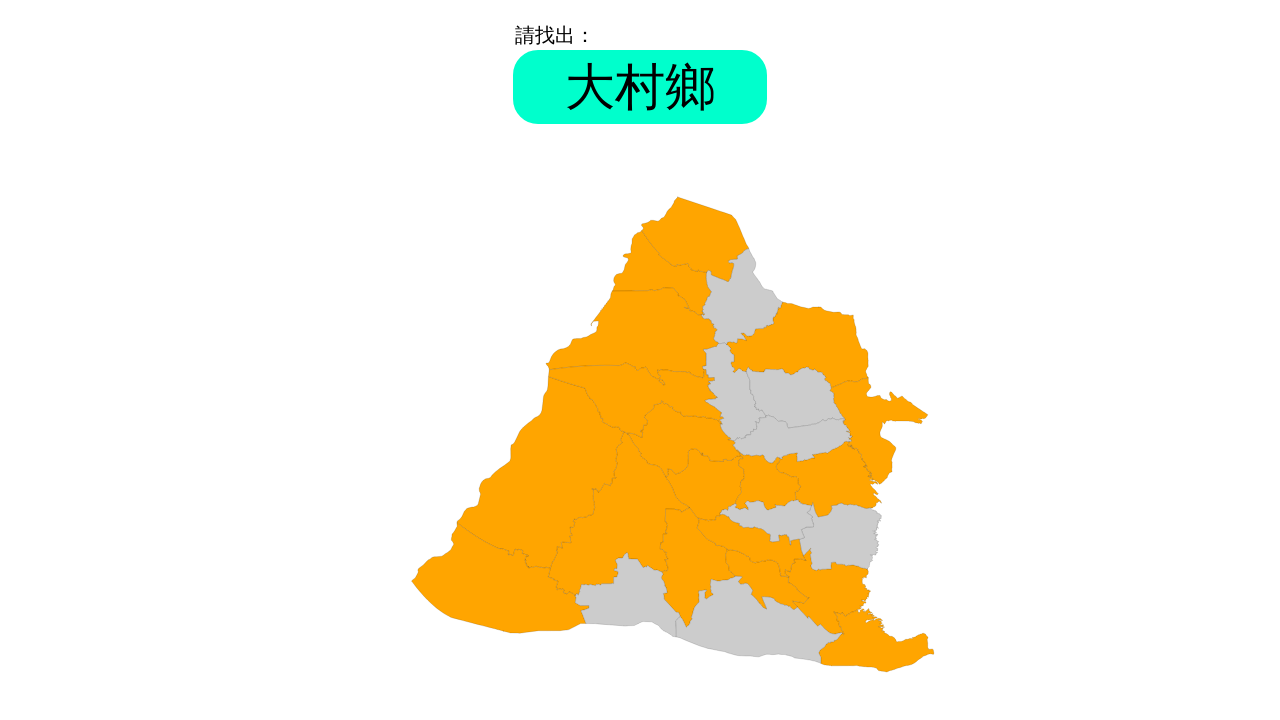

Round 9, Question 19: Waited for problem element to appear
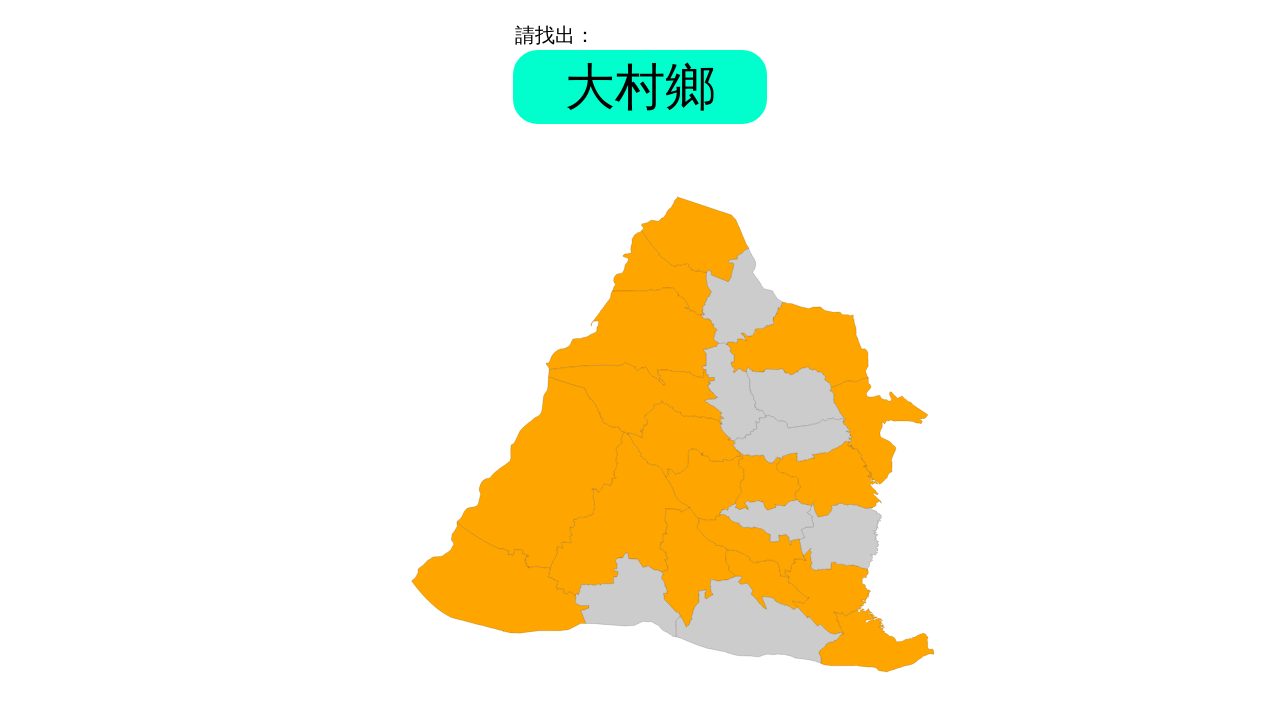

Retrieved problem text: '大村鄉'
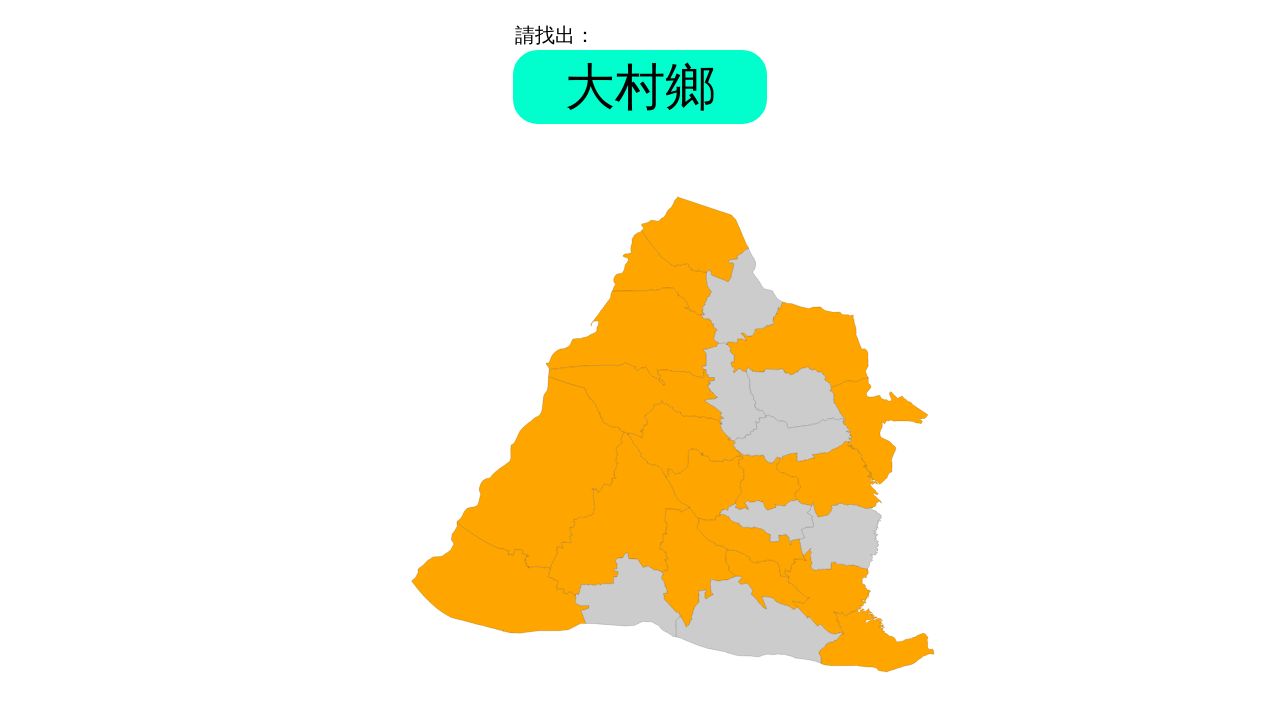

Clicked answer element with ID '大村鄉' at (792, 439) on #大村鄉
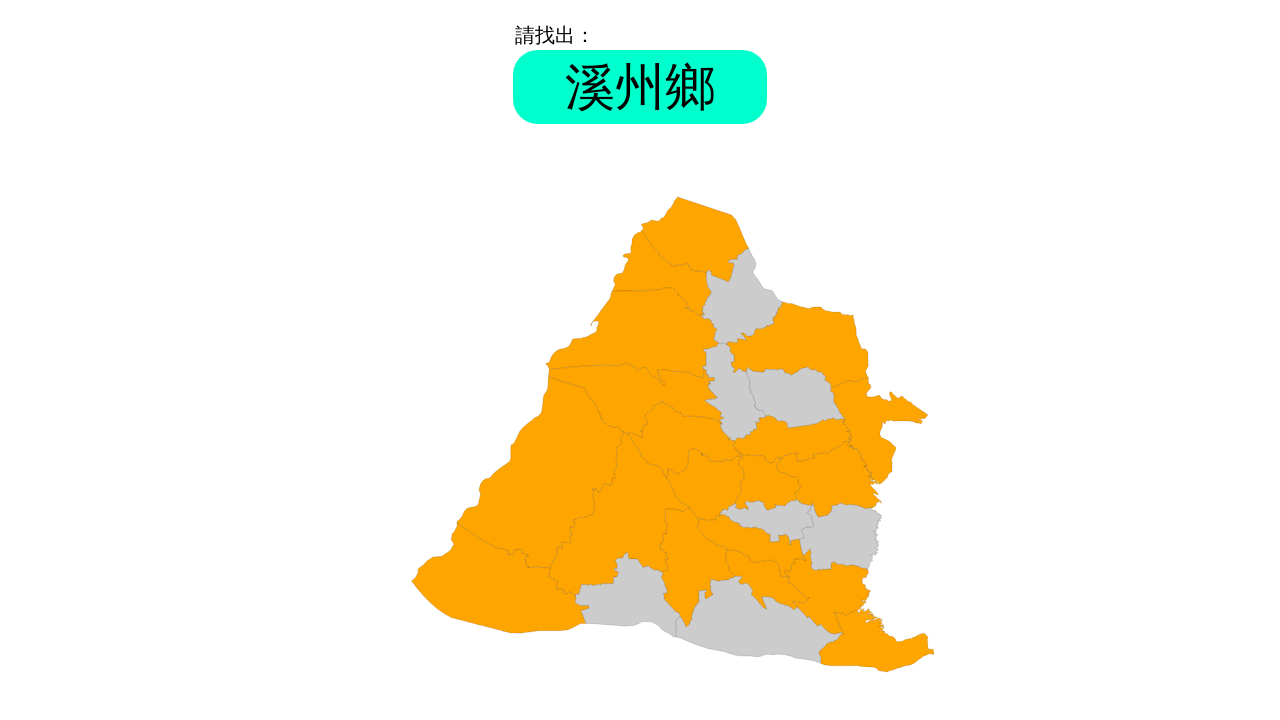

Round 9, Question 20: Waited for problem element to appear
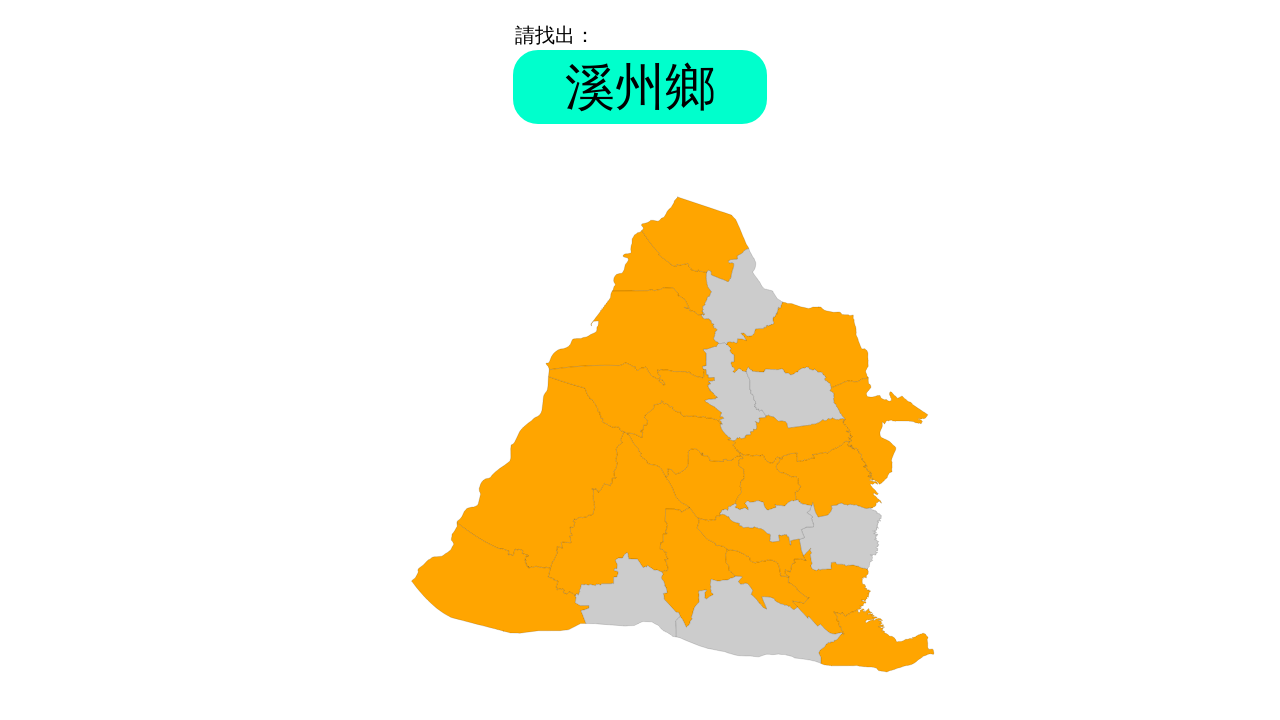

Retrieved problem text: '溪州鄉'
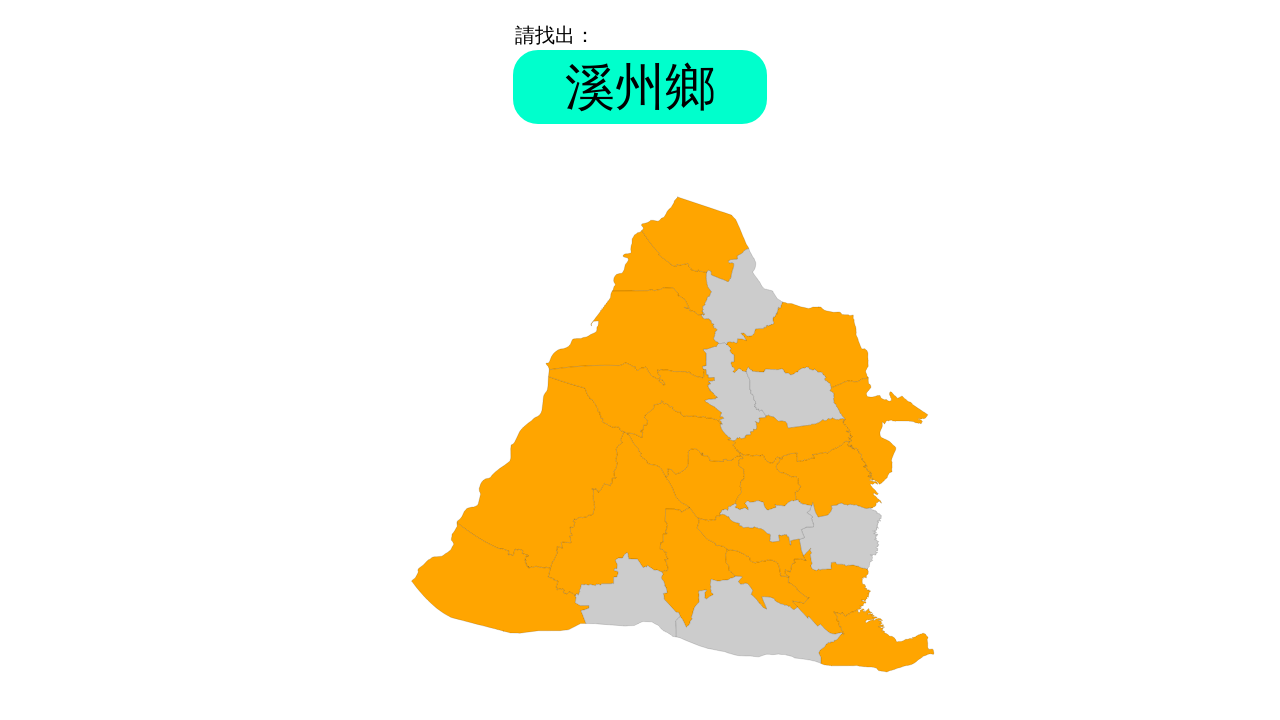

Clicked answer element with ID '溪州鄉' at (759, 620) on #溪州鄉
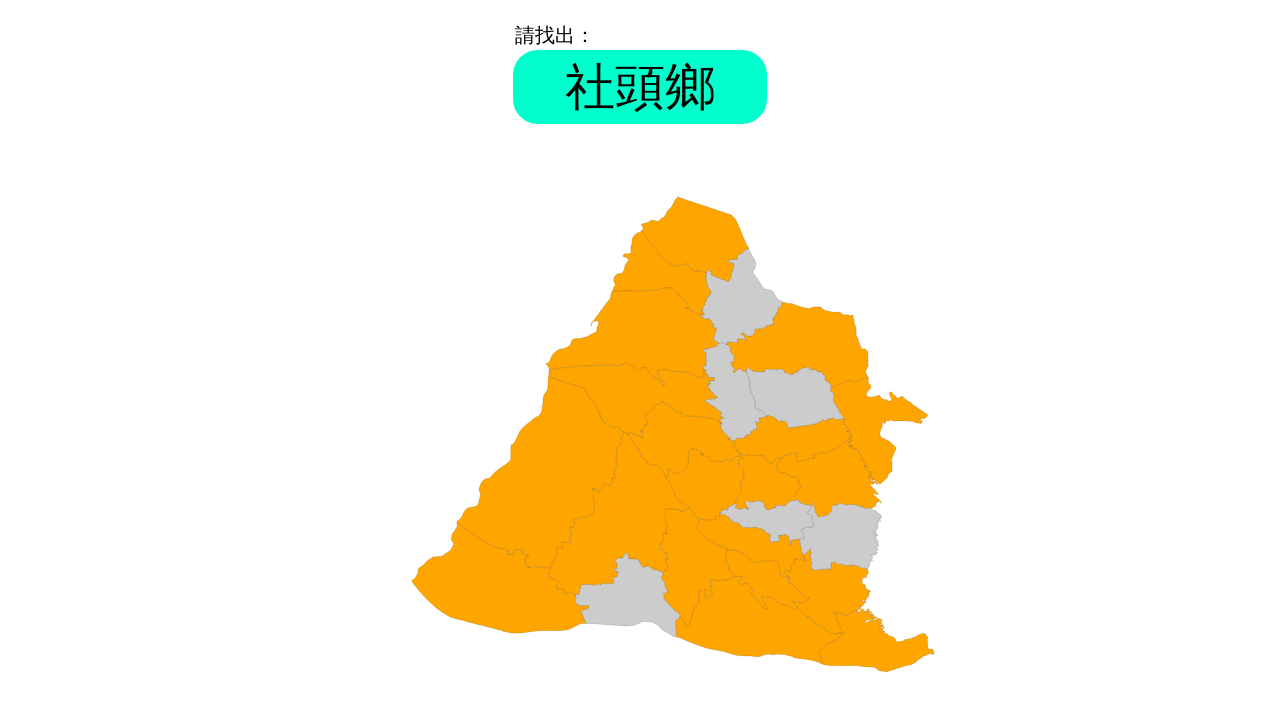

Round 9, Question 21: Waited for problem element to appear
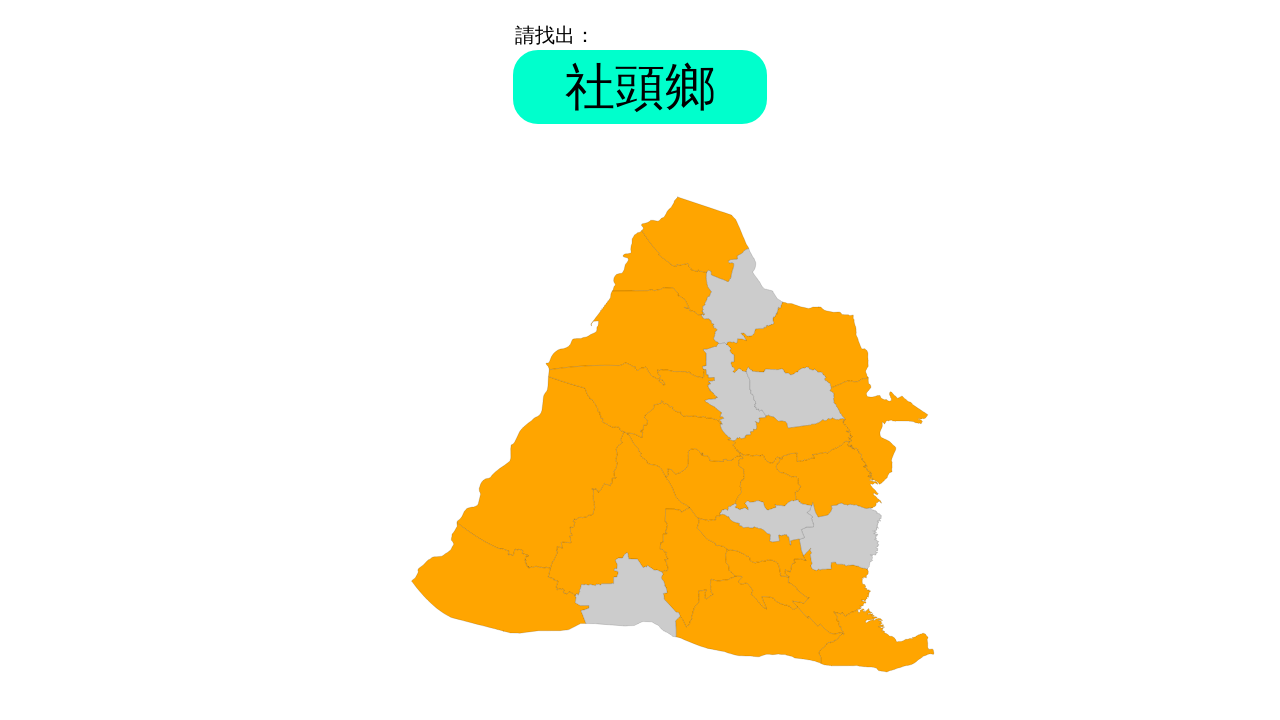

Retrieved problem text: '社頭鄉'
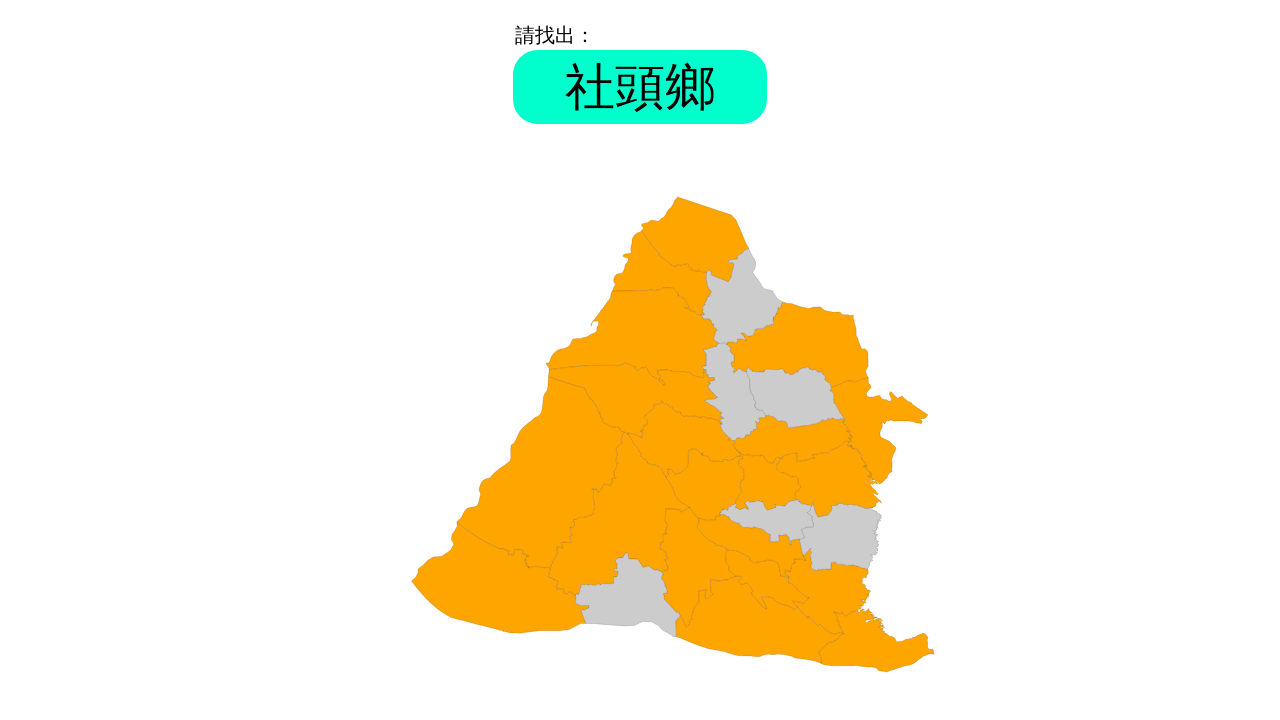

Clicked answer element with ID '社頭鄉' at (840, 537) on #社頭鄉
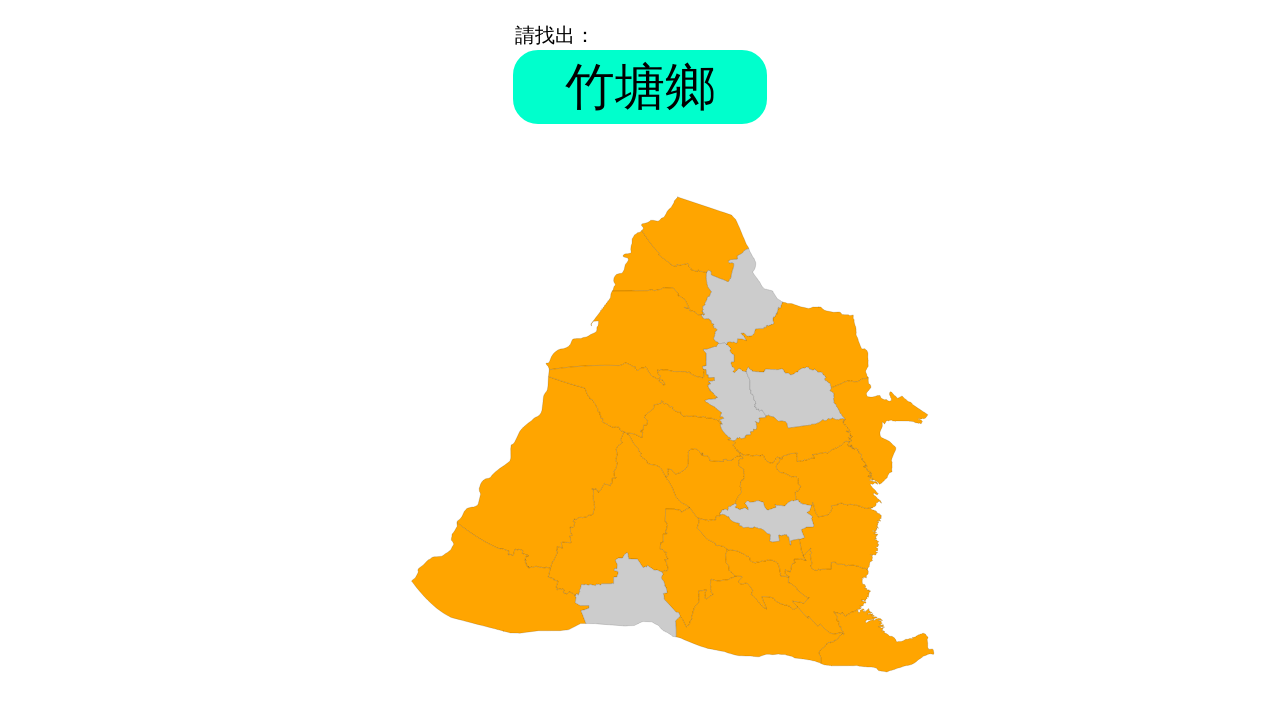

Round 9, Question 22: Waited for problem element to appear
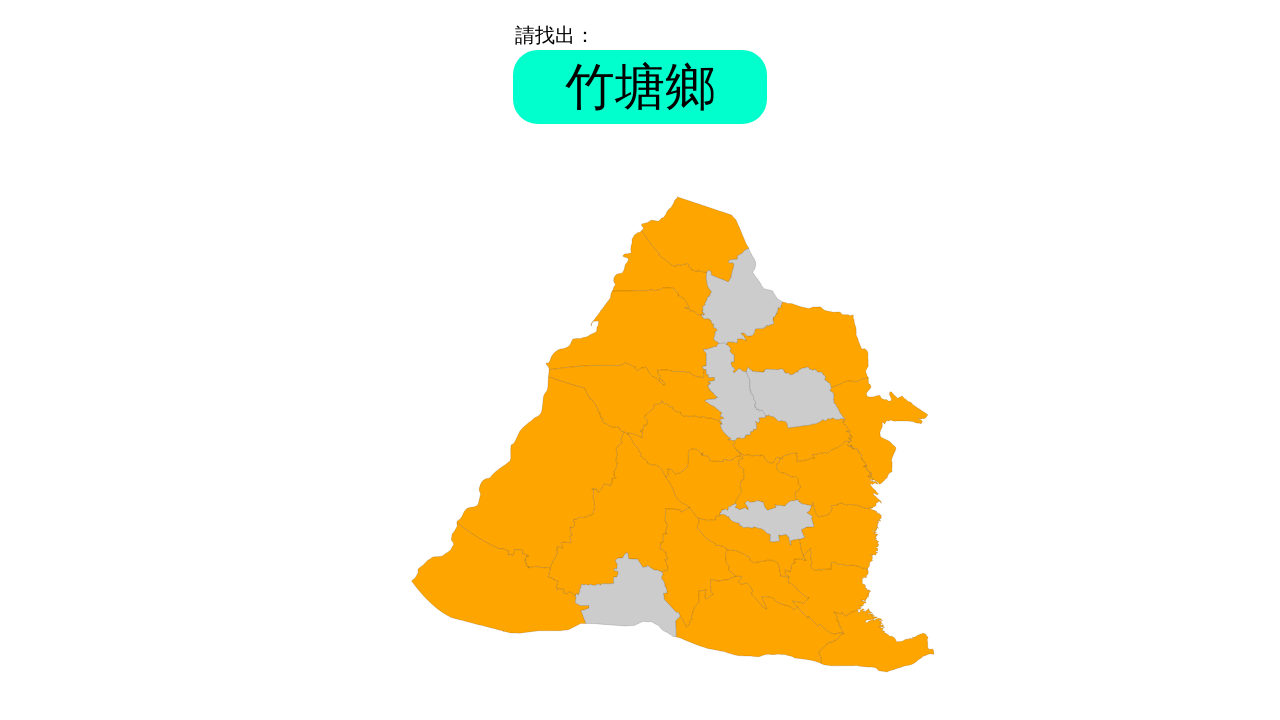

Retrieved problem text: '竹塘鄉'
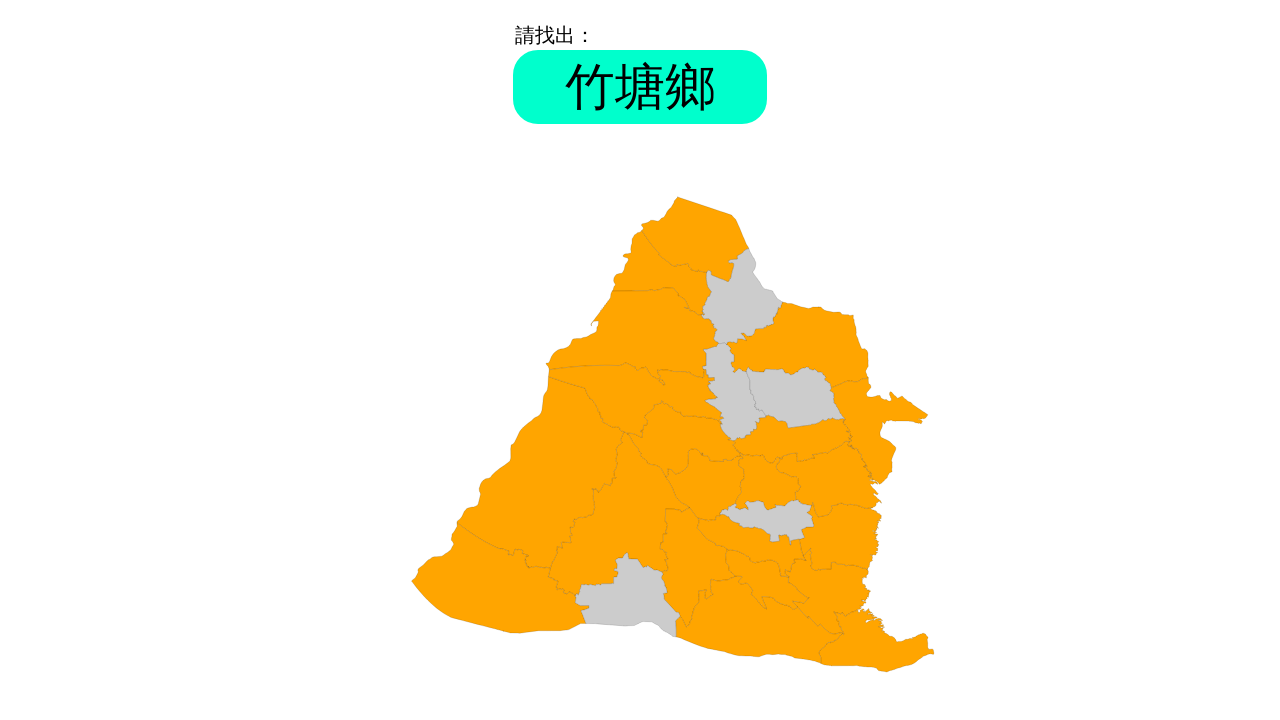

Clicked answer element with ID '竹塘鄉' at (628, 595) on #竹塘鄉
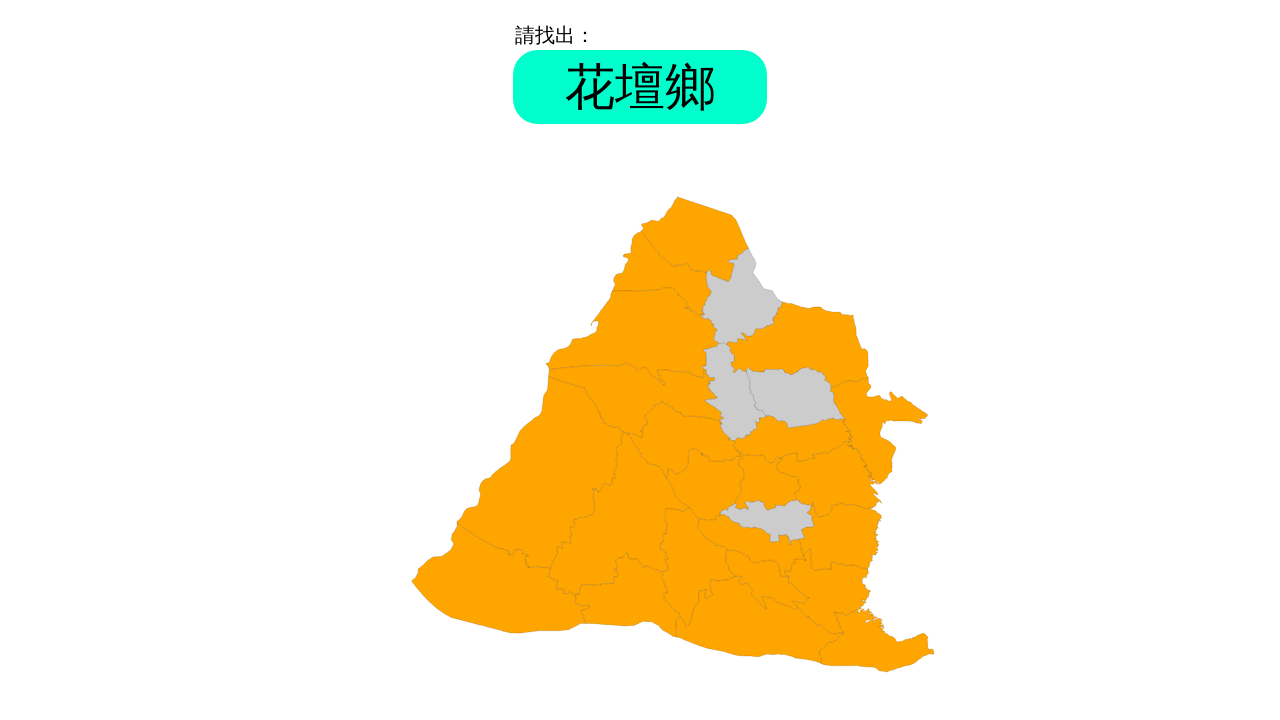

Round 9, Question 23: Waited for problem element to appear
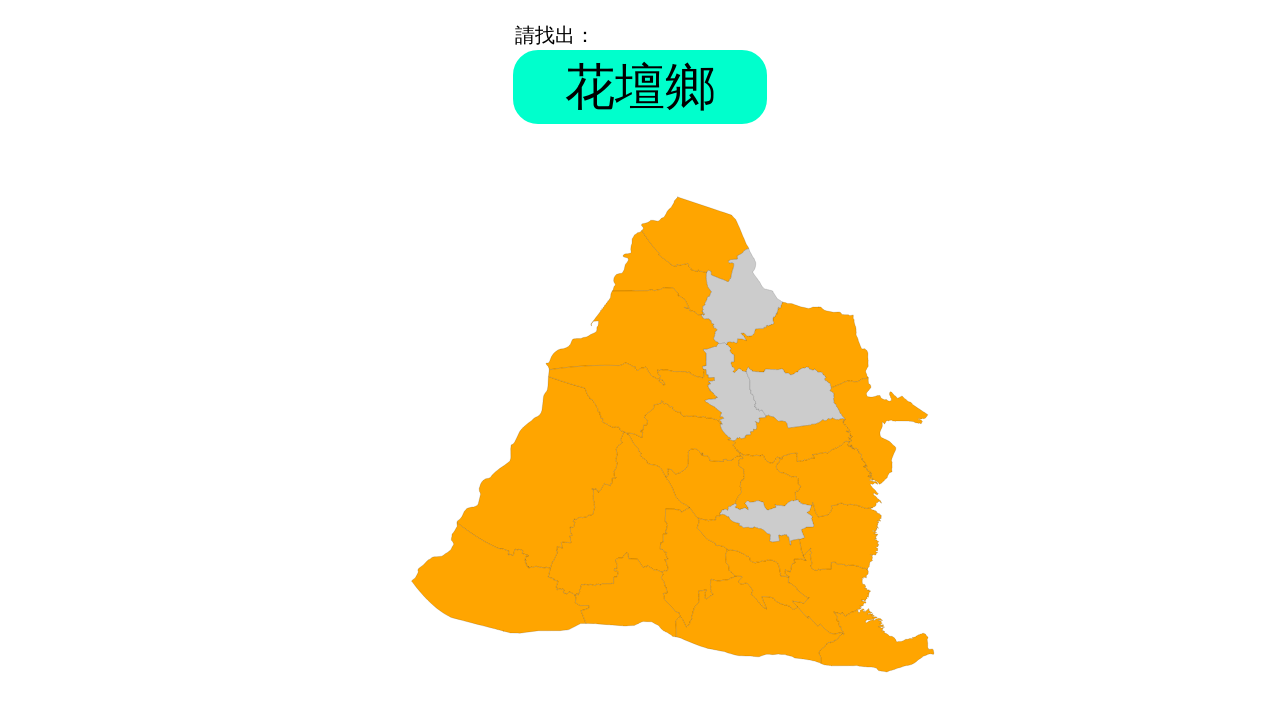

Retrieved problem text: '花壇鄉'
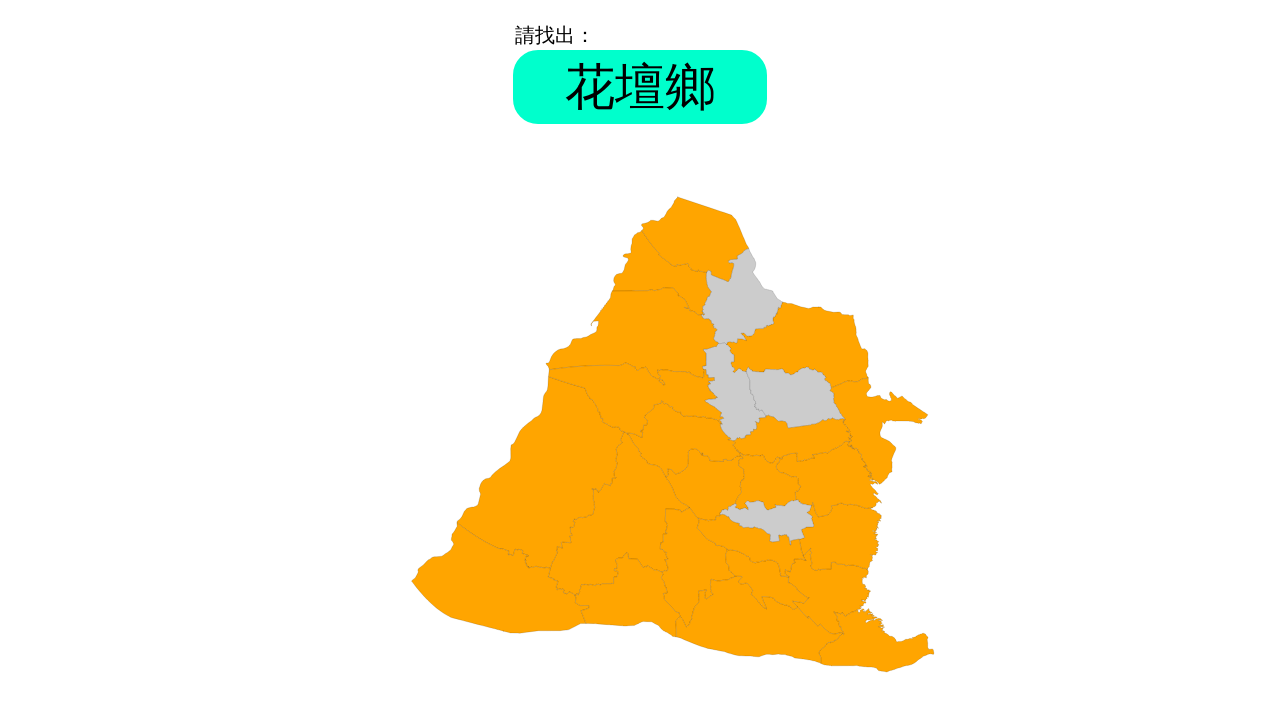

Clicked answer element with ID '花壇鄉' at (796, 398) on #花壇鄉
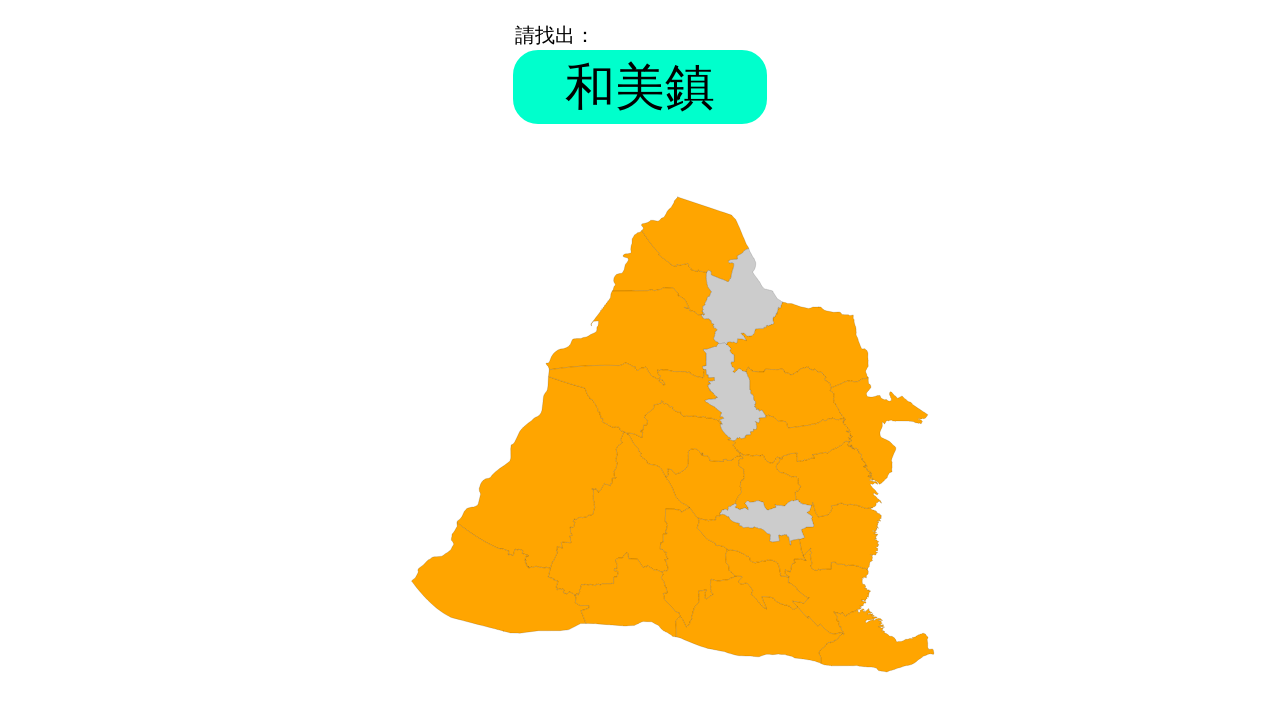

Round 9, Question 24: Waited for problem element to appear
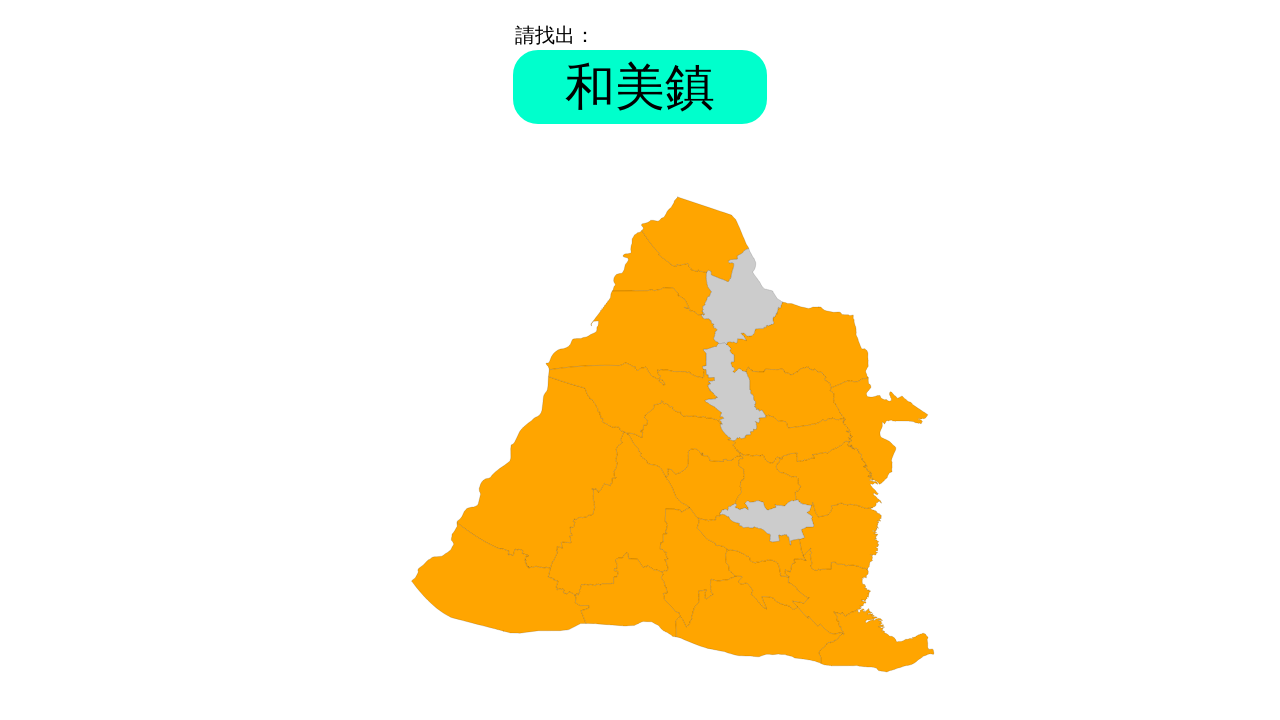

Retrieved problem text: '和美鎮'
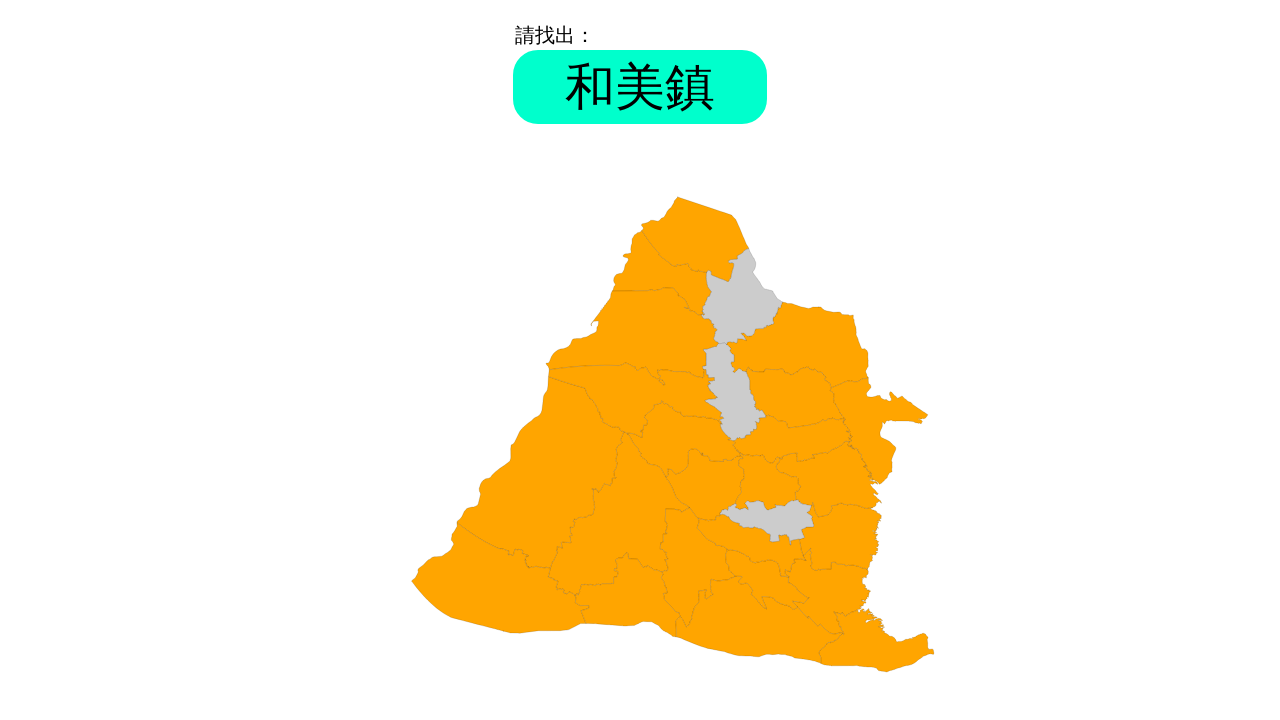

Clicked answer element with ID '和美鎮' at (742, 296) on #和美鎮
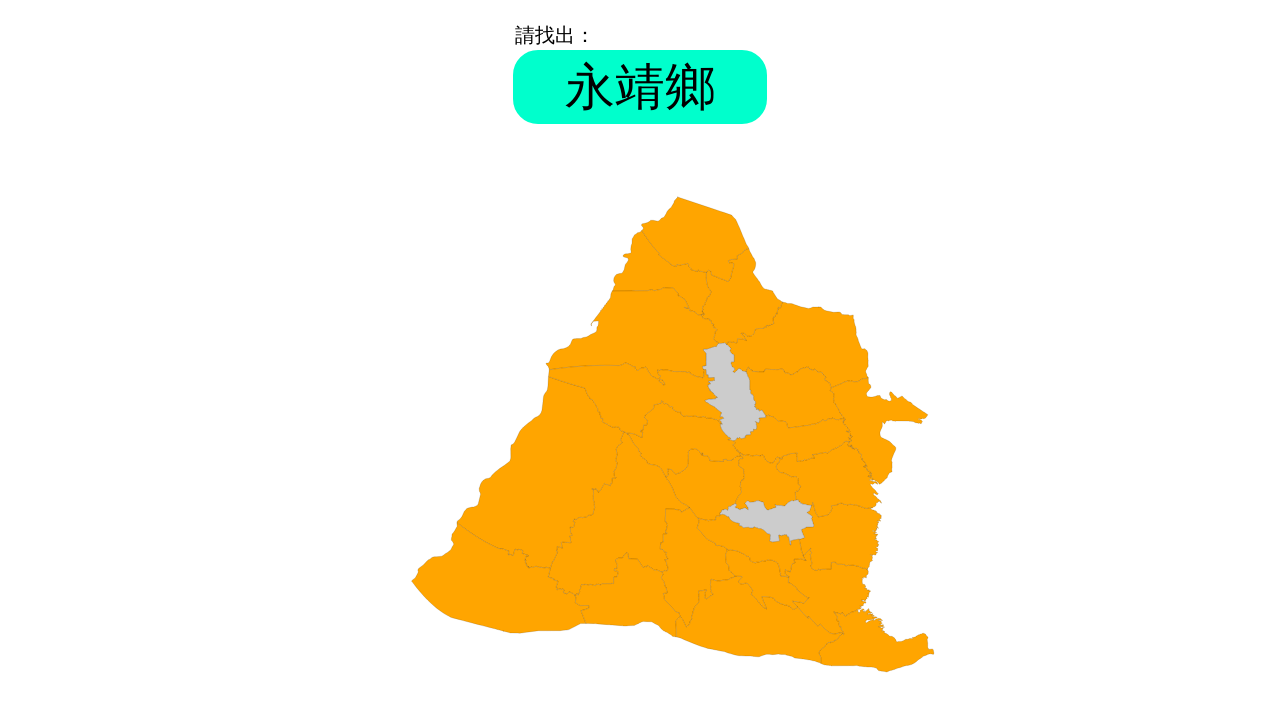

Round 9, Question 25: Waited for problem element to appear
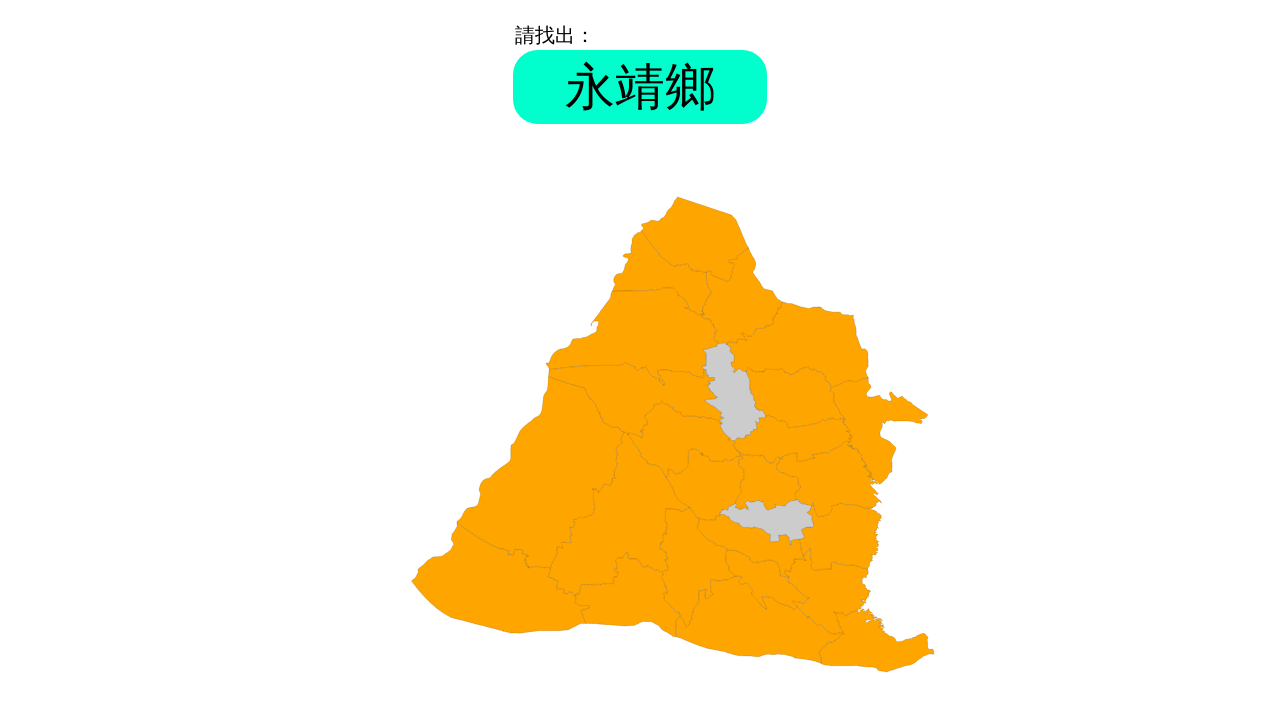

Retrieved problem text: '永靖鄉'
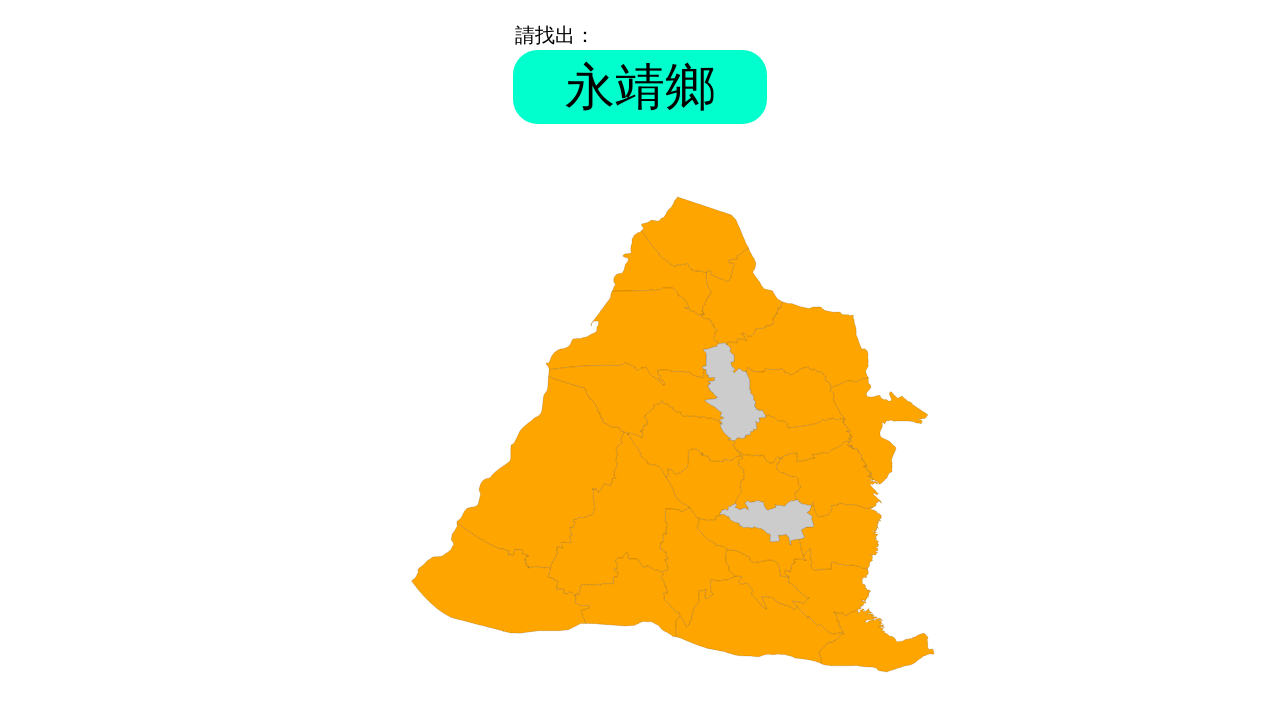

Clicked answer element with ID '永靖鄉' at (767, 522) on #永靖鄉
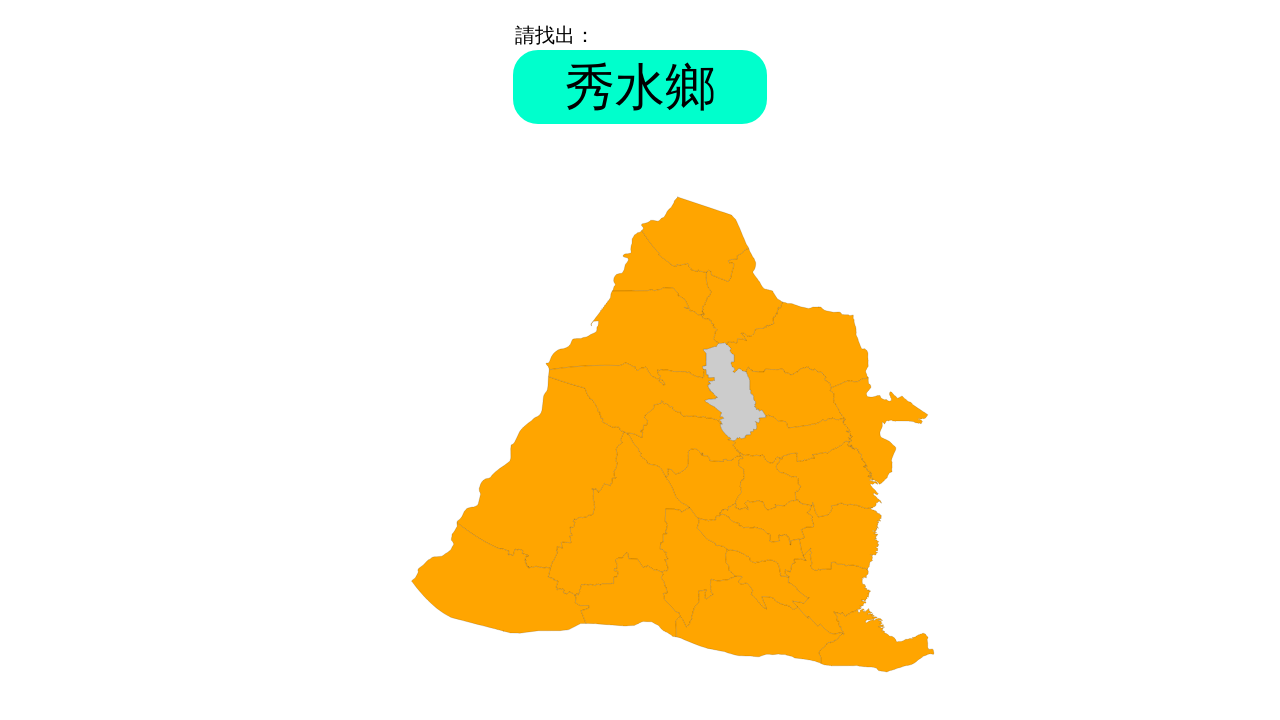

Round 9, Question 26: Waited for problem element to appear
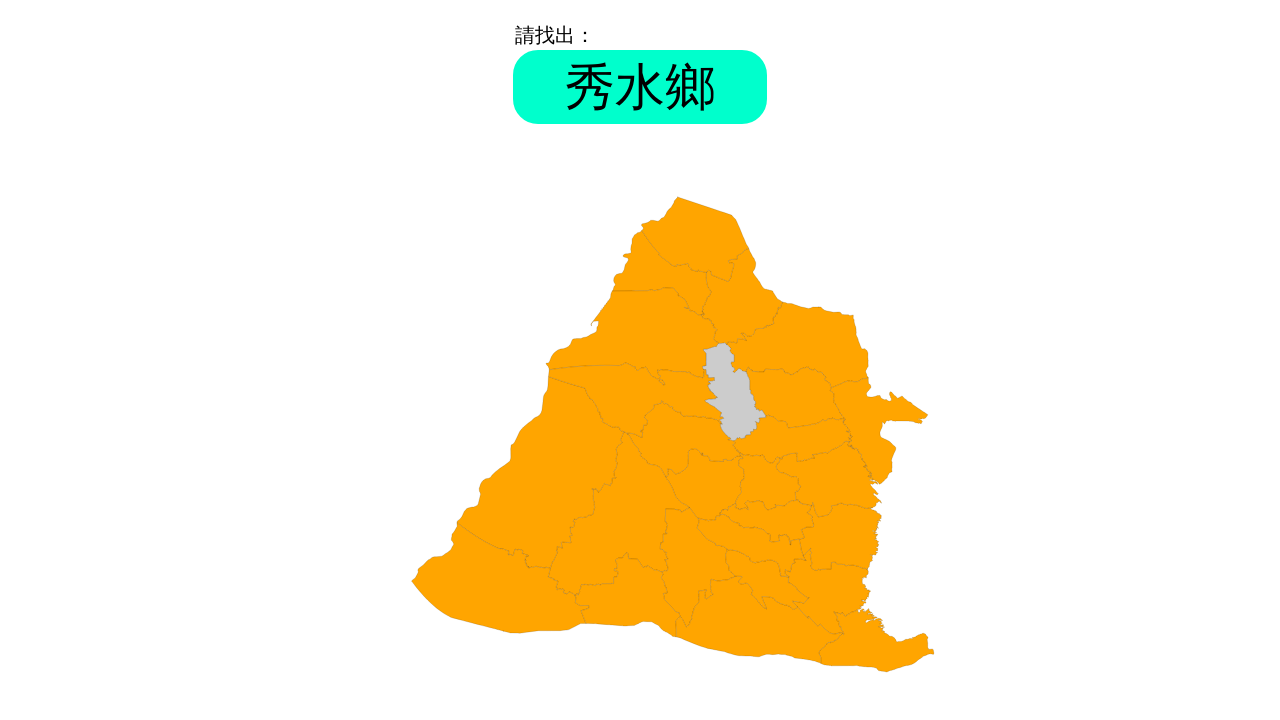

Retrieved problem text: '秀水鄉'
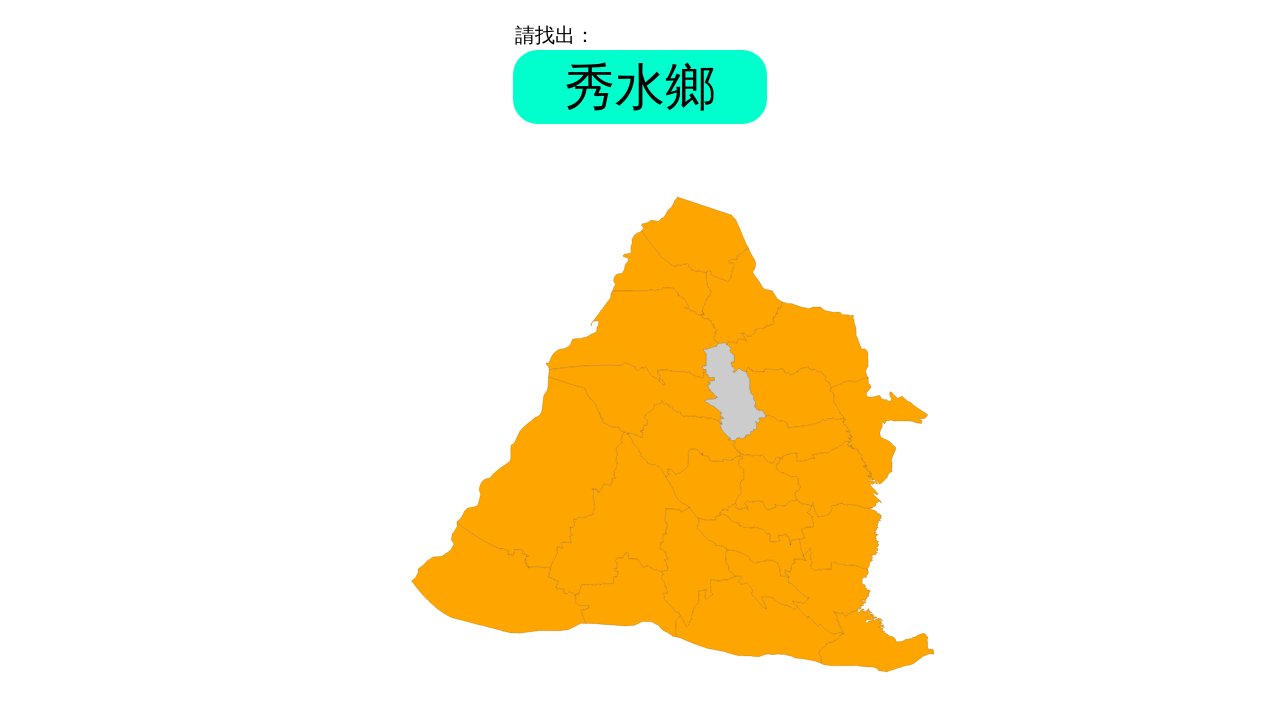

Clicked answer element with ID '秀水鄉' at (734, 392) on #秀水鄉
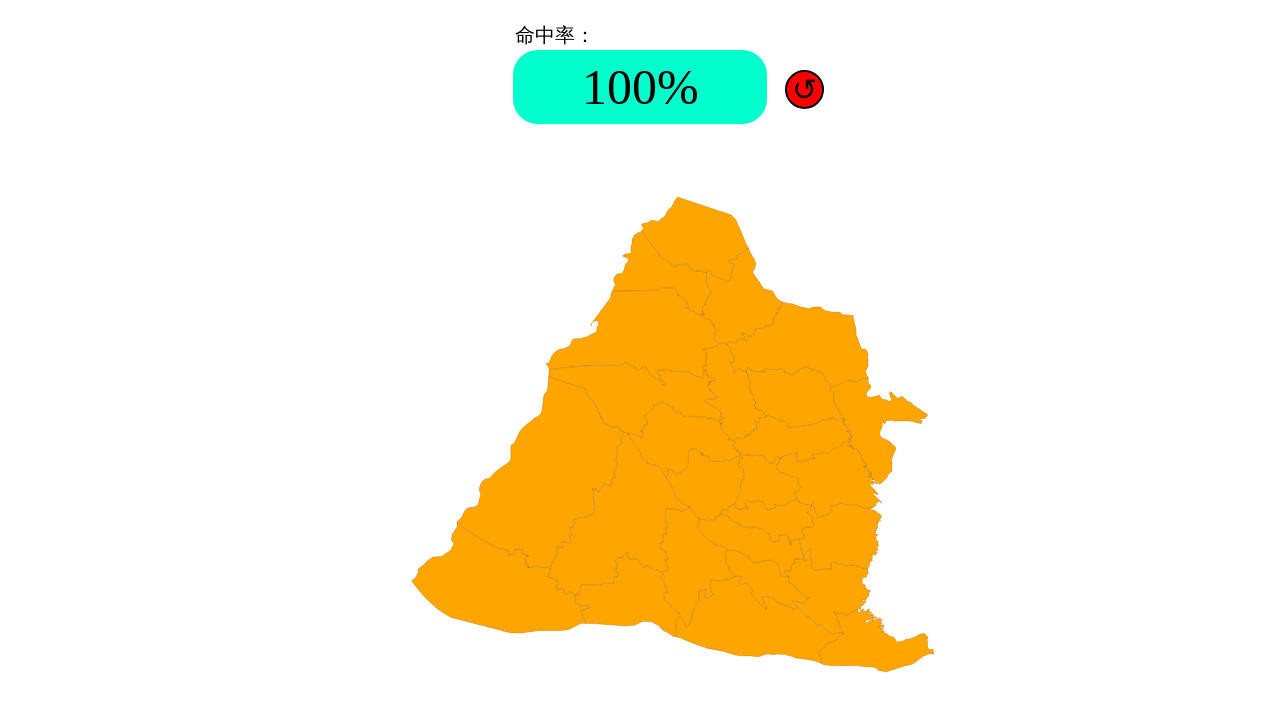

Clicked restart button to begin round 10 at (804, 89) on #restart
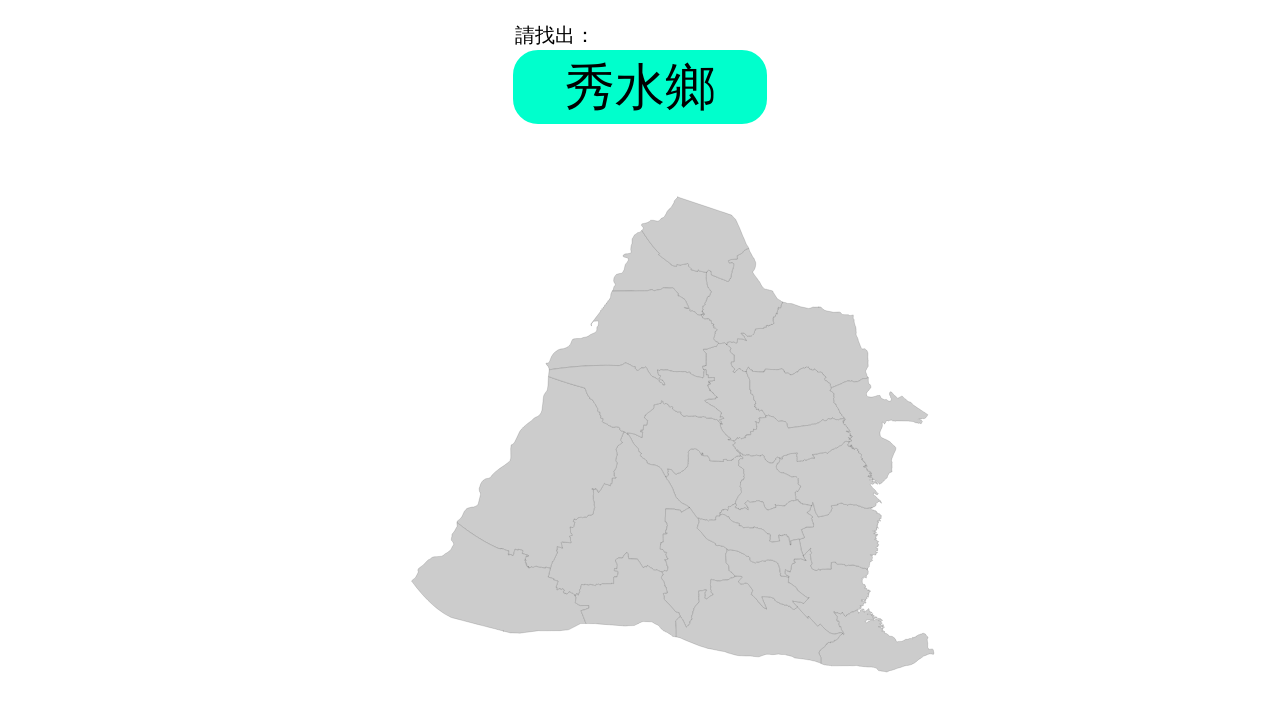

Waited 500ms for quiz to reset
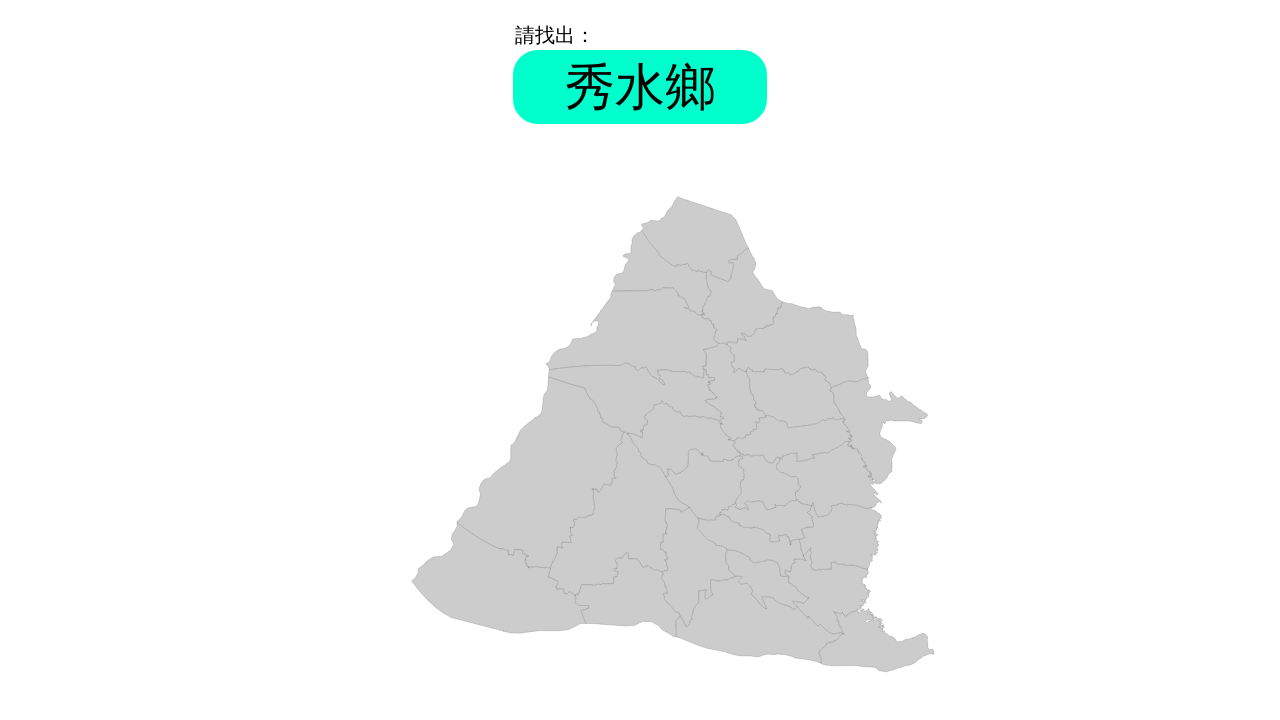

Round 10, Question 1: Waited for problem element to appear
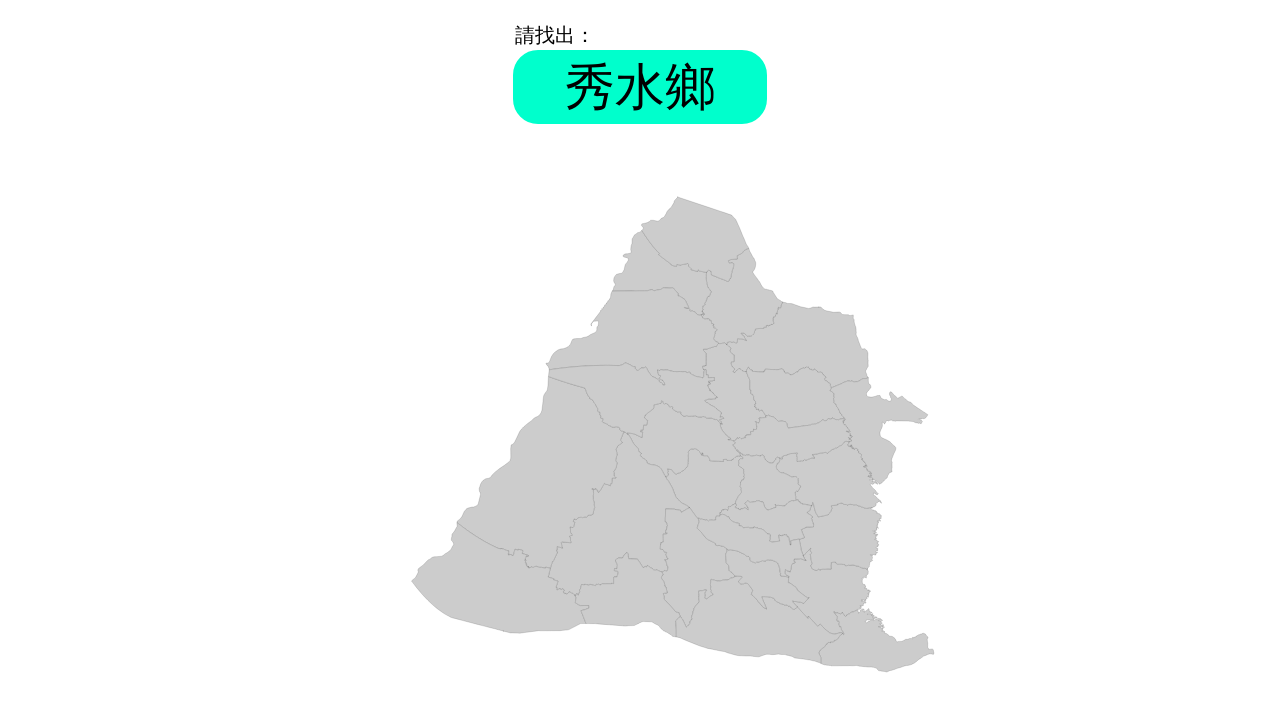

Retrieved problem text: '秀水鄉'
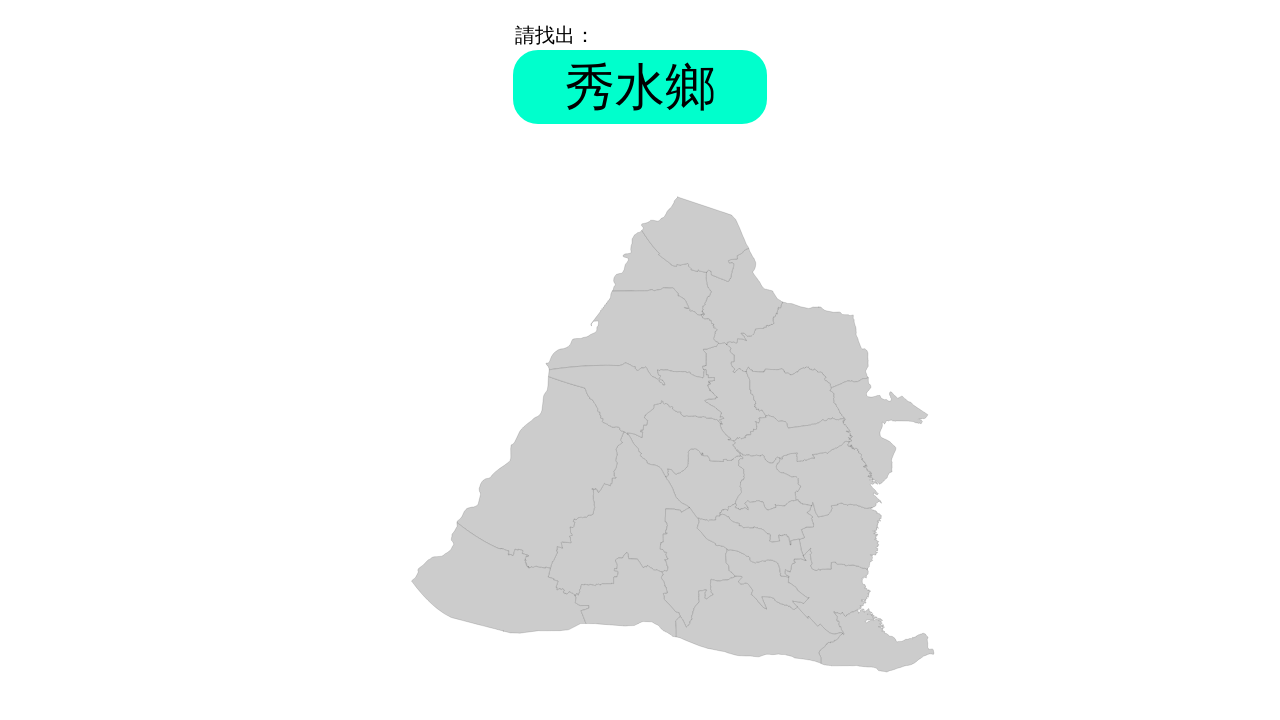

Clicked answer element with ID '秀水鄉' at (734, 392) on #秀水鄉
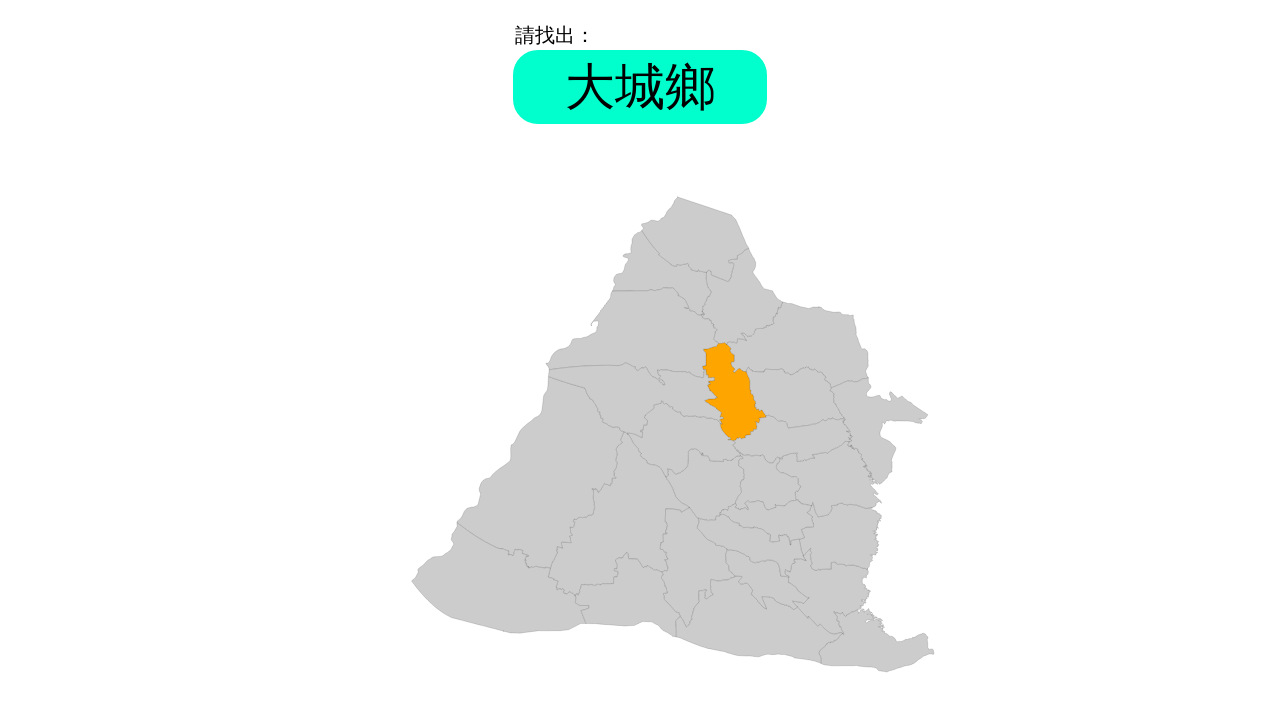

Round 10, Question 2: Waited for problem element to appear
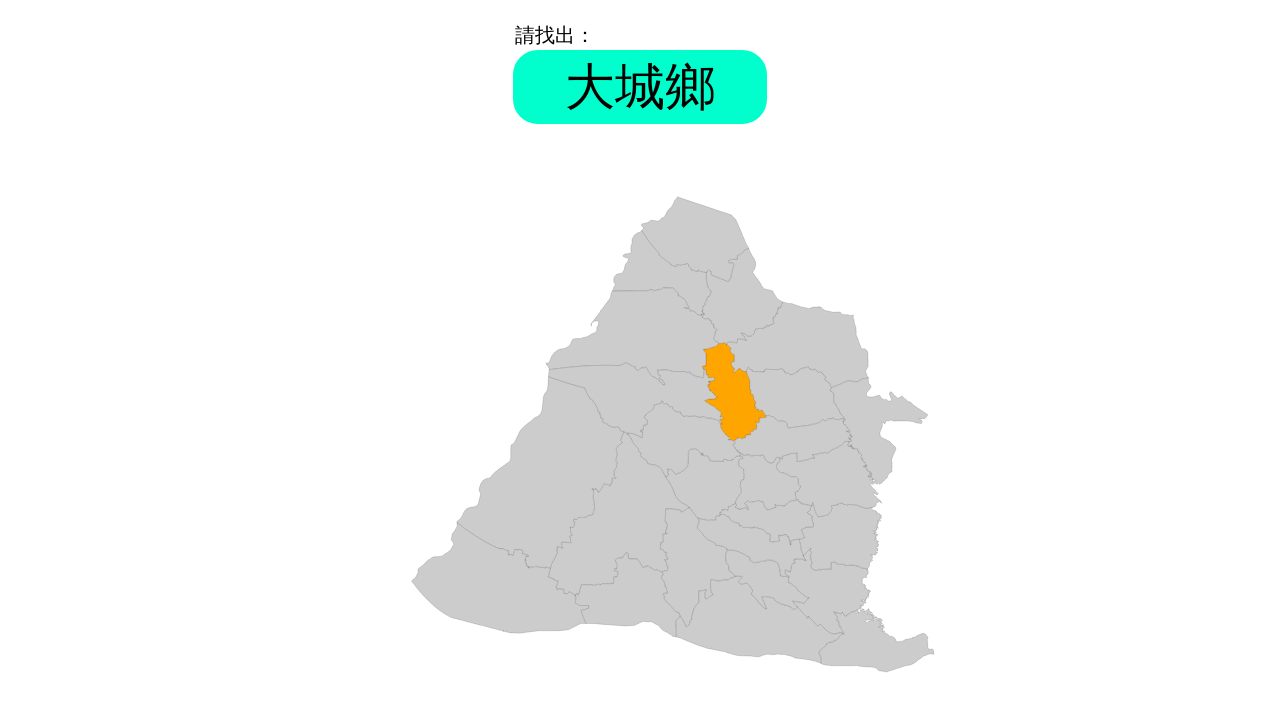

Retrieved problem text: '大城鄉'
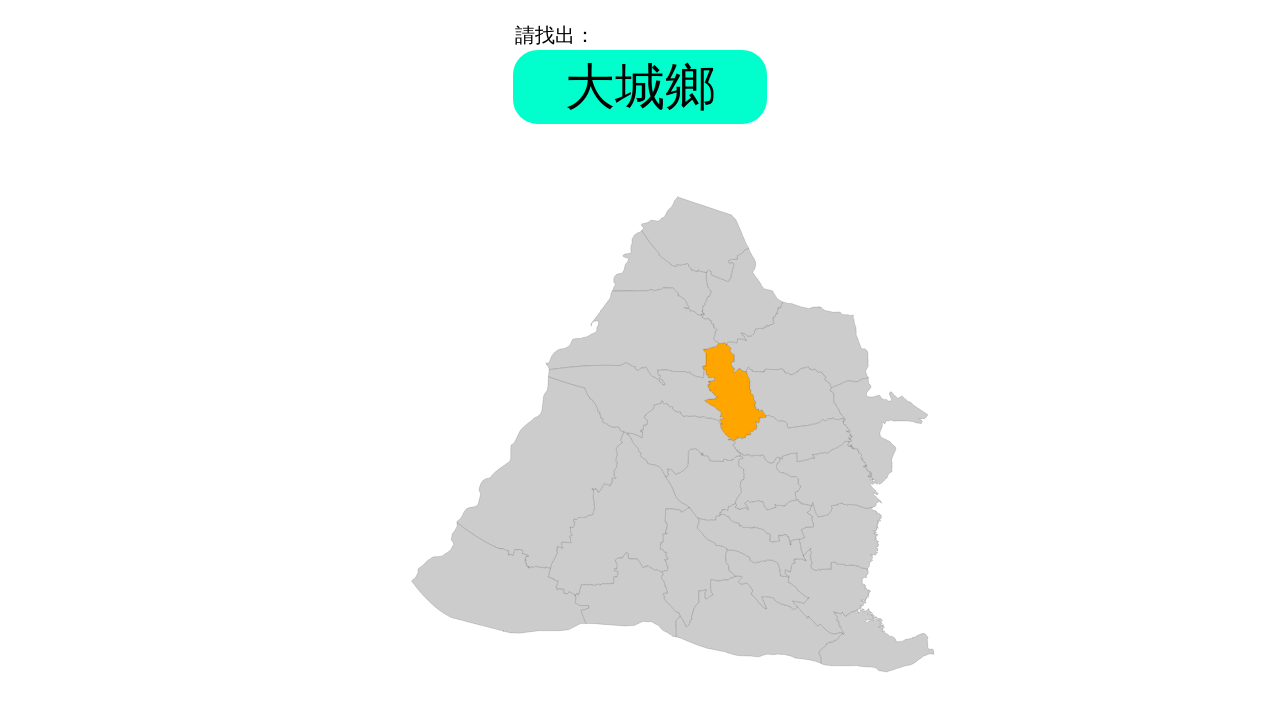

Clicked answer element with ID '大城鄉' at (500, 578) on #大城鄉
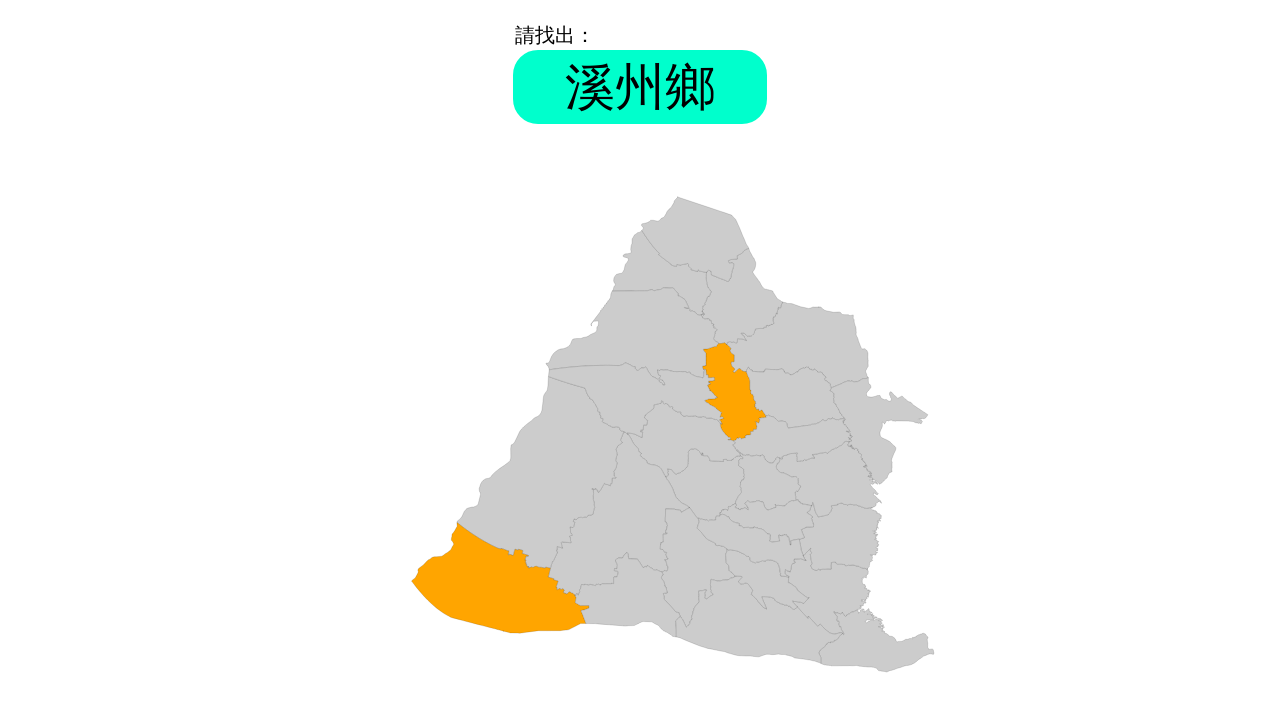

Round 10, Question 3: Waited for problem element to appear
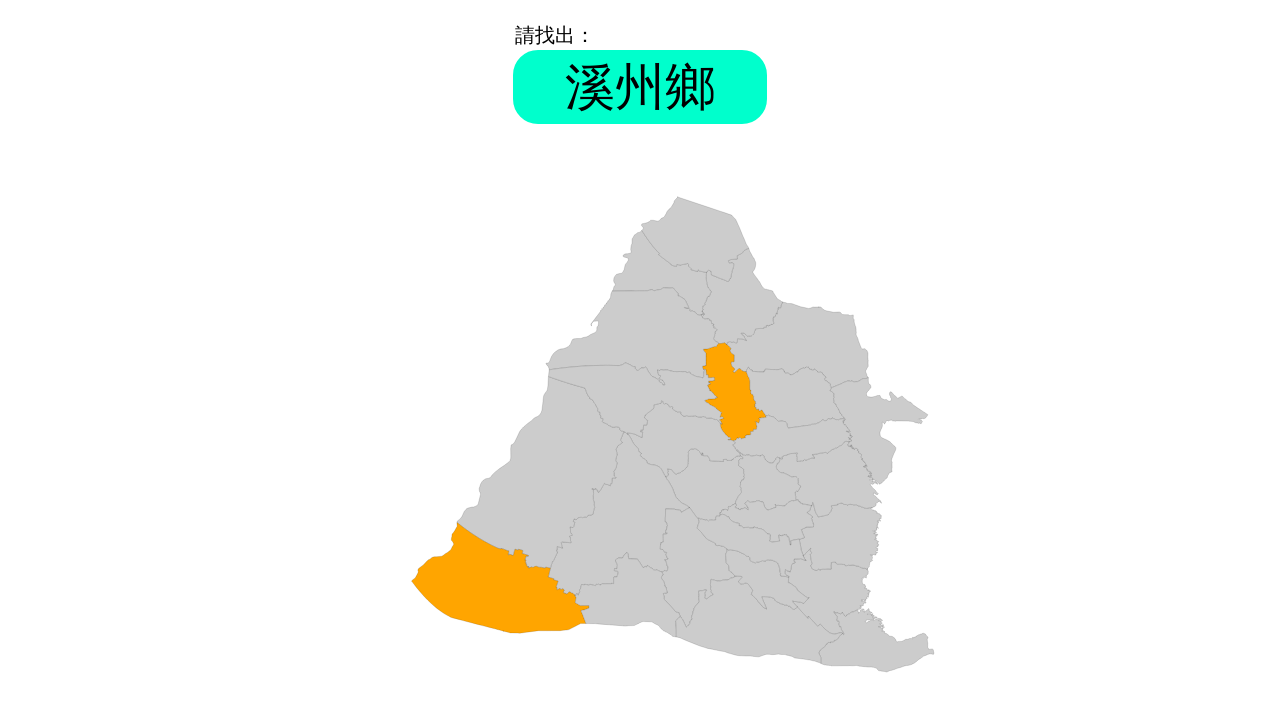

Retrieved problem text: '溪州鄉'
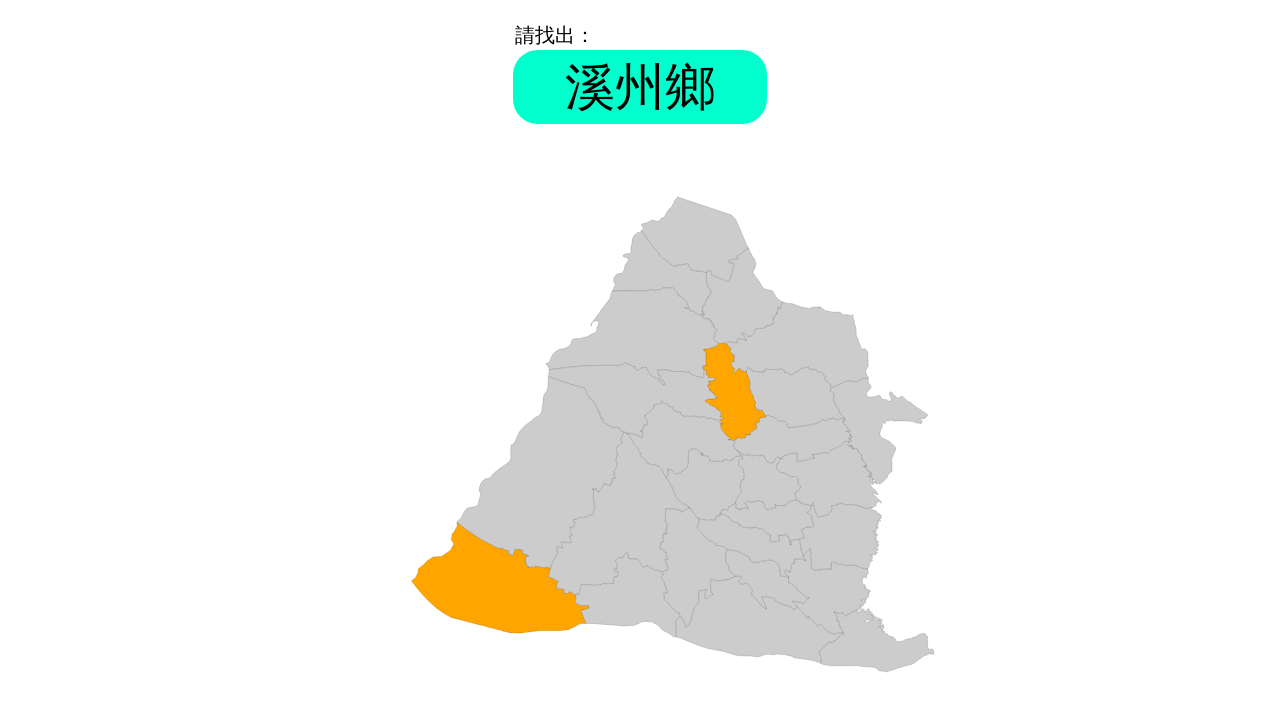

Clicked answer element with ID '溪州鄉' at (759, 620) on #溪州鄉
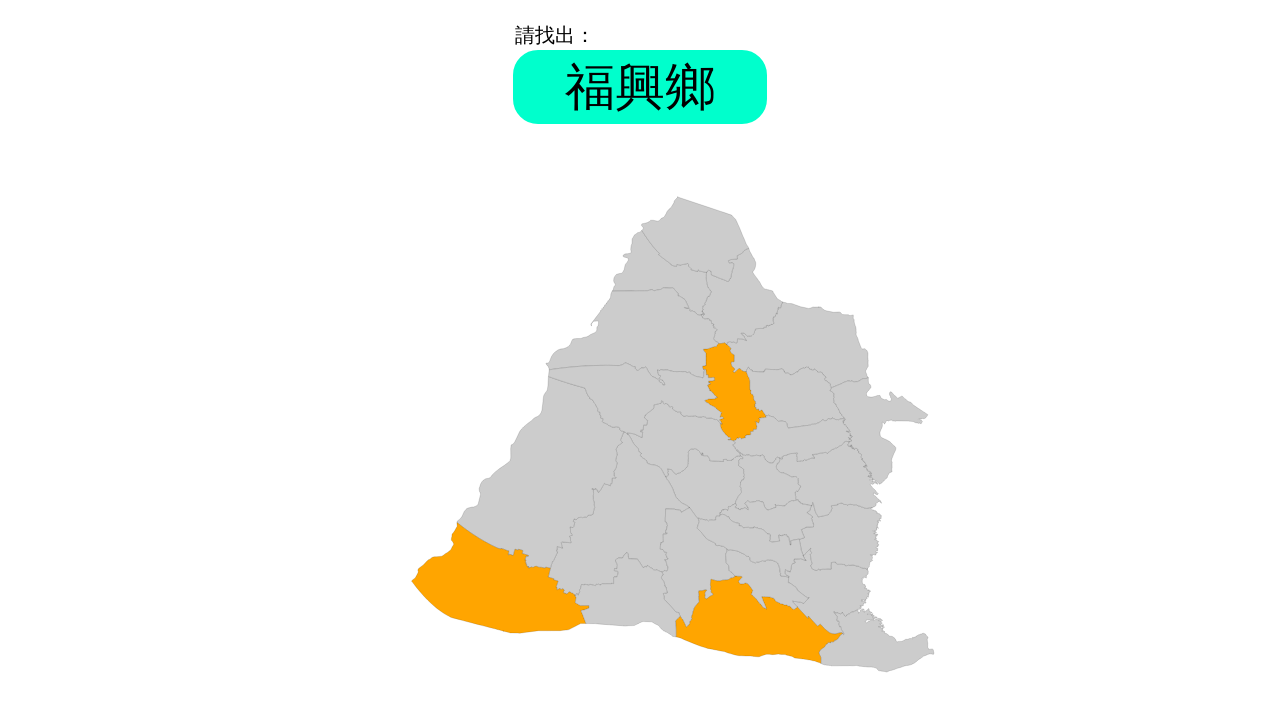

Round 10, Question 4: Waited for problem element to appear
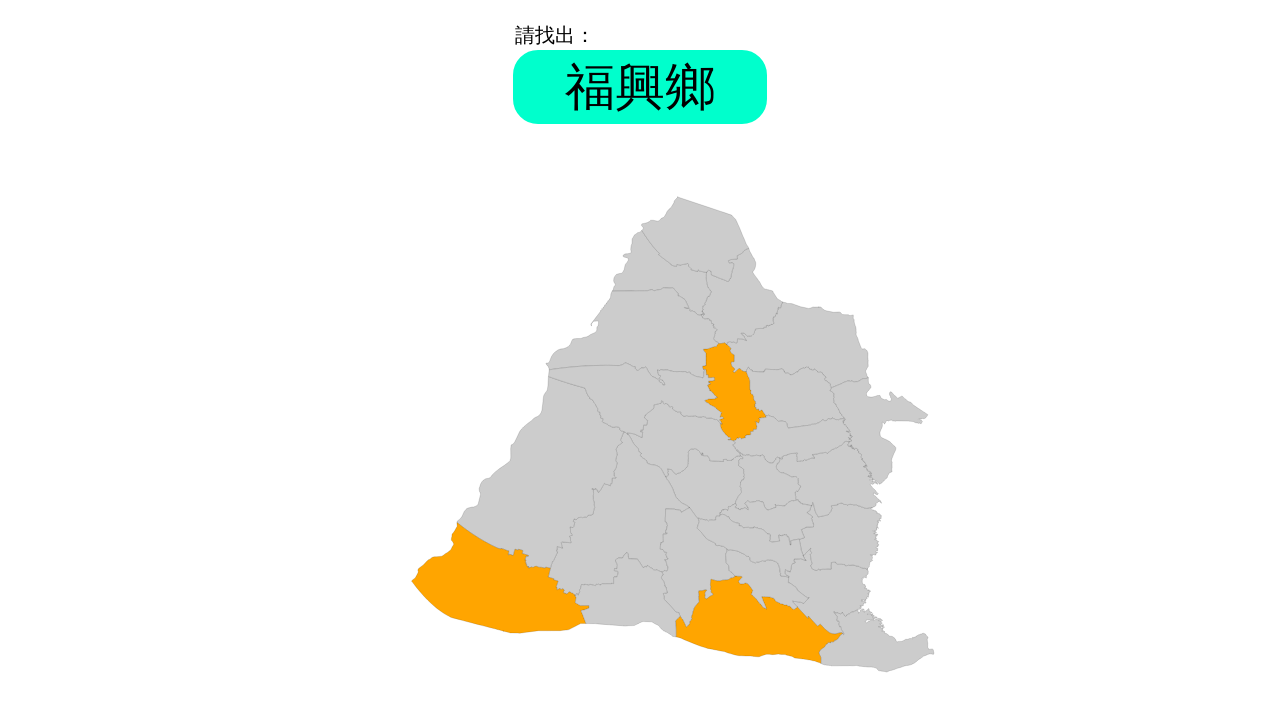

Retrieved problem text: '福興鄉'
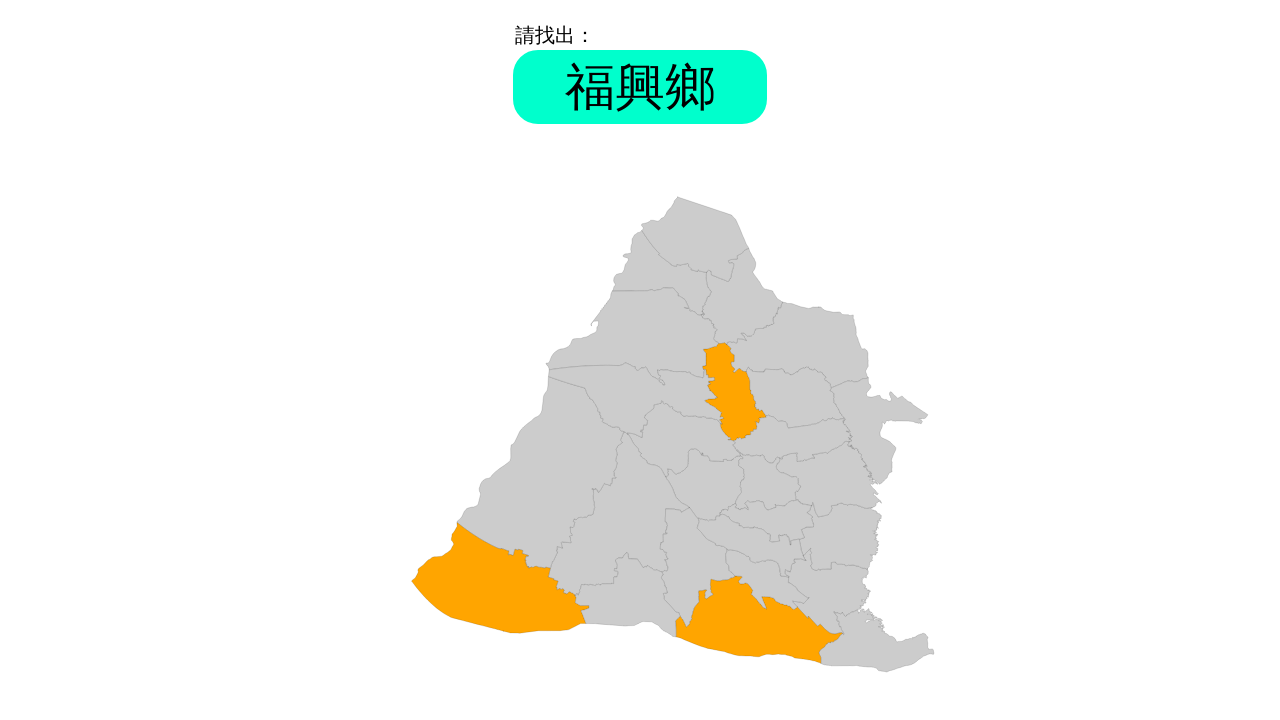

Clicked answer element with ID '福興鄉' at (636, 400) on #福興鄉
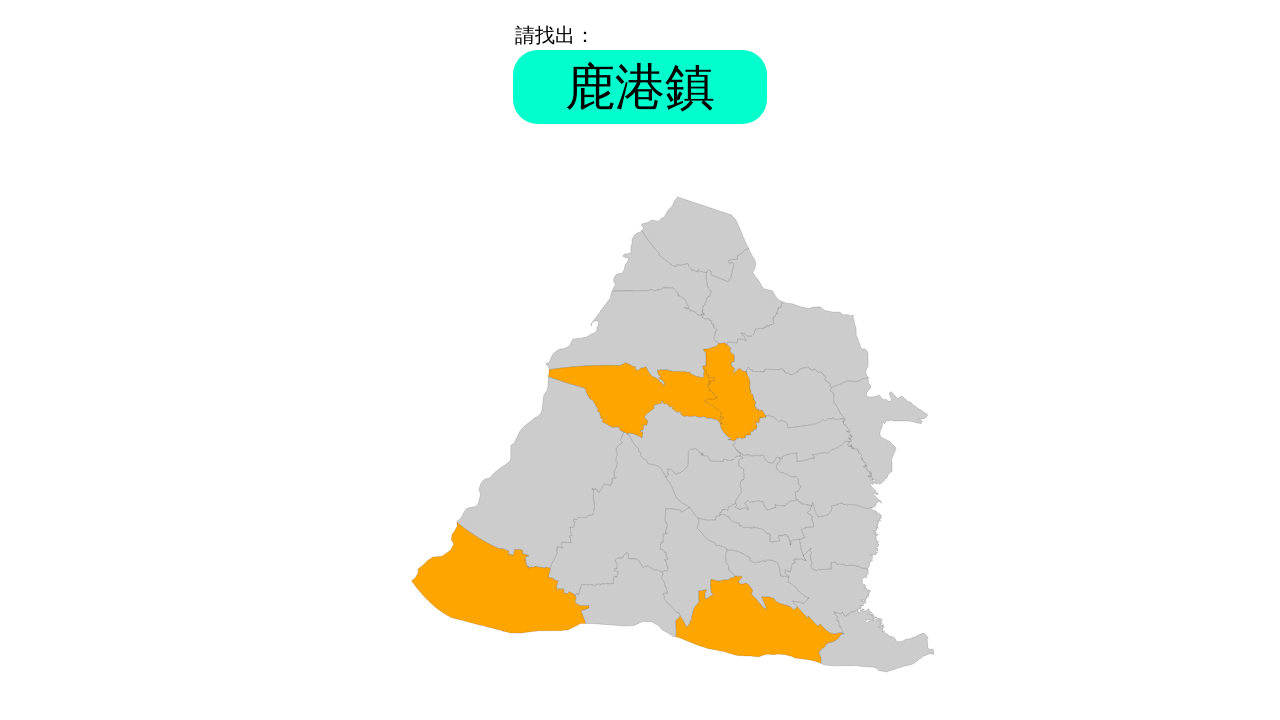

Round 10, Question 5: Waited for problem element to appear
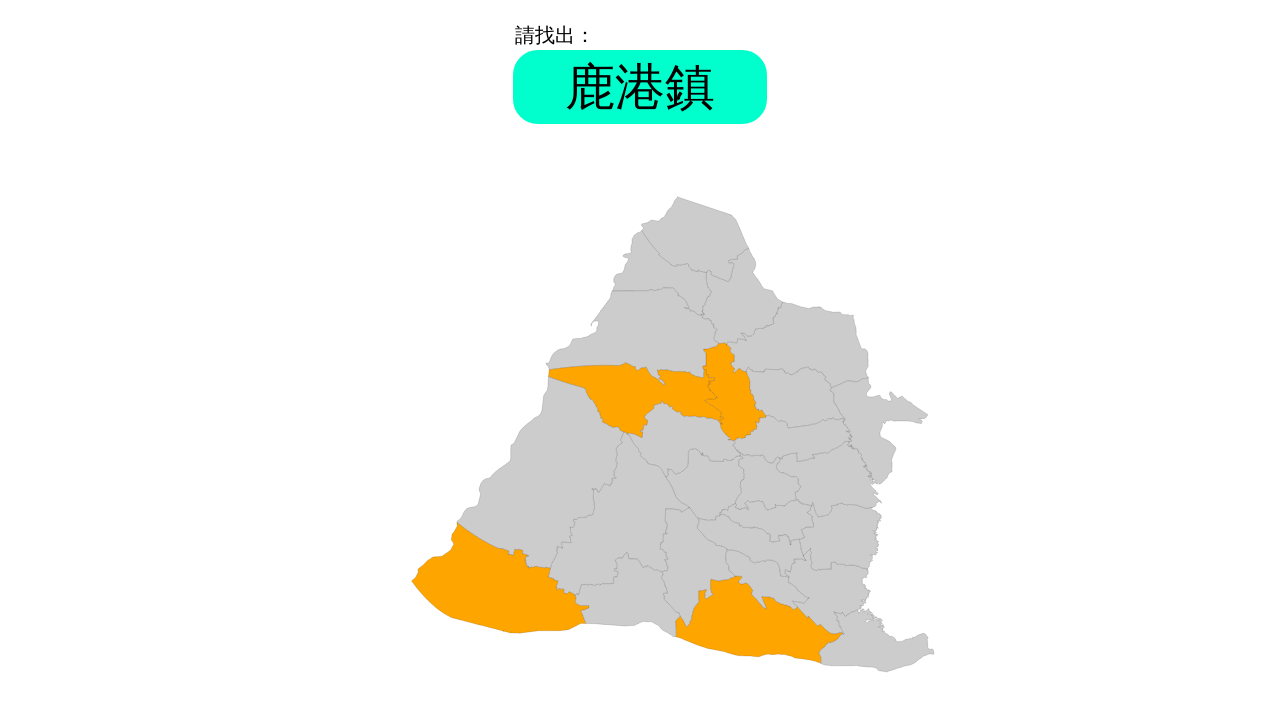

Retrieved problem text: '鹿港鎮'
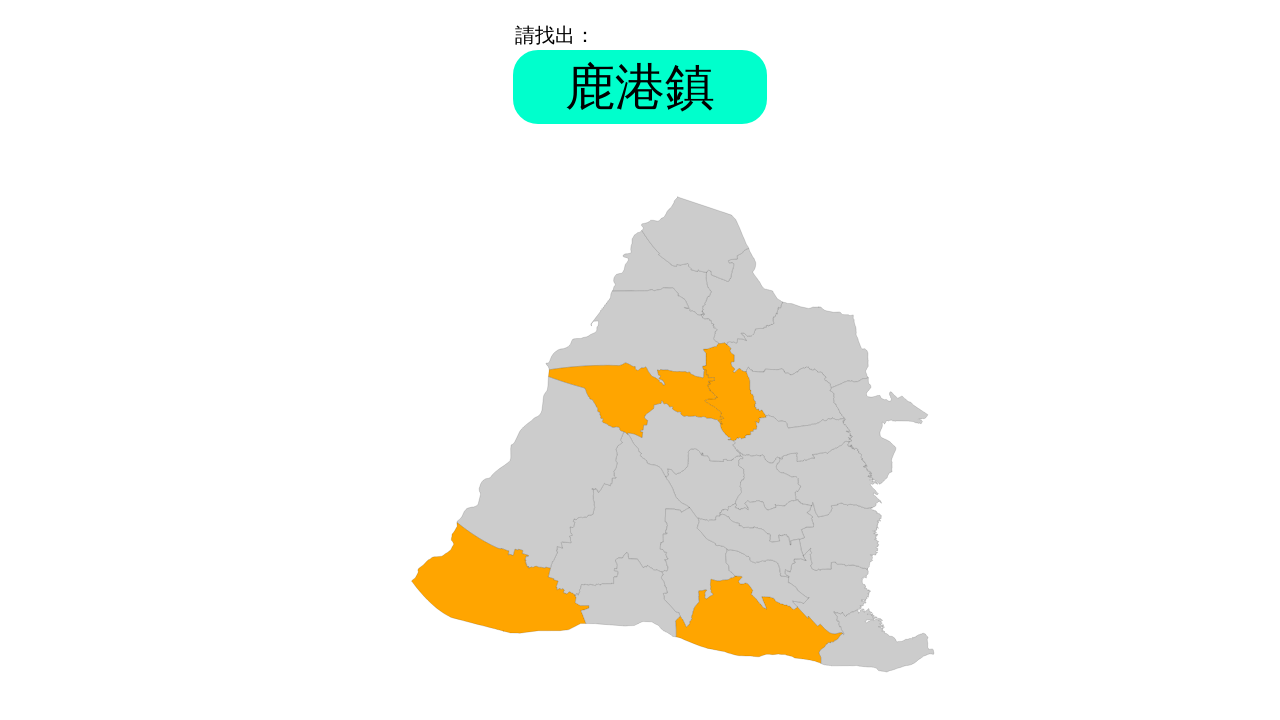

Clicked answer element with ID '鹿港鎮' at (632, 336) on #鹿港鎮
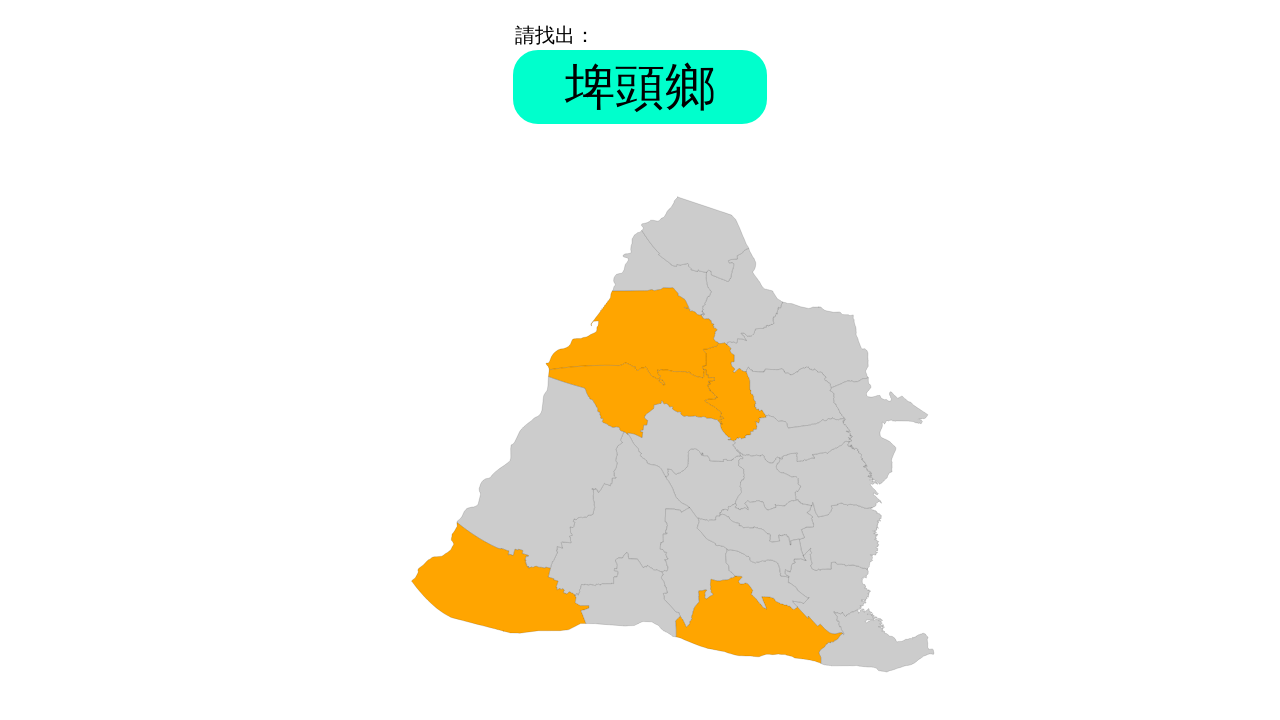

Round 10, Question 6: Waited for problem element to appear
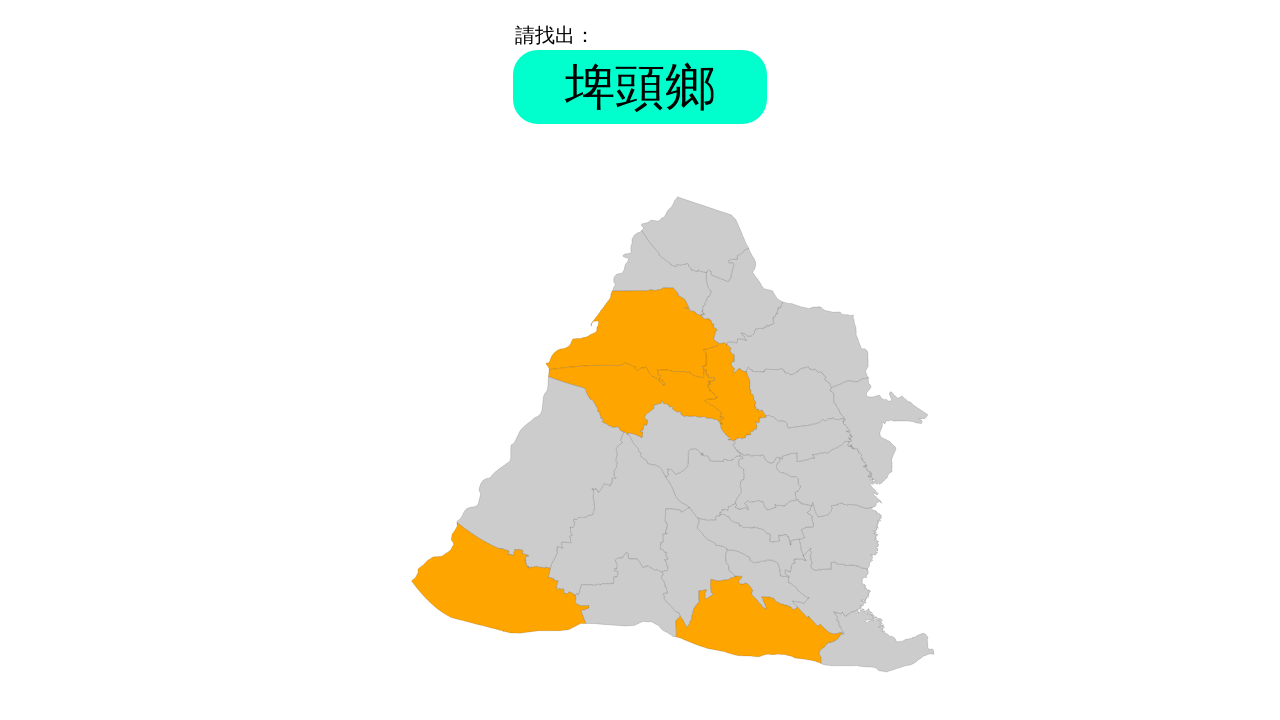

Retrieved problem text: '埤頭鄉'
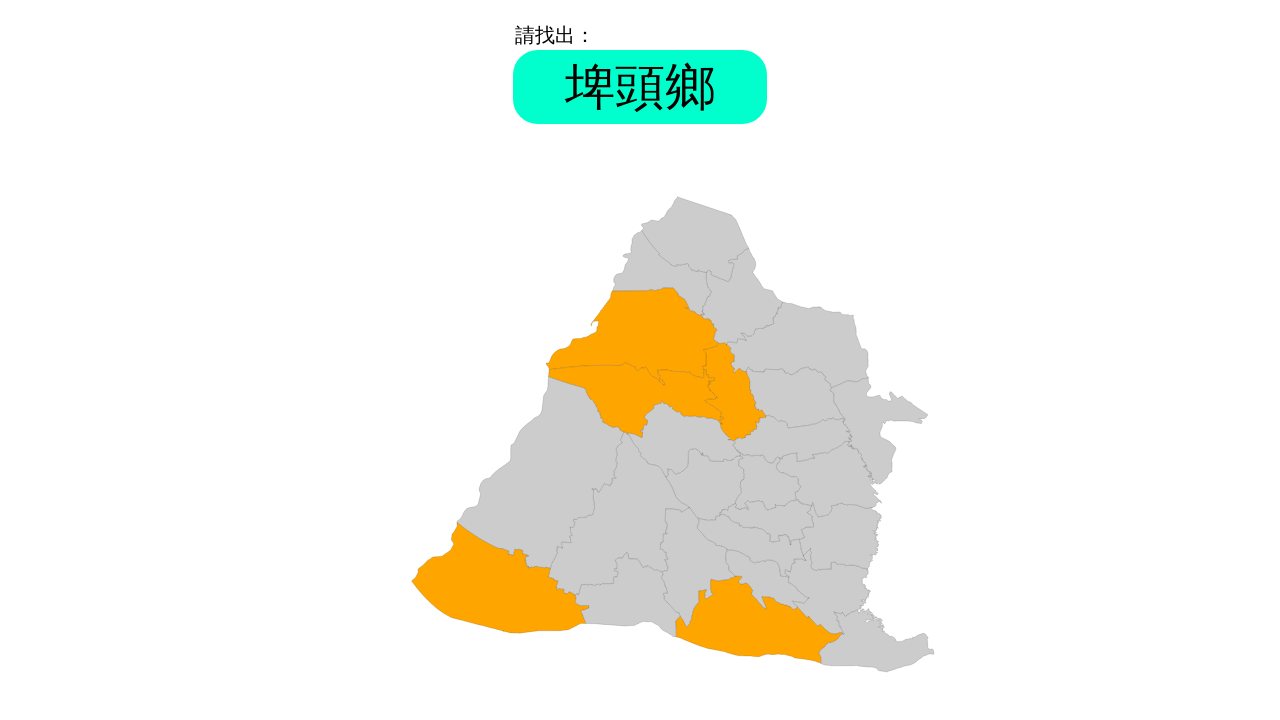

Clicked answer element with ID '埤頭鄉' at (698, 567) on #埤頭鄉
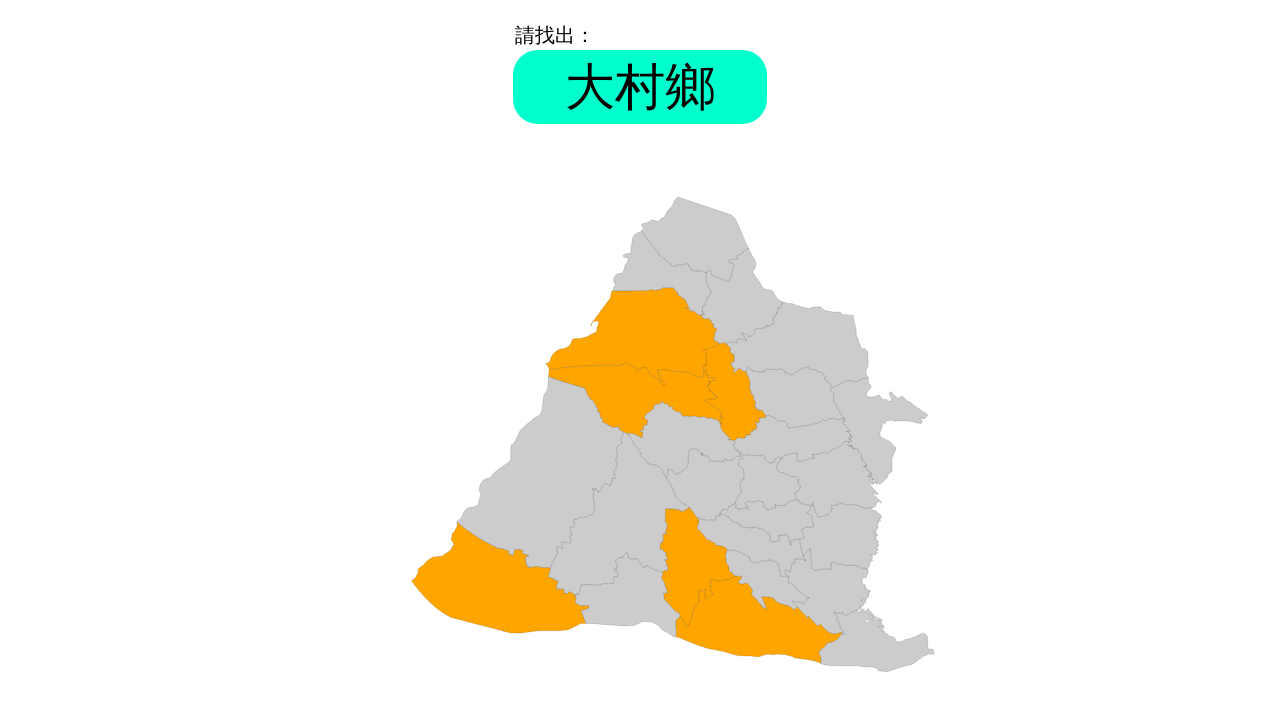

Round 10, Question 7: Waited for problem element to appear
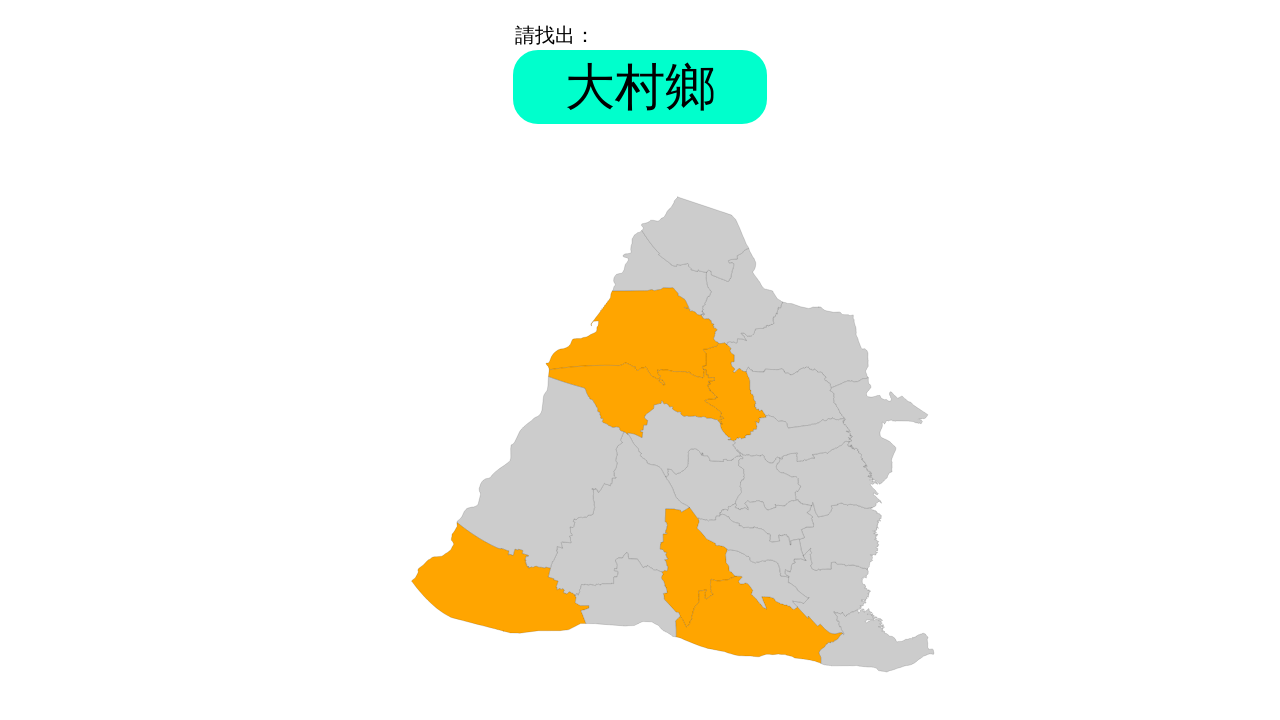

Retrieved problem text: '大村鄉'
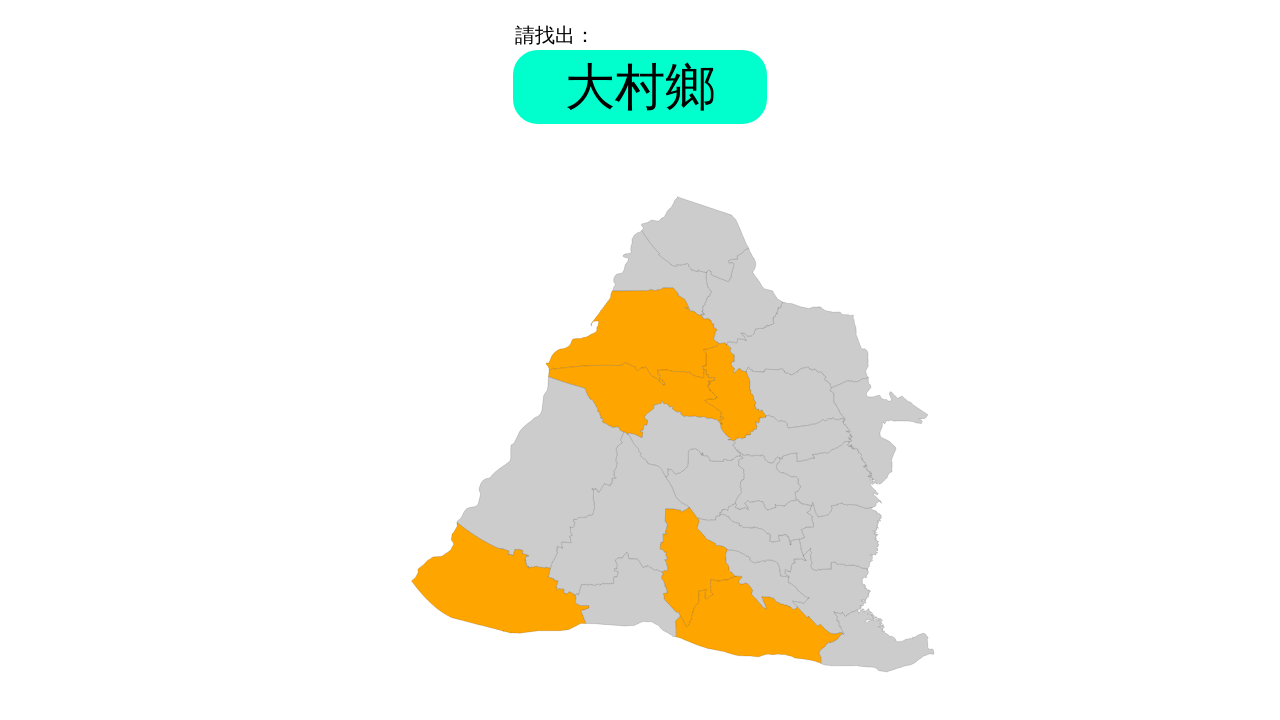

Clicked answer element with ID '大村鄉' at (792, 439) on #大村鄉
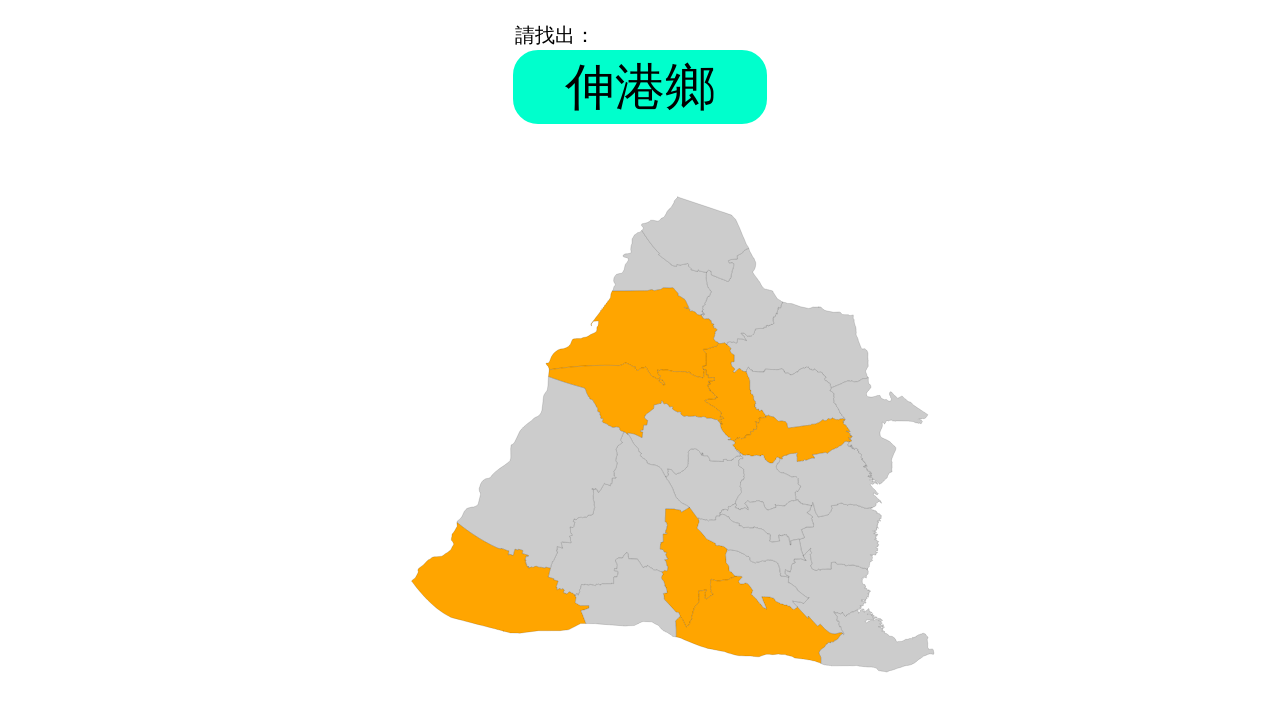

Round 10, Question 8: Waited for problem element to appear
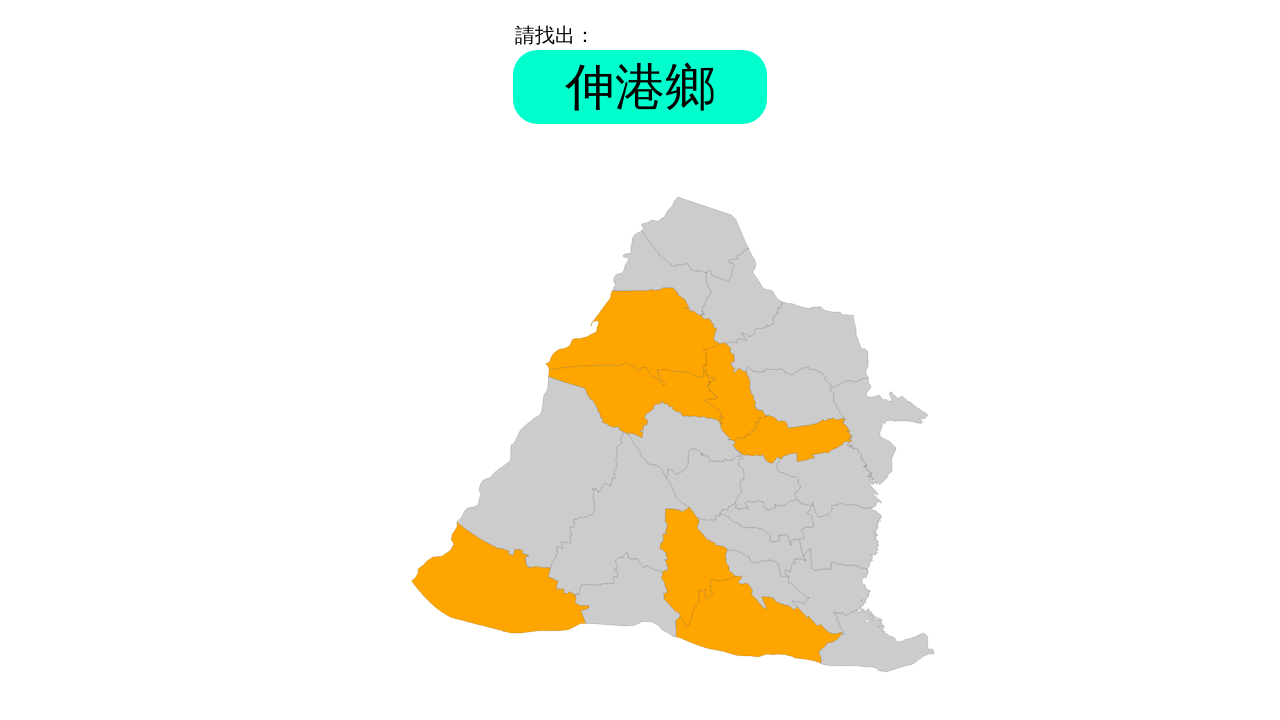

Retrieved problem text: '伸港鄉'
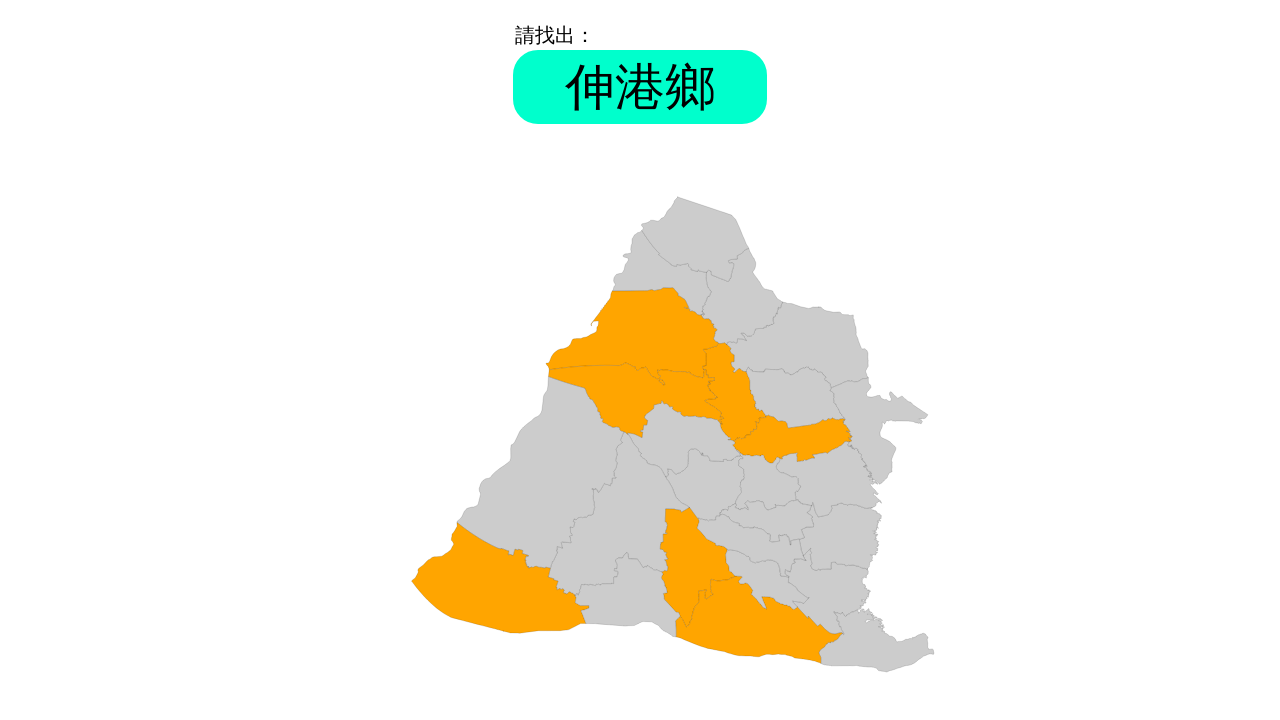

Clicked answer element with ID '伸港鄉' at (695, 239) on #伸港鄉
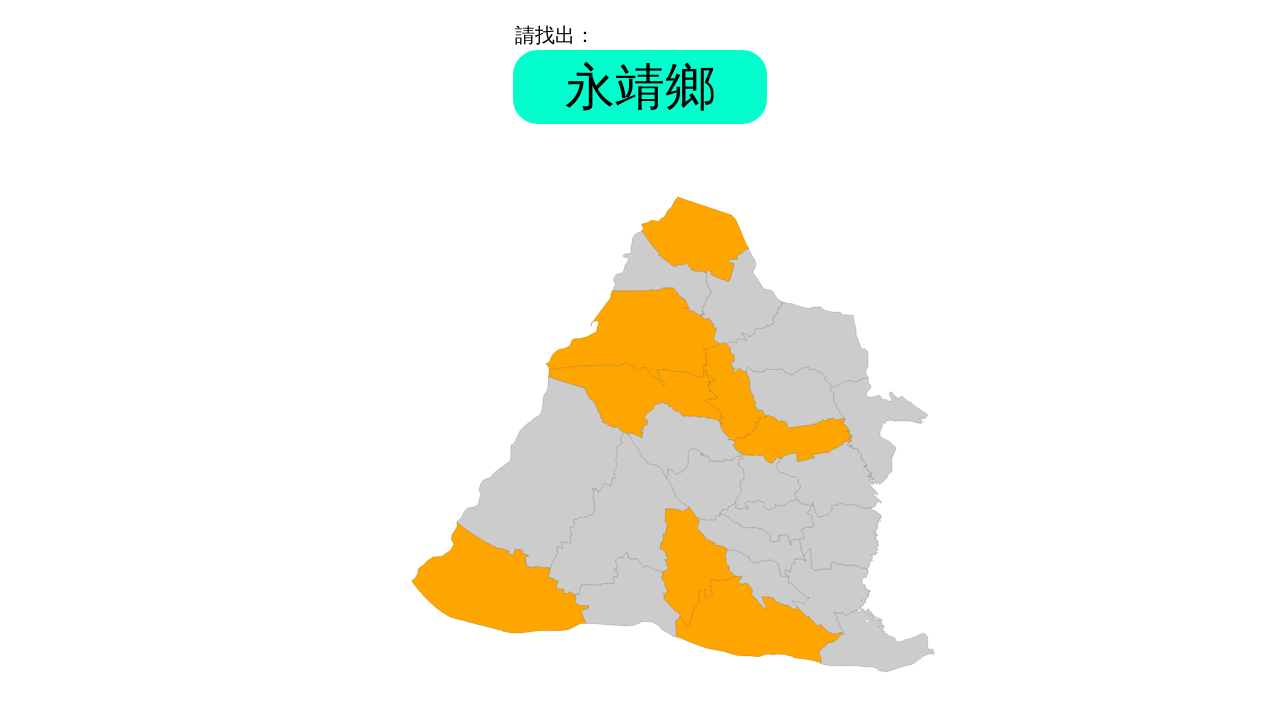

Round 10, Question 9: Waited for problem element to appear
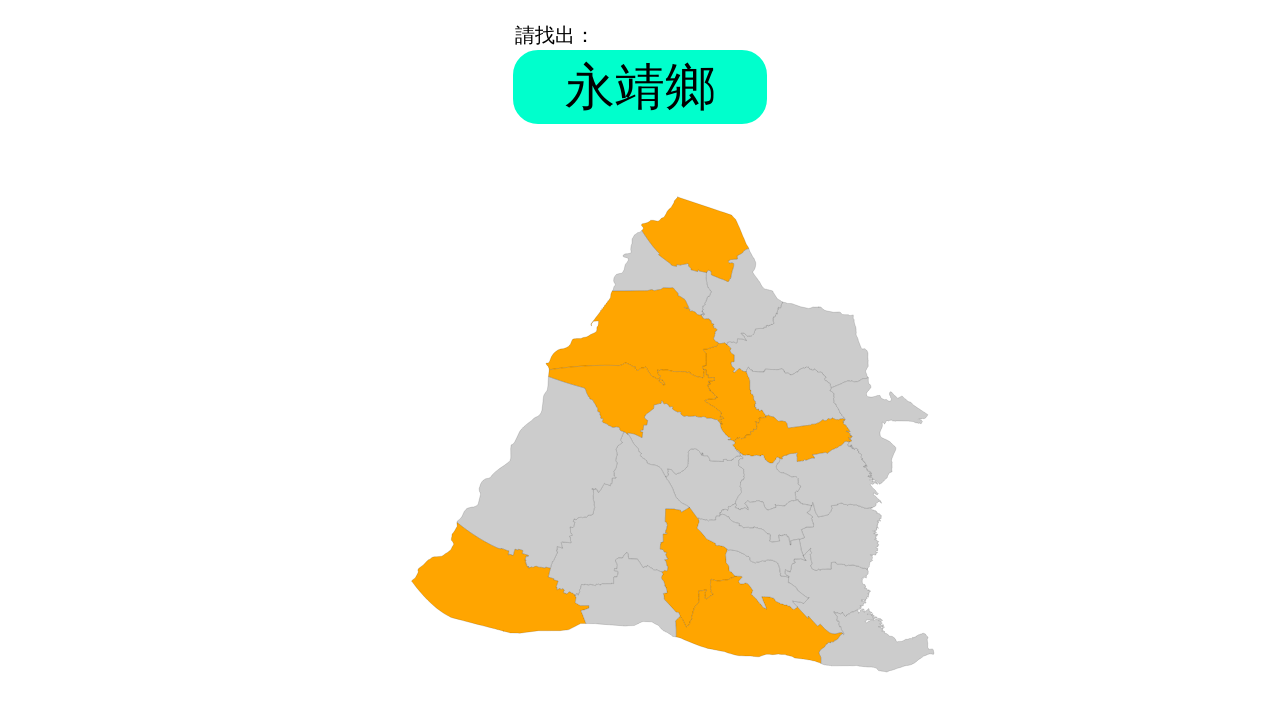

Retrieved problem text: '永靖鄉'
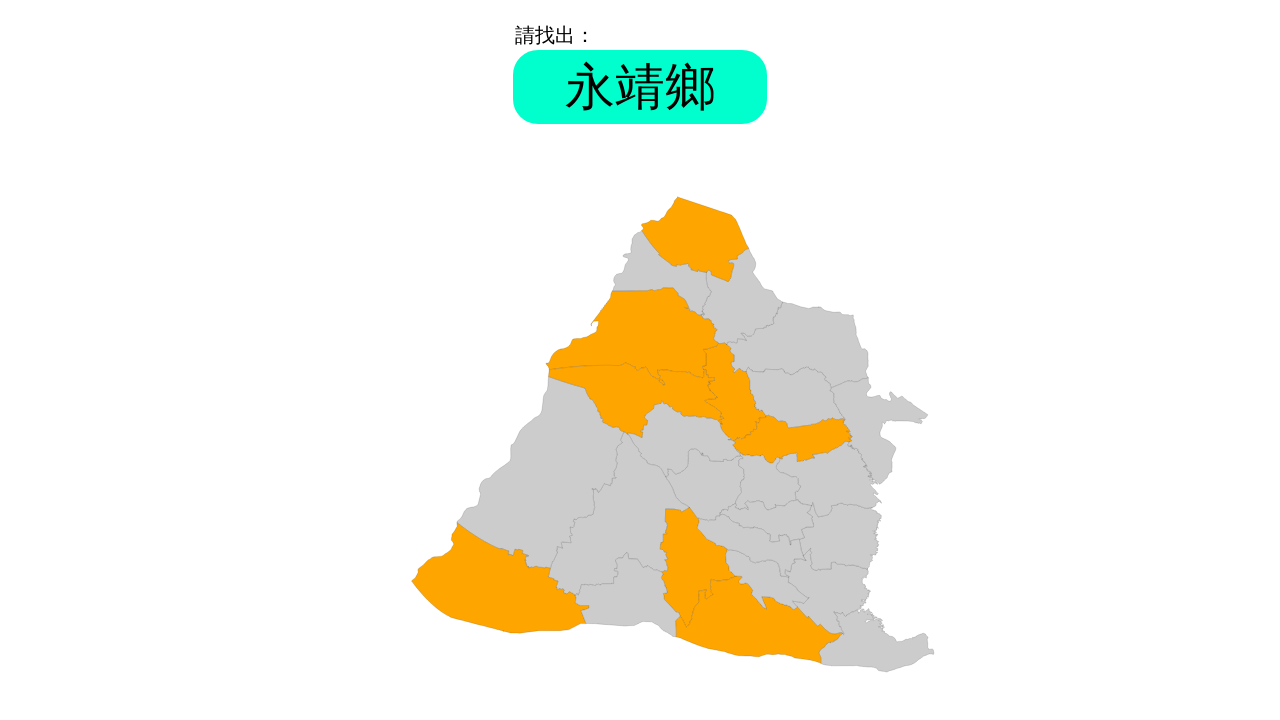

Clicked answer element with ID '永靖鄉' at (767, 522) on #永靖鄉
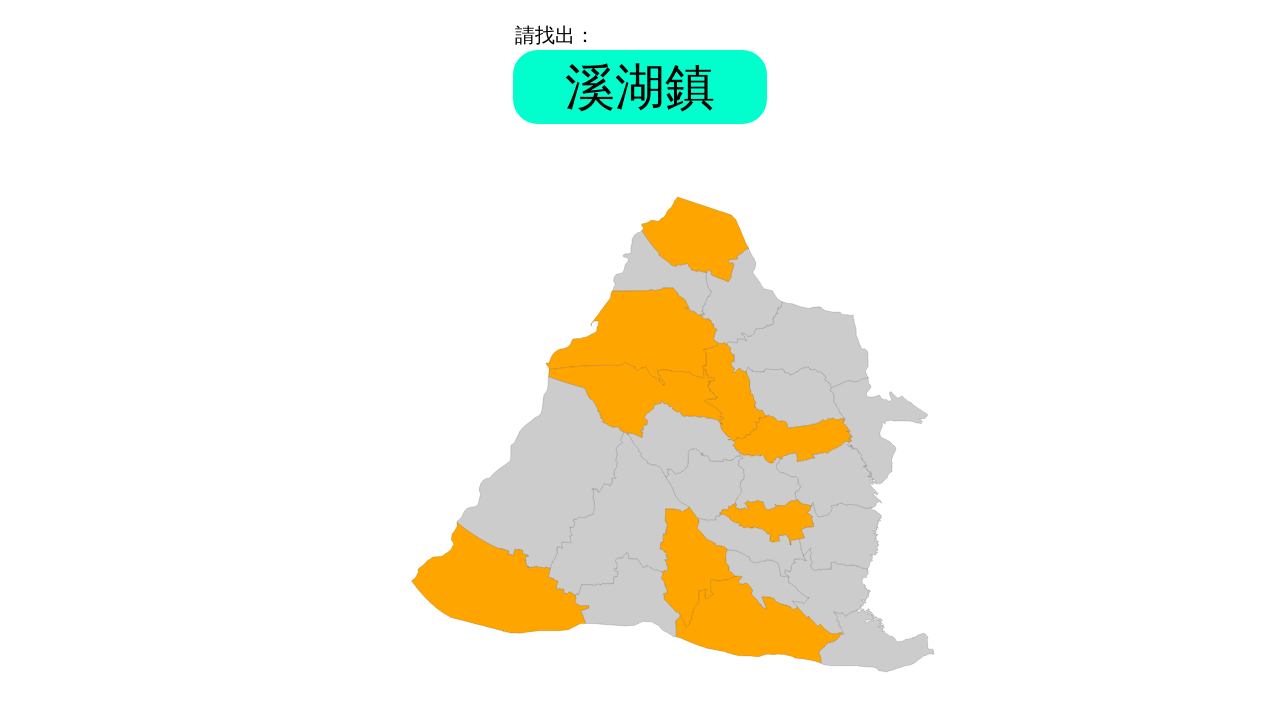

Round 10, Question 10: Waited for problem element to appear
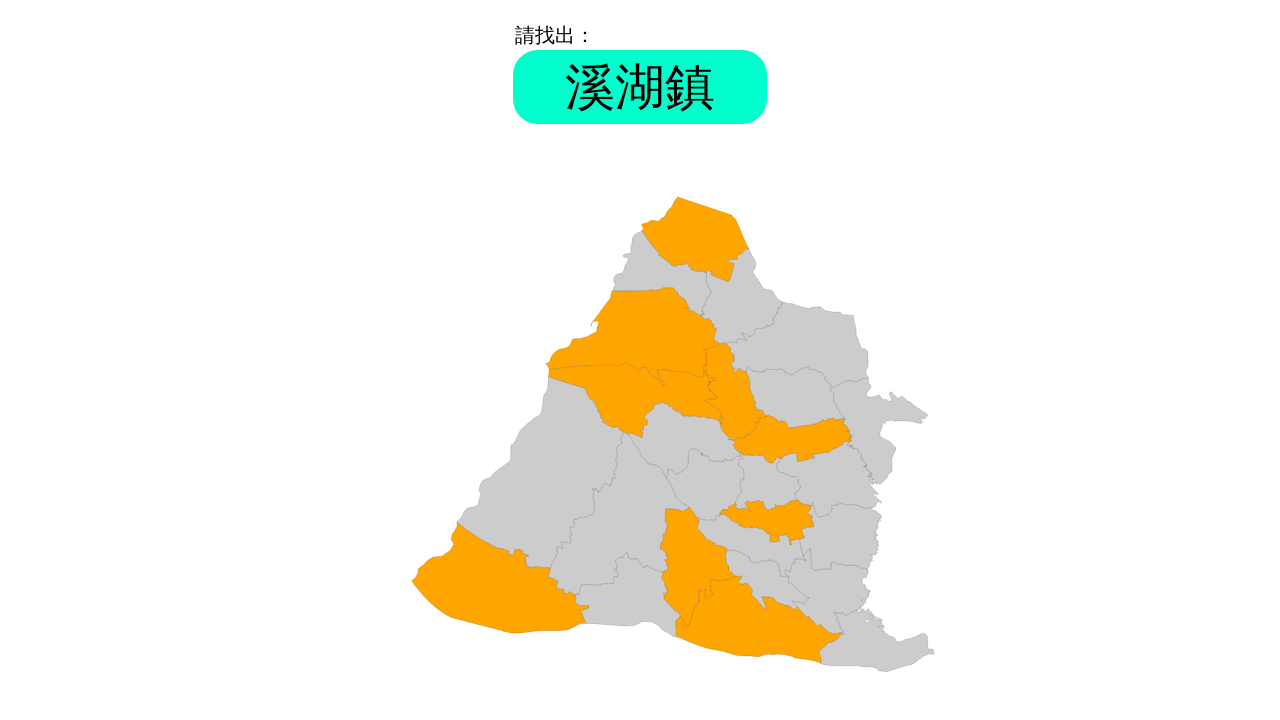

Retrieved problem text: '溪湖鎮'
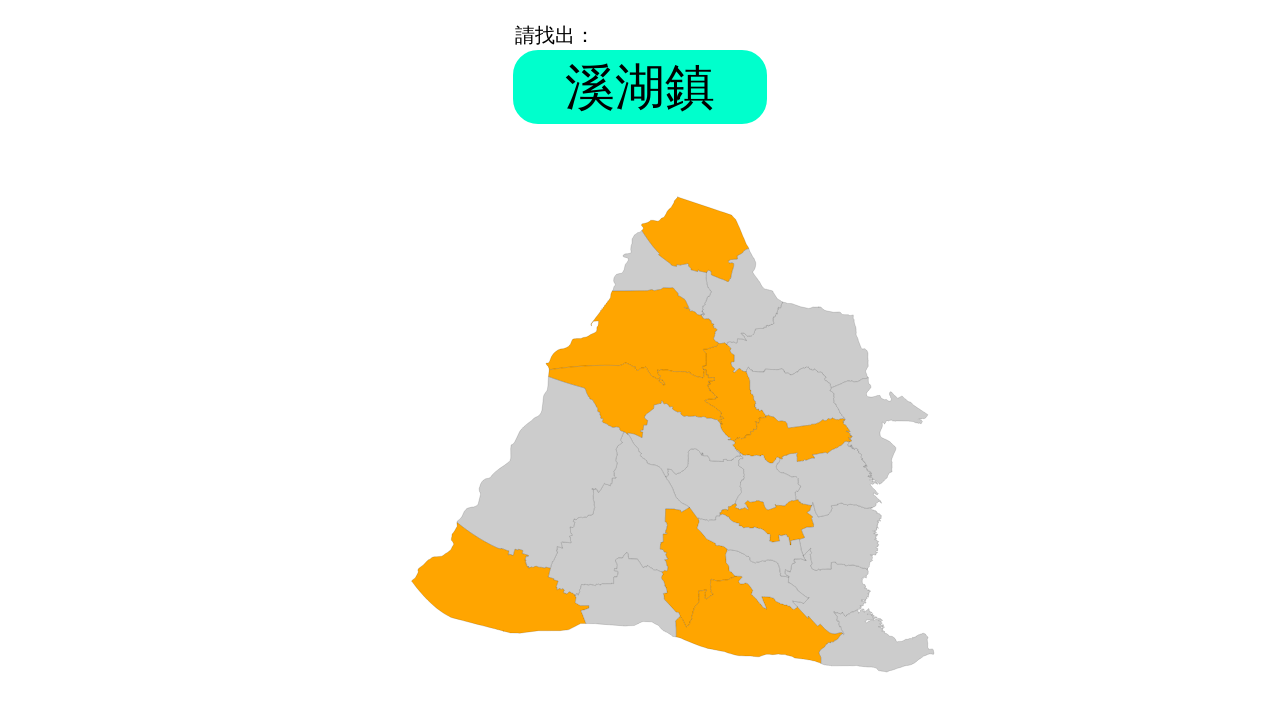

Clicked answer element with ID '溪湖鎮' at (705, 485) on #溪湖鎮
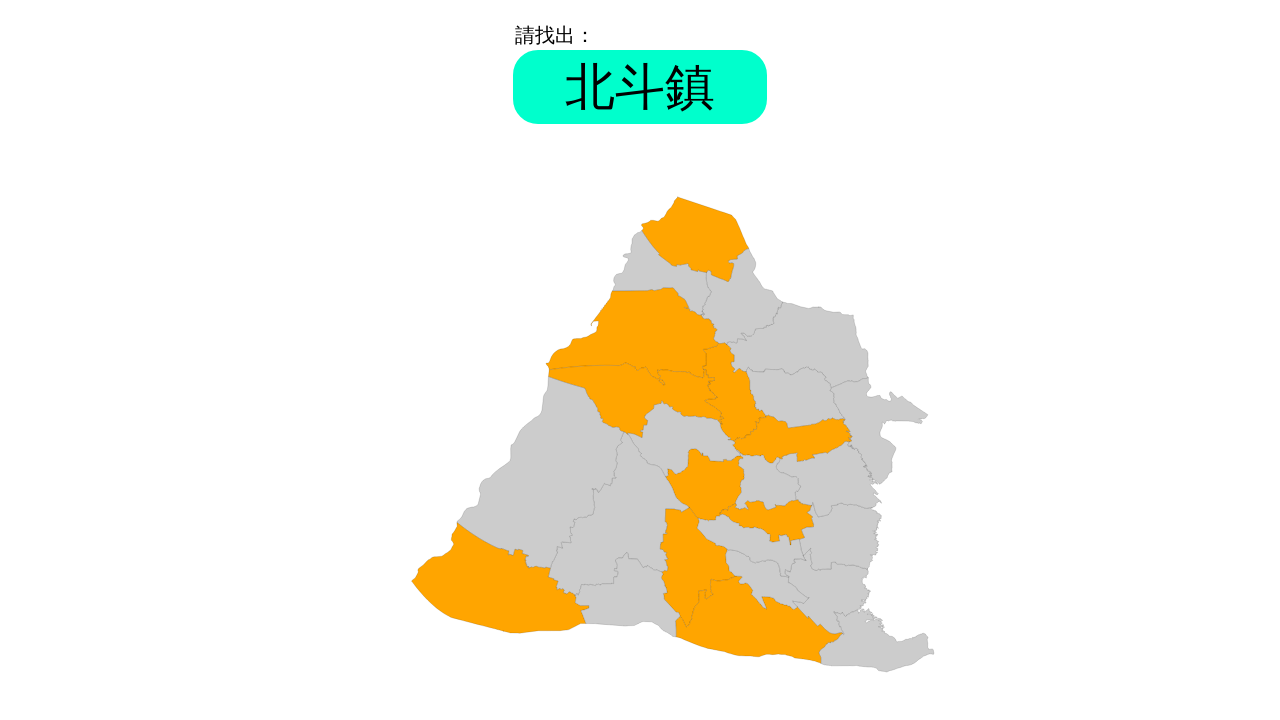

Round 10, Question 11: Waited for problem element to appear
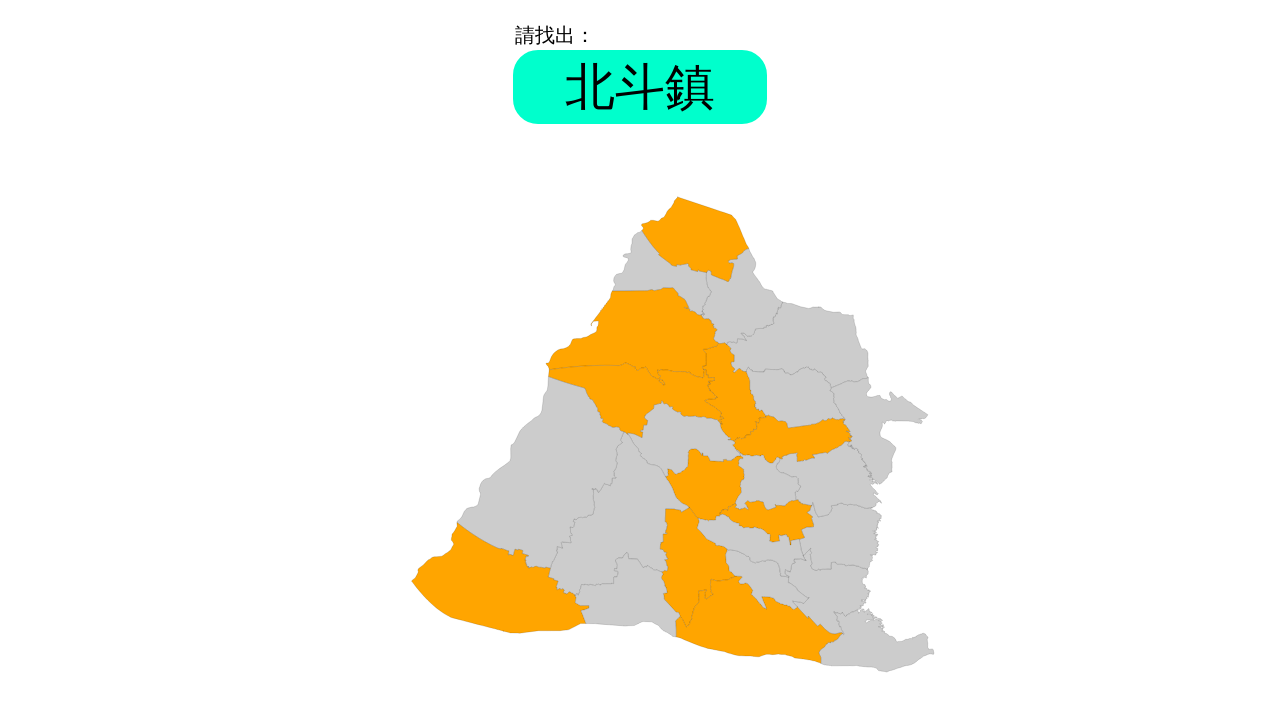

Retrieved problem text: '北斗鎮'
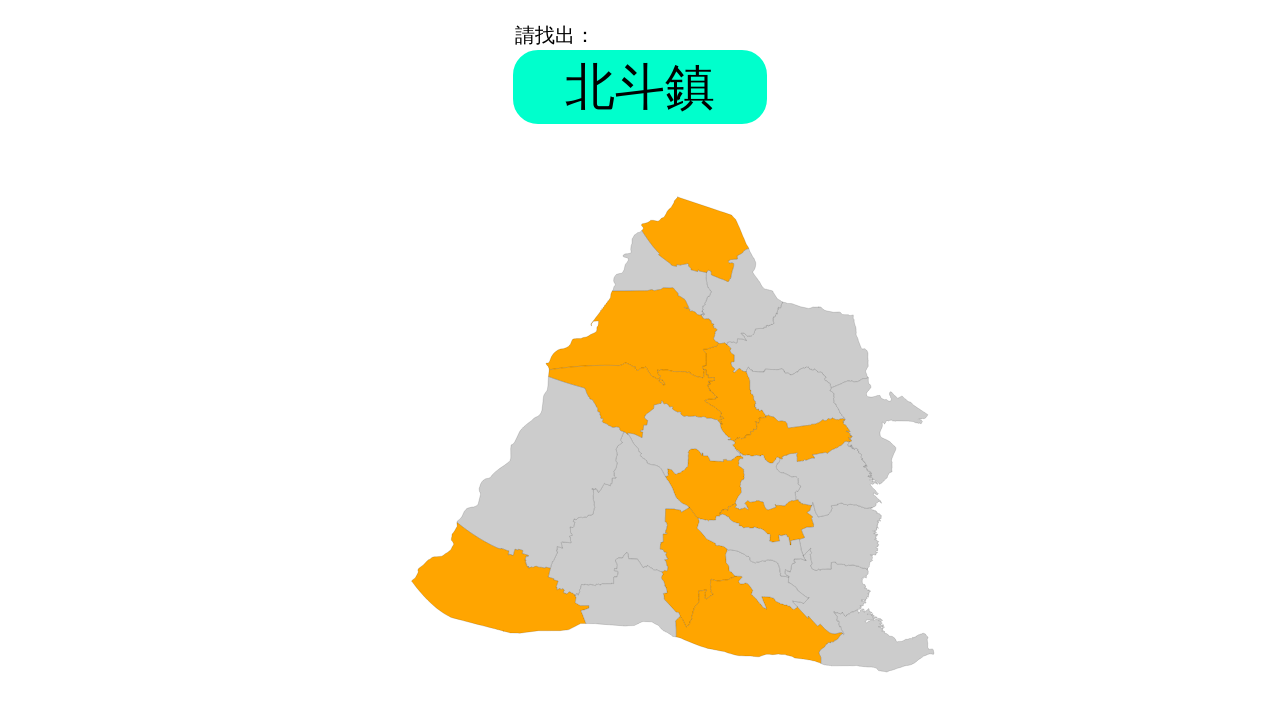

Clicked answer element with ID '北斗鎮' at (767, 579) on #北斗鎮
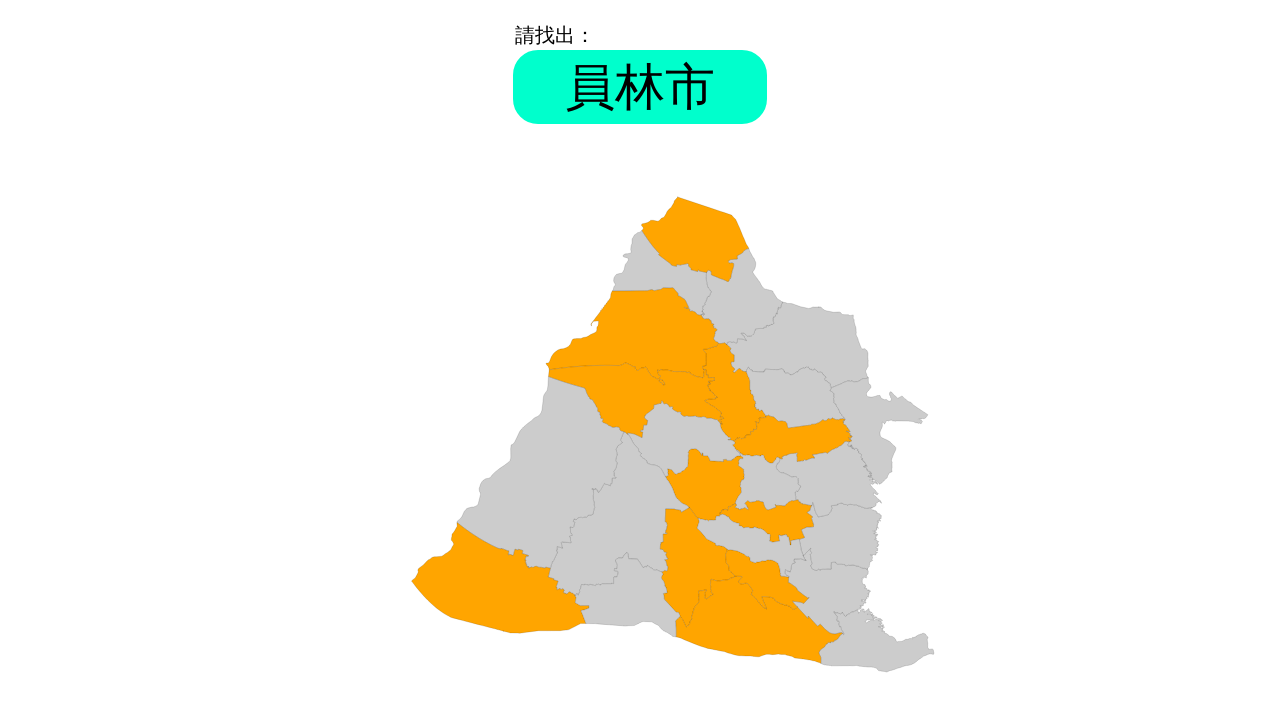

Round 10, Question 12: Waited for problem element to appear
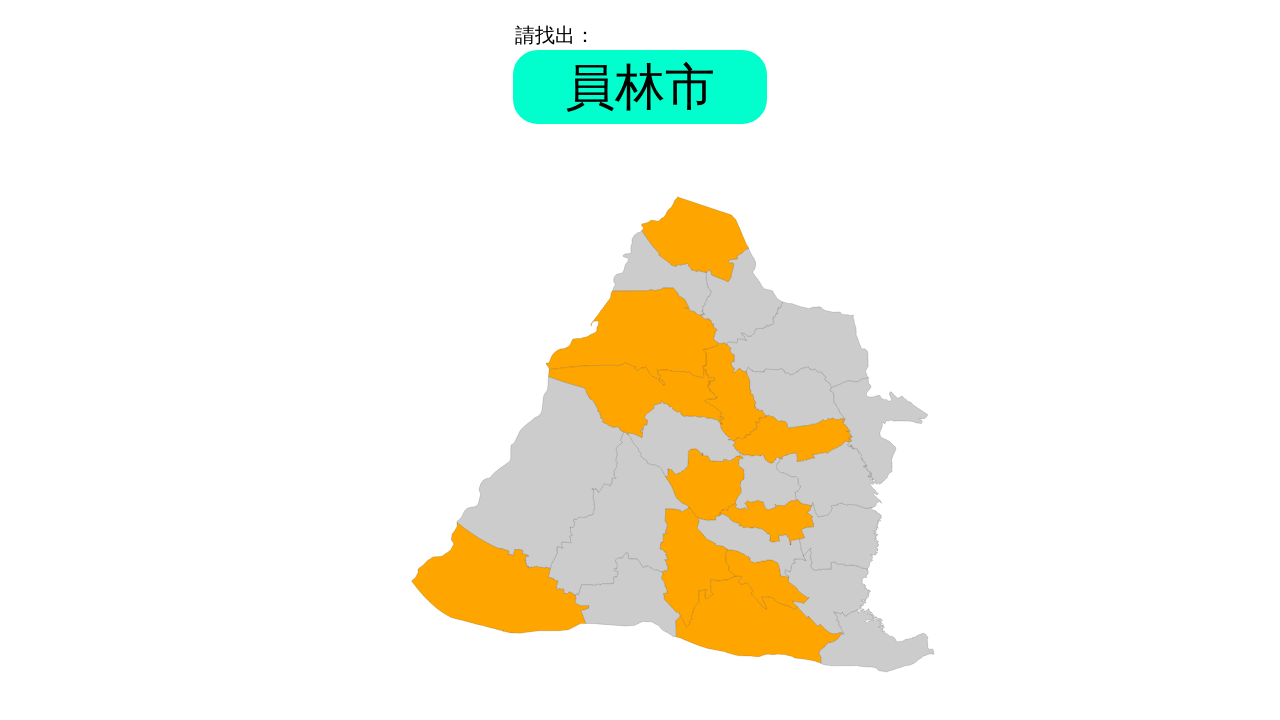

Retrieved problem text: '員林市'
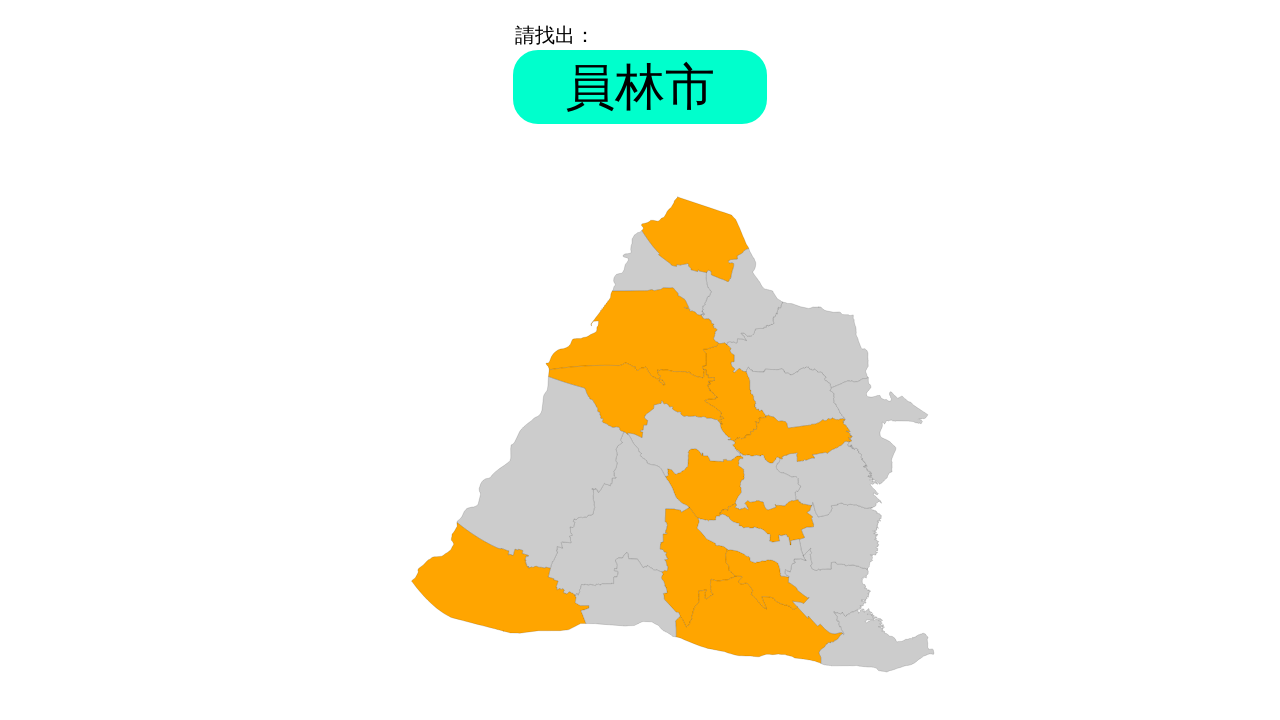

Clicked answer element with ID '員林市' at (829, 479) on #員林市
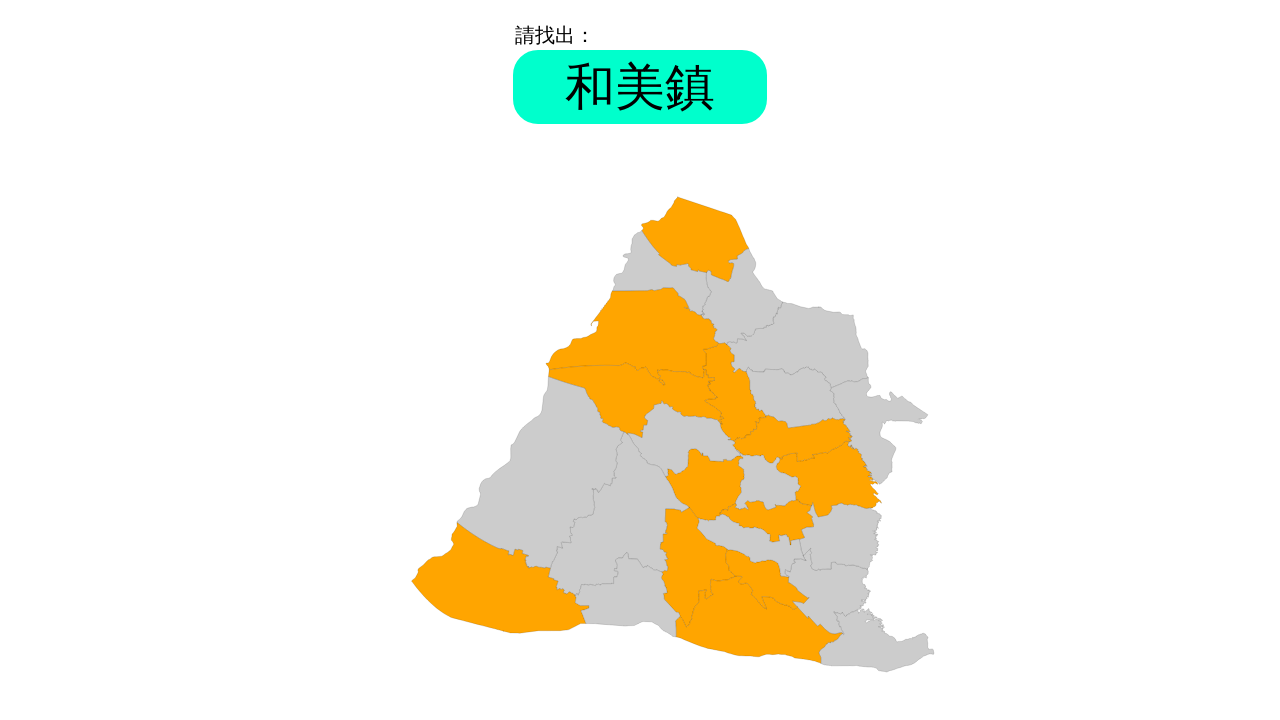

Round 10, Question 13: Waited for problem element to appear
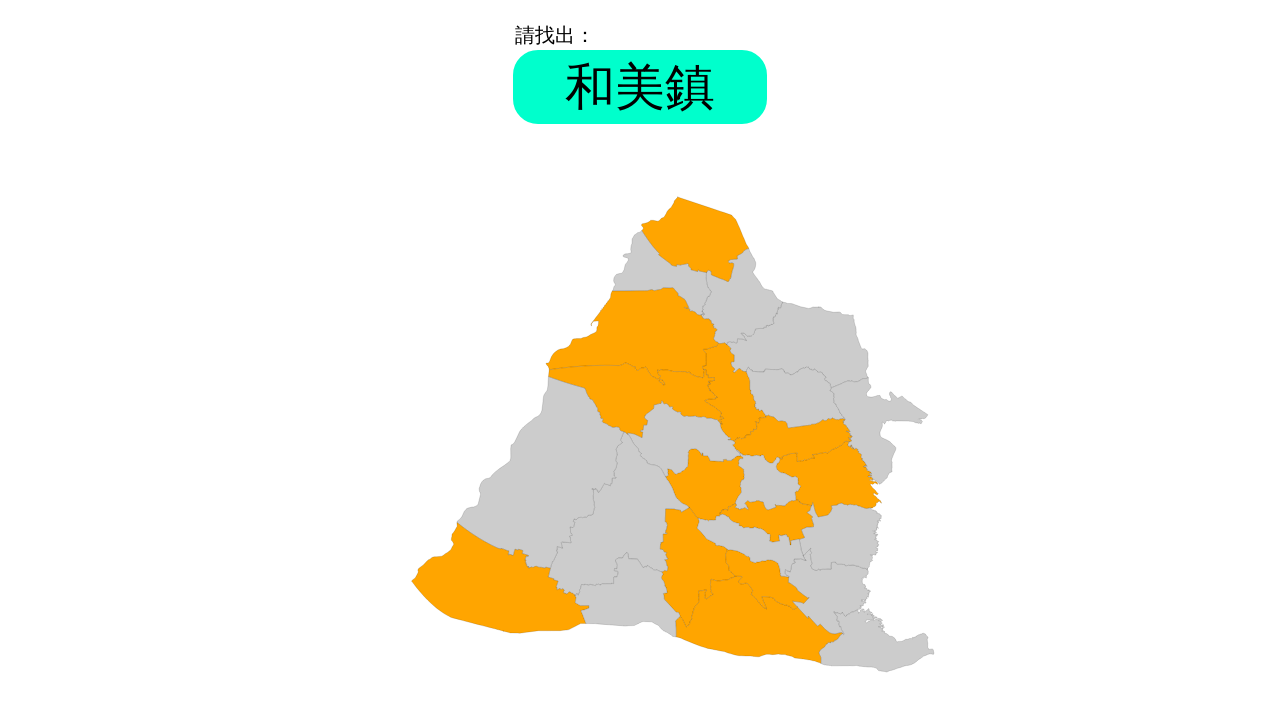

Retrieved problem text: '和美鎮'
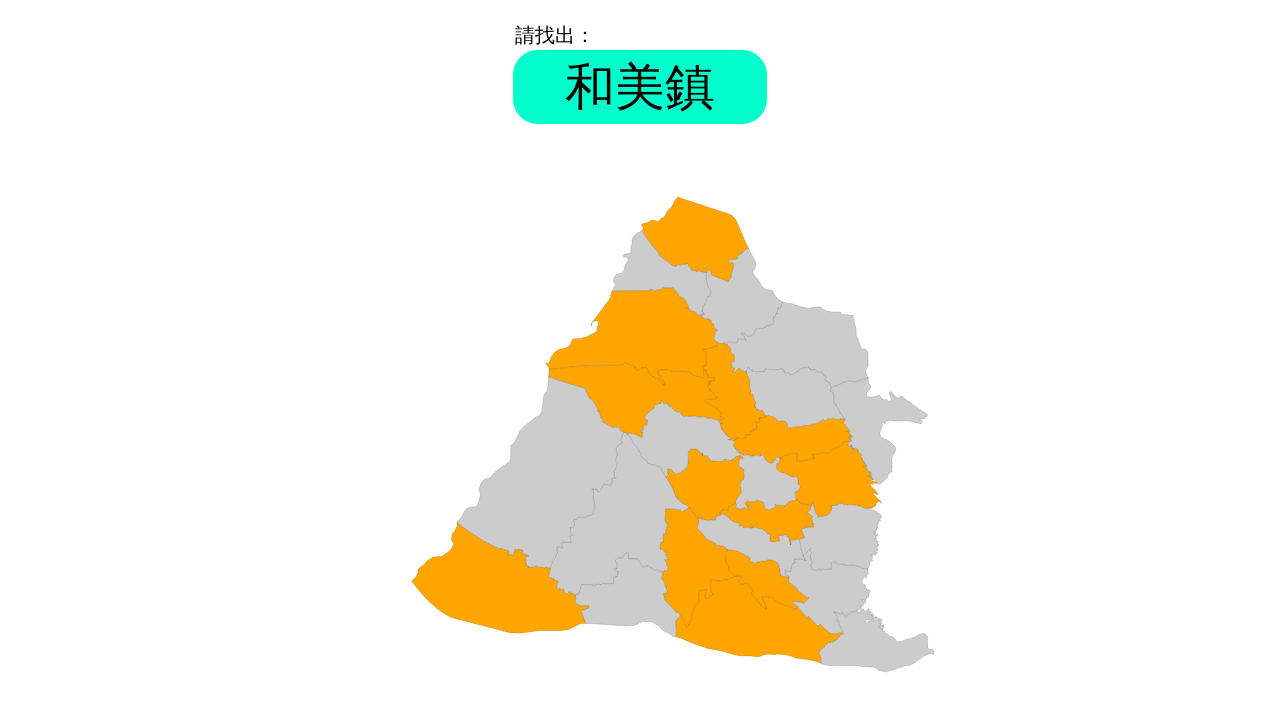

Clicked answer element with ID '和美鎮' at (742, 296) on #和美鎮
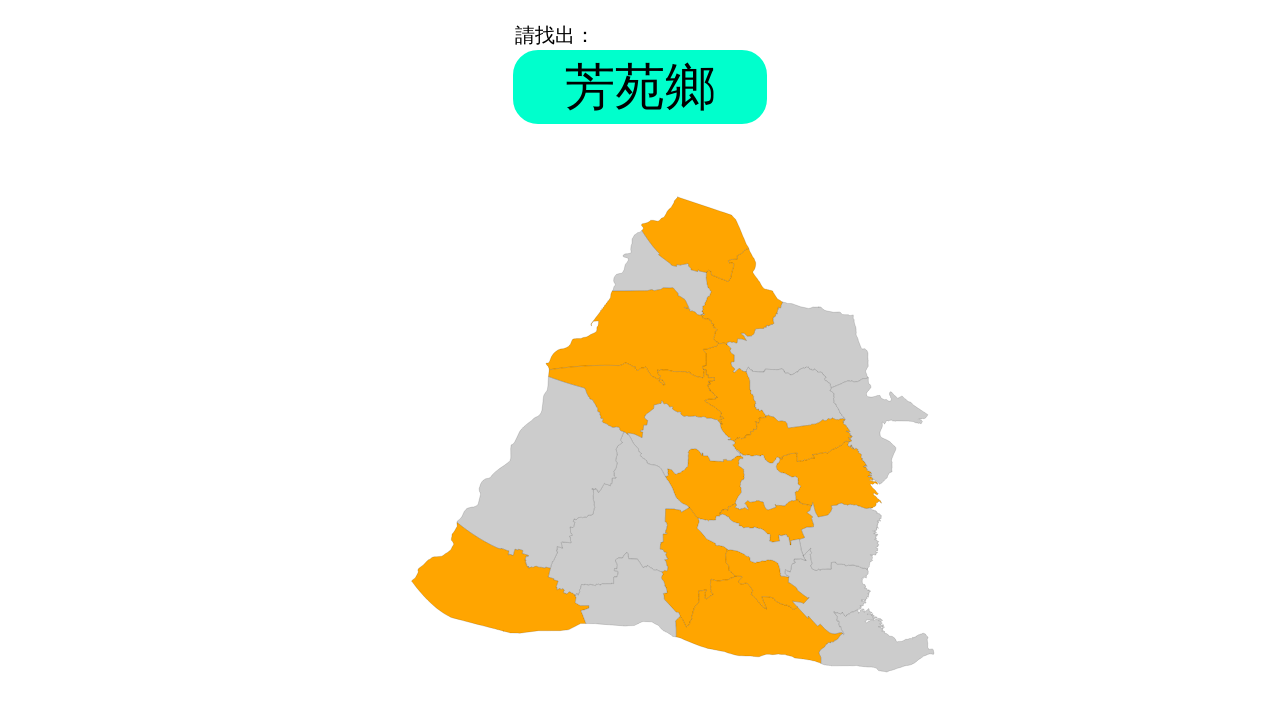

Round 10, Question 14: Waited for problem element to appear
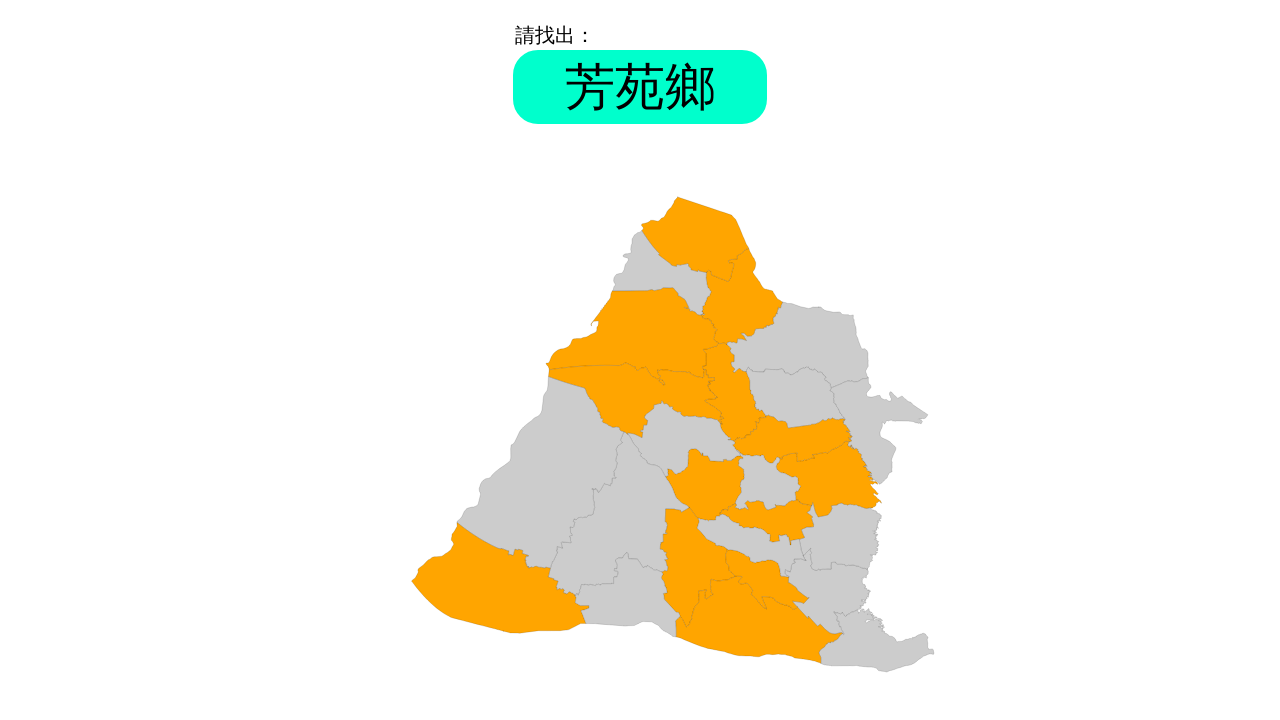

Retrieved problem text: '芳苑鄉'
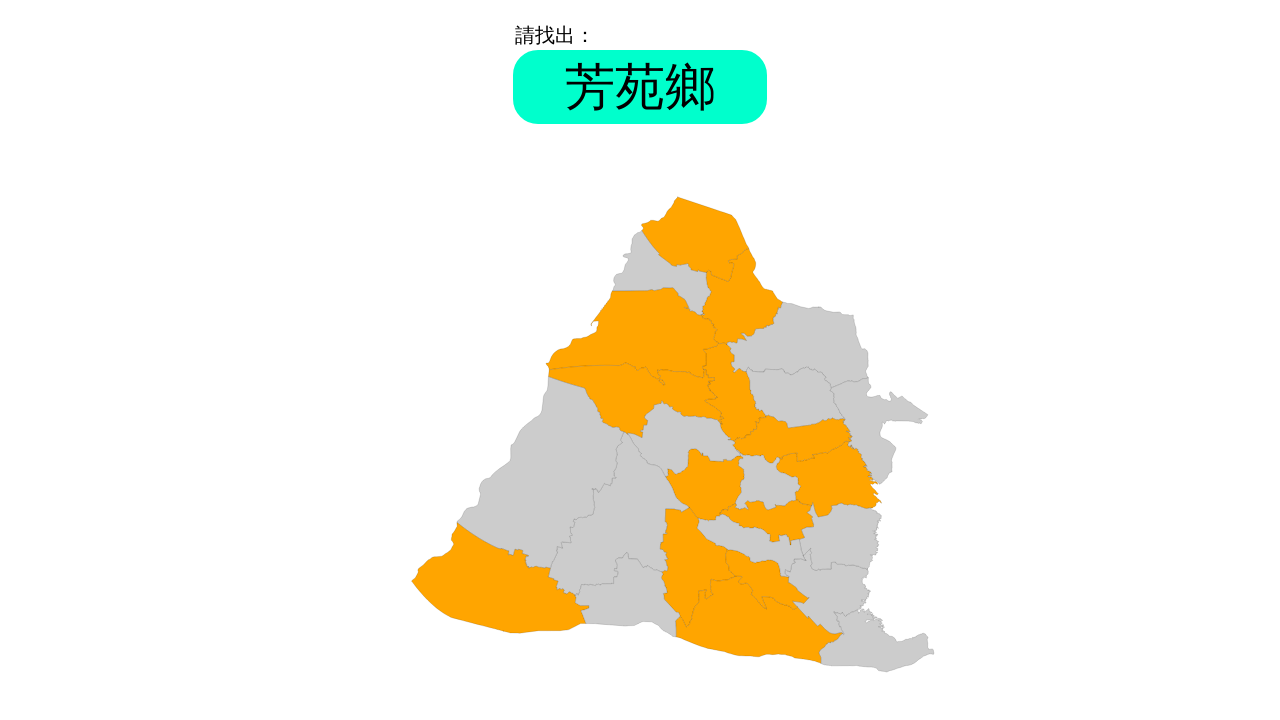

Clicked answer element with ID '芳苑鄉' at (540, 472) on #芳苑鄉
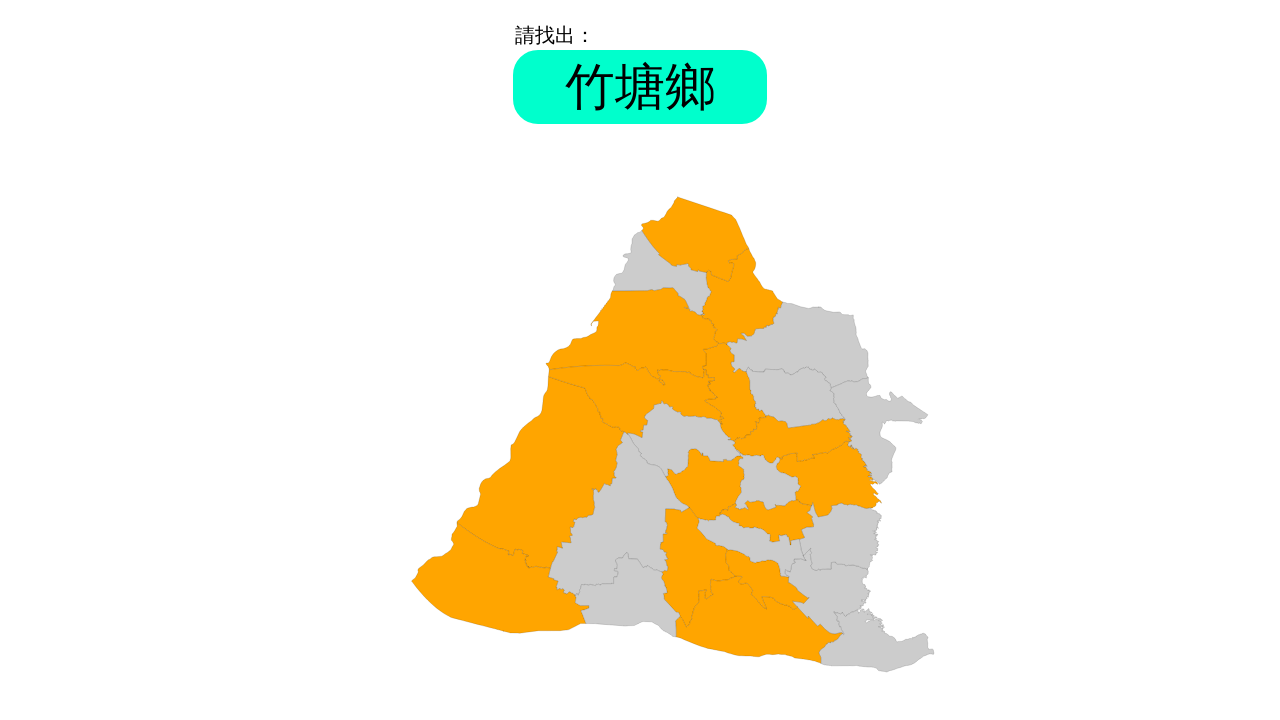

Round 10, Question 15: Waited for problem element to appear
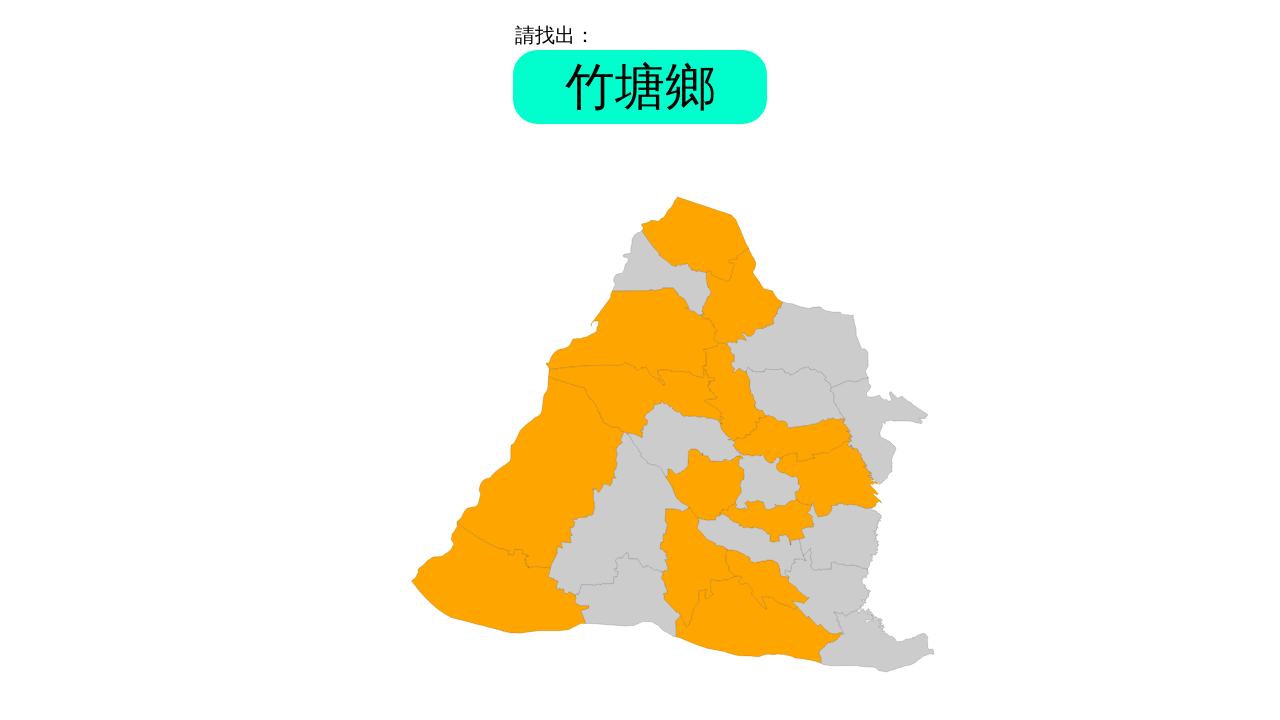

Retrieved problem text: '竹塘鄉'
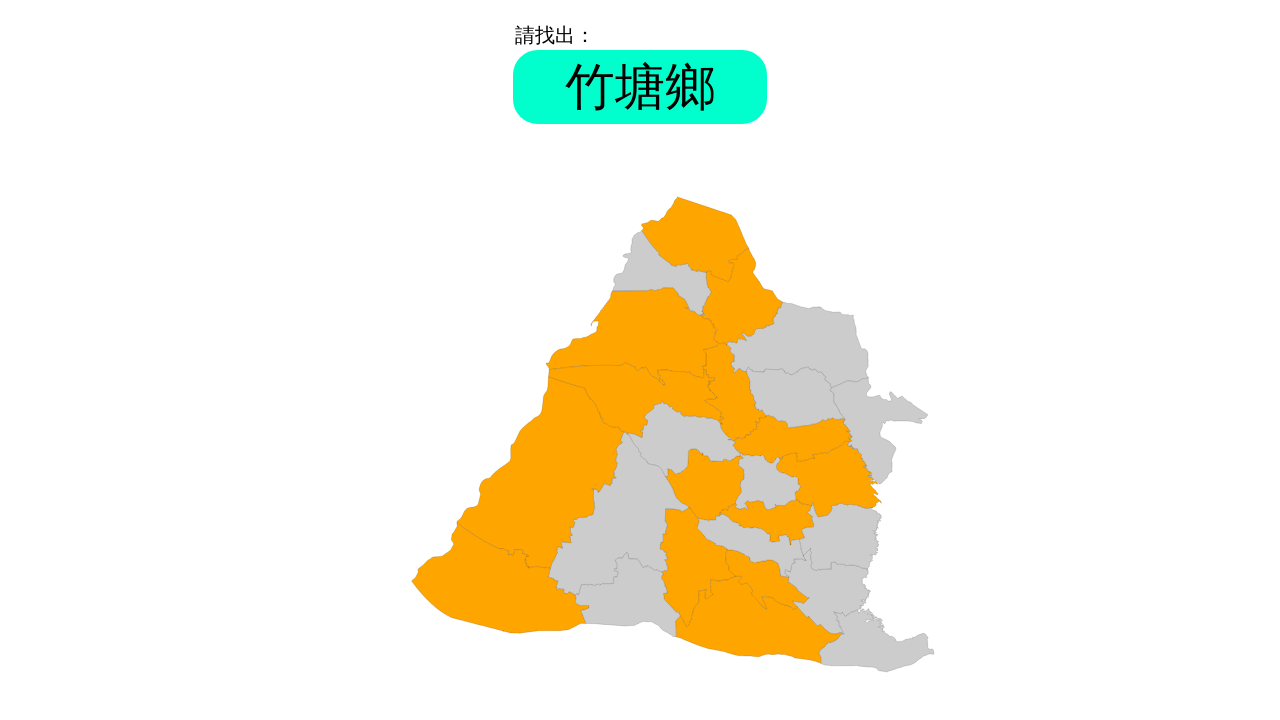

Clicked answer element with ID '竹塘鄉' at (628, 595) on #竹塘鄉
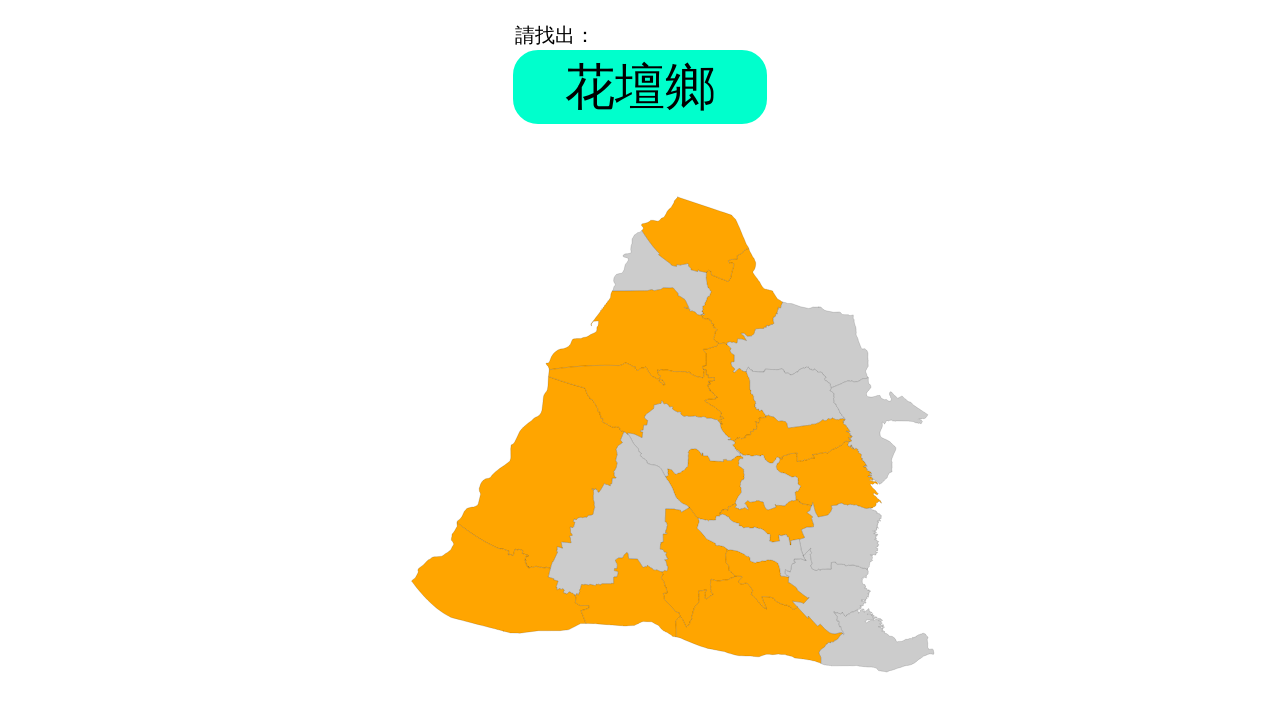

Round 10, Question 16: Waited for problem element to appear
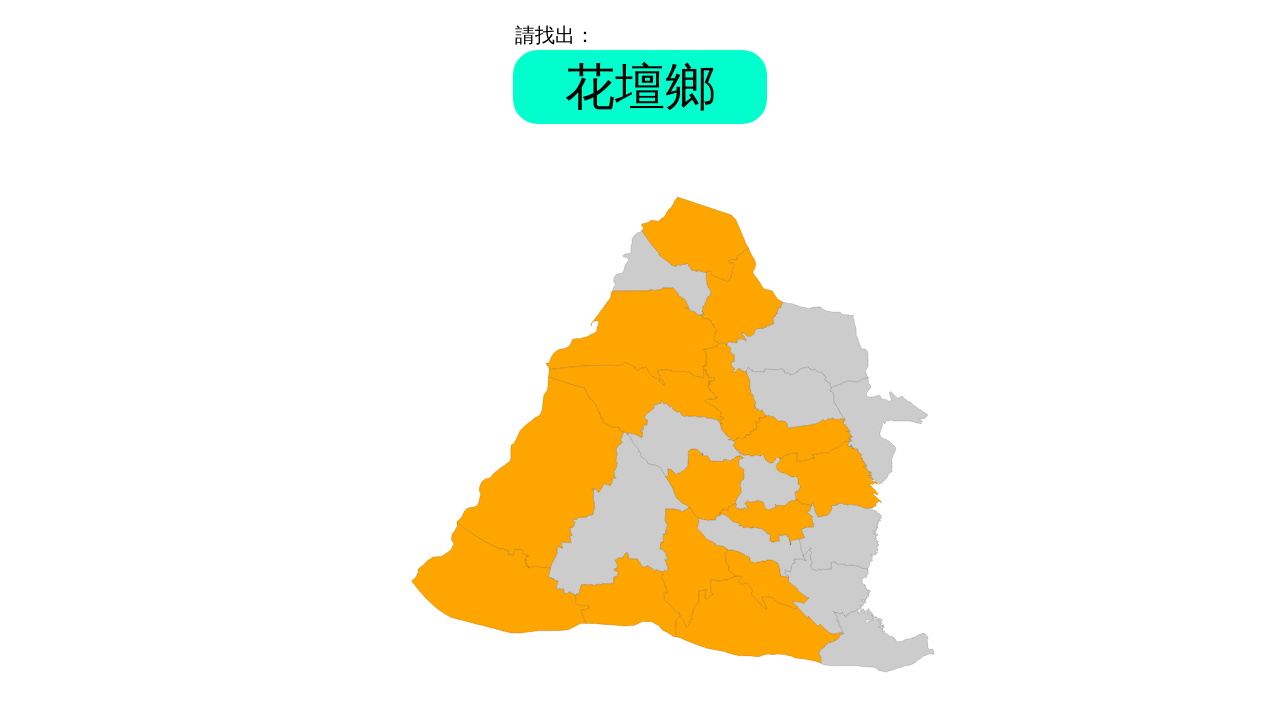

Retrieved problem text: '花壇鄉'
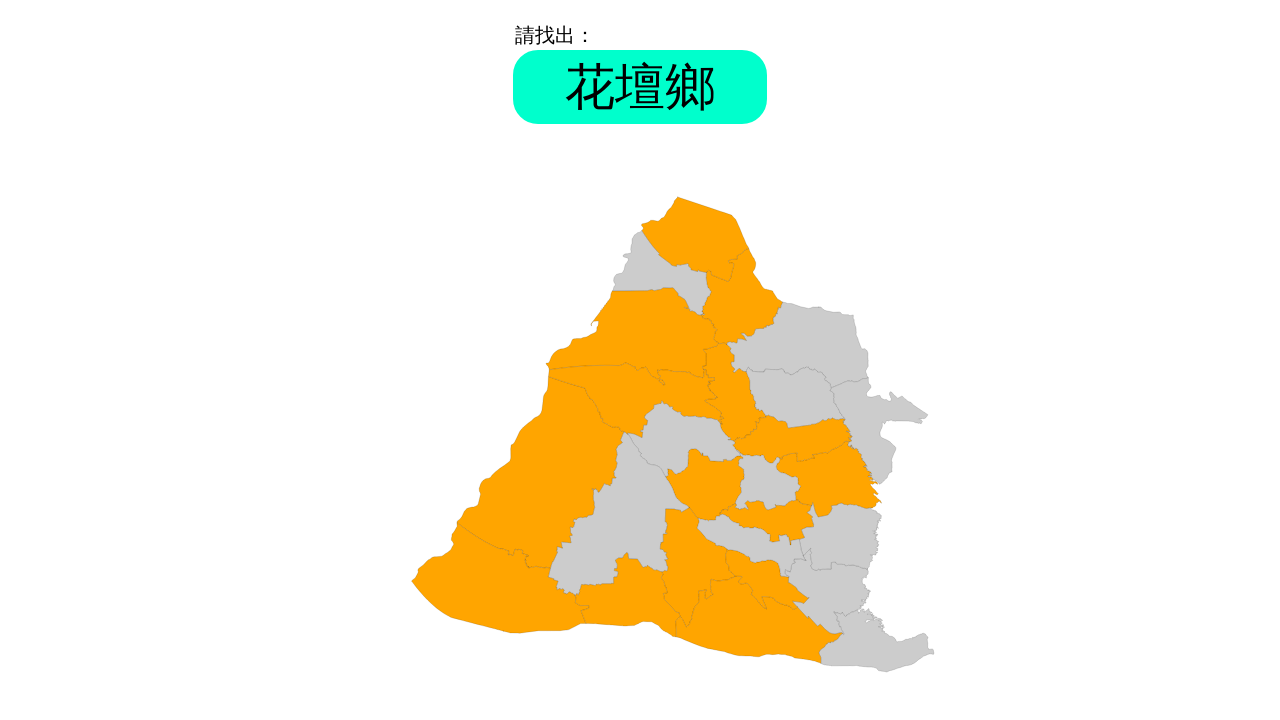

Clicked answer element with ID '花壇鄉' at (796, 398) on #花壇鄉
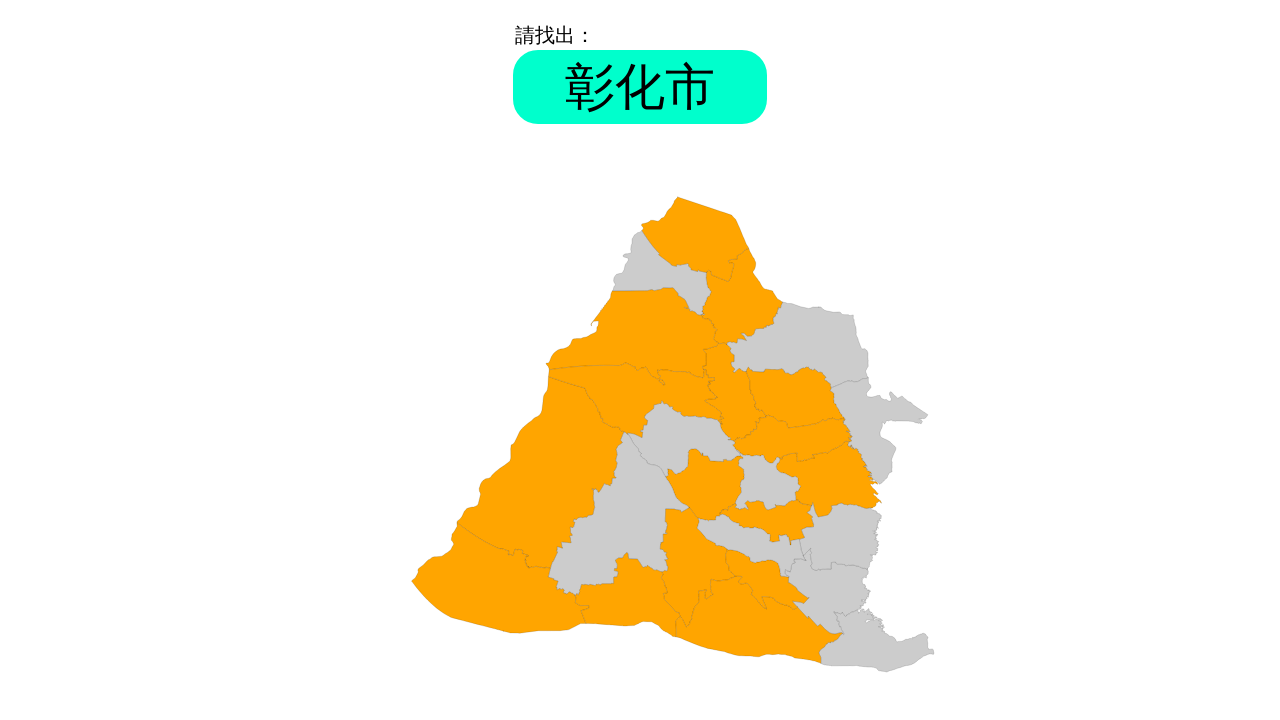

Round 10, Question 17: Waited for problem element to appear
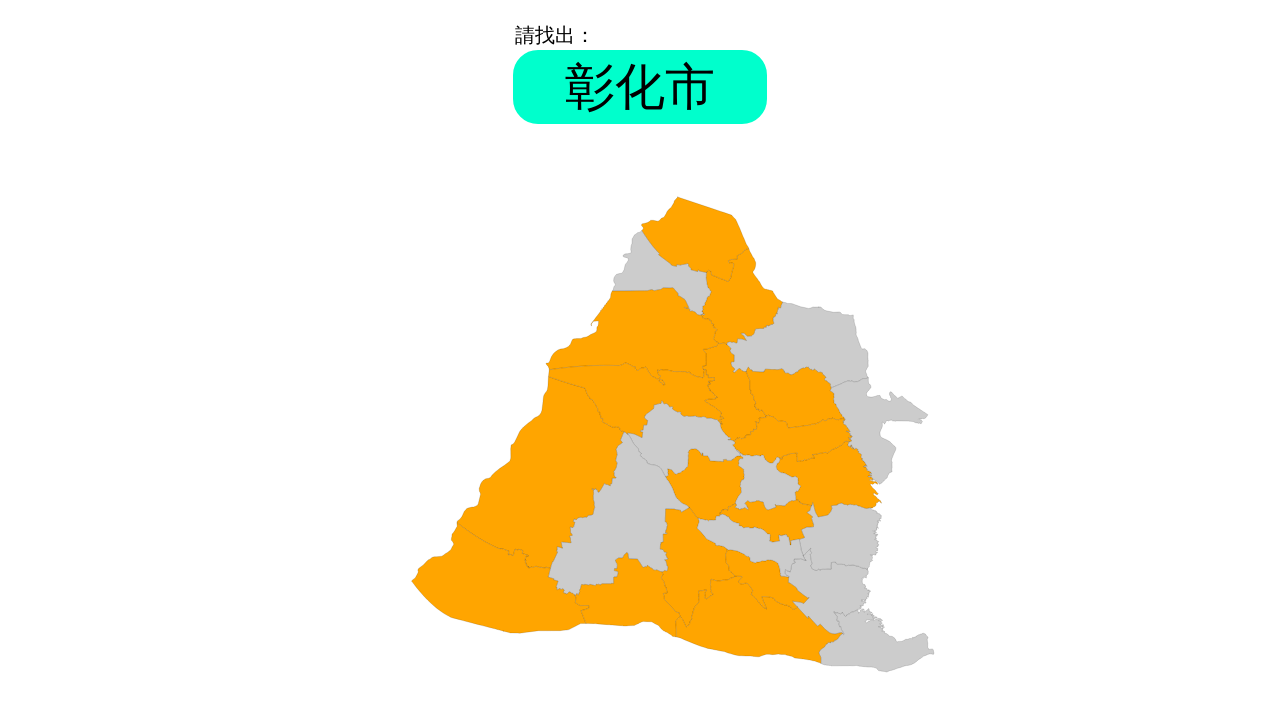

Retrieved problem text: '彰化市'
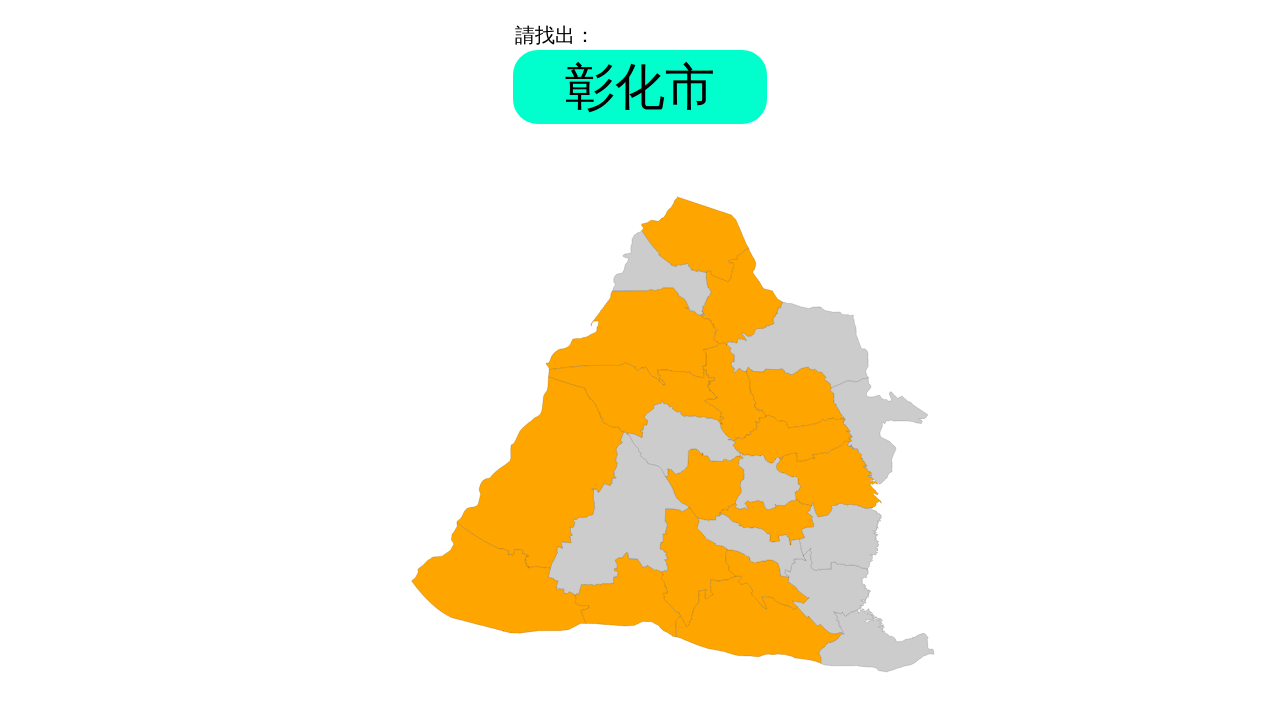

Clicked answer element with ID '彰化市' at (797, 345) on #彰化市
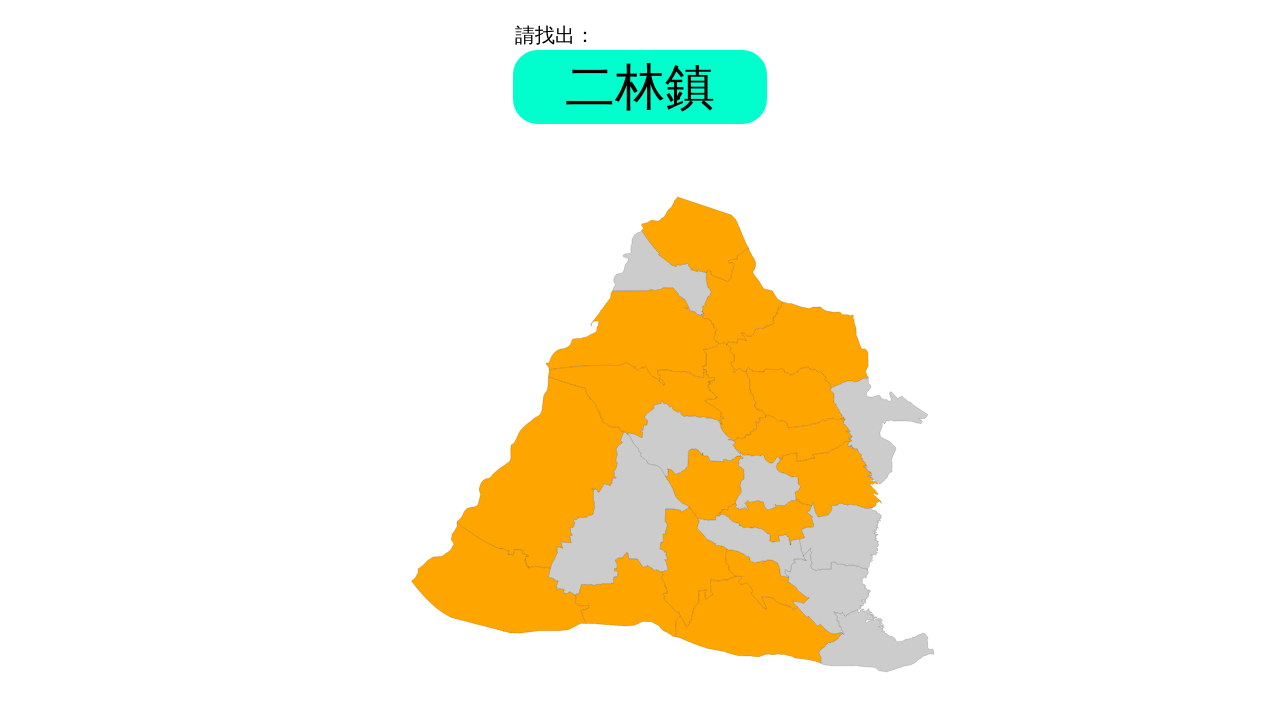

Round 10, Question 18: Waited for problem element to appear
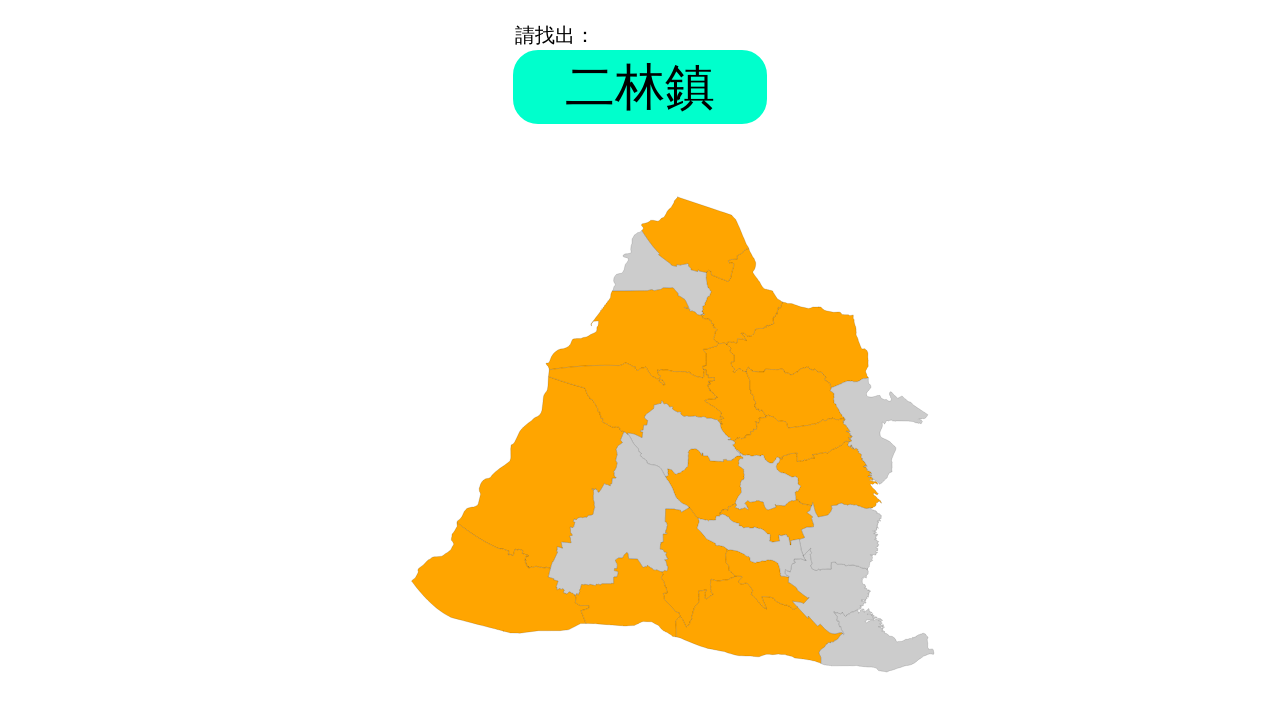

Retrieved problem text: '二林鎮'
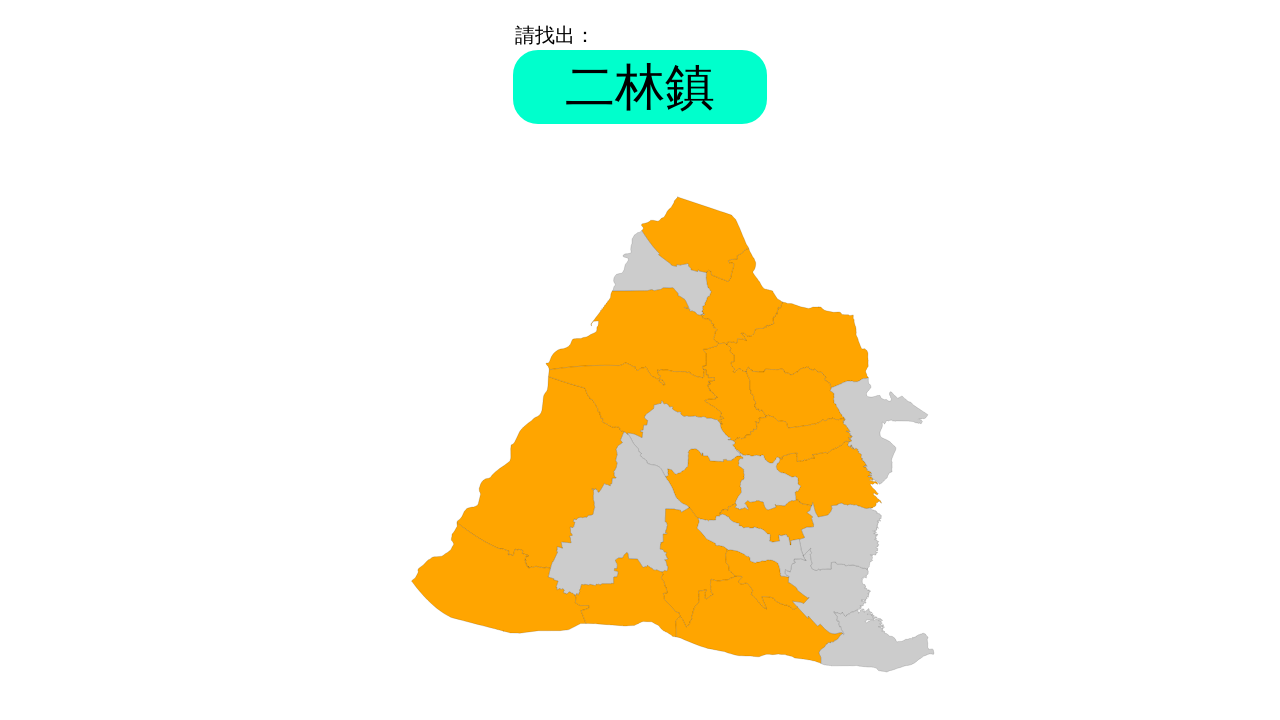

Clicked answer element with ID '二林鎮' at (619, 514) on #二林鎮
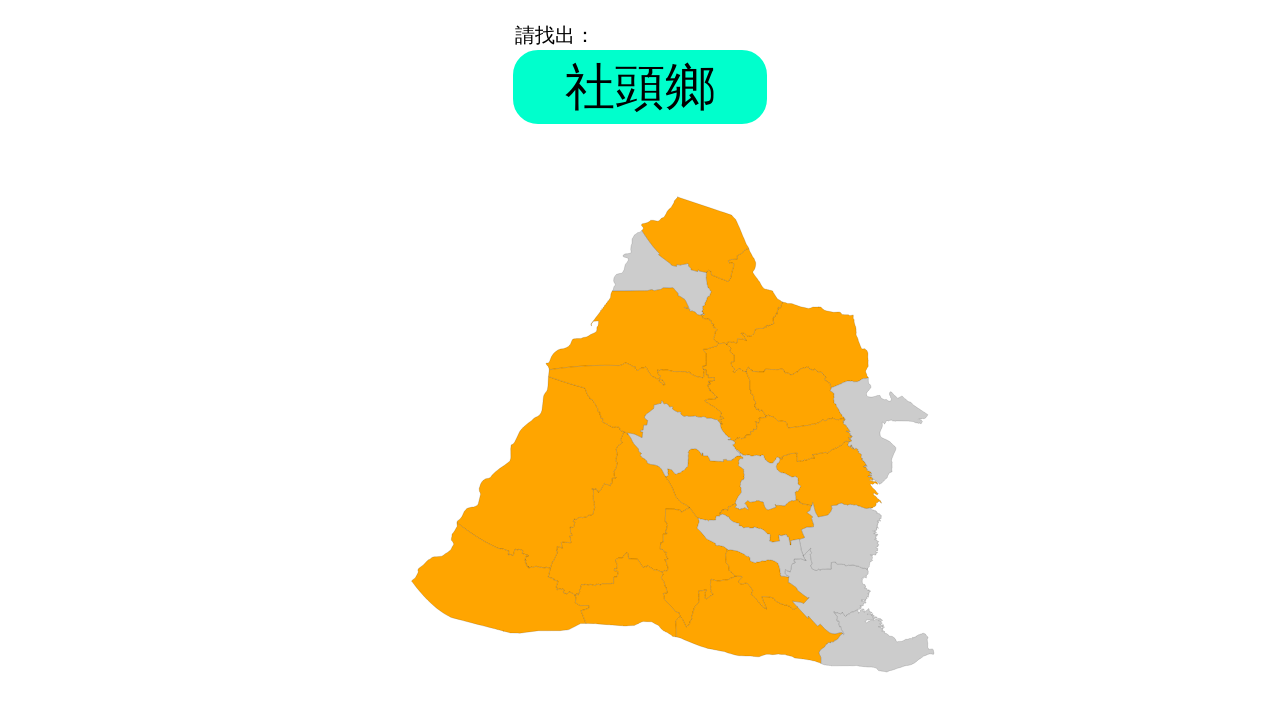

Round 10, Question 19: Waited for problem element to appear
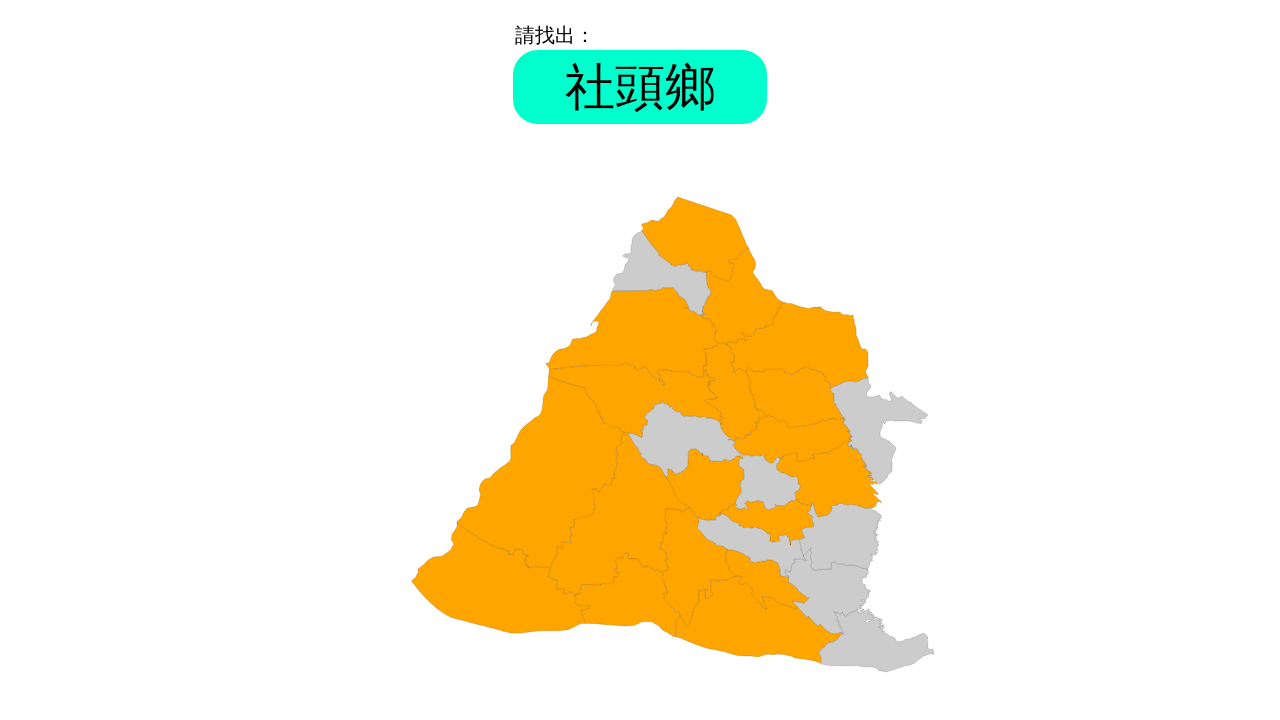

Retrieved problem text: '社頭鄉'
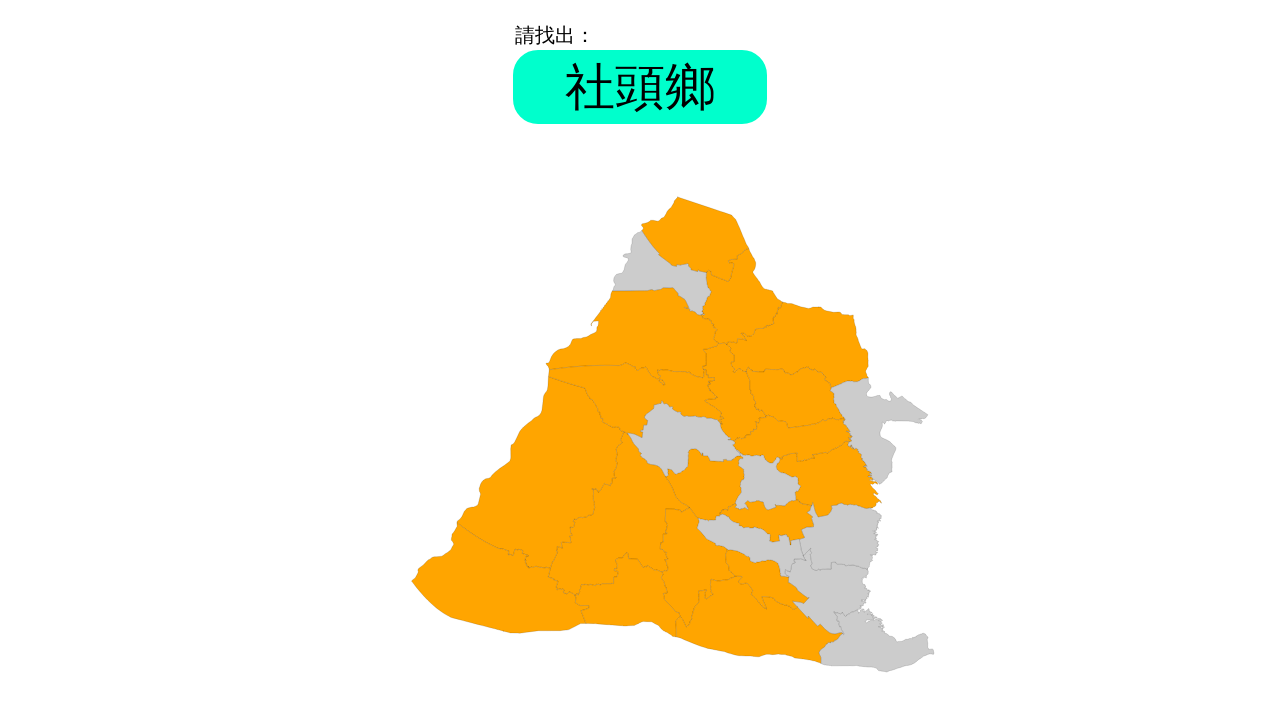

Clicked answer element with ID '社頭鄉' at (840, 537) on #社頭鄉
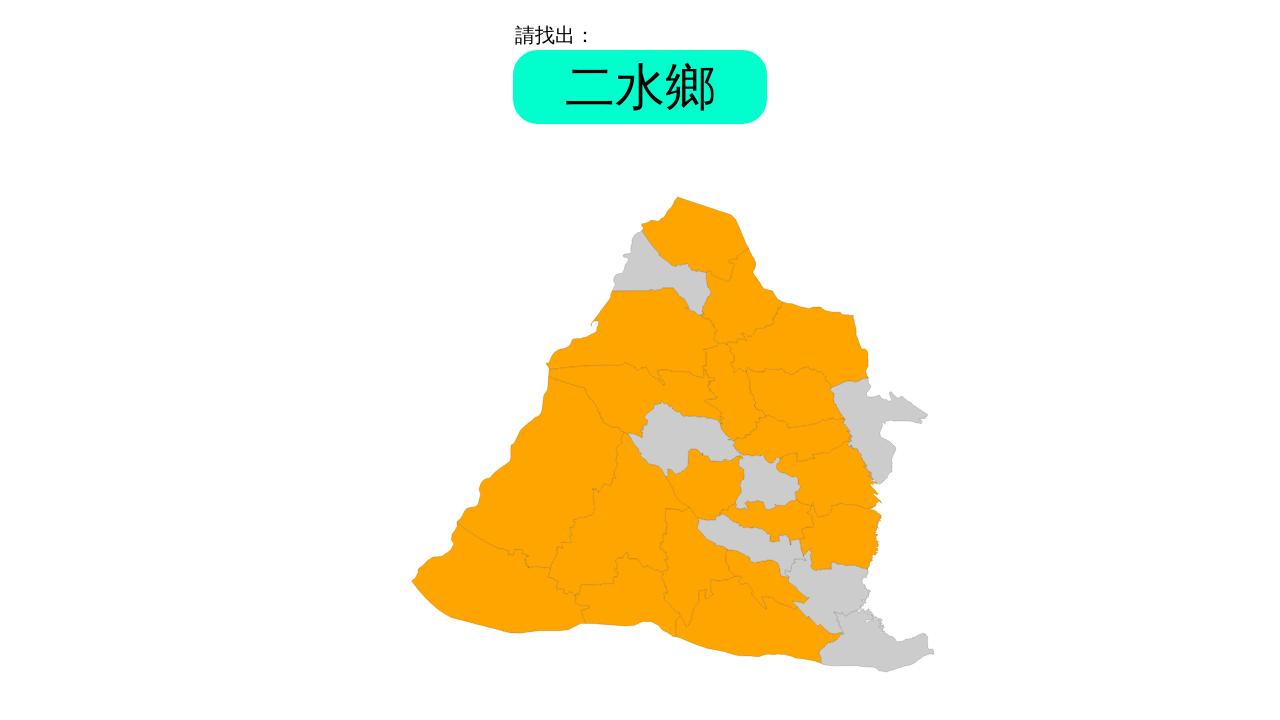

Round 10, Question 20: Waited for problem element to appear
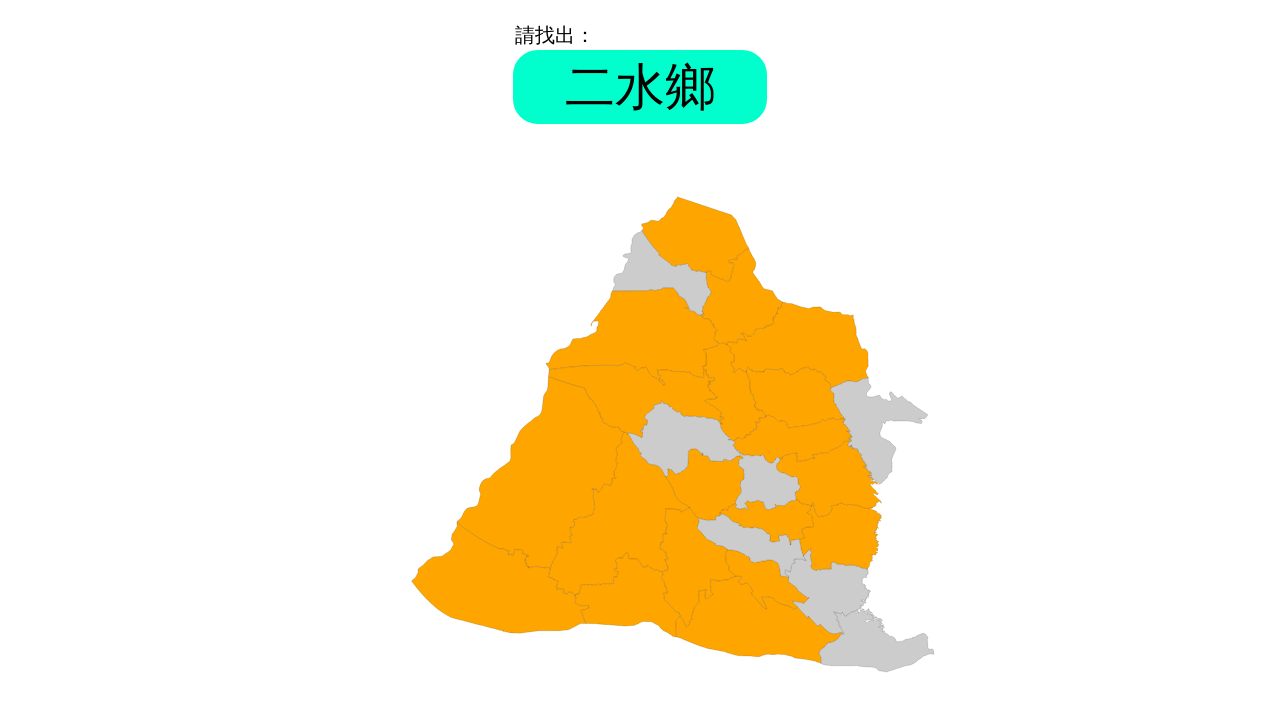

Retrieved problem text: '二水鄉'
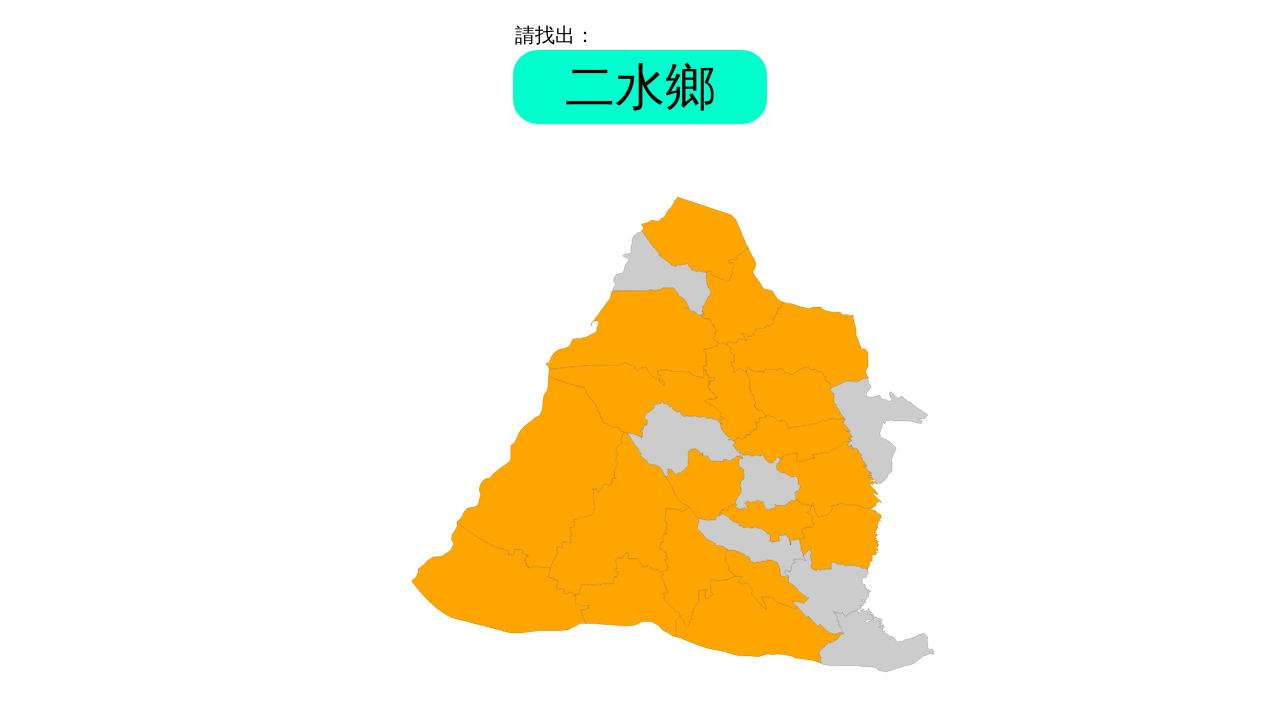

Clicked answer element with ID '二水鄉' at (876, 640) on #二水鄉
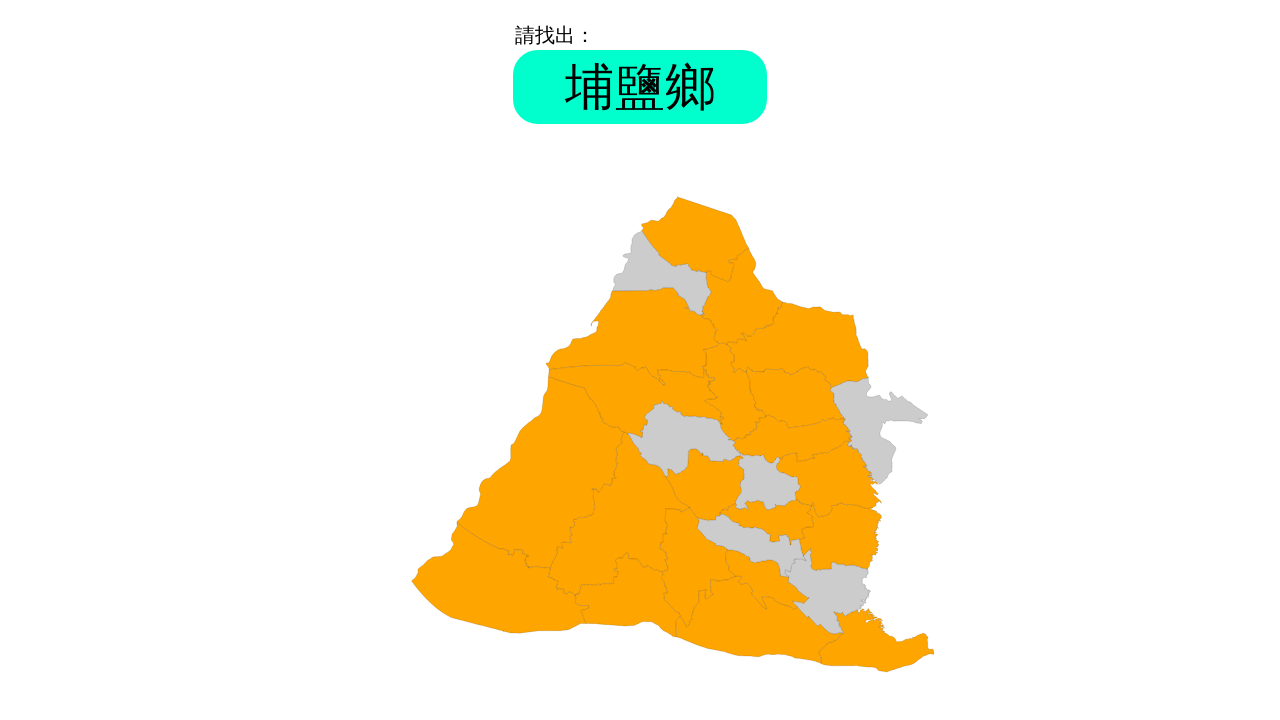

Round 10, Question 21: Waited for problem element to appear
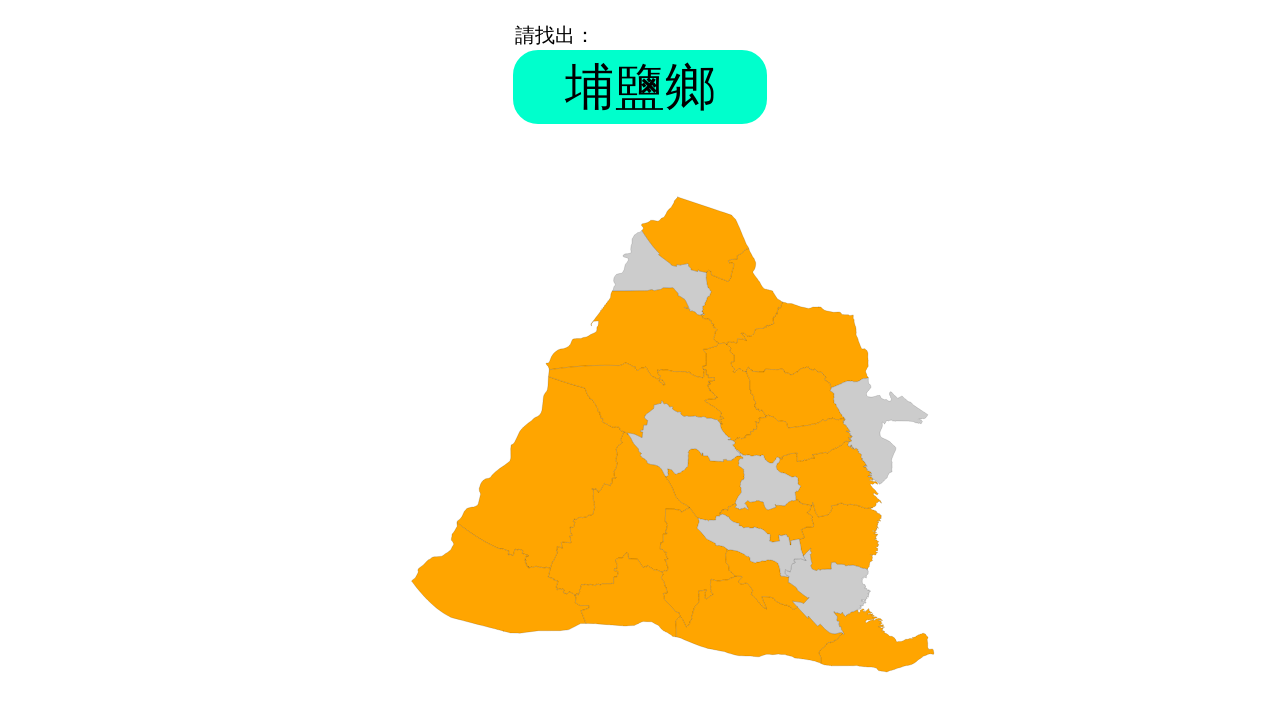

Retrieved problem text: '埔鹽鄉'
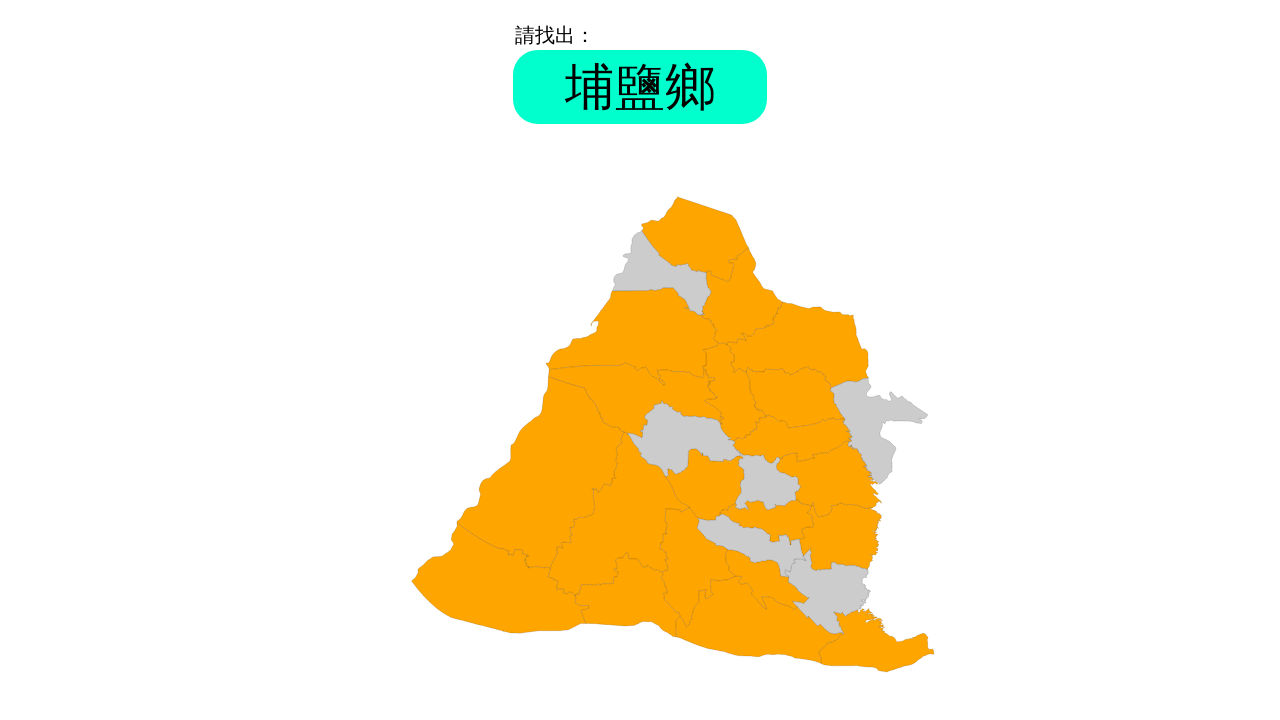

Clicked answer element with ID '埔鹽鄉' at (684, 439) on #埔鹽鄉
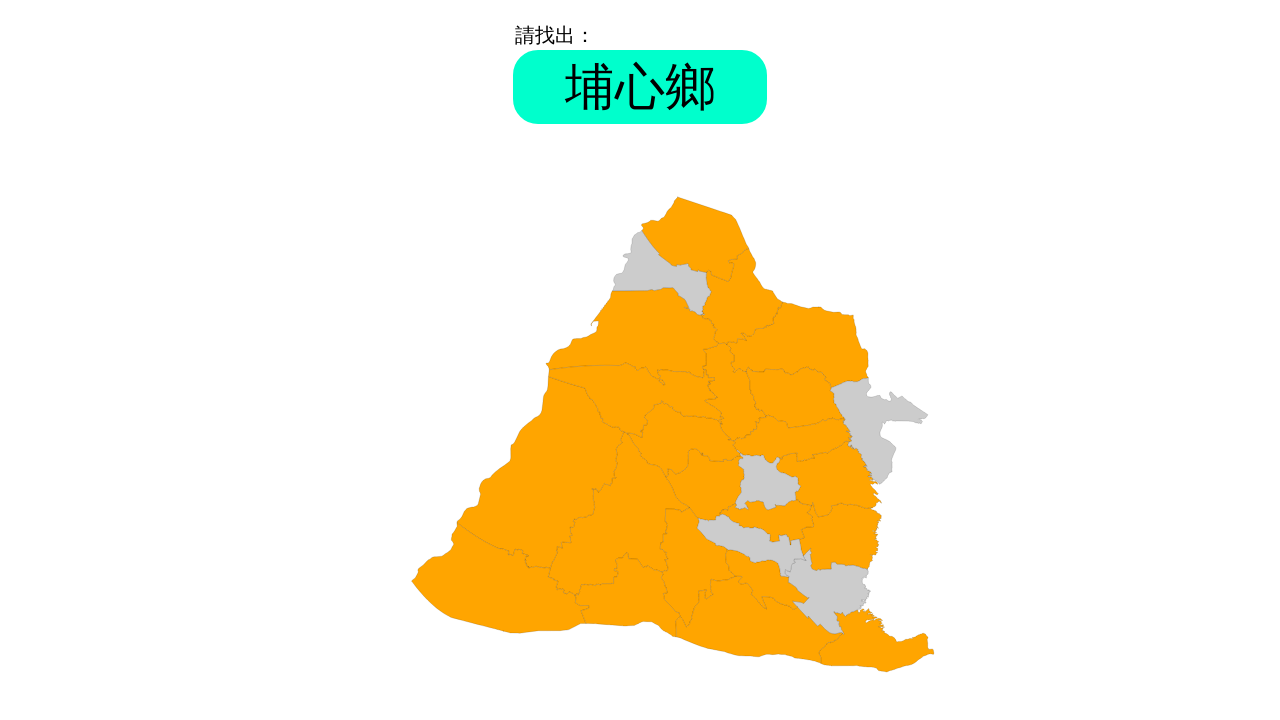

Round 10, Question 22: Waited for problem element to appear
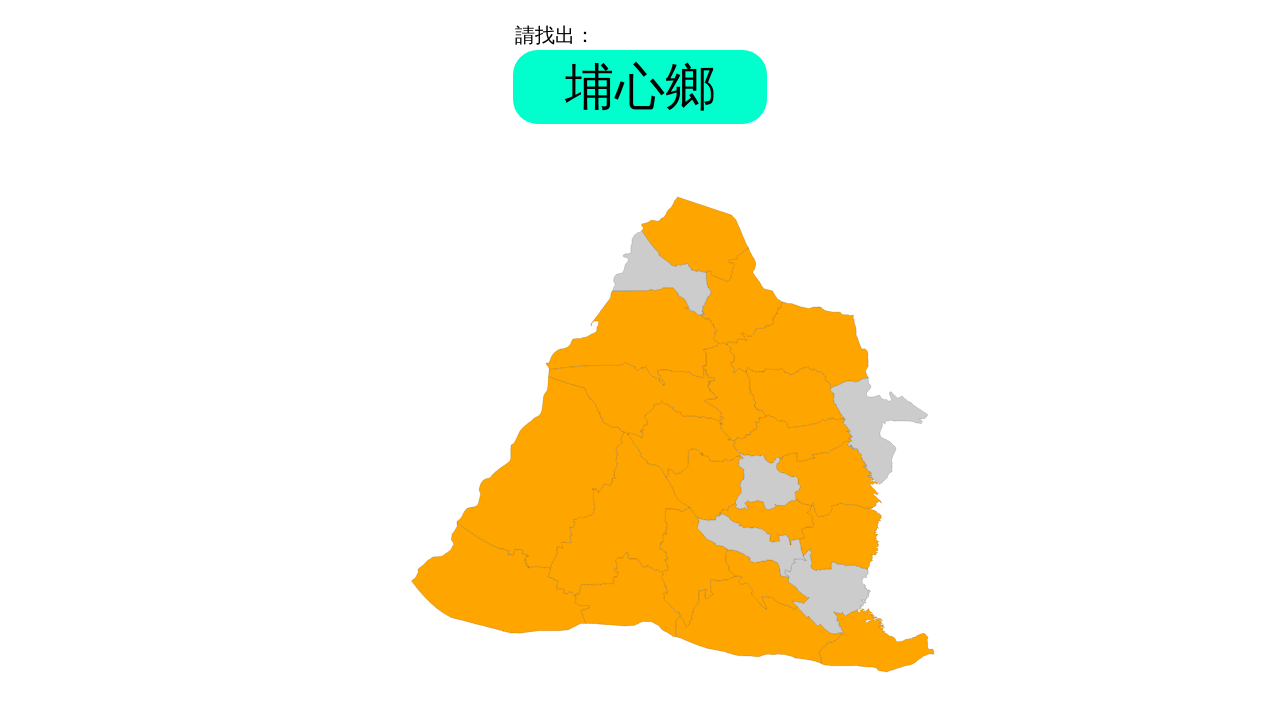

Retrieved problem text: '埔心鄉'
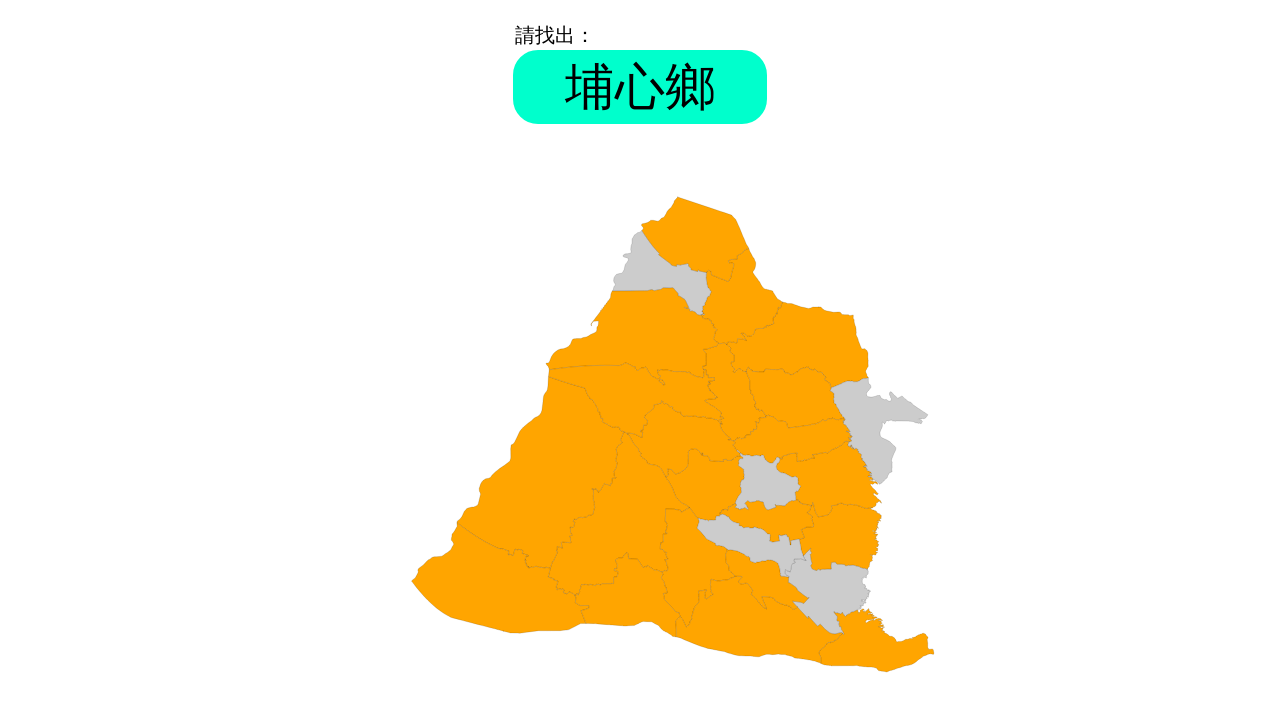

Clicked answer element with ID '埔心鄉' at (768, 480) on #埔心鄉
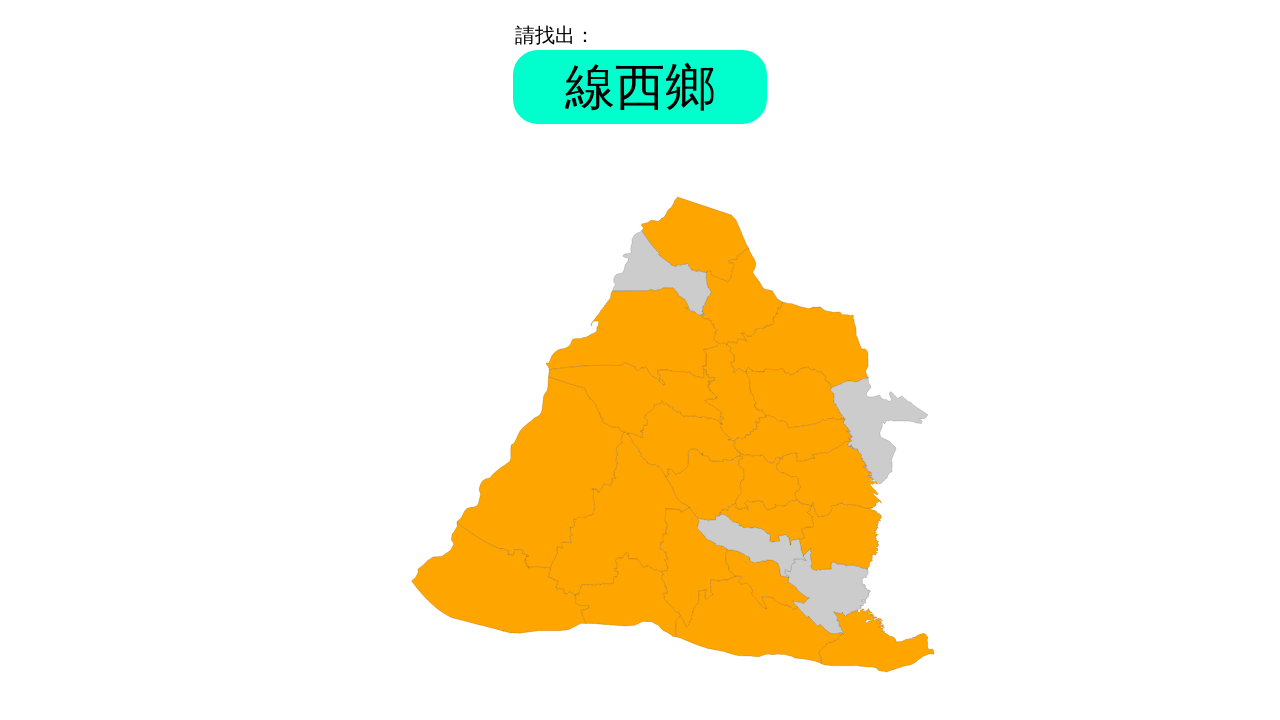

Round 10, Question 23: Waited for problem element to appear
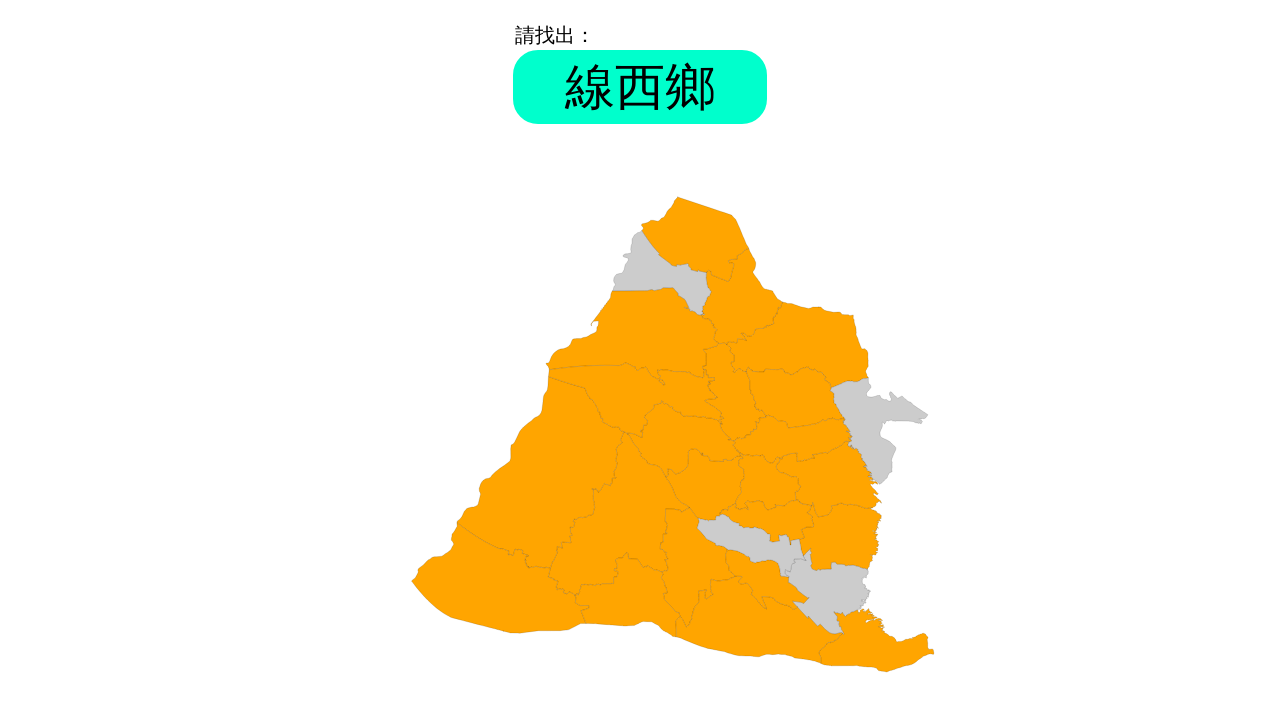

Retrieved problem text: '線西鄉'
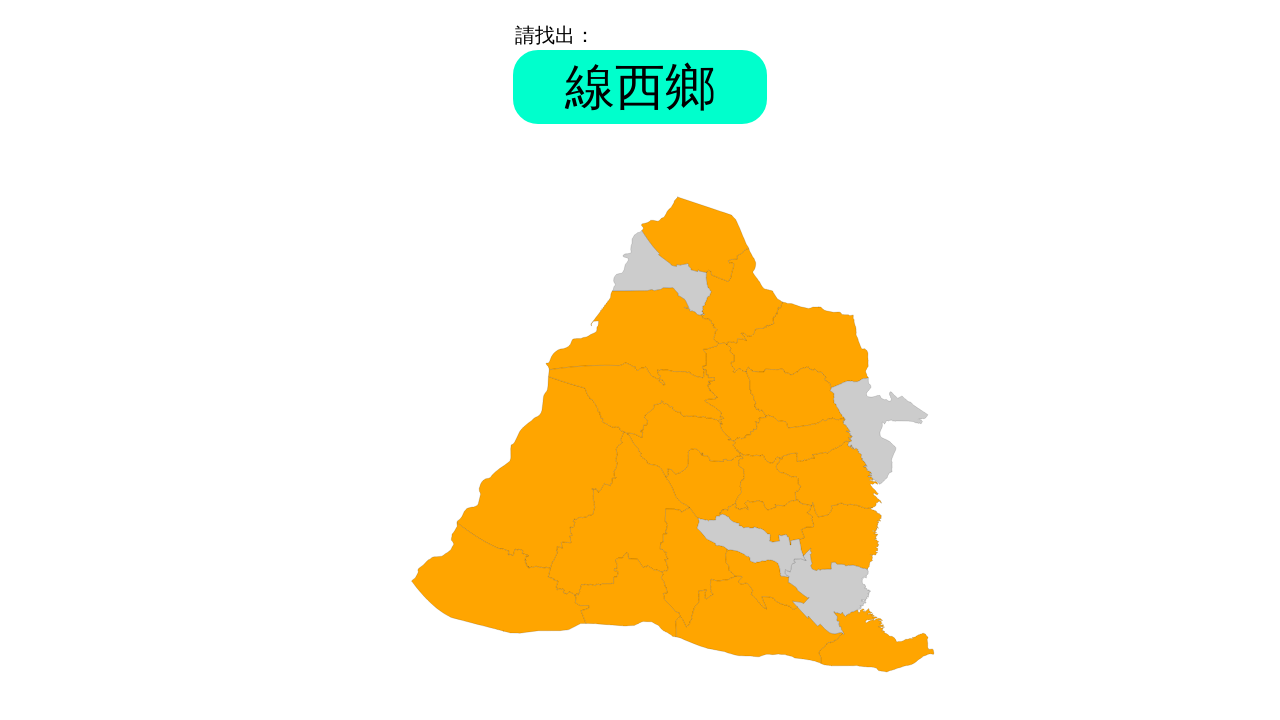

Clicked answer element with ID '線西鄉' at (662, 273) on #線西鄉
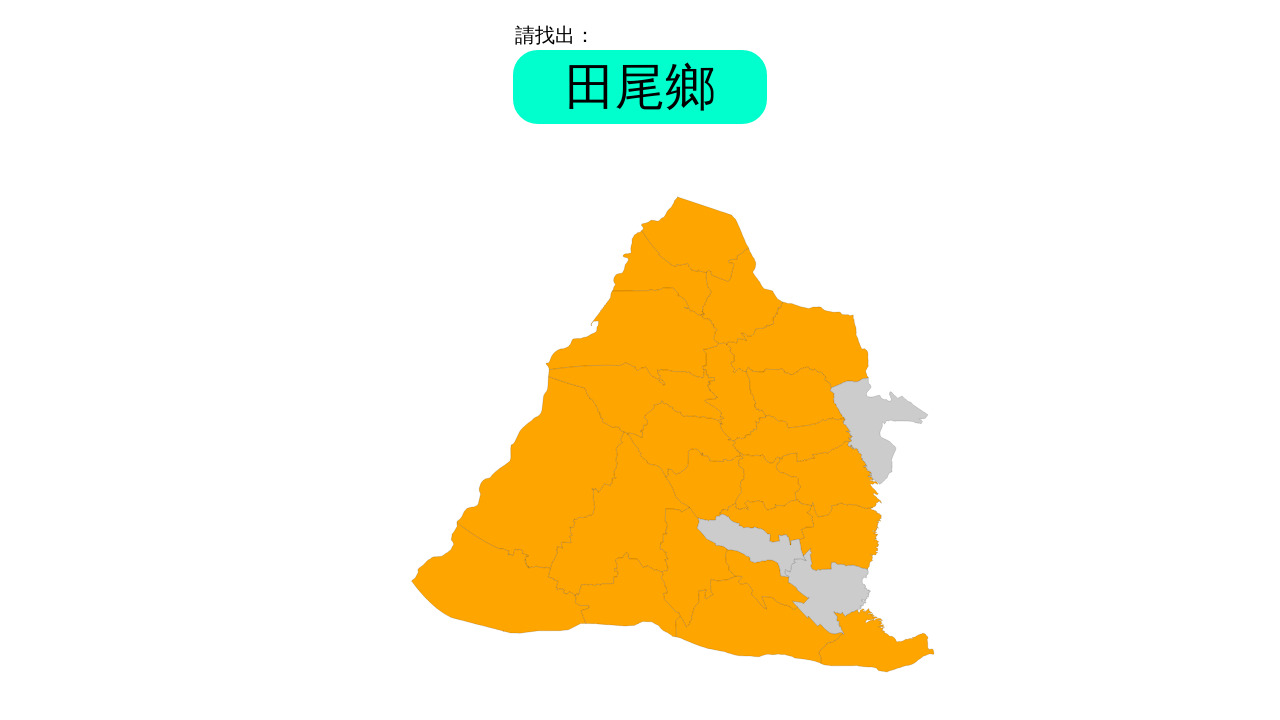

Round 10, Question 24: Waited for problem element to appear
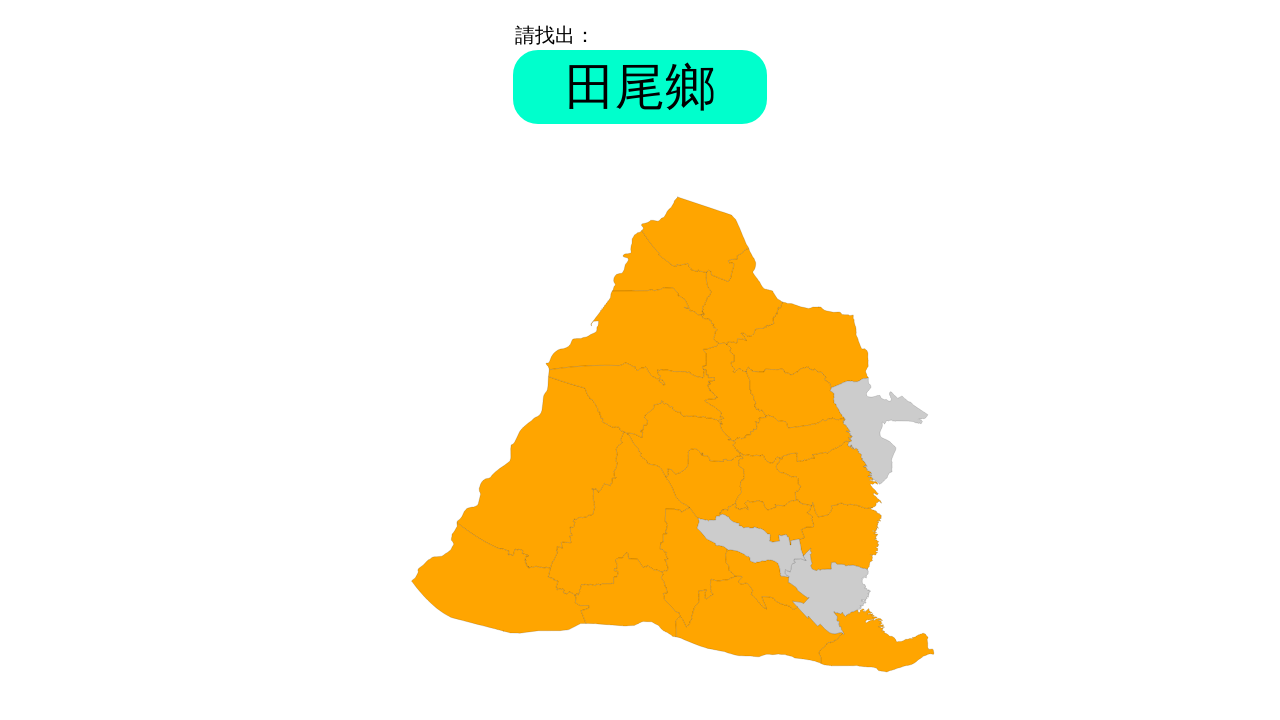

Retrieved problem text: '田尾鄉'
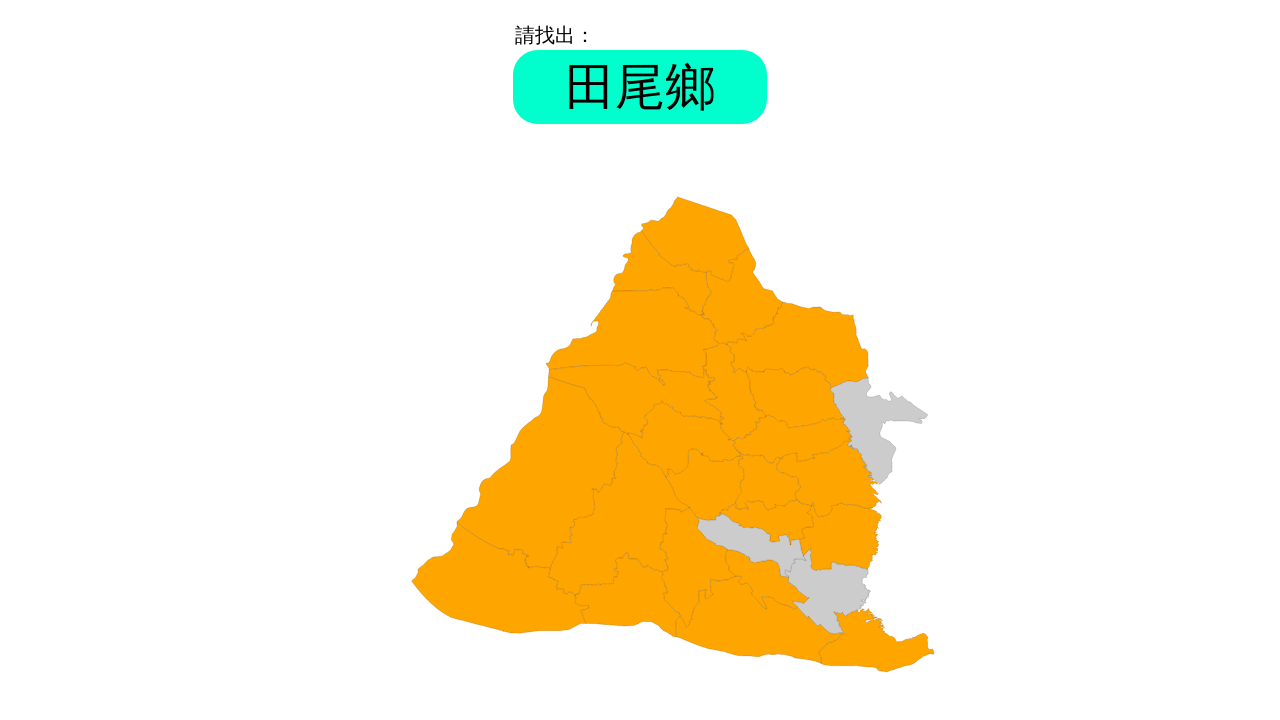

Clicked answer element with ID '田尾鄉' at (752, 546) on #田尾鄉
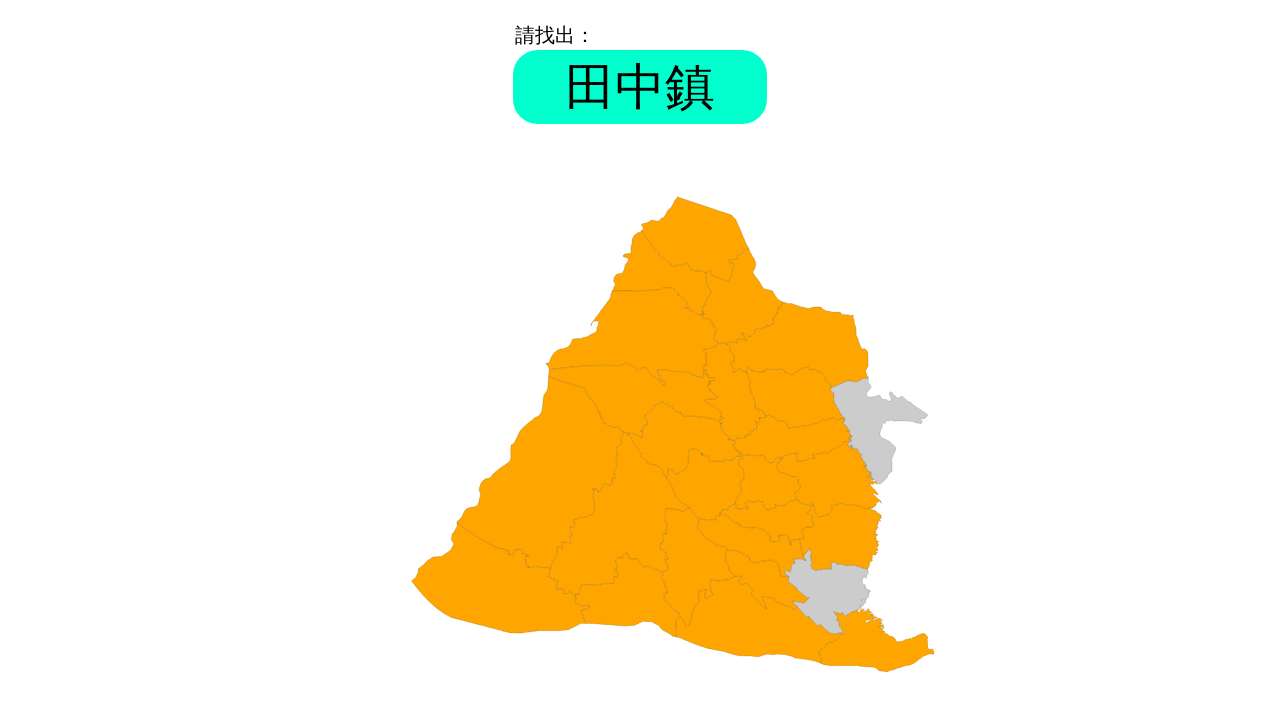

Round 10, Question 25: Waited for problem element to appear
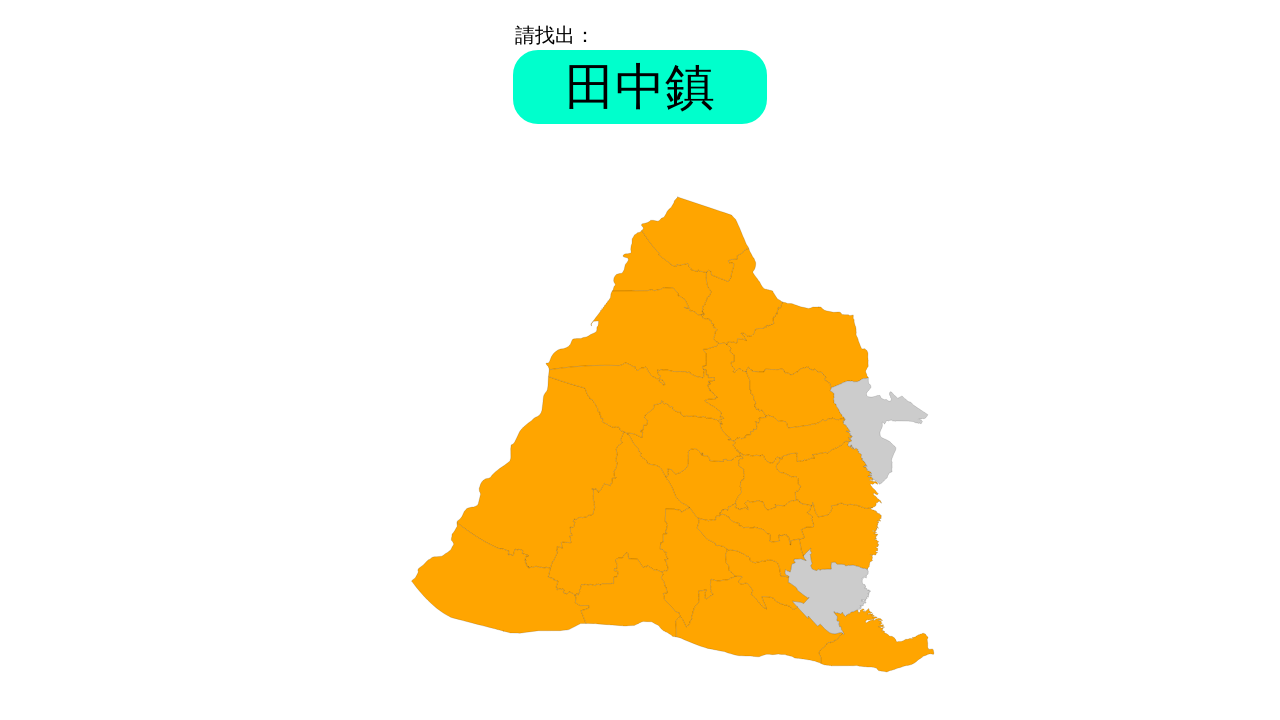

Retrieved problem text: '田中鎮'
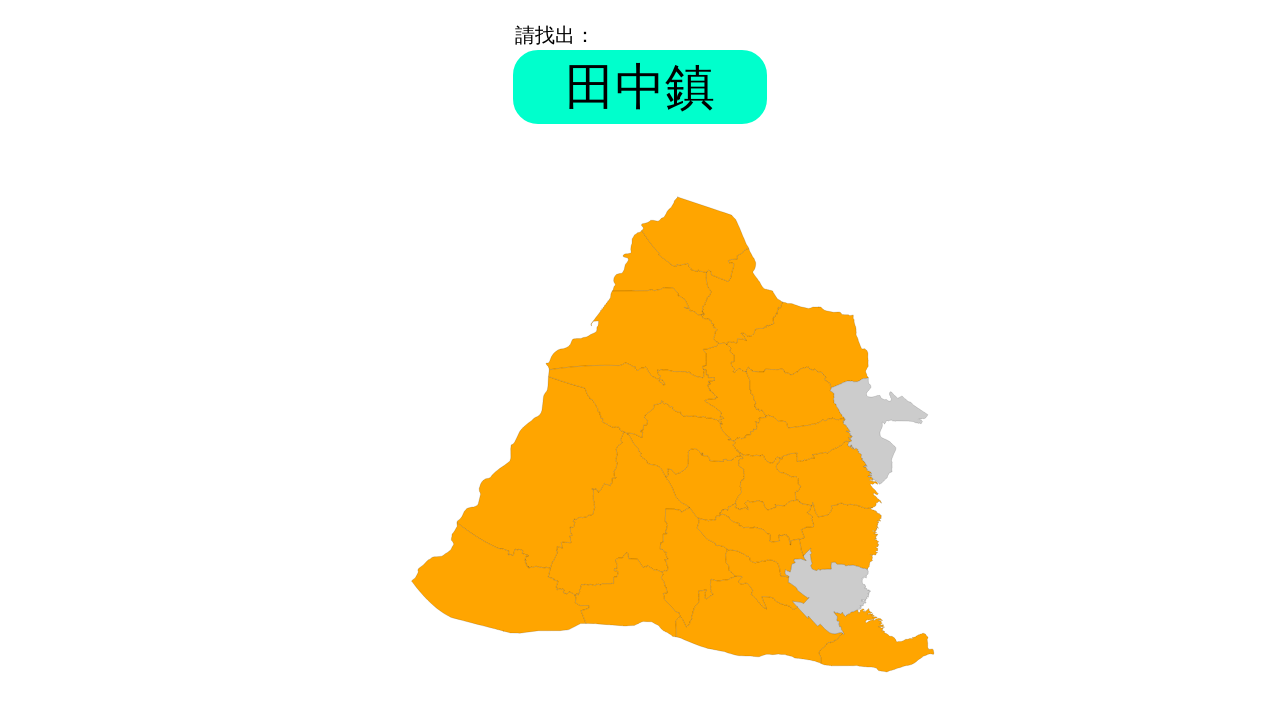

Clicked answer element with ID '田中鎮' at (828, 591) on #田中鎮
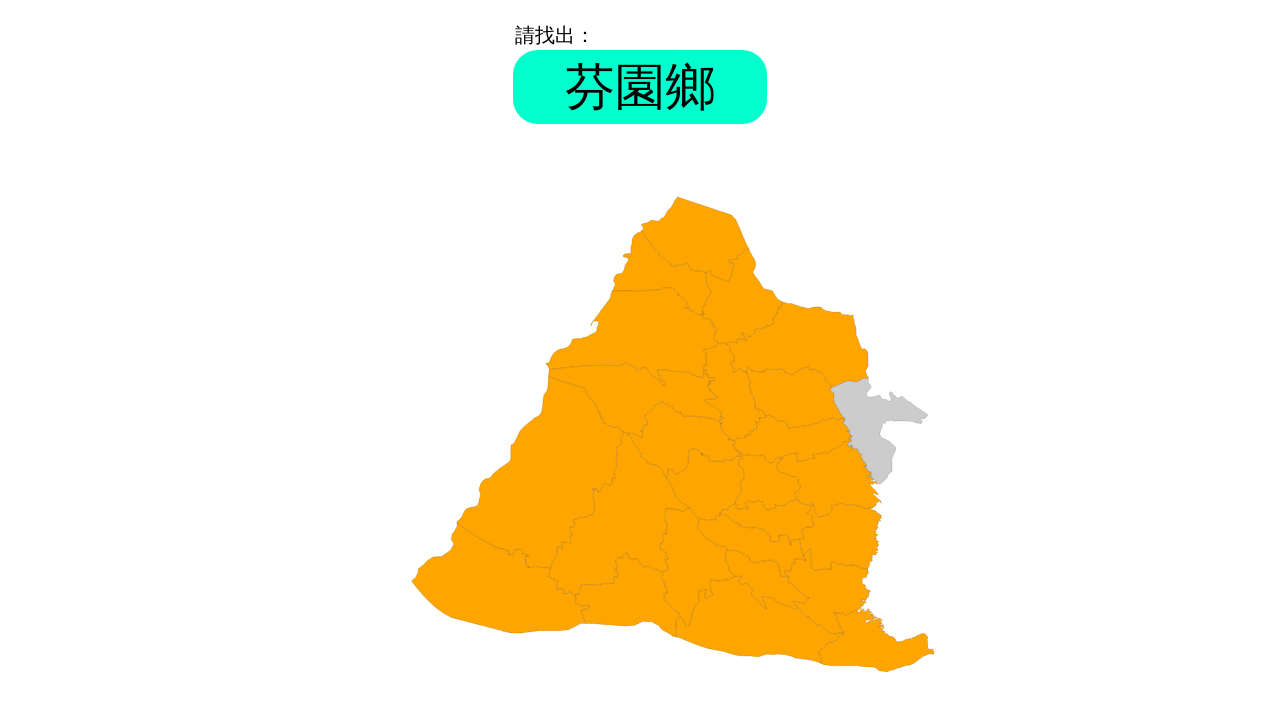

Round 10, Question 26: Waited for problem element to appear
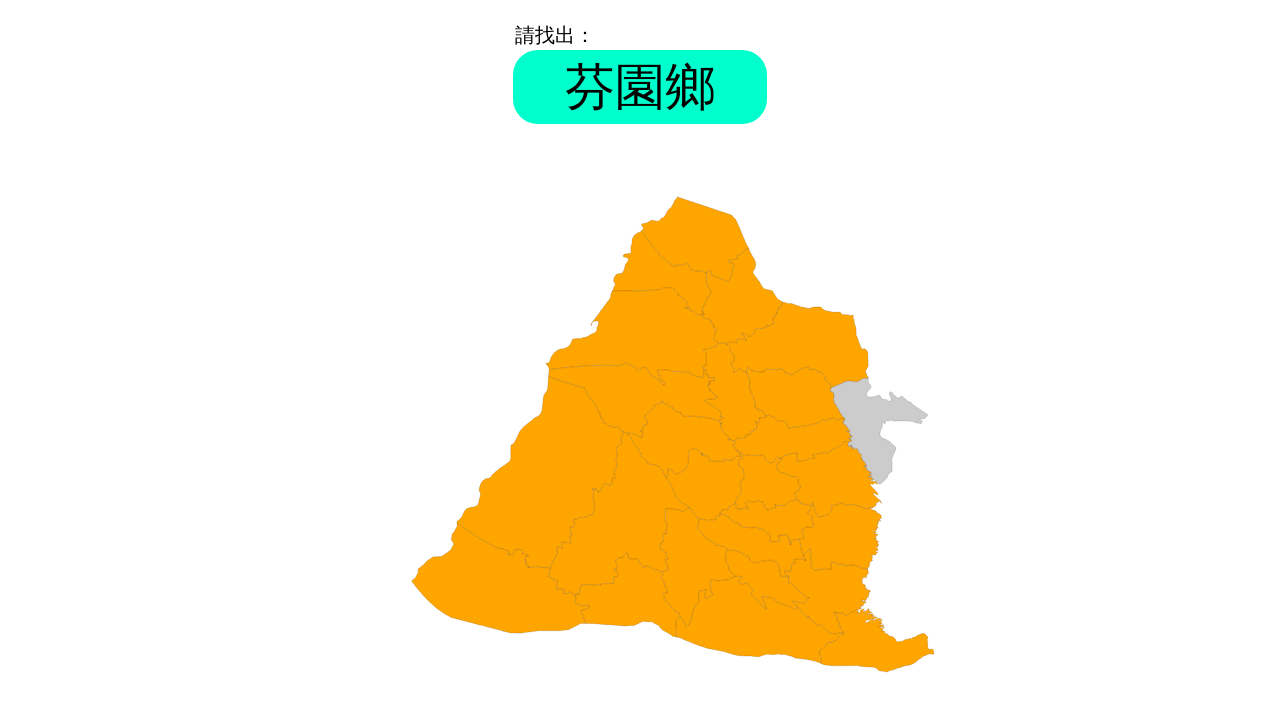

Retrieved problem text: '芬園鄉'
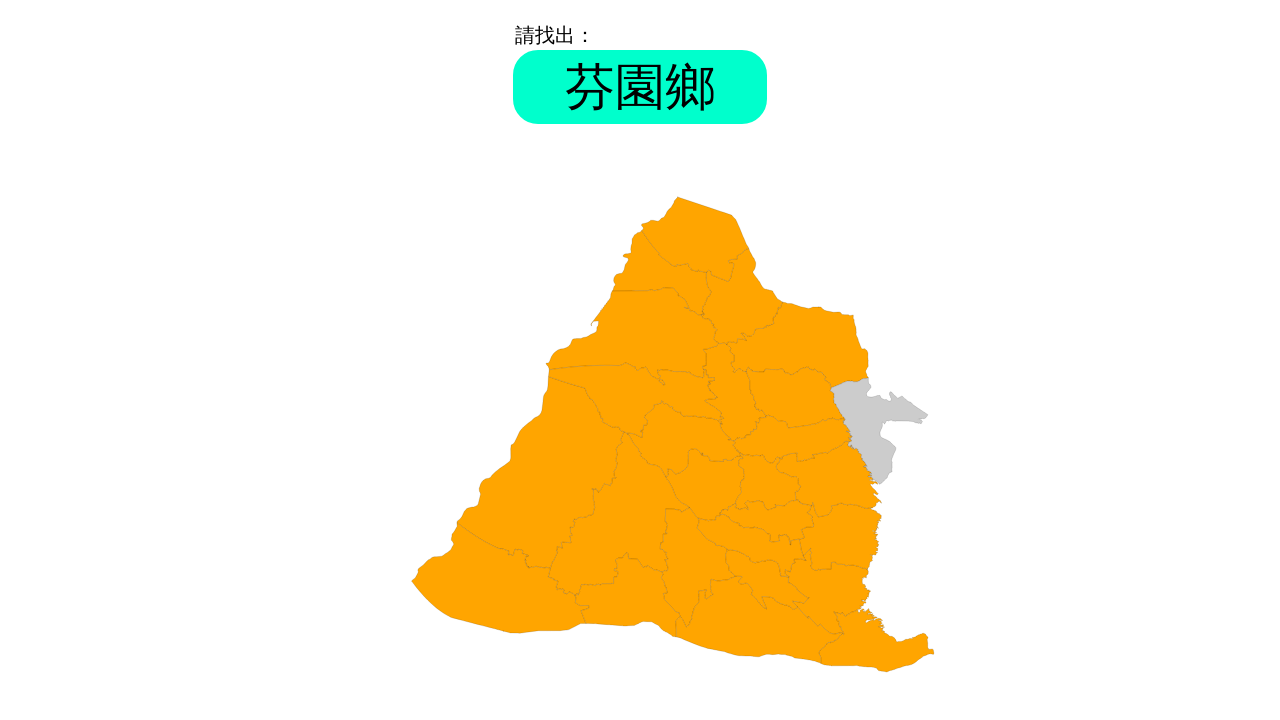

Clicked answer element with ID '芬園鄉' at (879, 431) on #芬園鄉
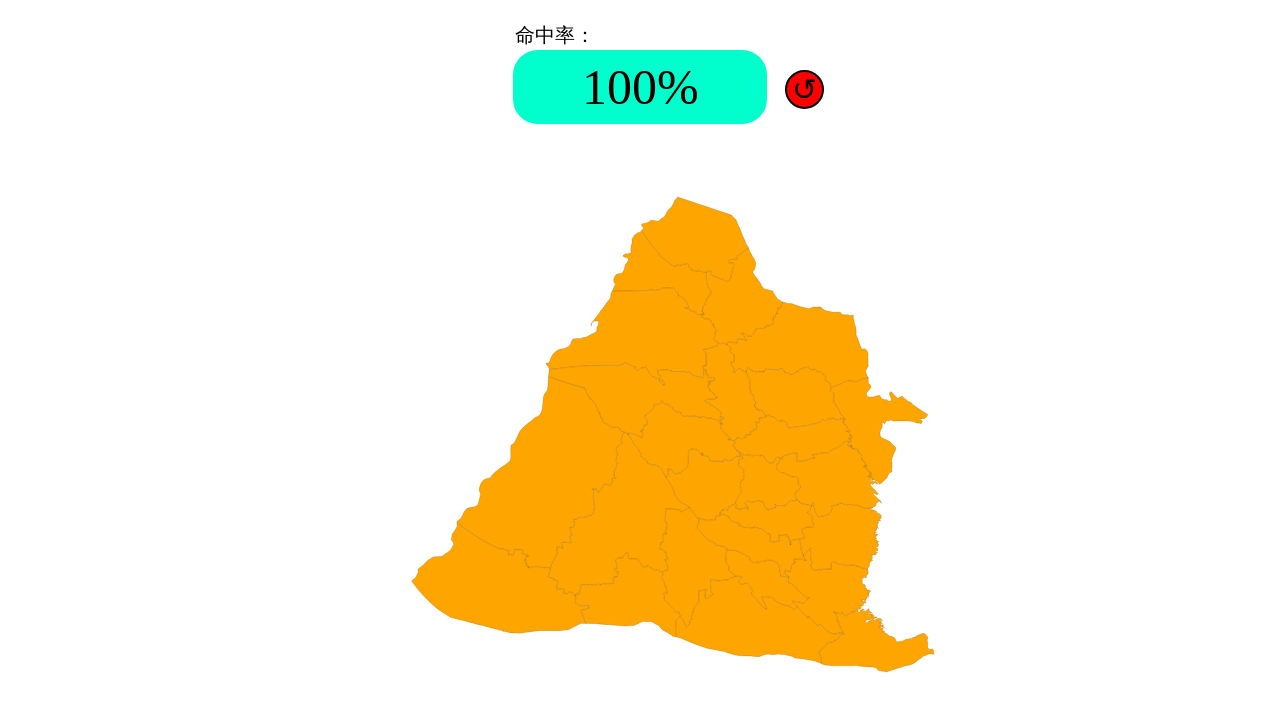

Clicked restart button to begin round 11 at (804, 89) on #restart
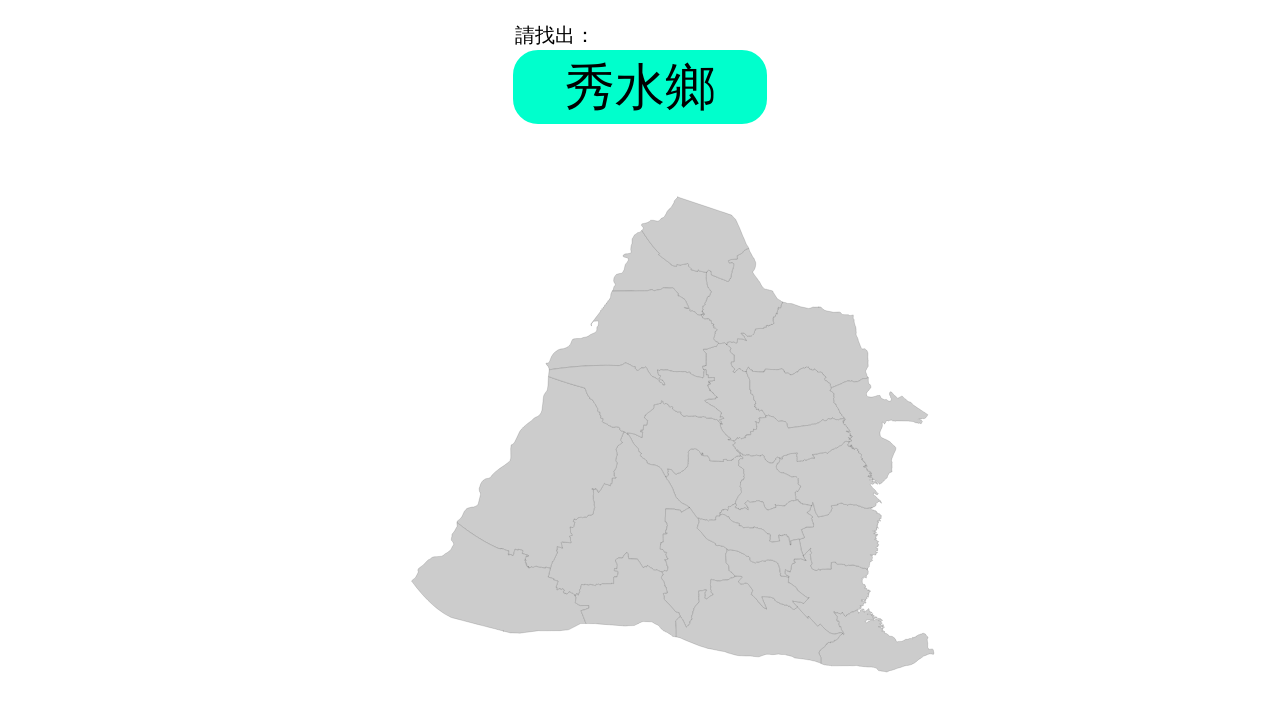

Waited 500ms for quiz to reset
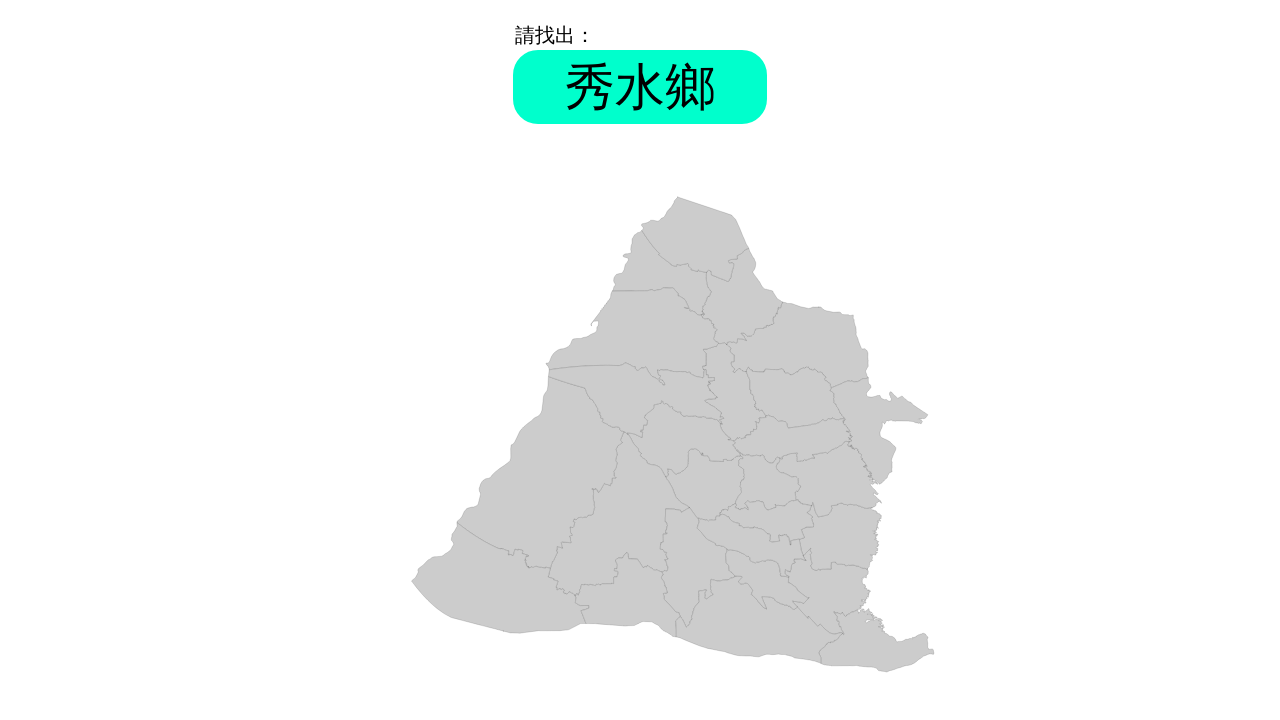

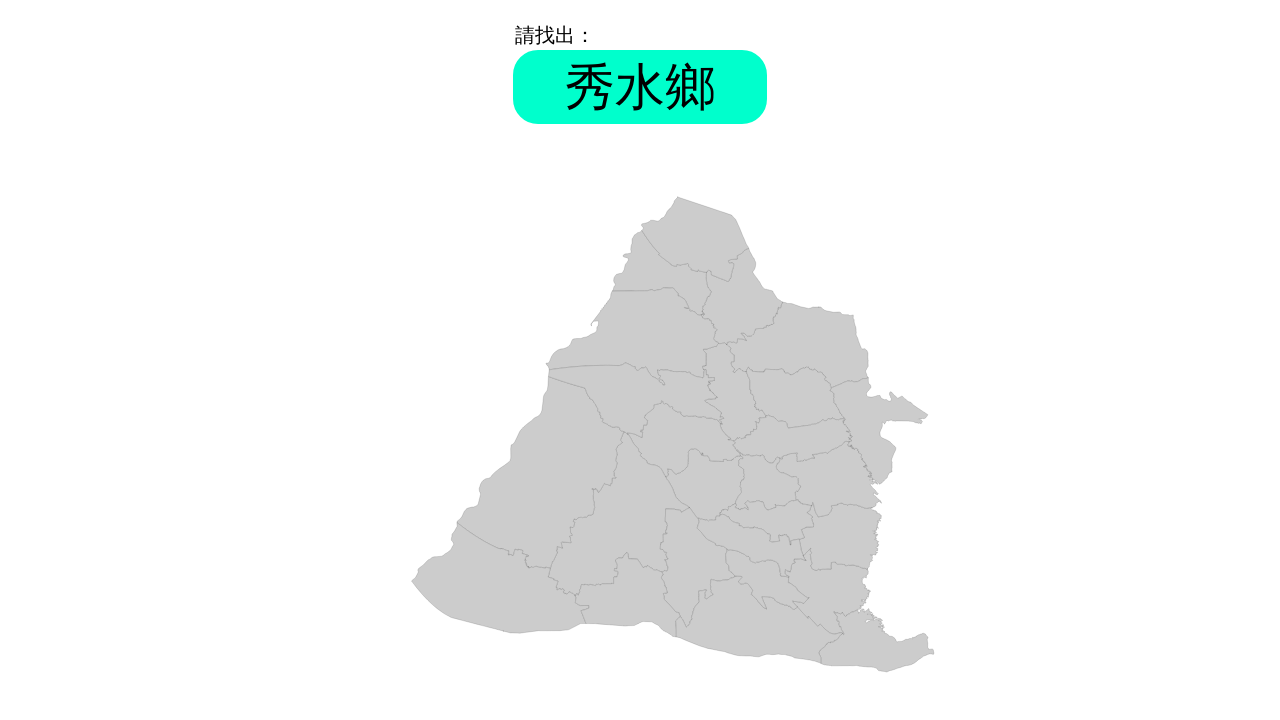